Tests the jQuery UI datepicker widget by navigating to a specific date (July 18, 1999) using the previous month navigation button

Starting URL: https://jqueryui.com/datepicker/

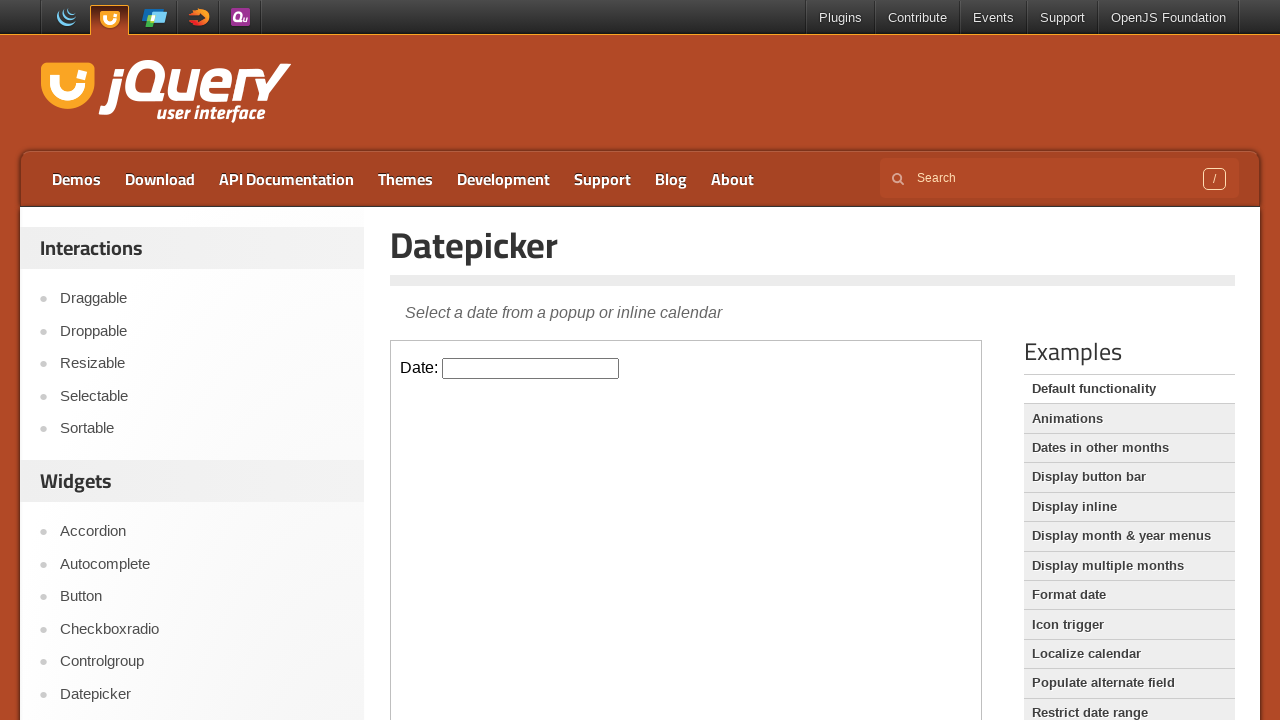

Located iframe containing the datepicker
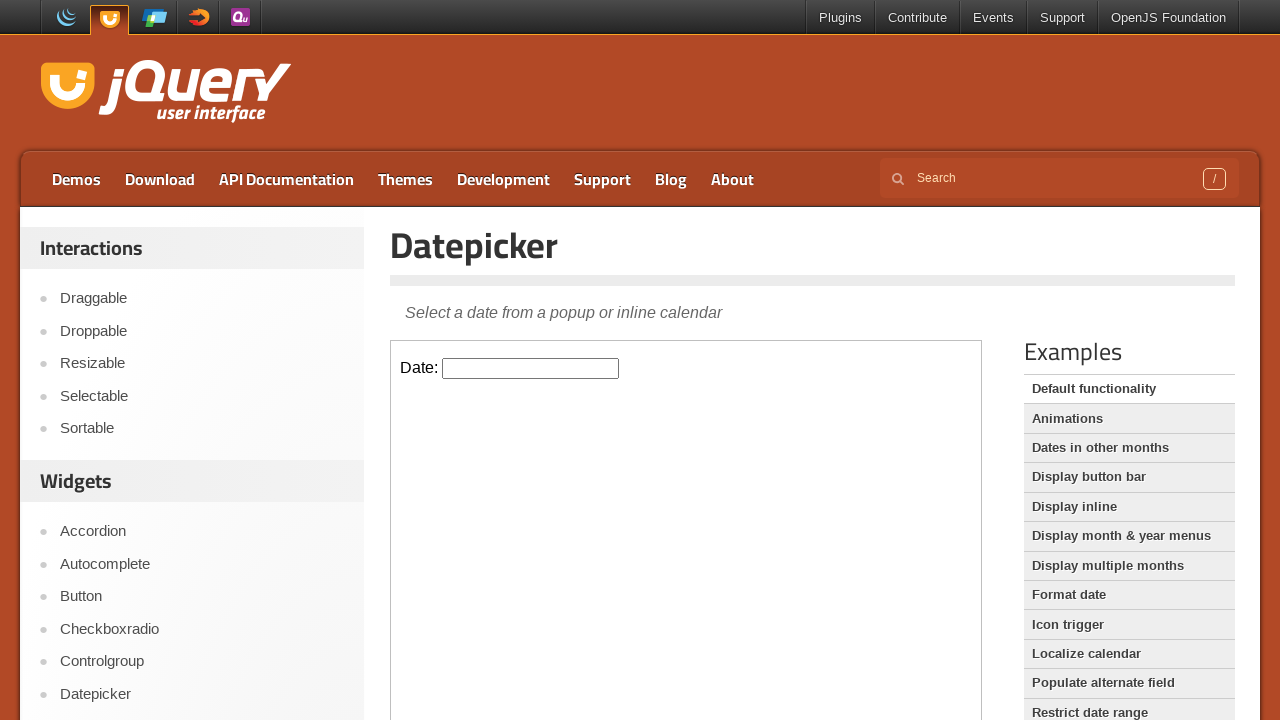

Waited 2000ms for page to stabilize
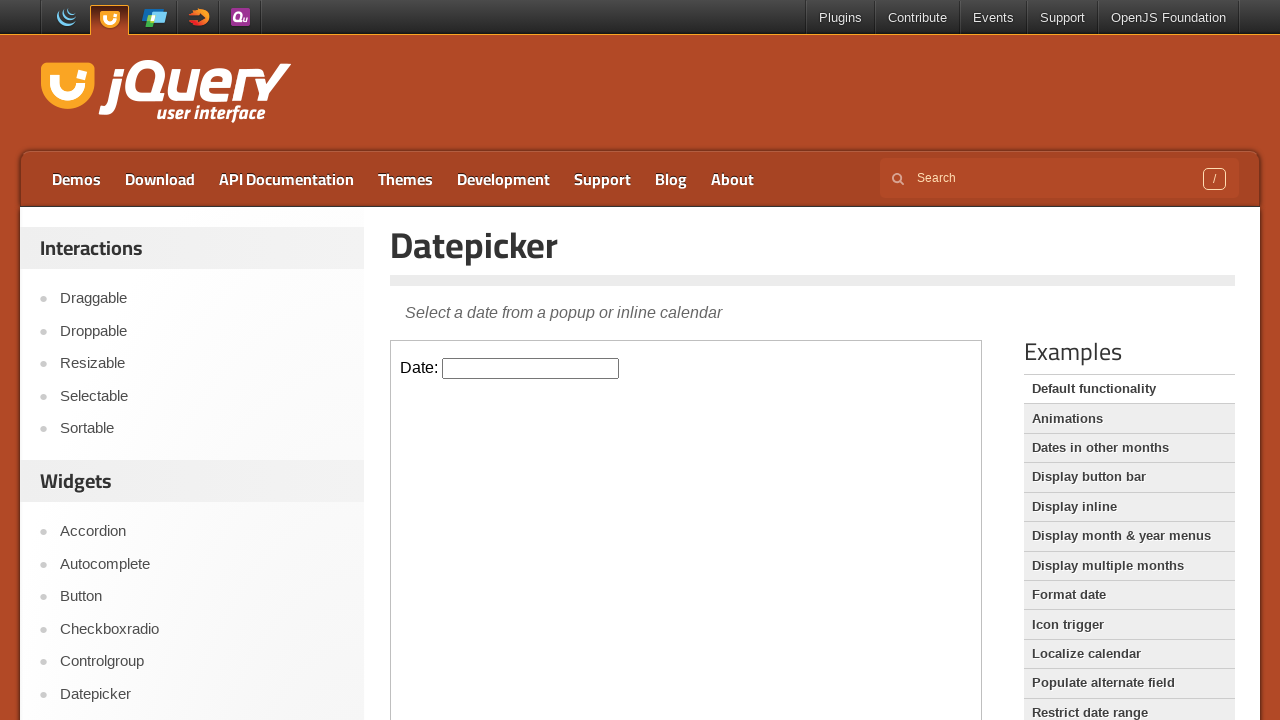

Clicked datepicker input to open calendar widget at (531, 368) on iframe >> nth=0 >> internal:control=enter-frame >> #datepicker
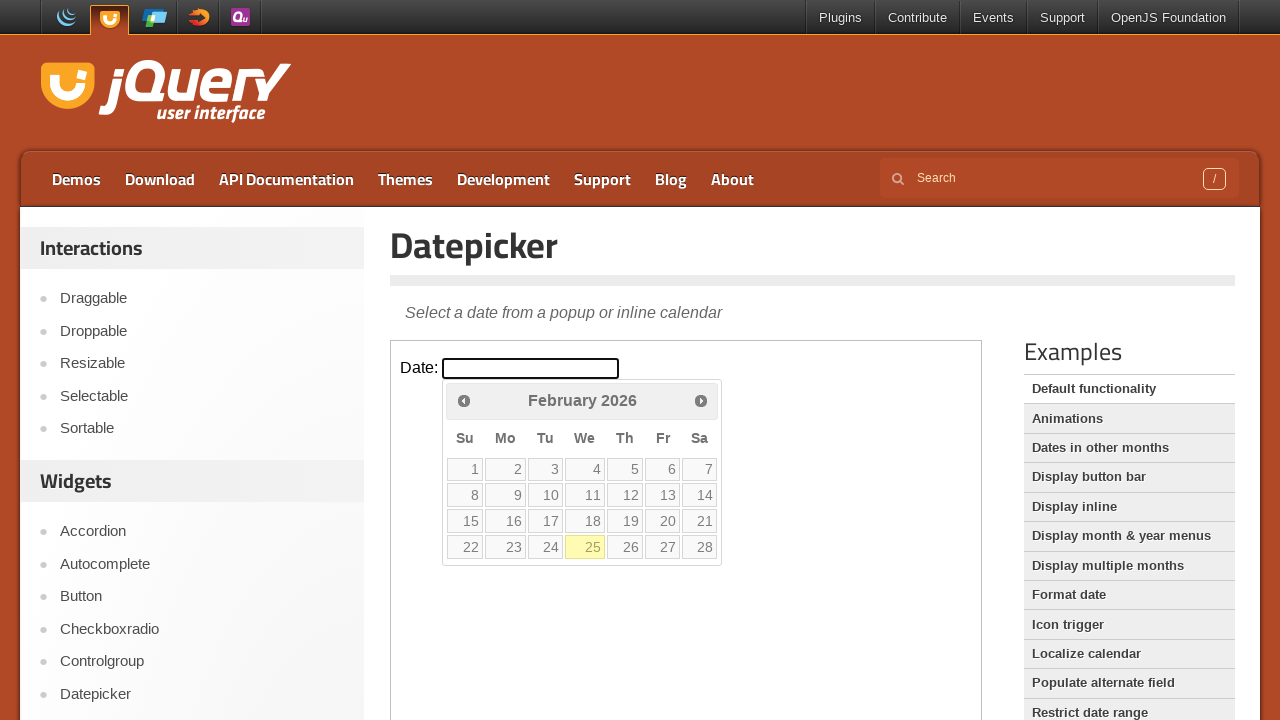

Retrieved current month: February
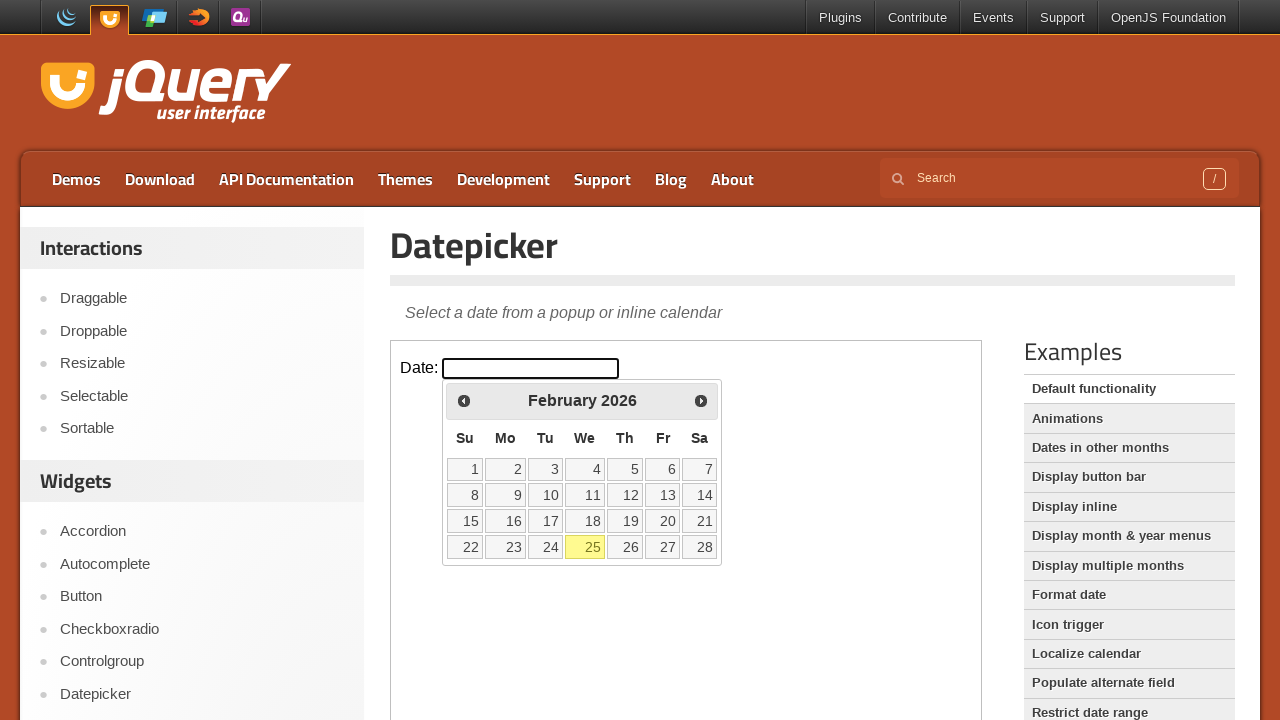

Retrieved current year: 2026
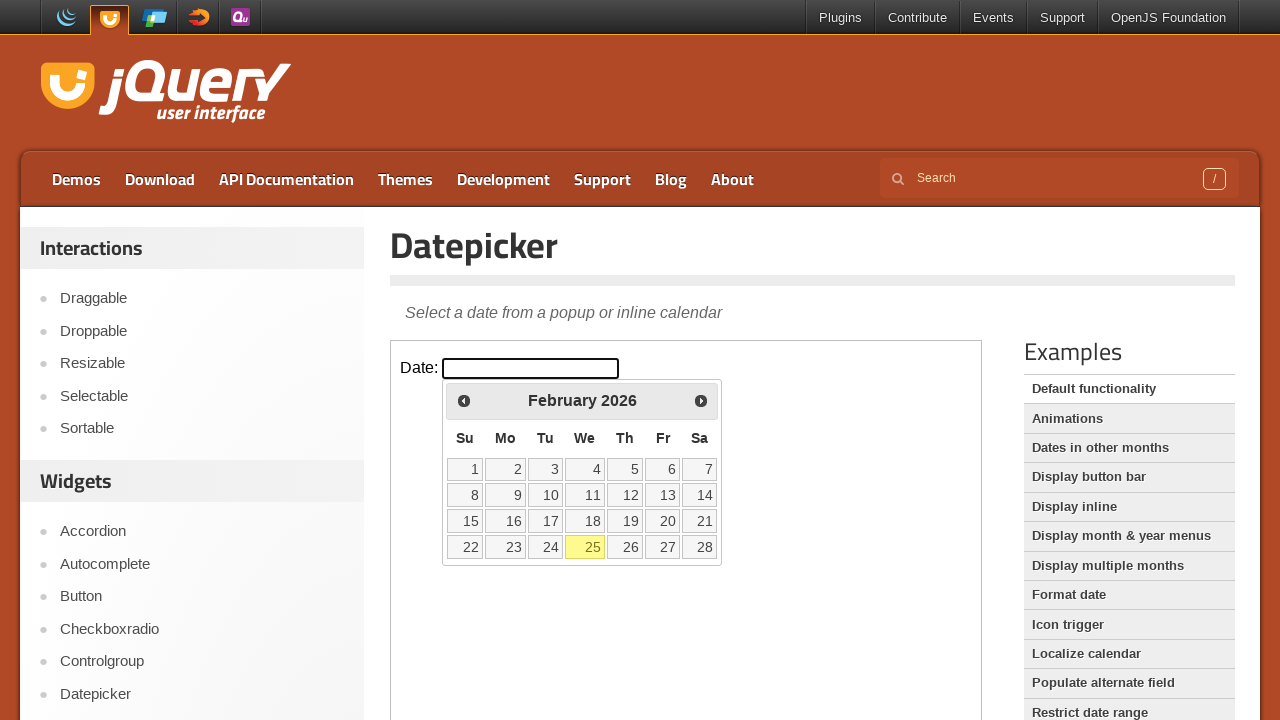

Clicked previous month button to navigate from February 2026 at (464, 400) on iframe >> nth=0 >> internal:control=enter-frame >> .ui-icon.ui-icon-circle-trian
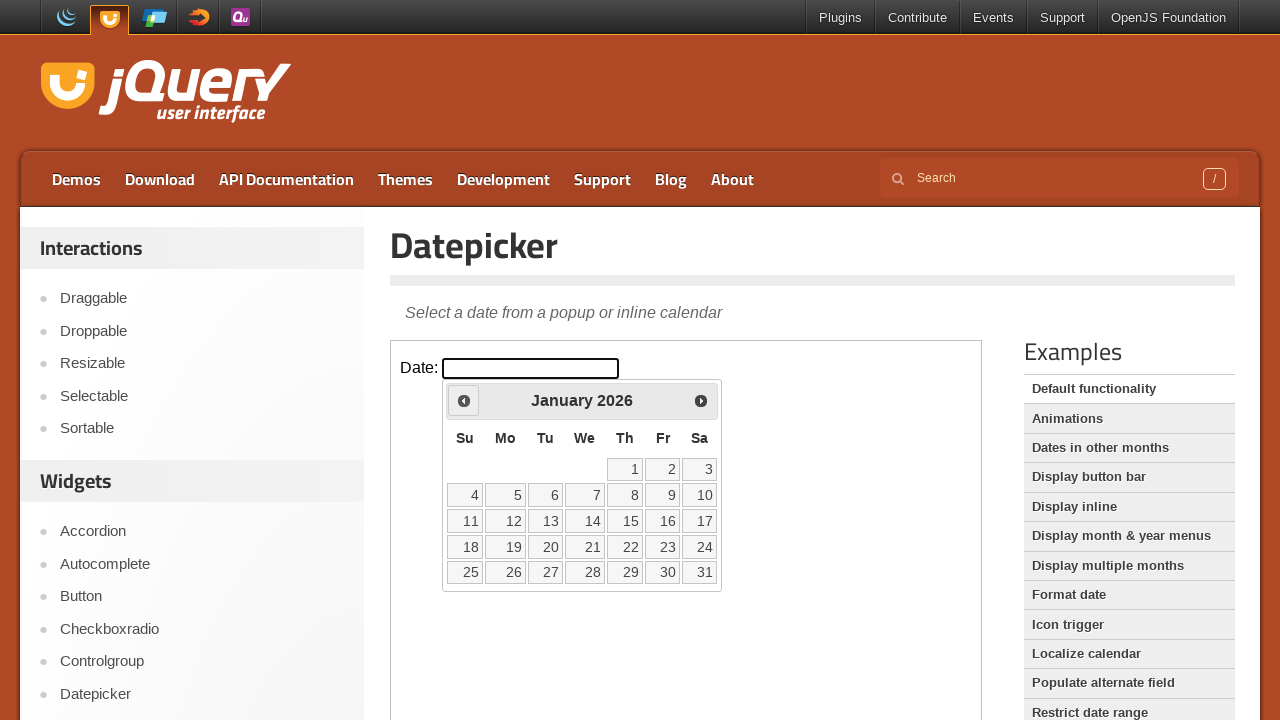

Retrieved current month: January
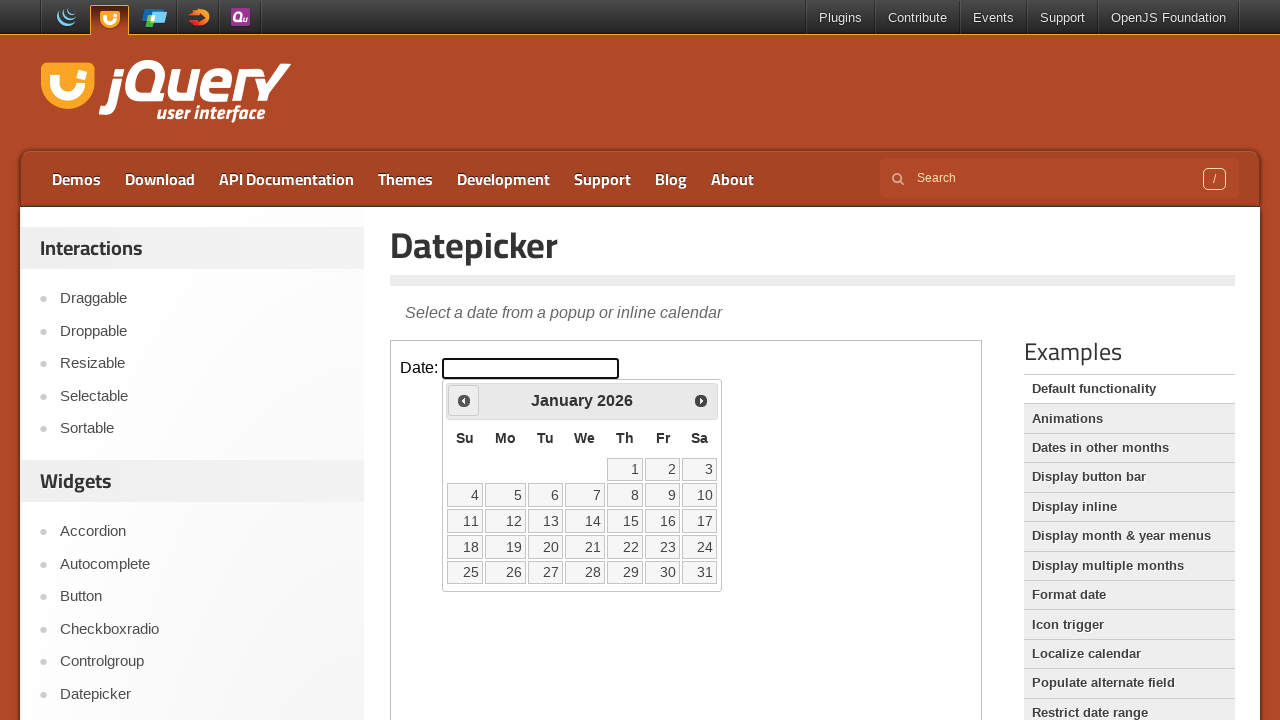

Retrieved current year: 2026
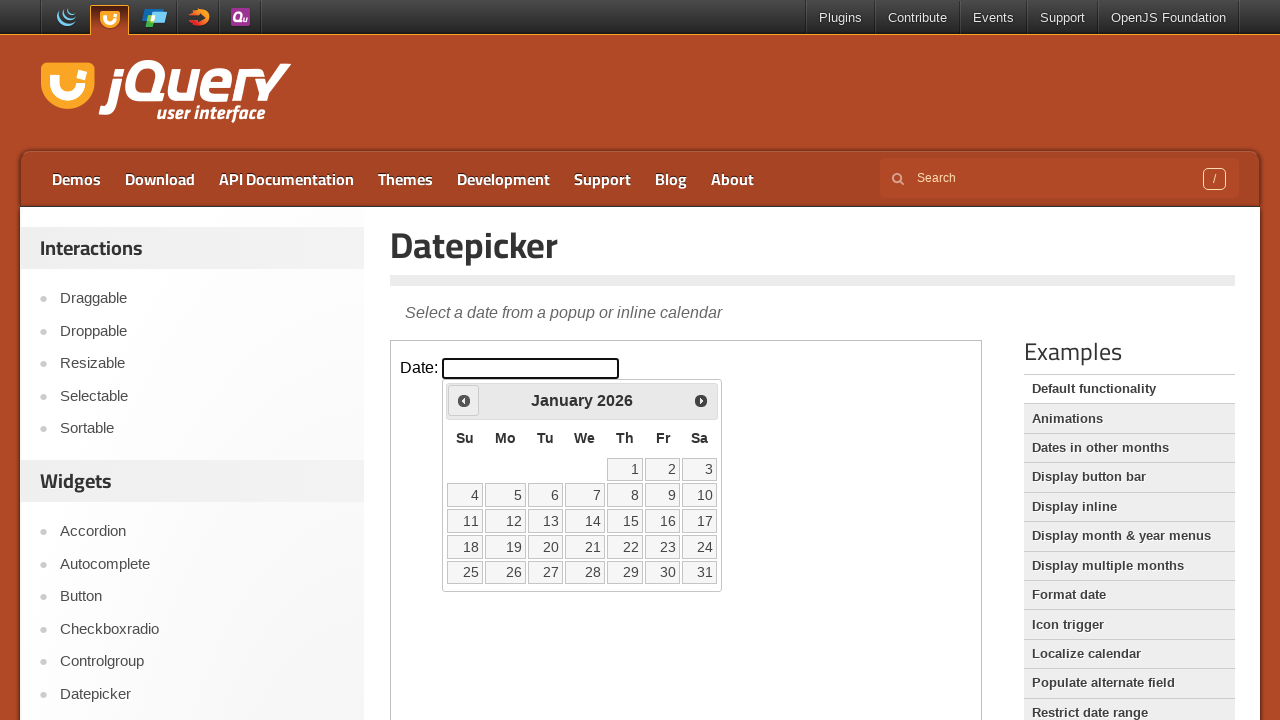

Clicked previous month button to navigate from January 2026 at (464, 400) on iframe >> nth=0 >> internal:control=enter-frame >> .ui-icon.ui-icon-circle-trian
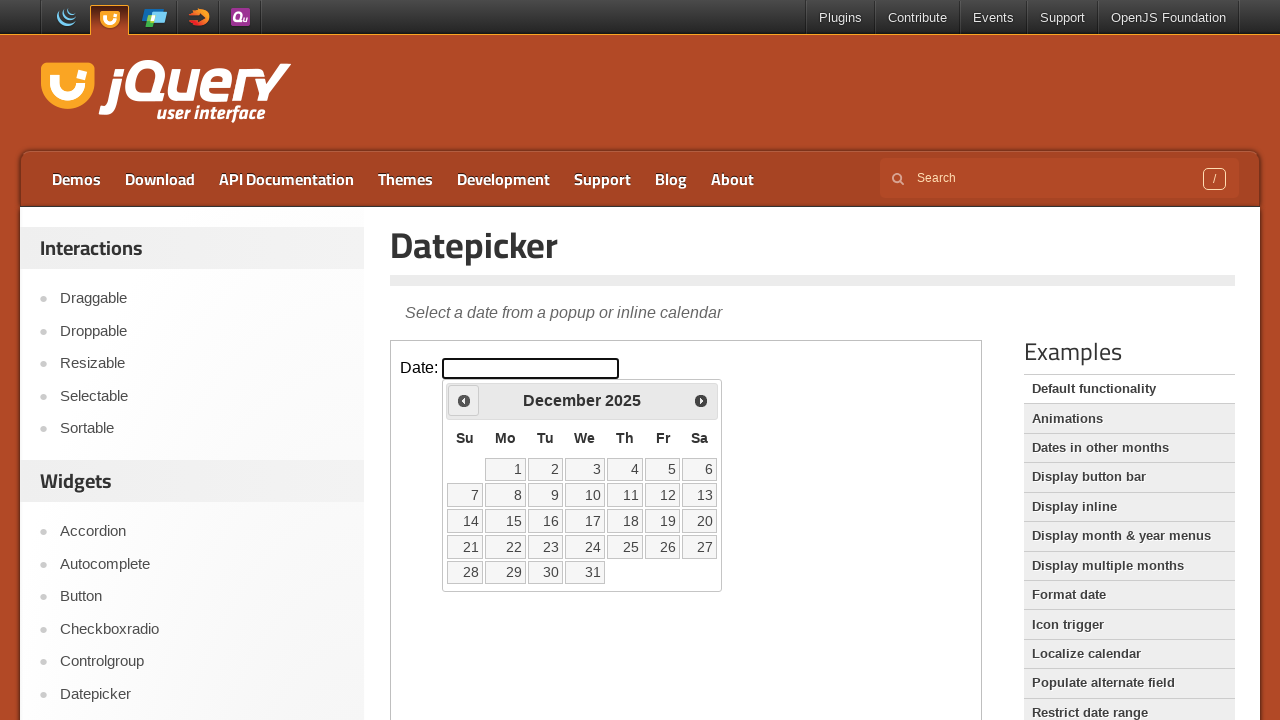

Retrieved current month: December
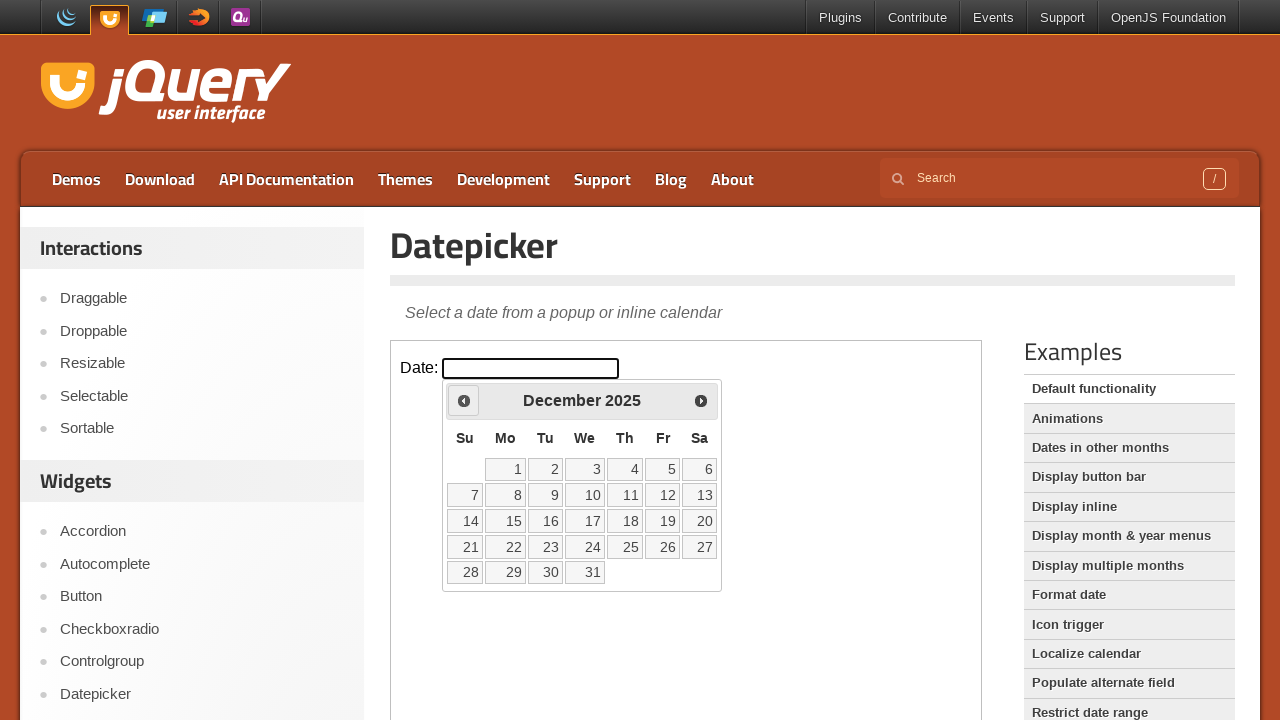

Retrieved current year: 2025
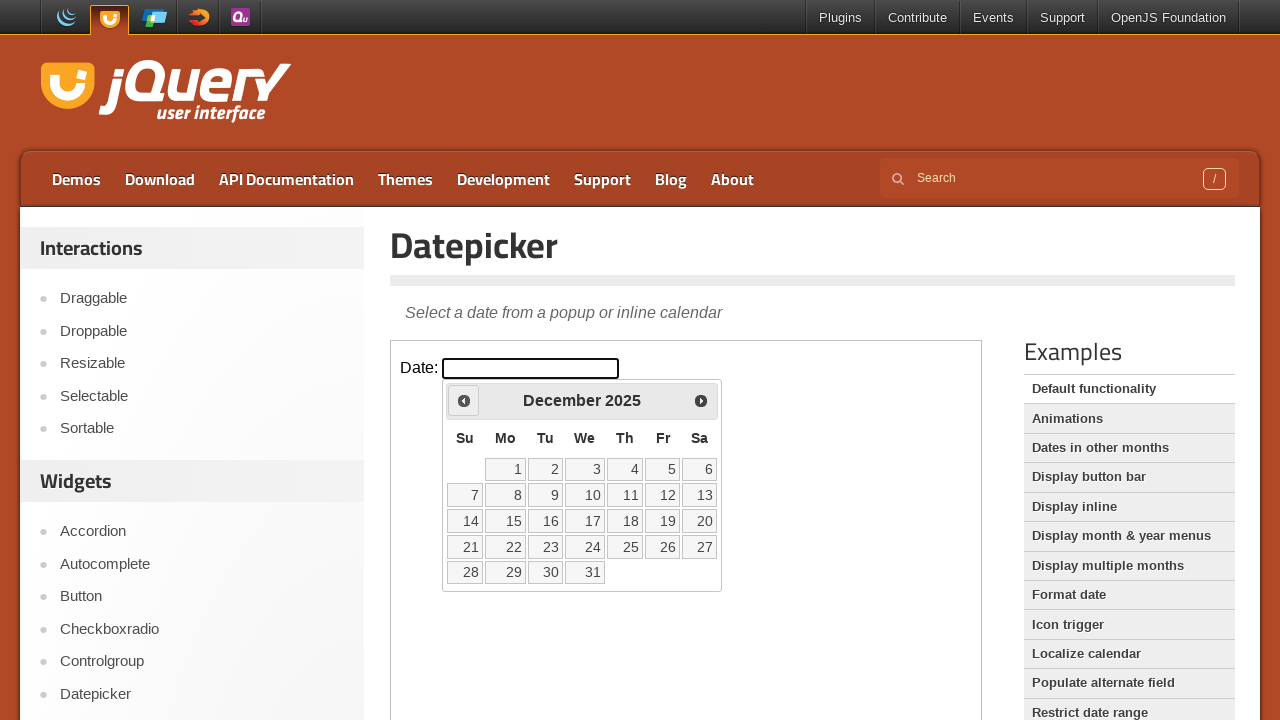

Clicked previous month button to navigate from December 2025 at (464, 400) on iframe >> nth=0 >> internal:control=enter-frame >> .ui-icon.ui-icon-circle-trian
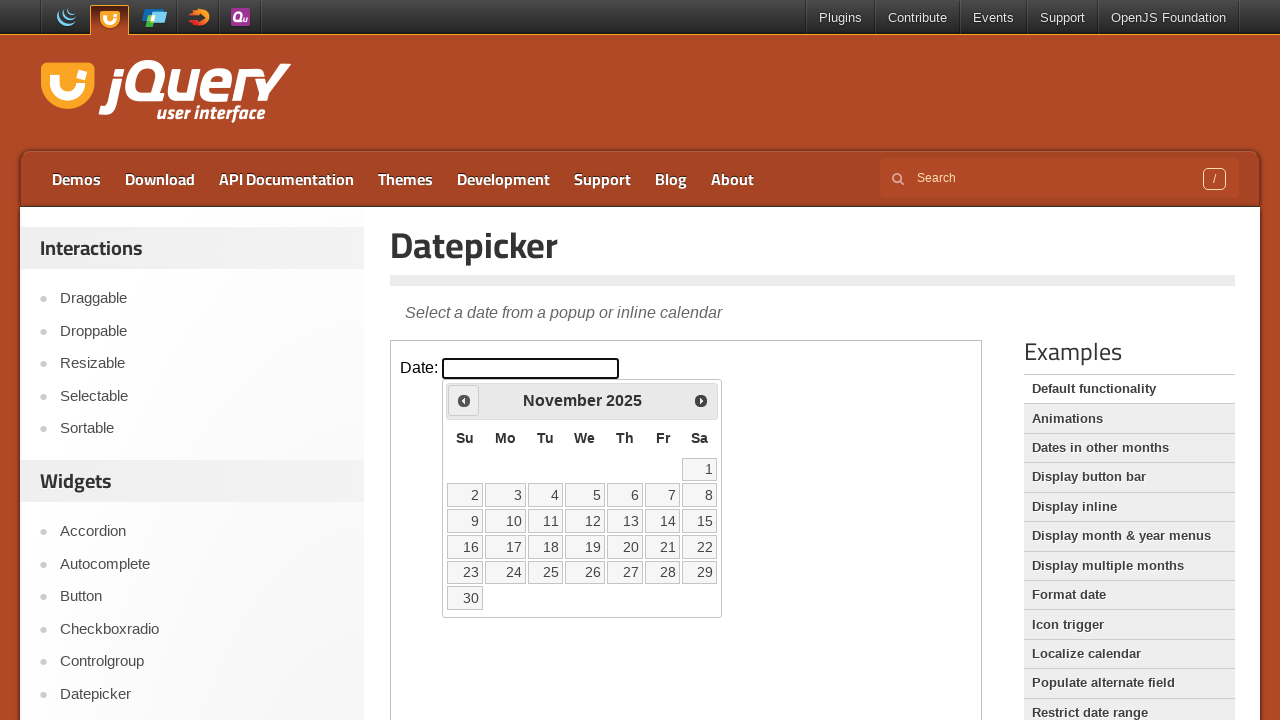

Retrieved current month: November
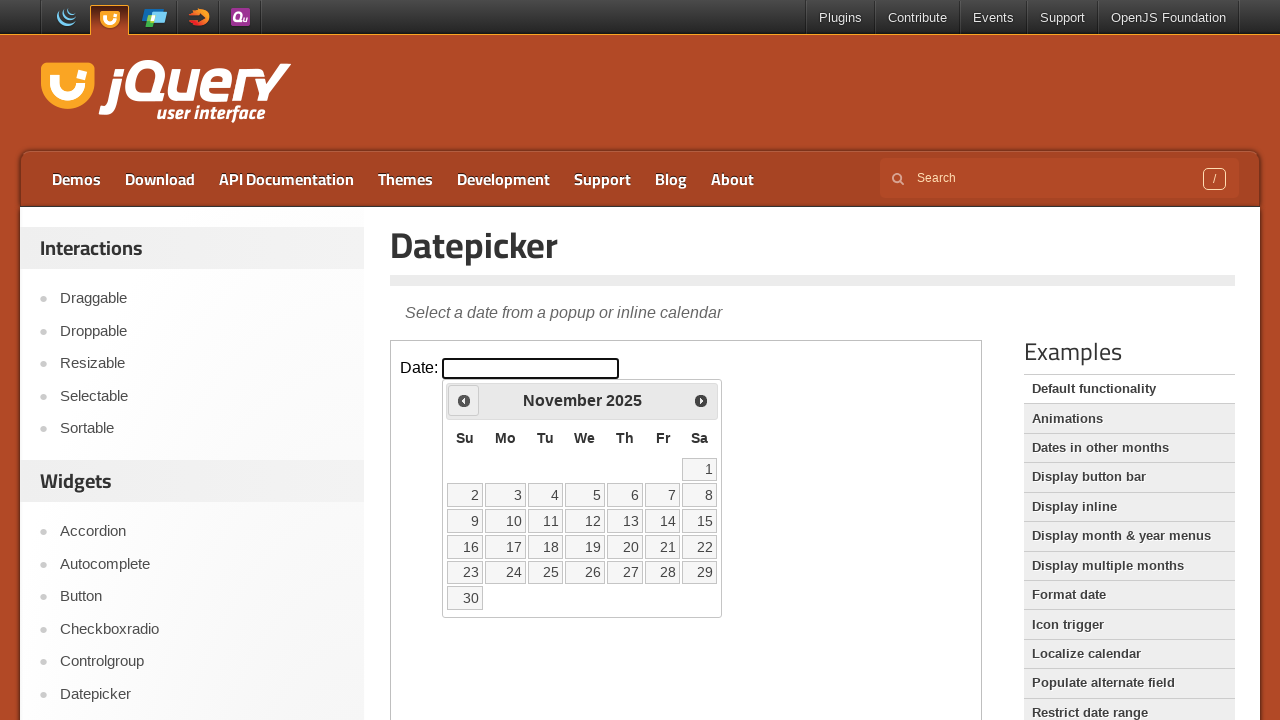

Retrieved current year: 2025
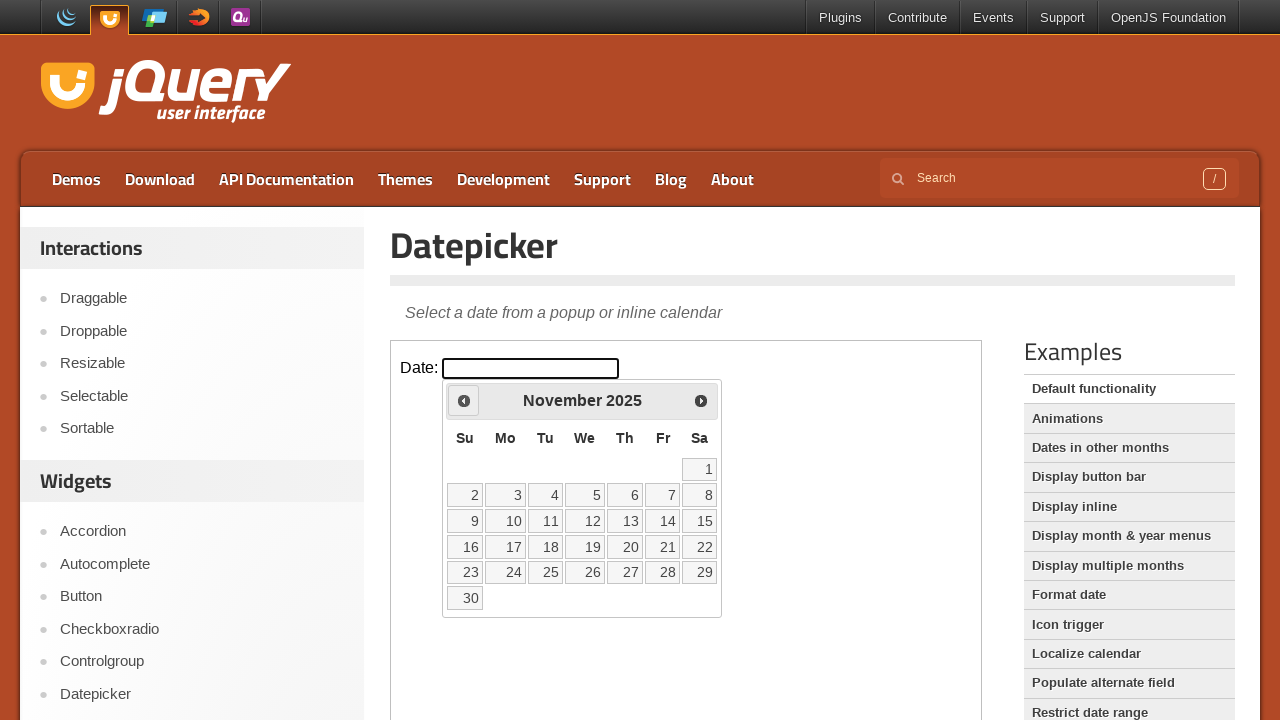

Clicked previous month button to navigate from November 2025 at (464, 400) on iframe >> nth=0 >> internal:control=enter-frame >> .ui-icon.ui-icon-circle-trian
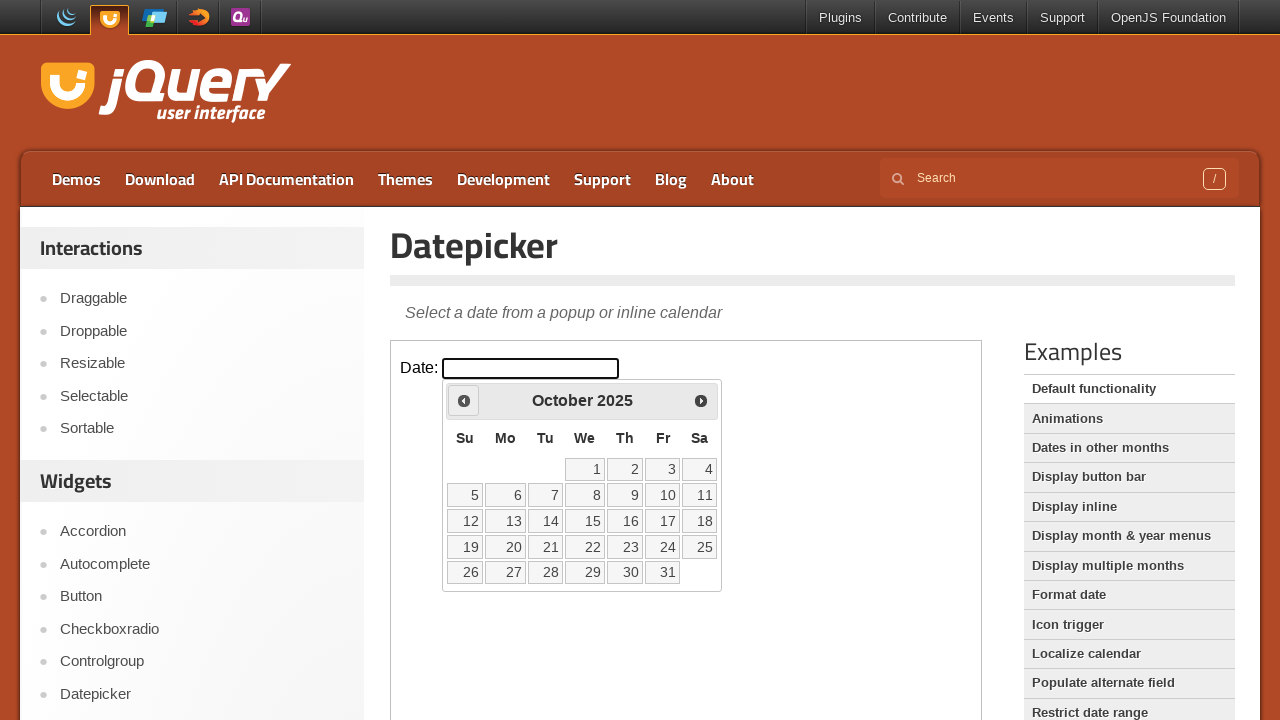

Retrieved current month: October
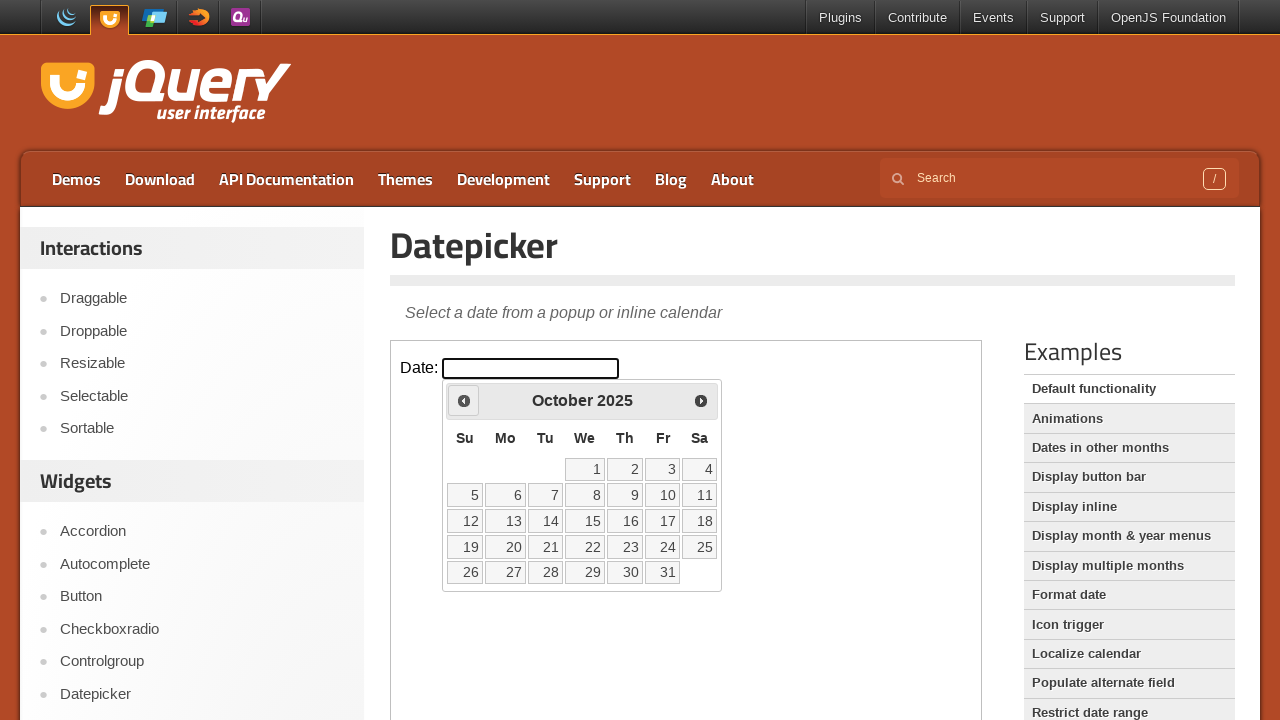

Retrieved current year: 2025
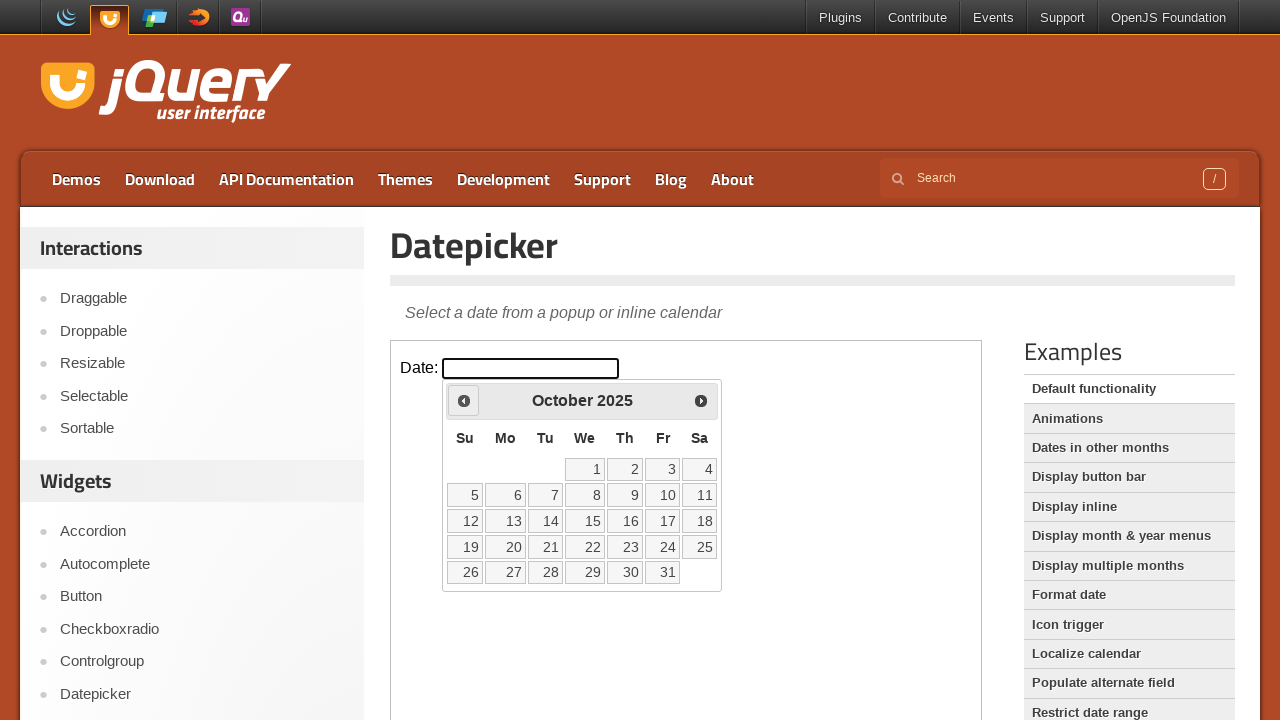

Clicked previous month button to navigate from October 2025 at (464, 400) on iframe >> nth=0 >> internal:control=enter-frame >> .ui-icon.ui-icon-circle-trian
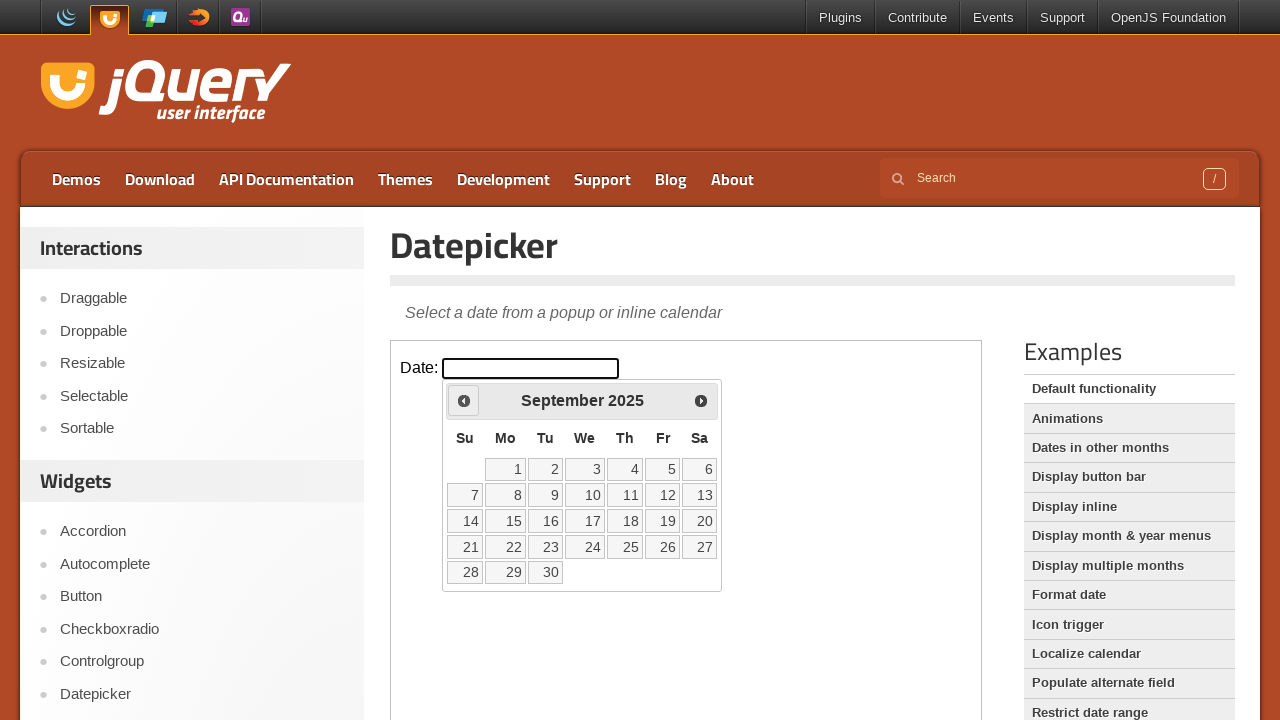

Retrieved current month: September
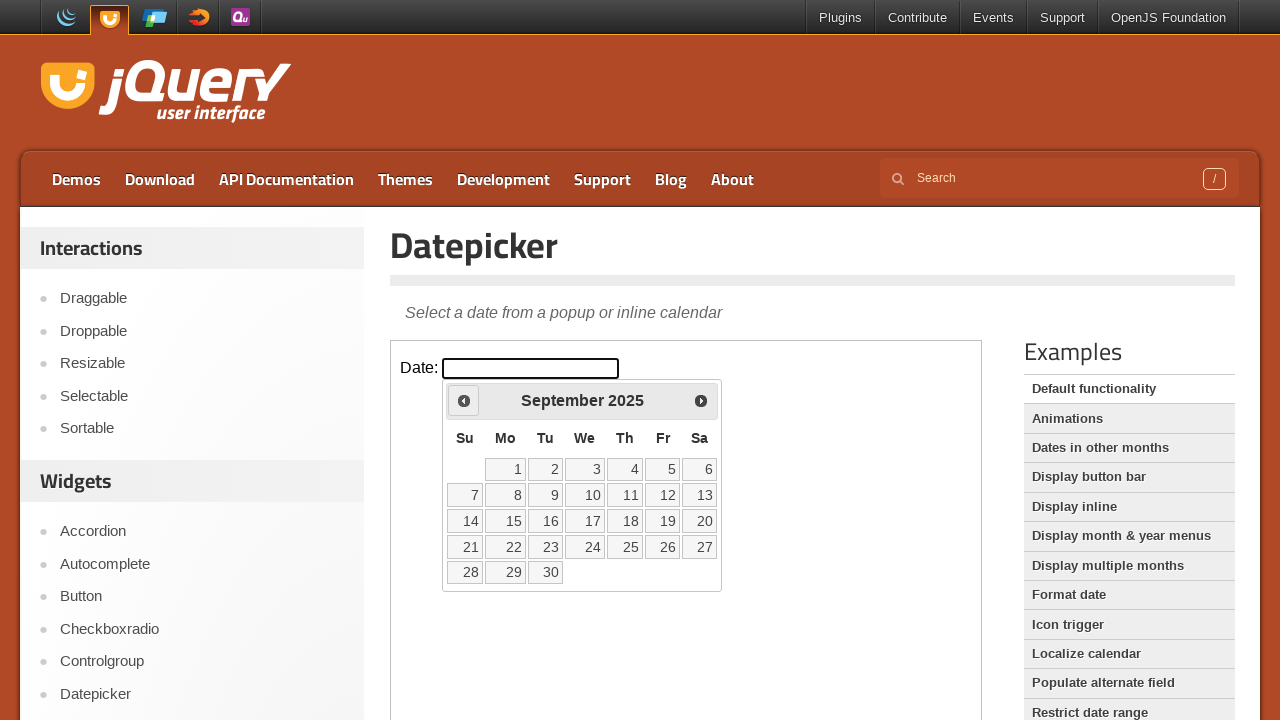

Retrieved current year: 2025
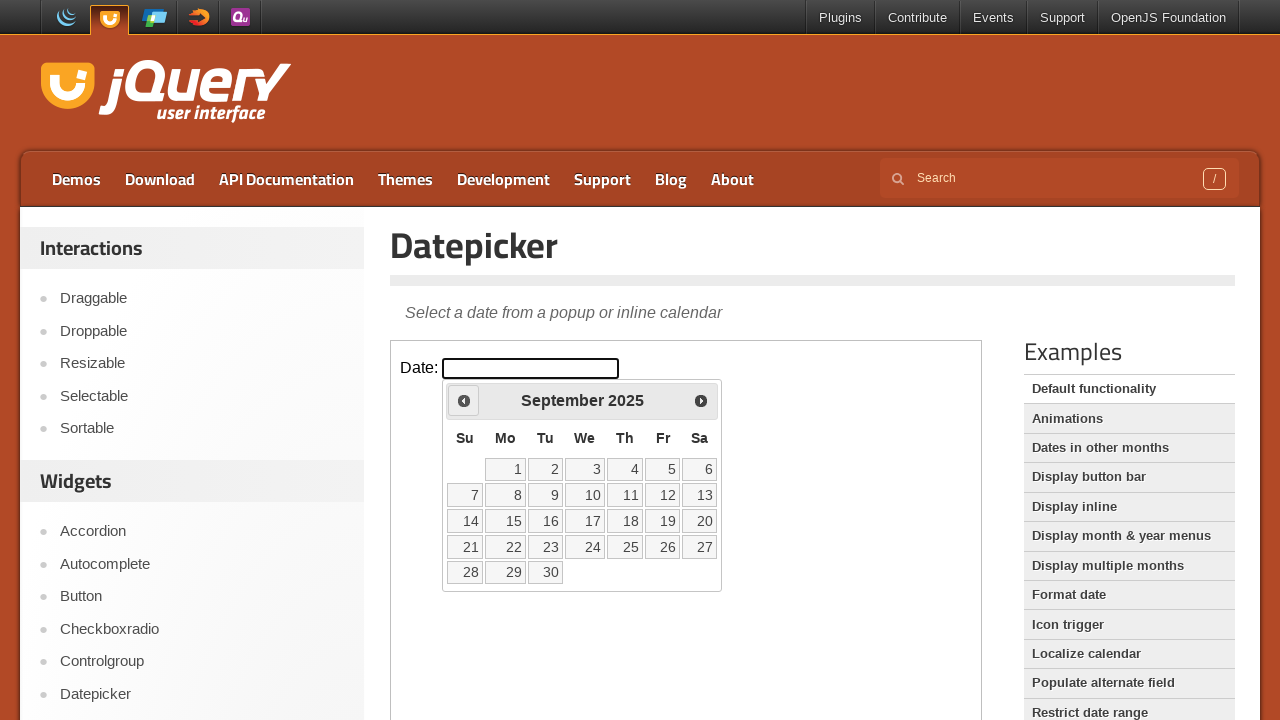

Clicked previous month button to navigate from September 2025 at (464, 400) on iframe >> nth=0 >> internal:control=enter-frame >> .ui-icon.ui-icon-circle-trian
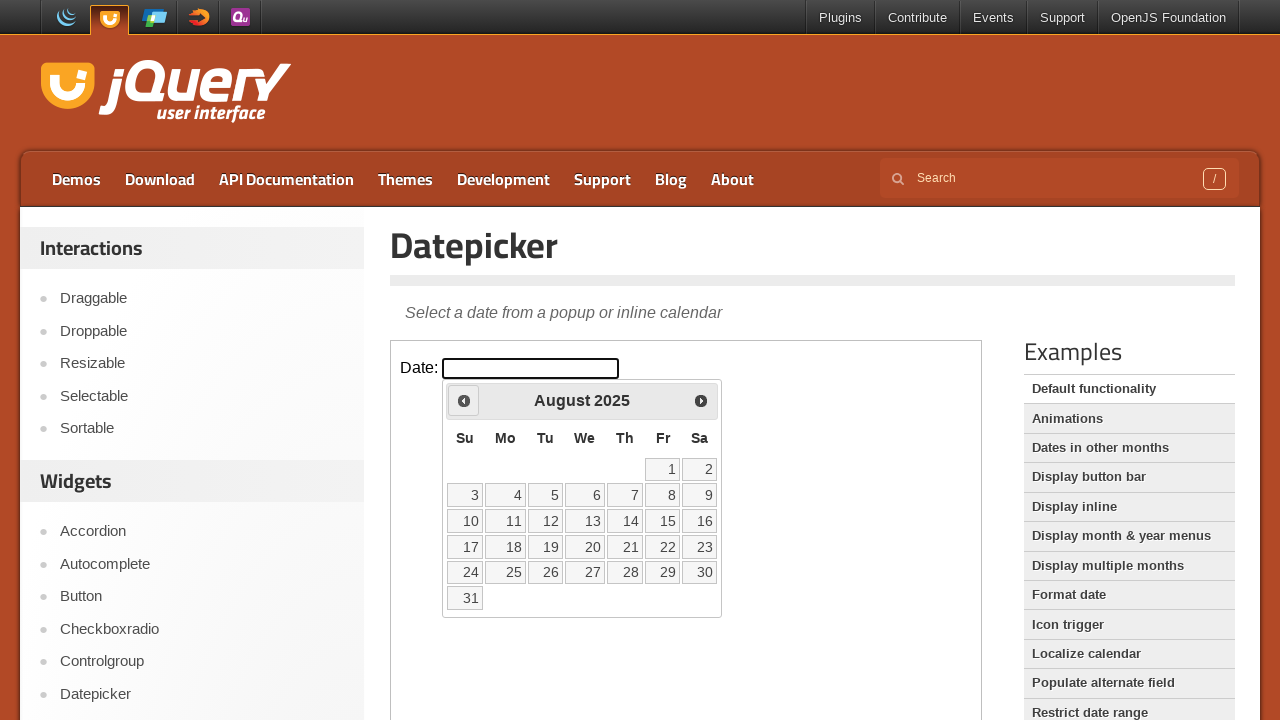

Retrieved current month: August
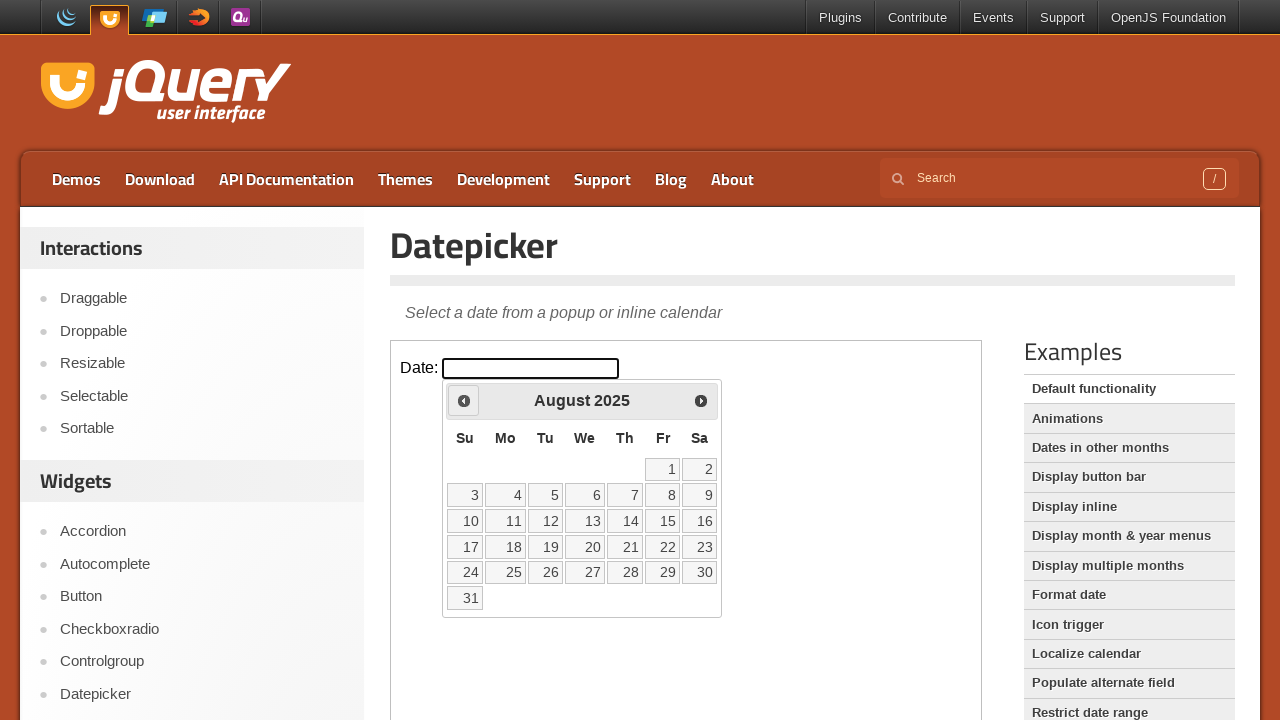

Retrieved current year: 2025
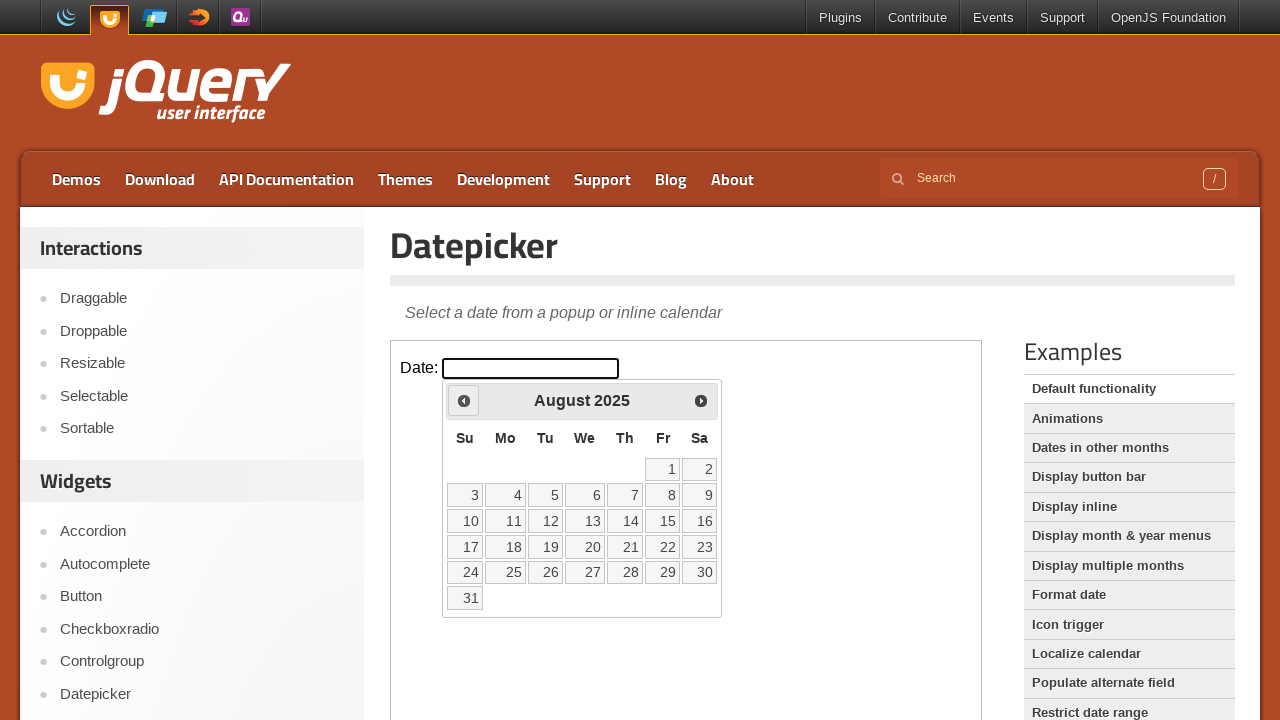

Clicked previous month button to navigate from August 2025 at (464, 400) on iframe >> nth=0 >> internal:control=enter-frame >> .ui-icon.ui-icon-circle-trian
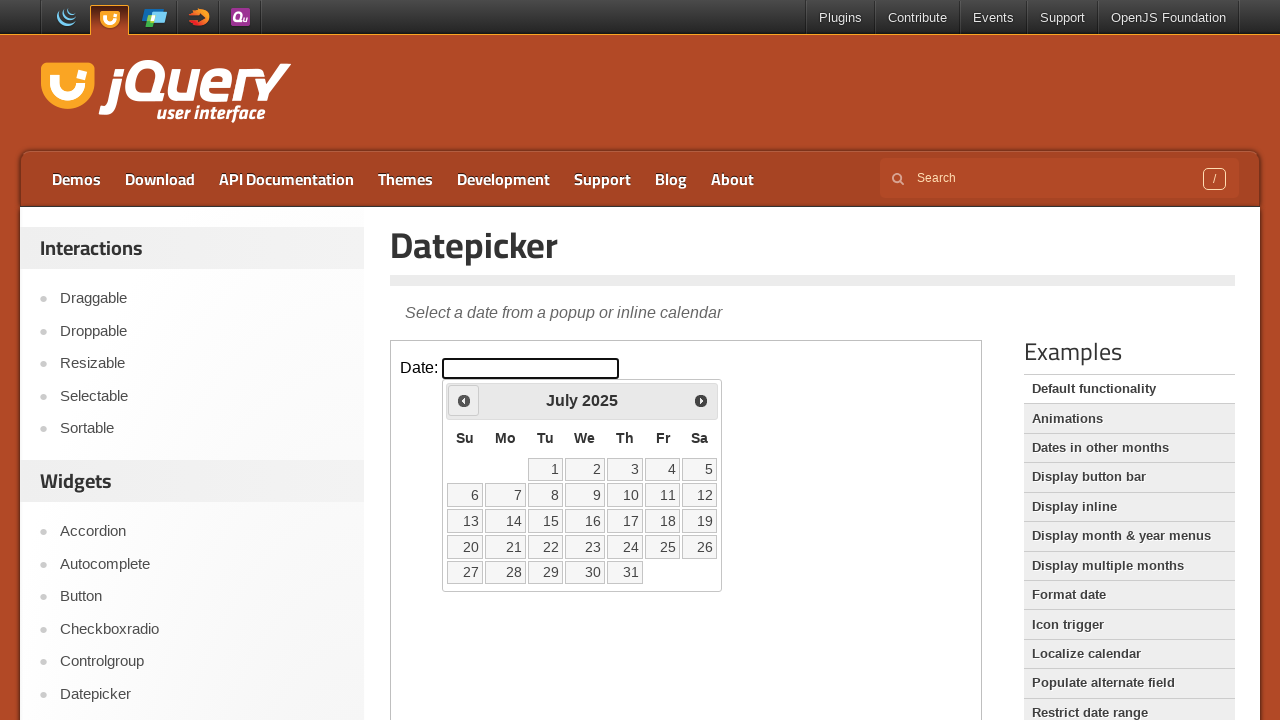

Retrieved current month: July
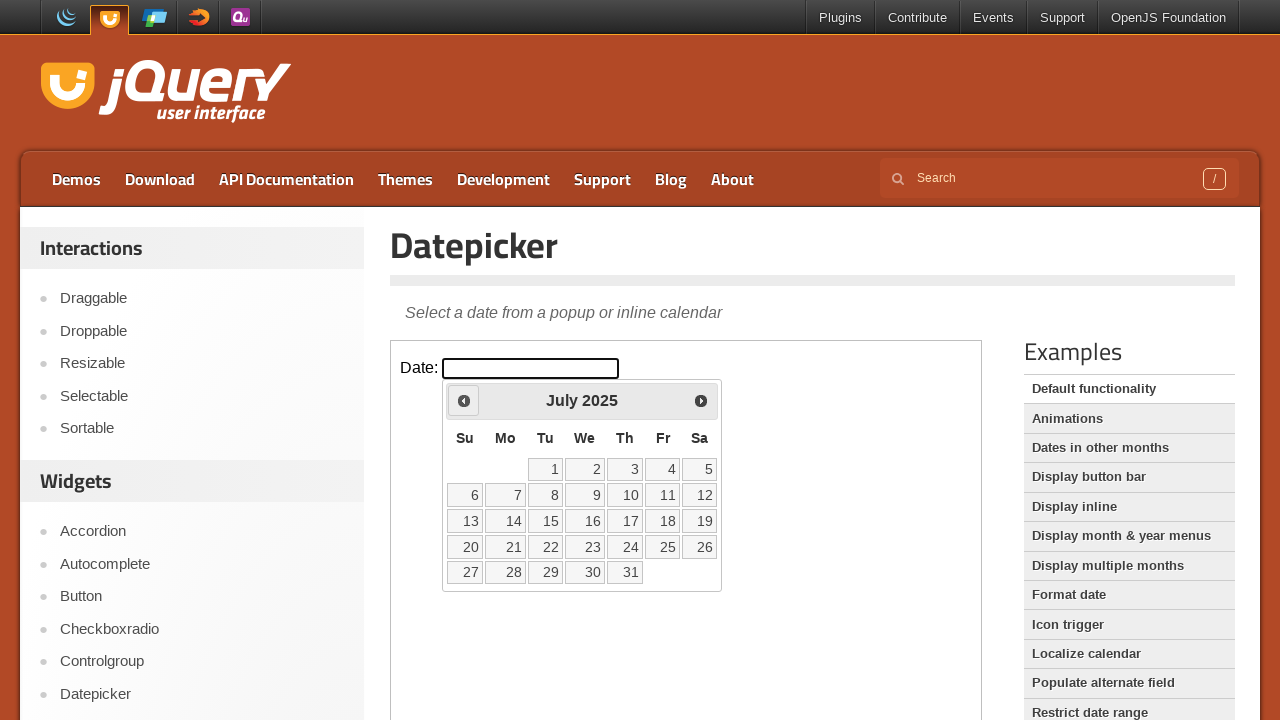

Retrieved current year: 2025
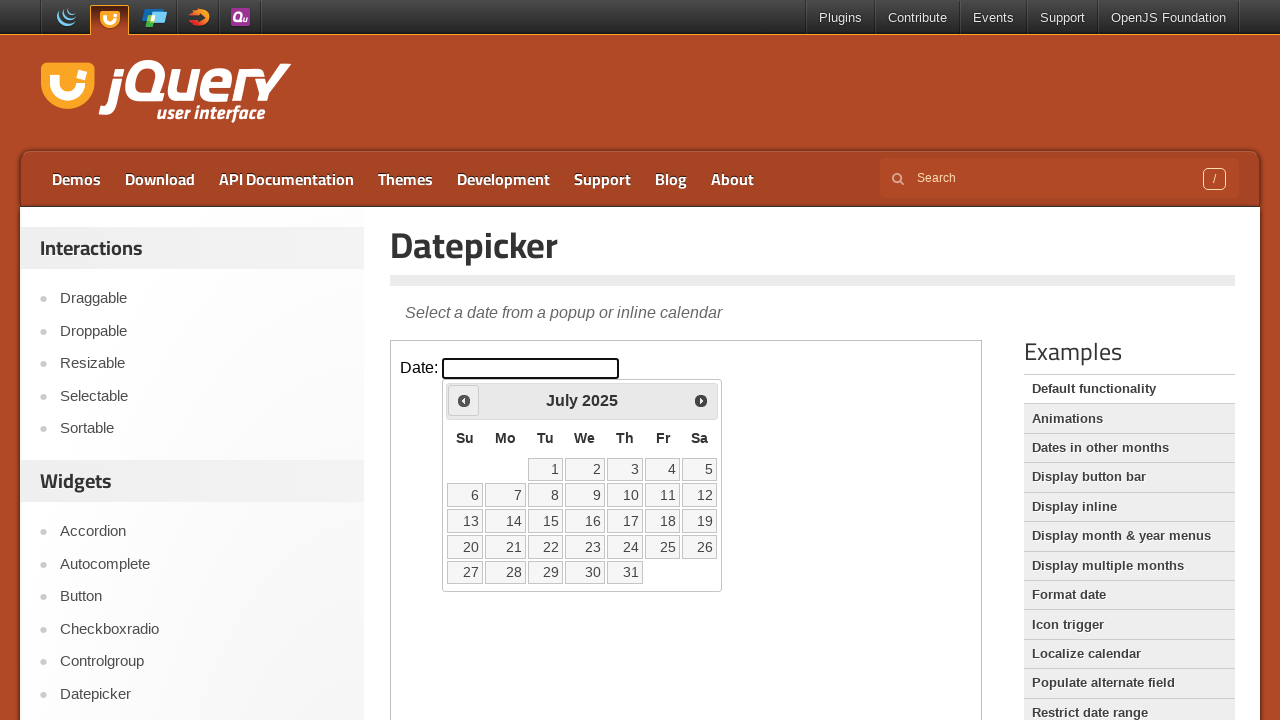

Clicked previous month button to navigate from July 2025 at (464, 400) on iframe >> nth=0 >> internal:control=enter-frame >> .ui-icon.ui-icon-circle-trian
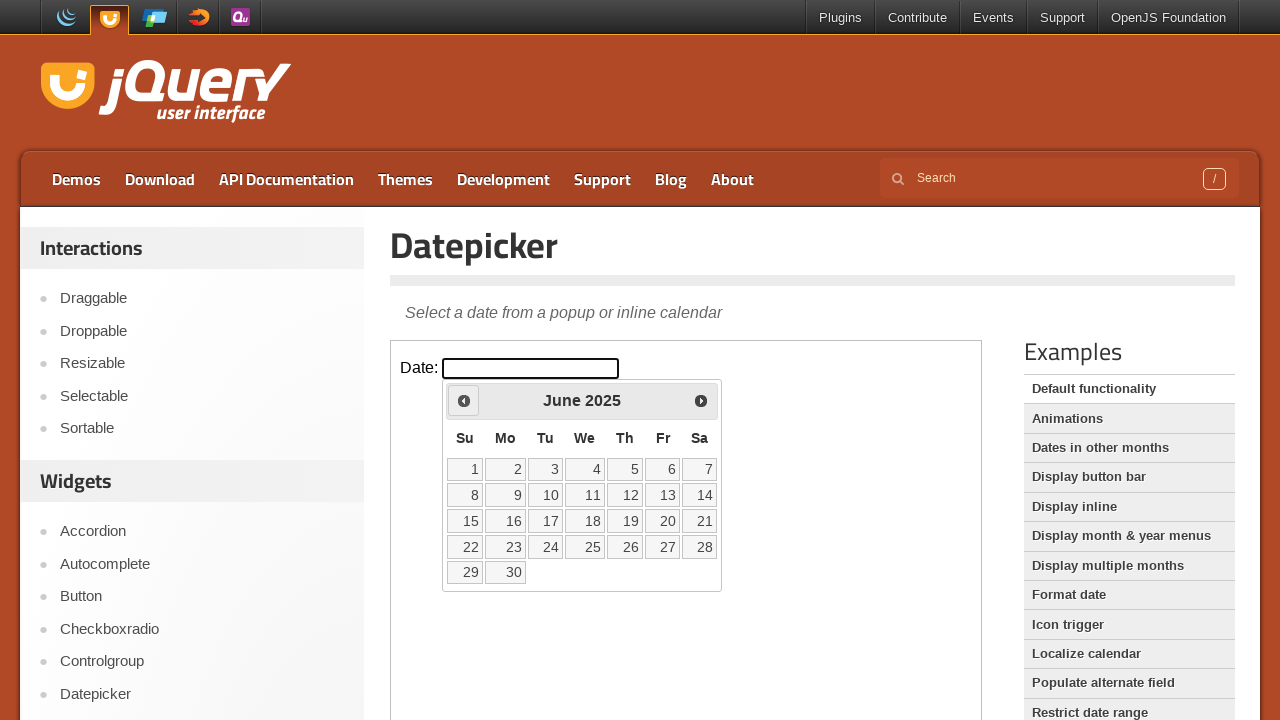

Retrieved current month: June
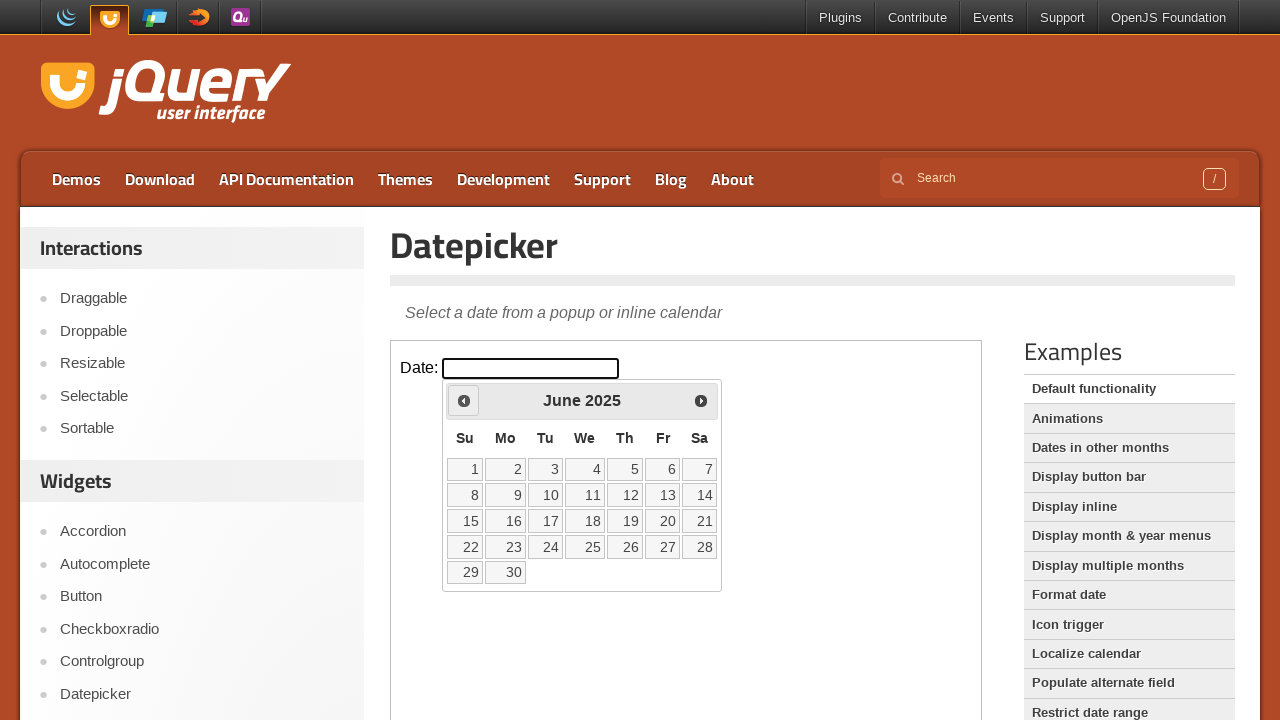

Retrieved current year: 2025
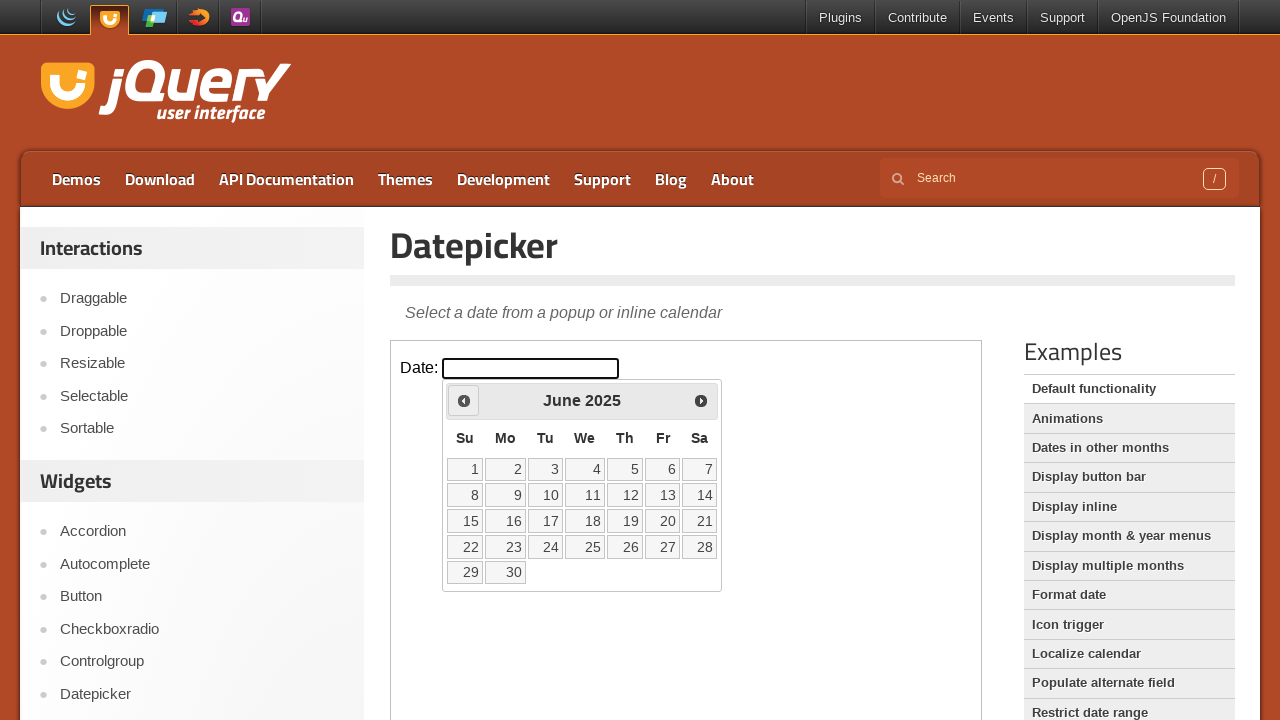

Clicked previous month button to navigate from June 2025 at (464, 400) on iframe >> nth=0 >> internal:control=enter-frame >> .ui-icon.ui-icon-circle-trian
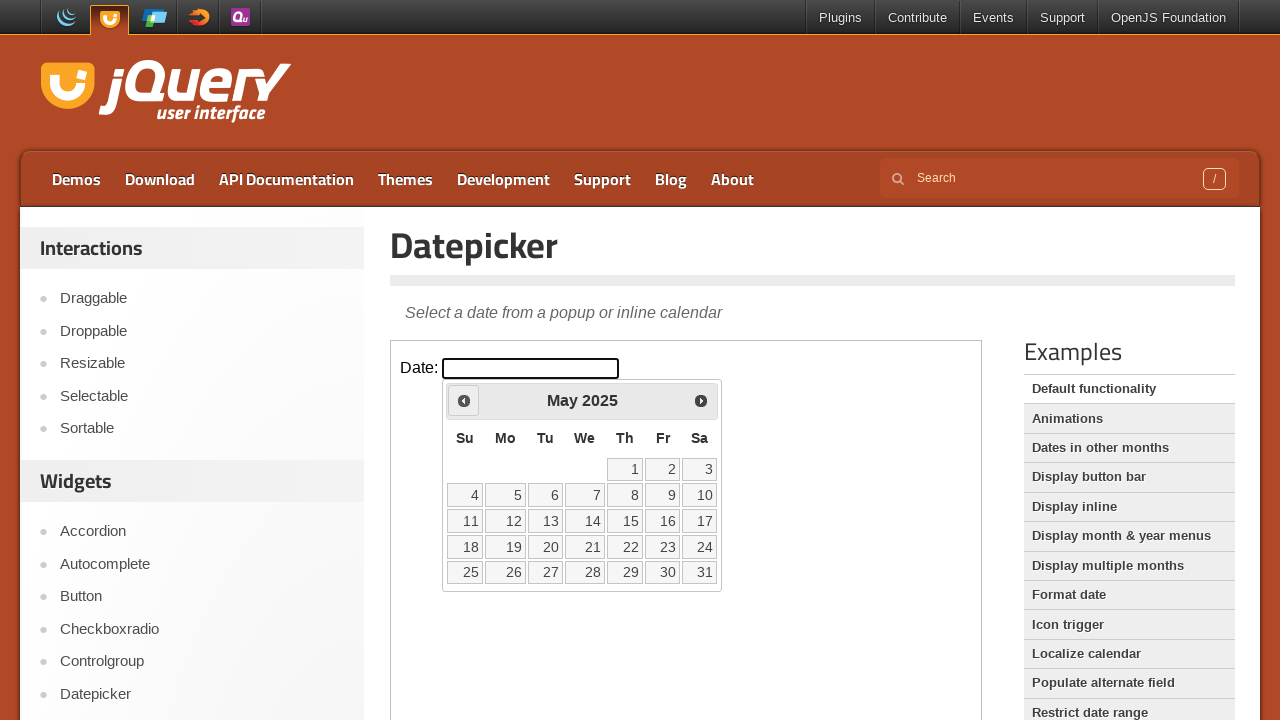

Retrieved current month: May
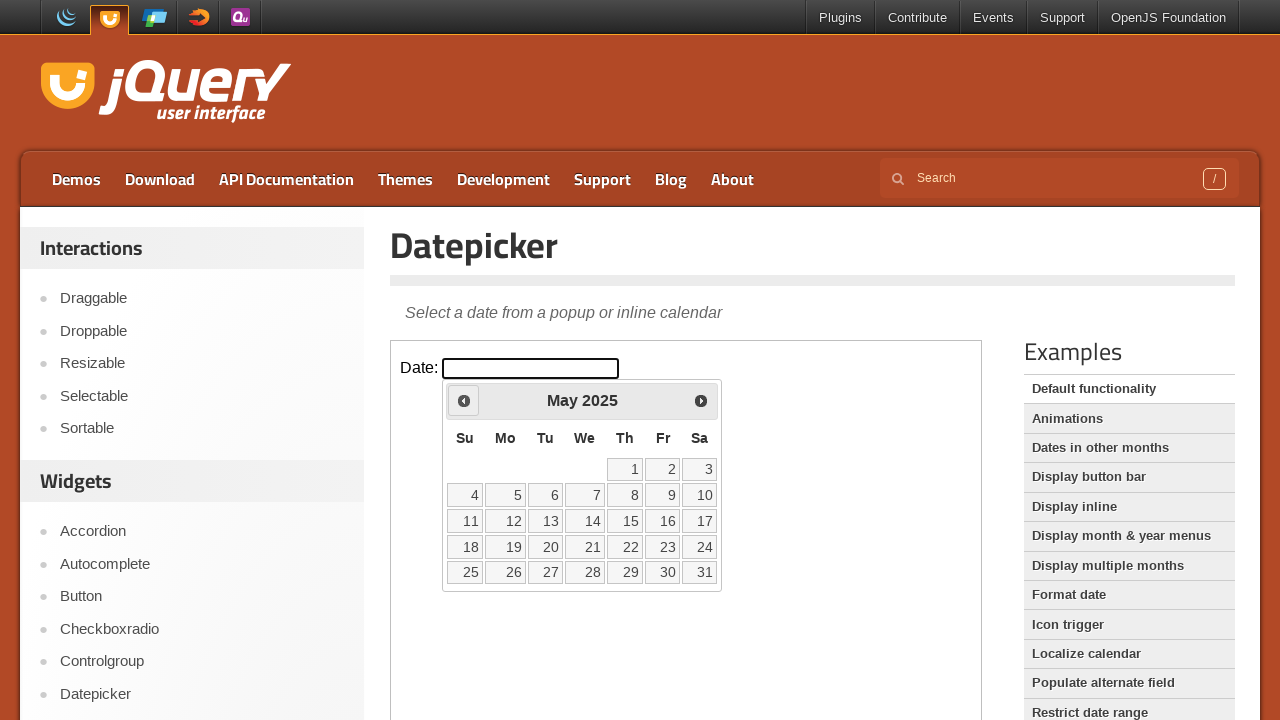

Retrieved current year: 2025
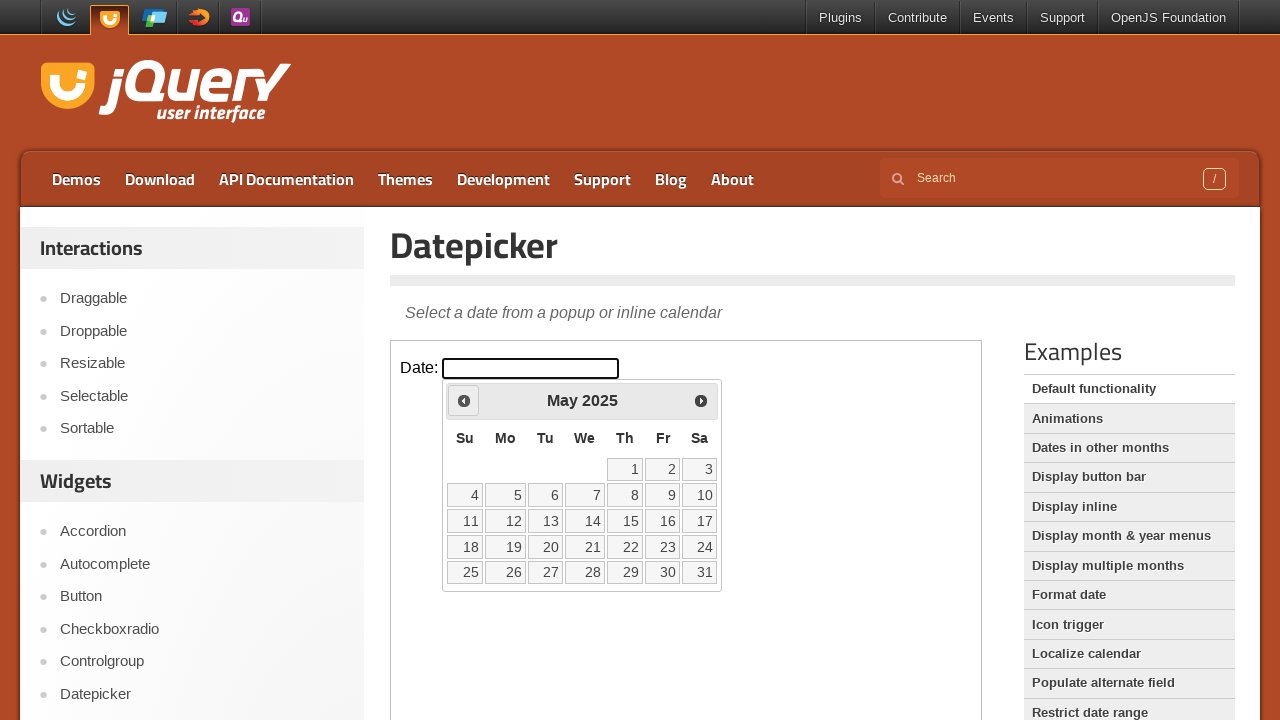

Clicked previous month button to navigate from May 2025 at (464, 400) on iframe >> nth=0 >> internal:control=enter-frame >> .ui-icon.ui-icon-circle-trian
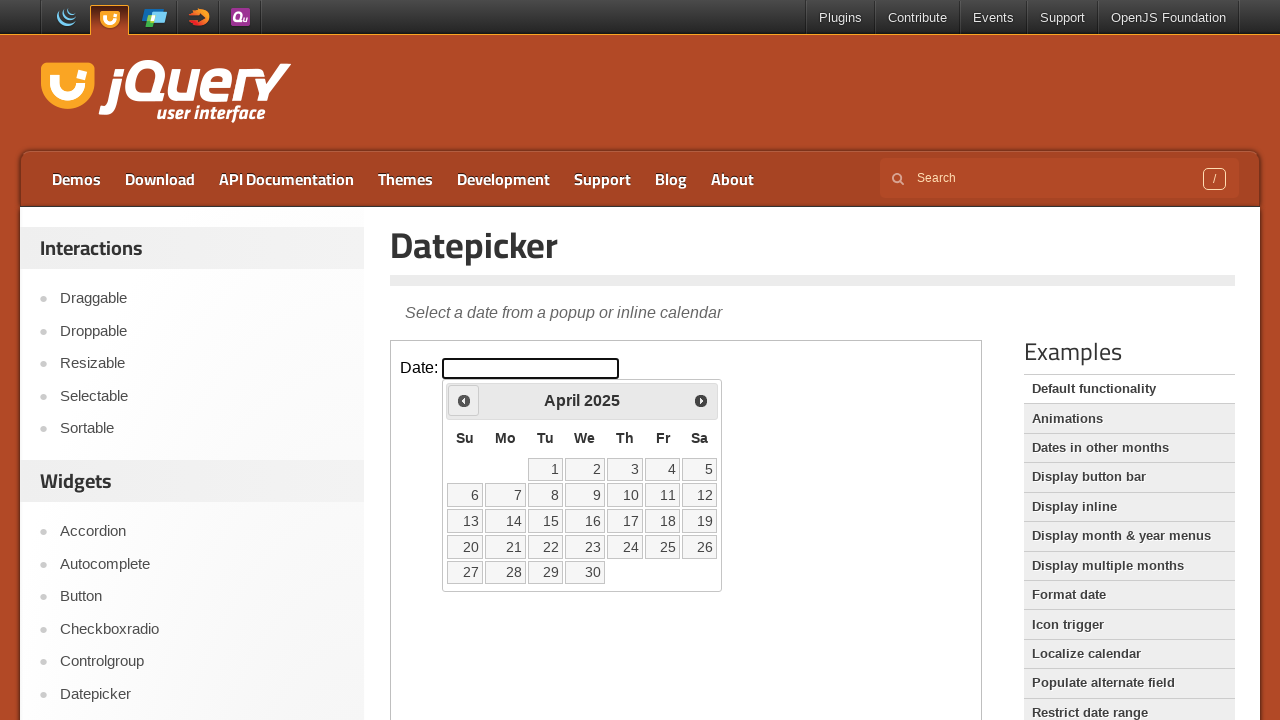

Retrieved current month: April
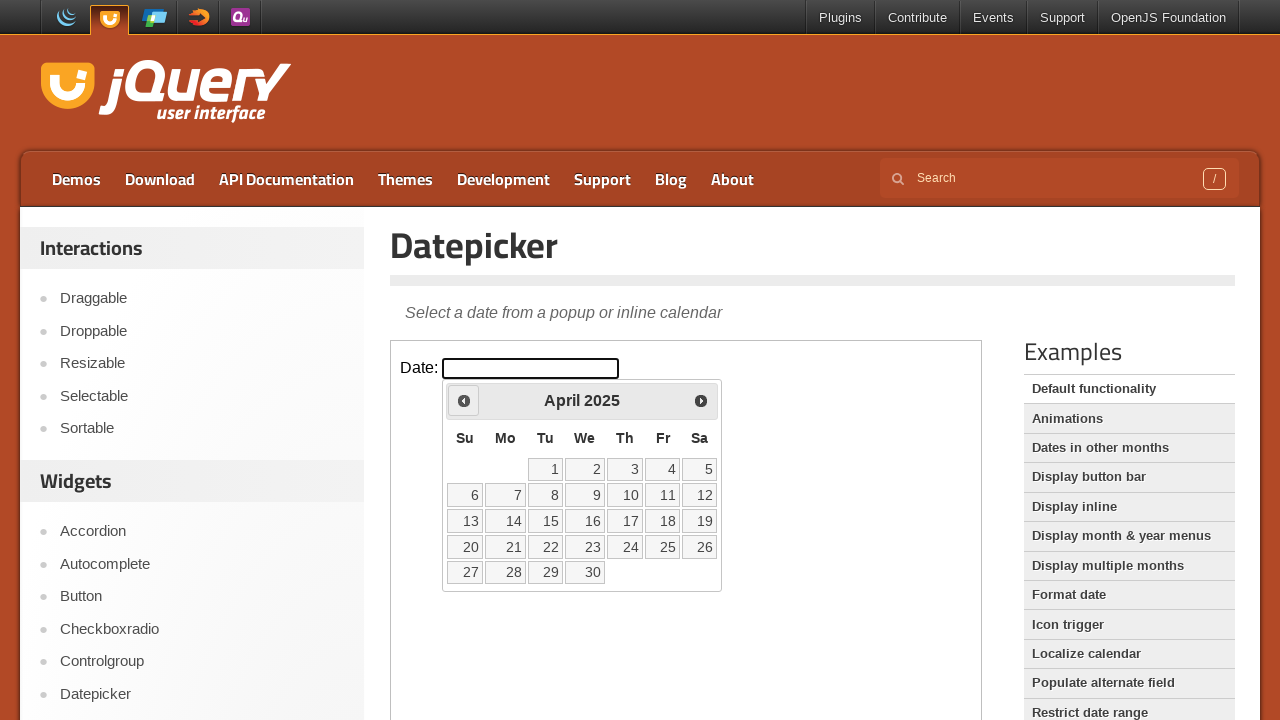

Retrieved current year: 2025
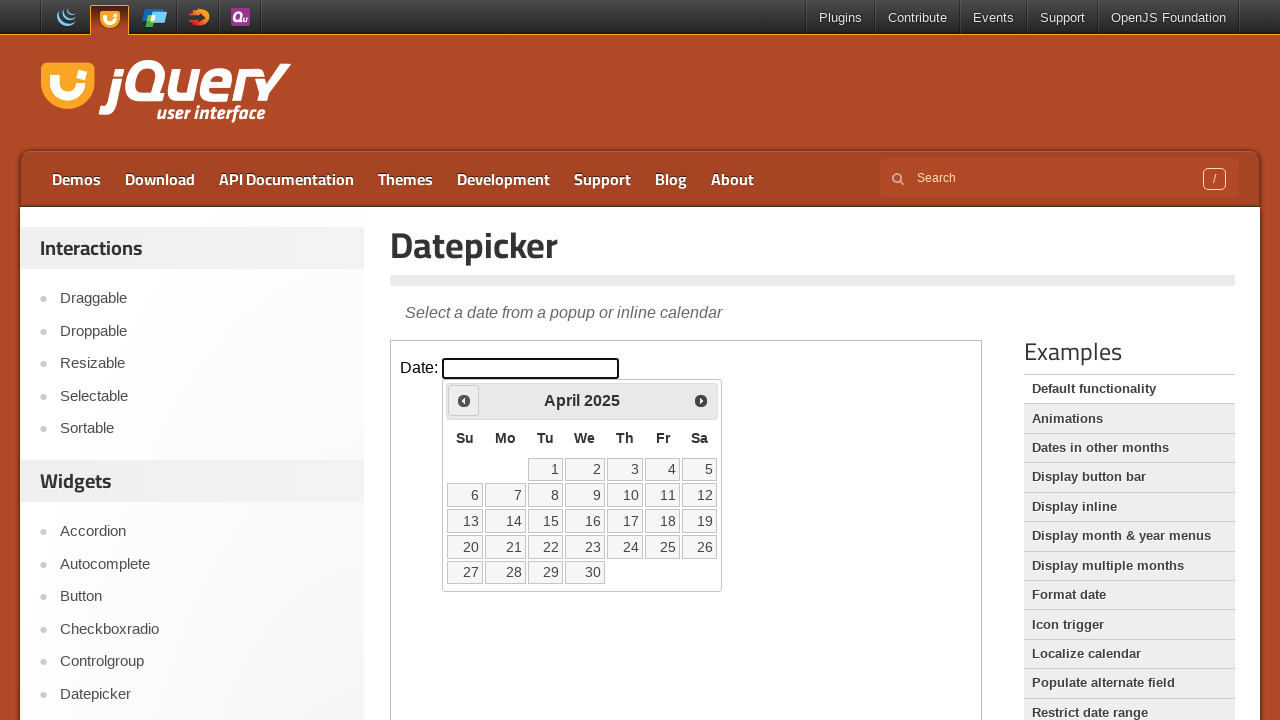

Clicked previous month button to navigate from April 2025 at (464, 400) on iframe >> nth=0 >> internal:control=enter-frame >> .ui-icon.ui-icon-circle-trian
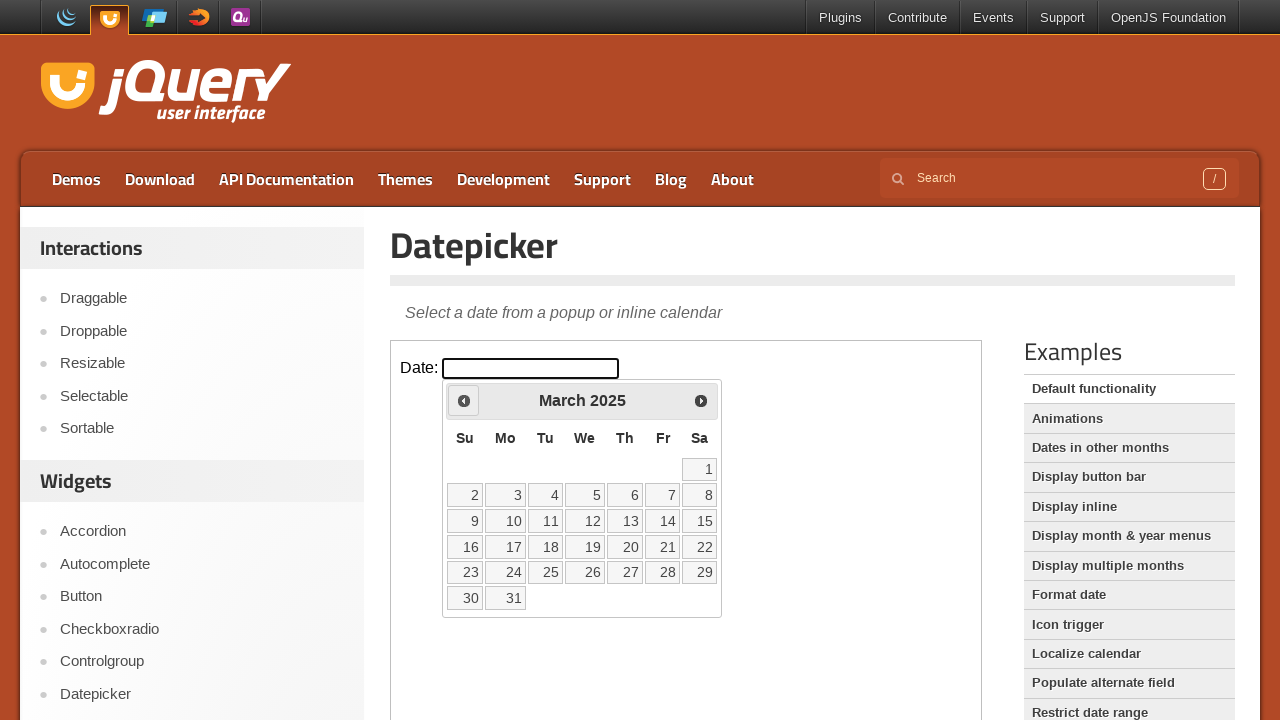

Retrieved current month: March
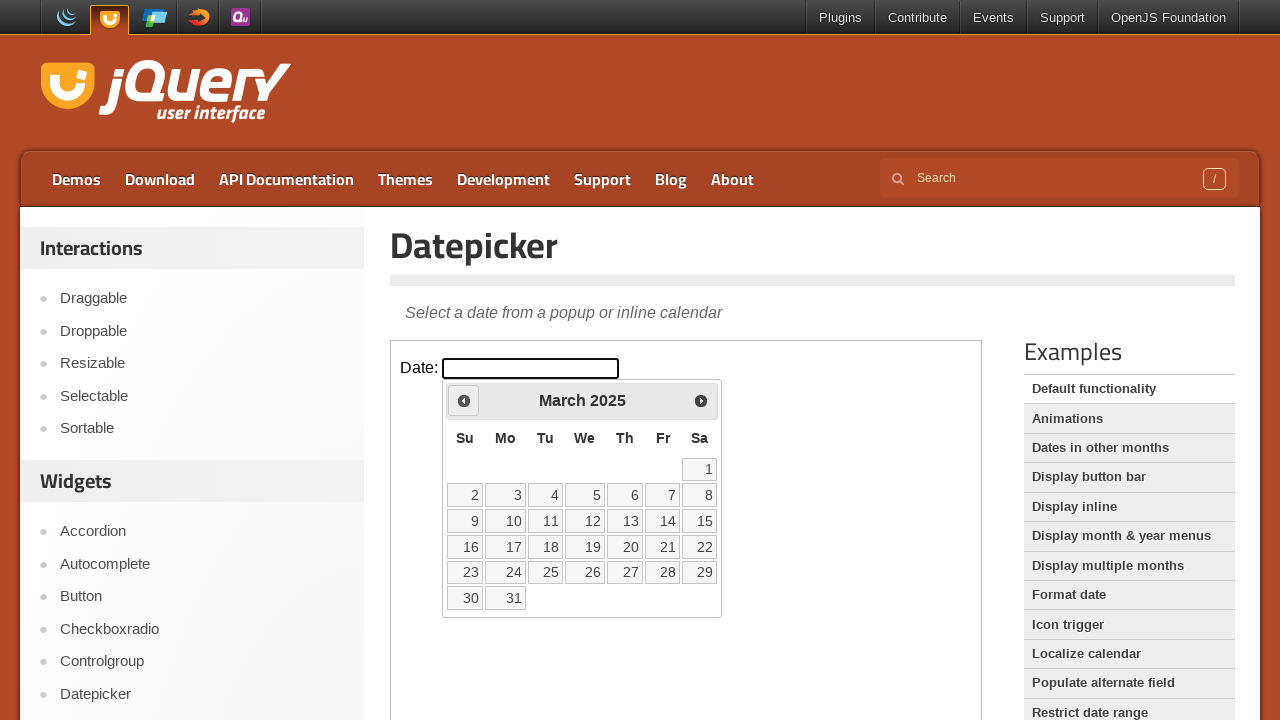

Retrieved current year: 2025
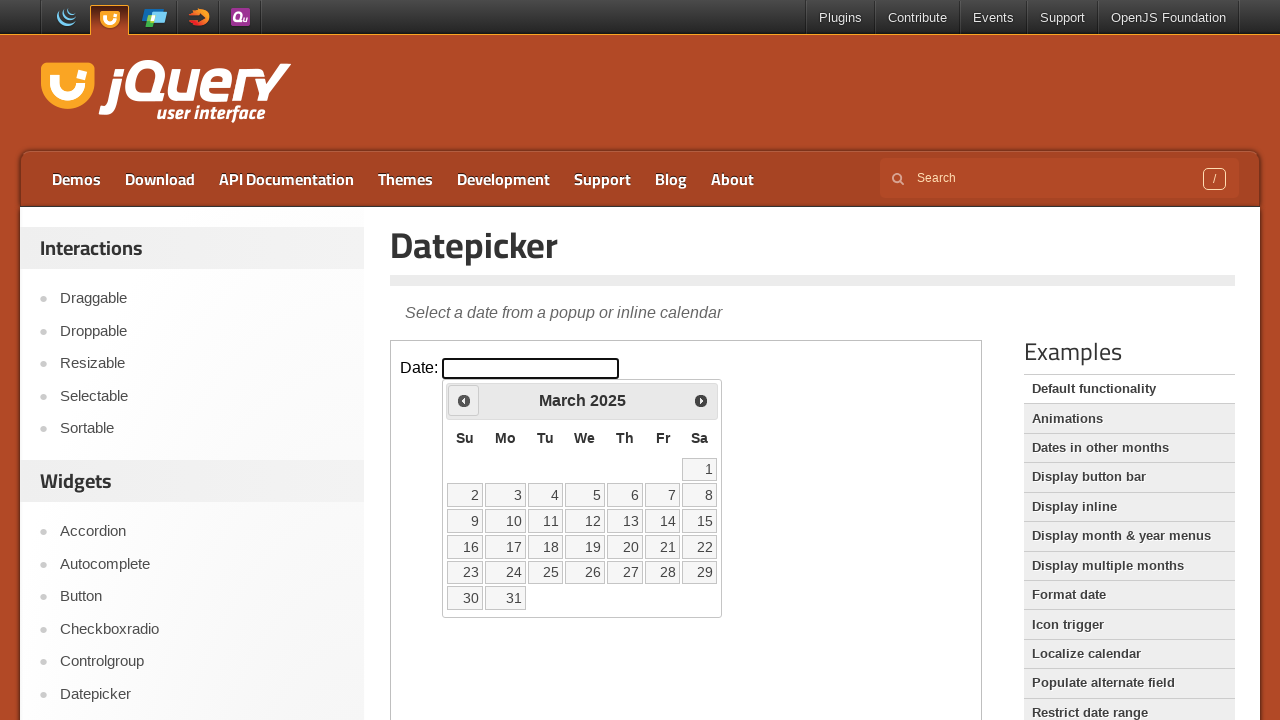

Clicked previous month button to navigate from March 2025 at (464, 400) on iframe >> nth=0 >> internal:control=enter-frame >> .ui-icon.ui-icon-circle-trian
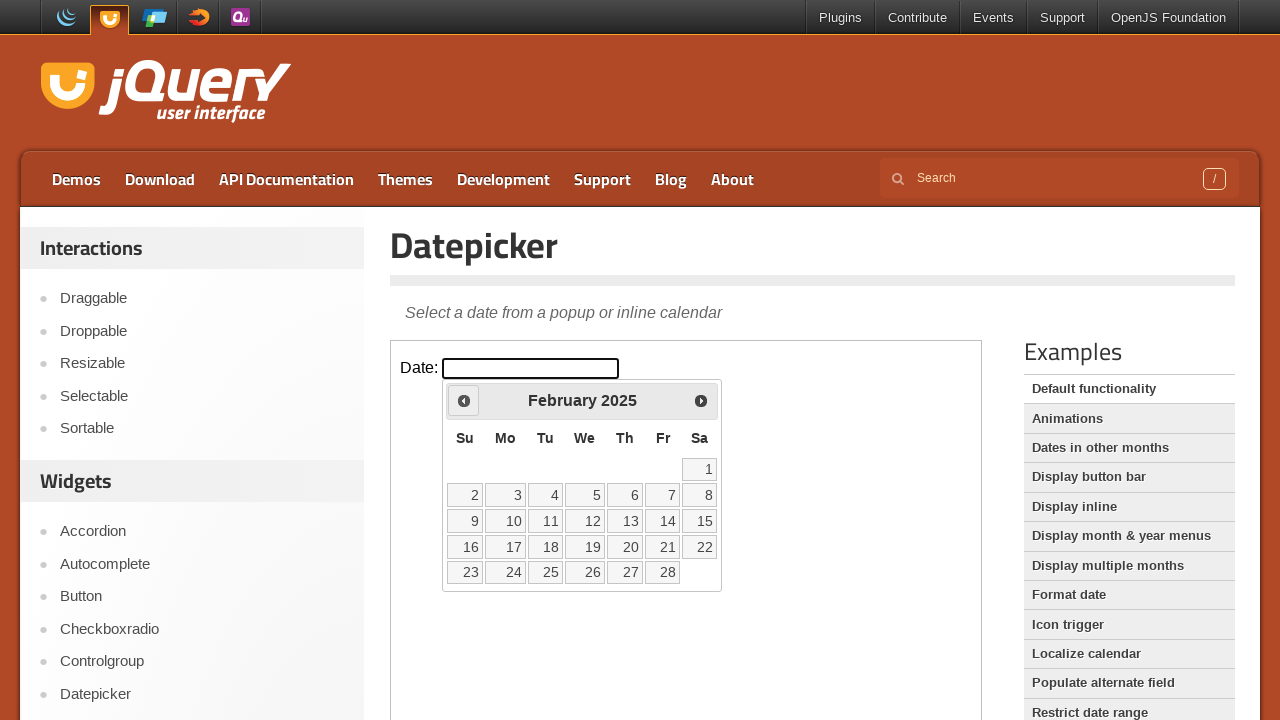

Retrieved current month: February
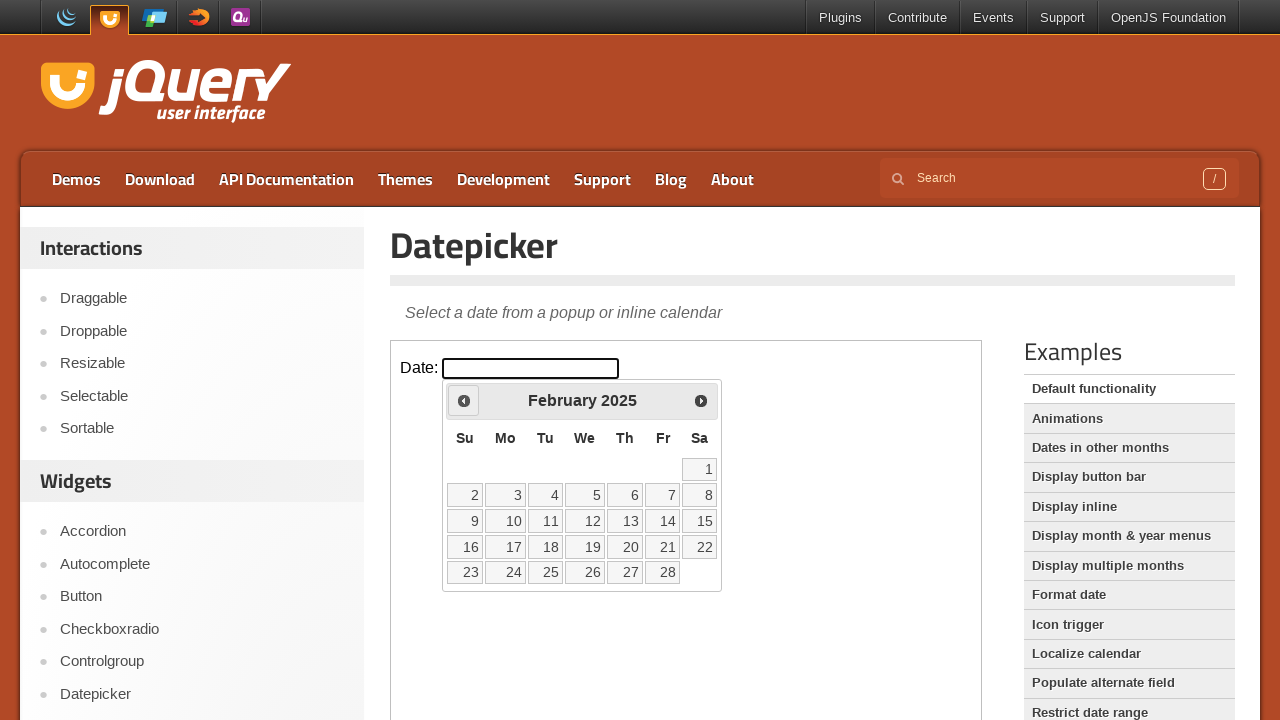

Retrieved current year: 2025
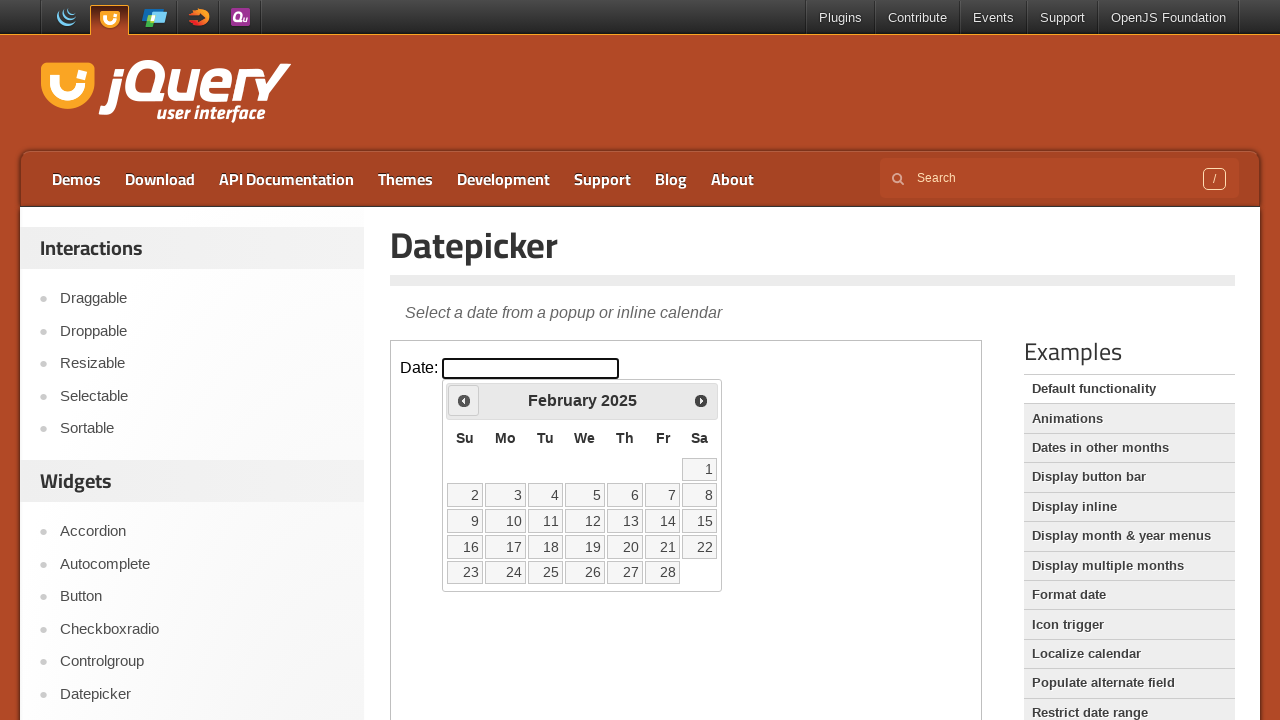

Clicked previous month button to navigate from February 2025 at (464, 400) on iframe >> nth=0 >> internal:control=enter-frame >> .ui-icon.ui-icon-circle-trian
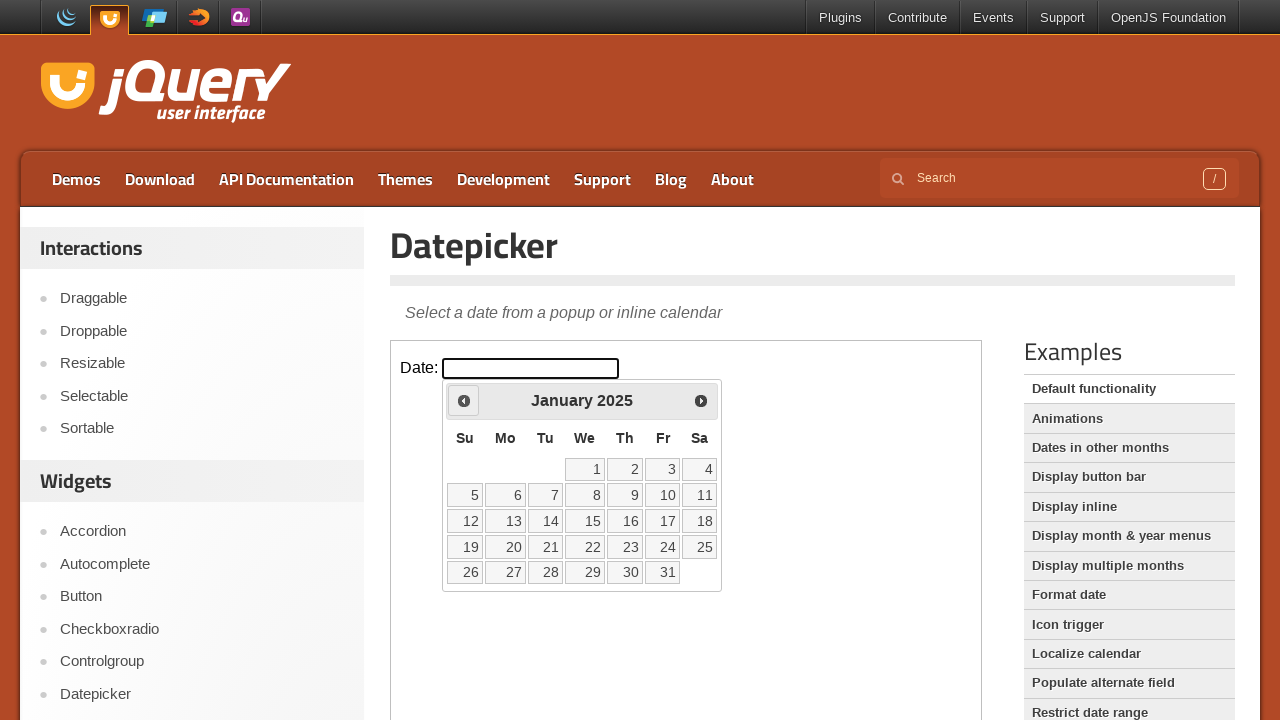

Retrieved current month: January
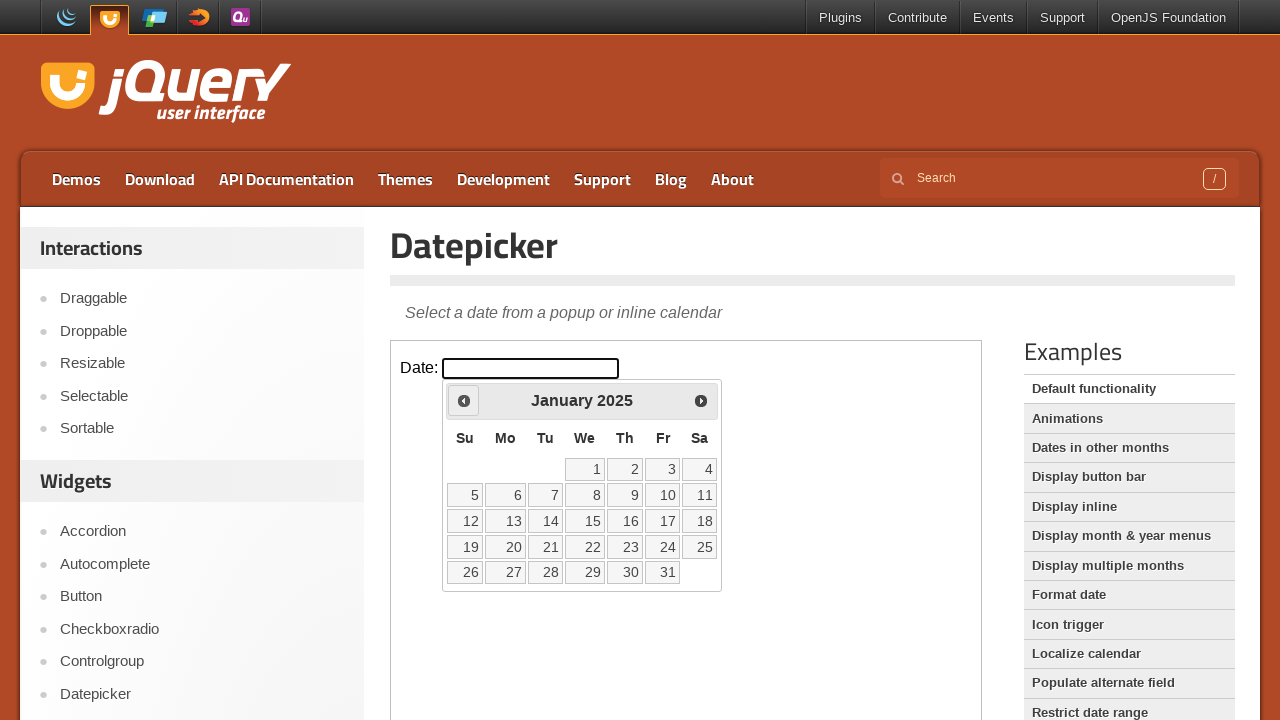

Retrieved current year: 2025
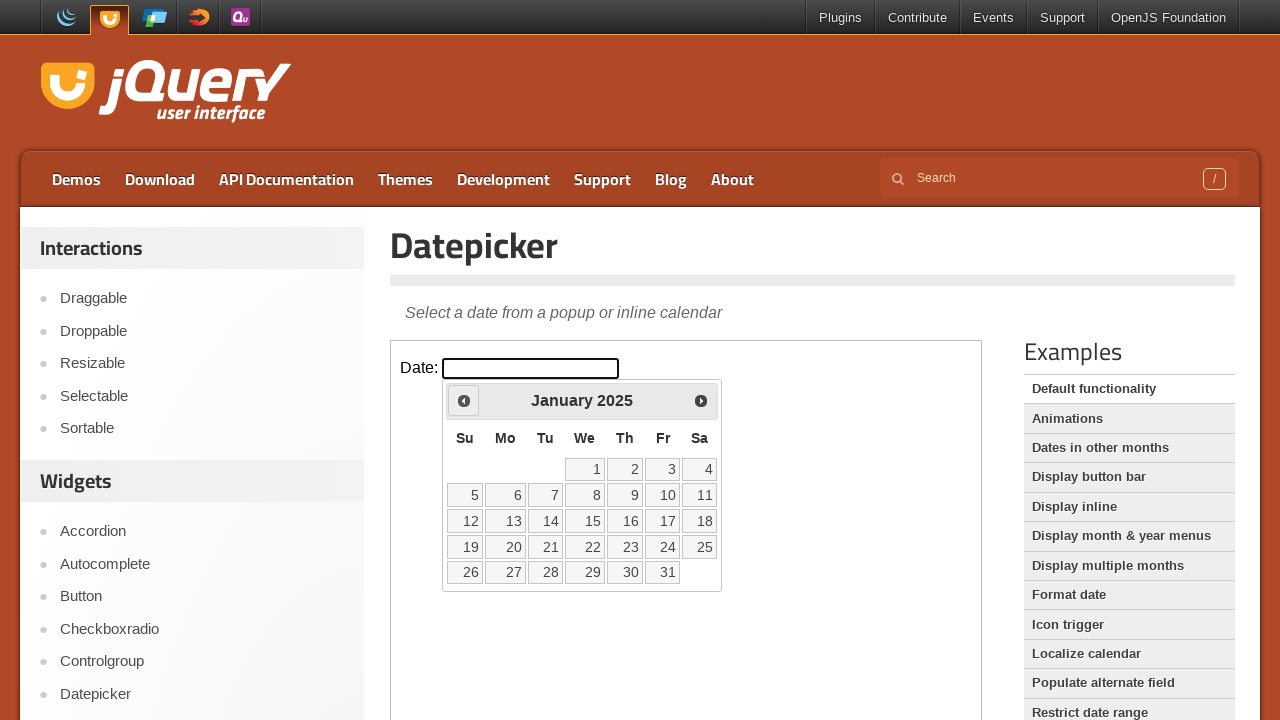

Clicked previous month button to navigate from January 2025 at (464, 400) on iframe >> nth=0 >> internal:control=enter-frame >> .ui-icon.ui-icon-circle-trian
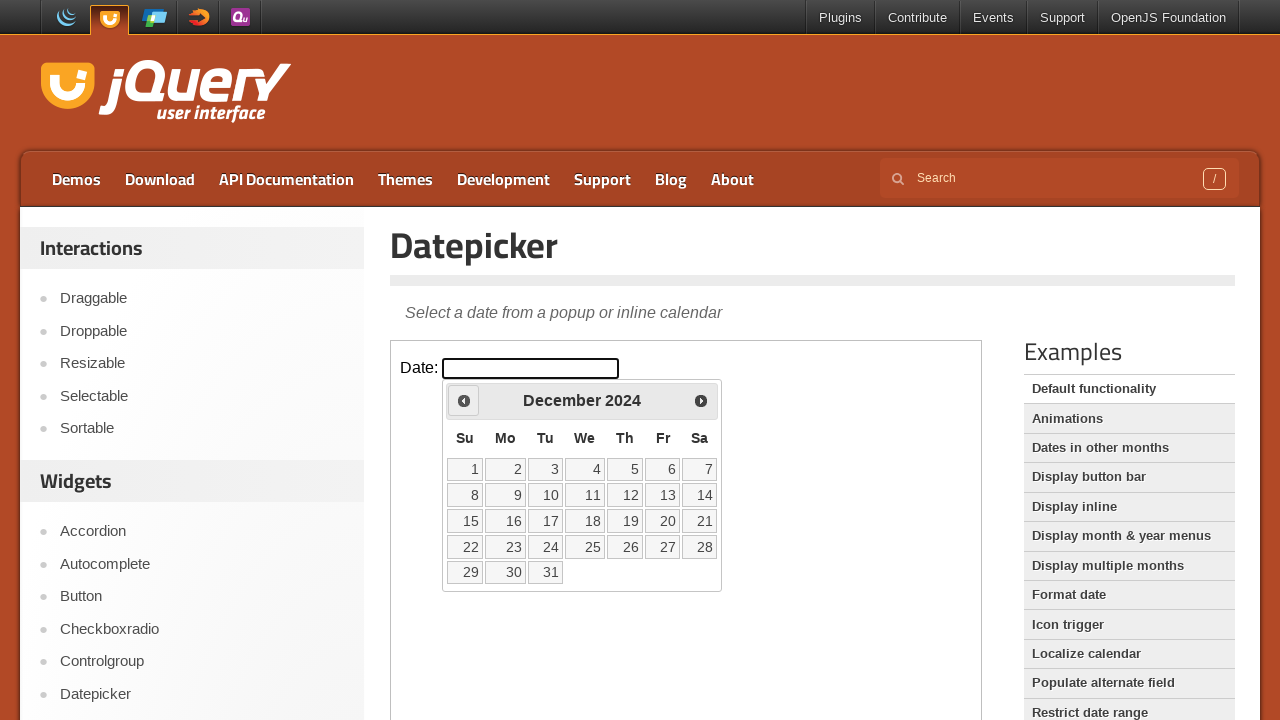

Retrieved current month: December
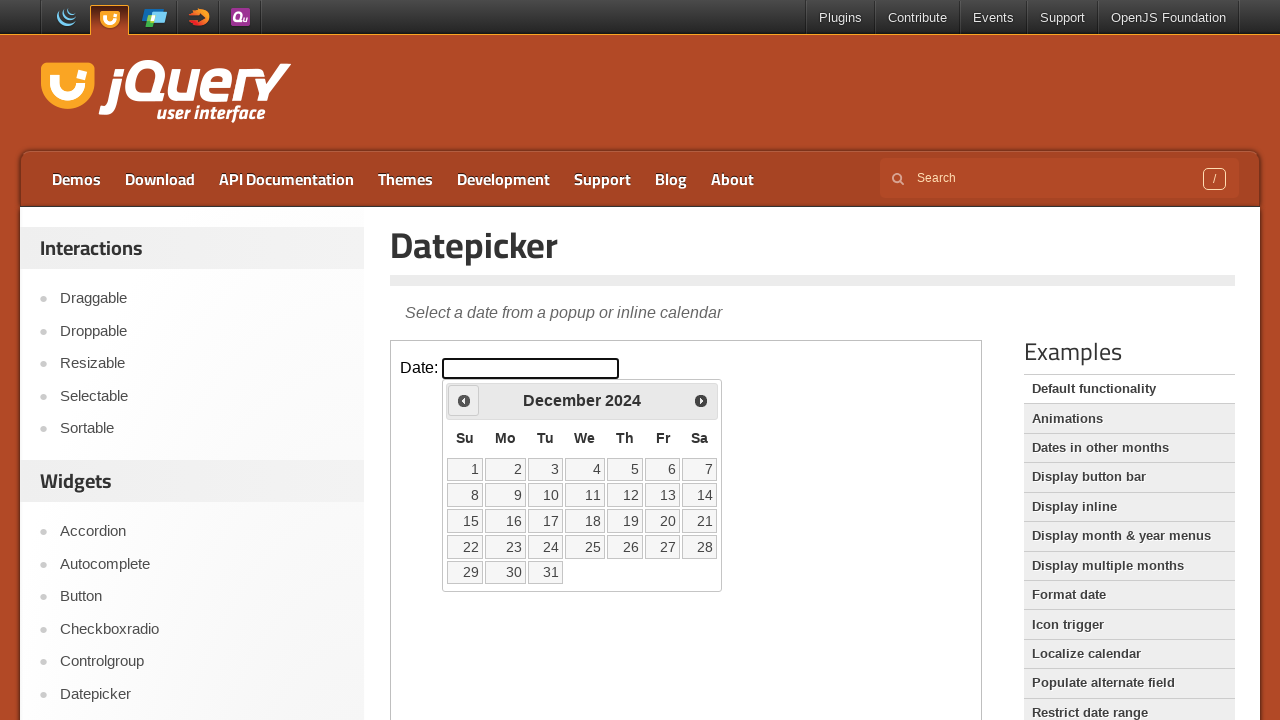

Retrieved current year: 2024
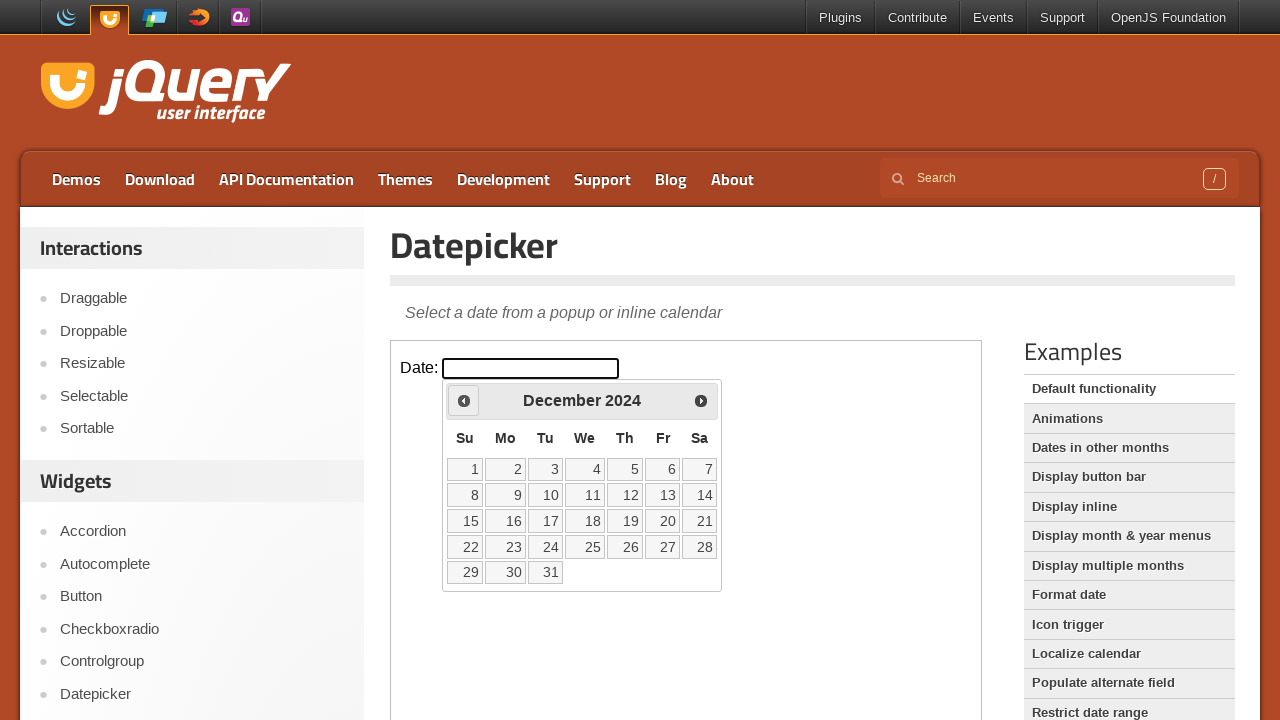

Clicked previous month button to navigate from December 2024 at (464, 400) on iframe >> nth=0 >> internal:control=enter-frame >> .ui-icon.ui-icon-circle-trian
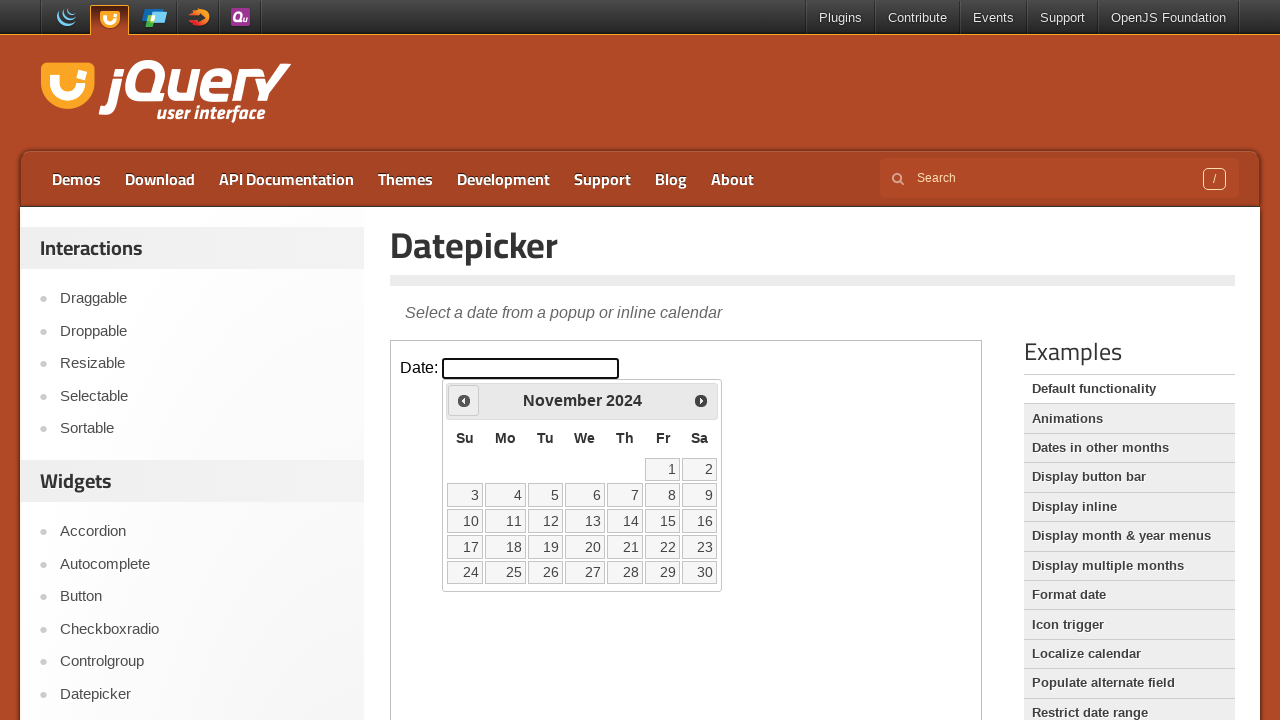

Retrieved current month: November
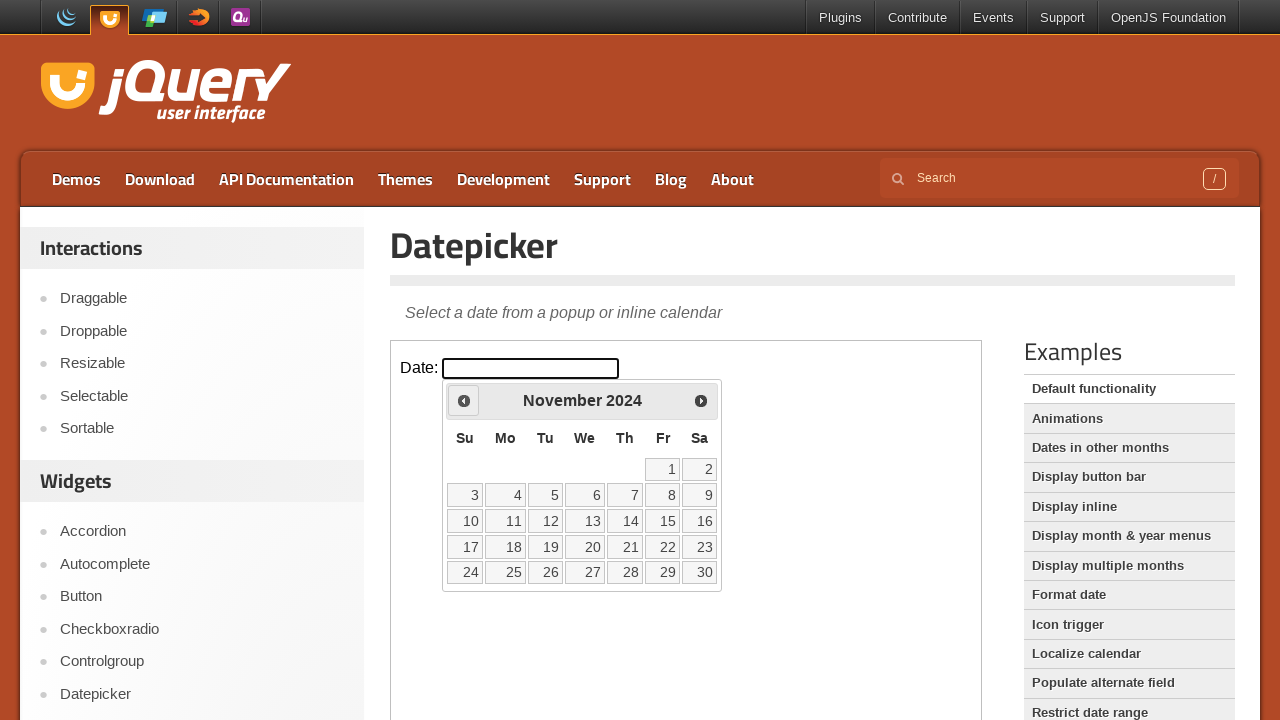

Retrieved current year: 2024
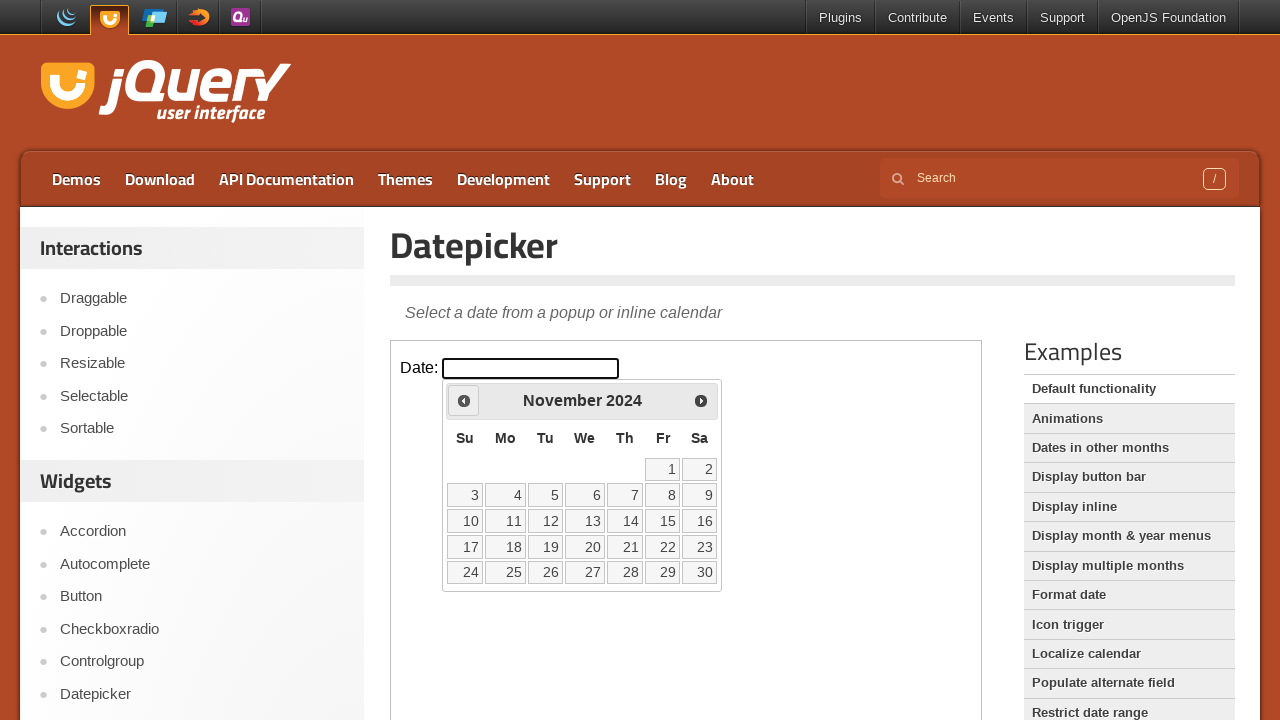

Clicked previous month button to navigate from November 2024 at (464, 400) on iframe >> nth=0 >> internal:control=enter-frame >> .ui-icon.ui-icon-circle-trian
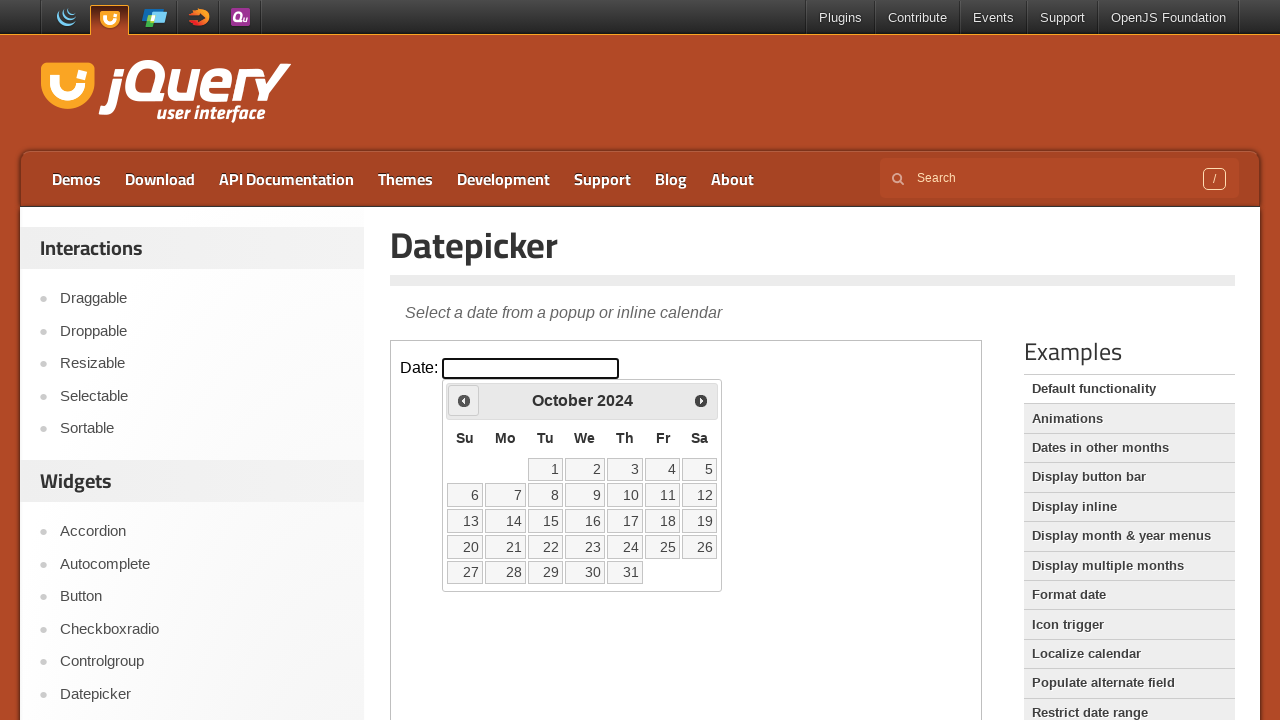

Retrieved current month: October
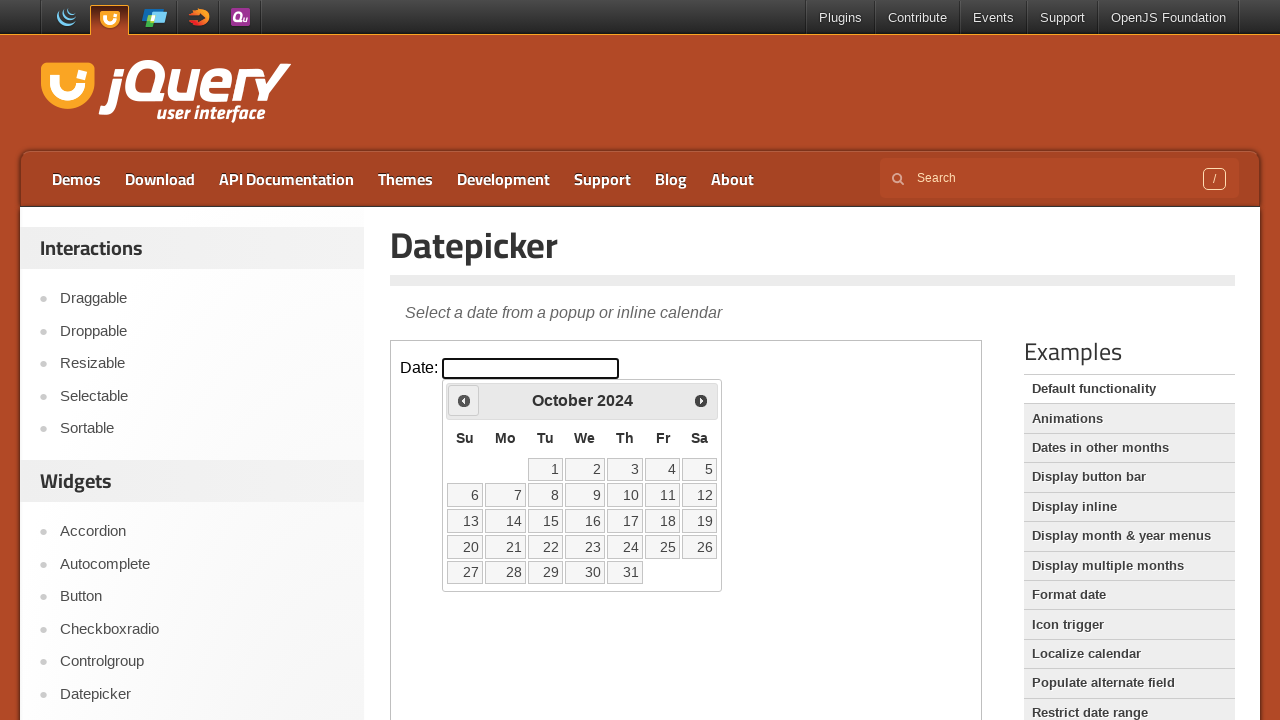

Retrieved current year: 2024
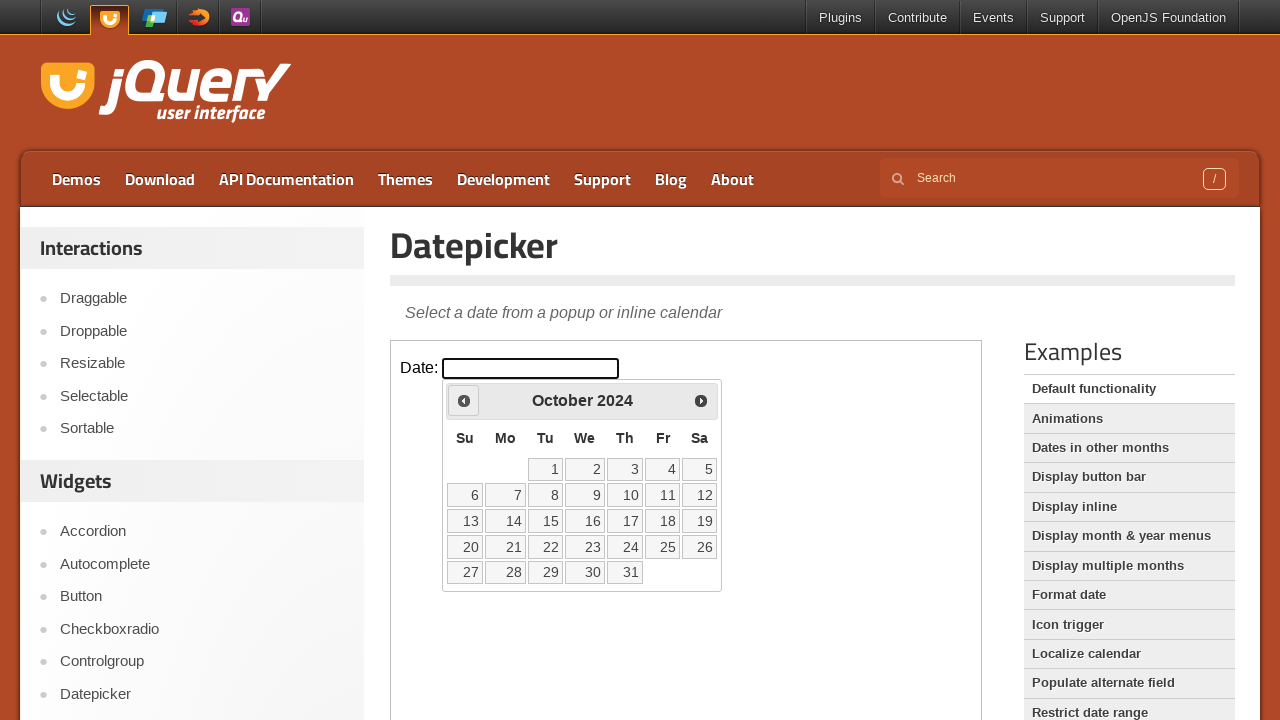

Clicked previous month button to navigate from October 2024 at (464, 400) on iframe >> nth=0 >> internal:control=enter-frame >> .ui-icon.ui-icon-circle-trian
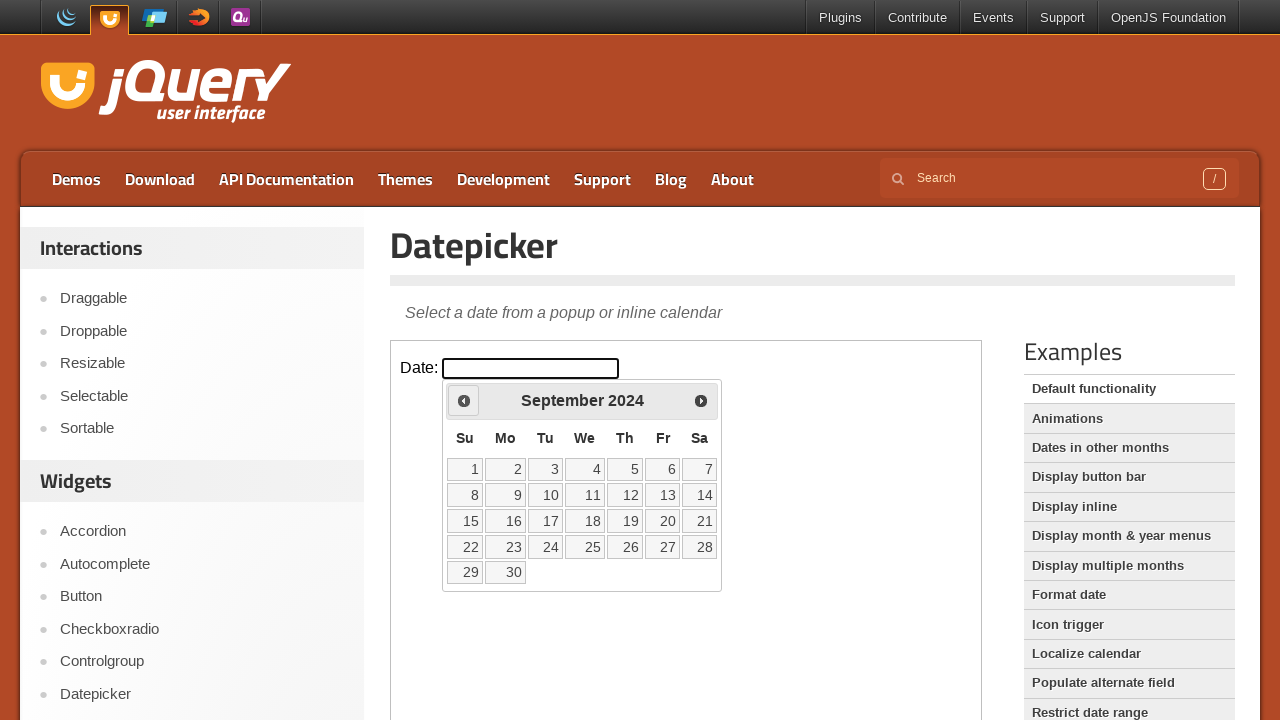

Retrieved current month: September
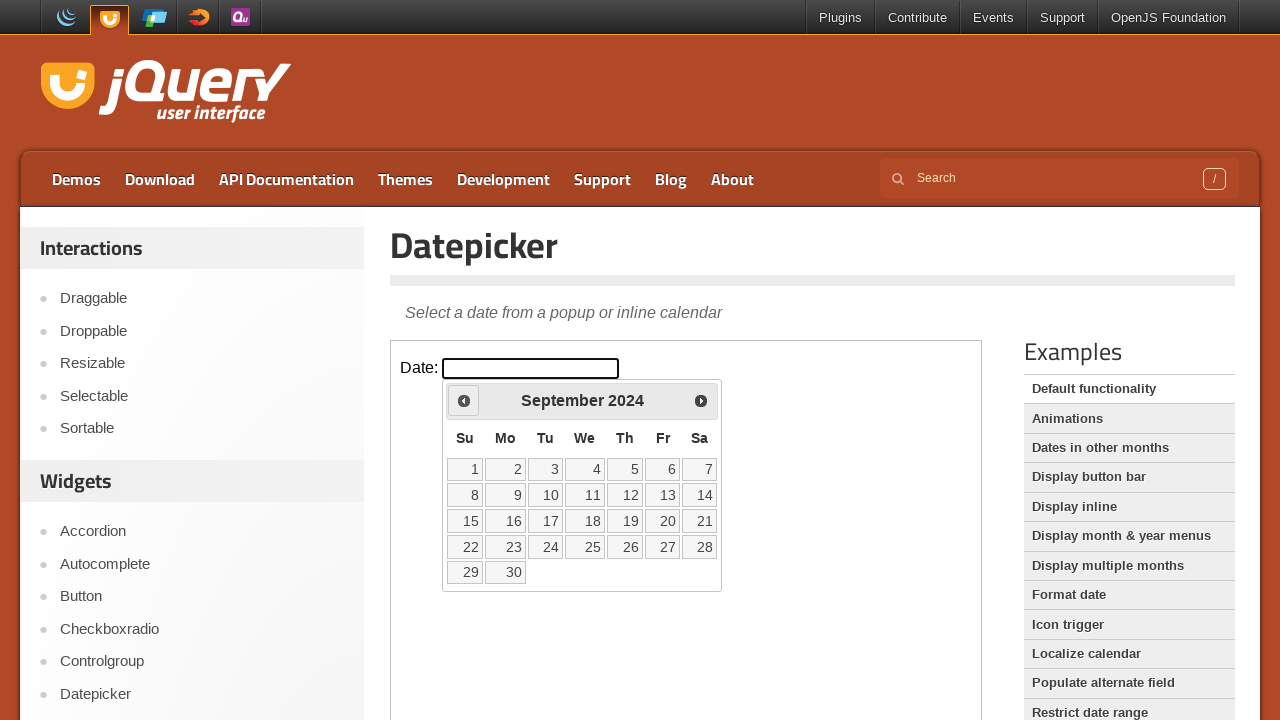

Retrieved current year: 2024
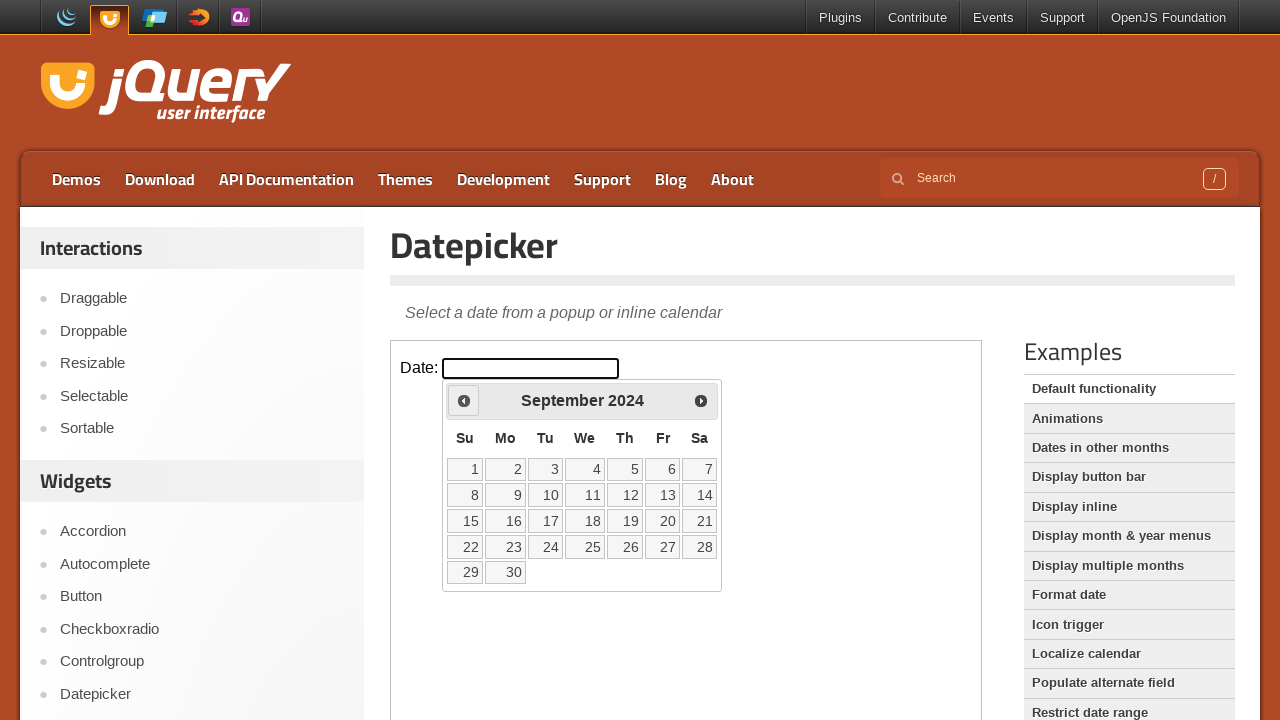

Clicked previous month button to navigate from September 2024 at (464, 400) on iframe >> nth=0 >> internal:control=enter-frame >> .ui-icon.ui-icon-circle-trian
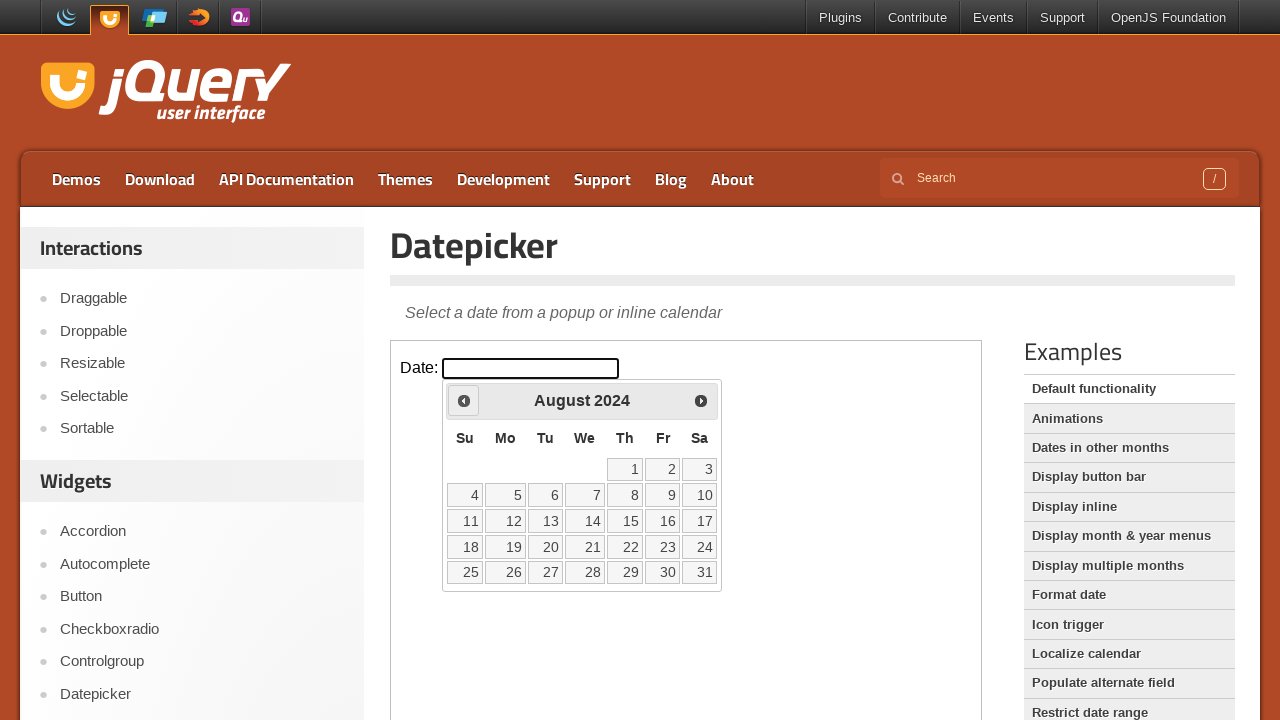

Retrieved current month: August
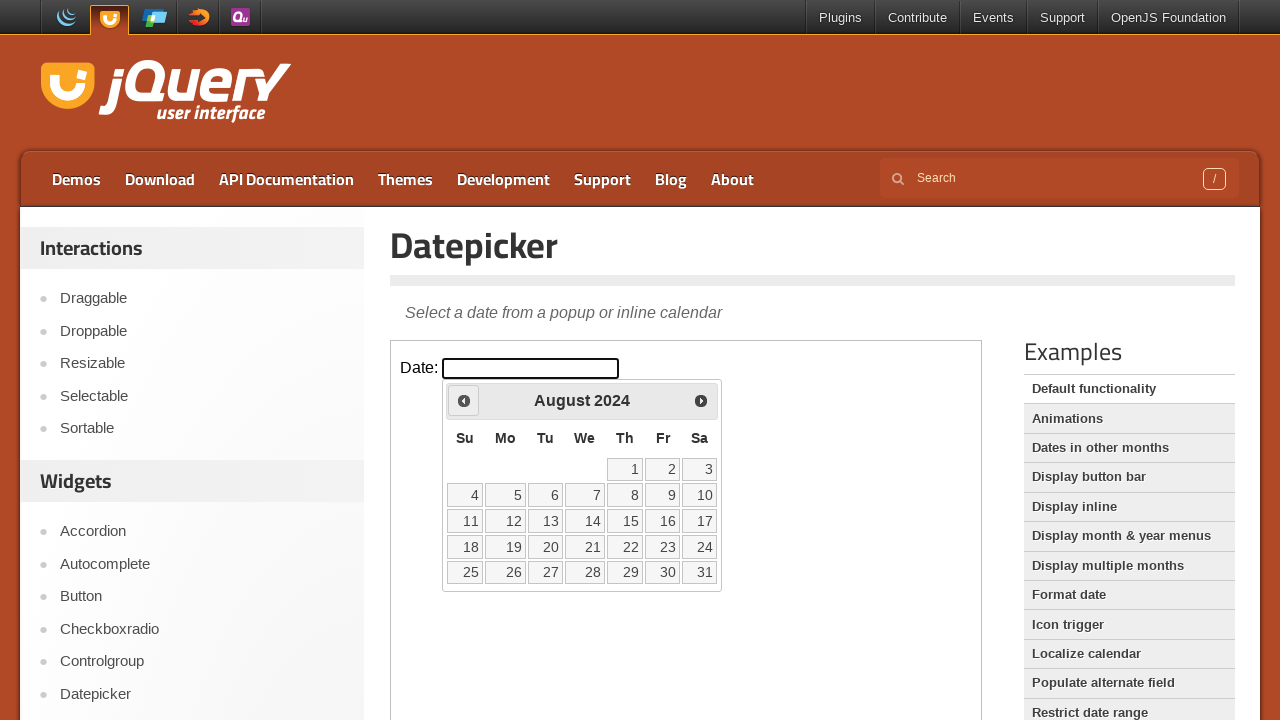

Retrieved current year: 2024
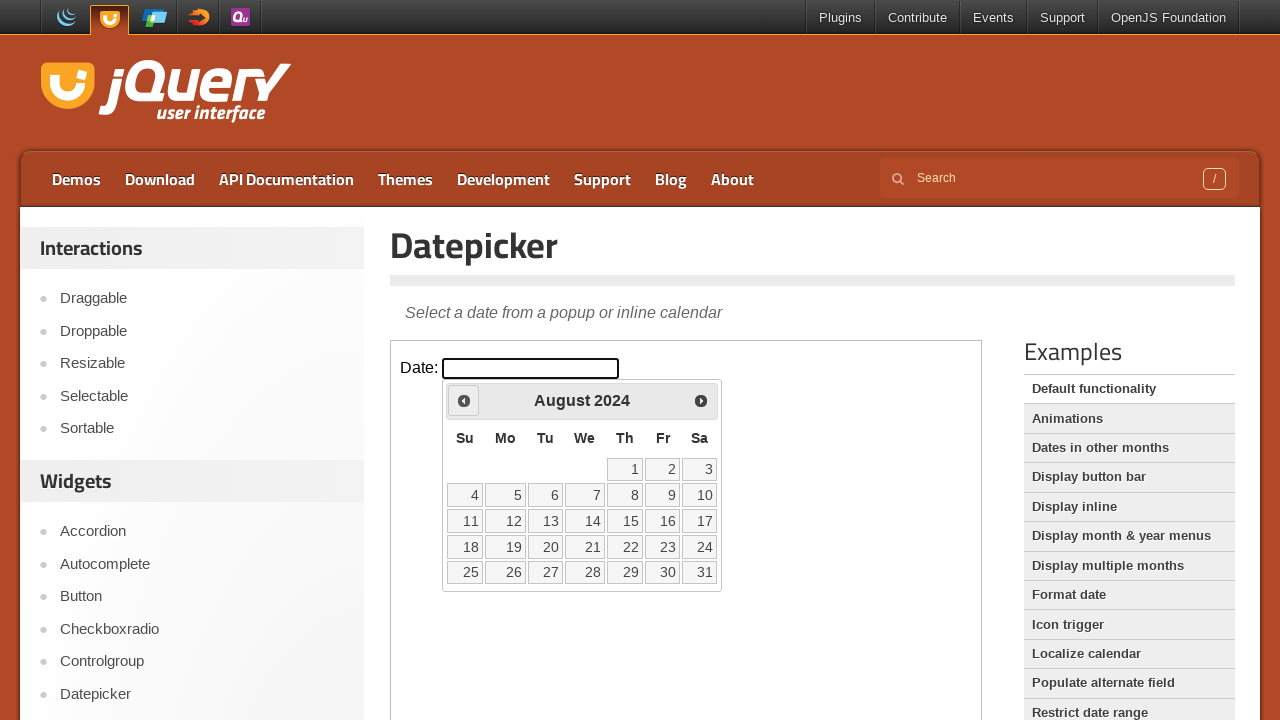

Clicked previous month button to navigate from August 2024 at (464, 400) on iframe >> nth=0 >> internal:control=enter-frame >> .ui-icon.ui-icon-circle-trian
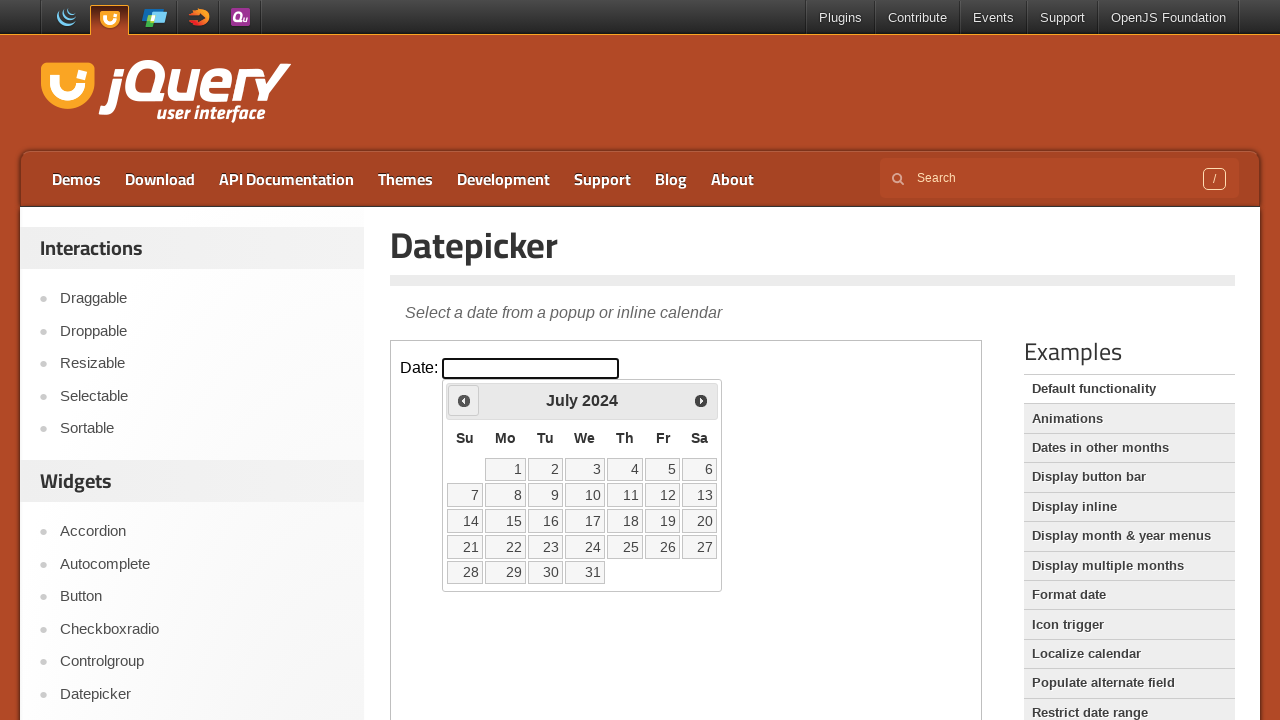

Retrieved current month: July
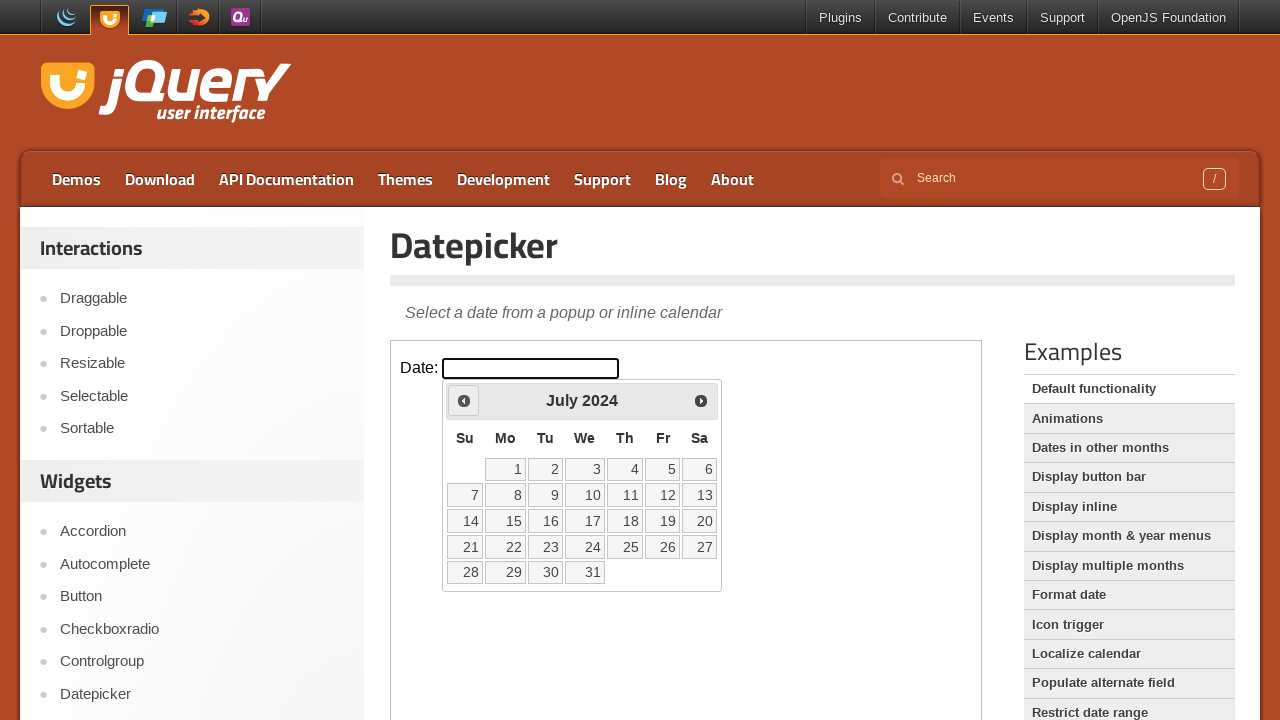

Retrieved current year: 2024
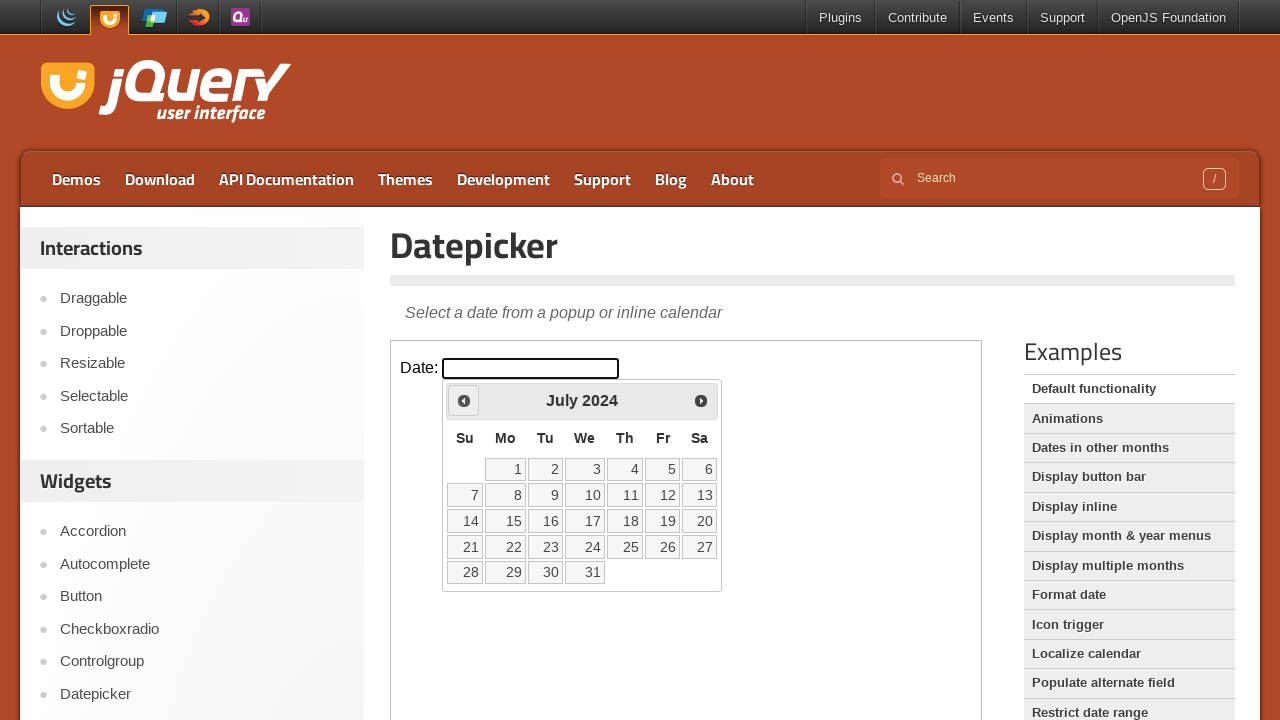

Clicked previous month button to navigate from July 2024 at (464, 400) on iframe >> nth=0 >> internal:control=enter-frame >> .ui-icon.ui-icon-circle-trian
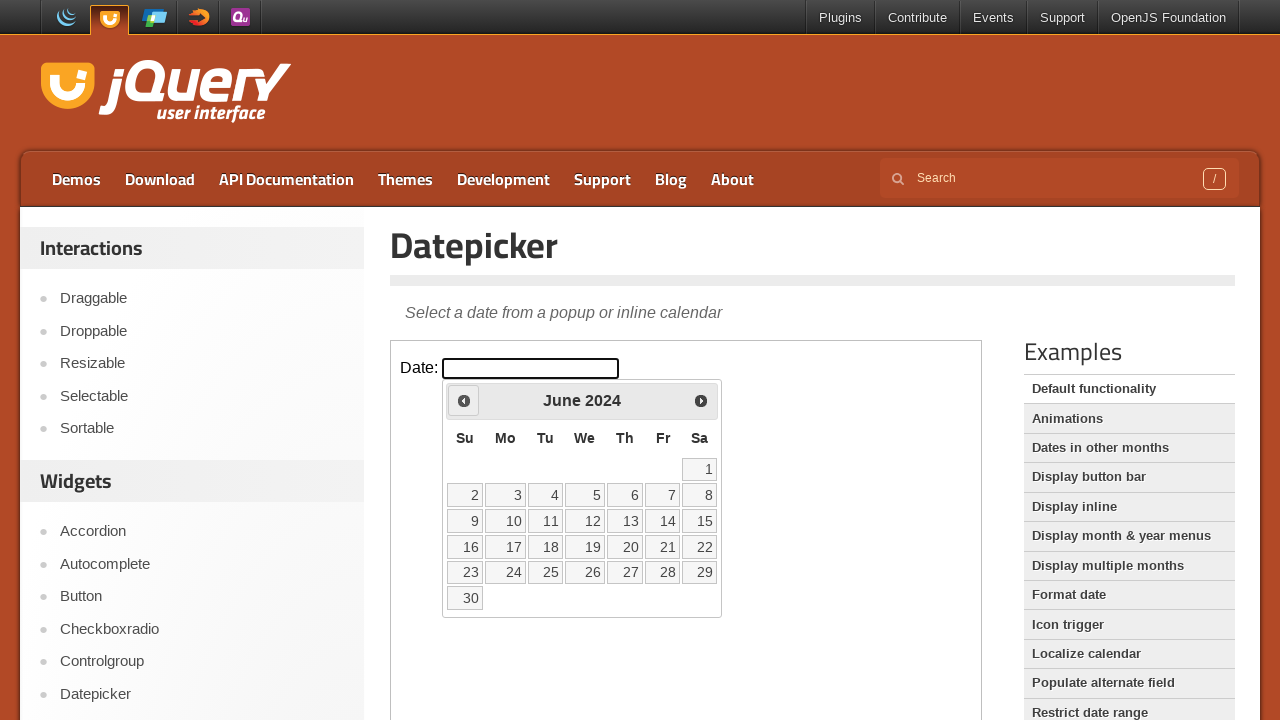

Retrieved current month: June
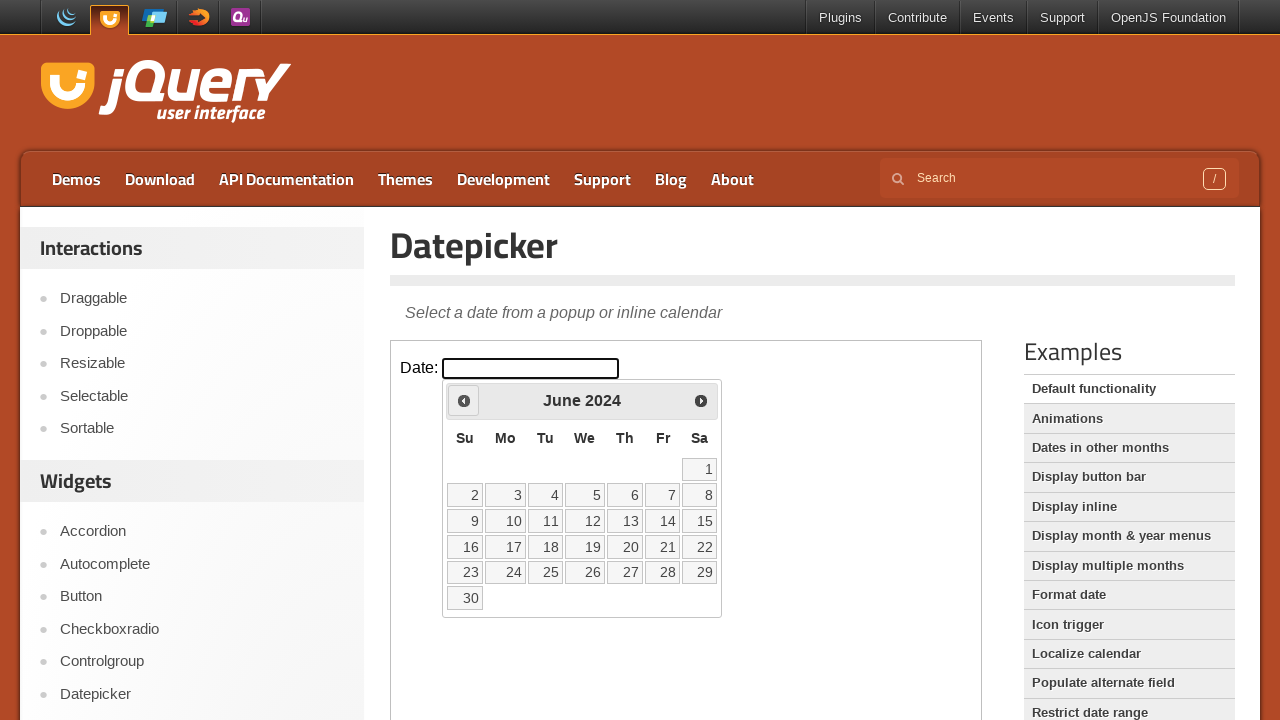

Retrieved current year: 2024
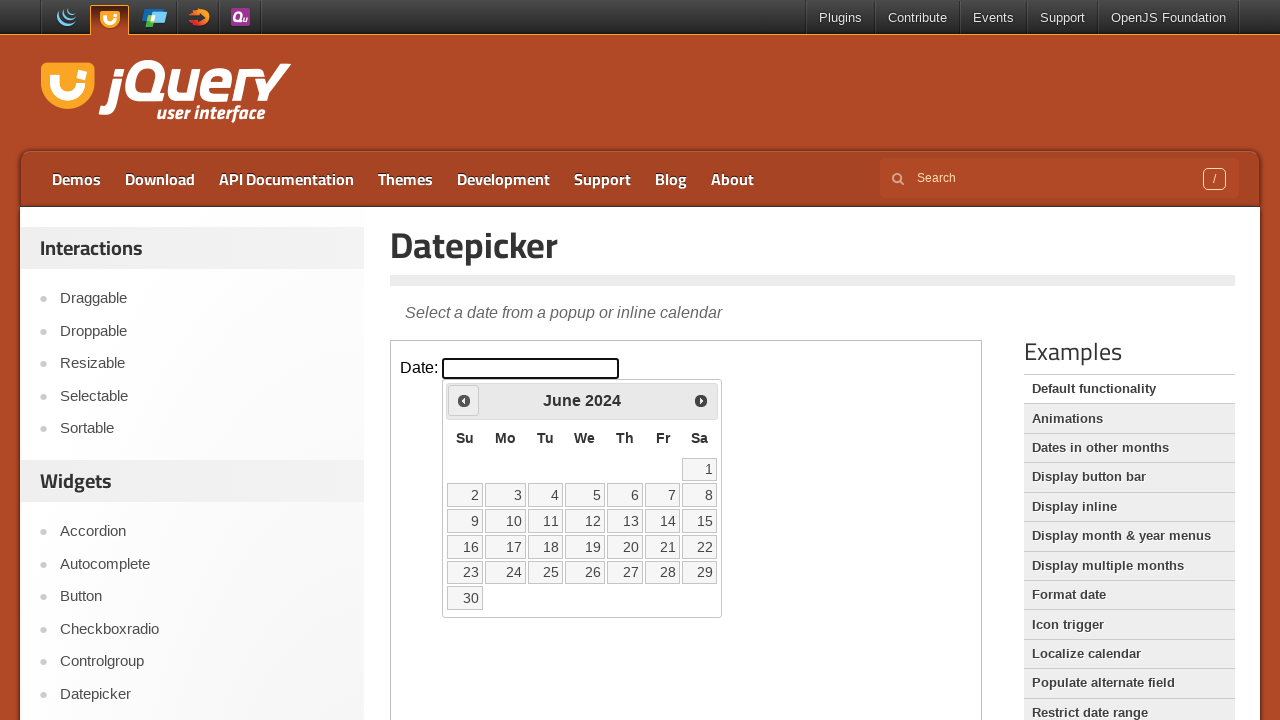

Clicked previous month button to navigate from June 2024 at (464, 400) on iframe >> nth=0 >> internal:control=enter-frame >> .ui-icon.ui-icon-circle-trian
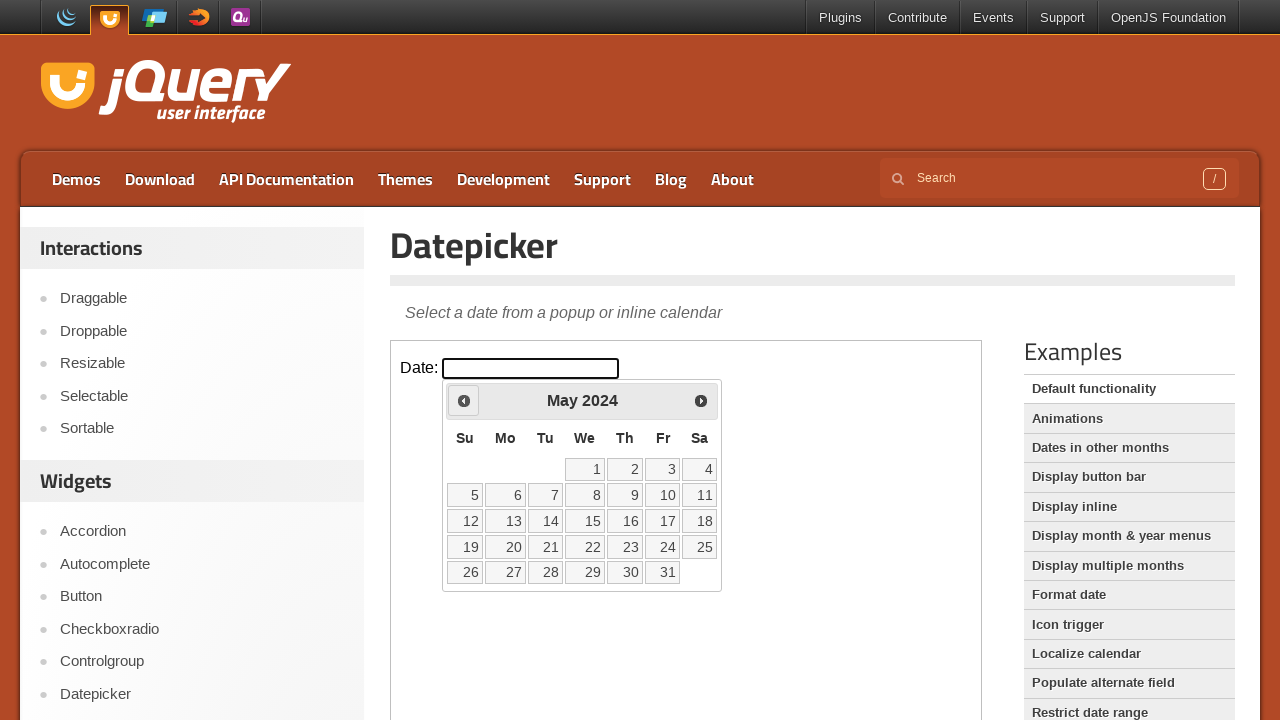

Retrieved current month: May
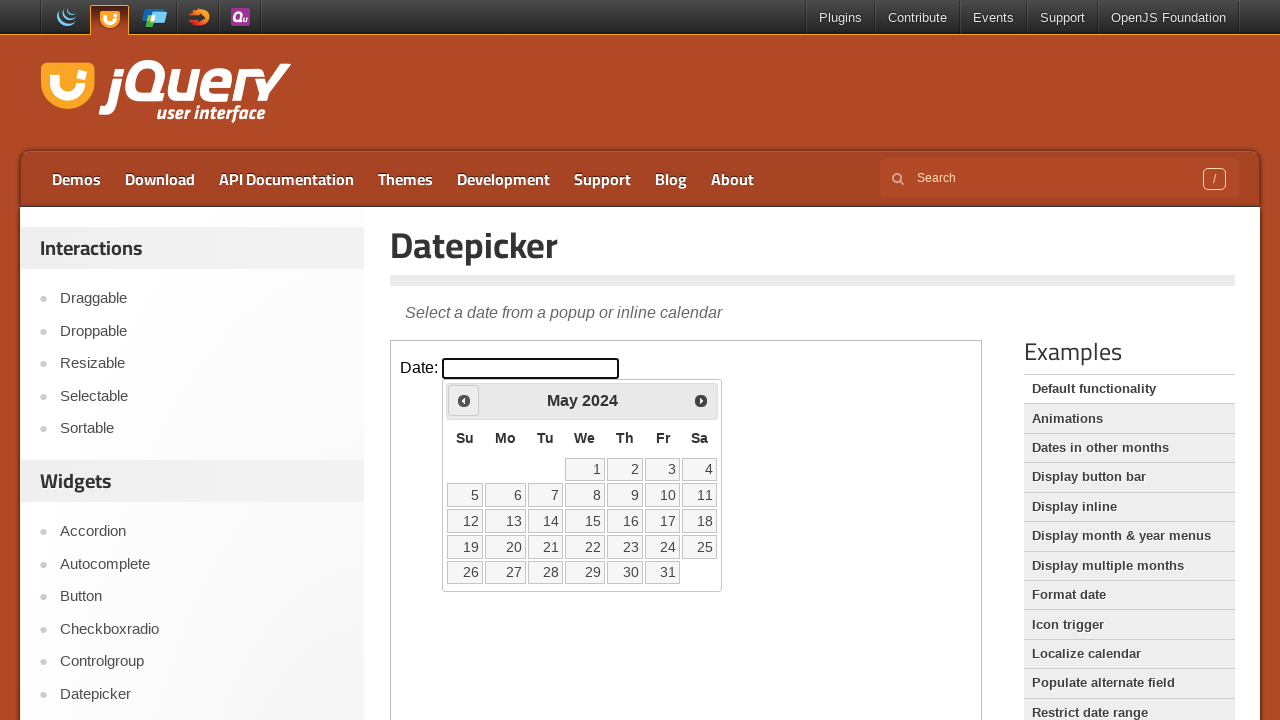

Retrieved current year: 2024
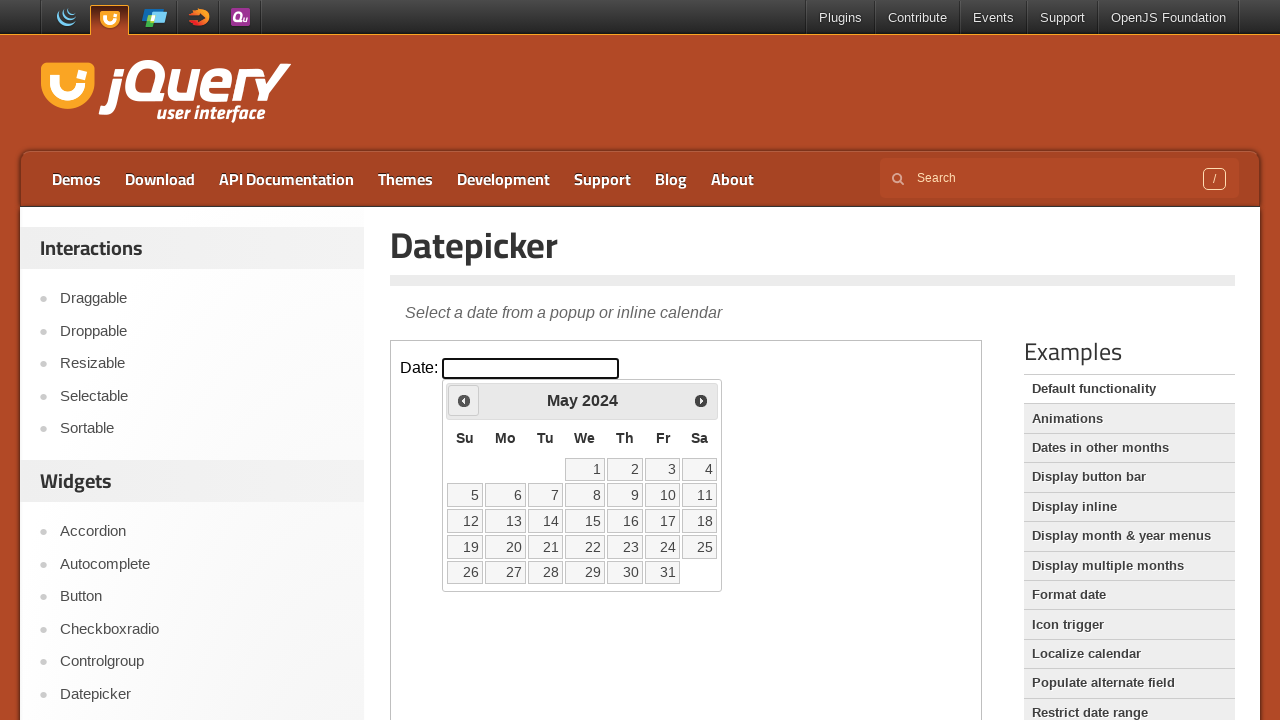

Clicked previous month button to navigate from May 2024 at (464, 400) on iframe >> nth=0 >> internal:control=enter-frame >> .ui-icon.ui-icon-circle-trian
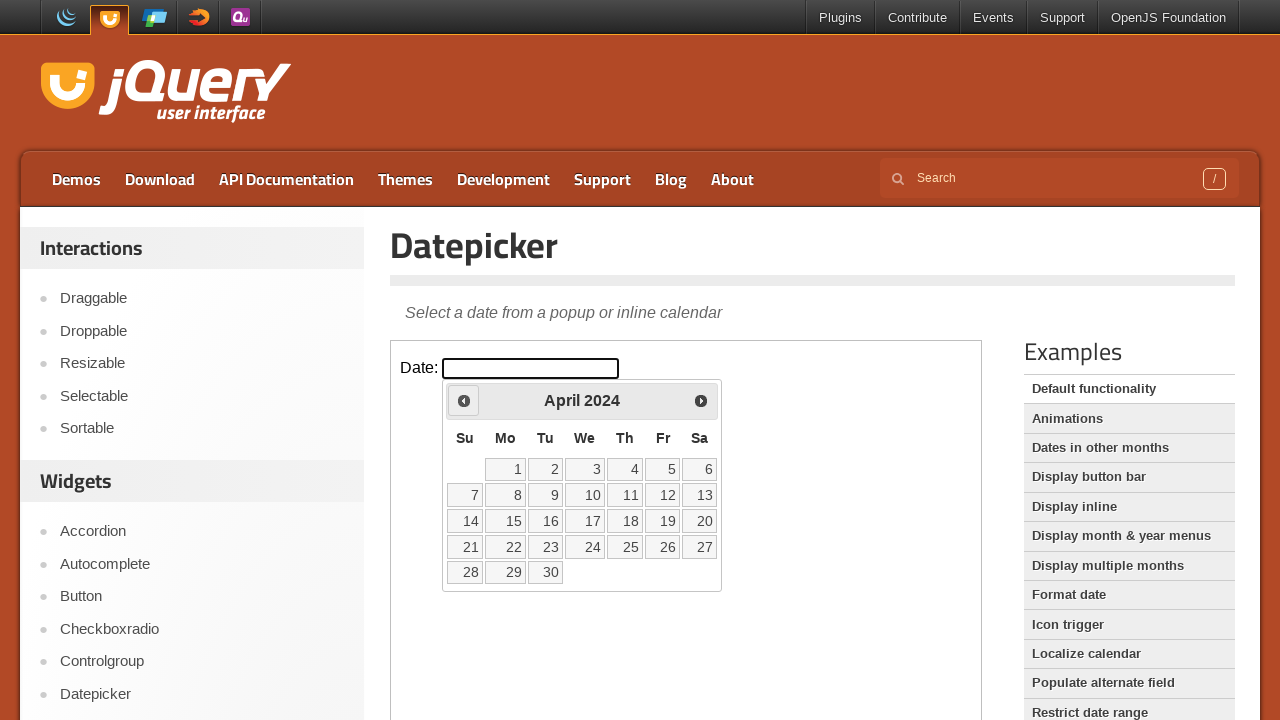

Retrieved current month: April
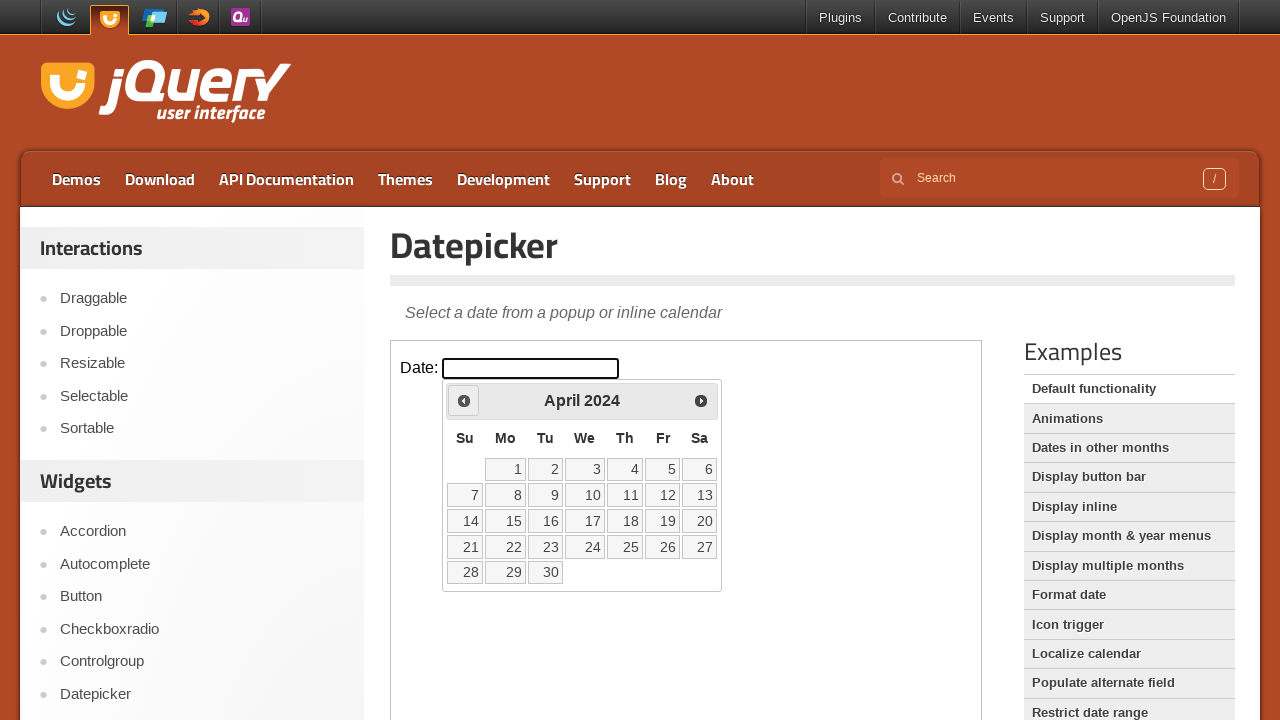

Retrieved current year: 2024
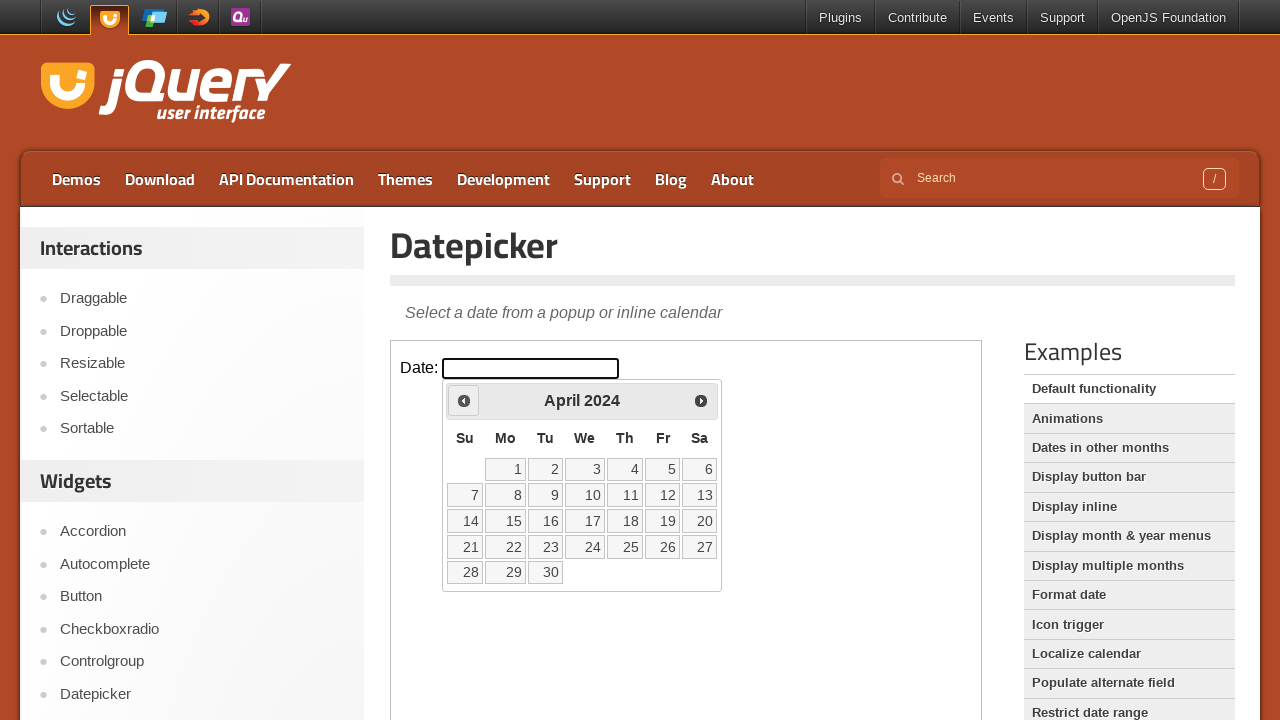

Clicked previous month button to navigate from April 2024 at (464, 400) on iframe >> nth=0 >> internal:control=enter-frame >> .ui-icon.ui-icon-circle-trian
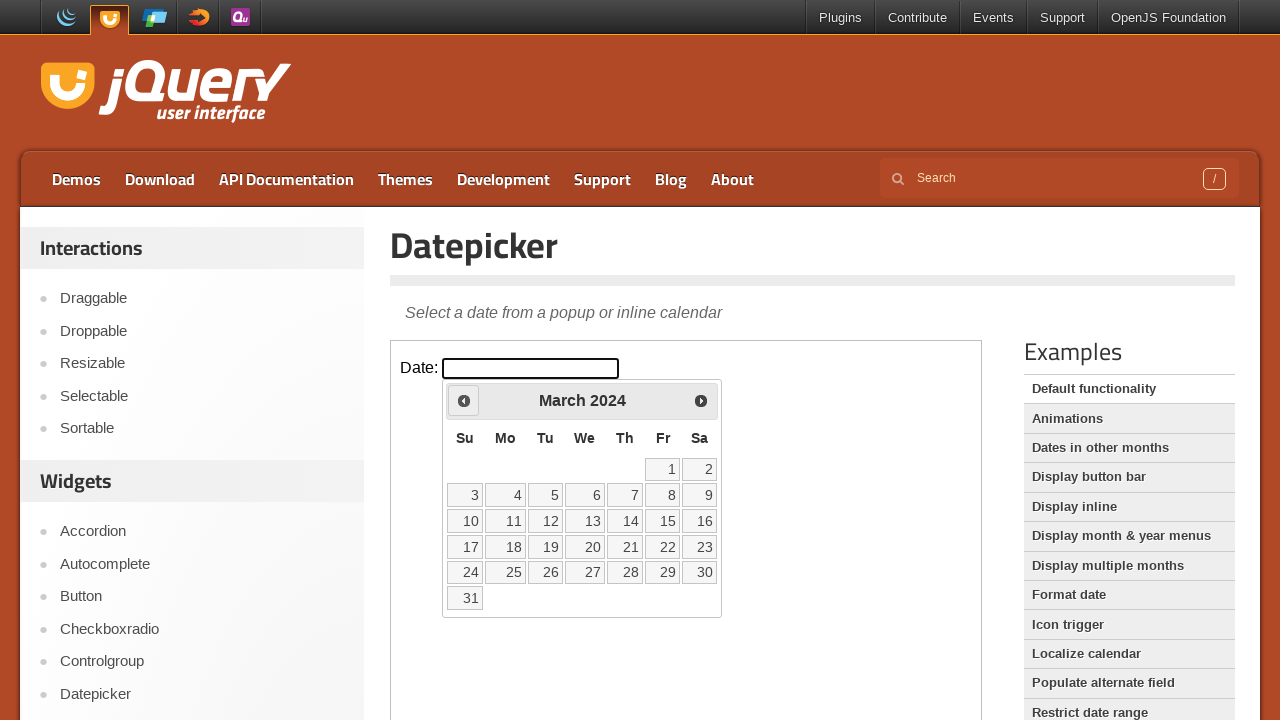

Retrieved current month: March
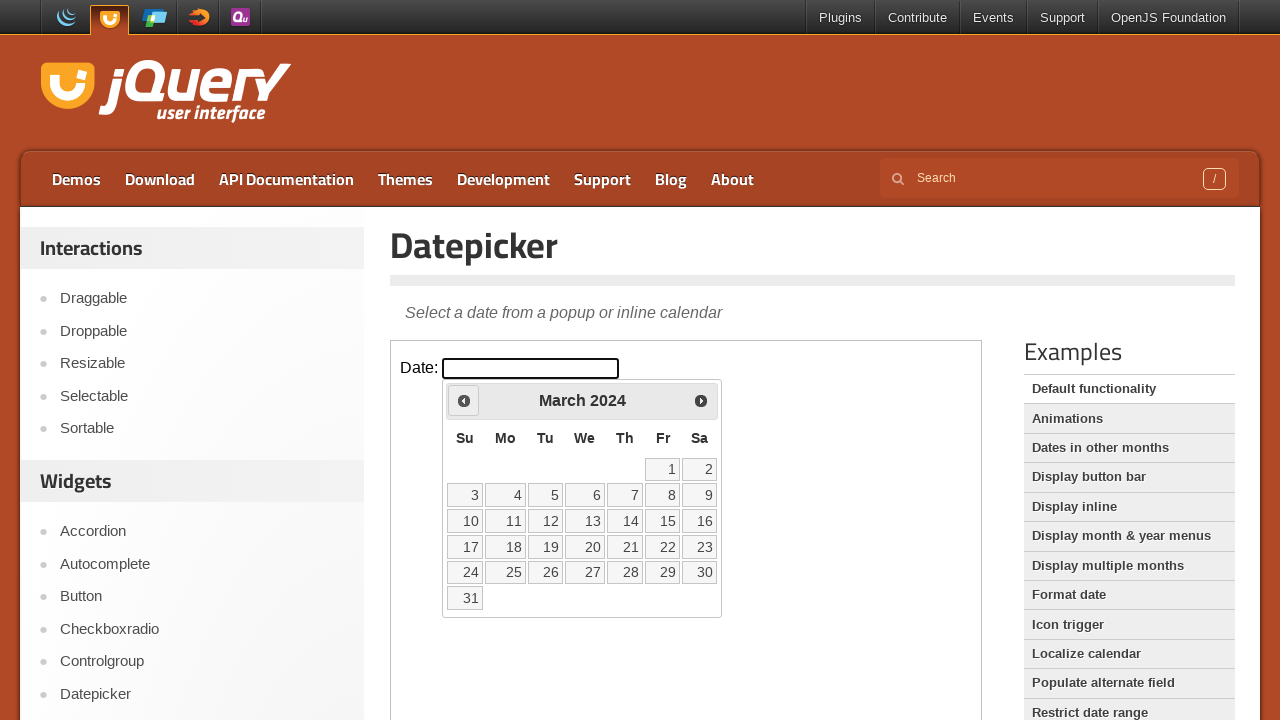

Retrieved current year: 2024
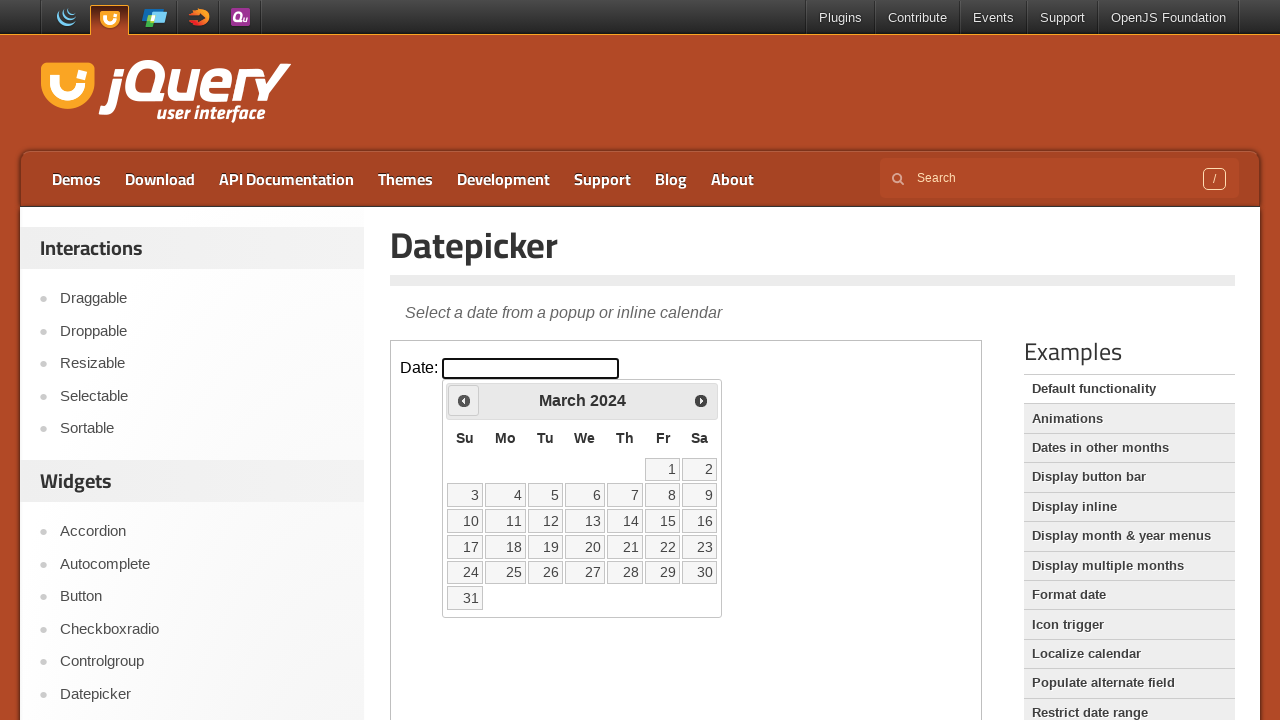

Clicked previous month button to navigate from March 2024 at (464, 400) on iframe >> nth=0 >> internal:control=enter-frame >> .ui-icon.ui-icon-circle-trian
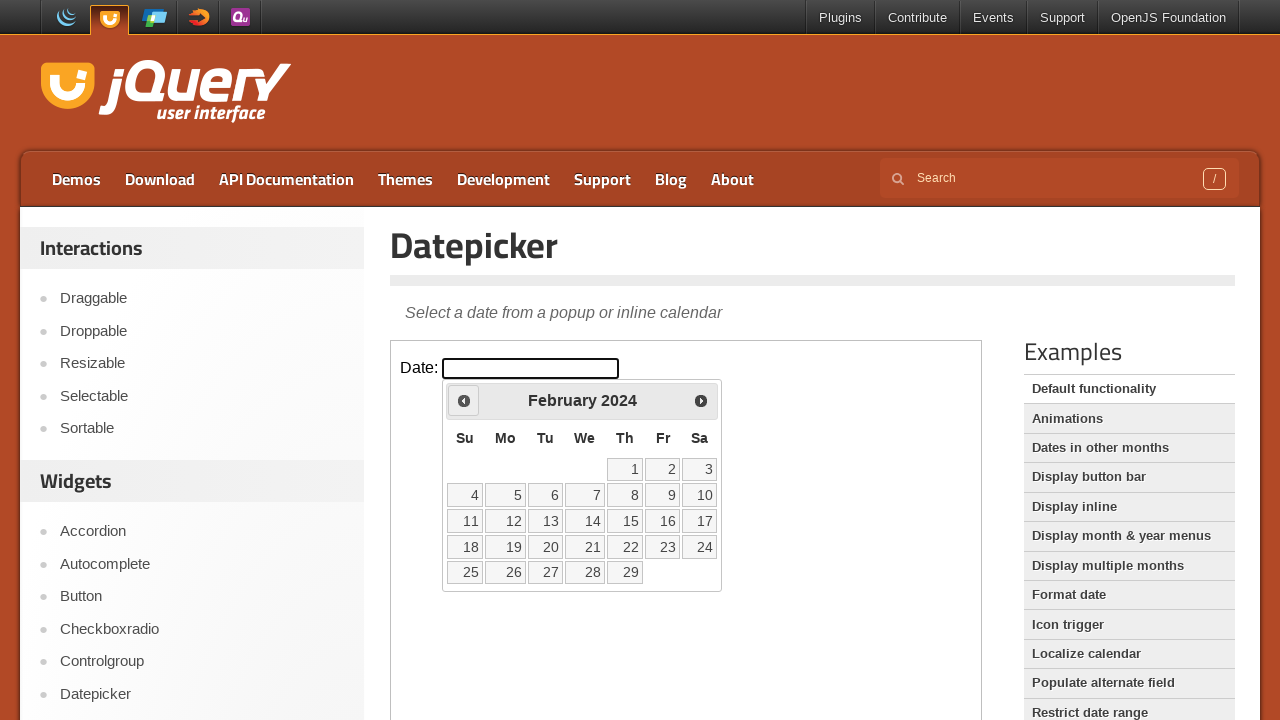

Retrieved current month: February
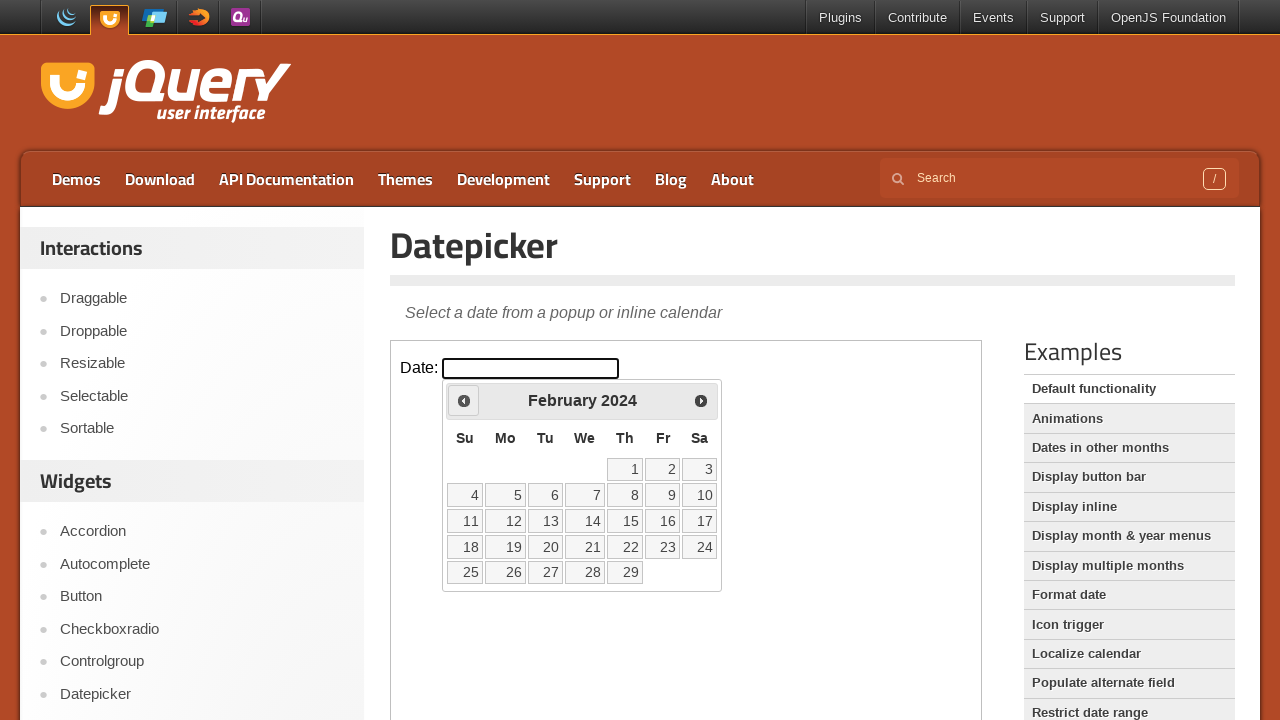

Retrieved current year: 2024
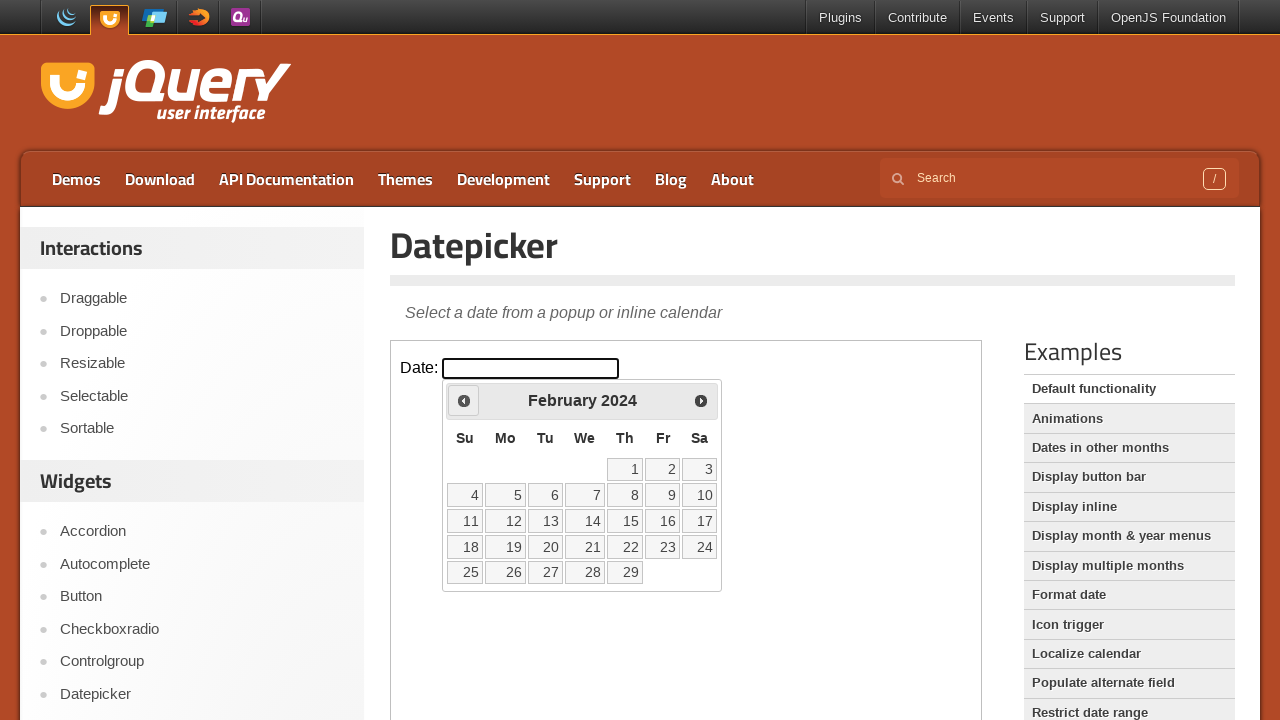

Clicked previous month button to navigate from February 2024 at (464, 400) on iframe >> nth=0 >> internal:control=enter-frame >> .ui-icon.ui-icon-circle-trian
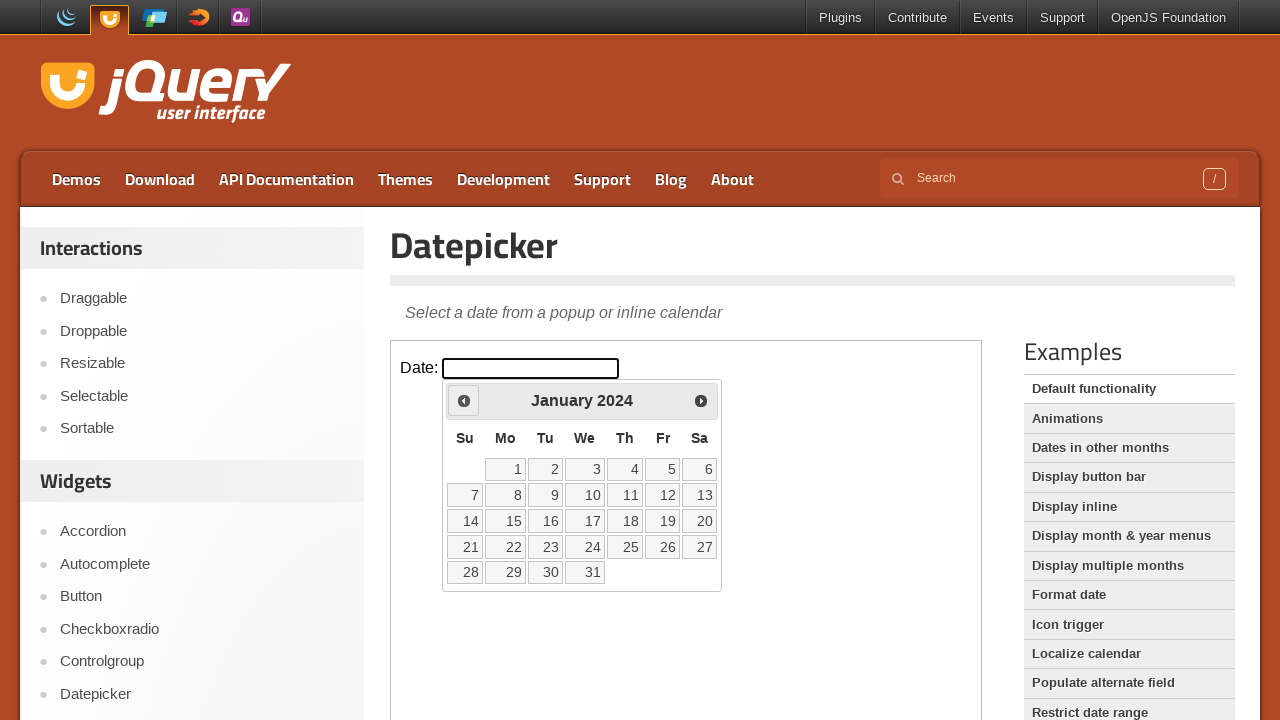

Retrieved current month: January
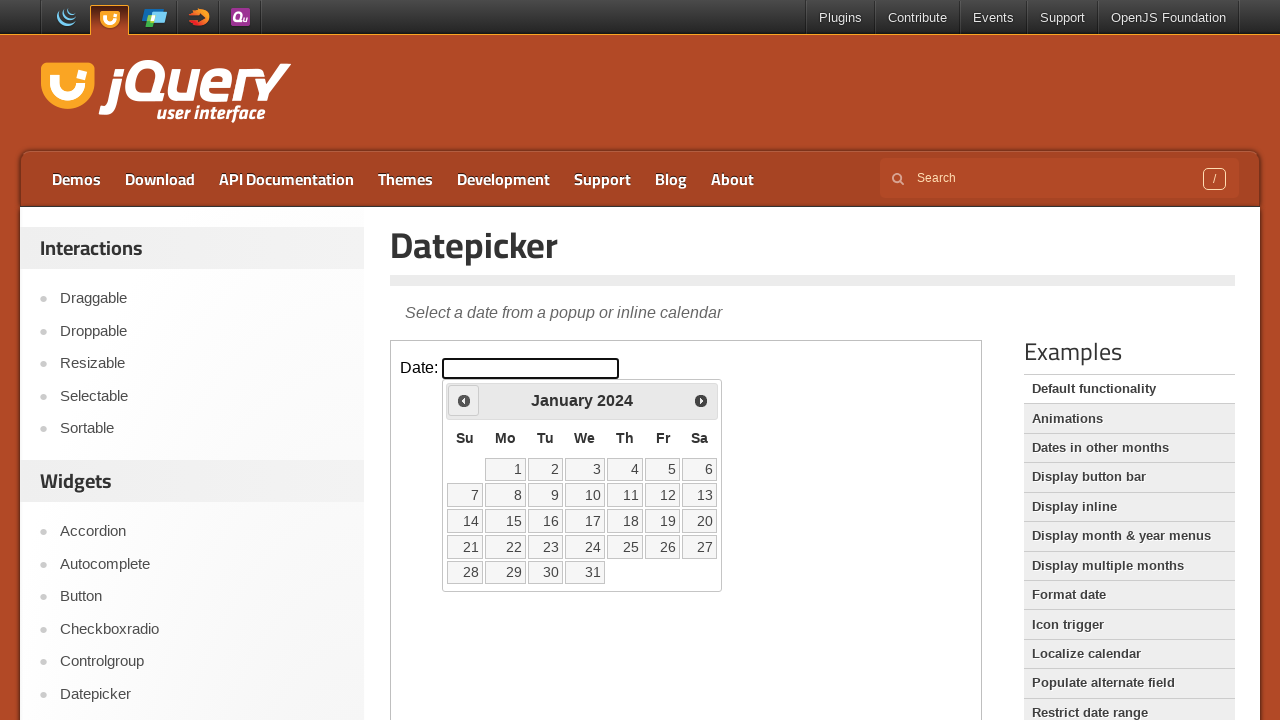

Retrieved current year: 2024
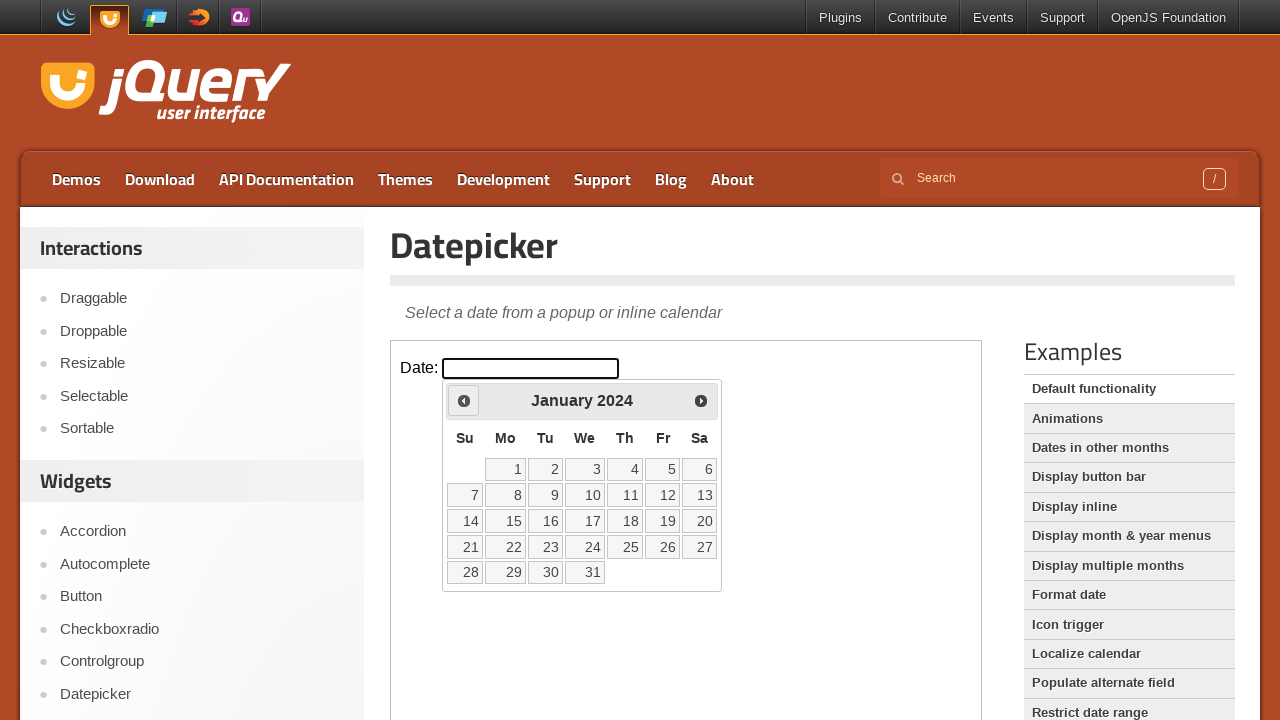

Clicked previous month button to navigate from January 2024 at (464, 400) on iframe >> nth=0 >> internal:control=enter-frame >> .ui-icon.ui-icon-circle-trian
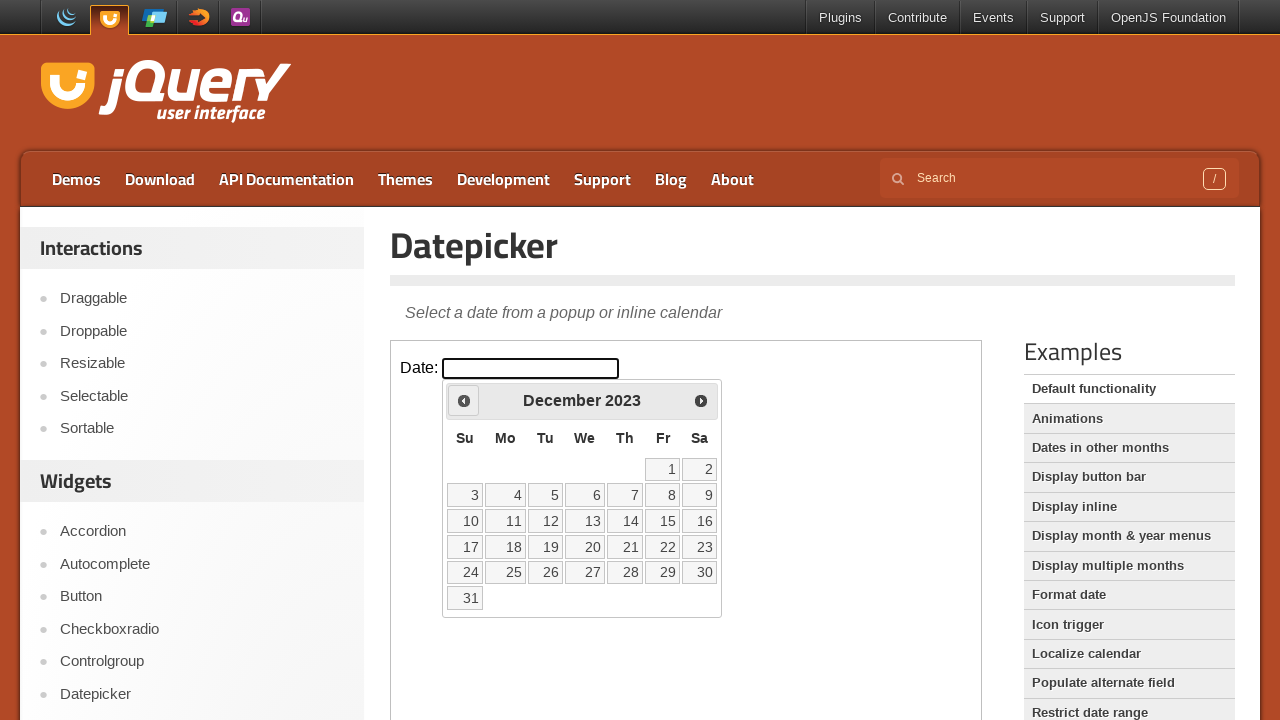

Retrieved current month: December
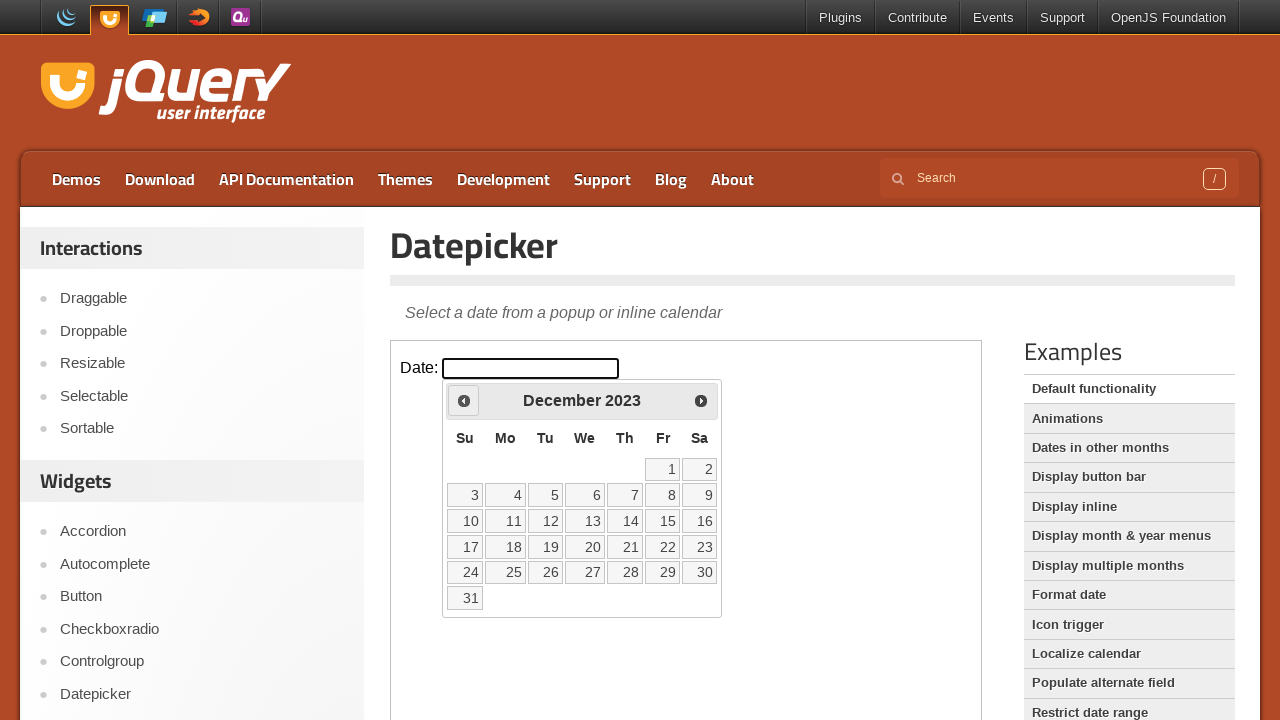

Retrieved current year: 2023
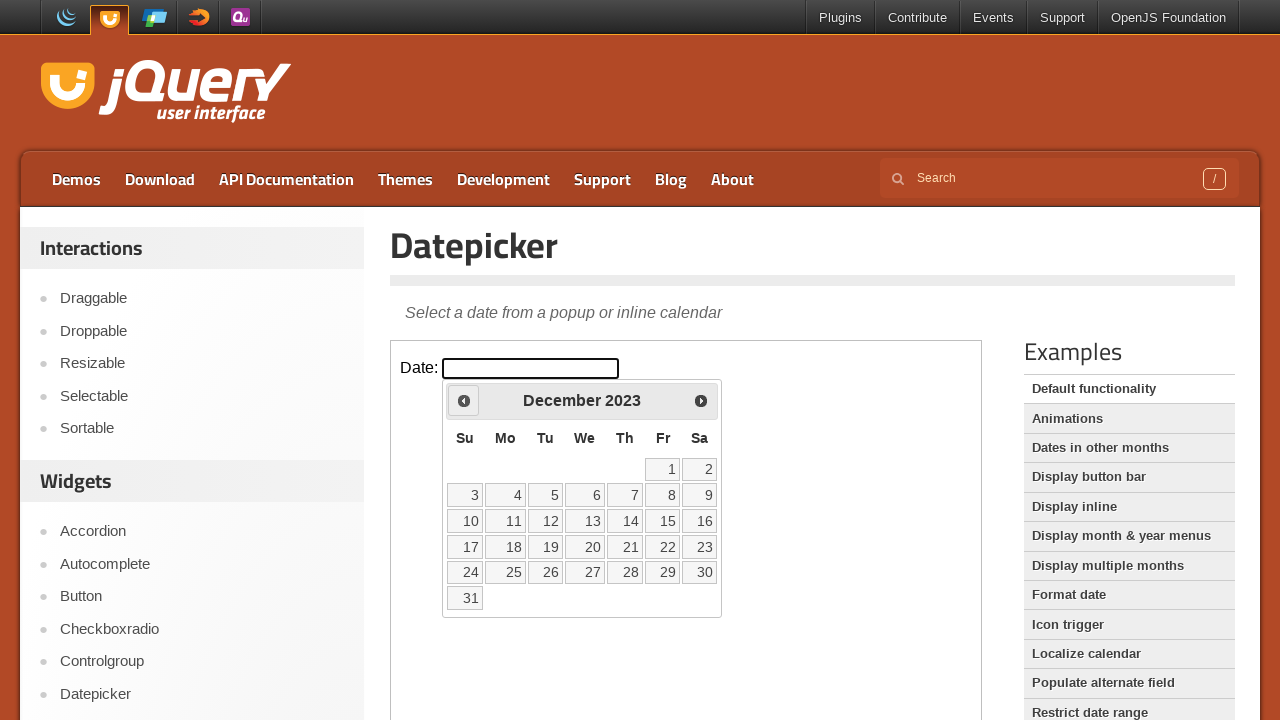

Clicked previous month button to navigate from December 2023 at (464, 400) on iframe >> nth=0 >> internal:control=enter-frame >> .ui-icon.ui-icon-circle-trian
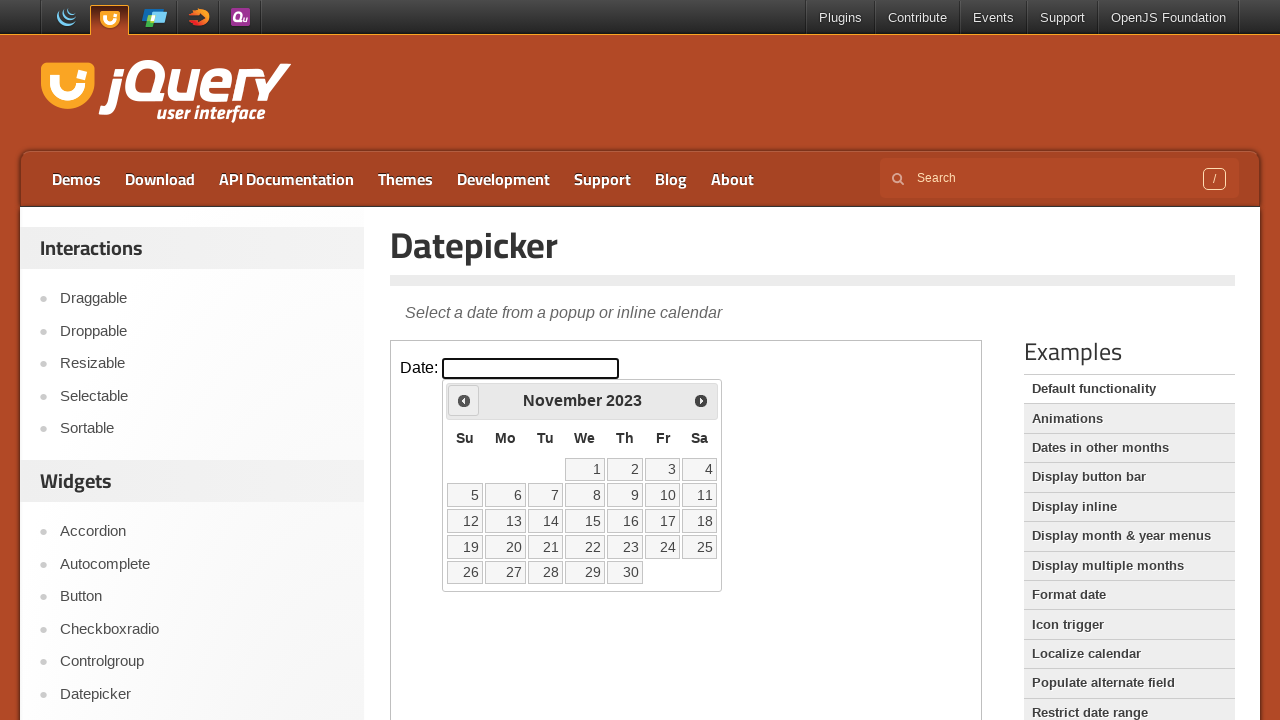

Retrieved current month: November
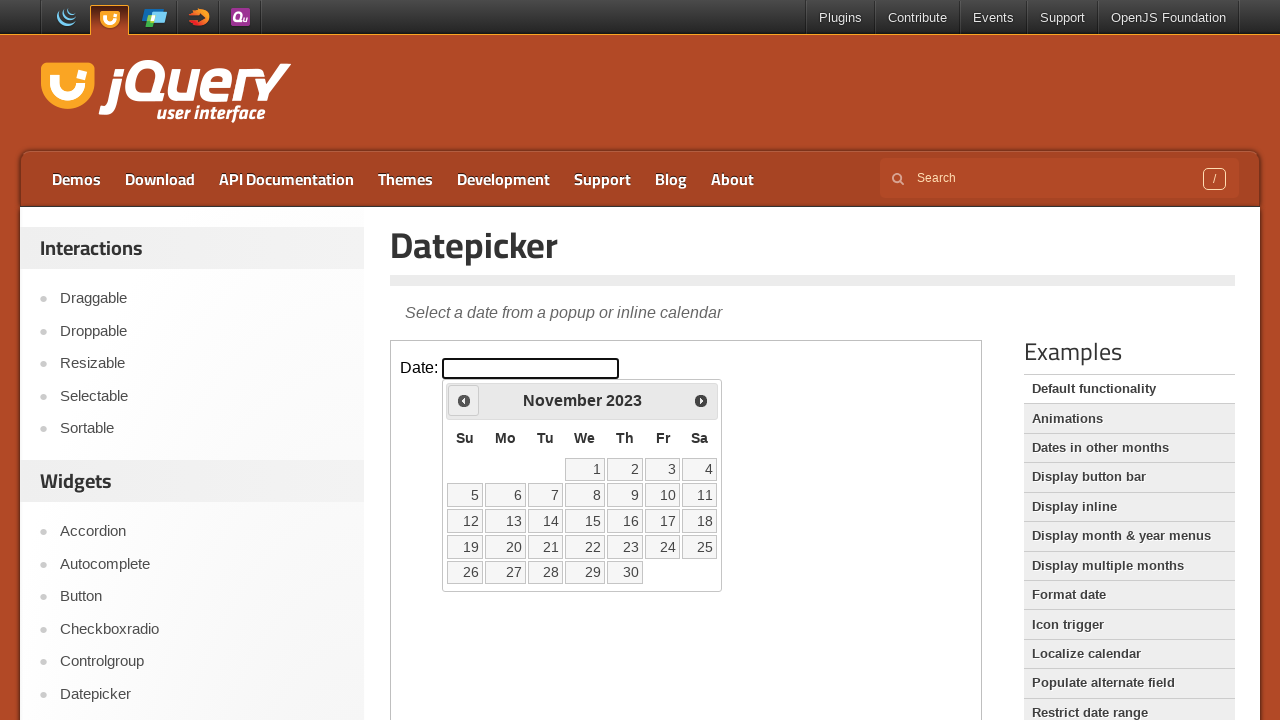

Retrieved current year: 2023
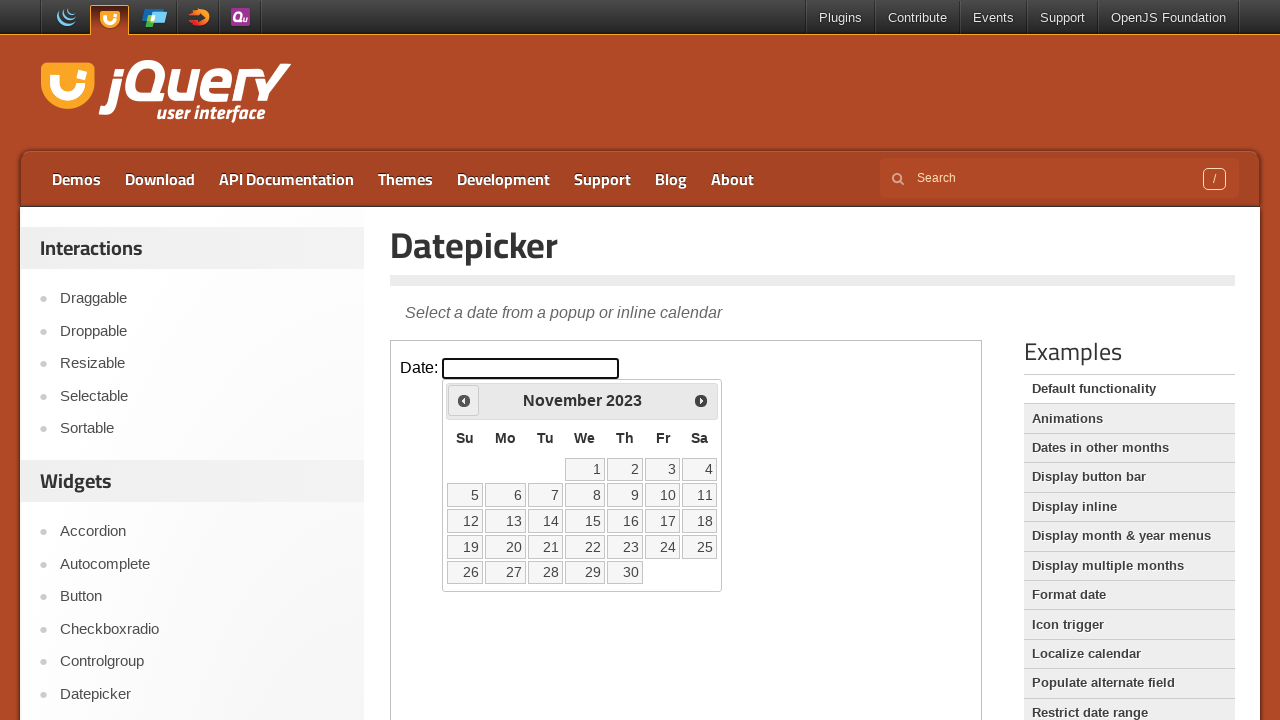

Clicked previous month button to navigate from November 2023 at (464, 400) on iframe >> nth=0 >> internal:control=enter-frame >> .ui-icon.ui-icon-circle-trian
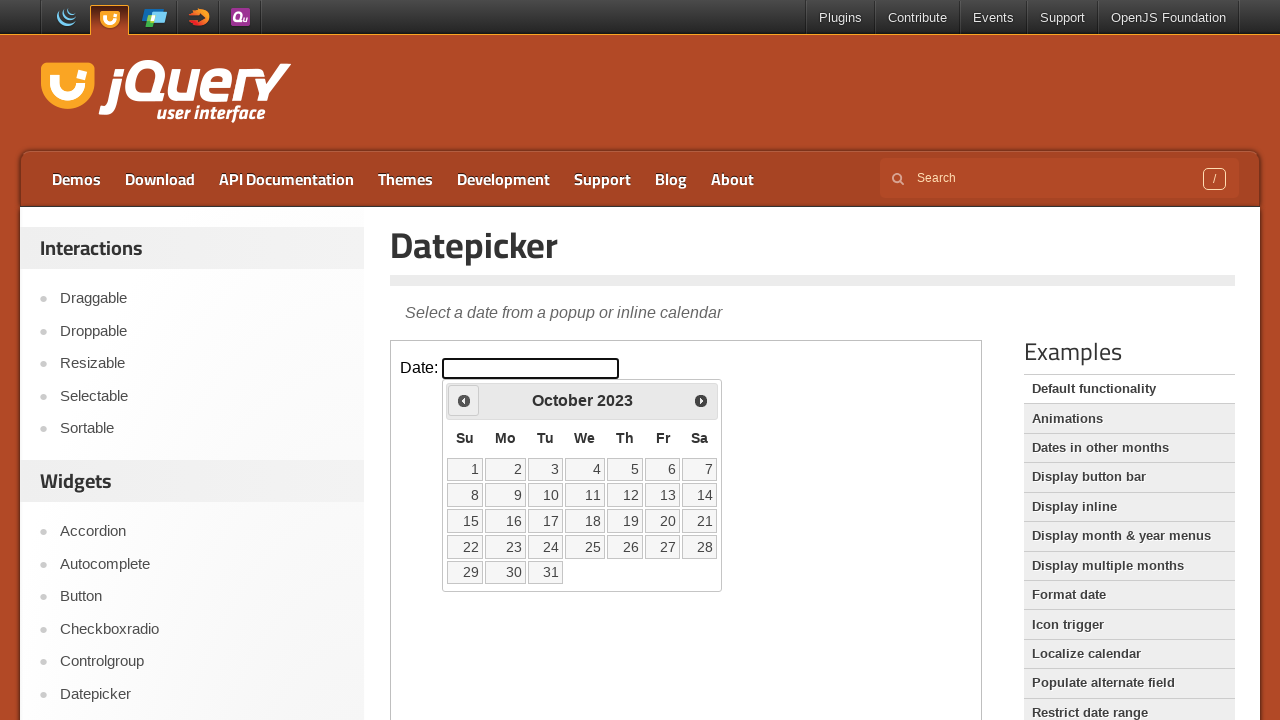

Retrieved current month: October
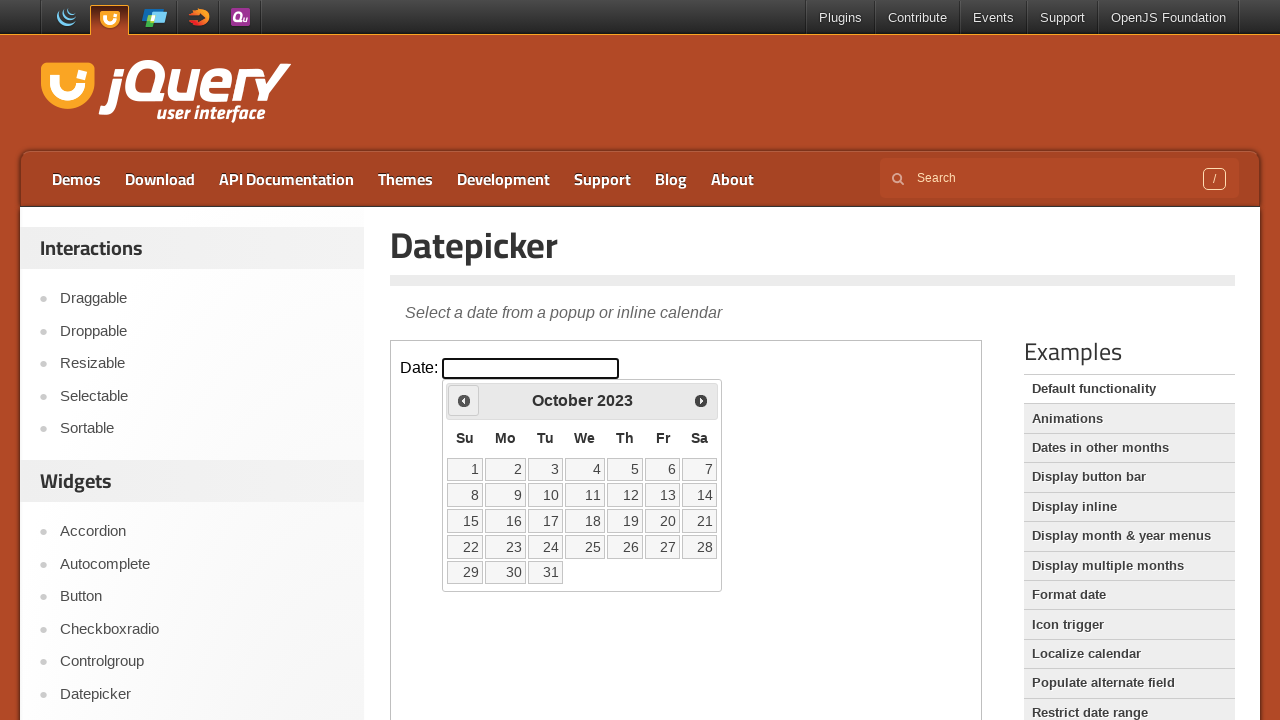

Retrieved current year: 2023
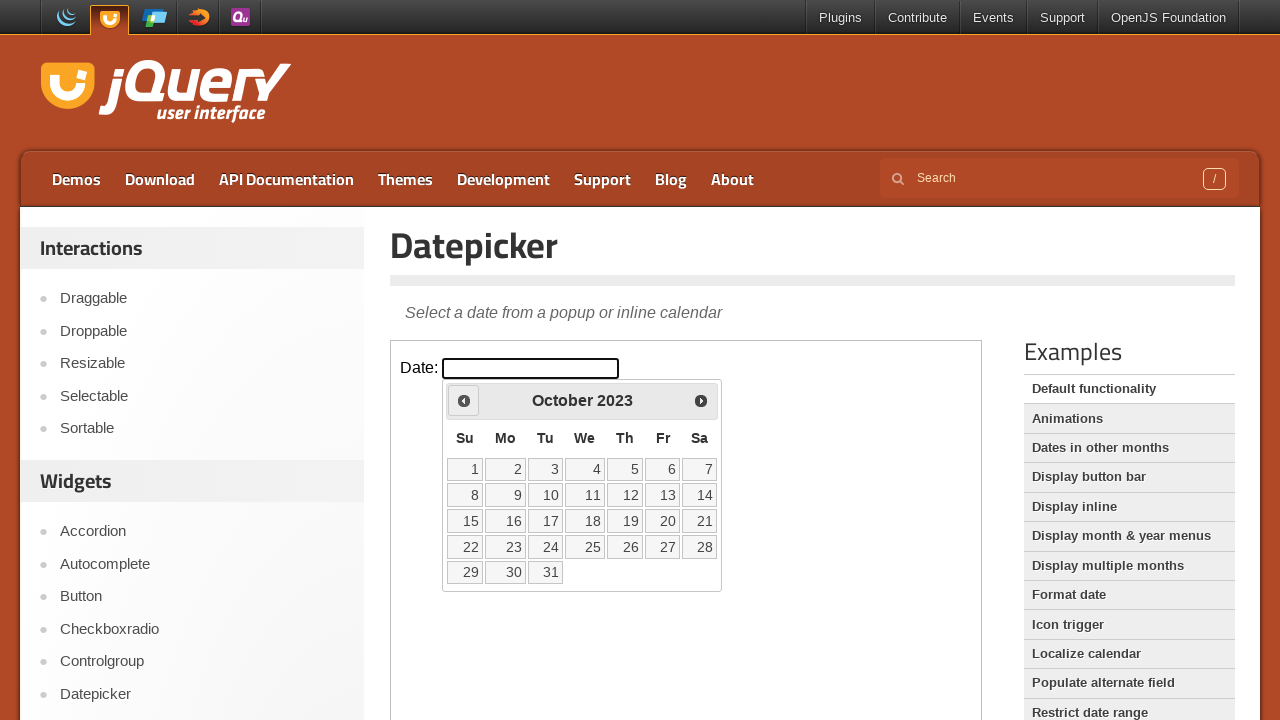

Clicked previous month button to navigate from October 2023 at (464, 400) on iframe >> nth=0 >> internal:control=enter-frame >> .ui-icon.ui-icon-circle-trian
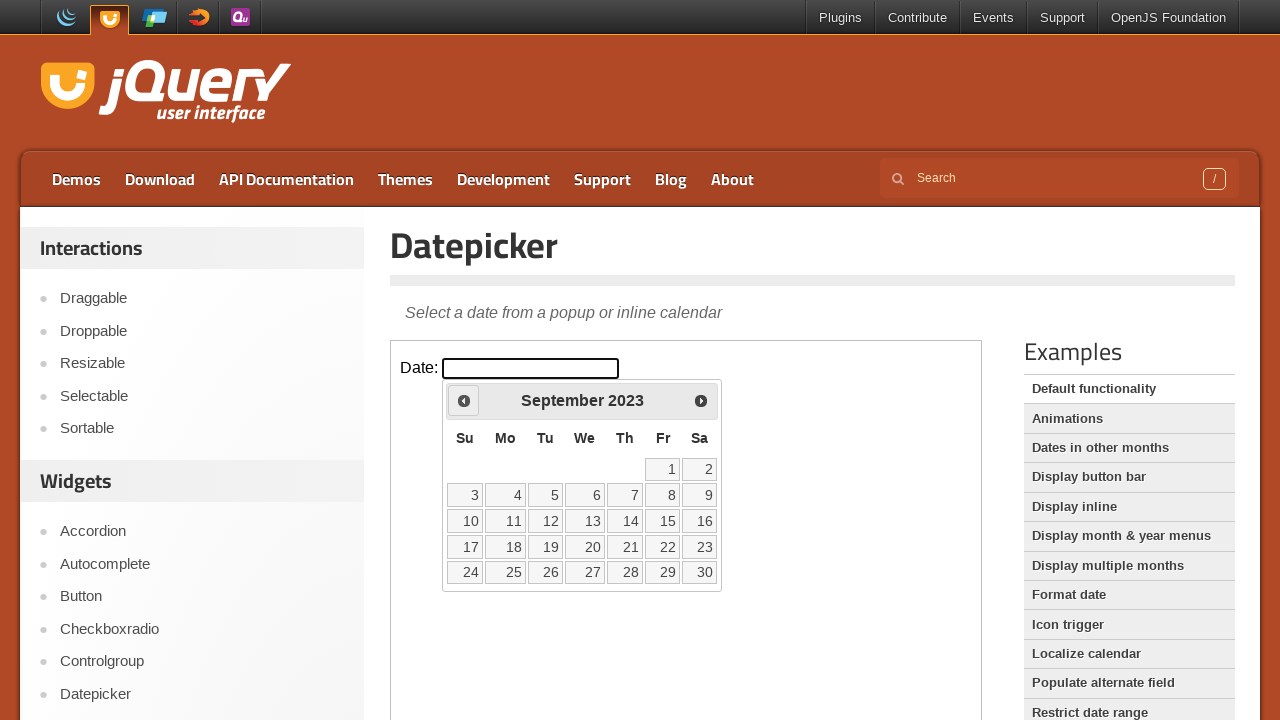

Retrieved current month: September
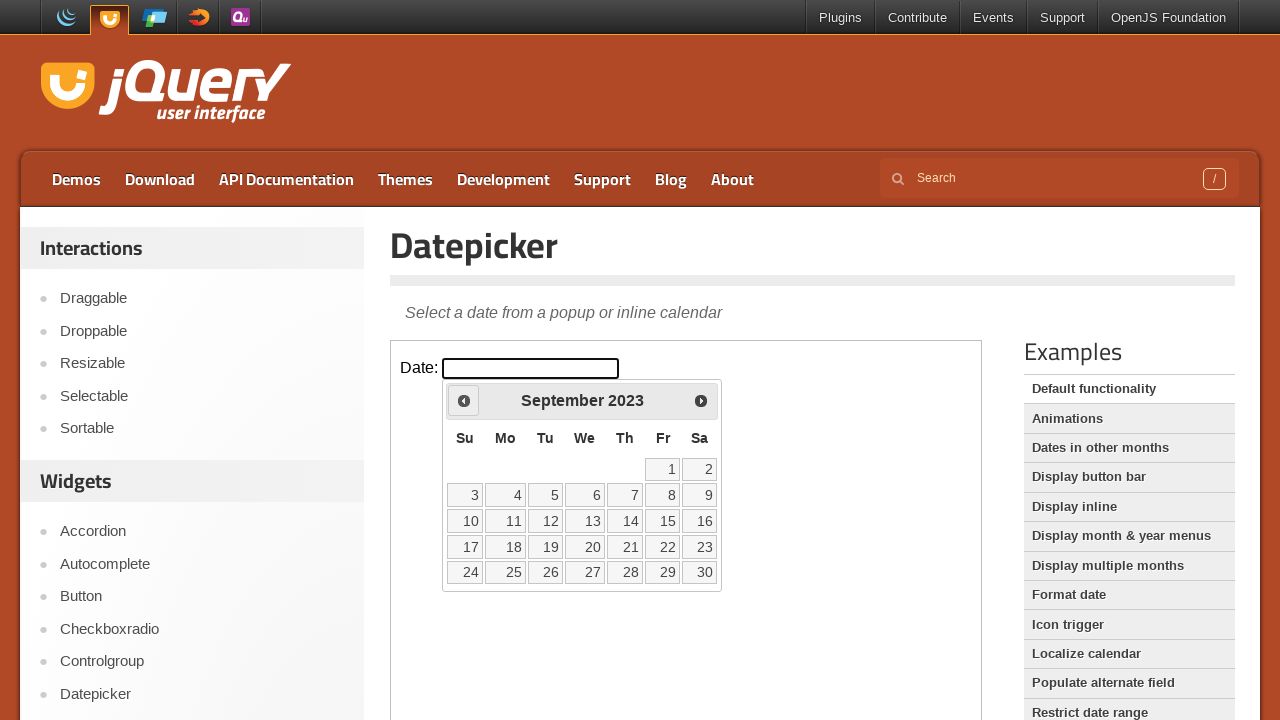

Retrieved current year: 2023
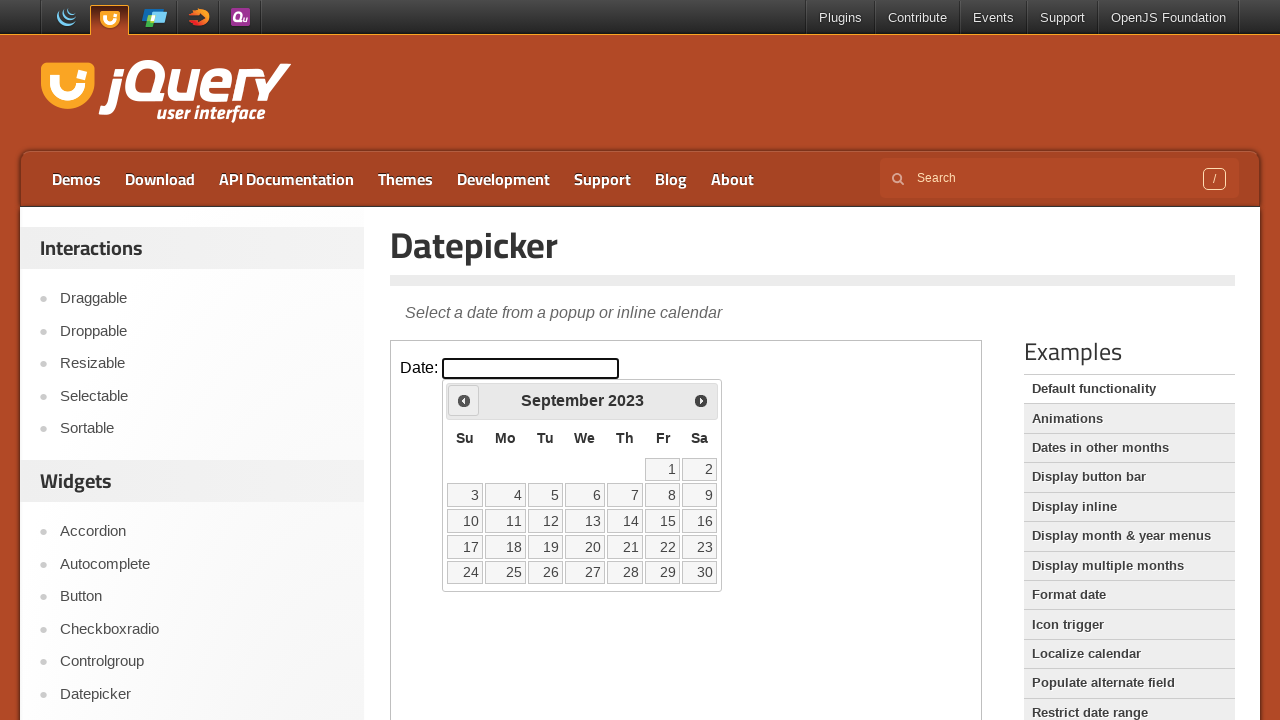

Clicked previous month button to navigate from September 2023 at (464, 400) on iframe >> nth=0 >> internal:control=enter-frame >> .ui-icon.ui-icon-circle-trian
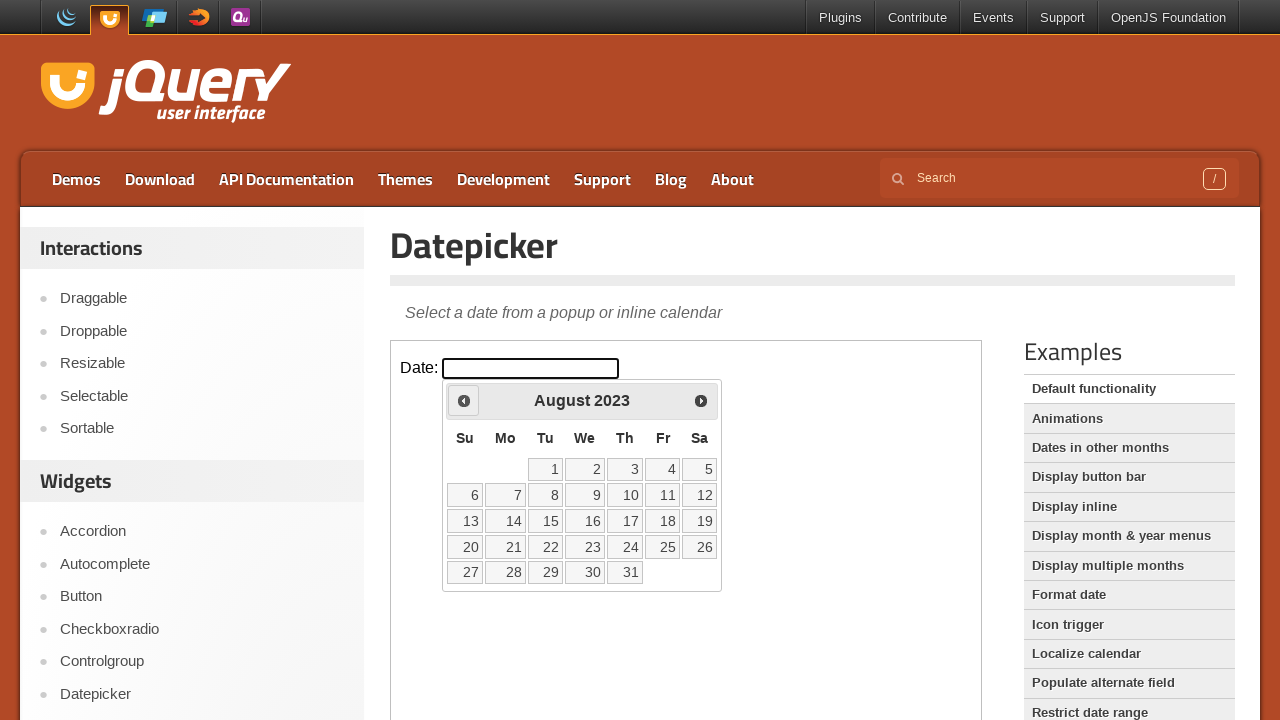

Retrieved current month: August
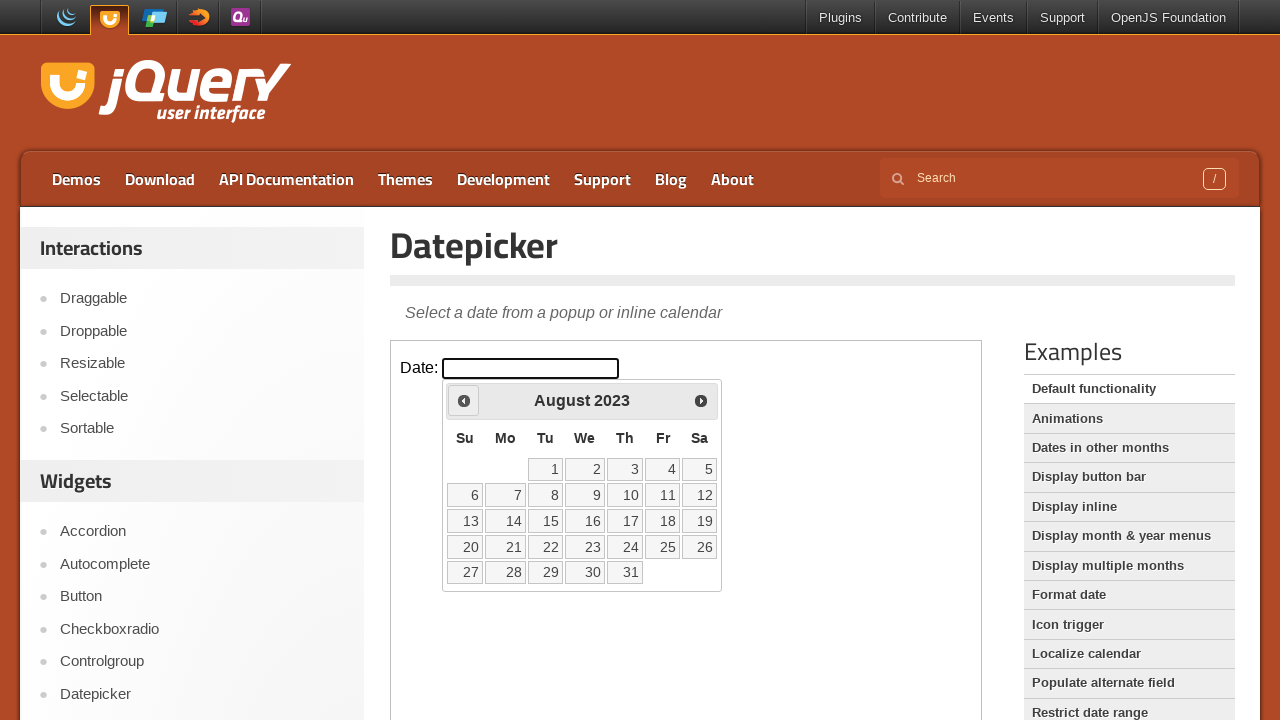

Retrieved current year: 2023
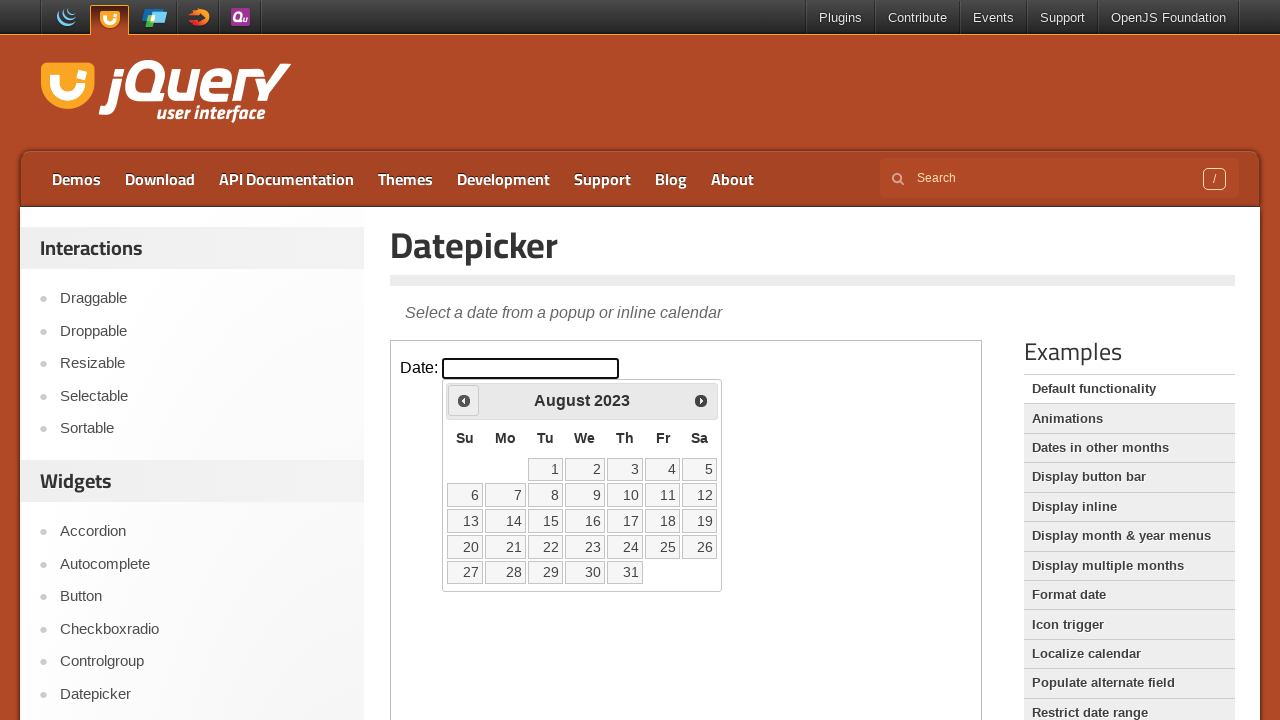

Clicked previous month button to navigate from August 2023 at (464, 400) on iframe >> nth=0 >> internal:control=enter-frame >> .ui-icon.ui-icon-circle-trian
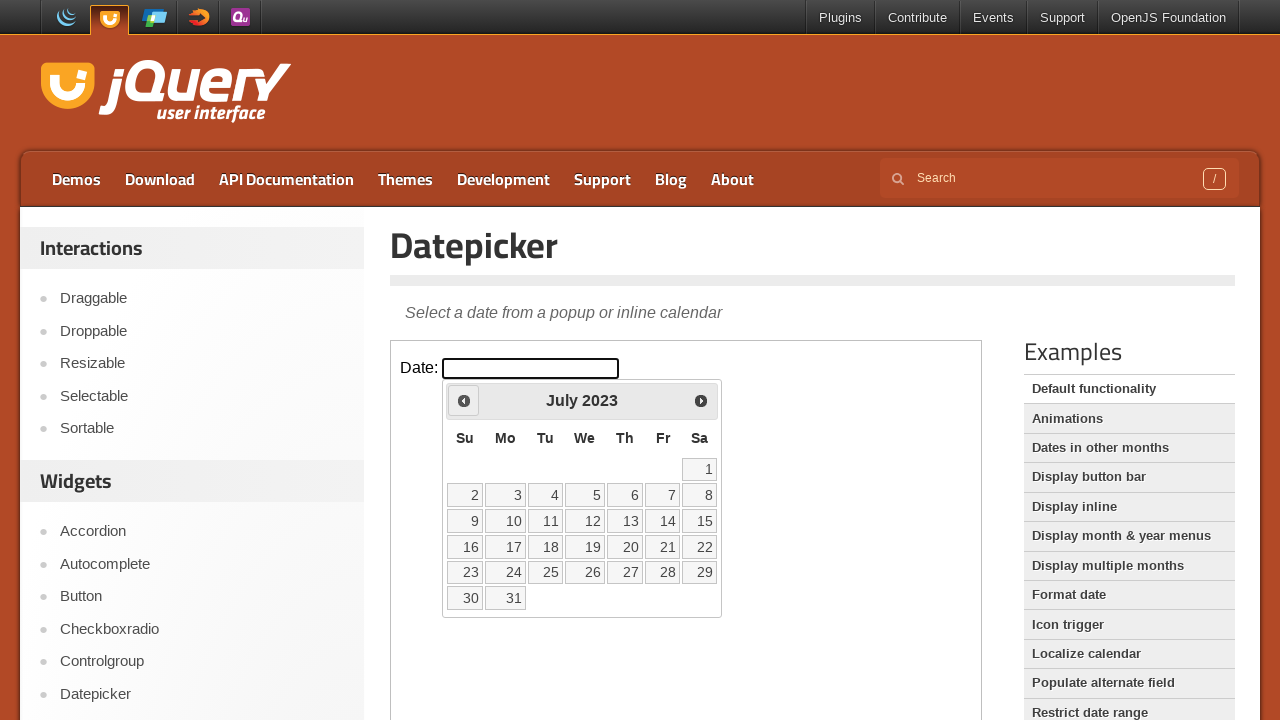

Retrieved current month: July
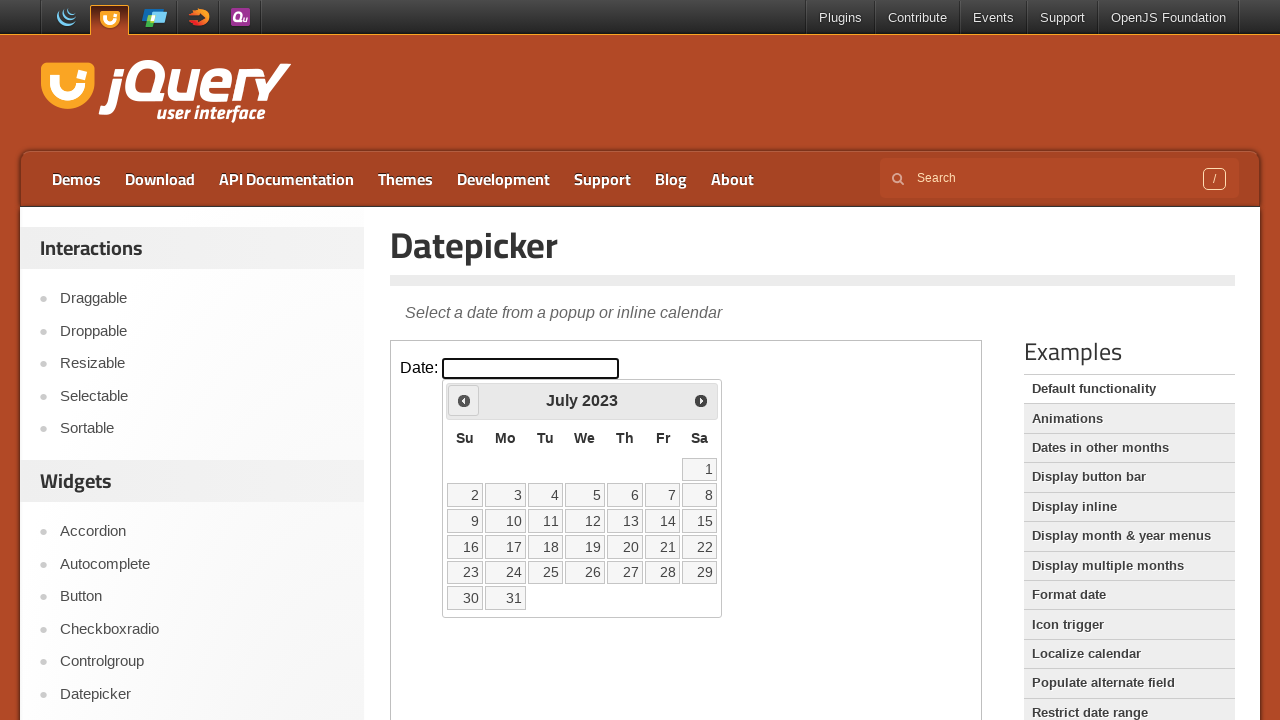

Retrieved current year: 2023
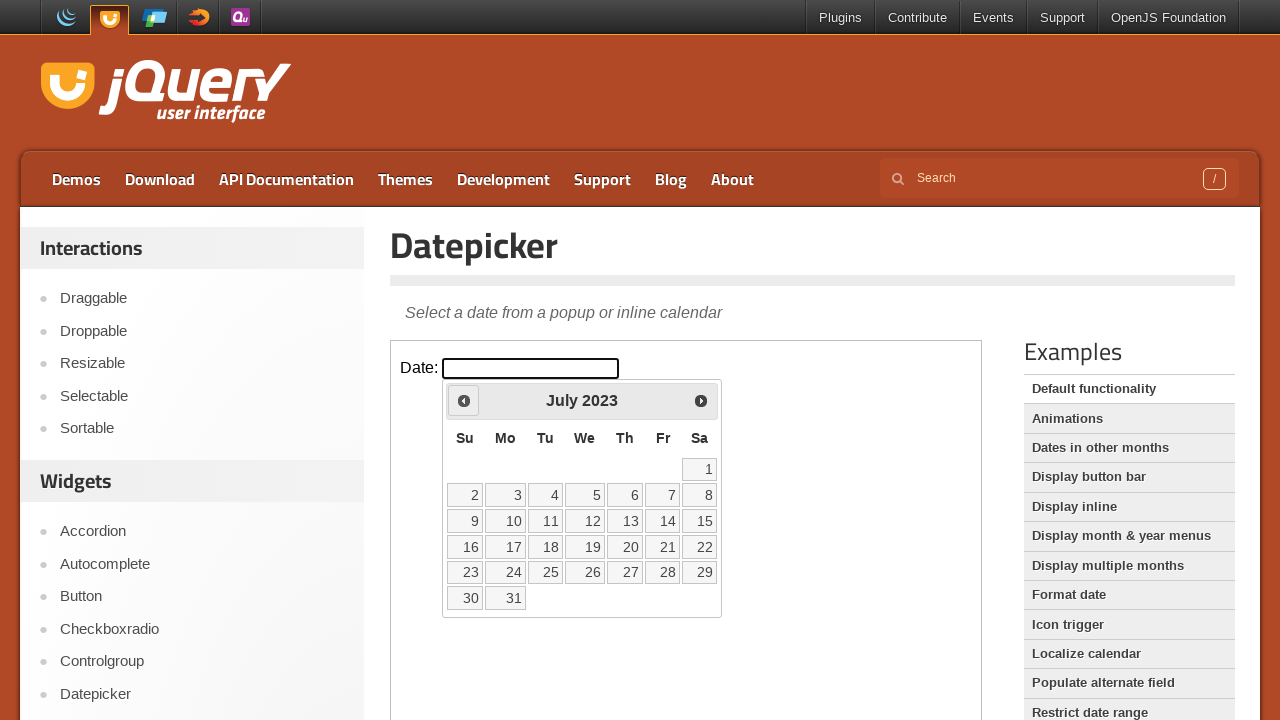

Clicked previous month button to navigate from July 2023 at (464, 400) on iframe >> nth=0 >> internal:control=enter-frame >> .ui-icon.ui-icon-circle-trian
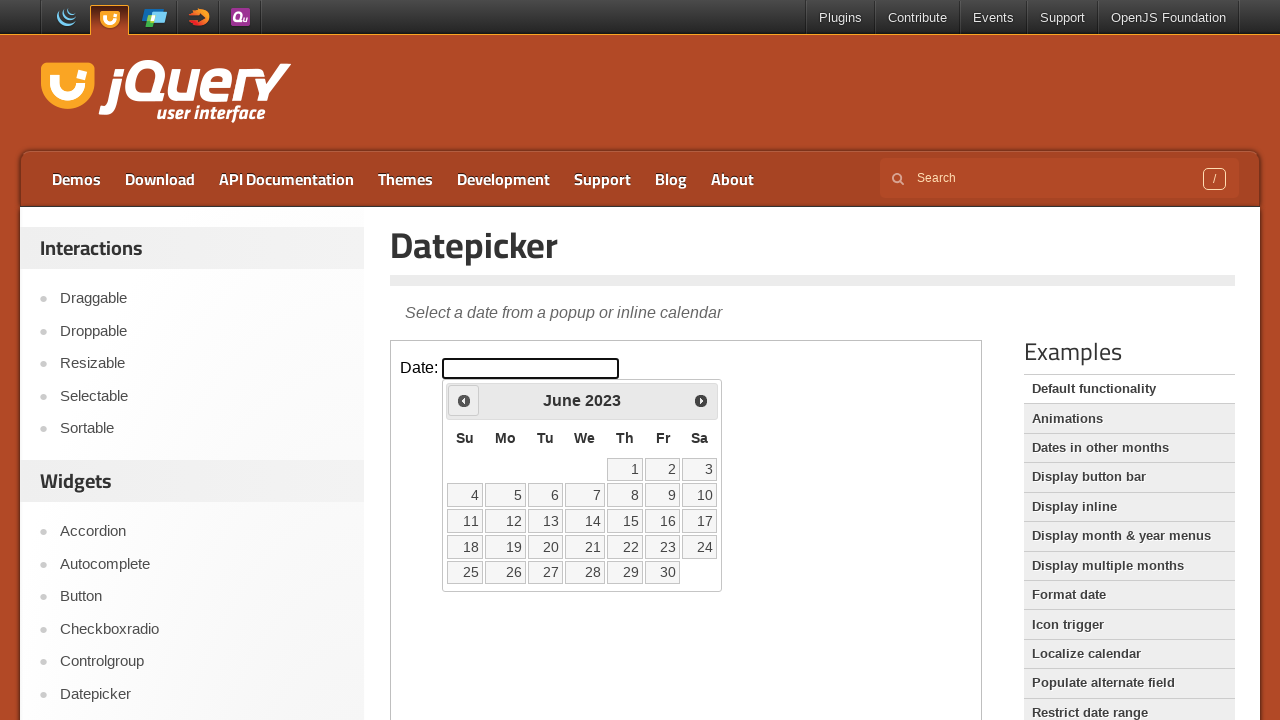

Retrieved current month: June
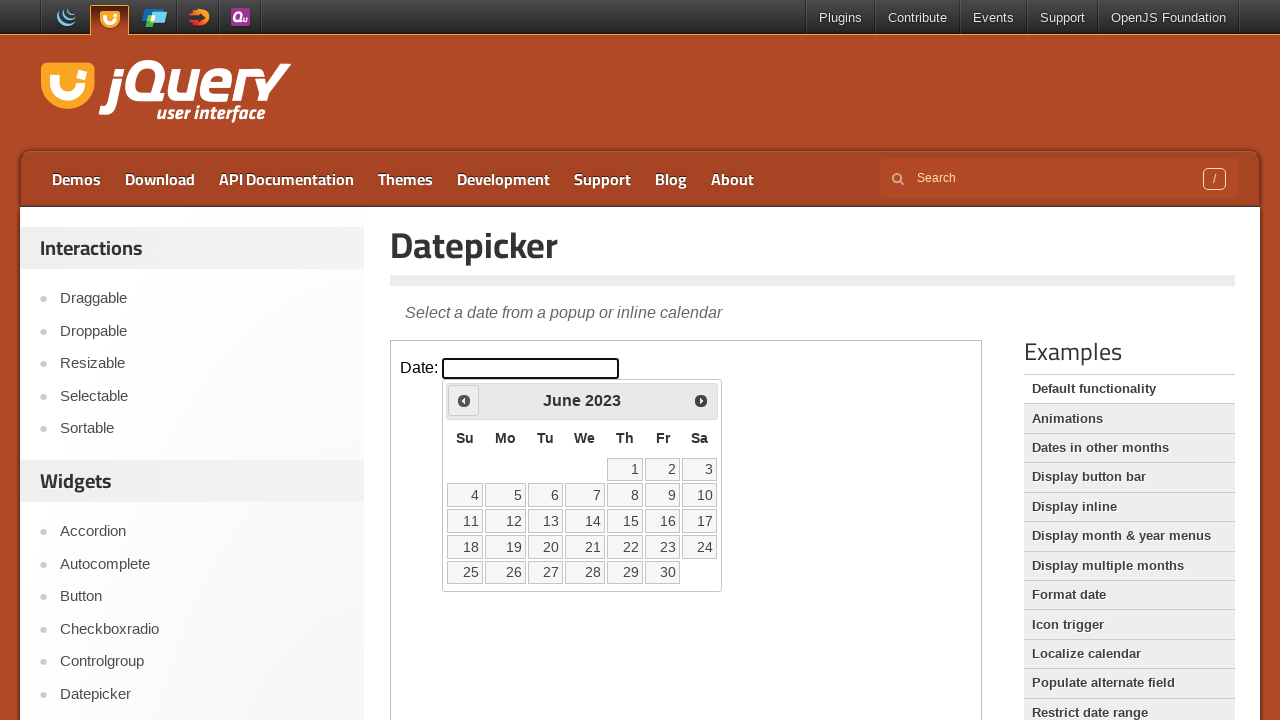

Retrieved current year: 2023
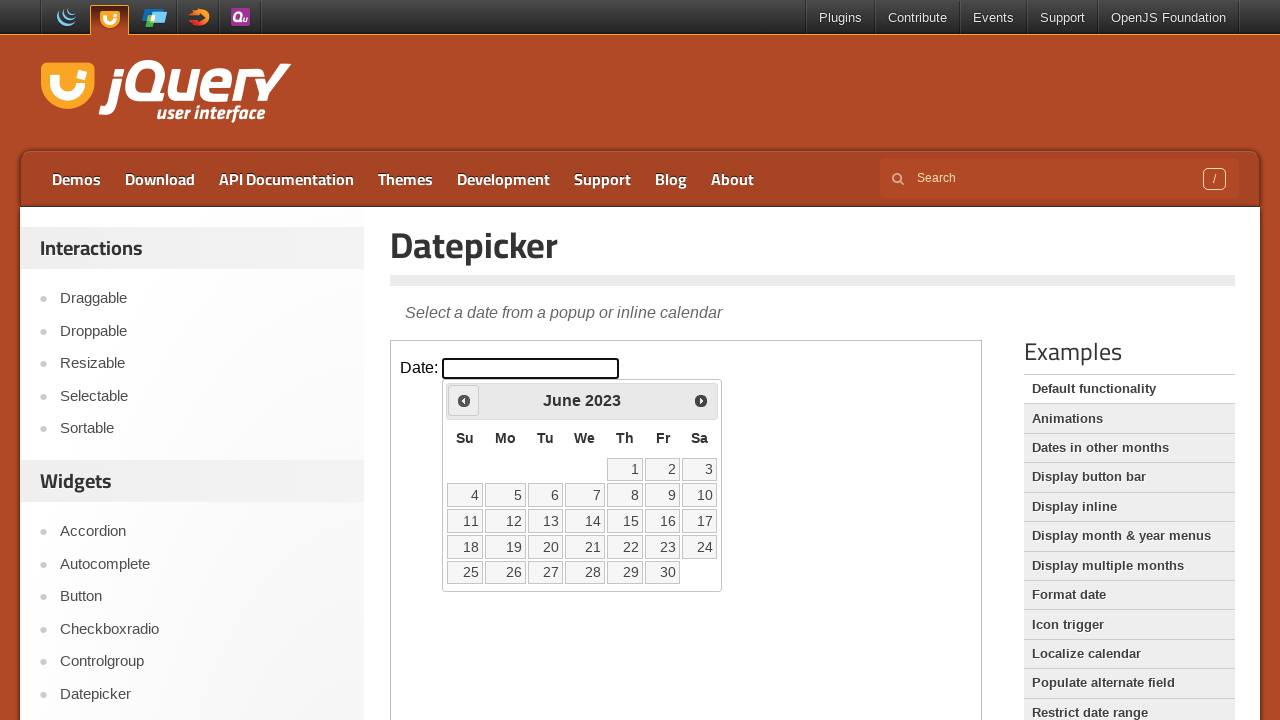

Clicked previous month button to navigate from June 2023 at (464, 400) on iframe >> nth=0 >> internal:control=enter-frame >> .ui-icon.ui-icon-circle-trian
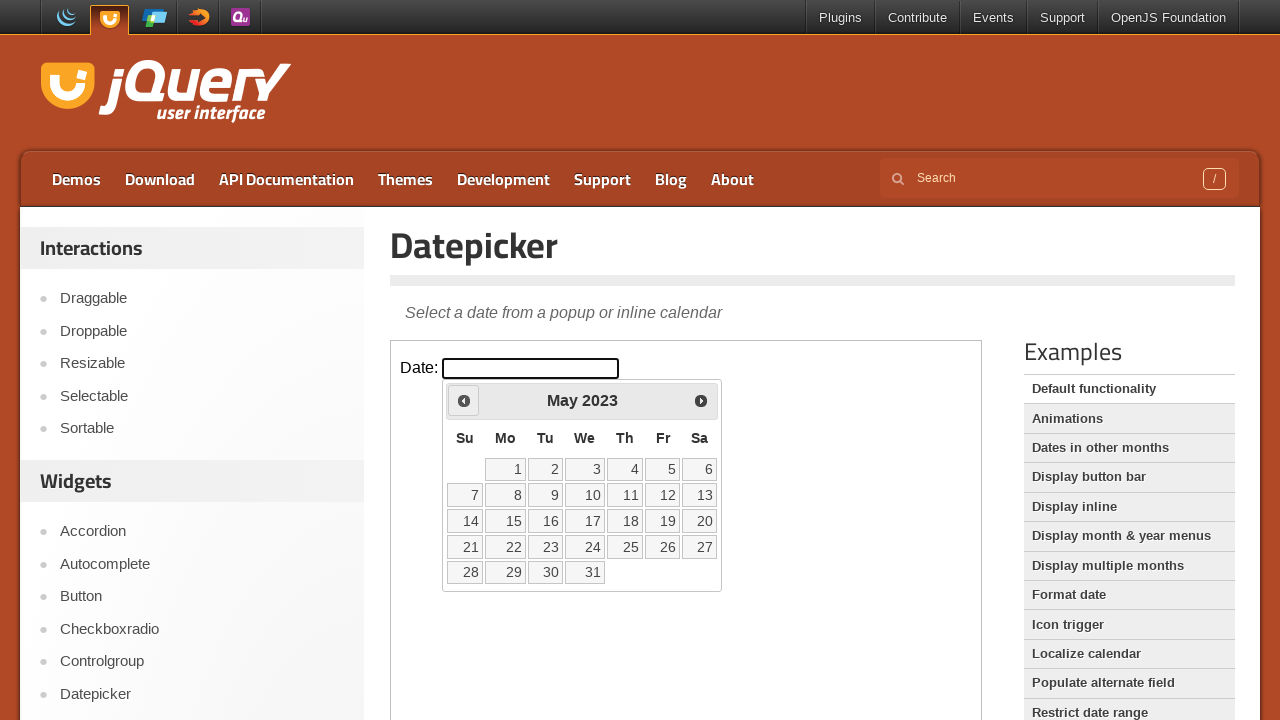

Retrieved current month: May
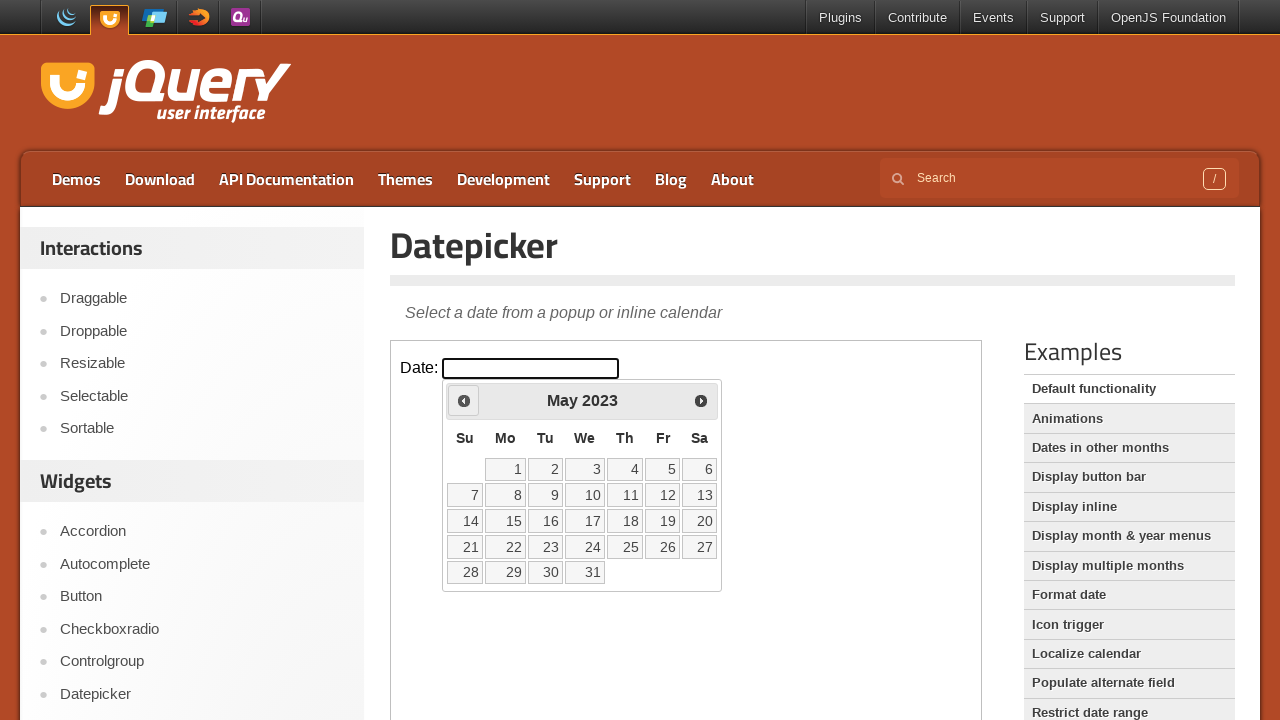

Retrieved current year: 2023
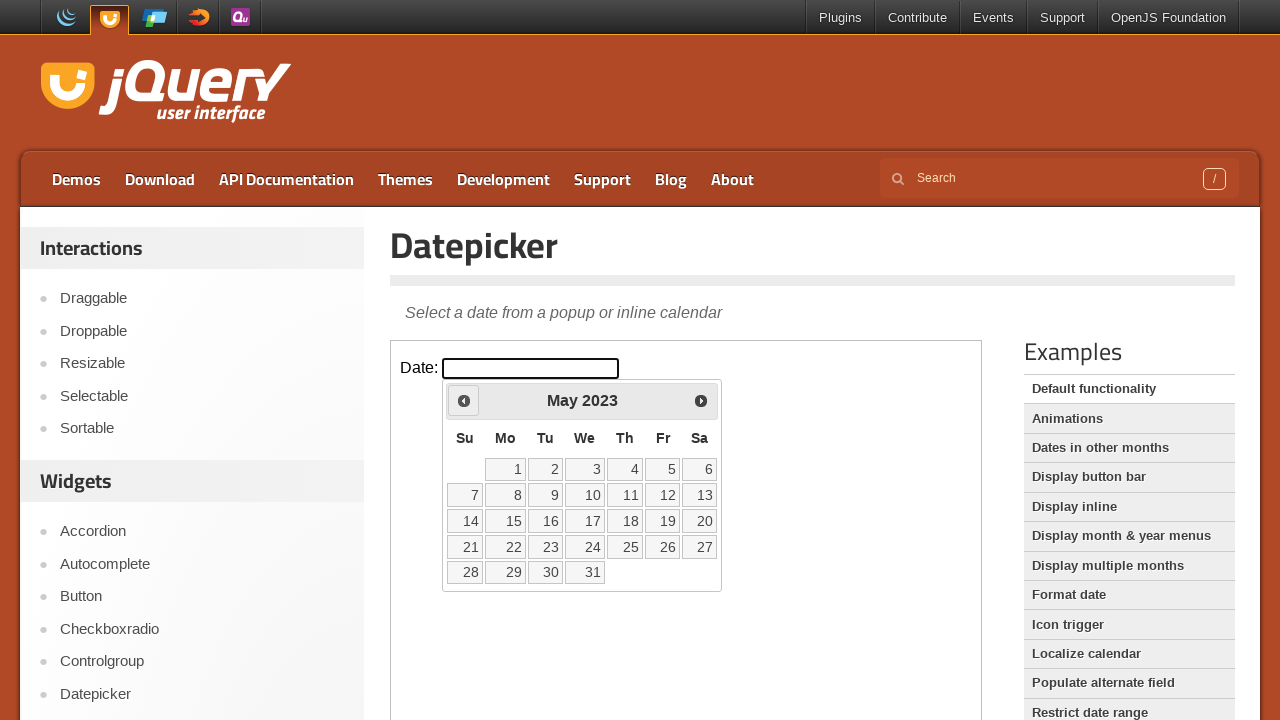

Clicked previous month button to navigate from May 2023 at (464, 400) on iframe >> nth=0 >> internal:control=enter-frame >> .ui-icon.ui-icon-circle-trian
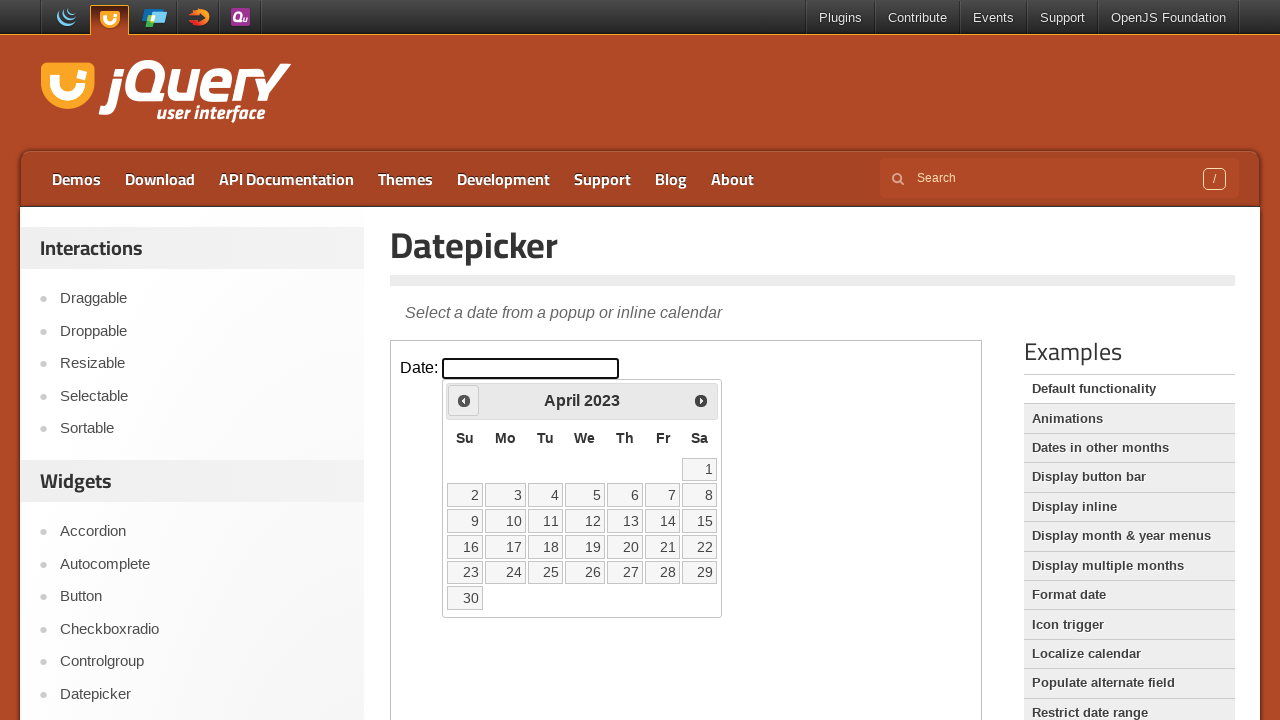

Retrieved current month: April
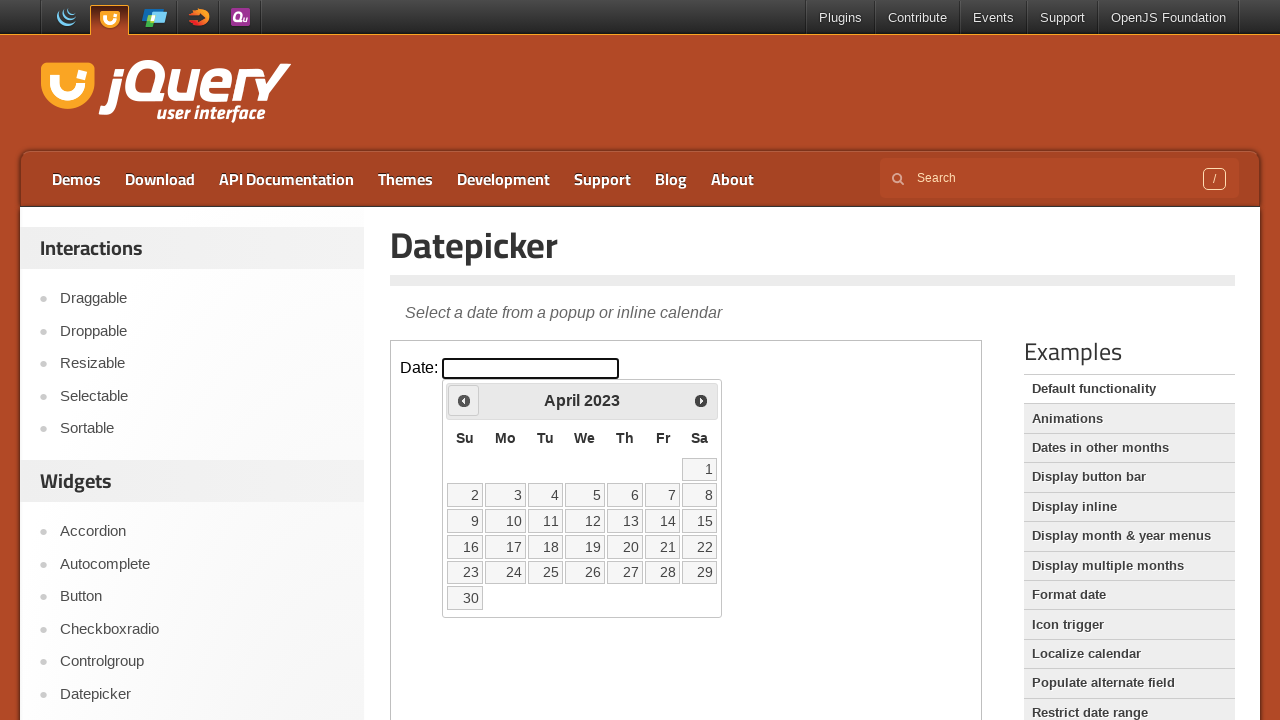

Retrieved current year: 2023
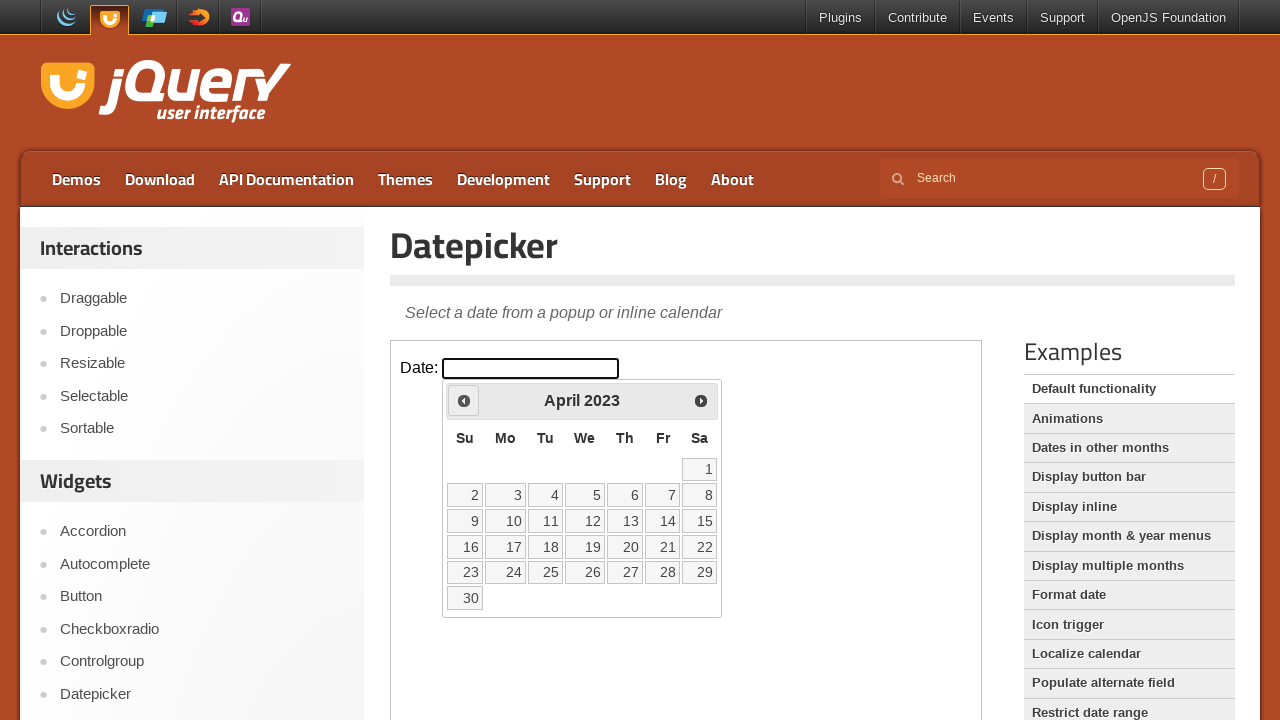

Clicked previous month button to navigate from April 2023 at (464, 400) on iframe >> nth=0 >> internal:control=enter-frame >> .ui-icon.ui-icon-circle-trian
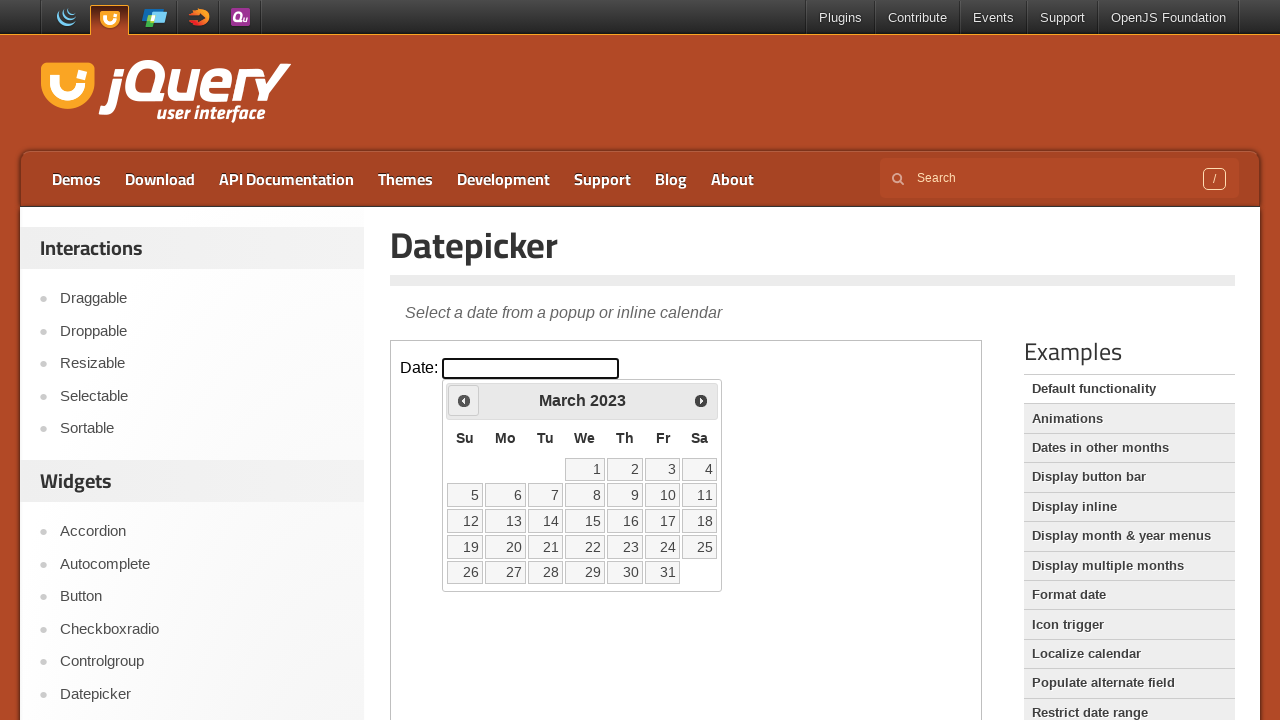

Retrieved current month: March
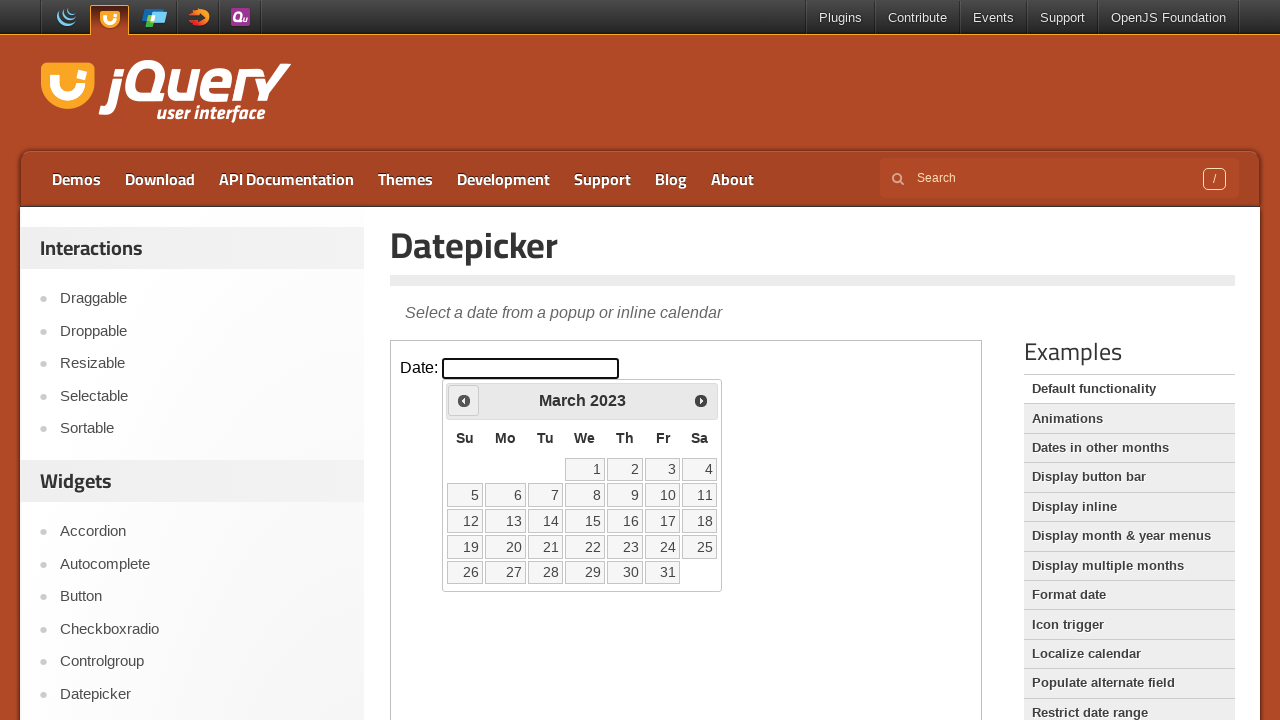

Retrieved current year: 2023
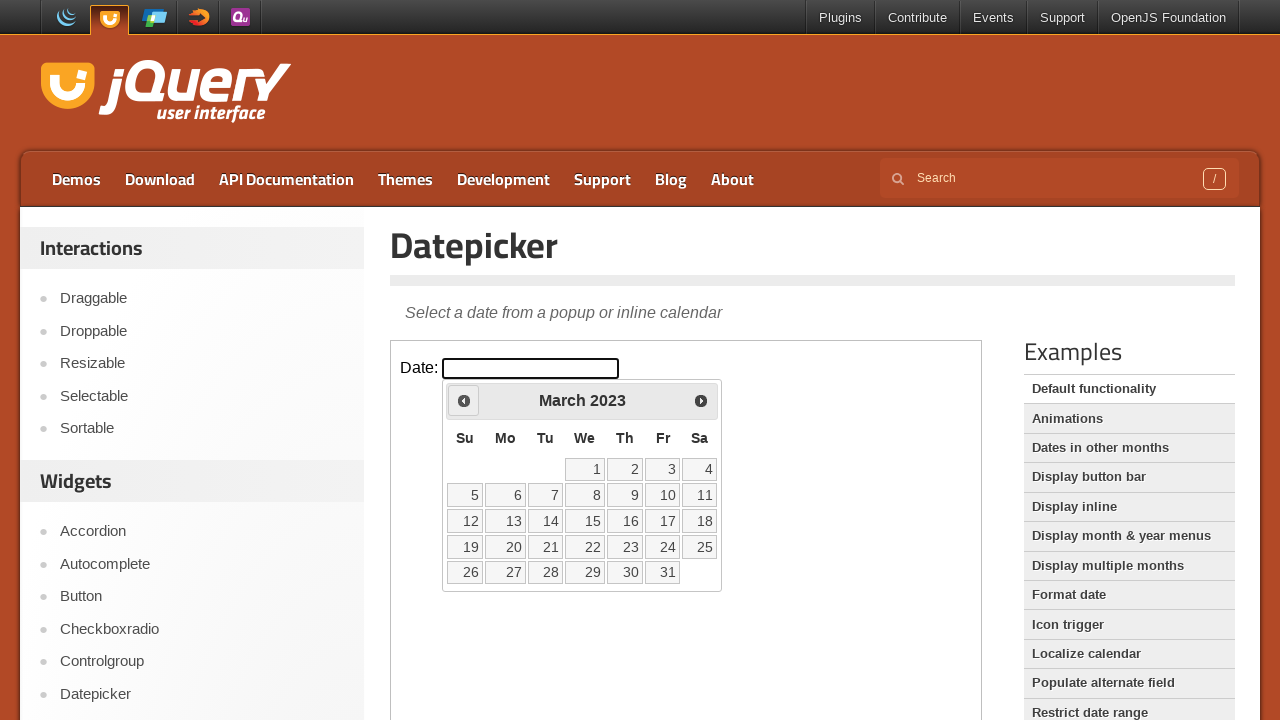

Clicked previous month button to navigate from March 2023 at (464, 400) on iframe >> nth=0 >> internal:control=enter-frame >> .ui-icon.ui-icon-circle-trian
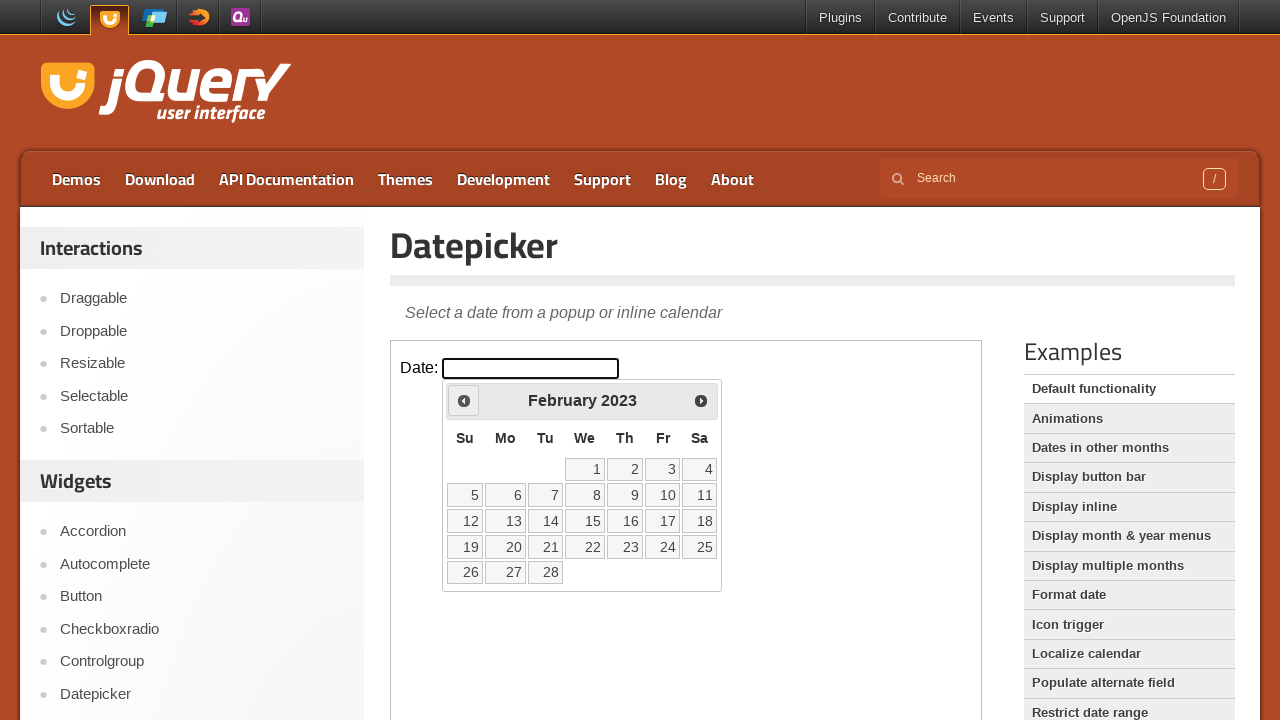

Retrieved current month: February
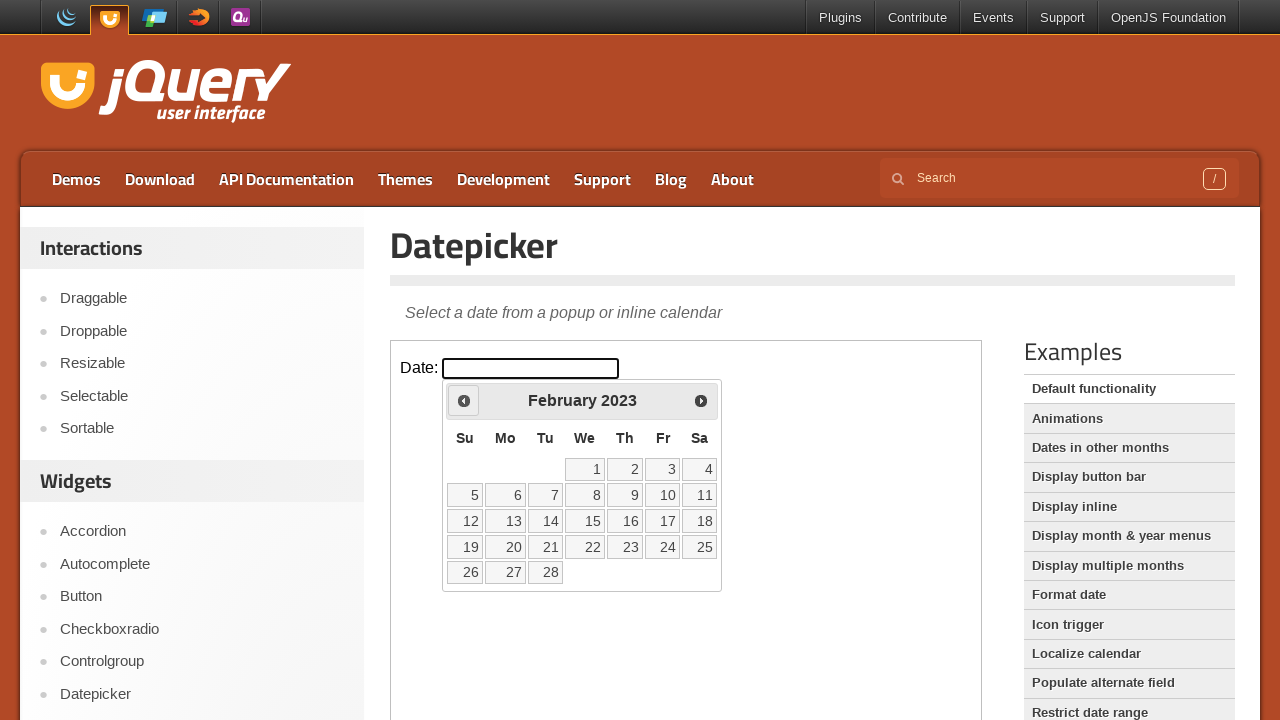

Retrieved current year: 2023
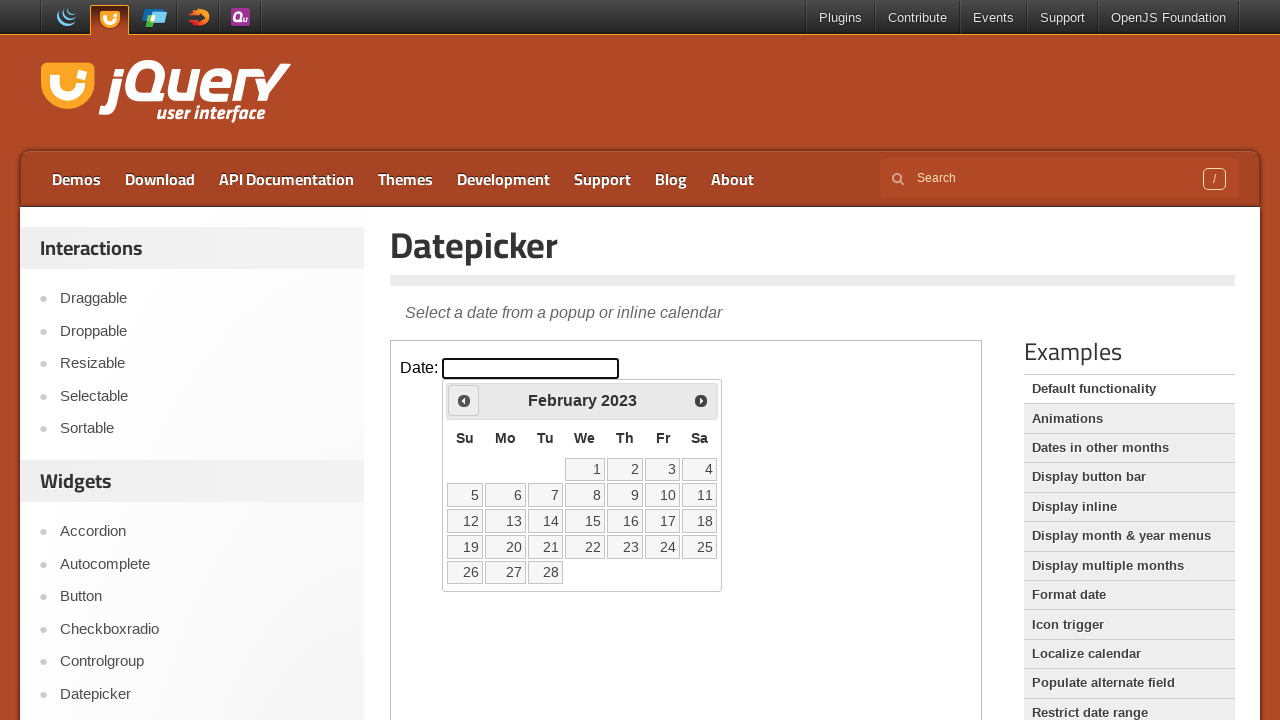

Clicked previous month button to navigate from February 2023 at (464, 400) on iframe >> nth=0 >> internal:control=enter-frame >> .ui-icon.ui-icon-circle-trian
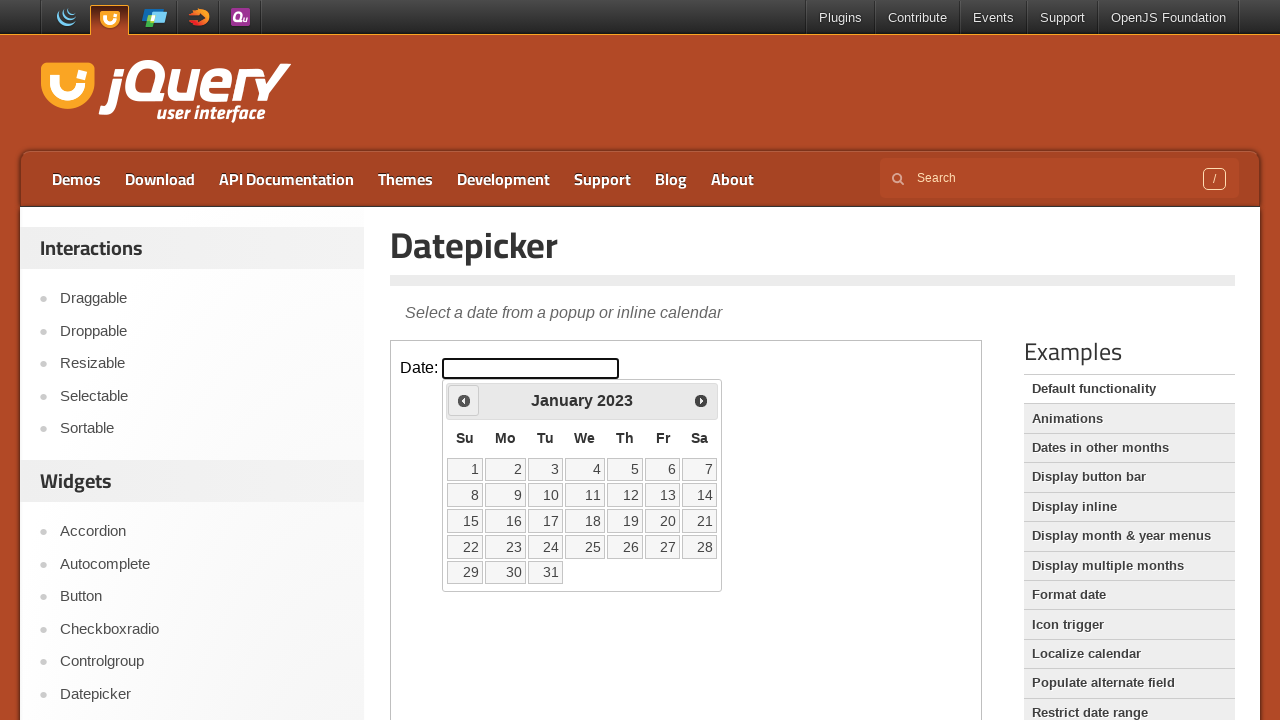

Retrieved current month: January
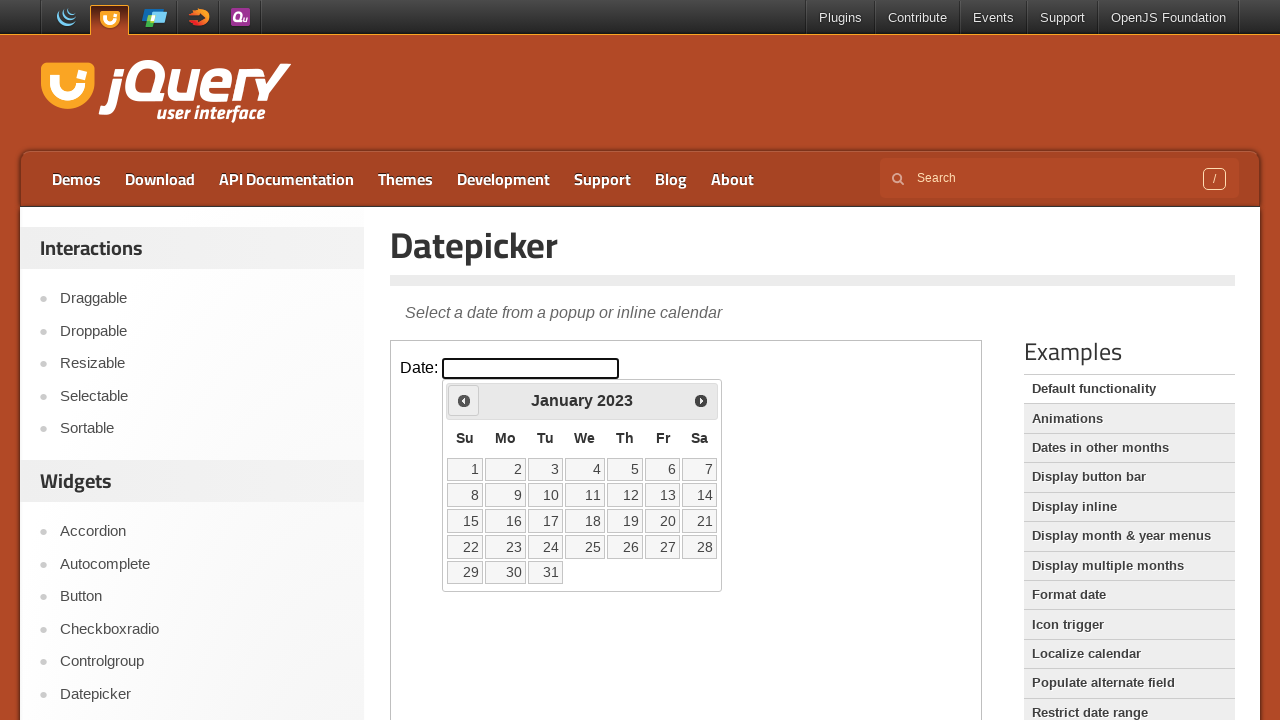

Retrieved current year: 2023
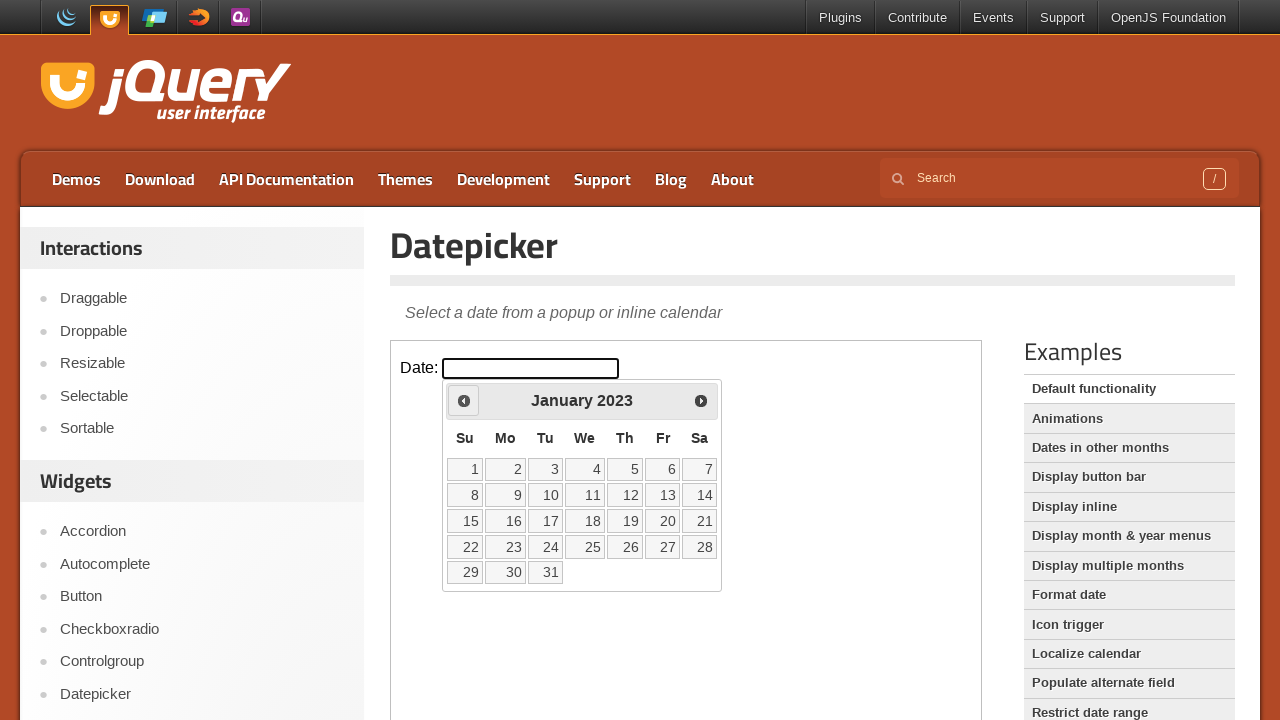

Clicked previous month button to navigate from January 2023 at (464, 400) on iframe >> nth=0 >> internal:control=enter-frame >> .ui-icon.ui-icon-circle-trian
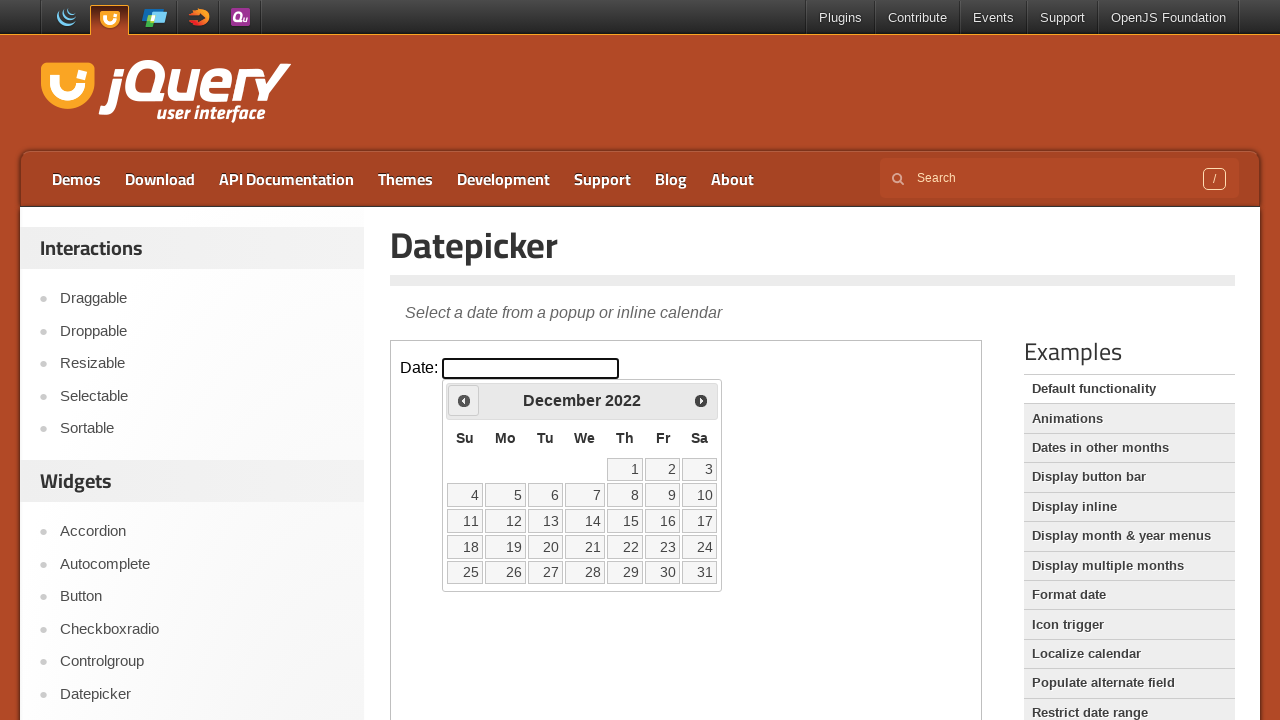

Retrieved current month: December
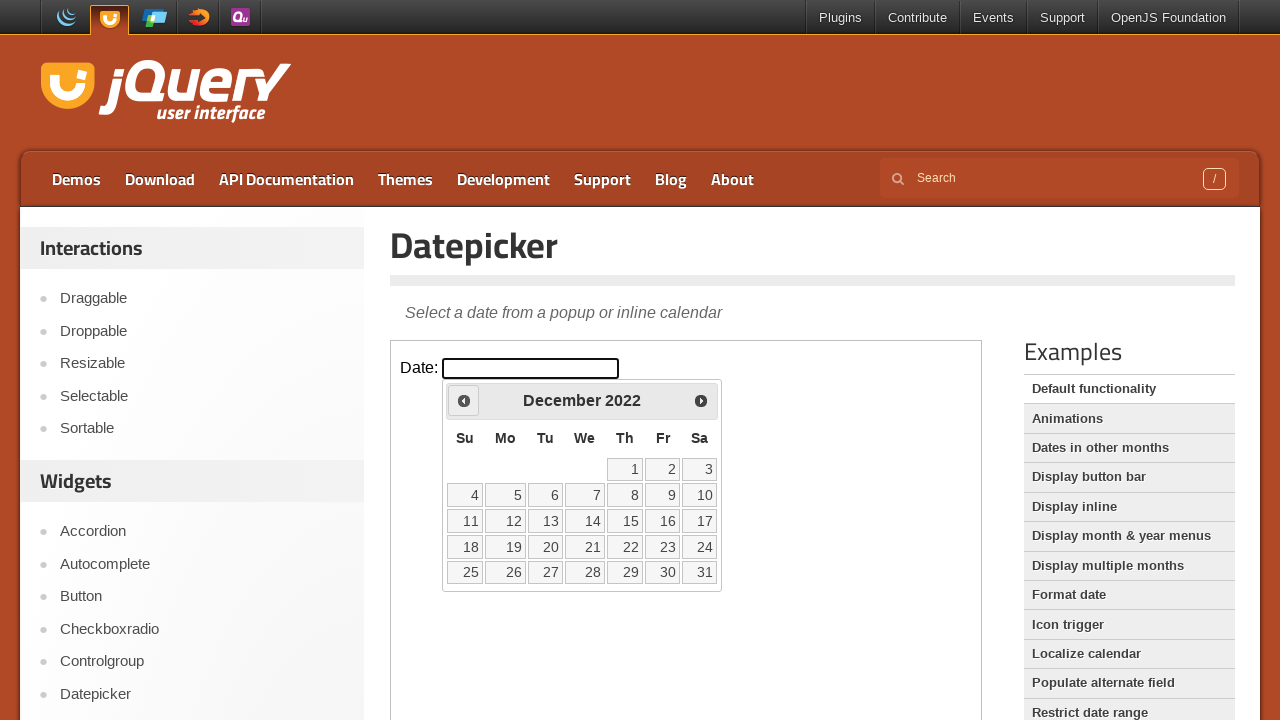

Retrieved current year: 2022
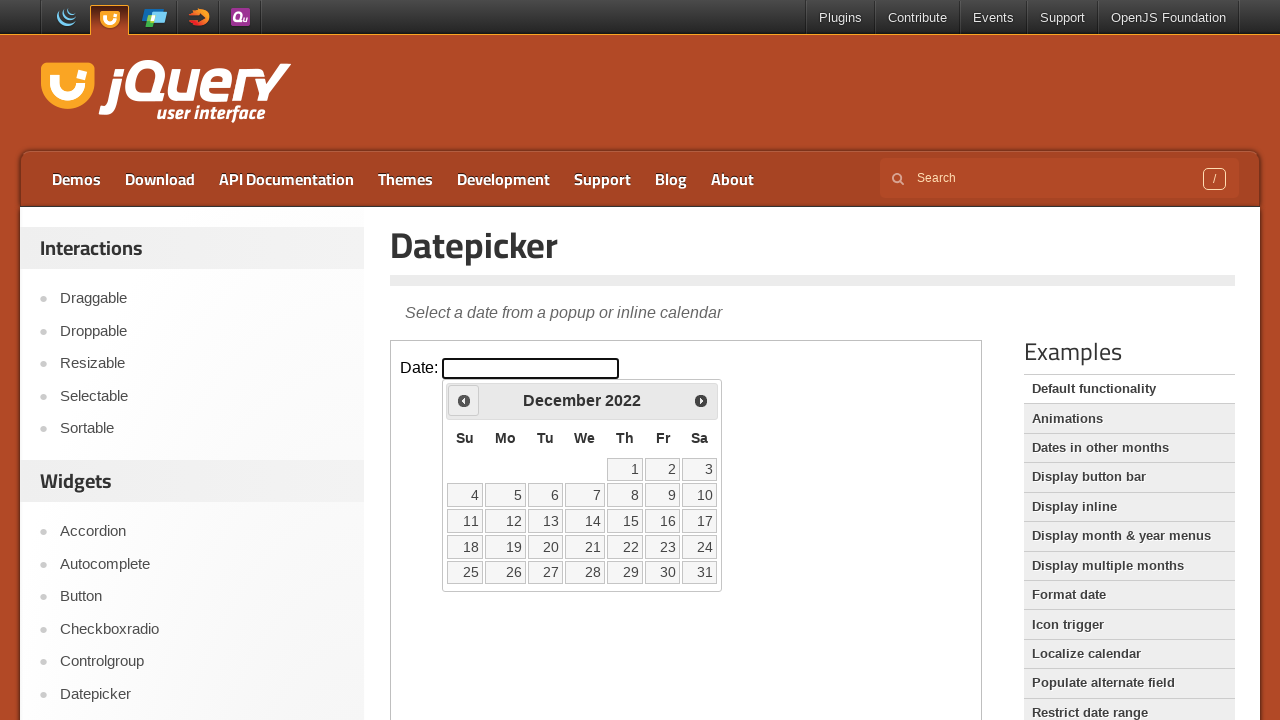

Clicked previous month button to navigate from December 2022 at (464, 400) on iframe >> nth=0 >> internal:control=enter-frame >> .ui-icon.ui-icon-circle-trian
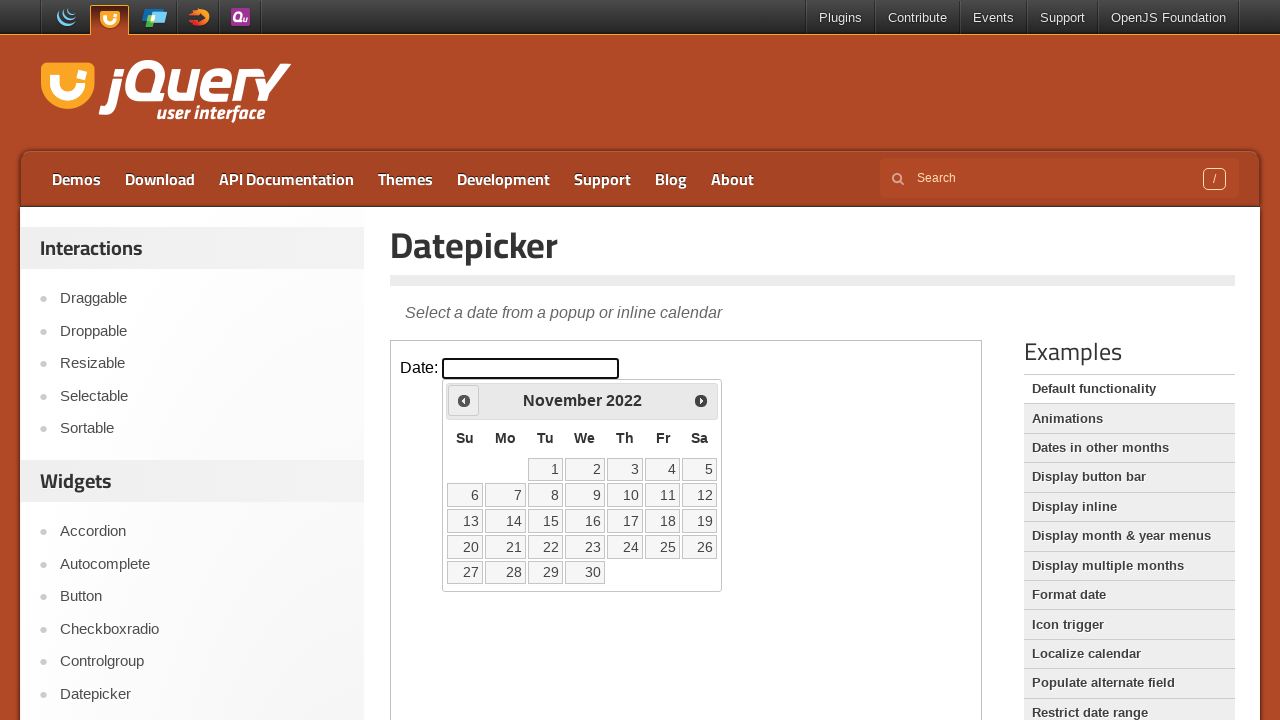

Retrieved current month: November
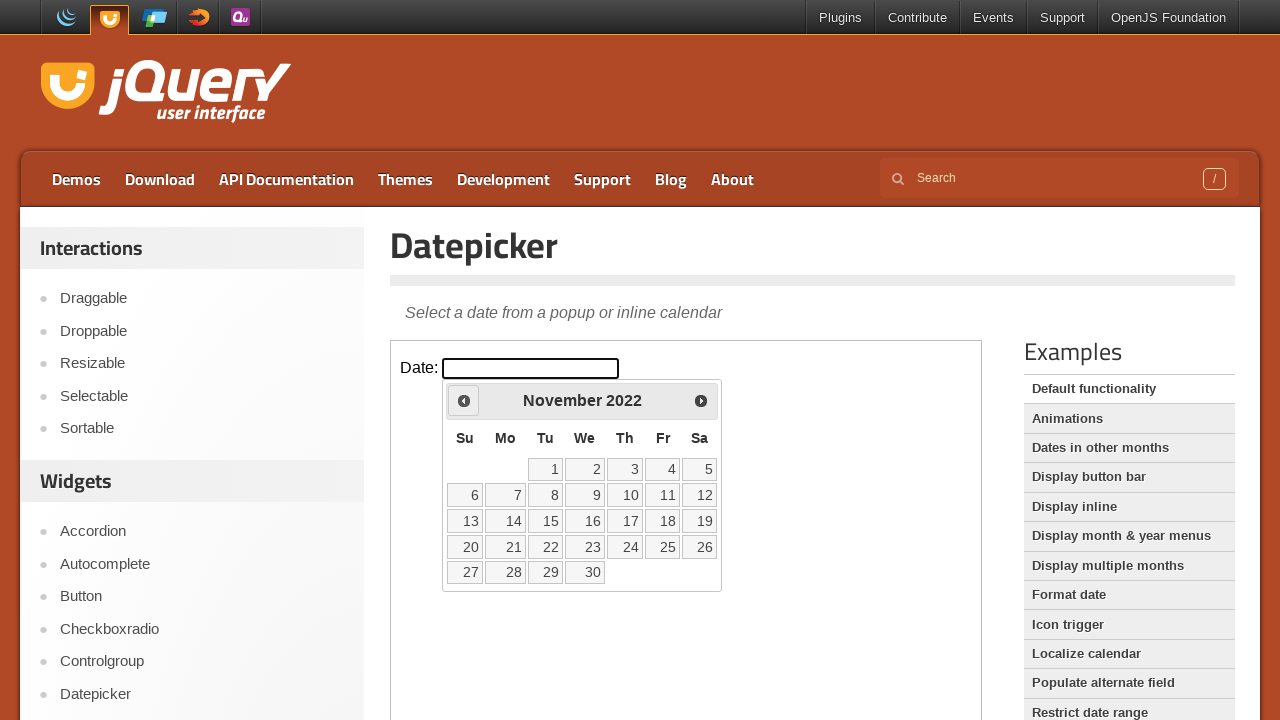

Retrieved current year: 2022
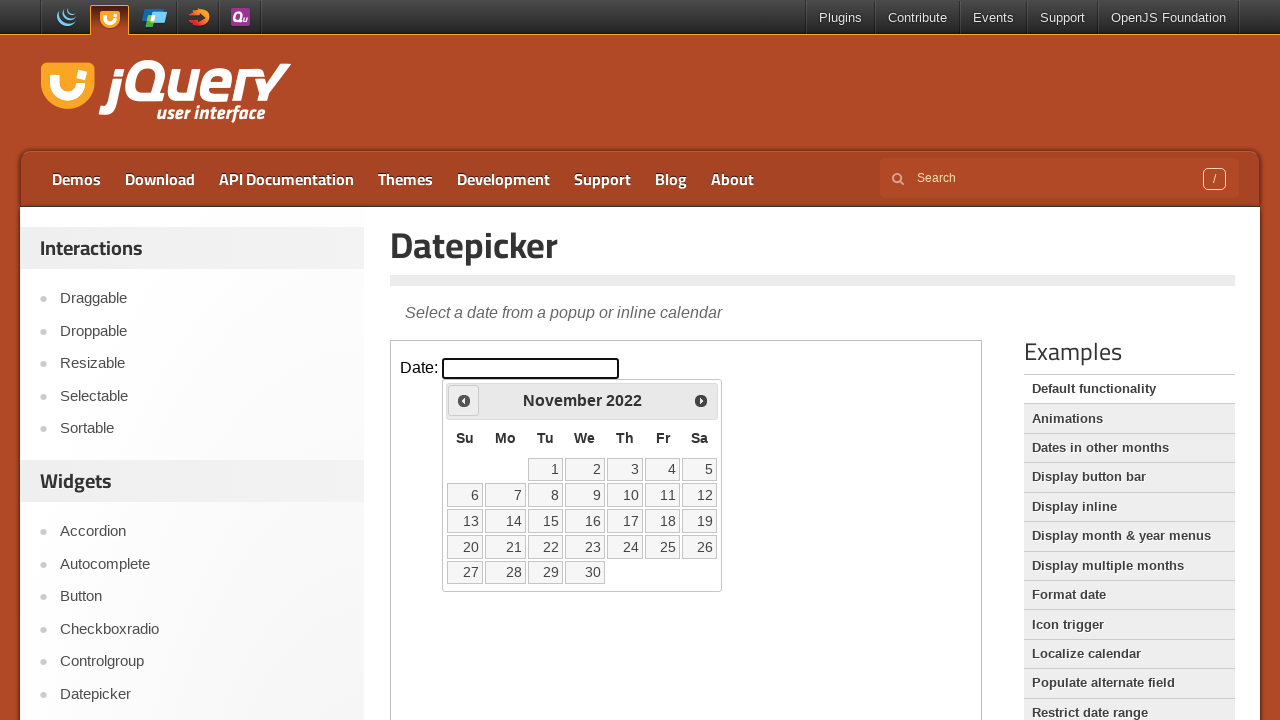

Clicked previous month button to navigate from November 2022 at (464, 400) on iframe >> nth=0 >> internal:control=enter-frame >> .ui-icon.ui-icon-circle-trian
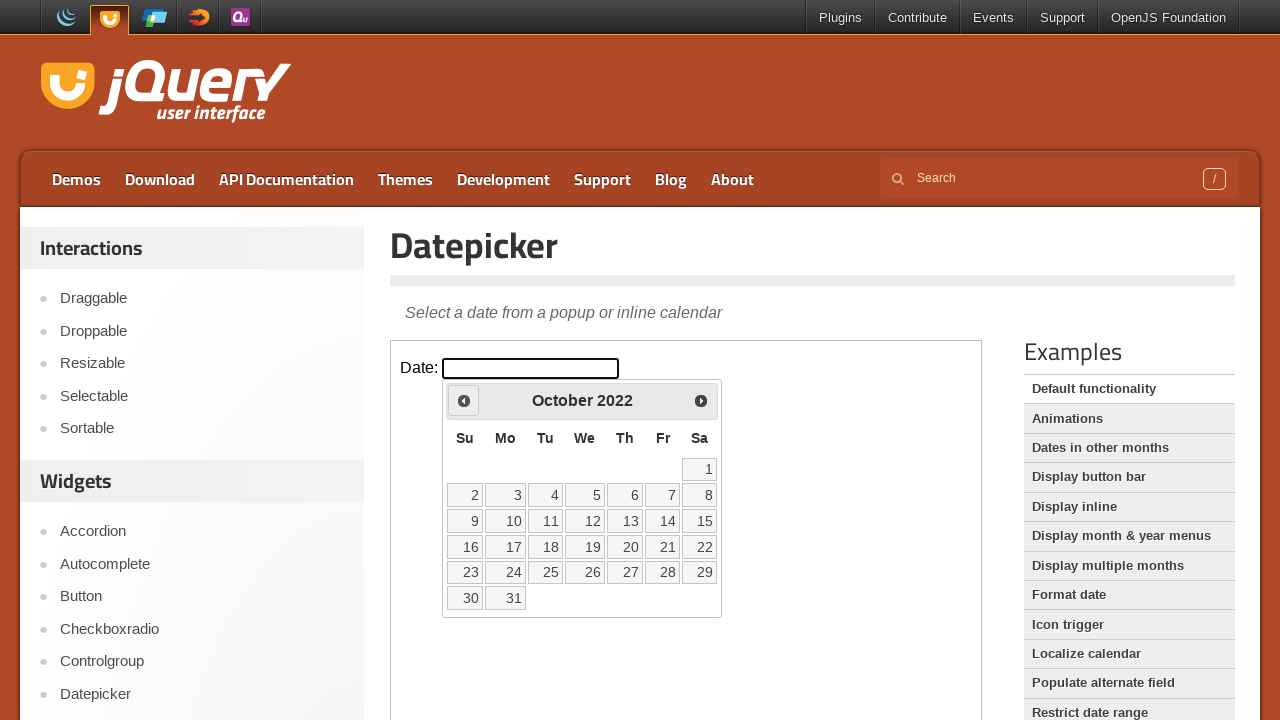

Retrieved current month: October
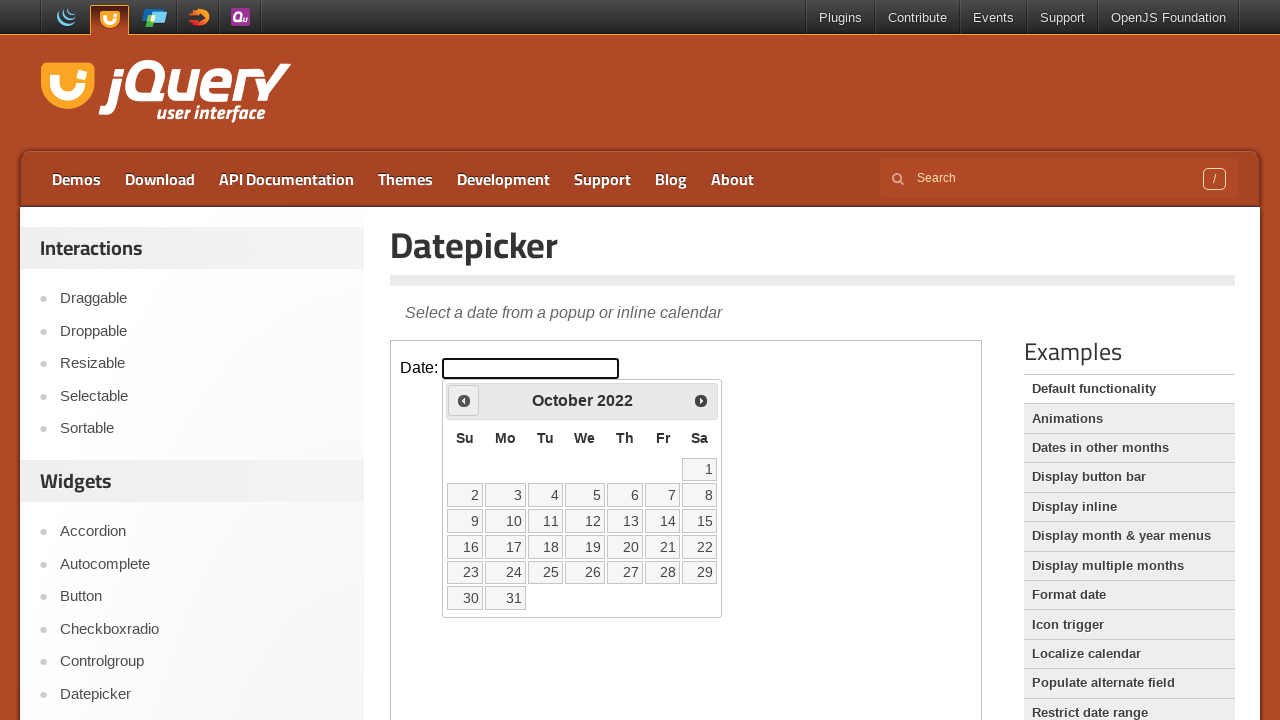

Retrieved current year: 2022
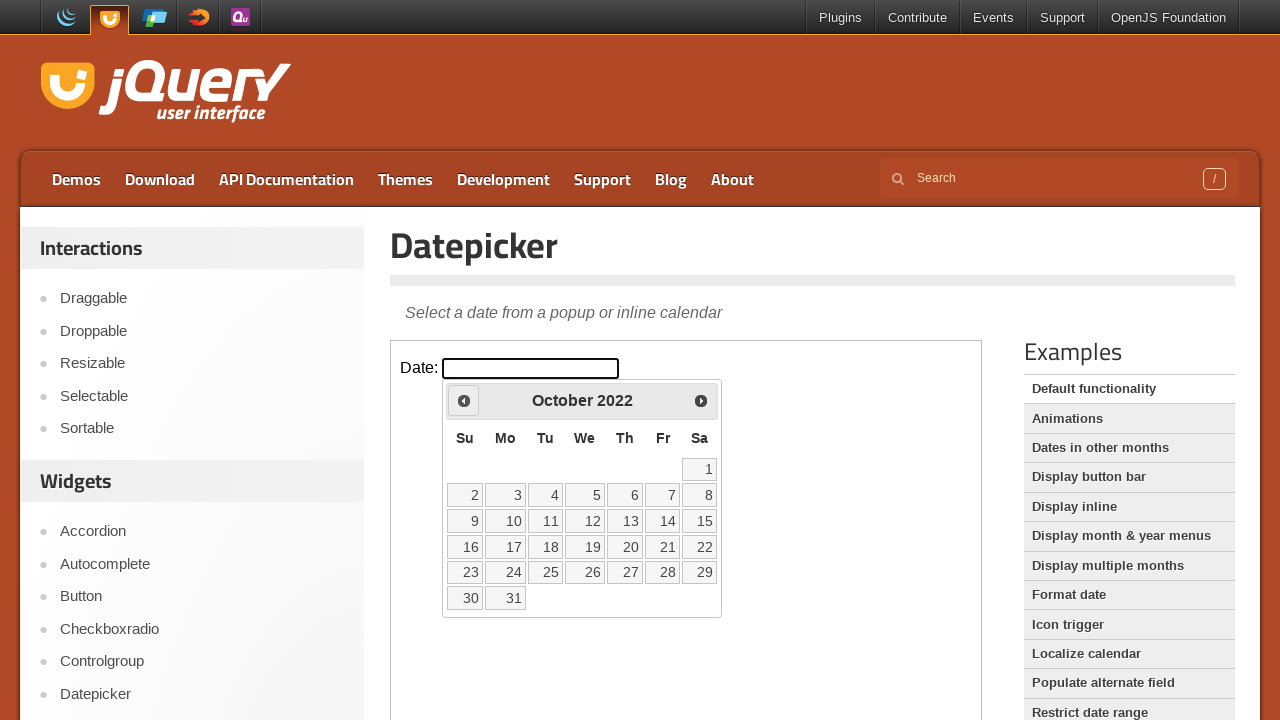

Clicked previous month button to navigate from October 2022 at (464, 400) on iframe >> nth=0 >> internal:control=enter-frame >> .ui-icon.ui-icon-circle-trian
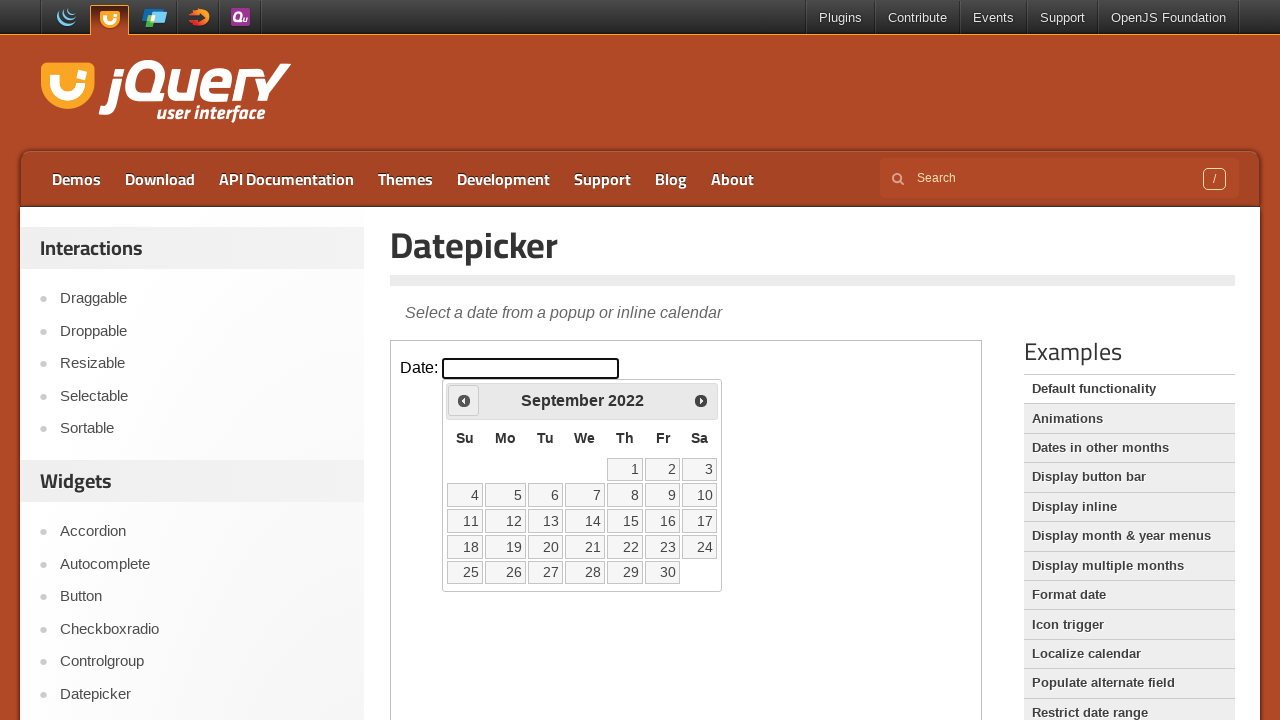

Retrieved current month: September
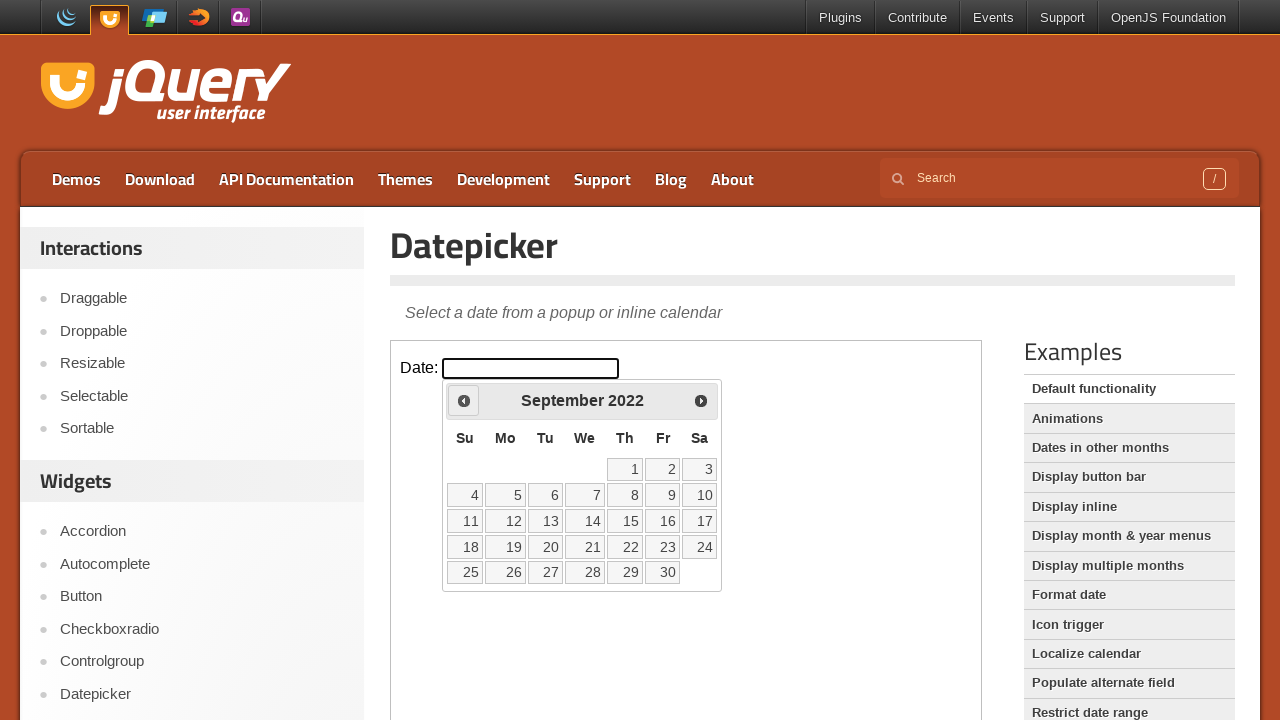

Retrieved current year: 2022
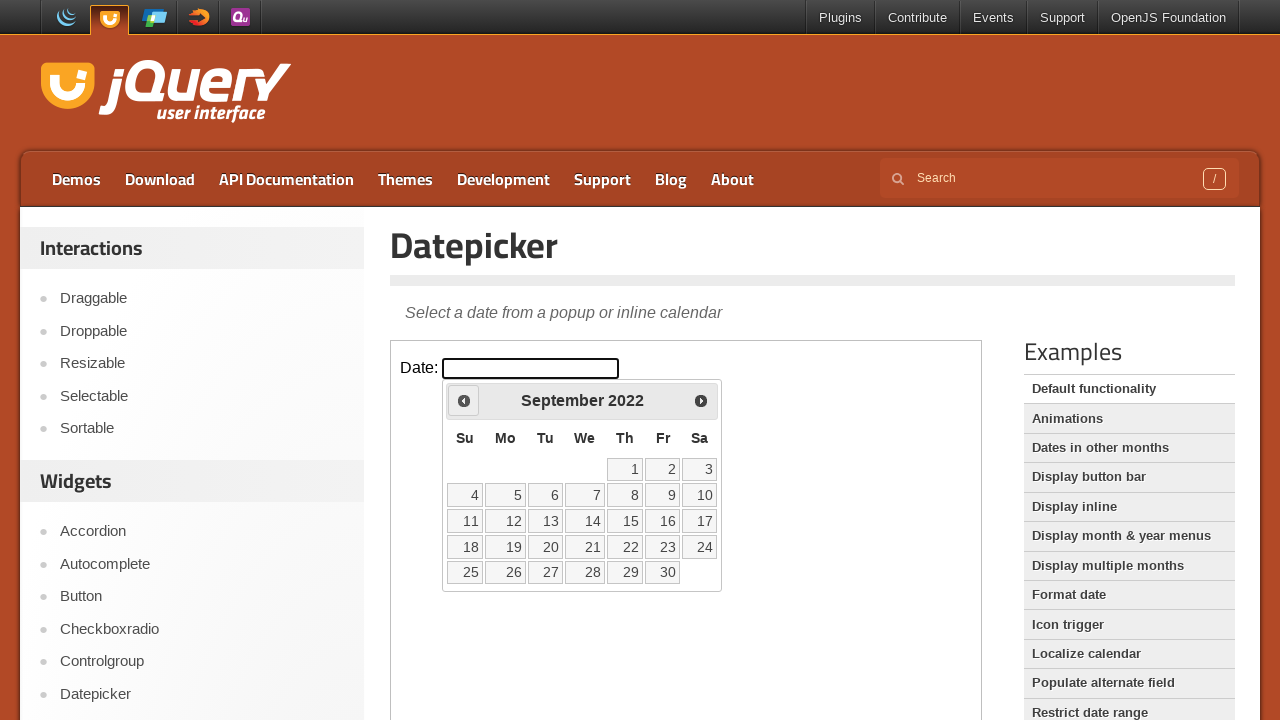

Clicked previous month button to navigate from September 2022 at (464, 400) on iframe >> nth=0 >> internal:control=enter-frame >> .ui-icon.ui-icon-circle-trian
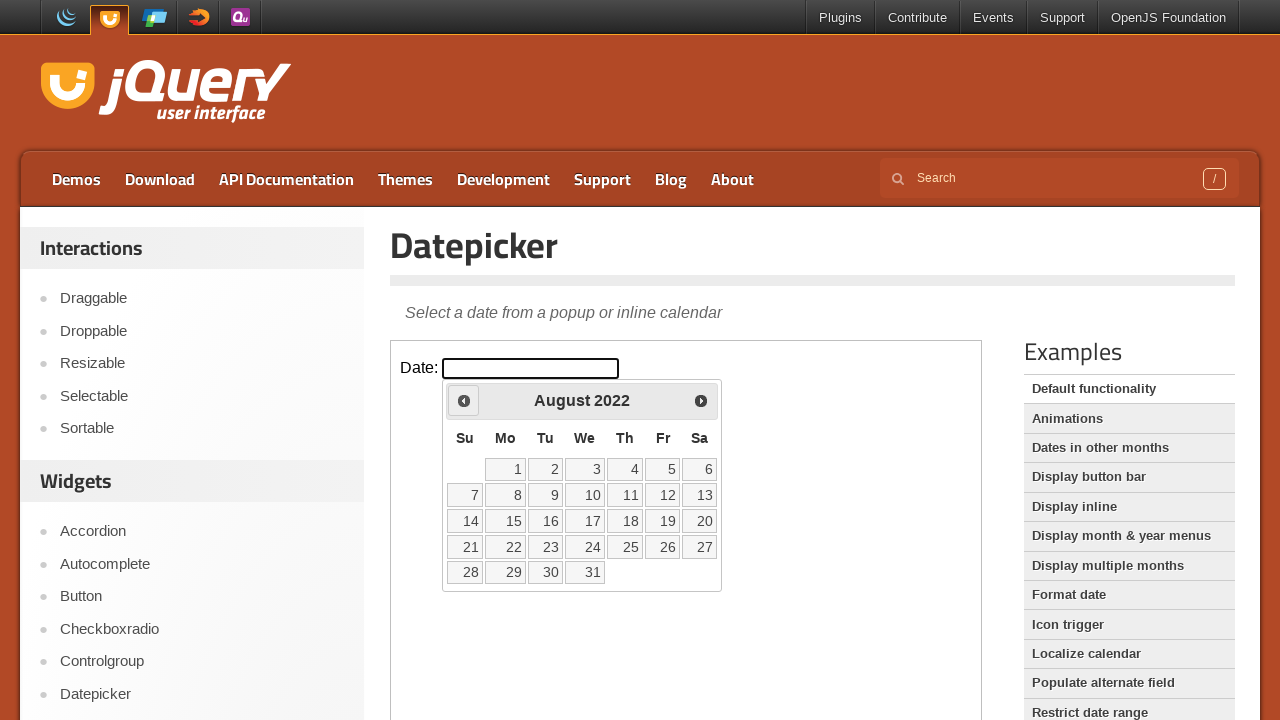

Retrieved current month: August
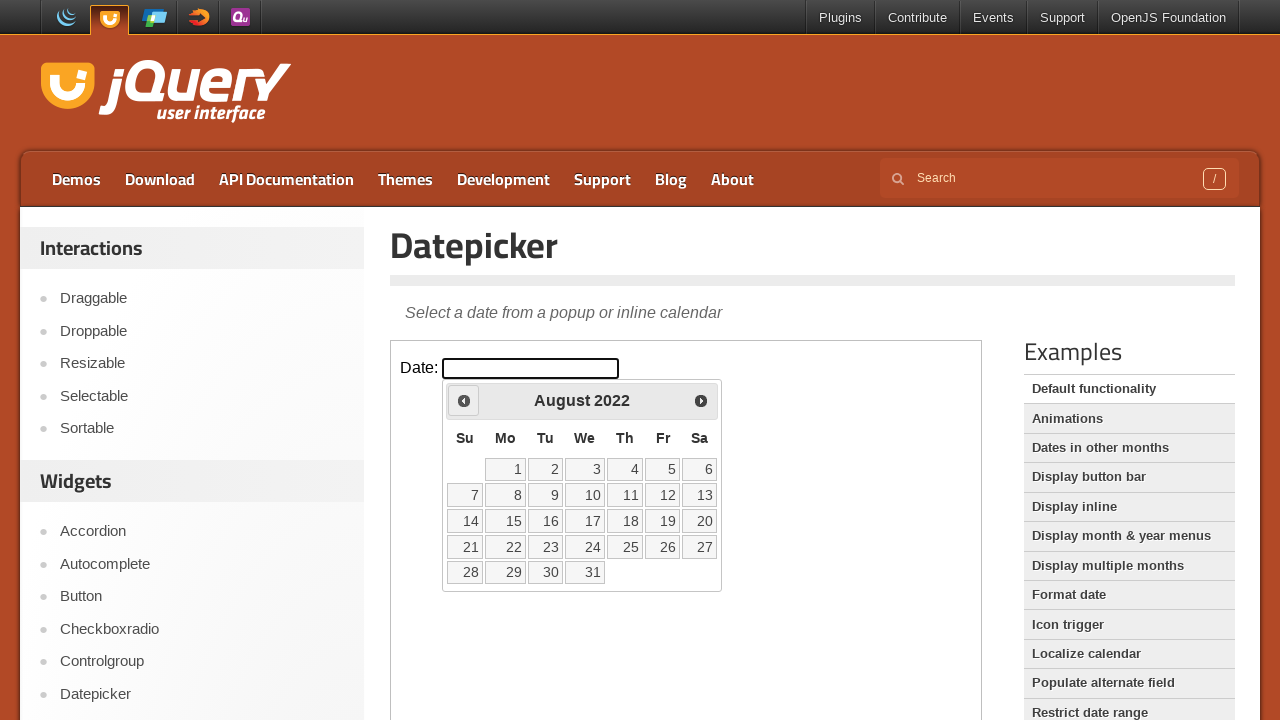

Retrieved current year: 2022
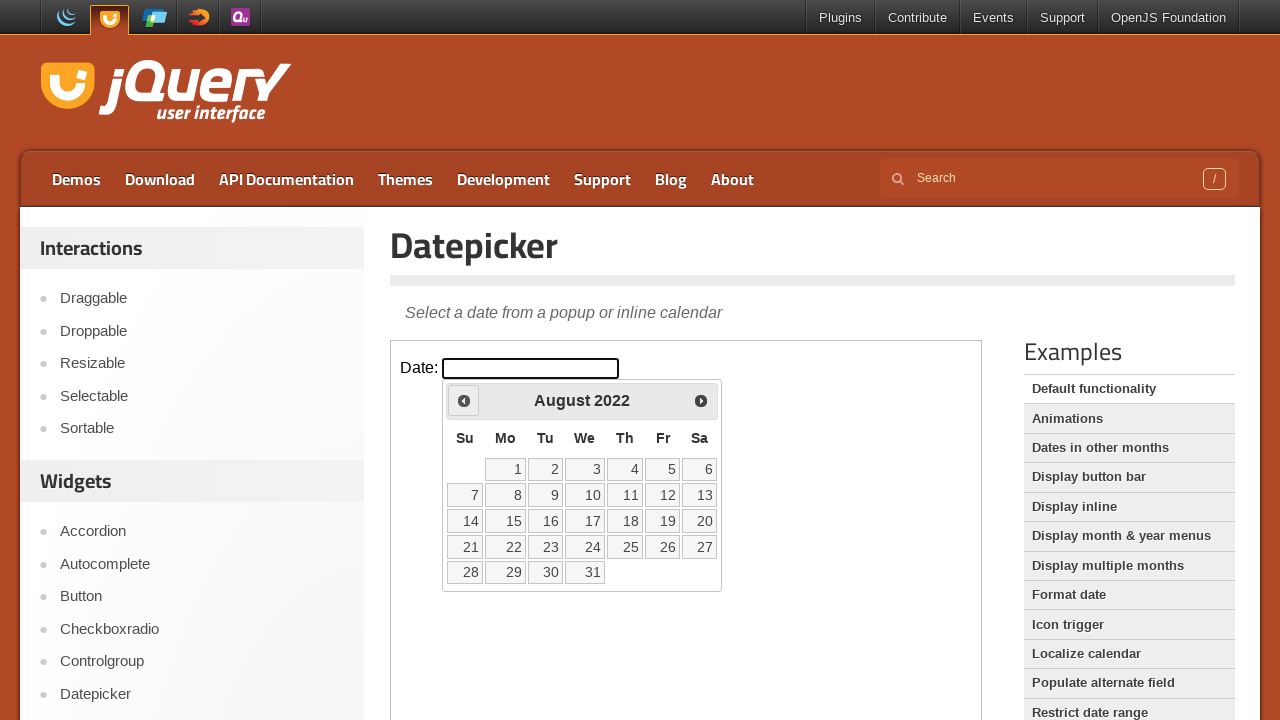

Clicked previous month button to navigate from August 2022 at (464, 400) on iframe >> nth=0 >> internal:control=enter-frame >> .ui-icon.ui-icon-circle-trian
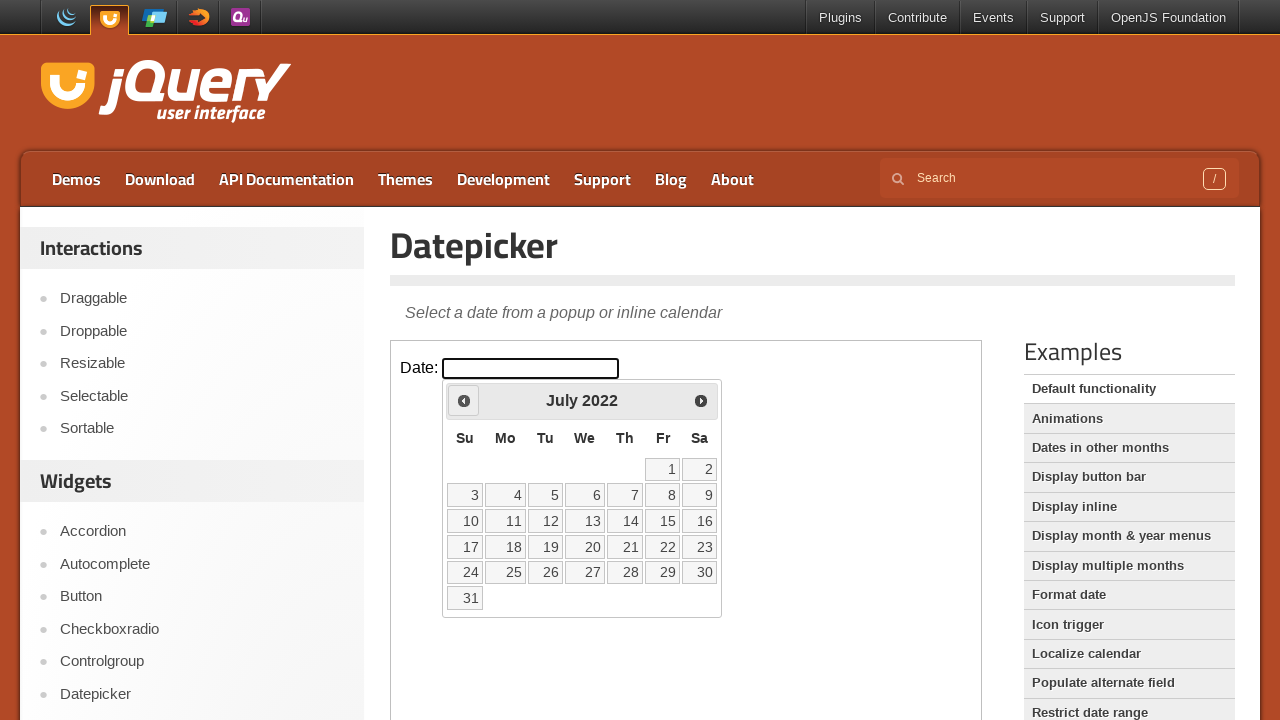

Retrieved current month: July
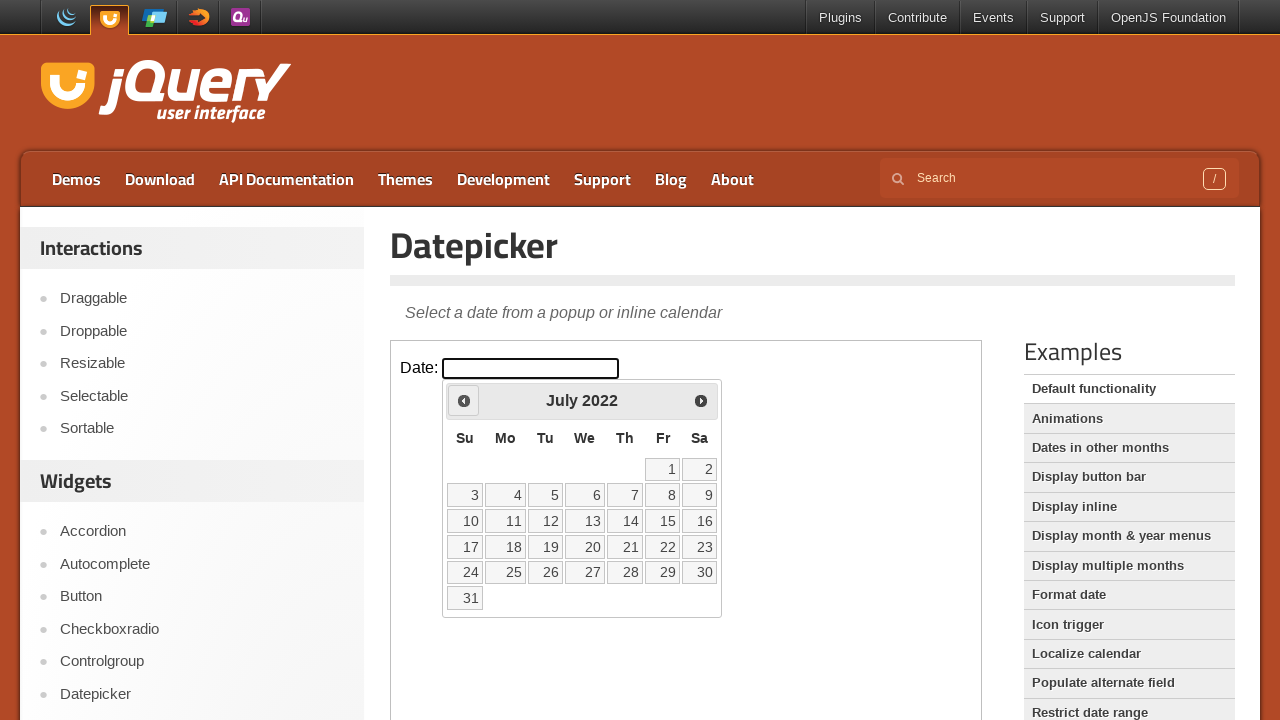

Retrieved current year: 2022
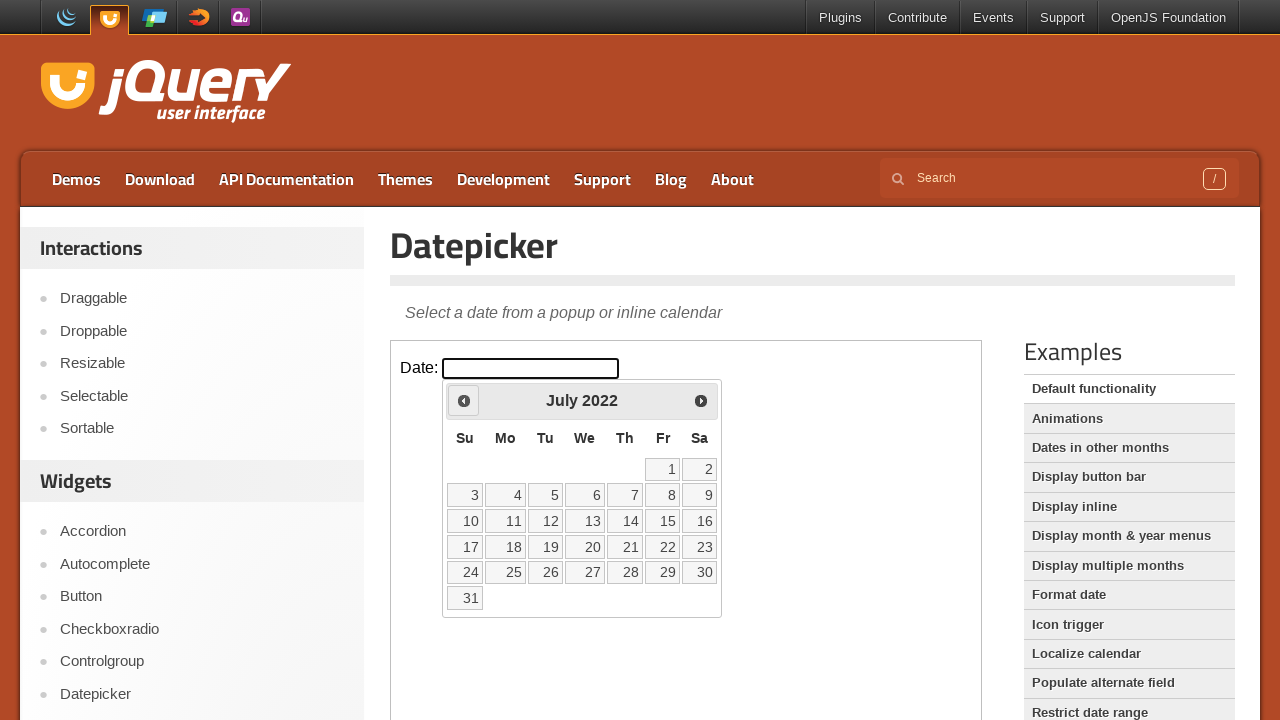

Clicked previous month button to navigate from July 2022 at (464, 400) on iframe >> nth=0 >> internal:control=enter-frame >> .ui-icon.ui-icon-circle-trian
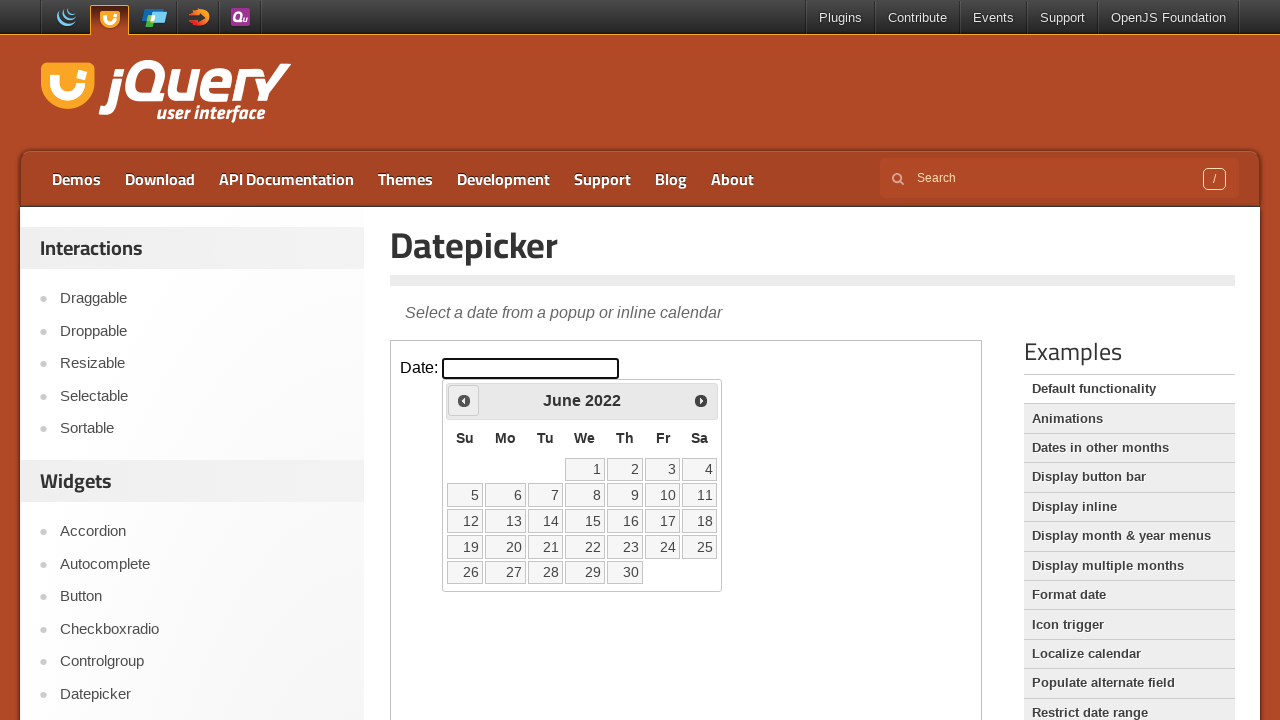

Retrieved current month: June
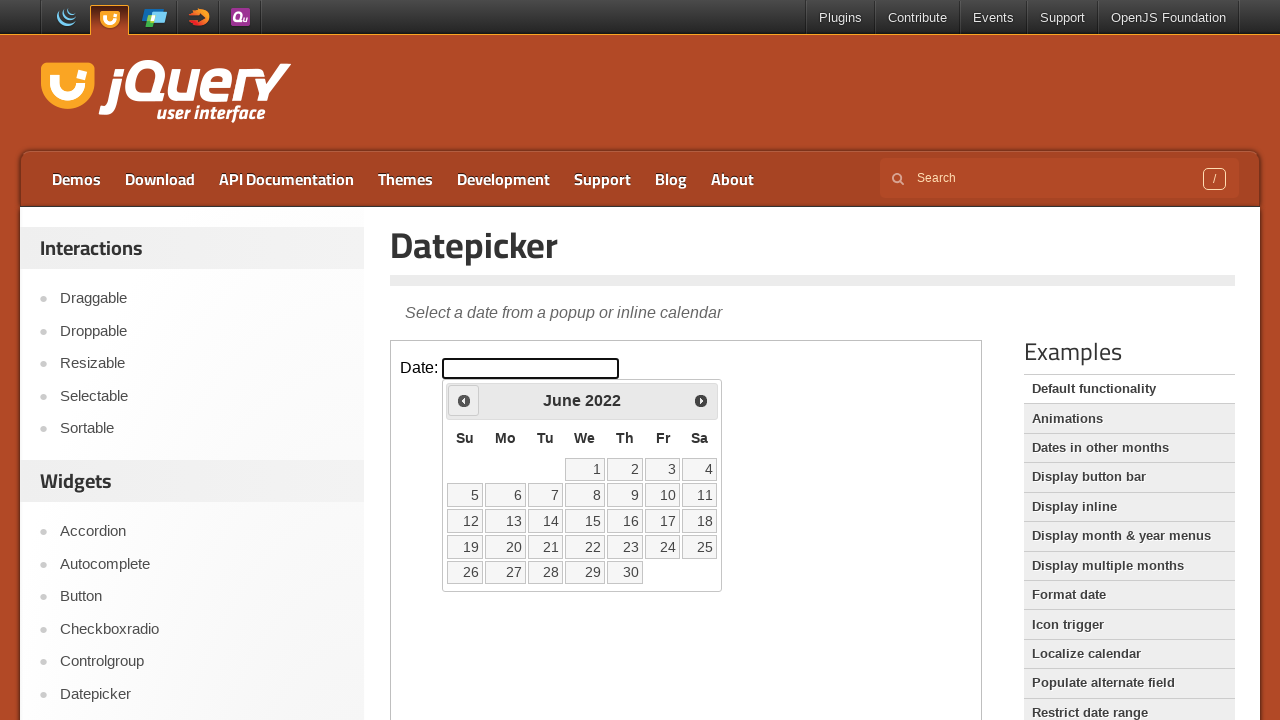

Retrieved current year: 2022
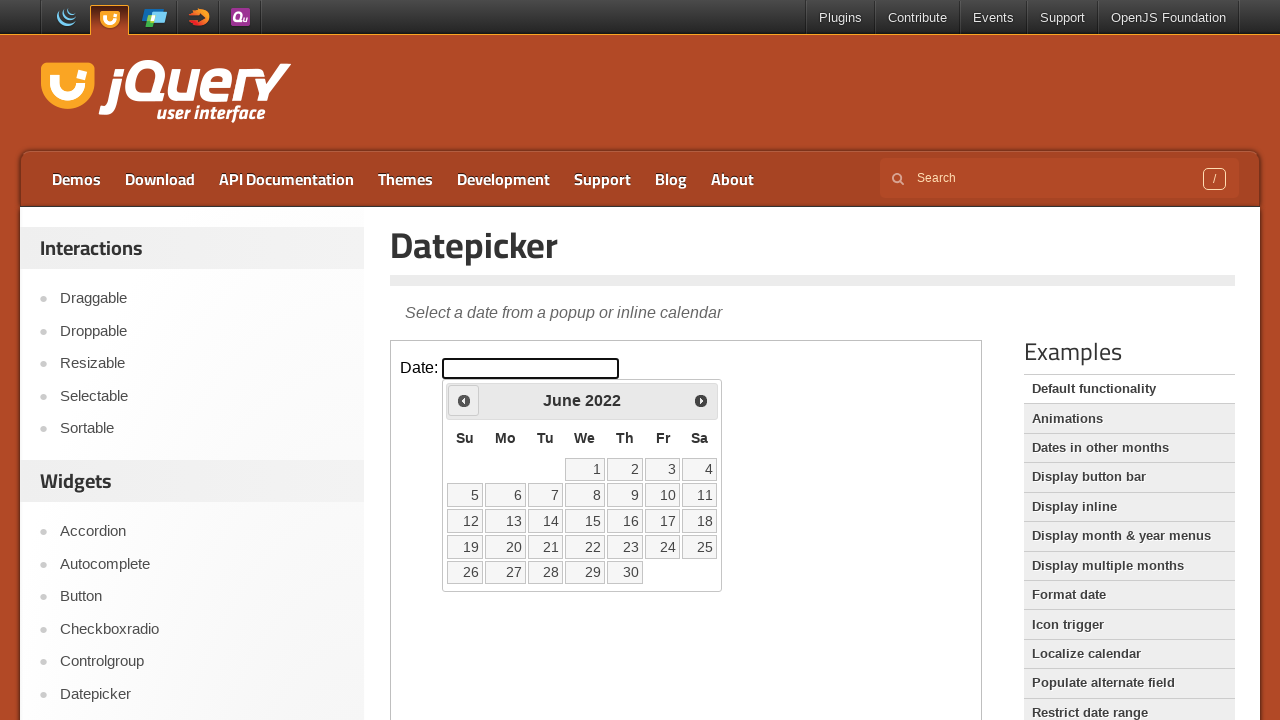

Clicked previous month button to navigate from June 2022 at (464, 400) on iframe >> nth=0 >> internal:control=enter-frame >> .ui-icon.ui-icon-circle-trian
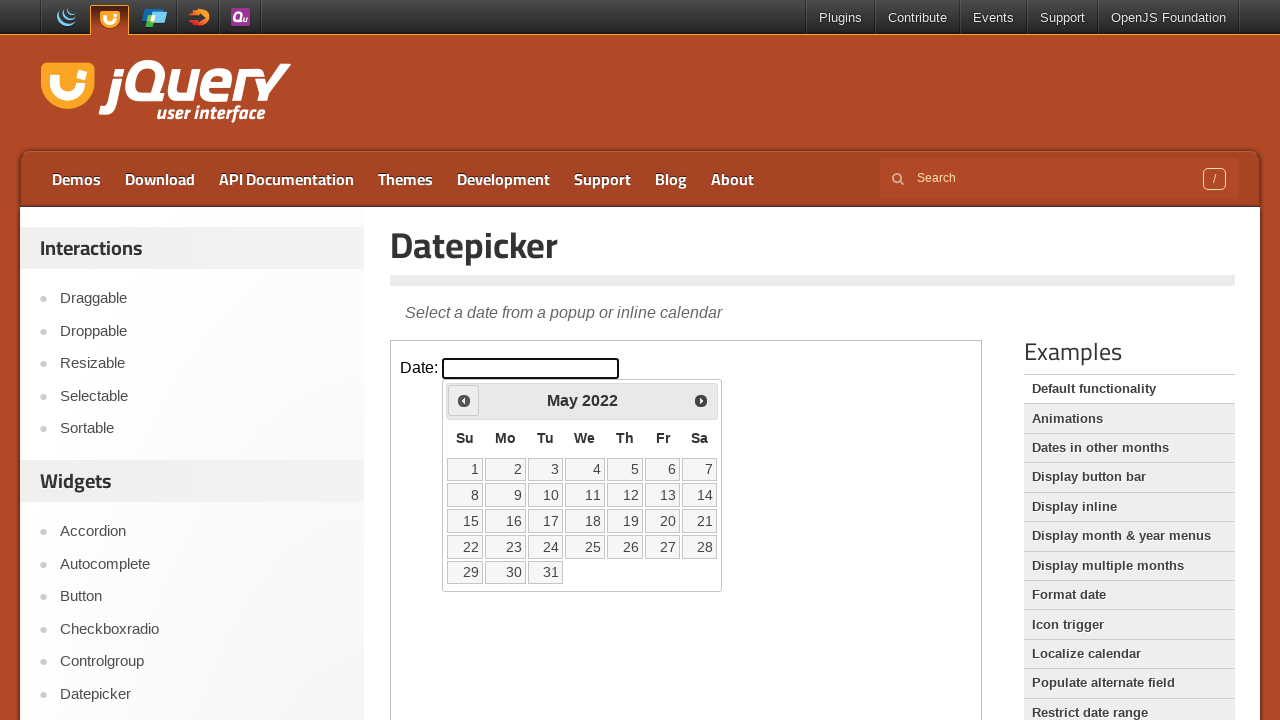

Retrieved current month: May
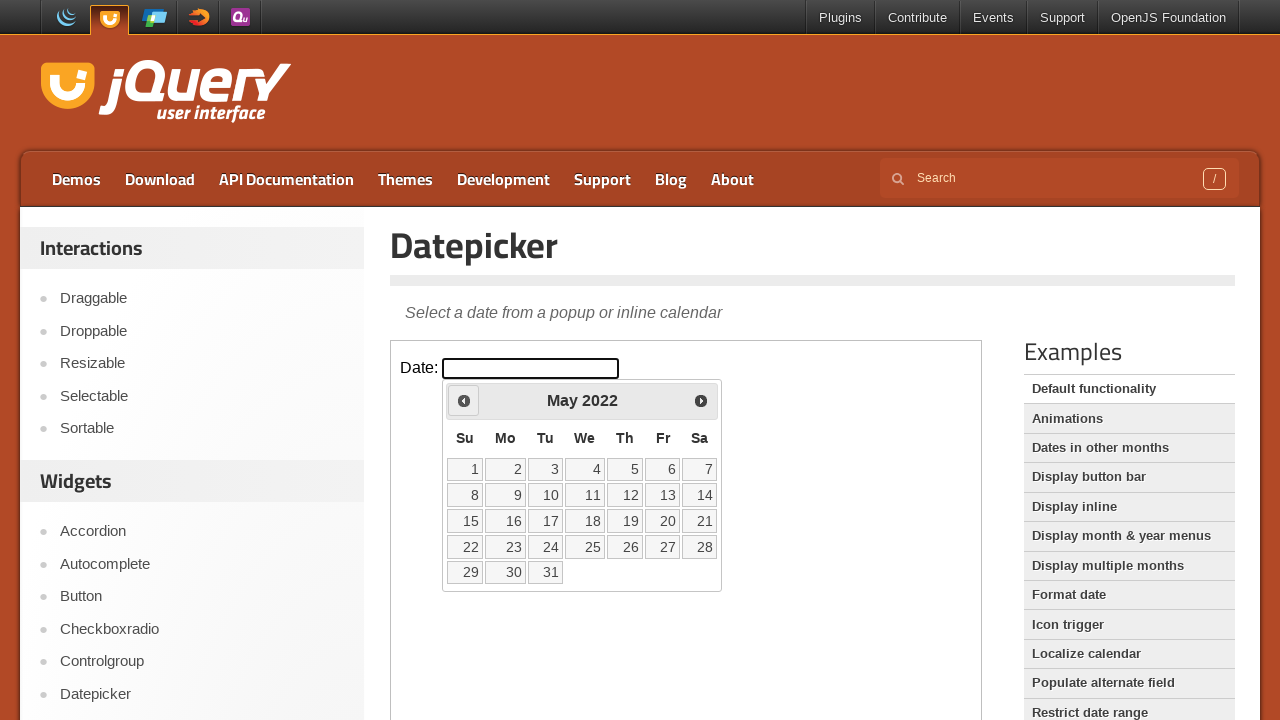

Retrieved current year: 2022
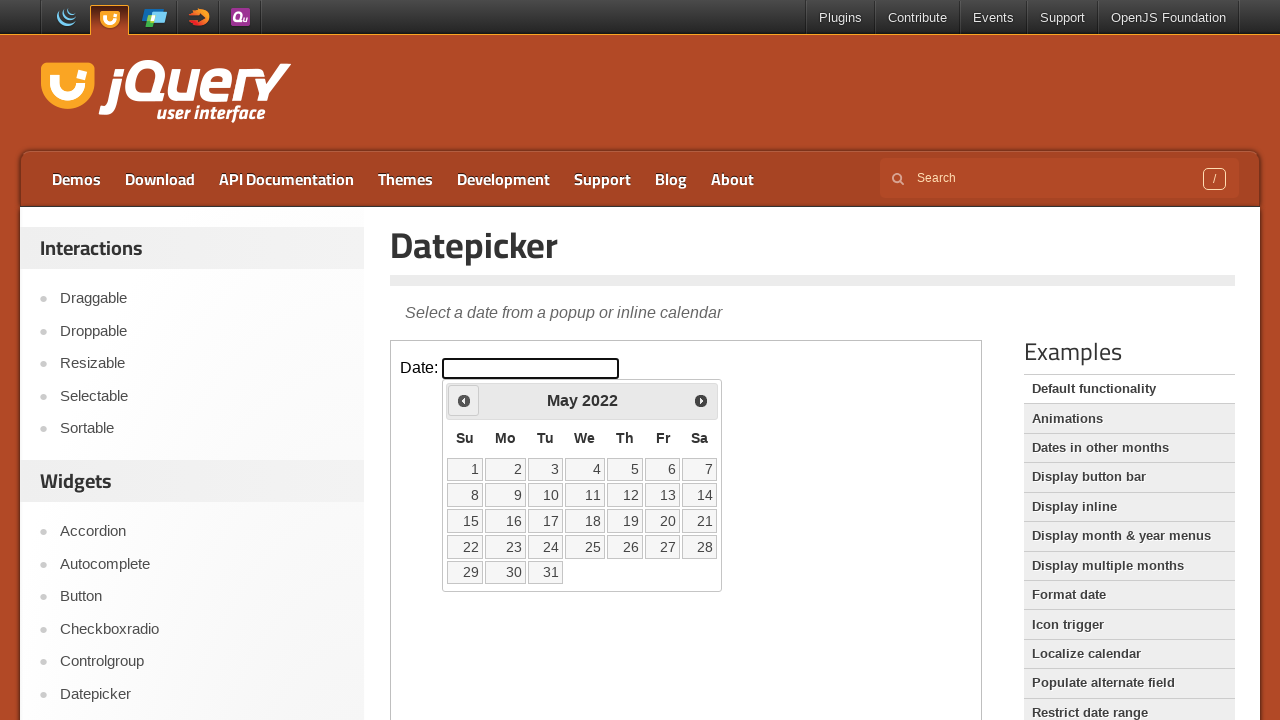

Clicked previous month button to navigate from May 2022 at (464, 400) on iframe >> nth=0 >> internal:control=enter-frame >> .ui-icon.ui-icon-circle-trian
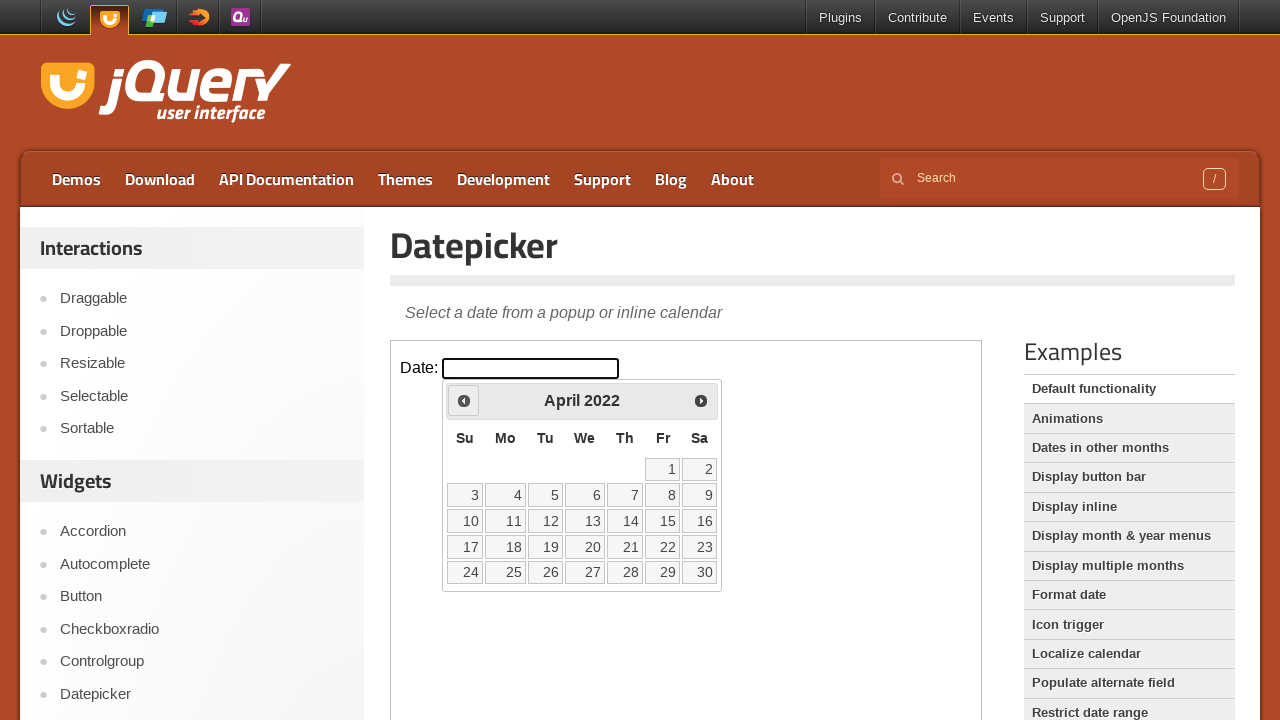

Retrieved current month: April
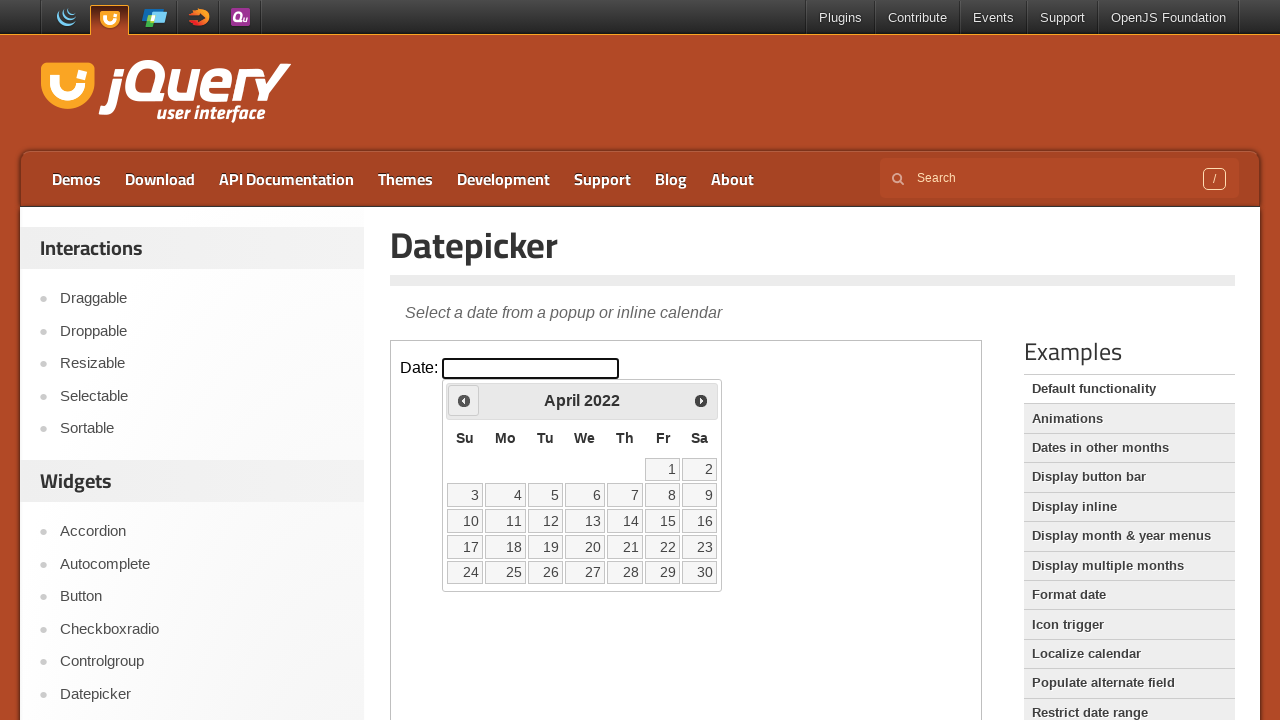

Retrieved current year: 2022
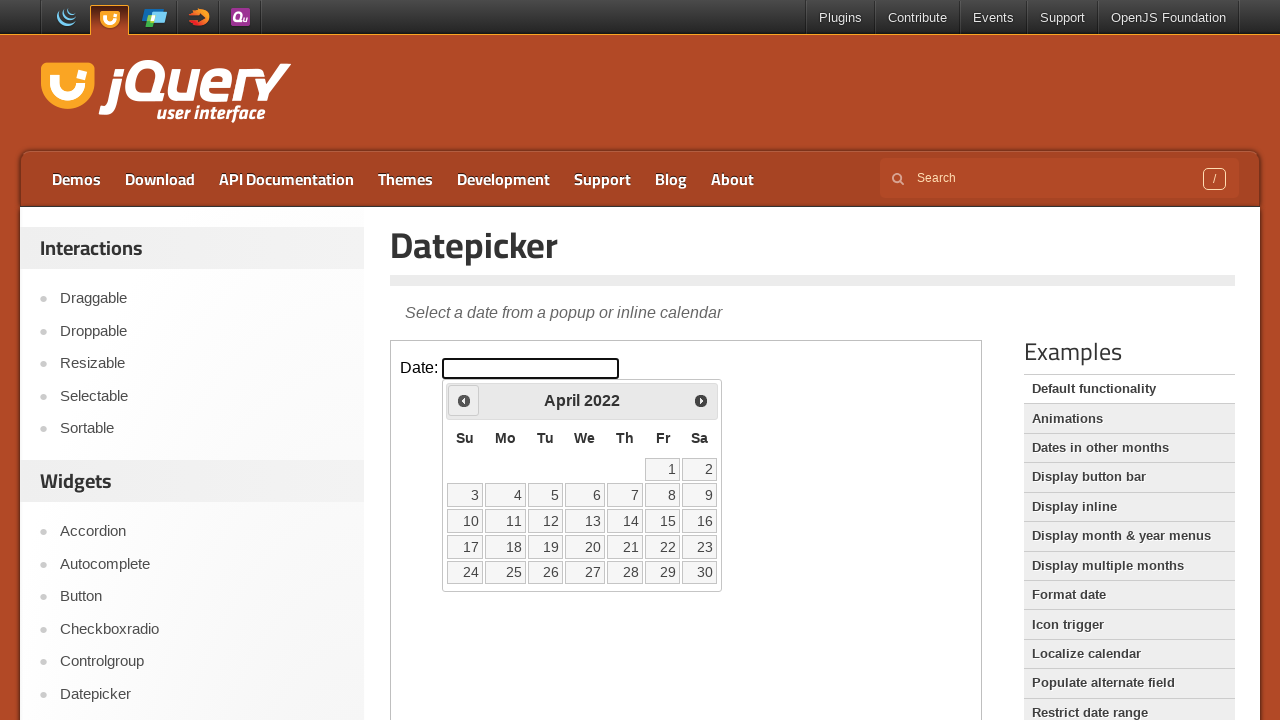

Clicked previous month button to navigate from April 2022 at (464, 400) on iframe >> nth=0 >> internal:control=enter-frame >> .ui-icon.ui-icon-circle-trian
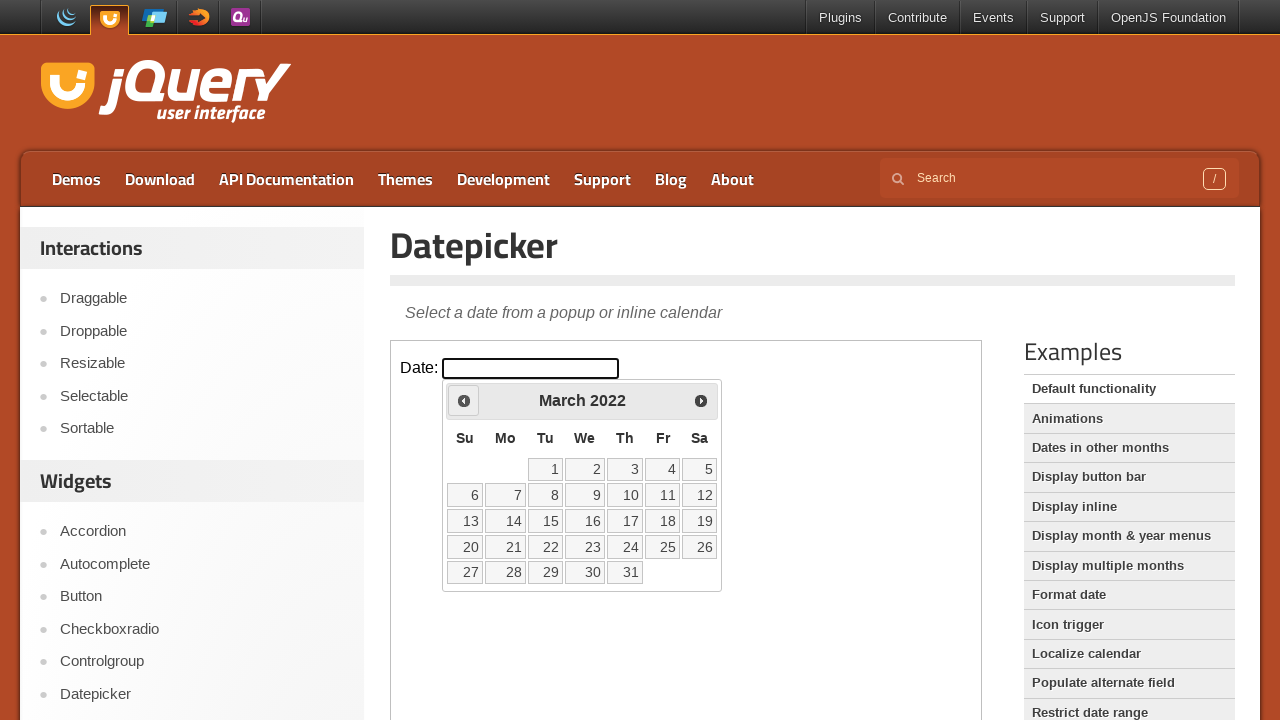

Retrieved current month: March
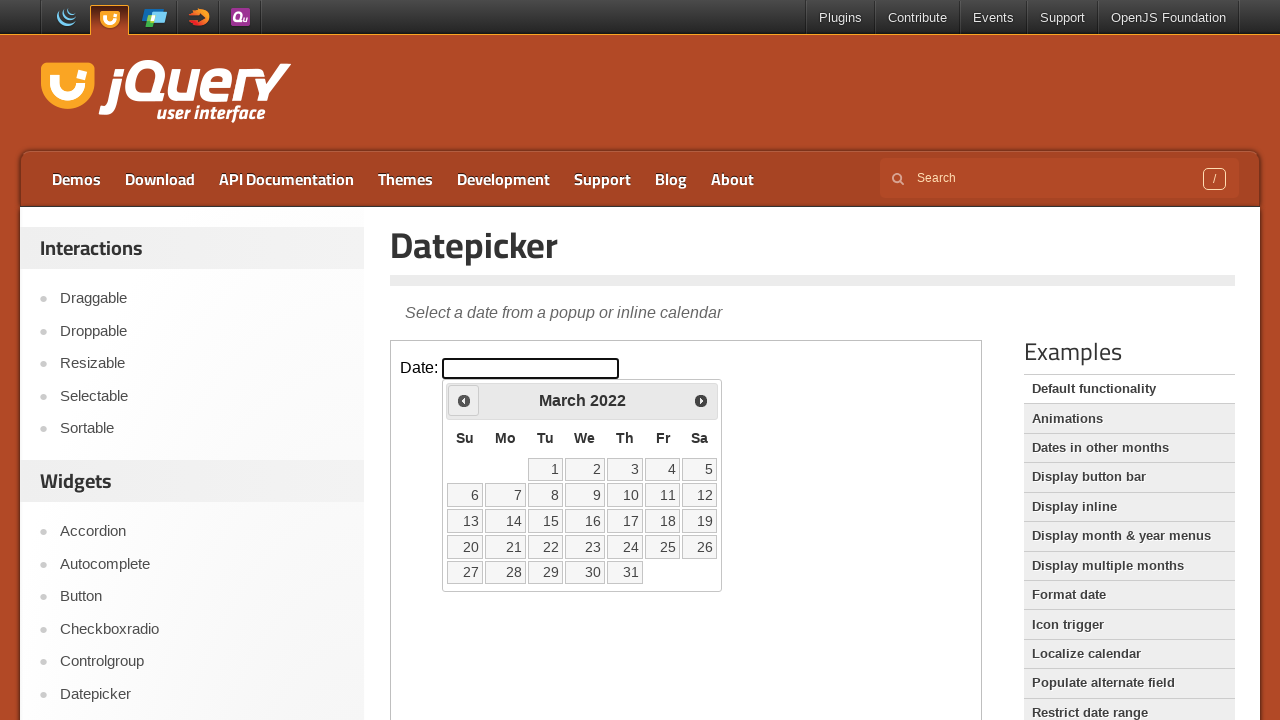

Retrieved current year: 2022
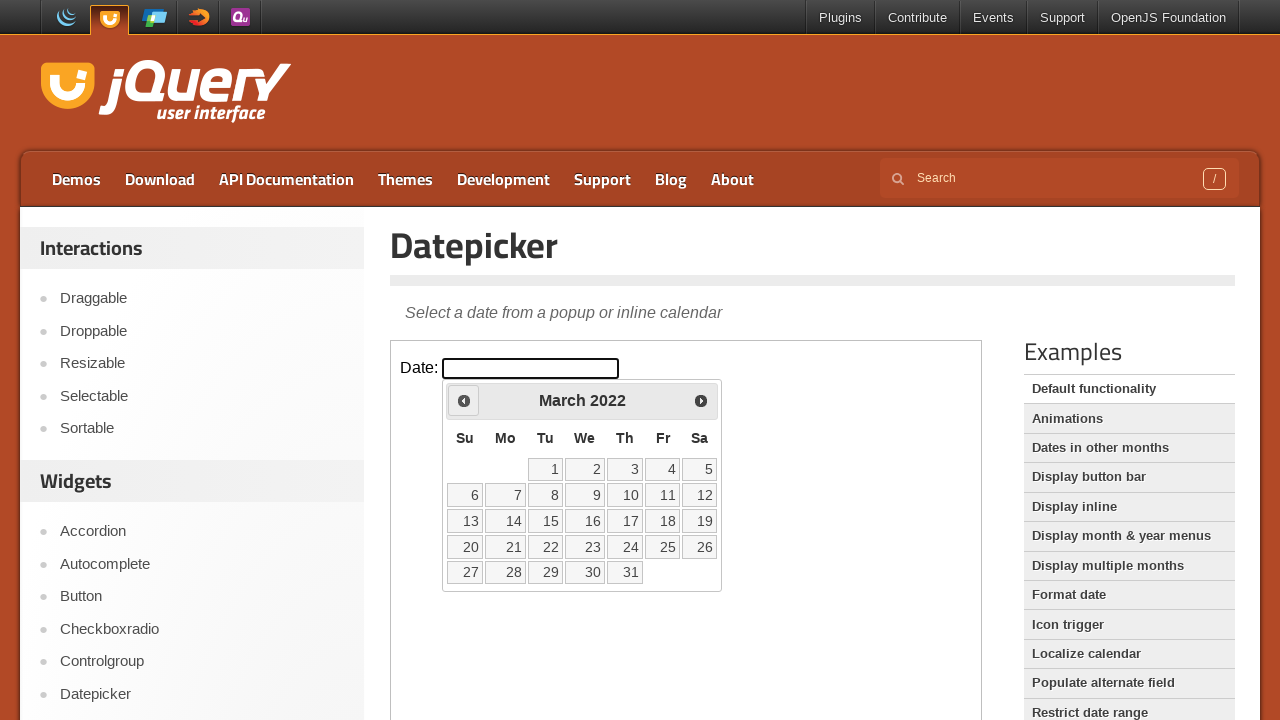

Clicked previous month button to navigate from March 2022 at (464, 400) on iframe >> nth=0 >> internal:control=enter-frame >> .ui-icon.ui-icon-circle-trian
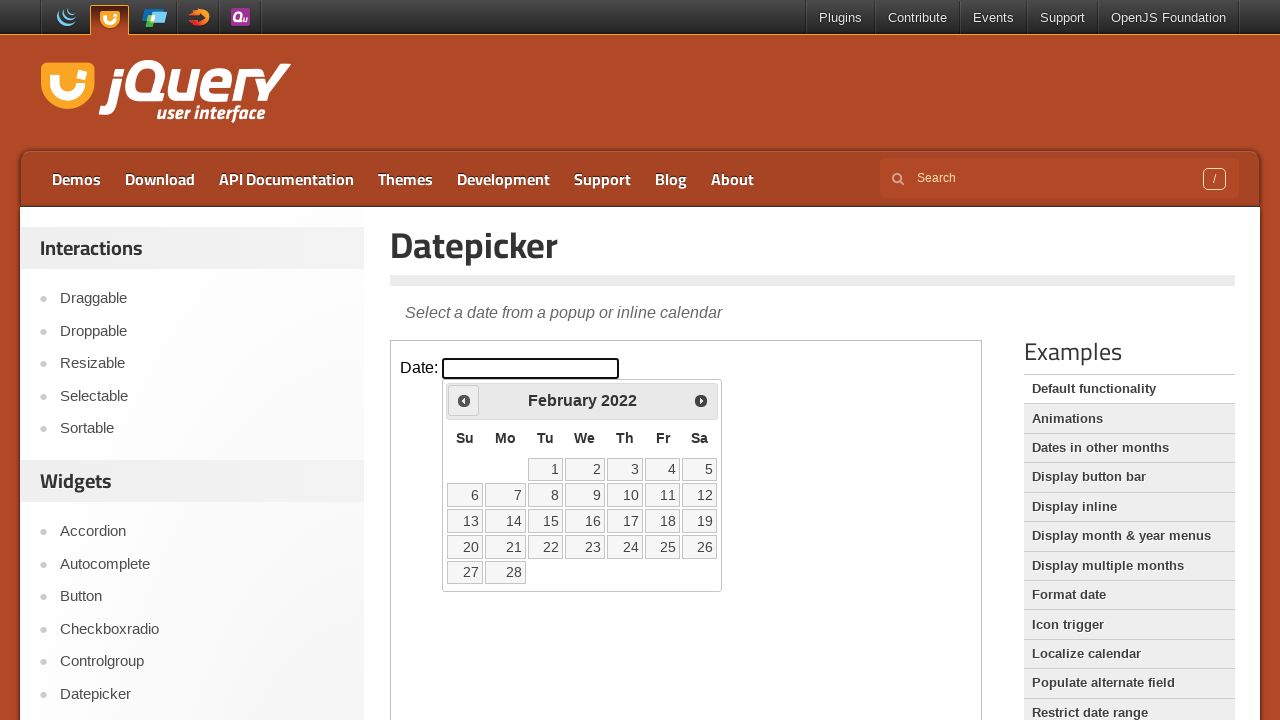

Retrieved current month: February
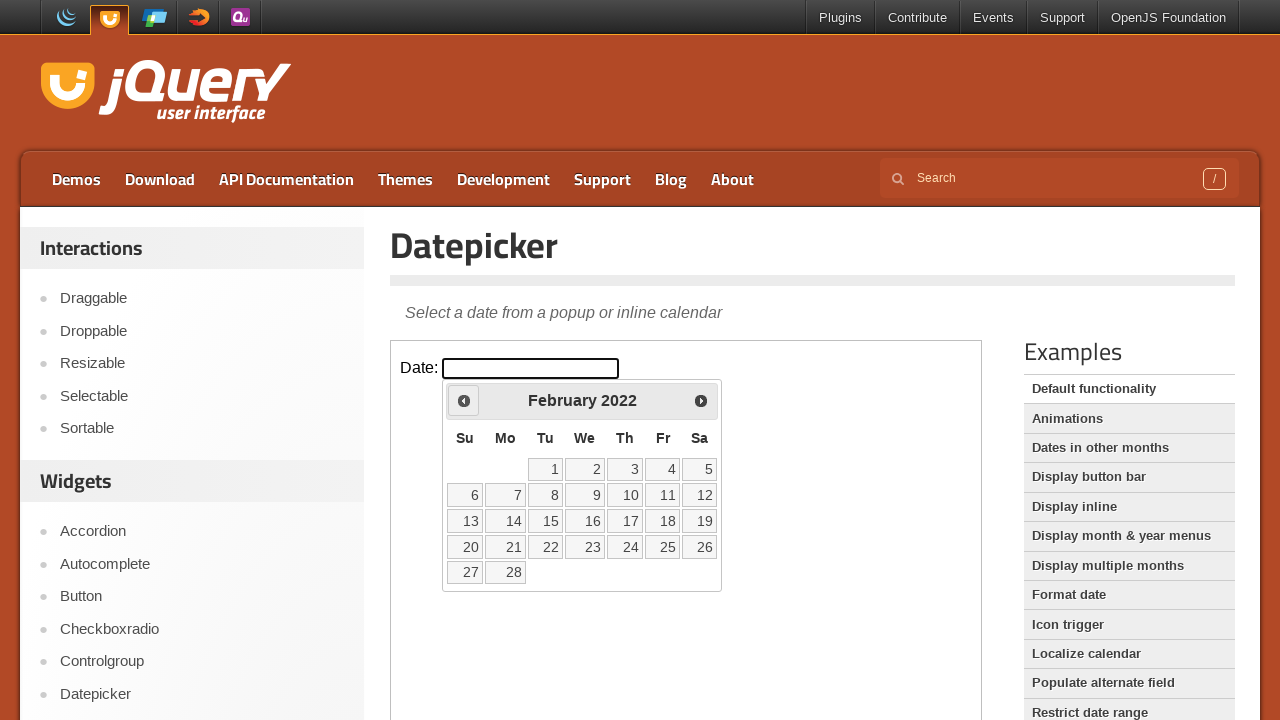

Retrieved current year: 2022
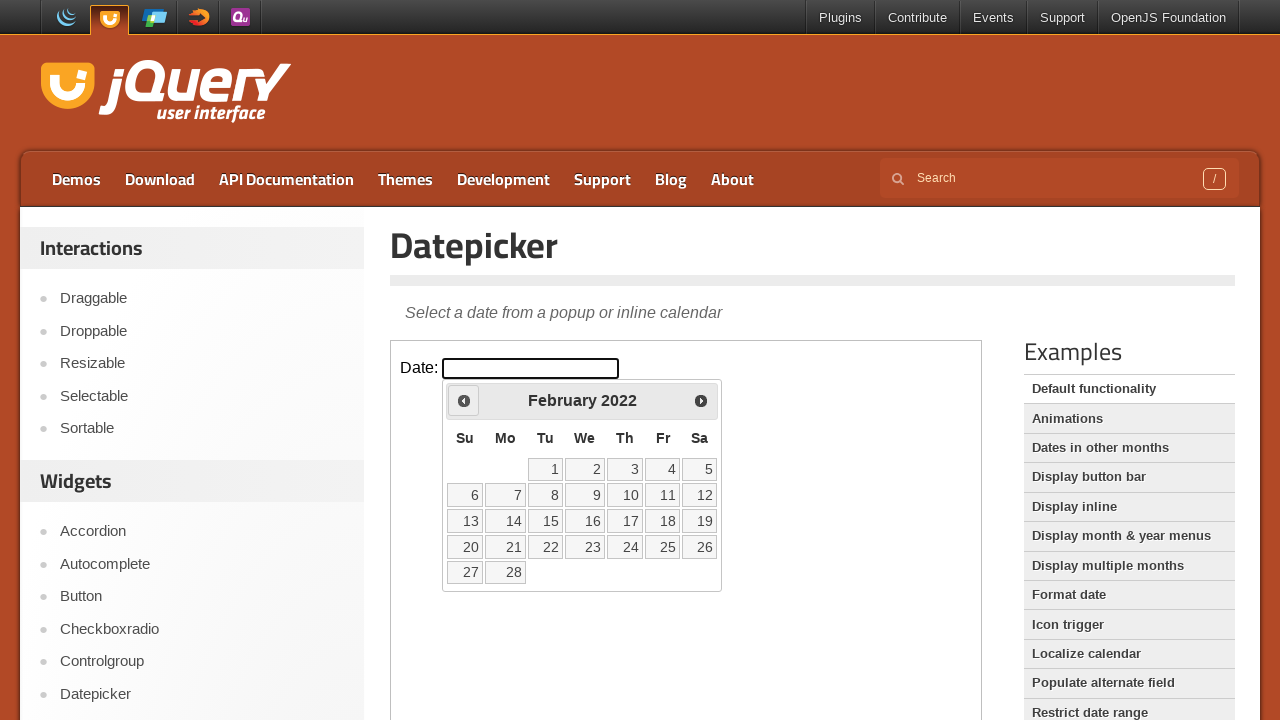

Clicked previous month button to navigate from February 2022 at (464, 400) on iframe >> nth=0 >> internal:control=enter-frame >> .ui-icon.ui-icon-circle-trian
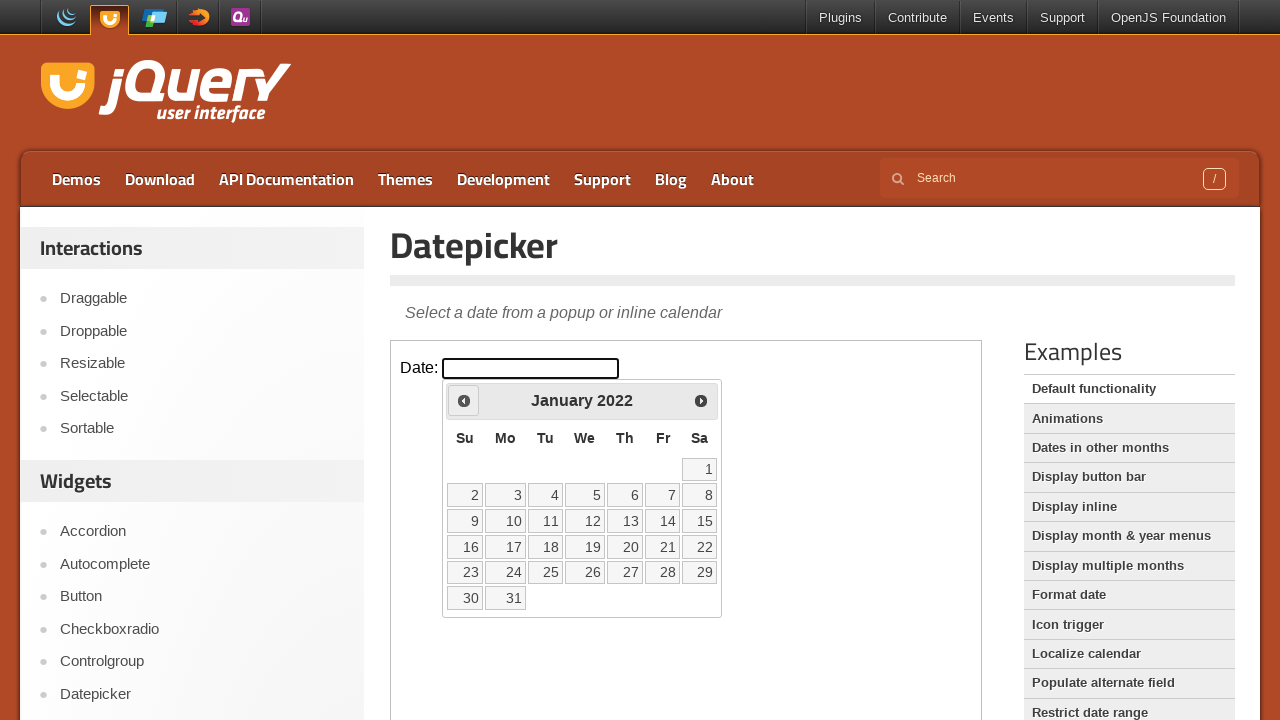

Retrieved current month: January
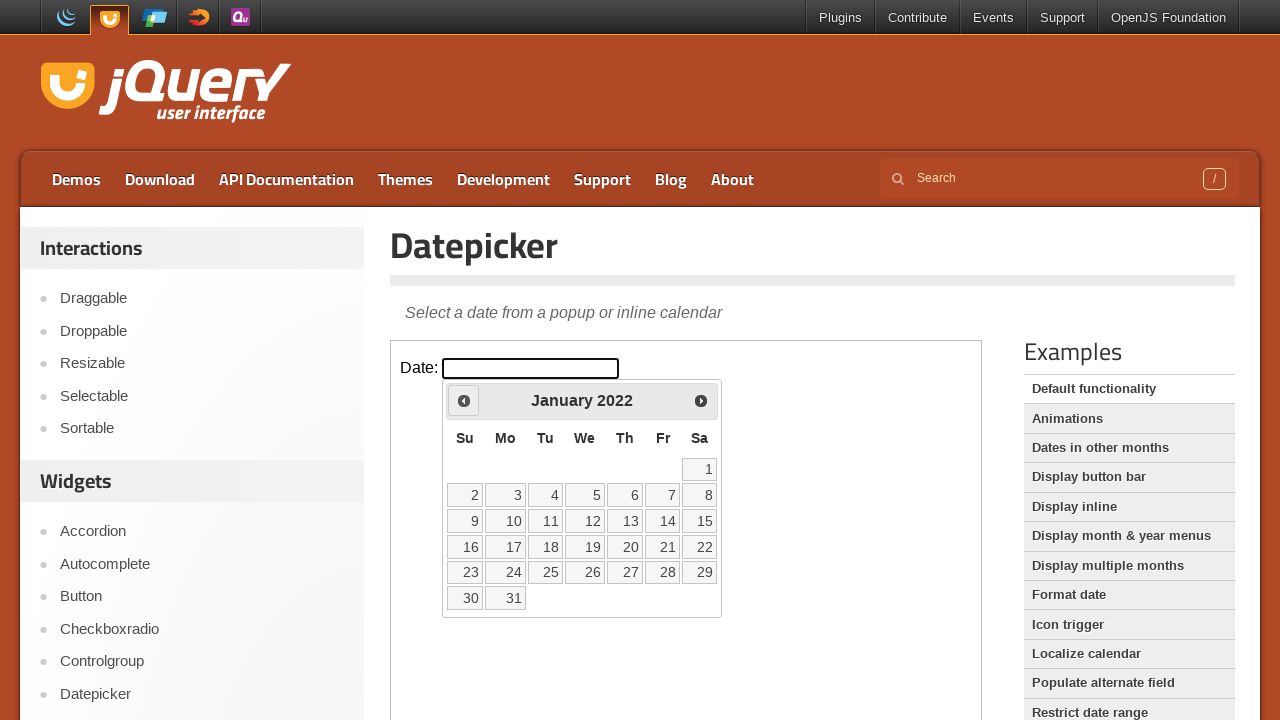

Retrieved current year: 2022
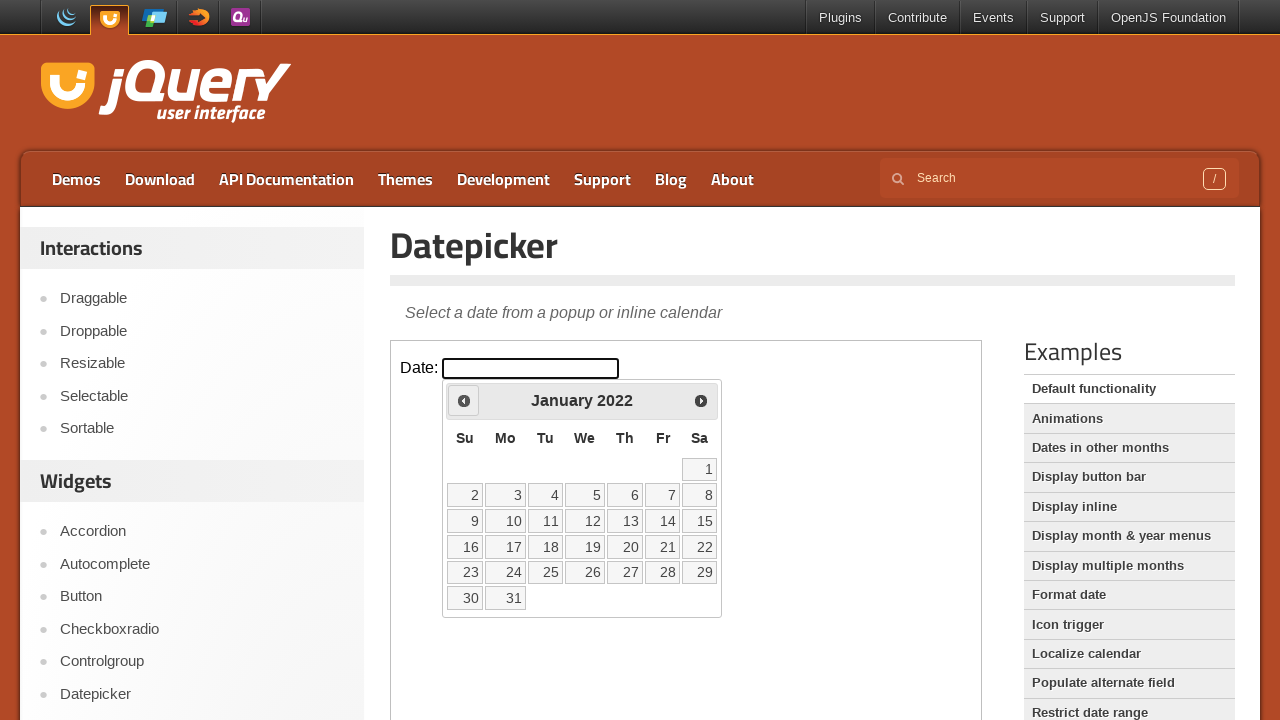

Clicked previous month button to navigate from January 2022 at (464, 400) on iframe >> nth=0 >> internal:control=enter-frame >> .ui-icon.ui-icon-circle-trian
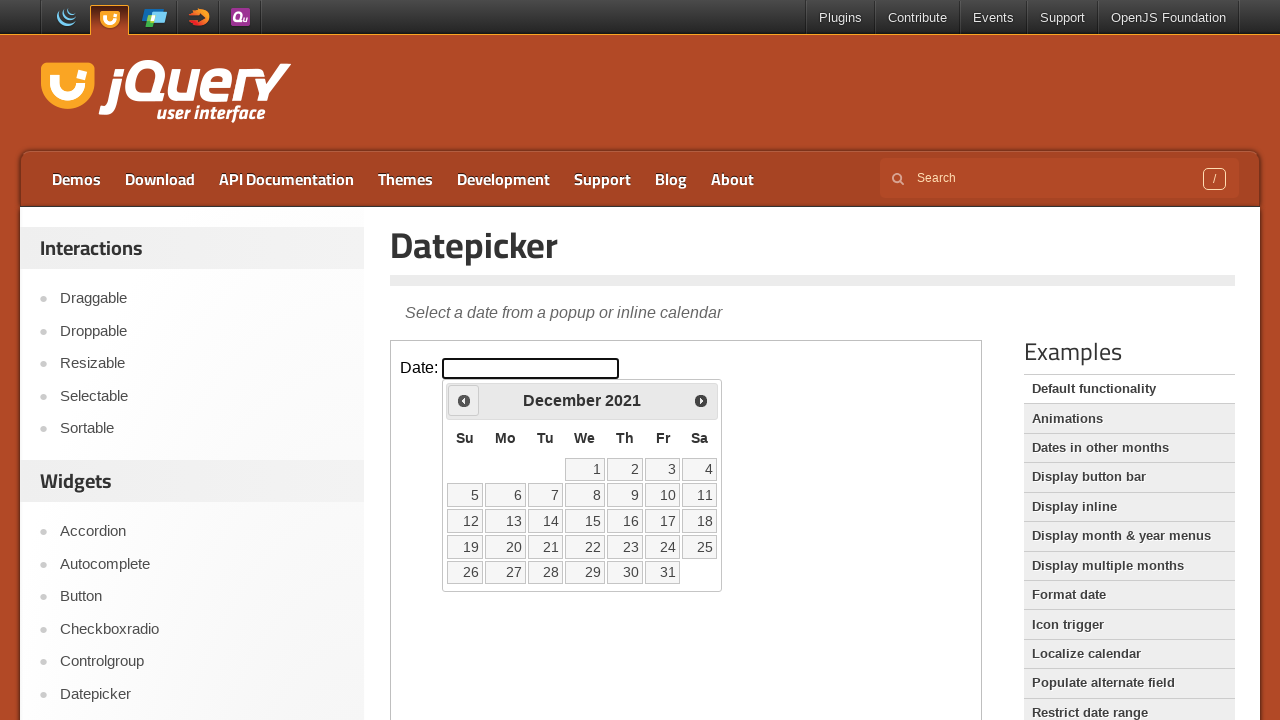

Retrieved current month: December
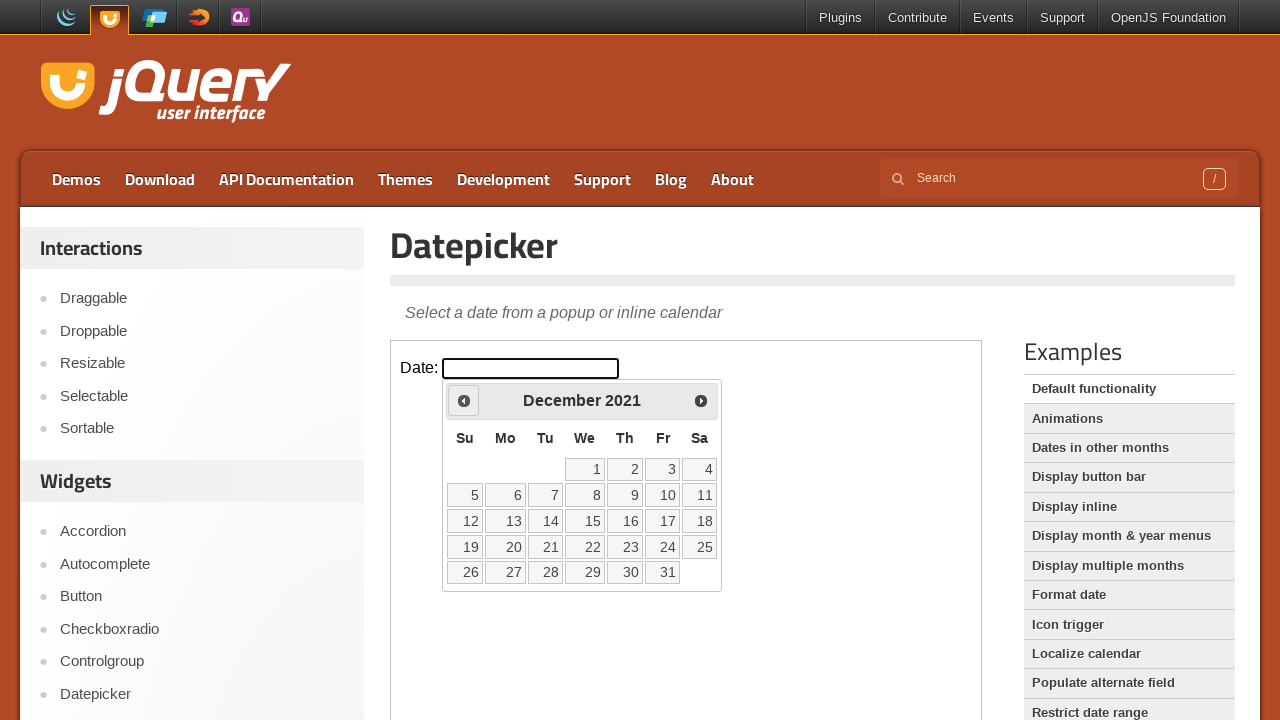

Retrieved current year: 2021
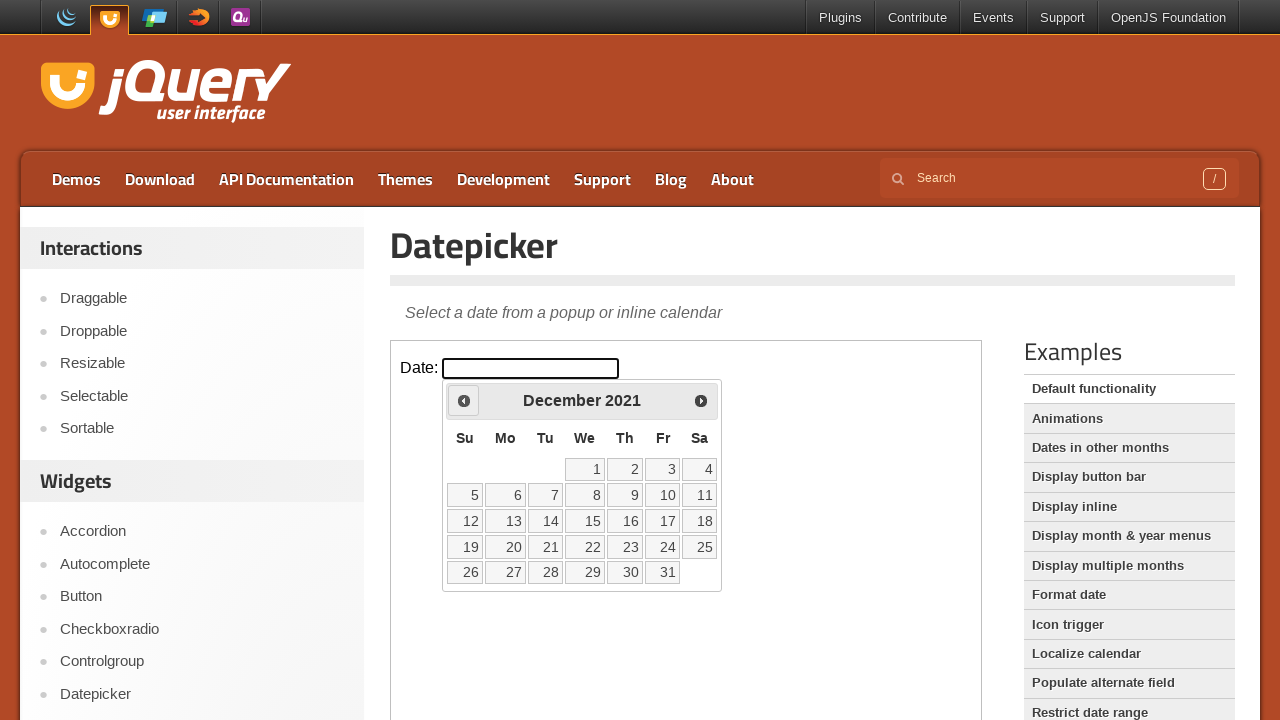

Clicked previous month button to navigate from December 2021 at (464, 400) on iframe >> nth=0 >> internal:control=enter-frame >> .ui-icon.ui-icon-circle-trian
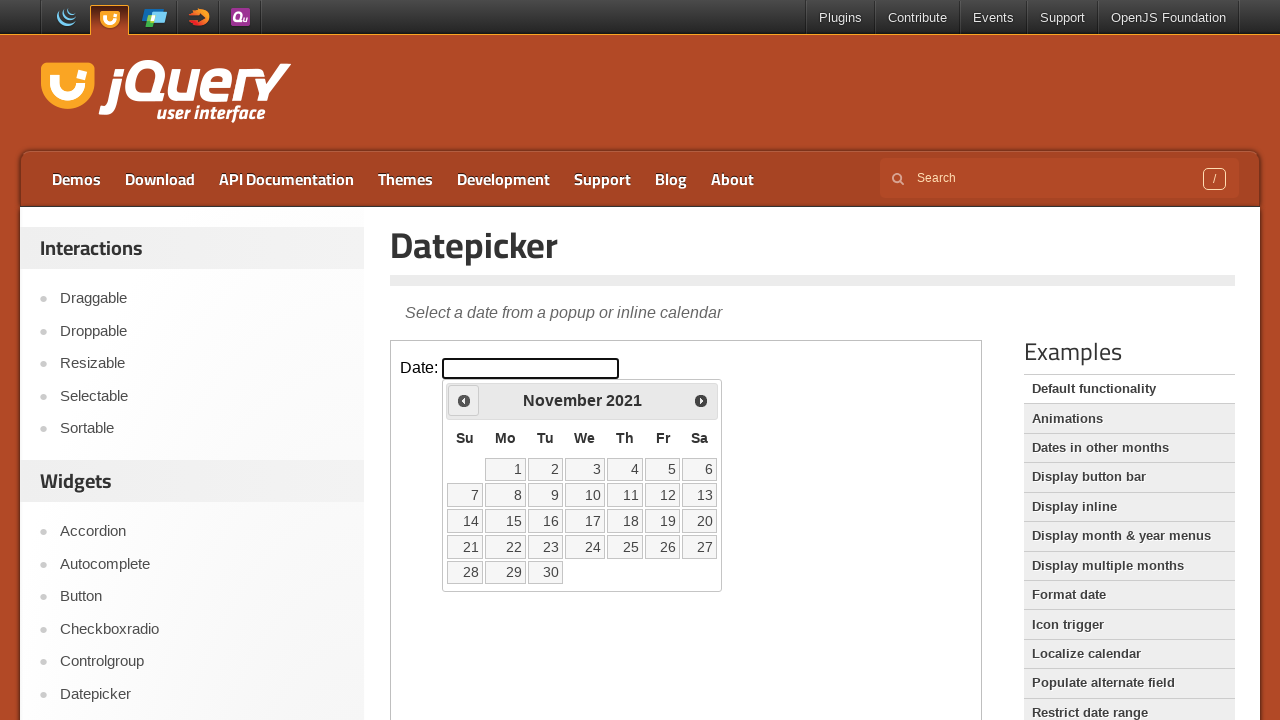

Retrieved current month: November
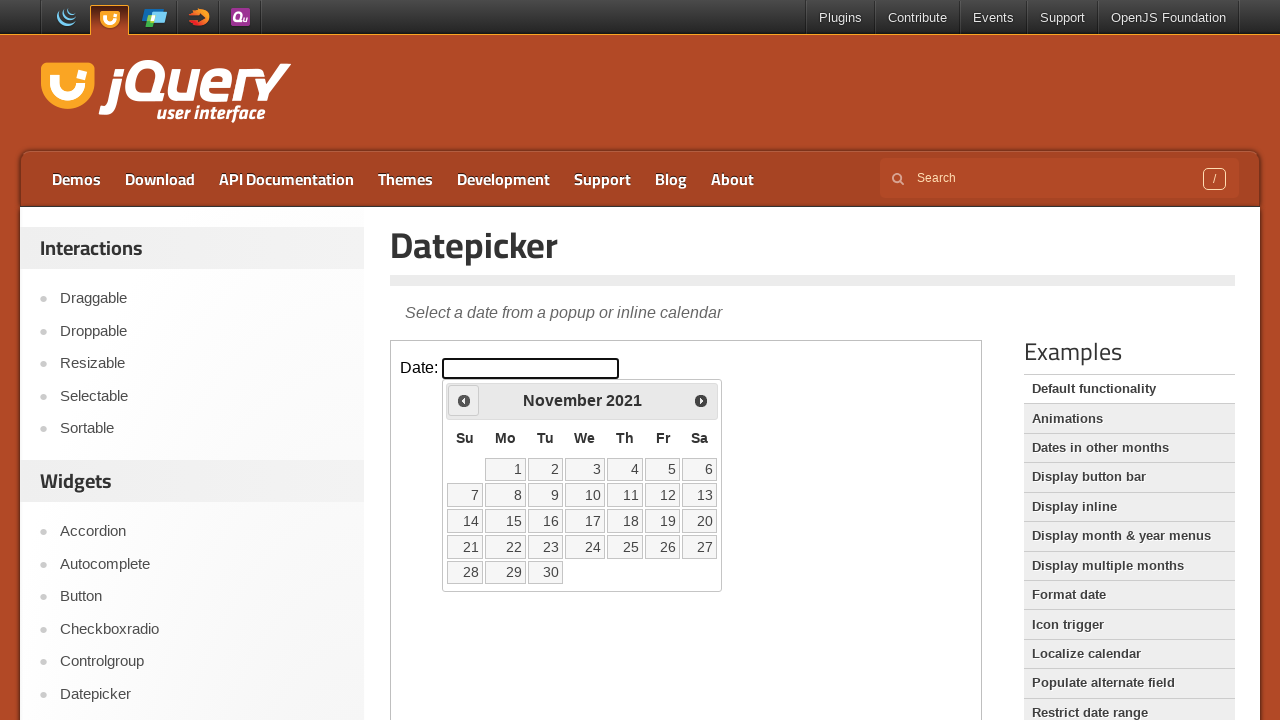

Retrieved current year: 2021
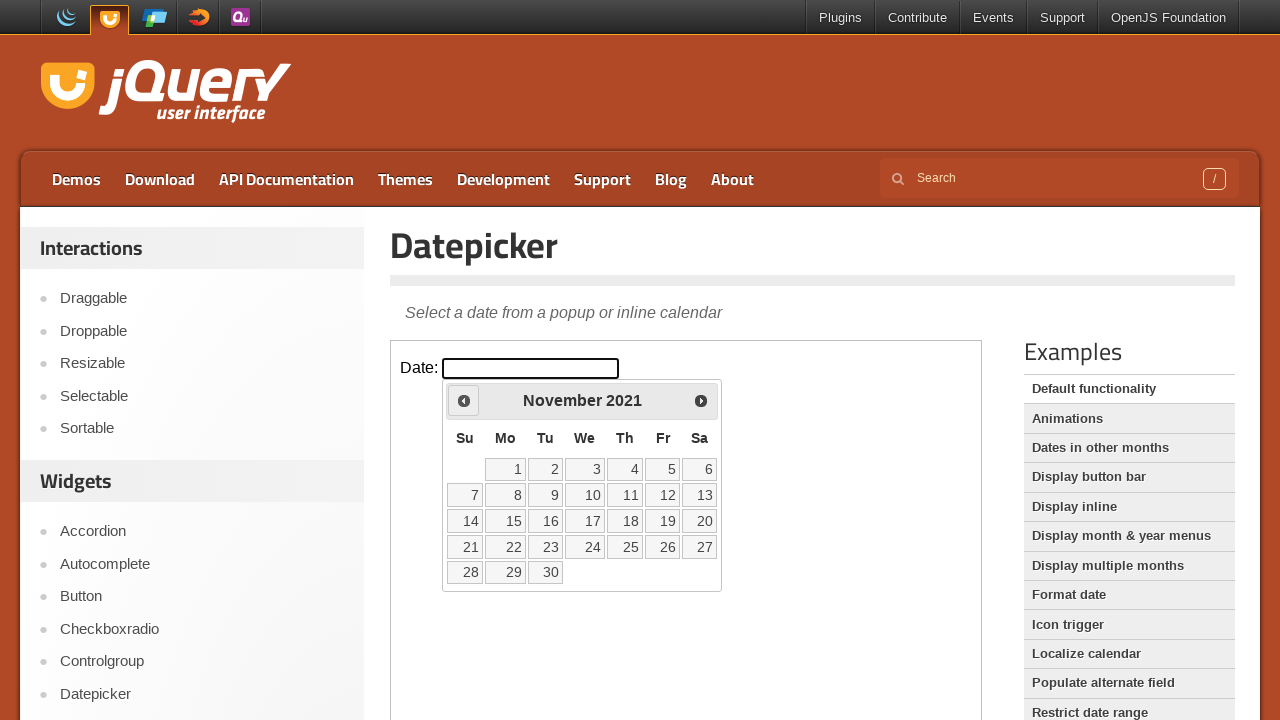

Clicked previous month button to navigate from November 2021 at (464, 400) on iframe >> nth=0 >> internal:control=enter-frame >> .ui-icon.ui-icon-circle-trian
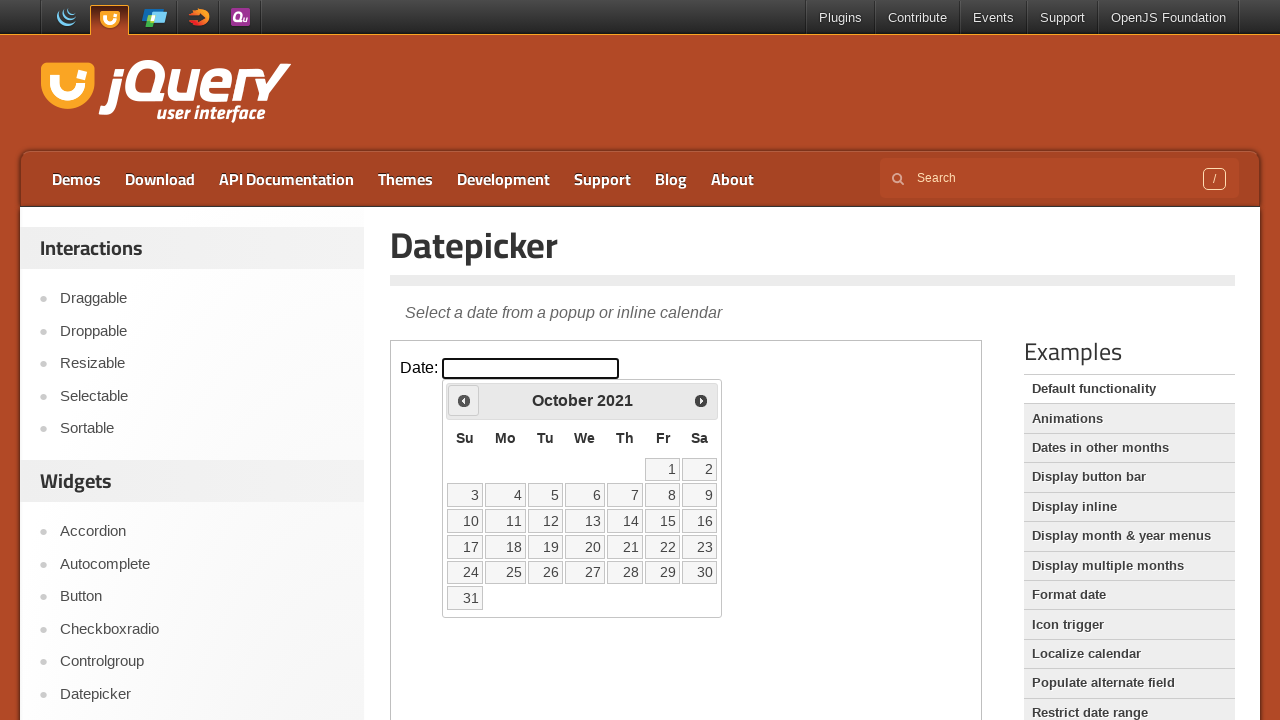

Retrieved current month: October
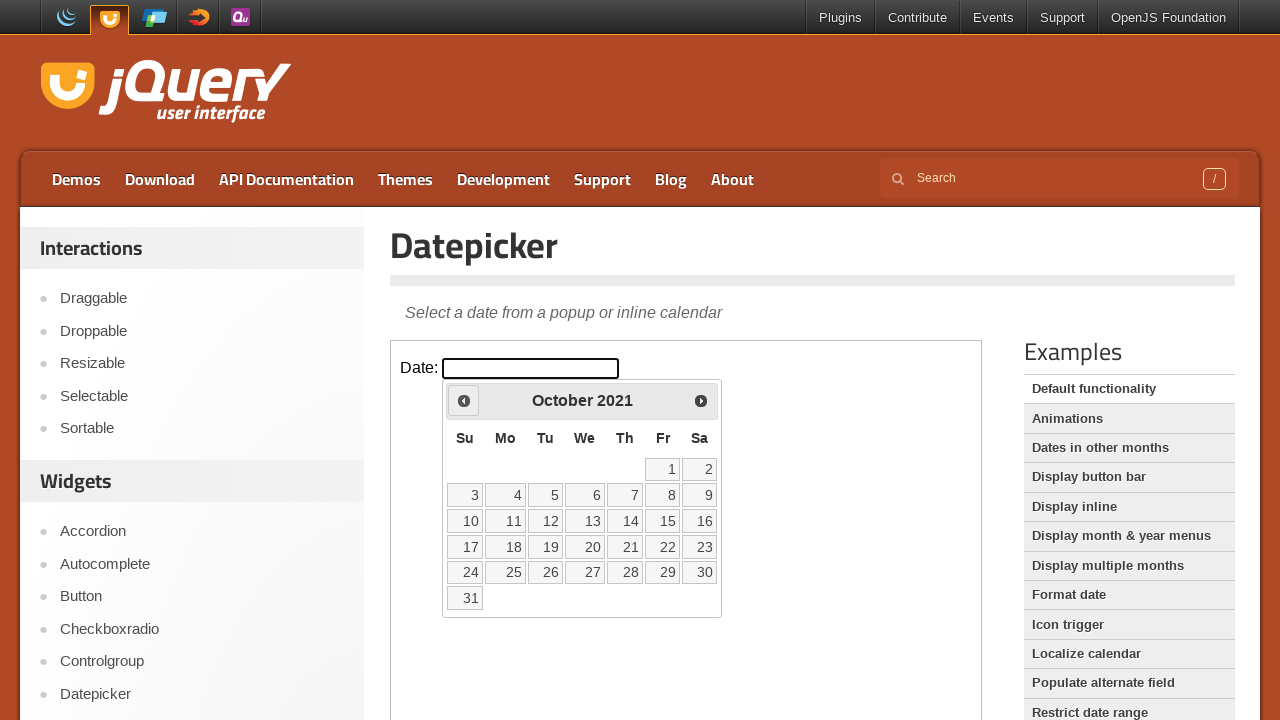

Retrieved current year: 2021
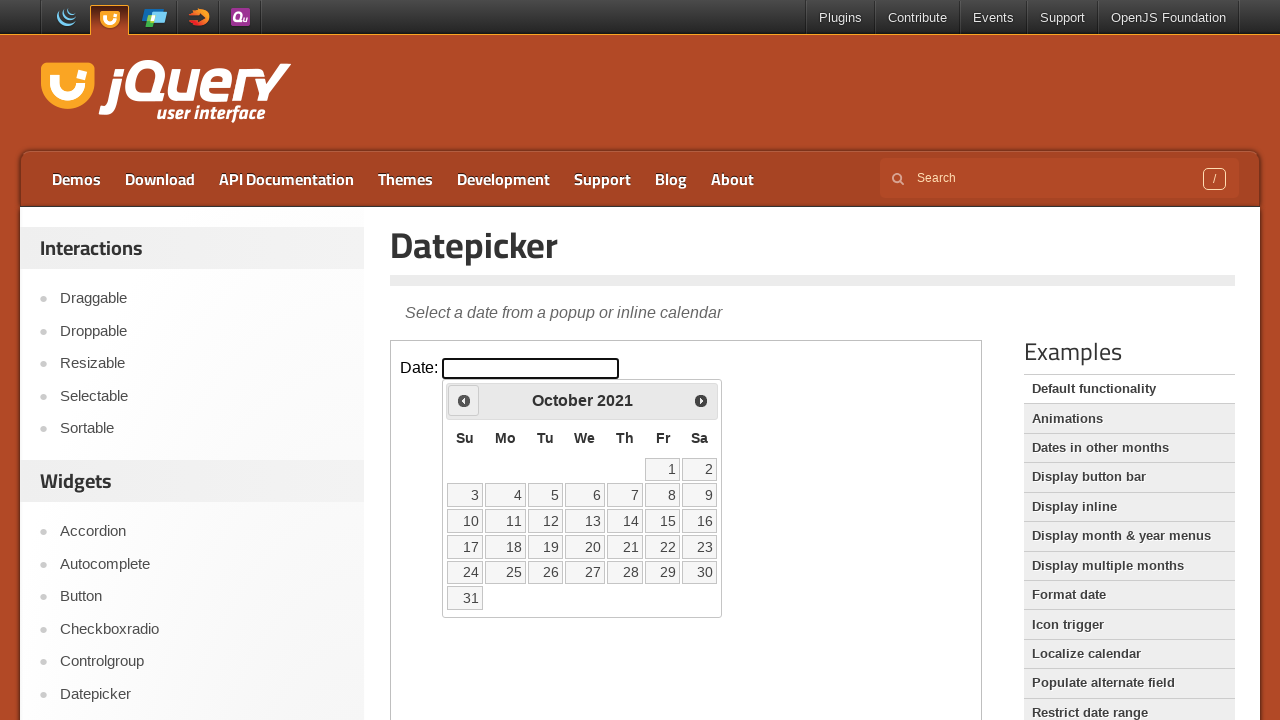

Clicked previous month button to navigate from October 2021 at (464, 400) on iframe >> nth=0 >> internal:control=enter-frame >> .ui-icon.ui-icon-circle-trian
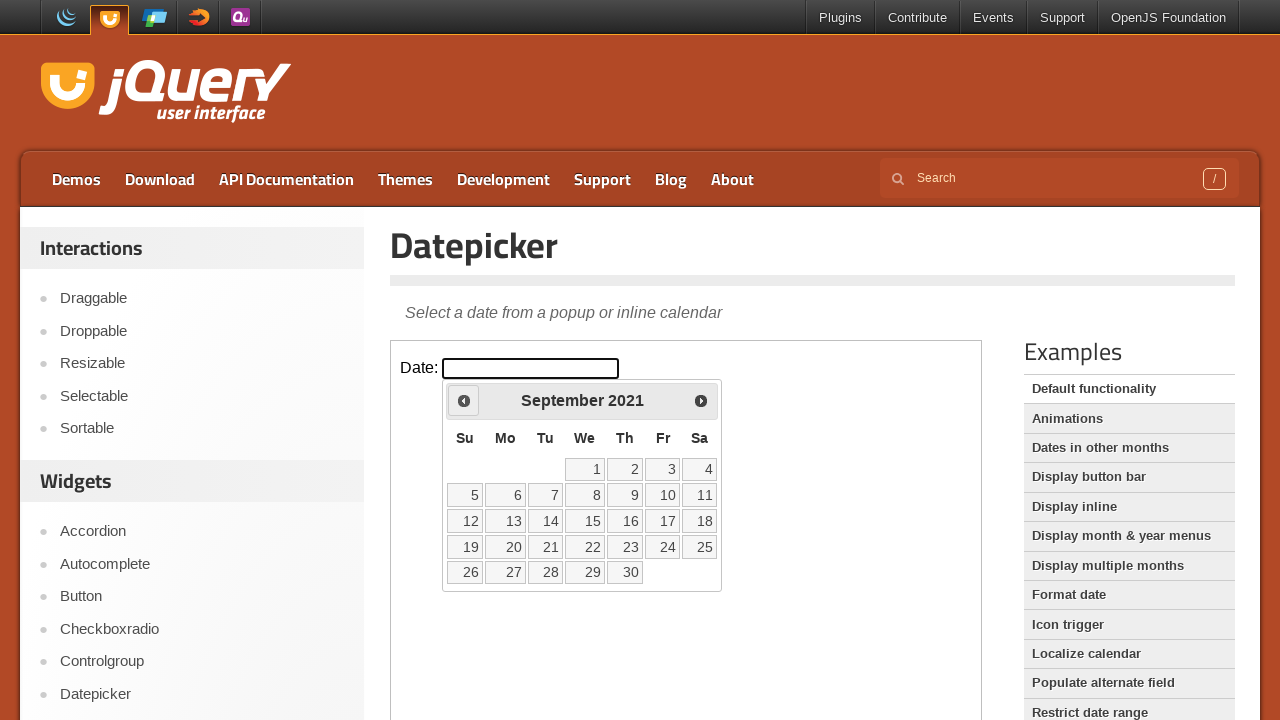

Retrieved current month: September
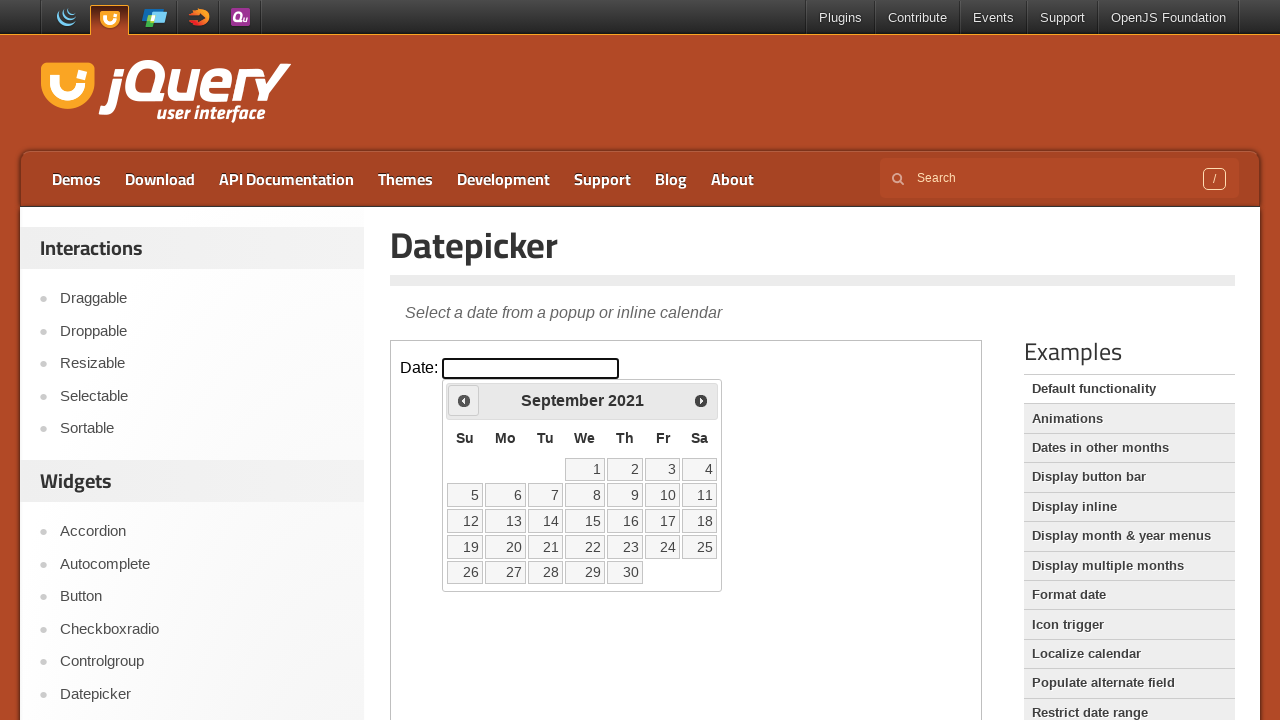

Retrieved current year: 2021
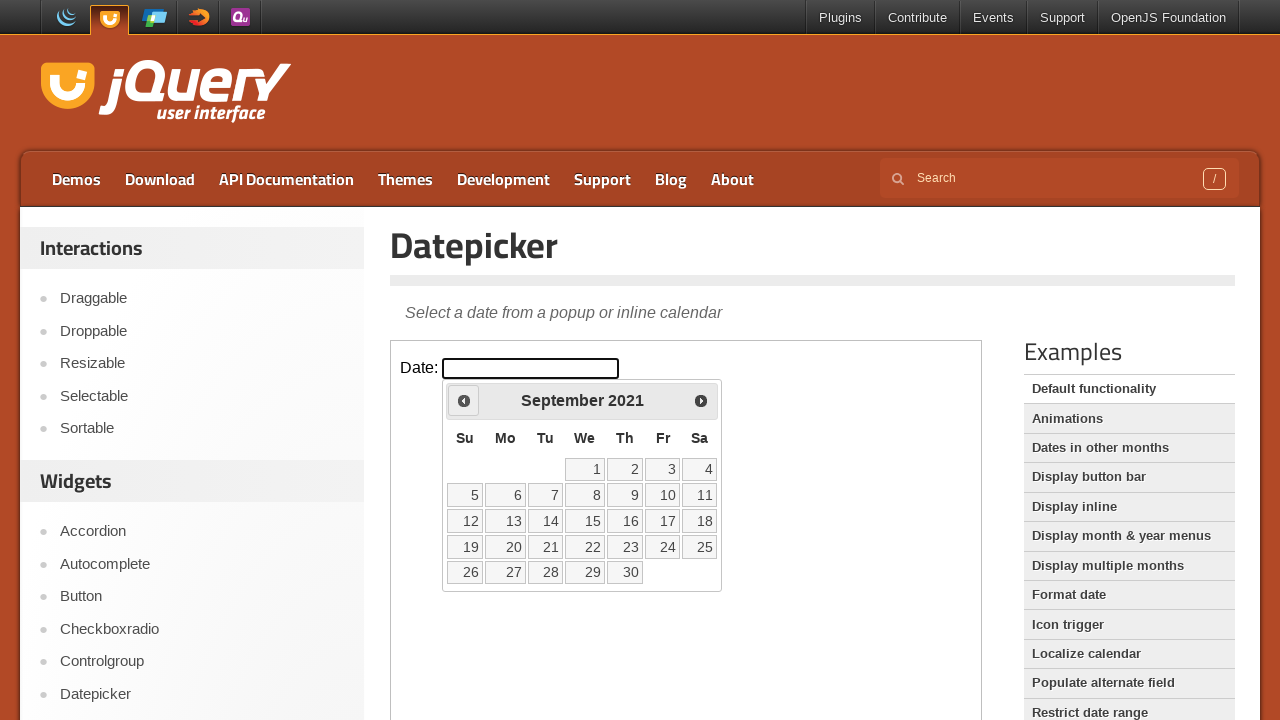

Clicked previous month button to navigate from September 2021 at (464, 400) on iframe >> nth=0 >> internal:control=enter-frame >> .ui-icon.ui-icon-circle-trian
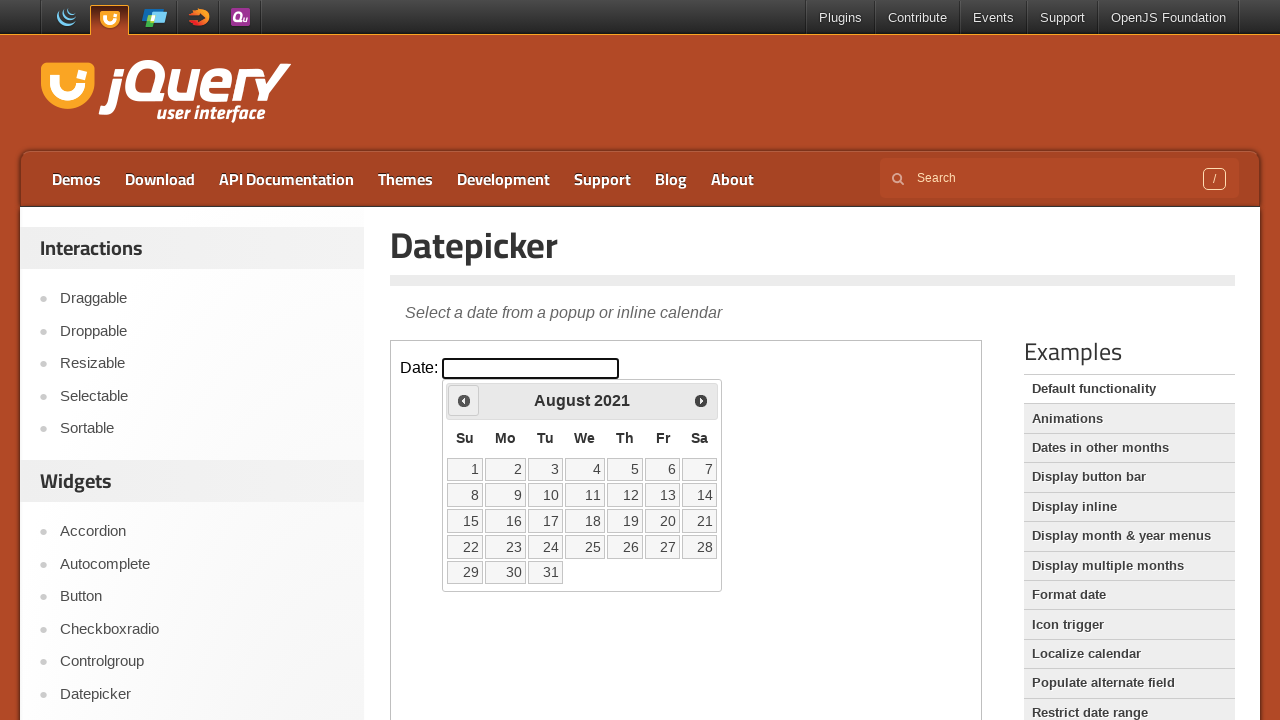

Retrieved current month: August
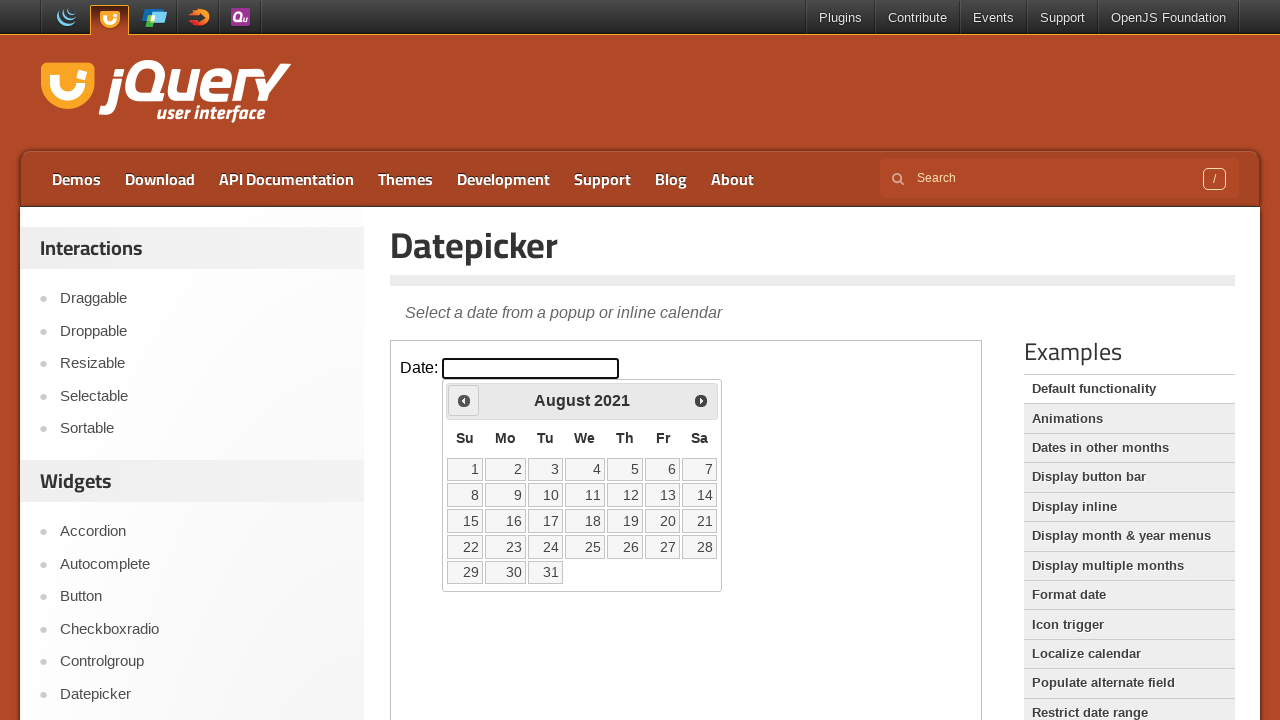

Retrieved current year: 2021
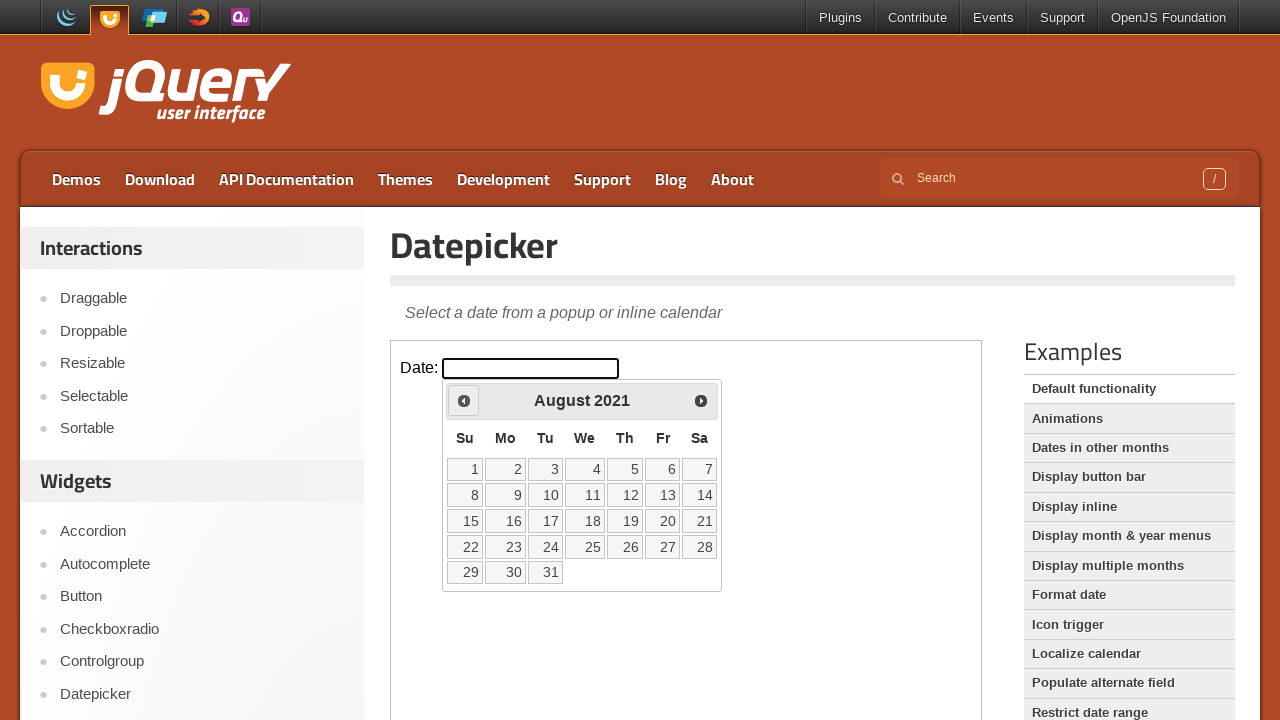

Clicked previous month button to navigate from August 2021 at (464, 400) on iframe >> nth=0 >> internal:control=enter-frame >> .ui-icon.ui-icon-circle-trian
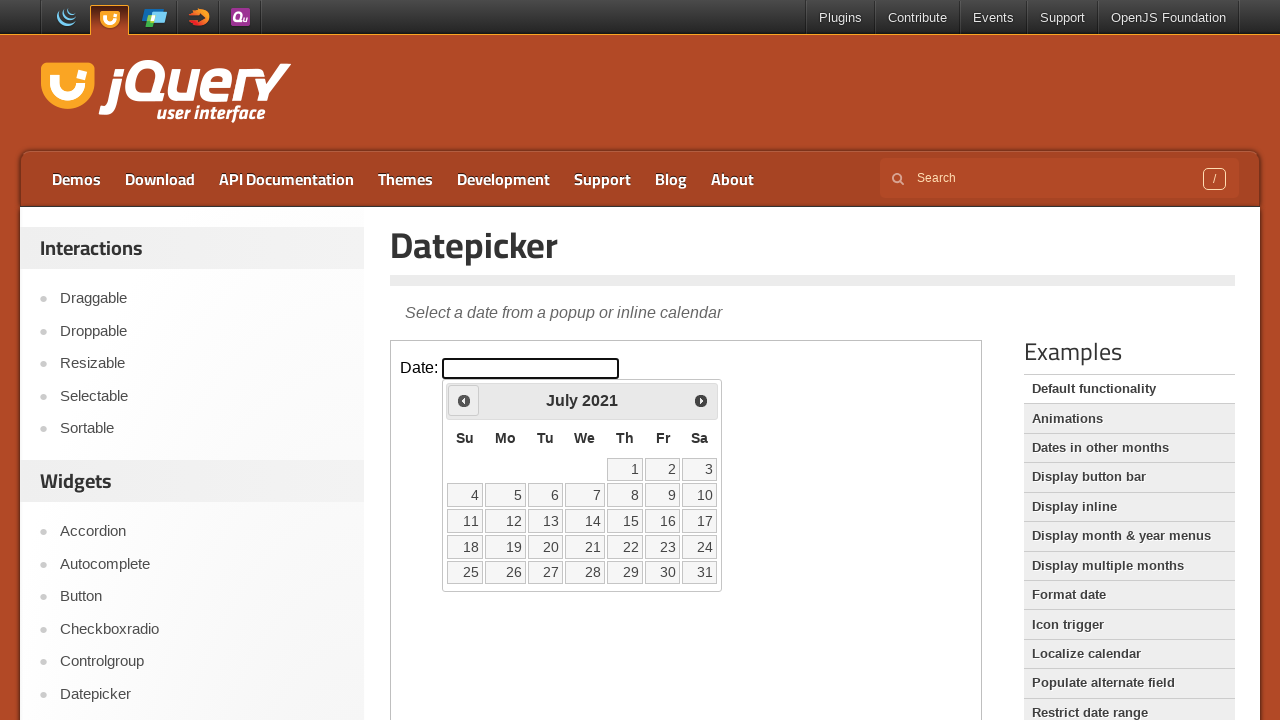

Retrieved current month: July
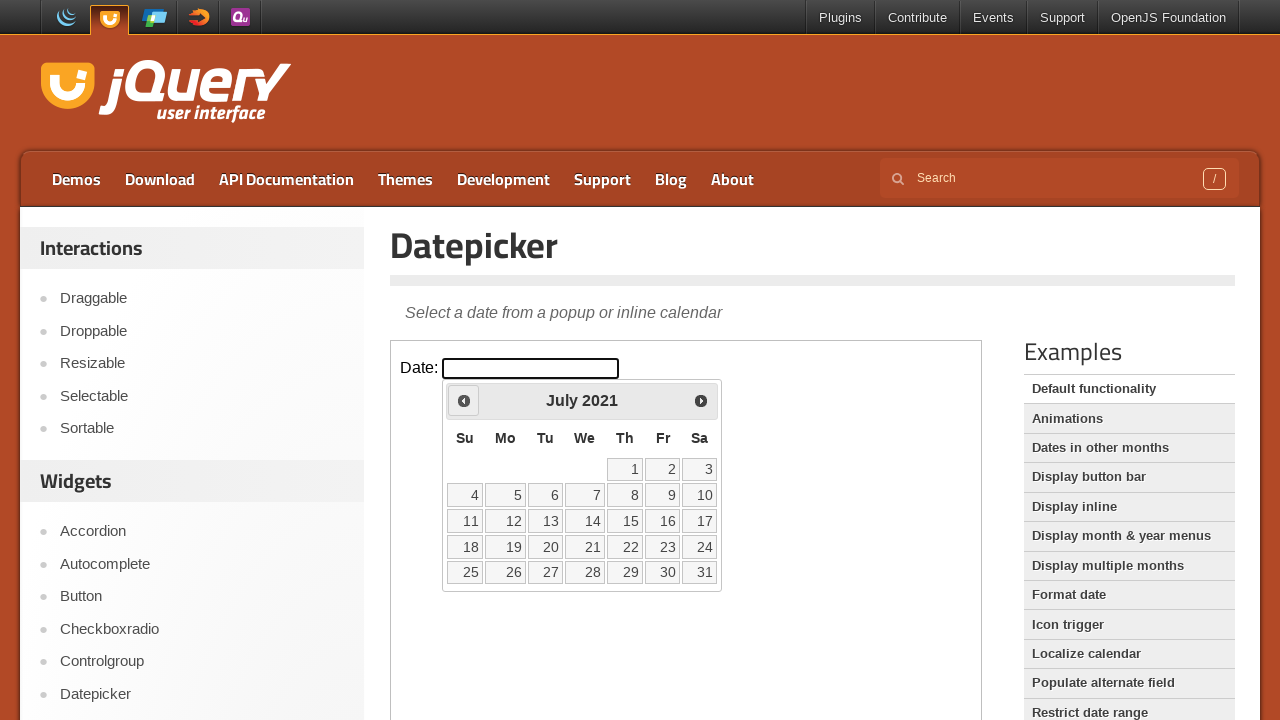

Retrieved current year: 2021
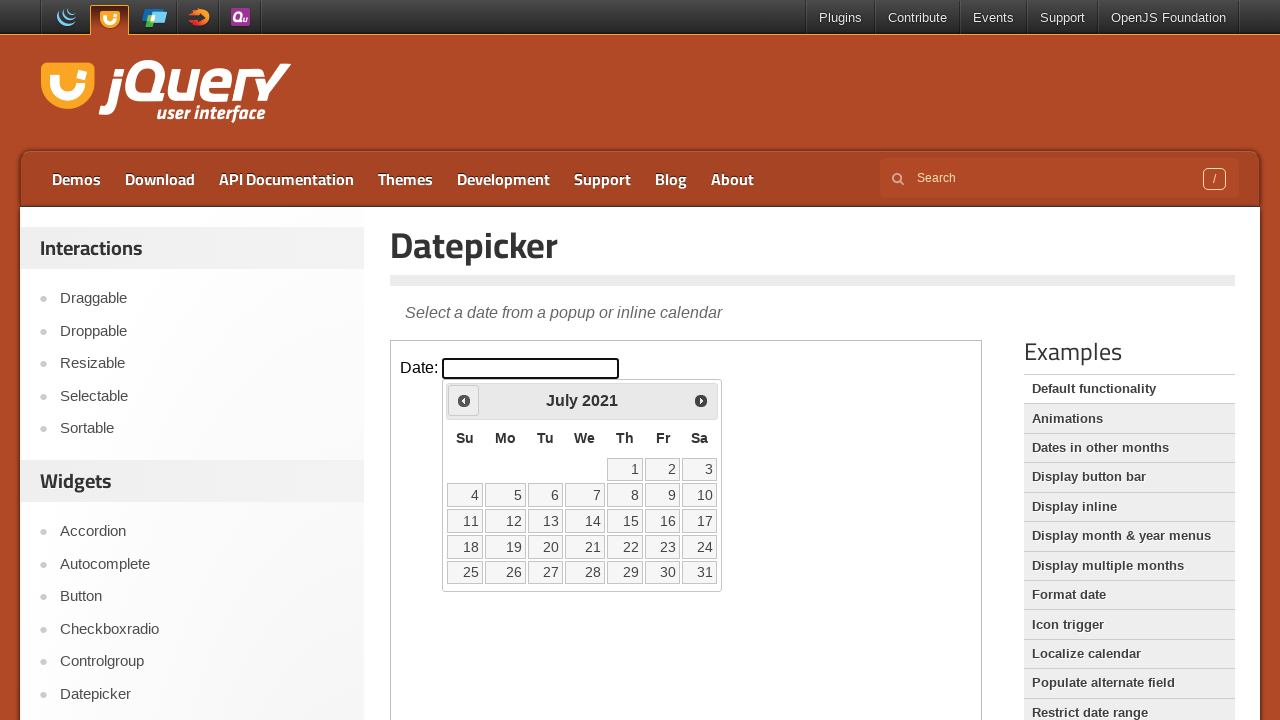

Clicked previous month button to navigate from July 2021 at (464, 400) on iframe >> nth=0 >> internal:control=enter-frame >> .ui-icon.ui-icon-circle-trian
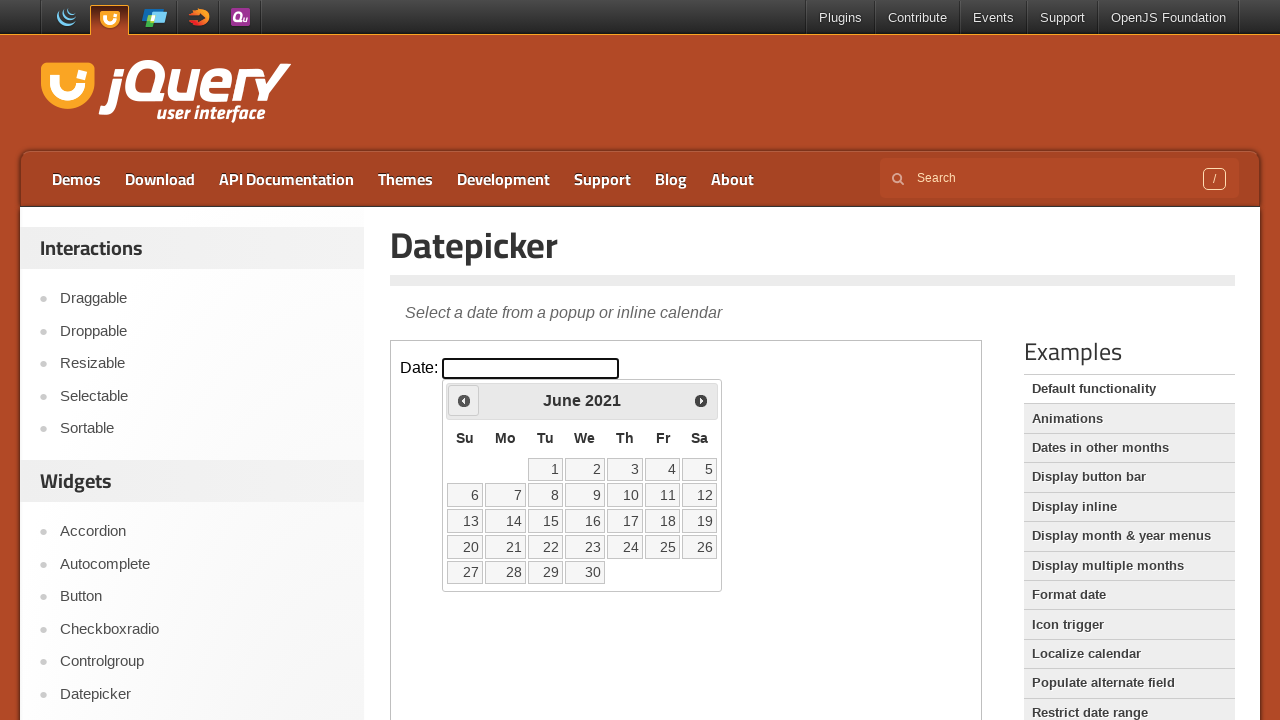

Retrieved current month: June
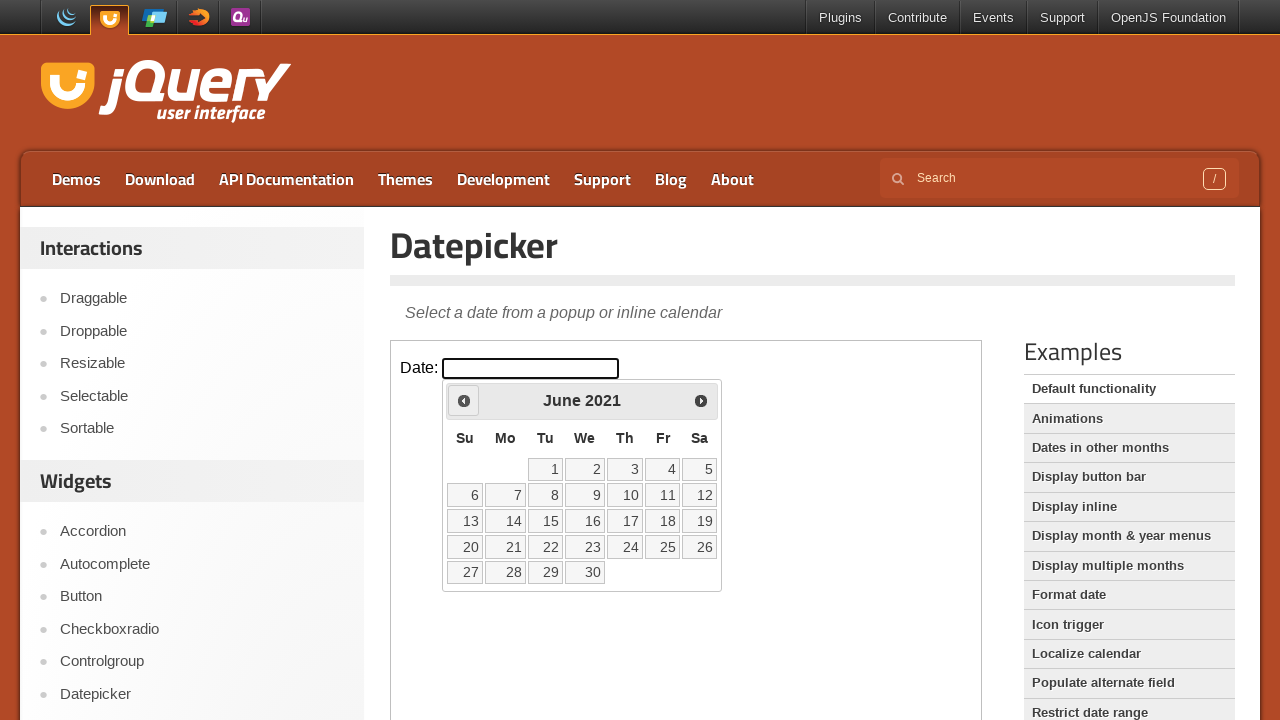

Retrieved current year: 2021
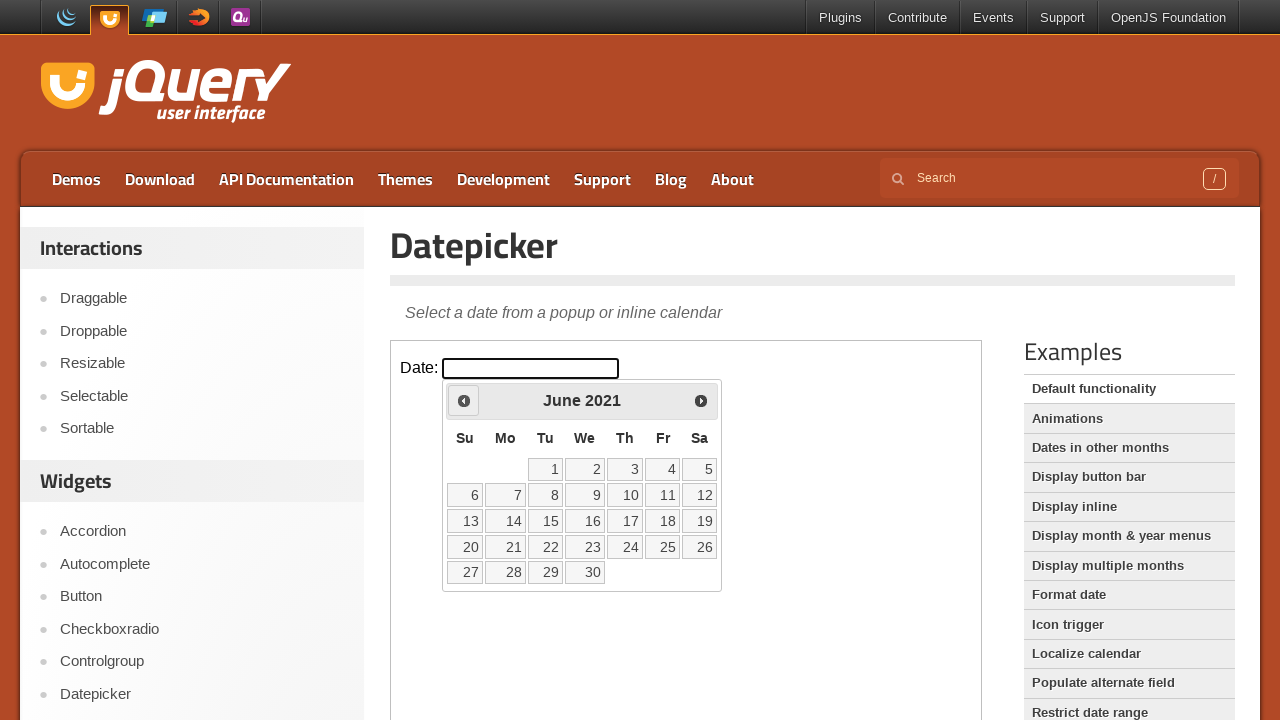

Clicked previous month button to navigate from June 2021 at (464, 400) on iframe >> nth=0 >> internal:control=enter-frame >> .ui-icon.ui-icon-circle-trian
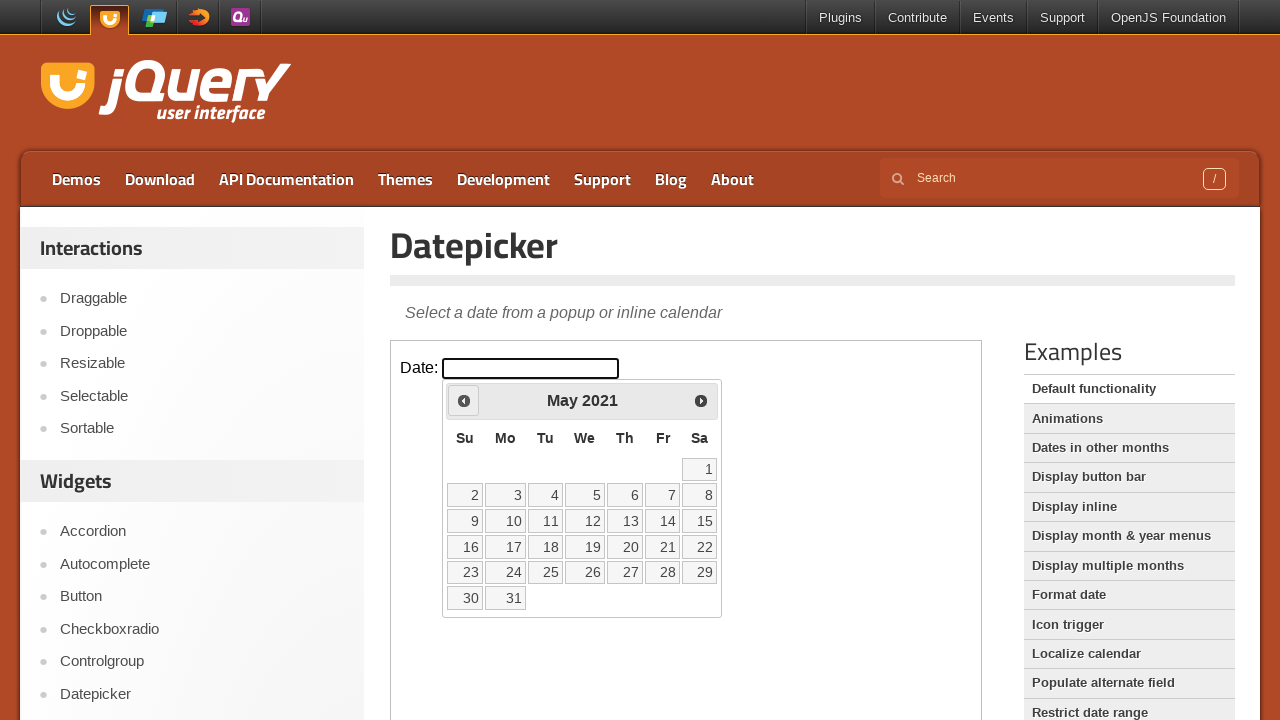

Retrieved current month: May
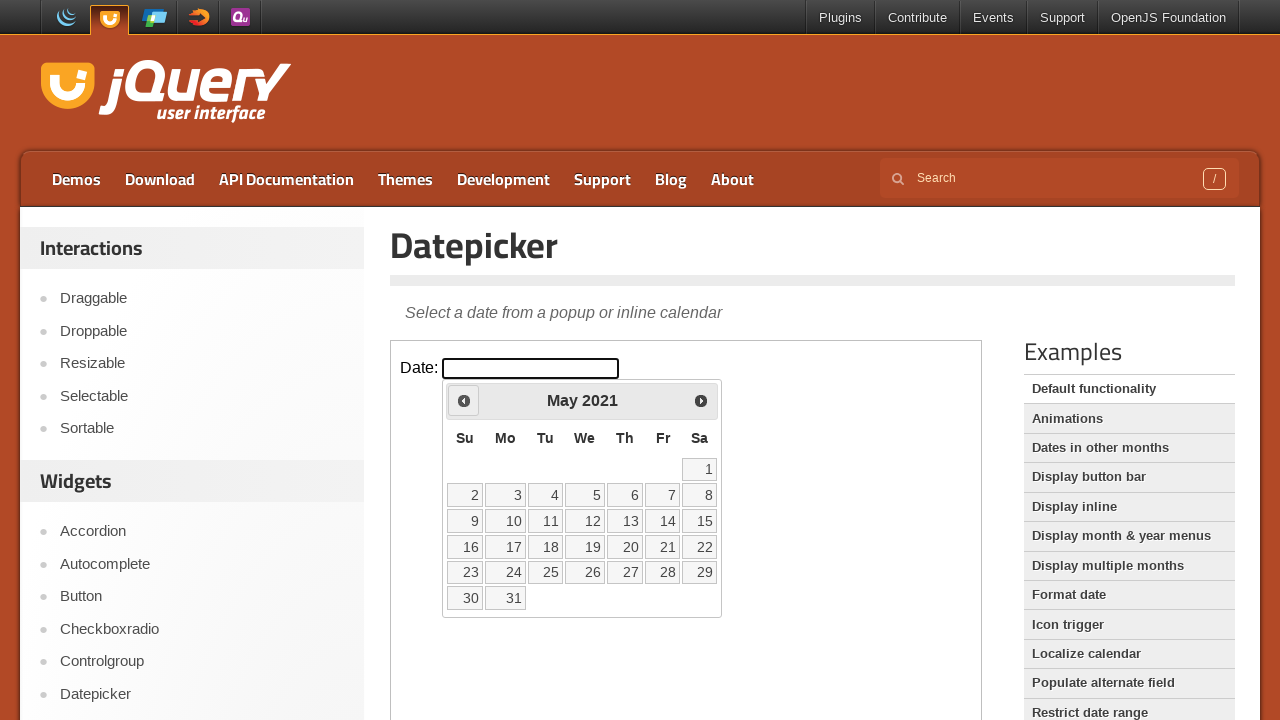

Retrieved current year: 2021
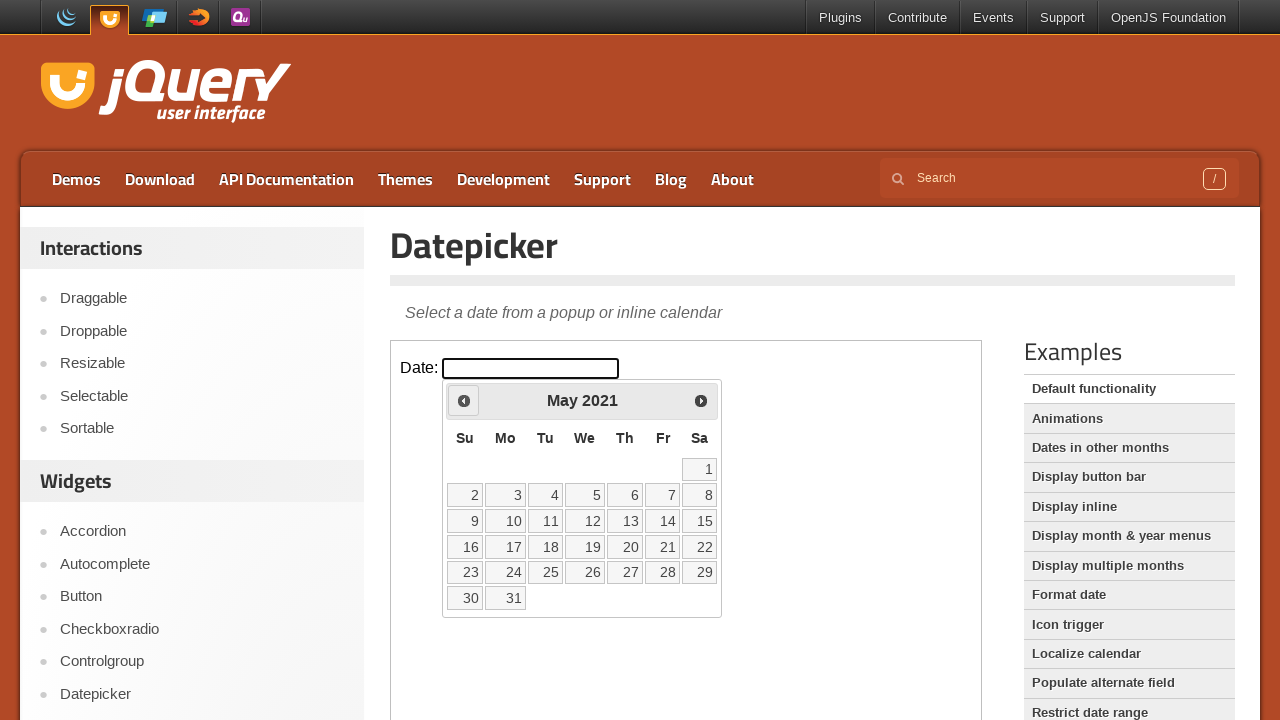

Clicked previous month button to navigate from May 2021 at (464, 400) on iframe >> nth=0 >> internal:control=enter-frame >> .ui-icon.ui-icon-circle-trian
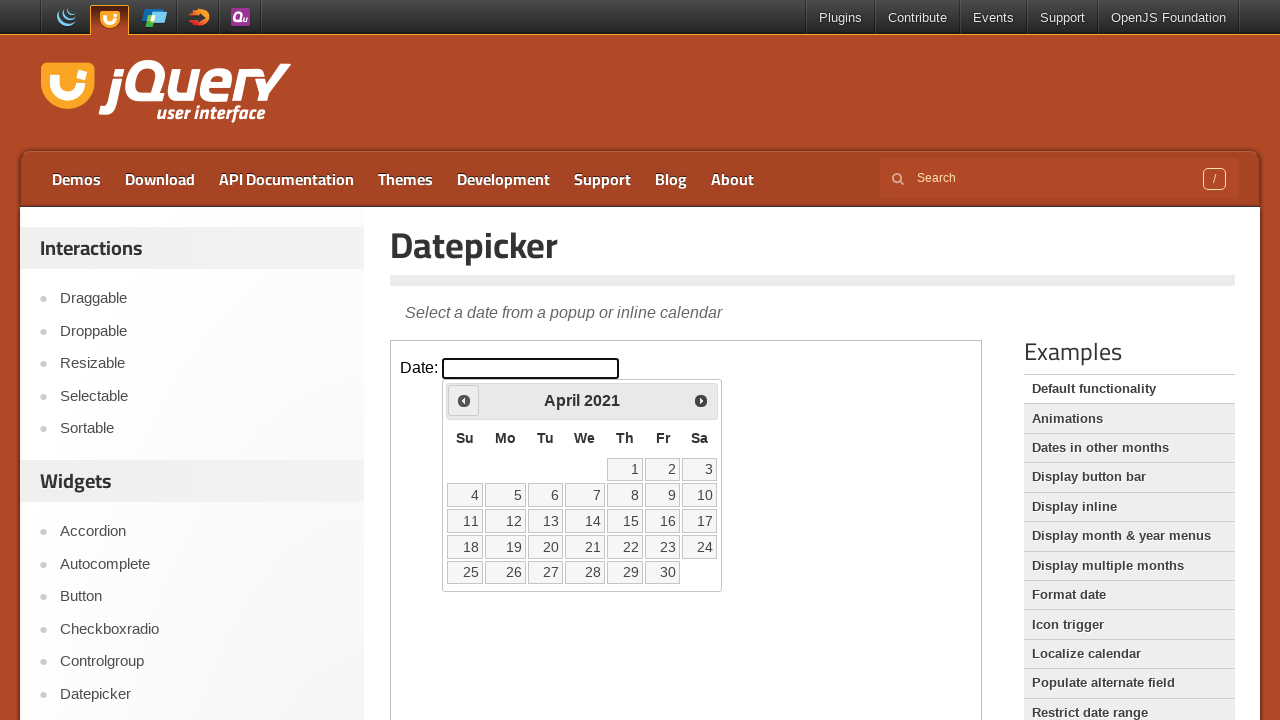

Retrieved current month: April
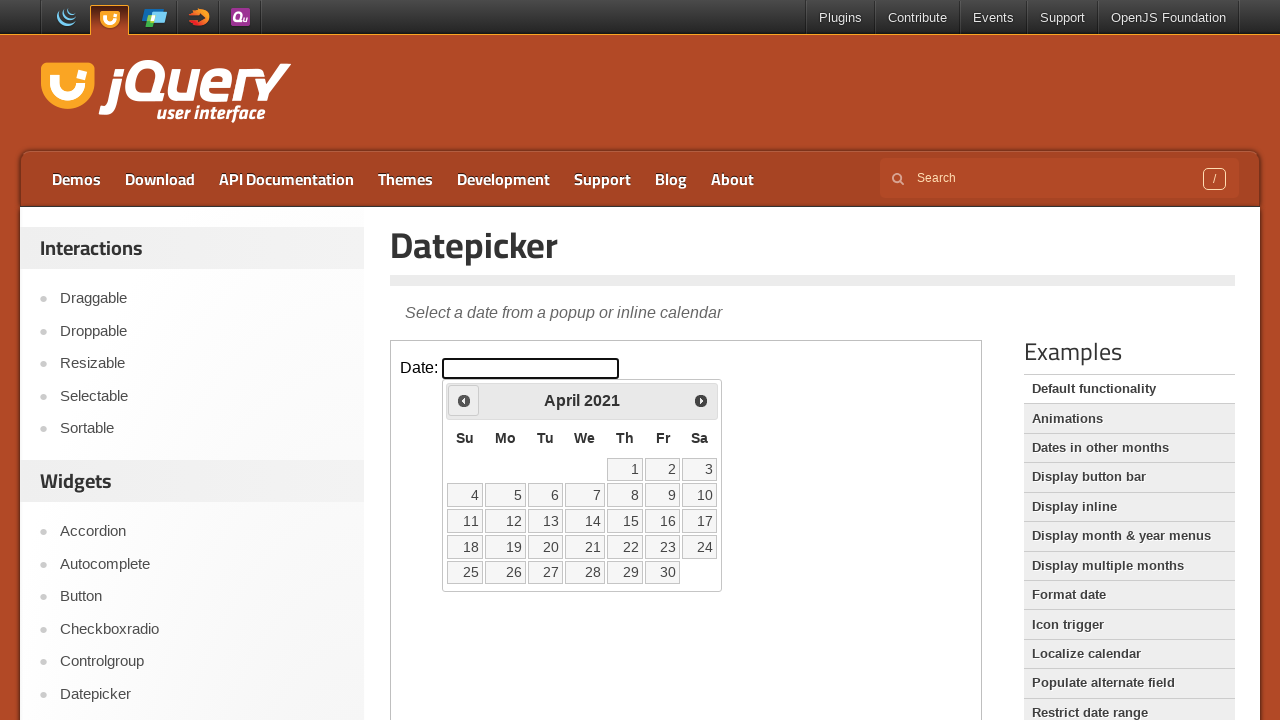

Retrieved current year: 2021
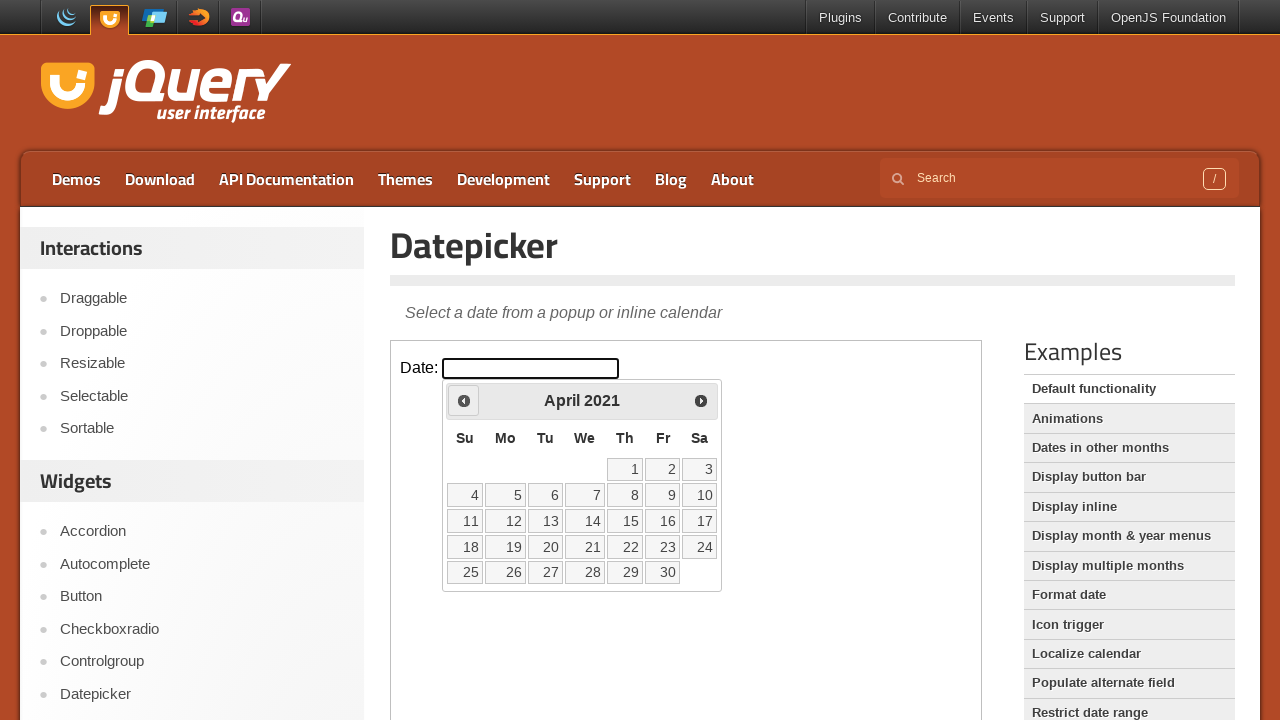

Clicked previous month button to navigate from April 2021 at (464, 400) on iframe >> nth=0 >> internal:control=enter-frame >> .ui-icon.ui-icon-circle-trian
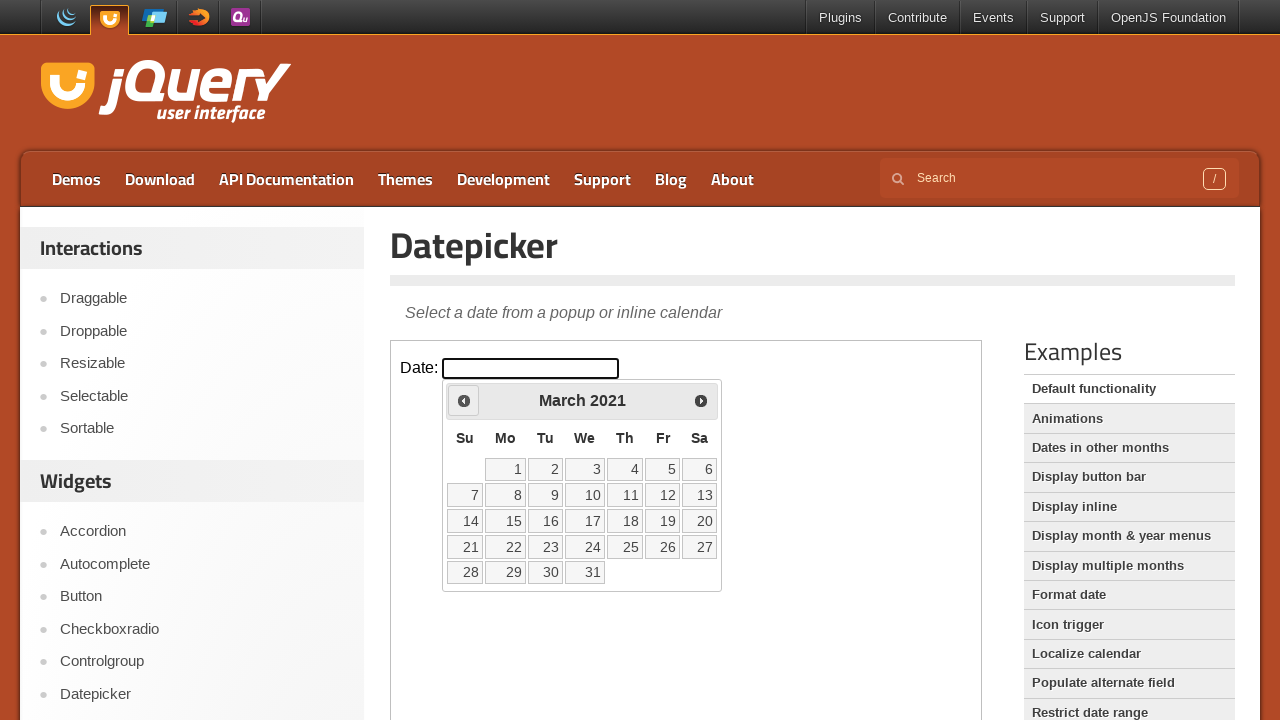

Retrieved current month: March
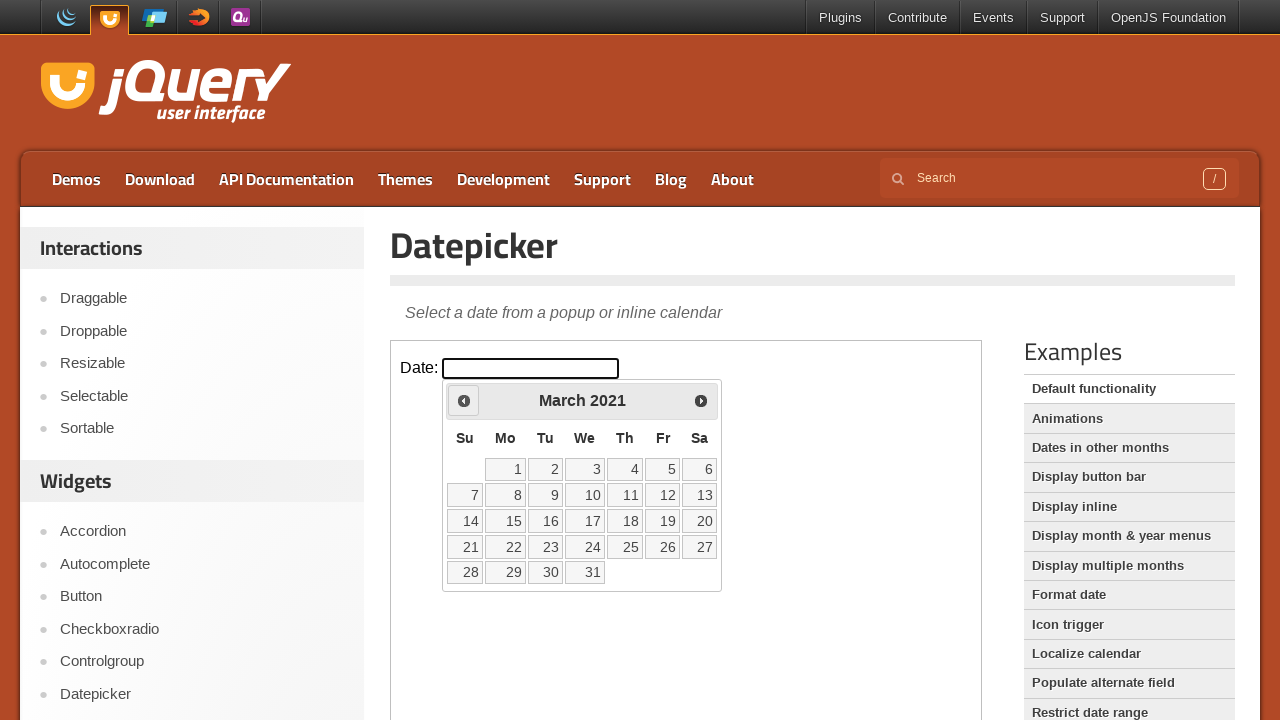

Retrieved current year: 2021
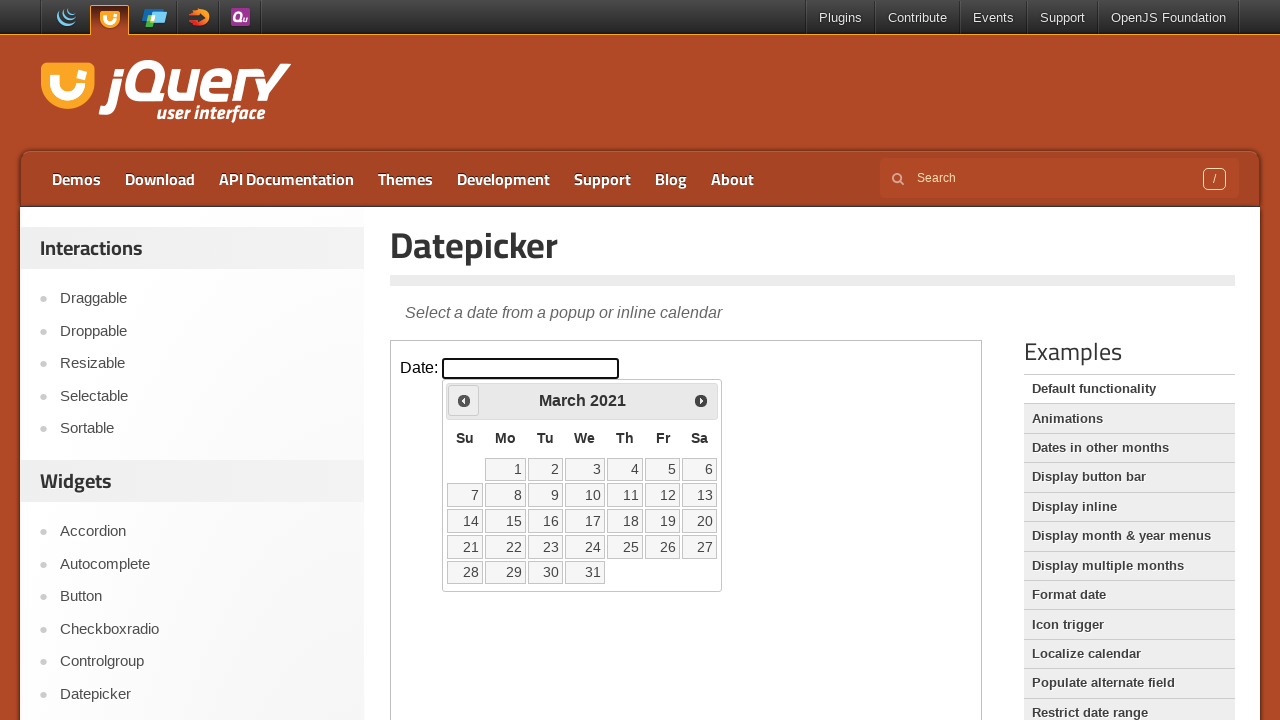

Clicked previous month button to navigate from March 2021 at (464, 400) on iframe >> nth=0 >> internal:control=enter-frame >> .ui-icon.ui-icon-circle-trian
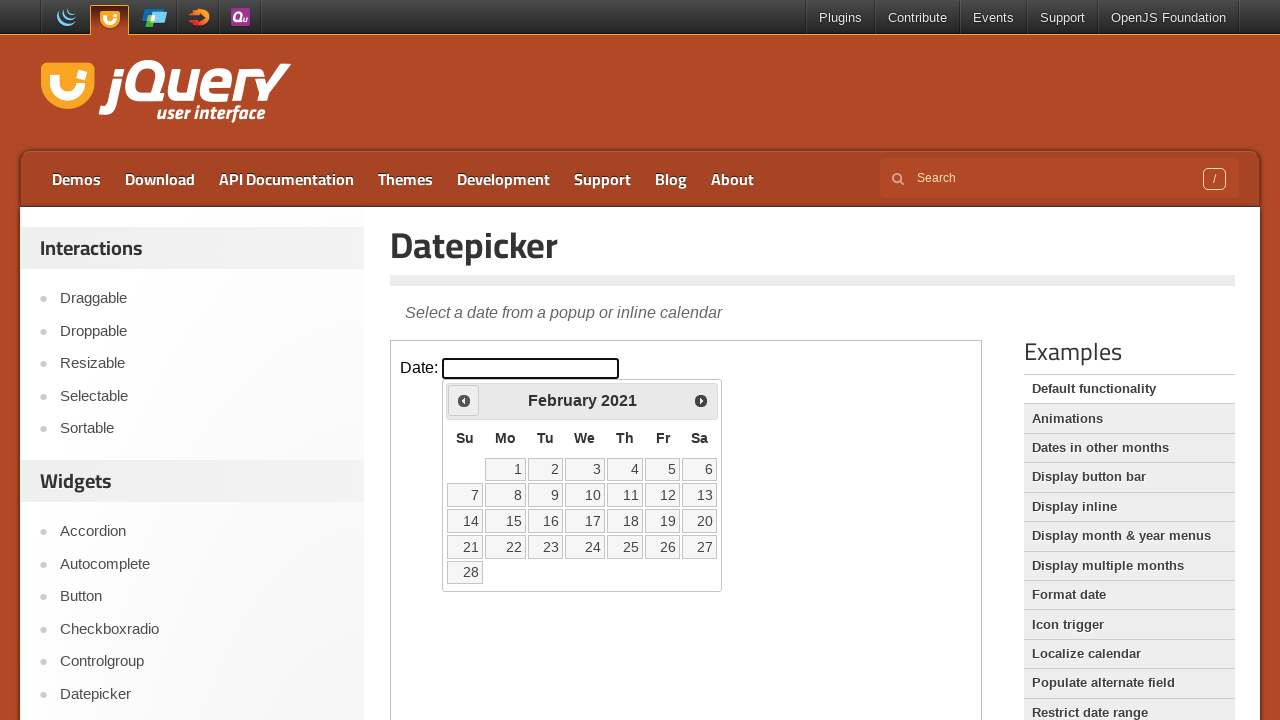

Retrieved current month: February
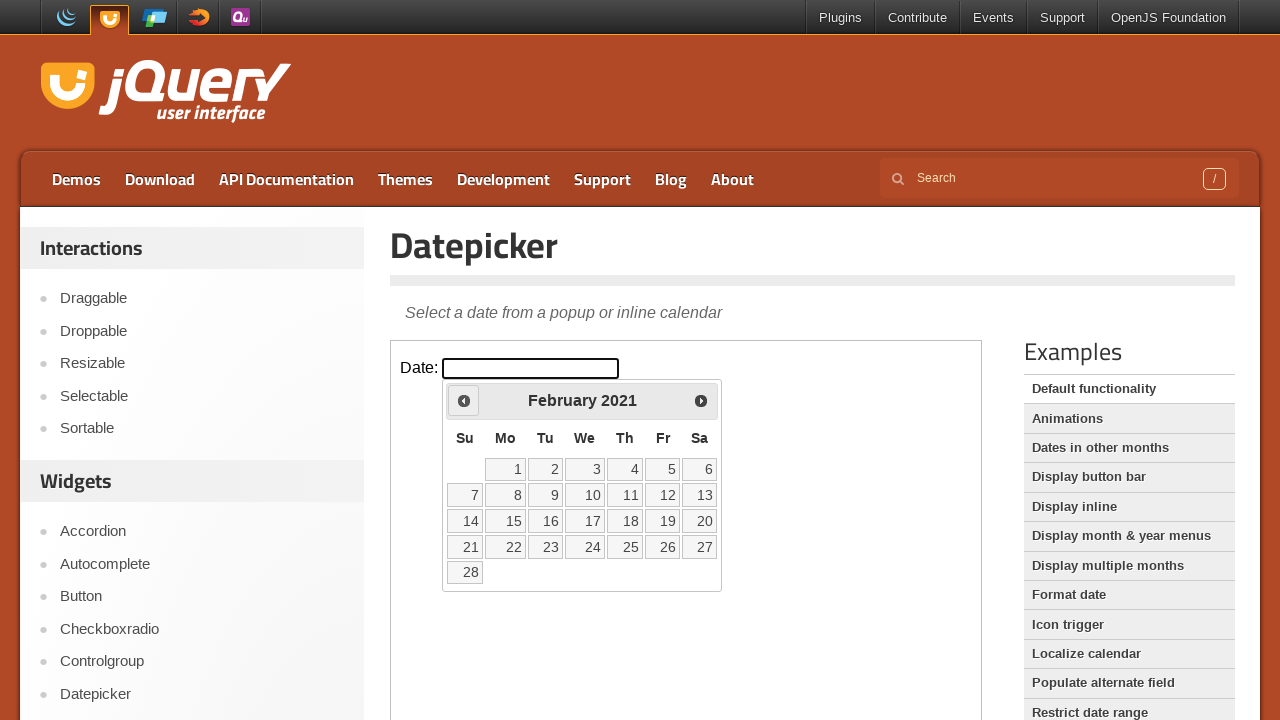

Retrieved current year: 2021
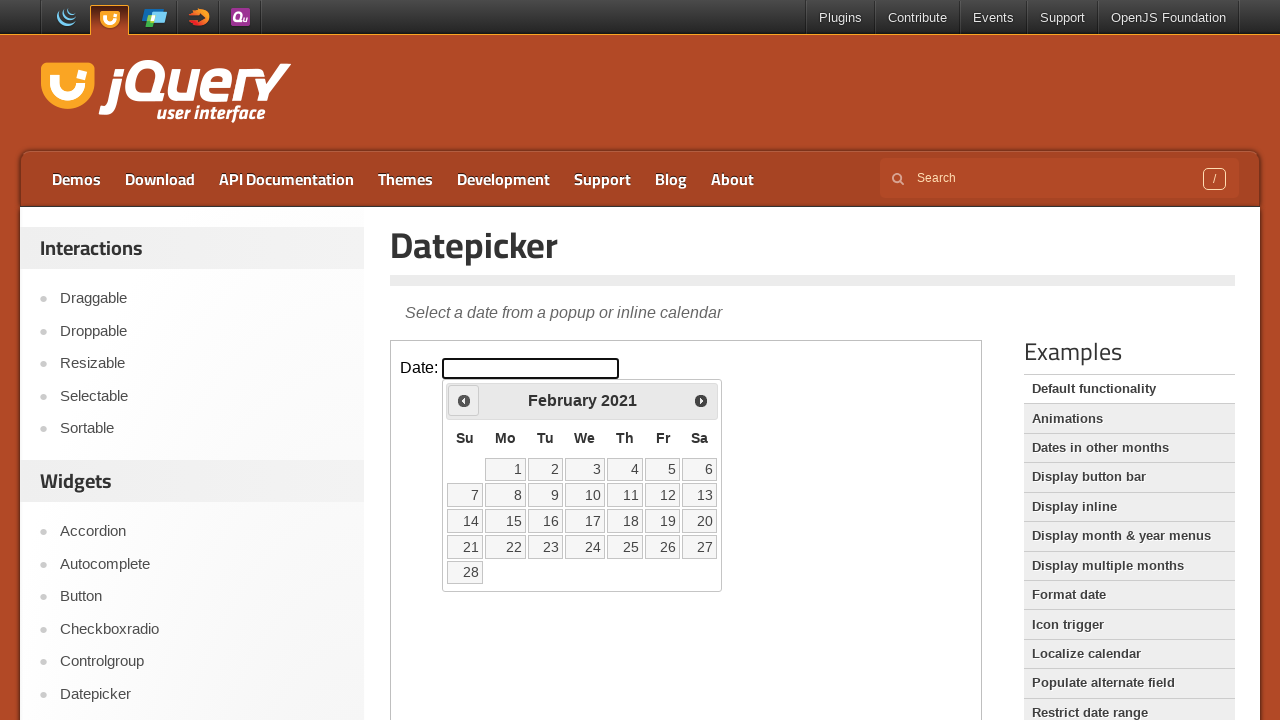

Clicked previous month button to navigate from February 2021 at (464, 400) on iframe >> nth=0 >> internal:control=enter-frame >> .ui-icon.ui-icon-circle-trian
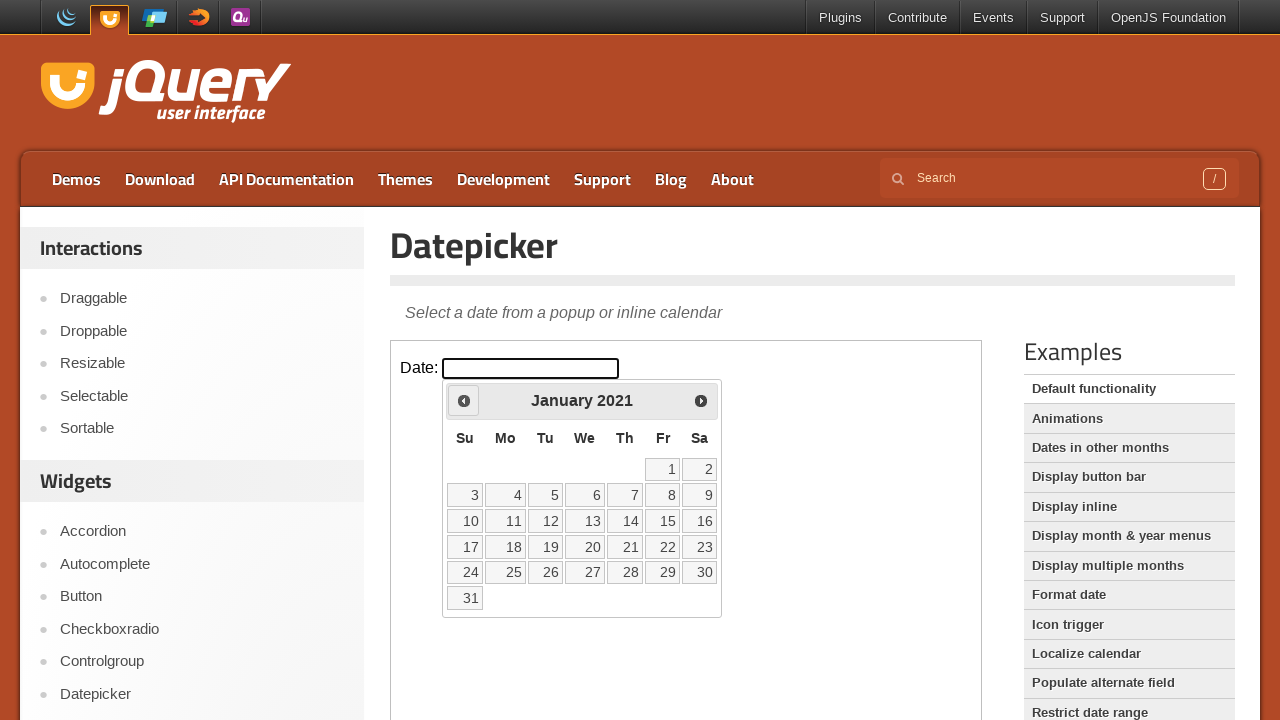

Retrieved current month: January
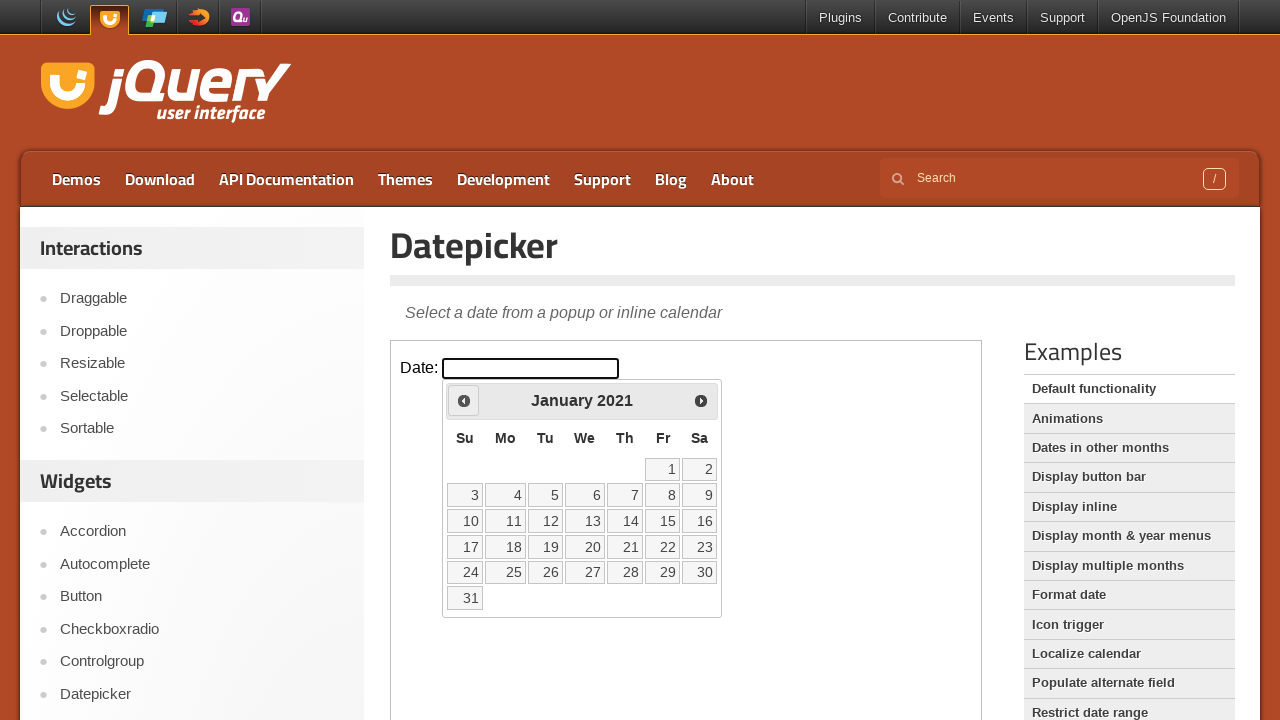

Retrieved current year: 2021
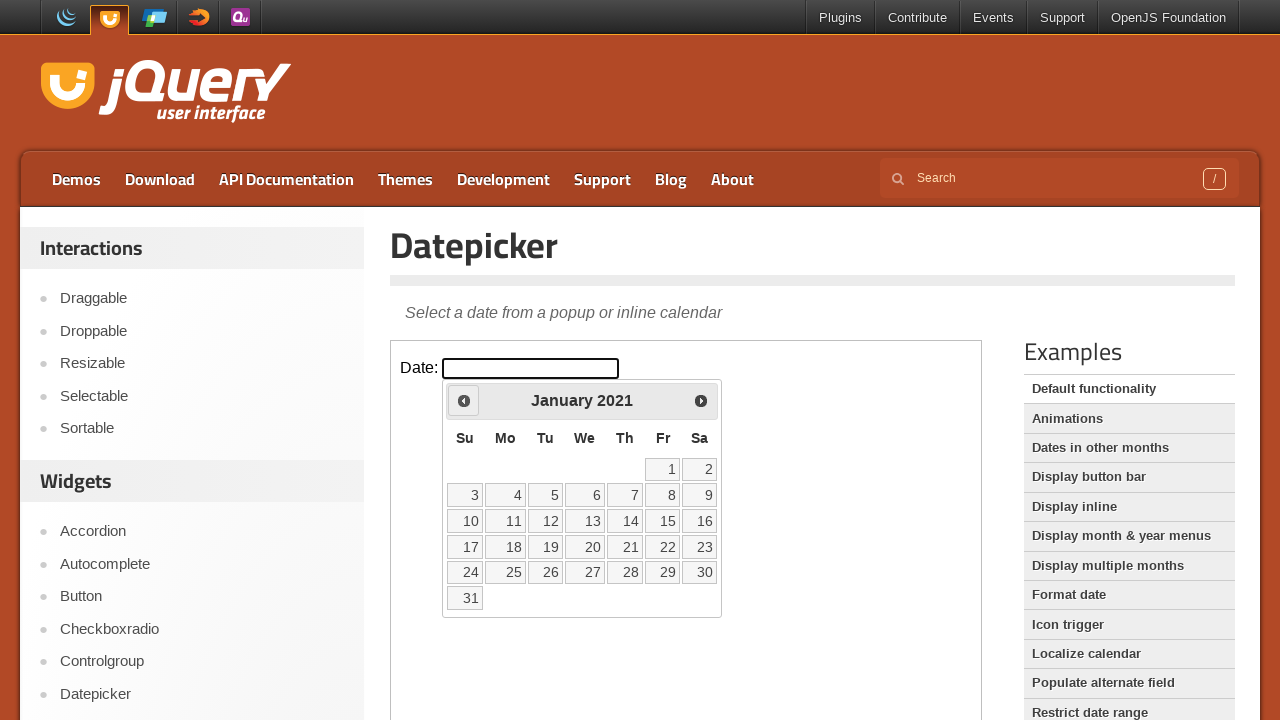

Clicked previous month button to navigate from January 2021 at (464, 400) on iframe >> nth=0 >> internal:control=enter-frame >> .ui-icon.ui-icon-circle-trian
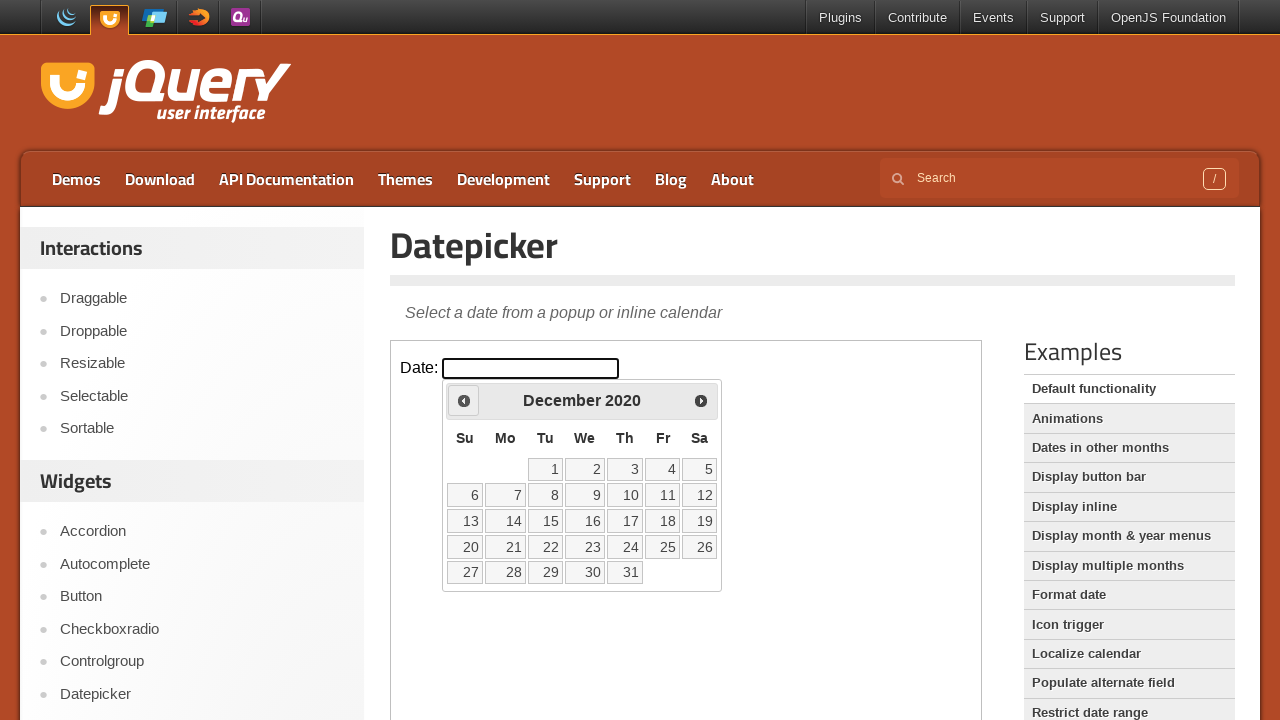

Retrieved current month: December
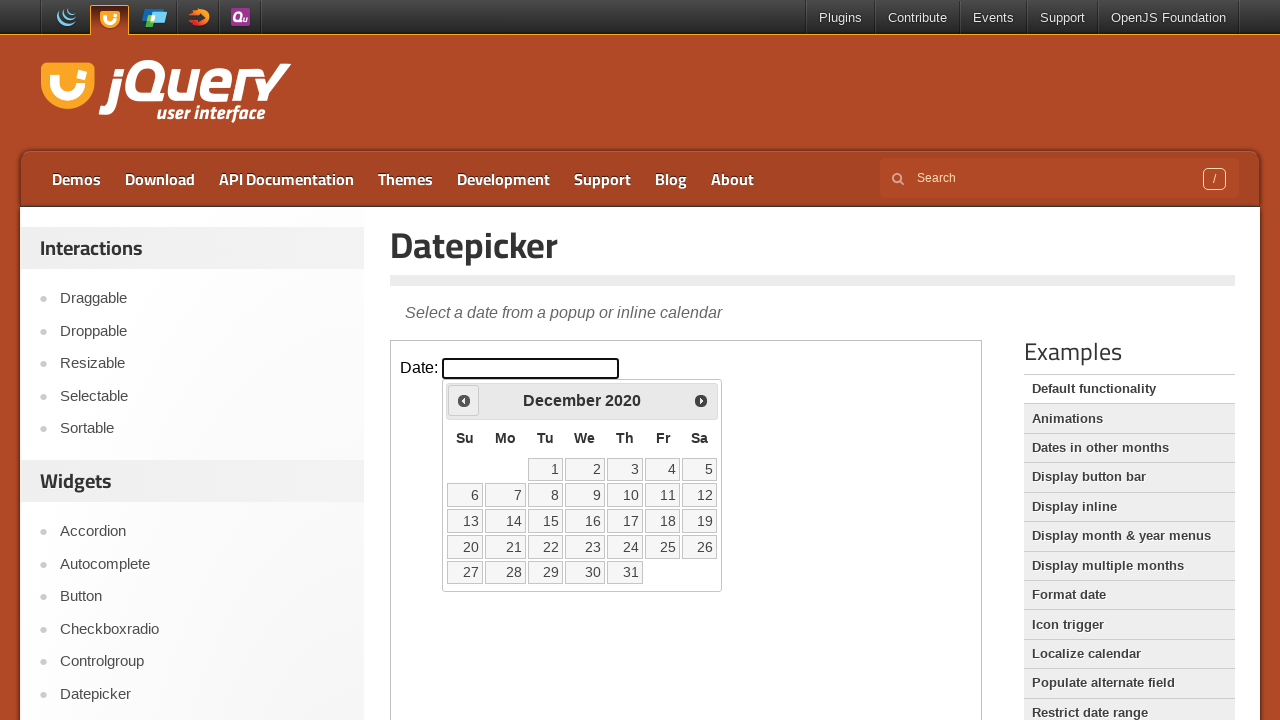

Retrieved current year: 2020
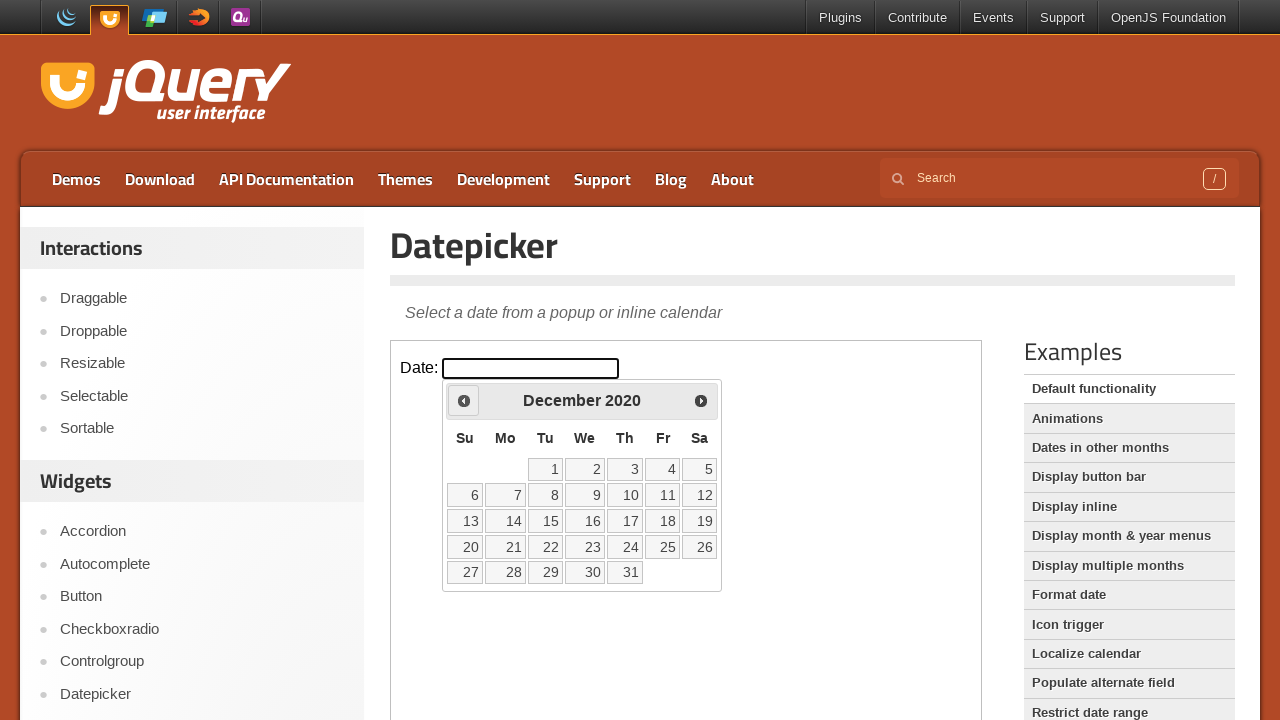

Clicked previous month button to navigate from December 2020 at (464, 400) on iframe >> nth=0 >> internal:control=enter-frame >> .ui-icon.ui-icon-circle-trian
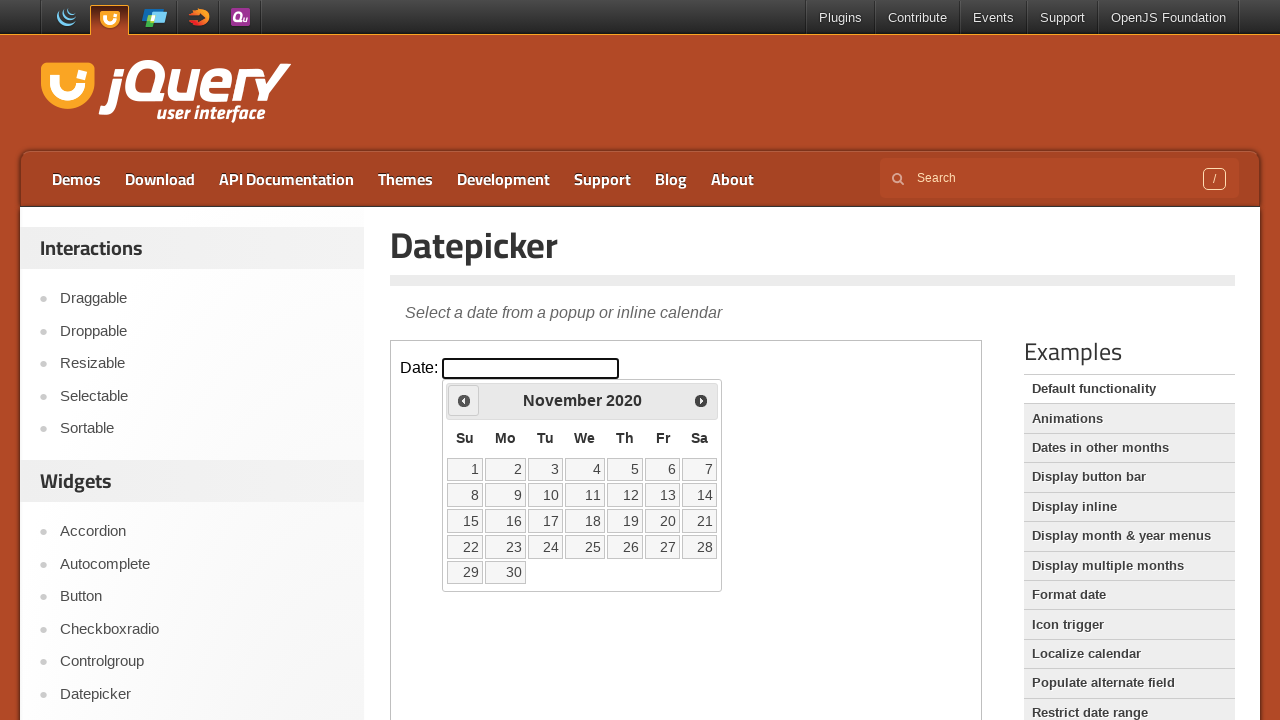

Retrieved current month: November
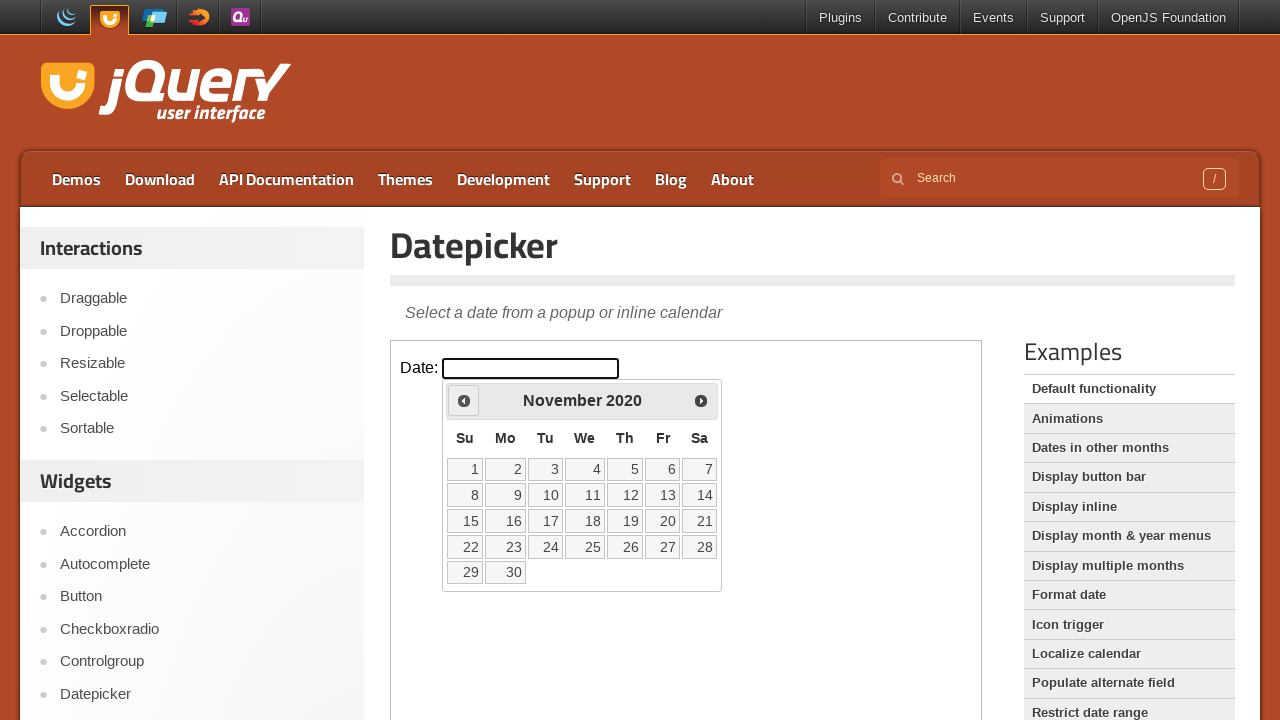

Retrieved current year: 2020
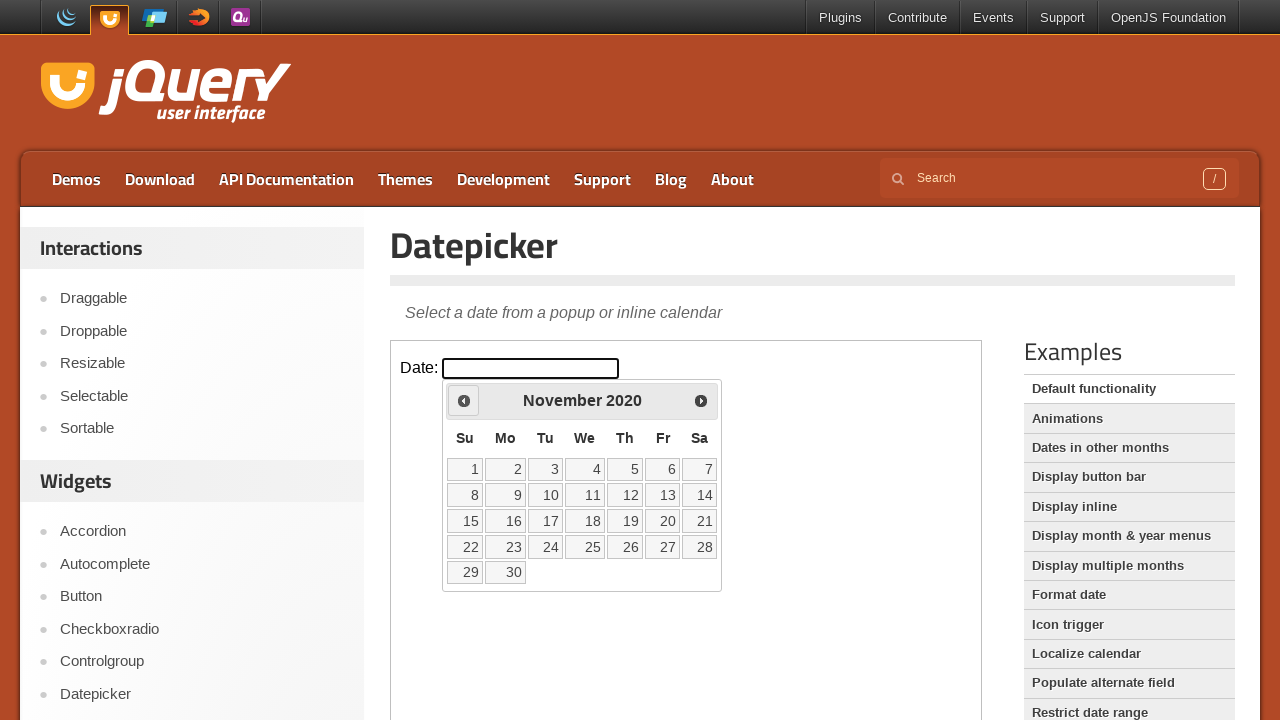

Clicked previous month button to navigate from November 2020 at (464, 400) on iframe >> nth=0 >> internal:control=enter-frame >> .ui-icon.ui-icon-circle-trian
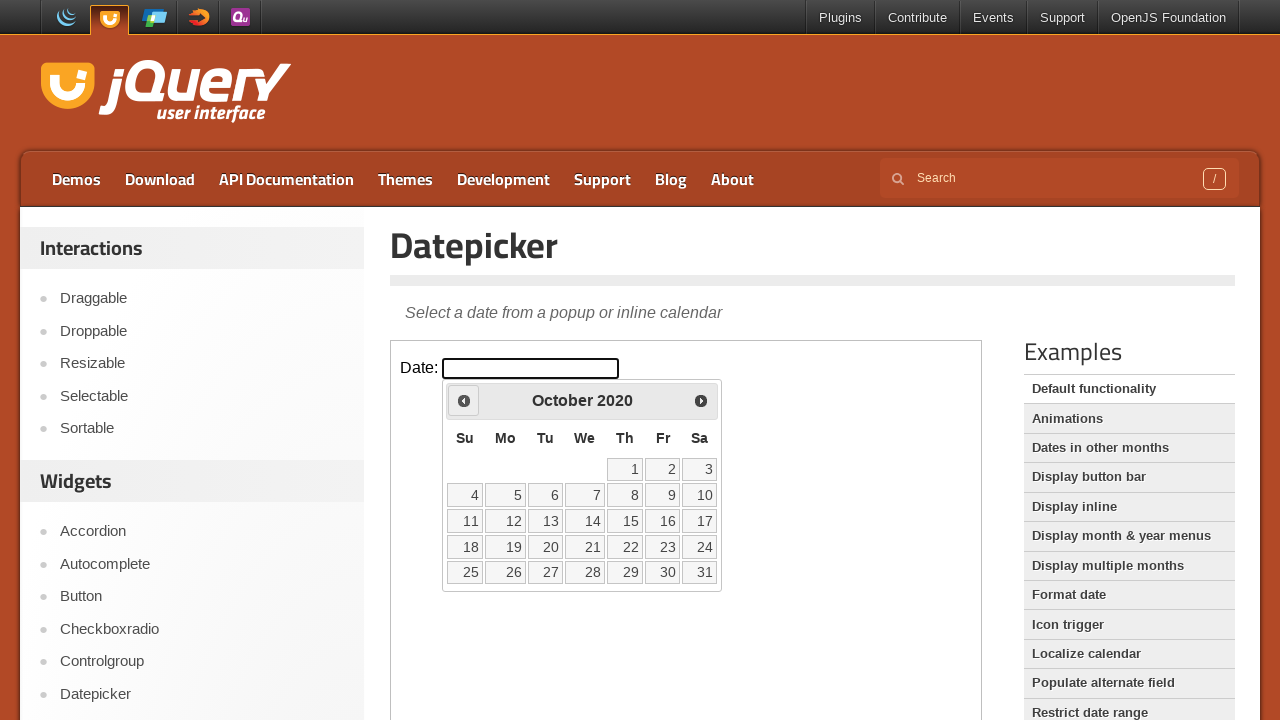

Retrieved current month: October
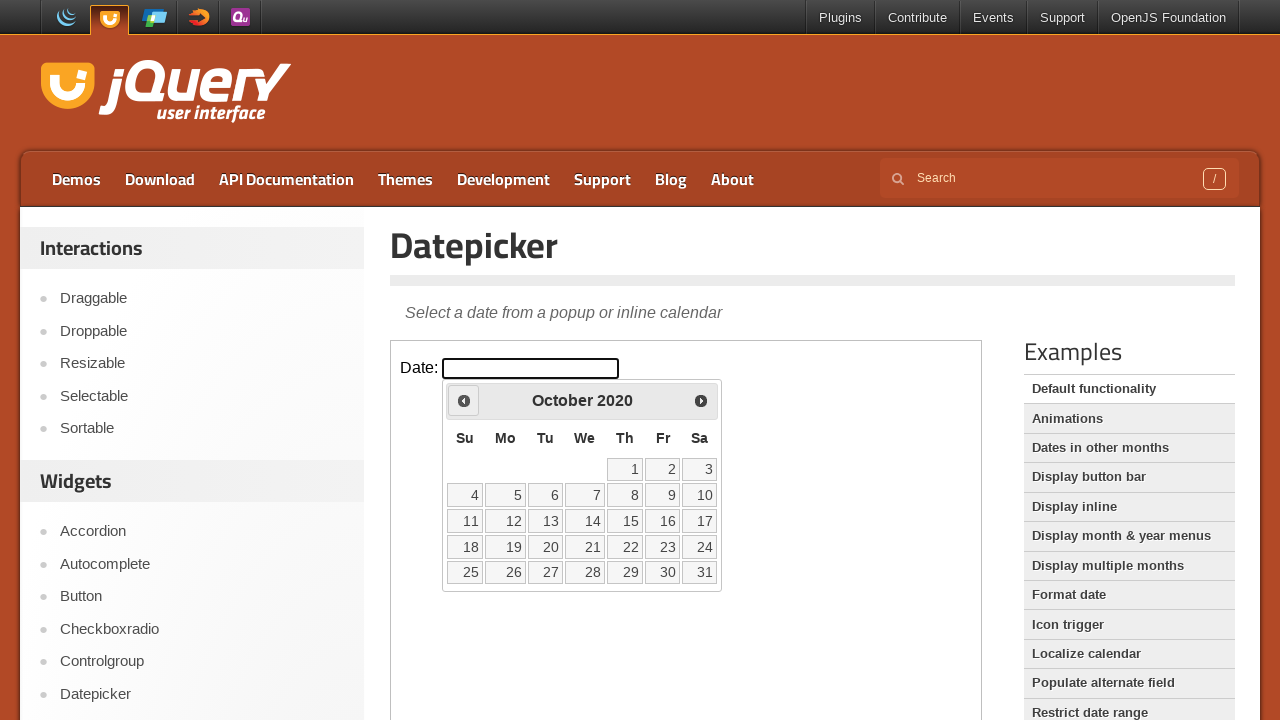

Retrieved current year: 2020
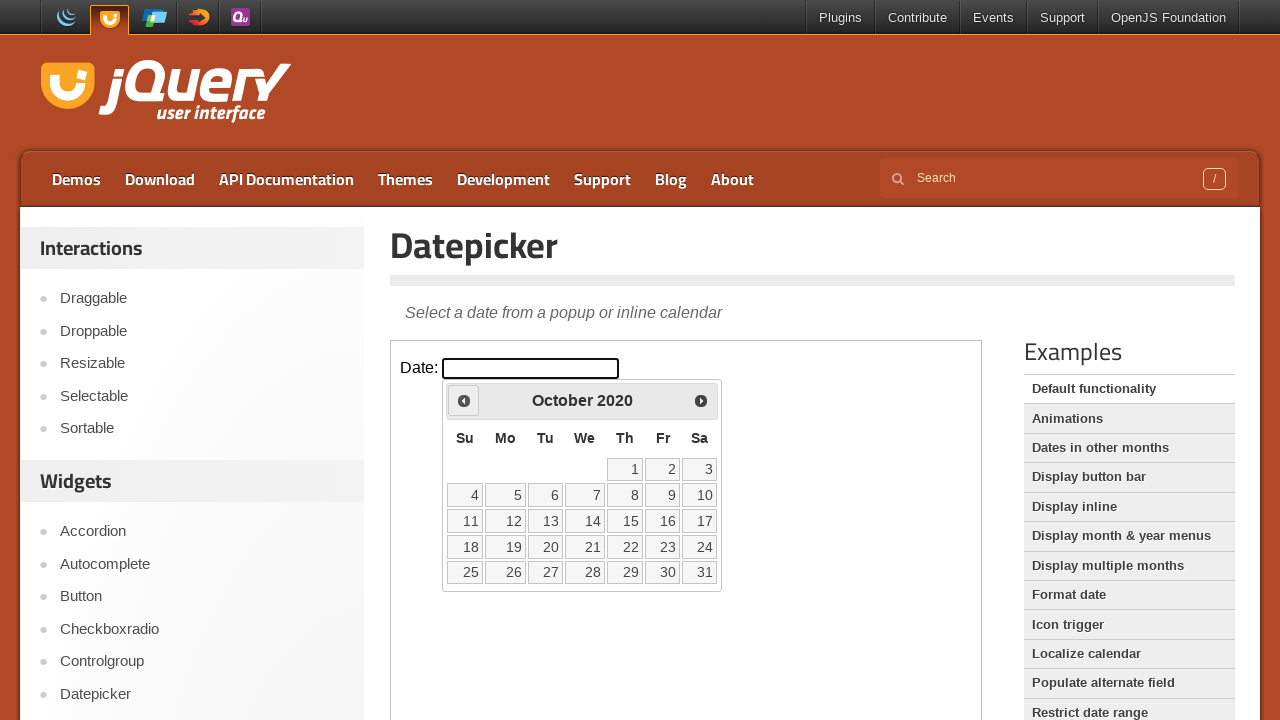

Clicked previous month button to navigate from October 2020 at (464, 400) on iframe >> nth=0 >> internal:control=enter-frame >> .ui-icon.ui-icon-circle-trian
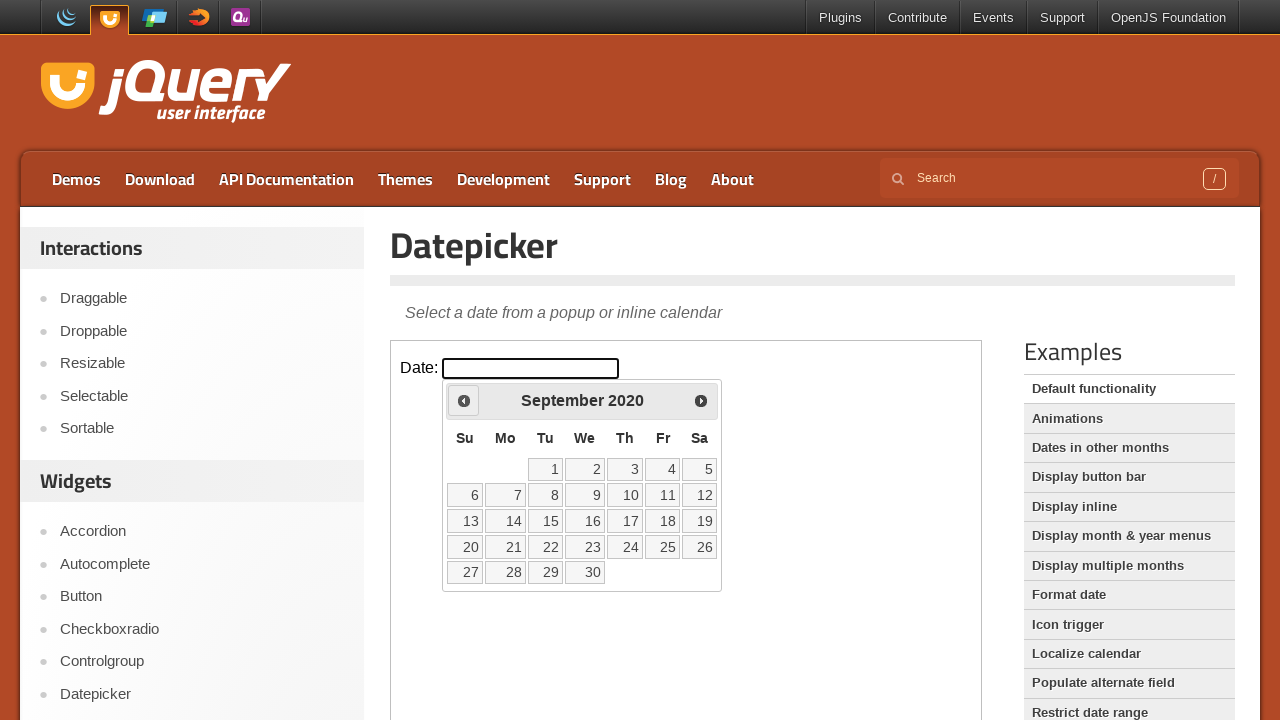

Retrieved current month: September
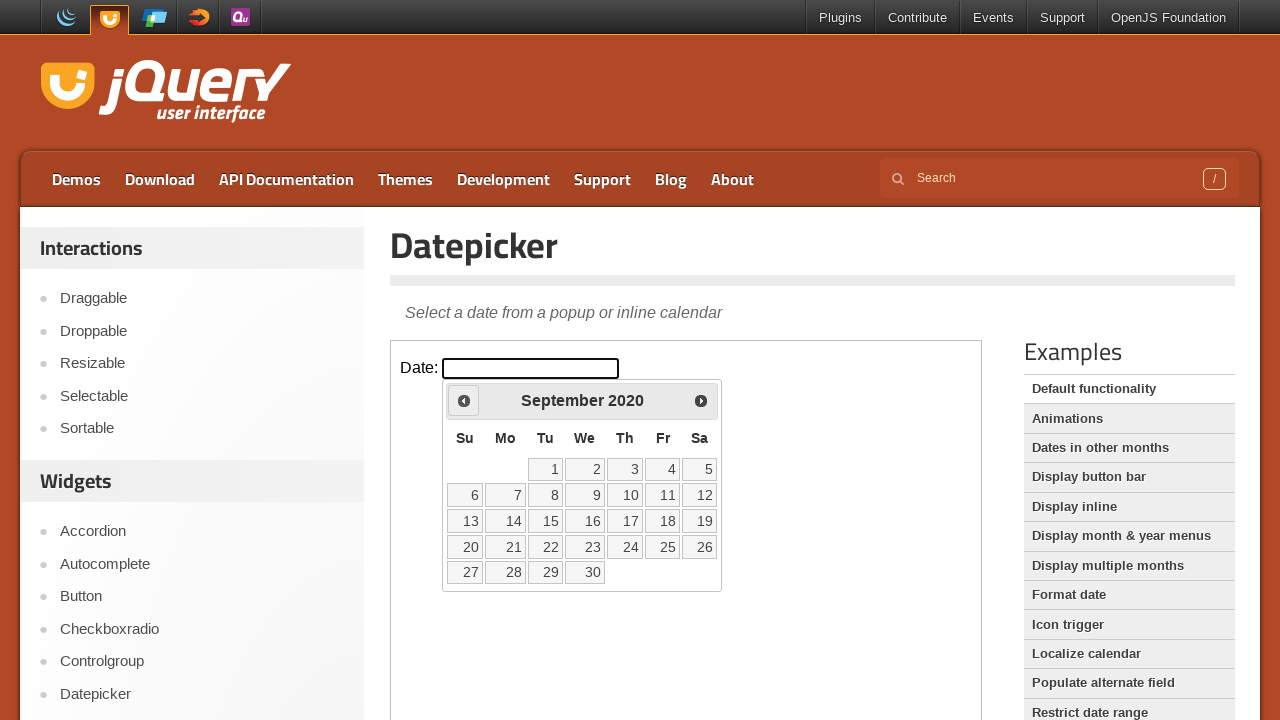

Retrieved current year: 2020
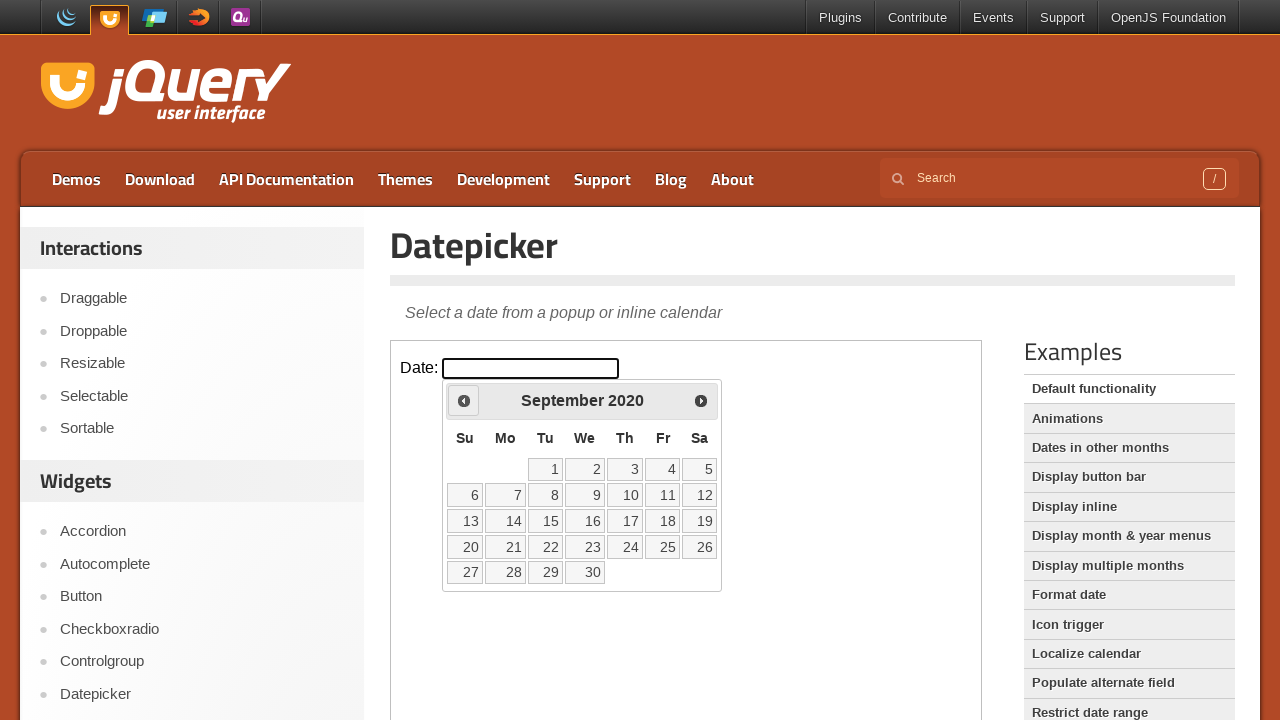

Clicked previous month button to navigate from September 2020 at (464, 400) on iframe >> nth=0 >> internal:control=enter-frame >> .ui-icon.ui-icon-circle-trian
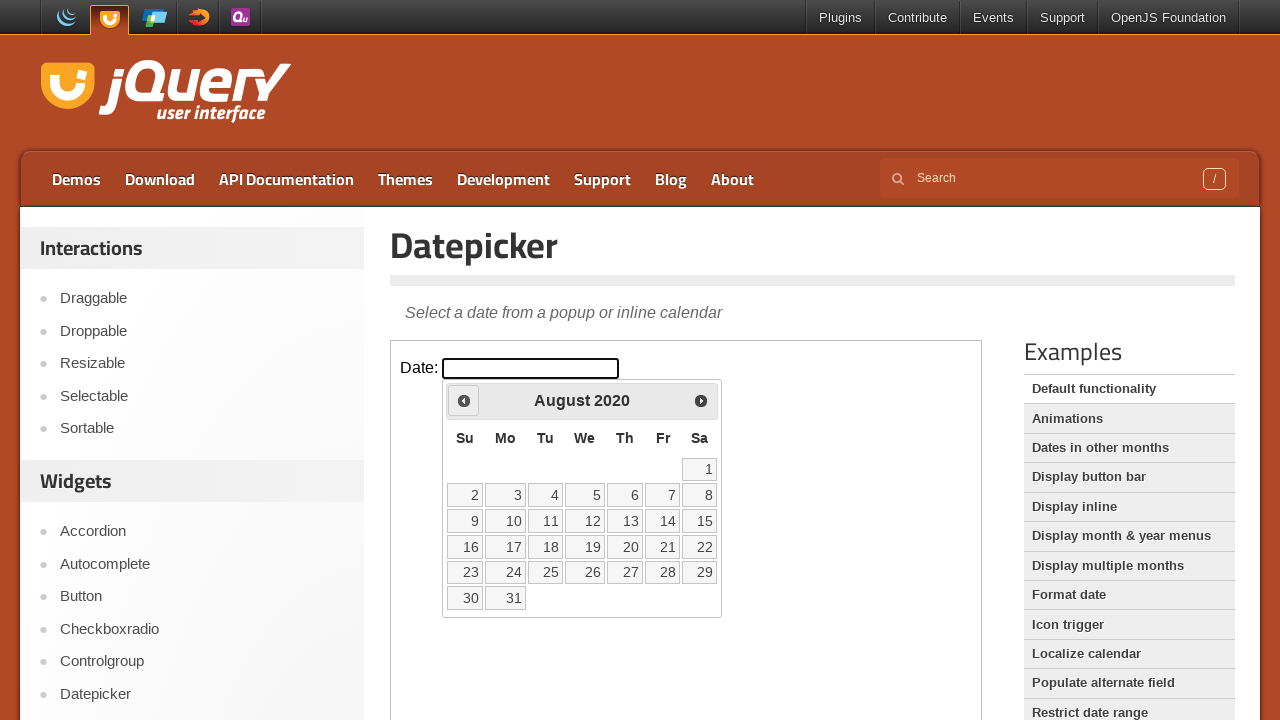

Retrieved current month: August
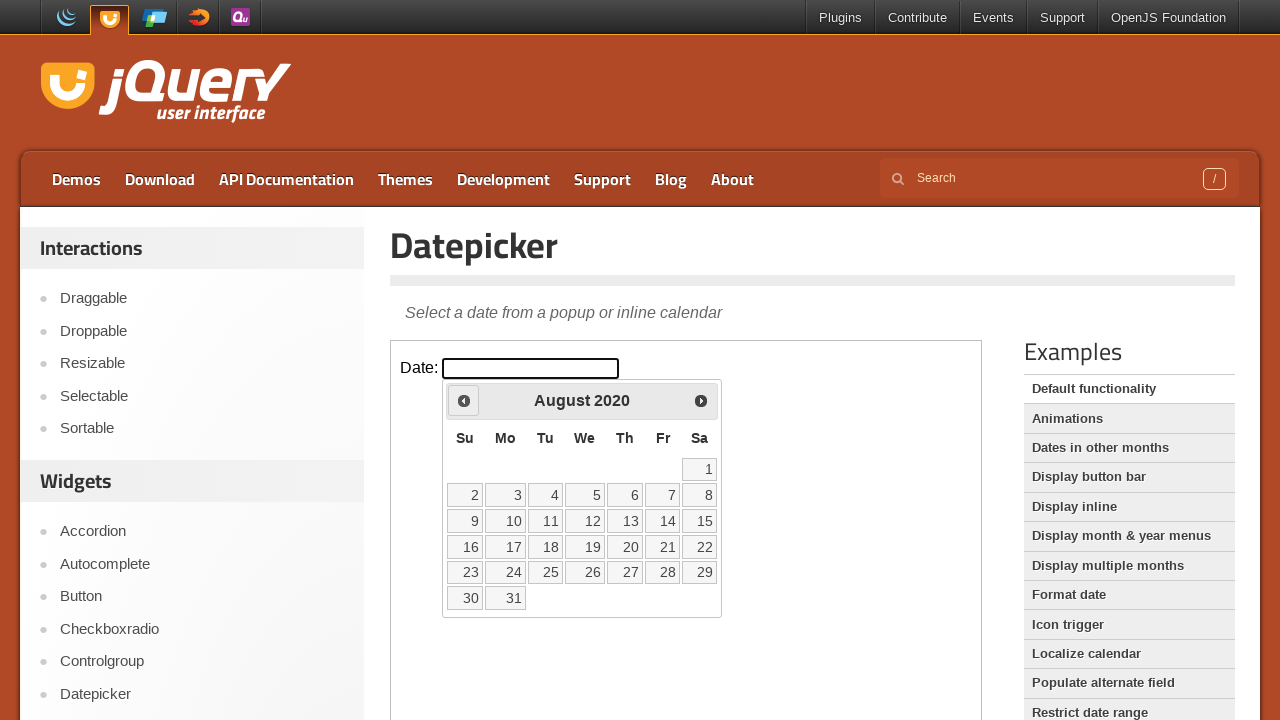

Retrieved current year: 2020
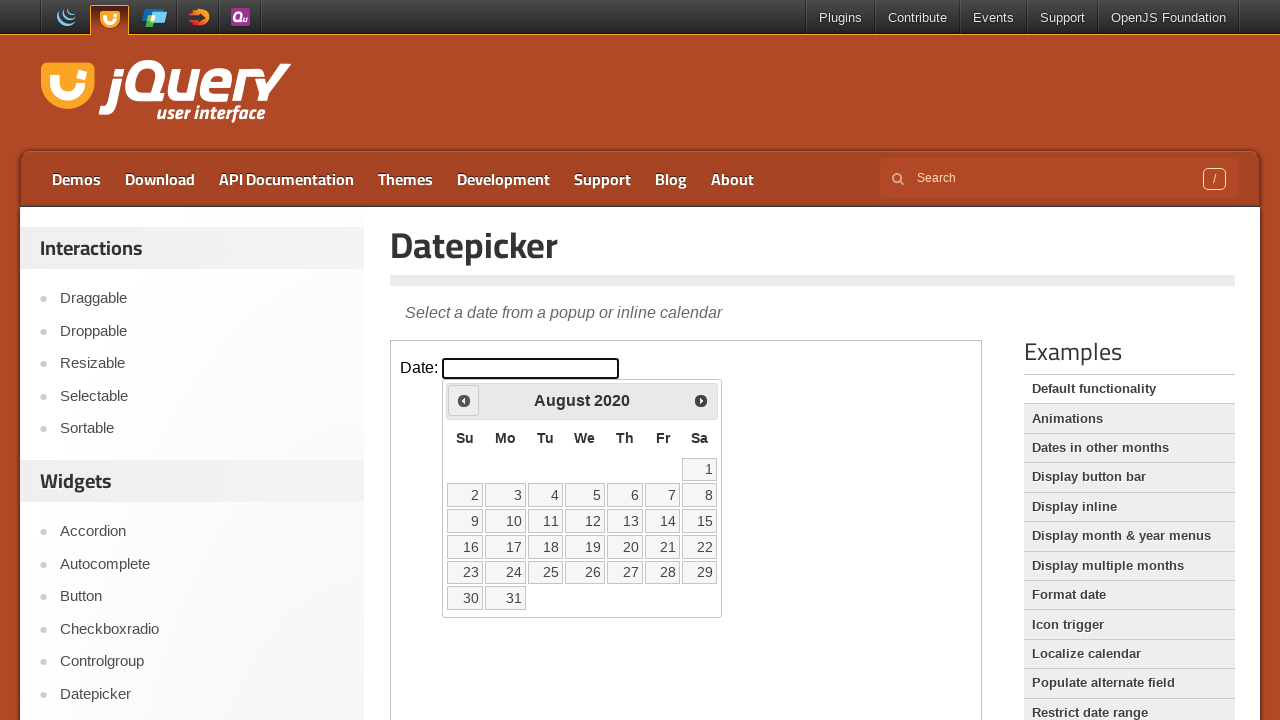

Clicked previous month button to navigate from August 2020 at (464, 400) on iframe >> nth=0 >> internal:control=enter-frame >> .ui-icon.ui-icon-circle-trian
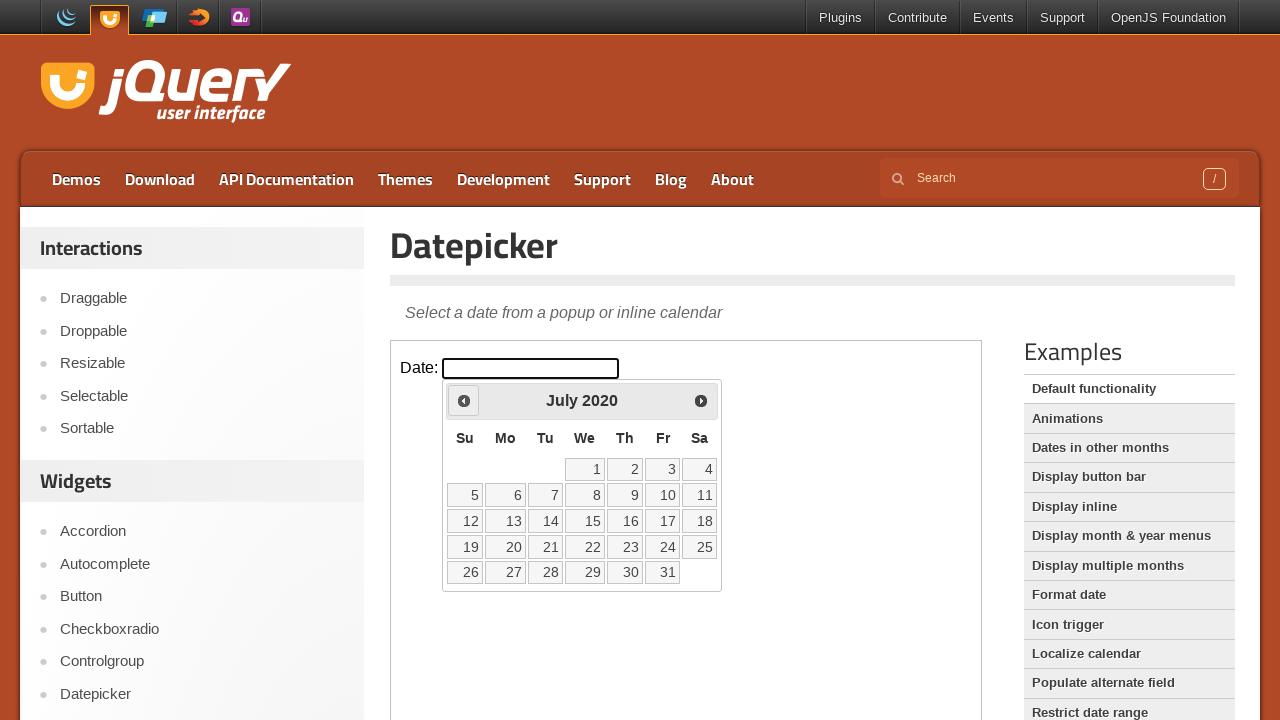

Retrieved current month: July
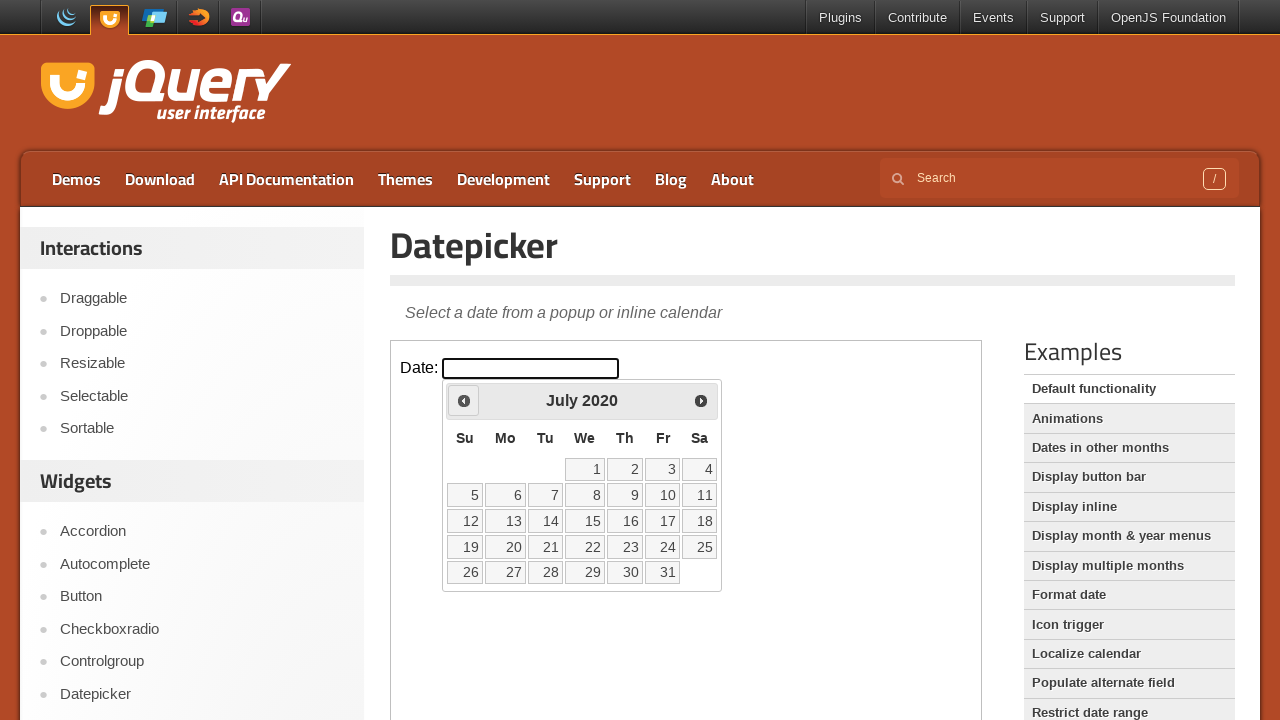

Retrieved current year: 2020
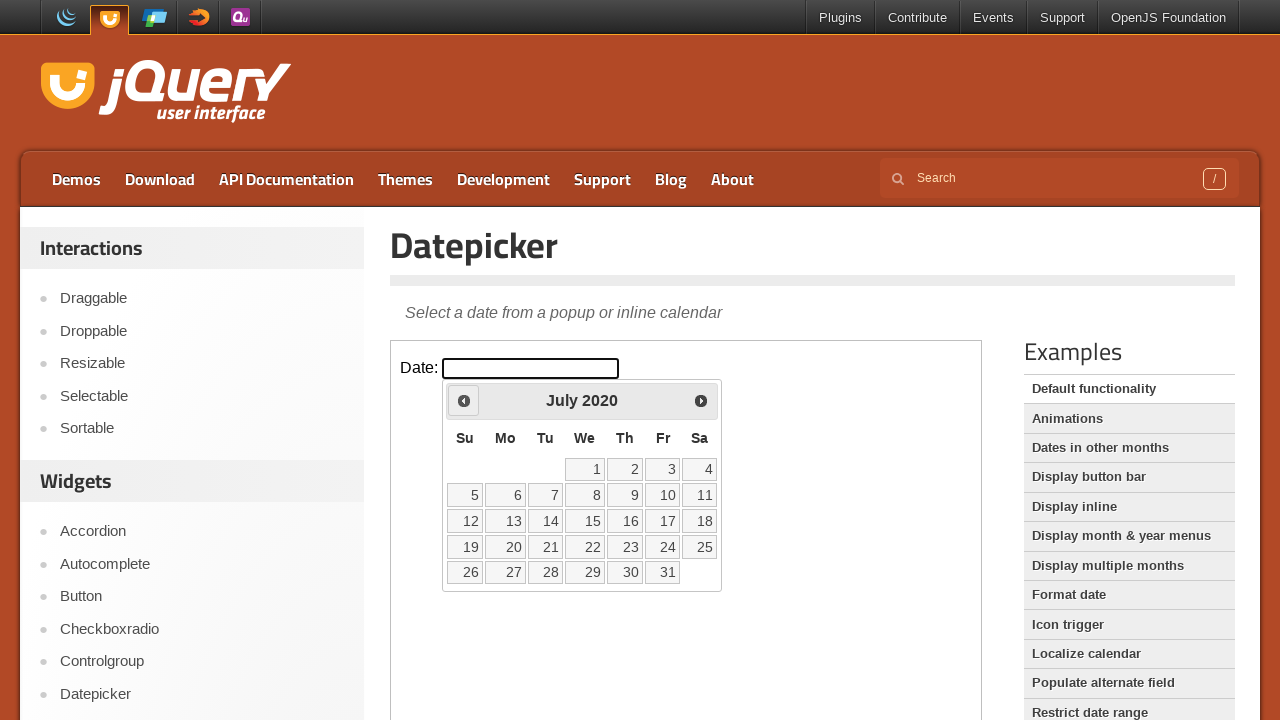

Clicked previous month button to navigate from July 2020 at (464, 400) on iframe >> nth=0 >> internal:control=enter-frame >> .ui-icon.ui-icon-circle-trian
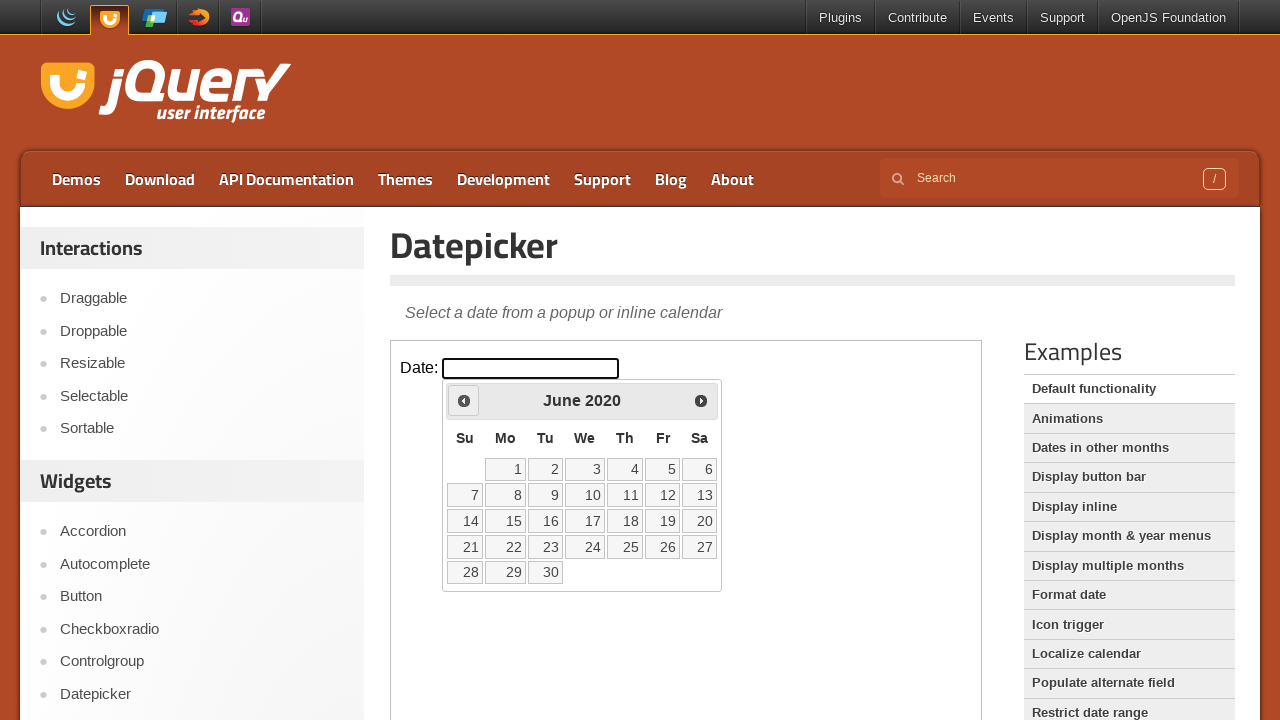

Retrieved current month: June
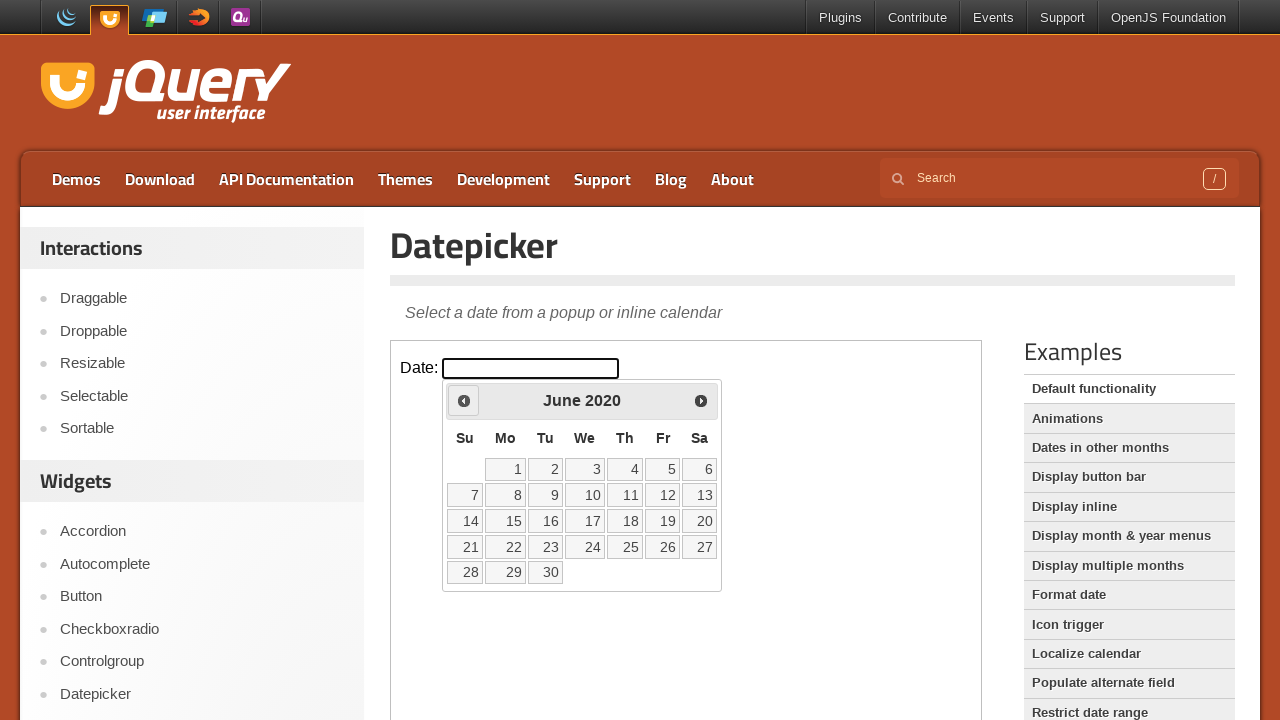

Retrieved current year: 2020
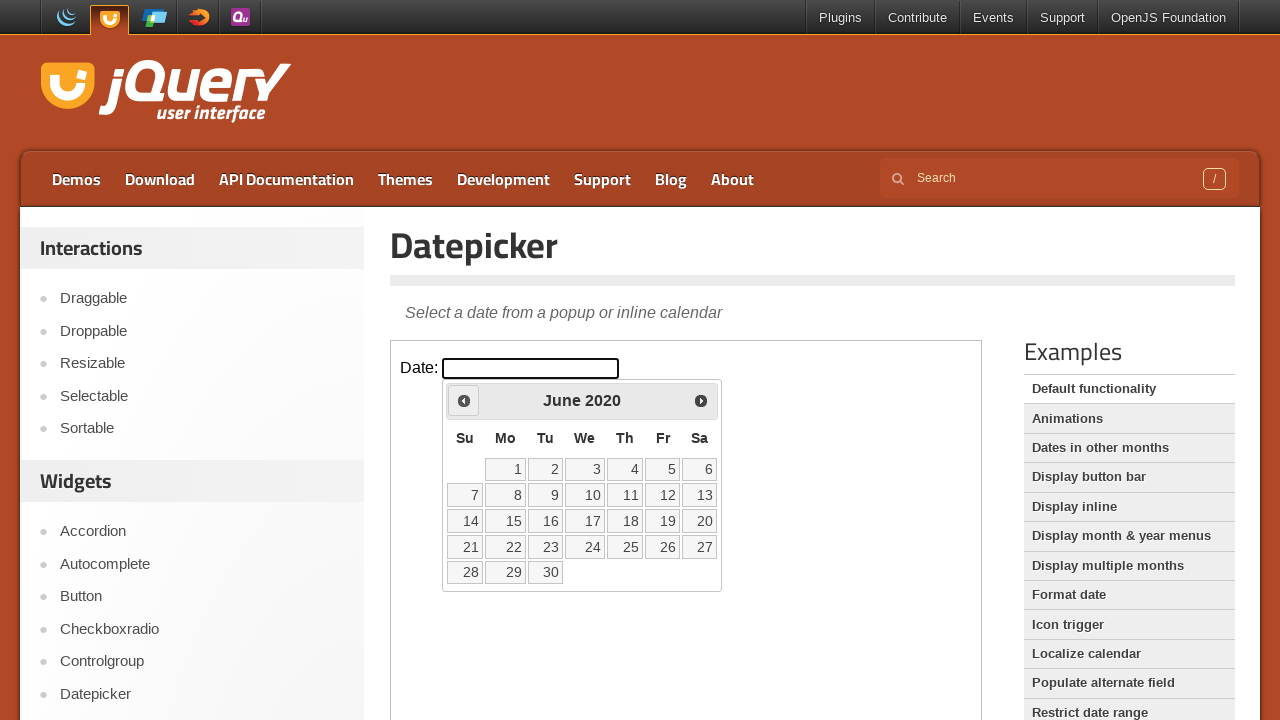

Clicked previous month button to navigate from June 2020 at (464, 400) on iframe >> nth=0 >> internal:control=enter-frame >> .ui-icon.ui-icon-circle-trian
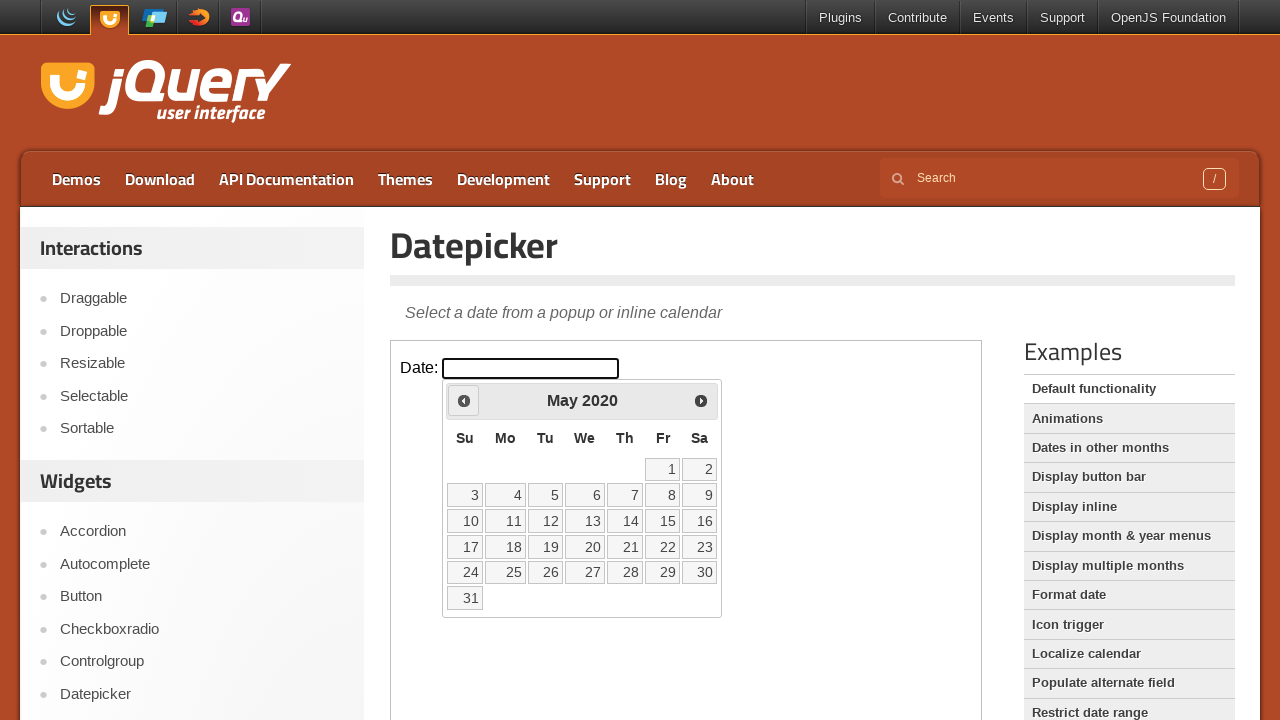

Retrieved current month: May
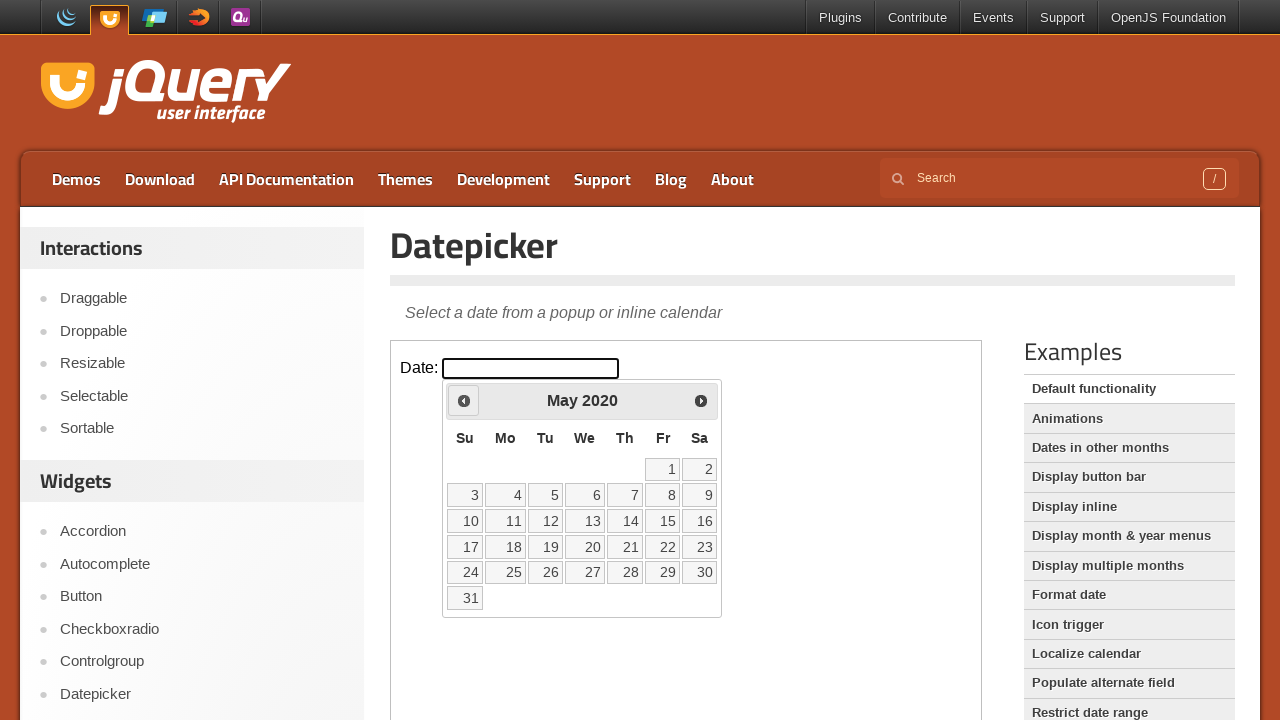

Retrieved current year: 2020
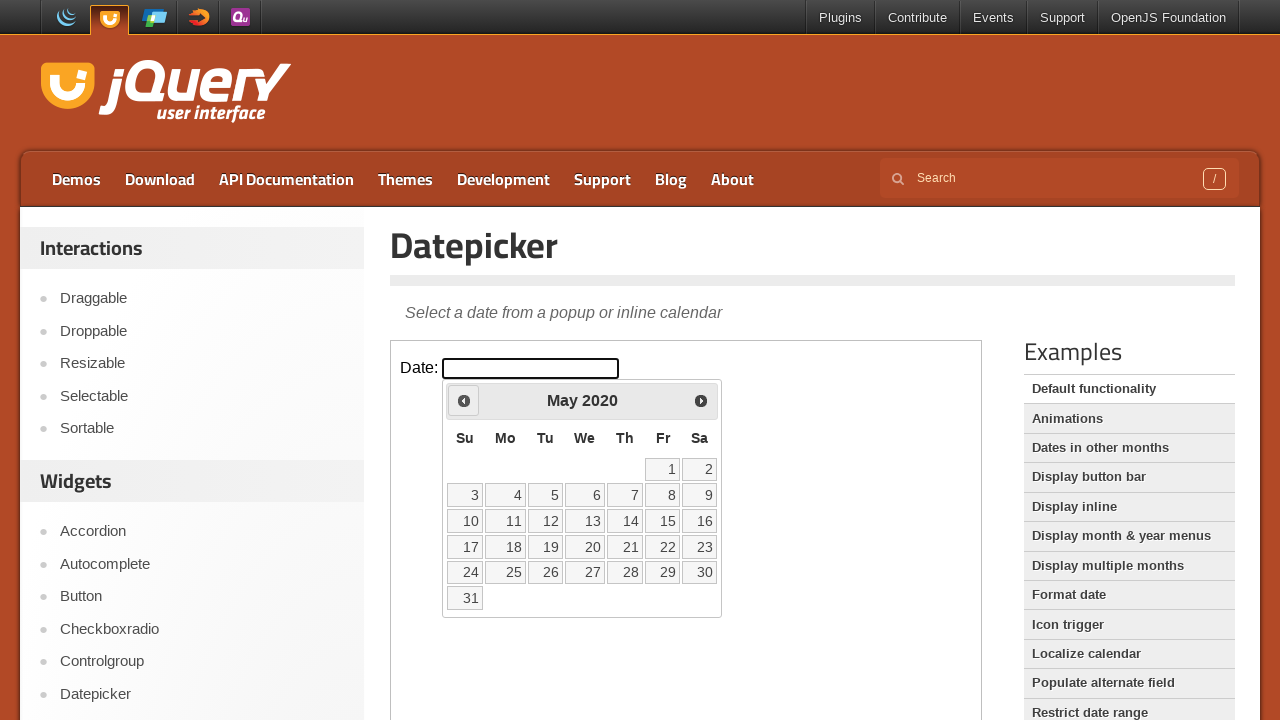

Clicked previous month button to navigate from May 2020 at (464, 400) on iframe >> nth=0 >> internal:control=enter-frame >> .ui-icon.ui-icon-circle-trian
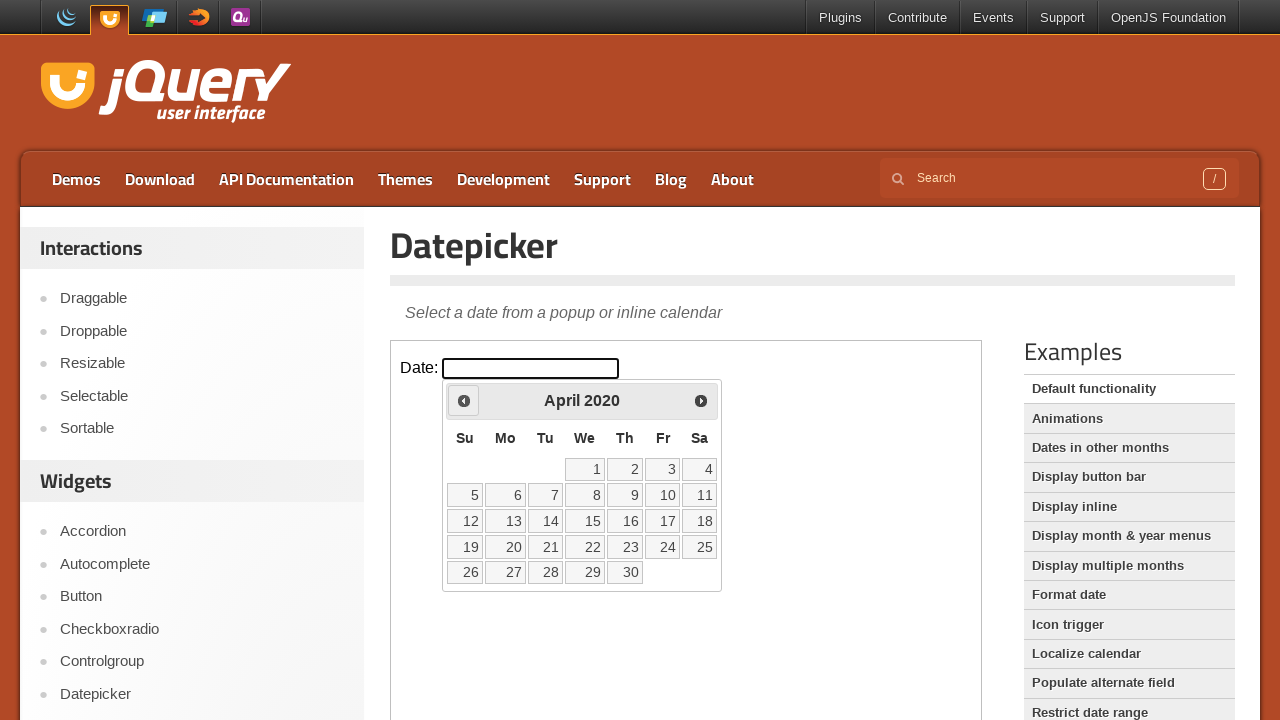

Retrieved current month: April
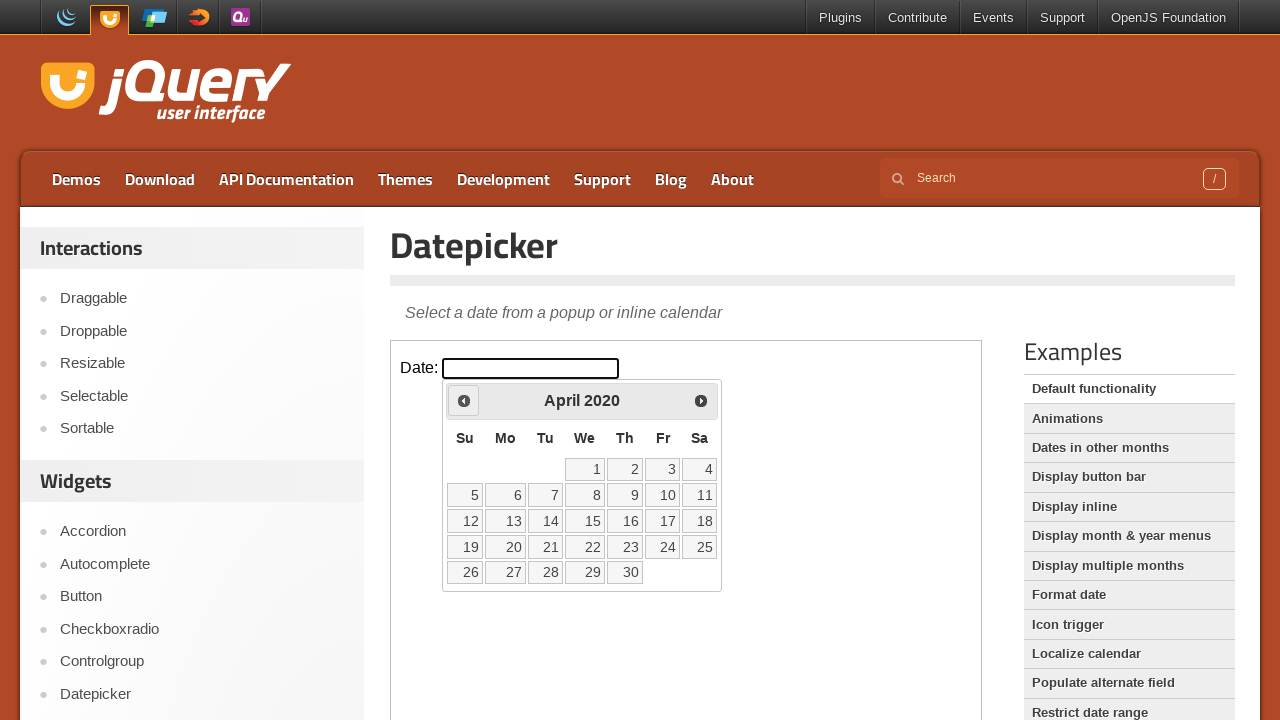

Retrieved current year: 2020
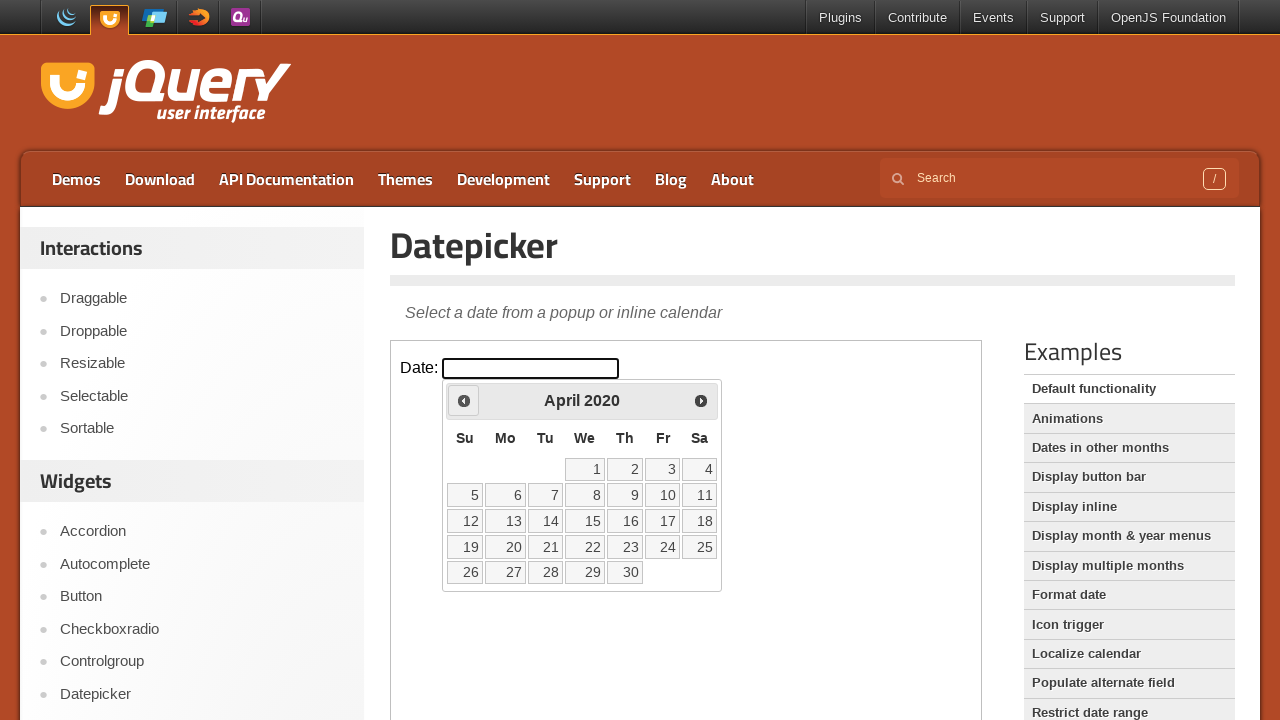

Clicked previous month button to navigate from April 2020 at (464, 400) on iframe >> nth=0 >> internal:control=enter-frame >> .ui-icon.ui-icon-circle-trian
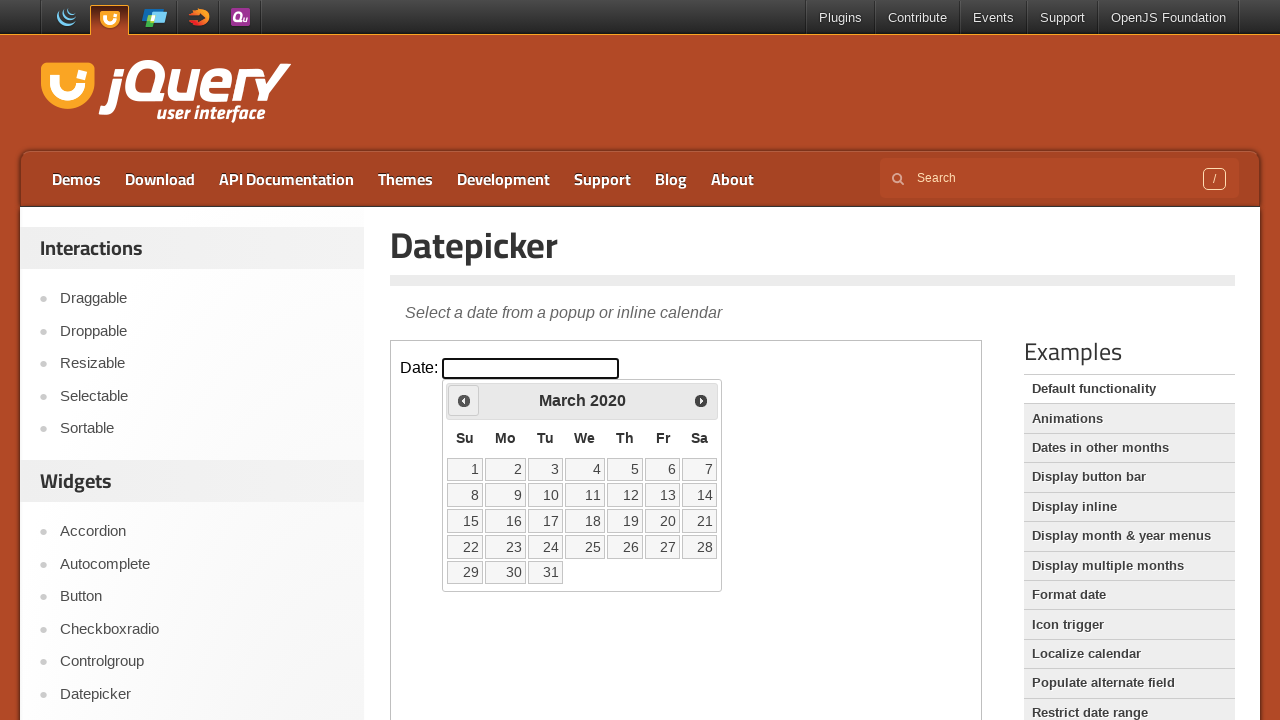

Retrieved current month: March
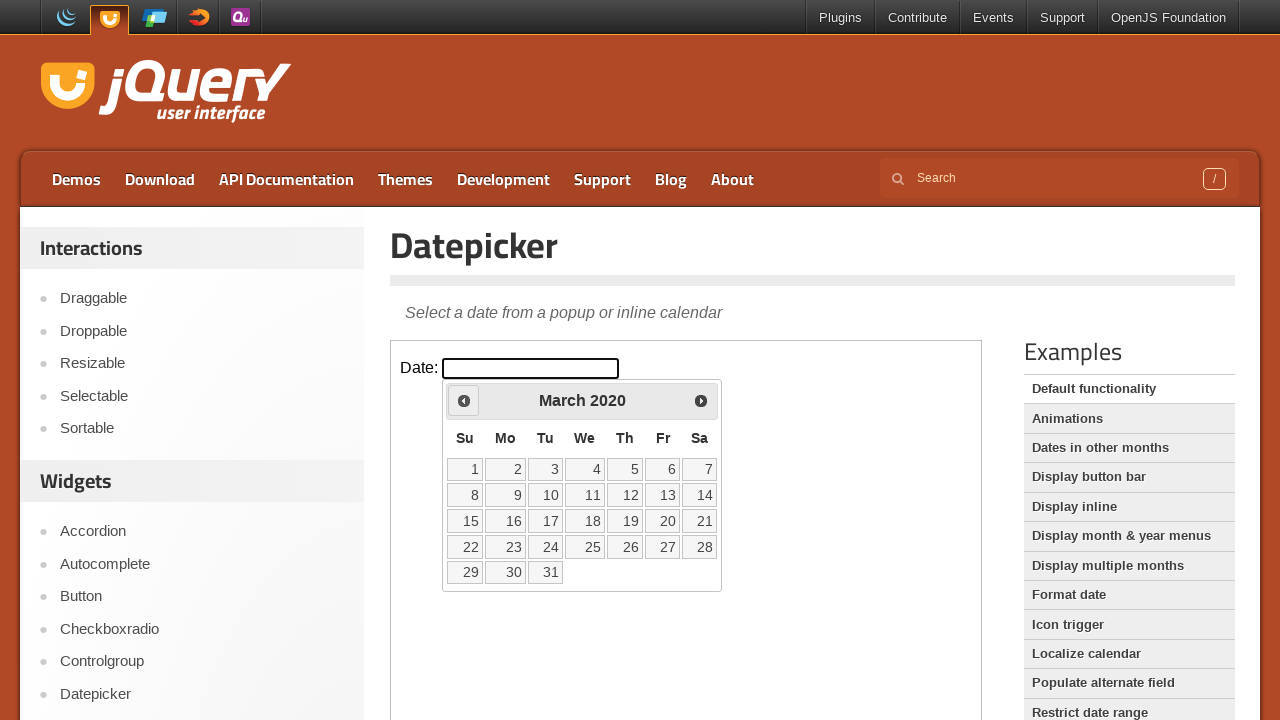

Retrieved current year: 2020
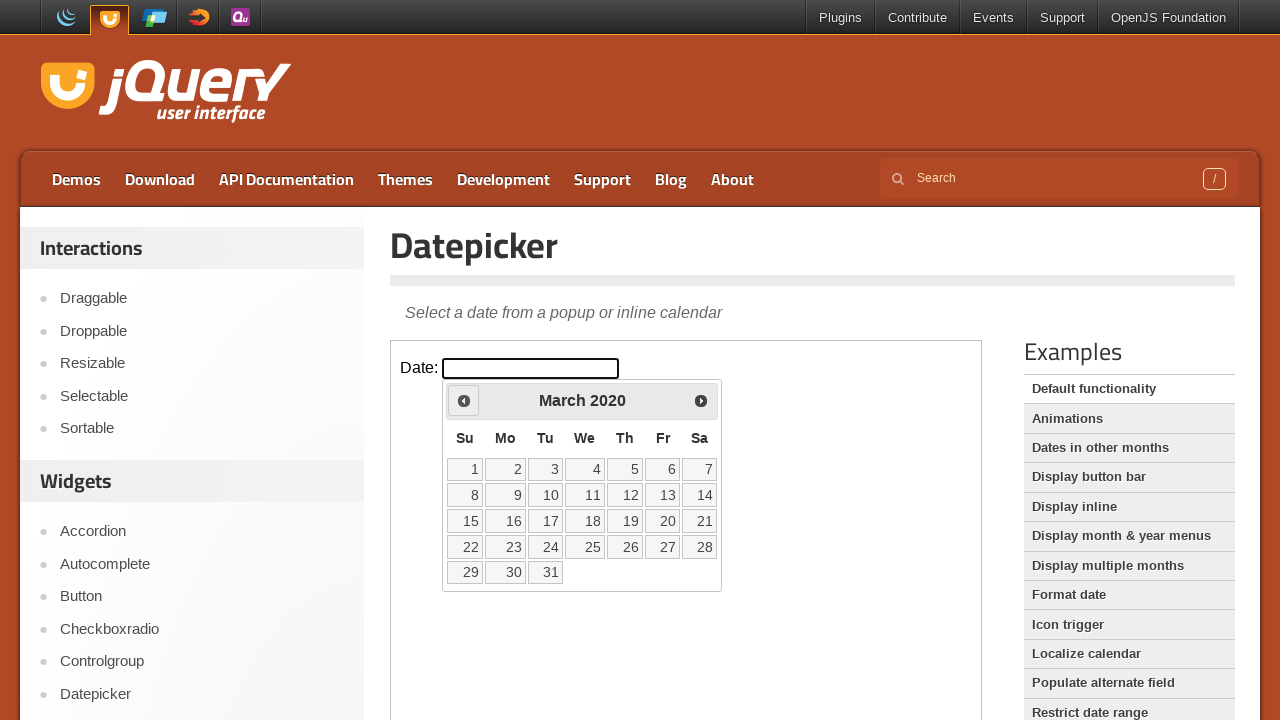

Clicked previous month button to navigate from March 2020 at (464, 400) on iframe >> nth=0 >> internal:control=enter-frame >> .ui-icon.ui-icon-circle-trian
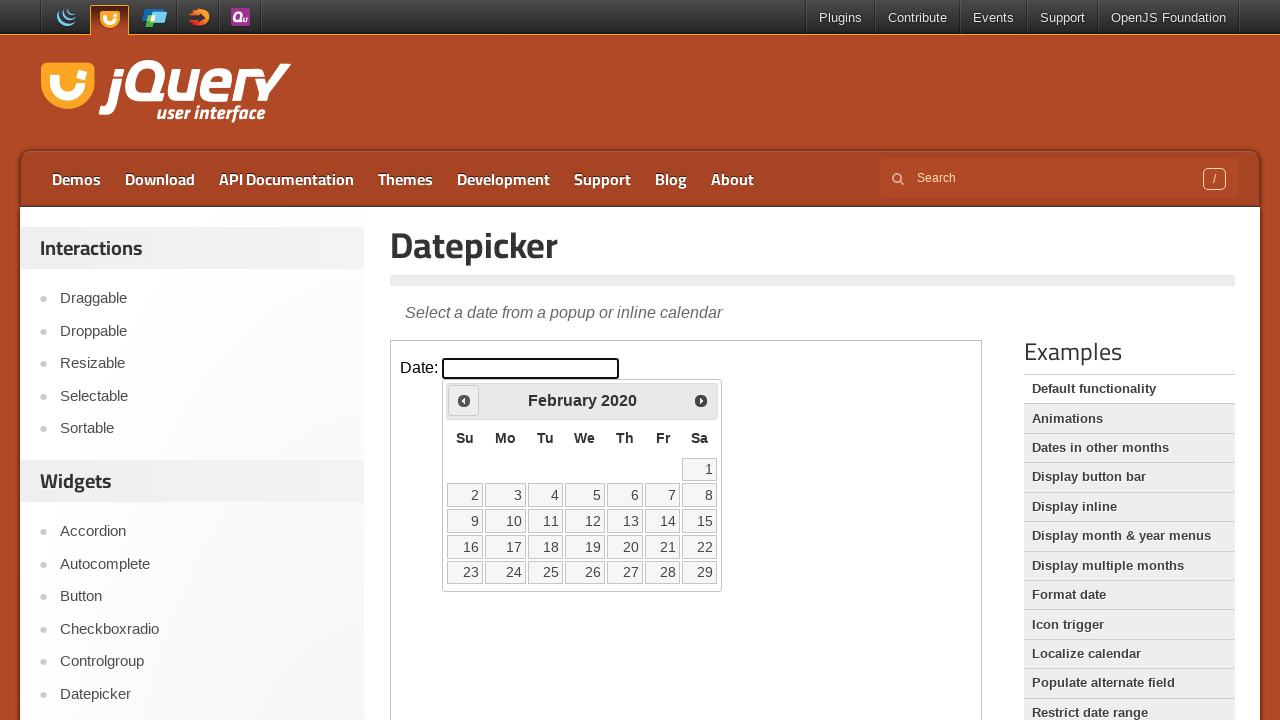

Retrieved current month: February
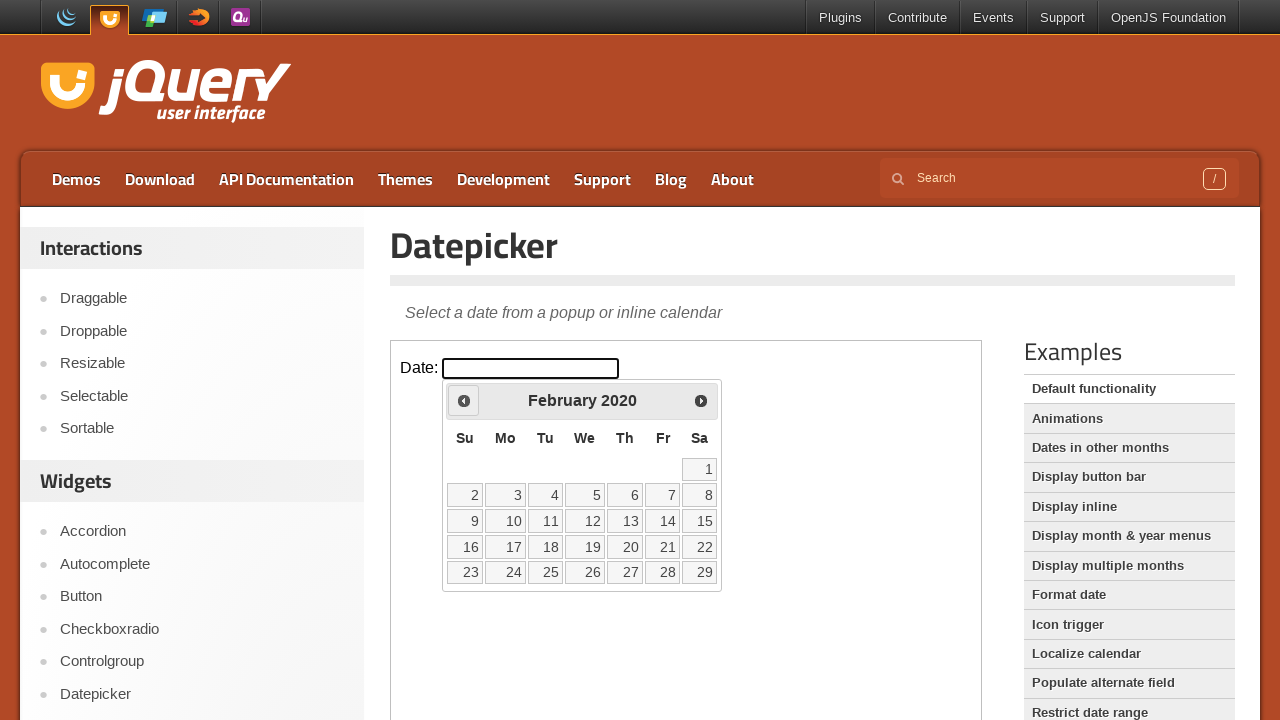

Retrieved current year: 2020
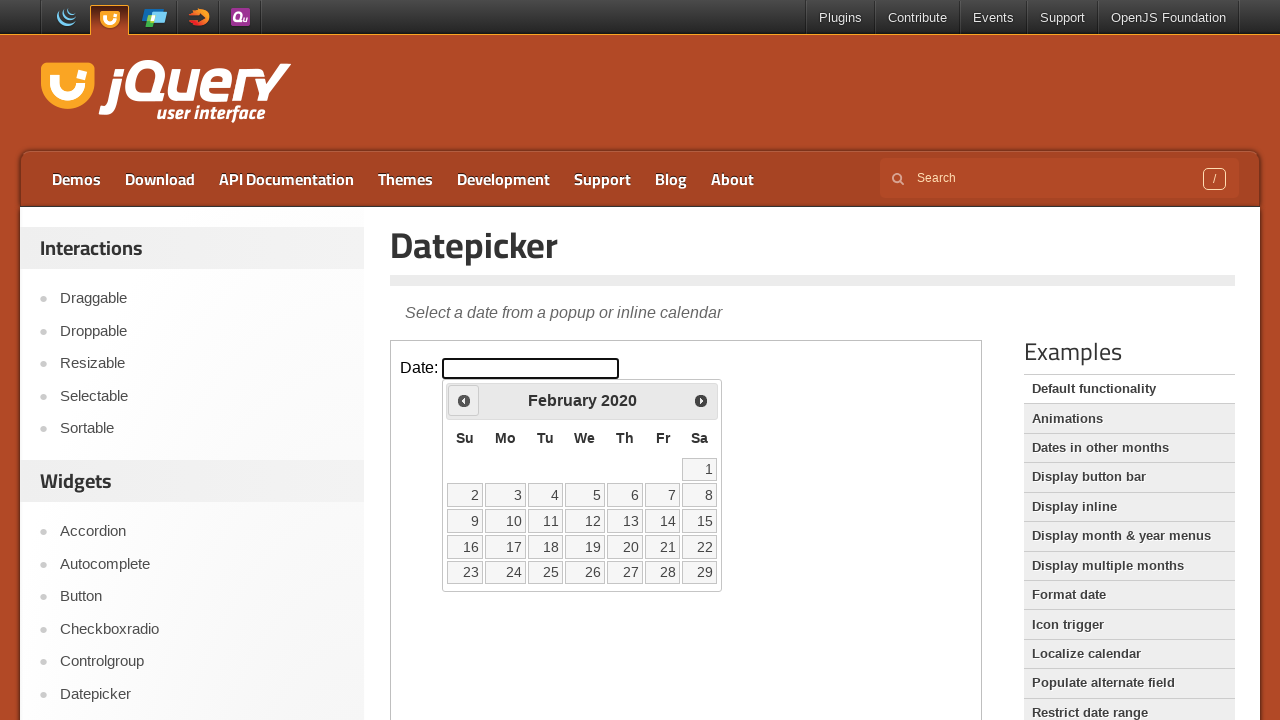

Clicked previous month button to navigate from February 2020 at (464, 400) on iframe >> nth=0 >> internal:control=enter-frame >> .ui-icon.ui-icon-circle-trian
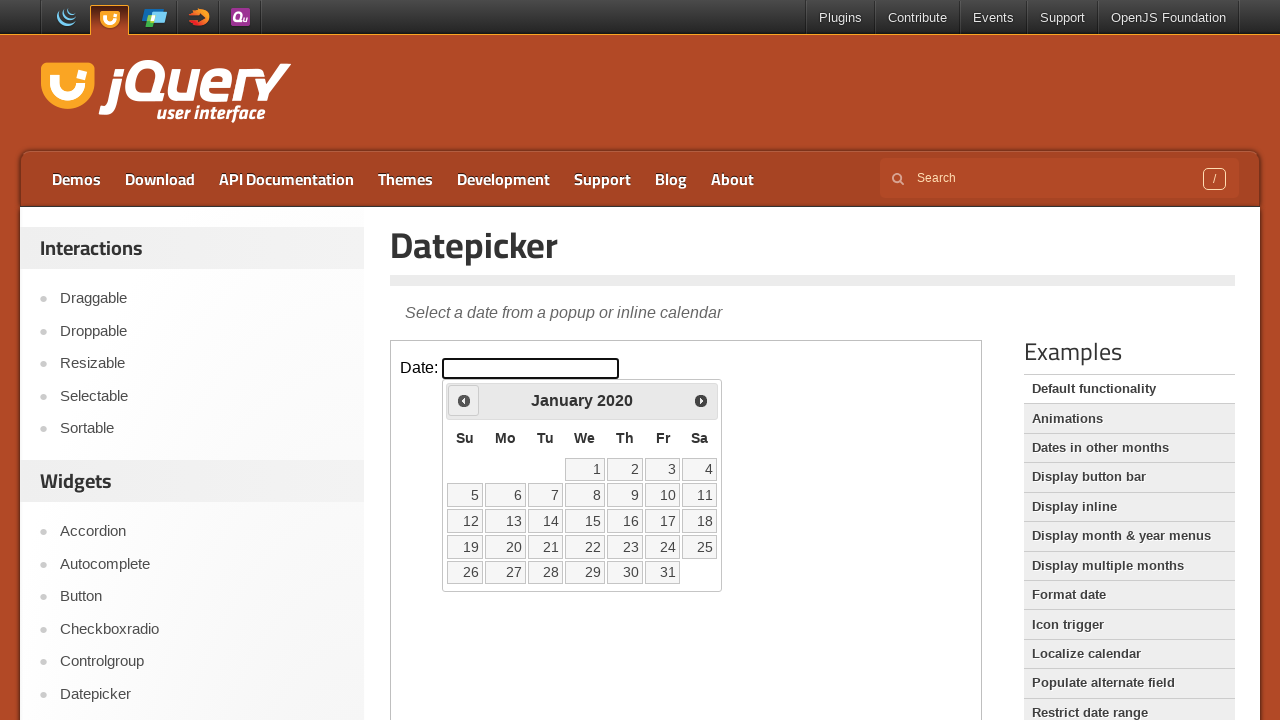

Retrieved current month: January
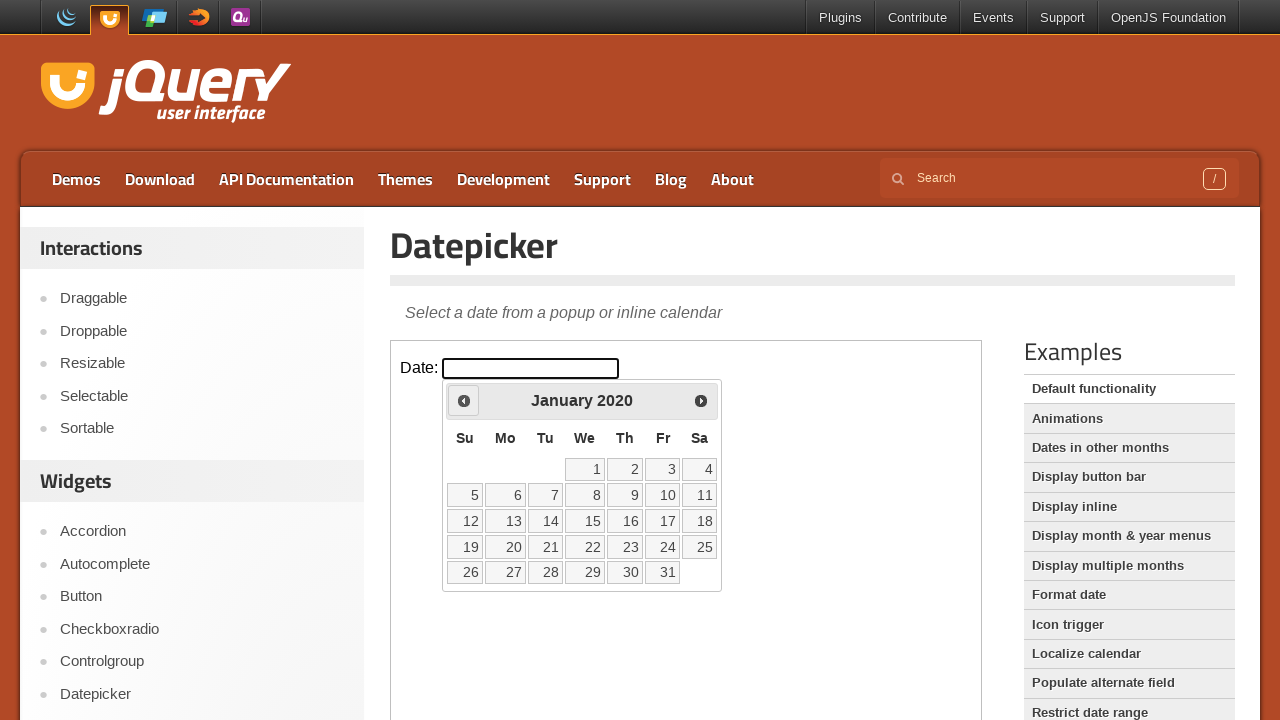

Retrieved current year: 2020
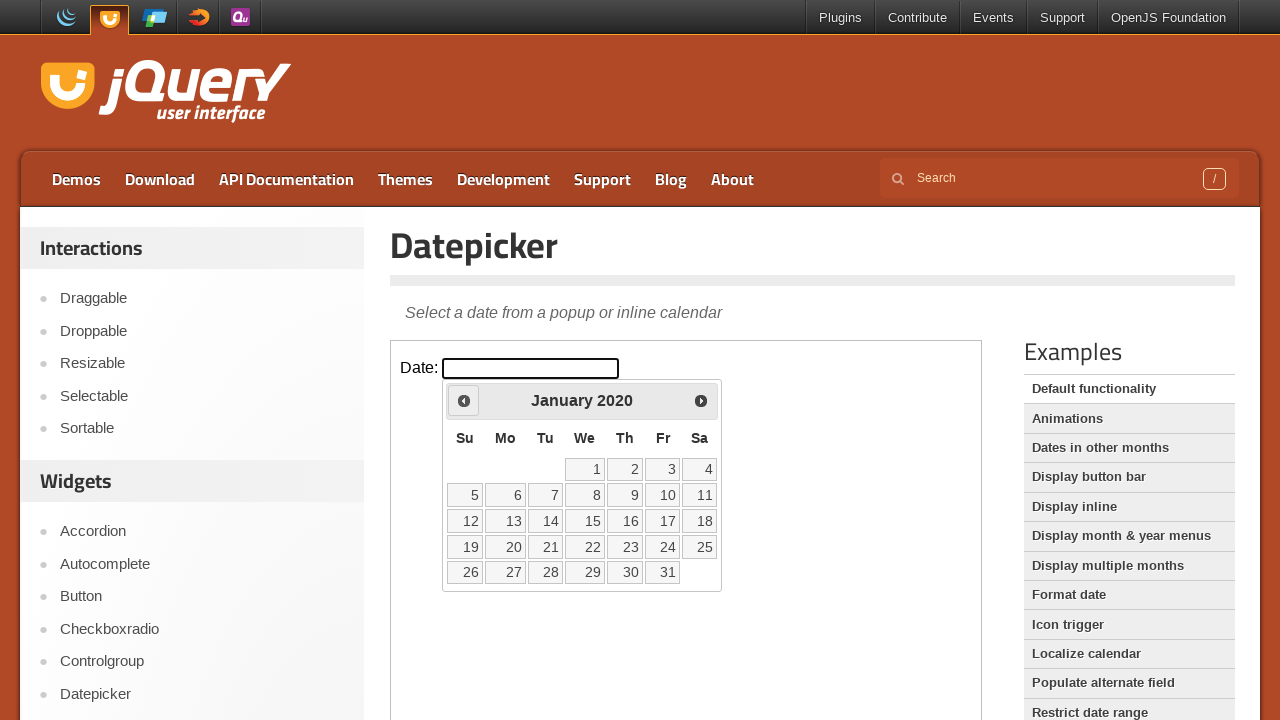

Clicked previous month button to navigate from January 2020 at (464, 400) on iframe >> nth=0 >> internal:control=enter-frame >> .ui-icon.ui-icon-circle-trian
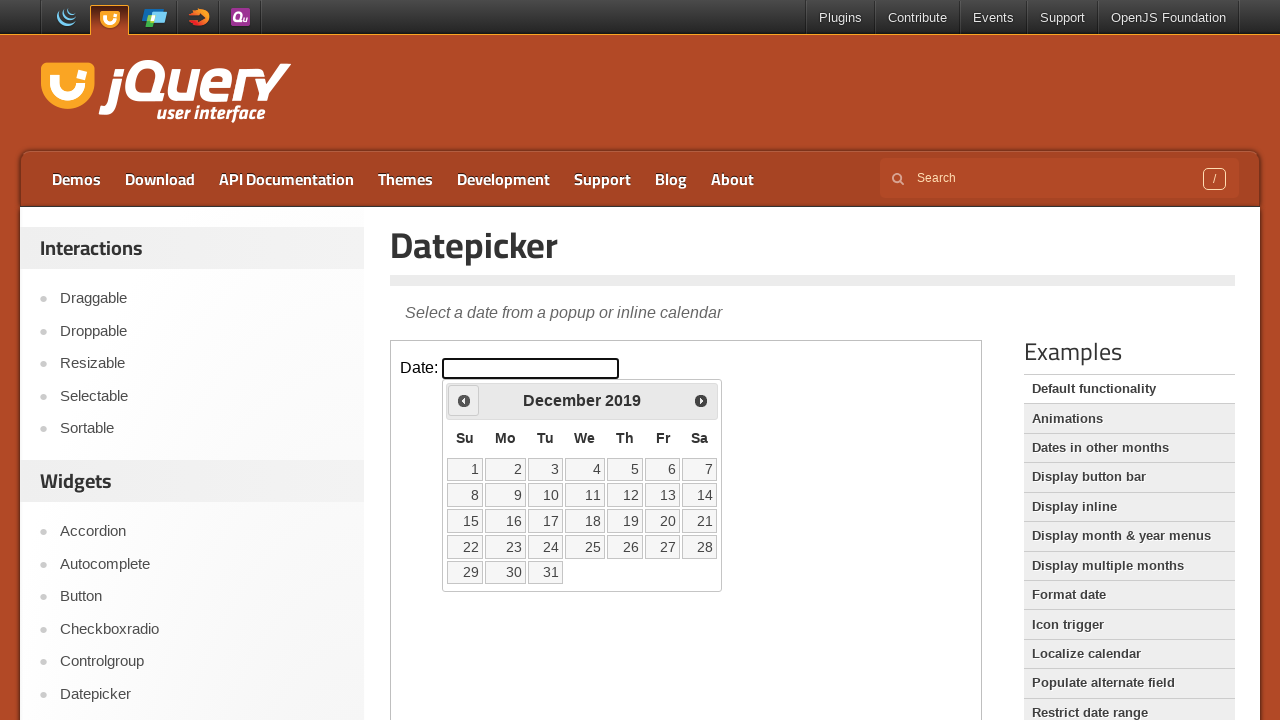

Retrieved current month: December
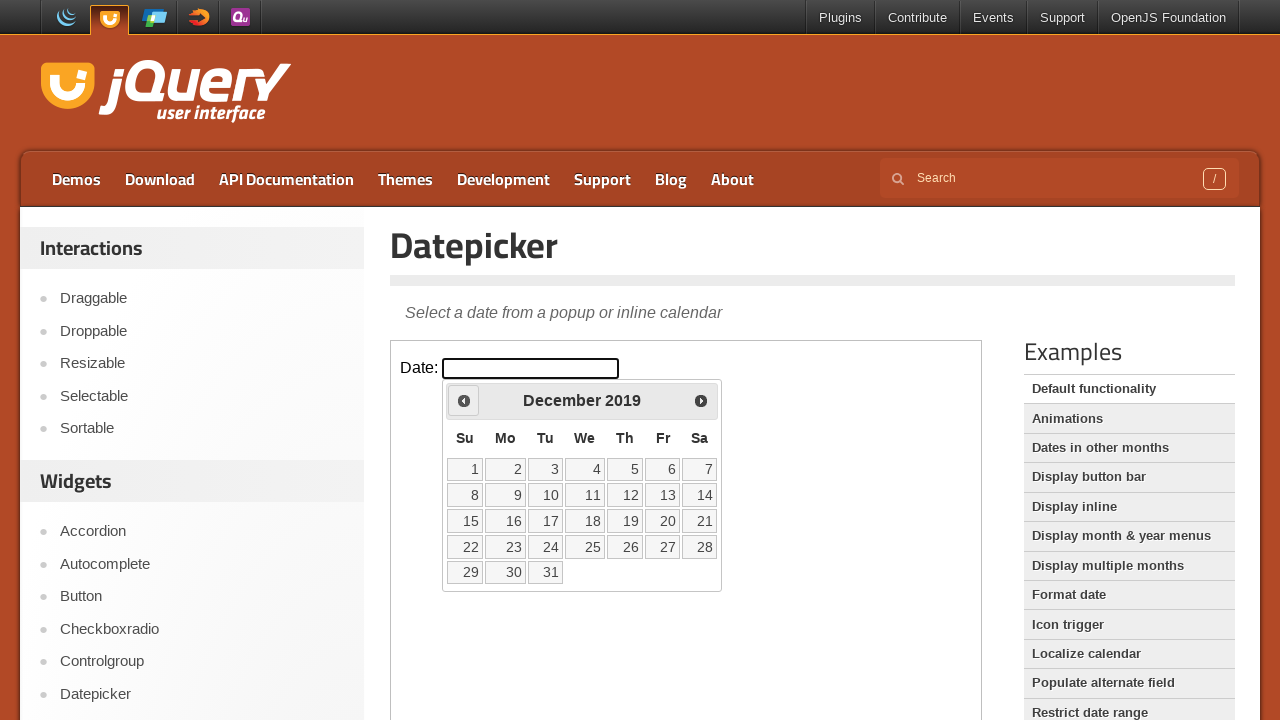

Retrieved current year: 2019
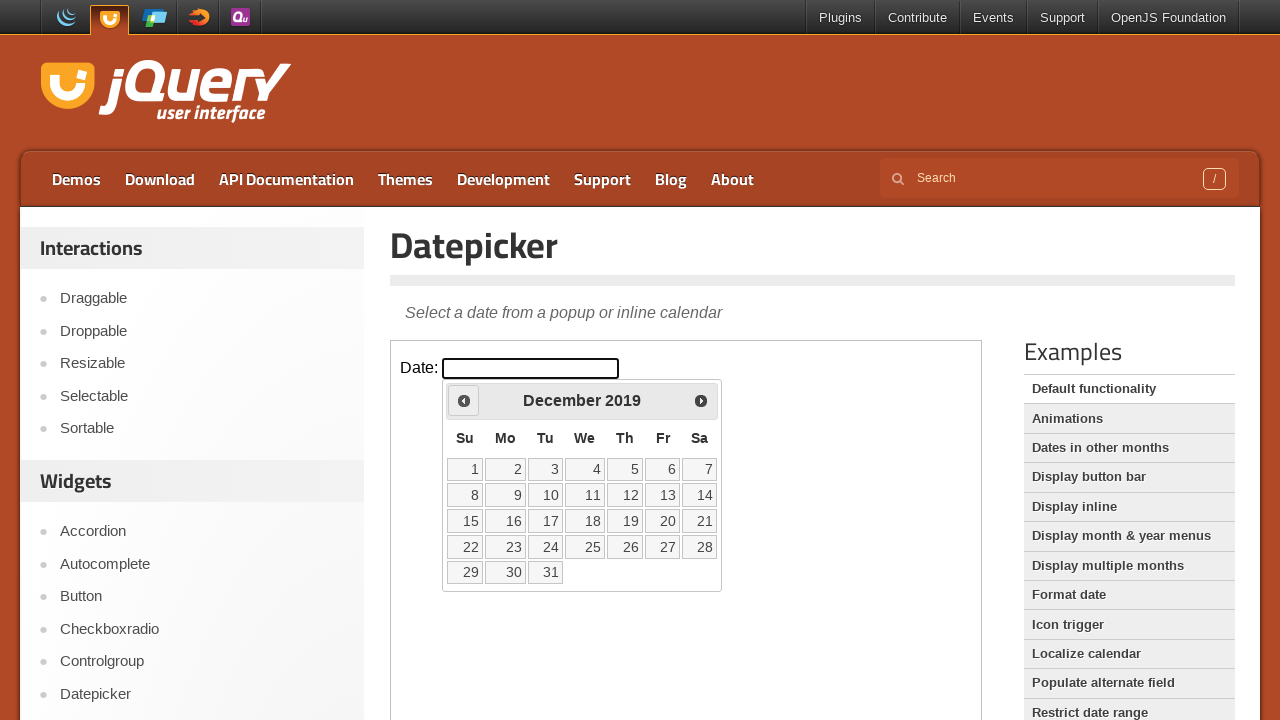

Clicked previous month button to navigate from December 2019 at (464, 400) on iframe >> nth=0 >> internal:control=enter-frame >> .ui-icon.ui-icon-circle-trian
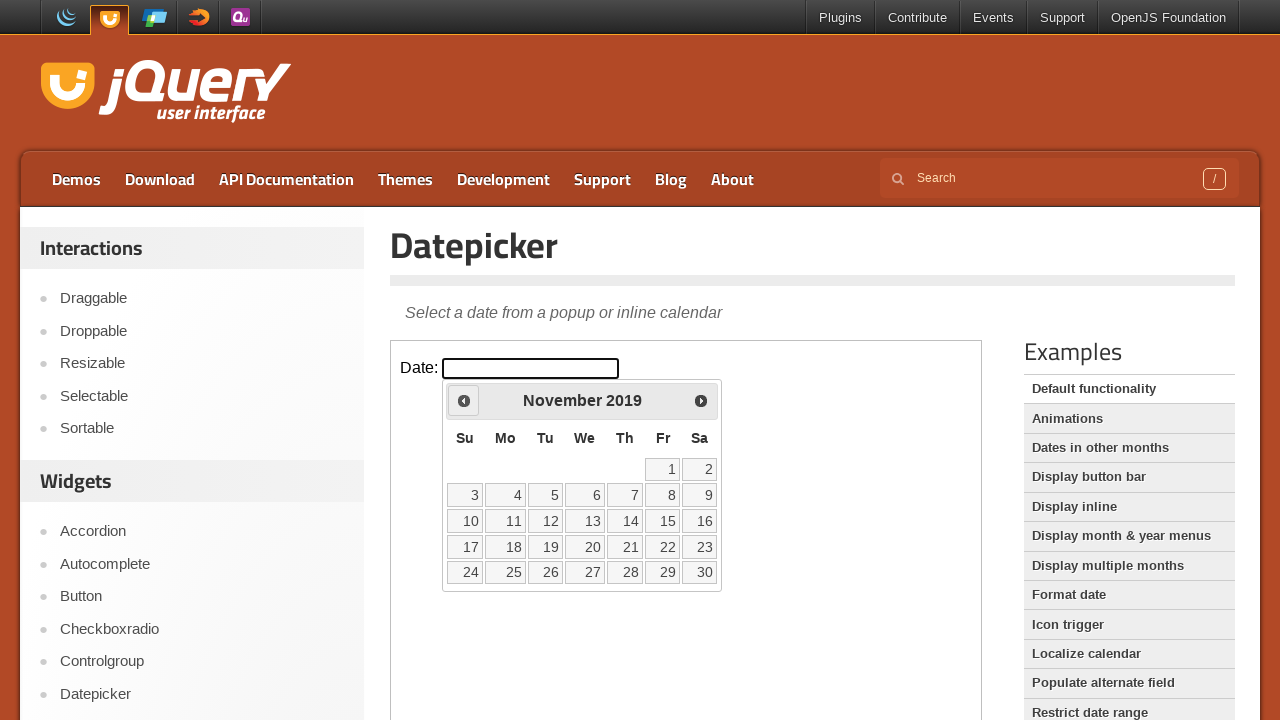

Retrieved current month: November
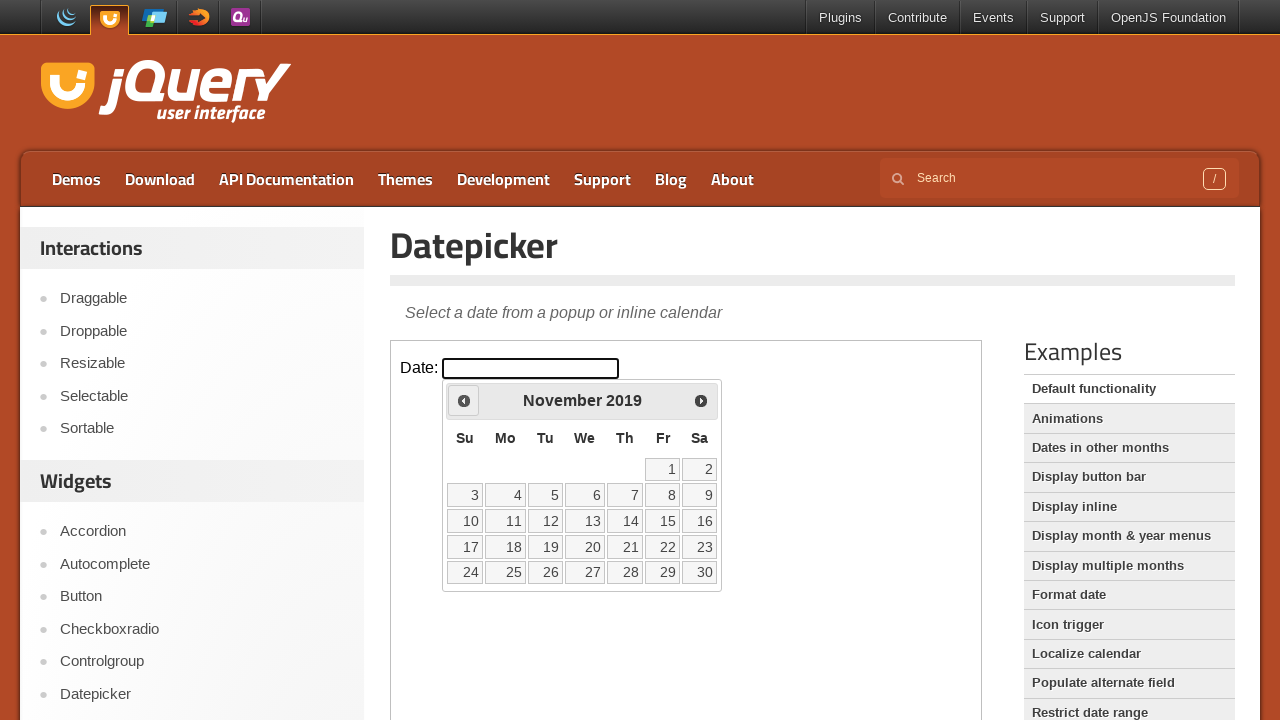

Retrieved current year: 2019
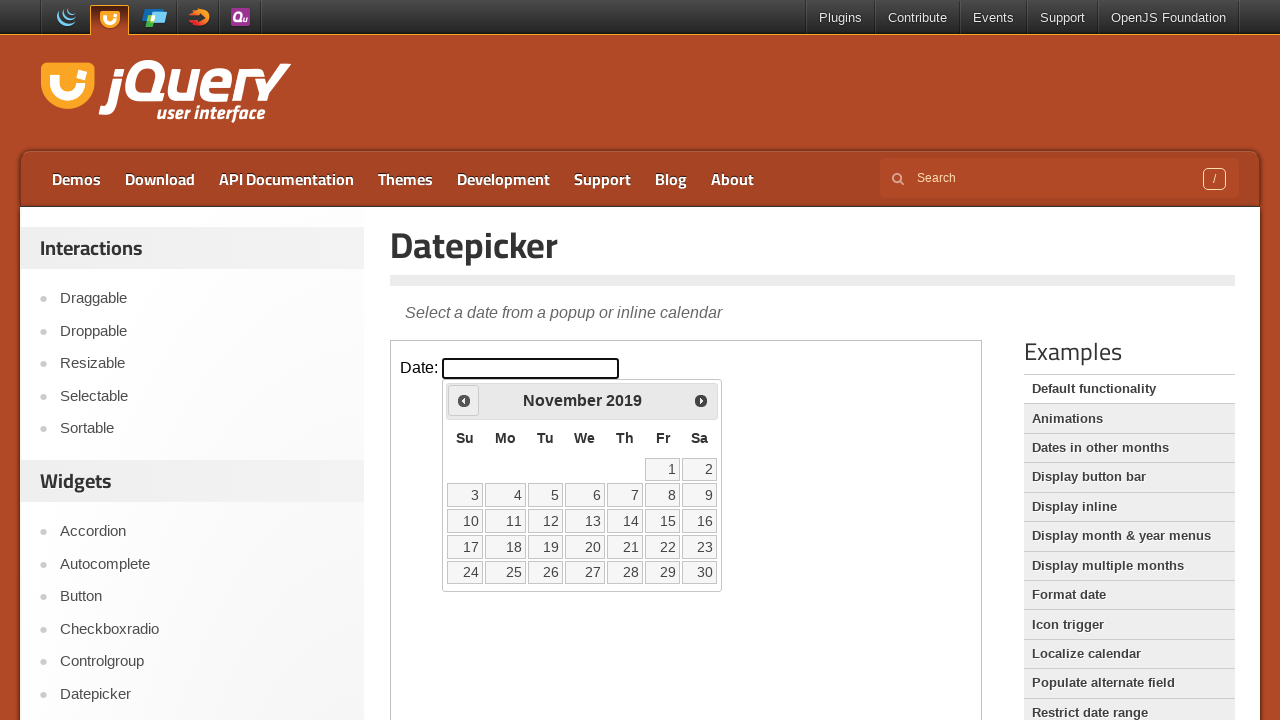

Clicked previous month button to navigate from November 2019 at (464, 400) on iframe >> nth=0 >> internal:control=enter-frame >> .ui-icon.ui-icon-circle-trian
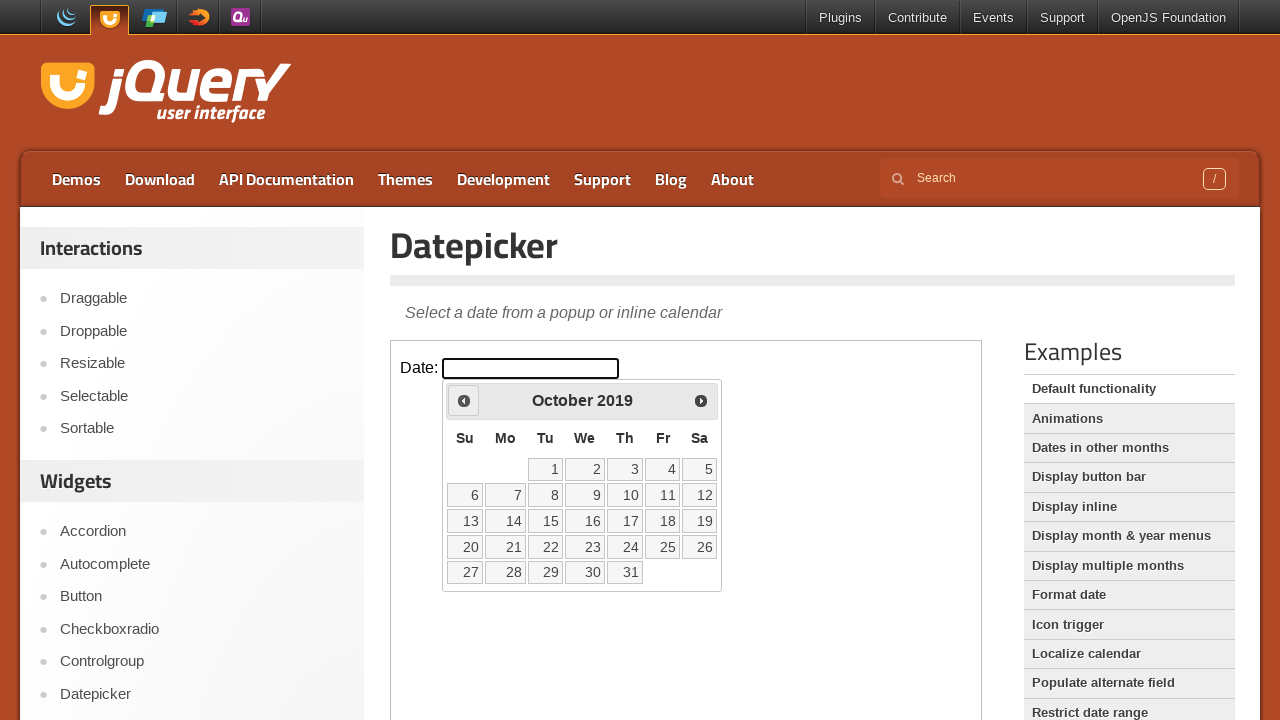

Retrieved current month: October
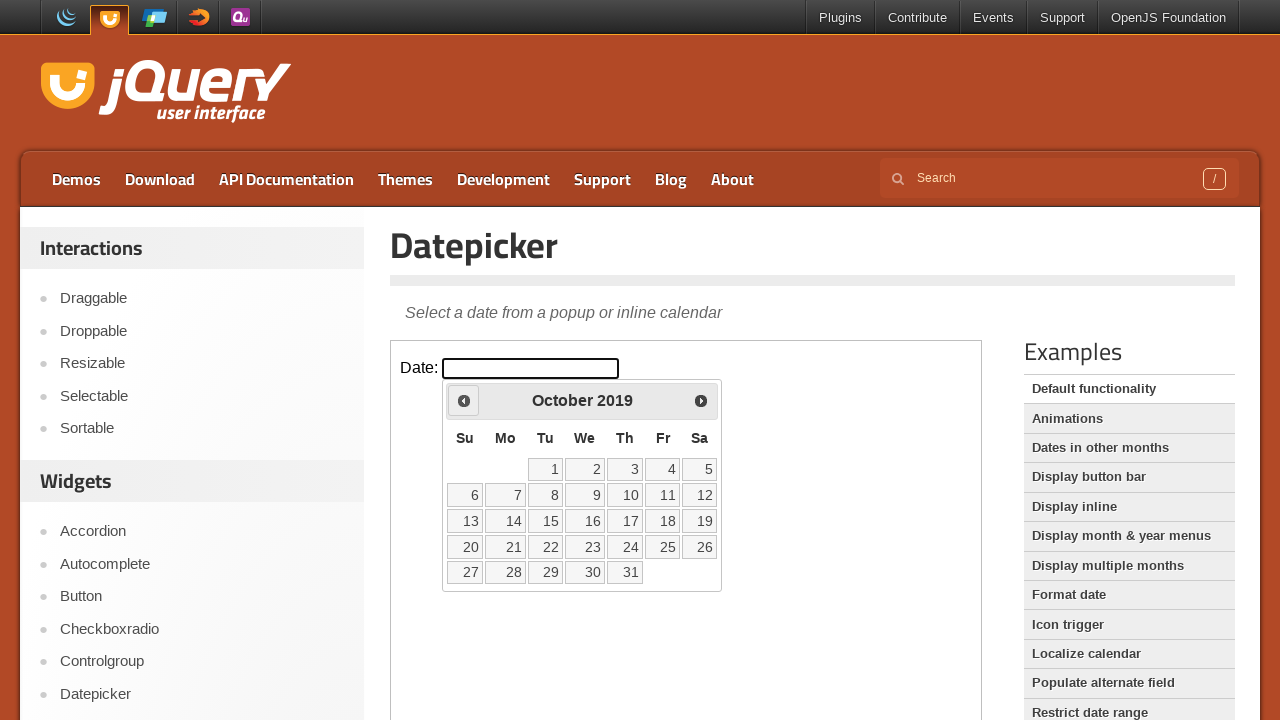

Retrieved current year: 2019
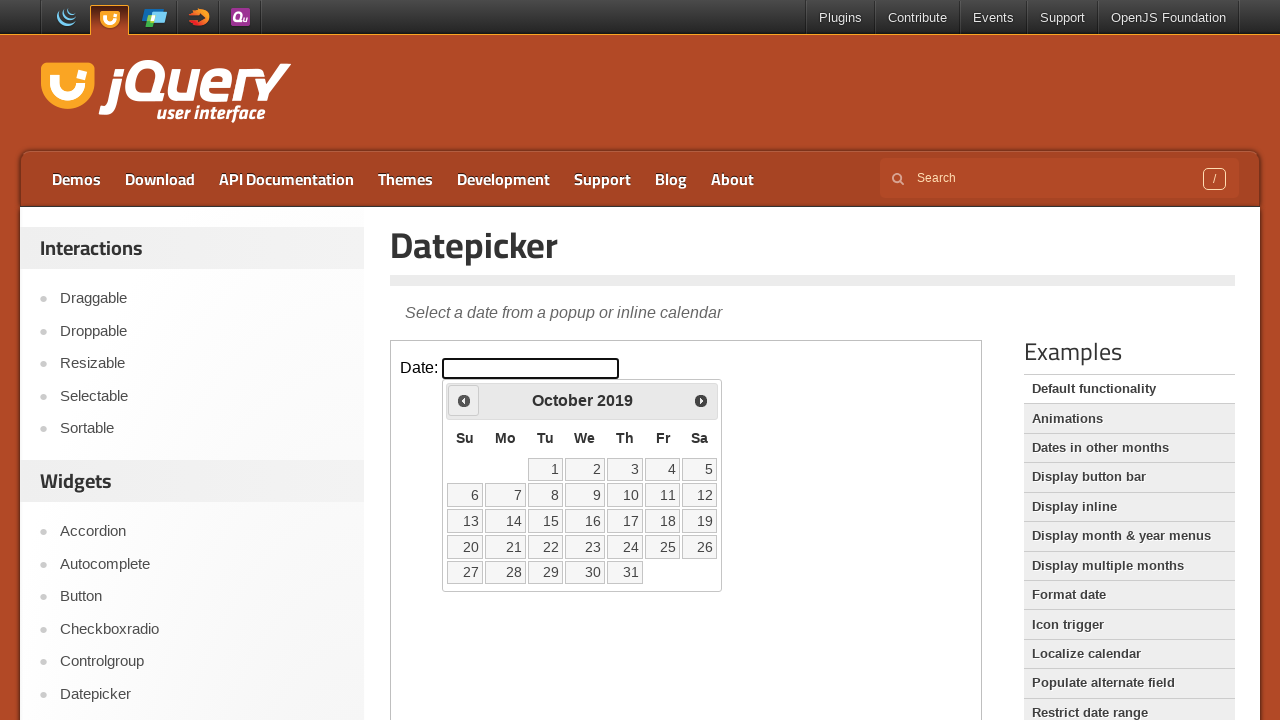

Clicked previous month button to navigate from October 2019 at (464, 400) on iframe >> nth=0 >> internal:control=enter-frame >> .ui-icon.ui-icon-circle-trian
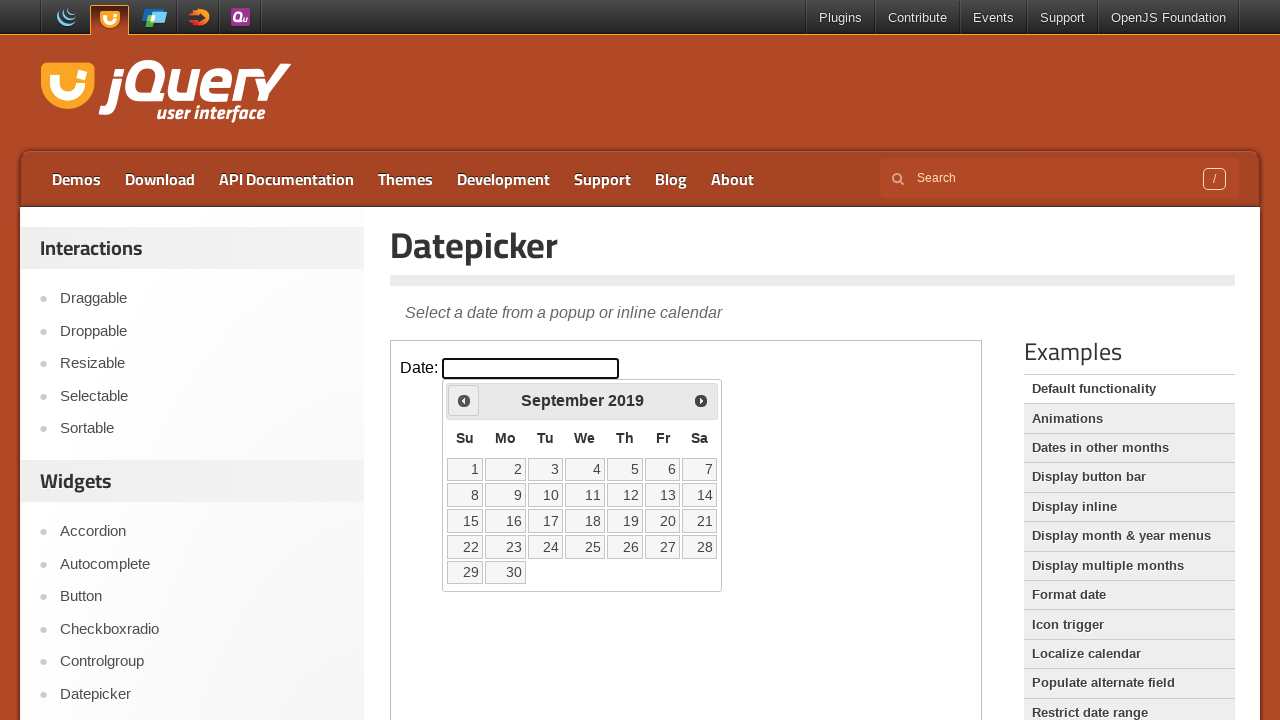

Retrieved current month: September
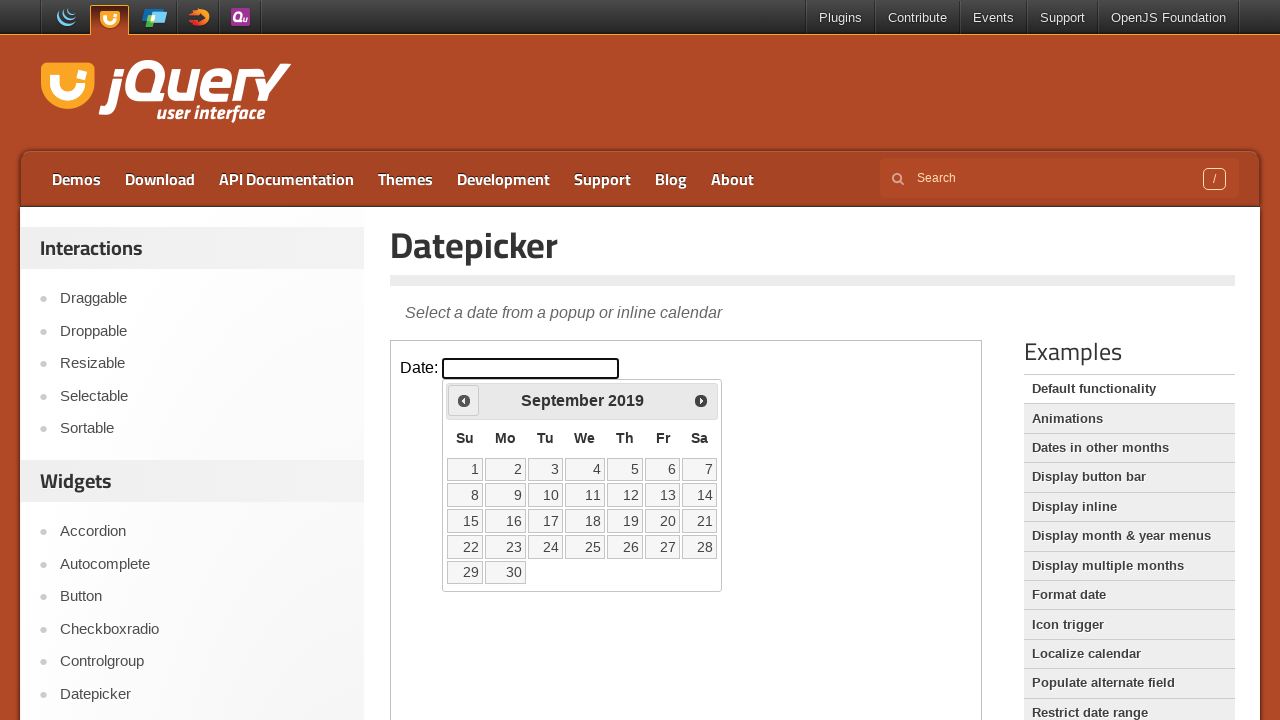

Retrieved current year: 2019
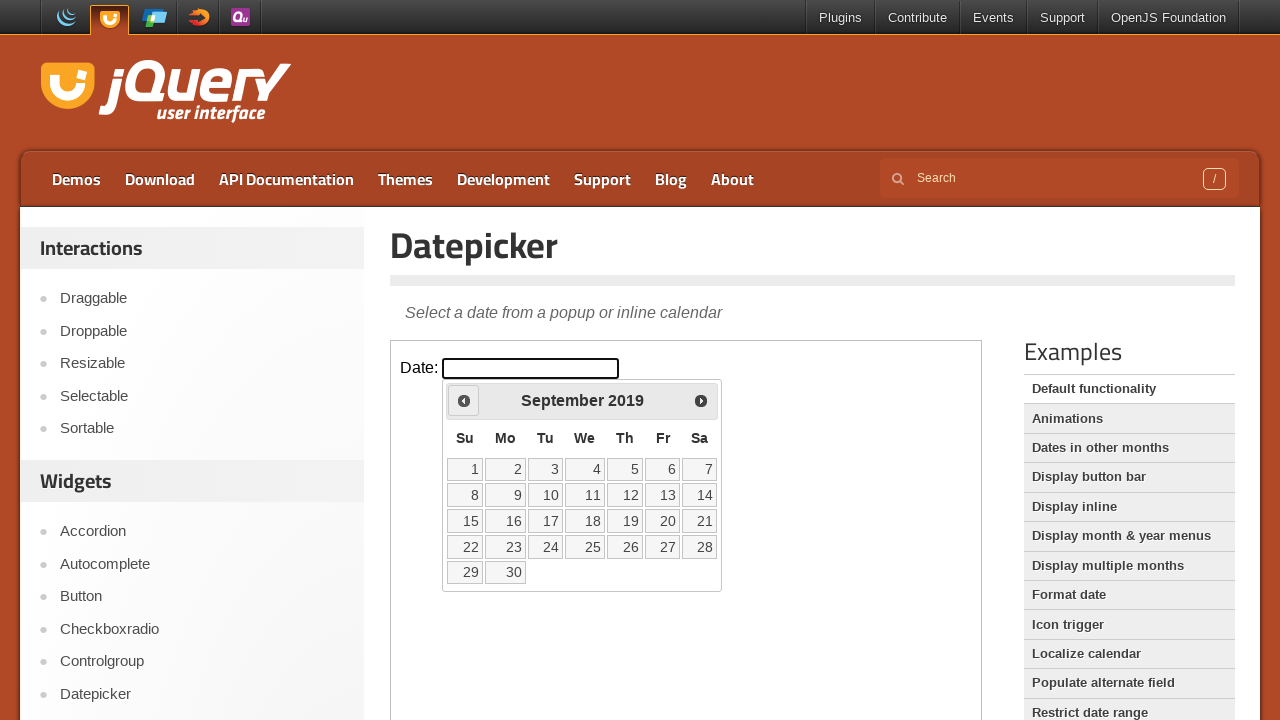

Clicked previous month button to navigate from September 2019 at (464, 400) on iframe >> nth=0 >> internal:control=enter-frame >> .ui-icon.ui-icon-circle-trian
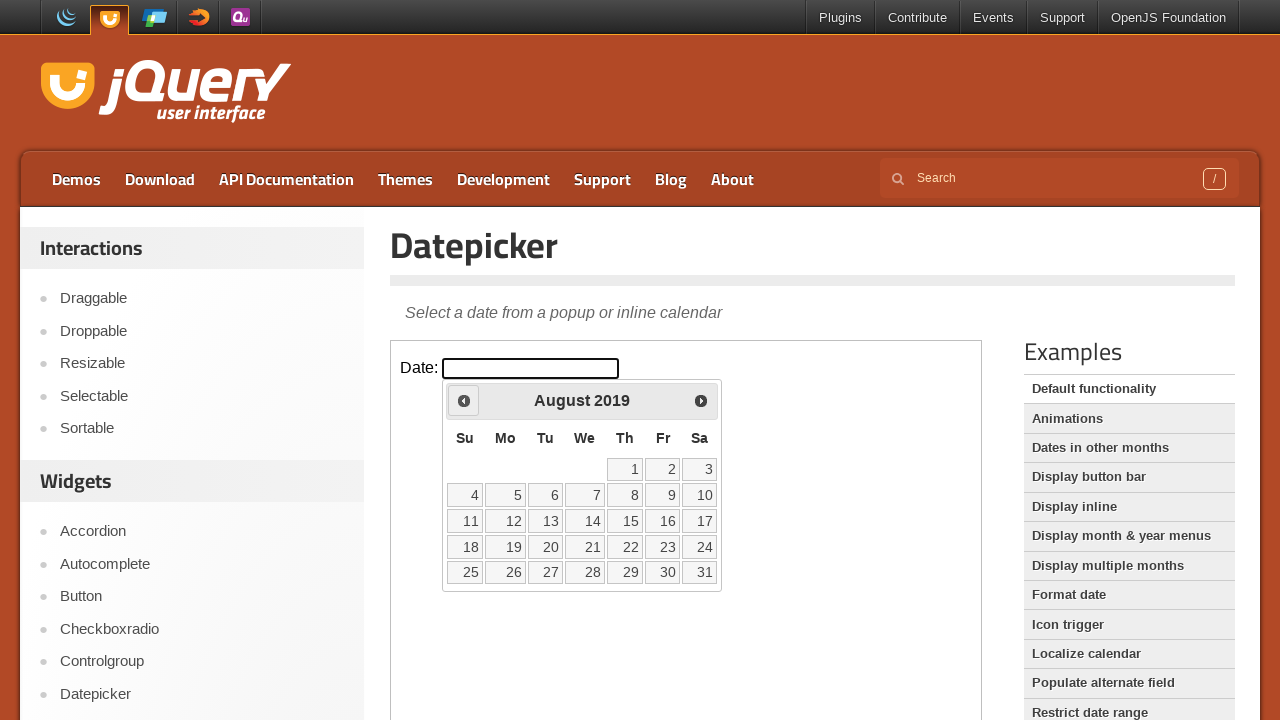

Retrieved current month: August
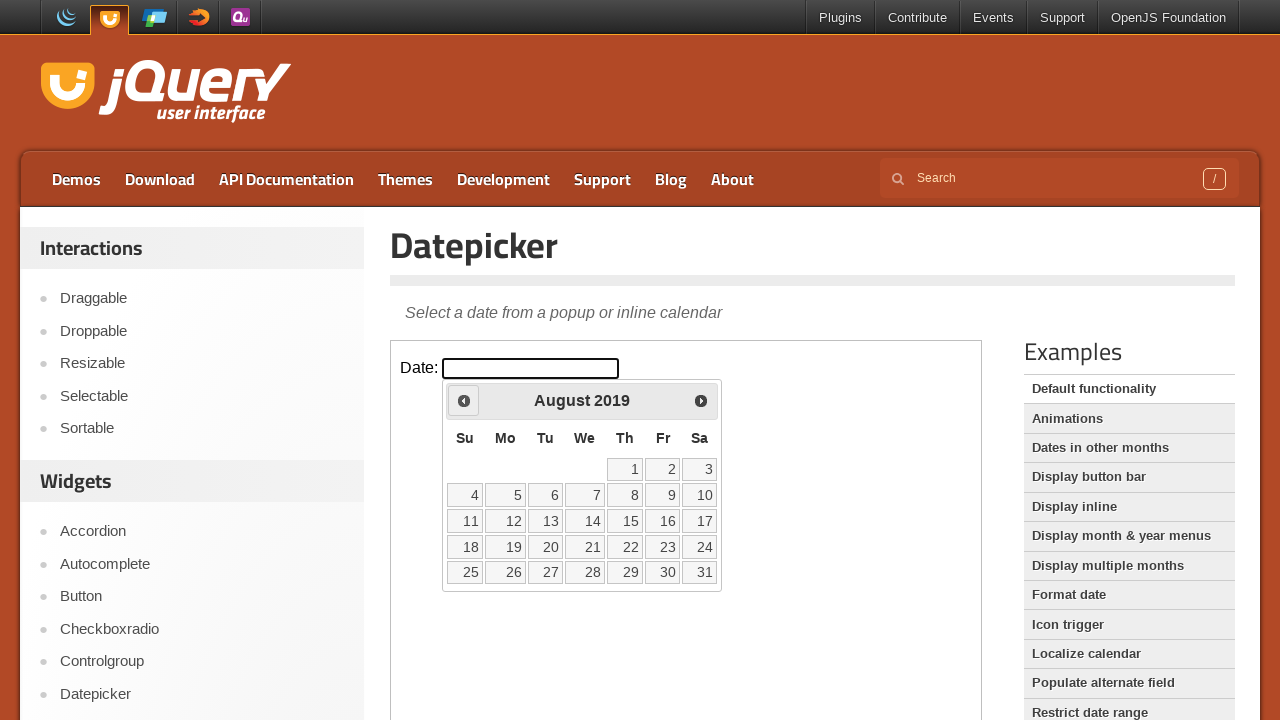

Retrieved current year: 2019
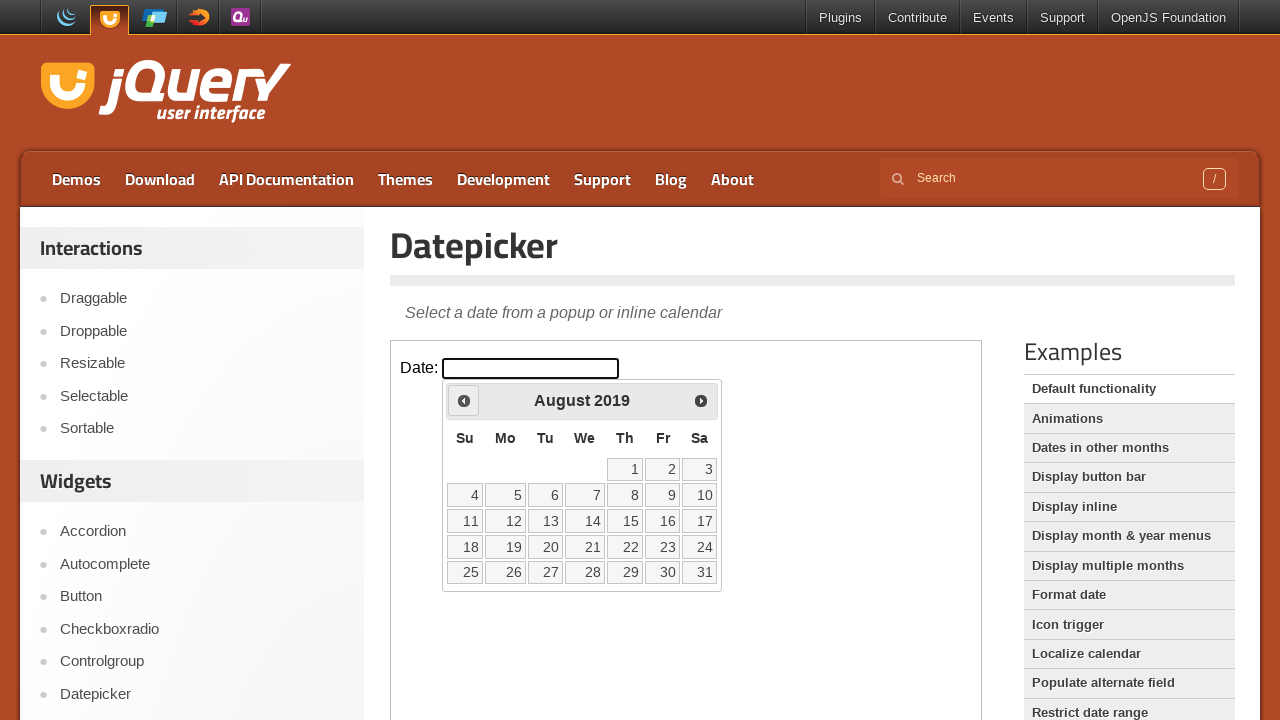

Clicked previous month button to navigate from August 2019 at (464, 400) on iframe >> nth=0 >> internal:control=enter-frame >> .ui-icon.ui-icon-circle-trian
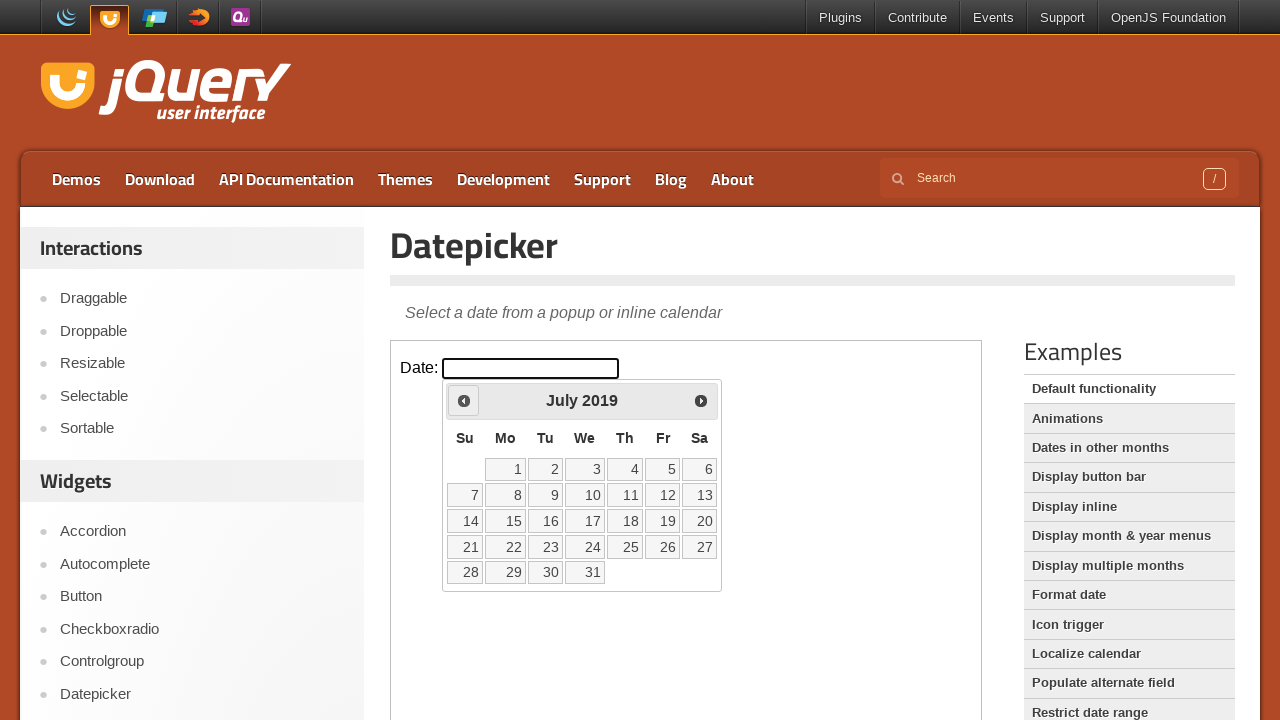

Retrieved current month: July
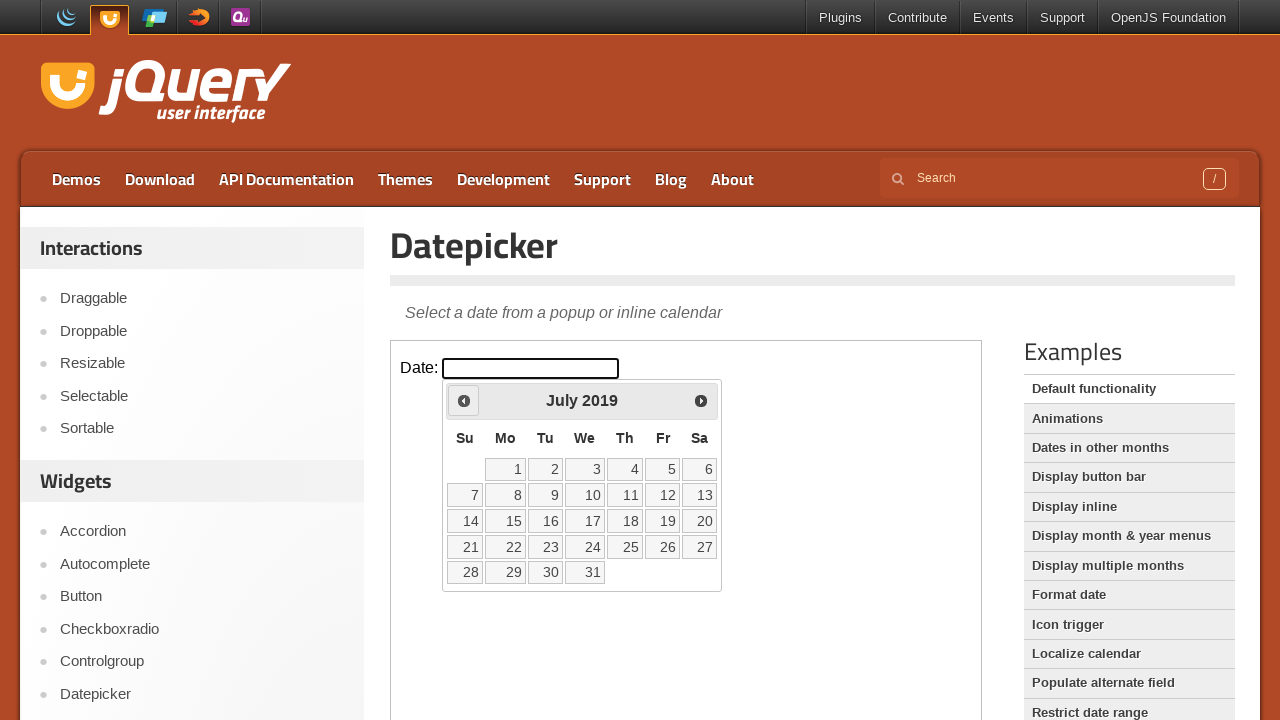

Retrieved current year: 2019
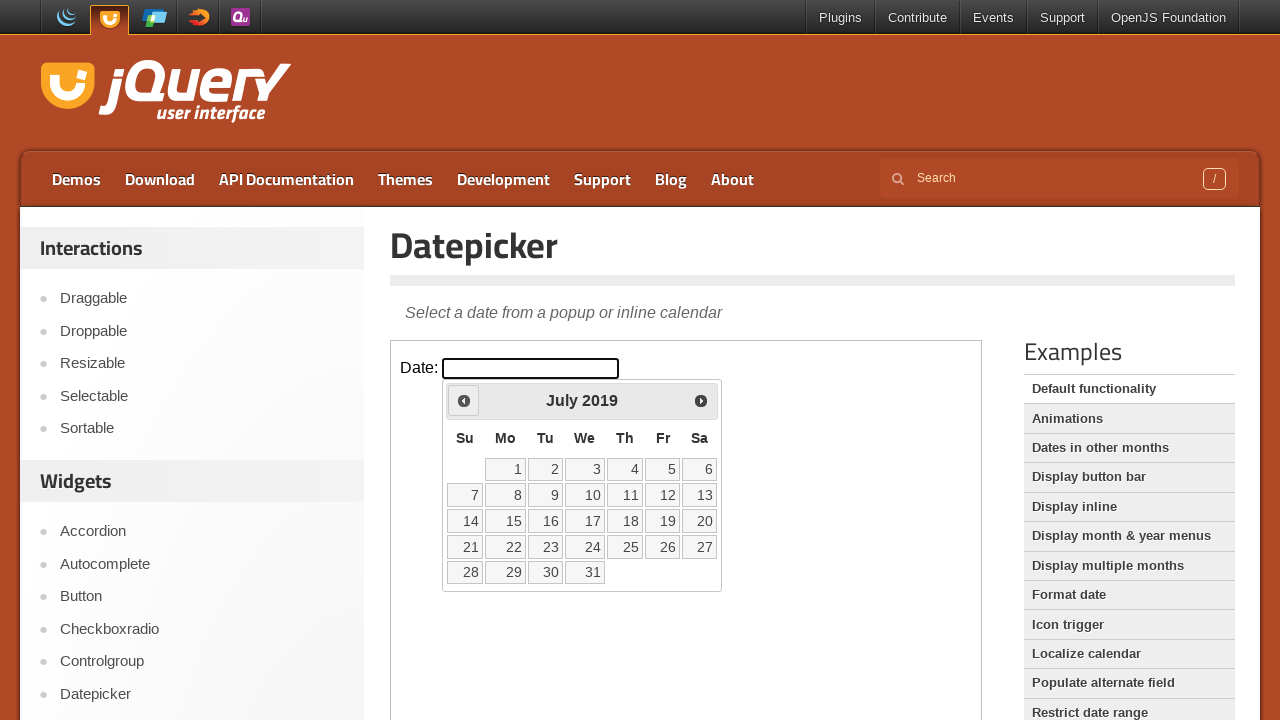

Clicked previous month button to navigate from July 2019 at (464, 400) on iframe >> nth=0 >> internal:control=enter-frame >> .ui-icon.ui-icon-circle-trian
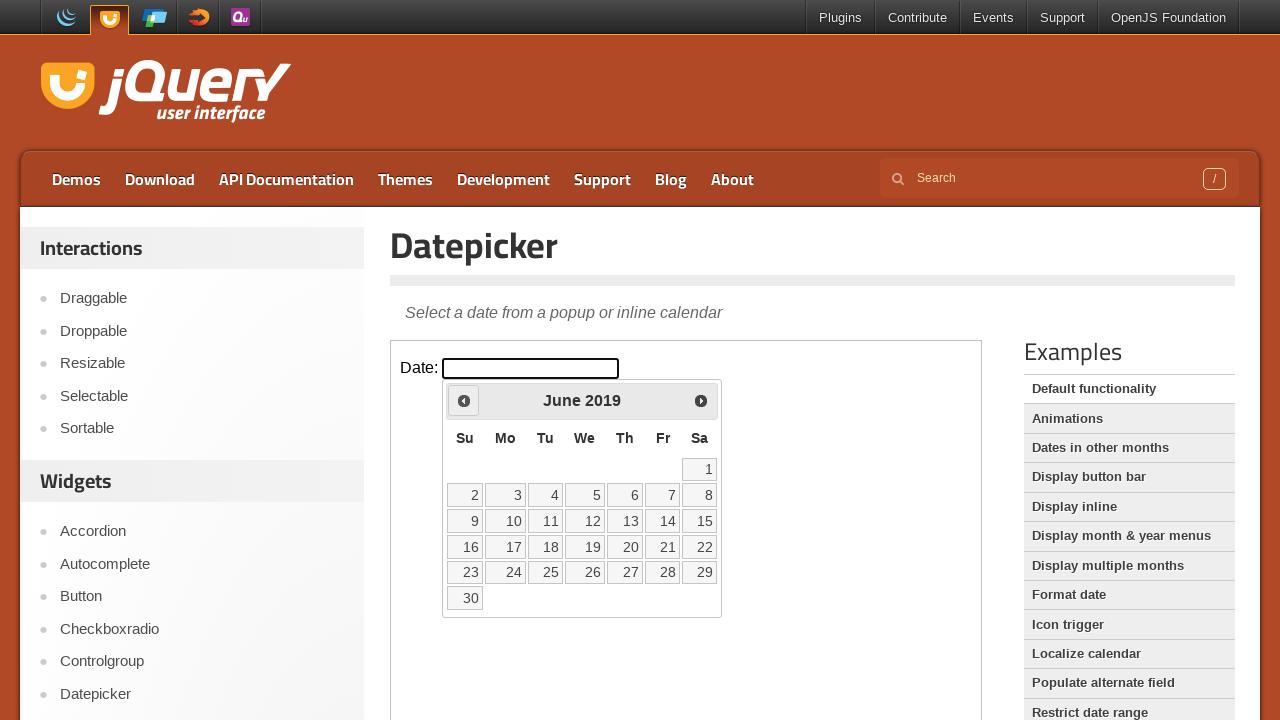

Retrieved current month: June
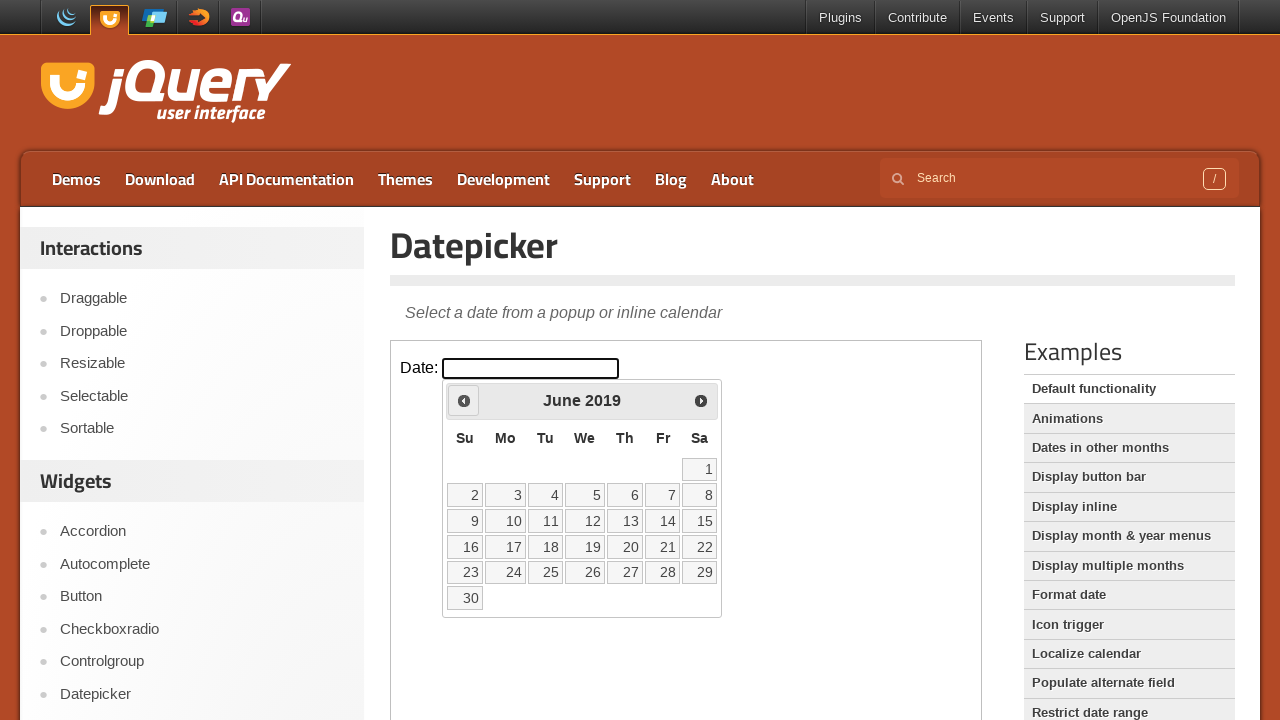

Retrieved current year: 2019
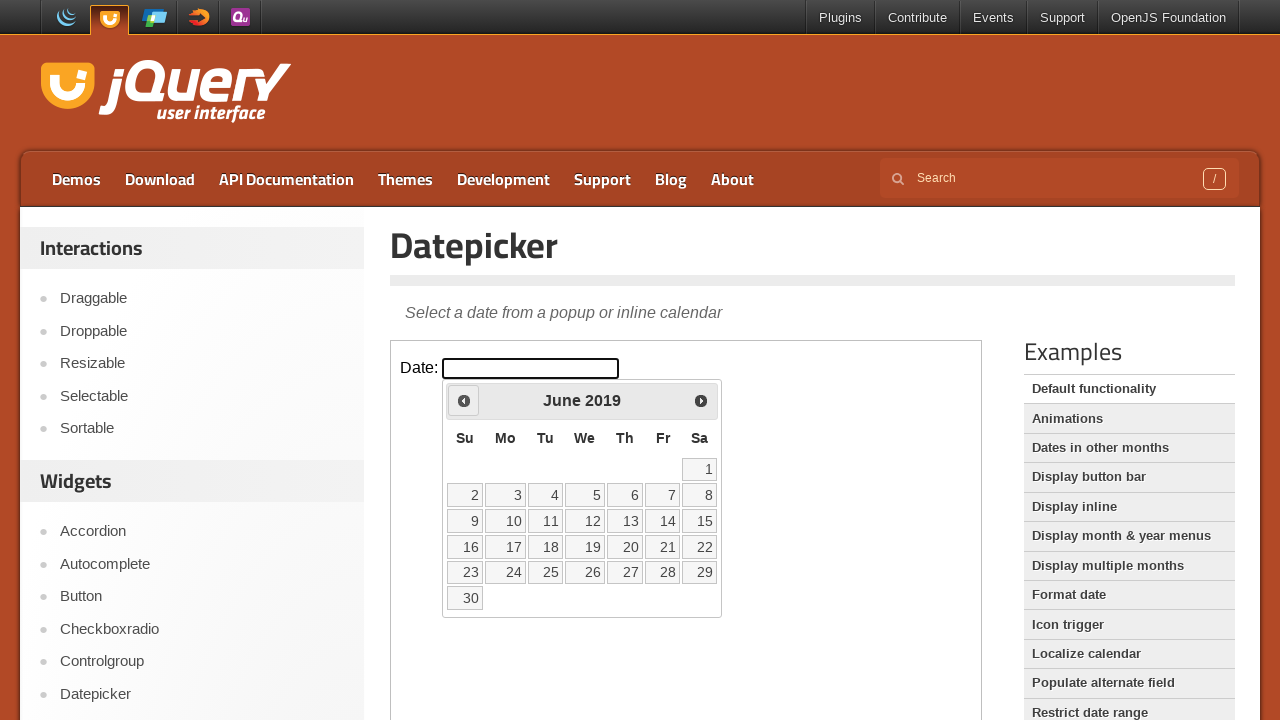

Clicked previous month button to navigate from June 2019 at (464, 400) on iframe >> nth=0 >> internal:control=enter-frame >> .ui-icon.ui-icon-circle-trian
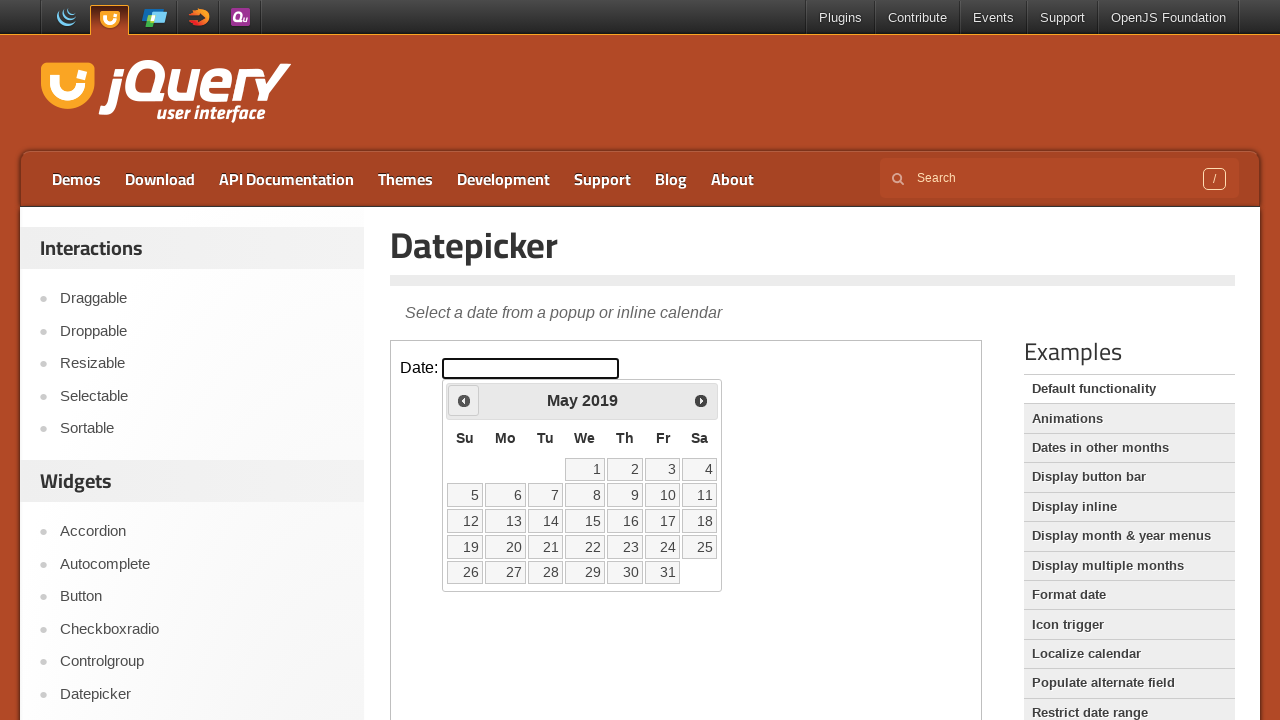

Retrieved current month: May
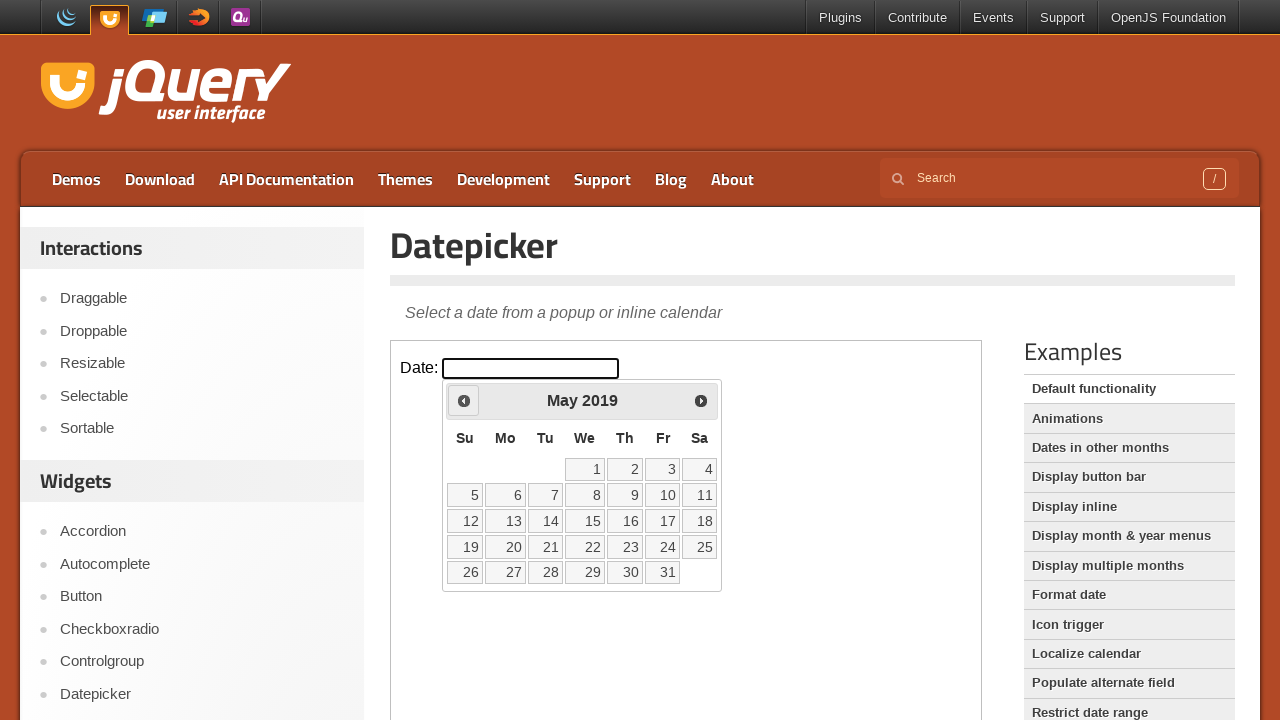

Retrieved current year: 2019
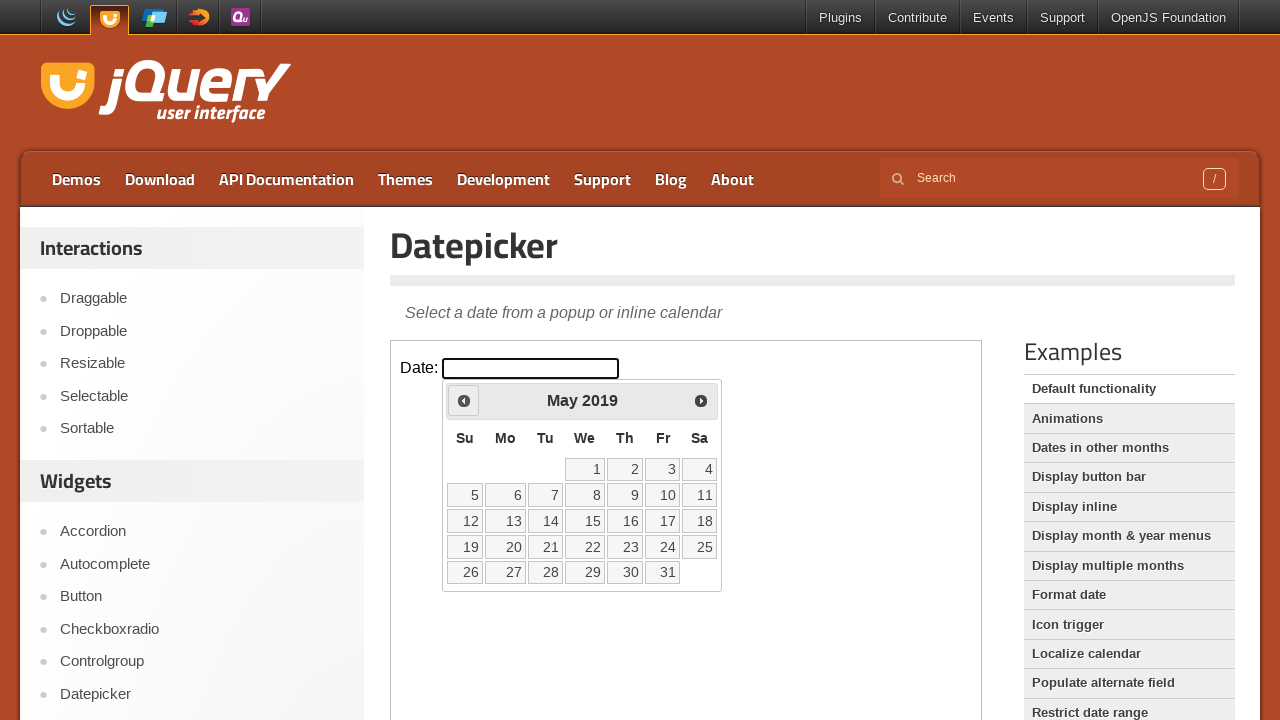

Clicked previous month button to navigate from May 2019 at (464, 400) on iframe >> nth=0 >> internal:control=enter-frame >> .ui-icon.ui-icon-circle-trian
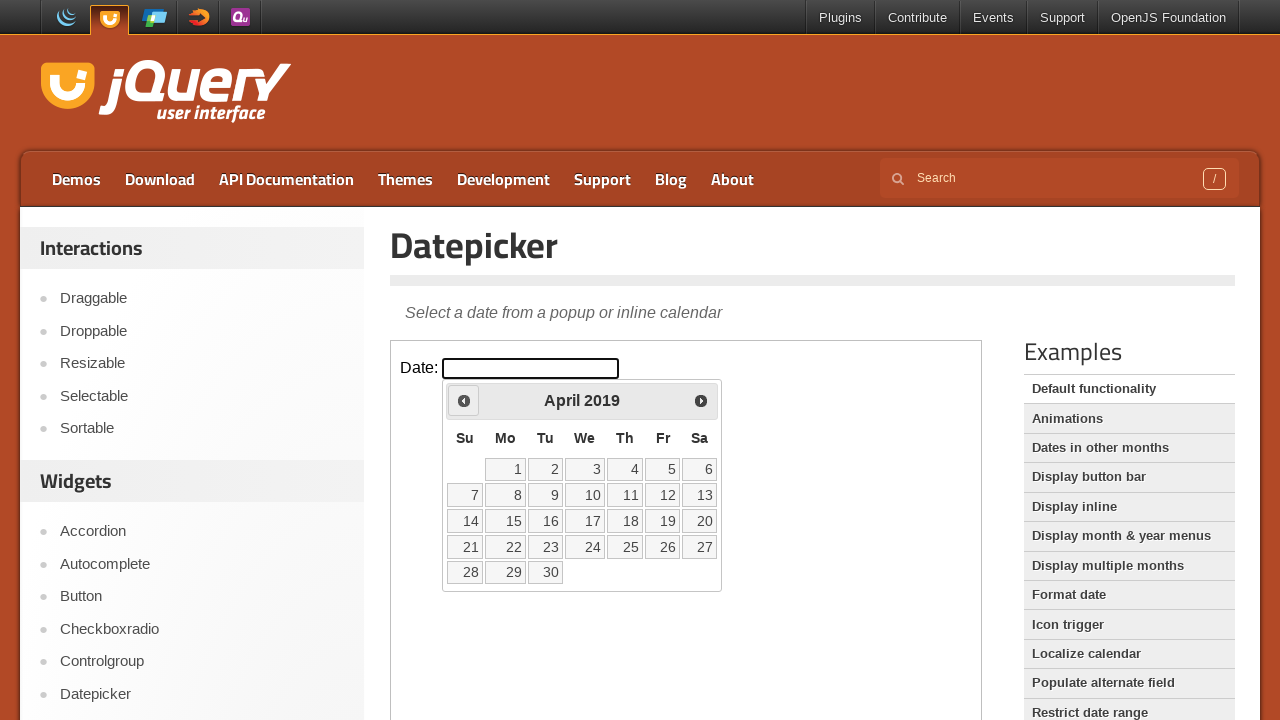

Retrieved current month: April
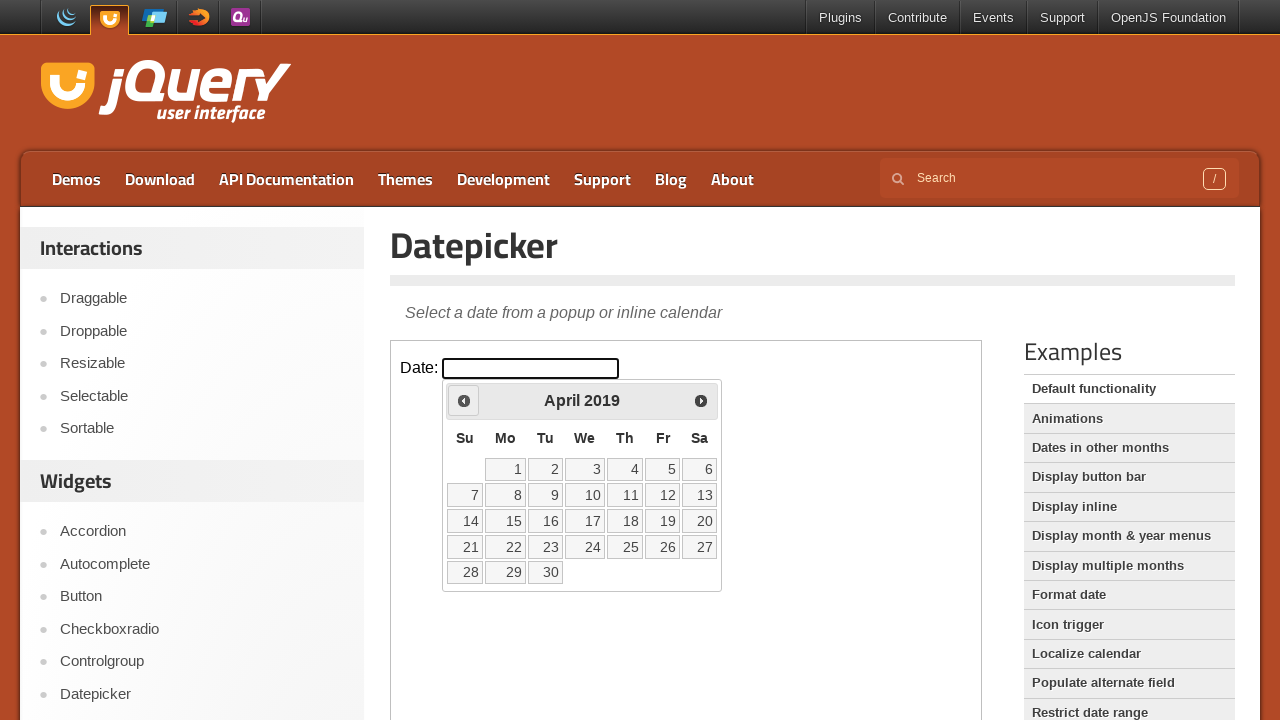

Retrieved current year: 2019
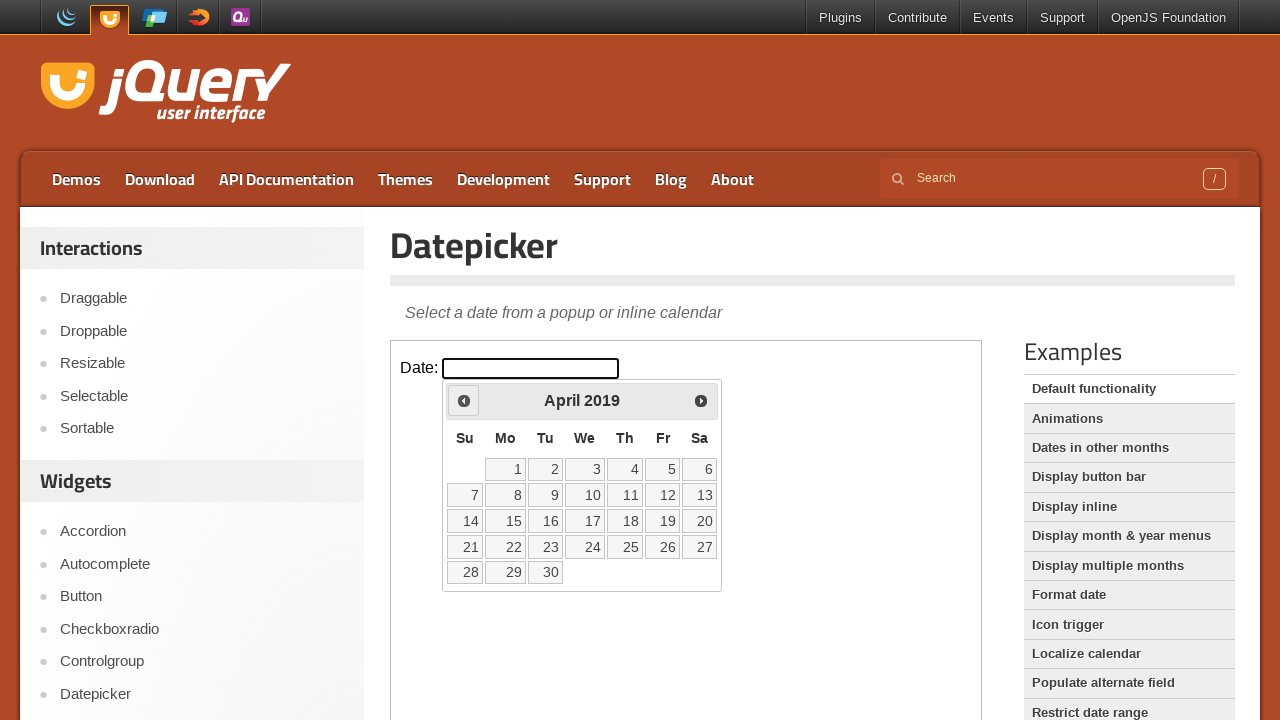

Clicked previous month button to navigate from April 2019 at (464, 400) on iframe >> nth=0 >> internal:control=enter-frame >> .ui-icon.ui-icon-circle-trian
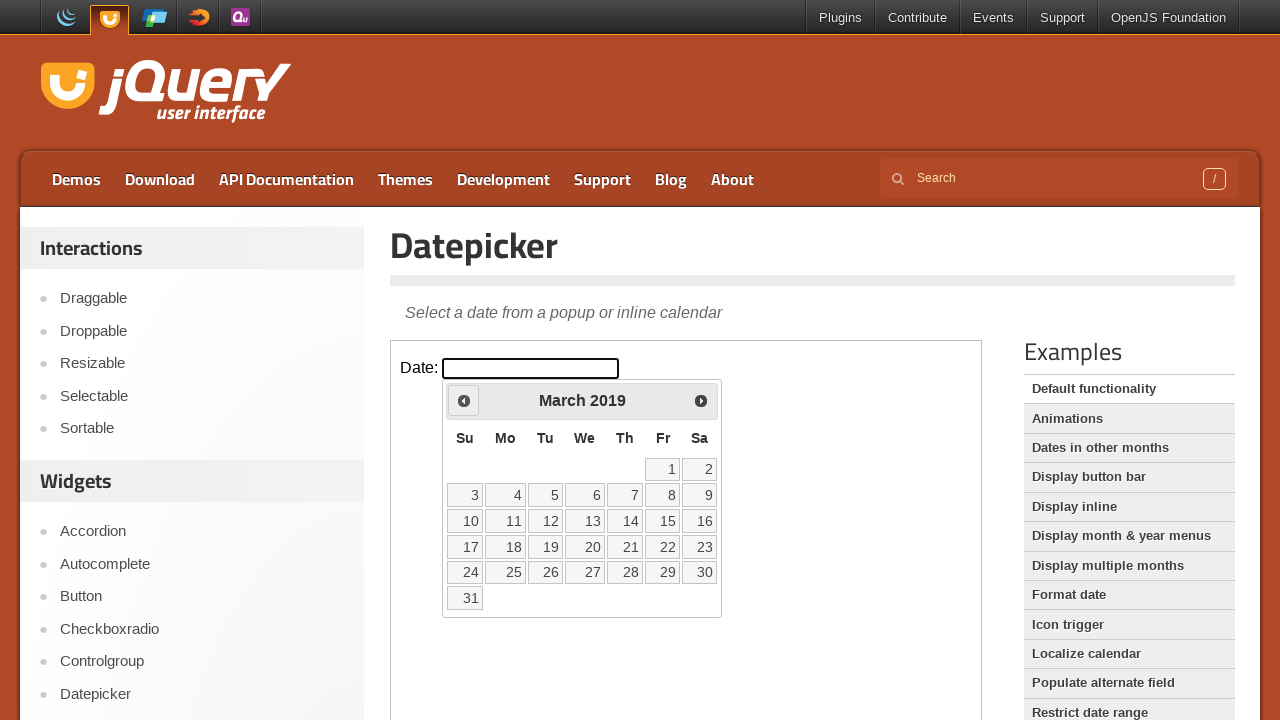

Retrieved current month: March
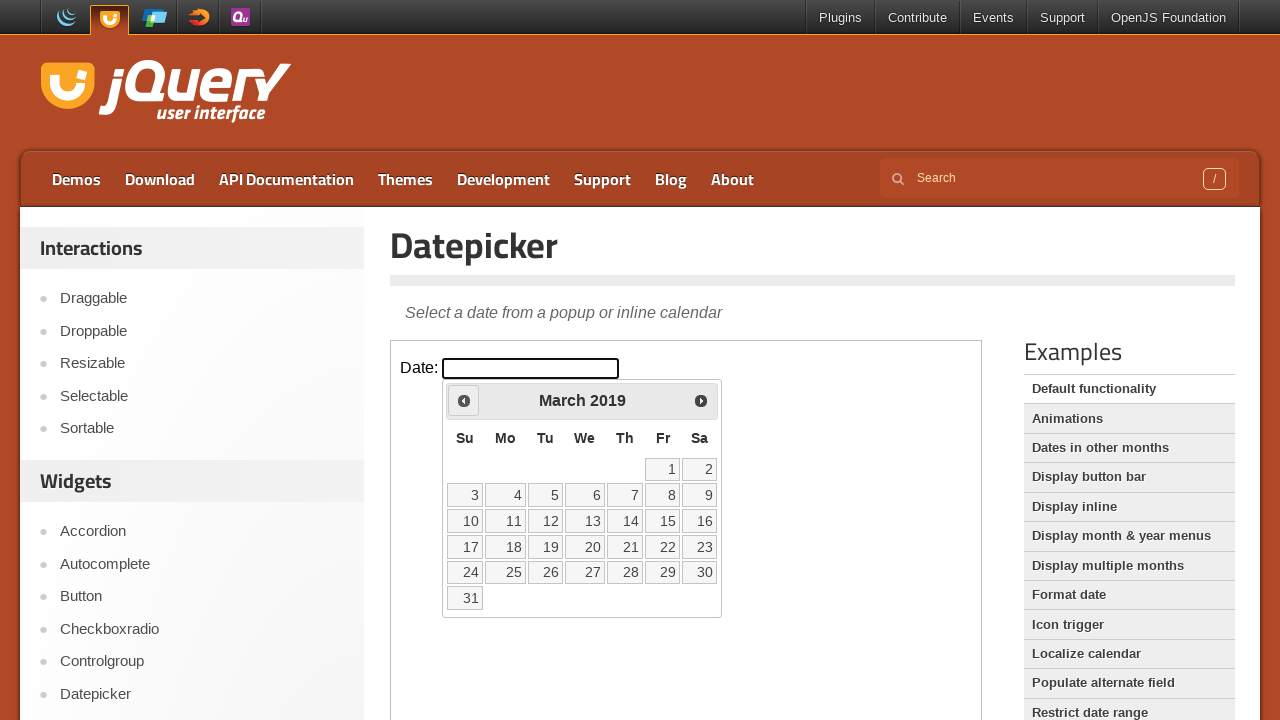

Retrieved current year: 2019
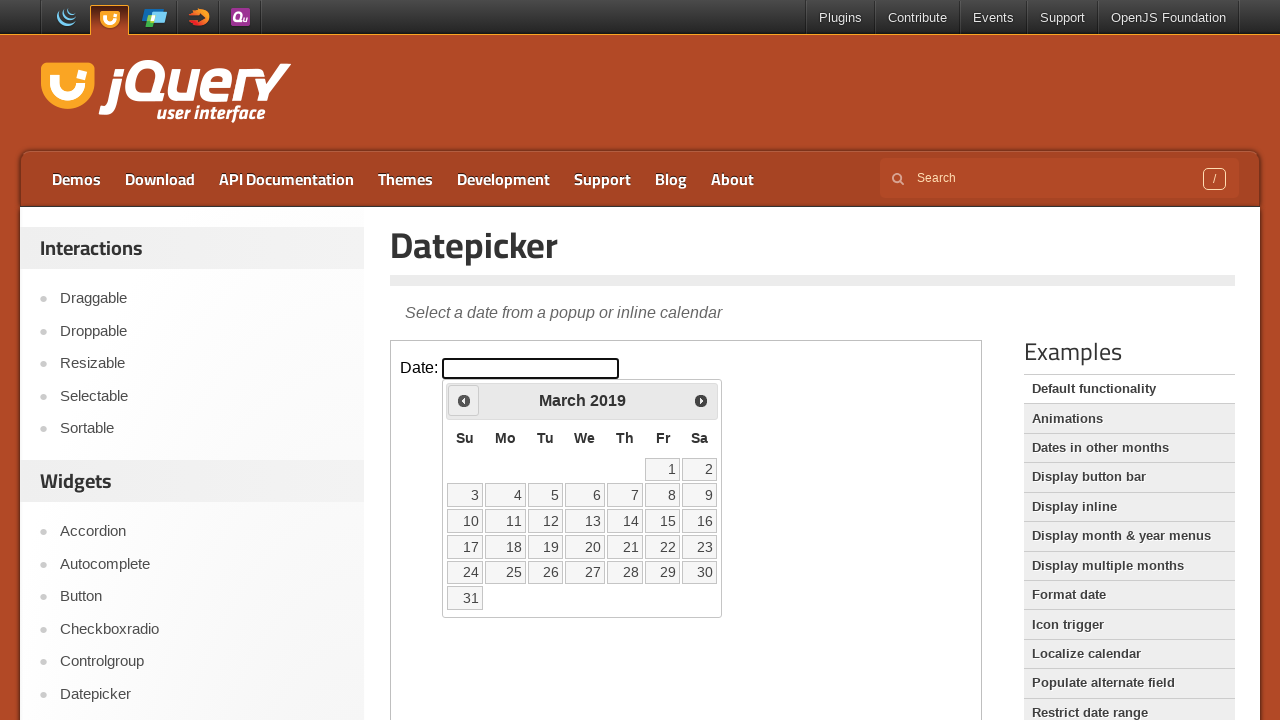

Clicked previous month button to navigate from March 2019 at (464, 400) on iframe >> nth=0 >> internal:control=enter-frame >> .ui-icon.ui-icon-circle-trian
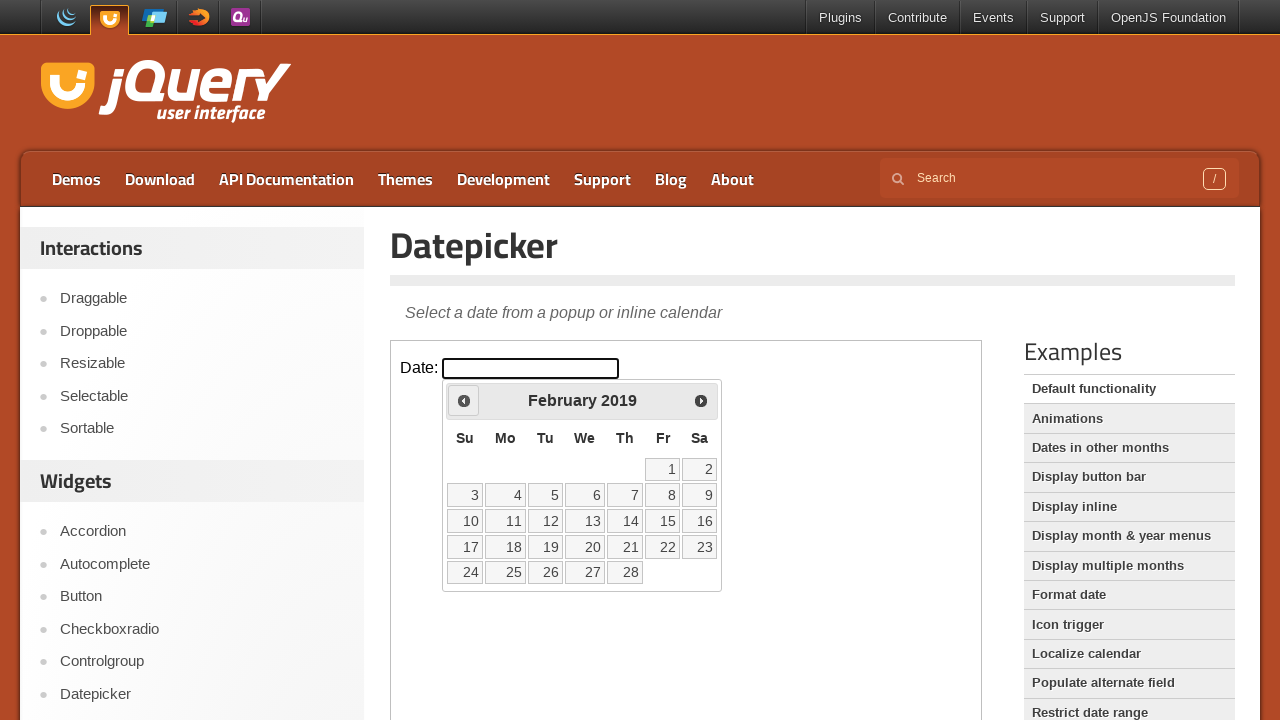

Retrieved current month: February
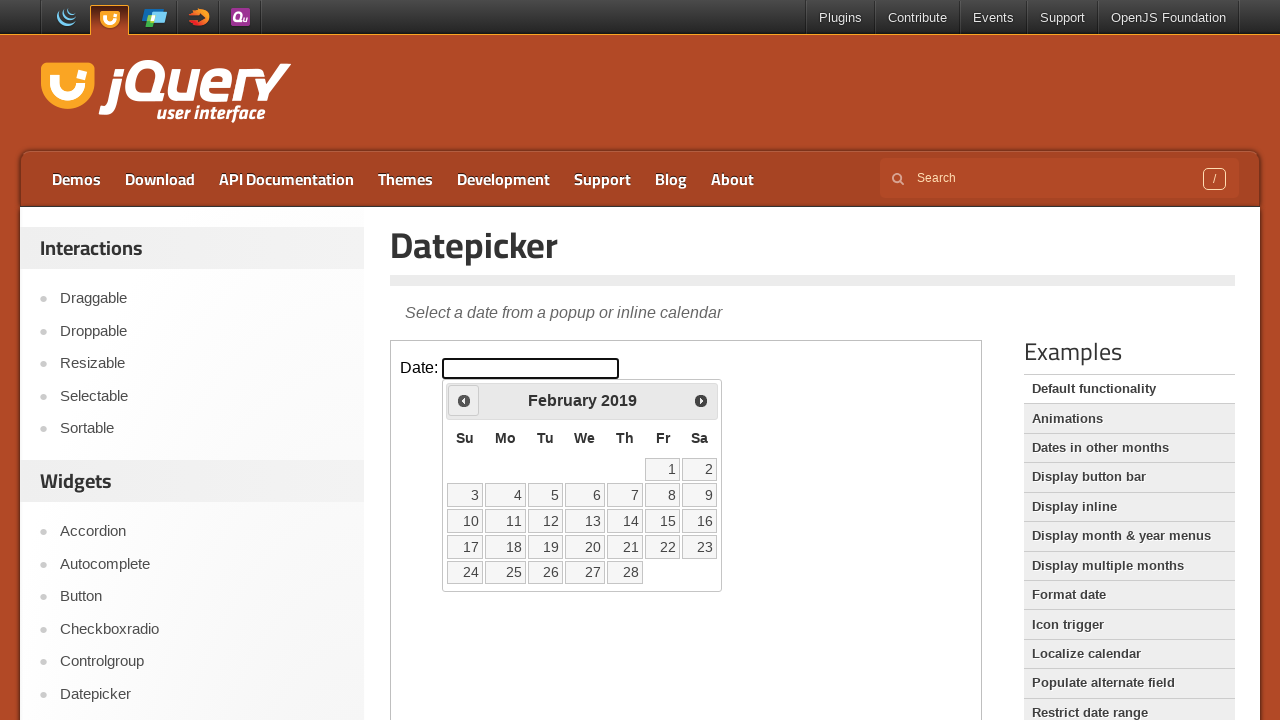

Retrieved current year: 2019
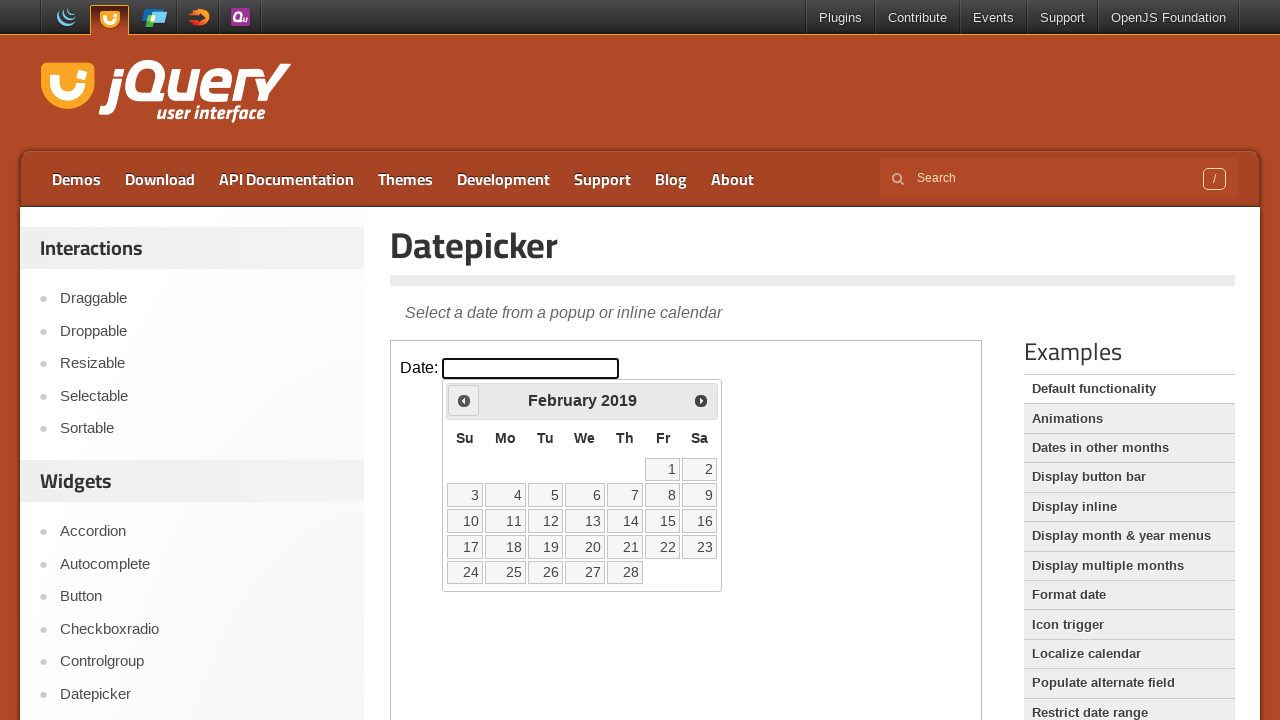

Clicked previous month button to navigate from February 2019 at (464, 400) on iframe >> nth=0 >> internal:control=enter-frame >> .ui-icon.ui-icon-circle-trian
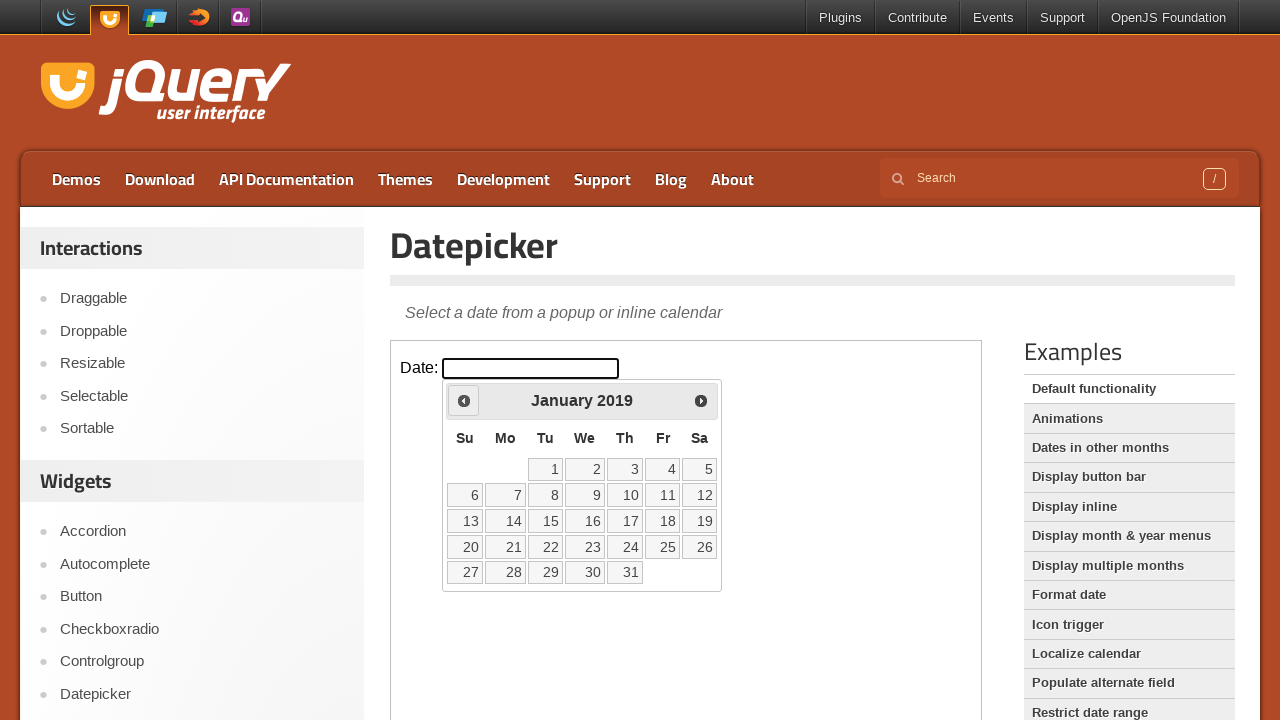

Retrieved current month: January
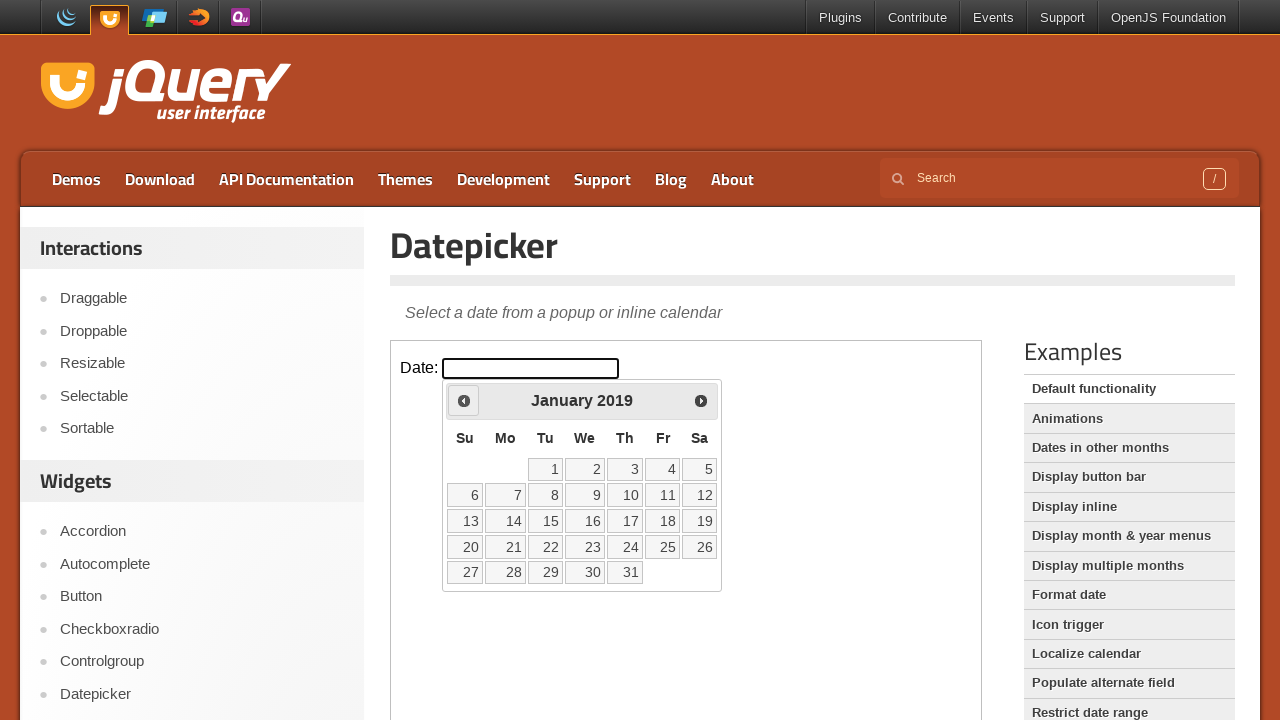

Retrieved current year: 2019
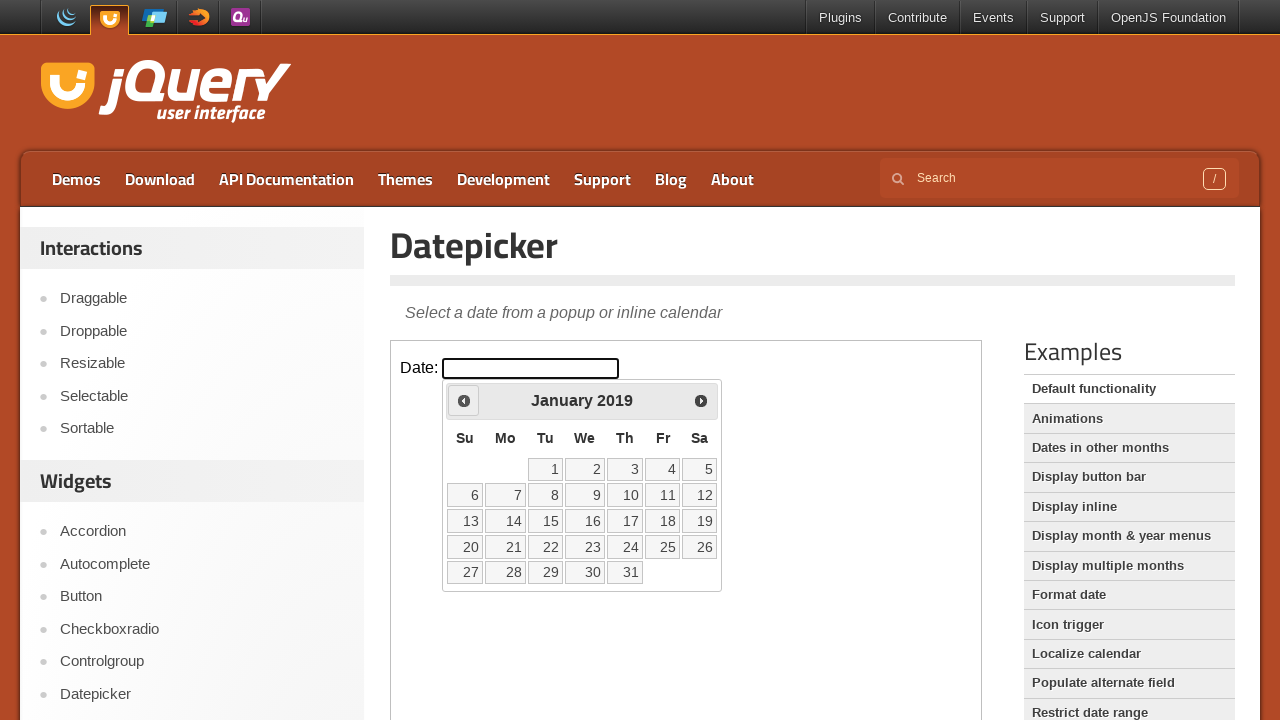

Clicked previous month button to navigate from January 2019 at (464, 400) on iframe >> nth=0 >> internal:control=enter-frame >> .ui-icon.ui-icon-circle-trian
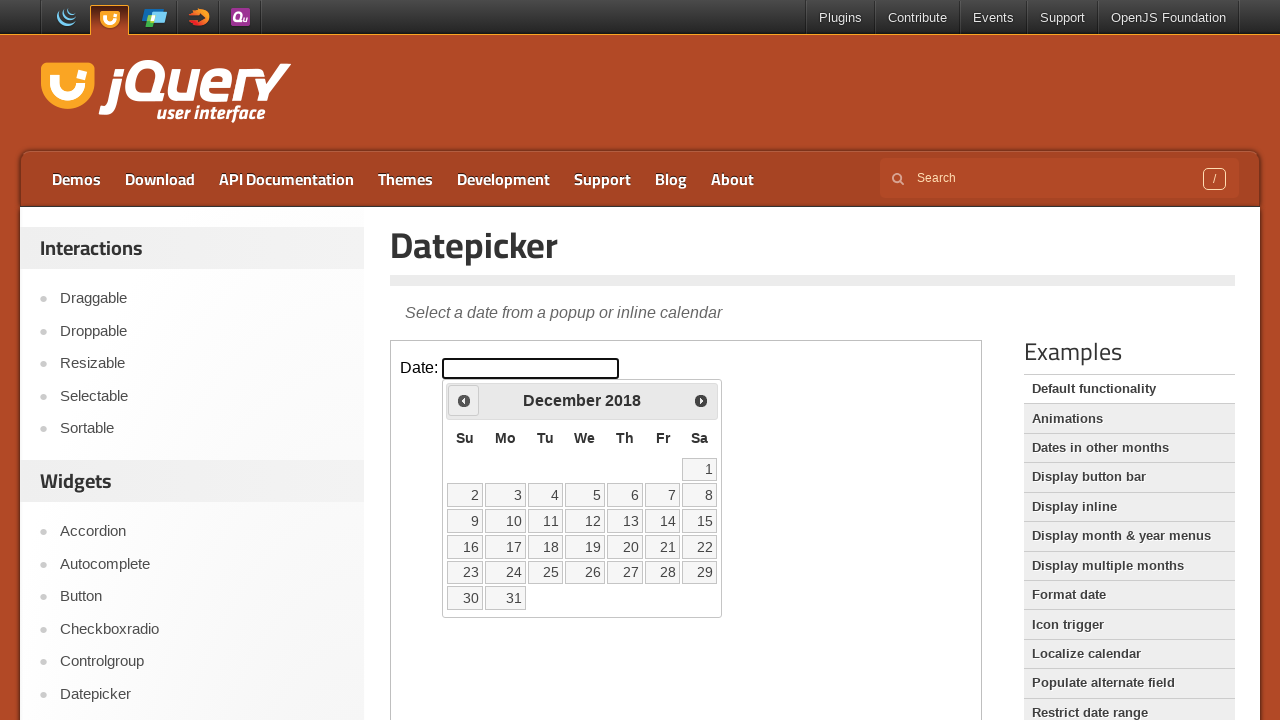

Retrieved current month: December
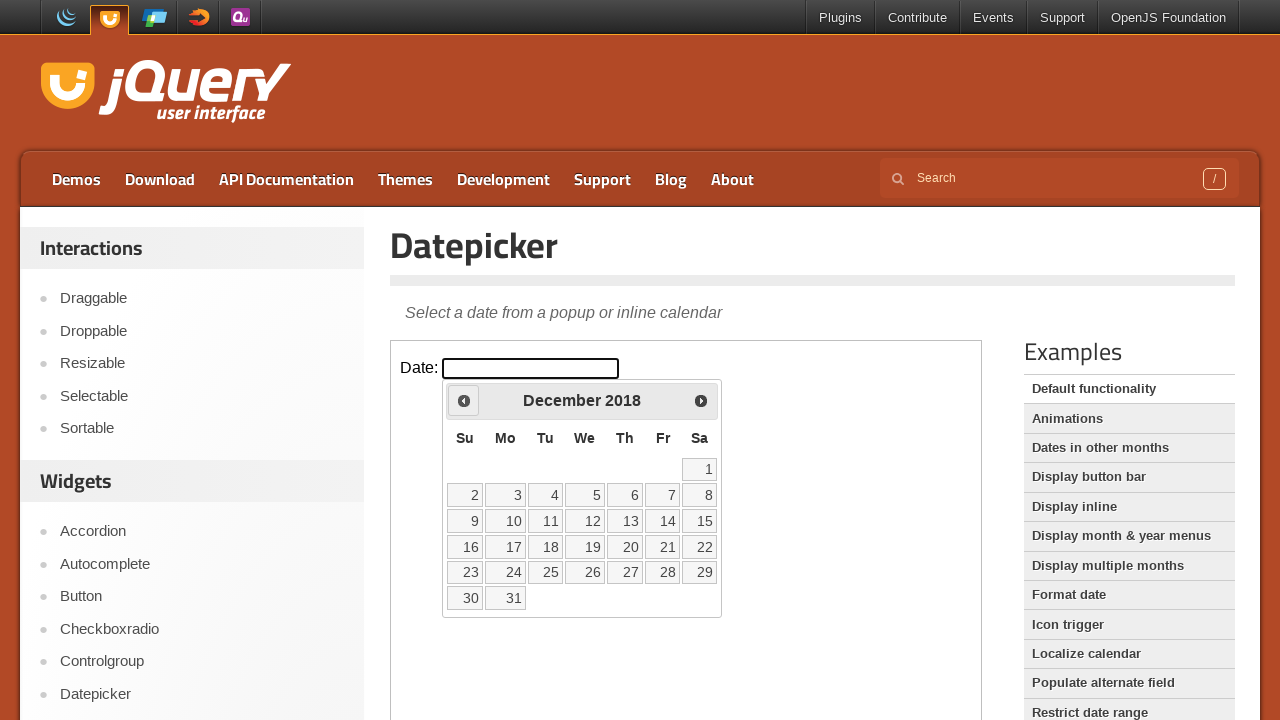

Retrieved current year: 2018
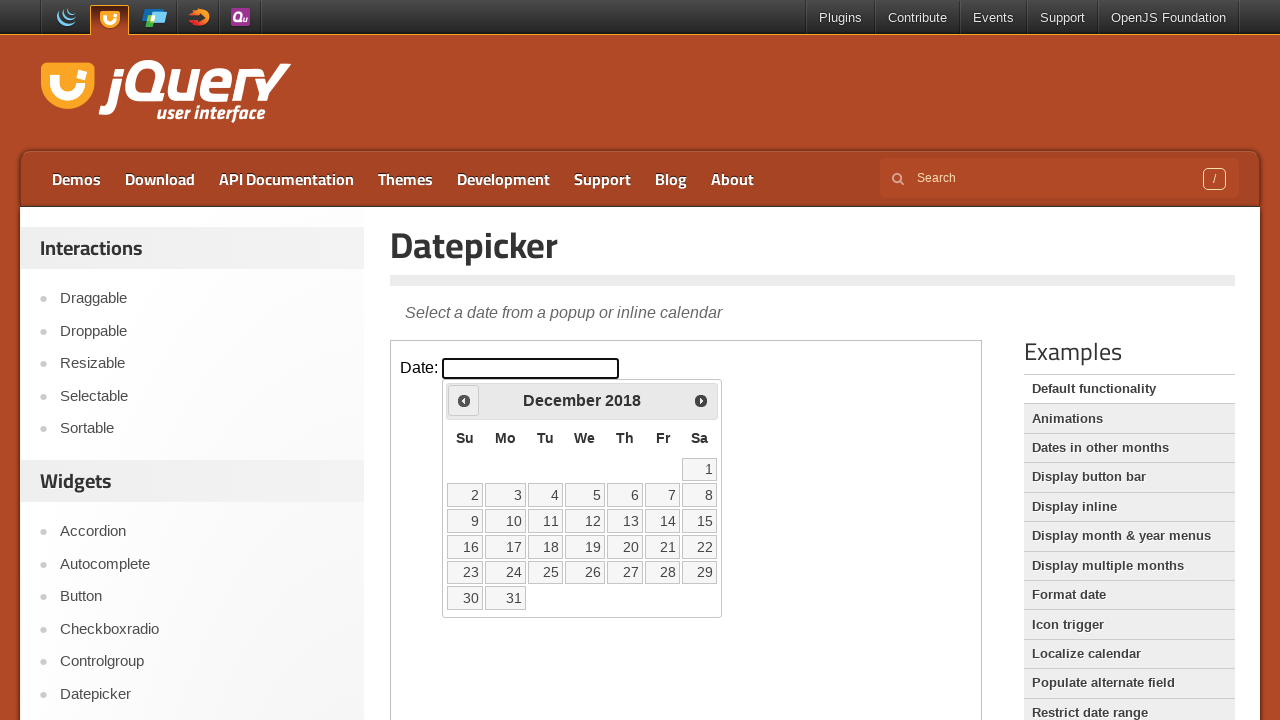

Clicked previous month button to navigate from December 2018 at (464, 400) on iframe >> nth=0 >> internal:control=enter-frame >> .ui-icon.ui-icon-circle-trian
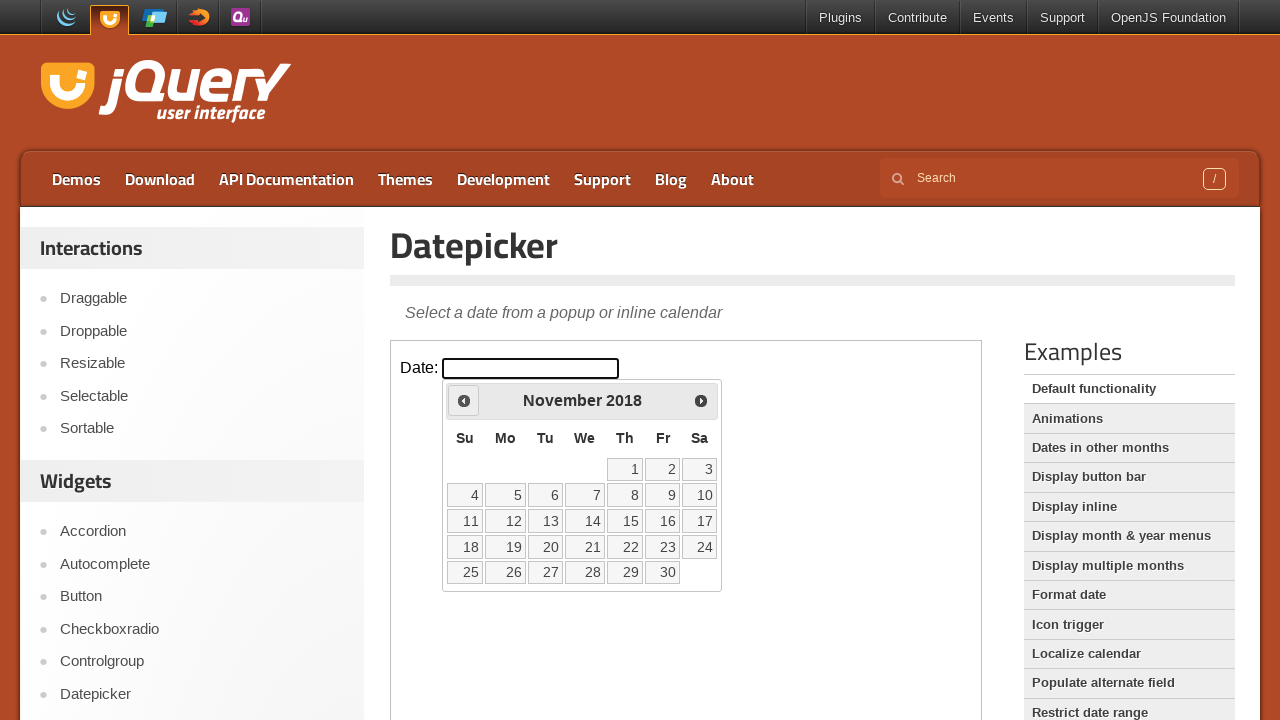

Retrieved current month: November
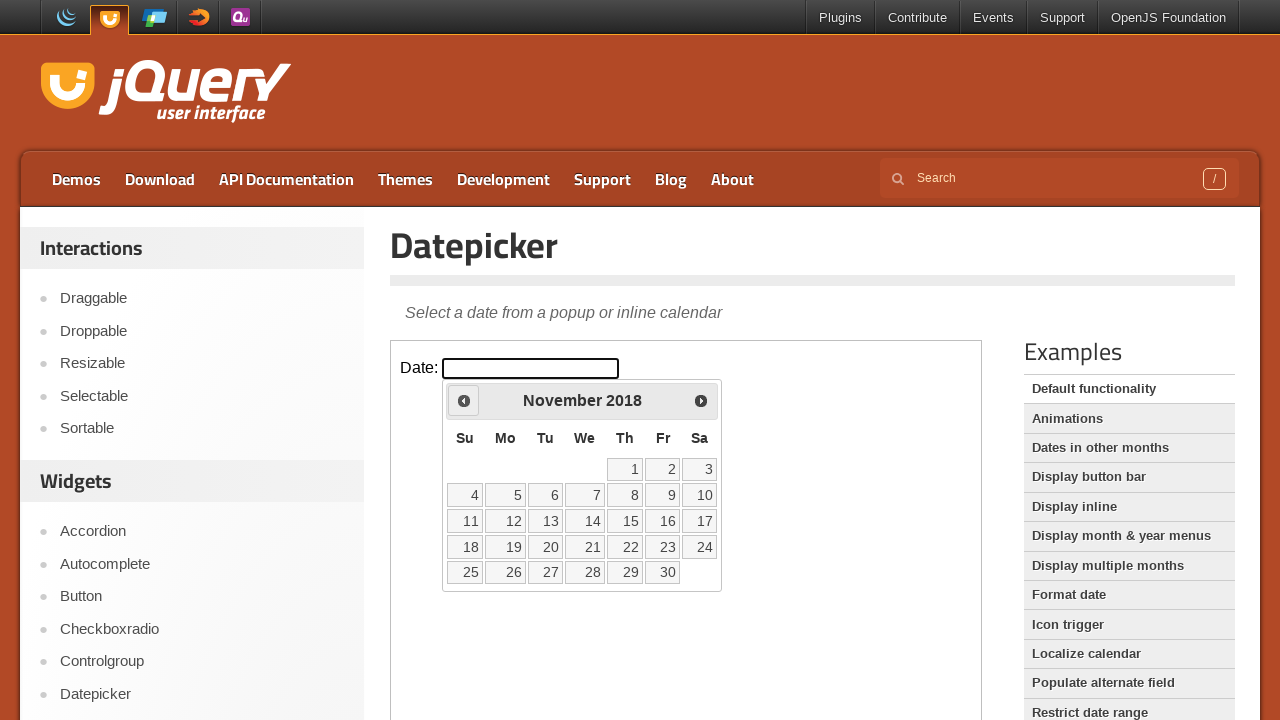

Retrieved current year: 2018
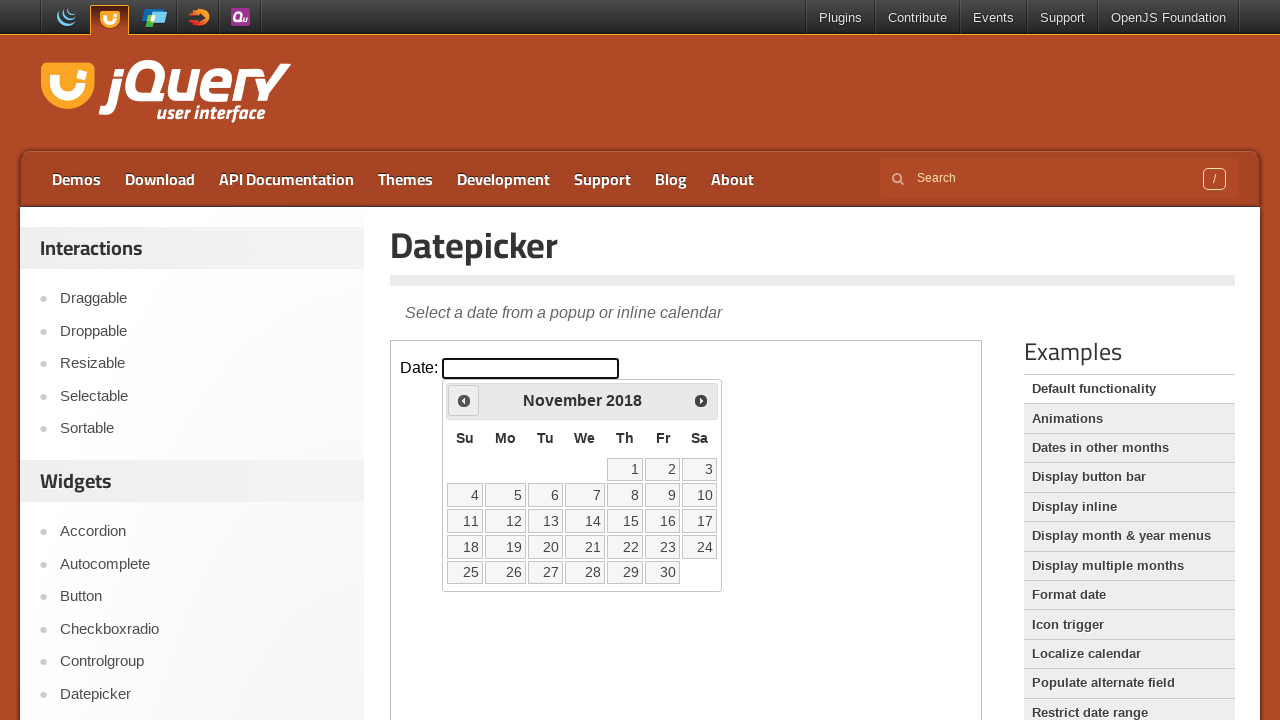

Clicked previous month button to navigate from November 2018 at (464, 400) on iframe >> nth=0 >> internal:control=enter-frame >> .ui-icon.ui-icon-circle-trian
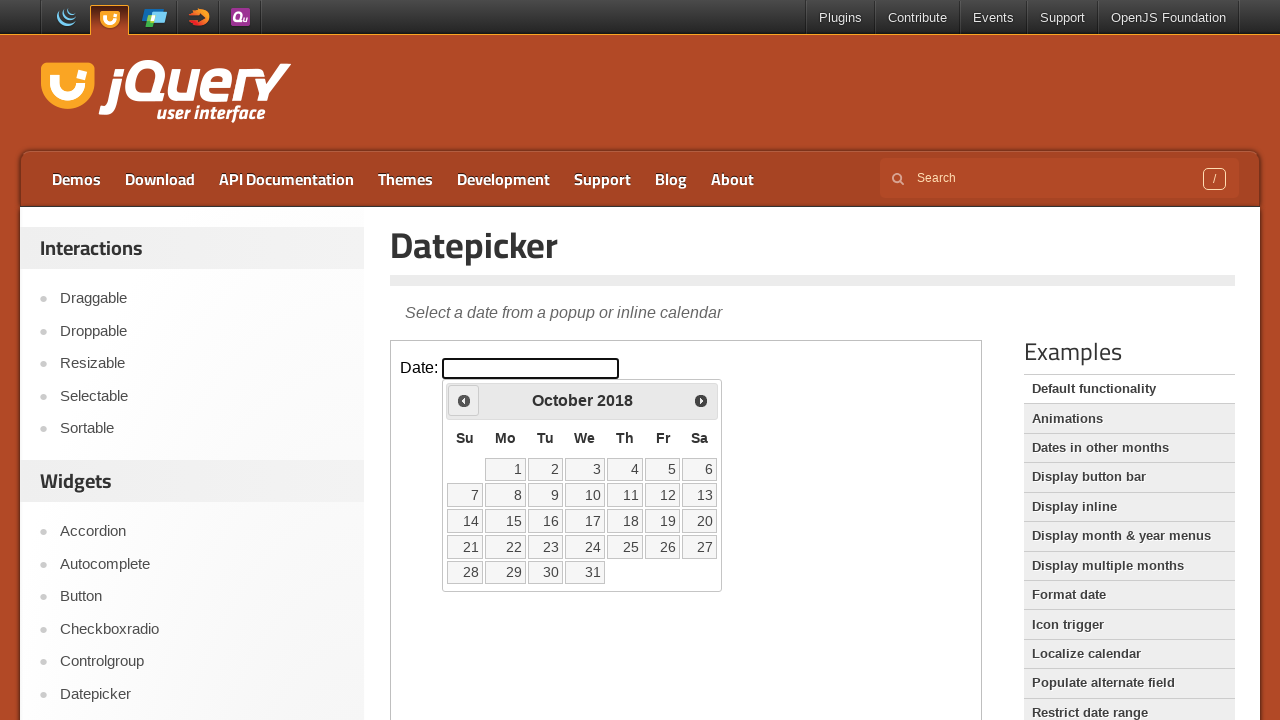

Retrieved current month: October
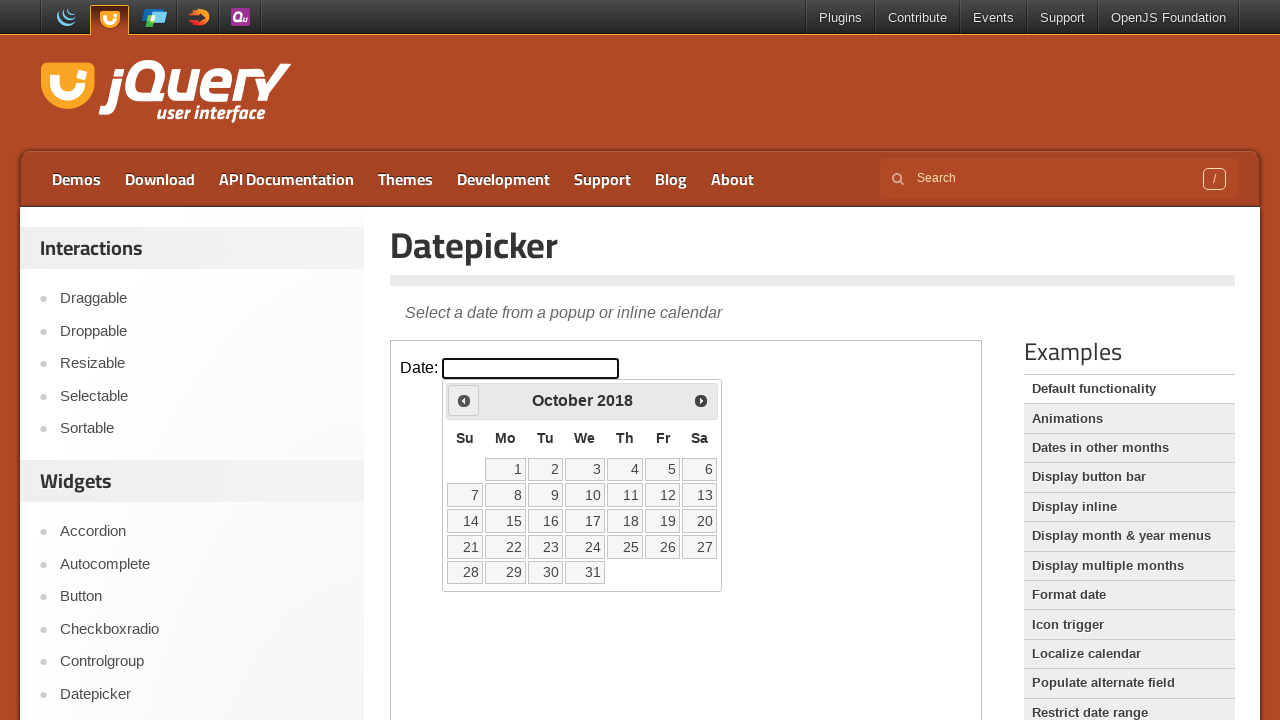

Retrieved current year: 2018
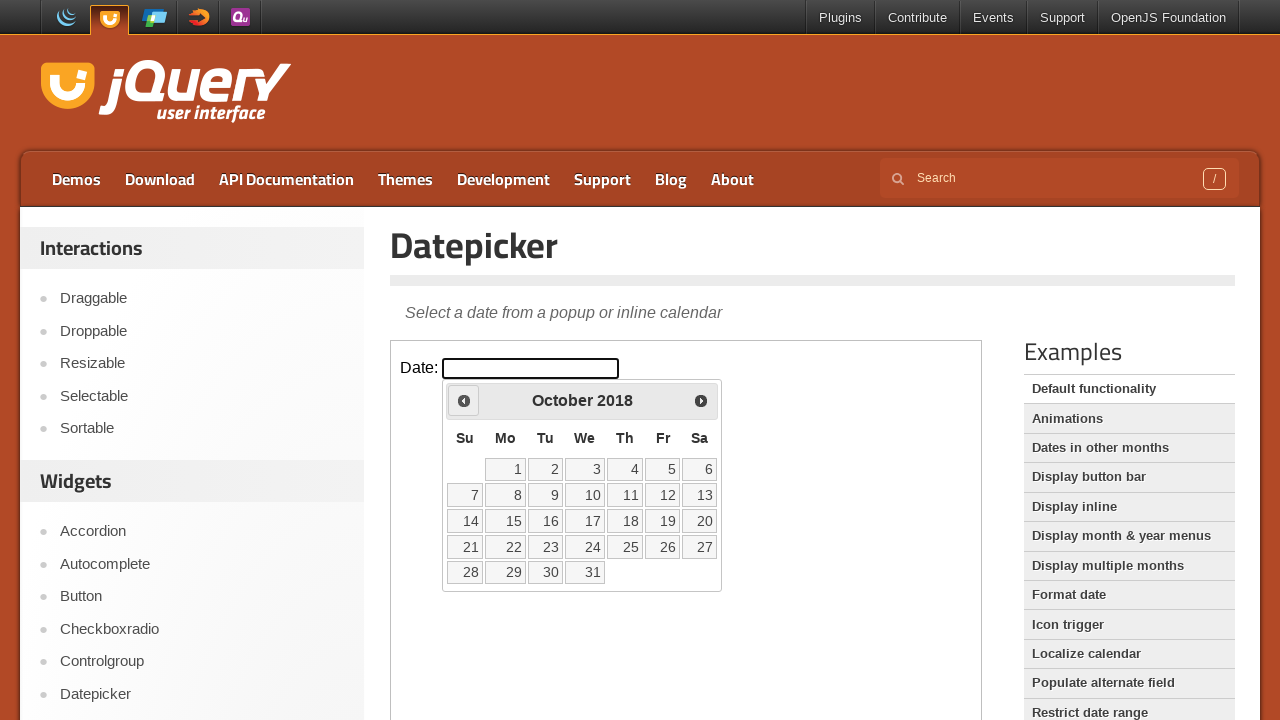

Clicked previous month button to navigate from October 2018 at (464, 400) on iframe >> nth=0 >> internal:control=enter-frame >> .ui-icon.ui-icon-circle-trian
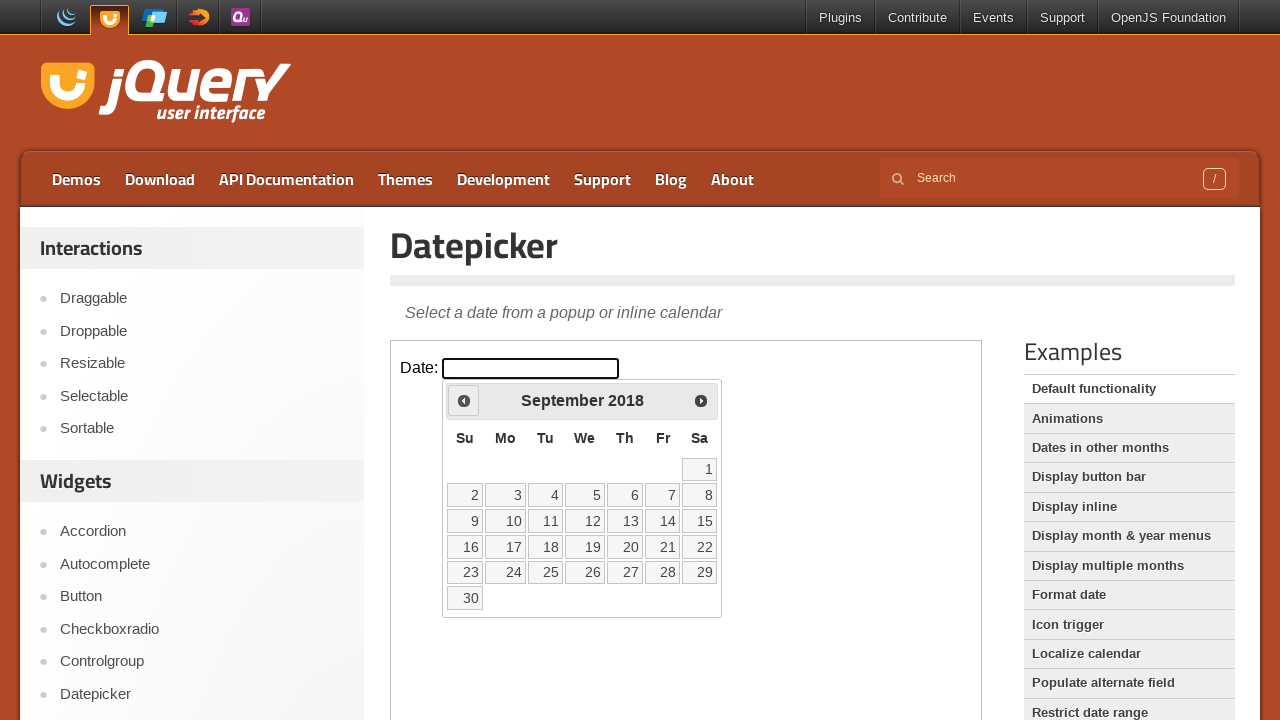

Retrieved current month: September
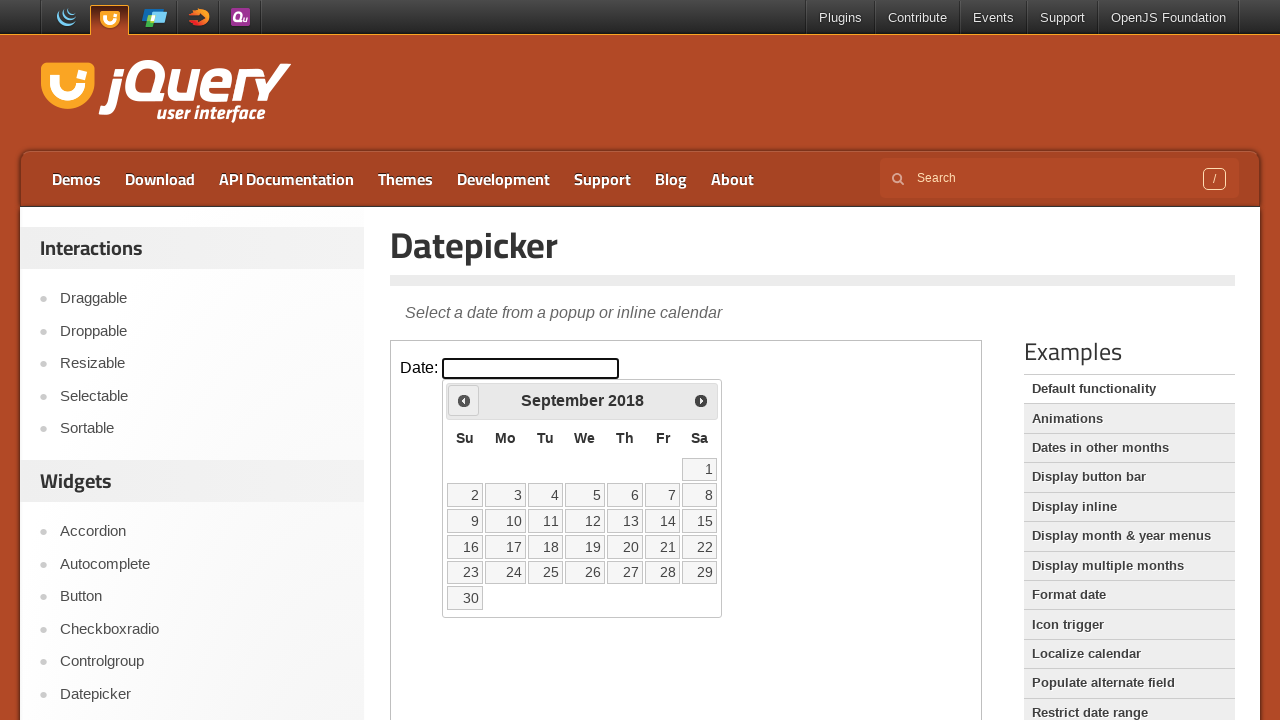

Retrieved current year: 2018
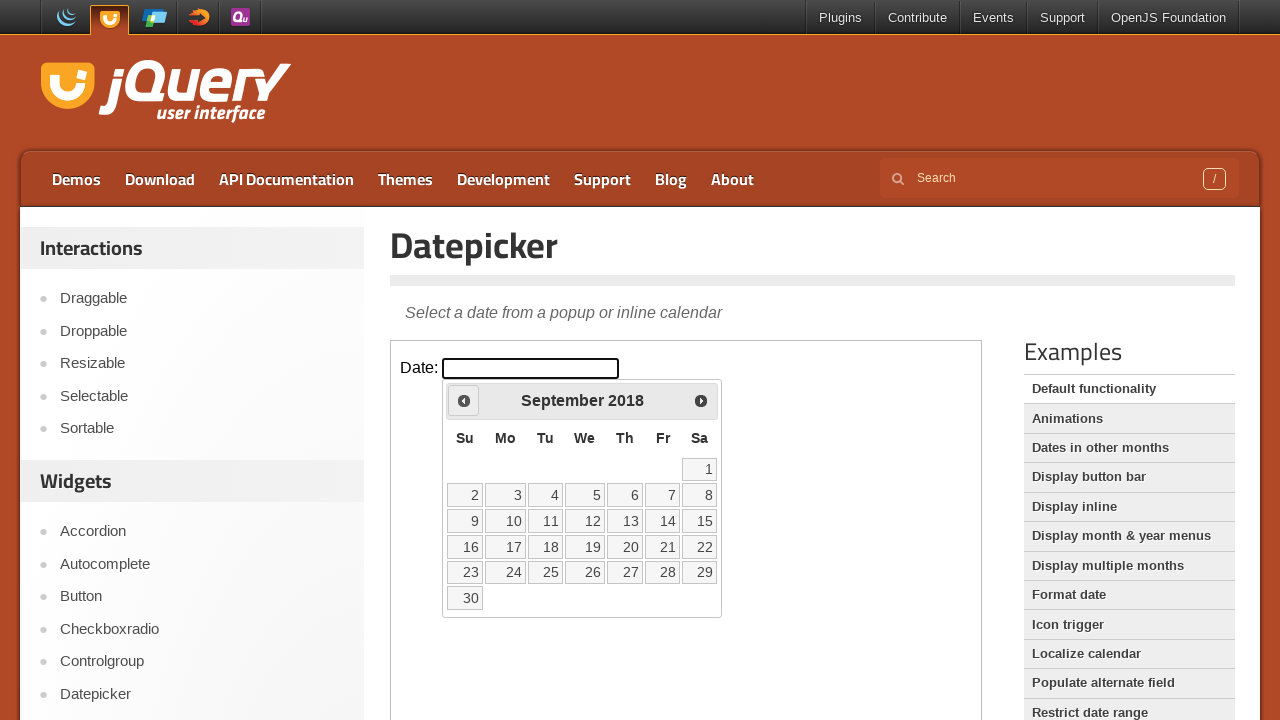

Clicked previous month button to navigate from September 2018 at (464, 400) on iframe >> nth=0 >> internal:control=enter-frame >> .ui-icon.ui-icon-circle-trian
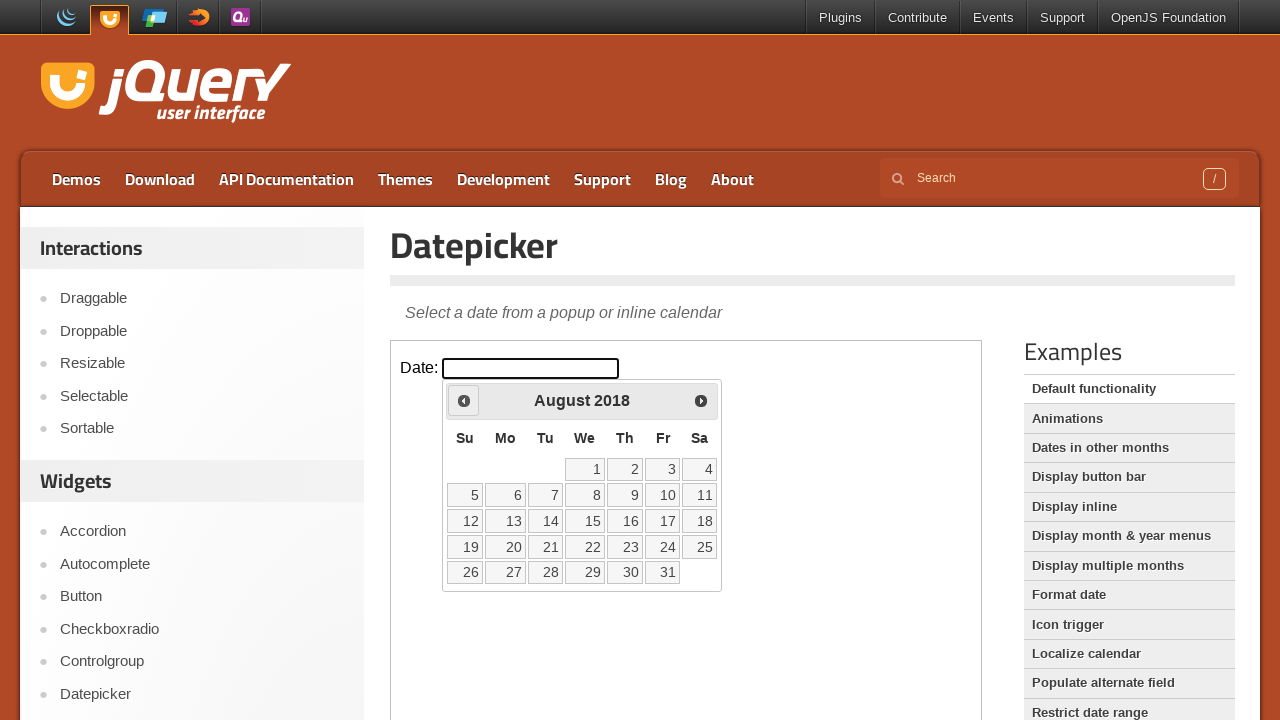

Retrieved current month: August
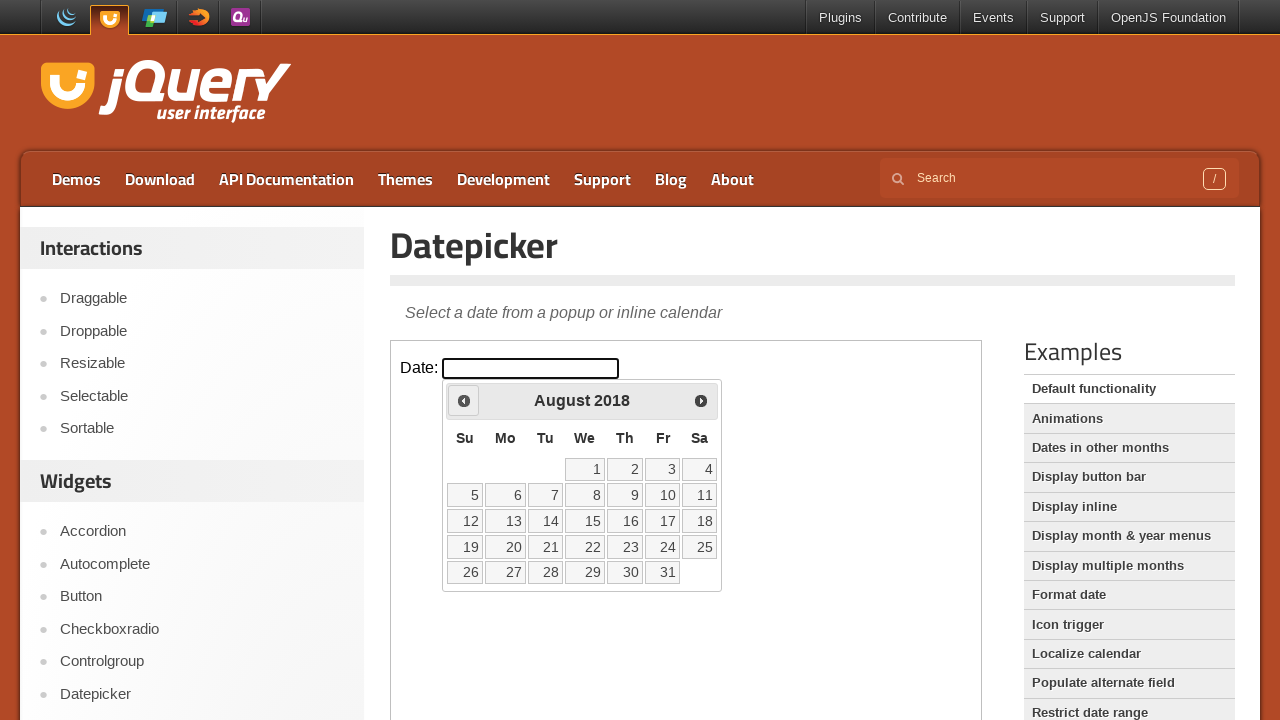

Retrieved current year: 2018
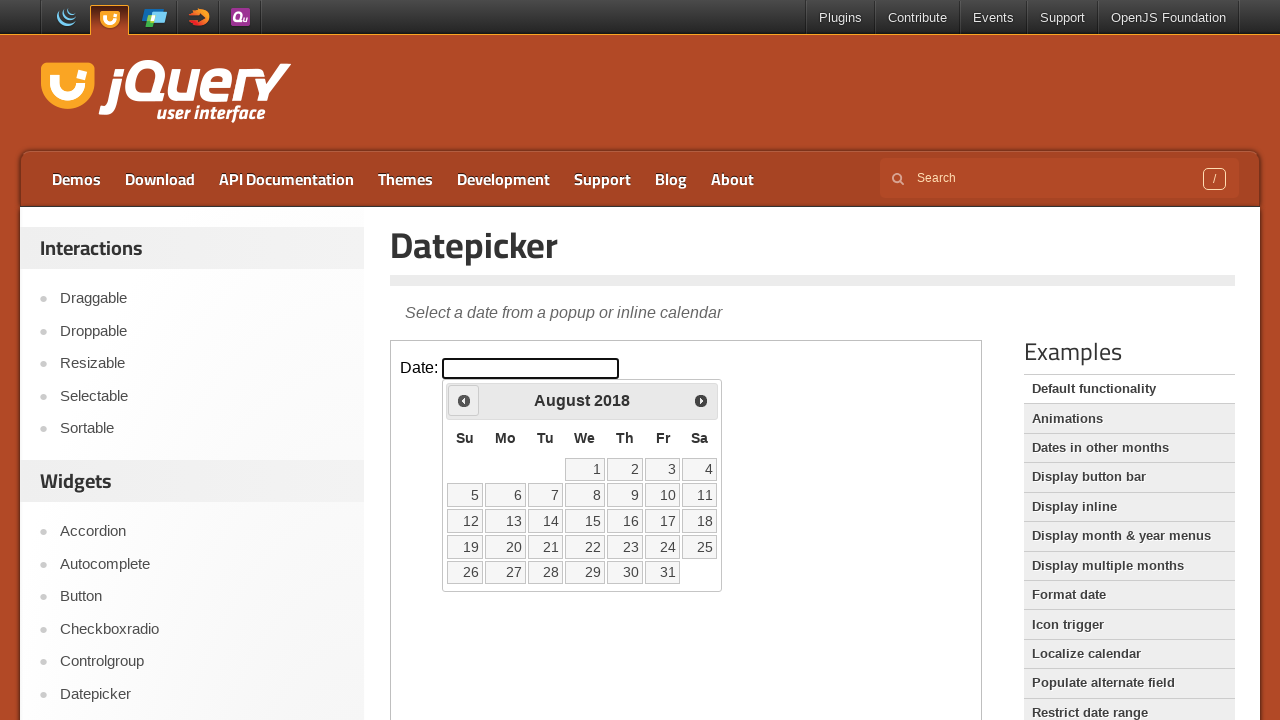

Clicked previous month button to navigate from August 2018 at (464, 400) on iframe >> nth=0 >> internal:control=enter-frame >> .ui-icon.ui-icon-circle-trian
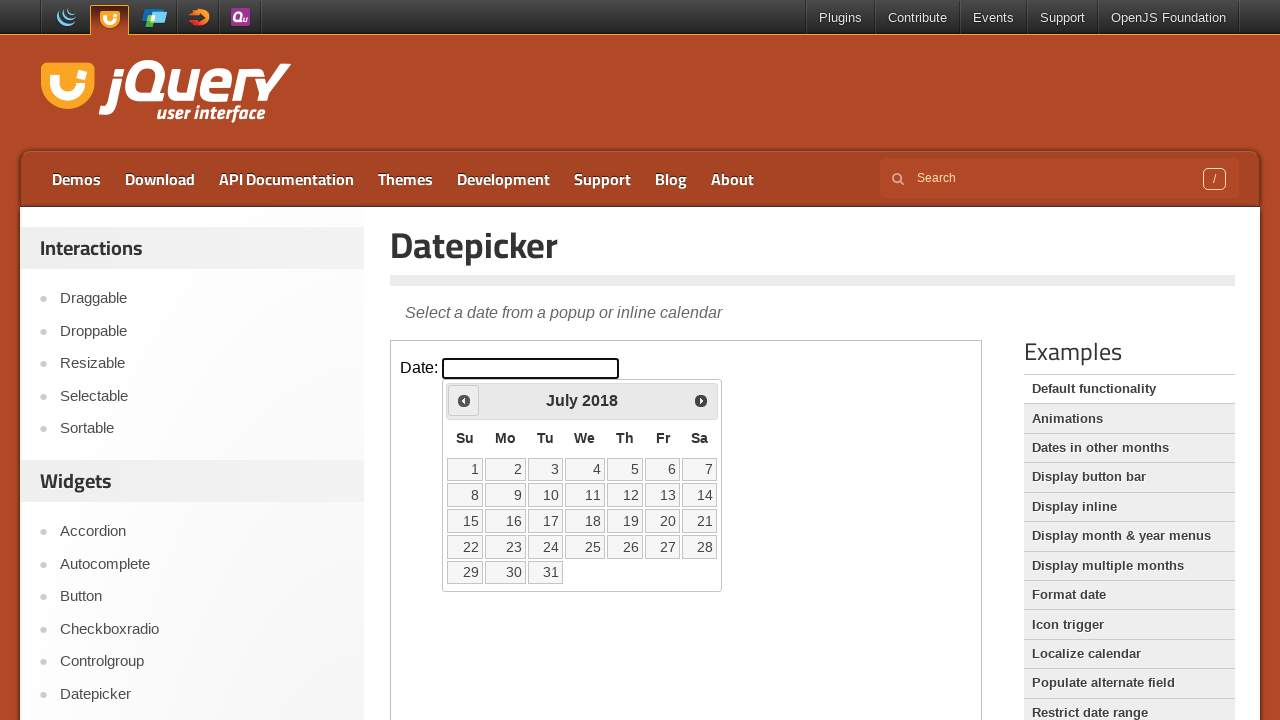

Retrieved current month: July
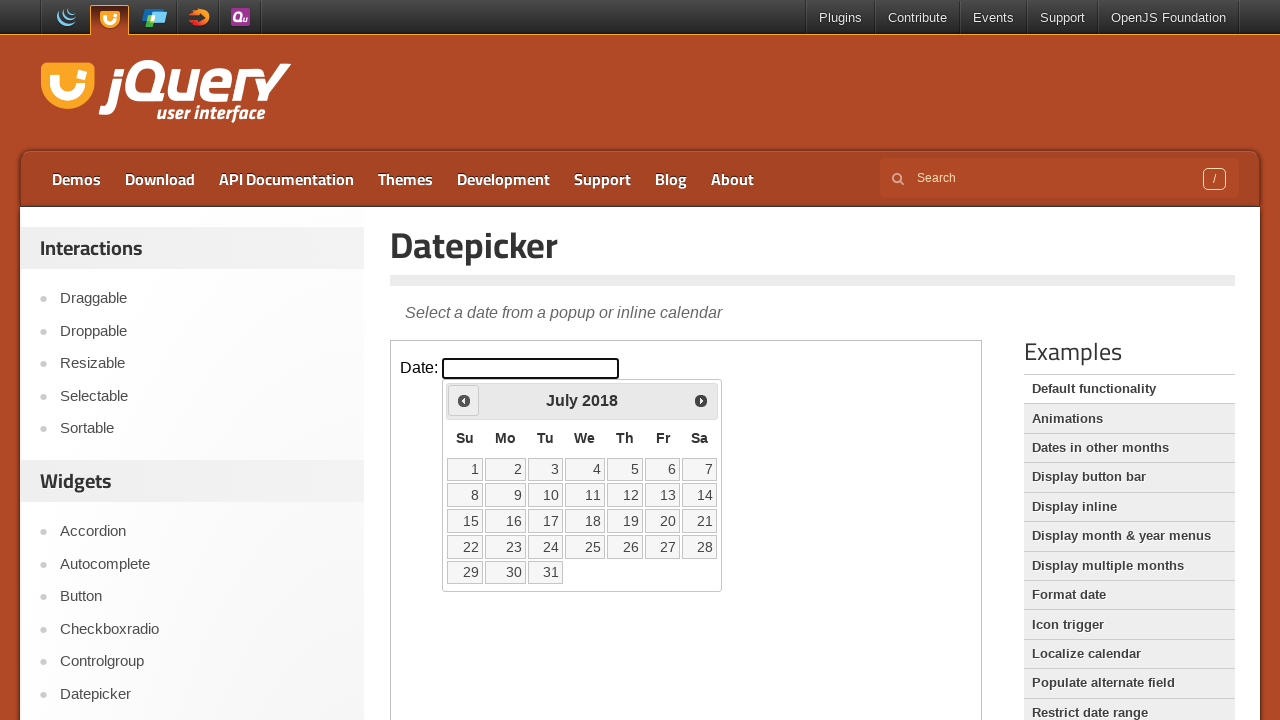

Retrieved current year: 2018
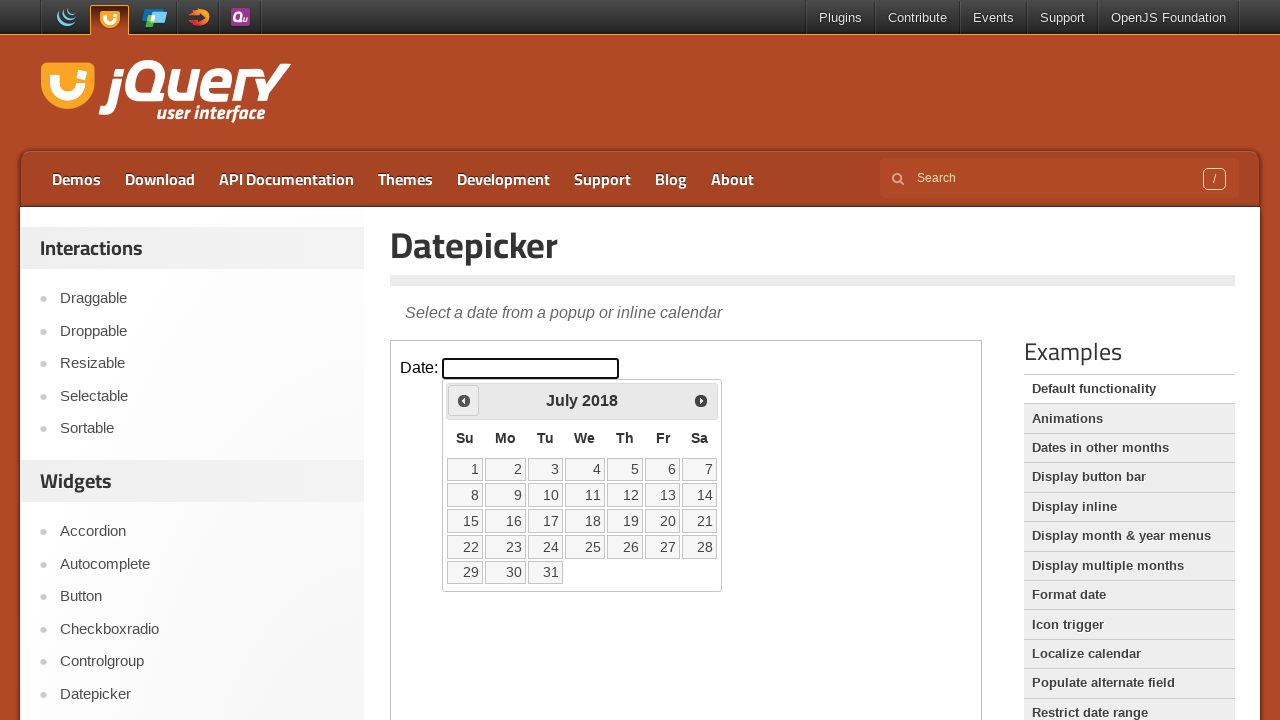

Clicked previous month button to navigate from July 2018 at (464, 400) on iframe >> nth=0 >> internal:control=enter-frame >> .ui-icon.ui-icon-circle-trian
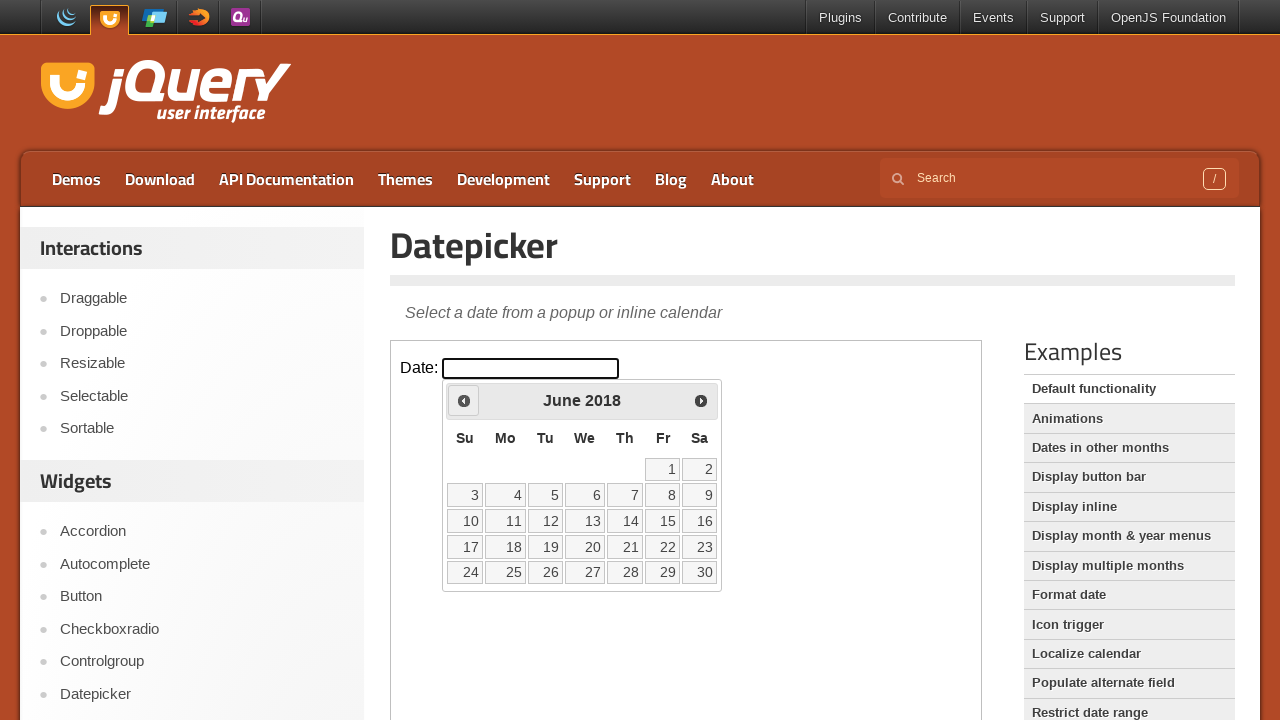

Retrieved current month: June
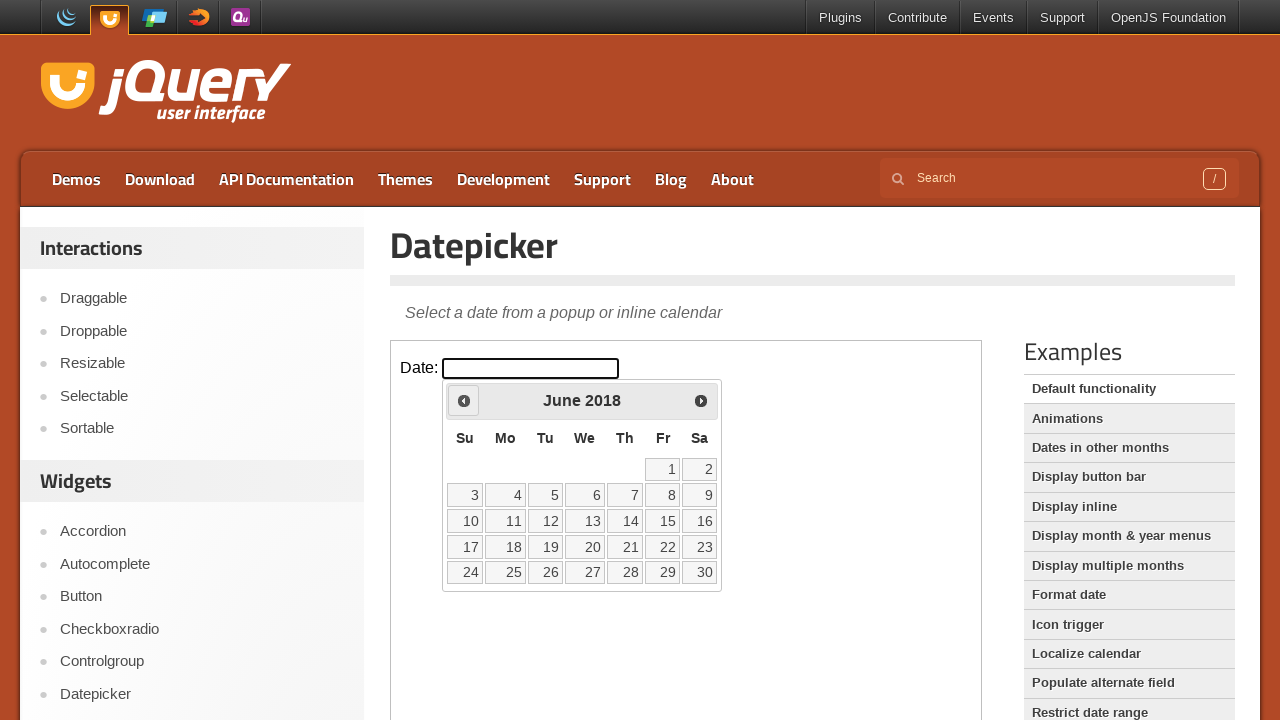

Retrieved current year: 2018
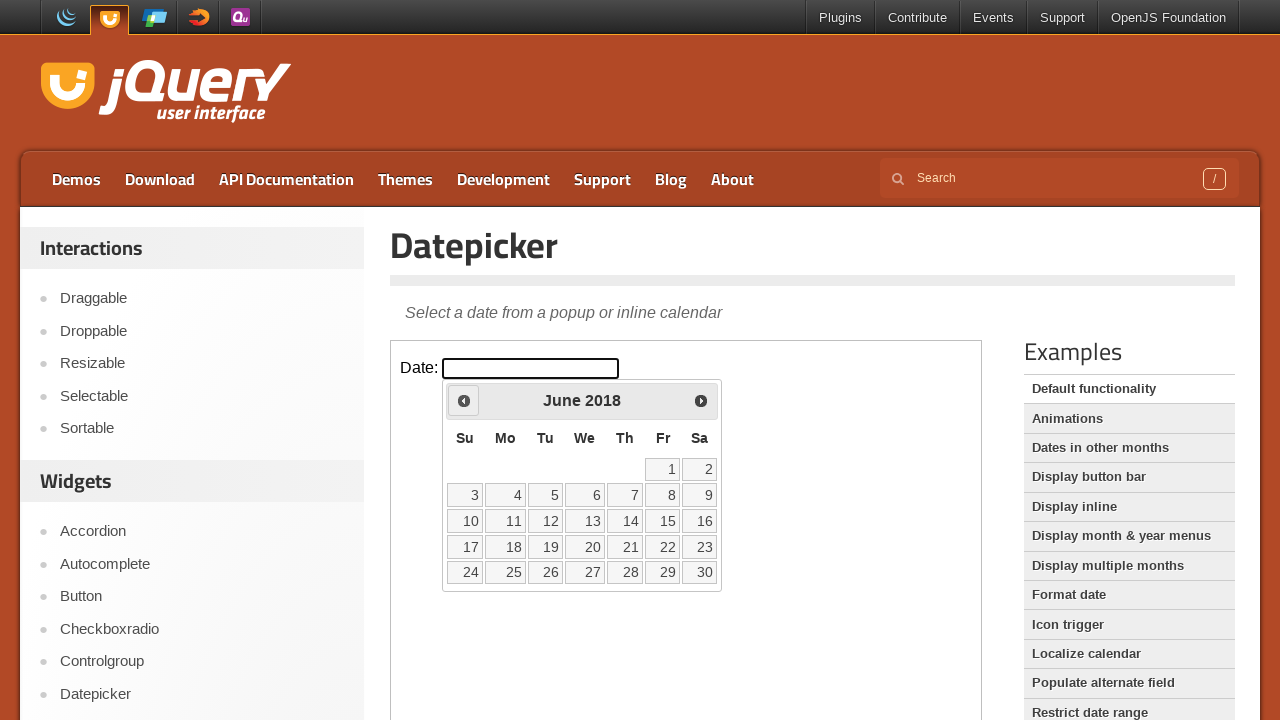

Clicked previous month button to navigate from June 2018 at (464, 400) on iframe >> nth=0 >> internal:control=enter-frame >> .ui-icon.ui-icon-circle-trian
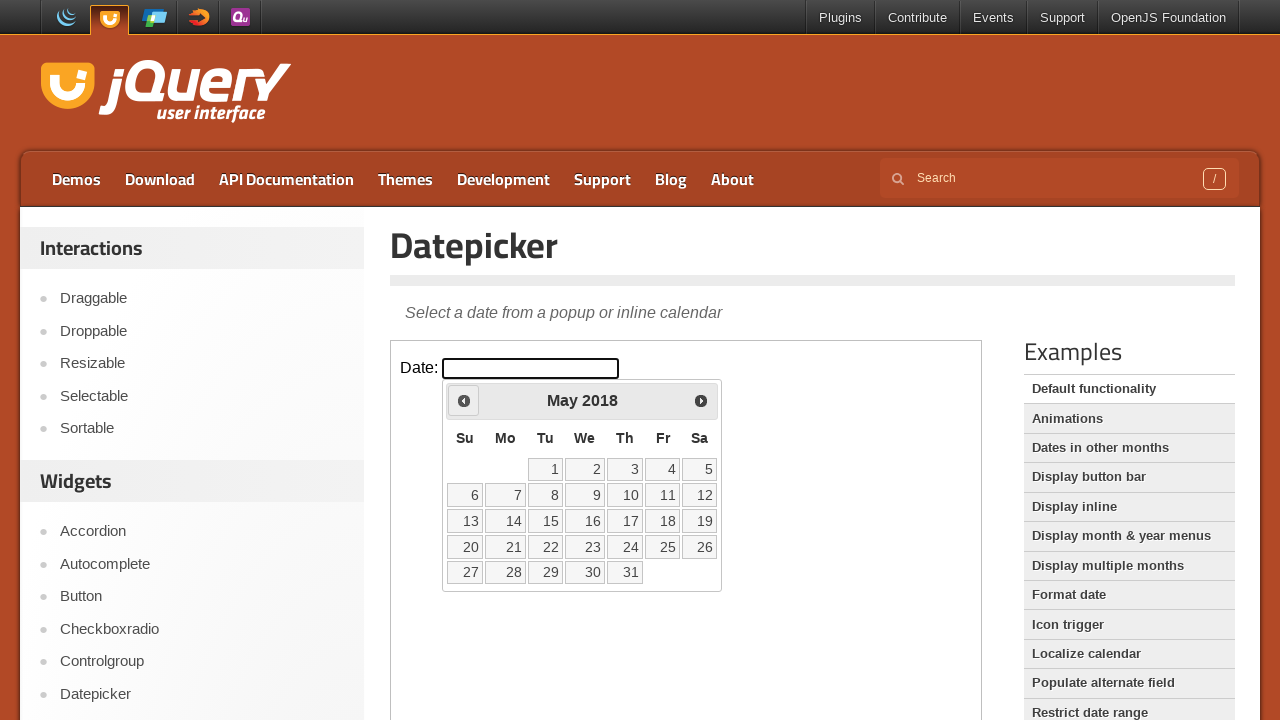

Retrieved current month: May
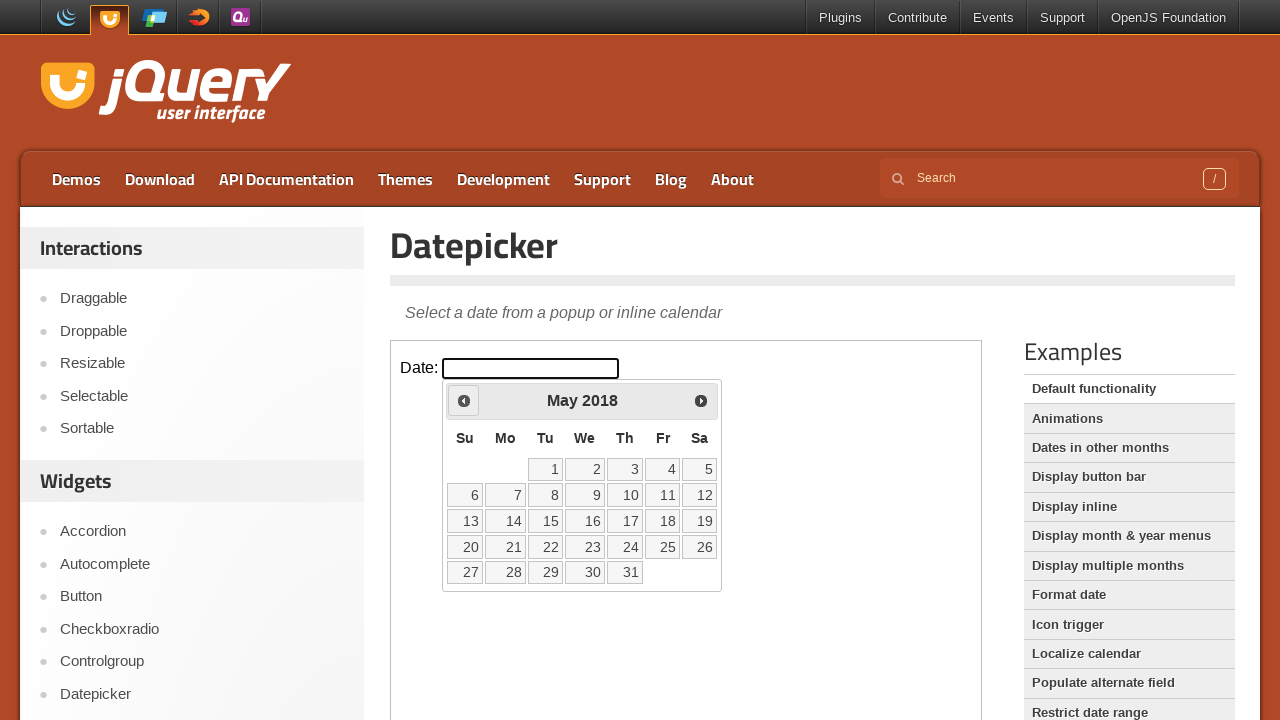

Retrieved current year: 2018
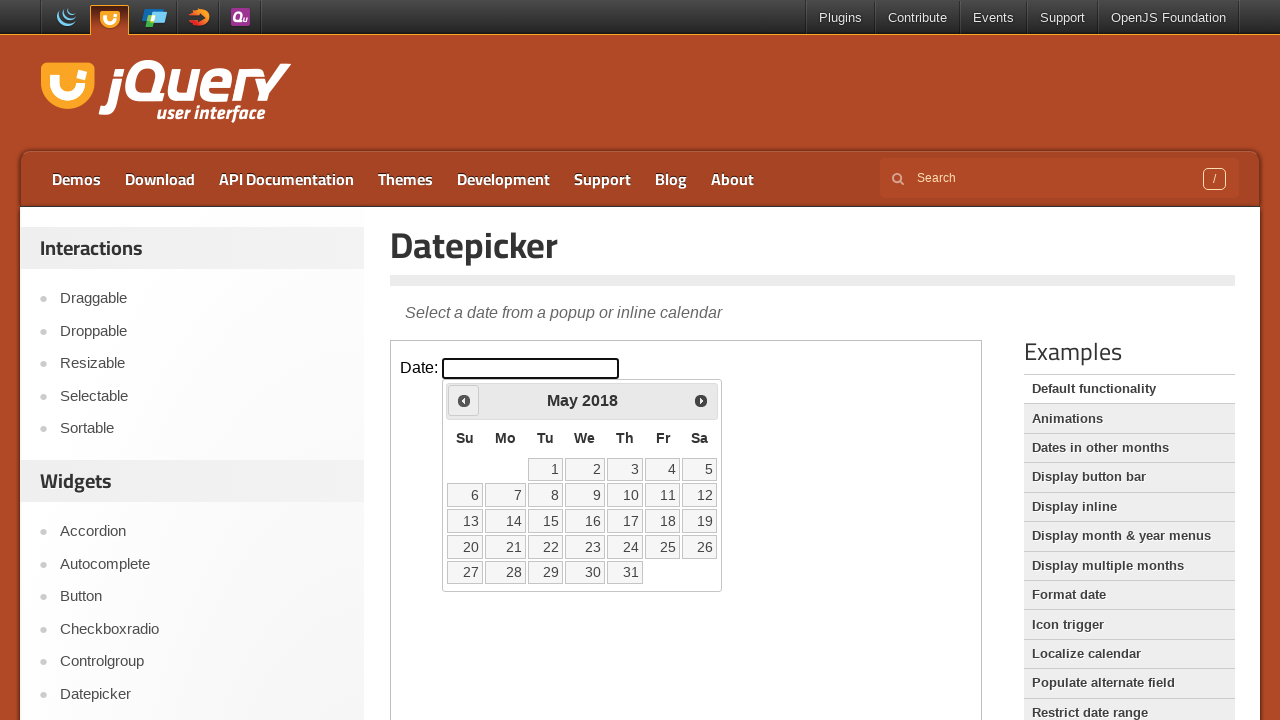

Clicked previous month button to navigate from May 2018 at (464, 400) on iframe >> nth=0 >> internal:control=enter-frame >> .ui-icon.ui-icon-circle-trian
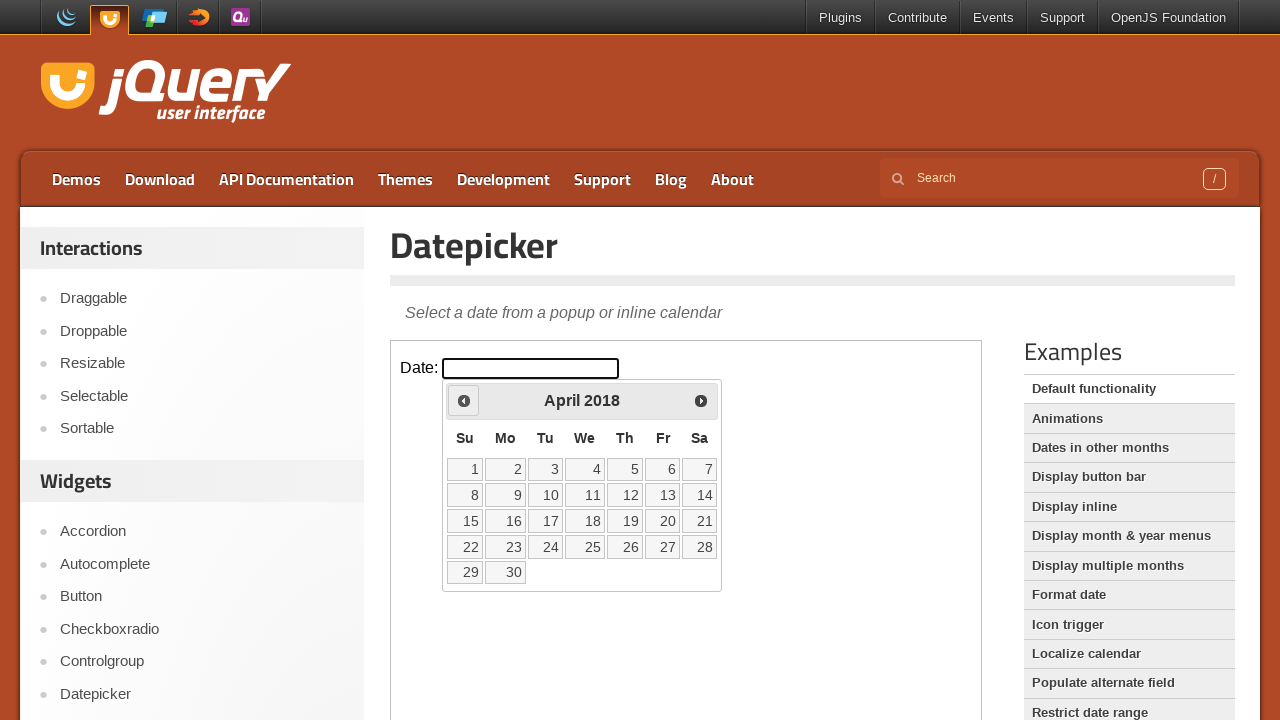

Retrieved current month: April
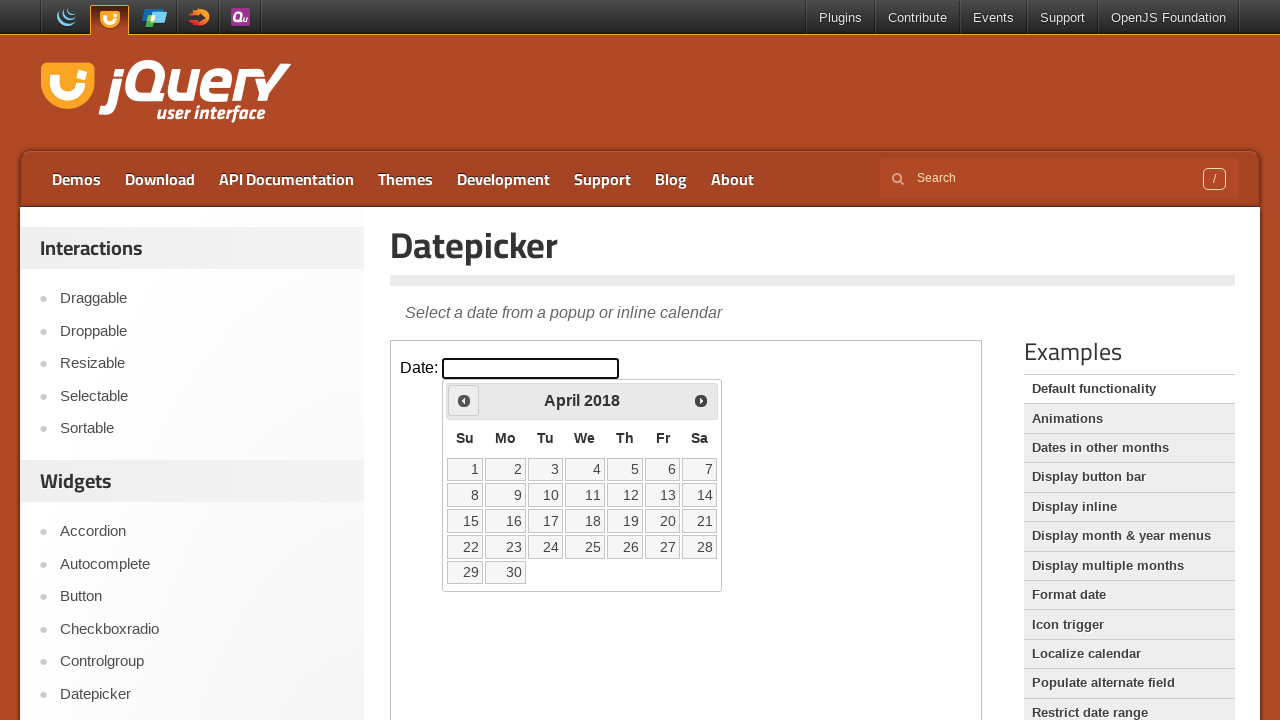

Retrieved current year: 2018
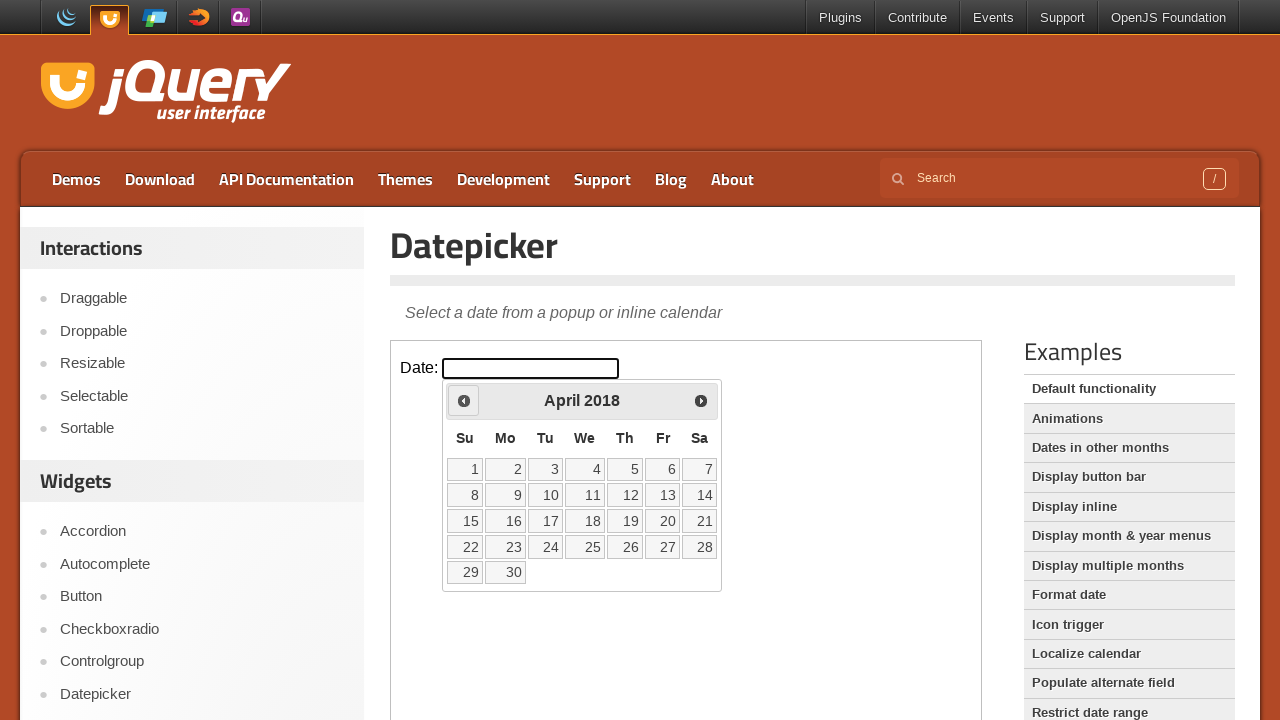

Clicked previous month button to navigate from April 2018 at (464, 400) on iframe >> nth=0 >> internal:control=enter-frame >> .ui-icon.ui-icon-circle-trian
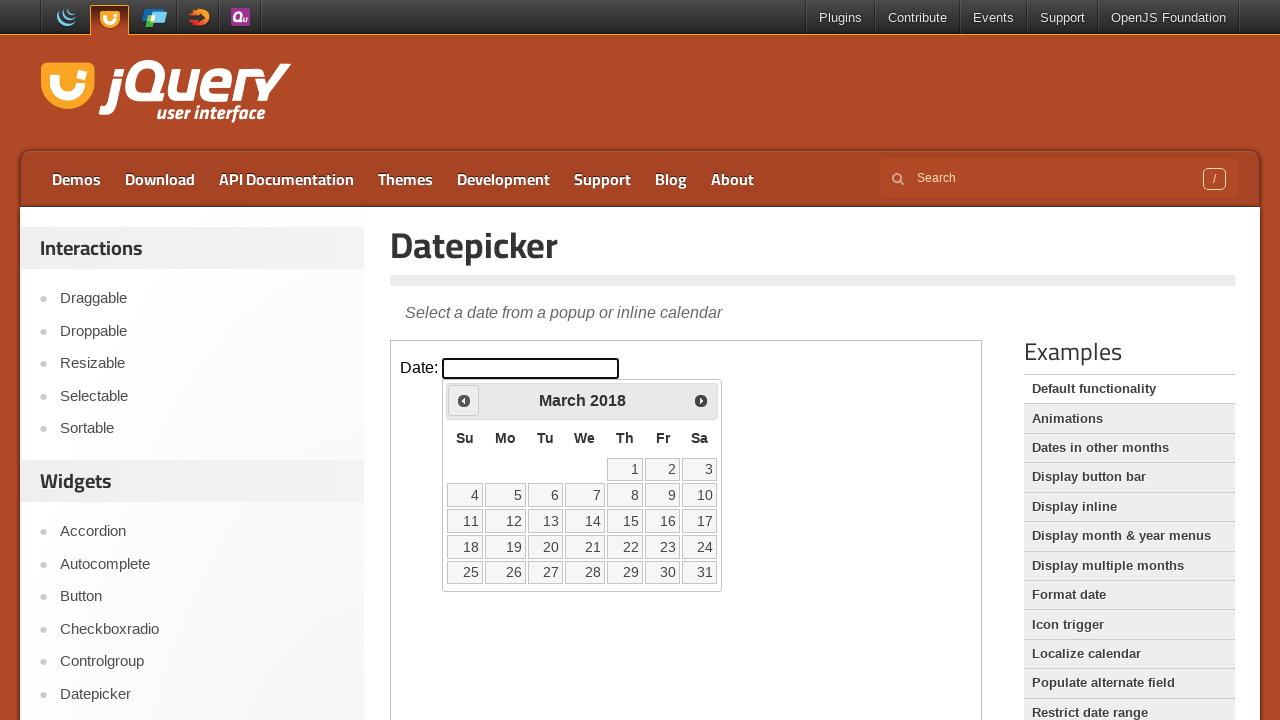

Retrieved current month: March
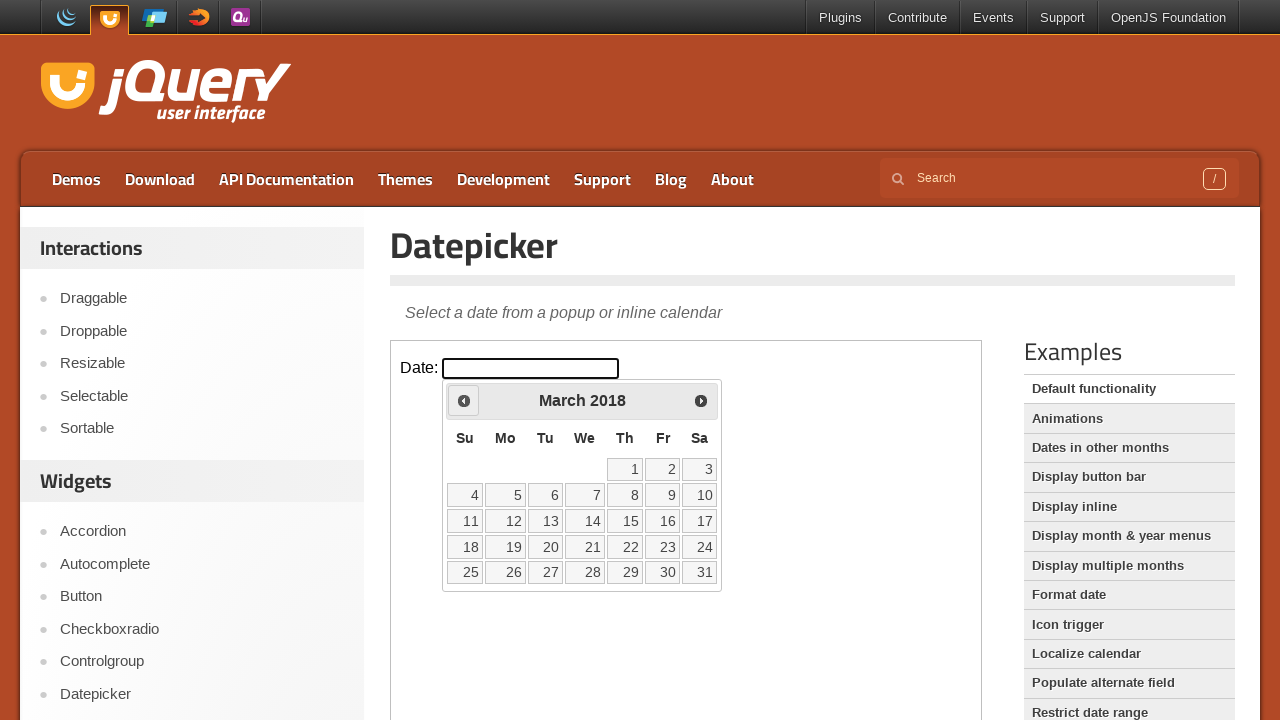

Retrieved current year: 2018
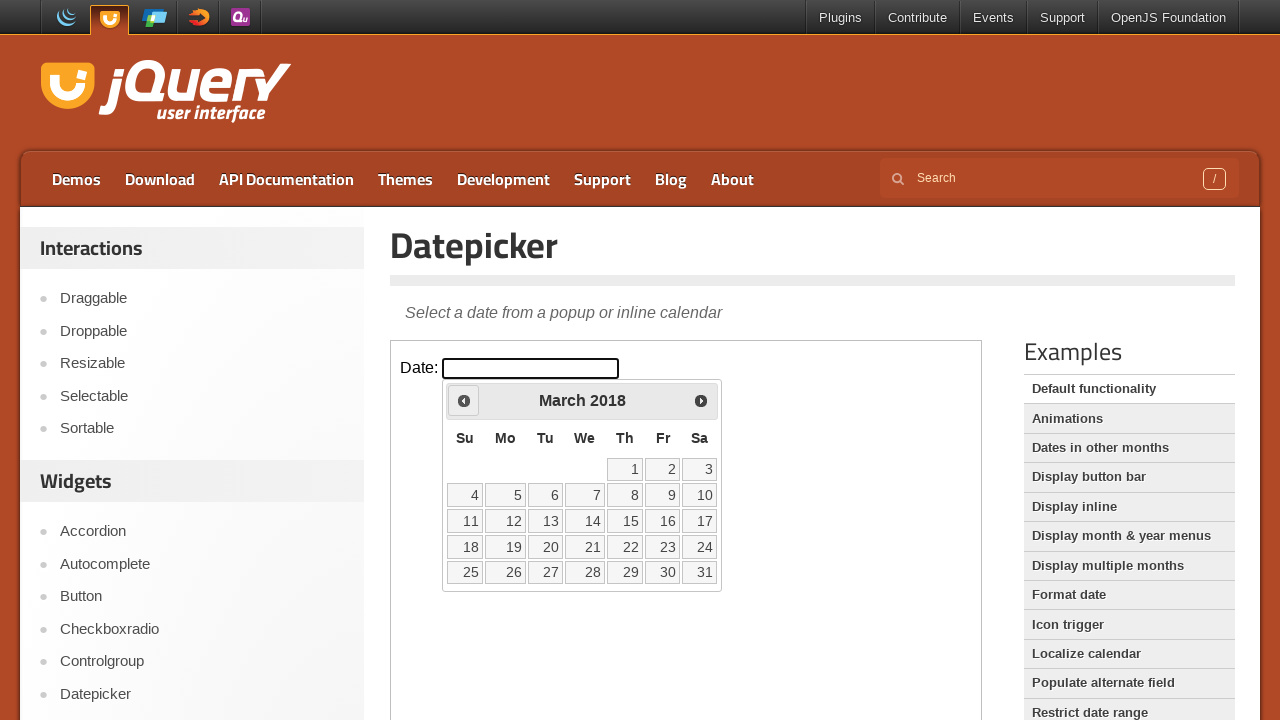

Clicked previous month button to navigate from March 2018 at (464, 400) on iframe >> nth=0 >> internal:control=enter-frame >> .ui-icon.ui-icon-circle-trian
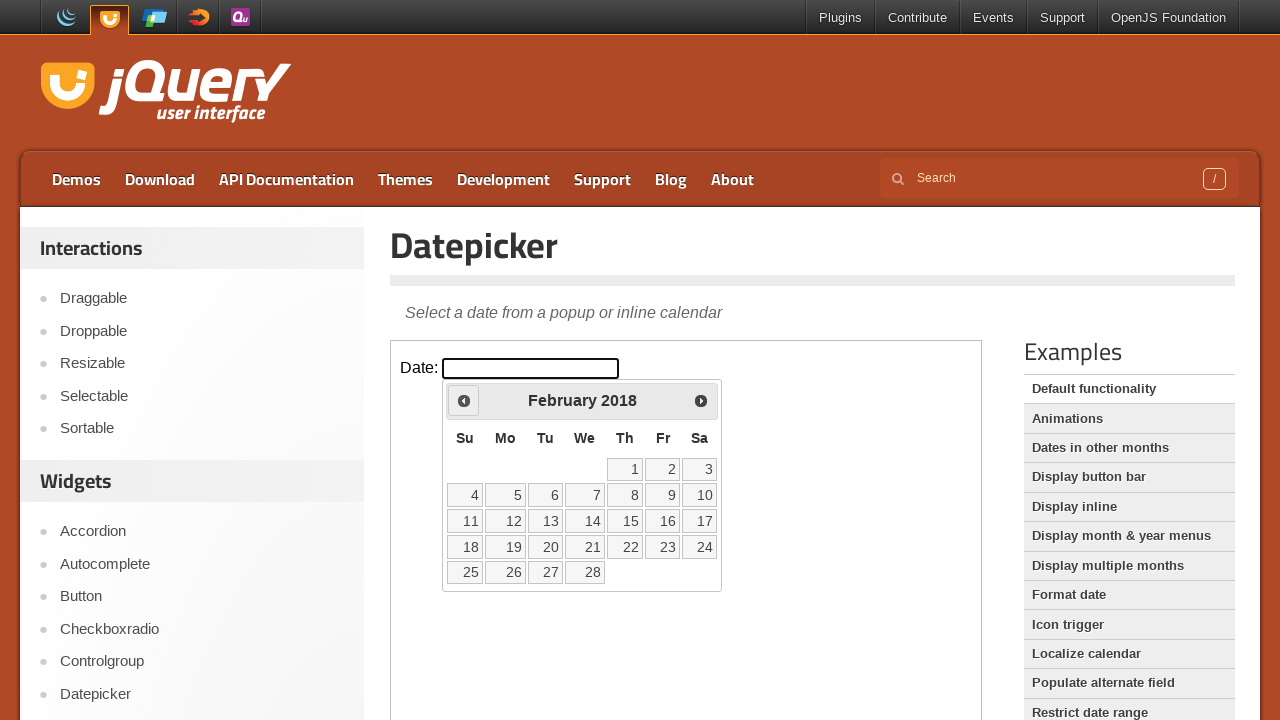

Retrieved current month: February
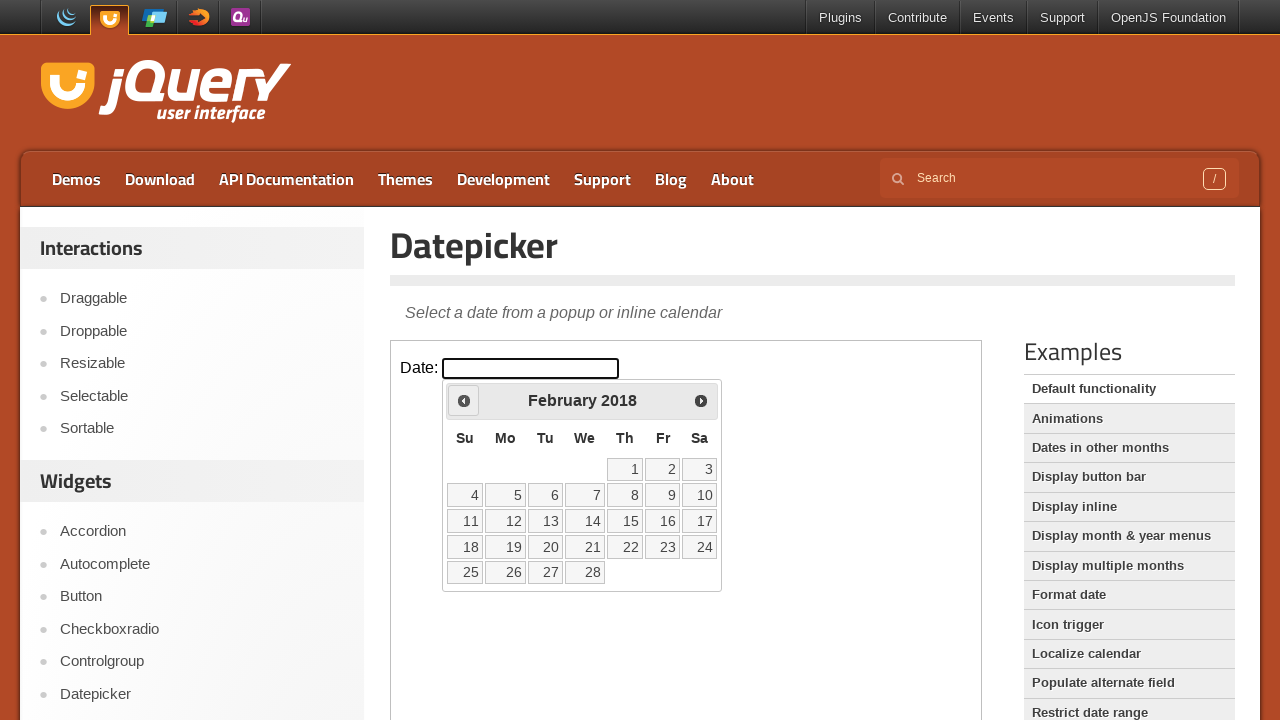

Retrieved current year: 2018
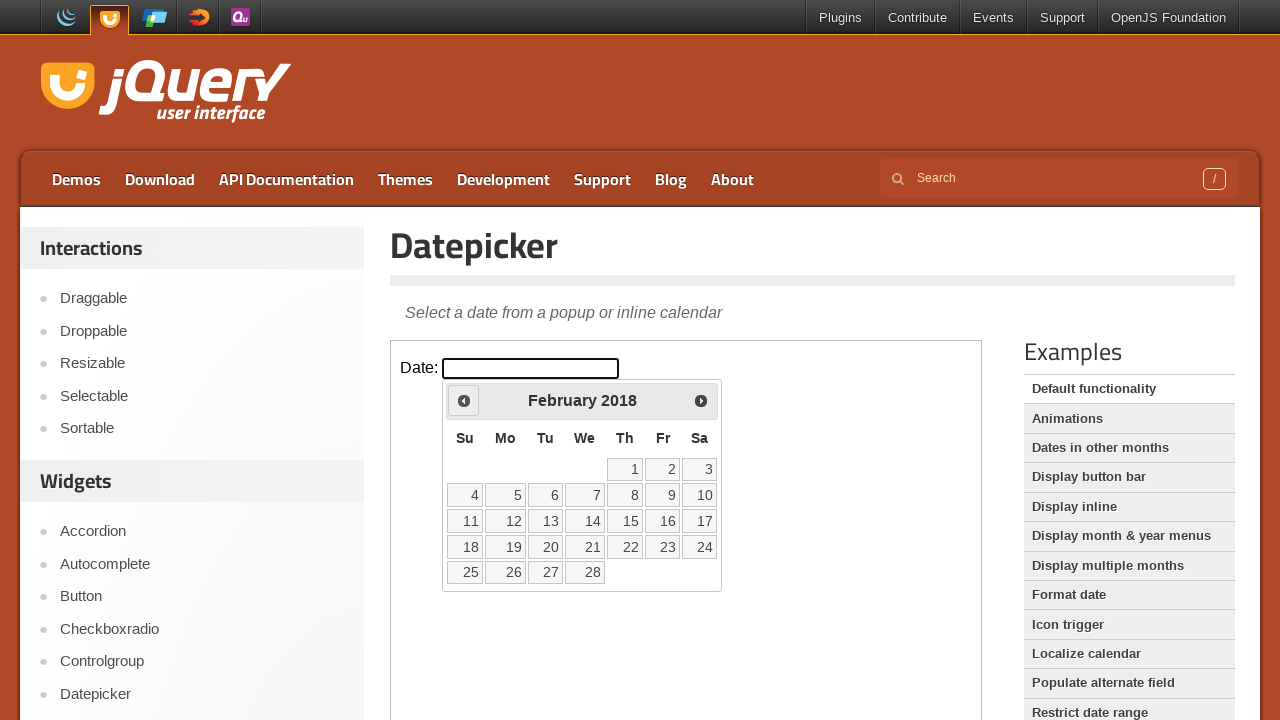

Clicked previous month button to navigate from February 2018 at (464, 400) on iframe >> nth=0 >> internal:control=enter-frame >> .ui-icon.ui-icon-circle-trian
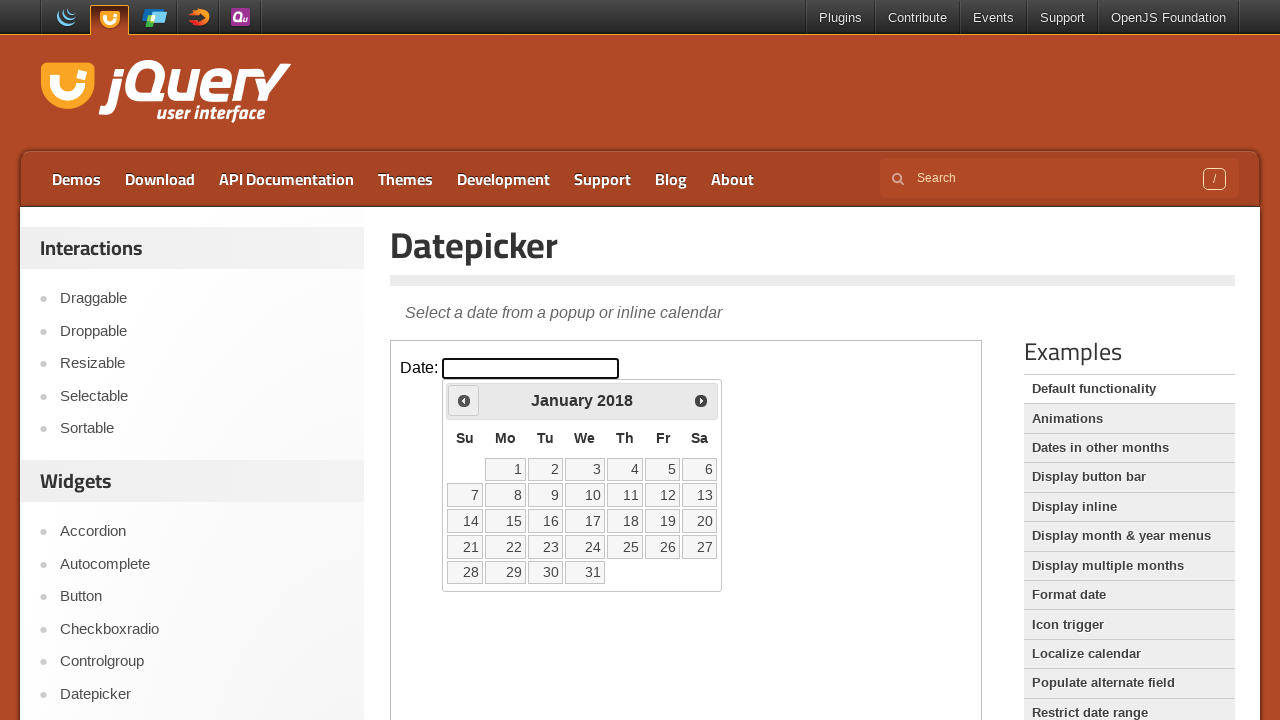

Retrieved current month: January
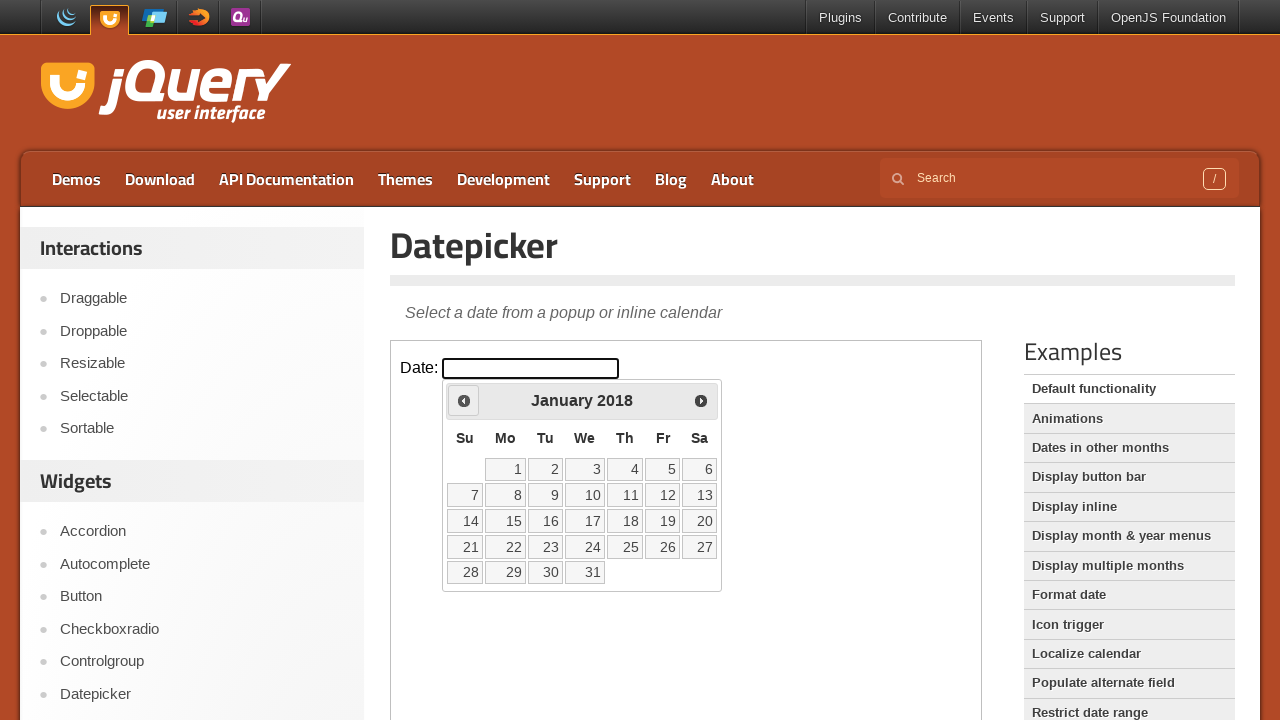

Retrieved current year: 2018
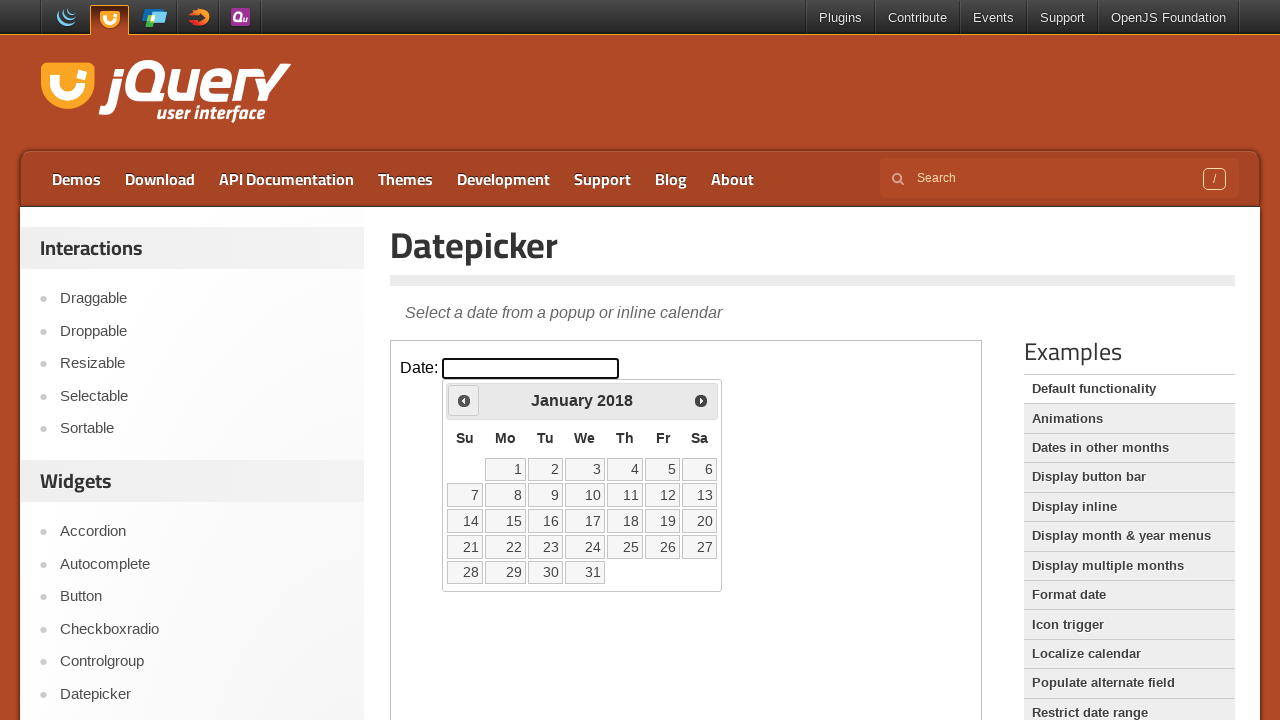

Clicked previous month button to navigate from January 2018 at (464, 400) on iframe >> nth=0 >> internal:control=enter-frame >> .ui-icon.ui-icon-circle-trian
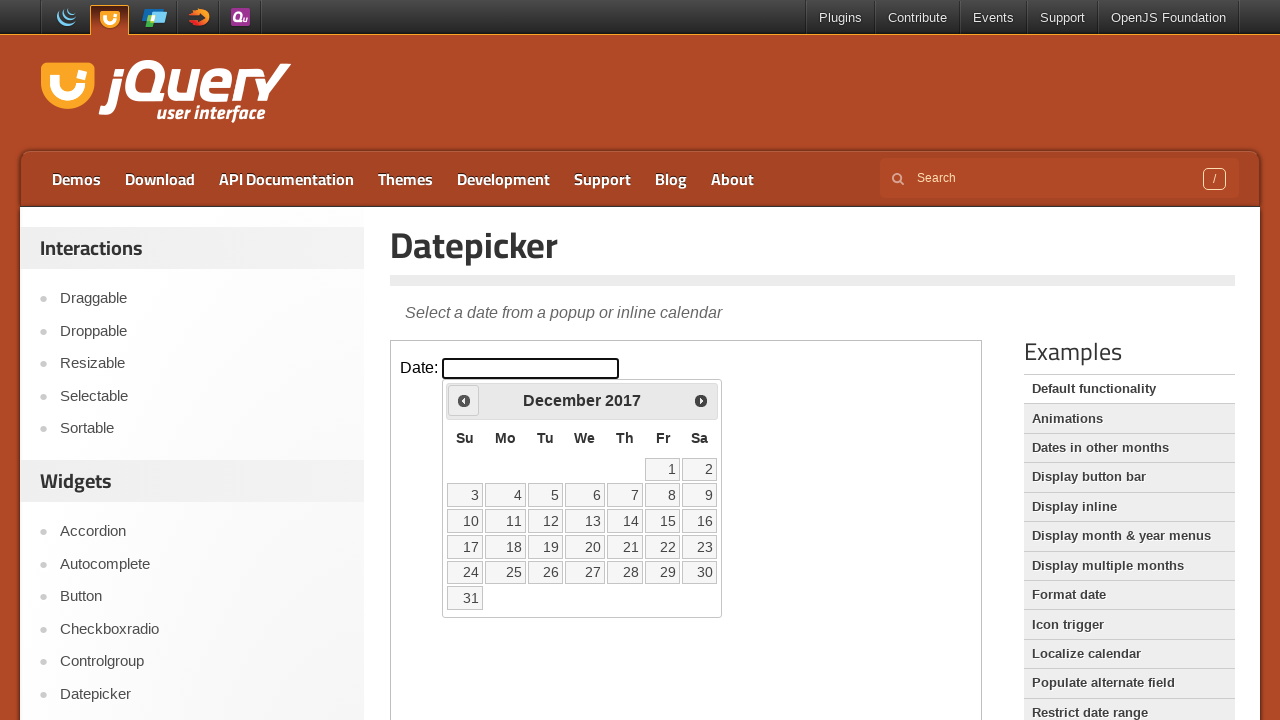

Retrieved current month: December
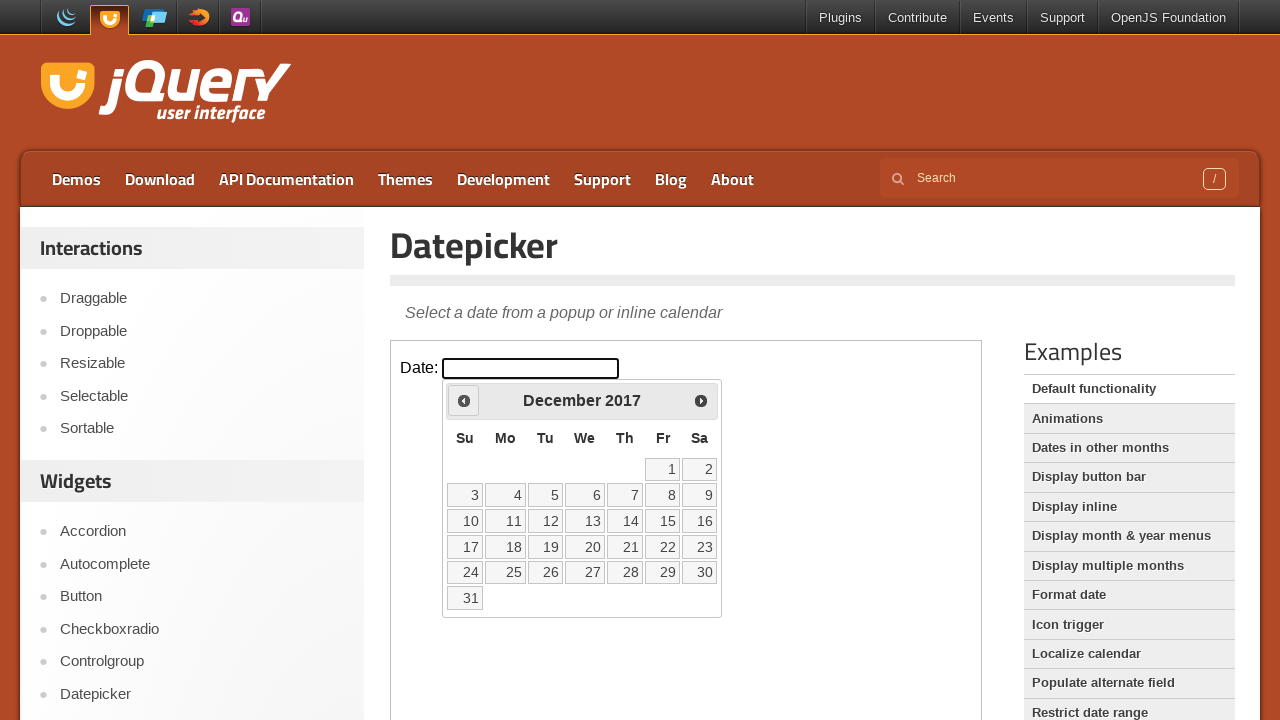

Retrieved current year: 2017
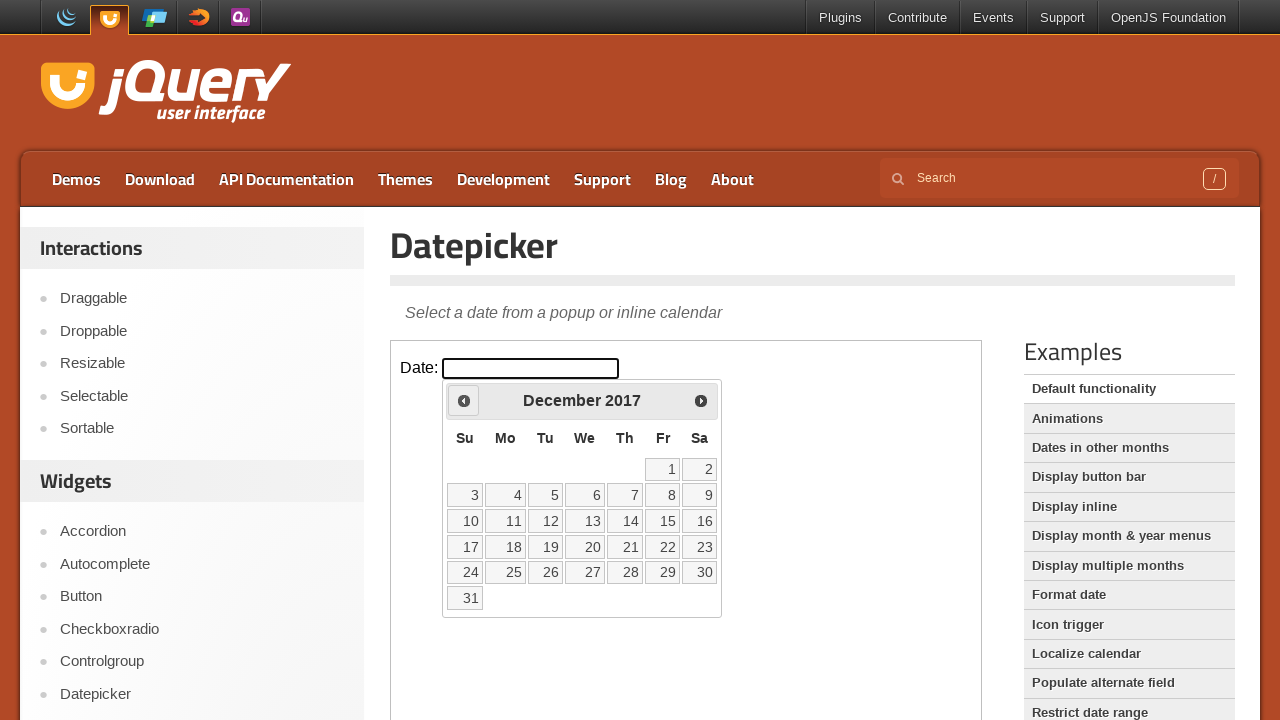

Clicked previous month button to navigate from December 2017 at (464, 400) on iframe >> nth=0 >> internal:control=enter-frame >> .ui-icon.ui-icon-circle-trian
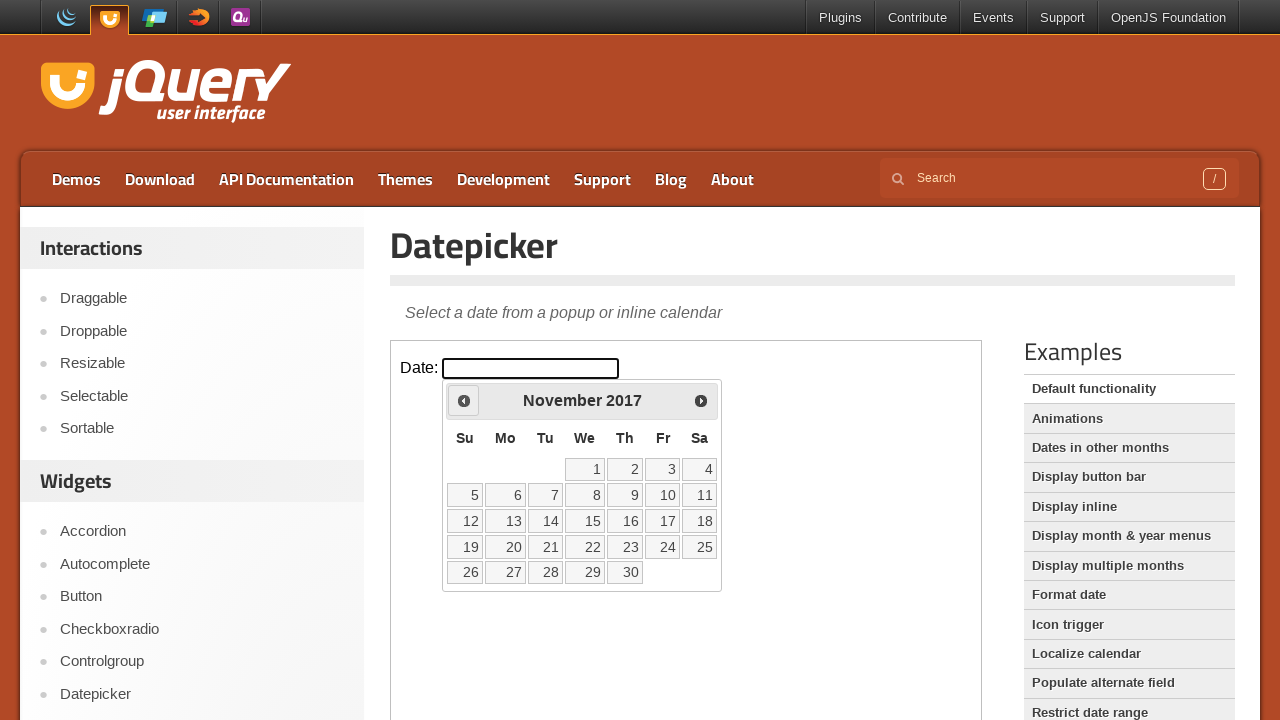

Retrieved current month: November
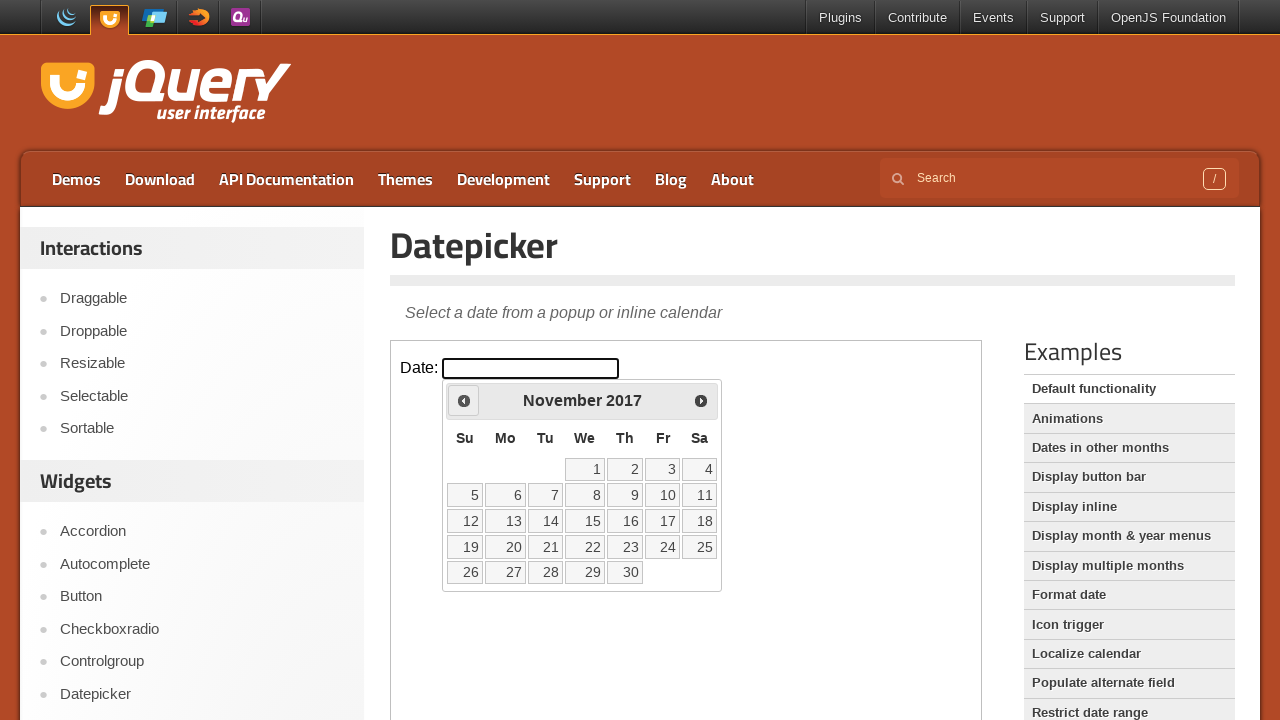

Retrieved current year: 2017
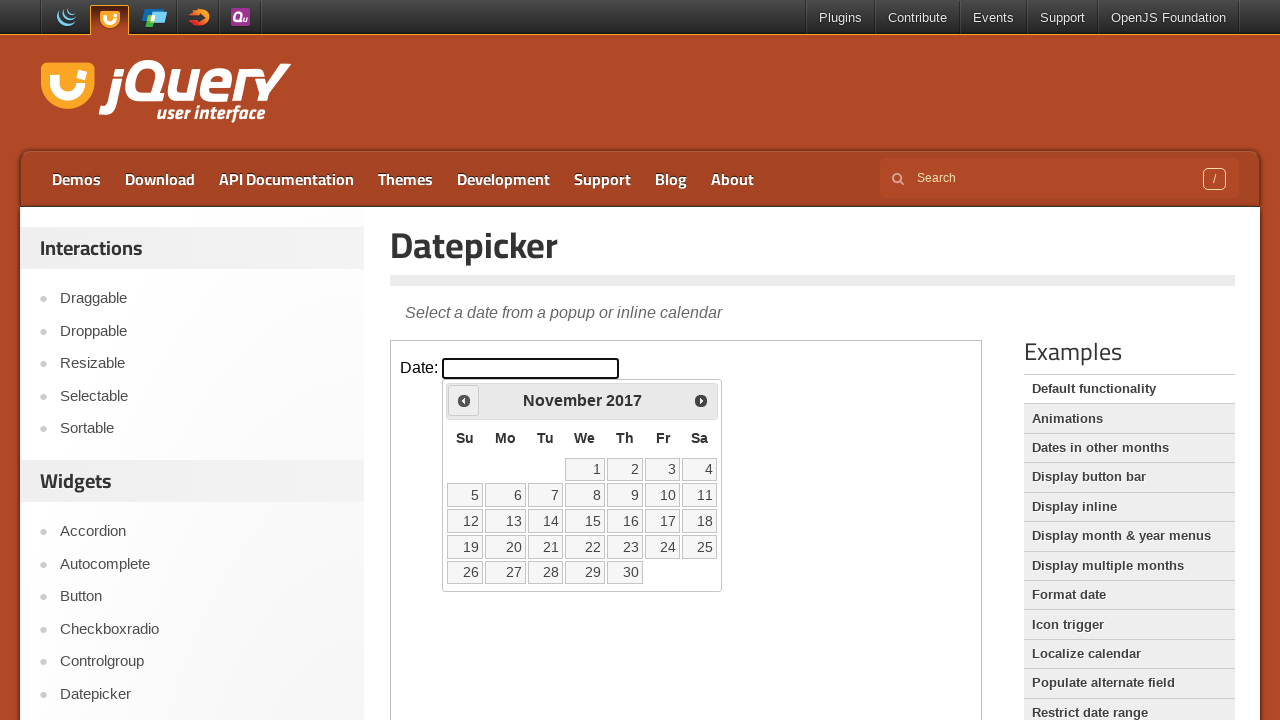

Clicked previous month button to navigate from November 2017 at (464, 400) on iframe >> nth=0 >> internal:control=enter-frame >> .ui-icon.ui-icon-circle-trian
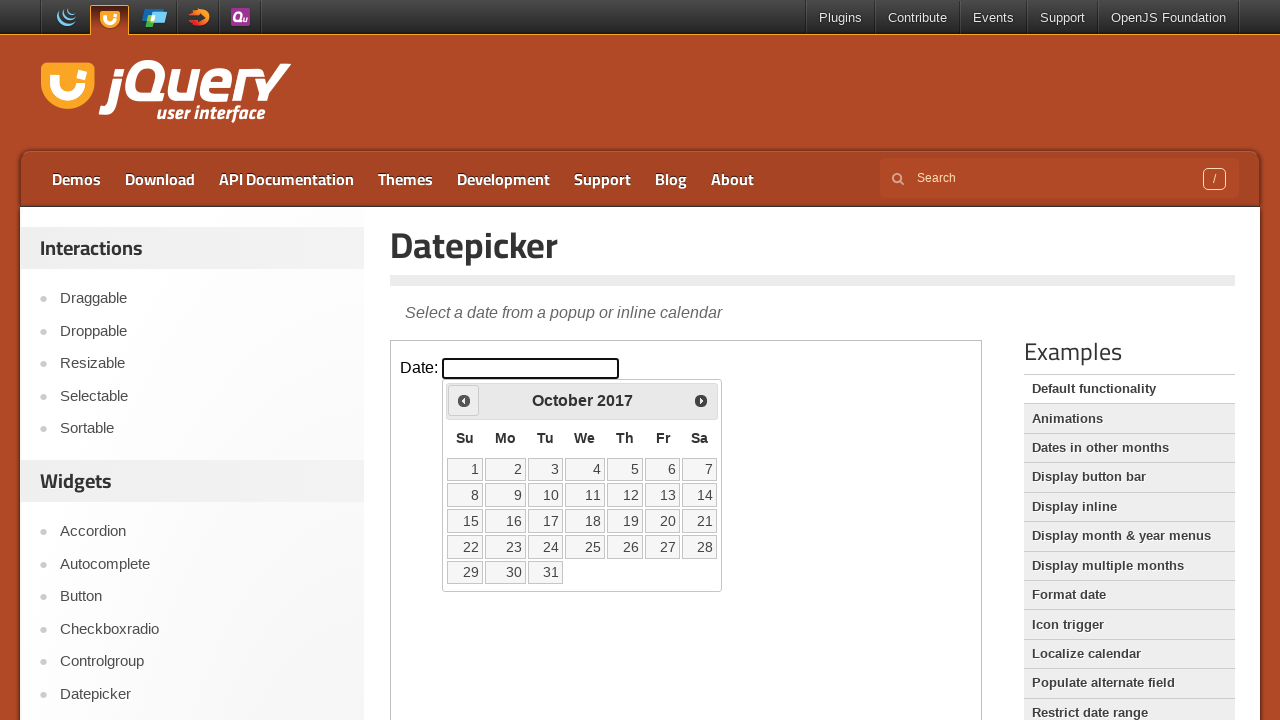

Retrieved current month: October
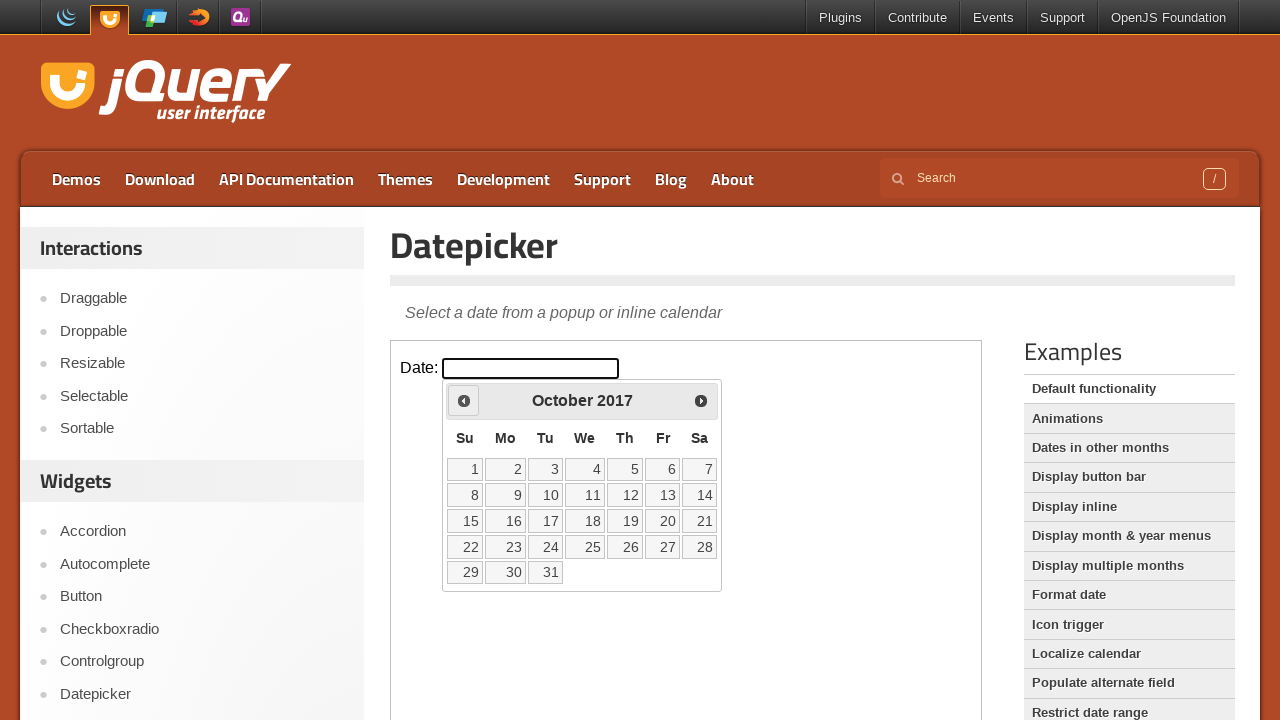

Retrieved current year: 2017
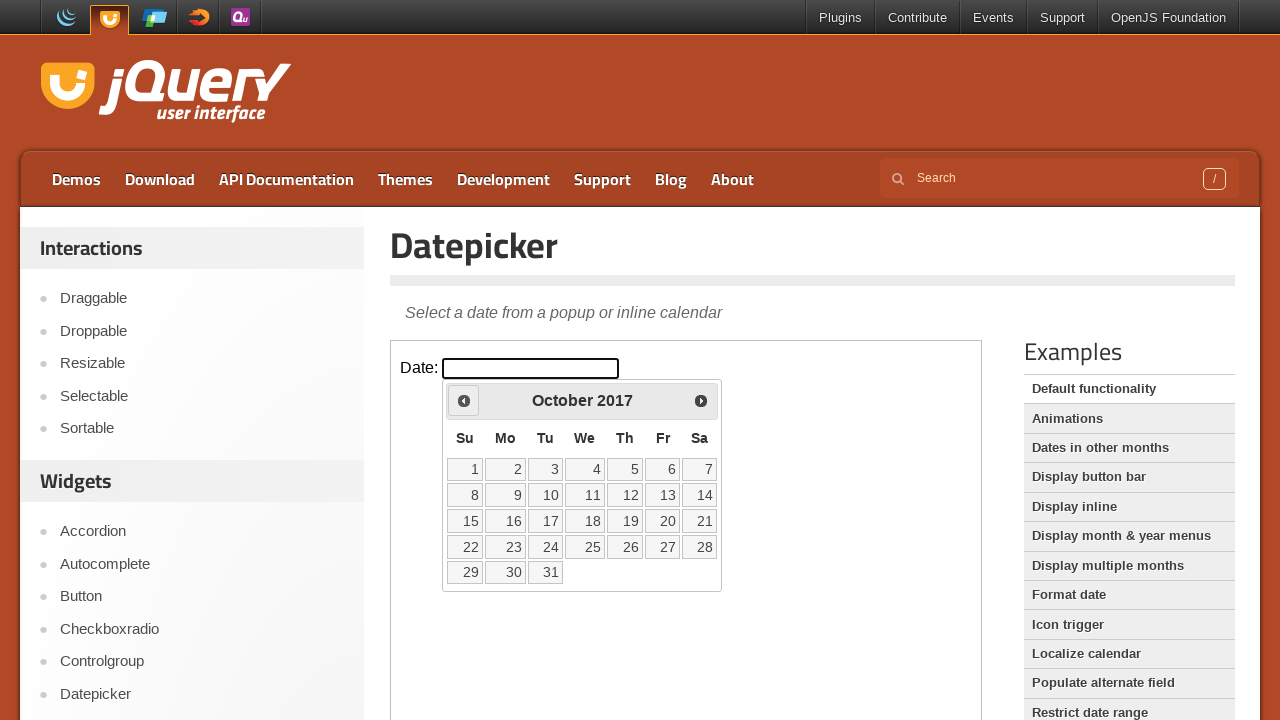

Clicked previous month button to navigate from October 2017 at (464, 400) on iframe >> nth=0 >> internal:control=enter-frame >> .ui-icon.ui-icon-circle-trian
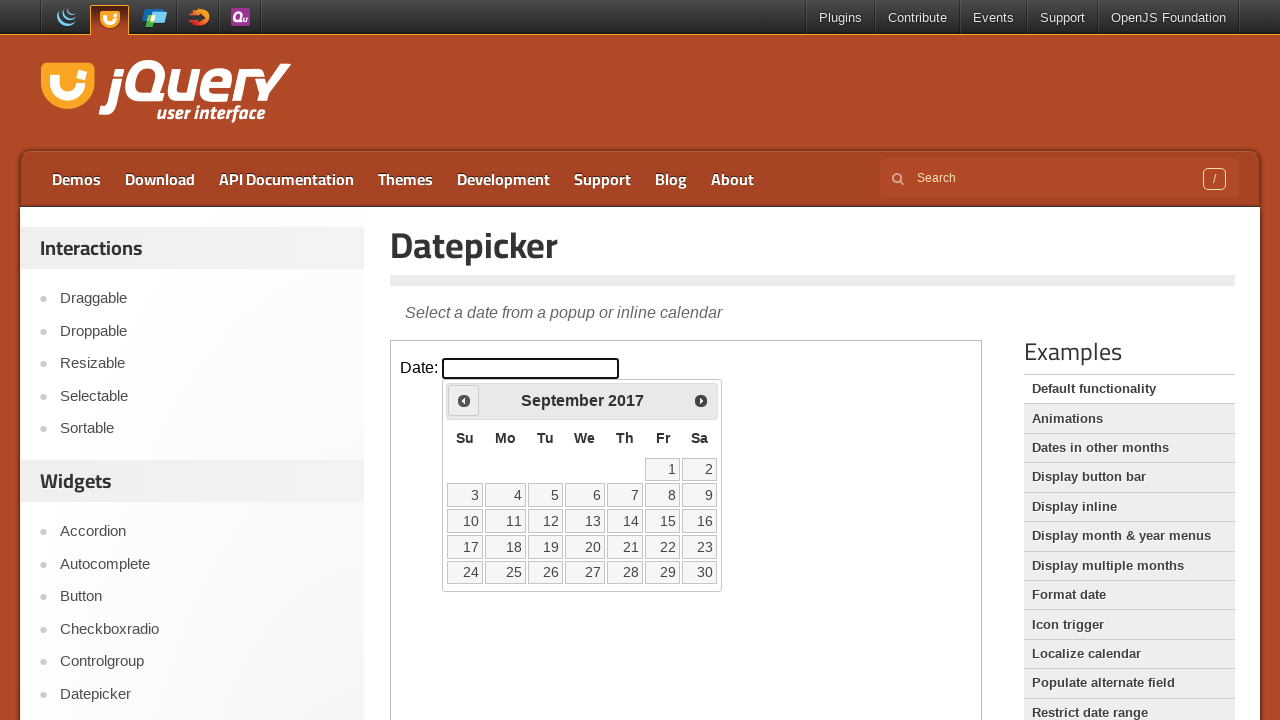

Retrieved current month: September
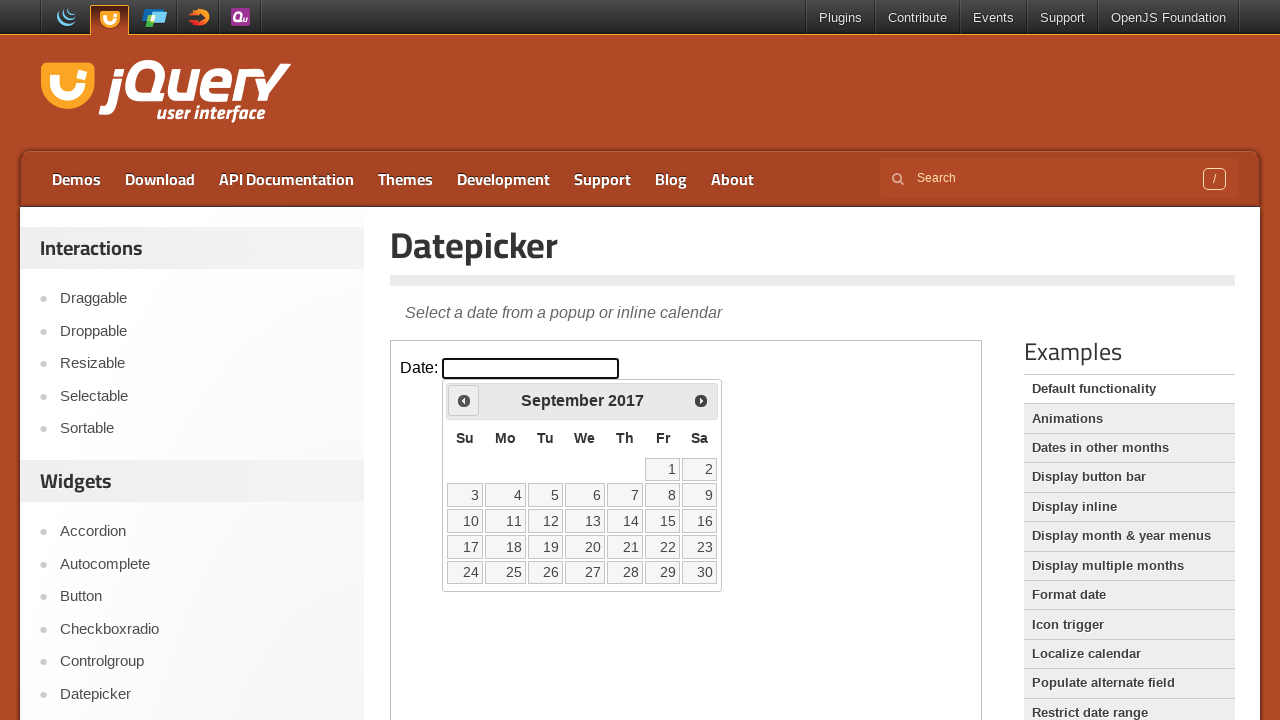

Retrieved current year: 2017
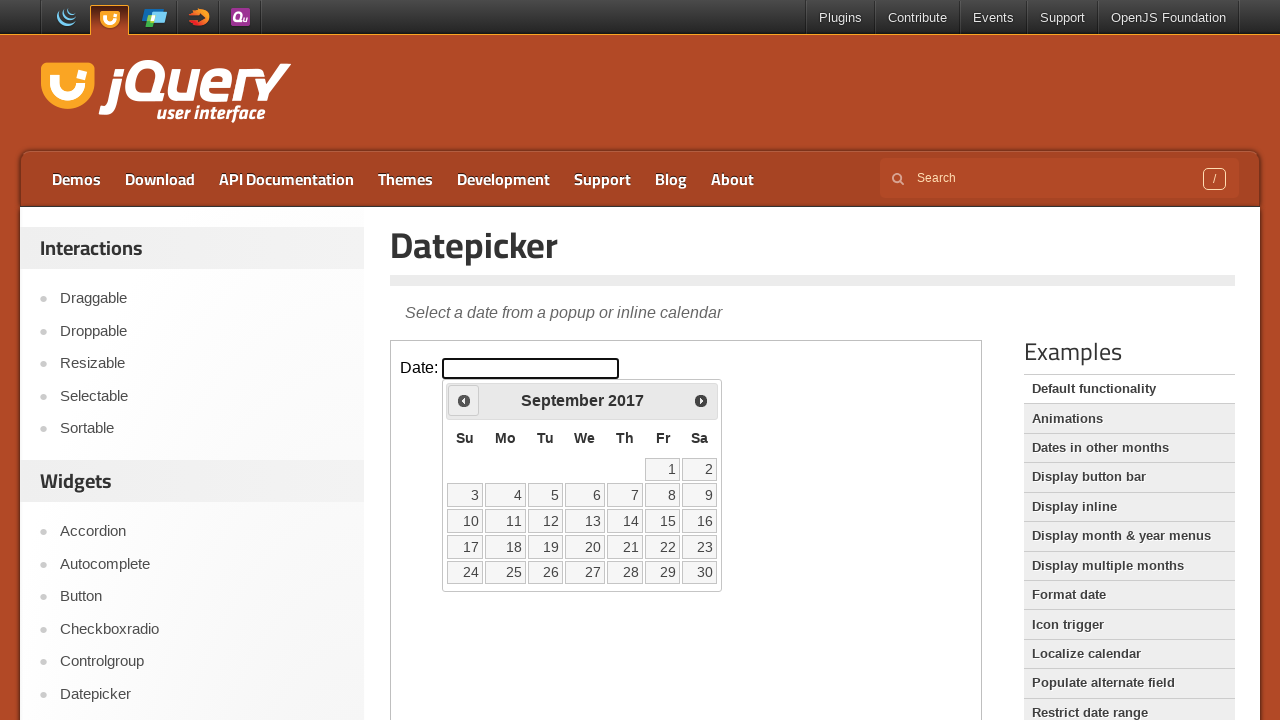

Clicked previous month button to navigate from September 2017 at (464, 400) on iframe >> nth=0 >> internal:control=enter-frame >> .ui-icon.ui-icon-circle-trian
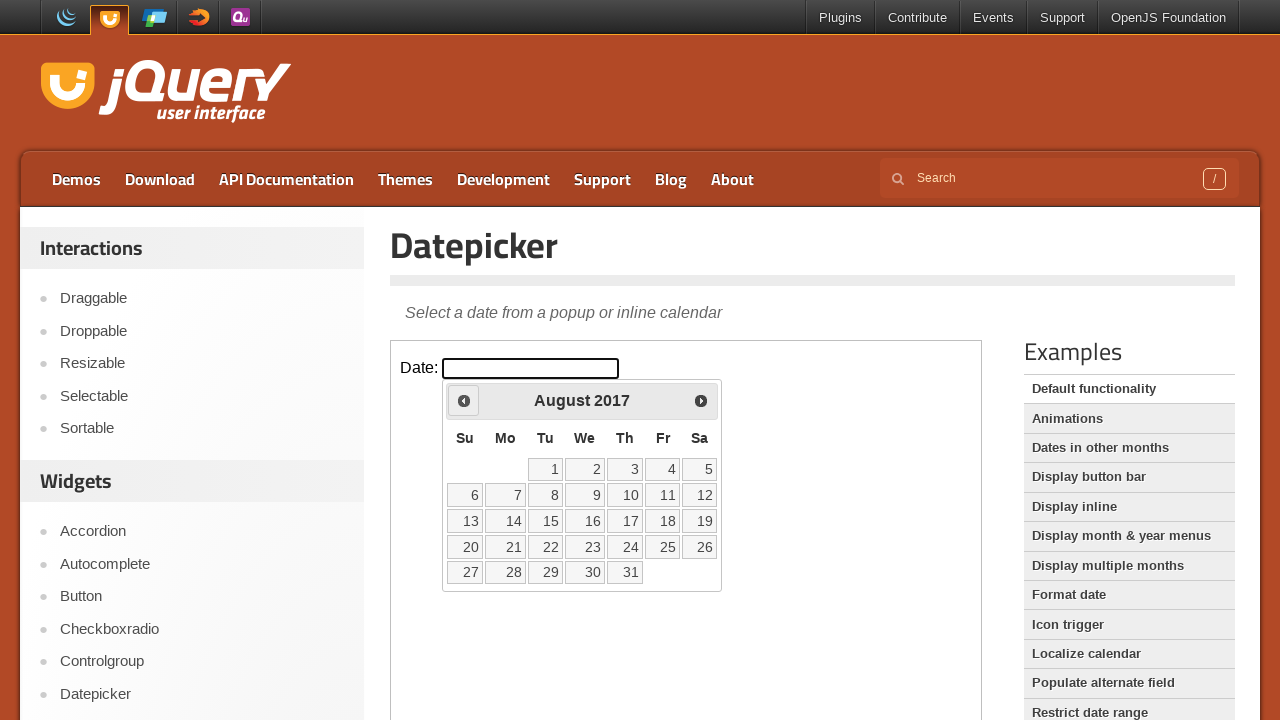

Retrieved current month: August
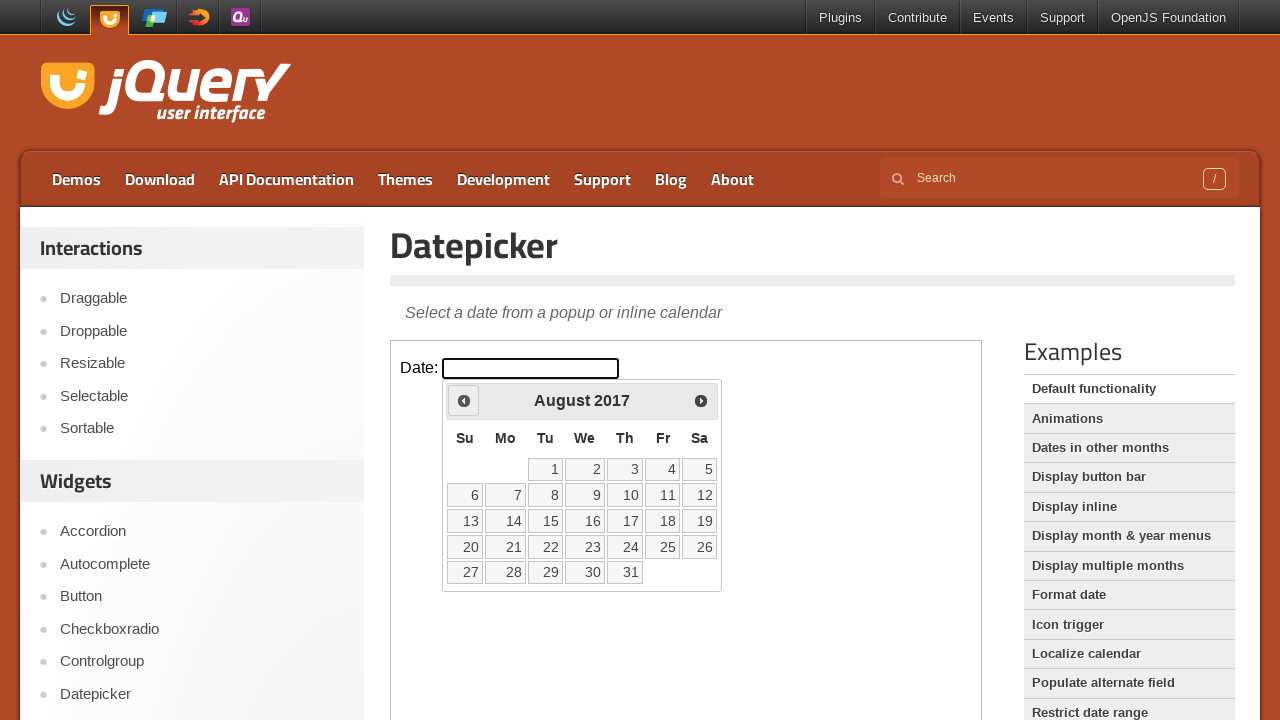

Retrieved current year: 2017
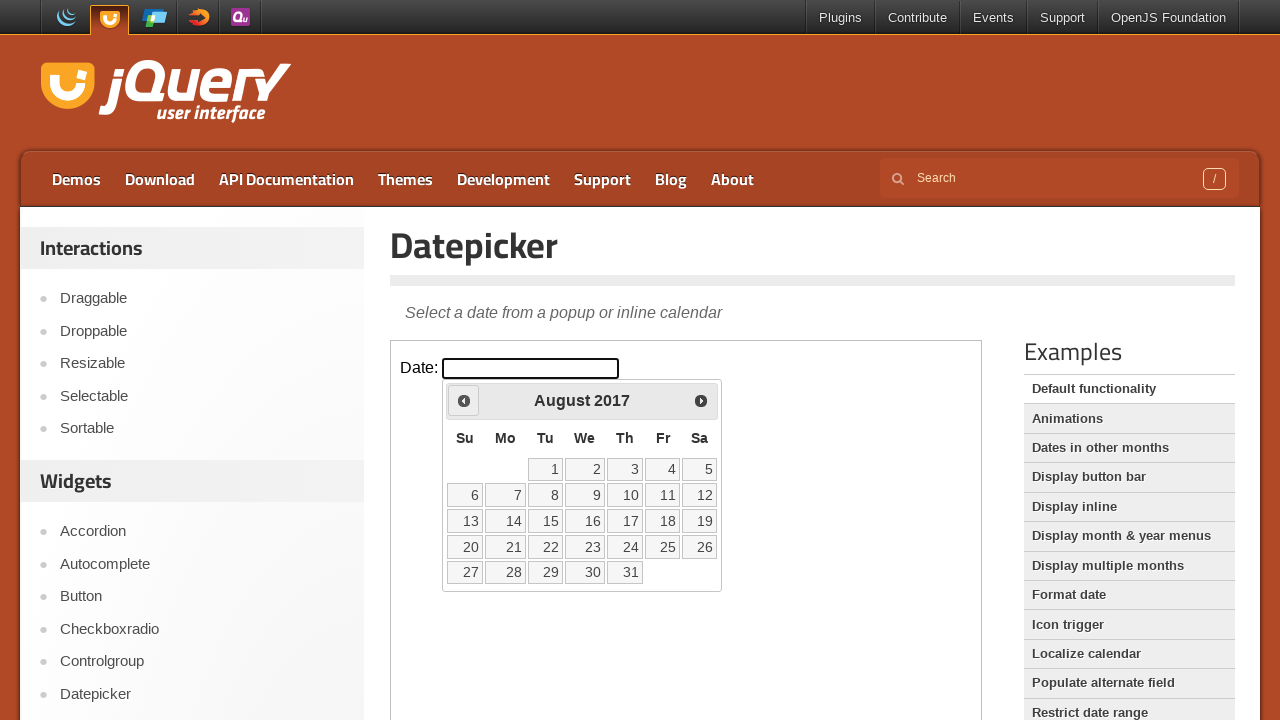

Clicked previous month button to navigate from August 2017 at (464, 400) on iframe >> nth=0 >> internal:control=enter-frame >> .ui-icon.ui-icon-circle-trian
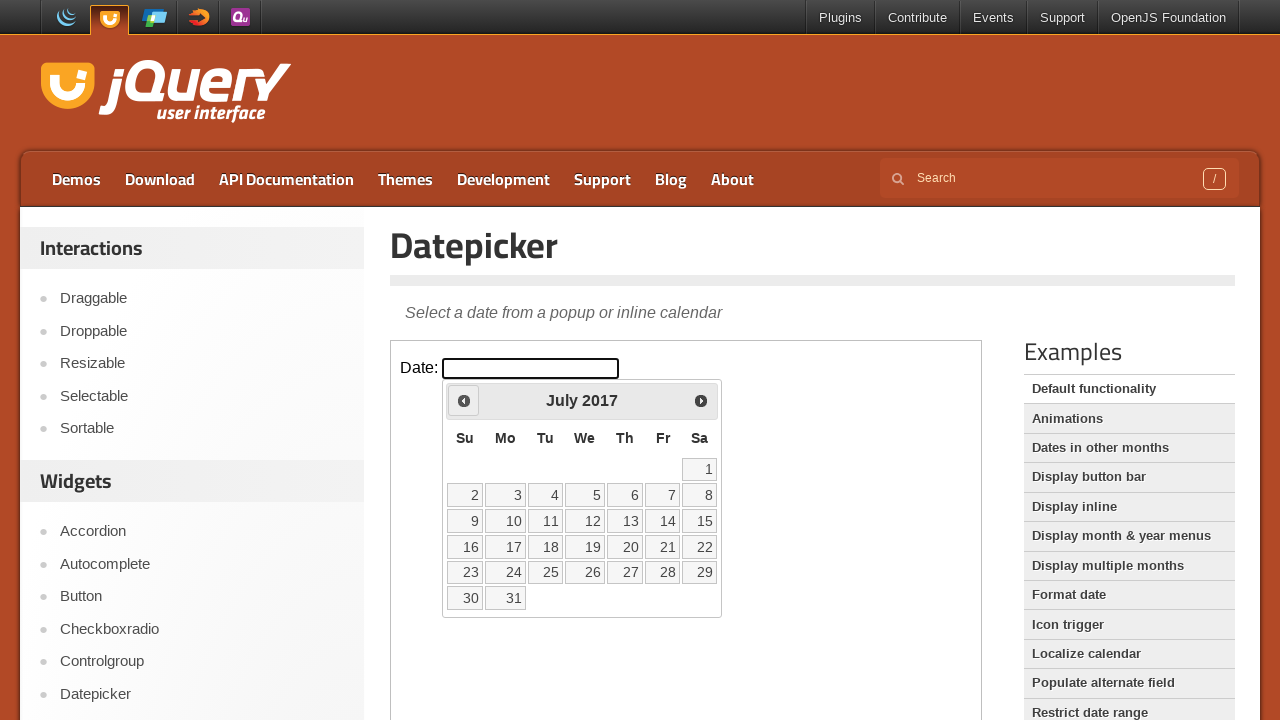

Retrieved current month: July
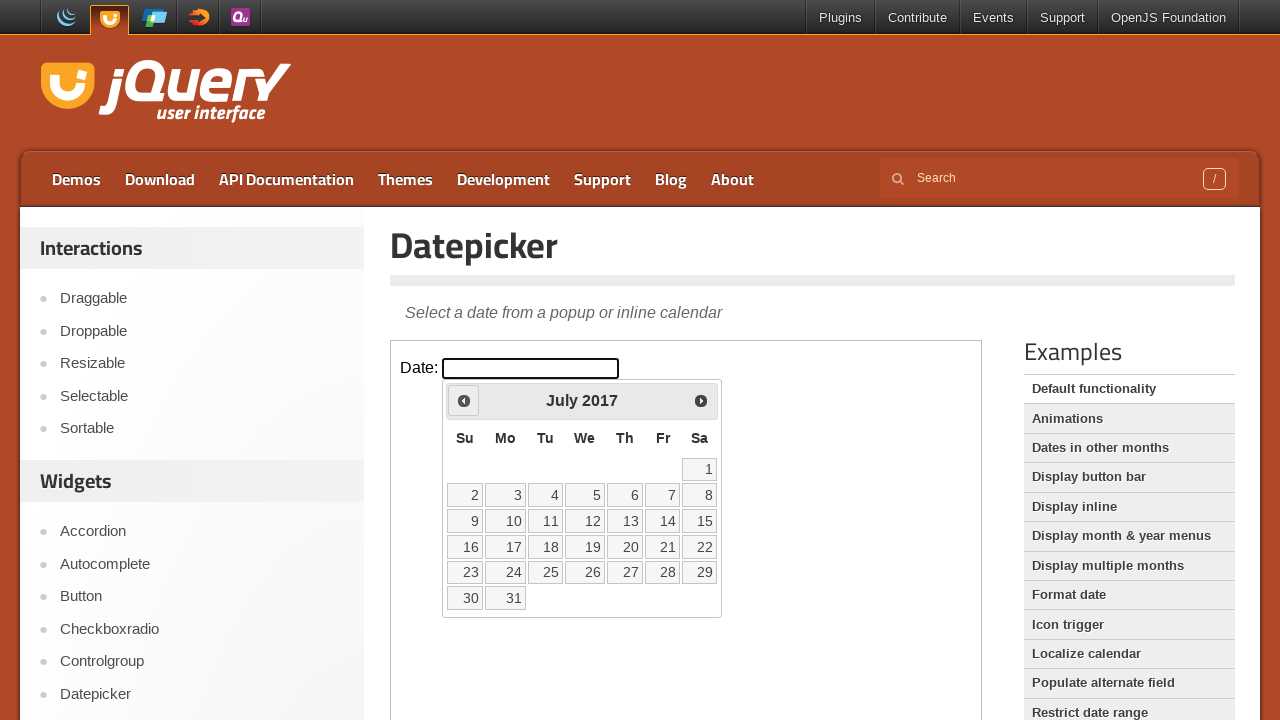

Retrieved current year: 2017
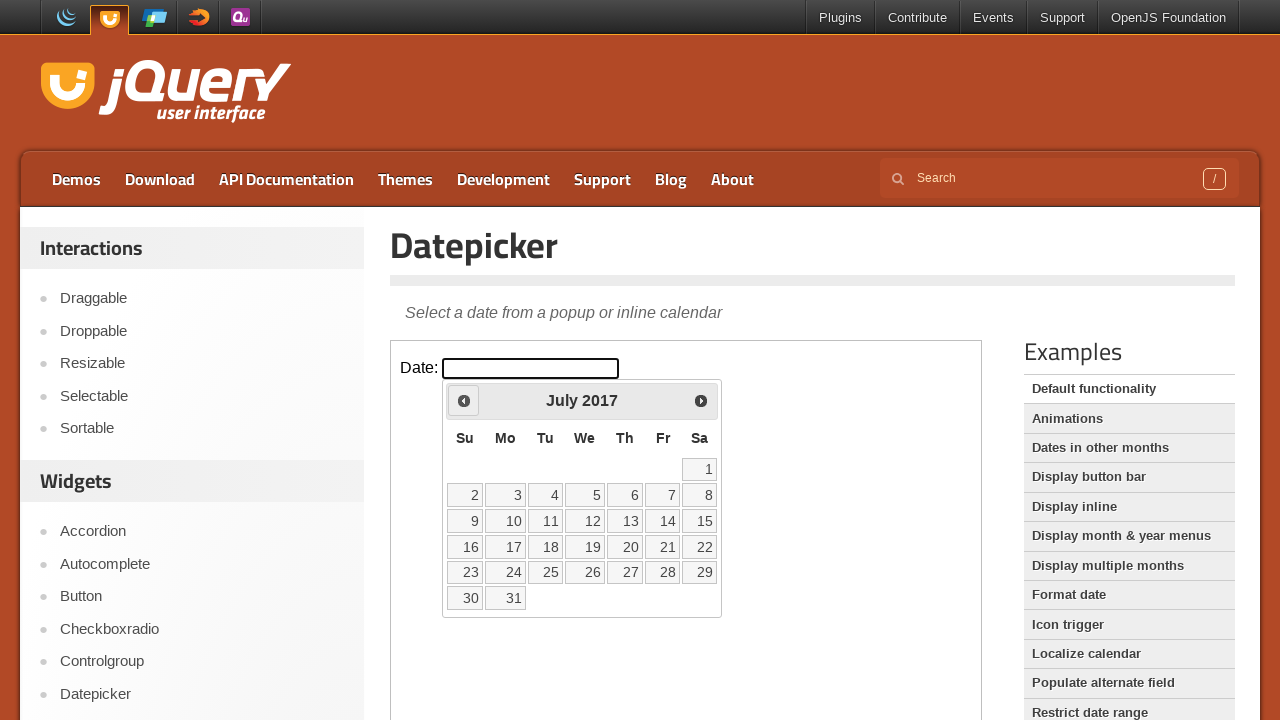

Clicked previous month button to navigate from July 2017 at (464, 400) on iframe >> nth=0 >> internal:control=enter-frame >> .ui-icon.ui-icon-circle-trian
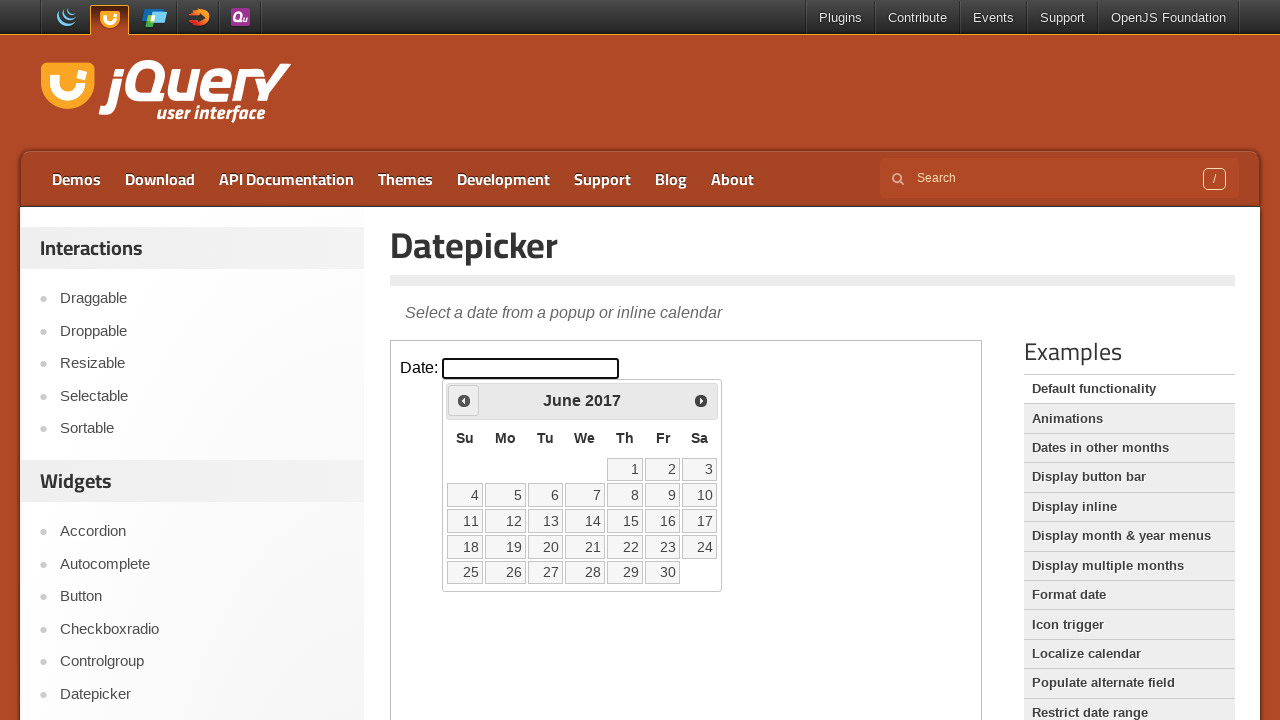

Retrieved current month: June
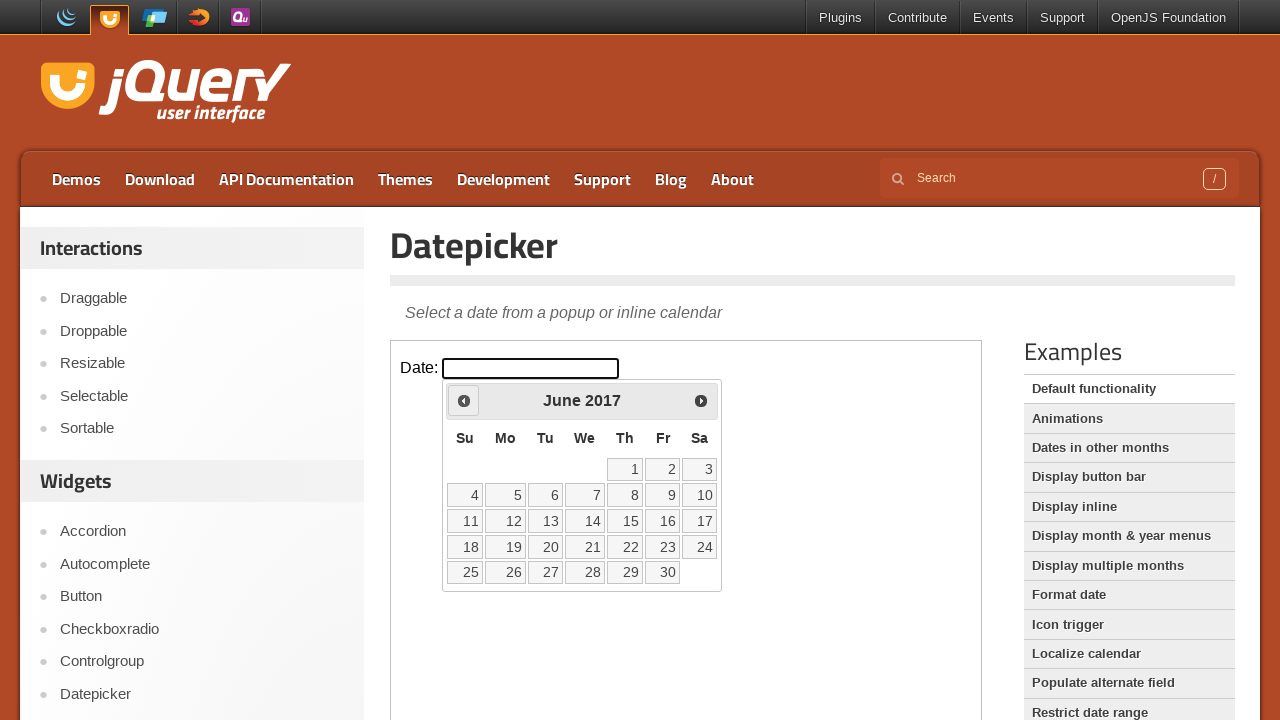

Retrieved current year: 2017
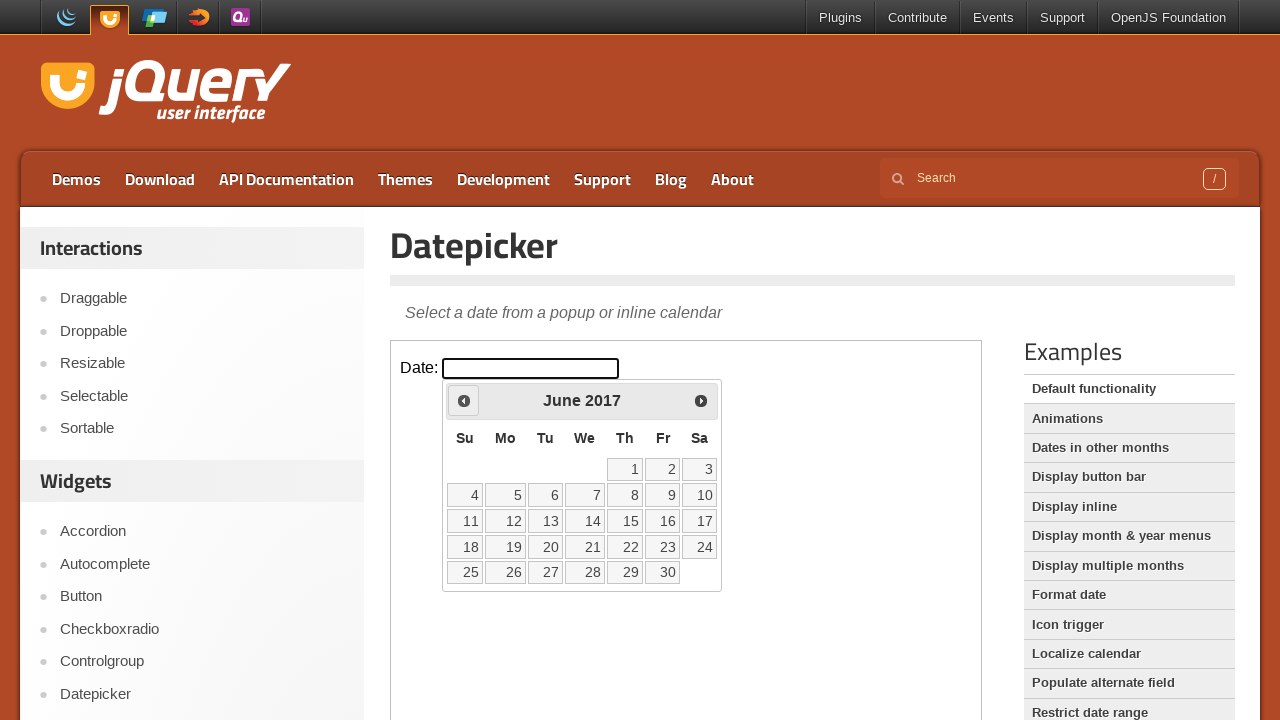

Clicked previous month button to navigate from June 2017 at (464, 400) on iframe >> nth=0 >> internal:control=enter-frame >> .ui-icon.ui-icon-circle-trian
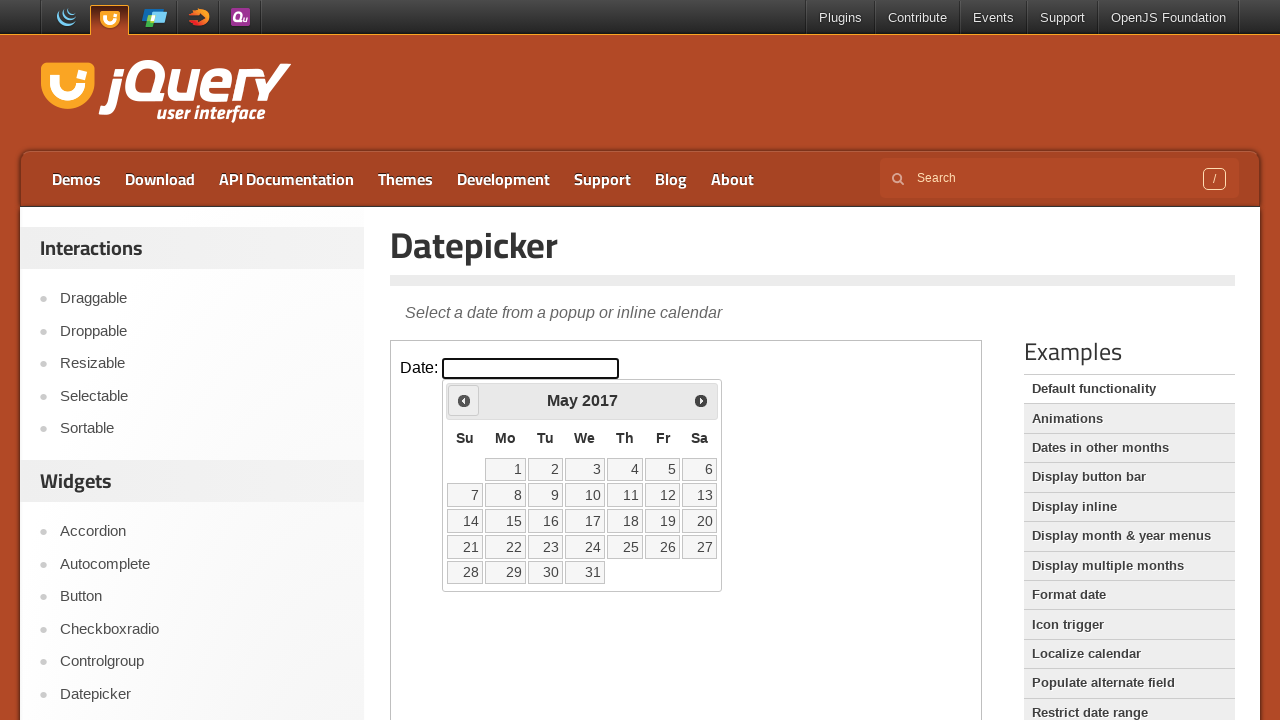

Retrieved current month: May
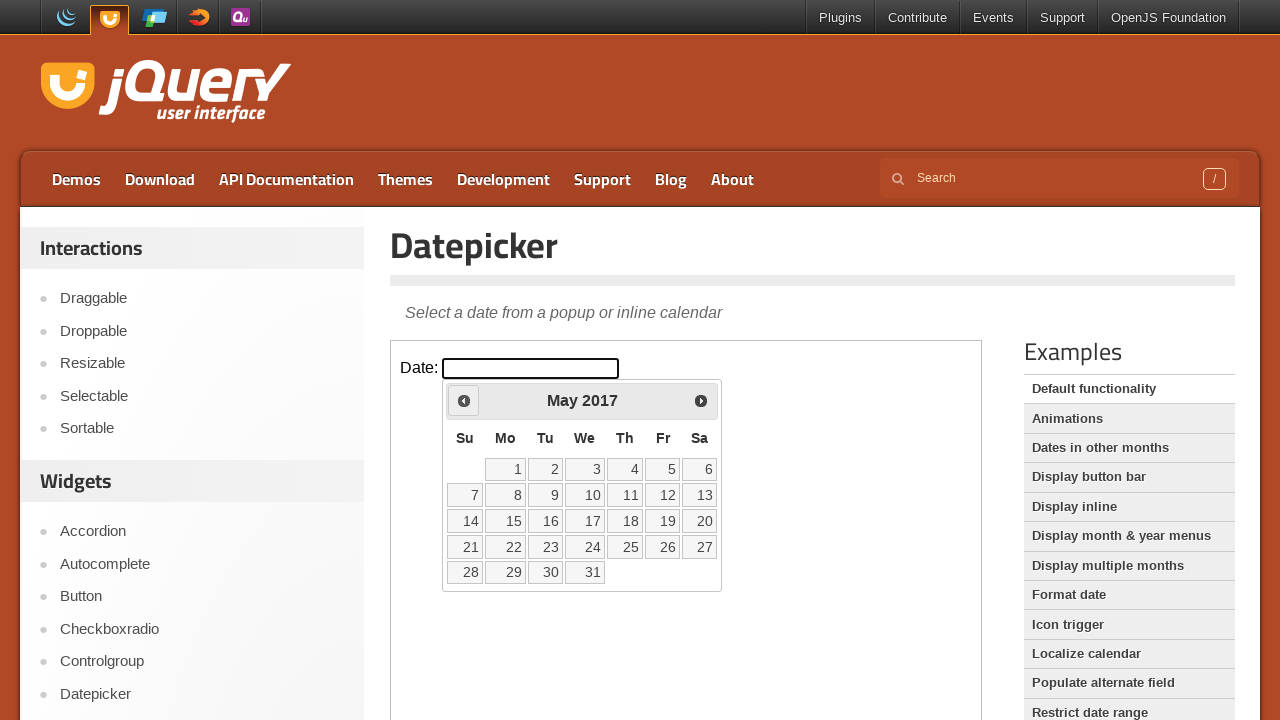

Retrieved current year: 2017
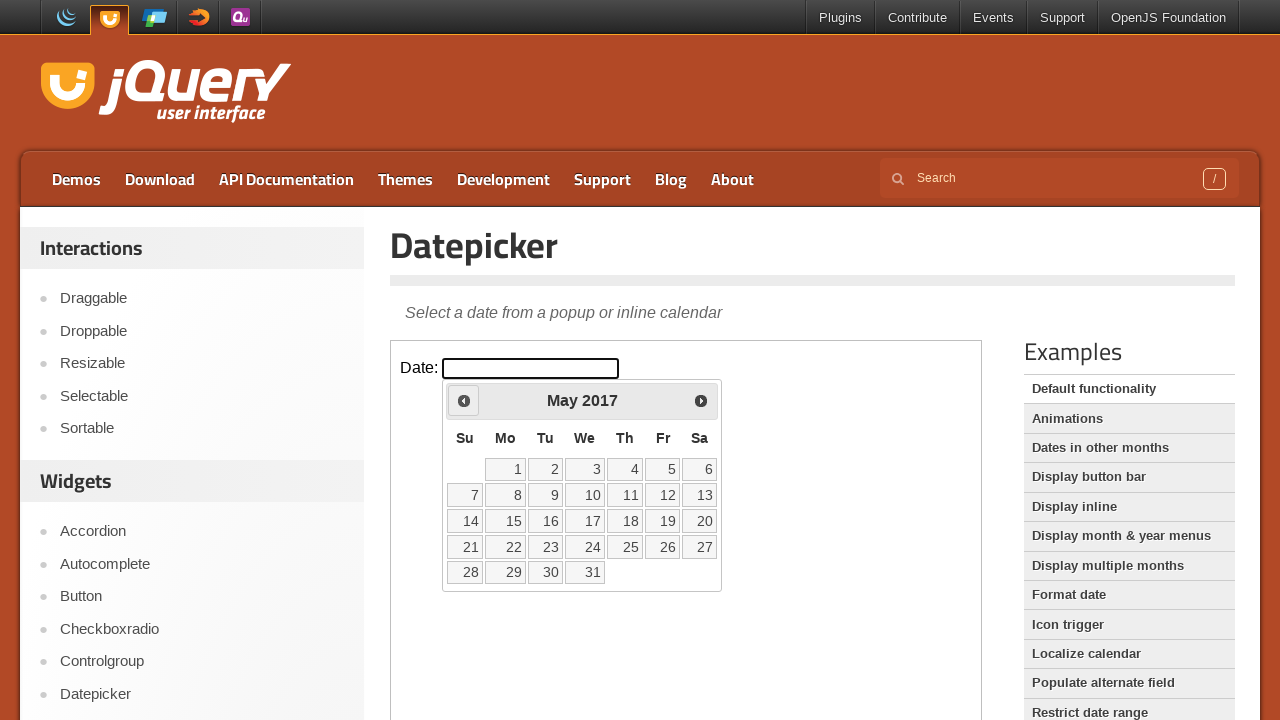

Clicked previous month button to navigate from May 2017 at (464, 400) on iframe >> nth=0 >> internal:control=enter-frame >> .ui-icon.ui-icon-circle-trian
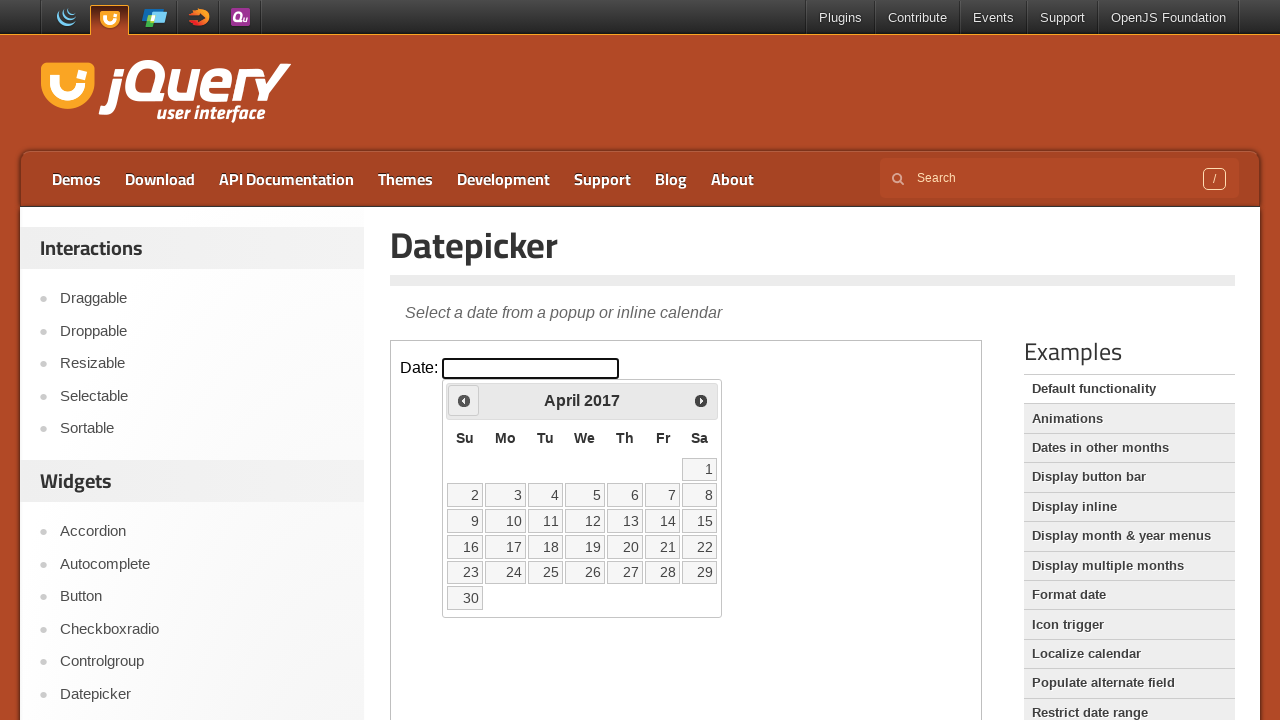

Retrieved current month: April
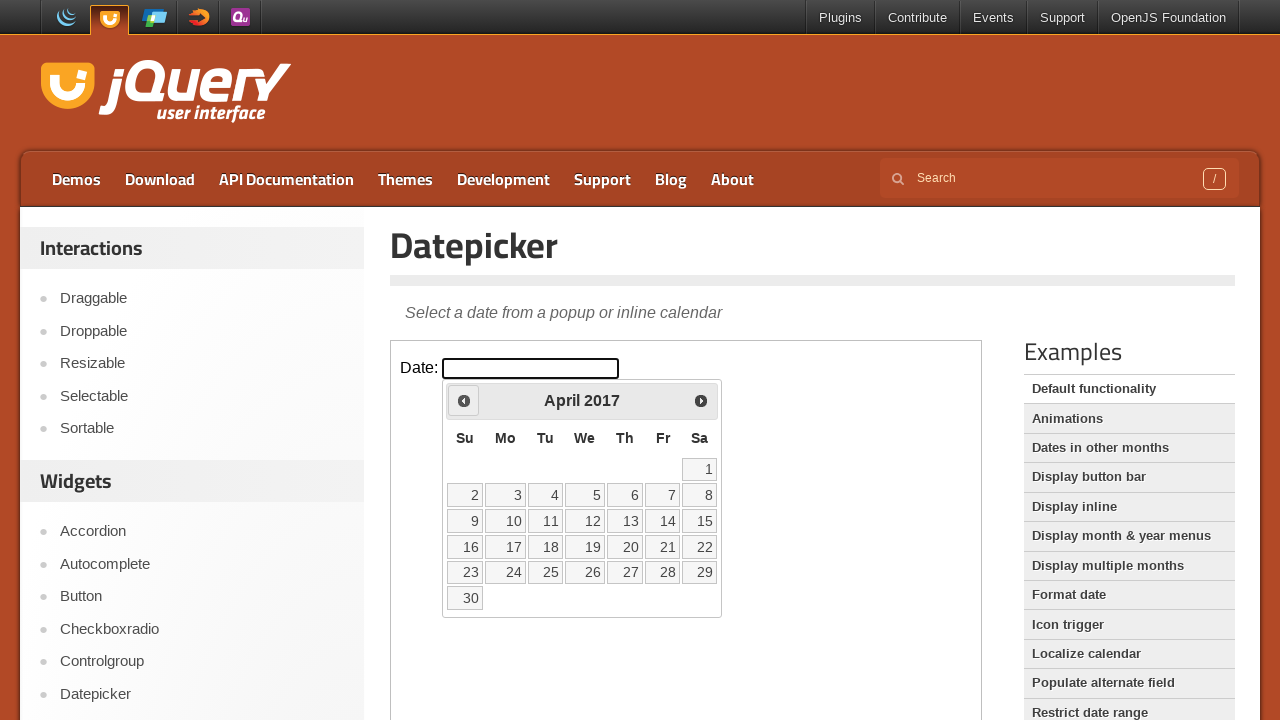

Retrieved current year: 2017
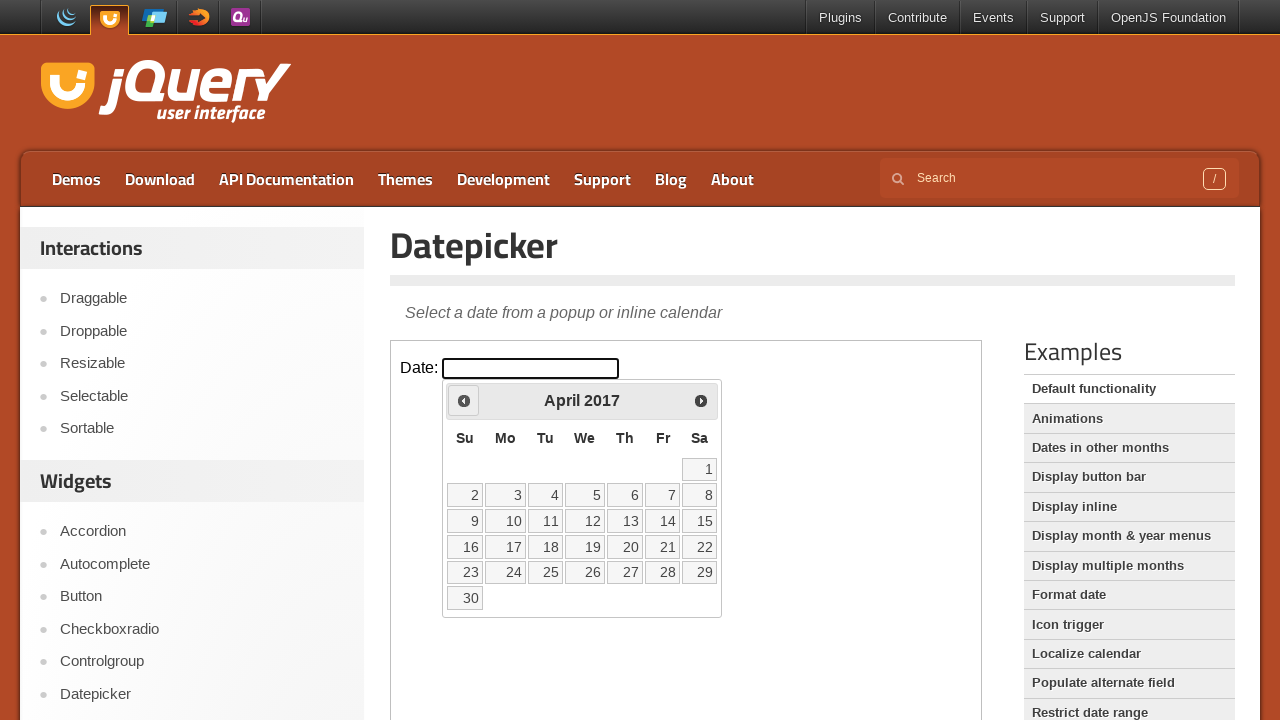

Clicked previous month button to navigate from April 2017 at (464, 400) on iframe >> nth=0 >> internal:control=enter-frame >> .ui-icon.ui-icon-circle-trian
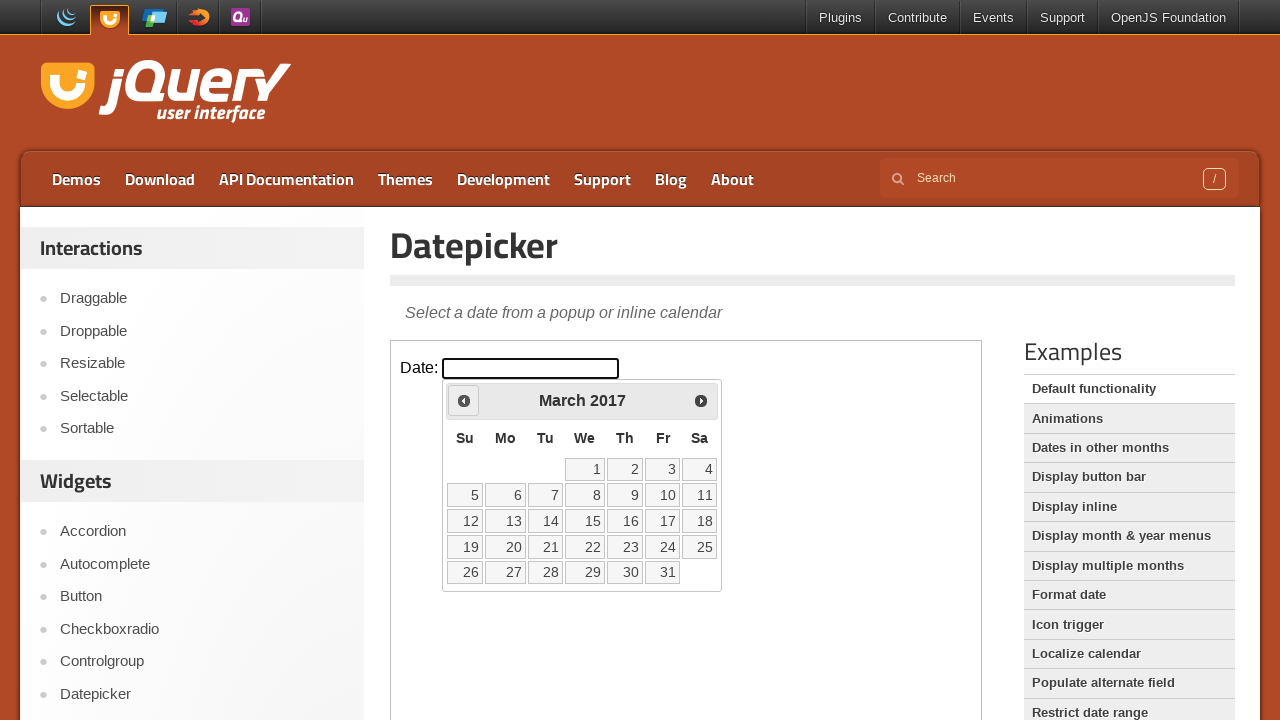

Retrieved current month: March
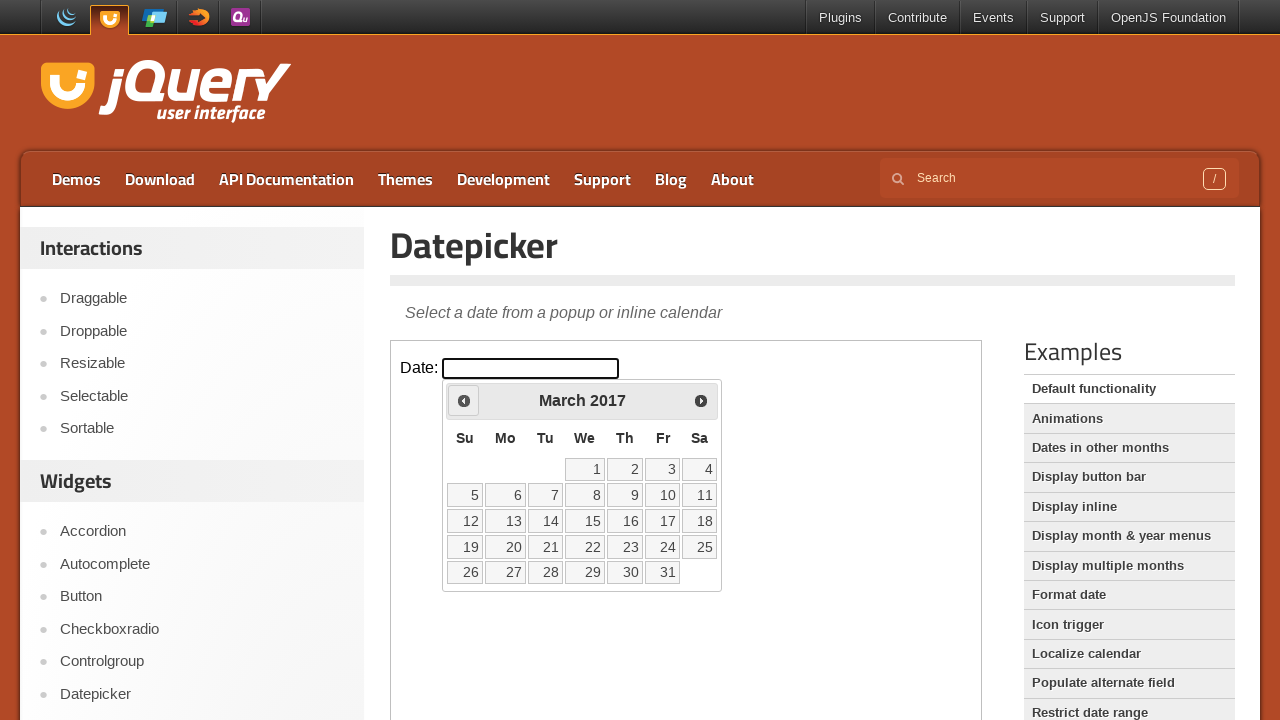

Retrieved current year: 2017
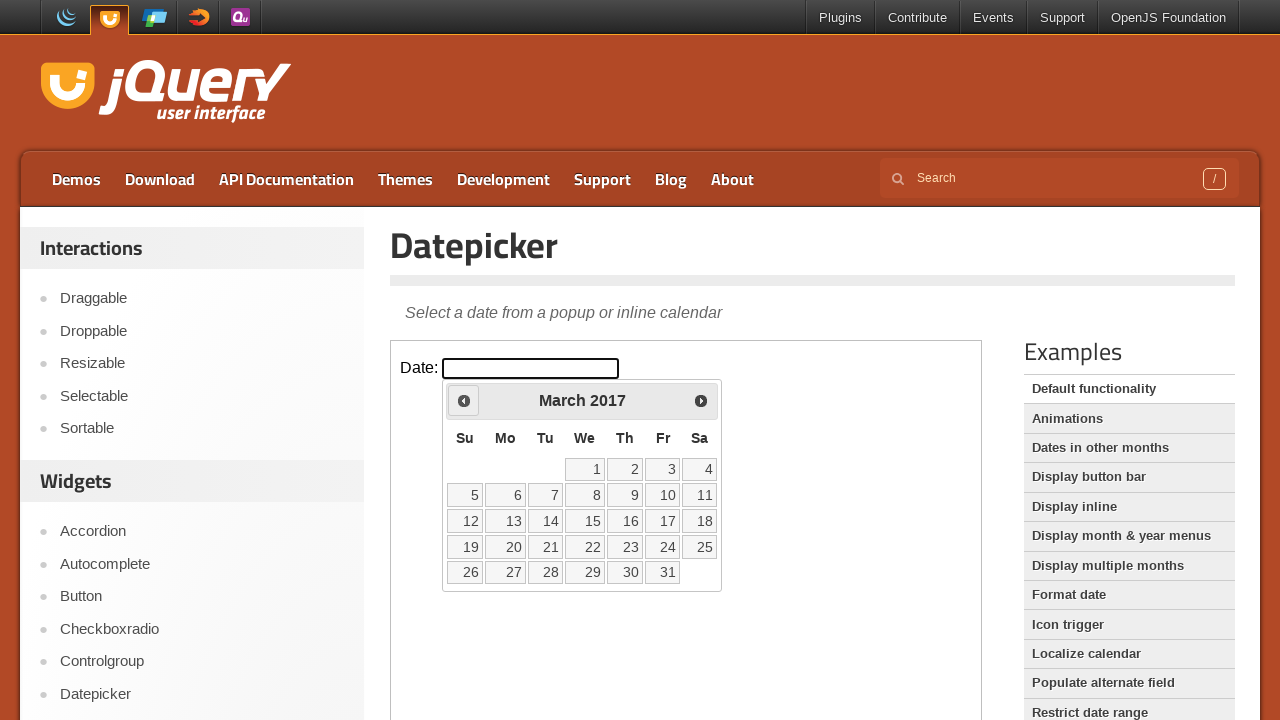

Clicked previous month button to navigate from March 2017 at (464, 400) on iframe >> nth=0 >> internal:control=enter-frame >> .ui-icon.ui-icon-circle-trian
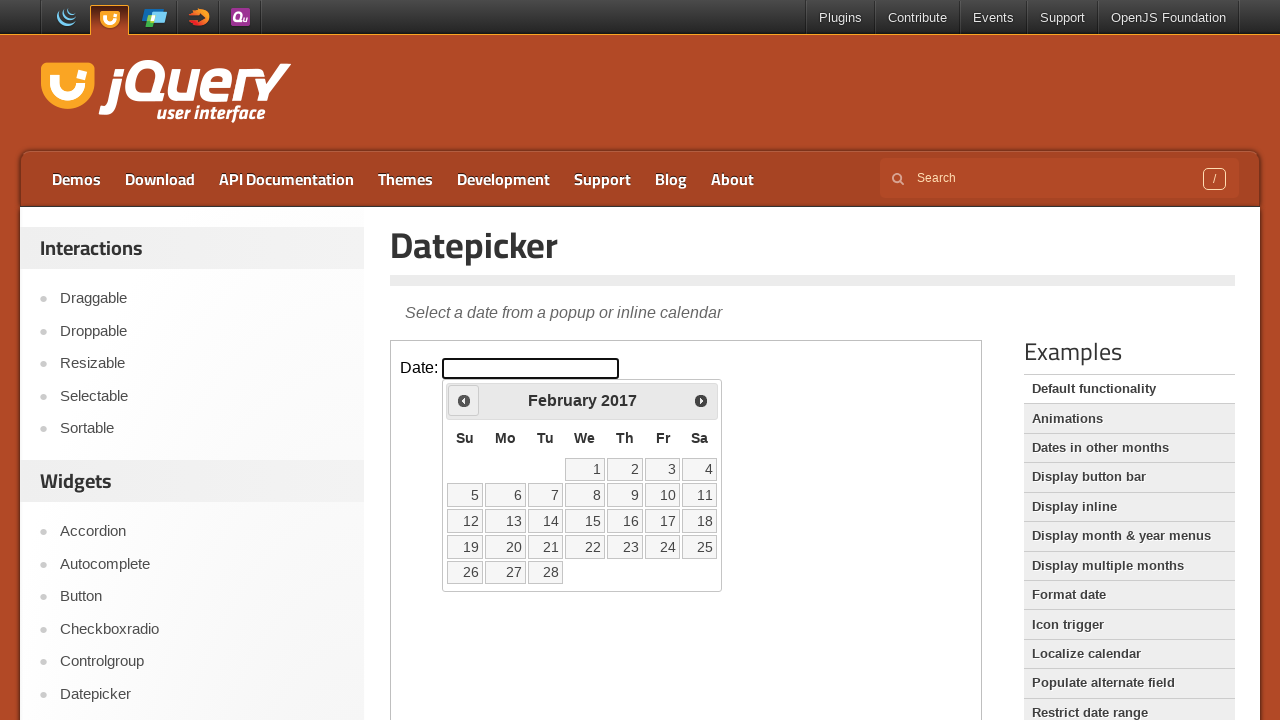

Retrieved current month: February
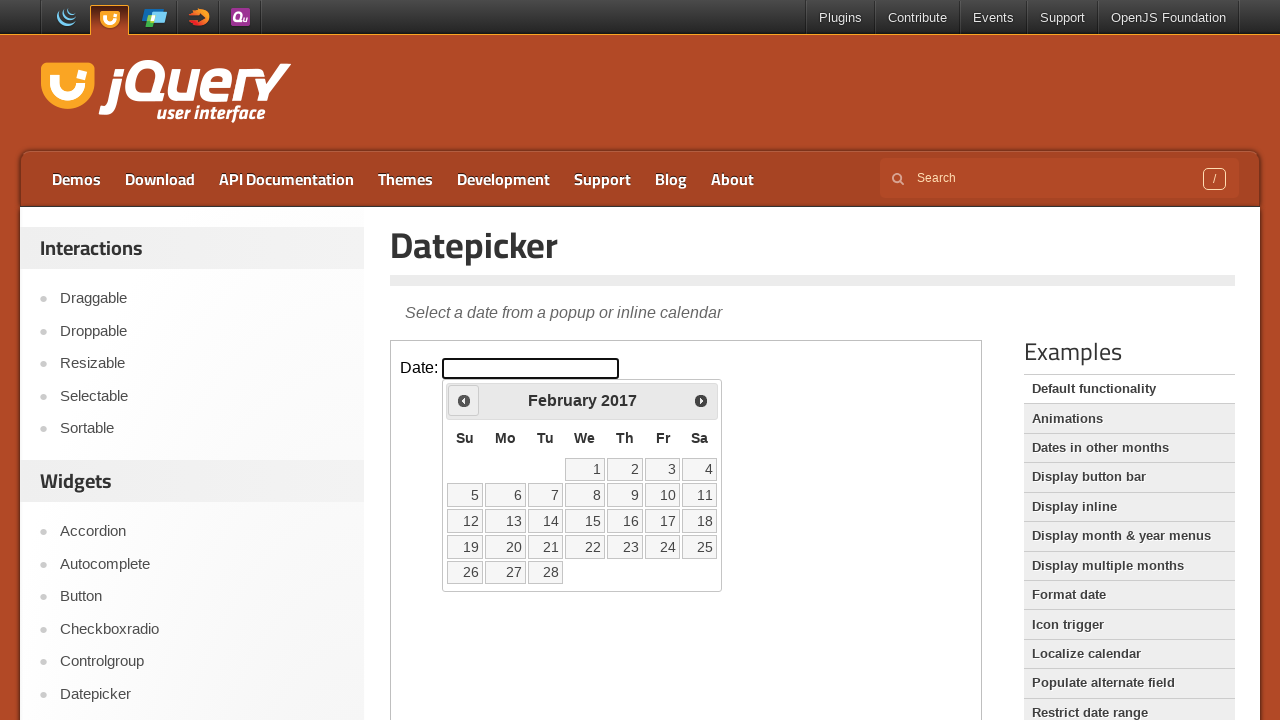

Retrieved current year: 2017
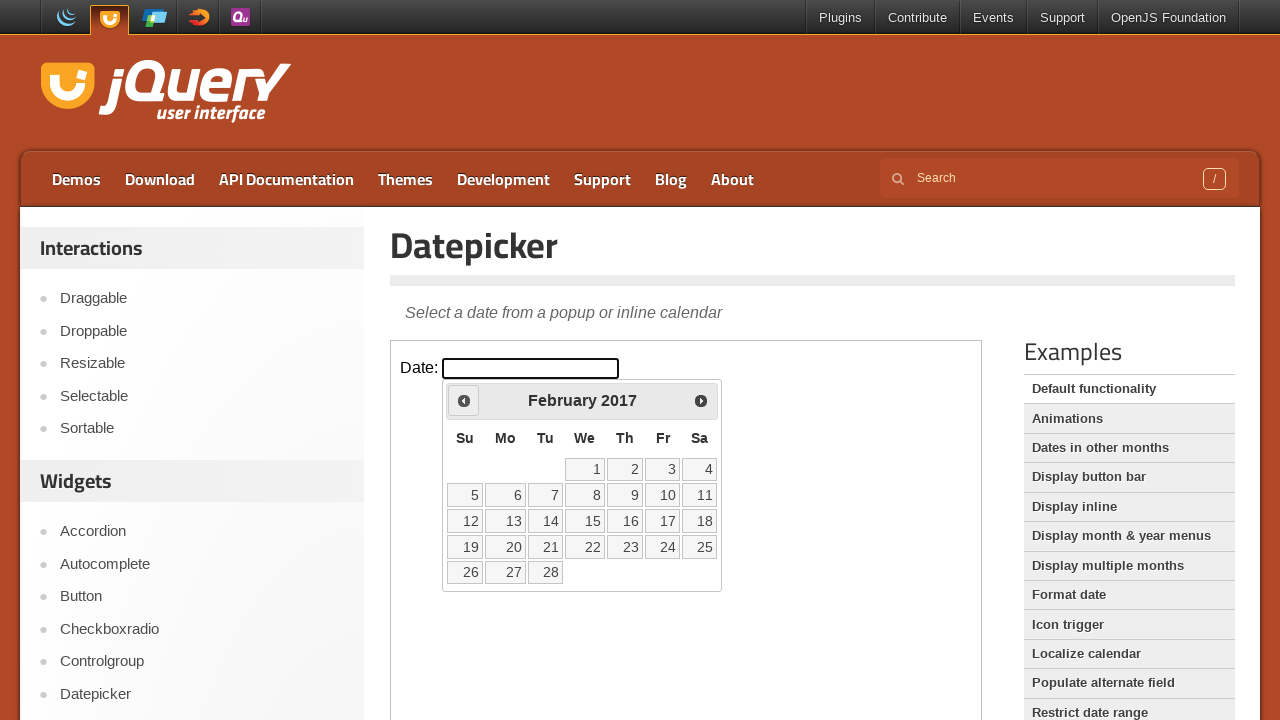

Clicked previous month button to navigate from February 2017 at (464, 400) on iframe >> nth=0 >> internal:control=enter-frame >> .ui-icon.ui-icon-circle-trian
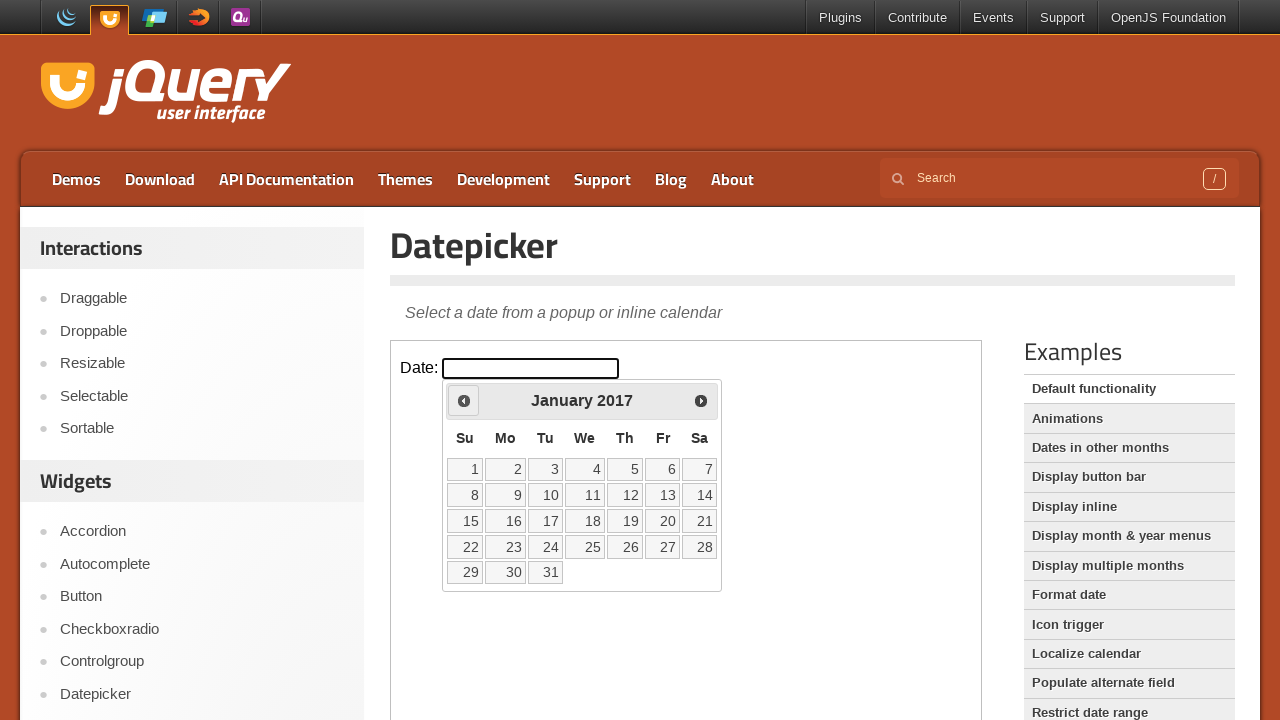

Retrieved current month: January
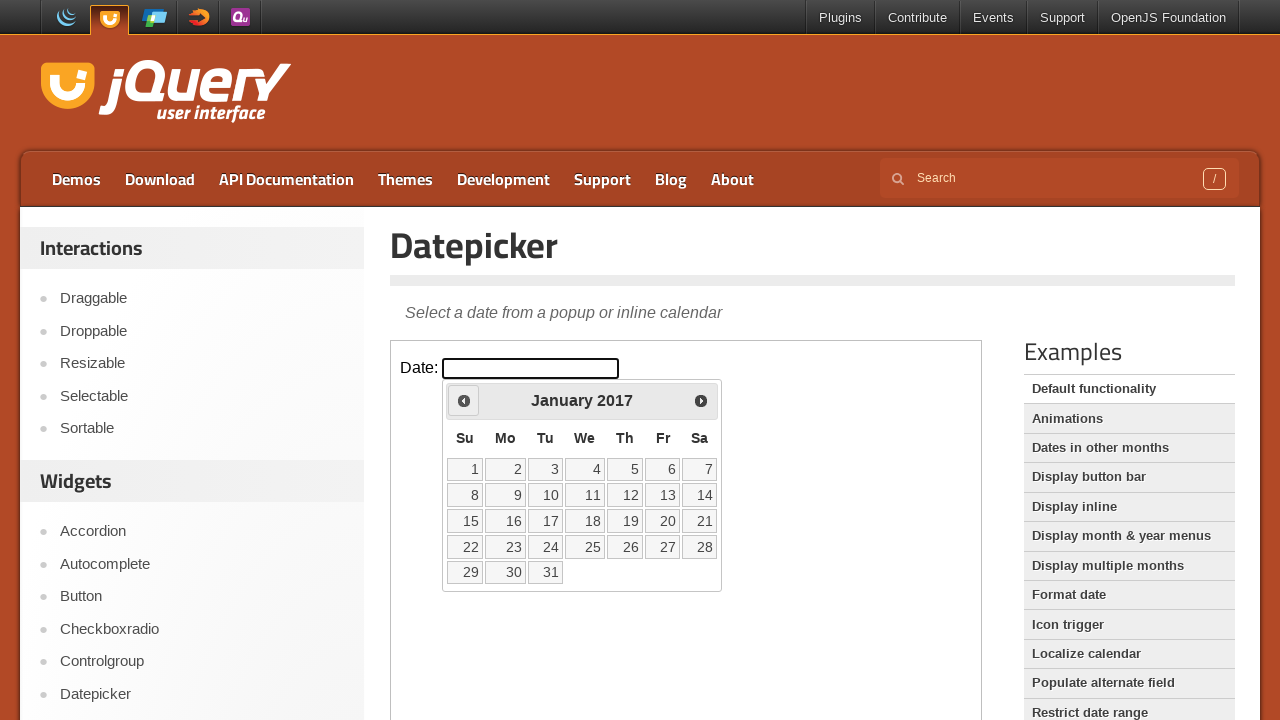

Retrieved current year: 2017
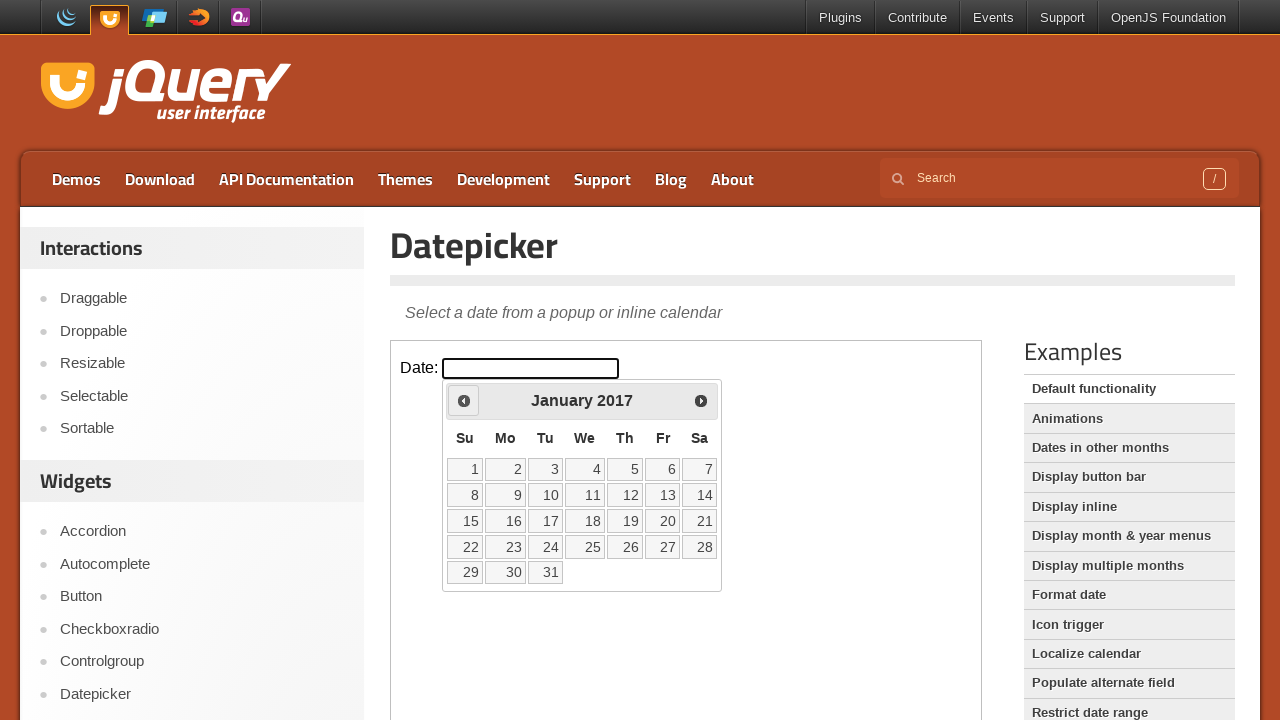

Clicked previous month button to navigate from January 2017 at (464, 400) on iframe >> nth=0 >> internal:control=enter-frame >> .ui-icon.ui-icon-circle-trian
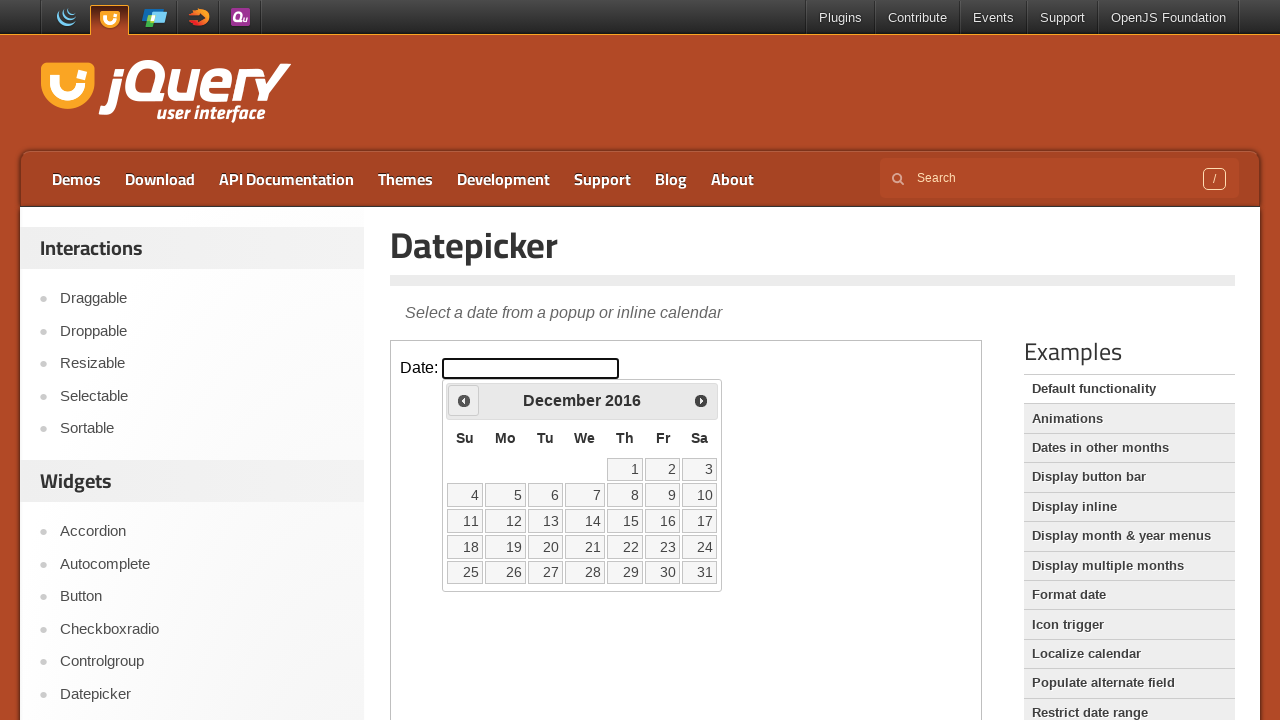

Retrieved current month: December
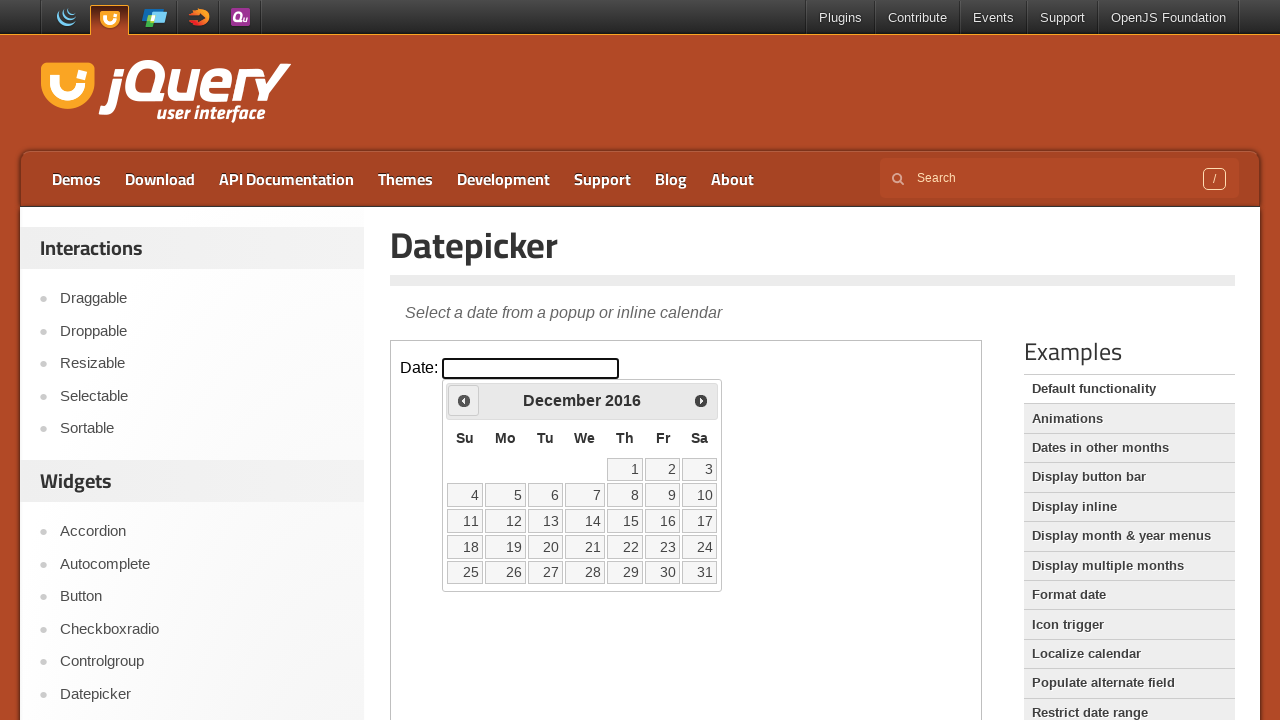

Retrieved current year: 2016
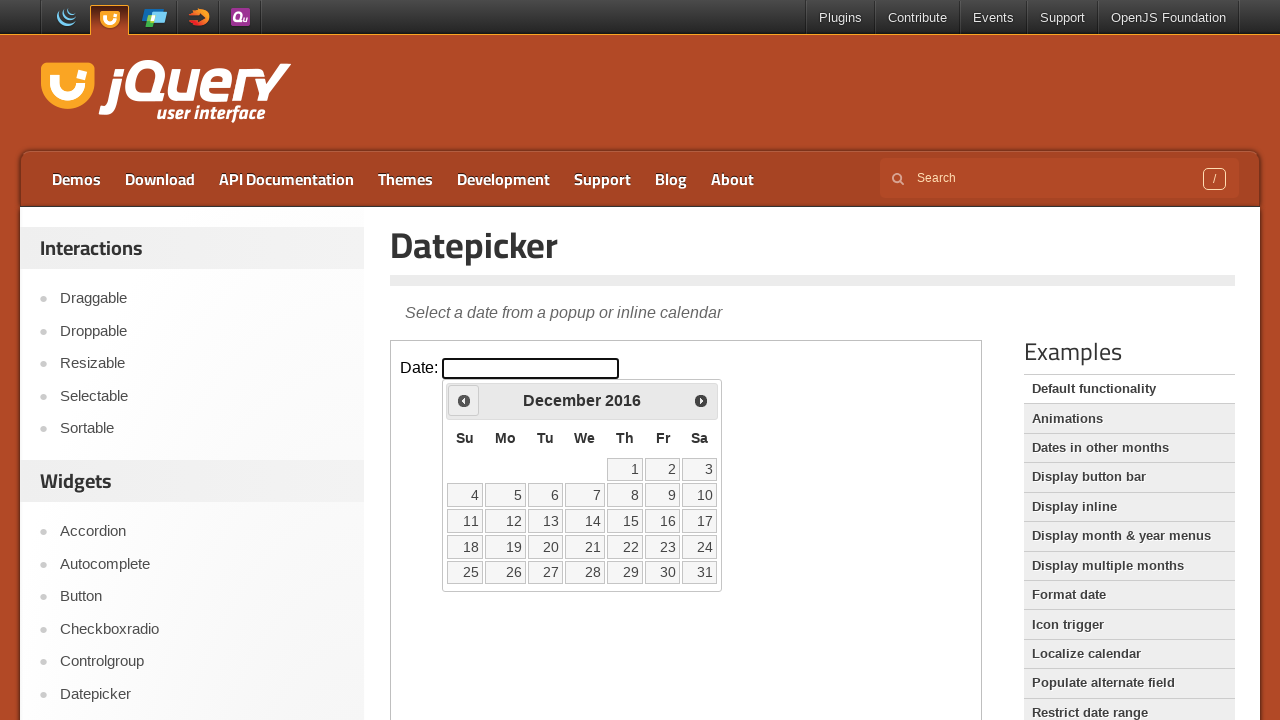

Clicked previous month button to navigate from December 2016 at (464, 400) on iframe >> nth=0 >> internal:control=enter-frame >> .ui-icon.ui-icon-circle-trian
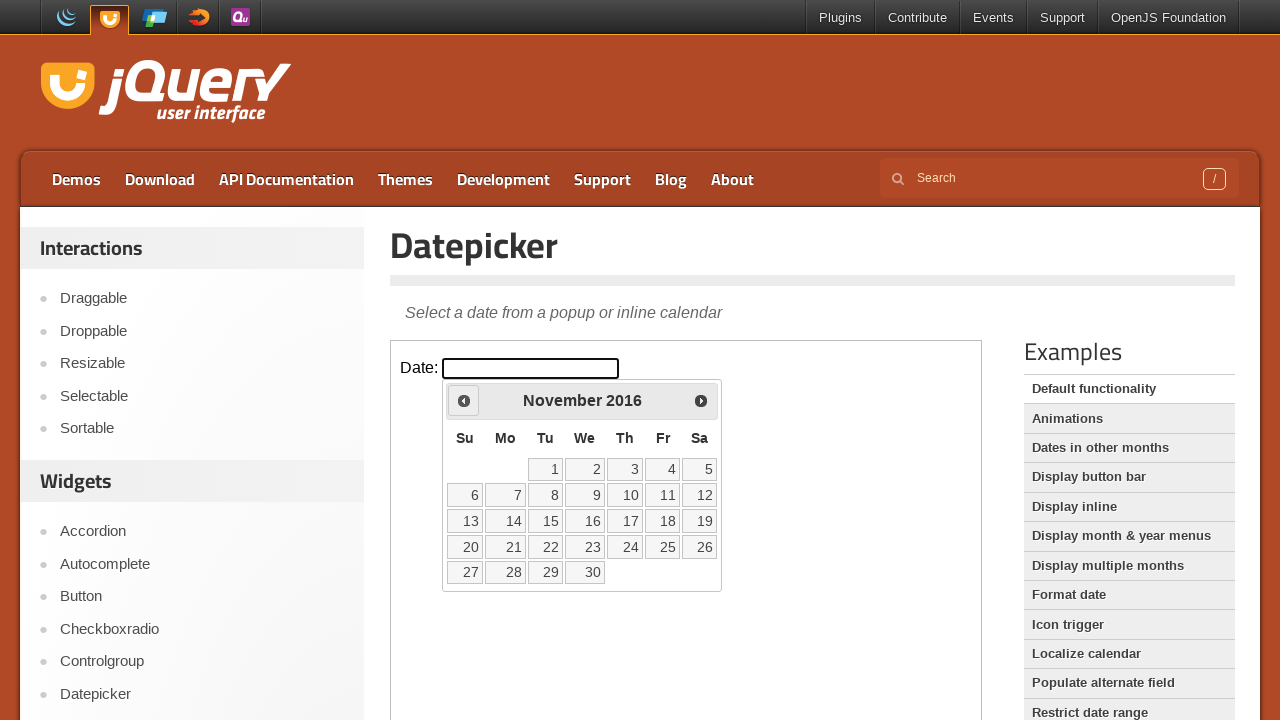

Retrieved current month: November
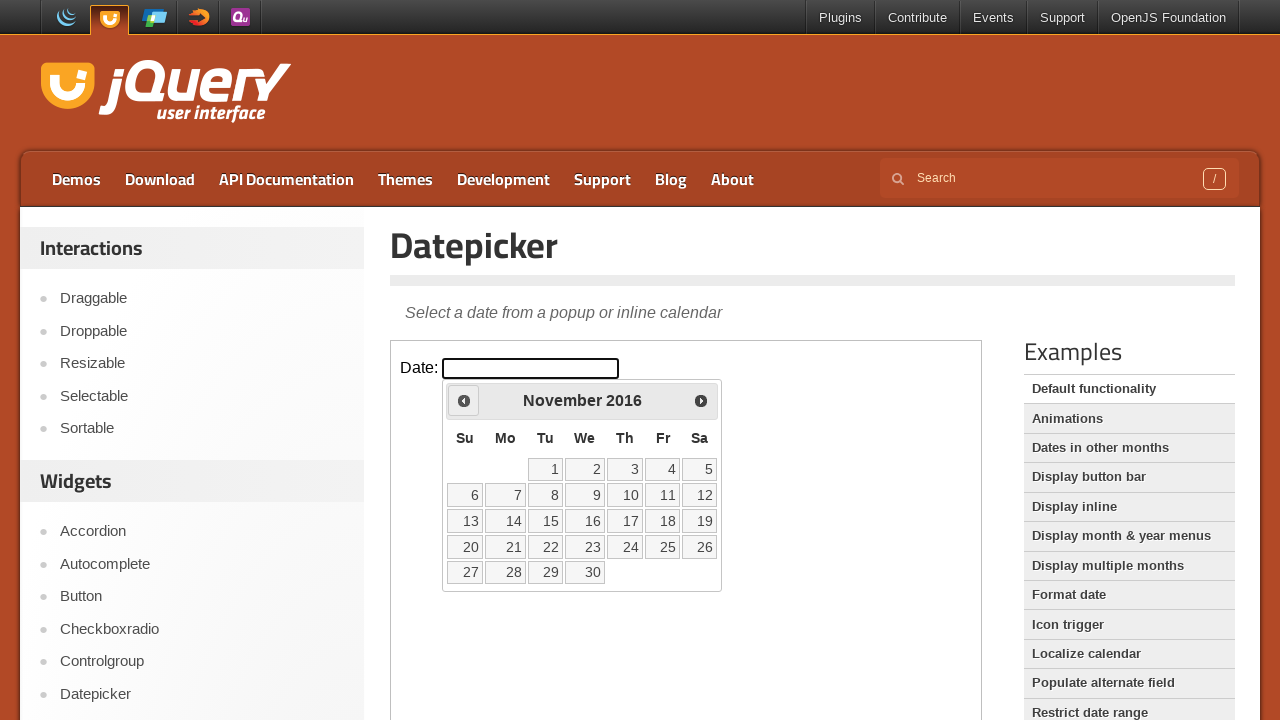

Retrieved current year: 2016
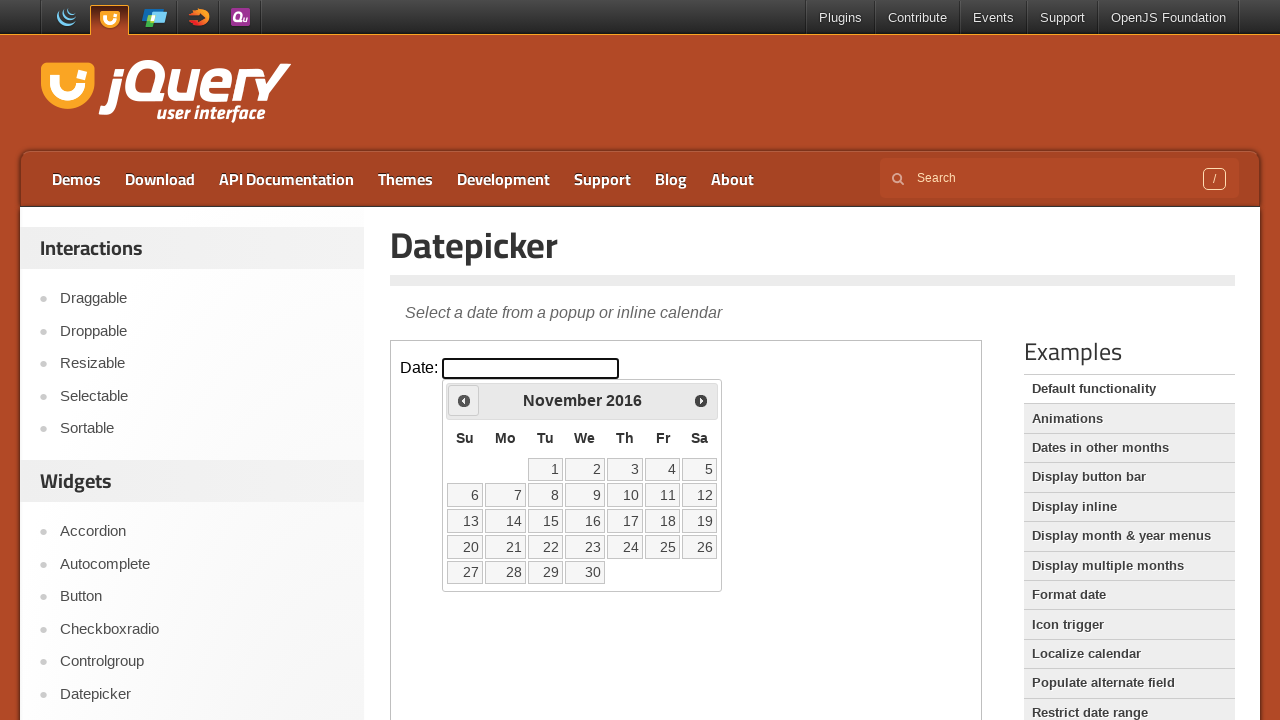

Clicked previous month button to navigate from November 2016 at (464, 400) on iframe >> nth=0 >> internal:control=enter-frame >> .ui-icon.ui-icon-circle-trian
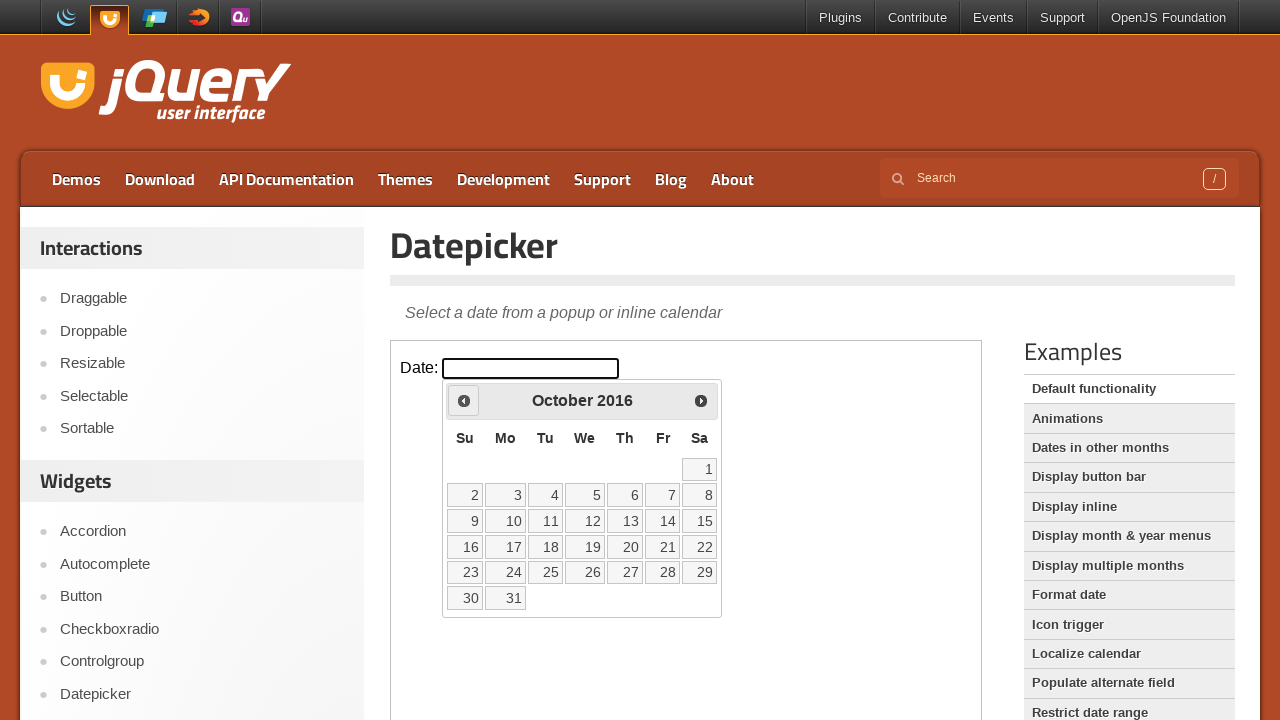

Retrieved current month: October
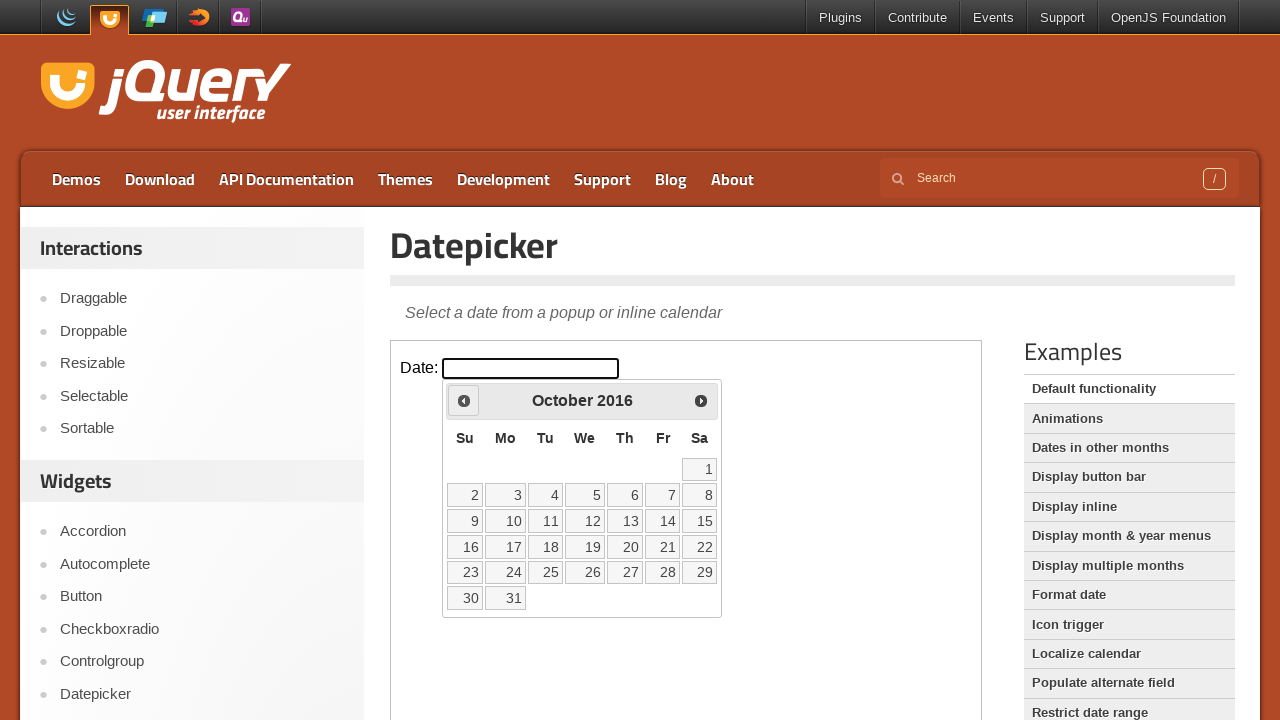

Retrieved current year: 2016
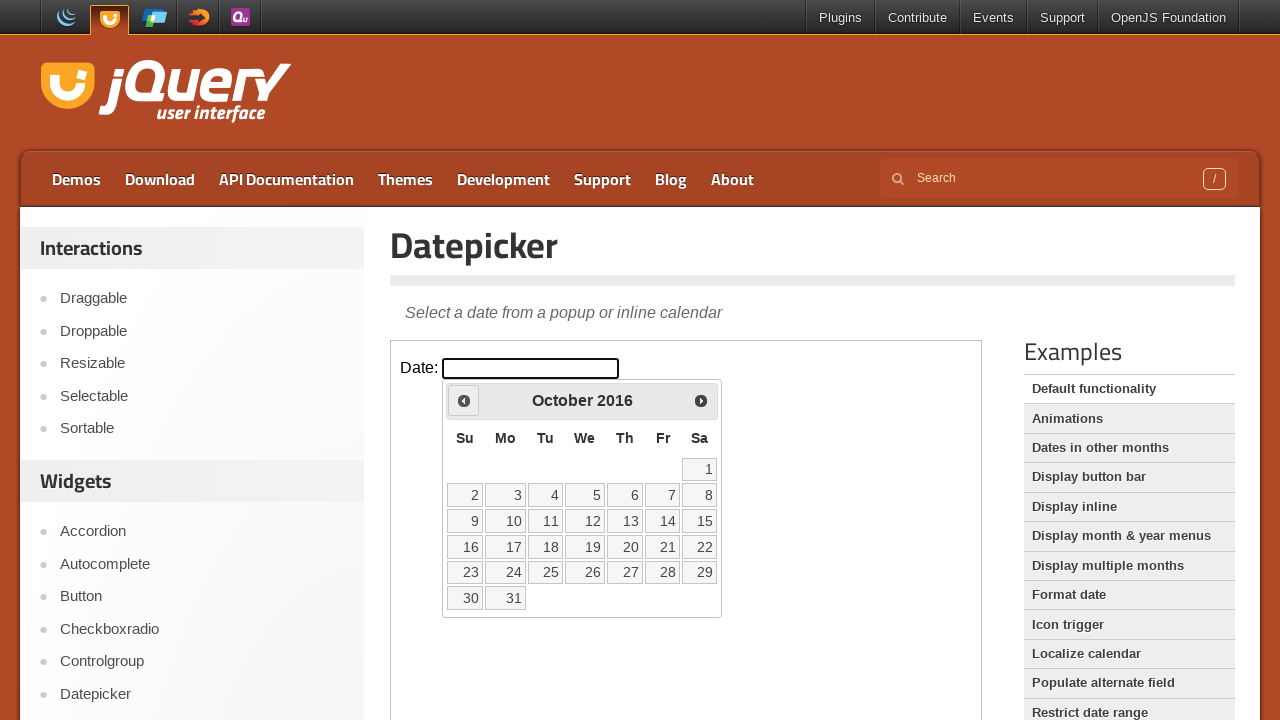

Clicked previous month button to navigate from October 2016 at (464, 400) on iframe >> nth=0 >> internal:control=enter-frame >> .ui-icon.ui-icon-circle-trian
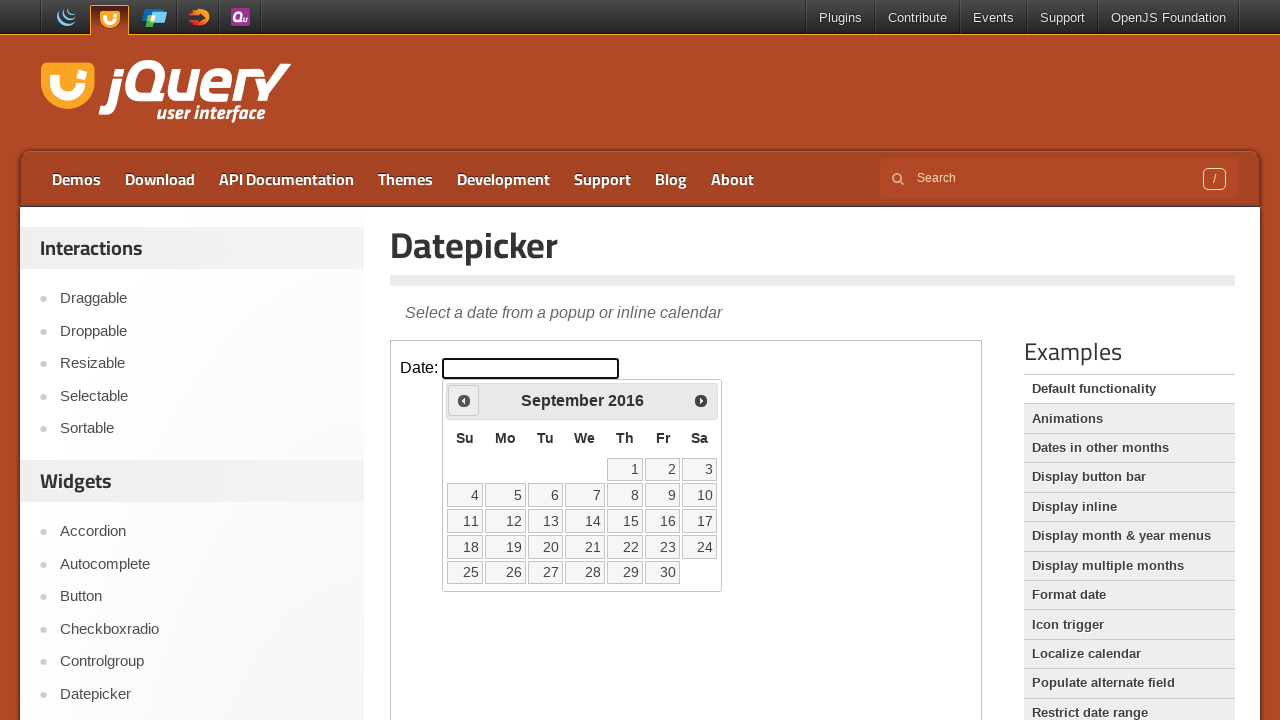

Retrieved current month: September
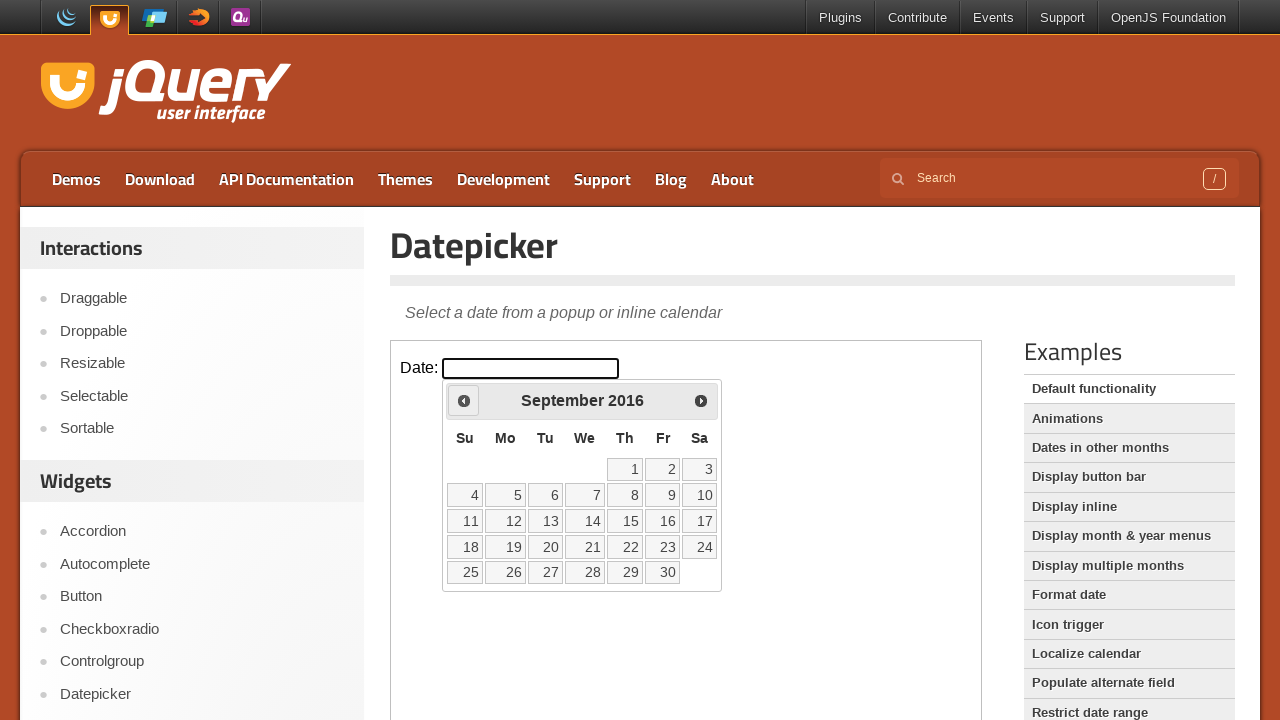

Retrieved current year: 2016
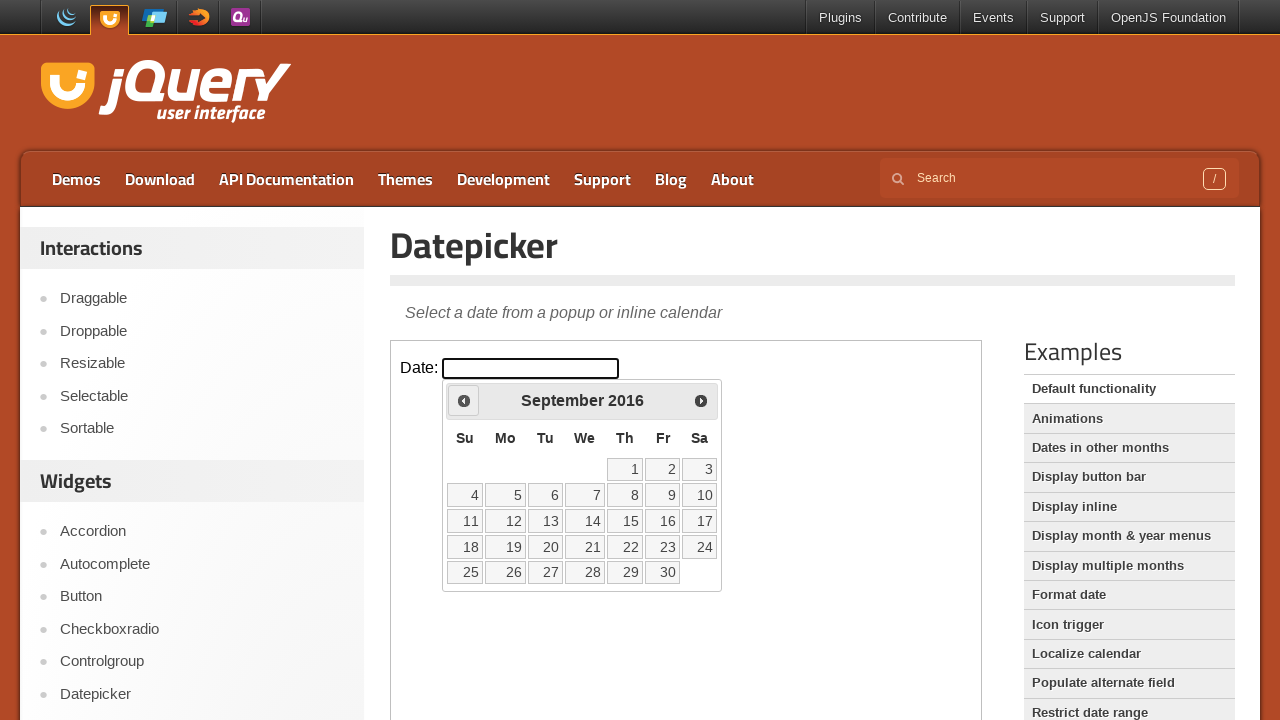

Clicked previous month button to navigate from September 2016 at (464, 400) on iframe >> nth=0 >> internal:control=enter-frame >> .ui-icon.ui-icon-circle-trian
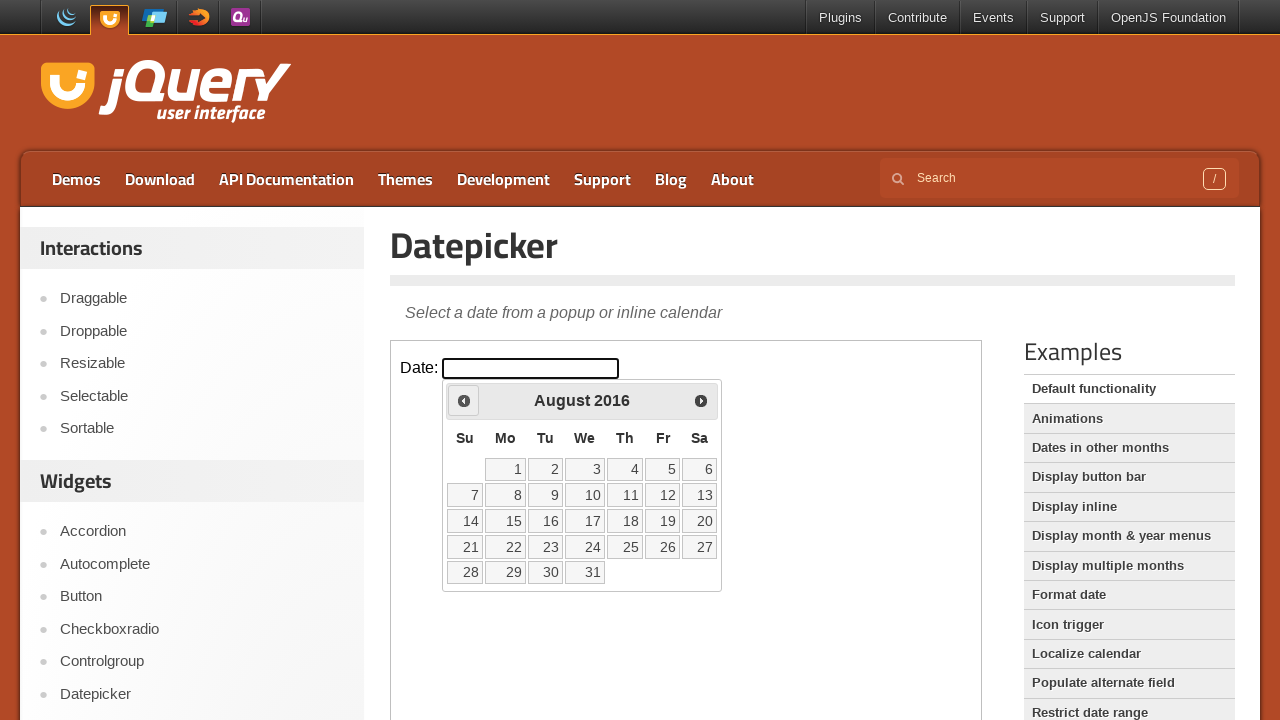

Retrieved current month: August
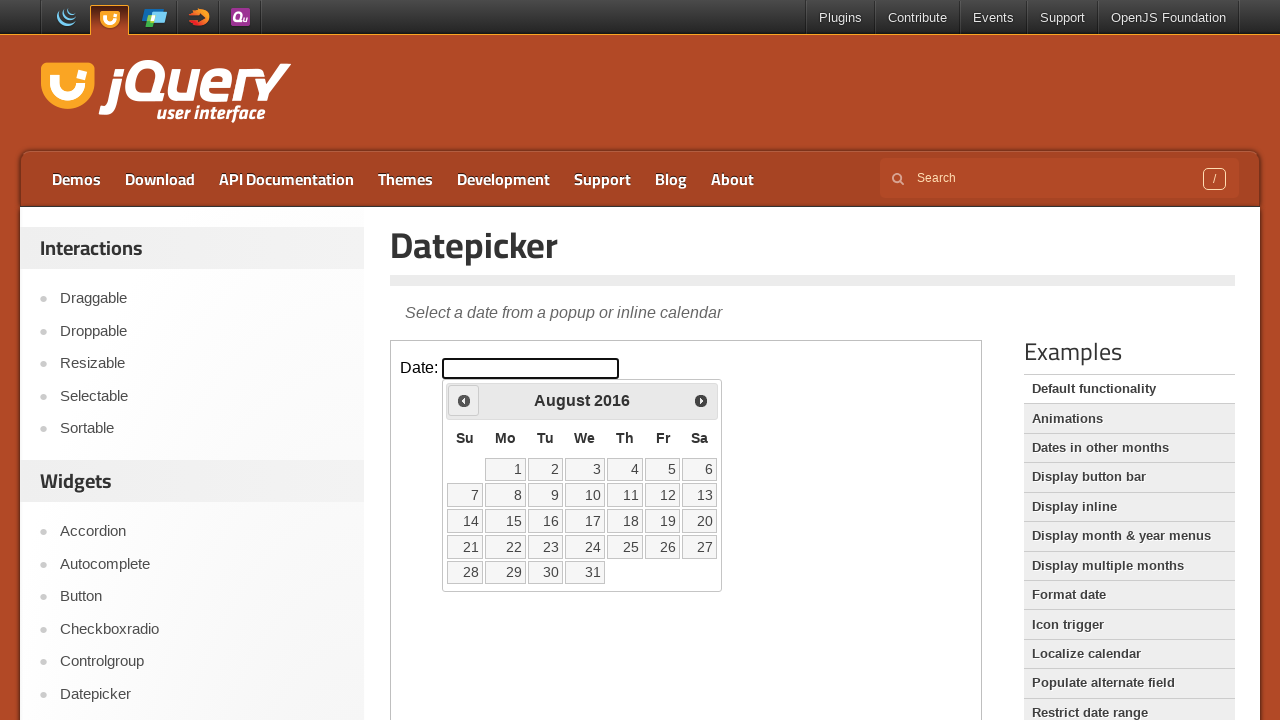

Retrieved current year: 2016
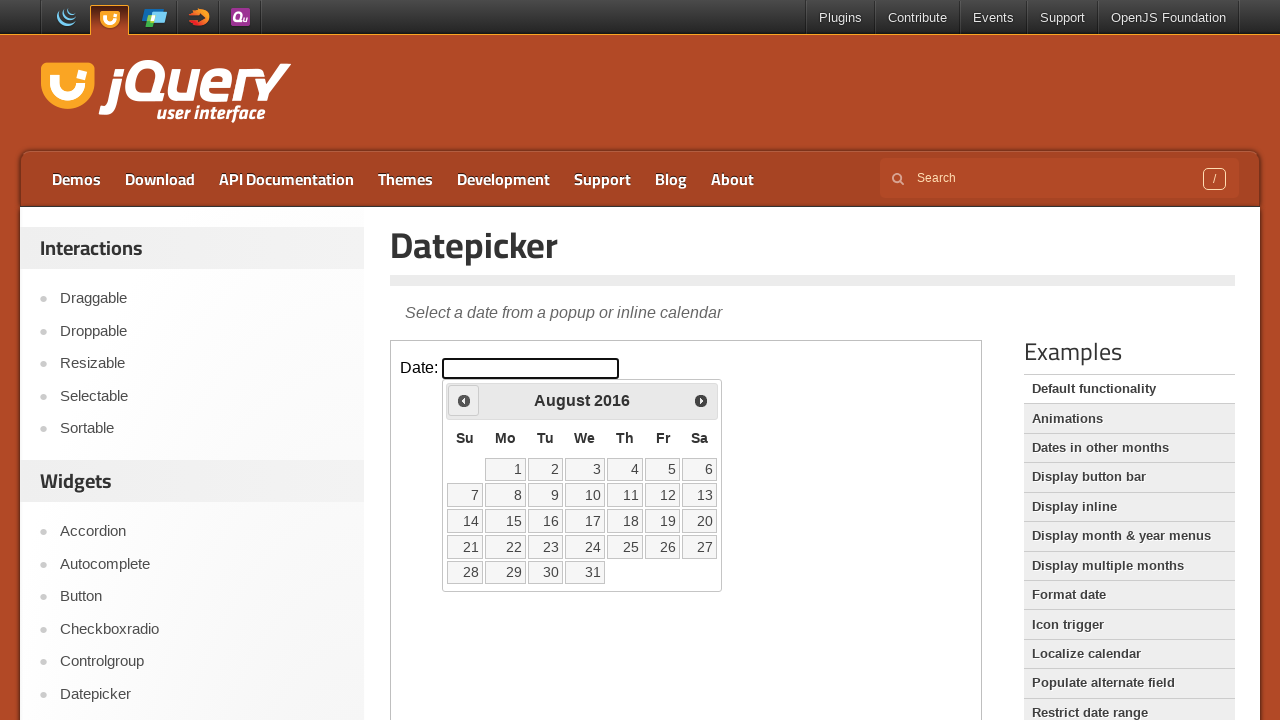

Clicked previous month button to navigate from August 2016 at (464, 400) on iframe >> nth=0 >> internal:control=enter-frame >> .ui-icon.ui-icon-circle-trian
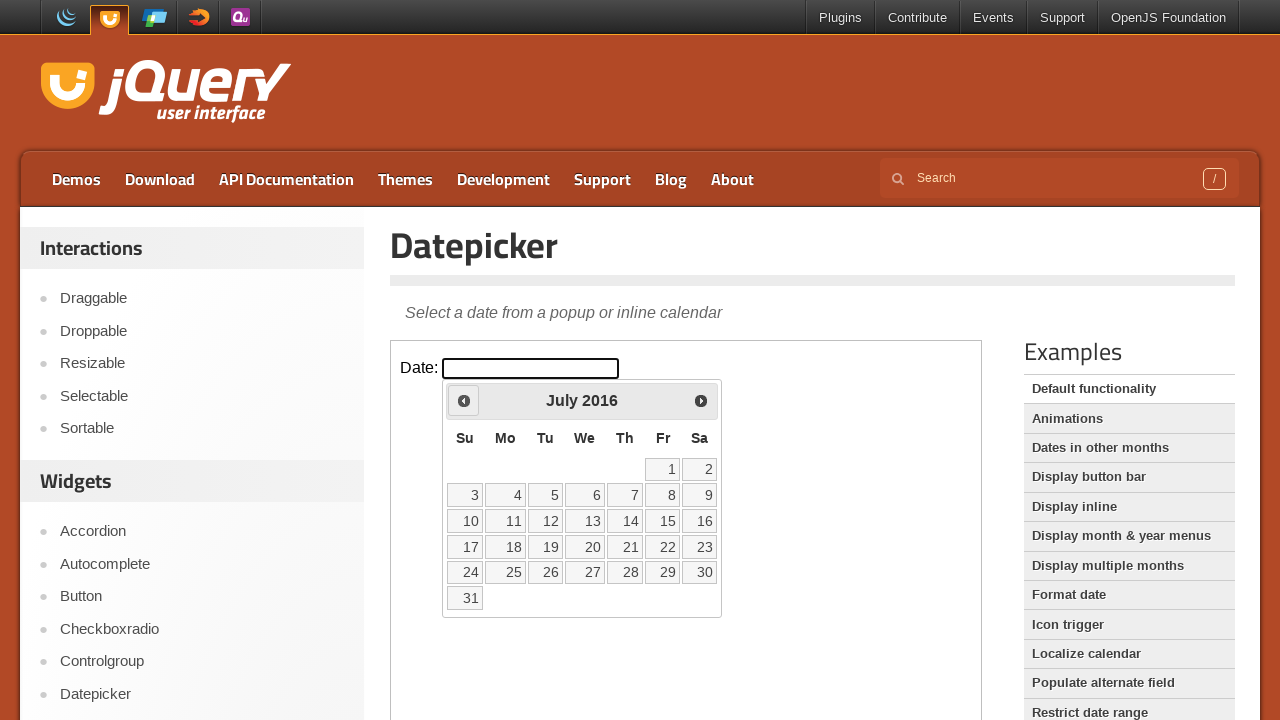

Retrieved current month: July
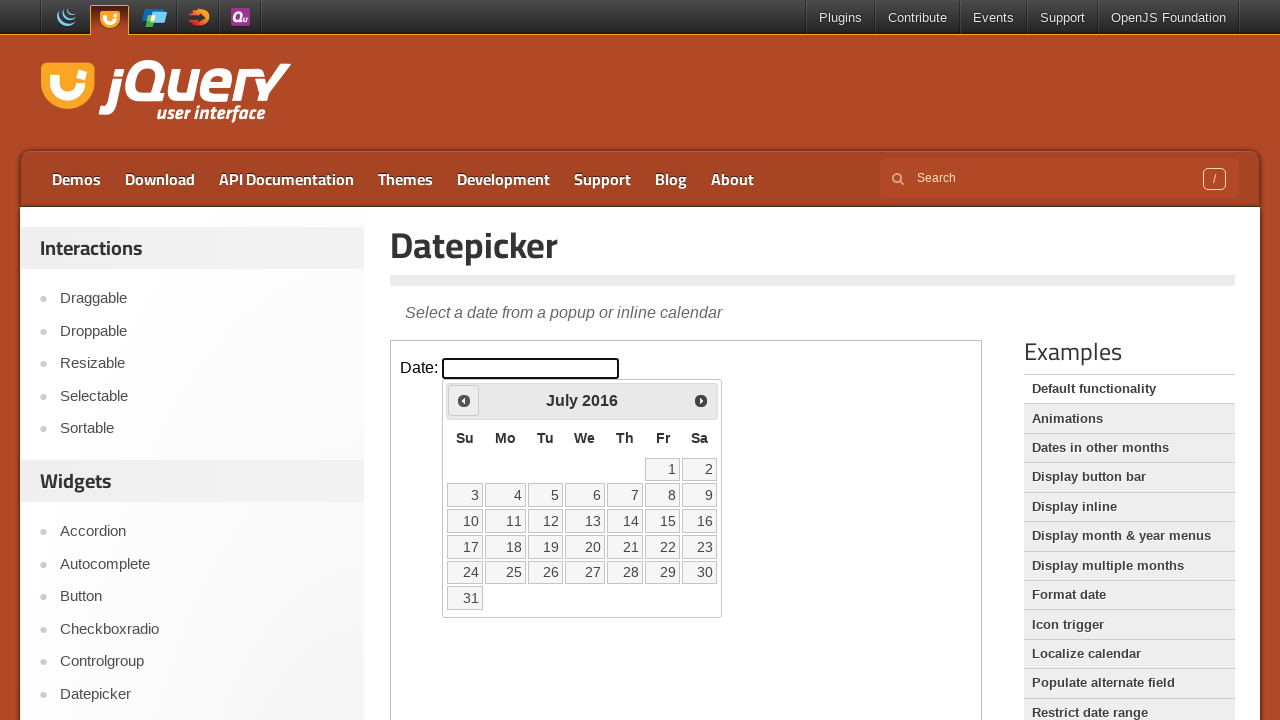

Retrieved current year: 2016
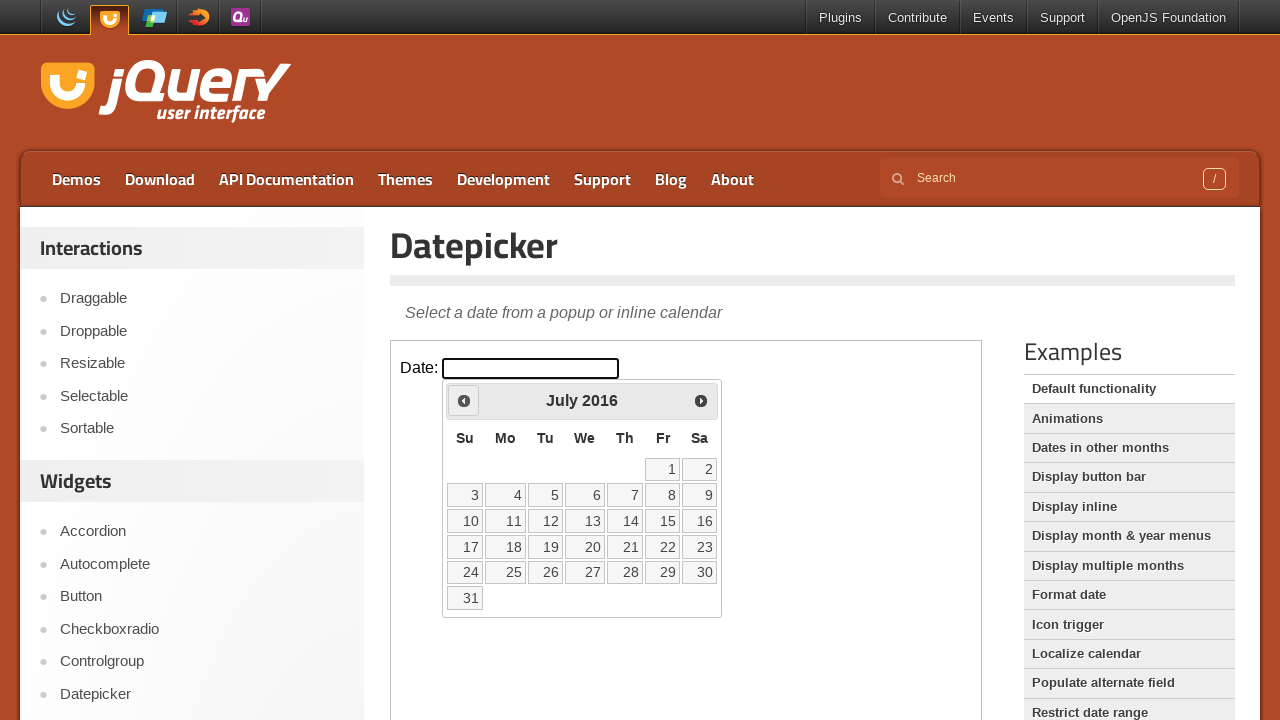

Clicked previous month button to navigate from July 2016 at (464, 400) on iframe >> nth=0 >> internal:control=enter-frame >> .ui-icon.ui-icon-circle-trian
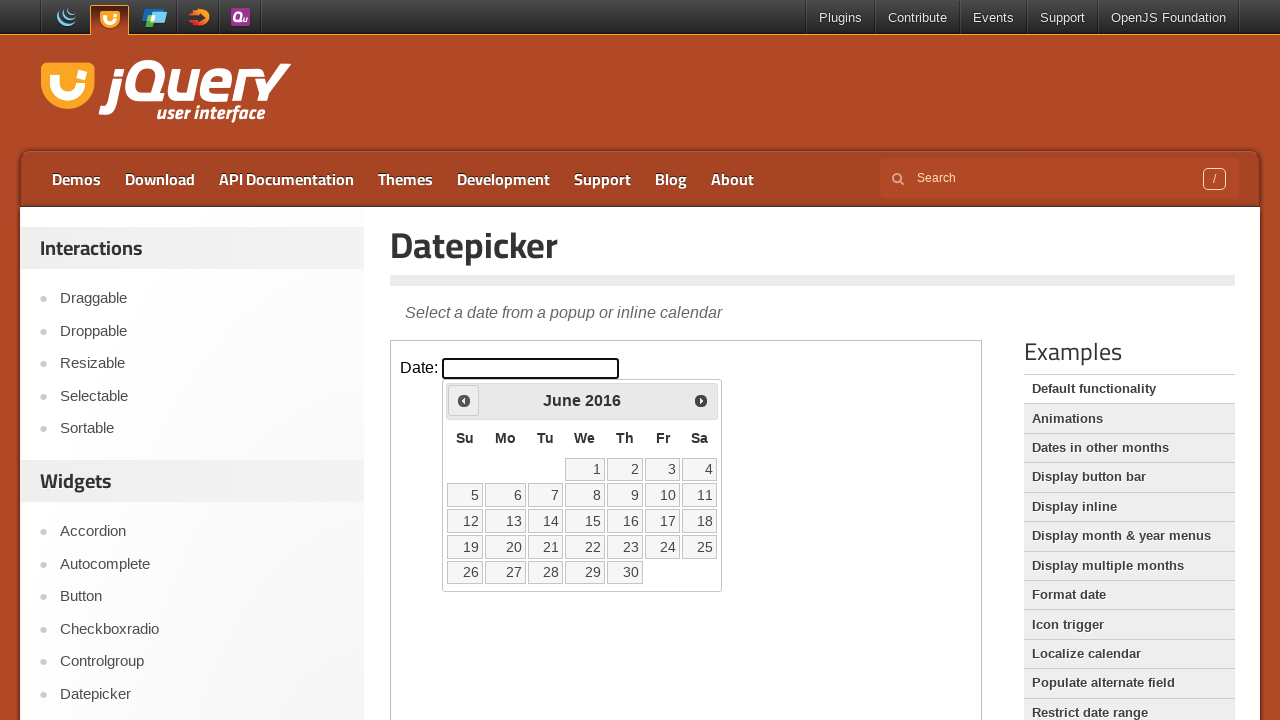

Retrieved current month: June
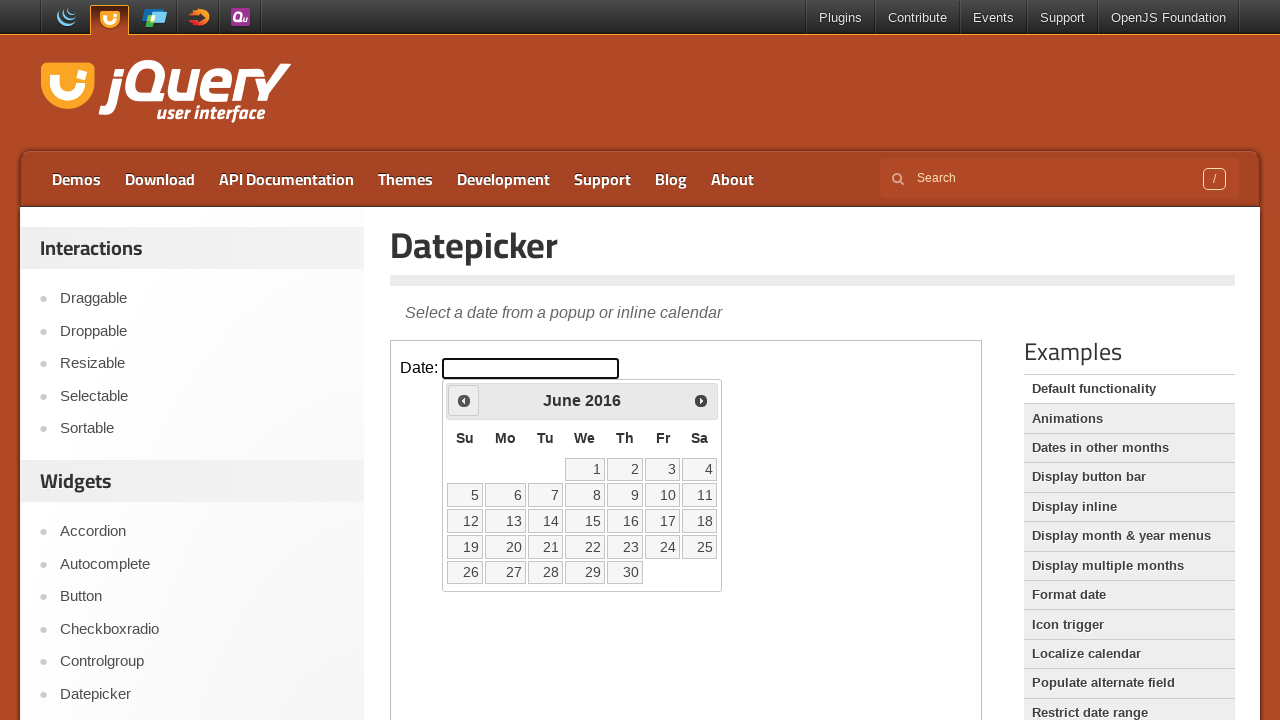

Retrieved current year: 2016
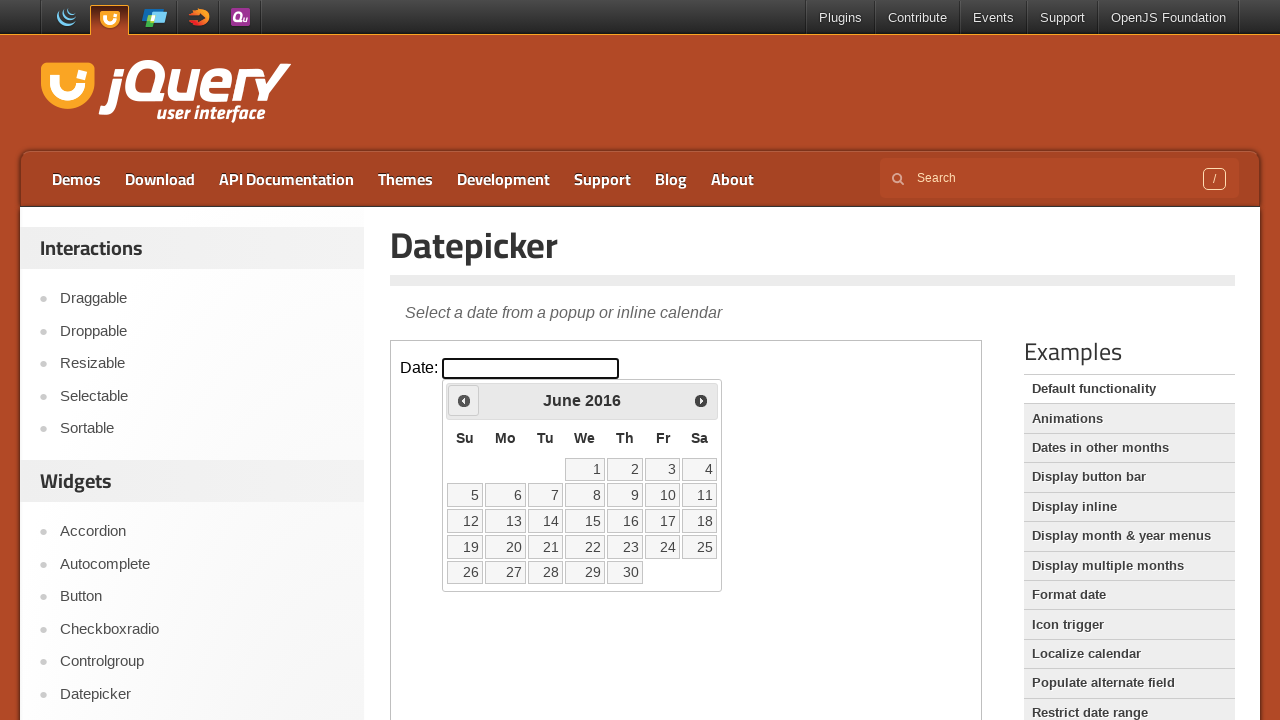

Clicked previous month button to navigate from June 2016 at (464, 400) on iframe >> nth=0 >> internal:control=enter-frame >> .ui-icon.ui-icon-circle-trian
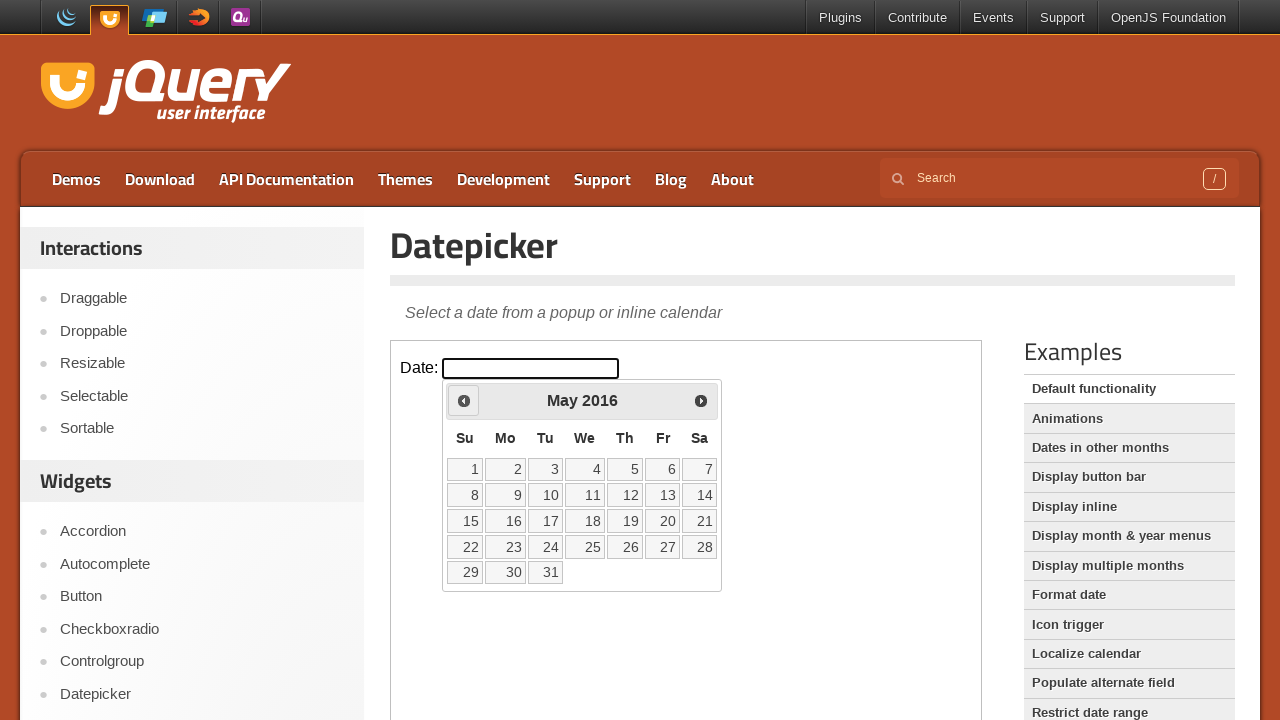

Retrieved current month: May
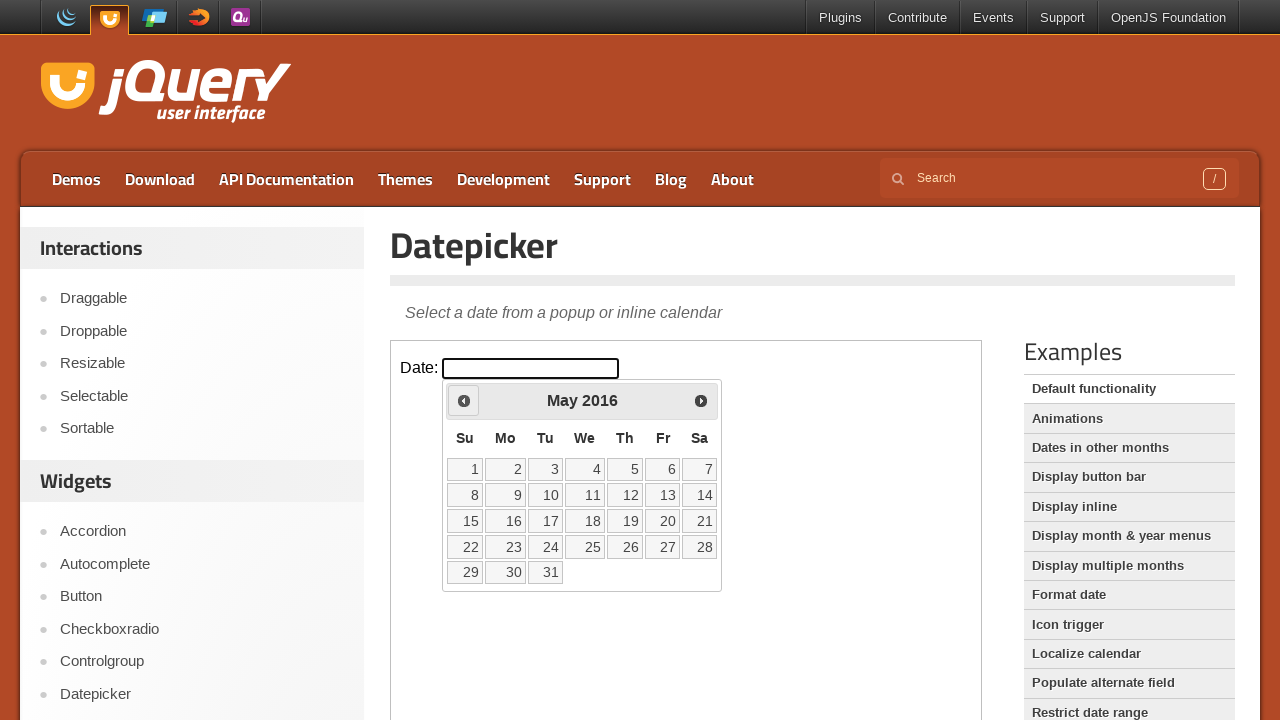

Retrieved current year: 2016
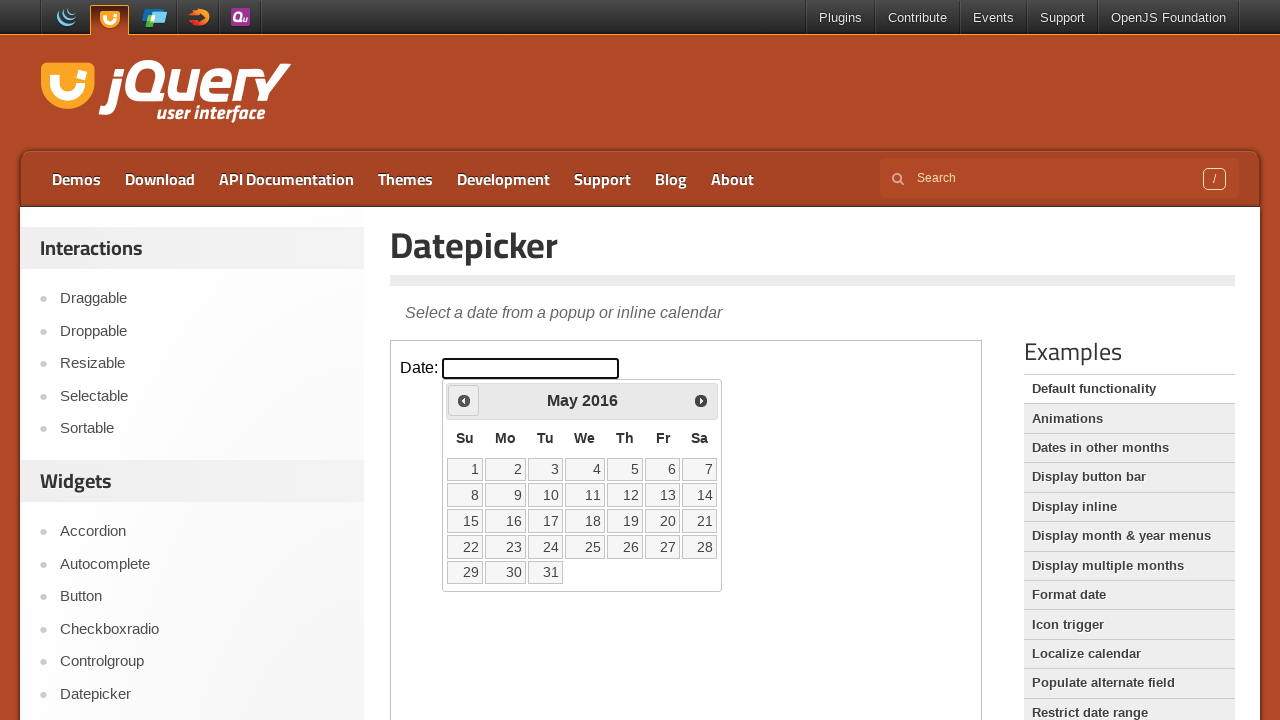

Clicked previous month button to navigate from May 2016 at (464, 400) on iframe >> nth=0 >> internal:control=enter-frame >> .ui-icon.ui-icon-circle-trian
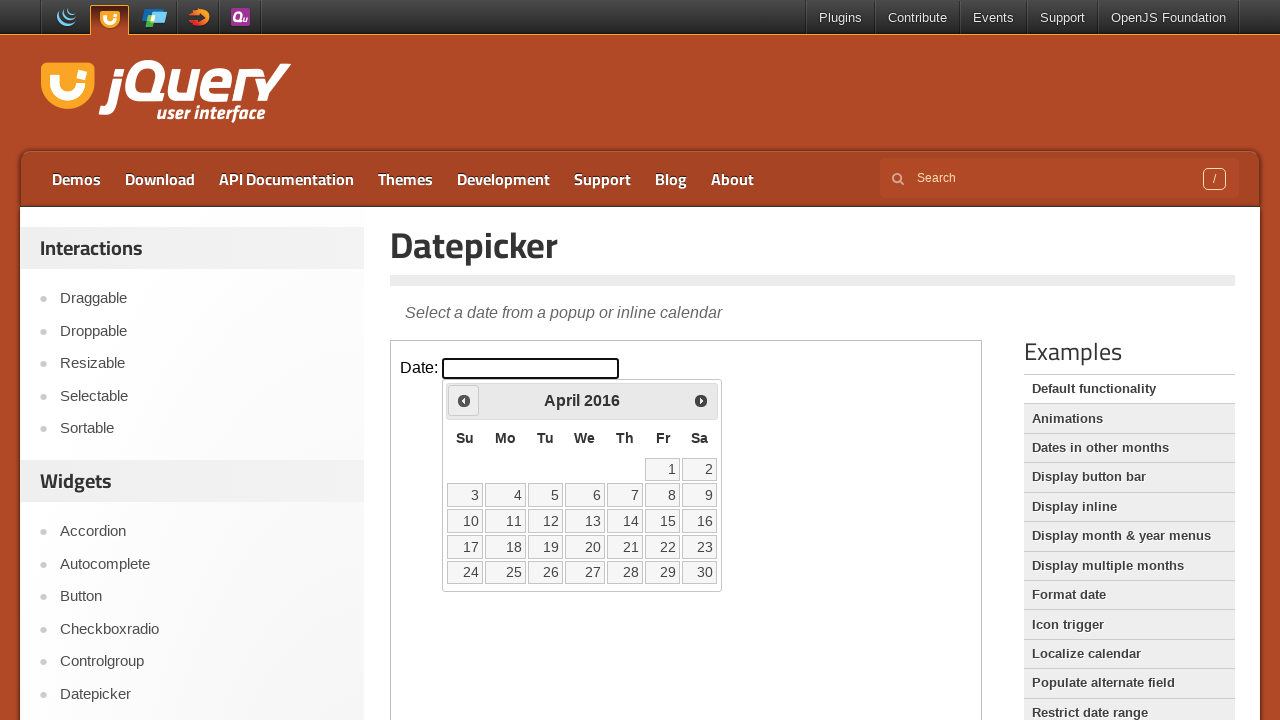

Retrieved current month: April
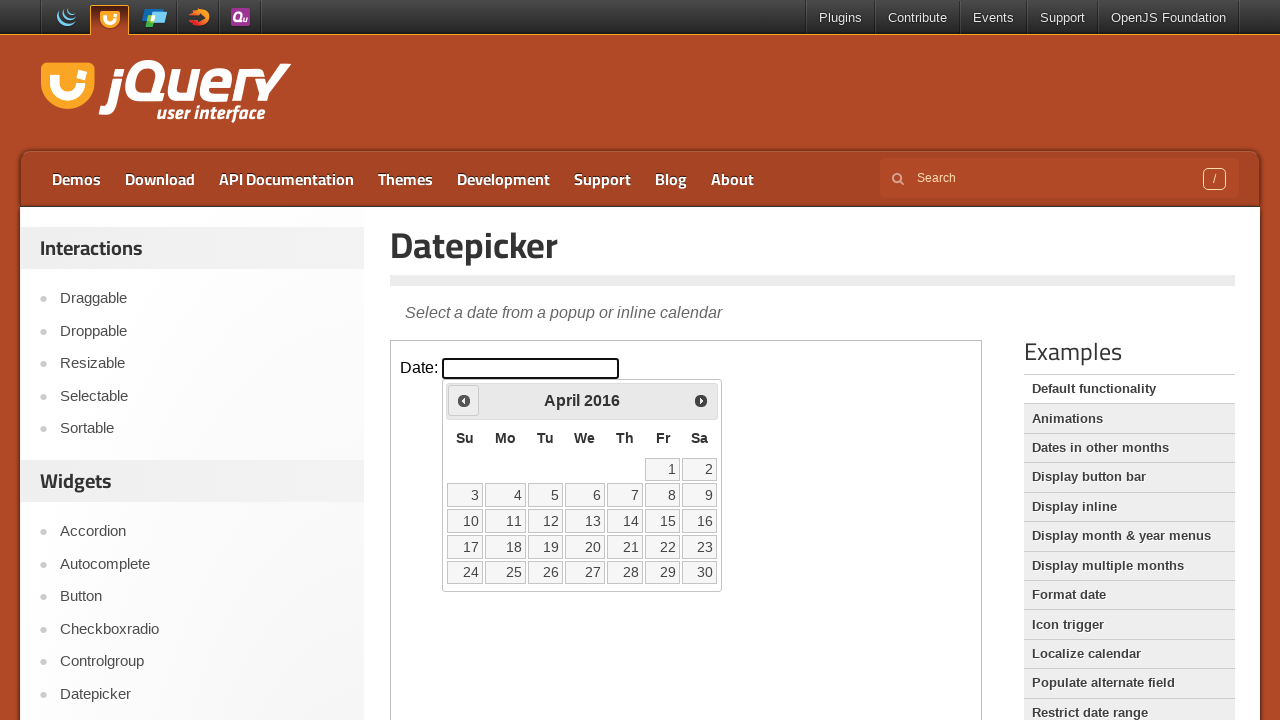

Retrieved current year: 2016
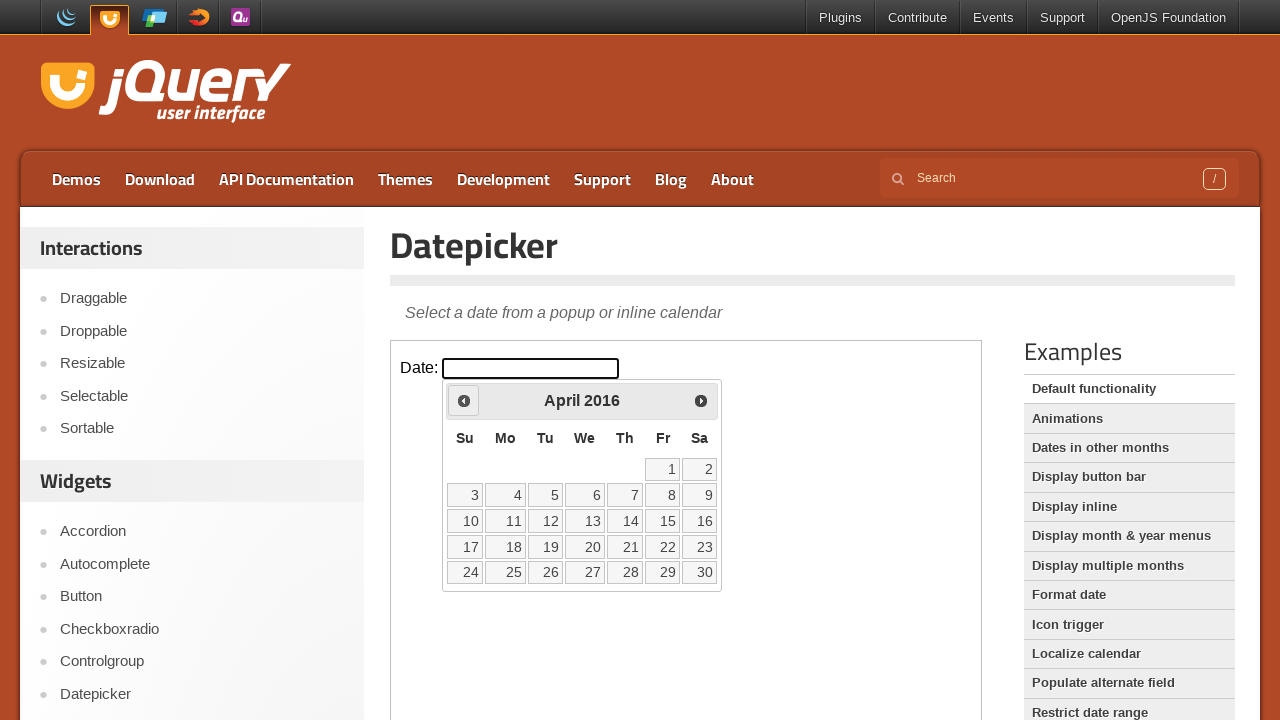

Clicked previous month button to navigate from April 2016 at (464, 400) on iframe >> nth=0 >> internal:control=enter-frame >> .ui-icon.ui-icon-circle-trian
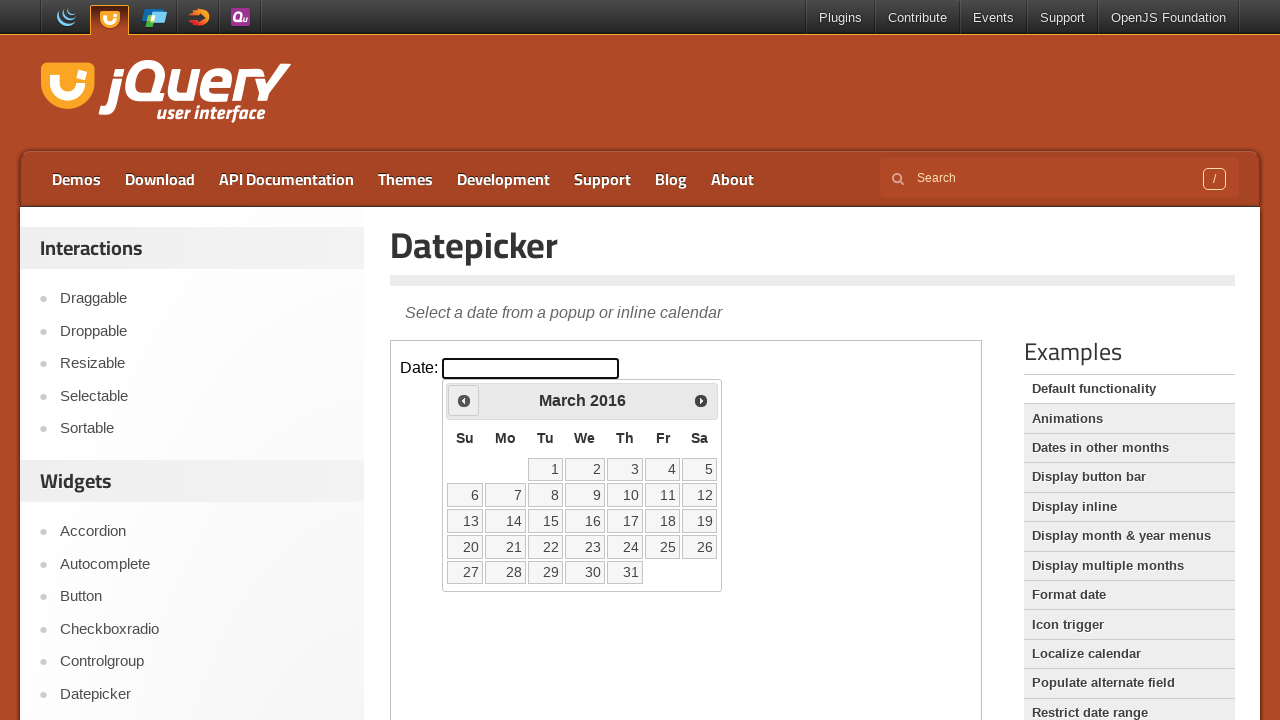

Retrieved current month: March
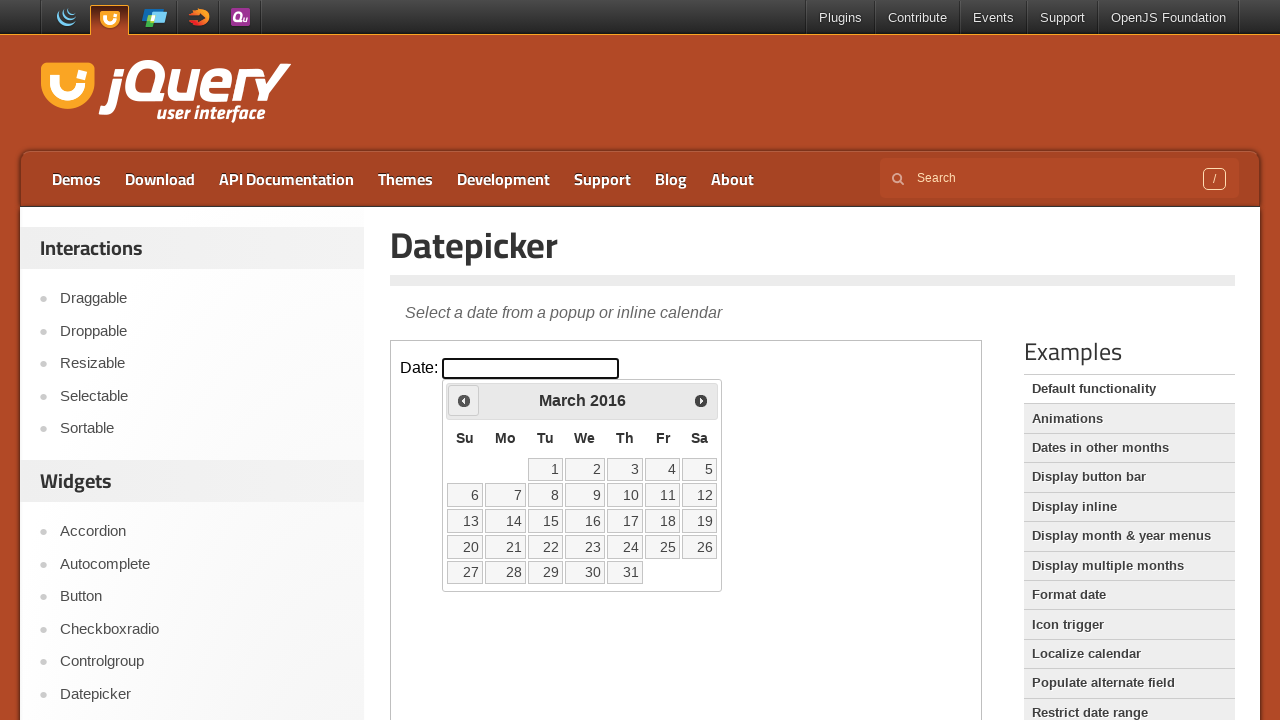

Retrieved current year: 2016
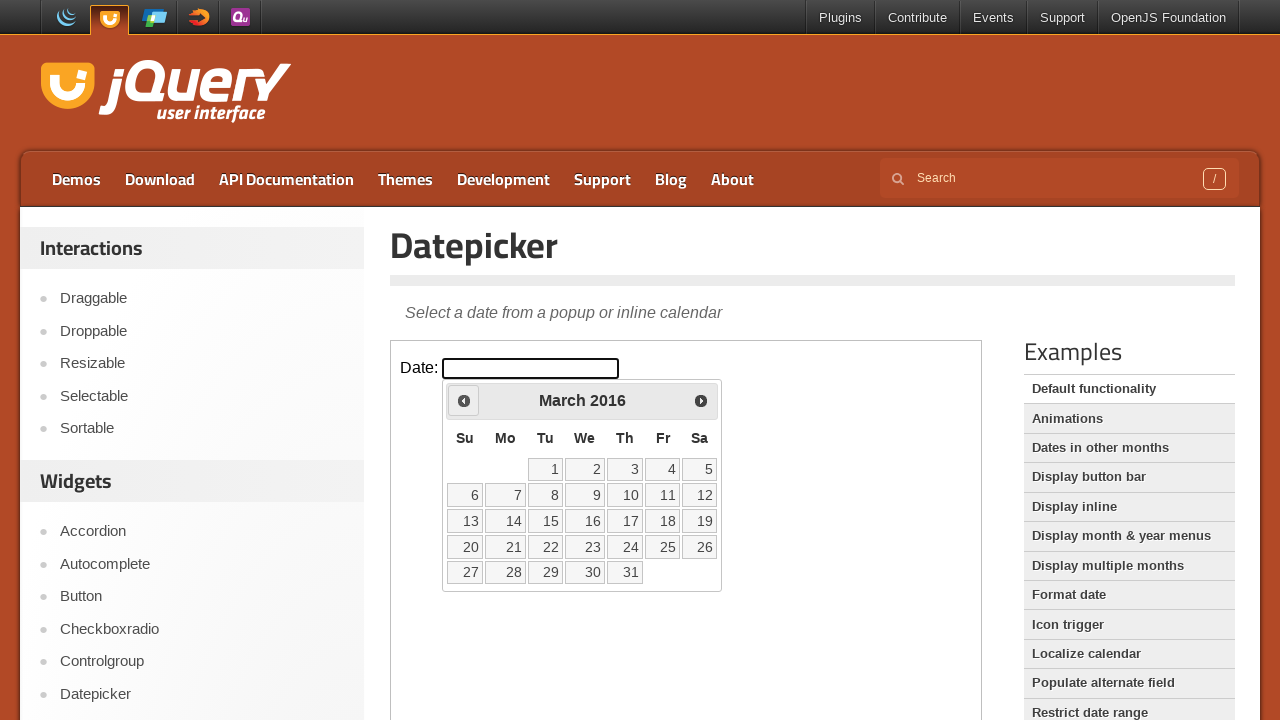

Clicked previous month button to navigate from March 2016 at (464, 400) on iframe >> nth=0 >> internal:control=enter-frame >> .ui-icon.ui-icon-circle-trian
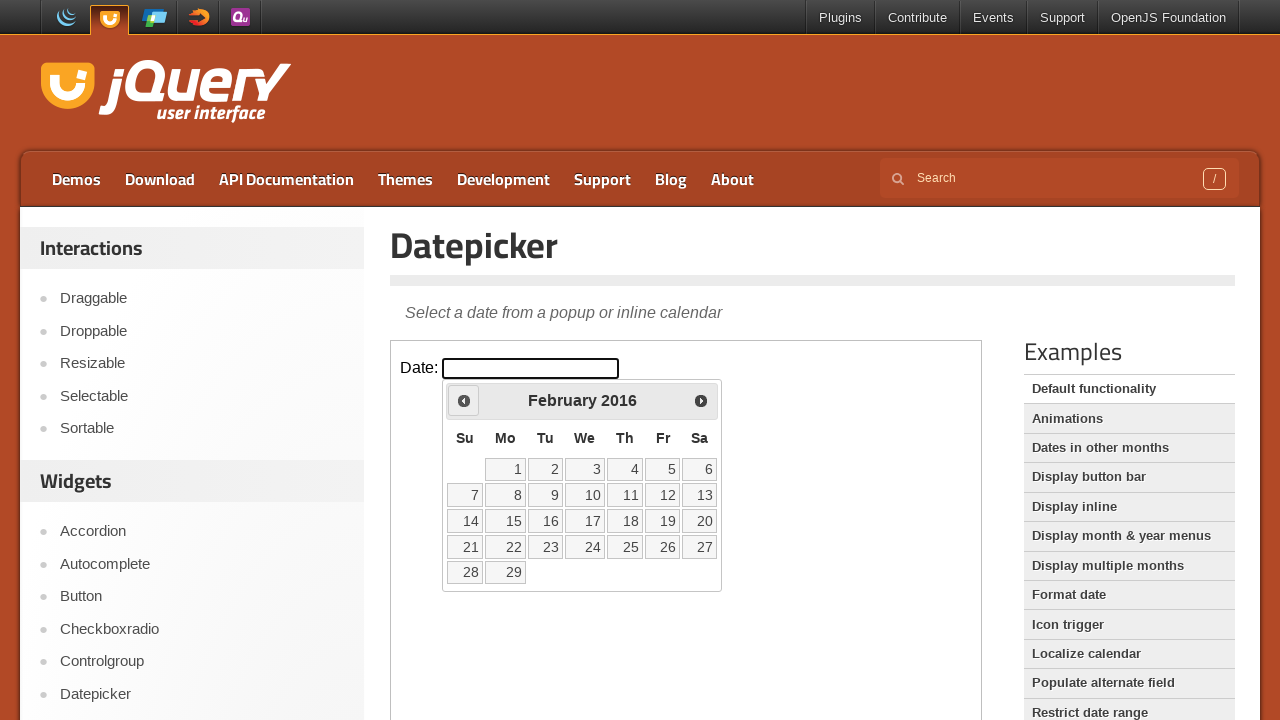

Retrieved current month: February
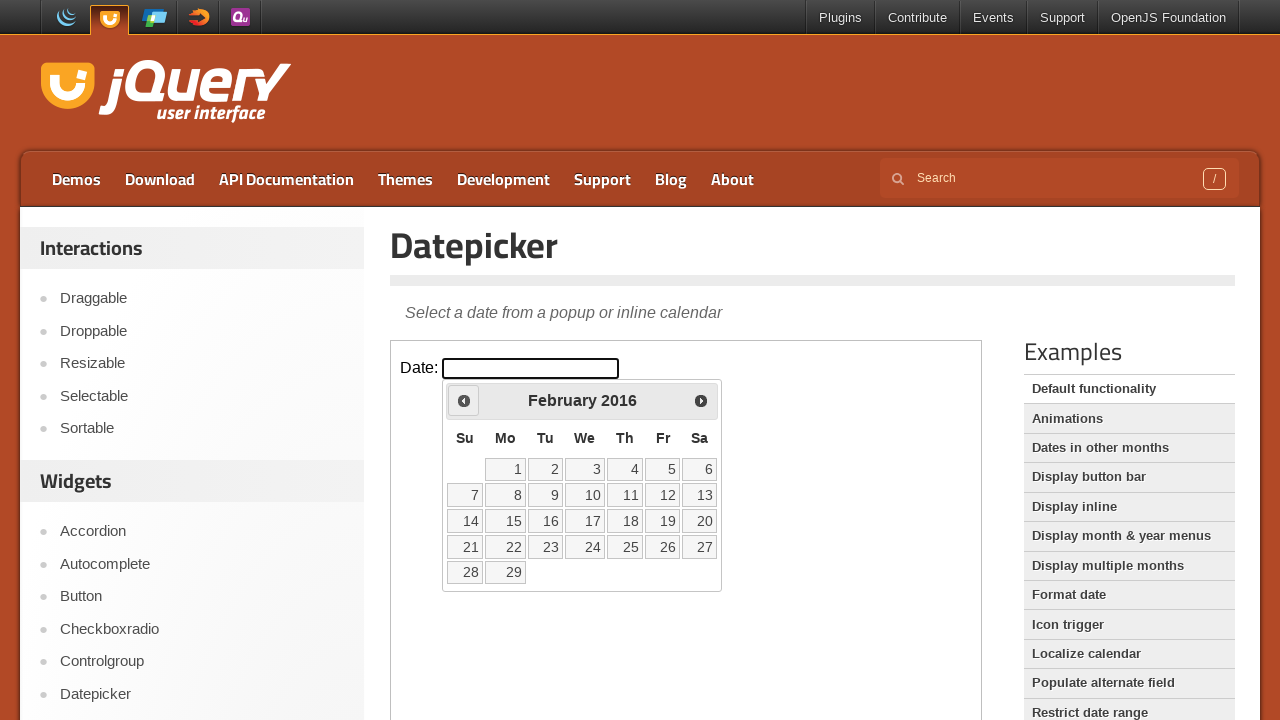

Retrieved current year: 2016
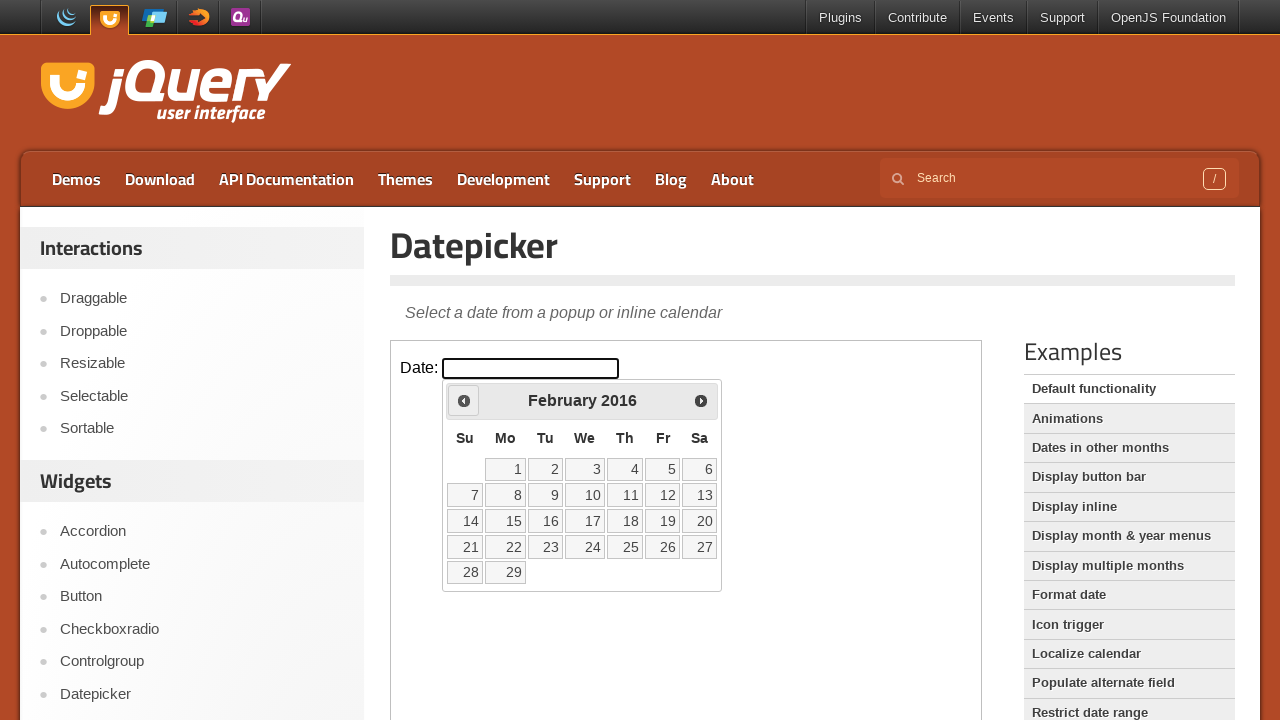

Clicked previous month button to navigate from February 2016 at (464, 400) on iframe >> nth=0 >> internal:control=enter-frame >> .ui-icon.ui-icon-circle-trian
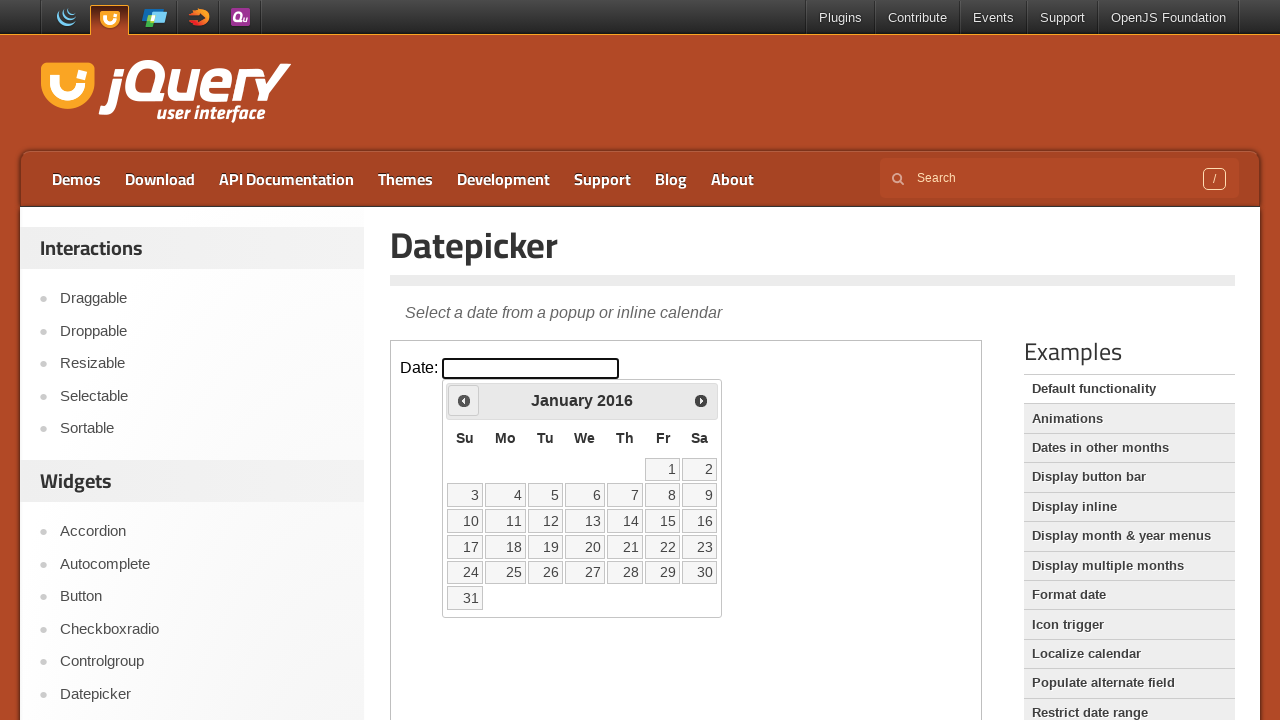

Retrieved current month: January
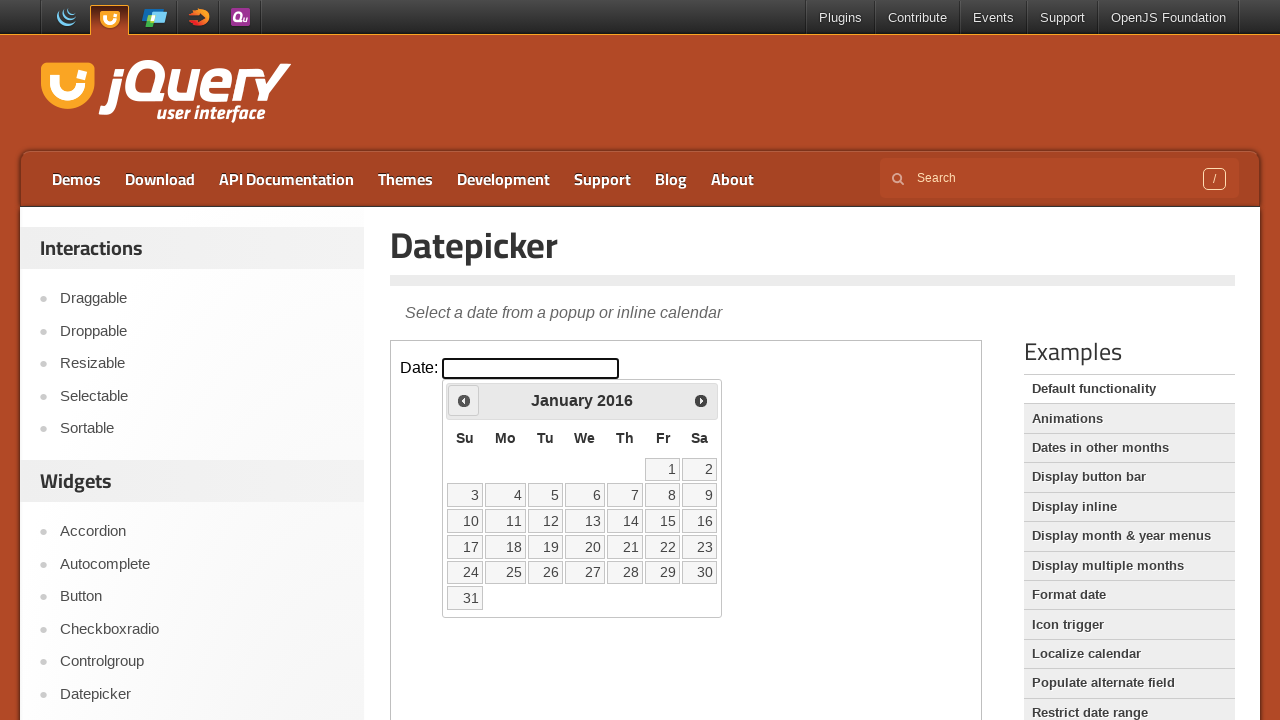

Retrieved current year: 2016
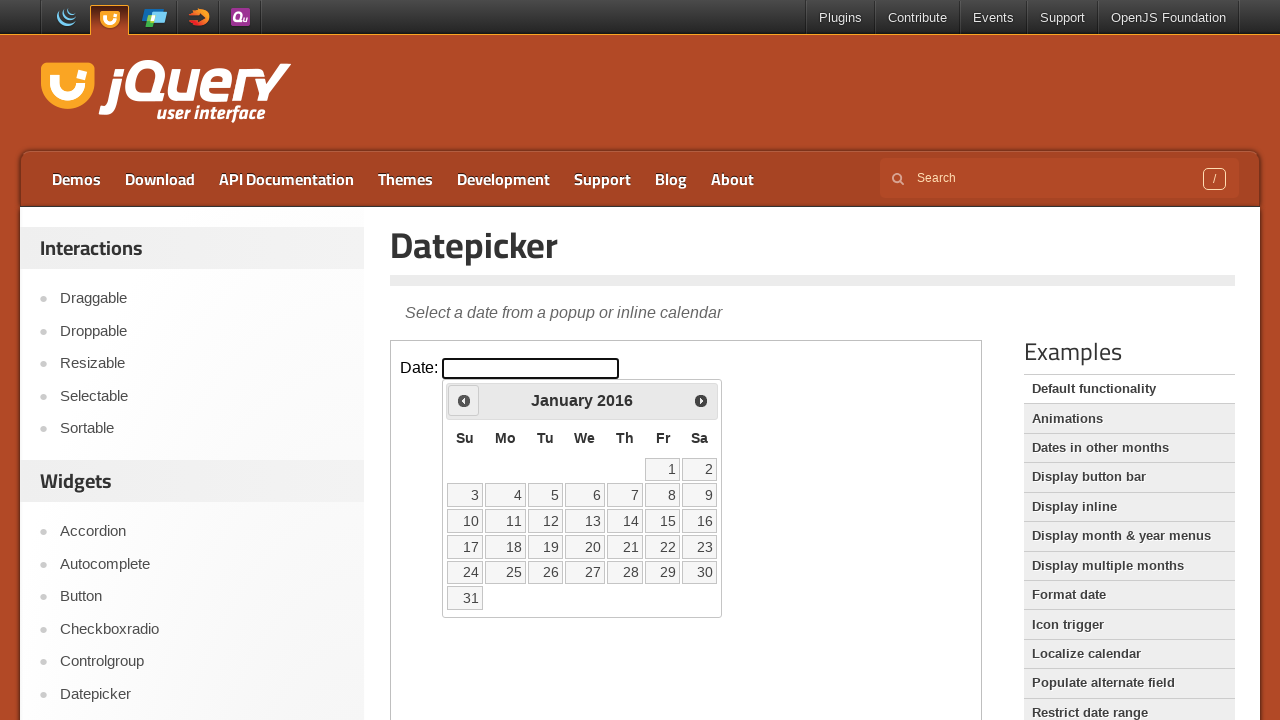

Clicked previous month button to navigate from January 2016 at (464, 400) on iframe >> nth=0 >> internal:control=enter-frame >> .ui-icon.ui-icon-circle-trian
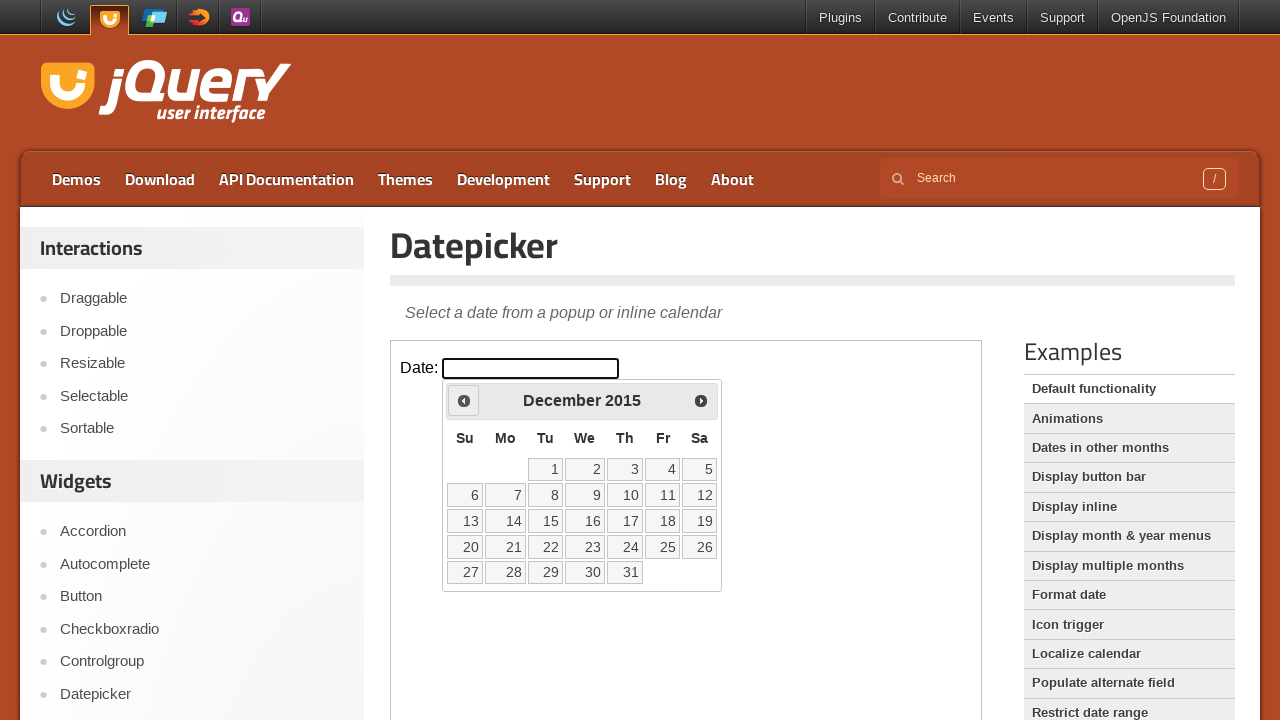

Retrieved current month: December
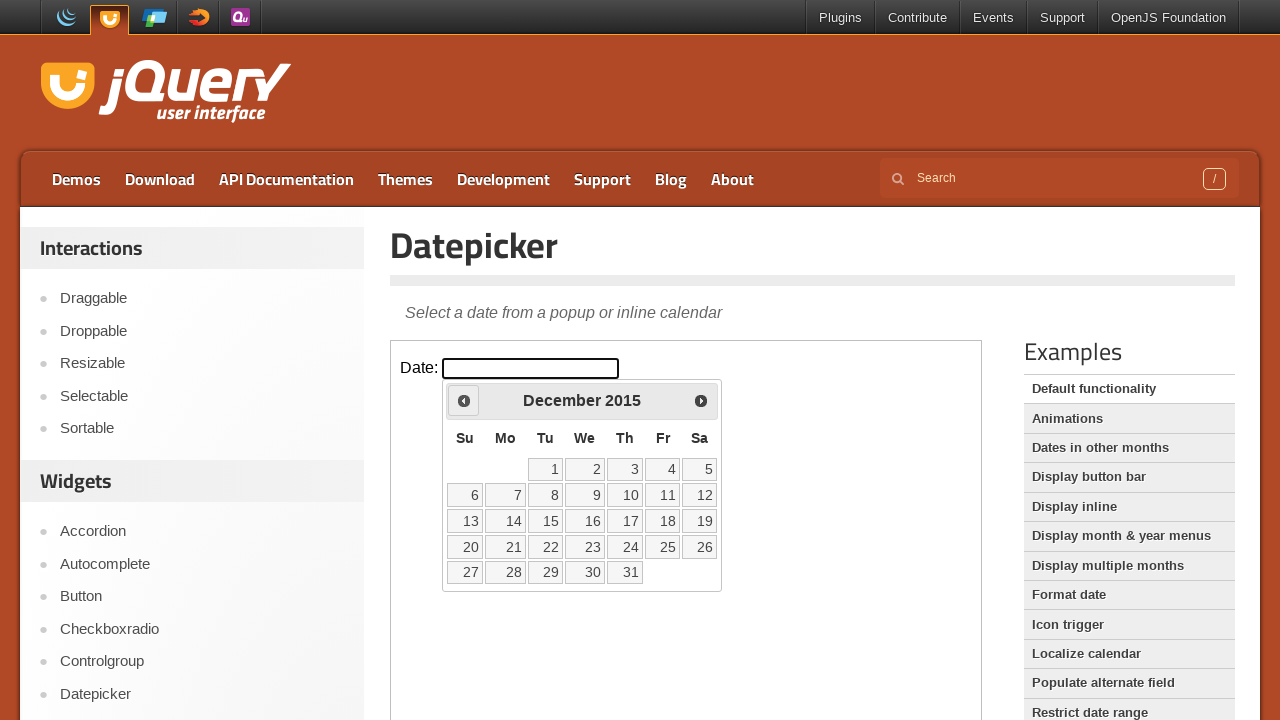

Retrieved current year: 2015
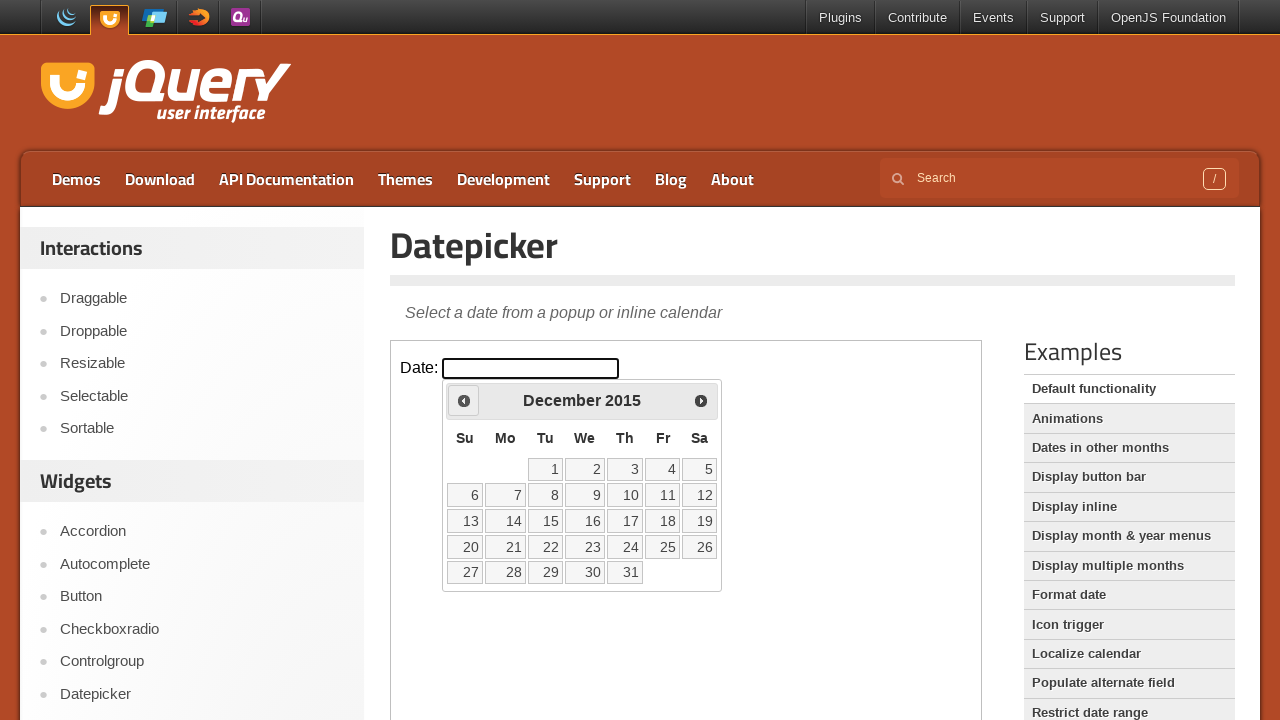

Clicked previous month button to navigate from December 2015 at (464, 400) on iframe >> nth=0 >> internal:control=enter-frame >> .ui-icon.ui-icon-circle-trian
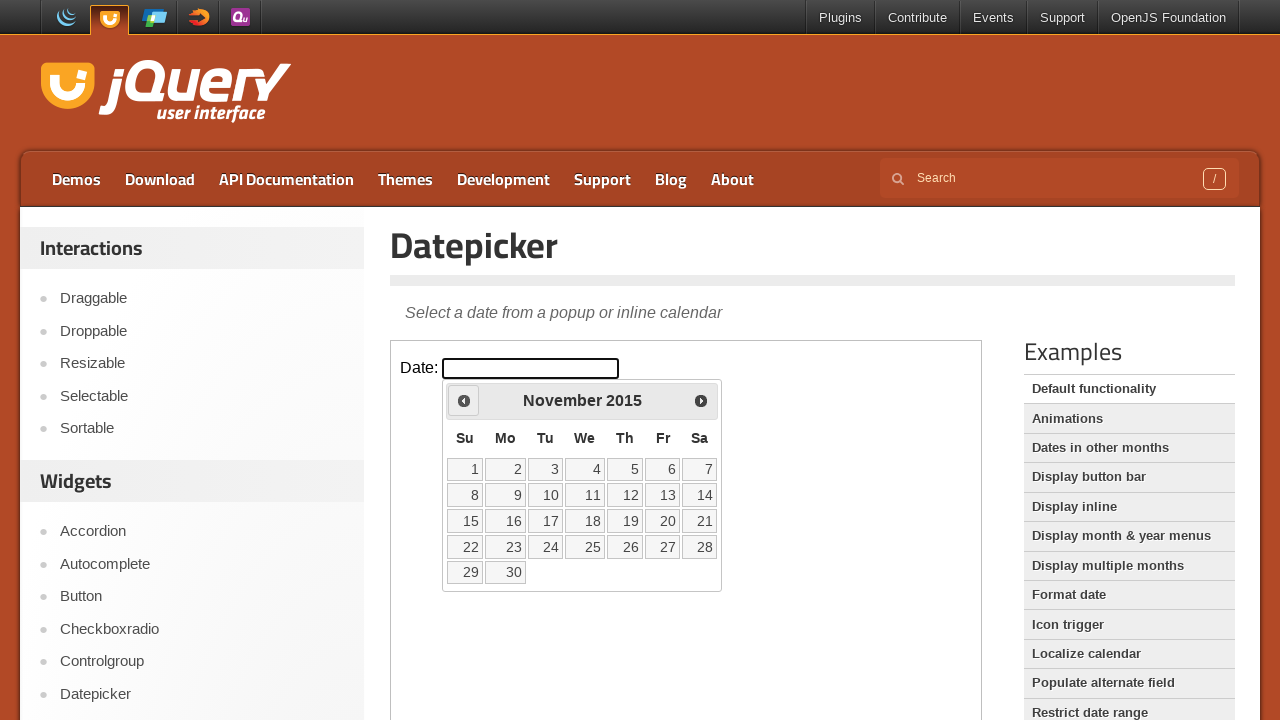

Retrieved current month: November
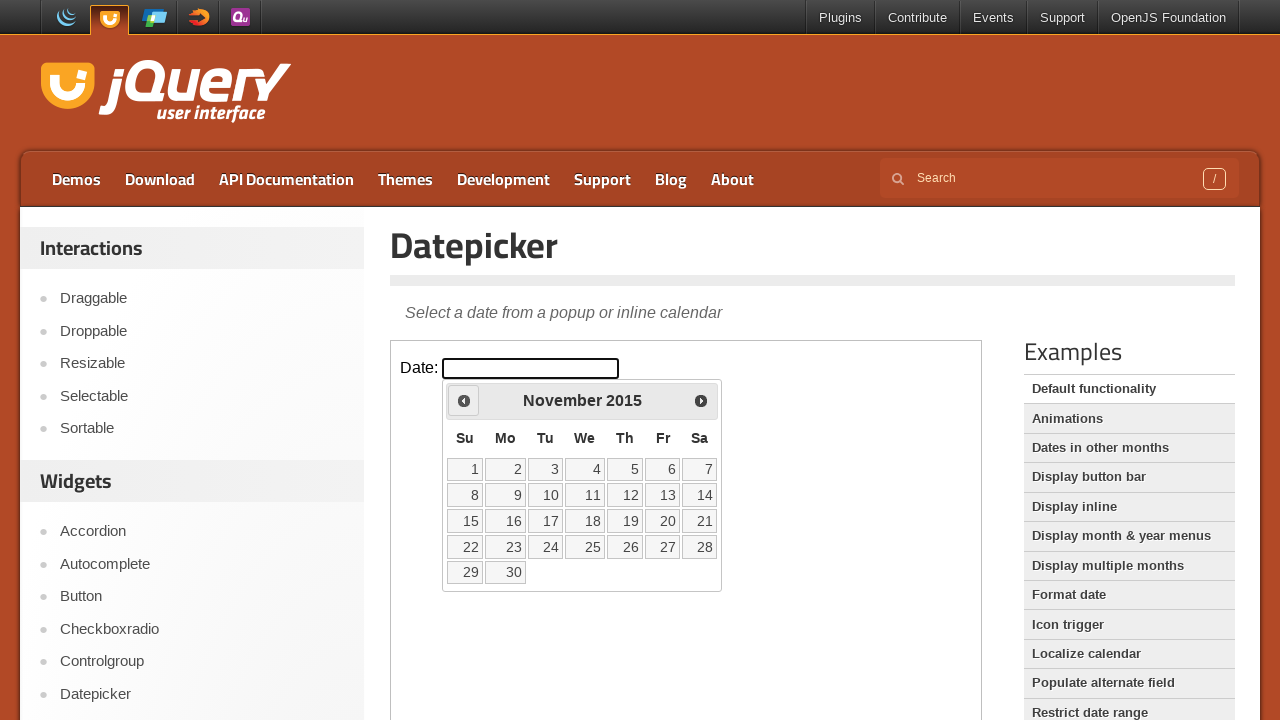

Retrieved current year: 2015
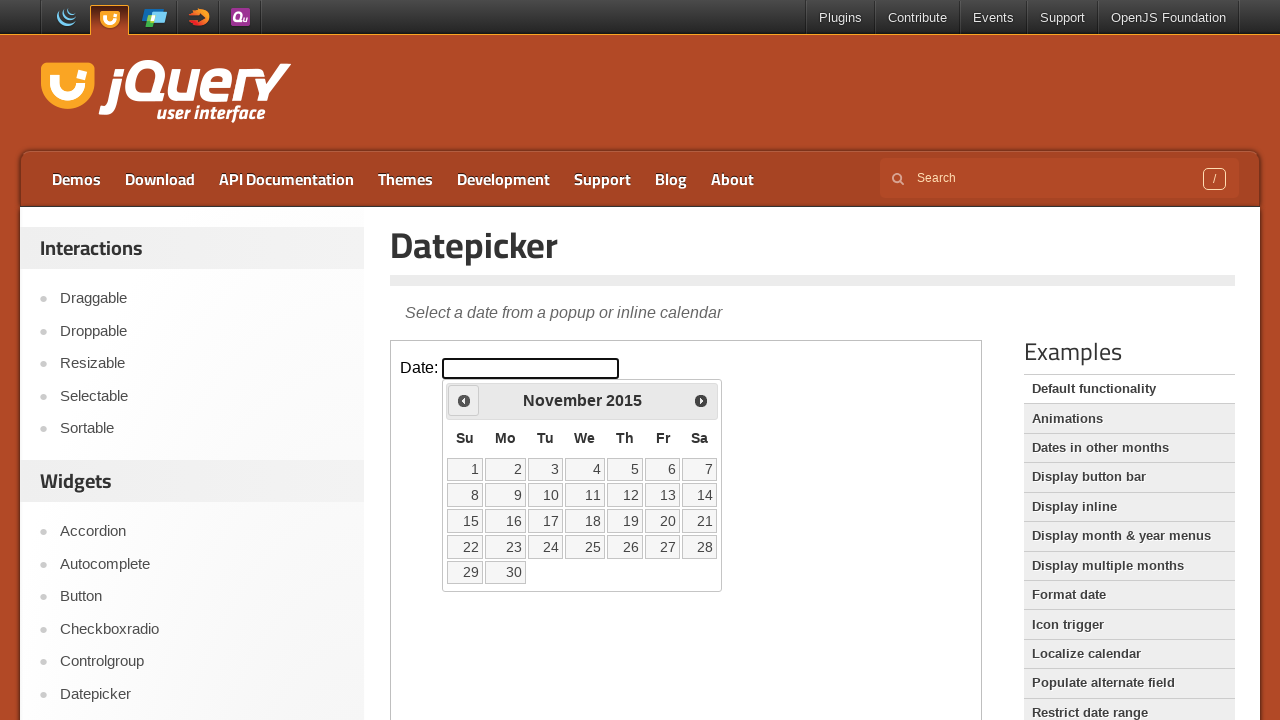

Clicked previous month button to navigate from November 2015 at (464, 400) on iframe >> nth=0 >> internal:control=enter-frame >> .ui-icon.ui-icon-circle-trian
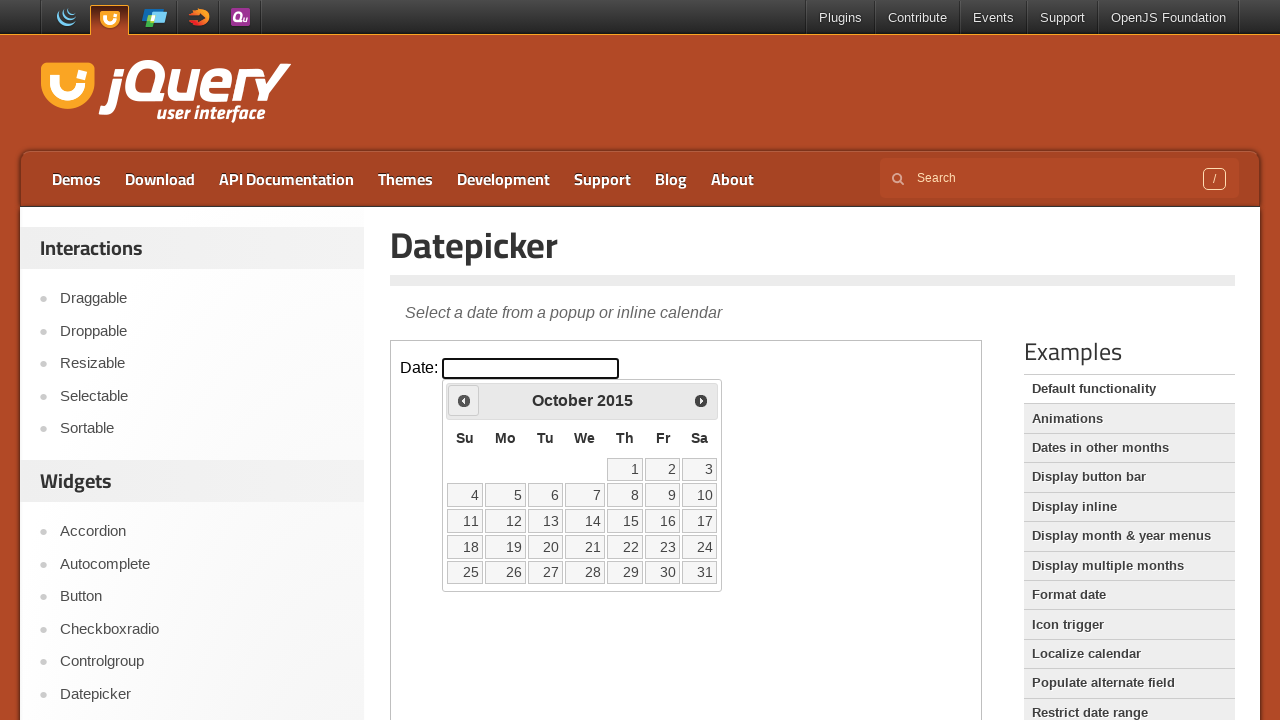

Retrieved current month: October
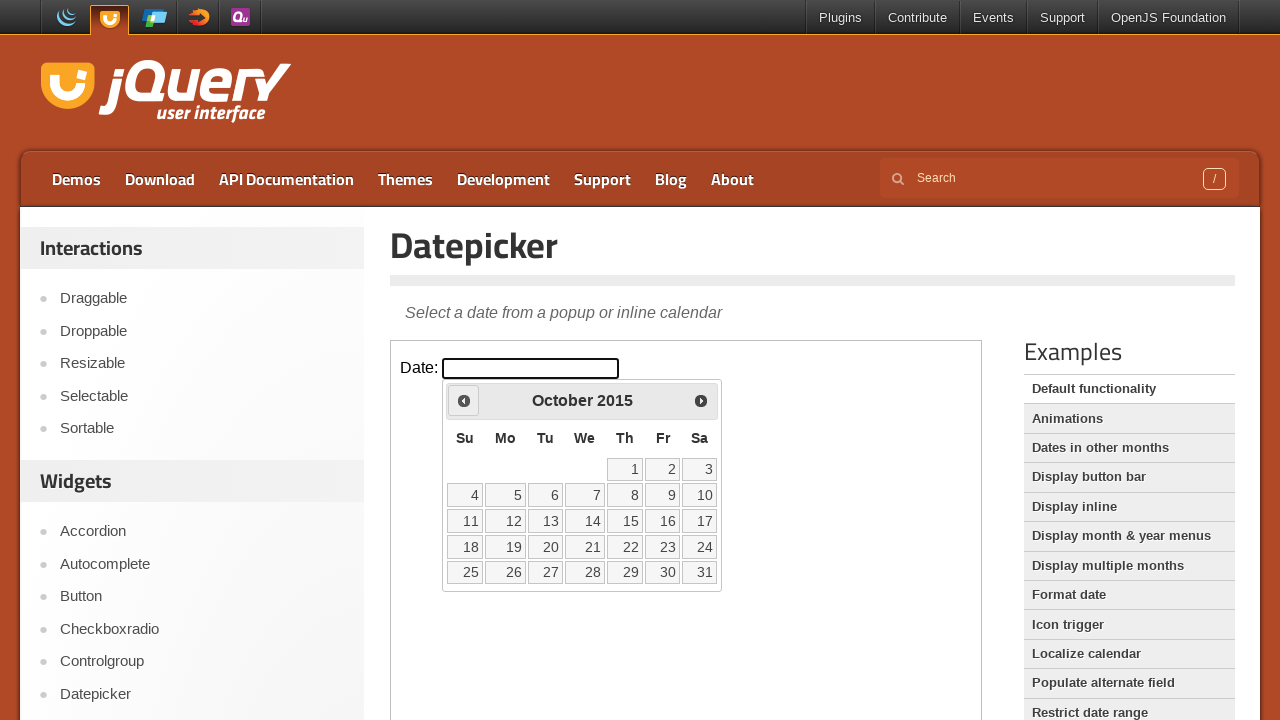

Retrieved current year: 2015
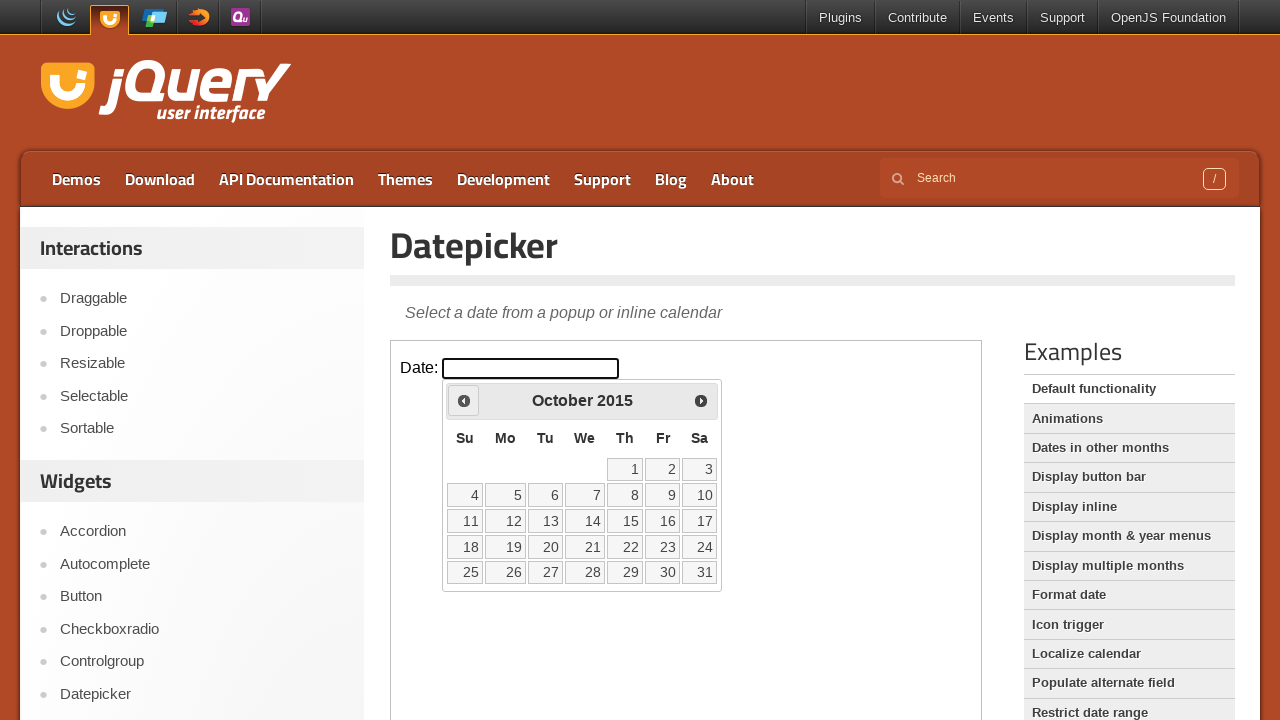

Clicked previous month button to navigate from October 2015 at (464, 400) on iframe >> nth=0 >> internal:control=enter-frame >> .ui-icon.ui-icon-circle-trian
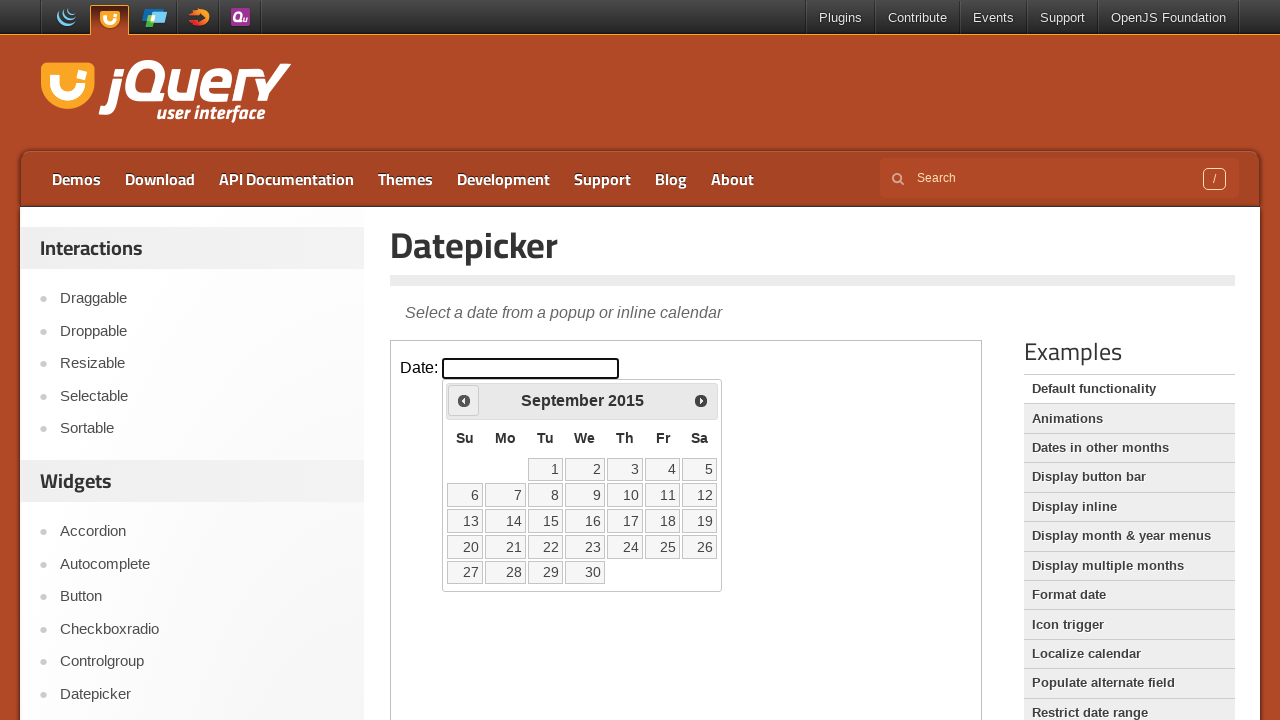

Retrieved current month: September
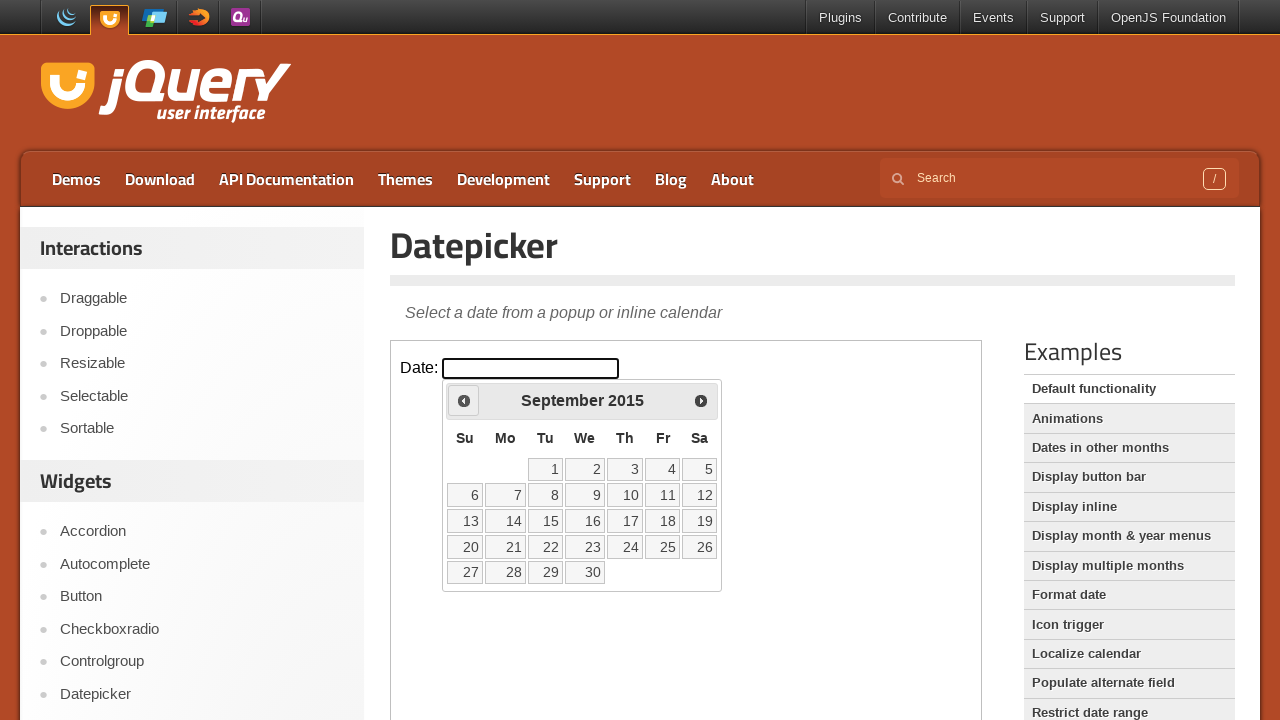

Retrieved current year: 2015
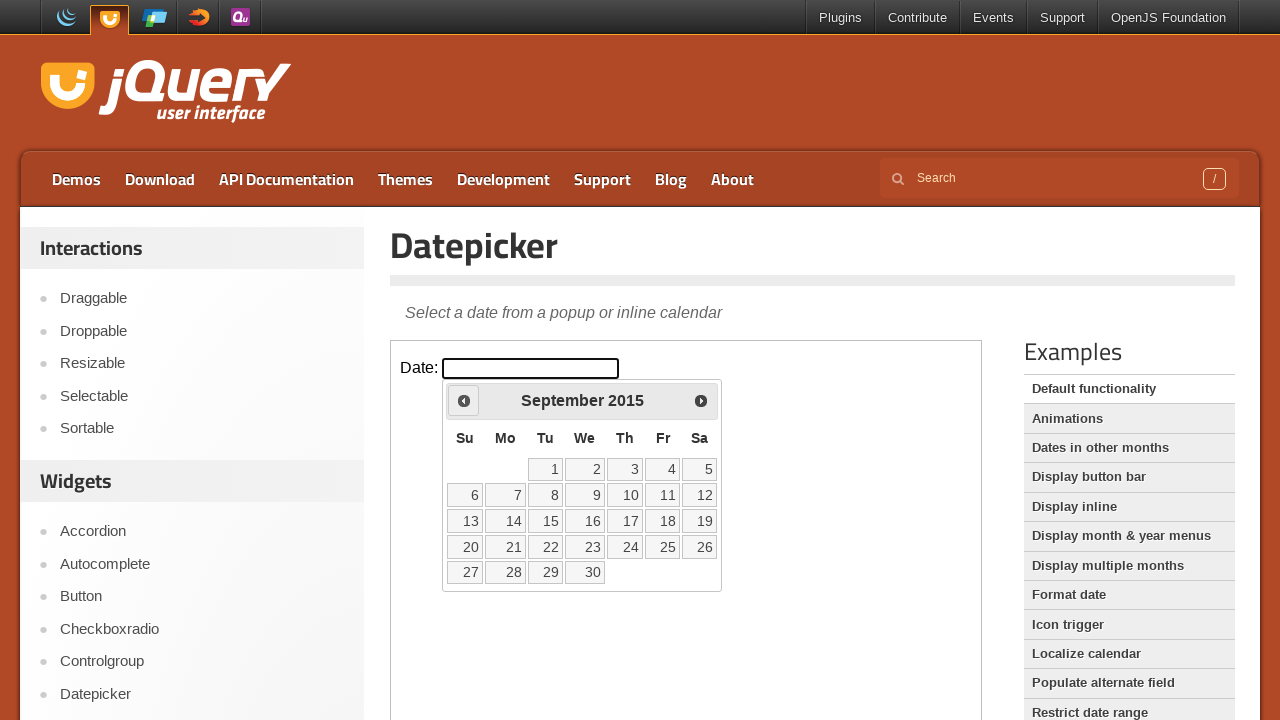

Clicked previous month button to navigate from September 2015 at (464, 400) on iframe >> nth=0 >> internal:control=enter-frame >> .ui-icon.ui-icon-circle-trian
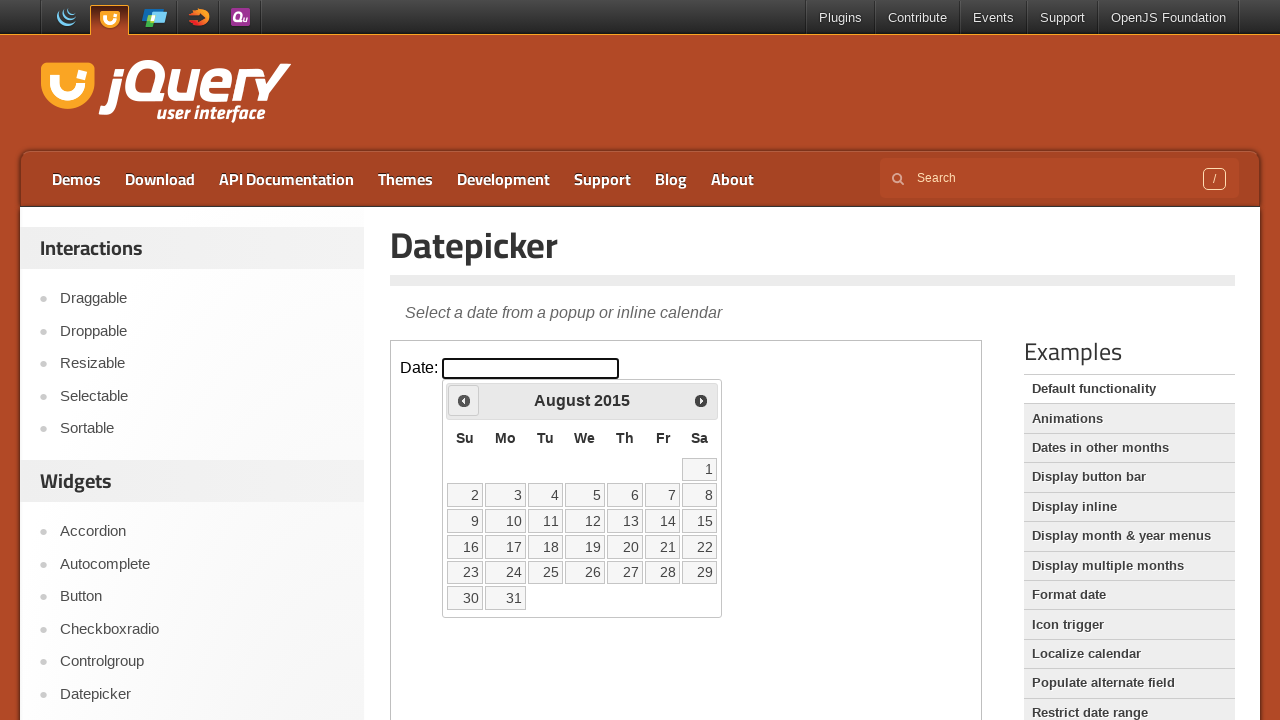

Retrieved current month: August
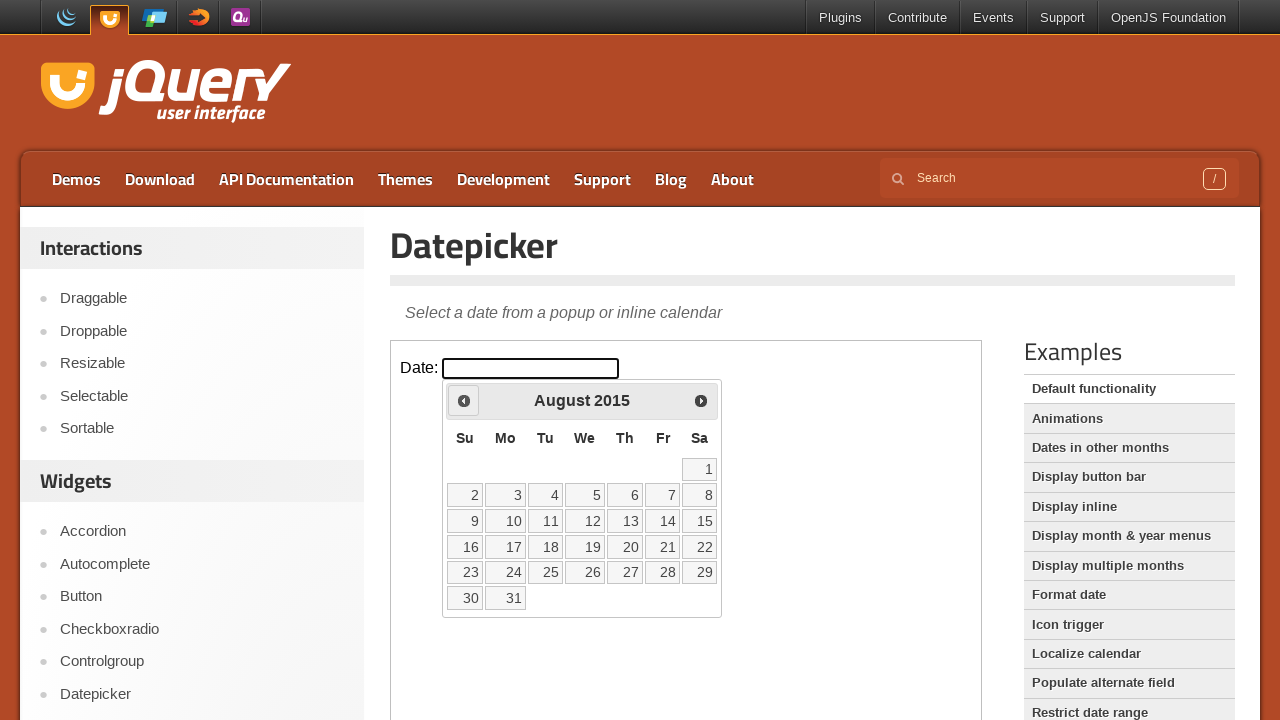

Retrieved current year: 2015
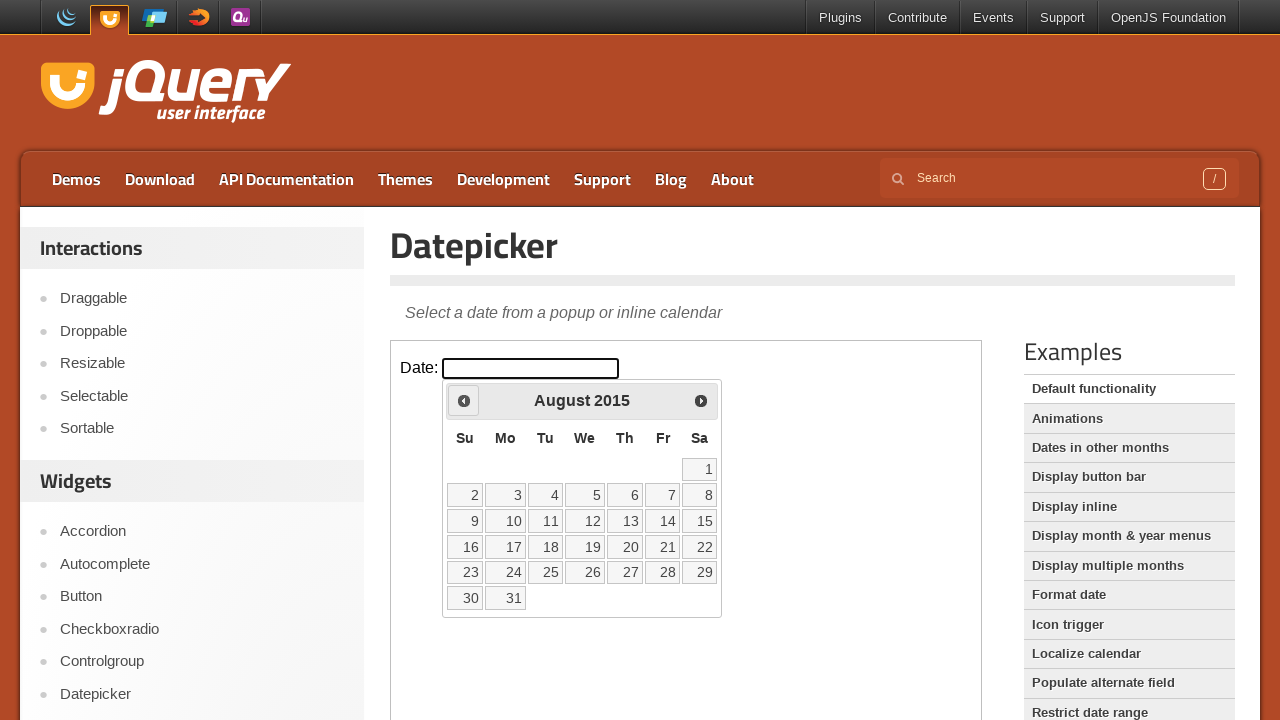

Clicked previous month button to navigate from August 2015 at (464, 400) on iframe >> nth=0 >> internal:control=enter-frame >> .ui-icon.ui-icon-circle-trian
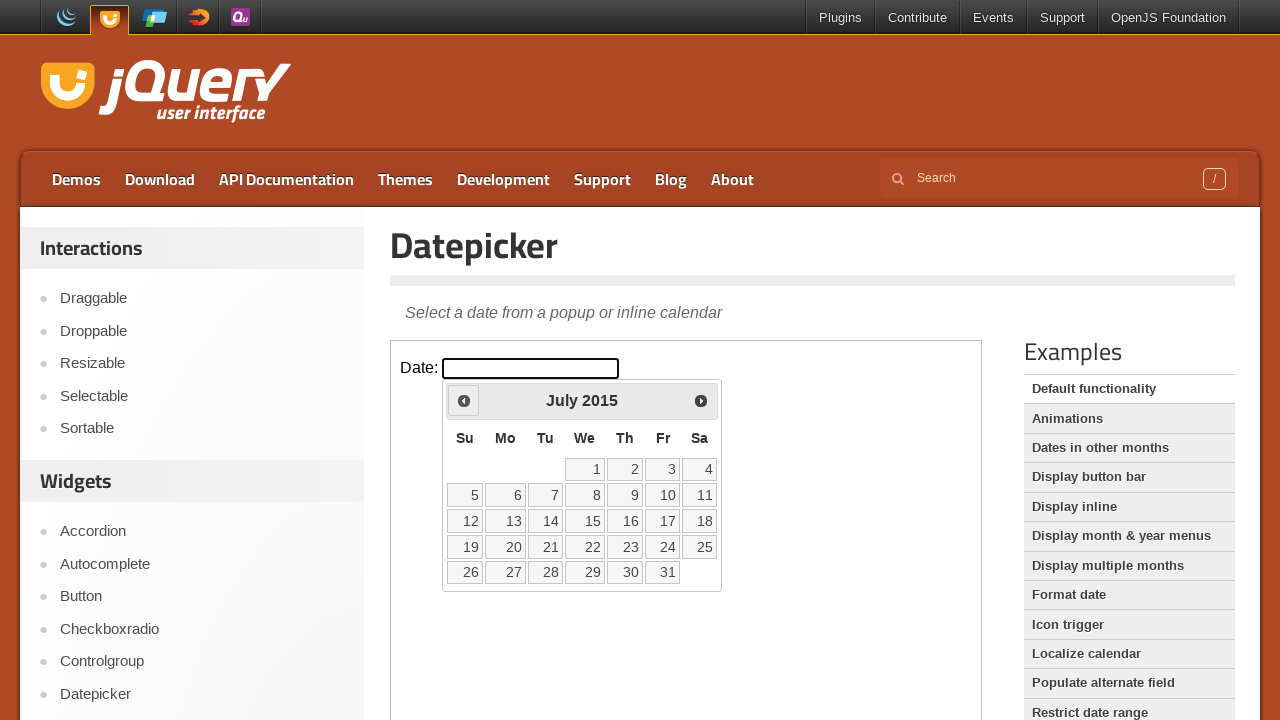

Retrieved current month: July
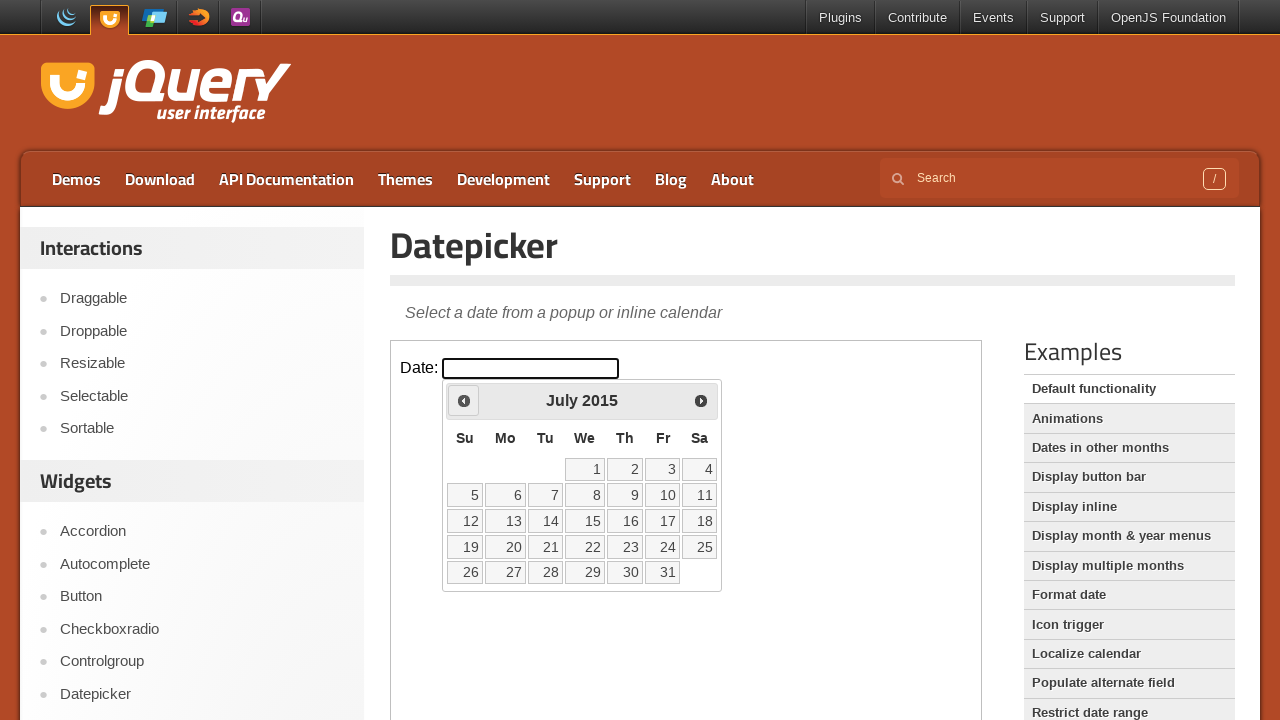

Retrieved current year: 2015
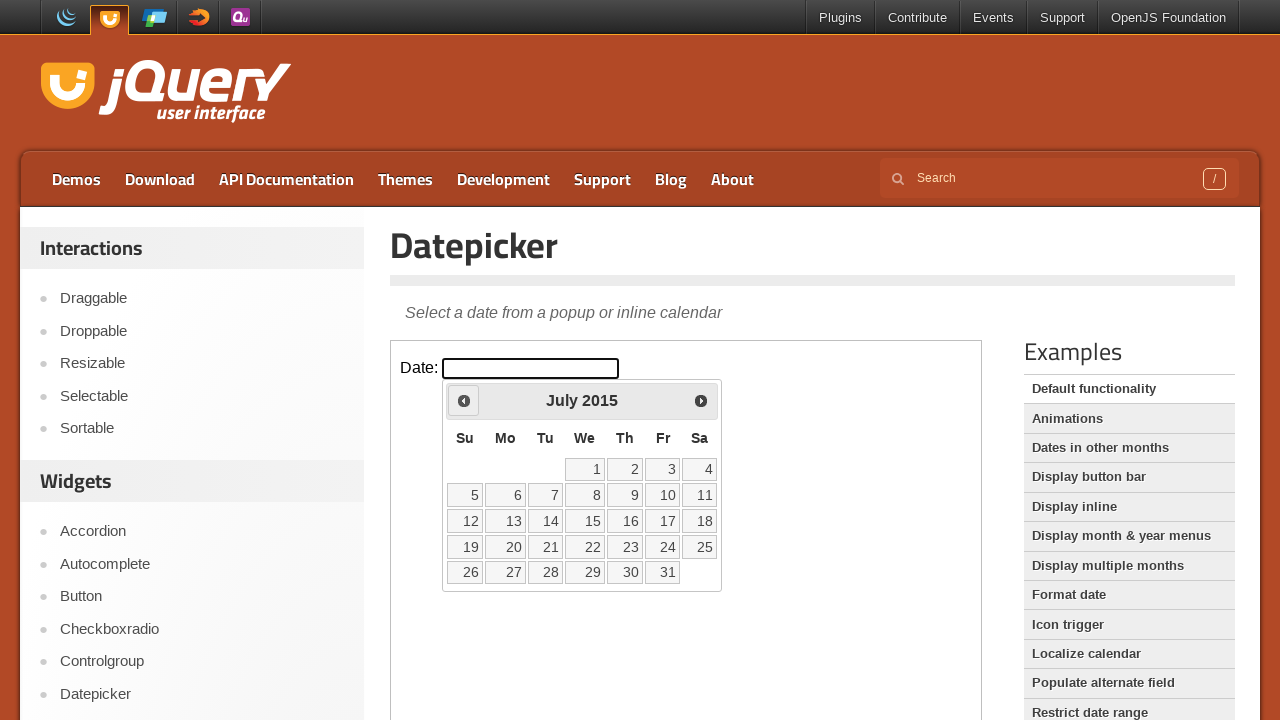

Clicked previous month button to navigate from July 2015 at (464, 400) on iframe >> nth=0 >> internal:control=enter-frame >> .ui-icon.ui-icon-circle-trian
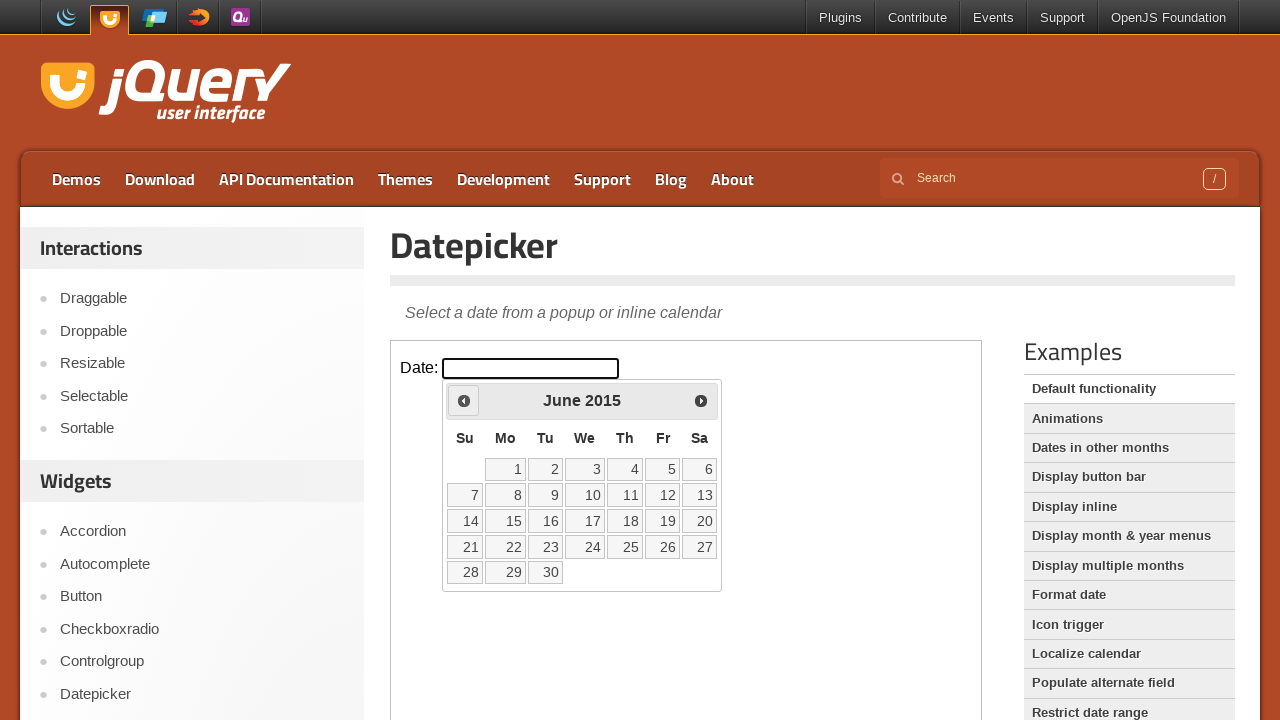

Retrieved current month: June
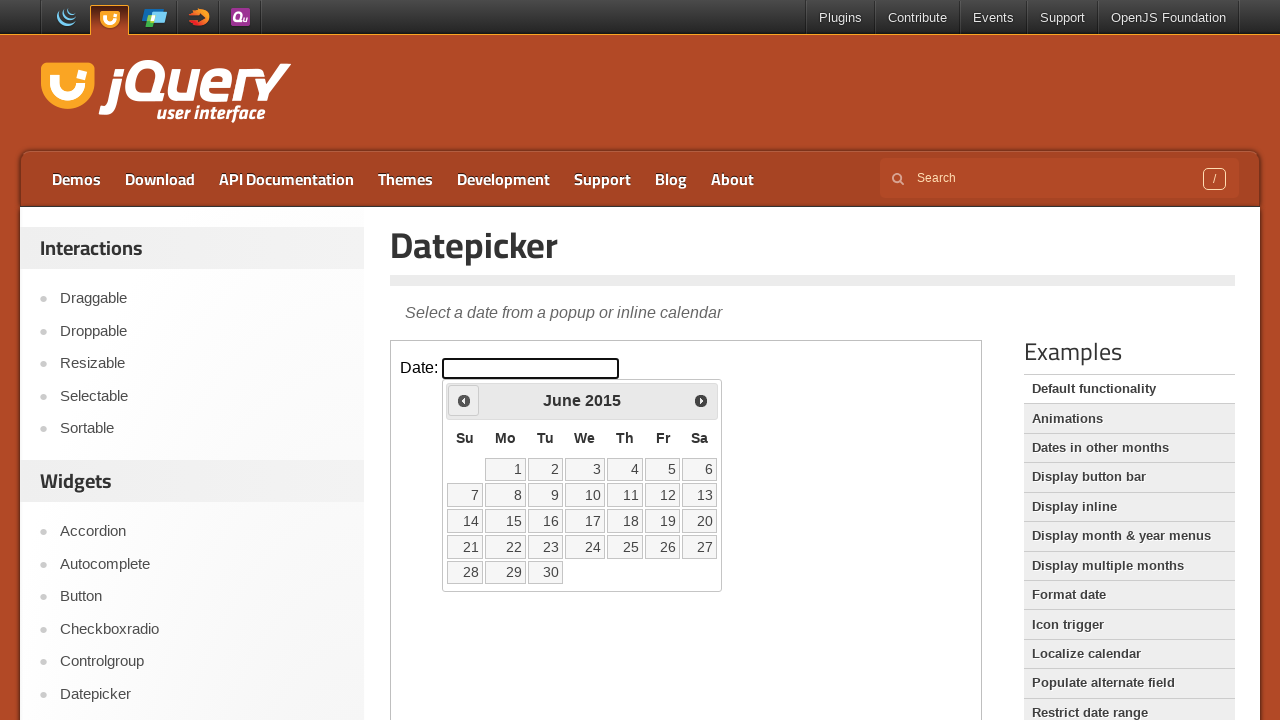

Retrieved current year: 2015
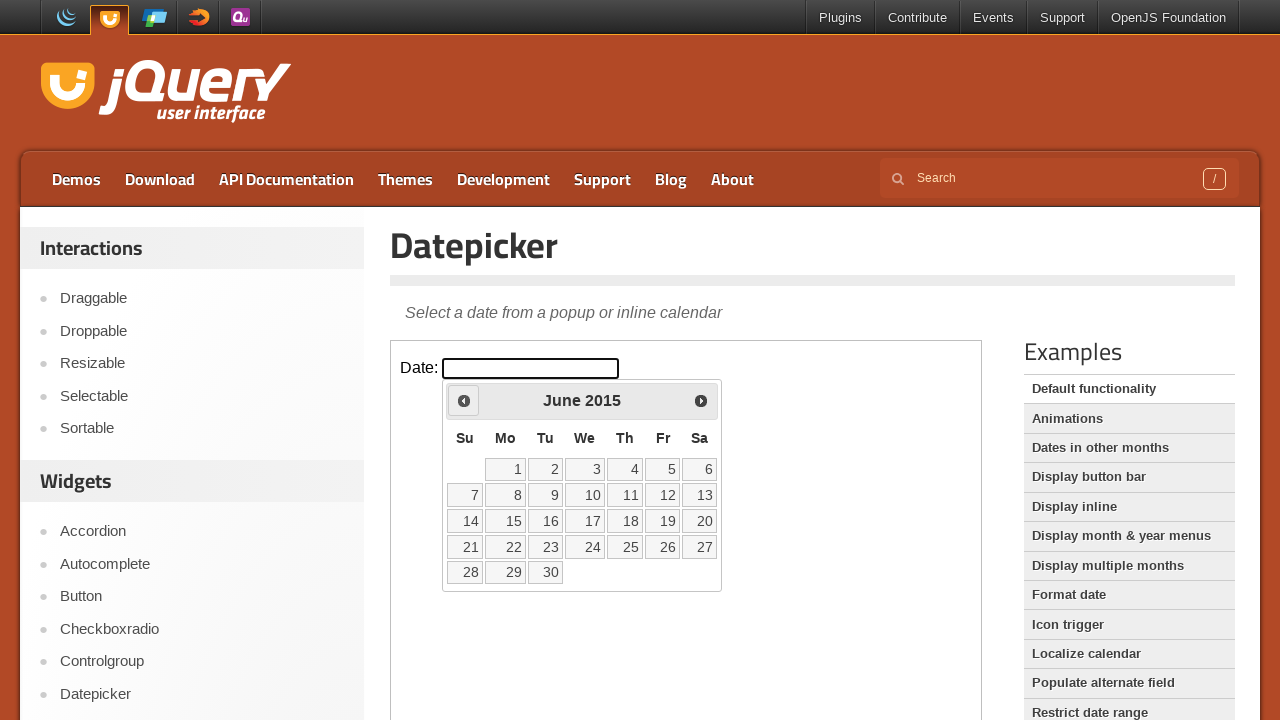

Clicked previous month button to navigate from June 2015 at (464, 400) on iframe >> nth=0 >> internal:control=enter-frame >> .ui-icon.ui-icon-circle-trian
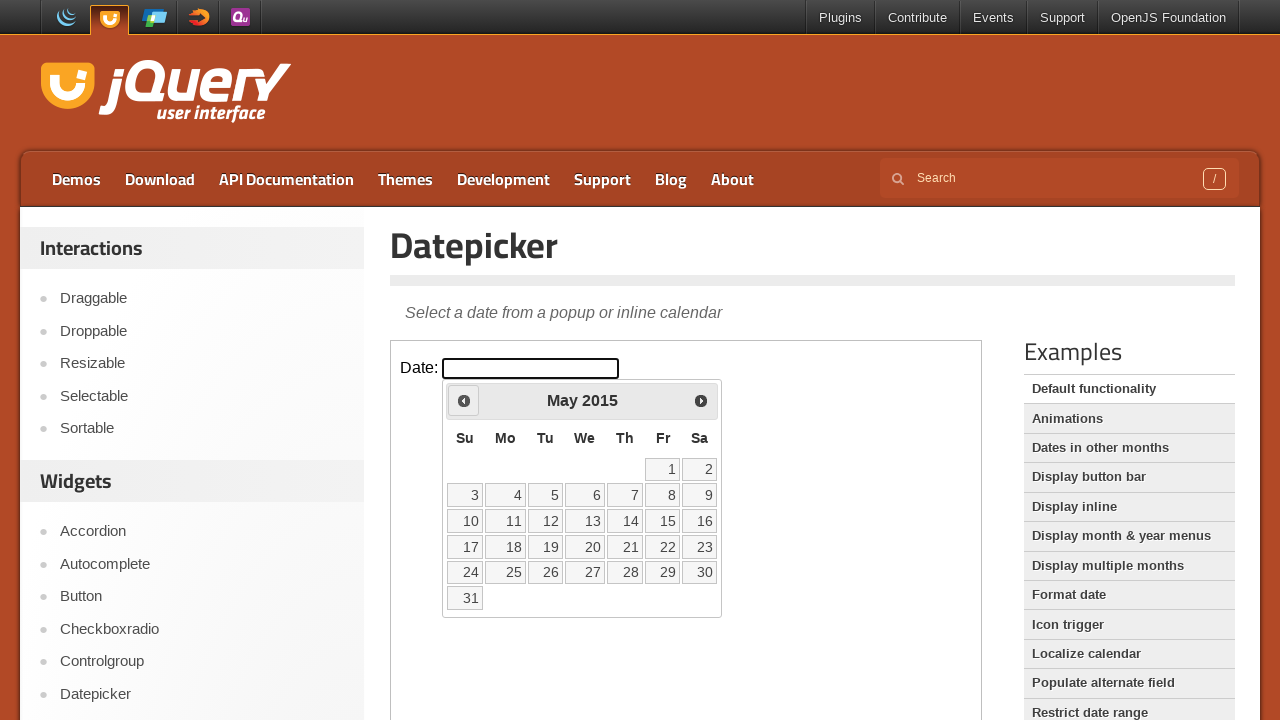

Retrieved current month: May
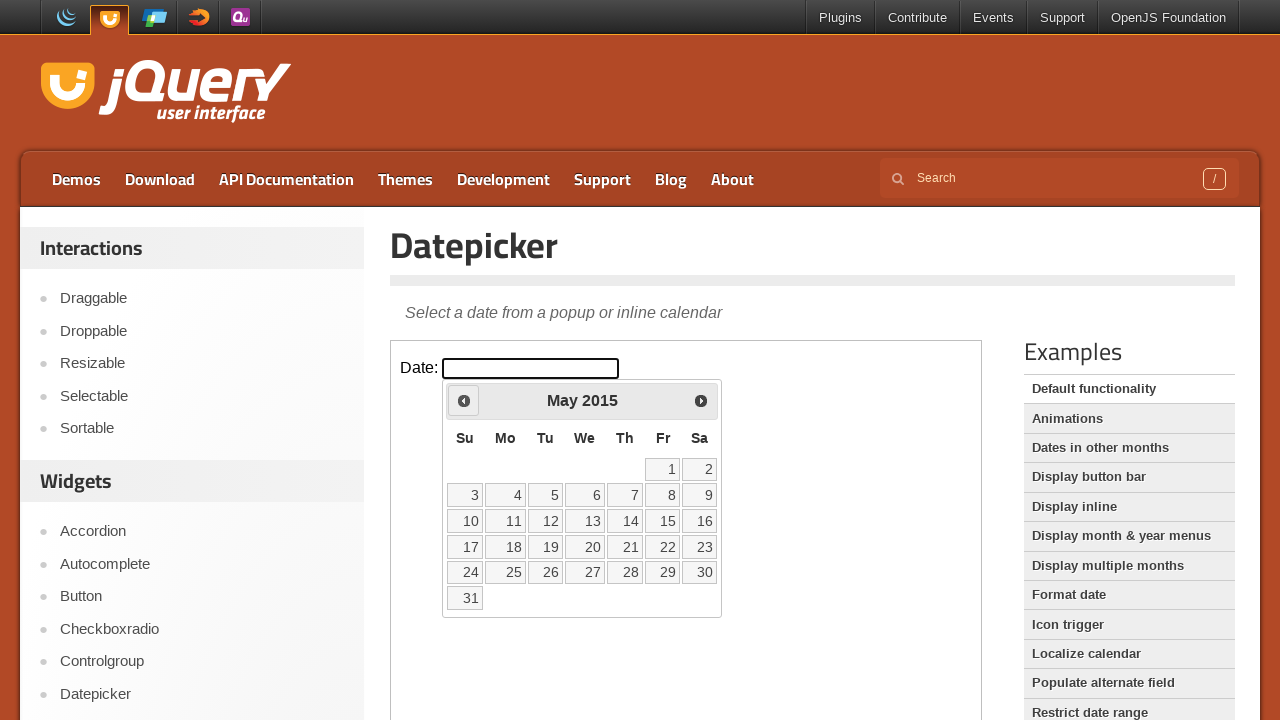

Retrieved current year: 2015
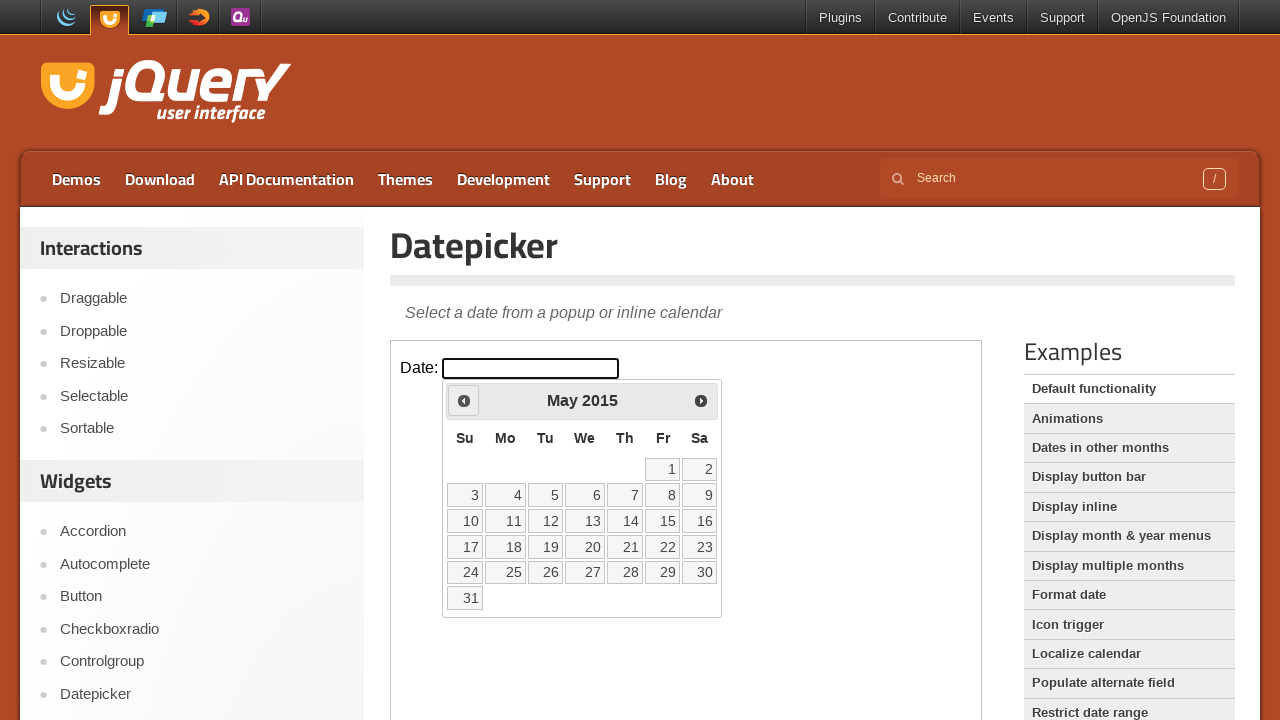

Clicked previous month button to navigate from May 2015 at (464, 400) on iframe >> nth=0 >> internal:control=enter-frame >> .ui-icon.ui-icon-circle-trian
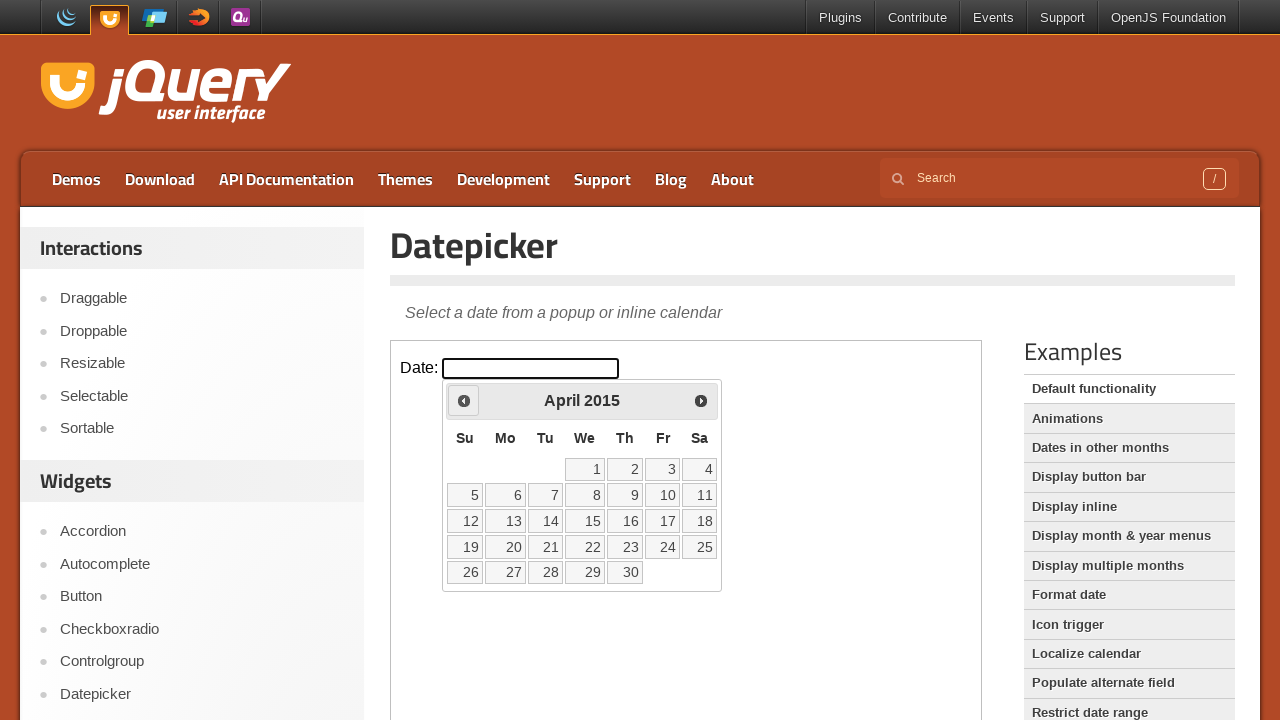

Retrieved current month: April
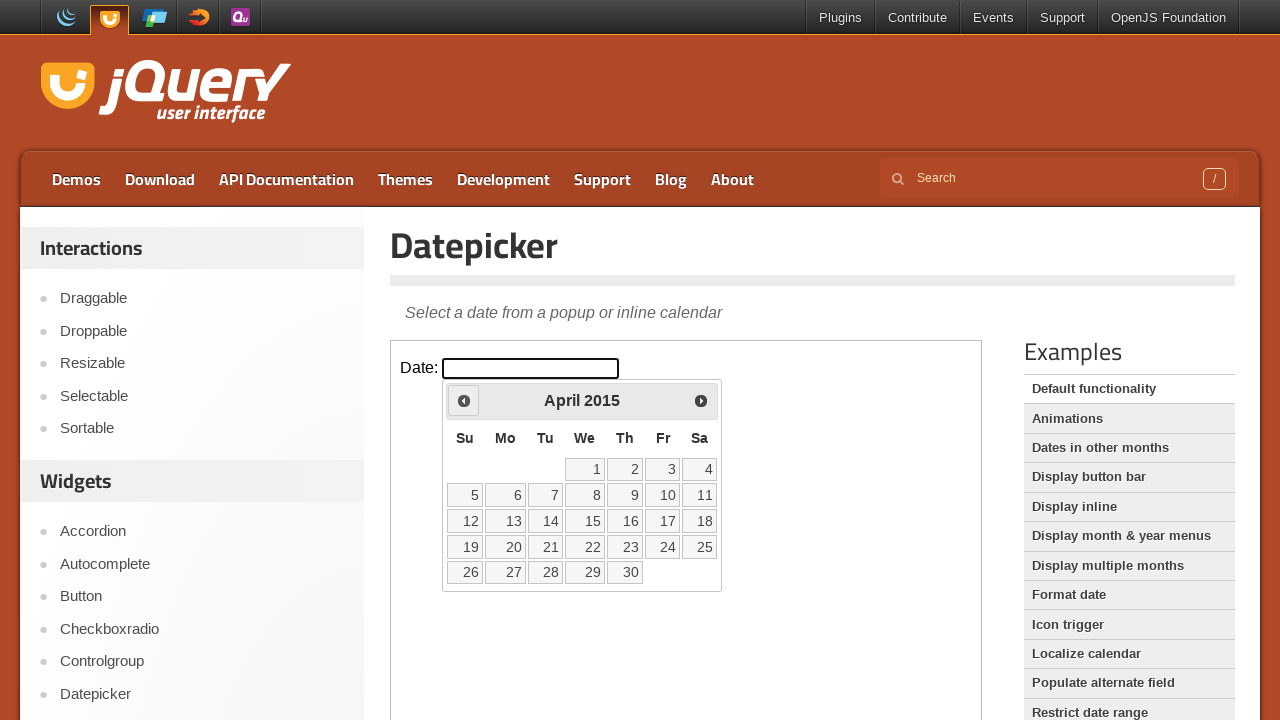

Retrieved current year: 2015
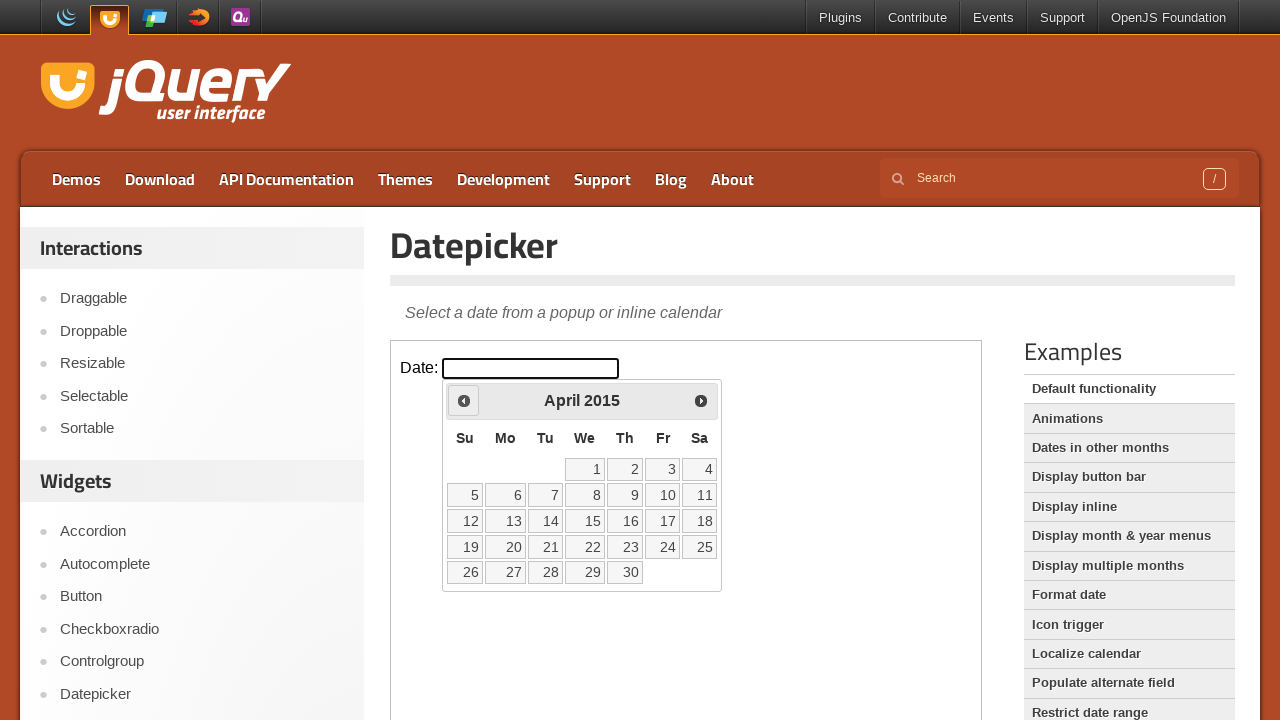

Clicked previous month button to navigate from April 2015 at (464, 400) on iframe >> nth=0 >> internal:control=enter-frame >> .ui-icon.ui-icon-circle-trian
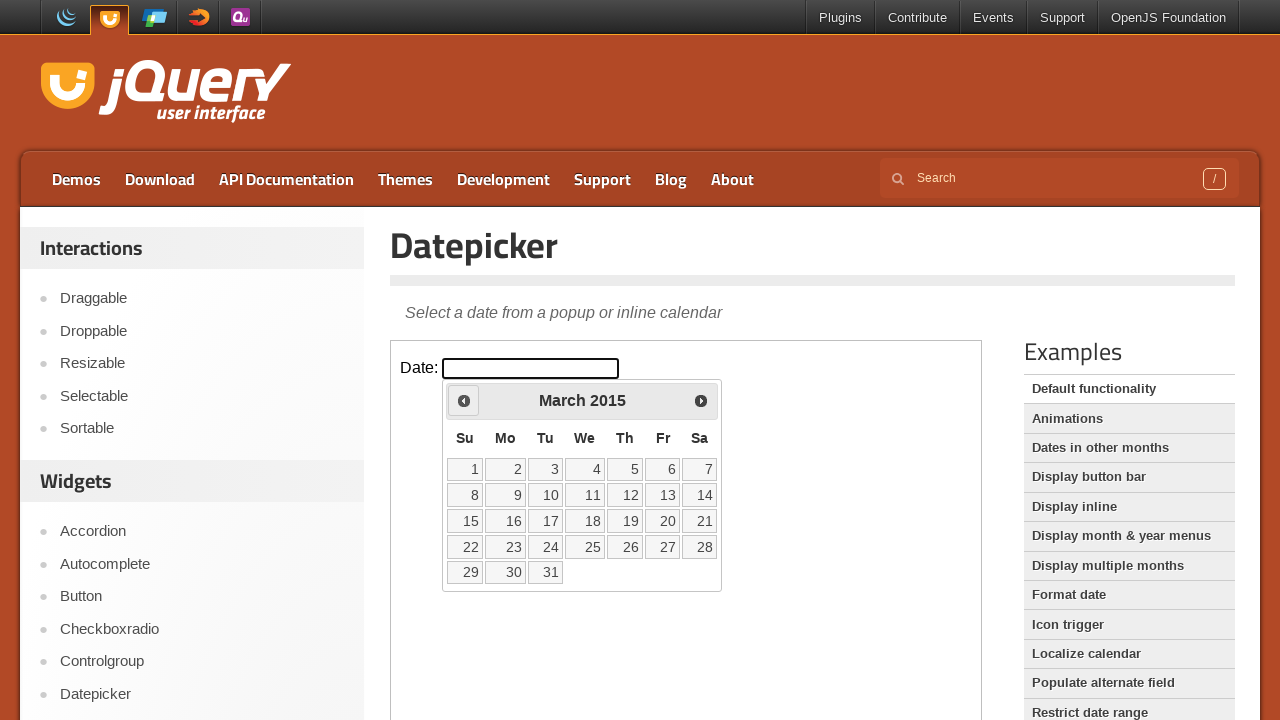

Retrieved current month: March
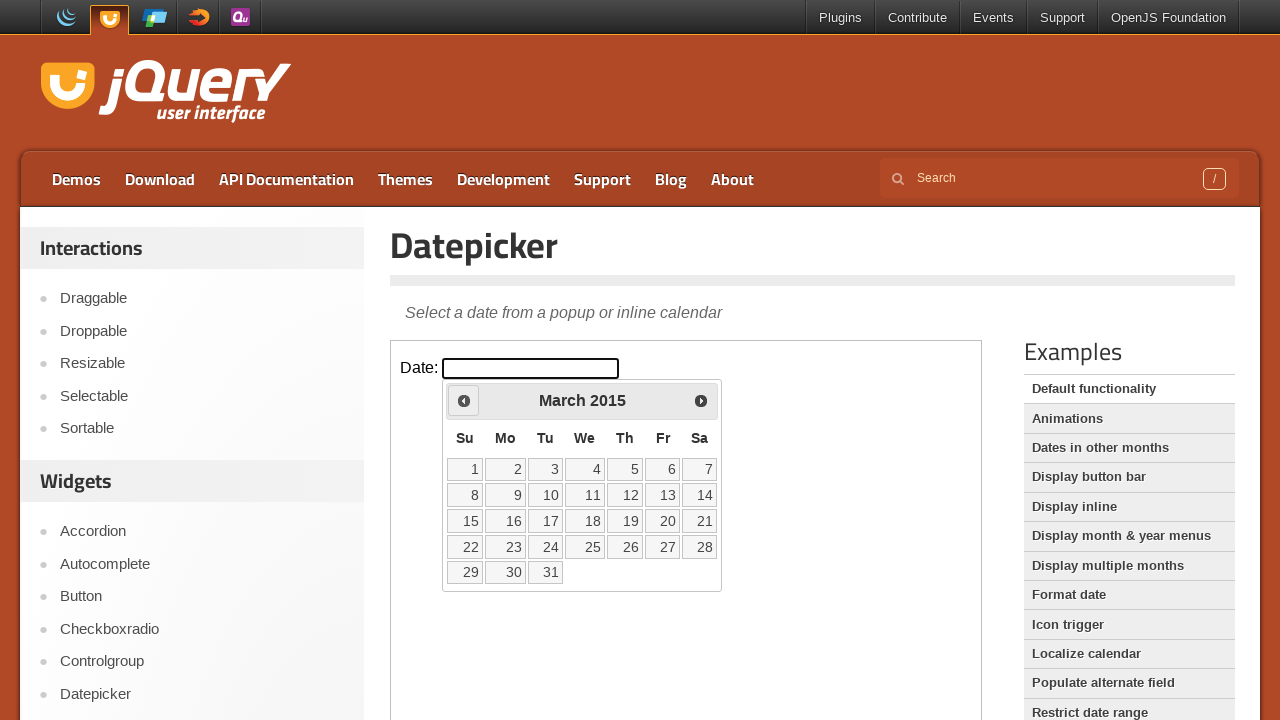

Retrieved current year: 2015
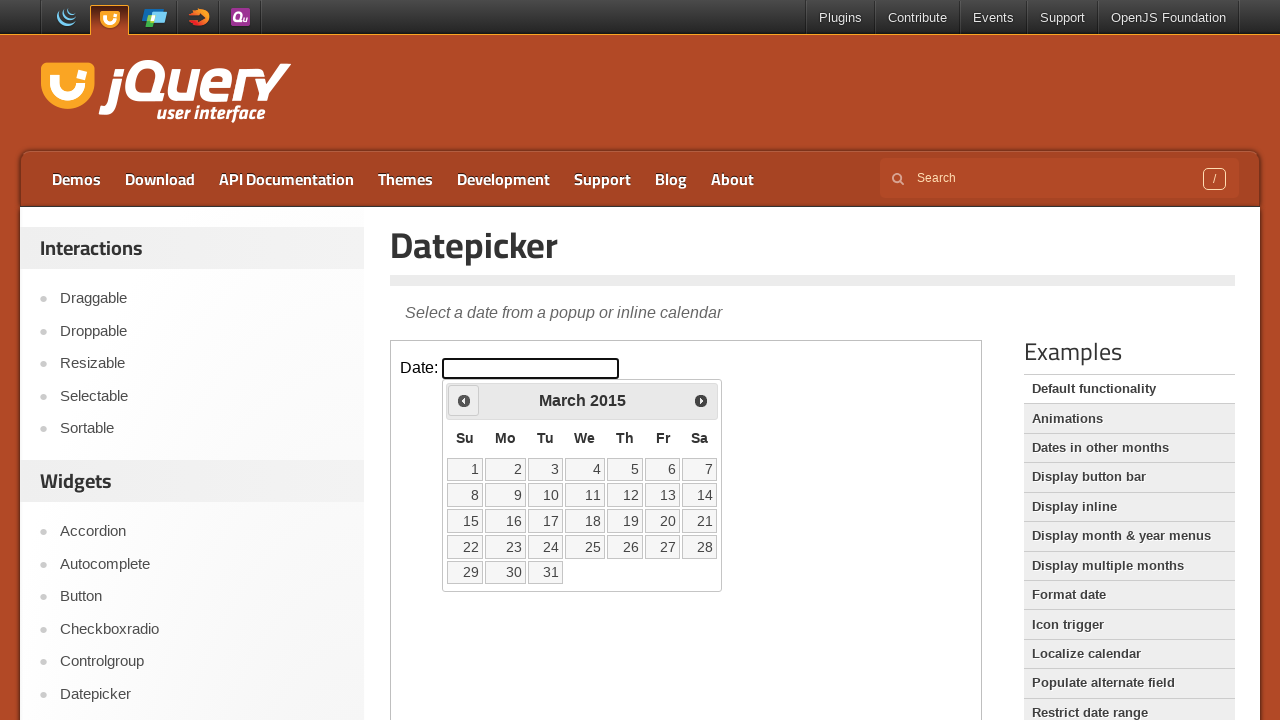

Clicked previous month button to navigate from March 2015 at (464, 400) on iframe >> nth=0 >> internal:control=enter-frame >> .ui-icon.ui-icon-circle-trian
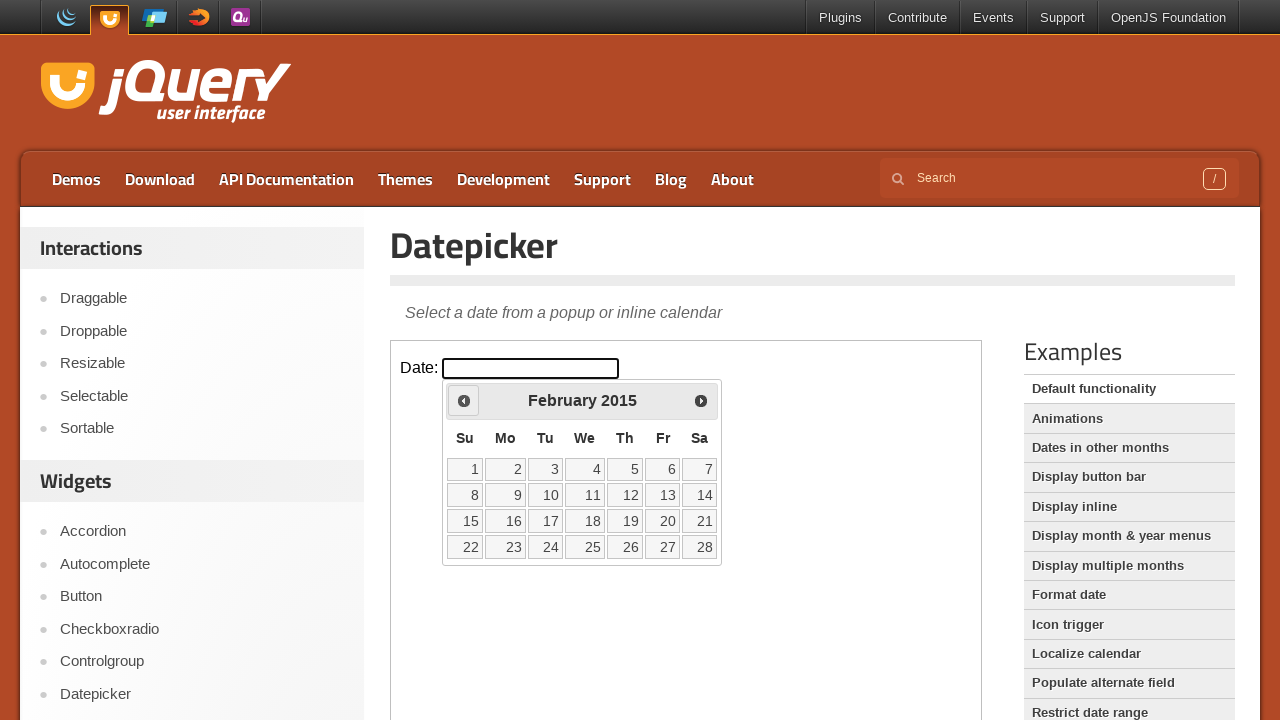

Retrieved current month: February
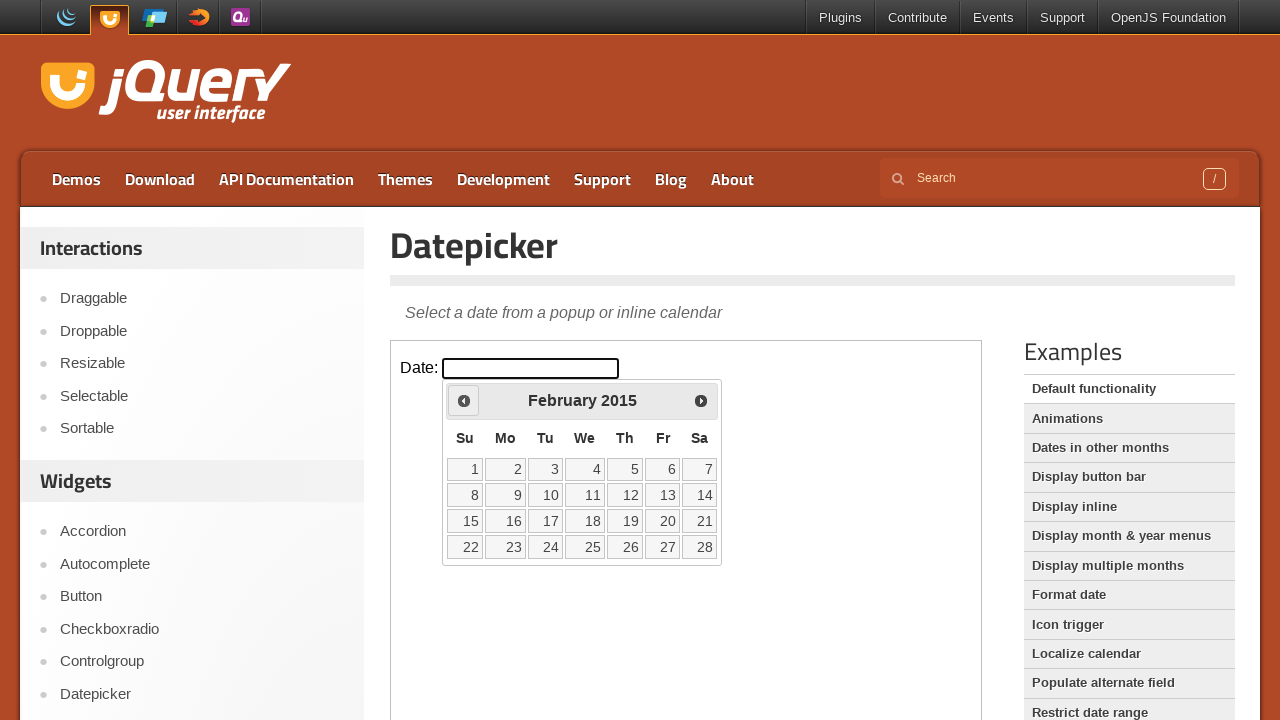

Retrieved current year: 2015
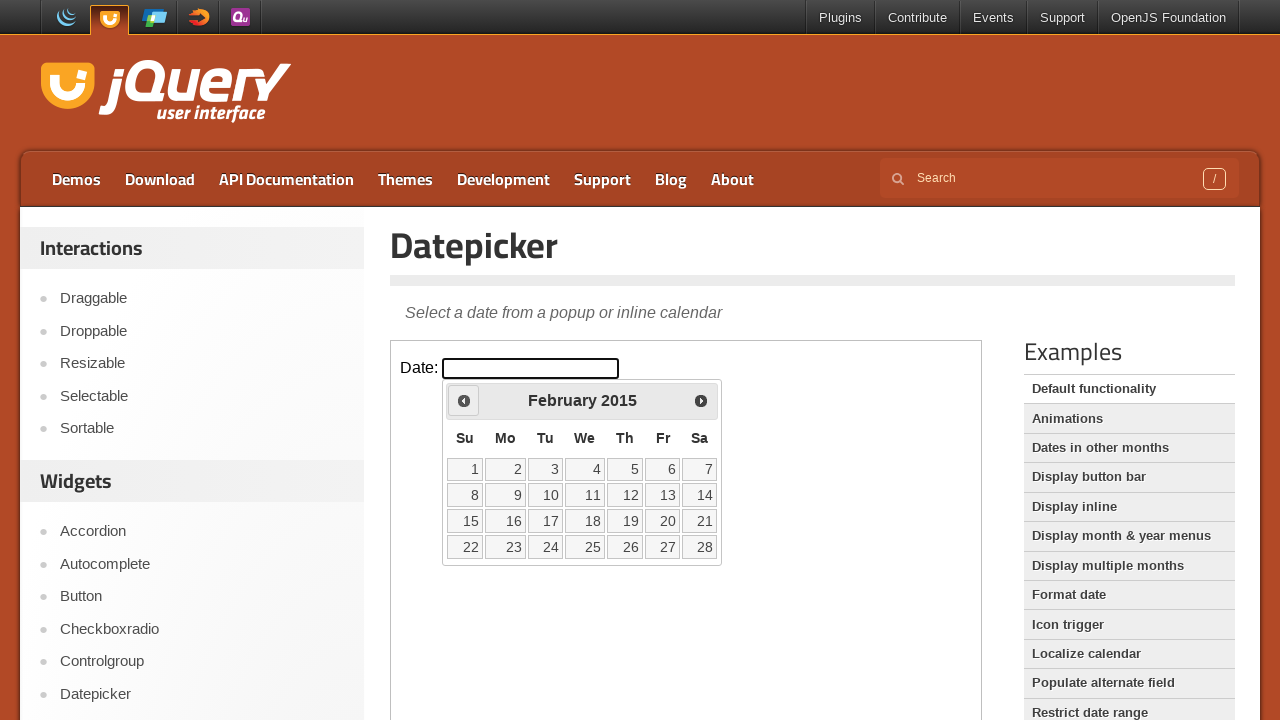

Clicked previous month button to navigate from February 2015 at (464, 400) on iframe >> nth=0 >> internal:control=enter-frame >> .ui-icon.ui-icon-circle-trian
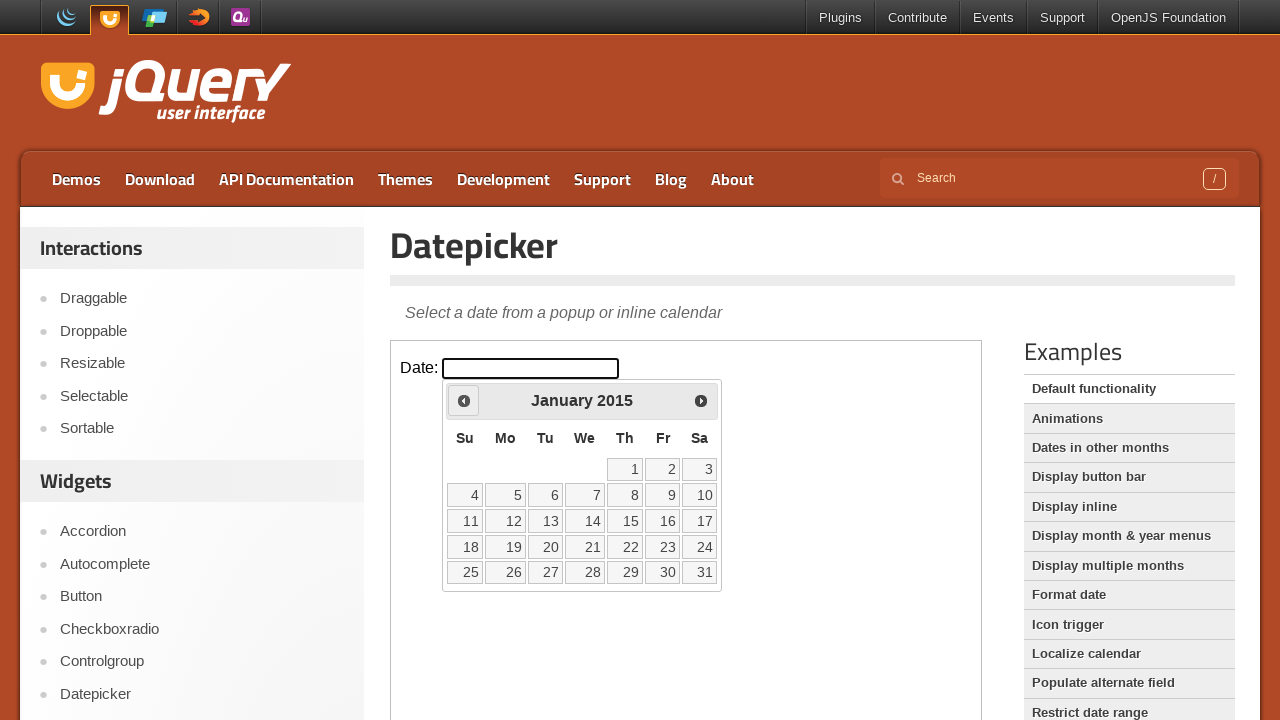

Retrieved current month: January
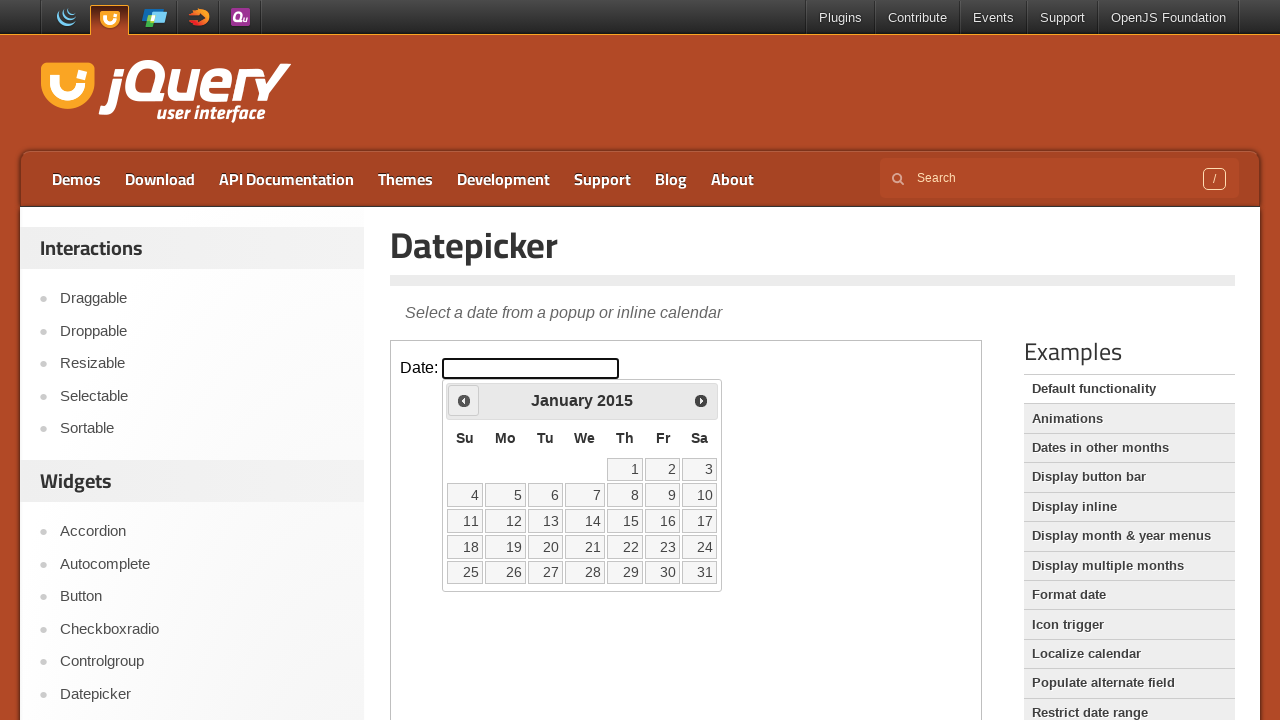

Retrieved current year: 2015
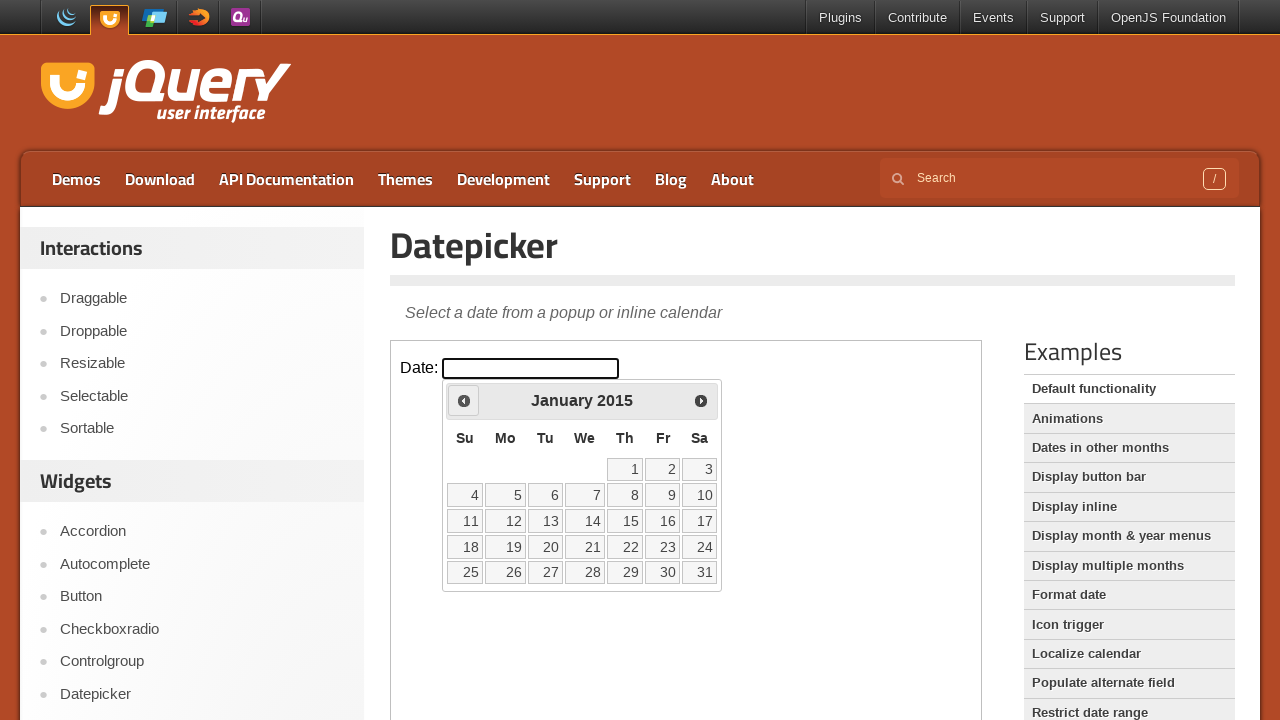

Clicked previous month button to navigate from January 2015 at (464, 400) on iframe >> nth=0 >> internal:control=enter-frame >> .ui-icon.ui-icon-circle-trian
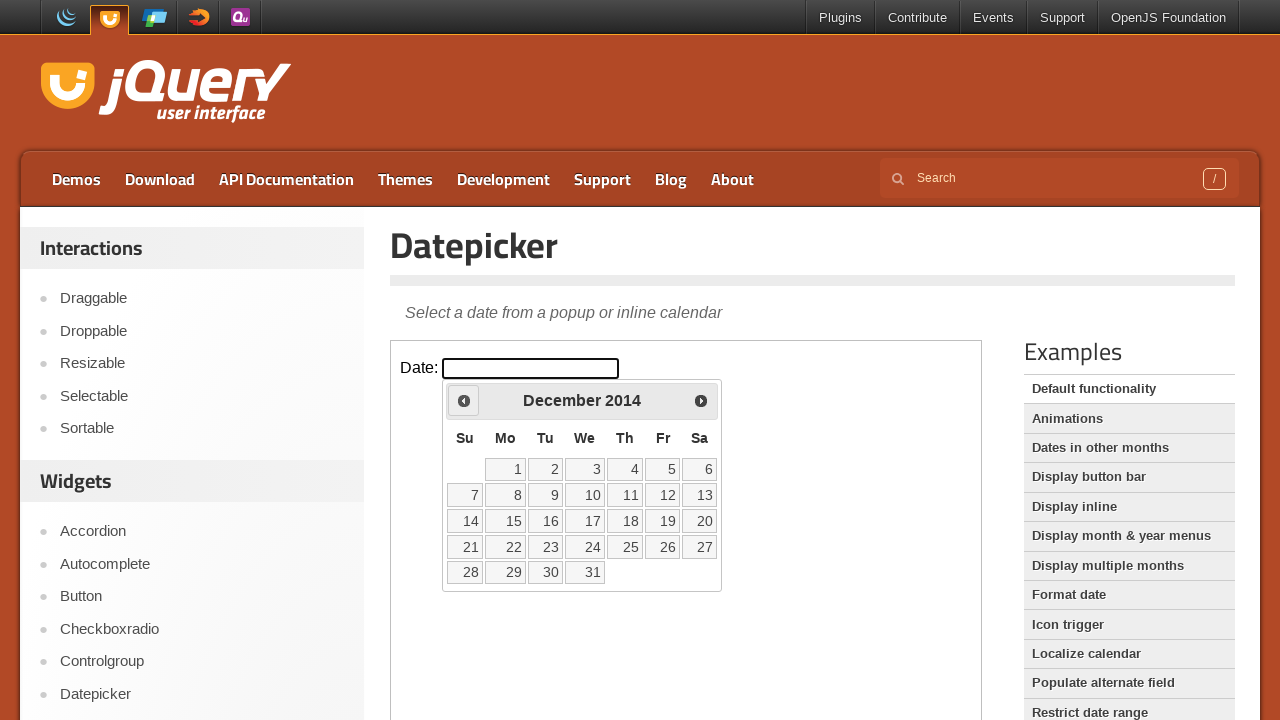

Retrieved current month: December
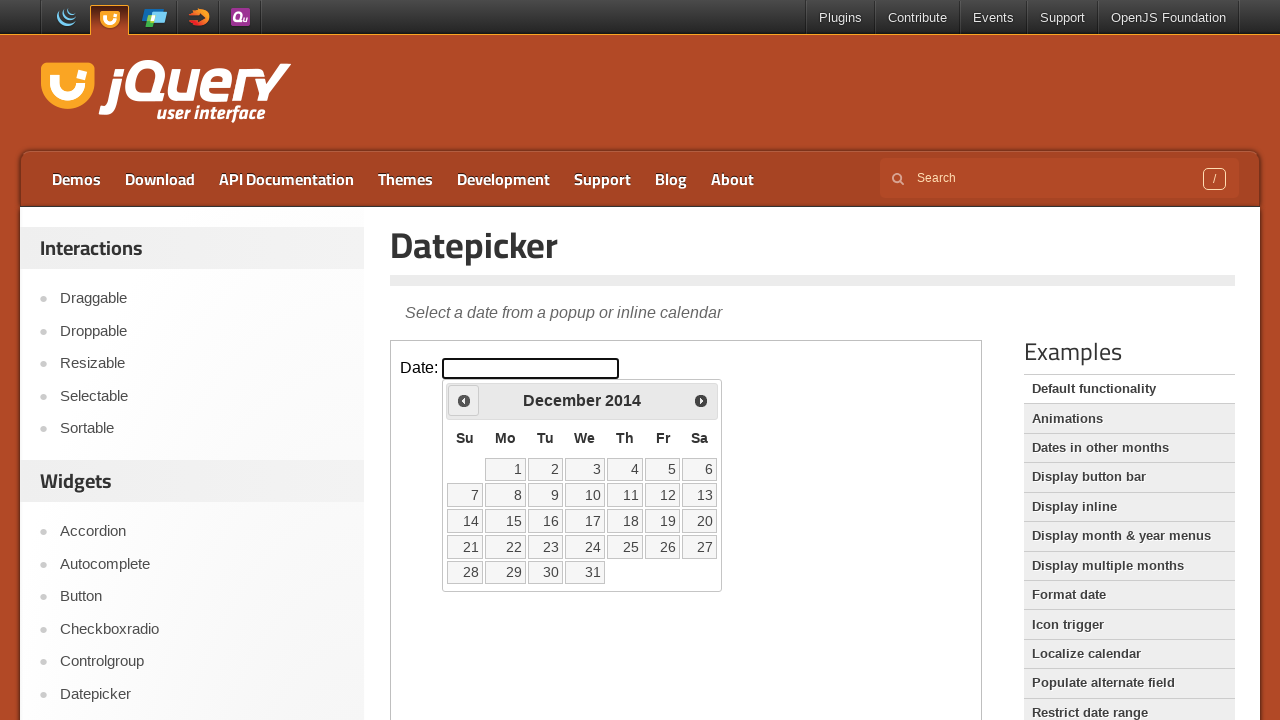

Retrieved current year: 2014
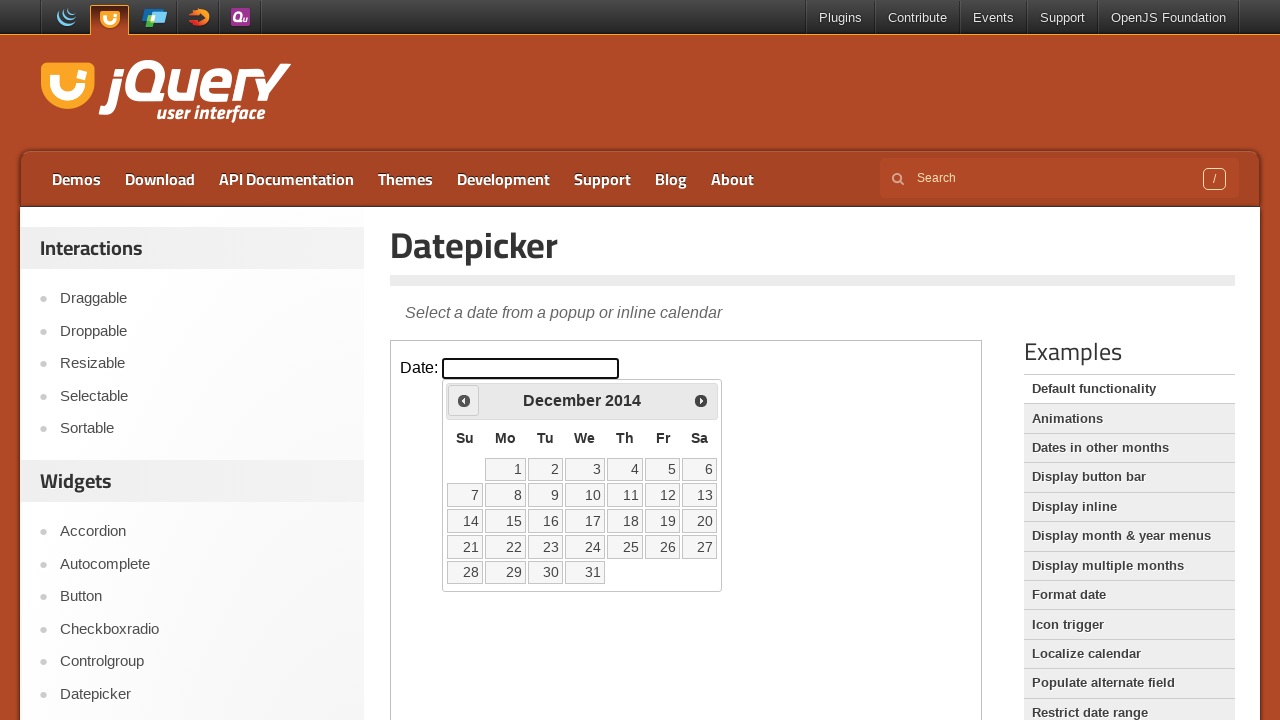

Clicked previous month button to navigate from December 2014 at (464, 400) on iframe >> nth=0 >> internal:control=enter-frame >> .ui-icon.ui-icon-circle-trian
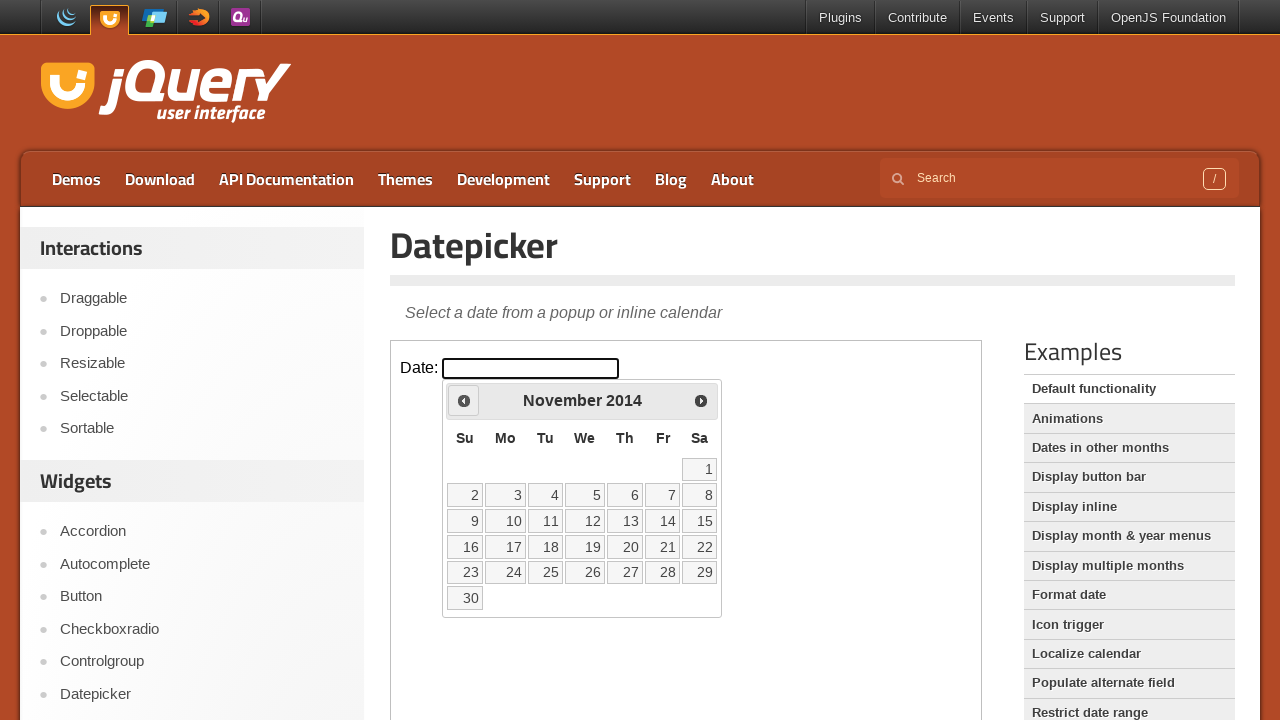

Retrieved current month: November
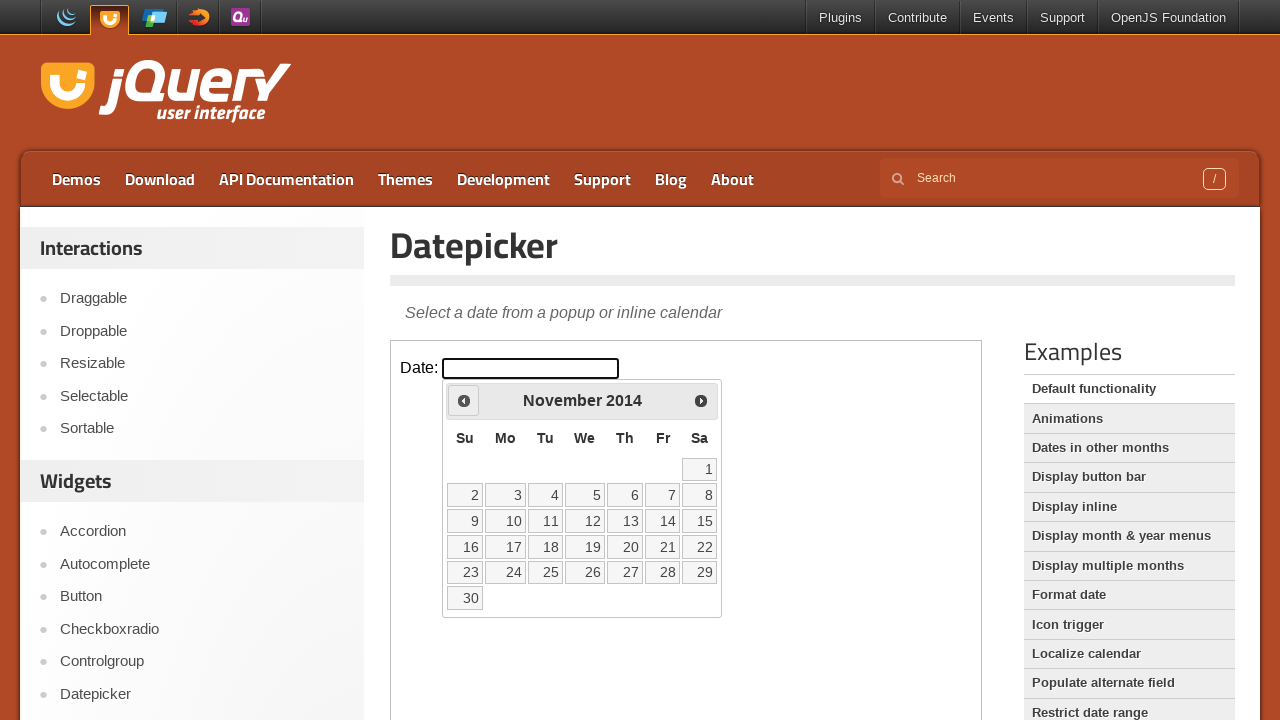

Retrieved current year: 2014
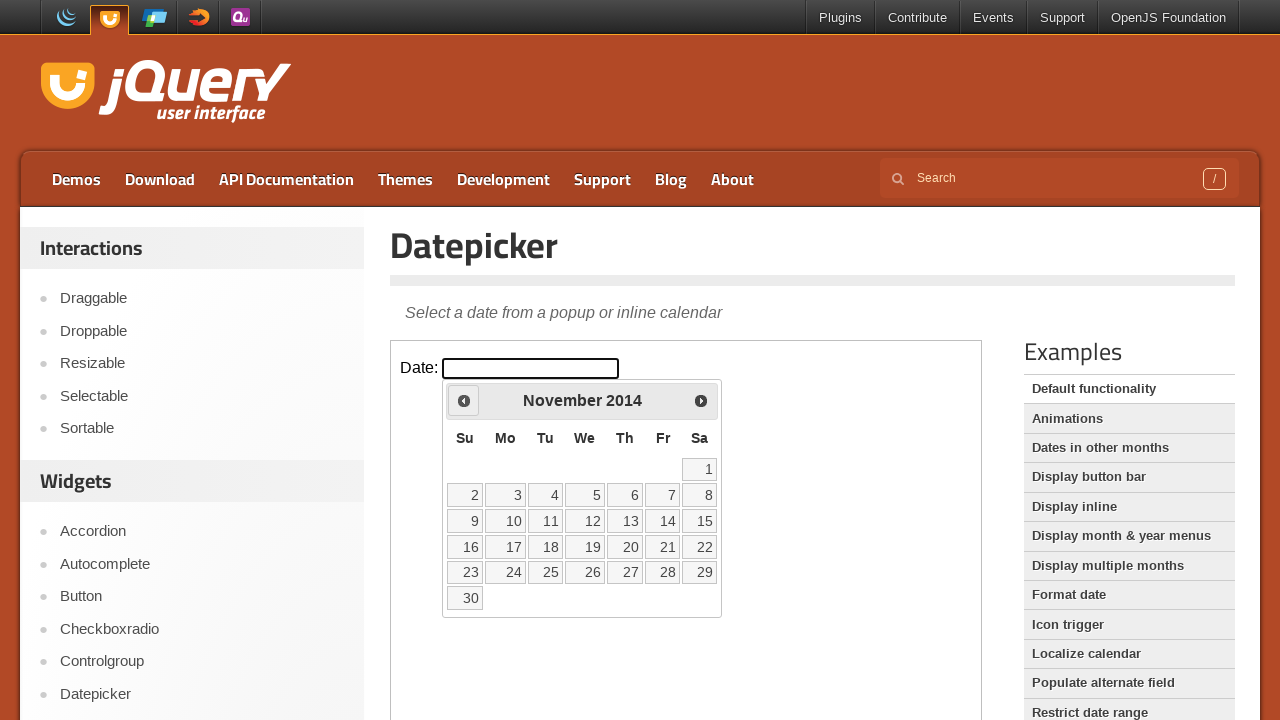

Clicked previous month button to navigate from November 2014 at (464, 400) on iframe >> nth=0 >> internal:control=enter-frame >> .ui-icon.ui-icon-circle-trian
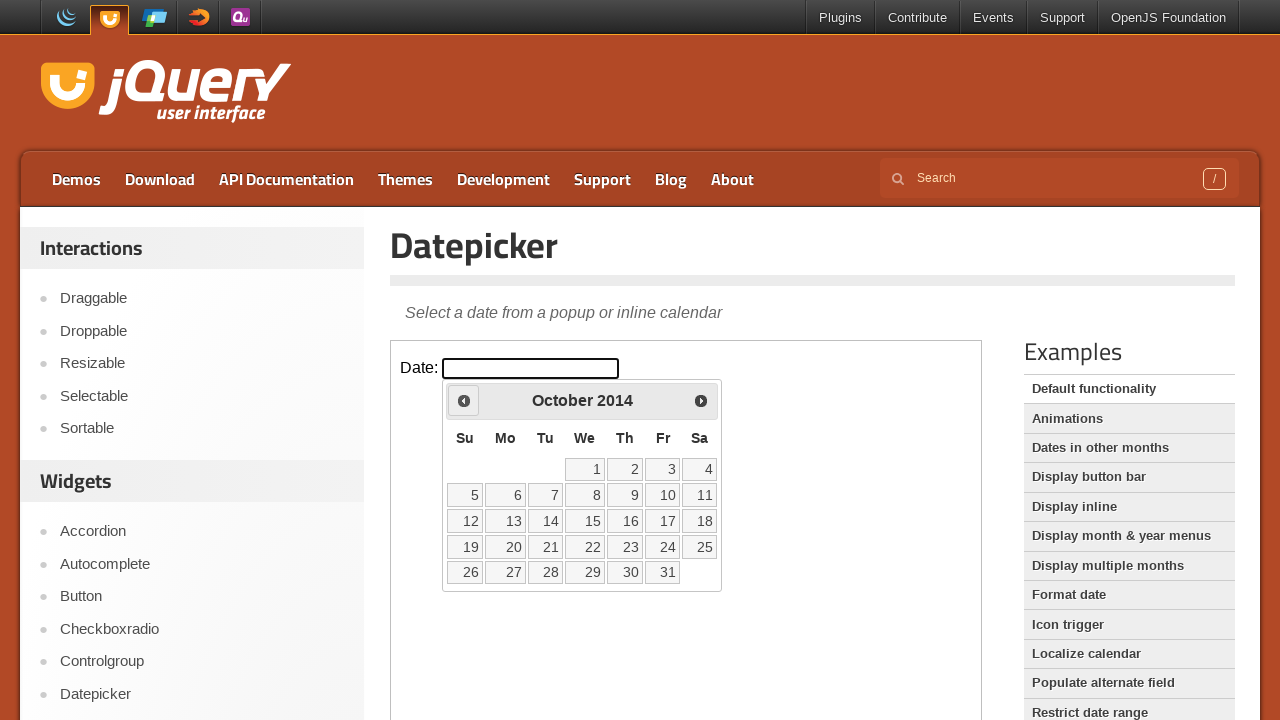

Retrieved current month: October
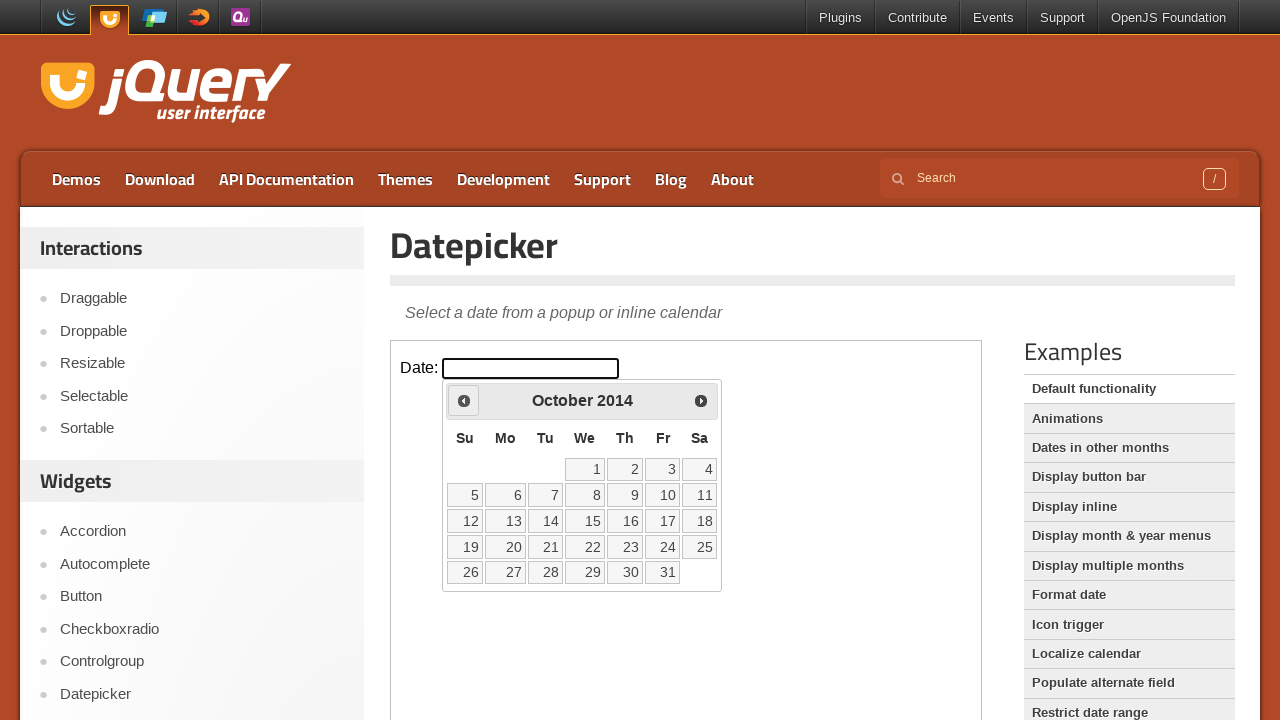

Retrieved current year: 2014
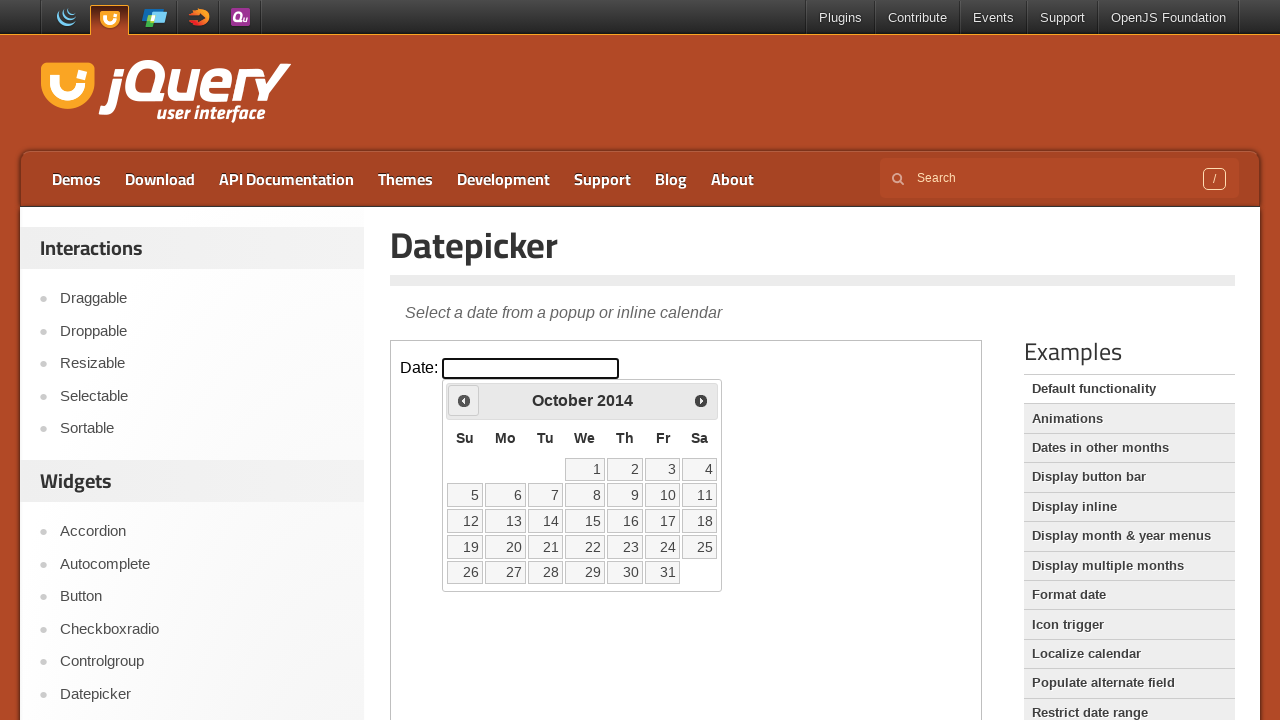

Clicked previous month button to navigate from October 2014 at (464, 400) on iframe >> nth=0 >> internal:control=enter-frame >> .ui-icon.ui-icon-circle-trian
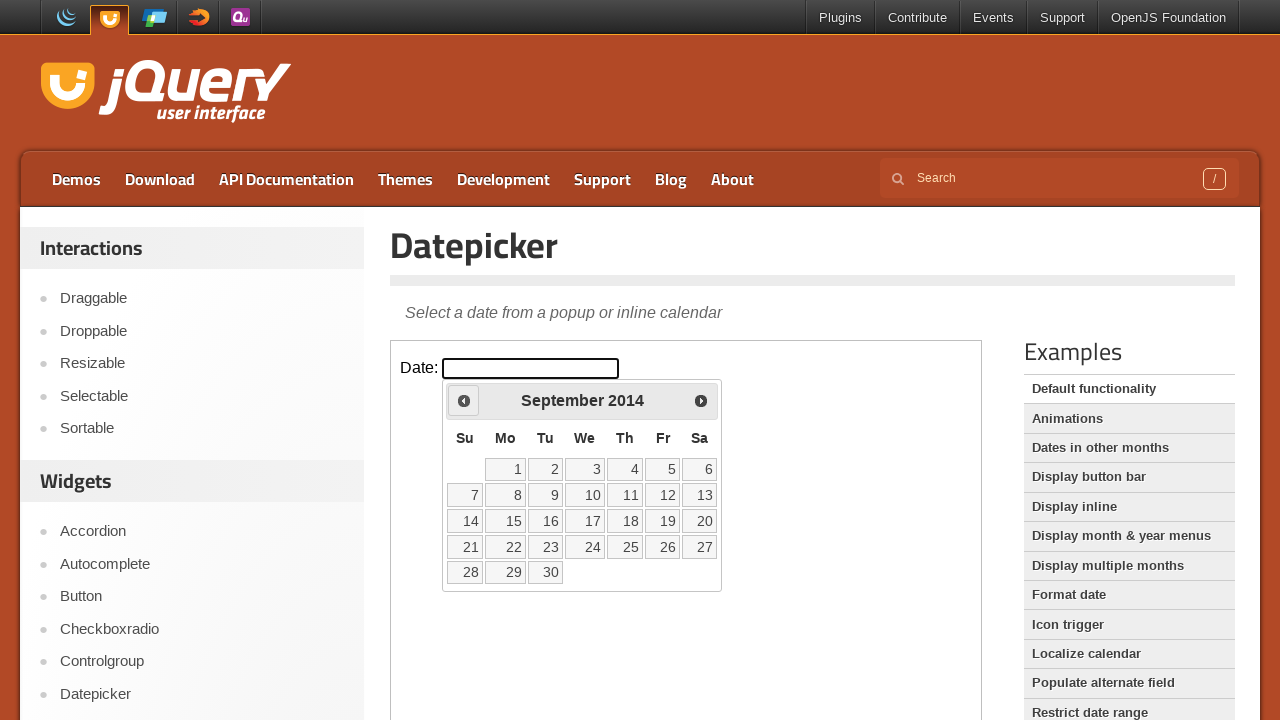

Retrieved current month: September
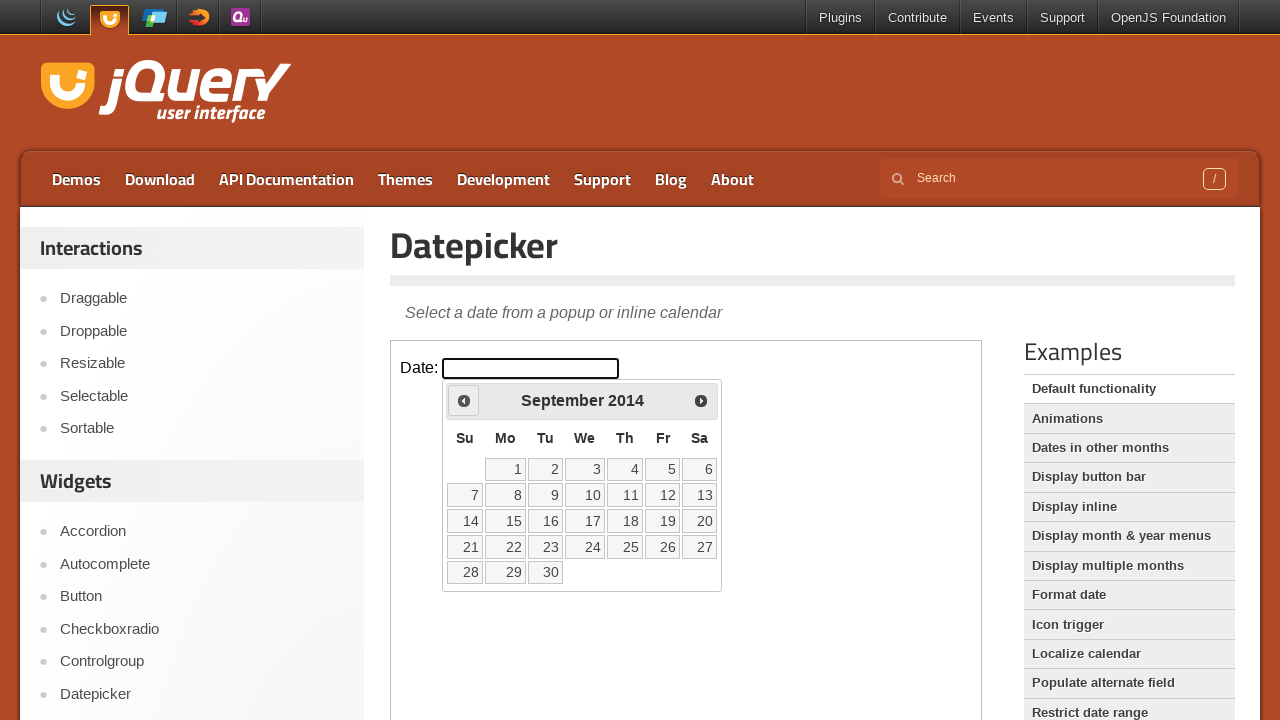

Retrieved current year: 2014
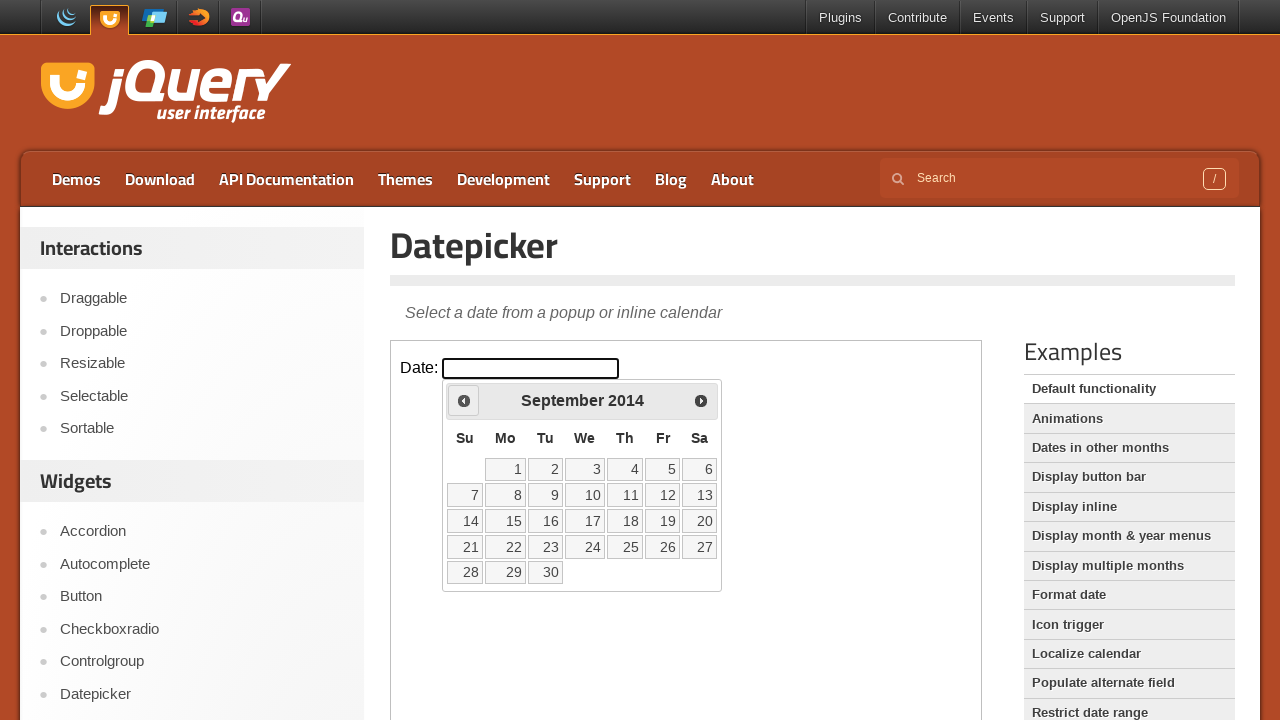

Clicked previous month button to navigate from September 2014 at (464, 400) on iframe >> nth=0 >> internal:control=enter-frame >> .ui-icon.ui-icon-circle-trian
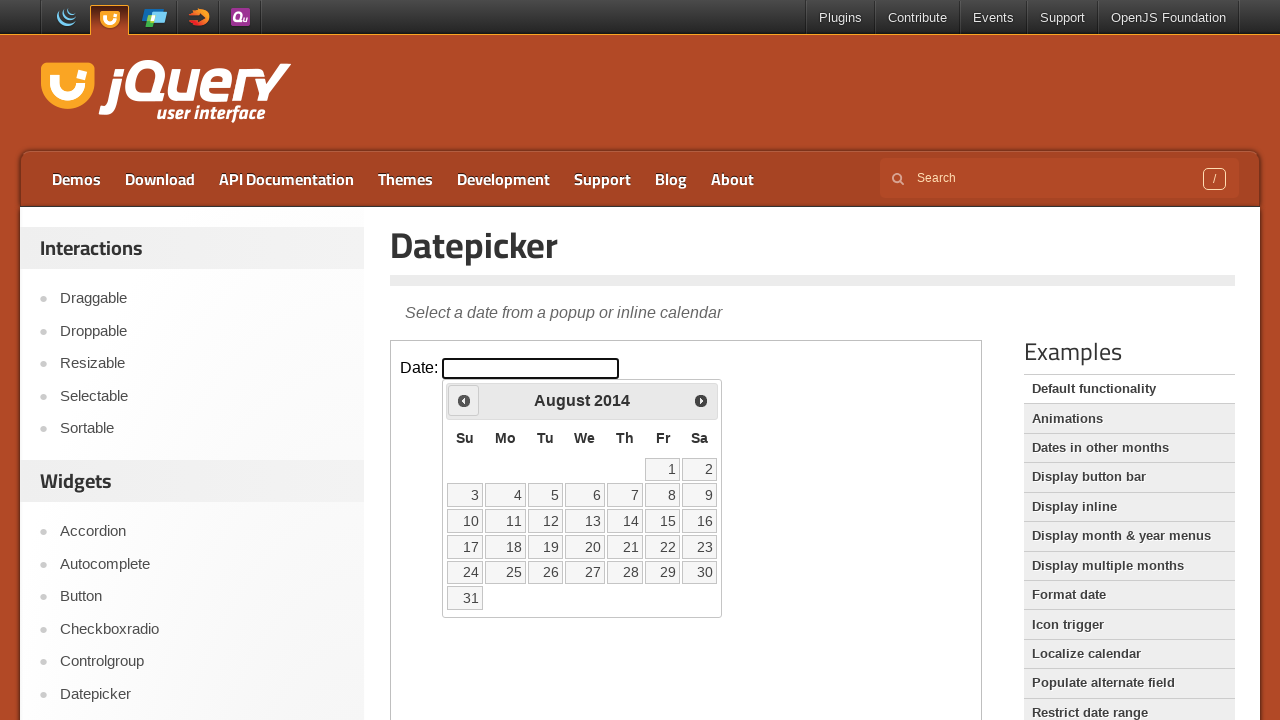

Retrieved current month: August
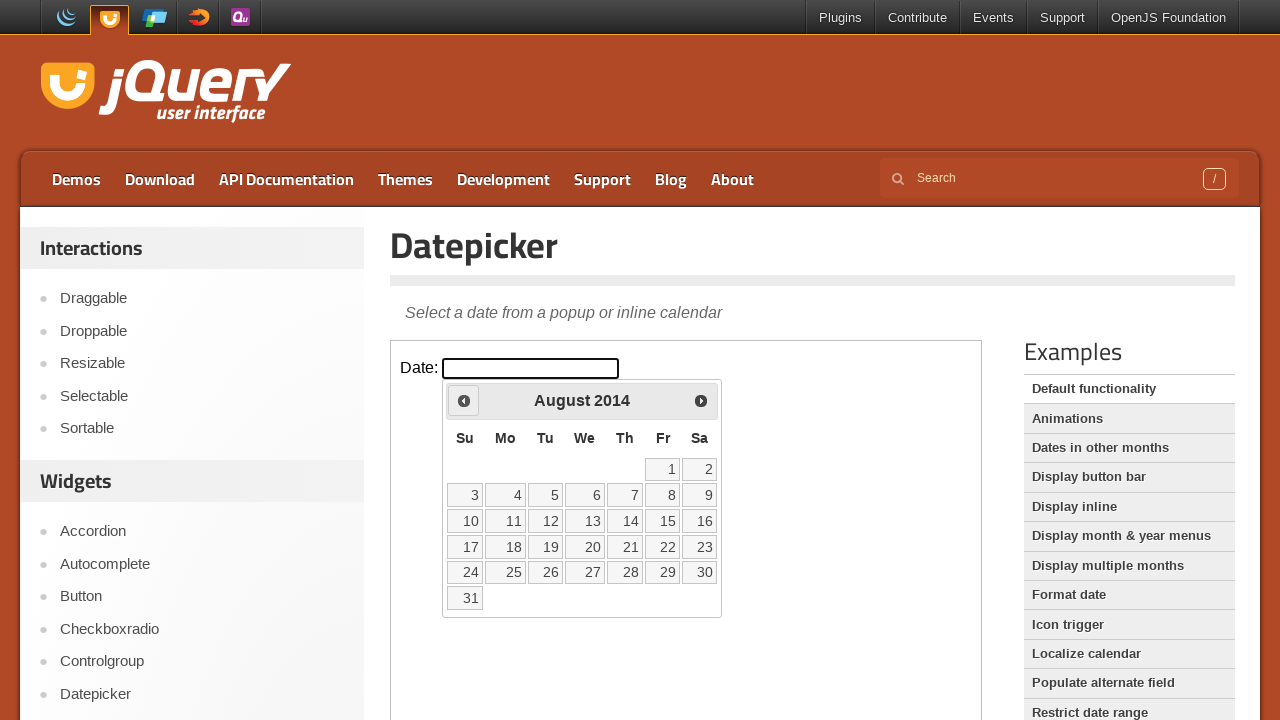

Retrieved current year: 2014
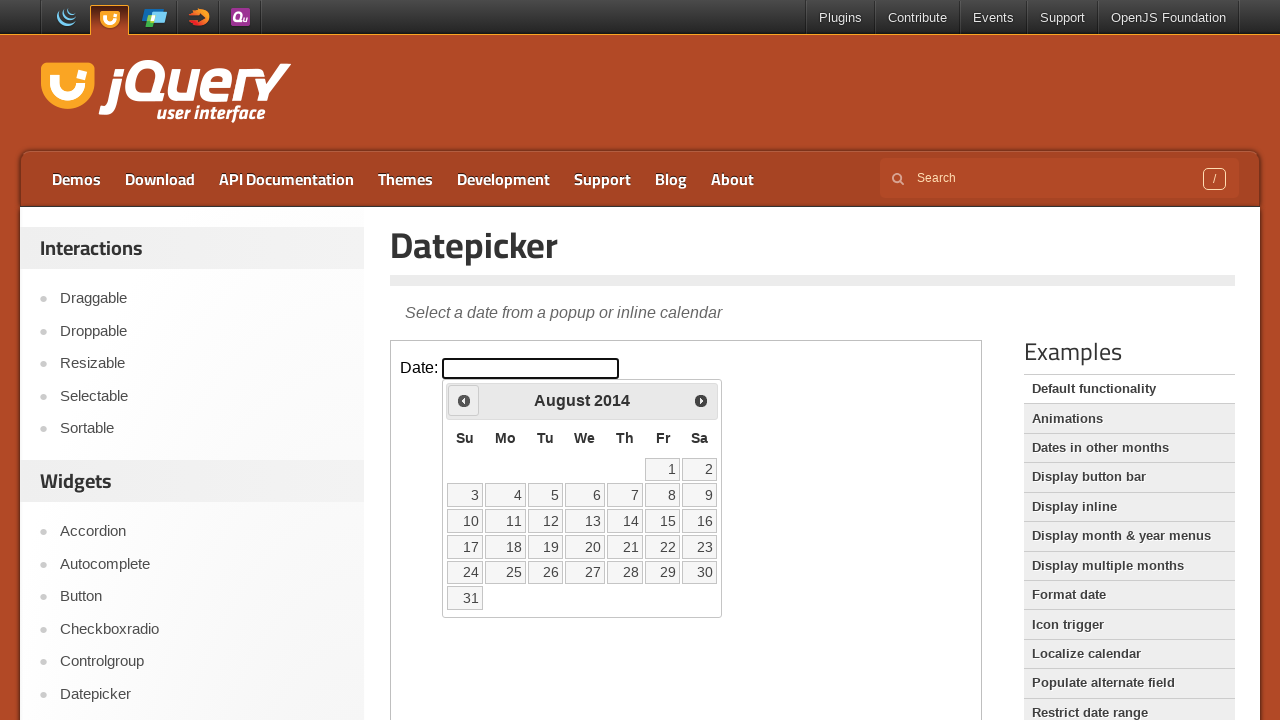

Clicked previous month button to navigate from August 2014 at (464, 400) on iframe >> nth=0 >> internal:control=enter-frame >> .ui-icon.ui-icon-circle-trian
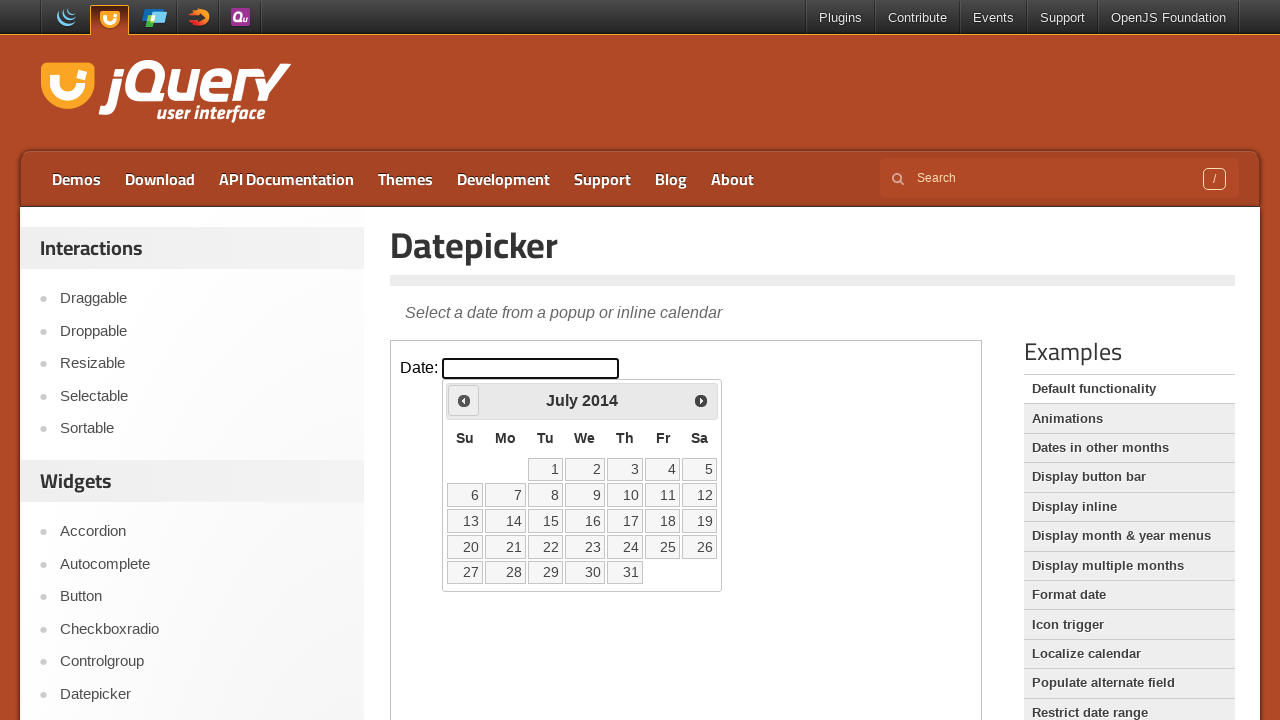

Retrieved current month: July
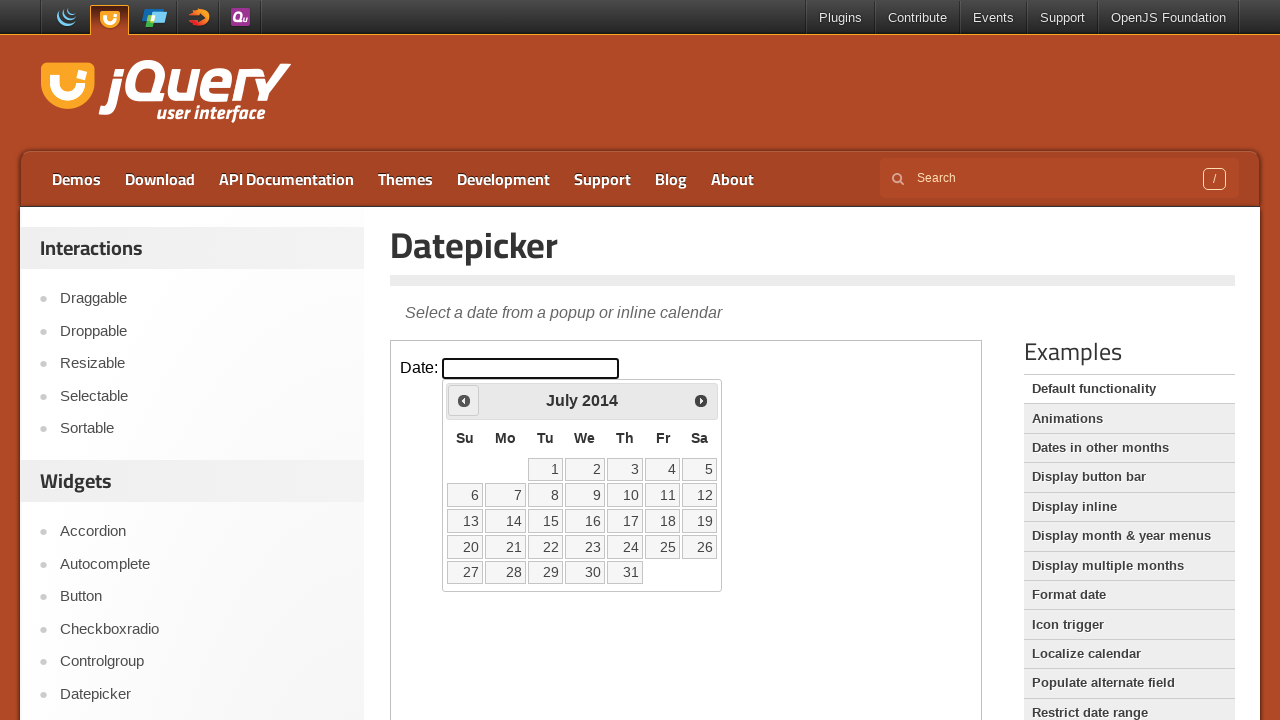

Retrieved current year: 2014
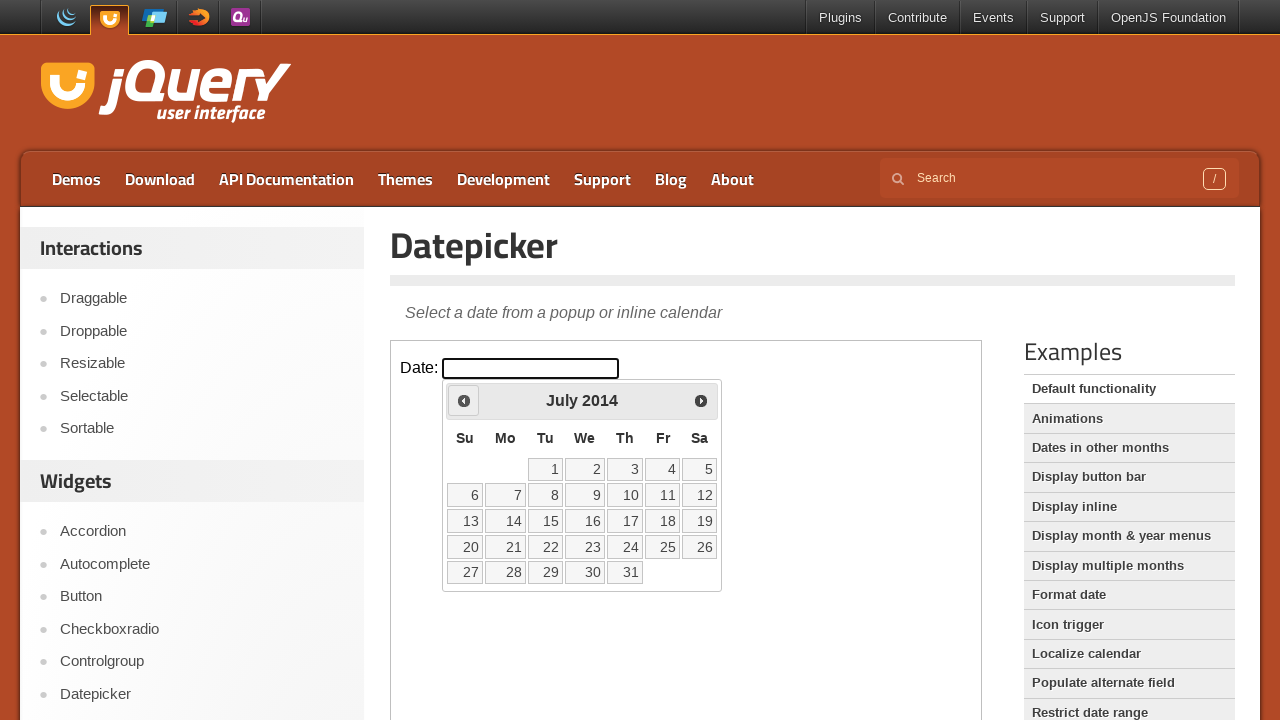

Clicked previous month button to navigate from July 2014 at (464, 400) on iframe >> nth=0 >> internal:control=enter-frame >> .ui-icon.ui-icon-circle-trian
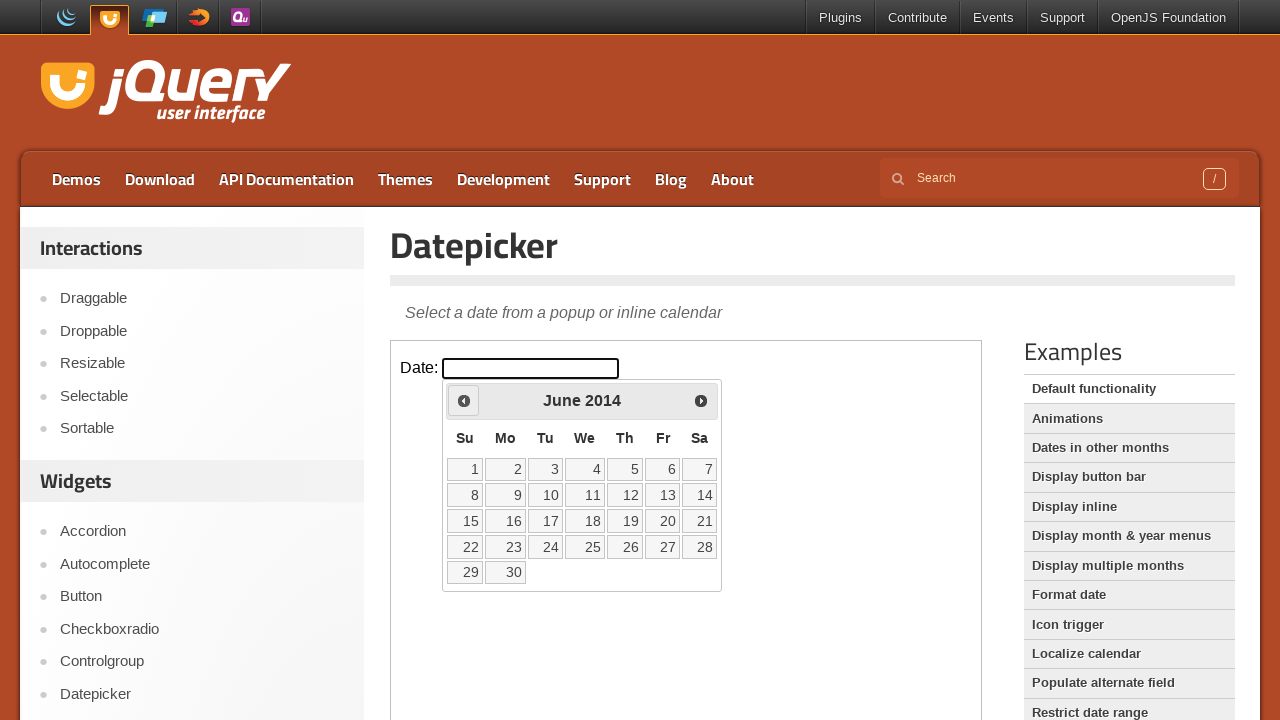

Retrieved current month: June
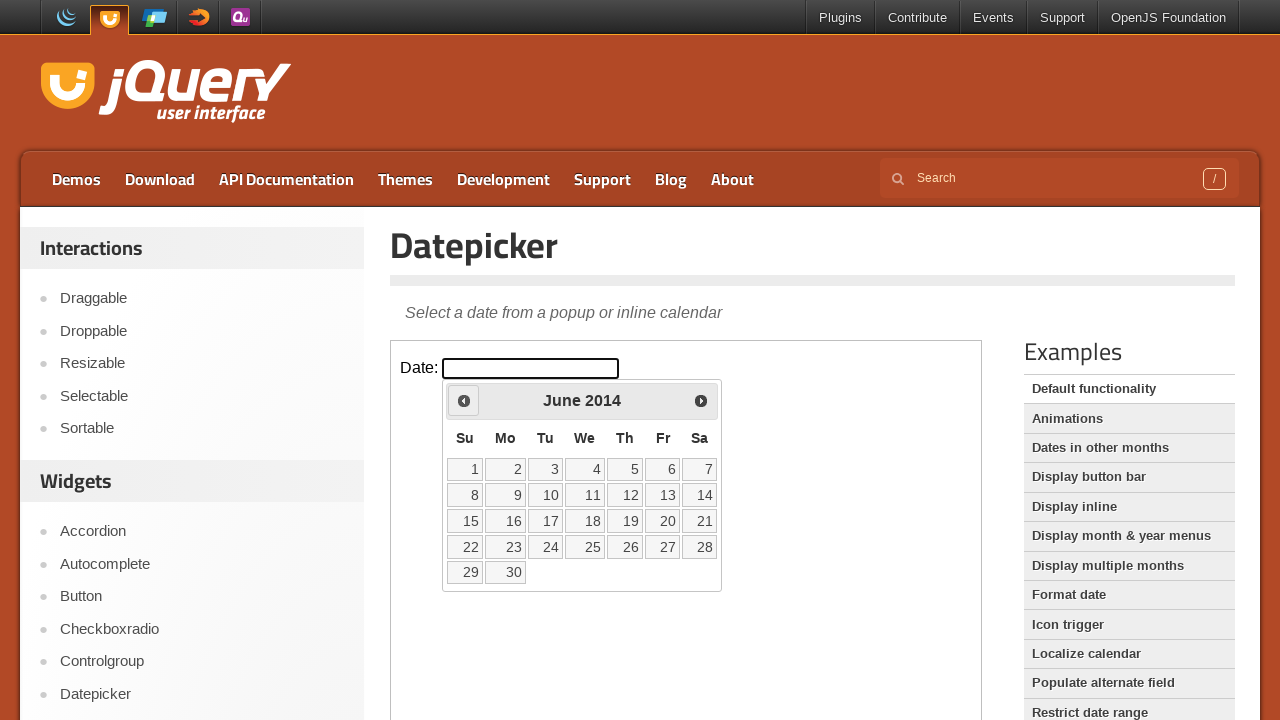

Retrieved current year: 2014
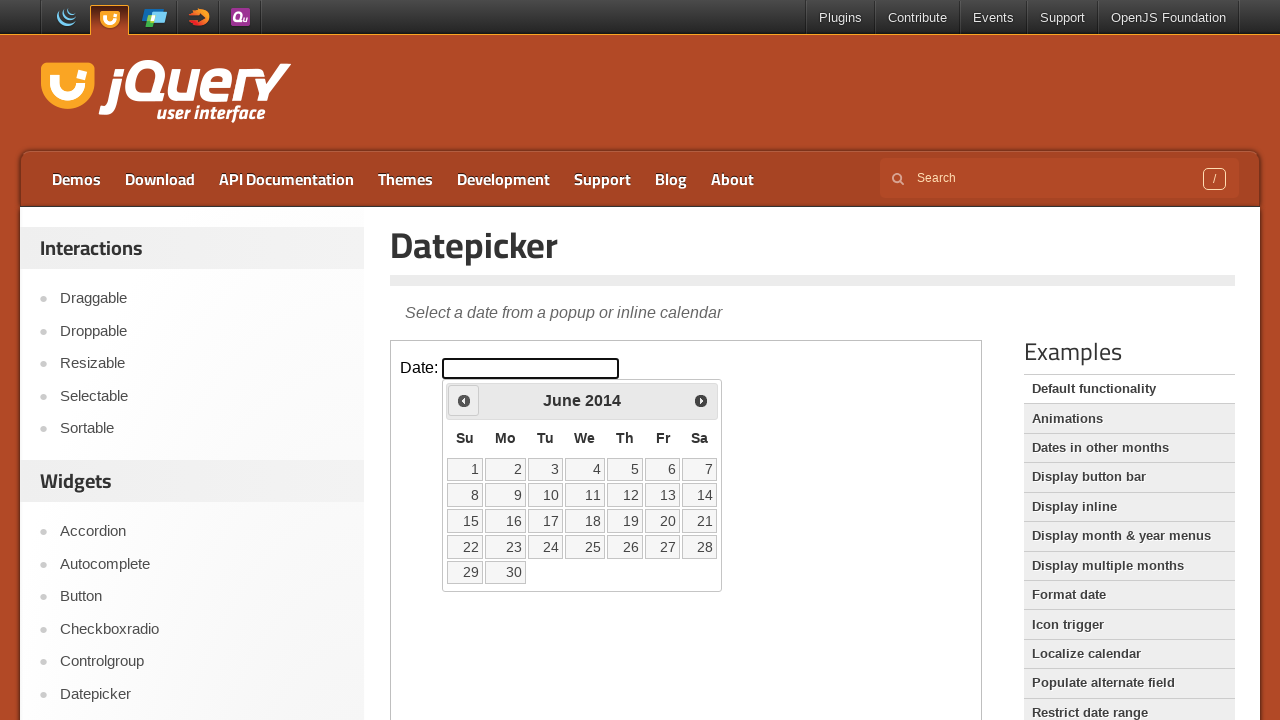

Clicked previous month button to navigate from June 2014 at (464, 400) on iframe >> nth=0 >> internal:control=enter-frame >> .ui-icon.ui-icon-circle-trian
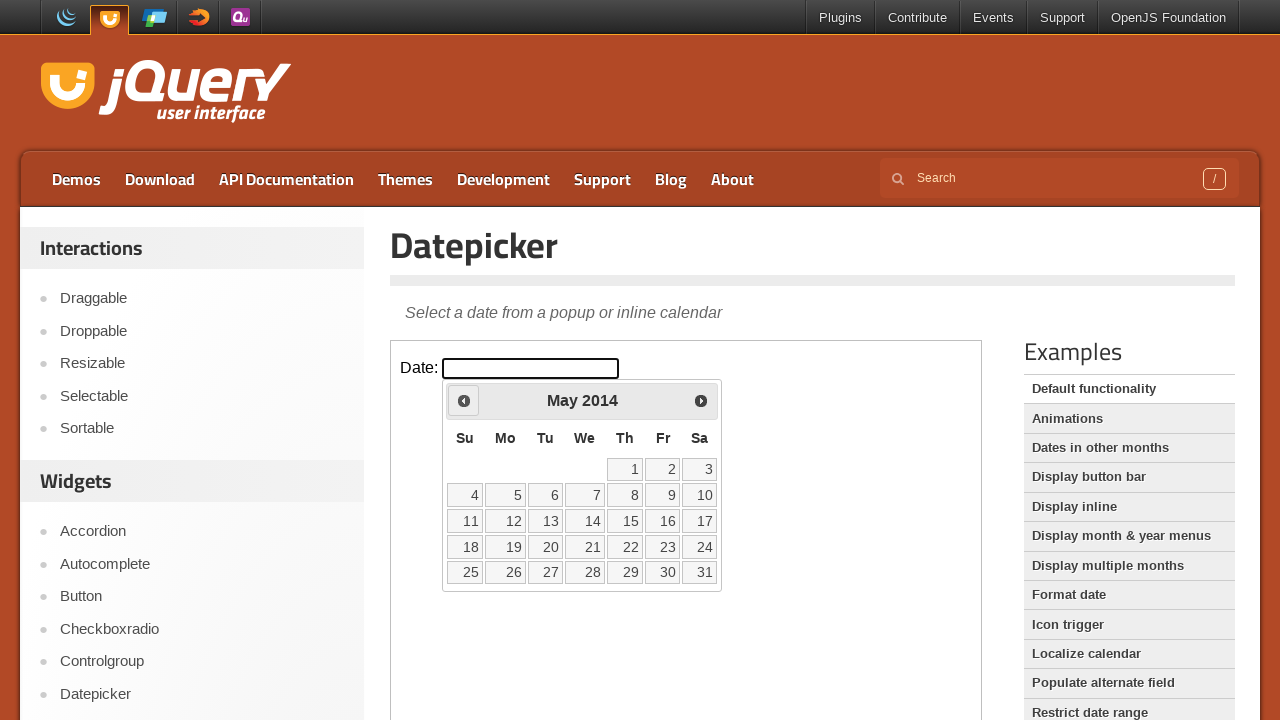

Retrieved current month: May
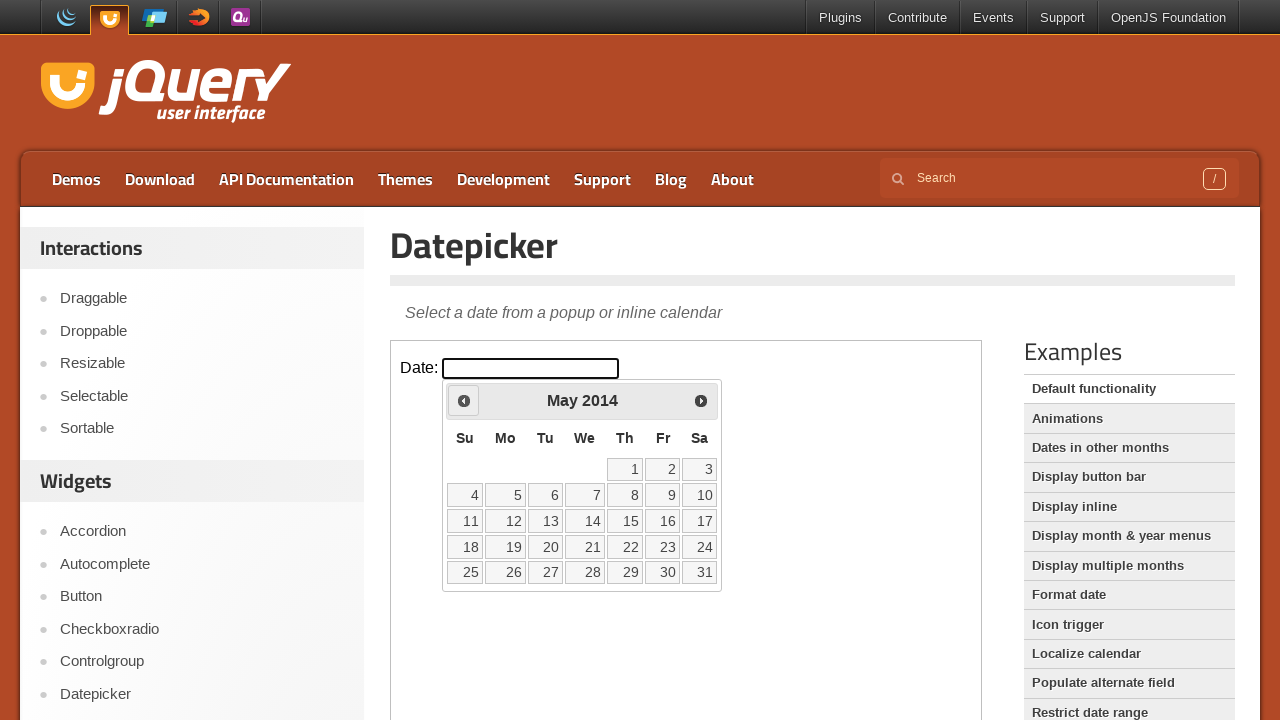

Retrieved current year: 2014
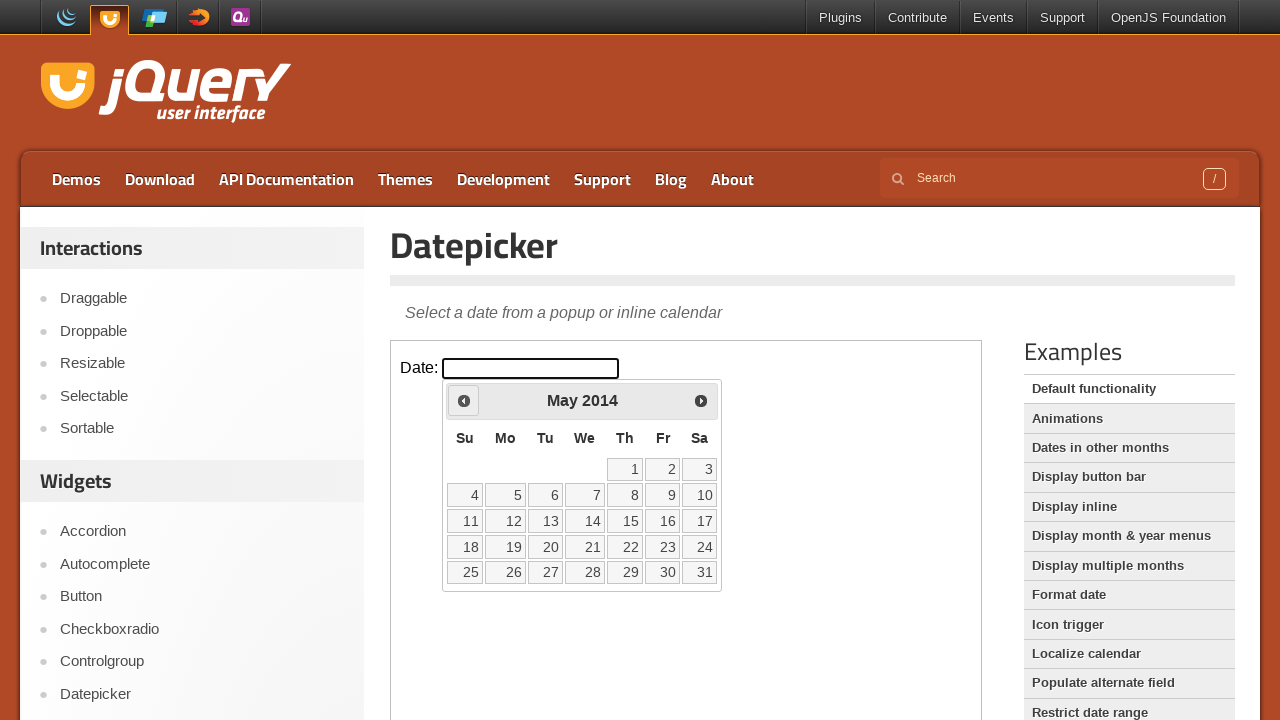

Clicked previous month button to navigate from May 2014 at (464, 400) on iframe >> nth=0 >> internal:control=enter-frame >> .ui-icon.ui-icon-circle-trian
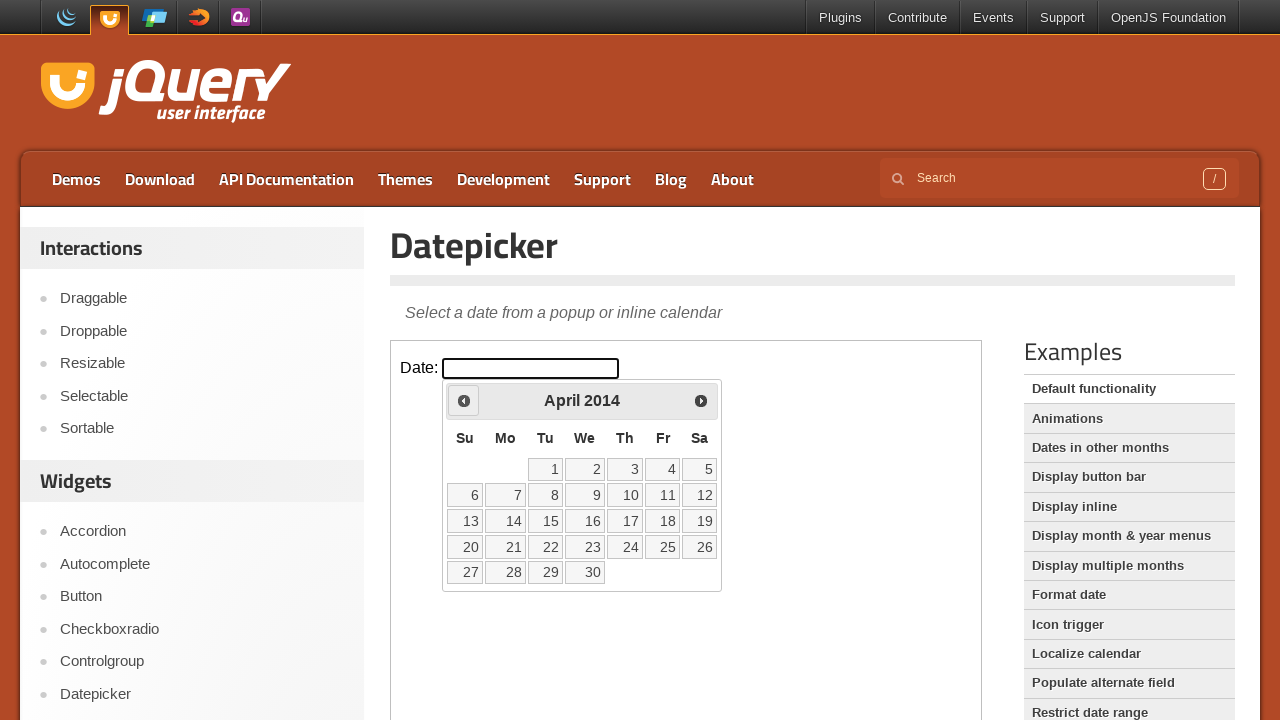

Retrieved current month: April
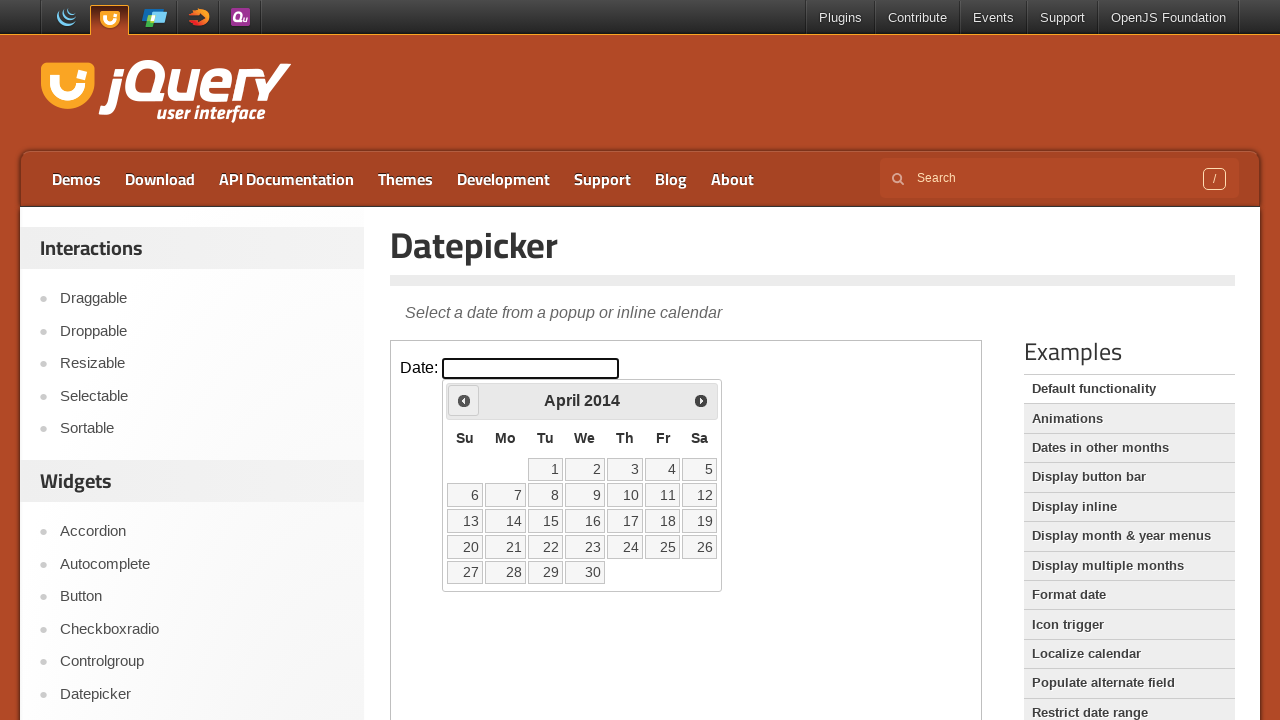

Retrieved current year: 2014
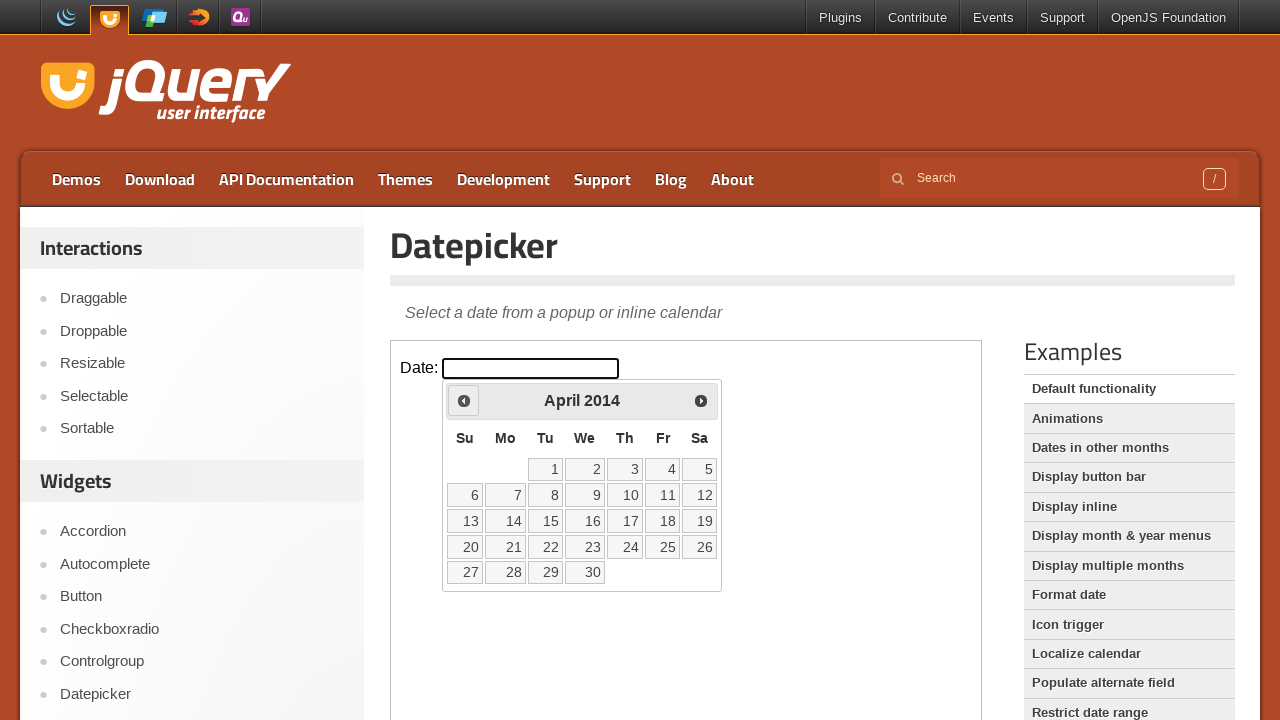

Clicked previous month button to navigate from April 2014 at (464, 400) on iframe >> nth=0 >> internal:control=enter-frame >> .ui-icon.ui-icon-circle-trian
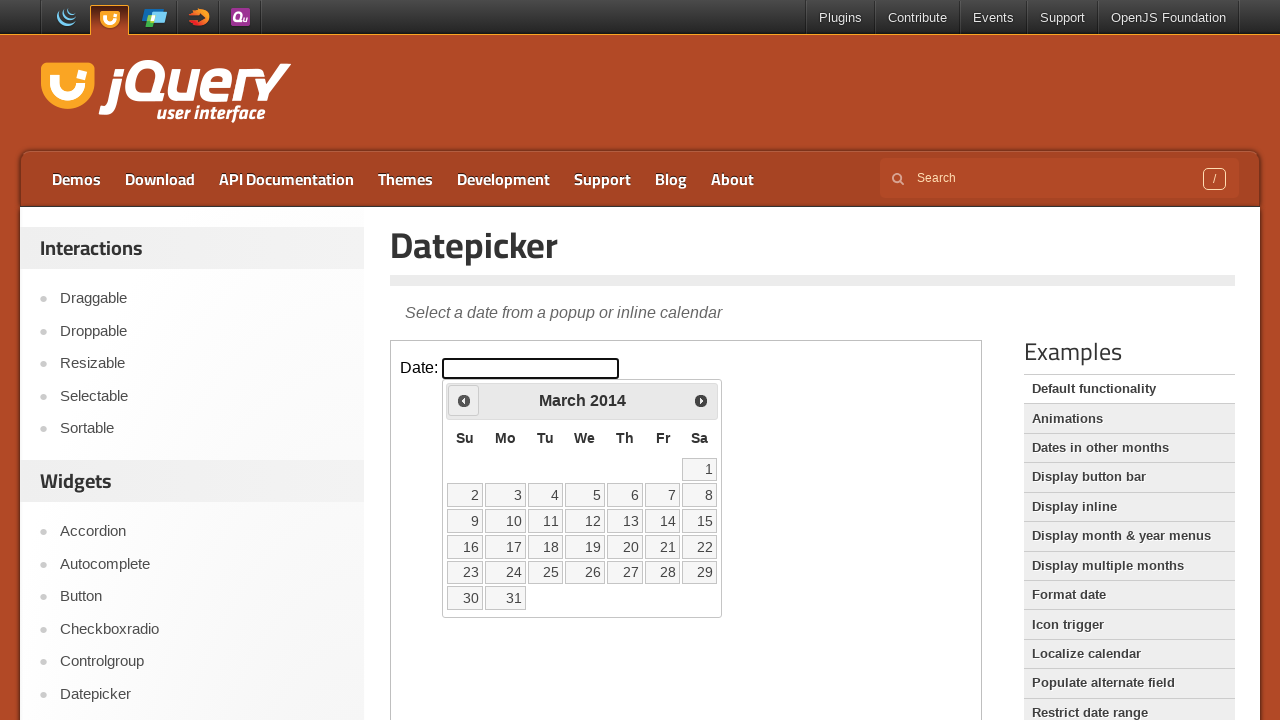

Retrieved current month: March
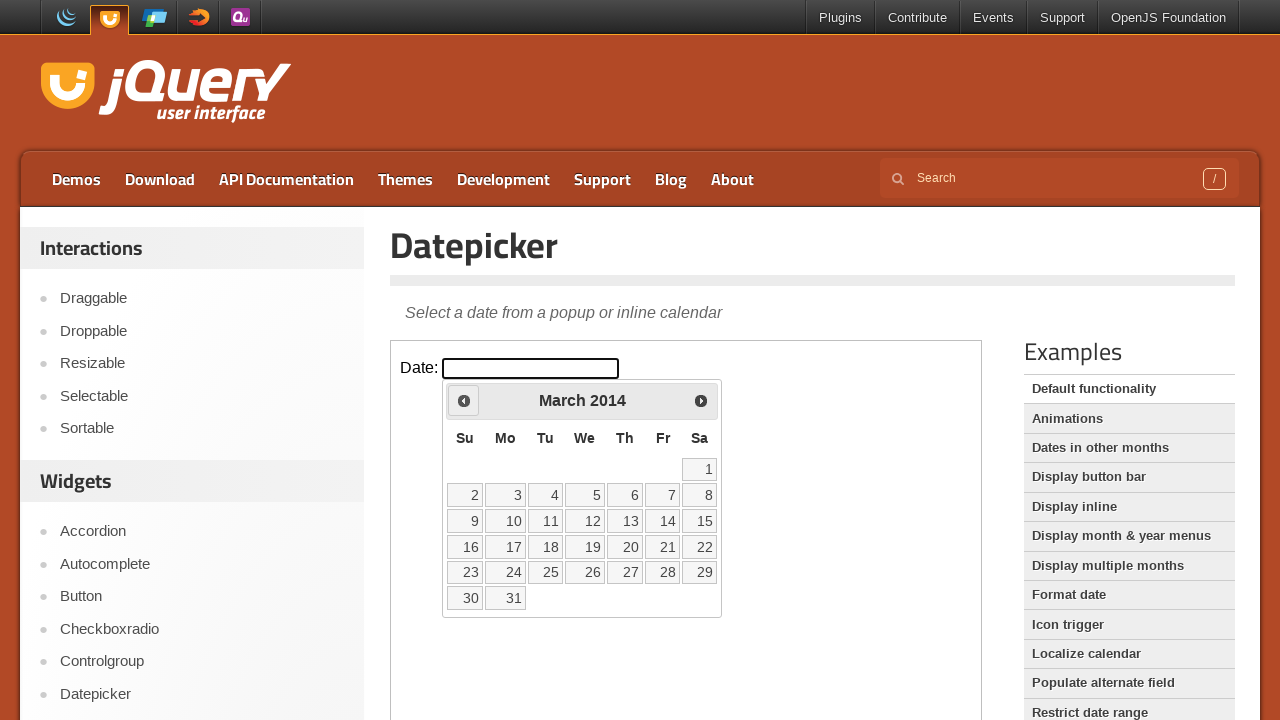

Retrieved current year: 2014
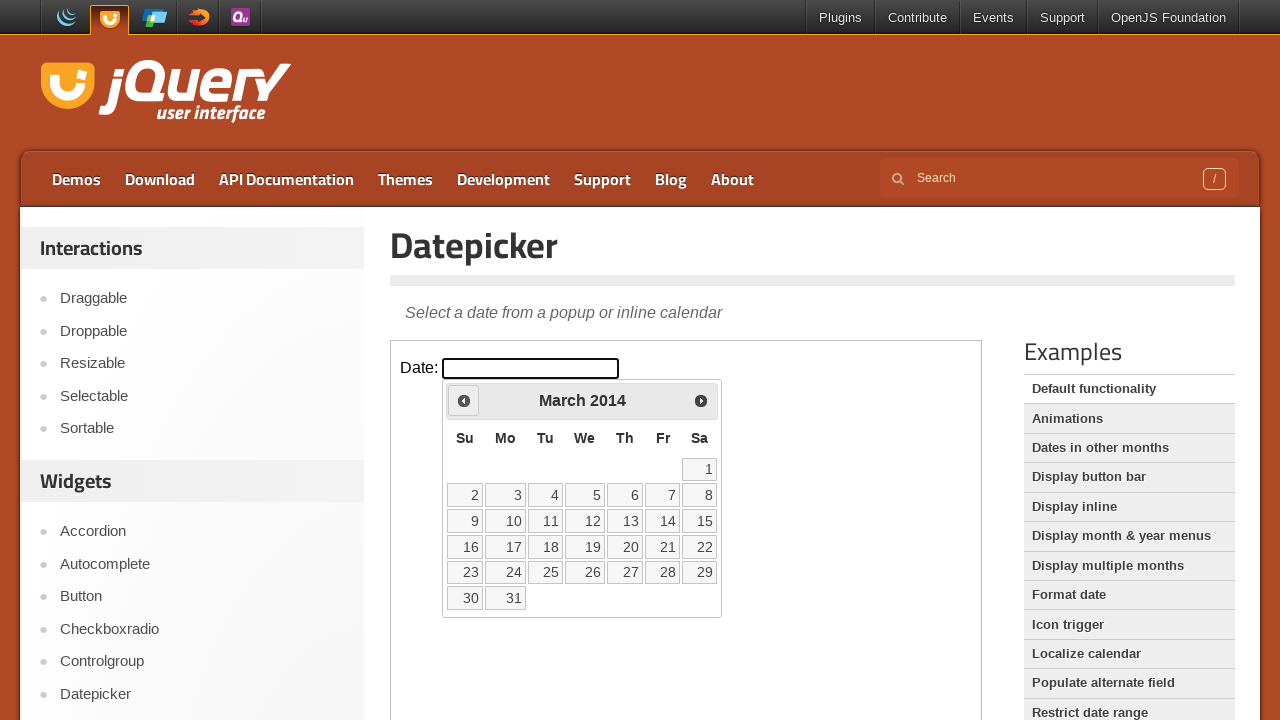

Clicked previous month button to navigate from March 2014 at (464, 400) on iframe >> nth=0 >> internal:control=enter-frame >> .ui-icon.ui-icon-circle-trian
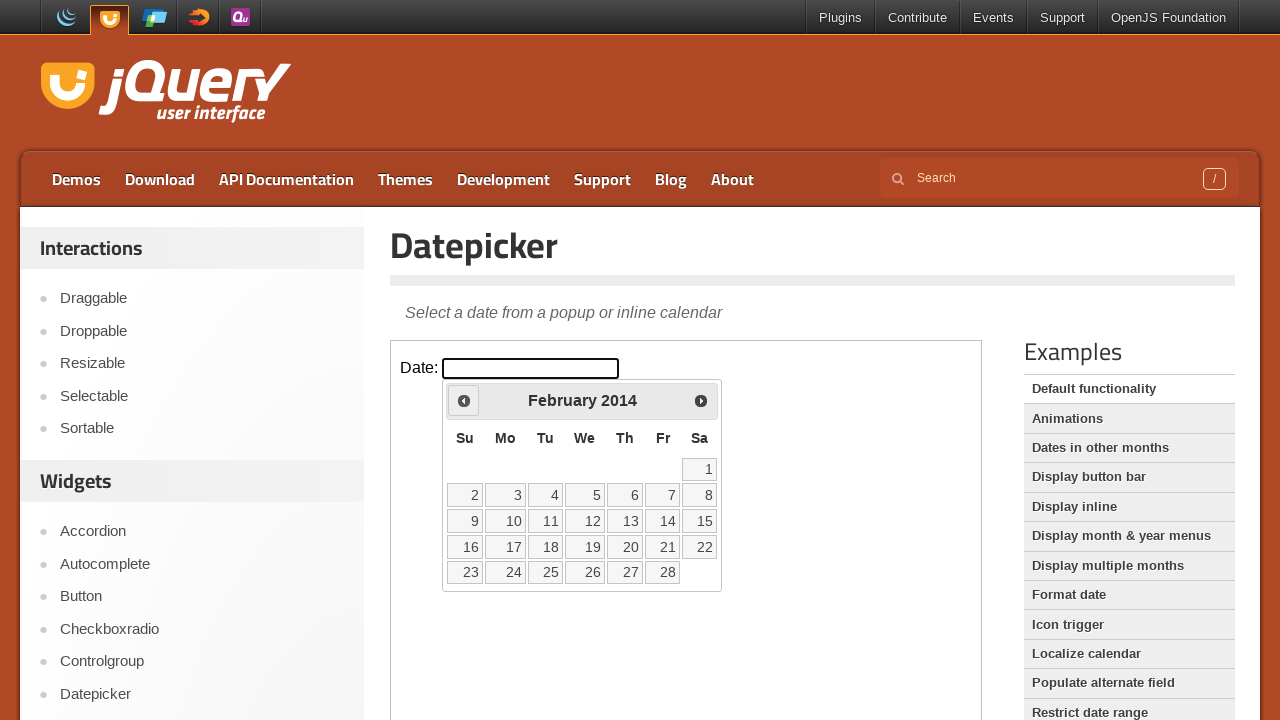

Retrieved current month: February
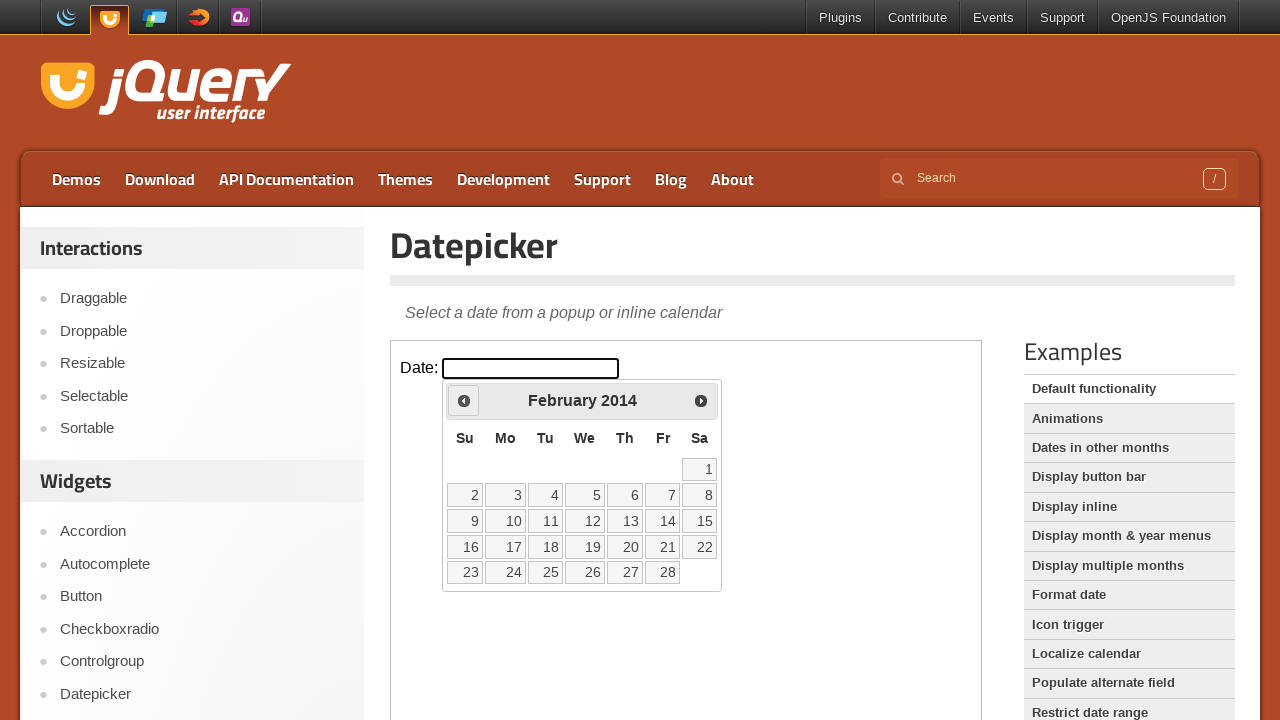

Retrieved current year: 2014
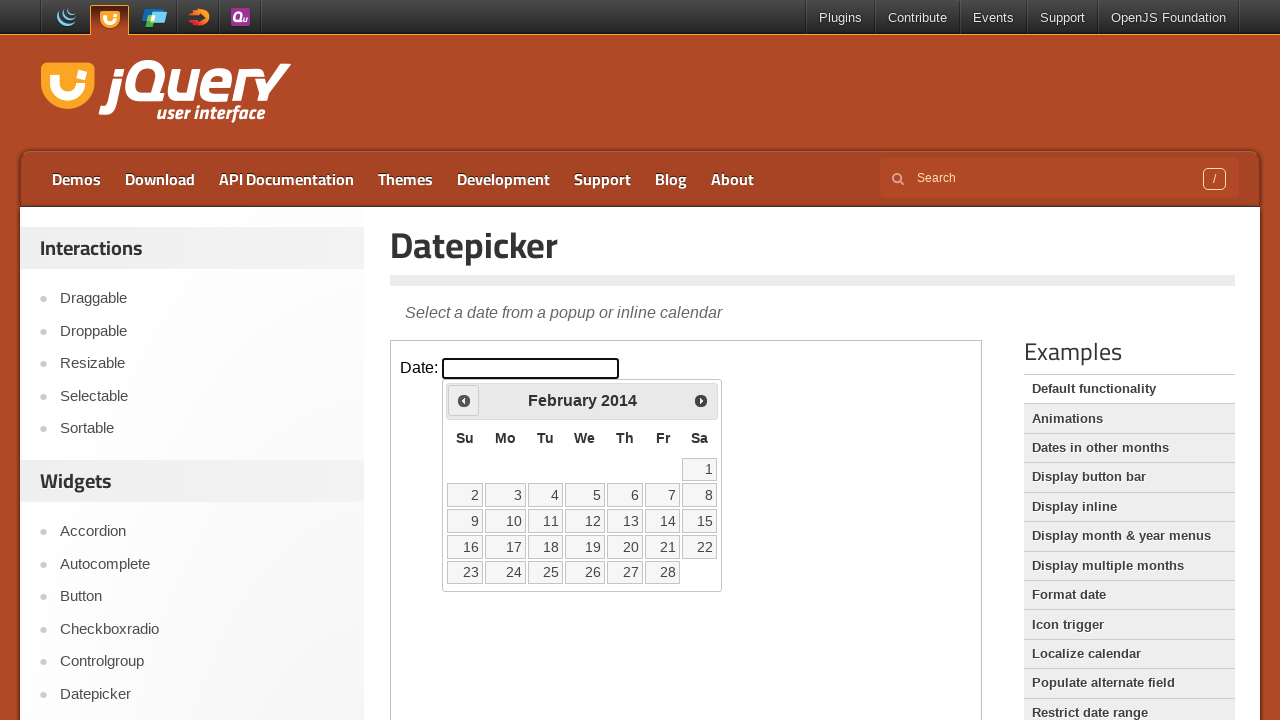

Clicked previous month button to navigate from February 2014 at (464, 400) on iframe >> nth=0 >> internal:control=enter-frame >> .ui-icon.ui-icon-circle-trian
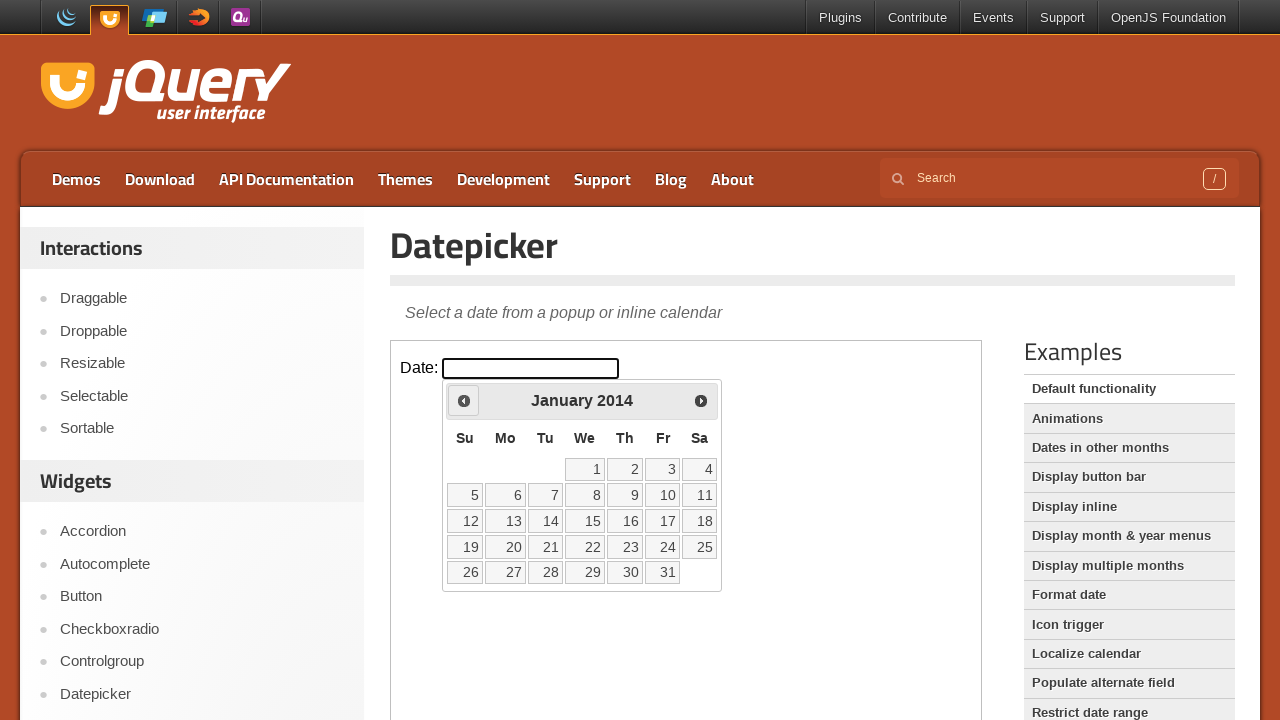

Retrieved current month: January
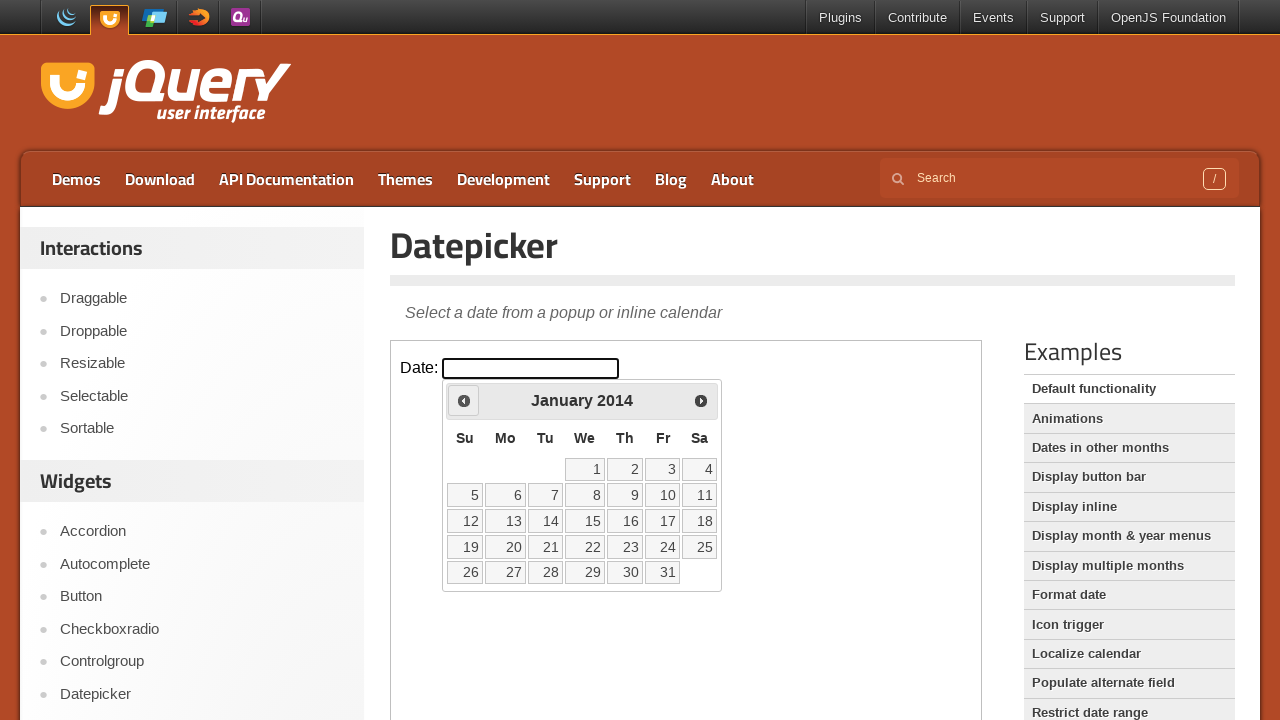

Retrieved current year: 2014
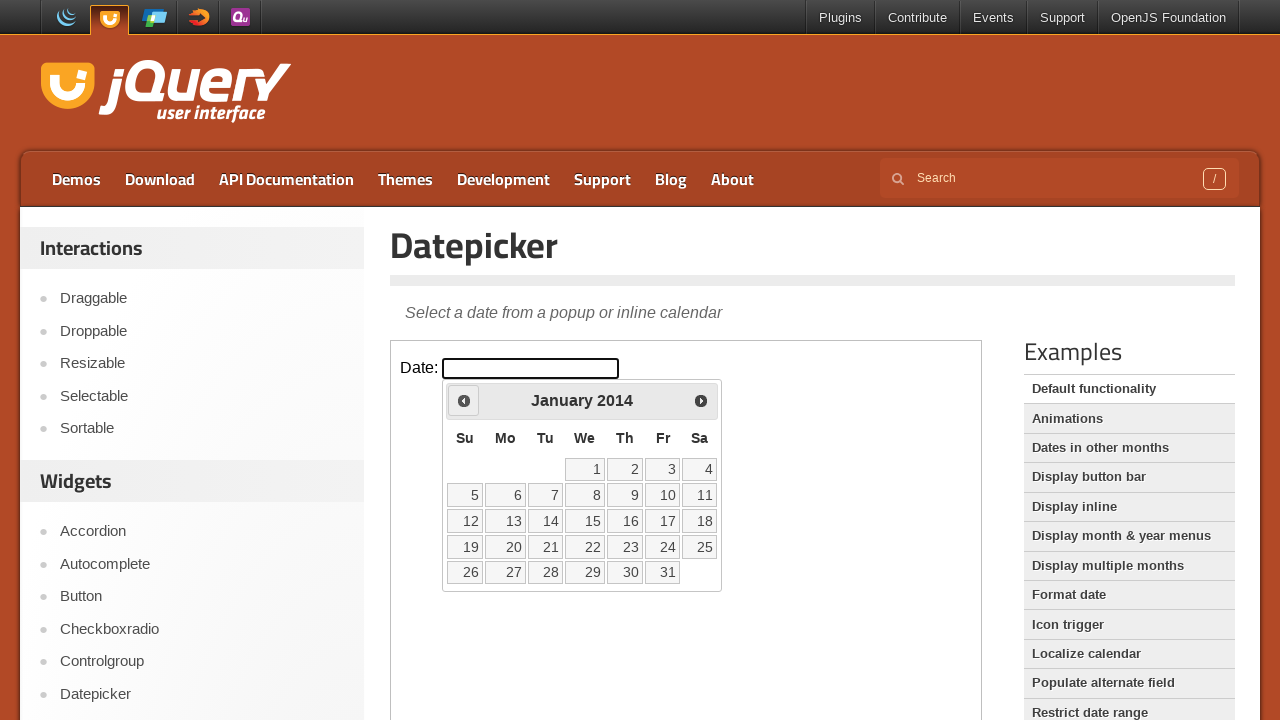

Clicked previous month button to navigate from January 2014 at (464, 400) on iframe >> nth=0 >> internal:control=enter-frame >> .ui-icon.ui-icon-circle-trian
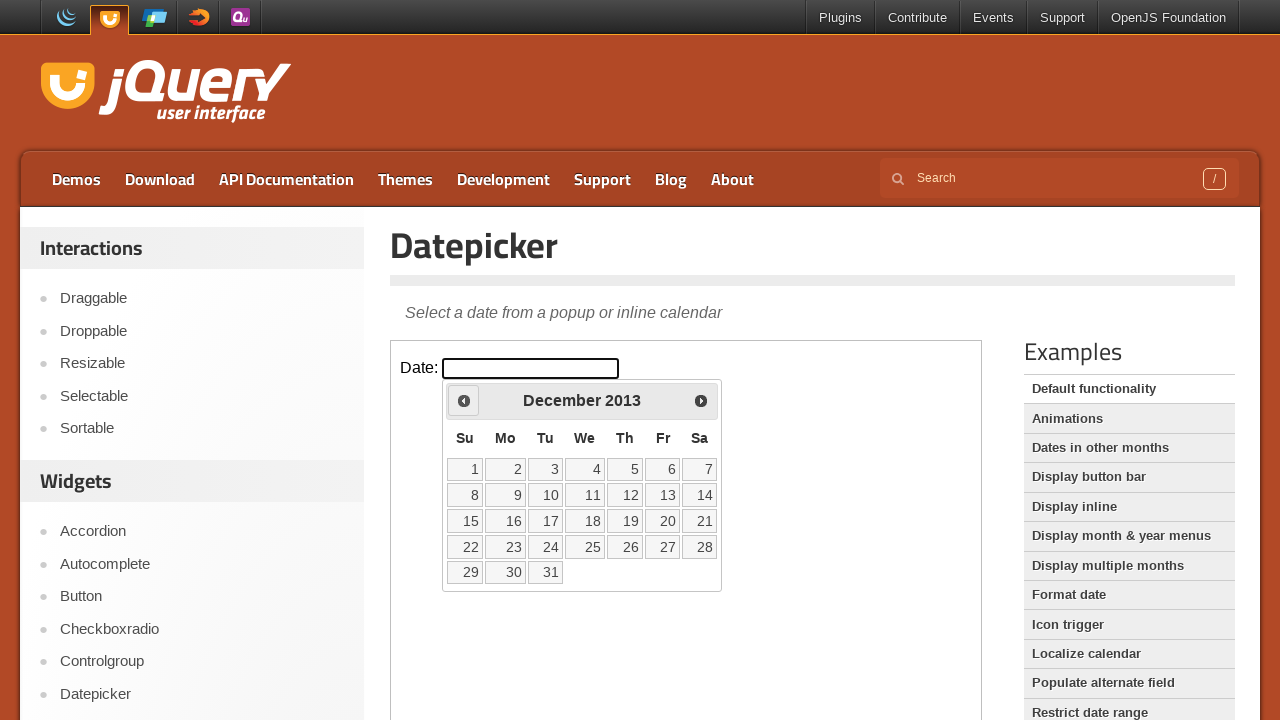

Retrieved current month: December
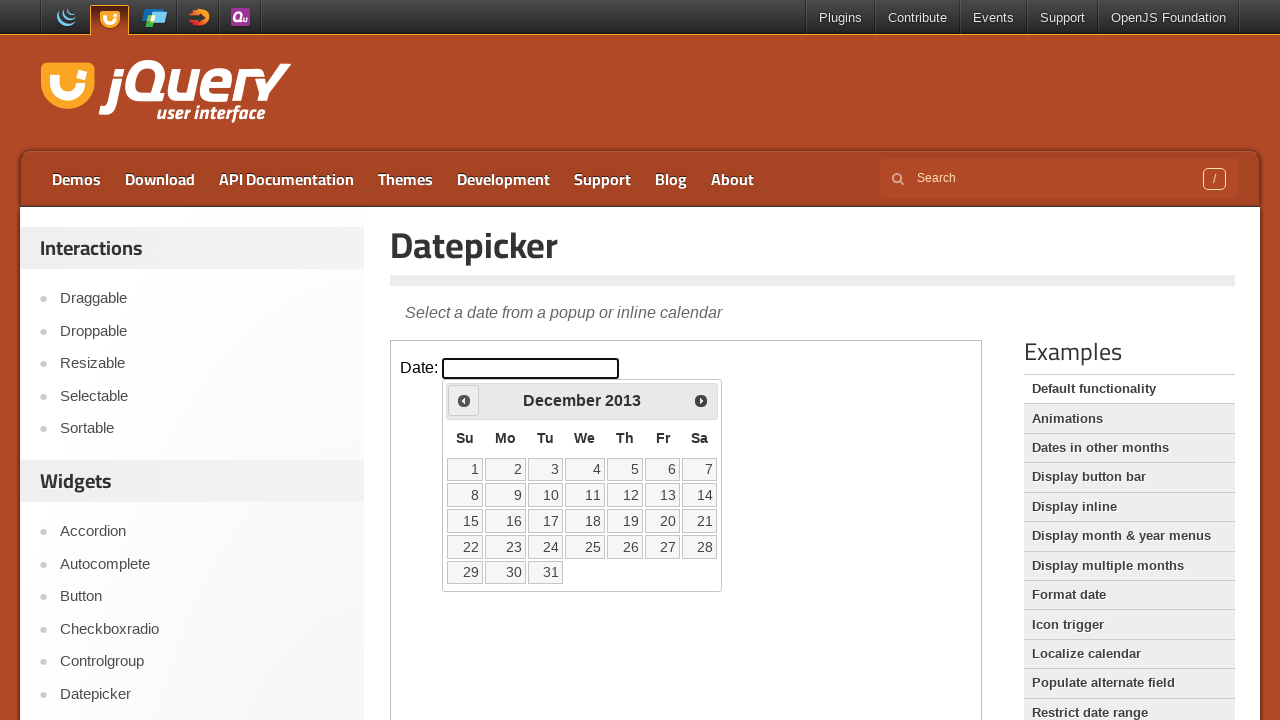

Retrieved current year: 2013
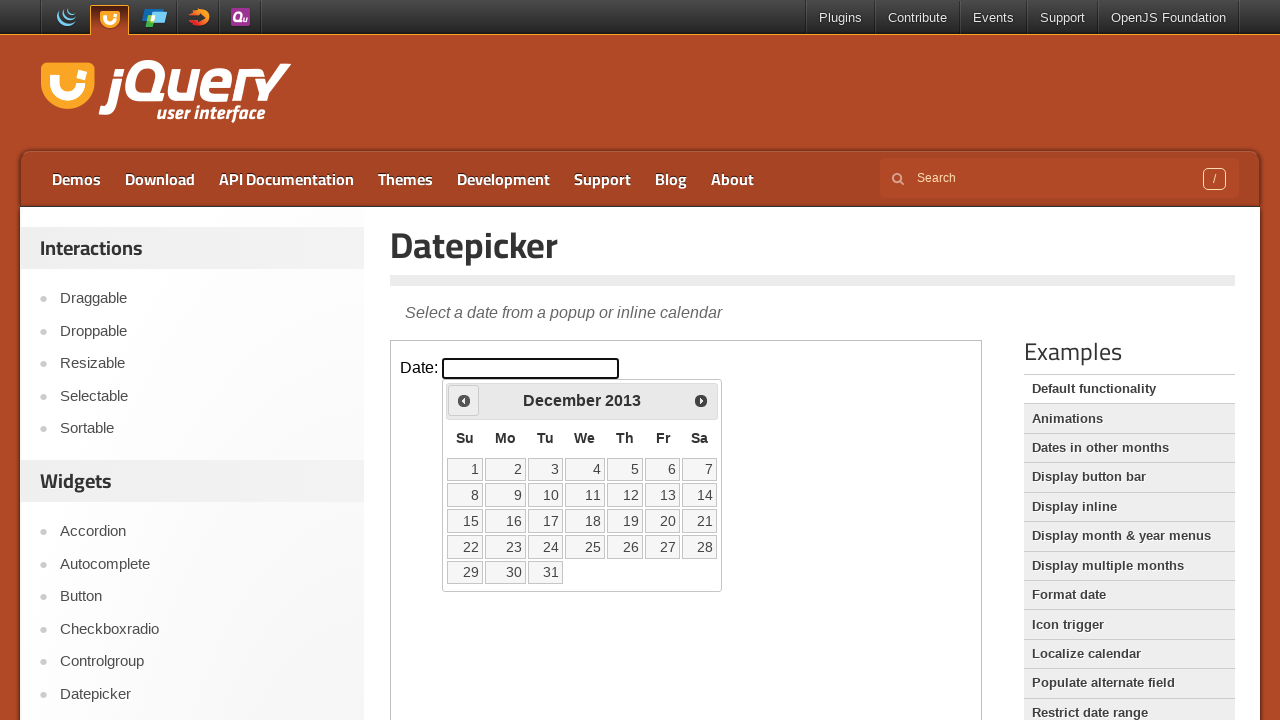

Clicked previous month button to navigate from December 2013 at (464, 400) on iframe >> nth=0 >> internal:control=enter-frame >> .ui-icon.ui-icon-circle-trian
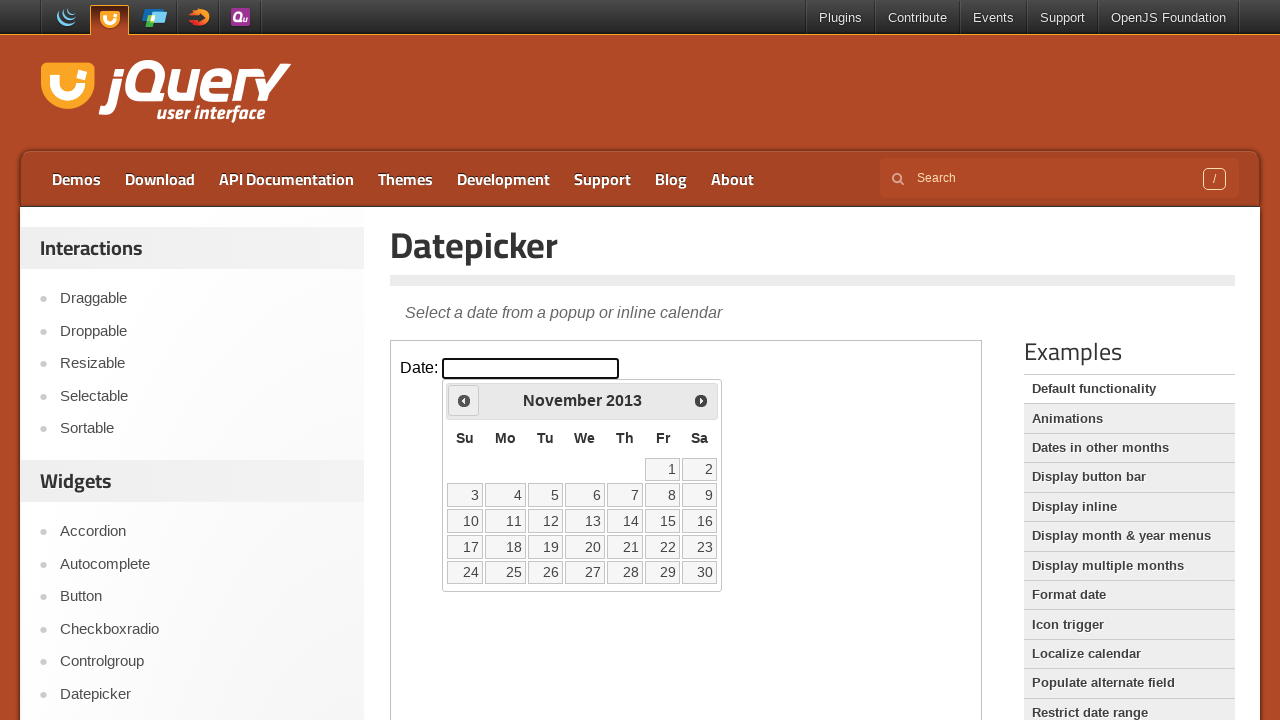

Retrieved current month: November
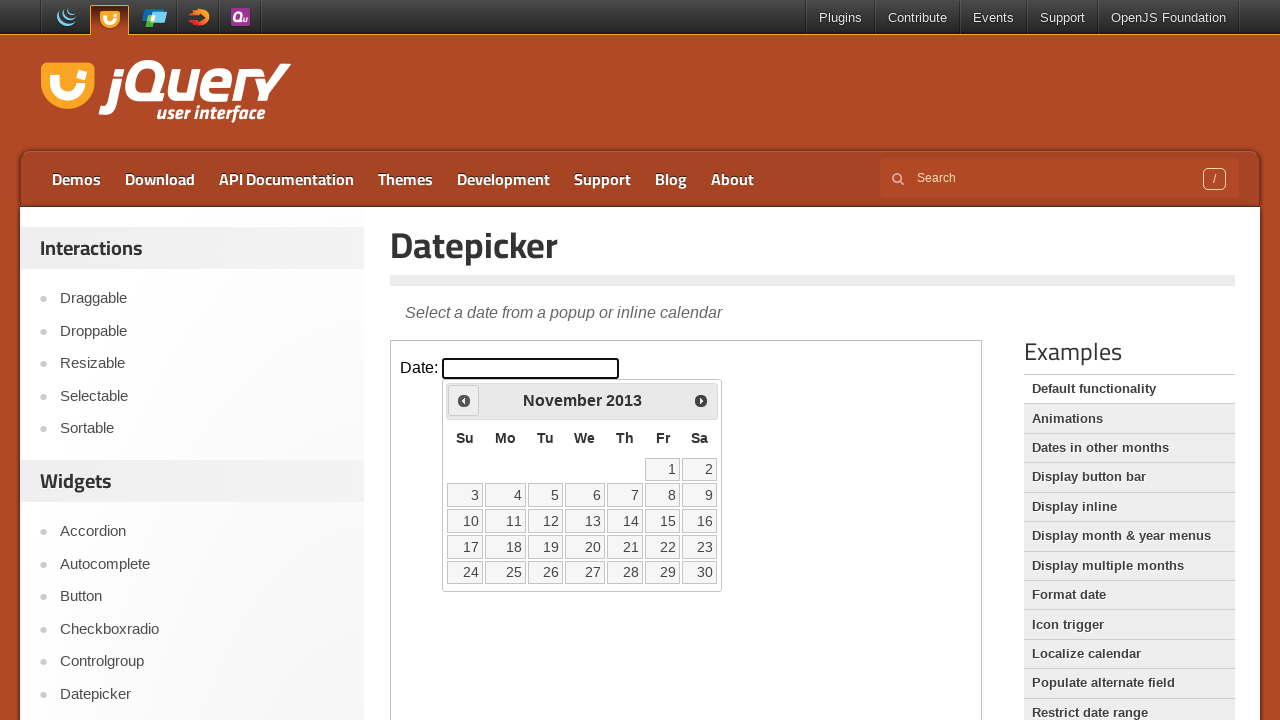

Retrieved current year: 2013
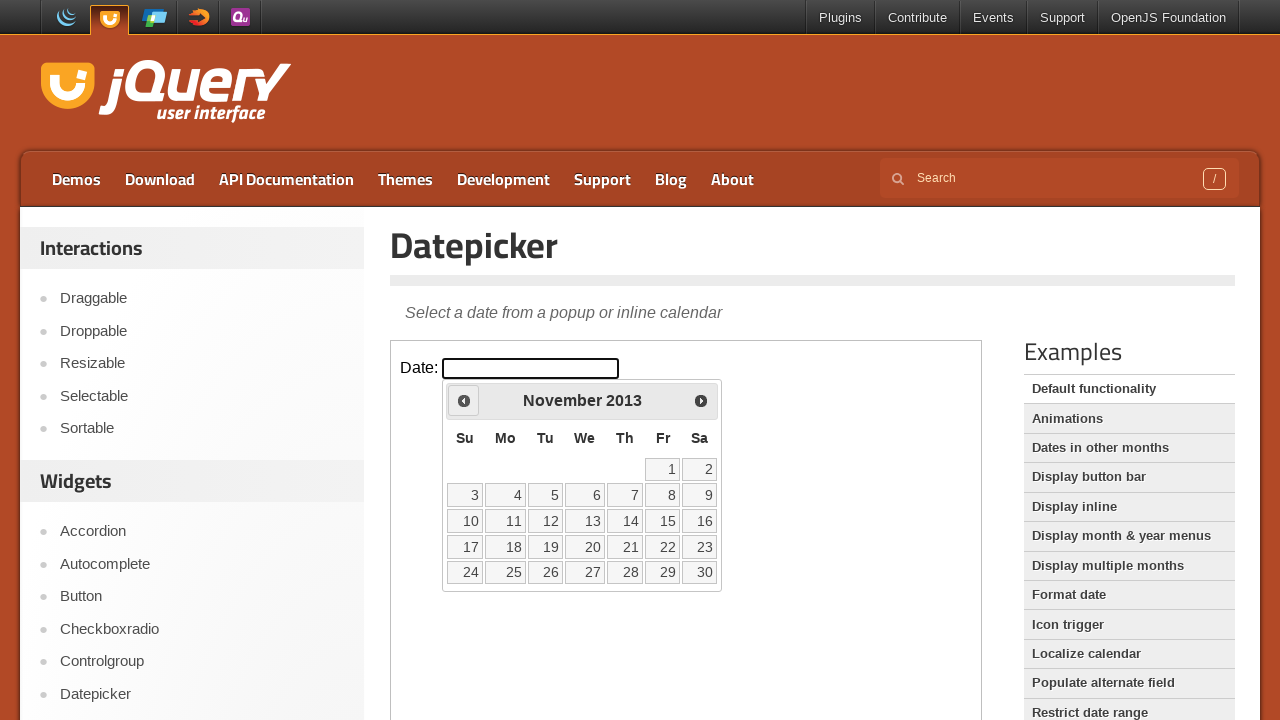

Clicked previous month button to navigate from November 2013 at (464, 400) on iframe >> nth=0 >> internal:control=enter-frame >> .ui-icon.ui-icon-circle-trian
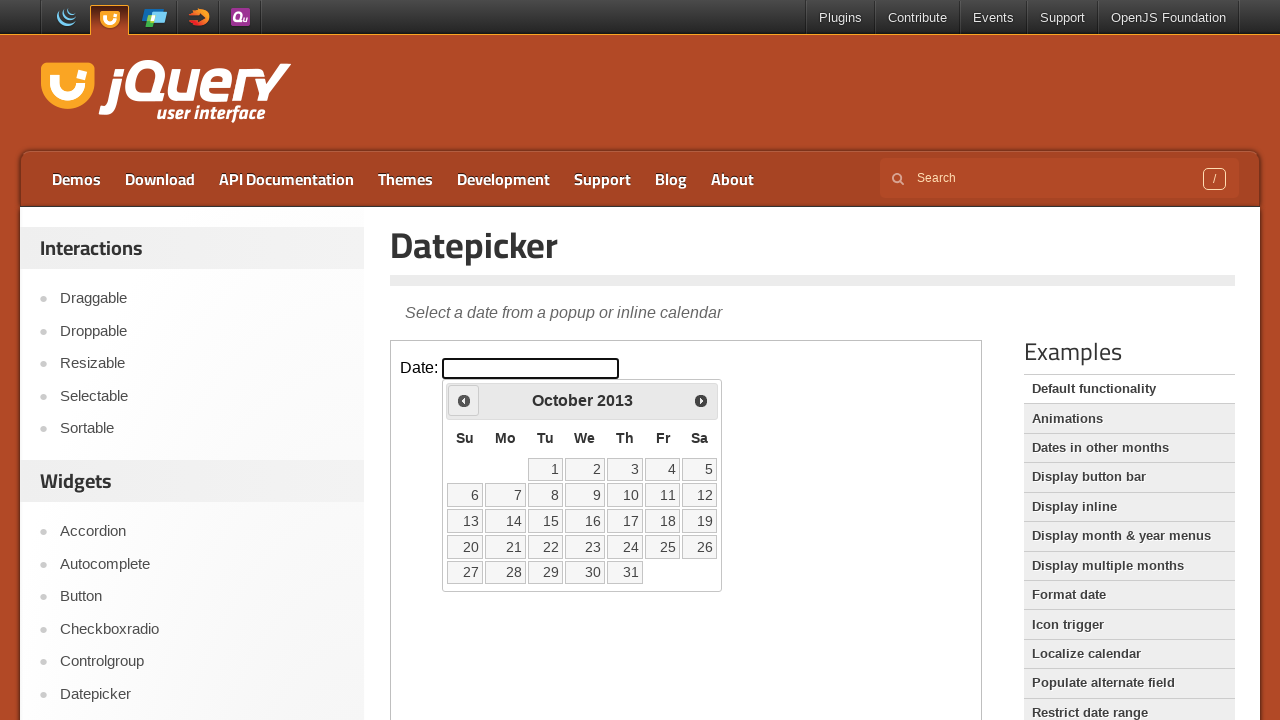

Retrieved current month: October
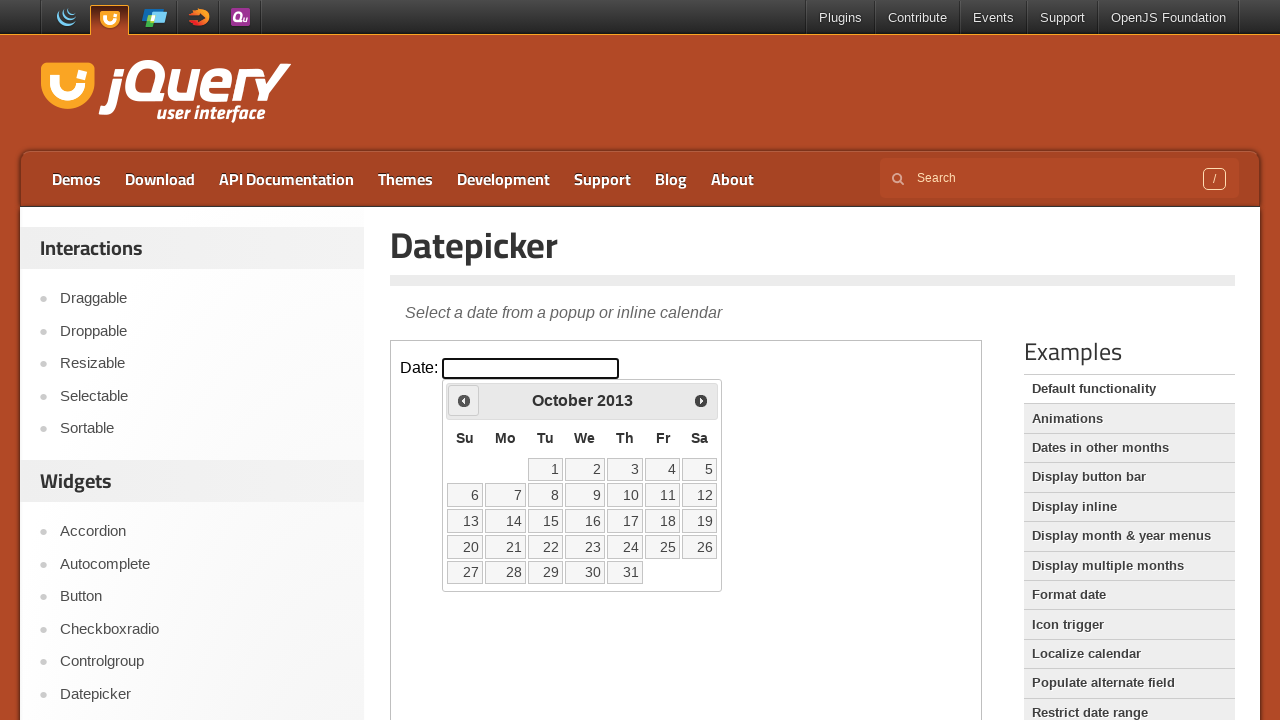

Retrieved current year: 2013
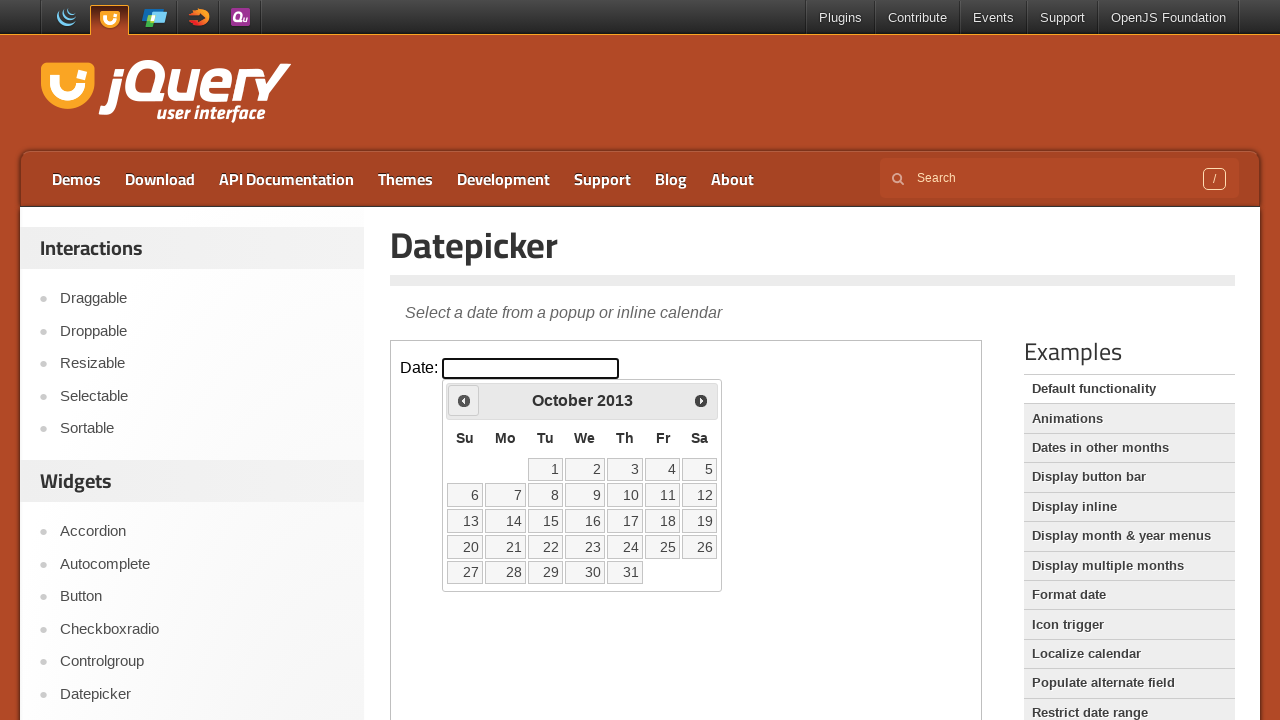

Clicked previous month button to navigate from October 2013 at (464, 400) on iframe >> nth=0 >> internal:control=enter-frame >> .ui-icon.ui-icon-circle-trian
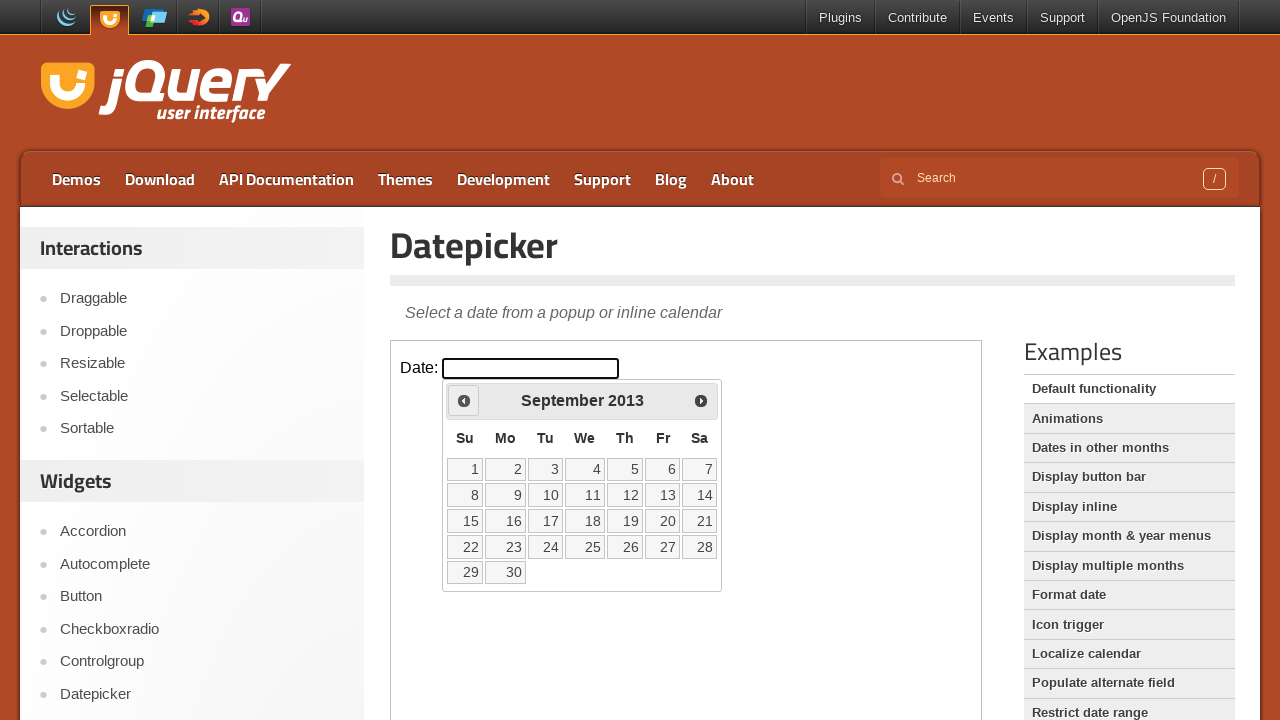

Retrieved current month: September
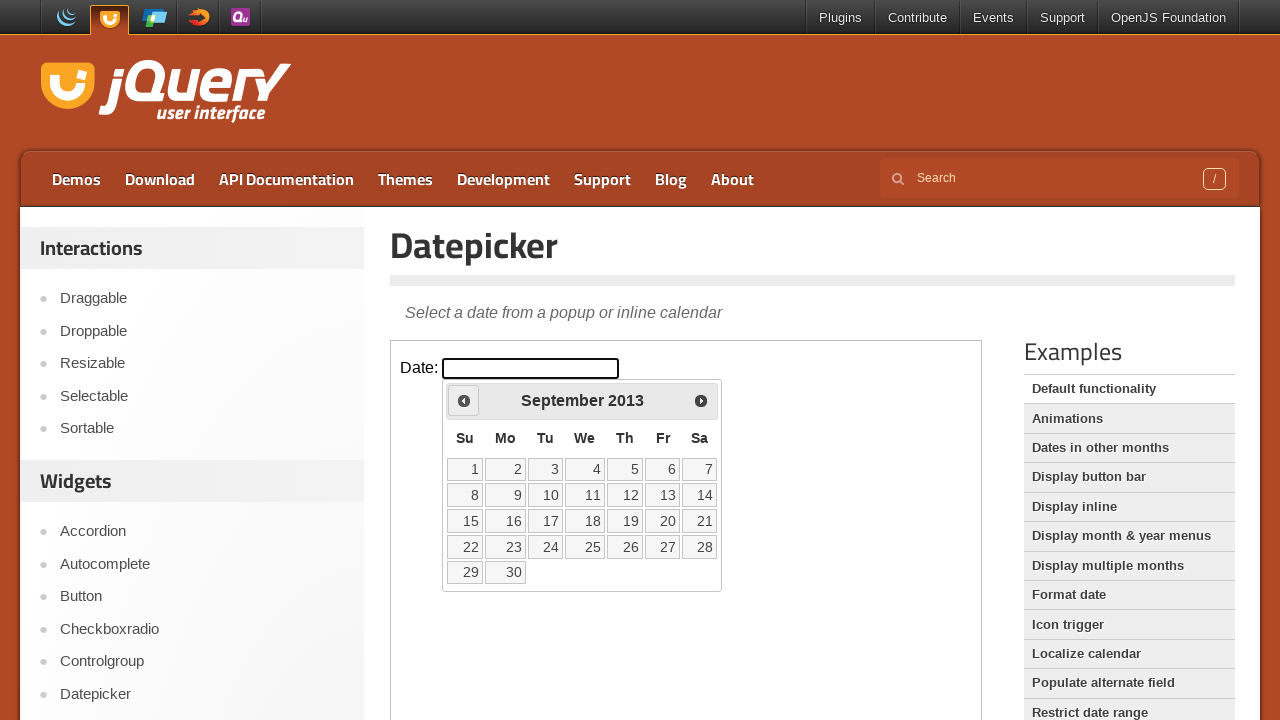

Retrieved current year: 2013
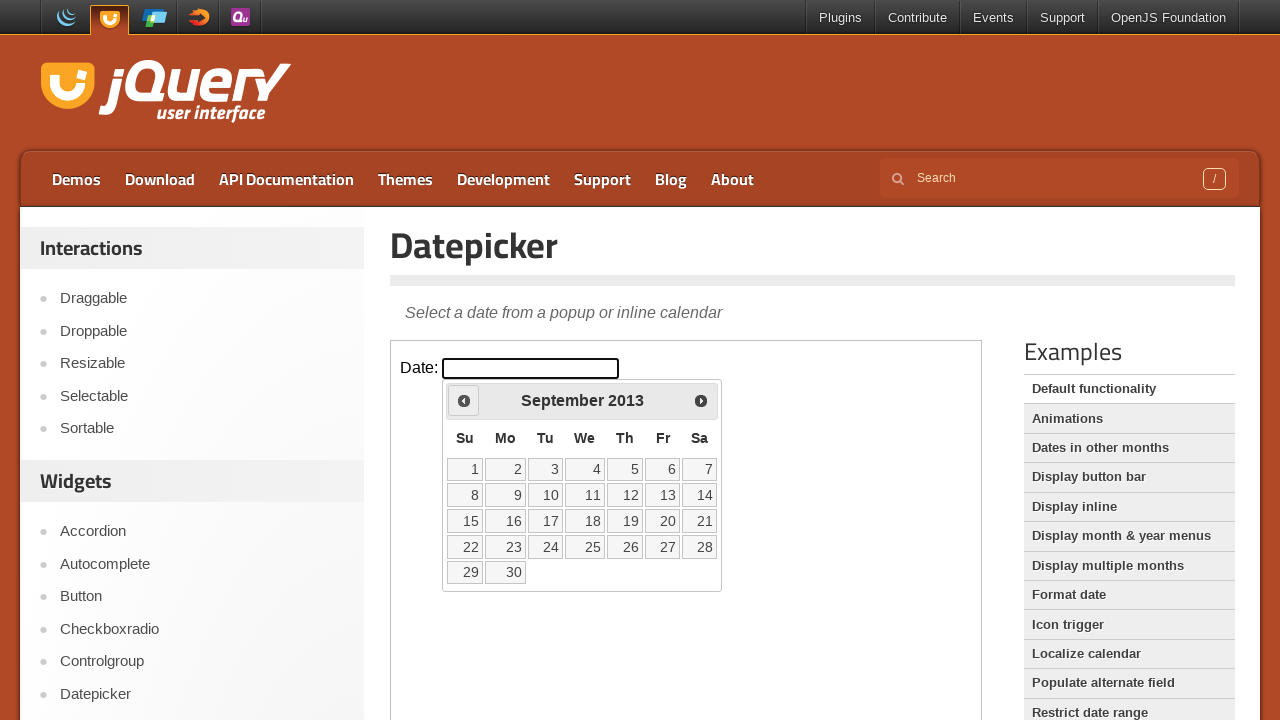

Clicked previous month button to navigate from September 2013 at (464, 400) on iframe >> nth=0 >> internal:control=enter-frame >> .ui-icon.ui-icon-circle-trian
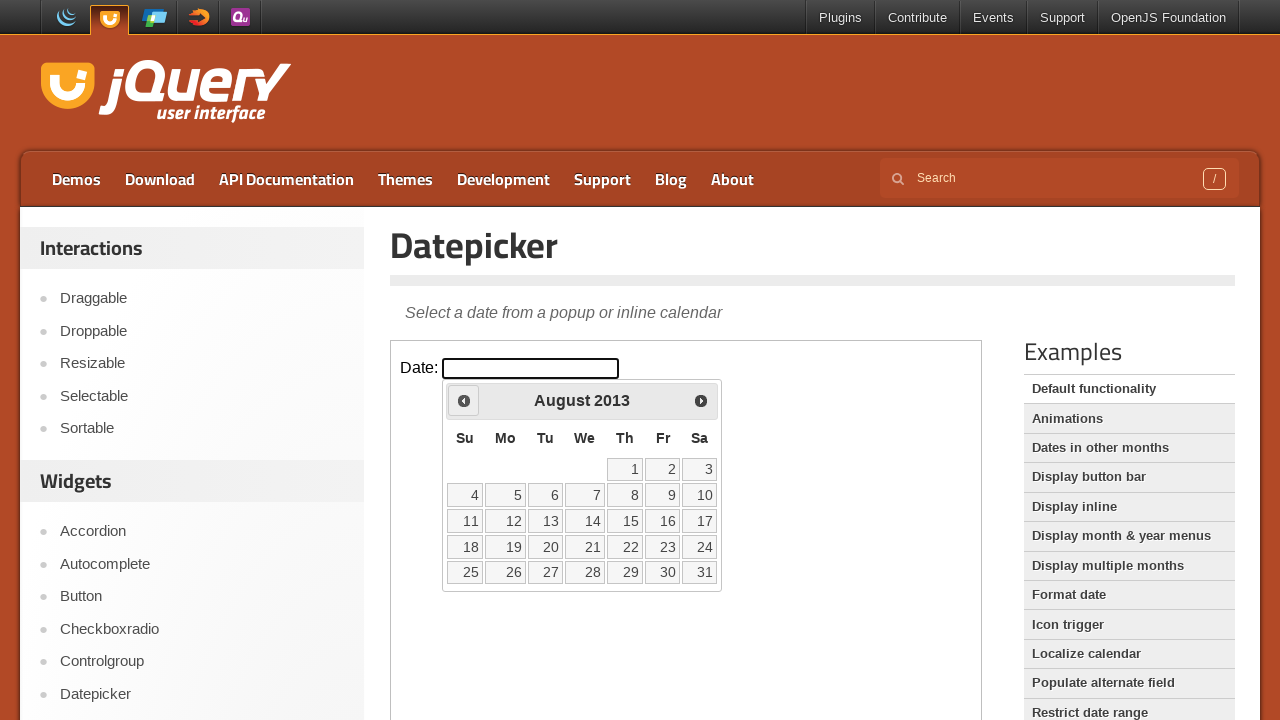

Retrieved current month: August
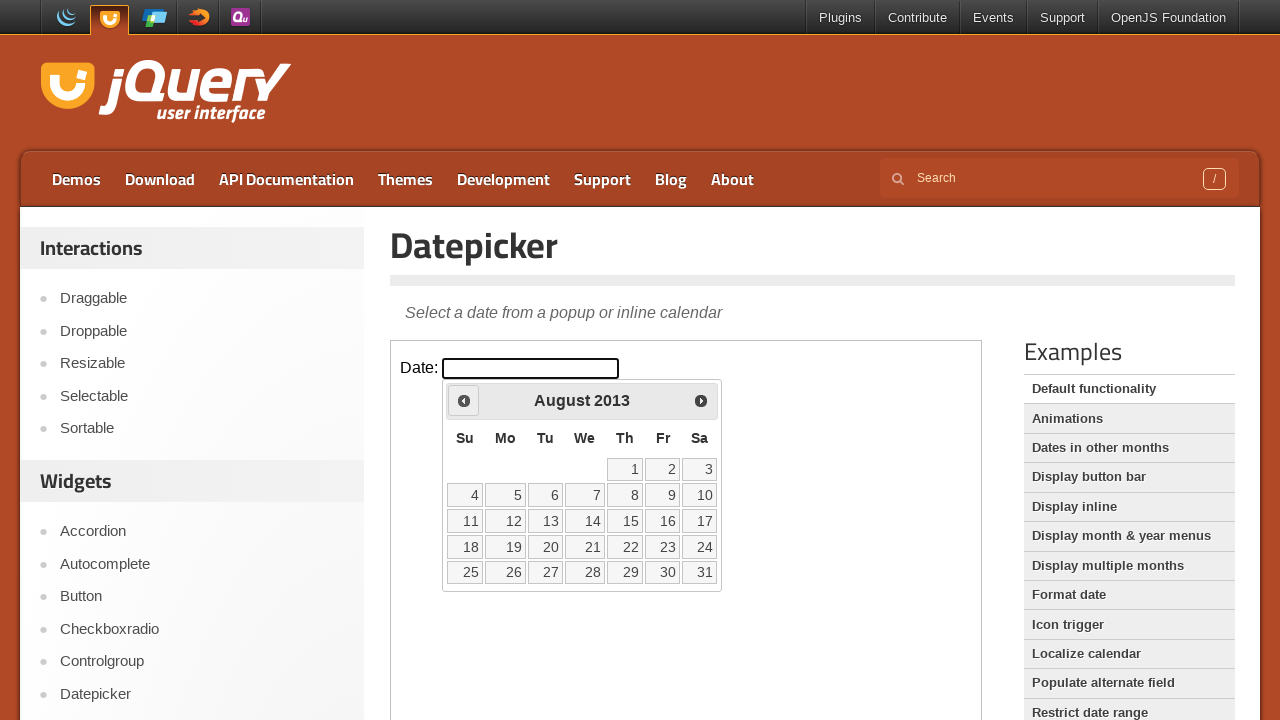

Retrieved current year: 2013
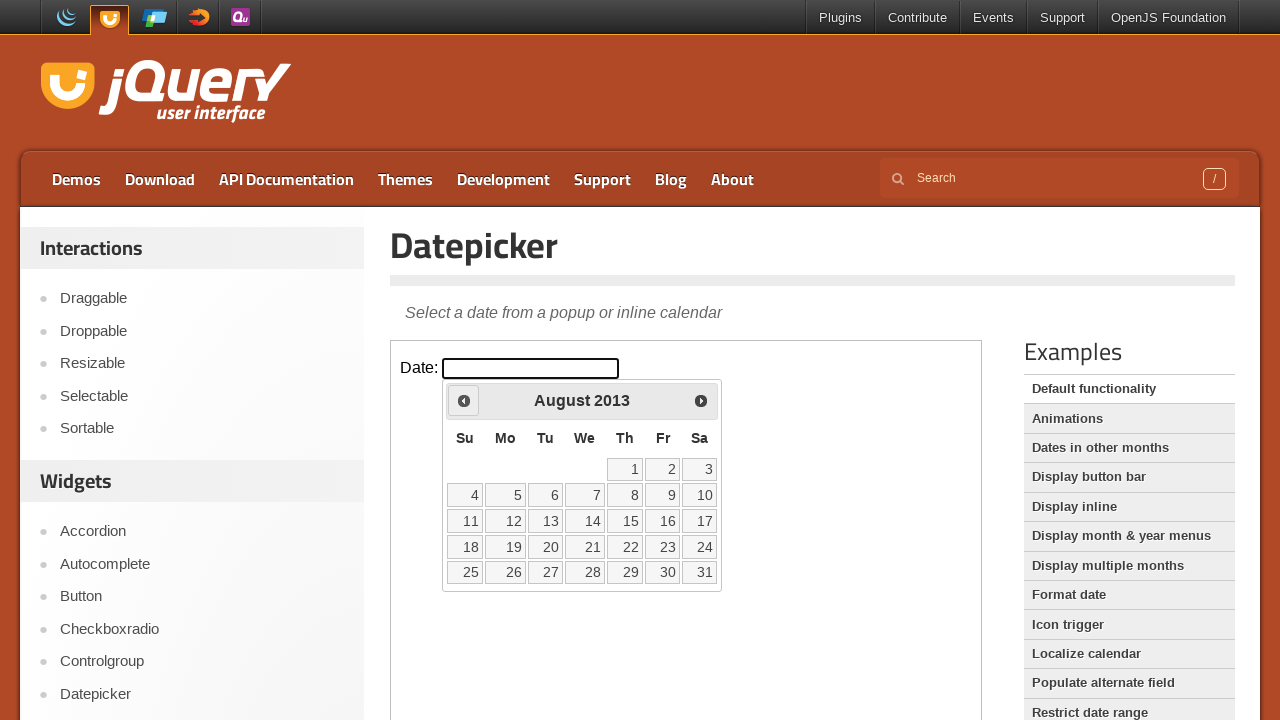

Clicked previous month button to navigate from August 2013 at (464, 400) on iframe >> nth=0 >> internal:control=enter-frame >> .ui-icon.ui-icon-circle-trian
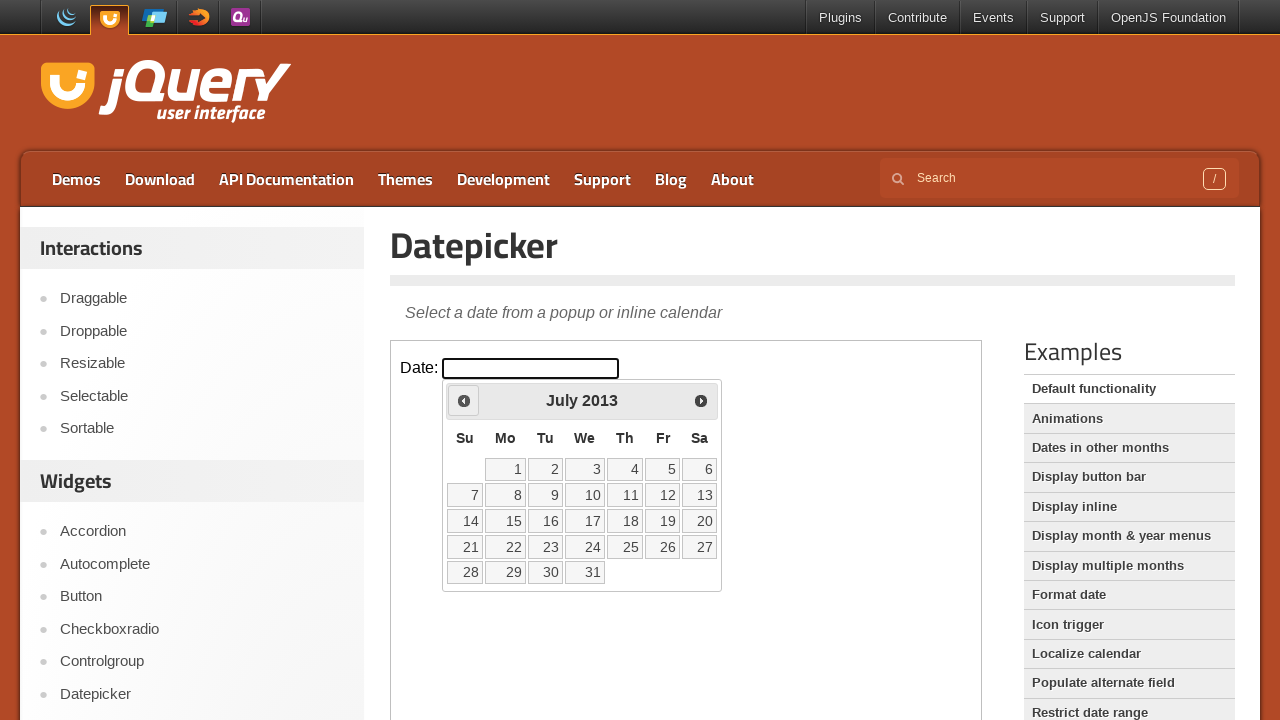

Retrieved current month: July
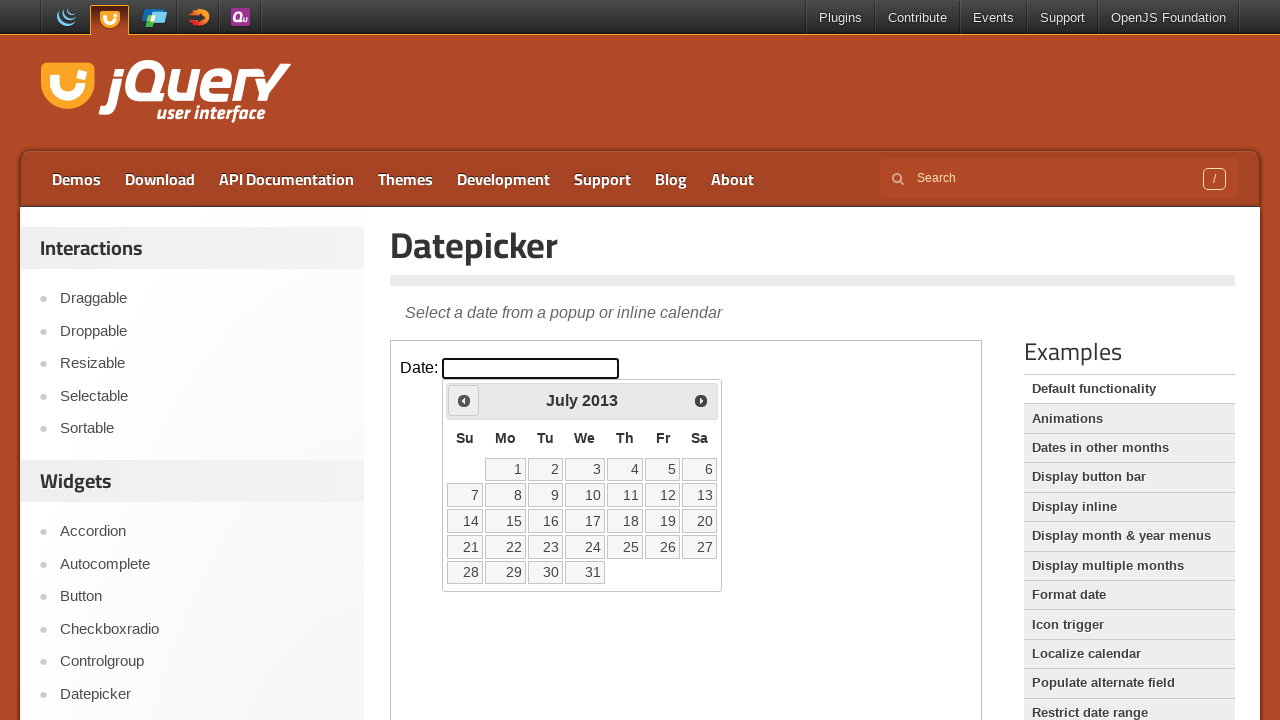

Retrieved current year: 2013
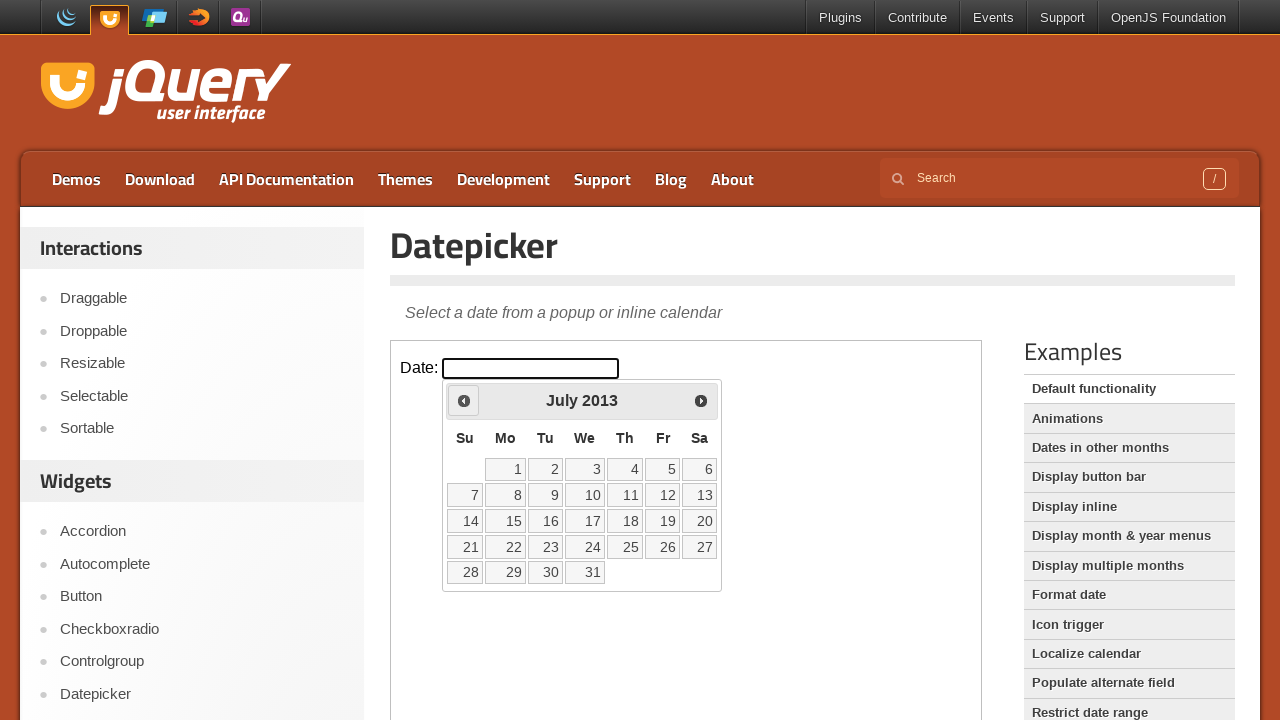

Clicked previous month button to navigate from July 2013 at (464, 400) on iframe >> nth=0 >> internal:control=enter-frame >> .ui-icon.ui-icon-circle-trian
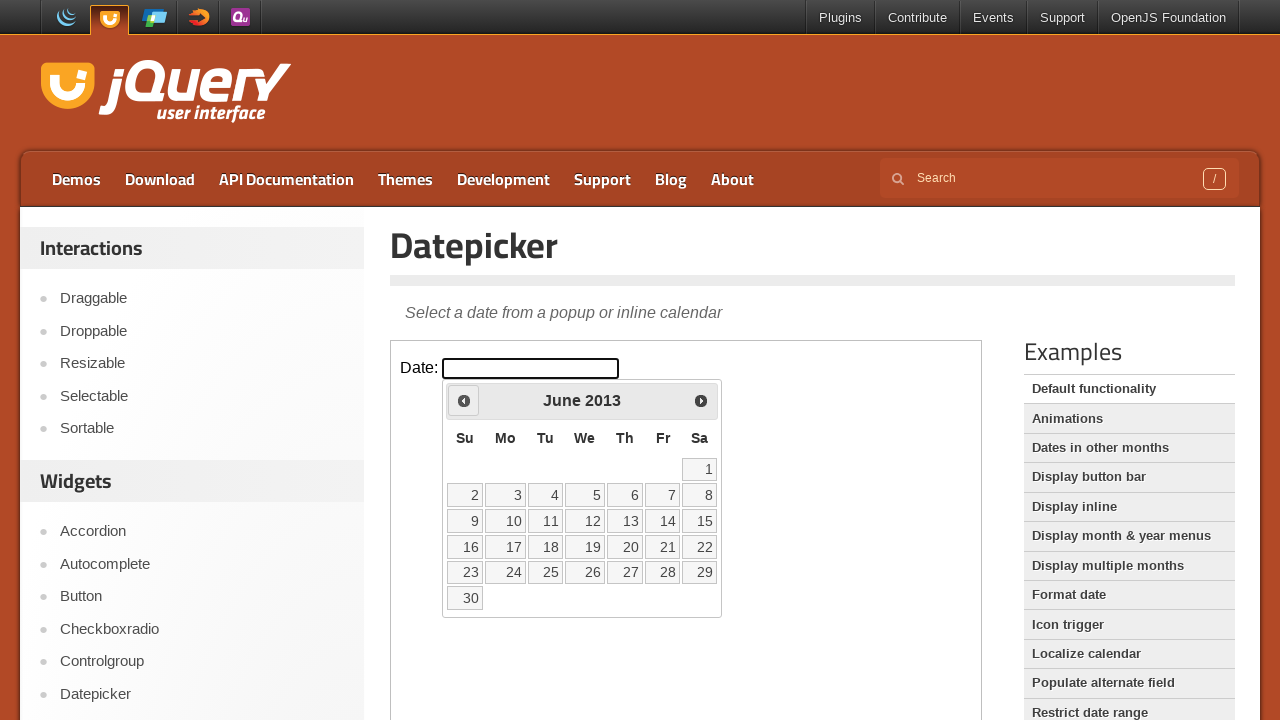

Retrieved current month: June
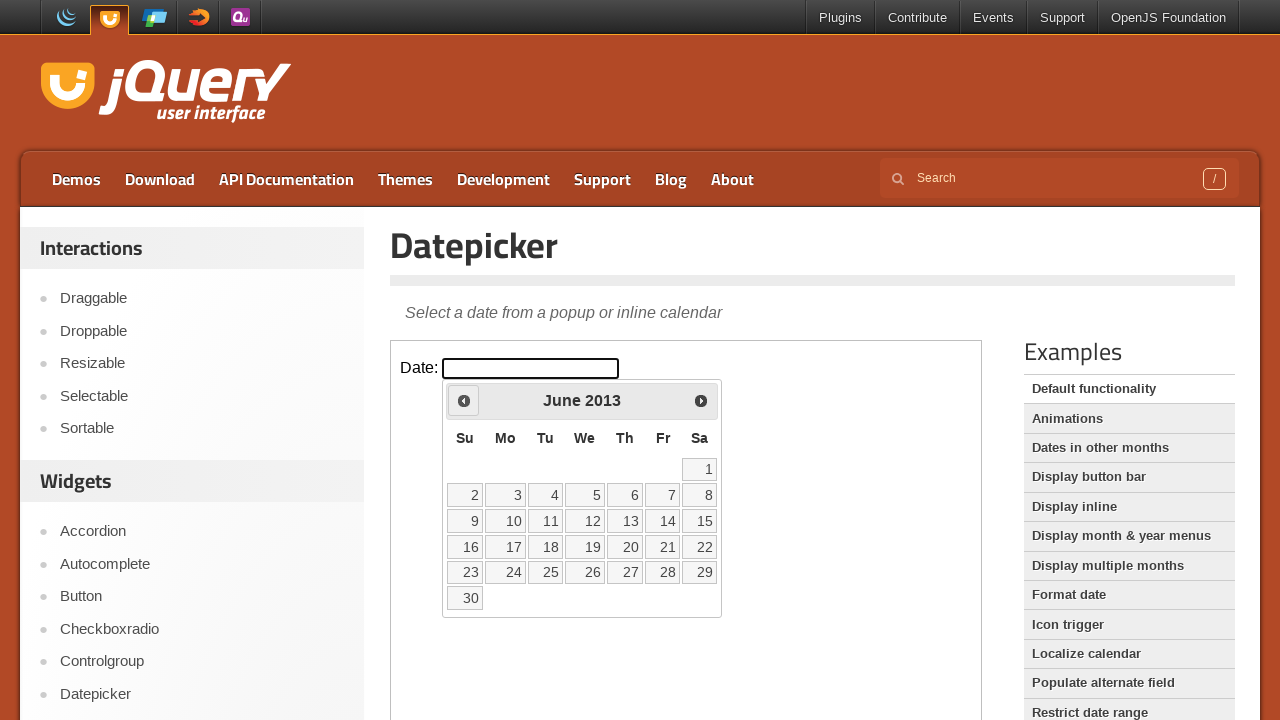

Retrieved current year: 2013
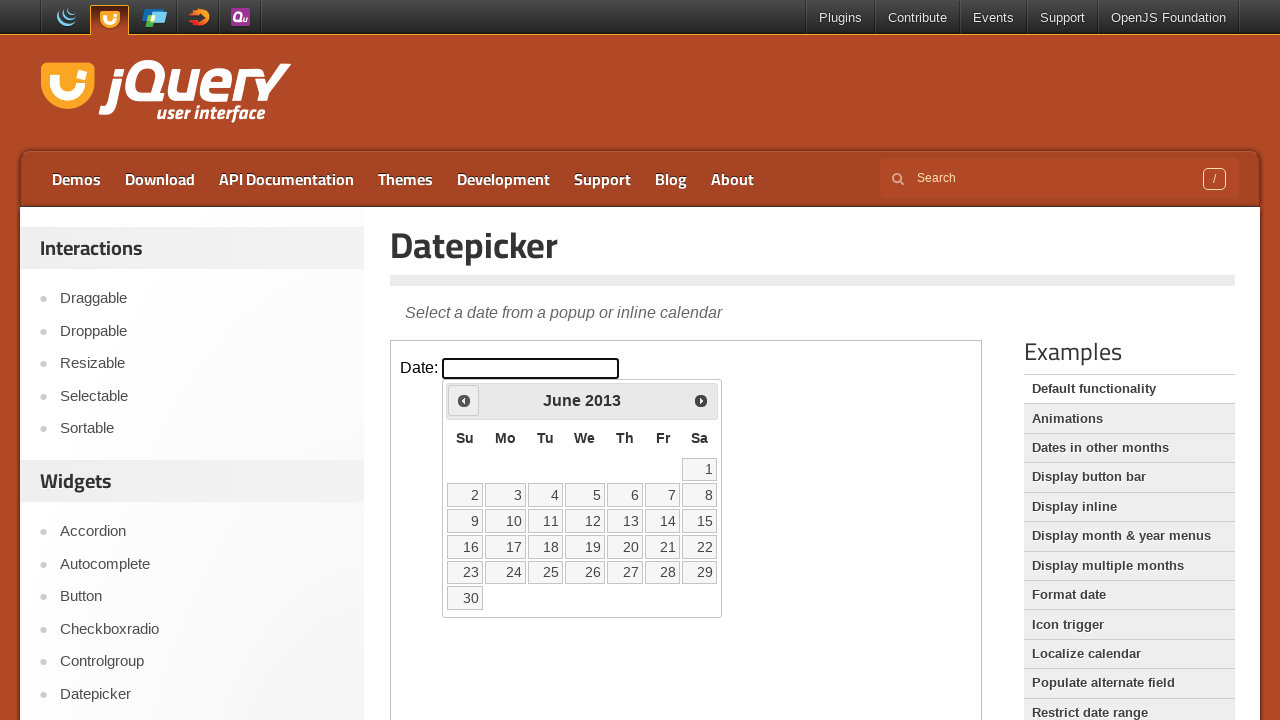

Clicked previous month button to navigate from June 2013 at (464, 400) on iframe >> nth=0 >> internal:control=enter-frame >> .ui-icon.ui-icon-circle-trian
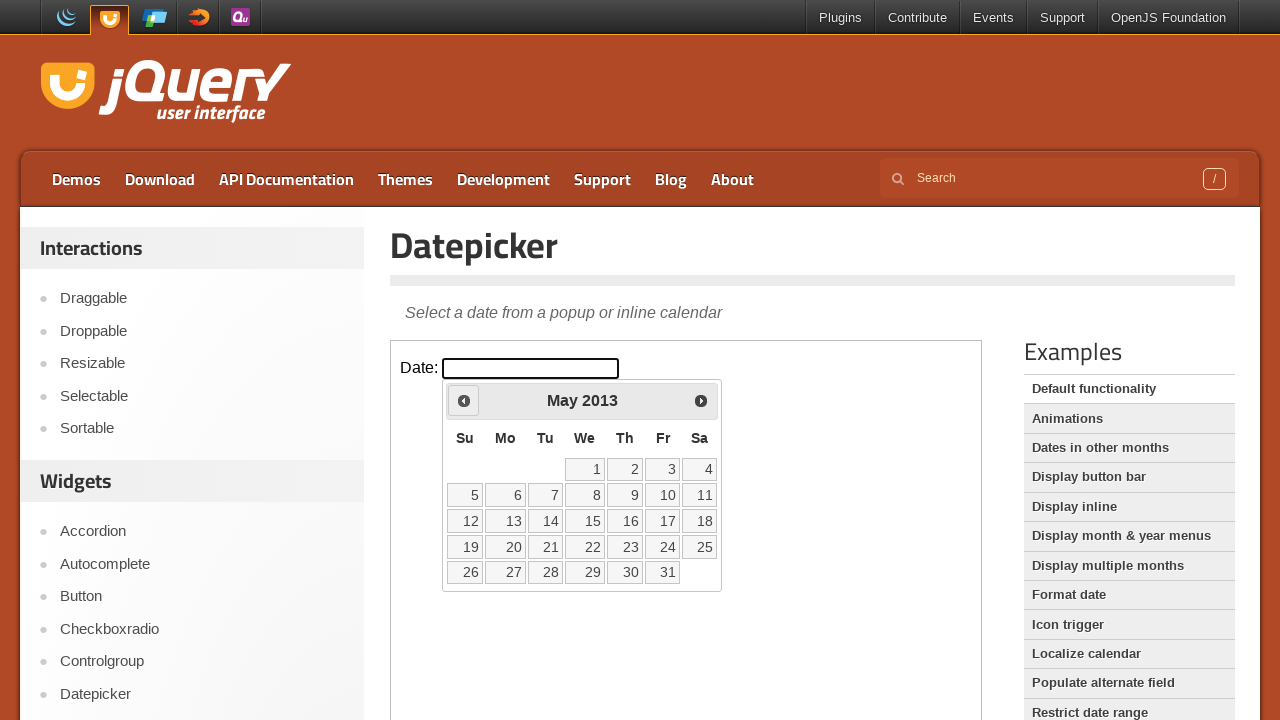

Retrieved current month: May
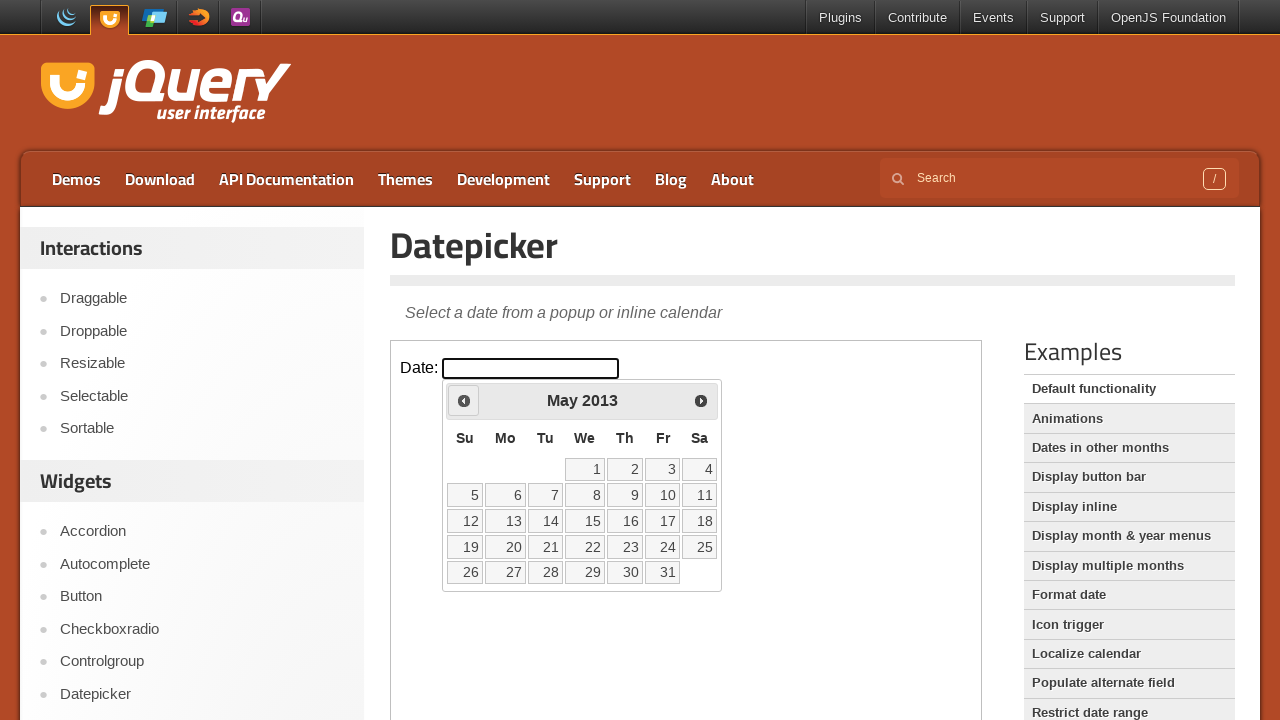

Retrieved current year: 2013
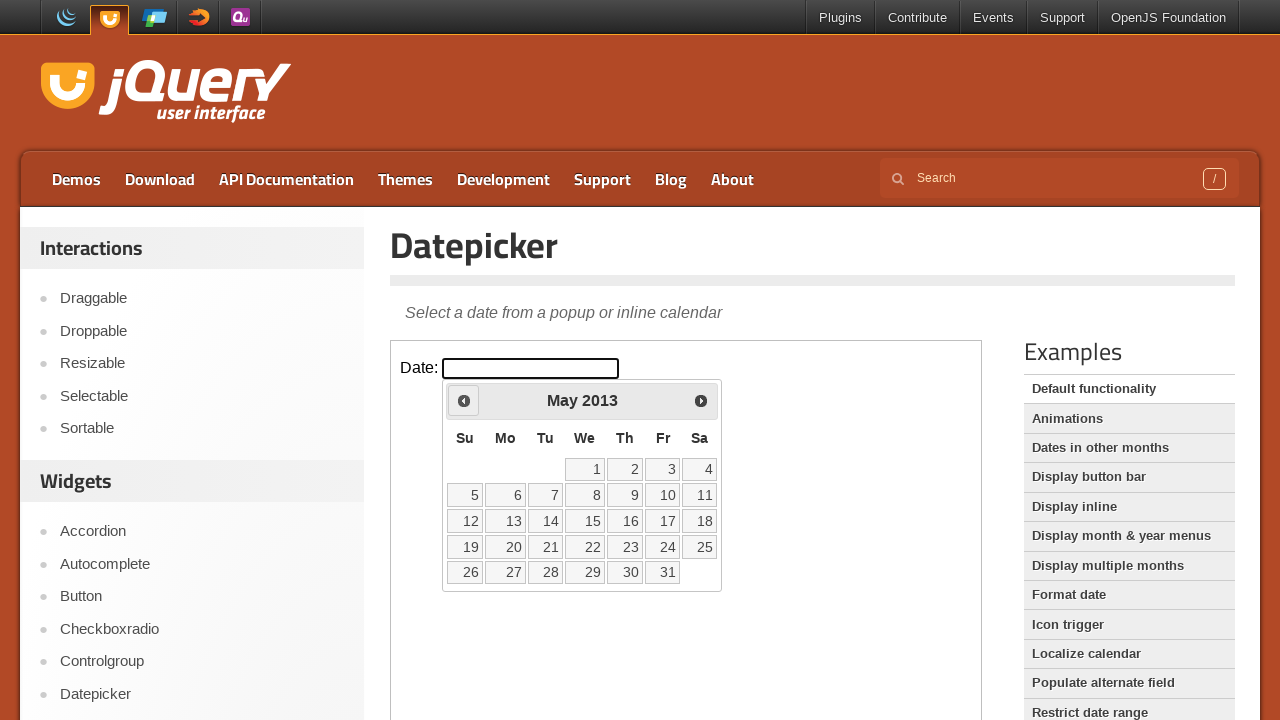

Clicked previous month button to navigate from May 2013 at (464, 400) on iframe >> nth=0 >> internal:control=enter-frame >> .ui-icon.ui-icon-circle-trian
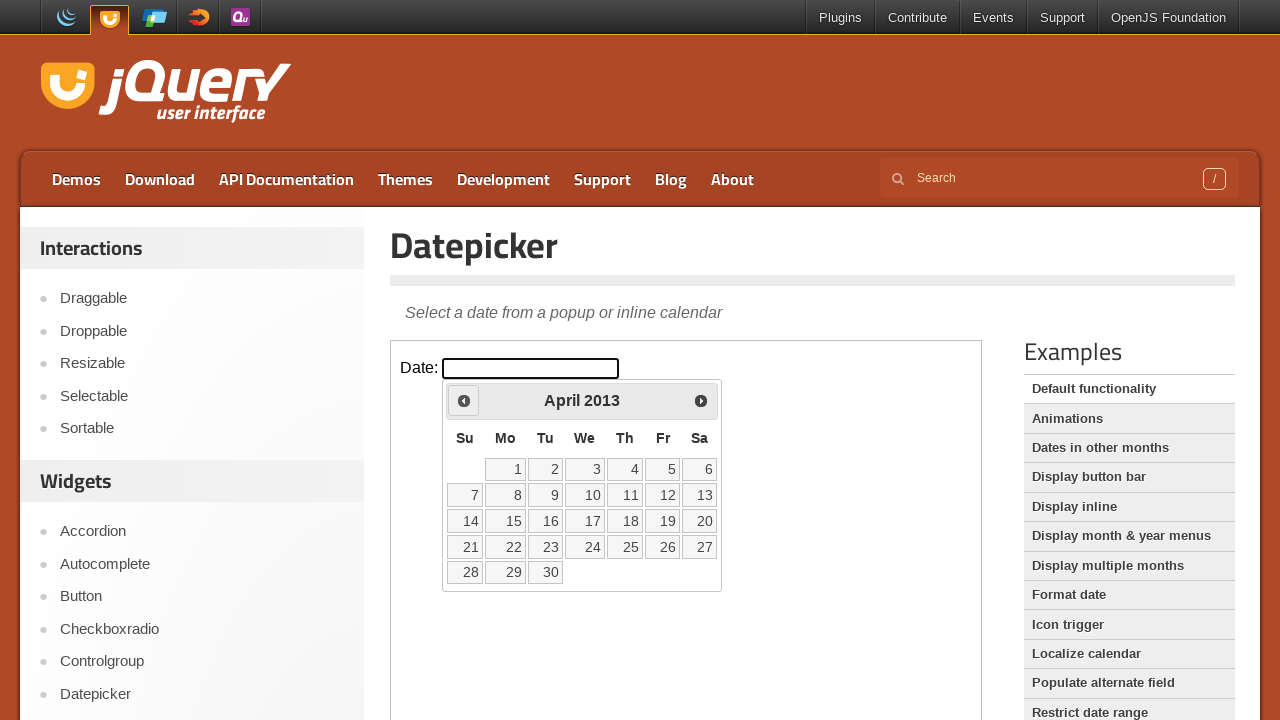

Retrieved current month: April
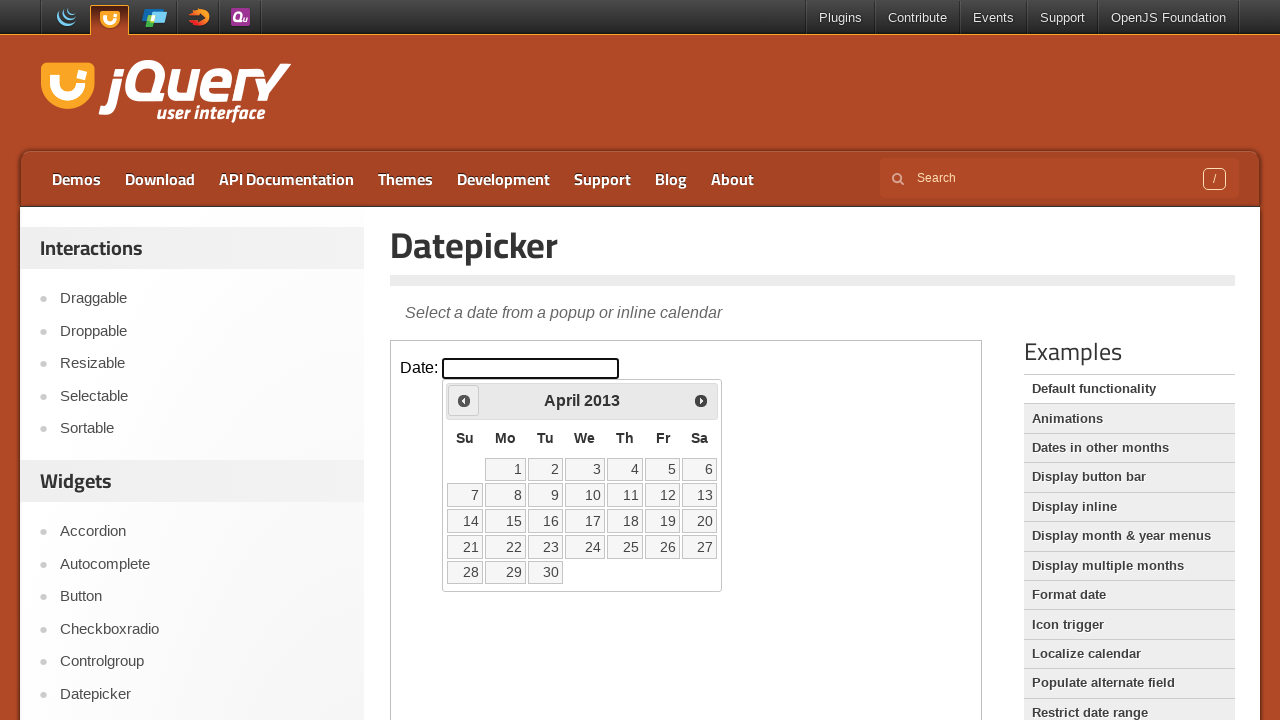

Retrieved current year: 2013
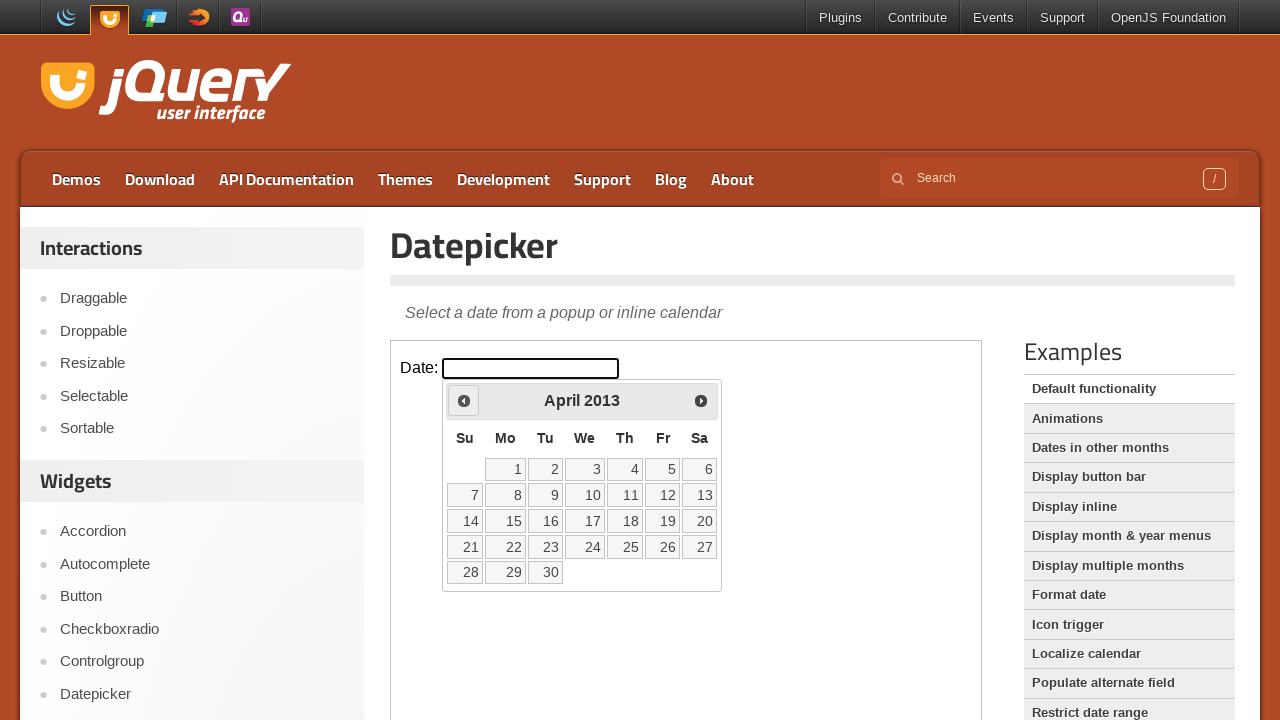

Clicked previous month button to navigate from April 2013 at (464, 400) on iframe >> nth=0 >> internal:control=enter-frame >> .ui-icon.ui-icon-circle-trian
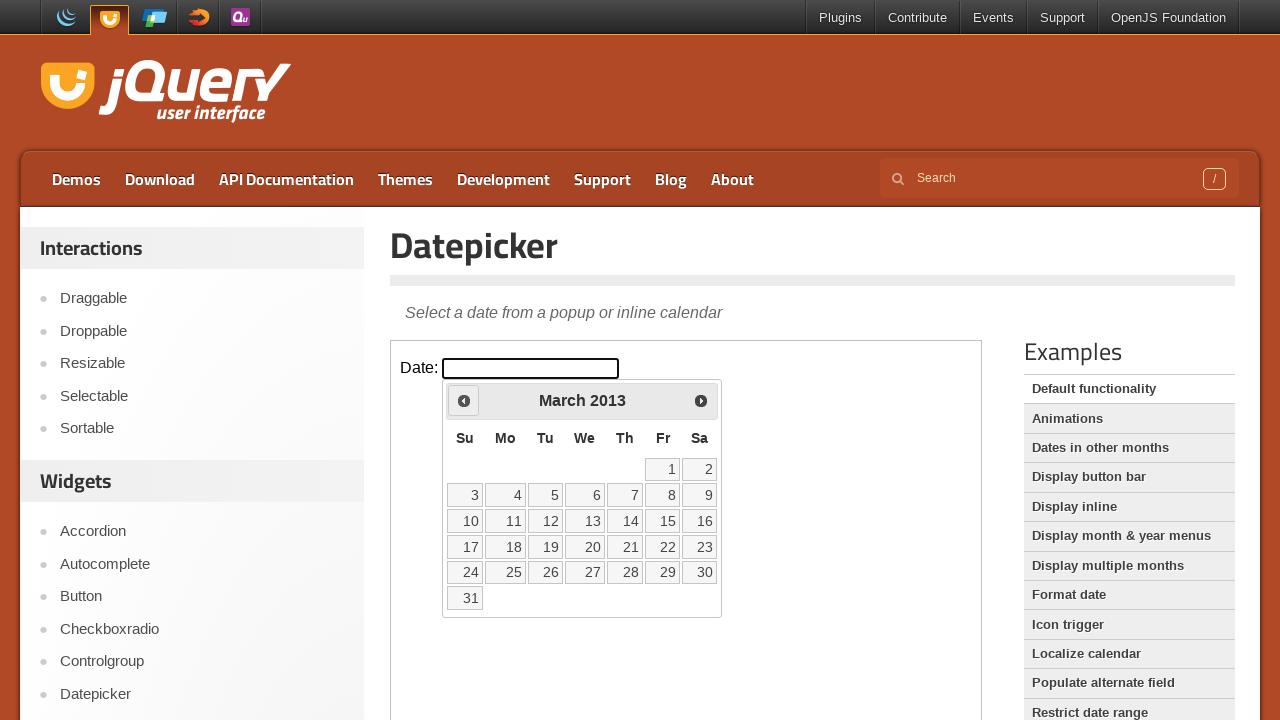

Retrieved current month: March
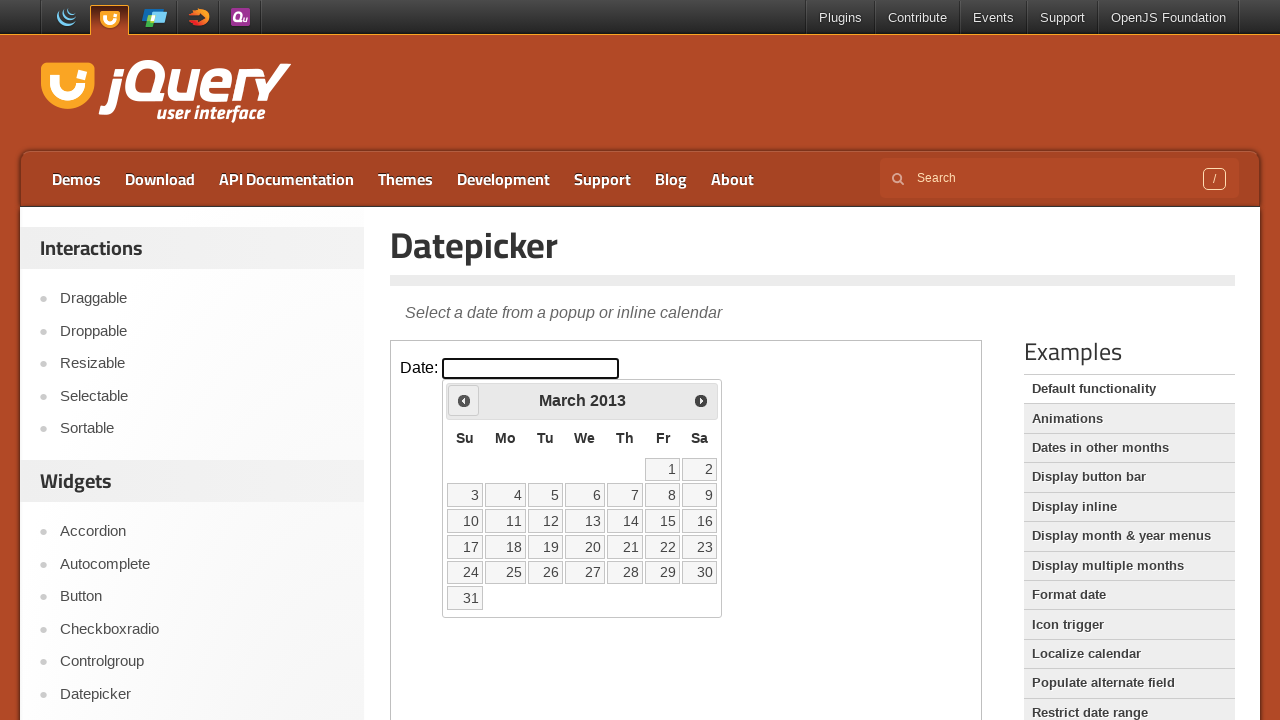

Retrieved current year: 2013
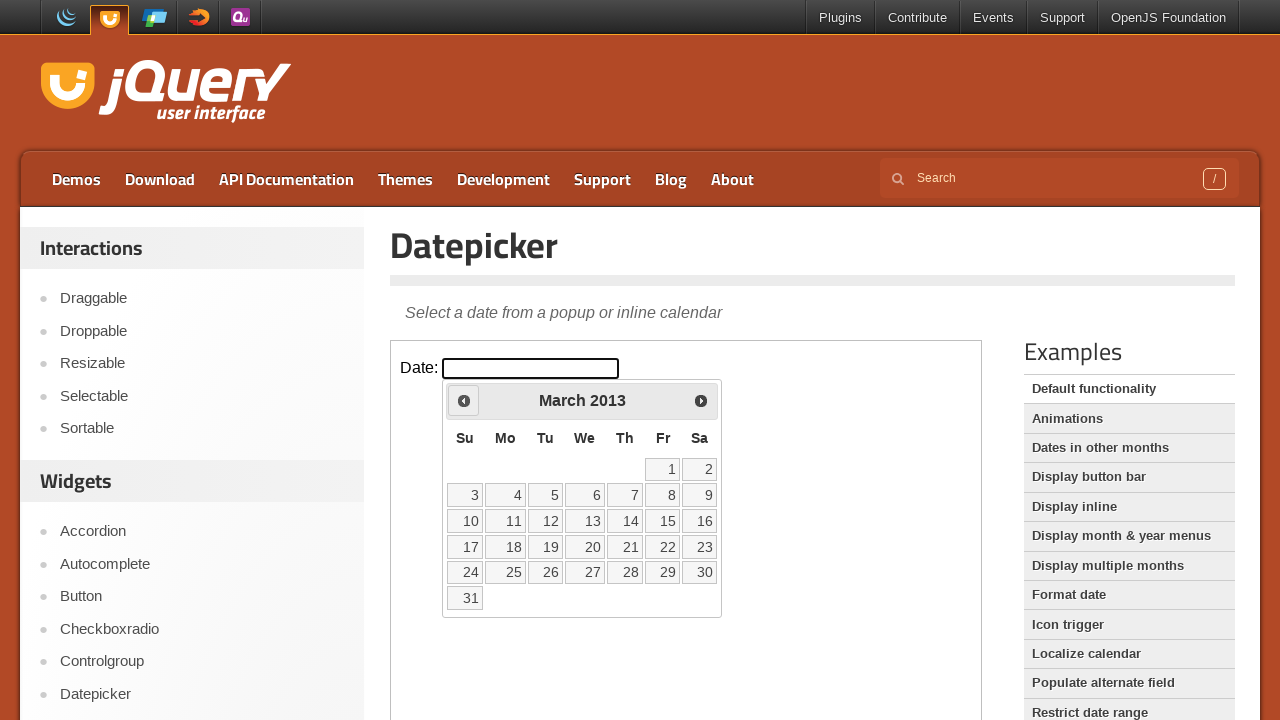

Clicked previous month button to navigate from March 2013 at (464, 400) on iframe >> nth=0 >> internal:control=enter-frame >> .ui-icon.ui-icon-circle-trian
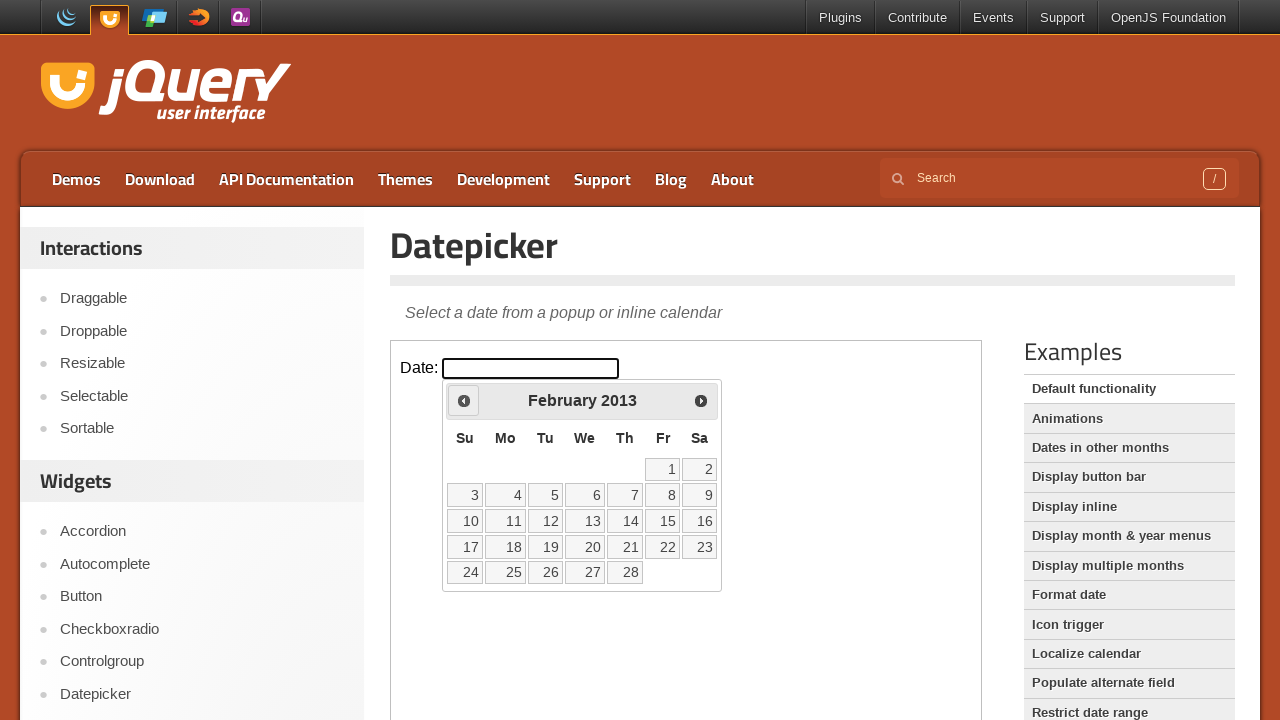

Retrieved current month: February
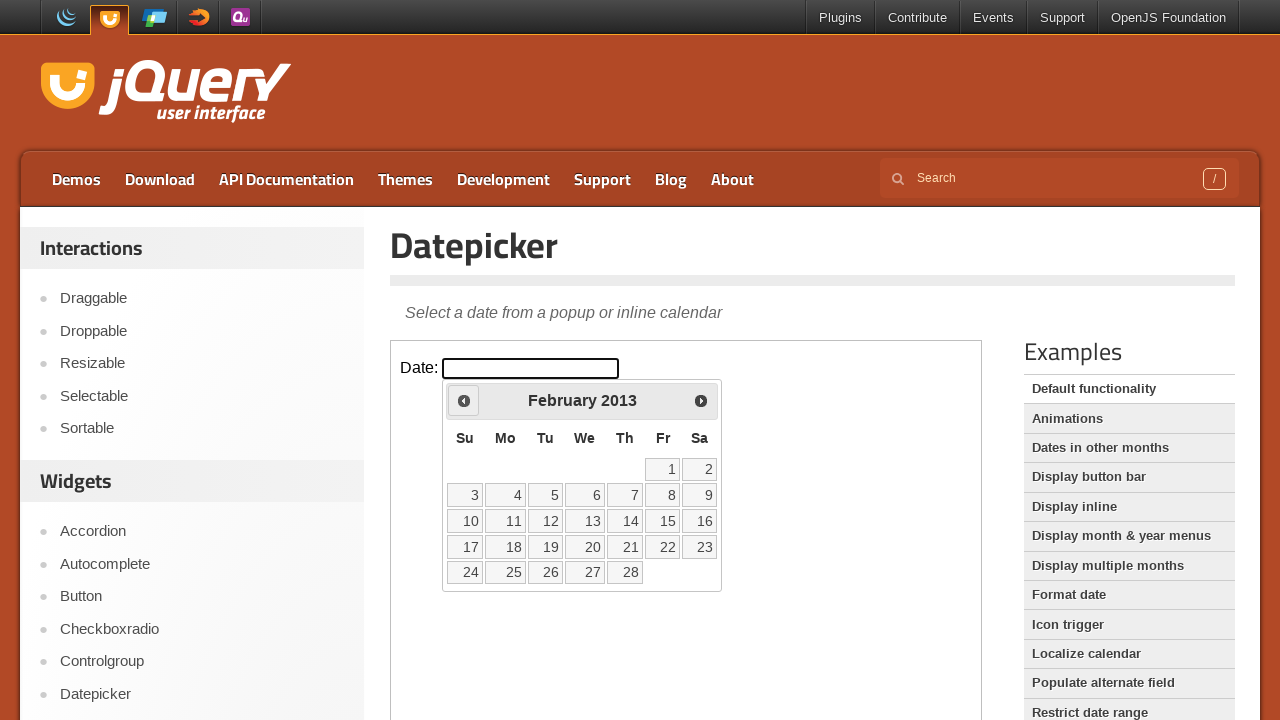

Retrieved current year: 2013
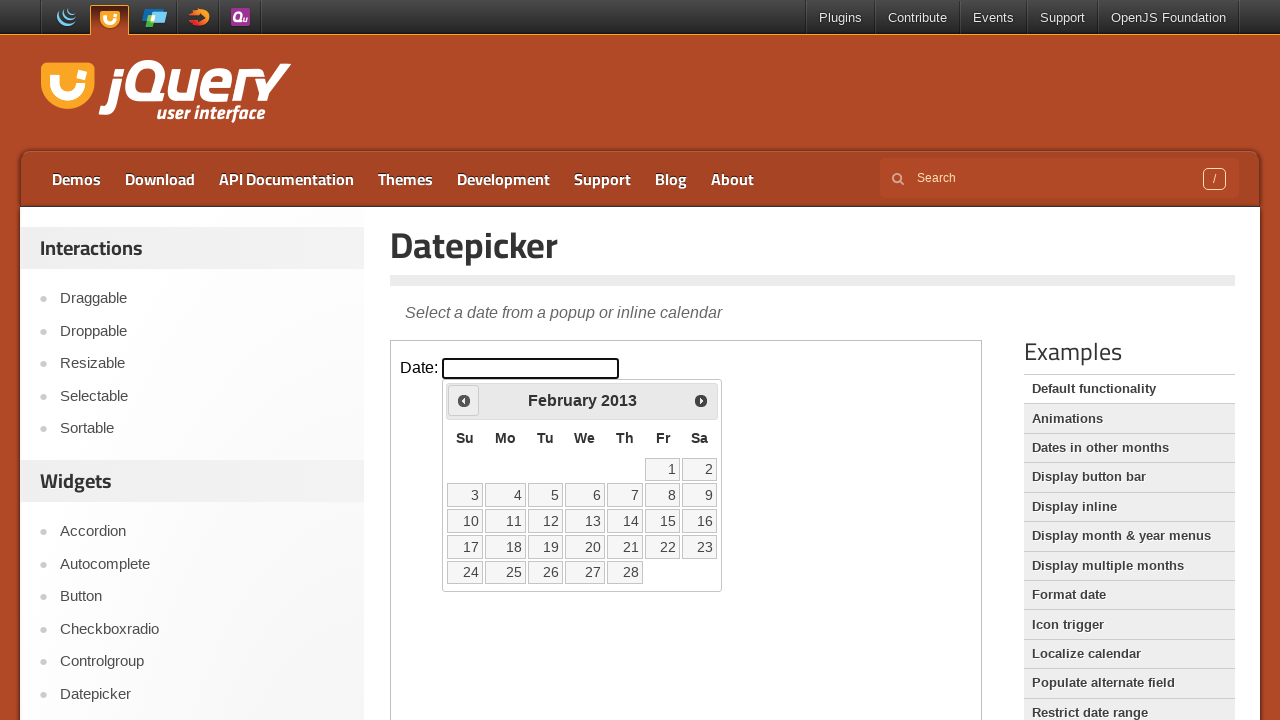

Clicked previous month button to navigate from February 2013 at (464, 400) on iframe >> nth=0 >> internal:control=enter-frame >> .ui-icon.ui-icon-circle-trian
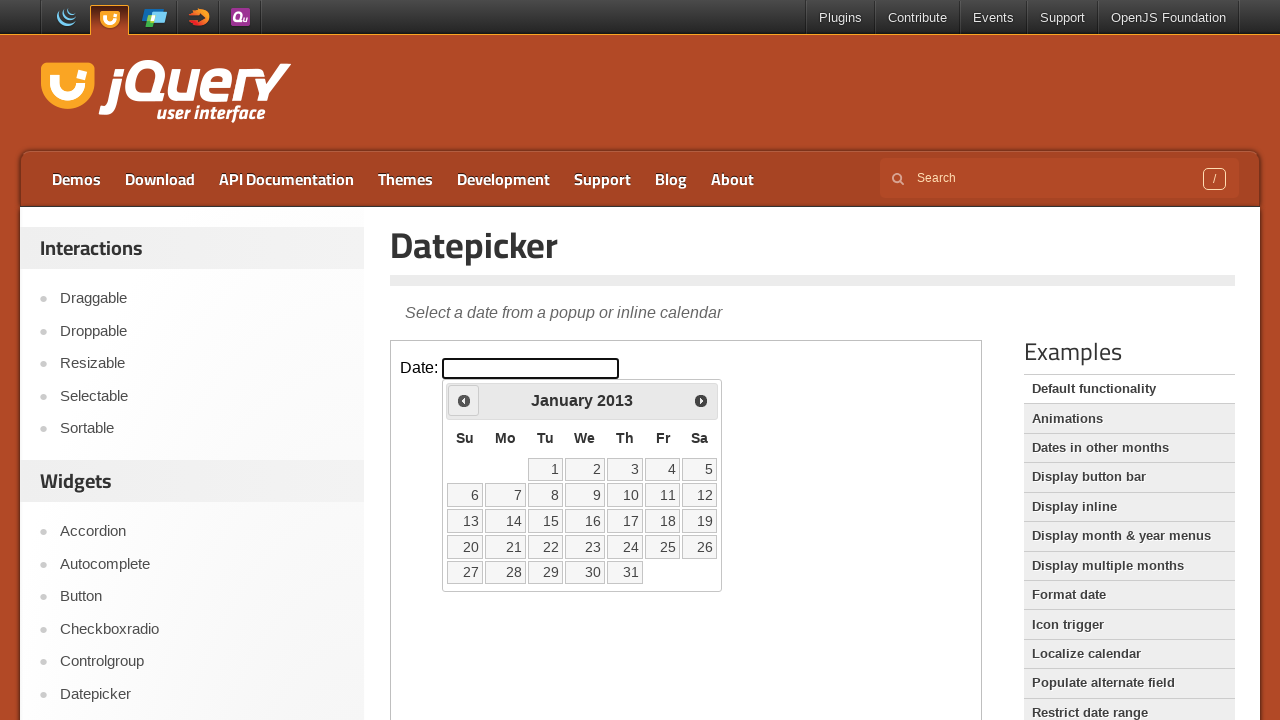

Retrieved current month: January
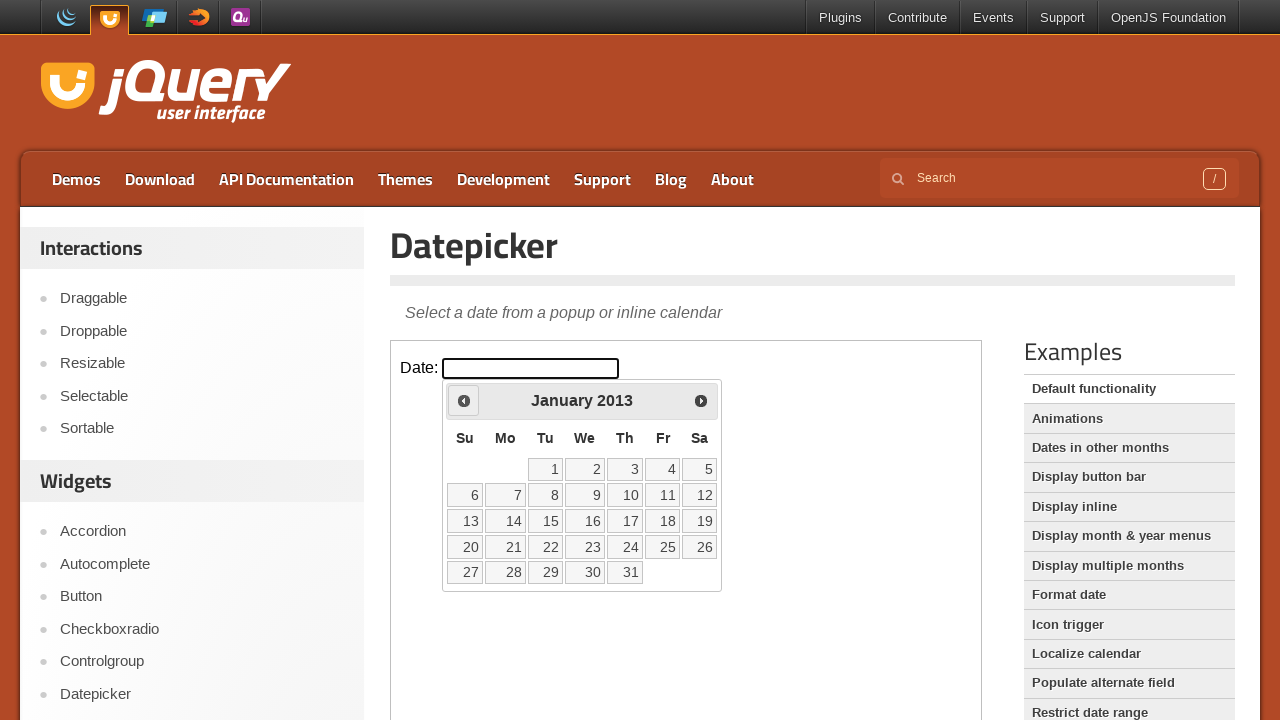

Retrieved current year: 2013
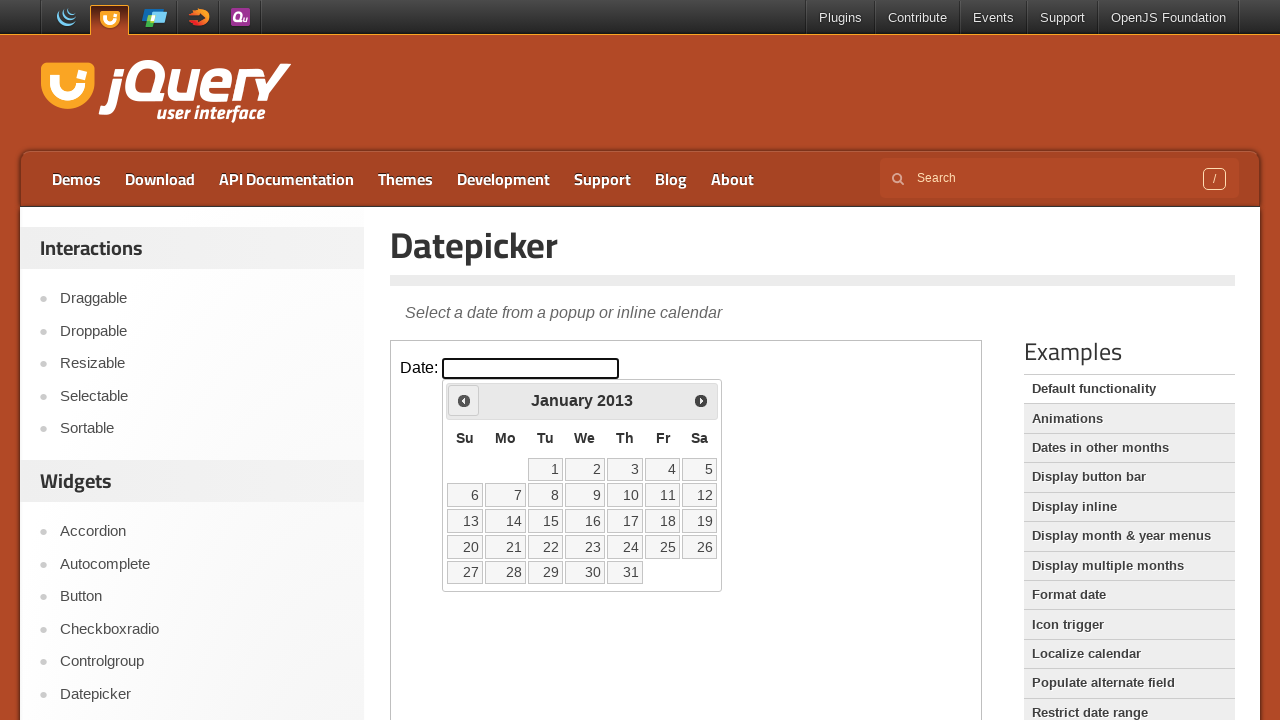

Clicked previous month button to navigate from January 2013 at (464, 400) on iframe >> nth=0 >> internal:control=enter-frame >> .ui-icon.ui-icon-circle-trian
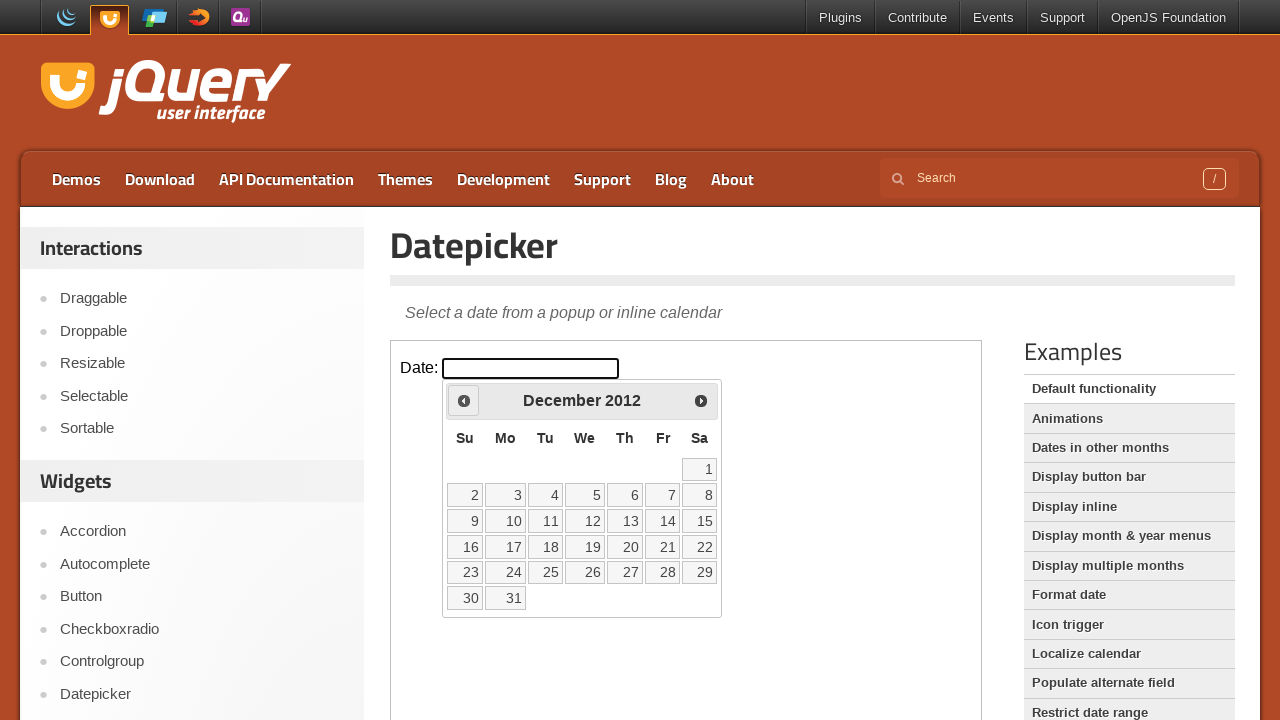

Retrieved current month: December
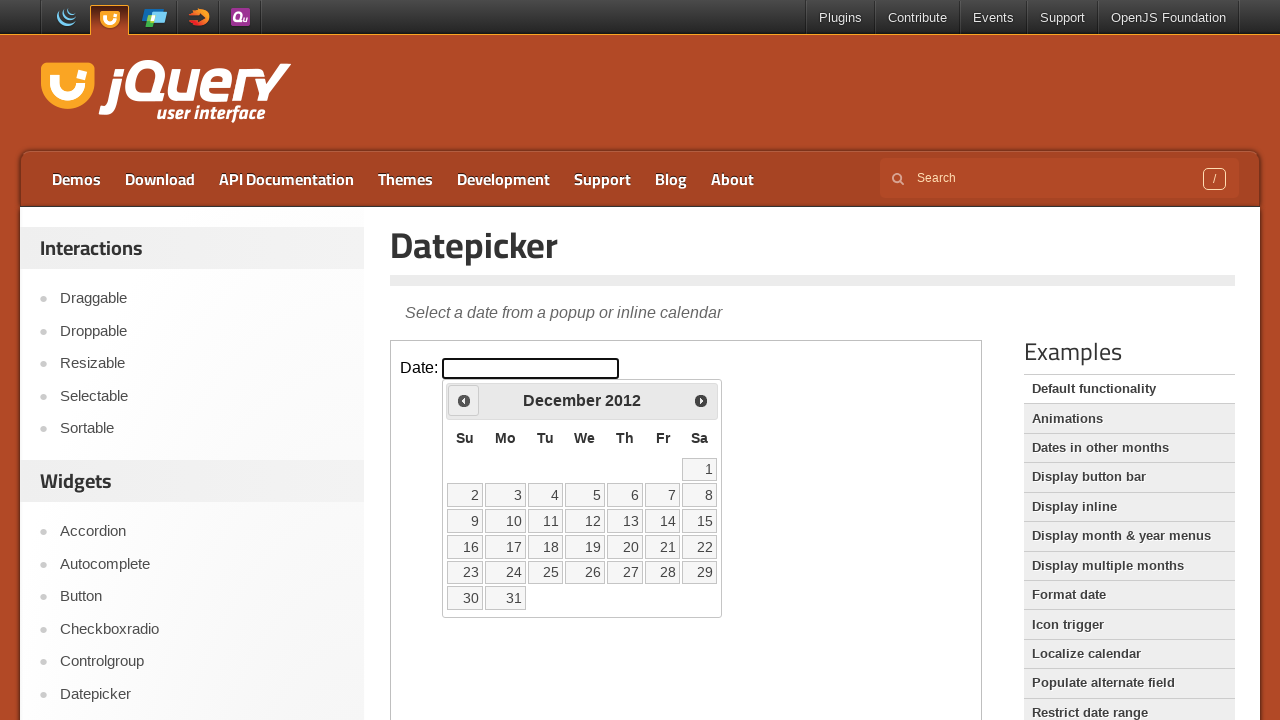

Retrieved current year: 2012
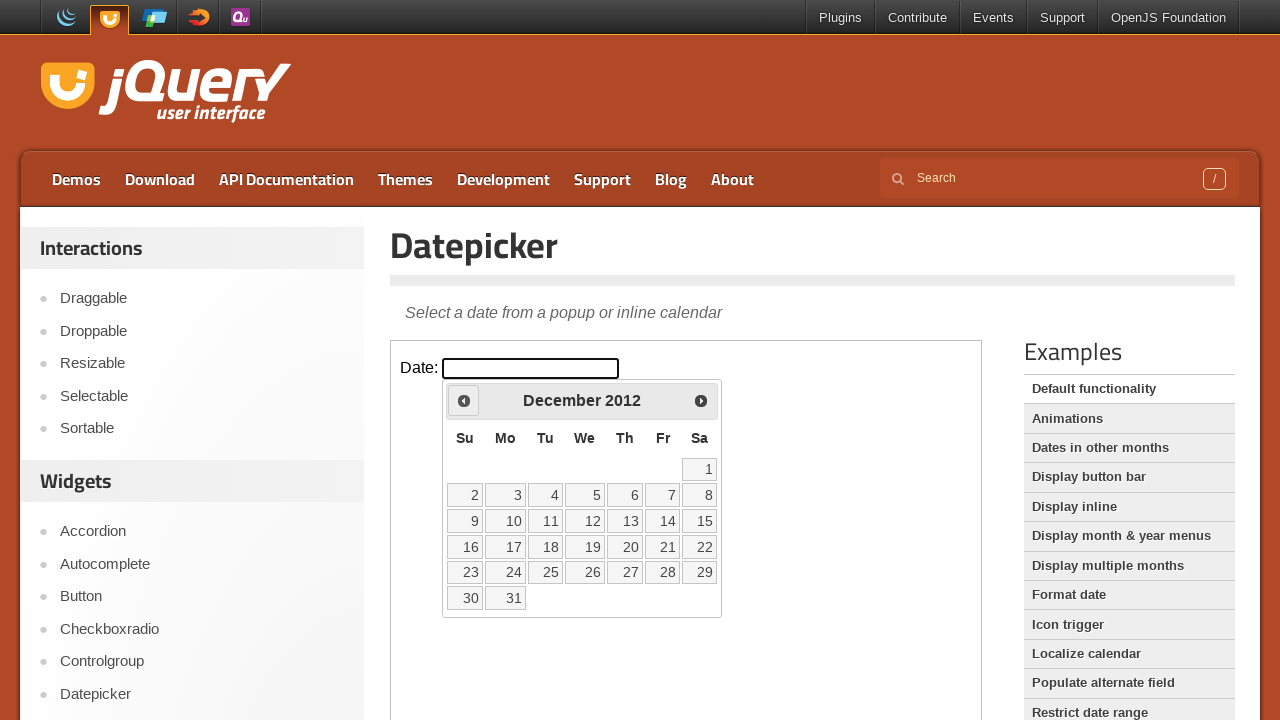

Clicked previous month button to navigate from December 2012 at (464, 400) on iframe >> nth=0 >> internal:control=enter-frame >> .ui-icon.ui-icon-circle-trian
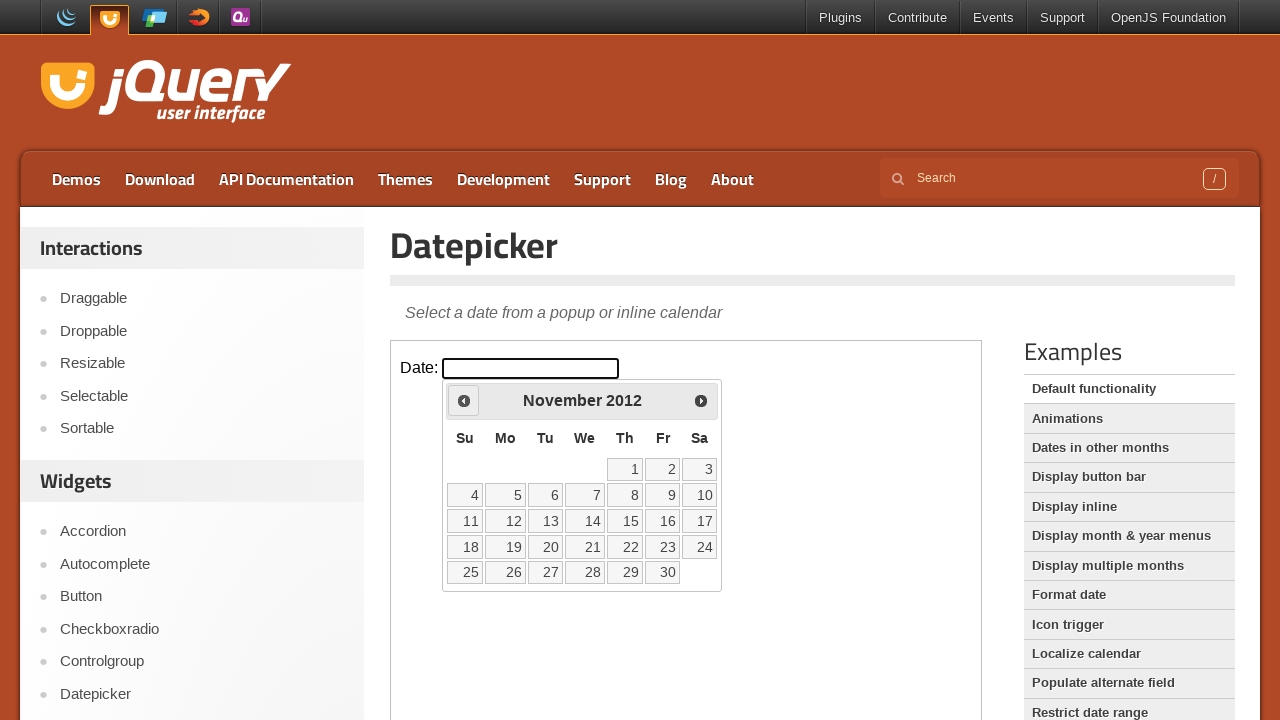

Retrieved current month: November
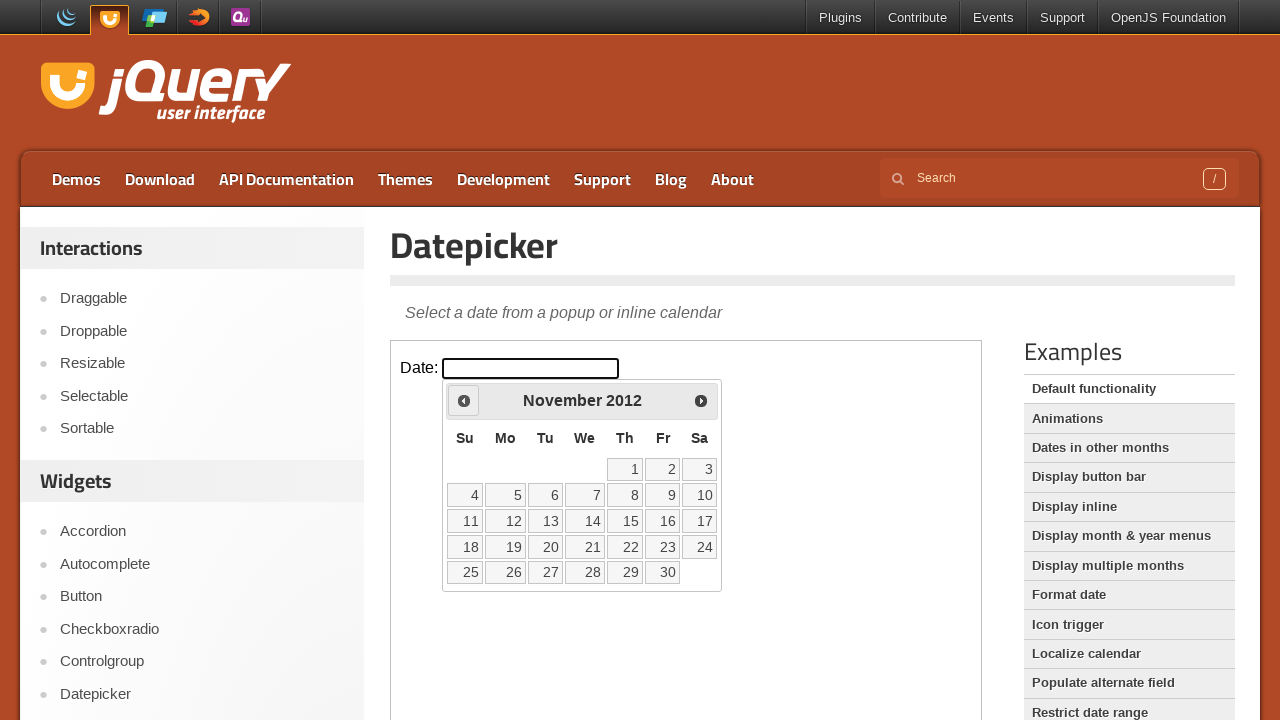

Retrieved current year: 2012
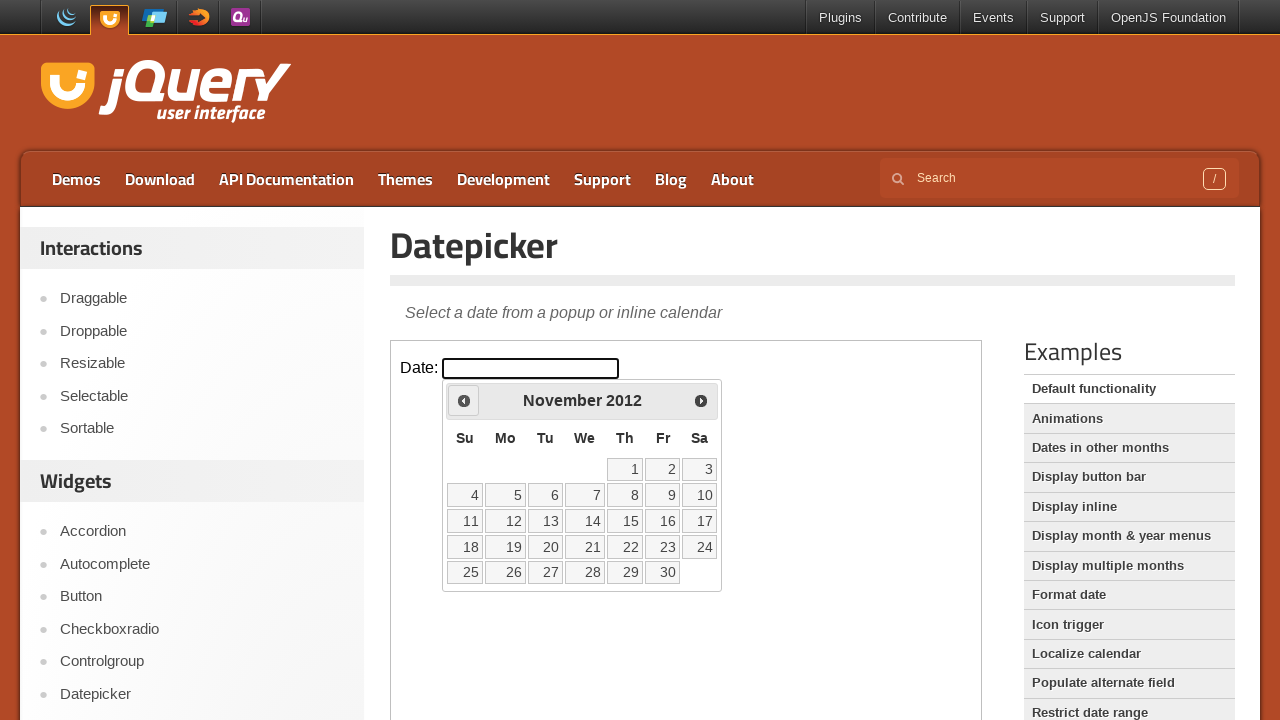

Clicked previous month button to navigate from November 2012 at (464, 400) on iframe >> nth=0 >> internal:control=enter-frame >> .ui-icon.ui-icon-circle-trian
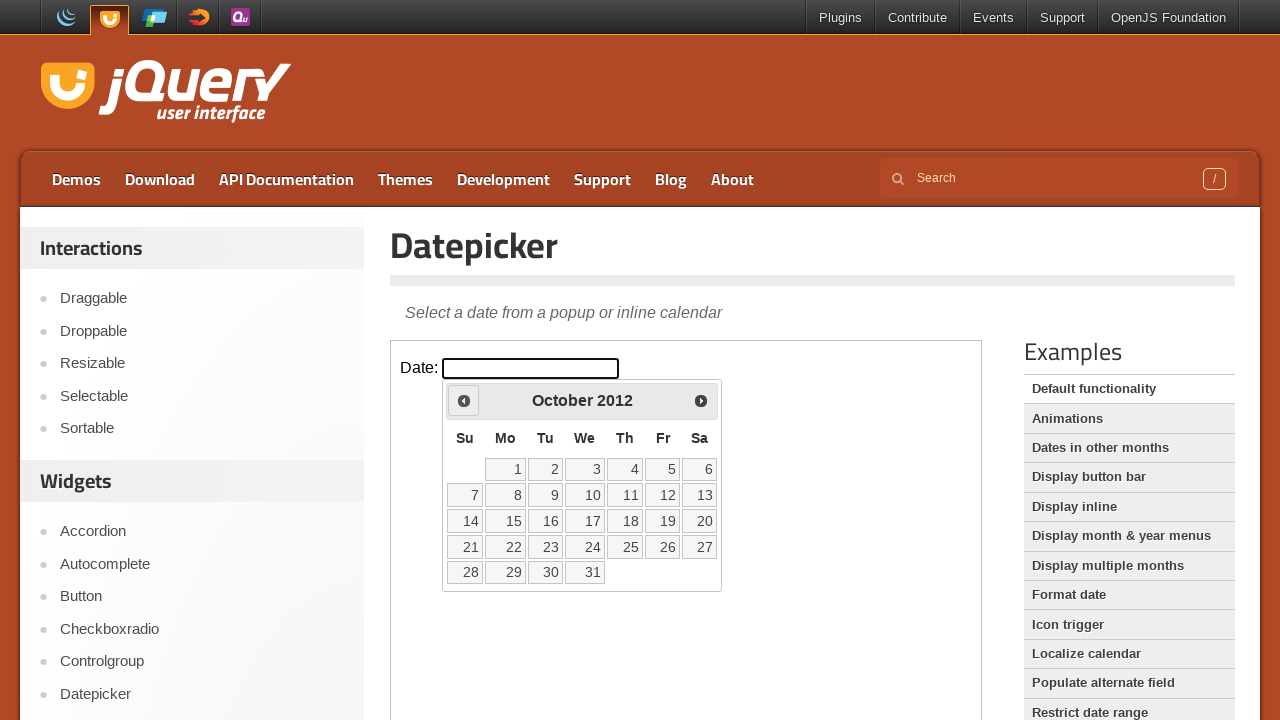

Retrieved current month: October
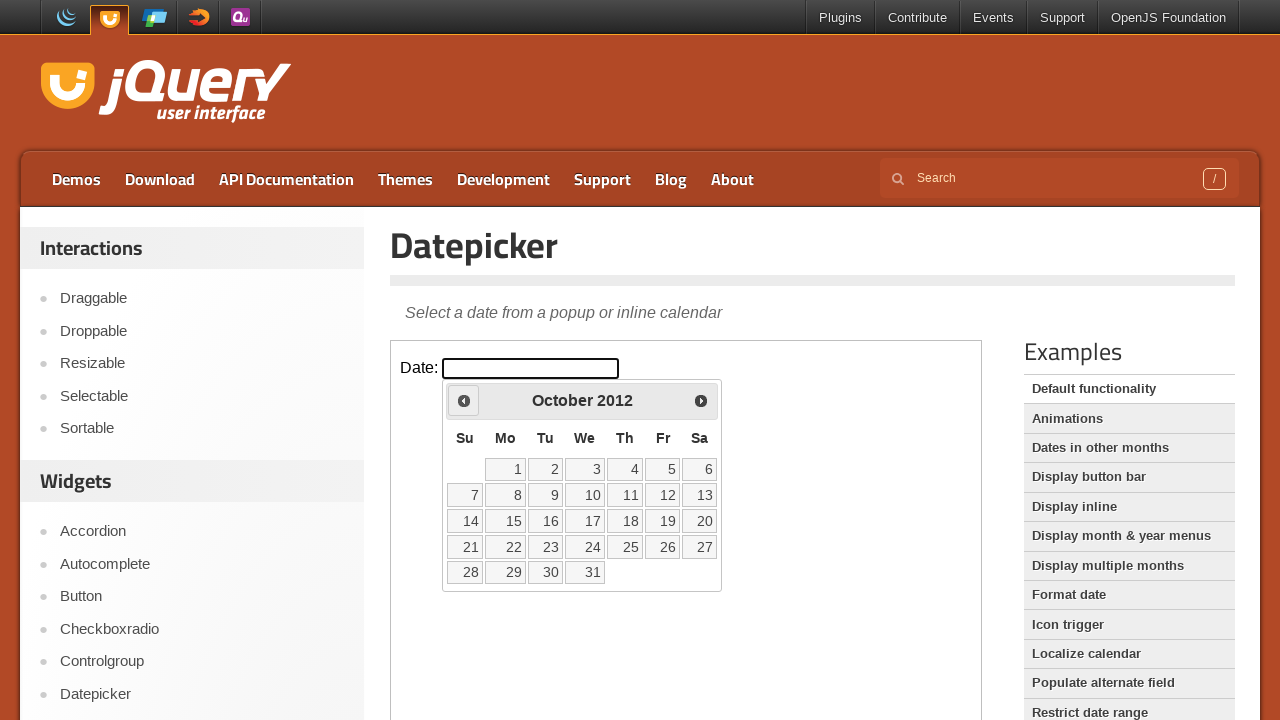

Retrieved current year: 2012
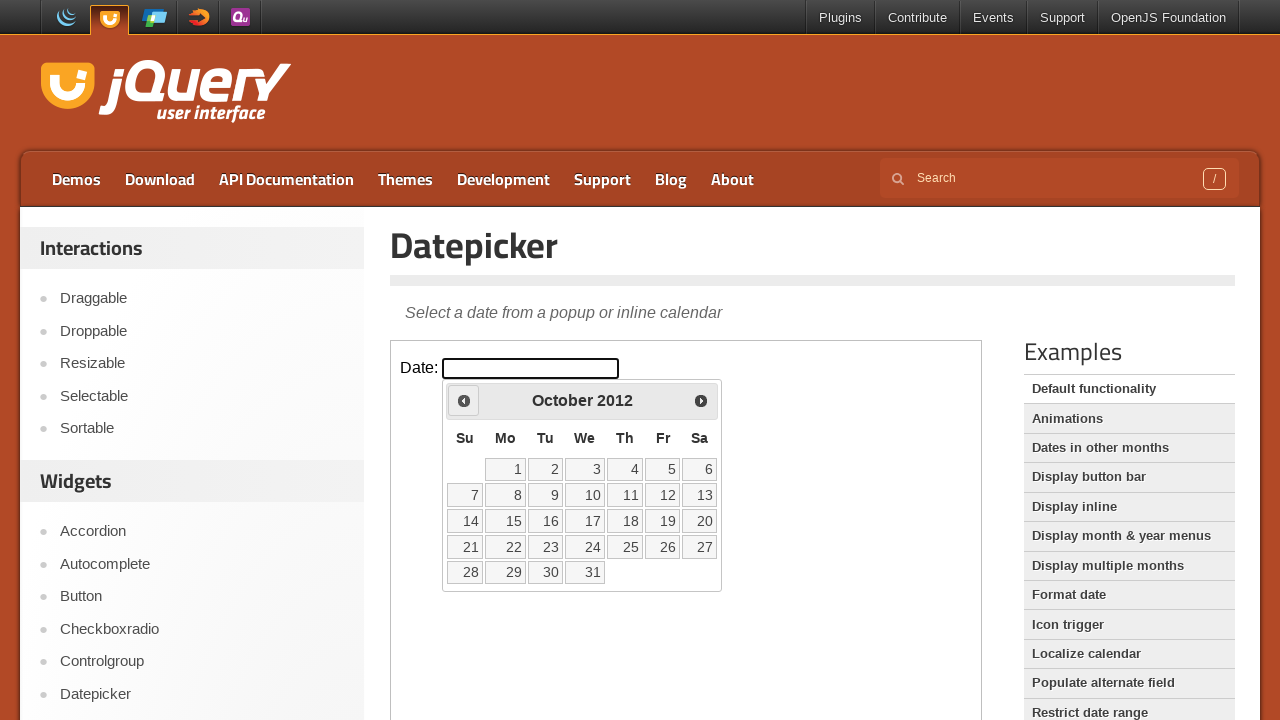

Clicked previous month button to navigate from October 2012 at (464, 400) on iframe >> nth=0 >> internal:control=enter-frame >> .ui-icon.ui-icon-circle-trian
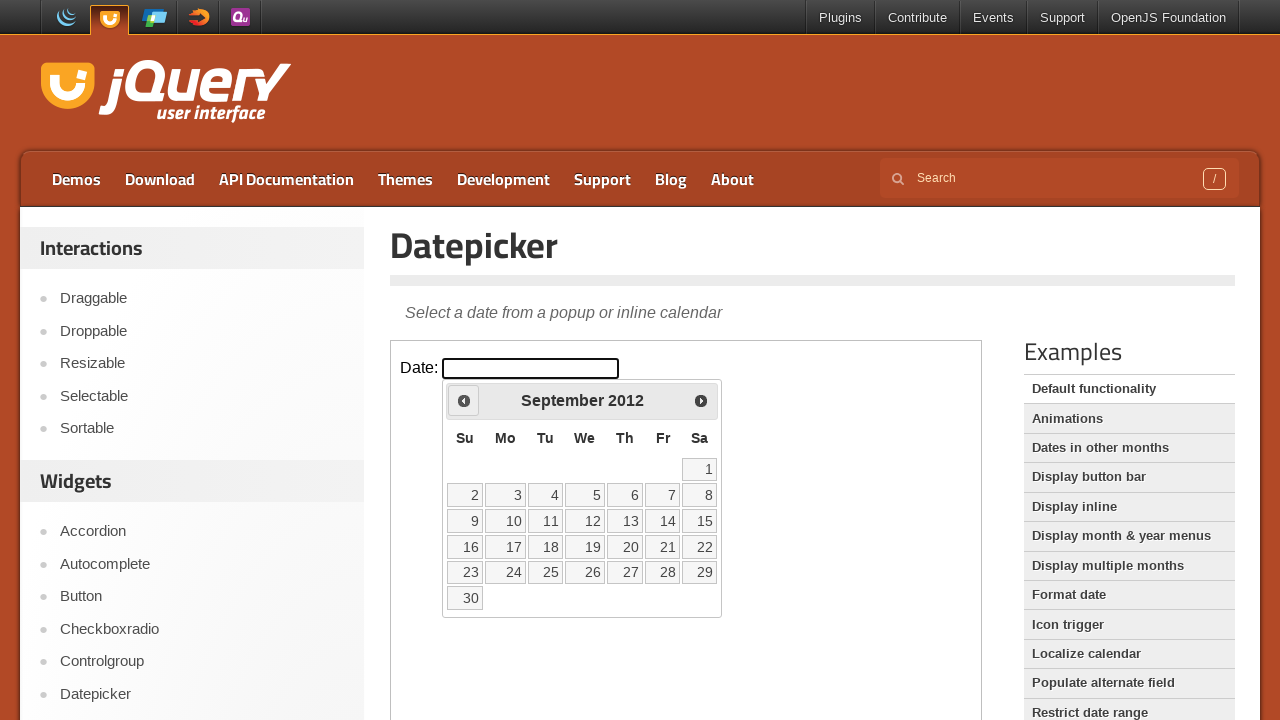

Retrieved current month: September
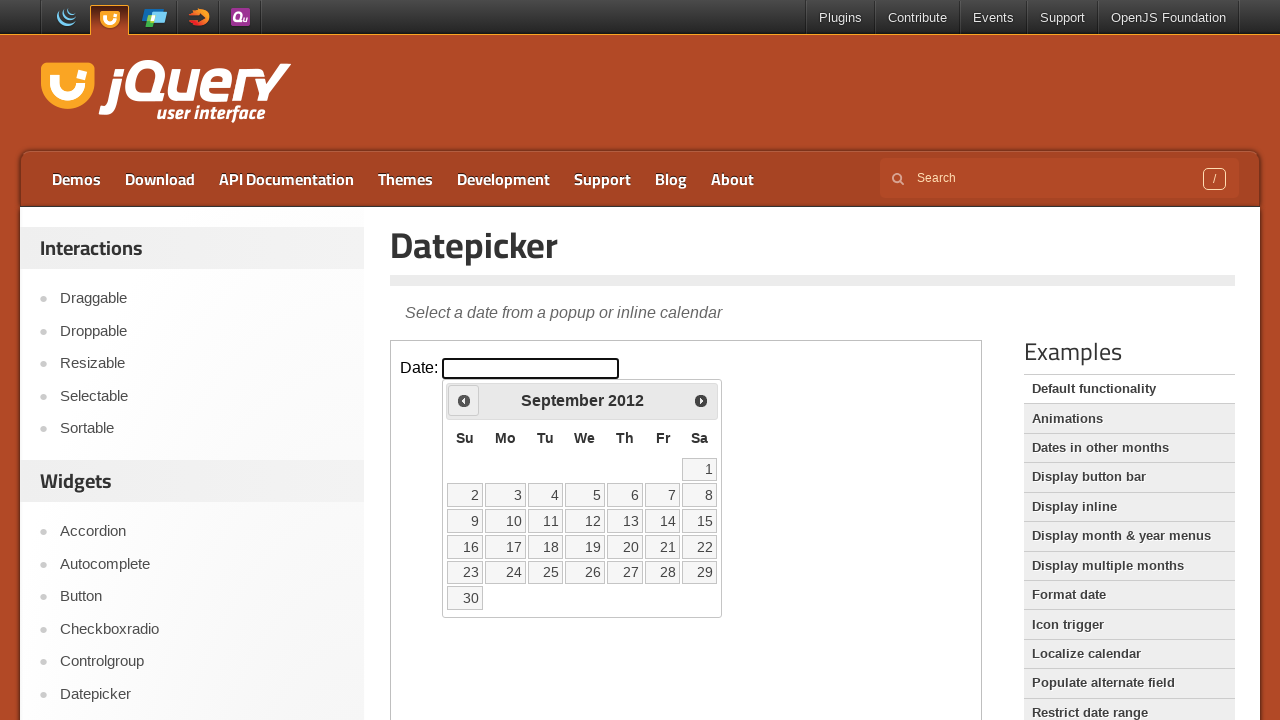

Retrieved current year: 2012
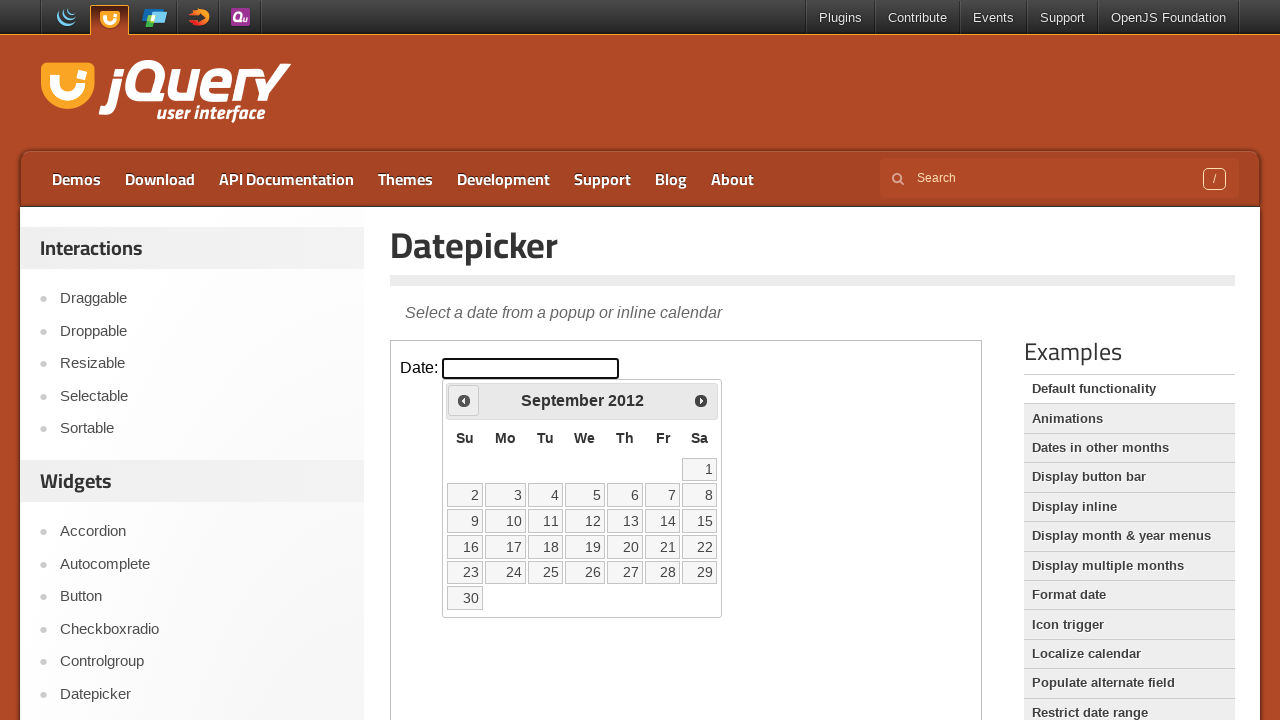

Clicked previous month button to navigate from September 2012 at (464, 400) on iframe >> nth=0 >> internal:control=enter-frame >> .ui-icon.ui-icon-circle-trian
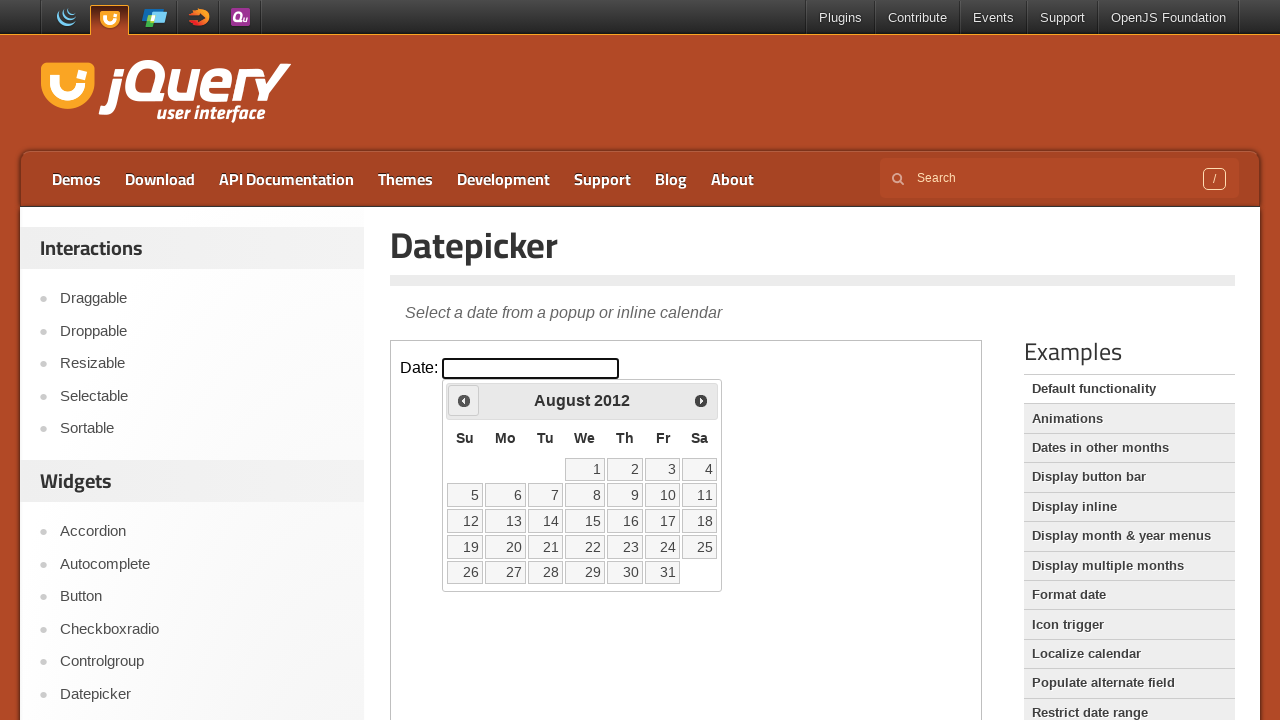

Retrieved current month: August
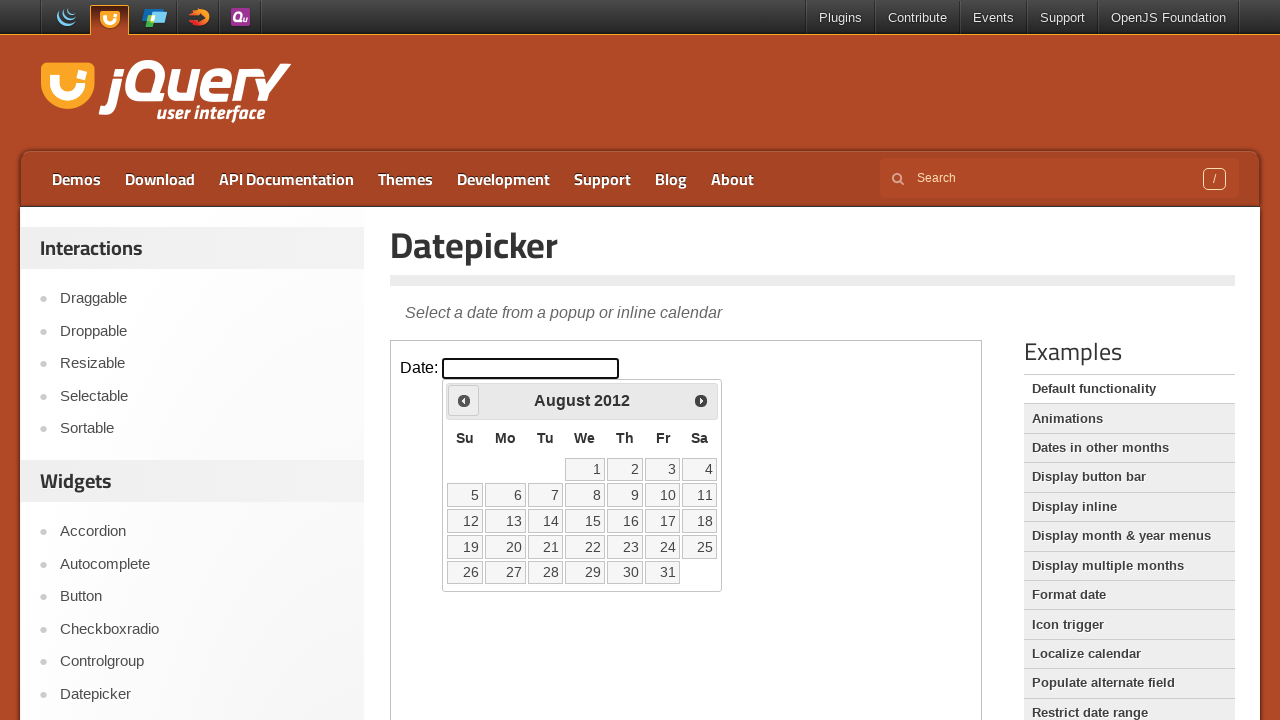

Retrieved current year: 2012
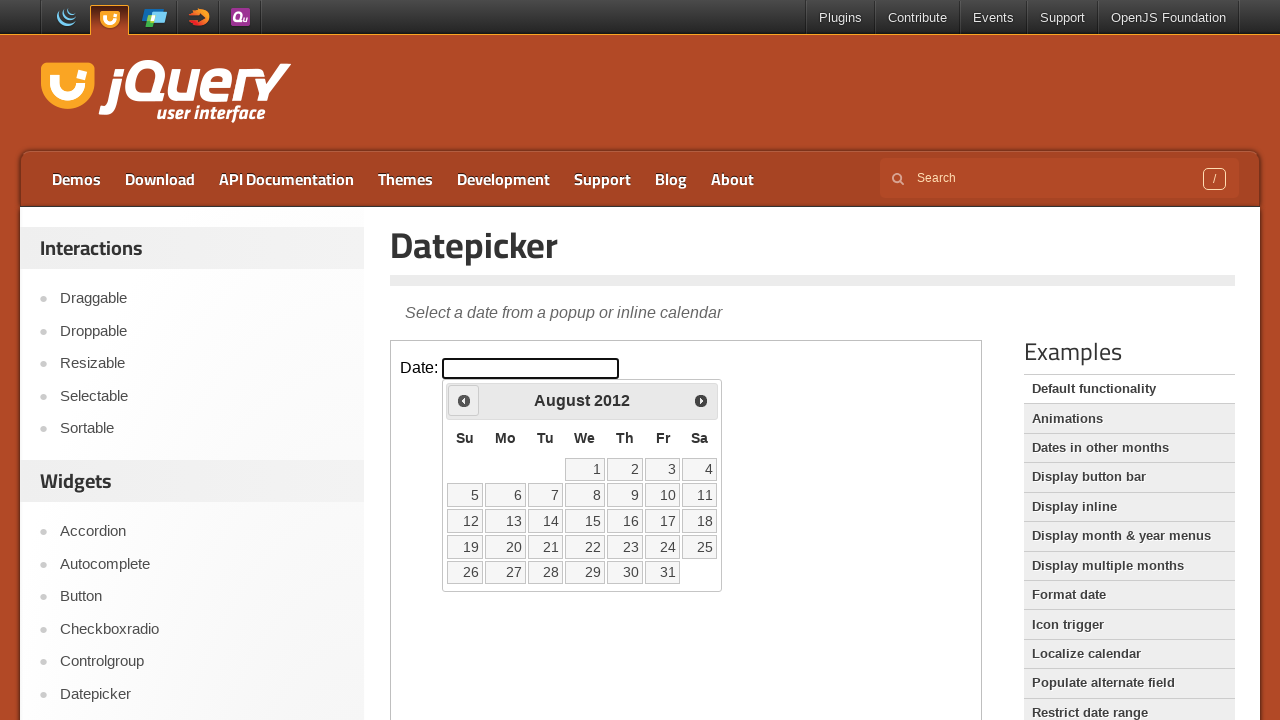

Clicked previous month button to navigate from August 2012 at (464, 400) on iframe >> nth=0 >> internal:control=enter-frame >> .ui-icon.ui-icon-circle-trian
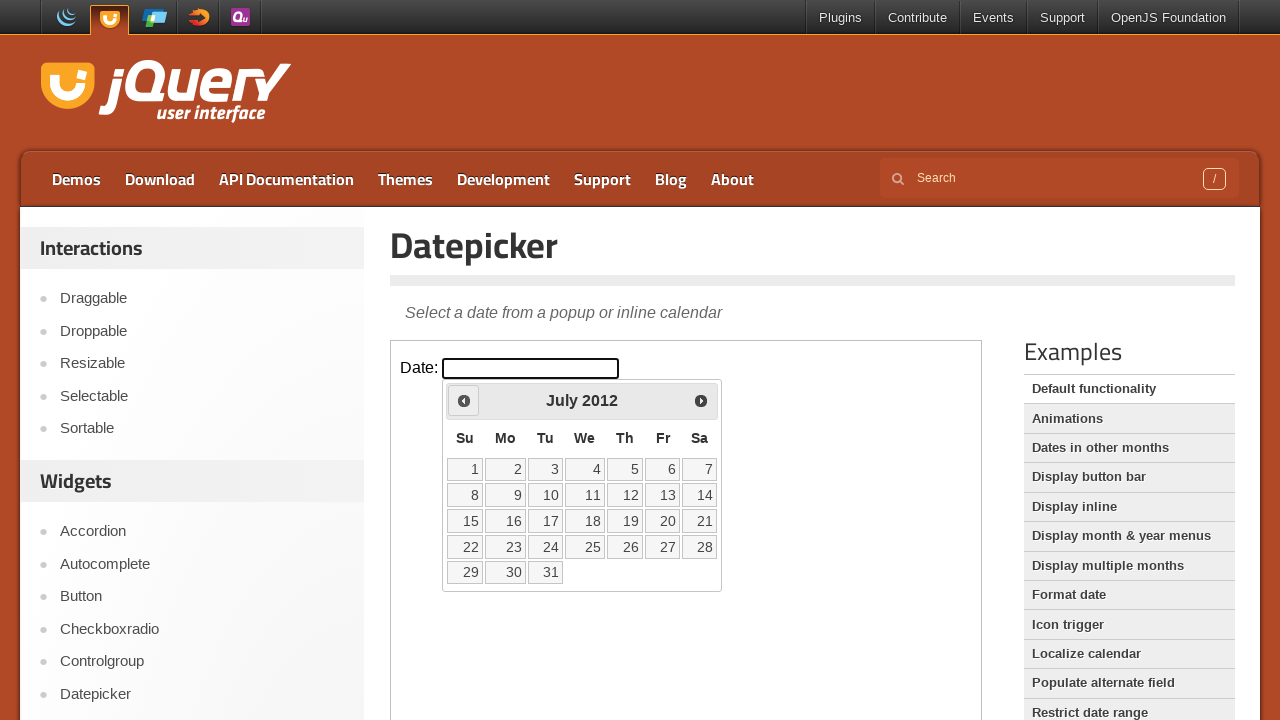

Retrieved current month: July
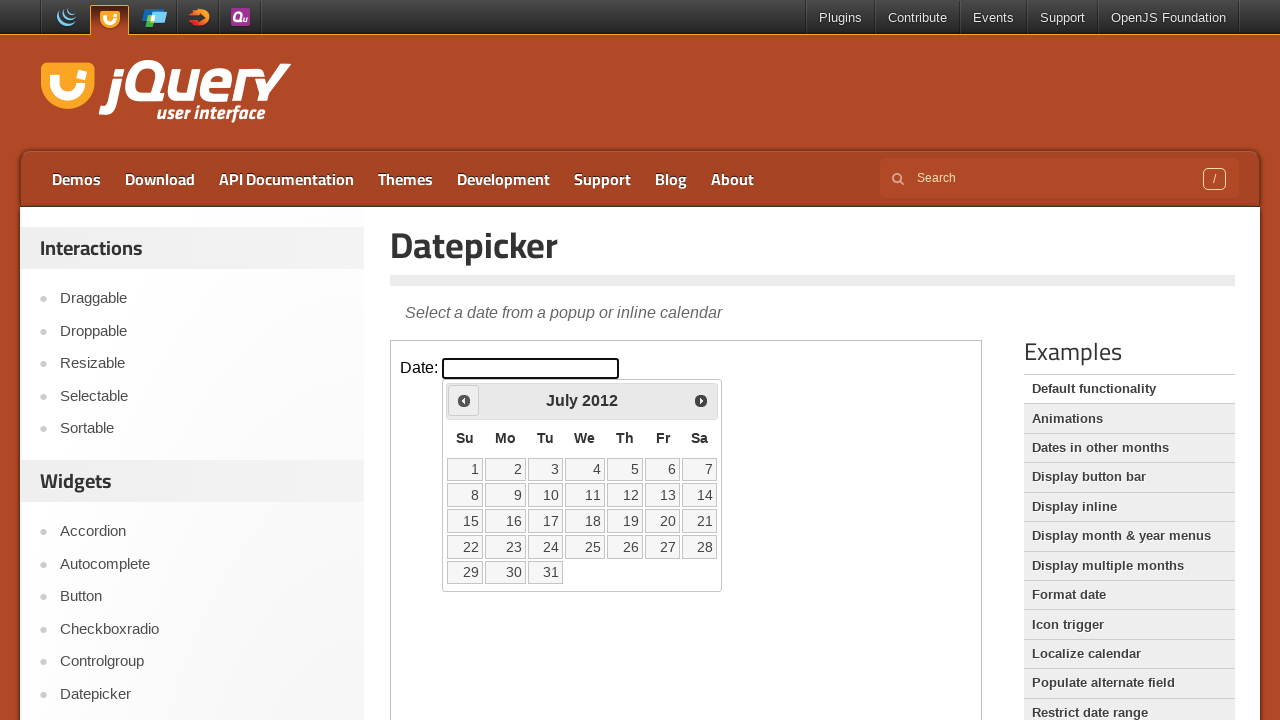

Retrieved current year: 2012
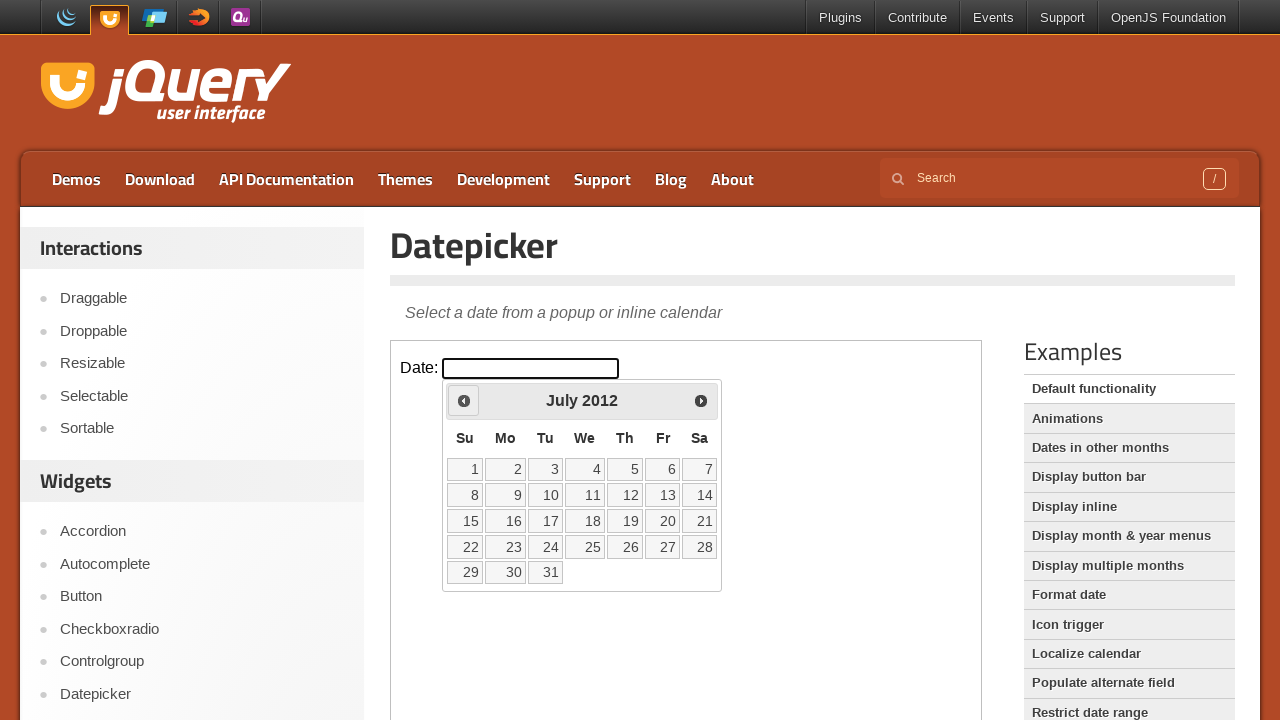

Clicked previous month button to navigate from July 2012 at (464, 400) on iframe >> nth=0 >> internal:control=enter-frame >> .ui-icon.ui-icon-circle-trian
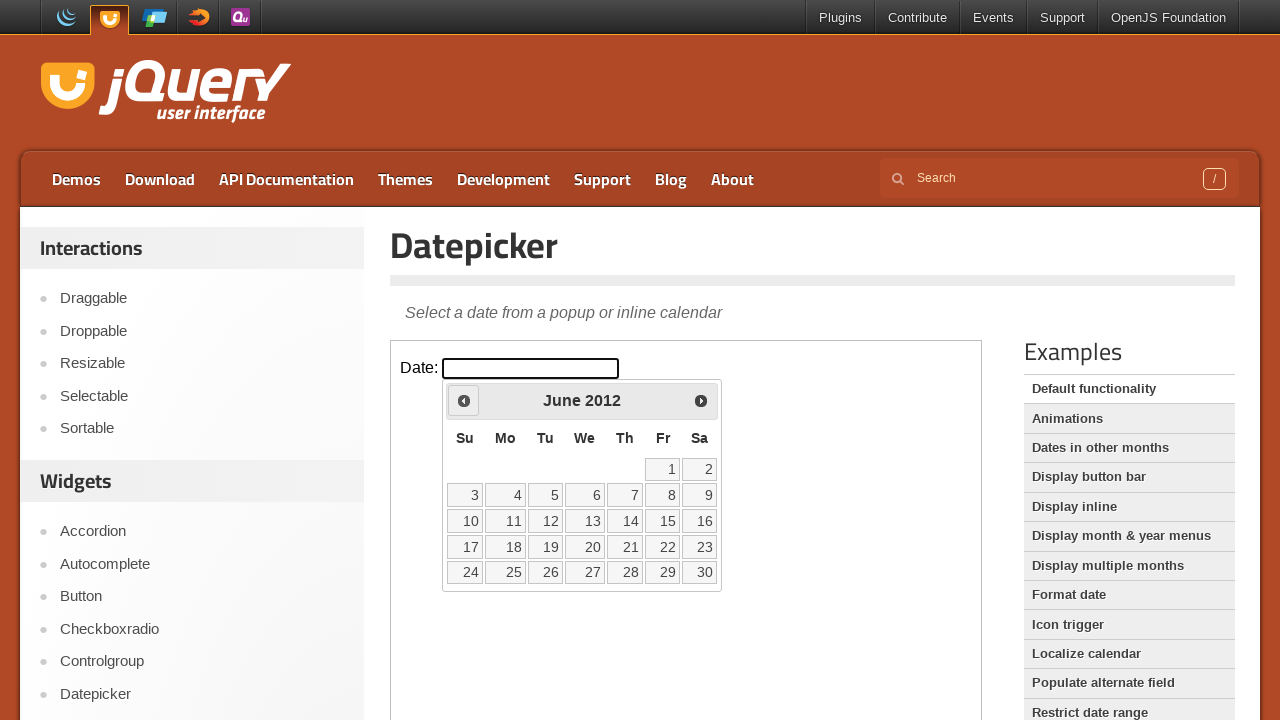

Retrieved current month: June
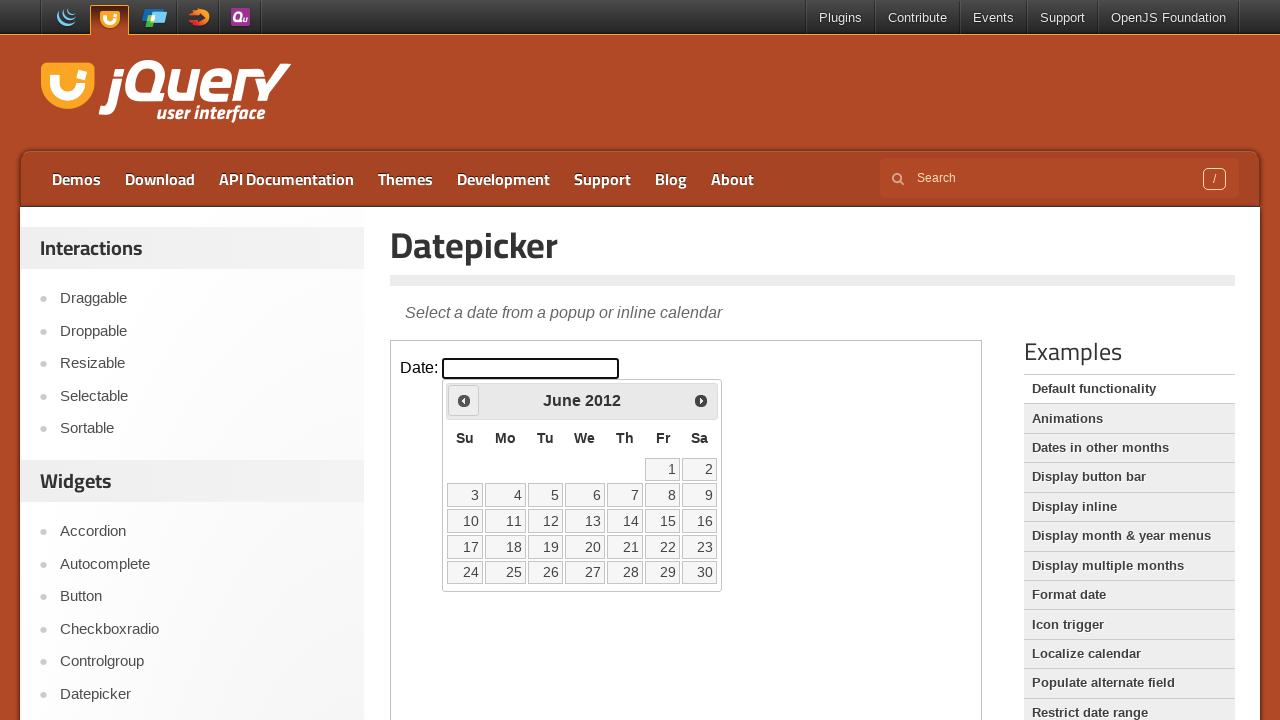

Retrieved current year: 2012
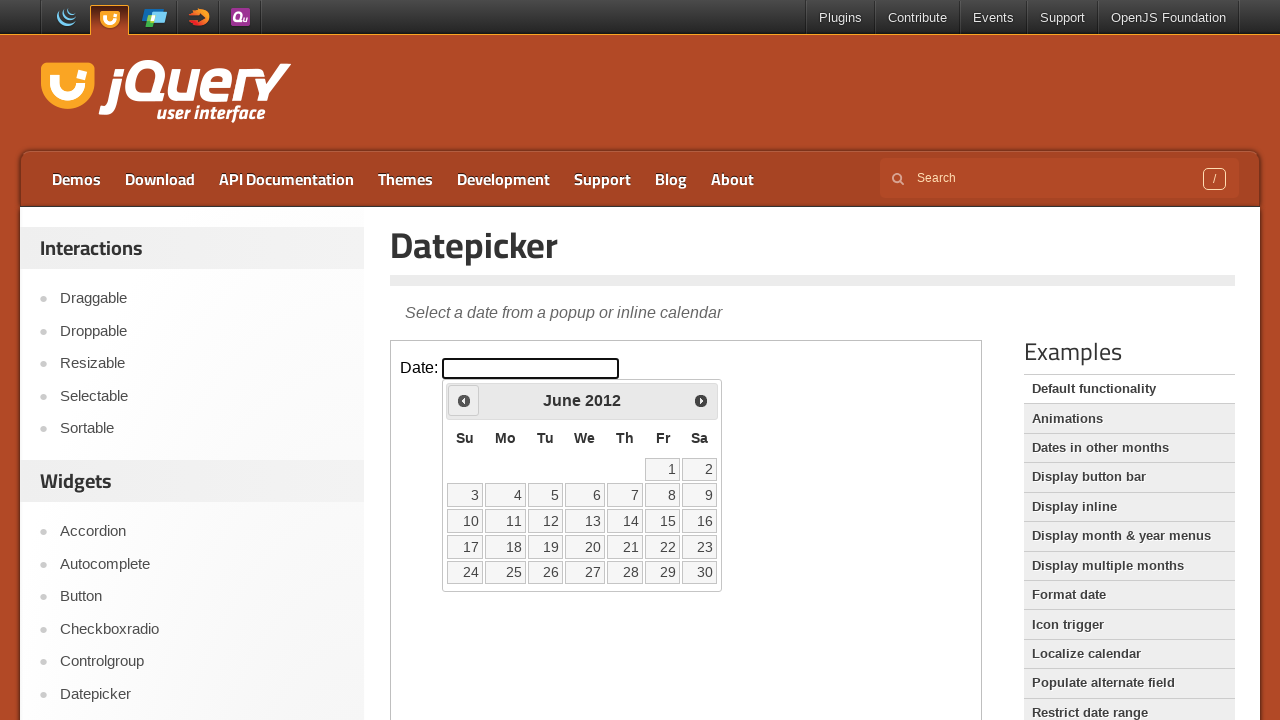

Clicked previous month button to navigate from June 2012 at (464, 400) on iframe >> nth=0 >> internal:control=enter-frame >> .ui-icon.ui-icon-circle-trian
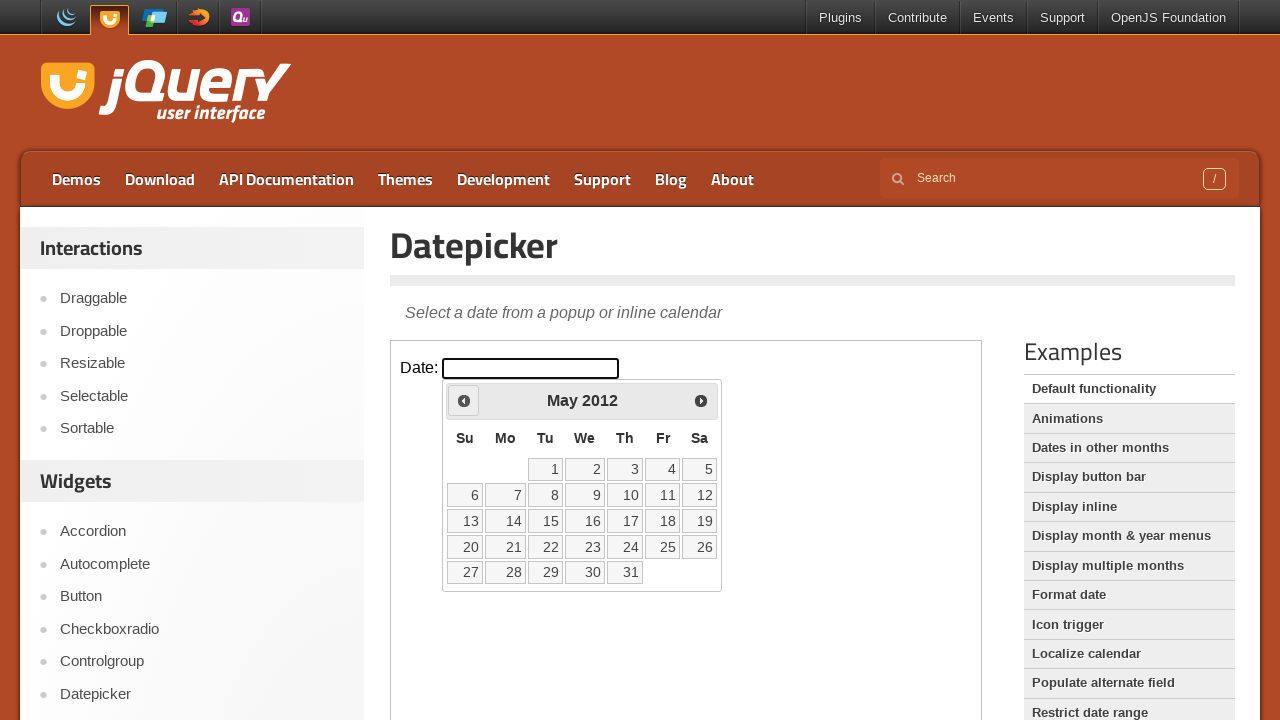

Retrieved current month: May
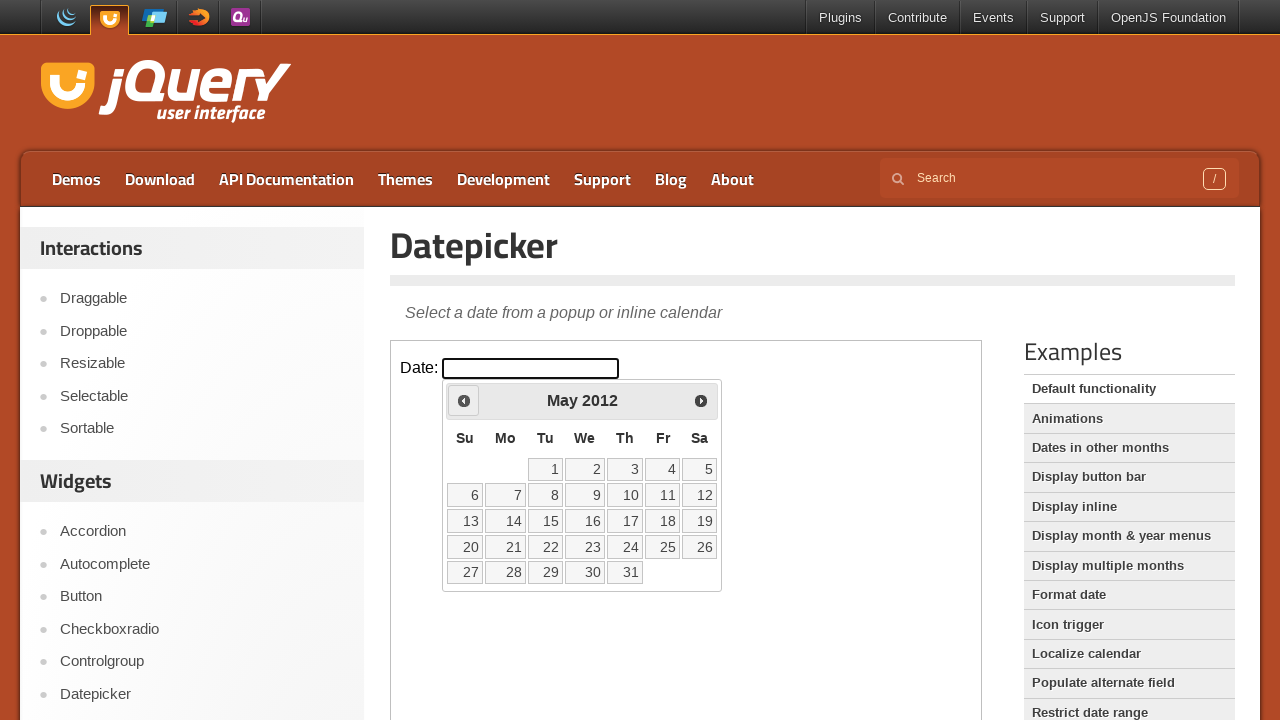

Retrieved current year: 2012
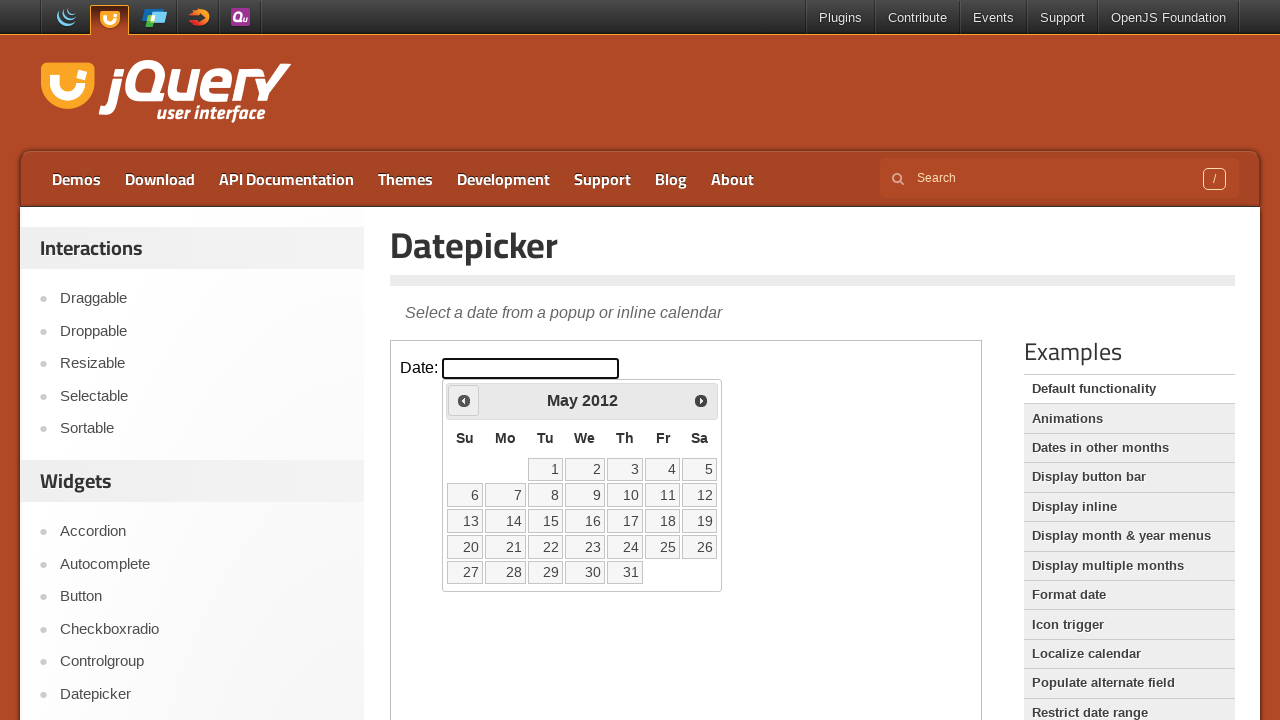

Clicked previous month button to navigate from May 2012 at (464, 400) on iframe >> nth=0 >> internal:control=enter-frame >> .ui-icon.ui-icon-circle-trian
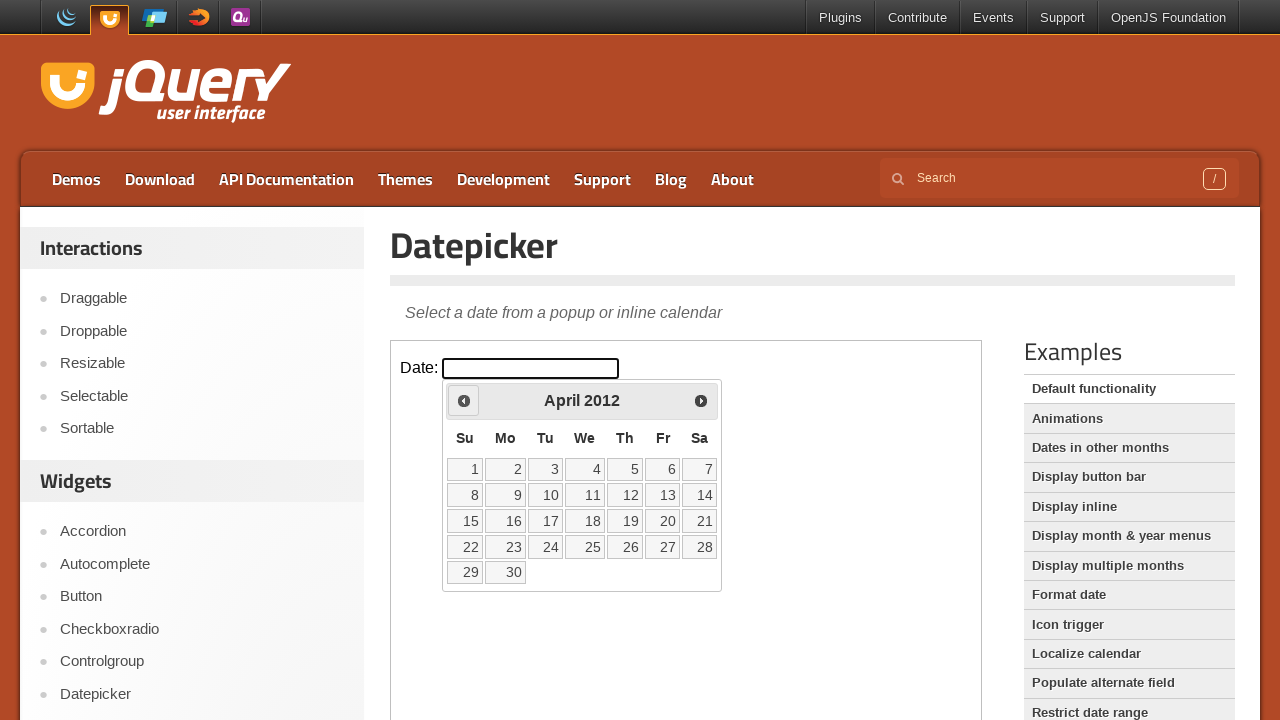

Retrieved current month: April
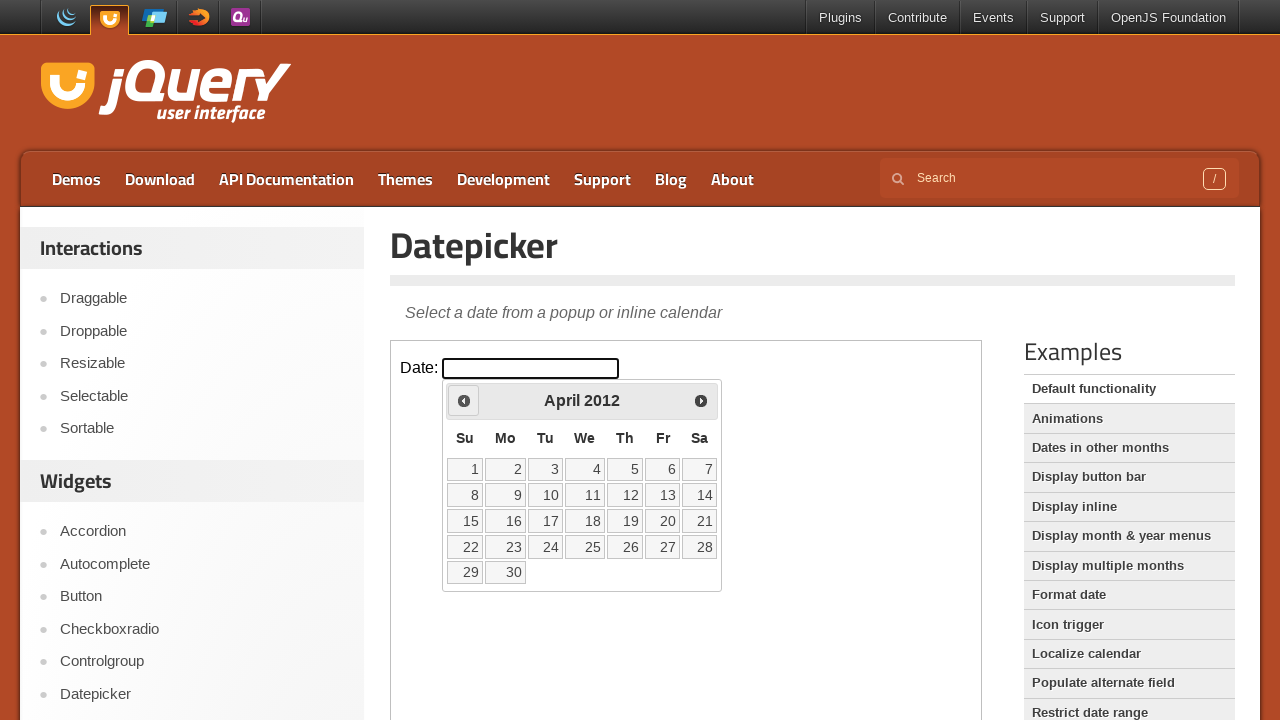

Retrieved current year: 2012
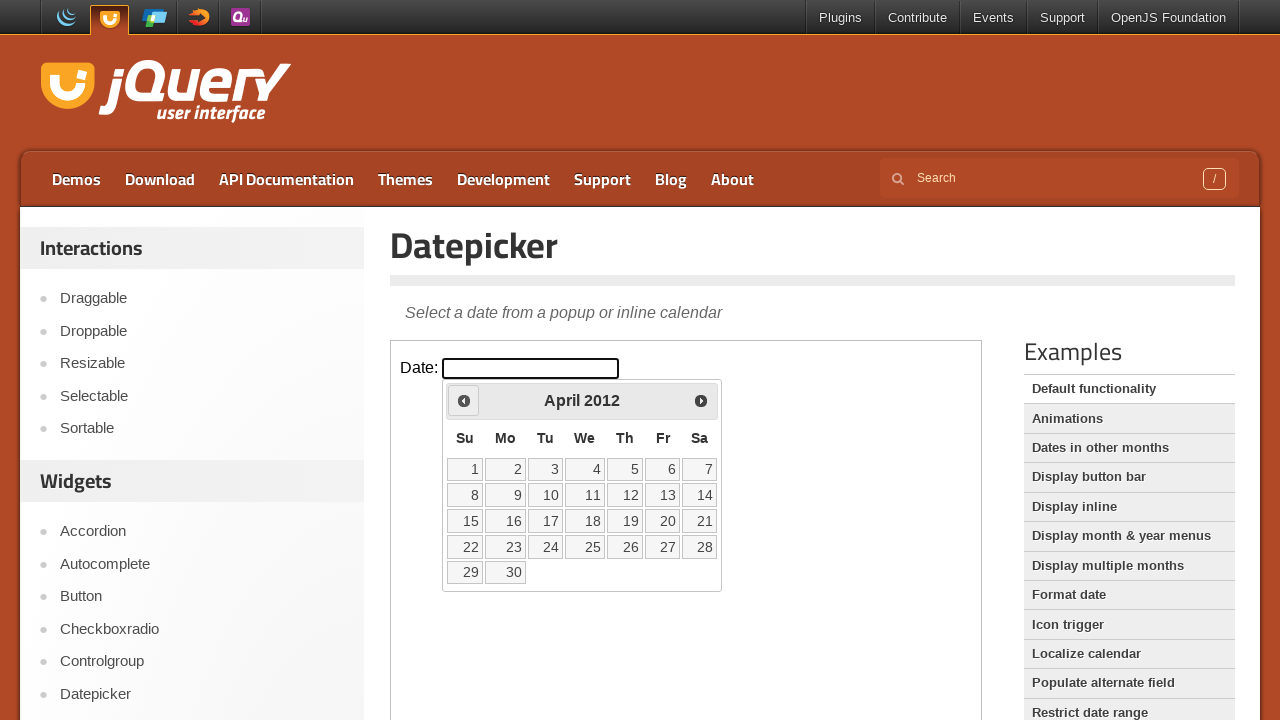

Clicked previous month button to navigate from April 2012 at (464, 400) on iframe >> nth=0 >> internal:control=enter-frame >> .ui-icon.ui-icon-circle-trian
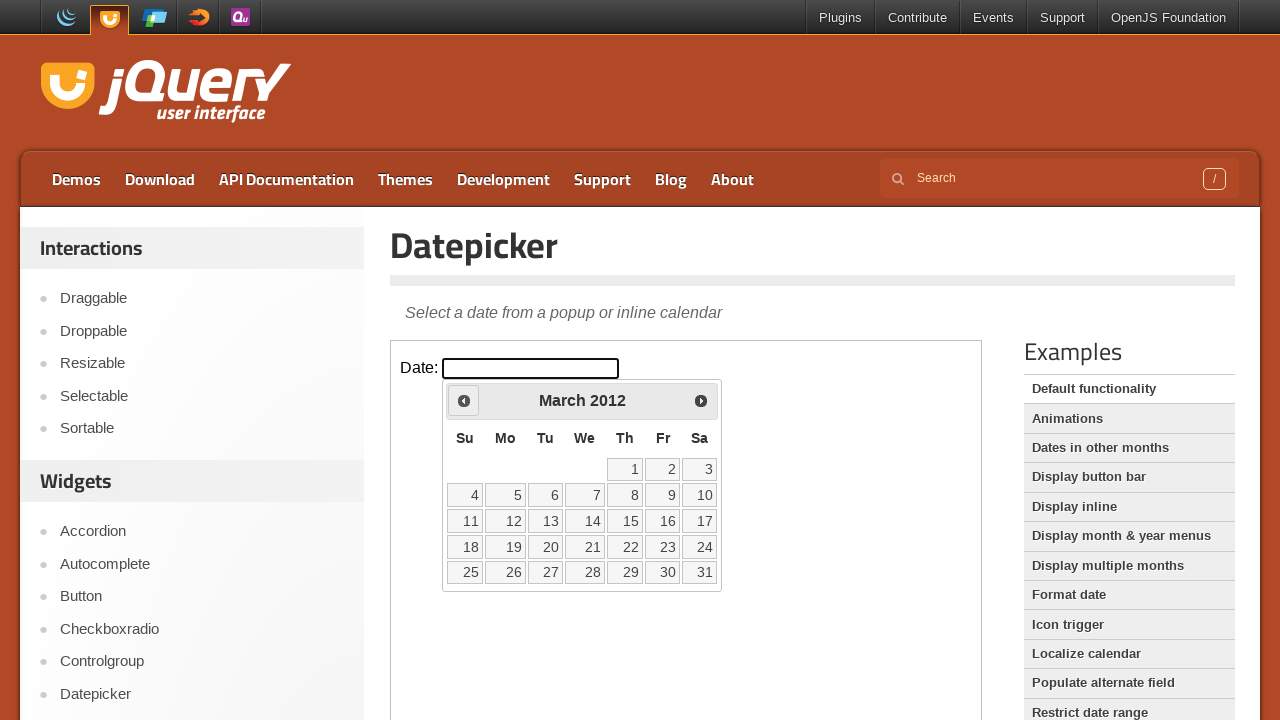

Retrieved current month: March
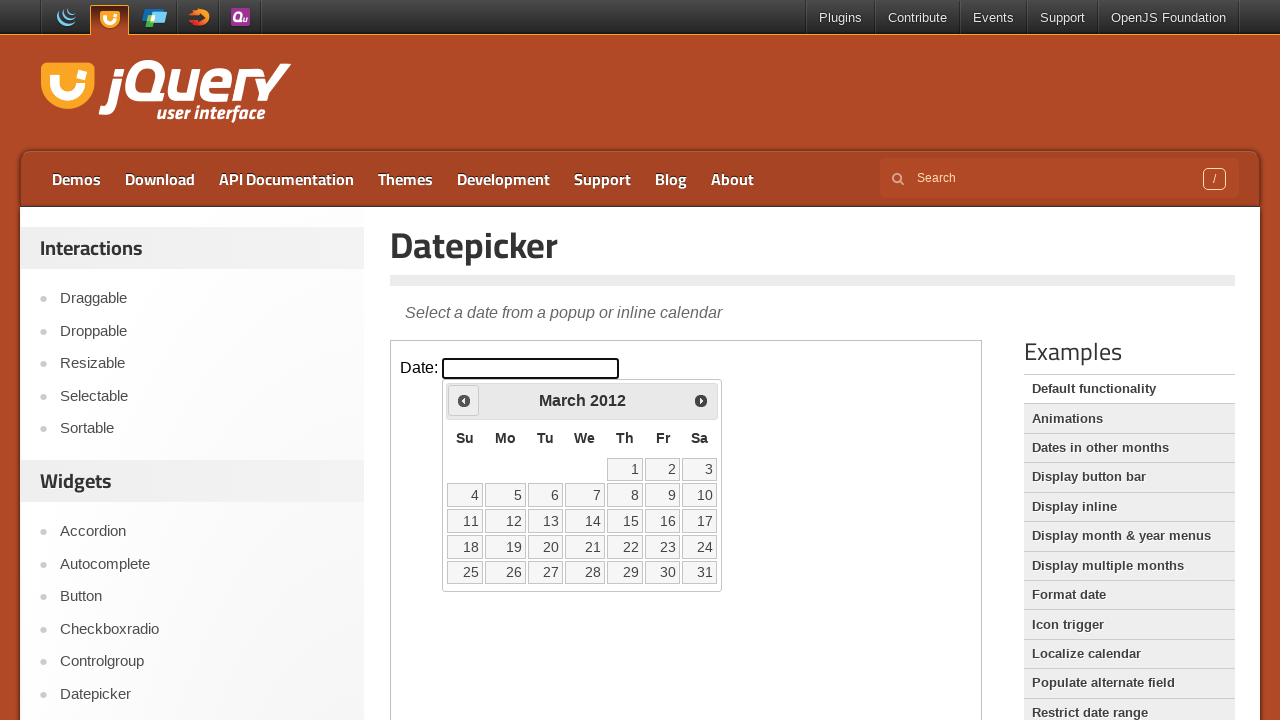

Retrieved current year: 2012
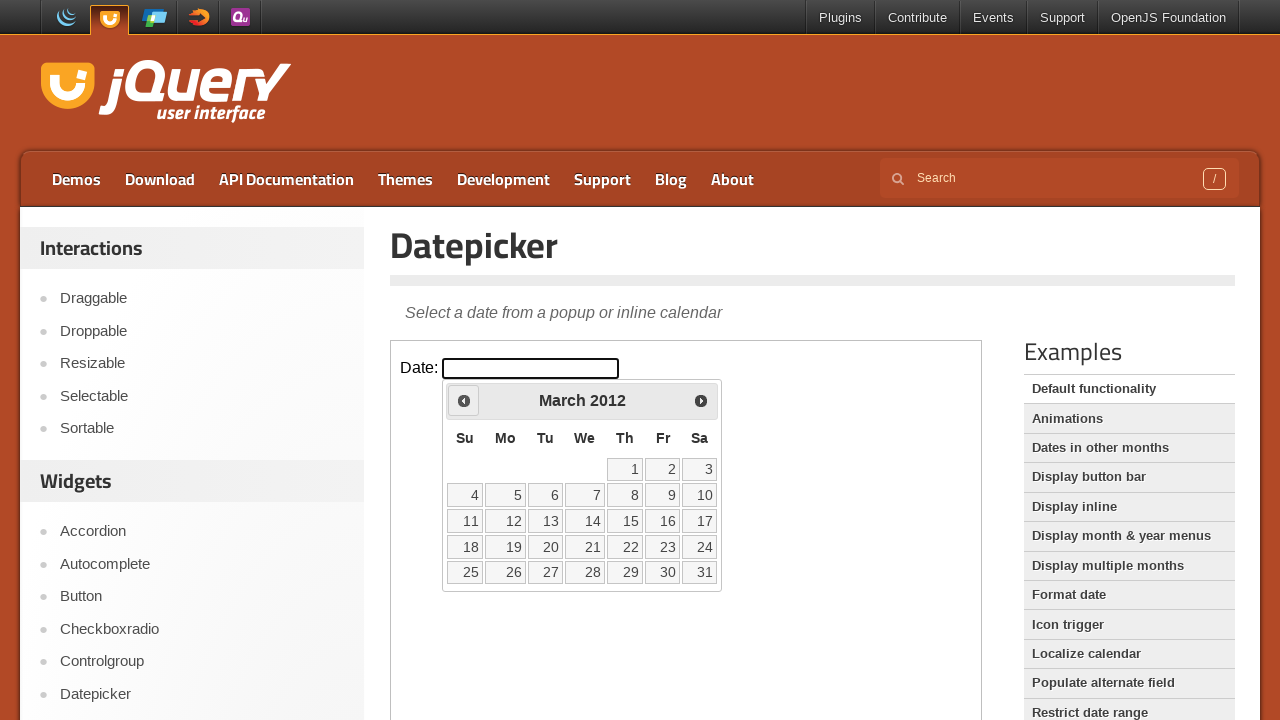

Clicked previous month button to navigate from March 2012 at (464, 400) on iframe >> nth=0 >> internal:control=enter-frame >> .ui-icon.ui-icon-circle-trian
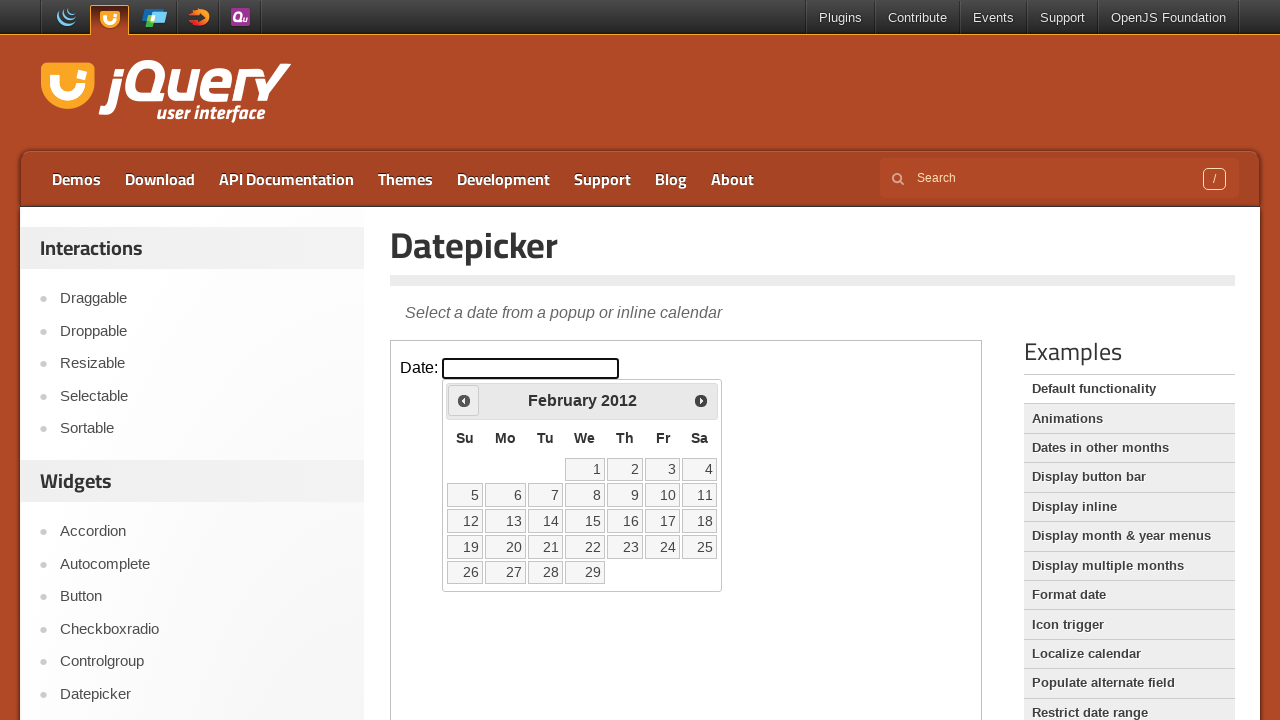

Retrieved current month: February
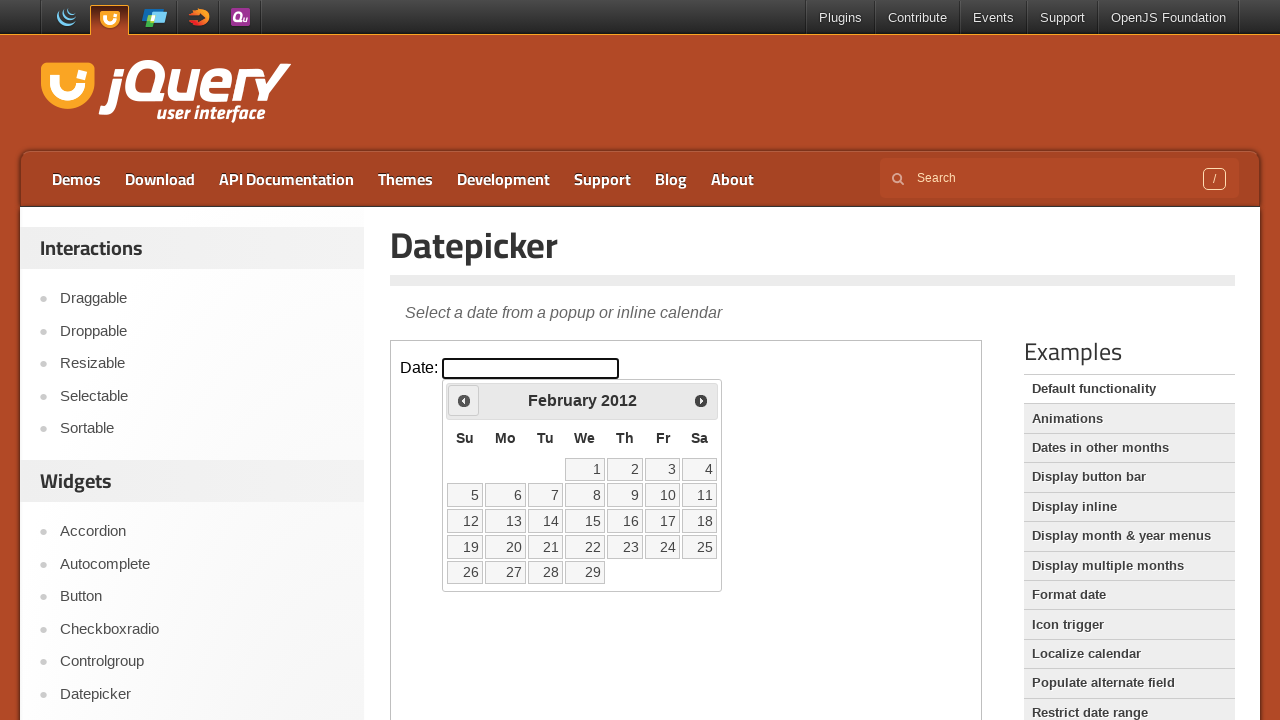

Retrieved current year: 2012
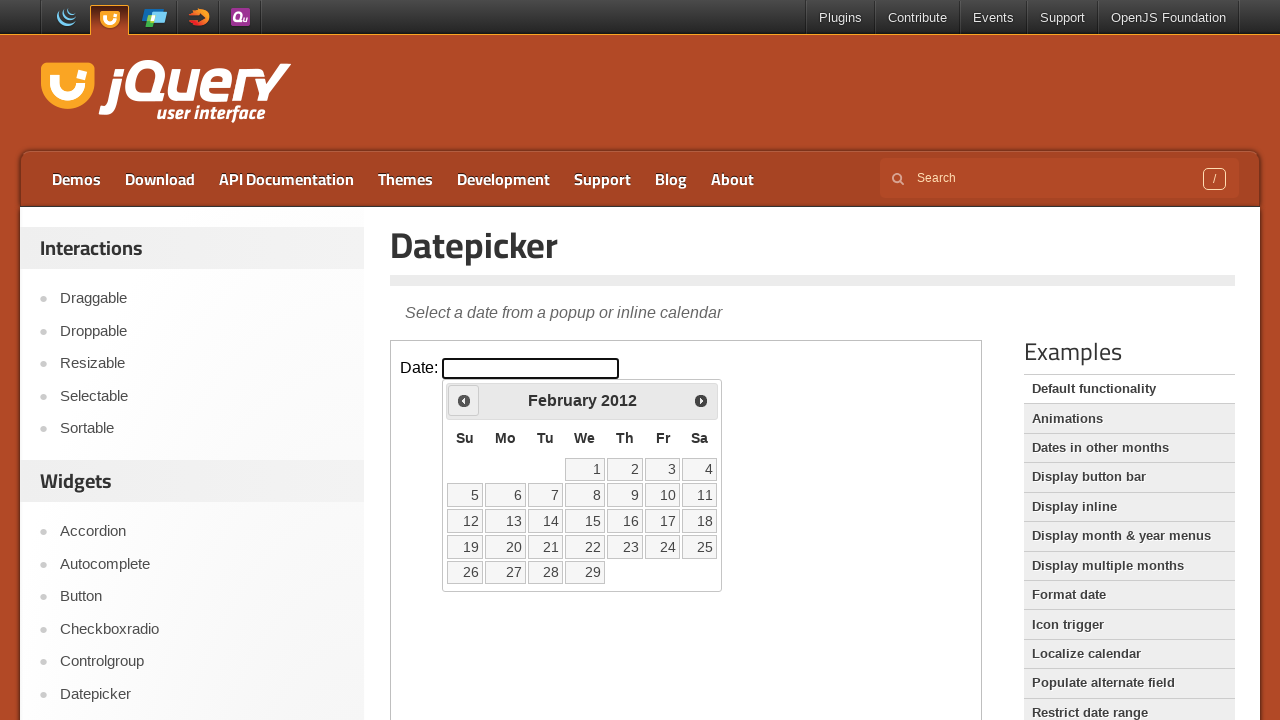

Clicked previous month button to navigate from February 2012 at (464, 400) on iframe >> nth=0 >> internal:control=enter-frame >> .ui-icon.ui-icon-circle-trian
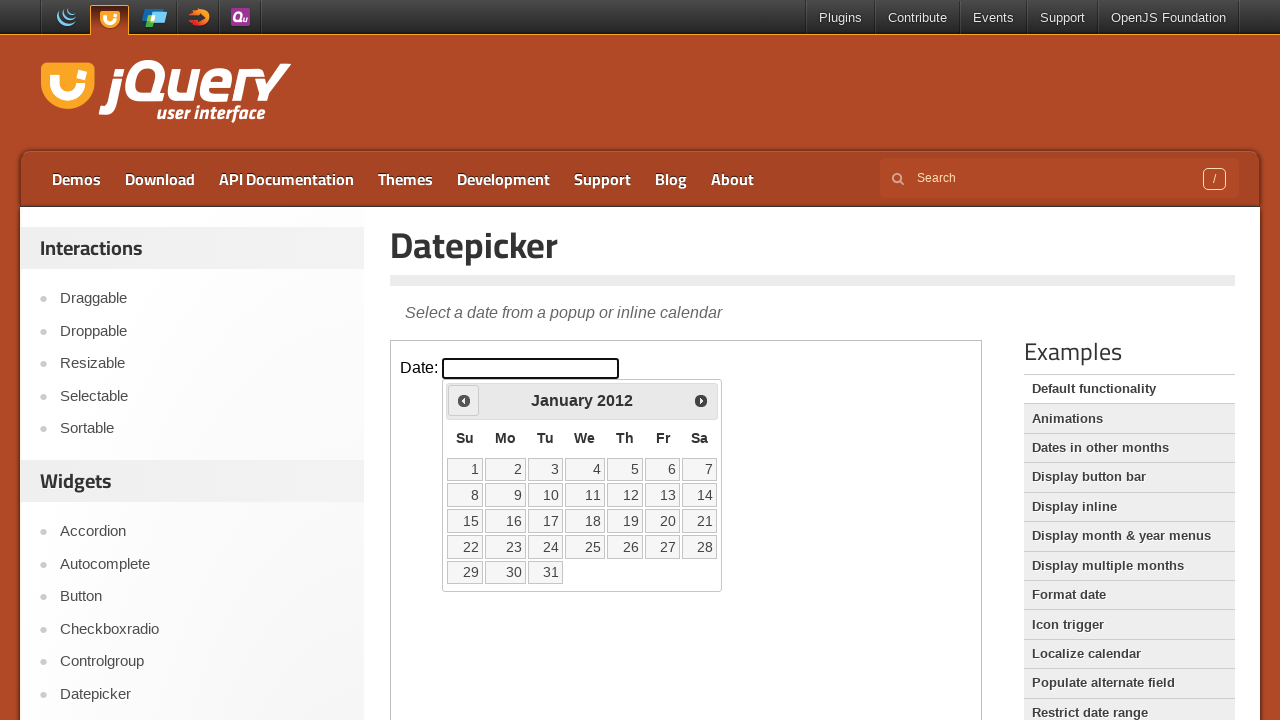

Retrieved current month: January
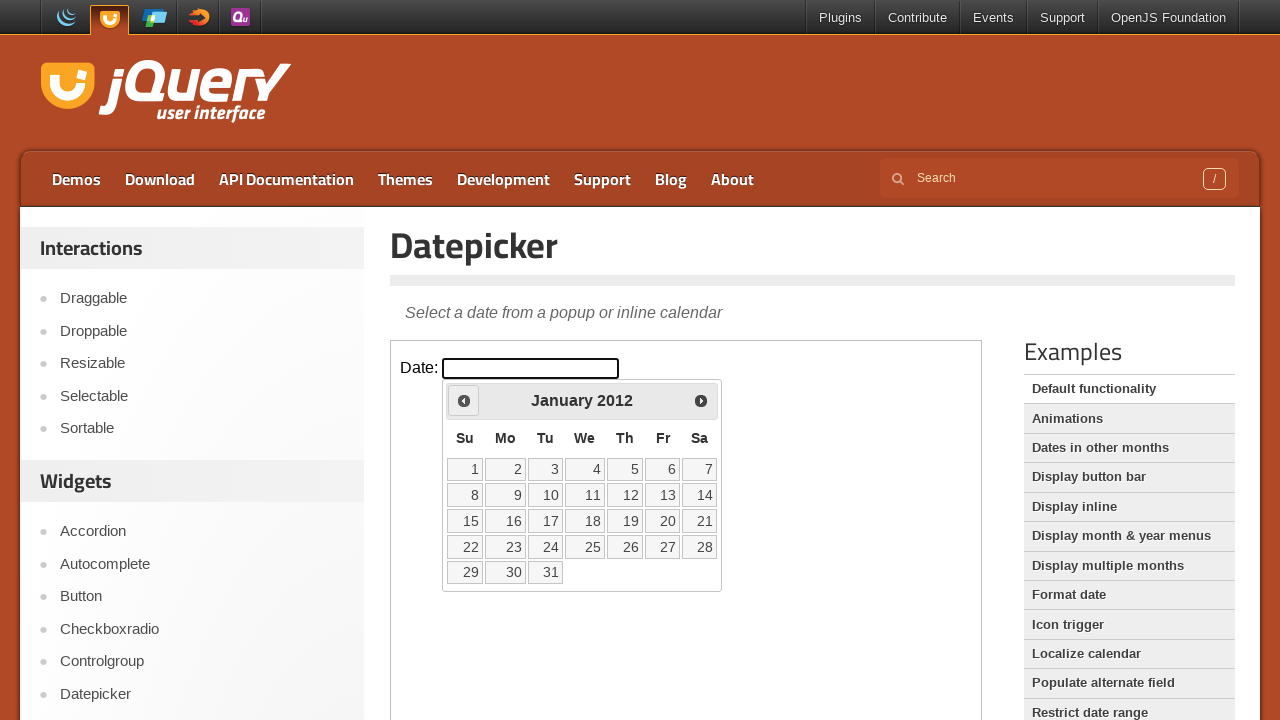

Retrieved current year: 2012
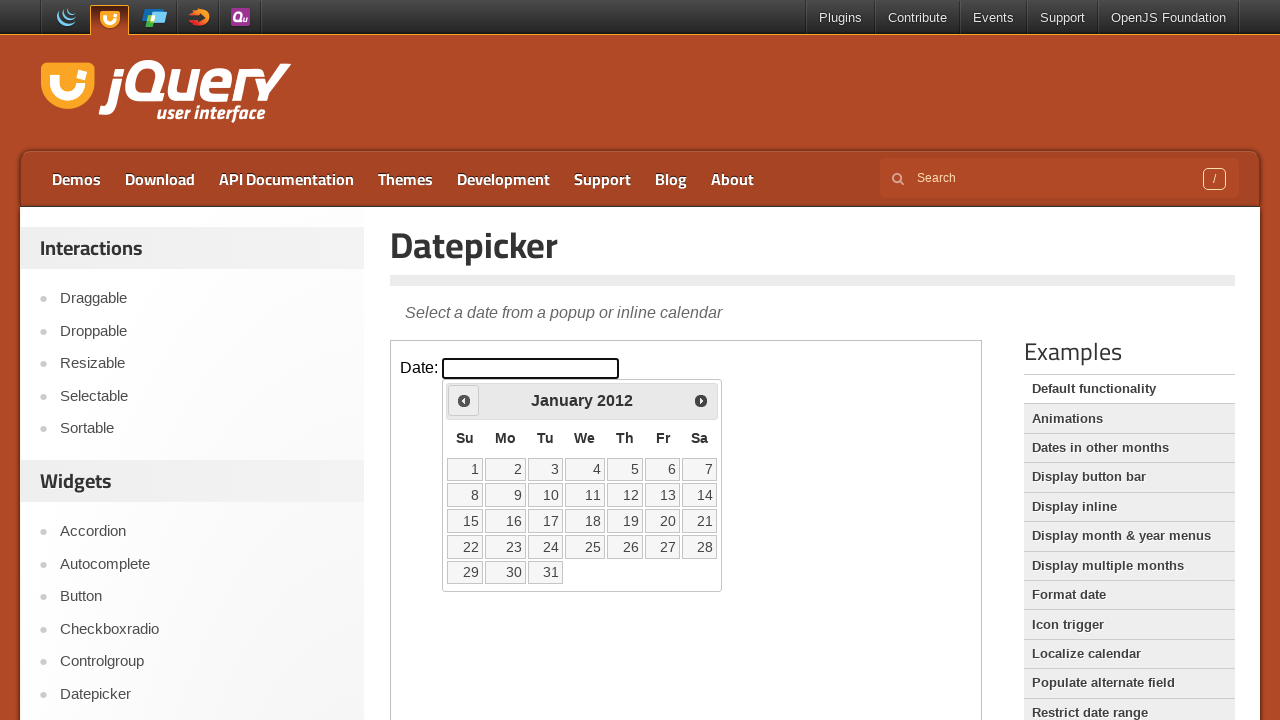

Clicked previous month button to navigate from January 2012 at (464, 400) on iframe >> nth=0 >> internal:control=enter-frame >> .ui-icon.ui-icon-circle-trian
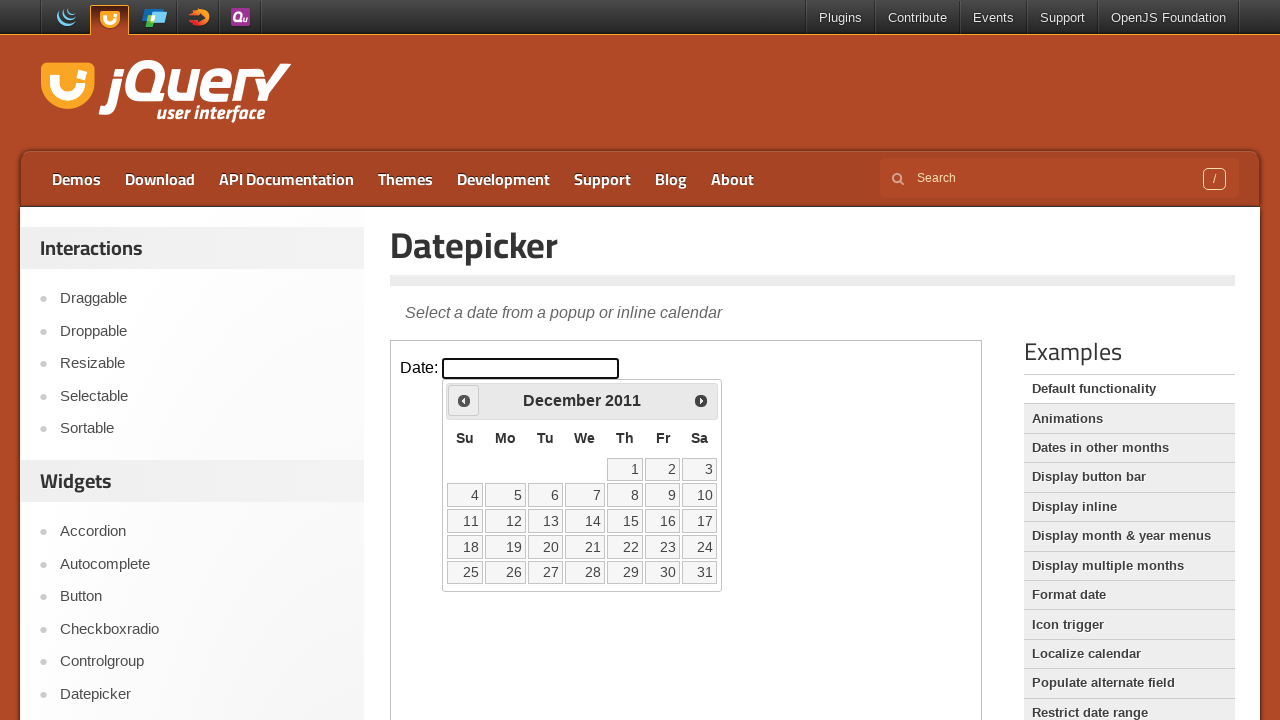

Retrieved current month: December
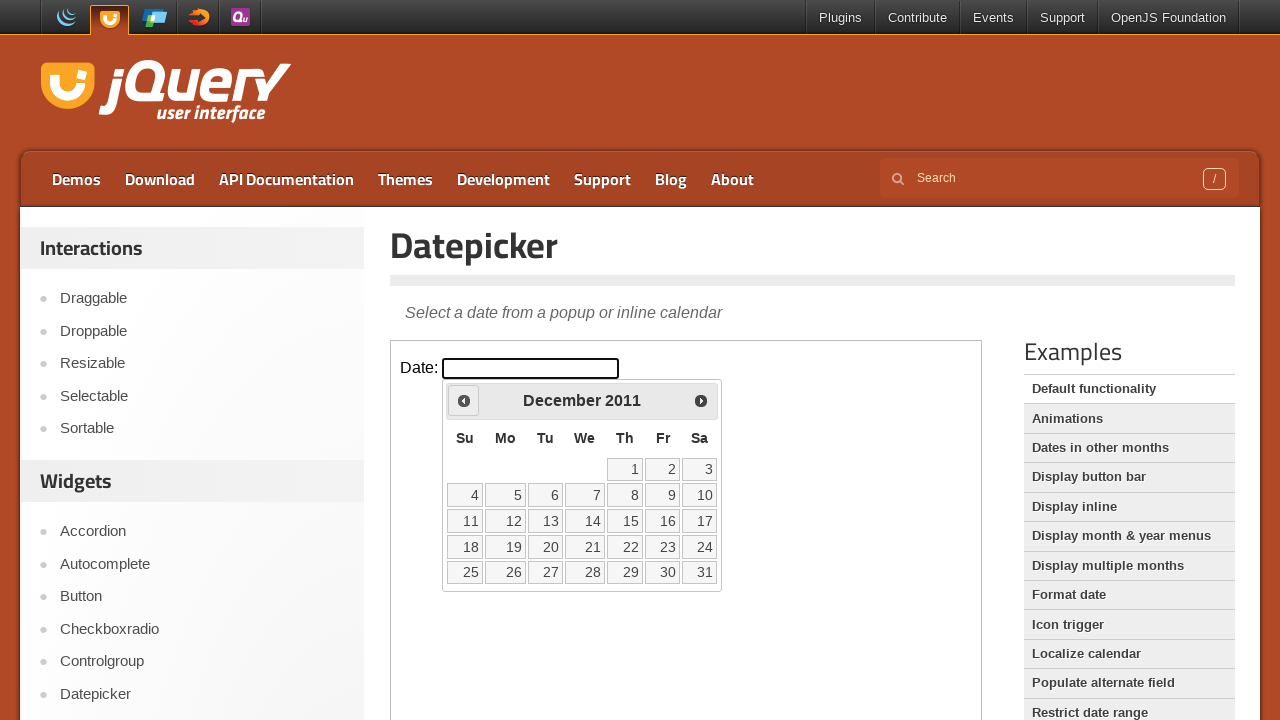

Retrieved current year: 2011
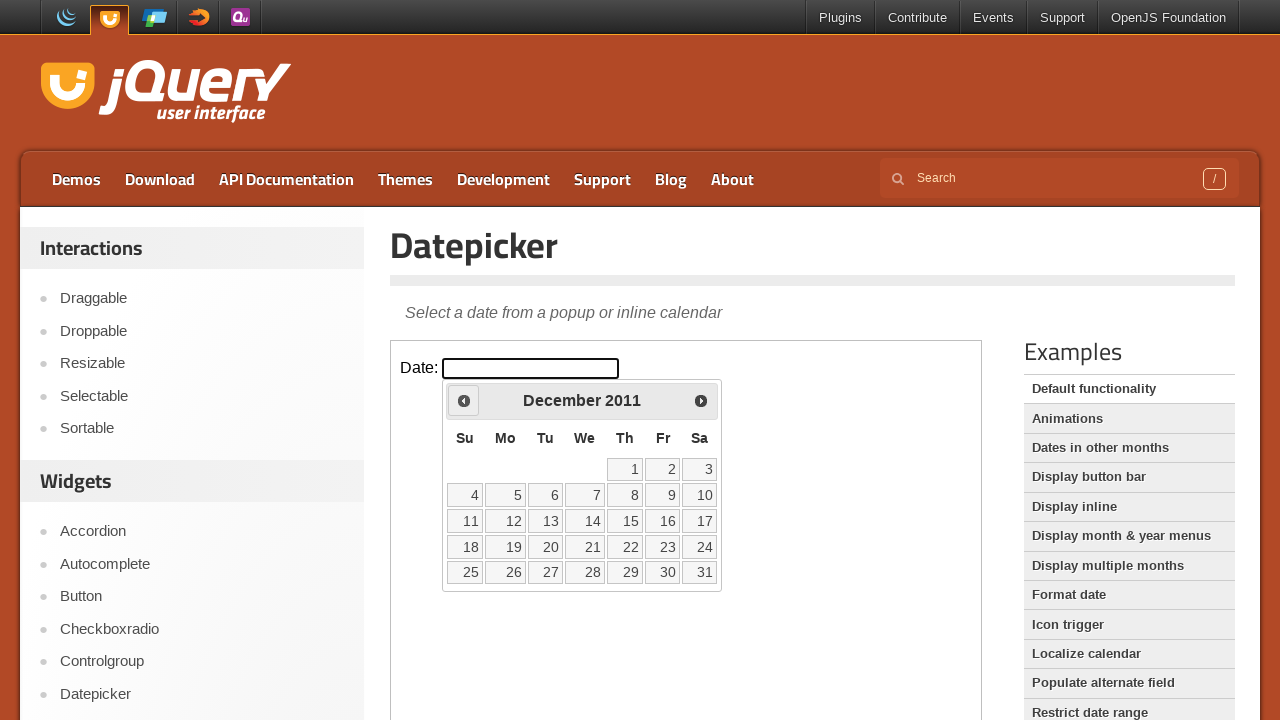

Clicked previous month button to navigate from December 2011 at (464, 400) on iframe >> nth=0 >> internal:control=enter-frame >> .ui-icon.ui-icon-circle-trian
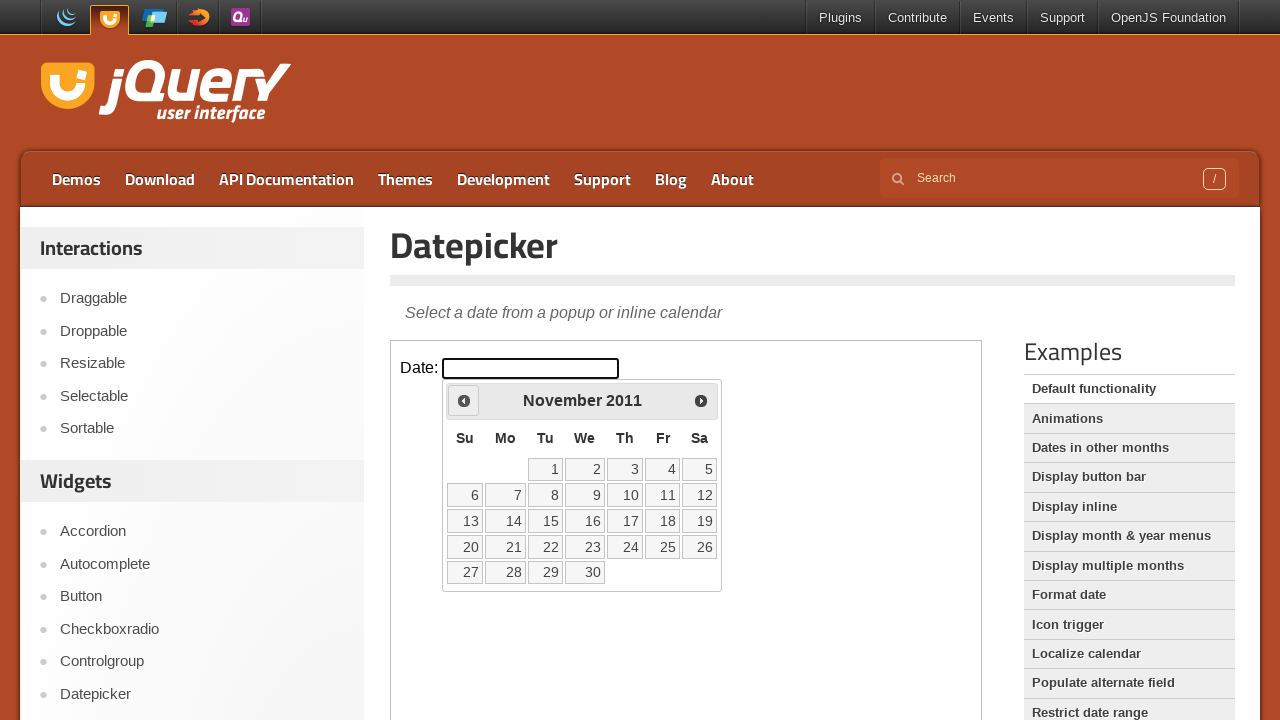

Retrieved current month: November
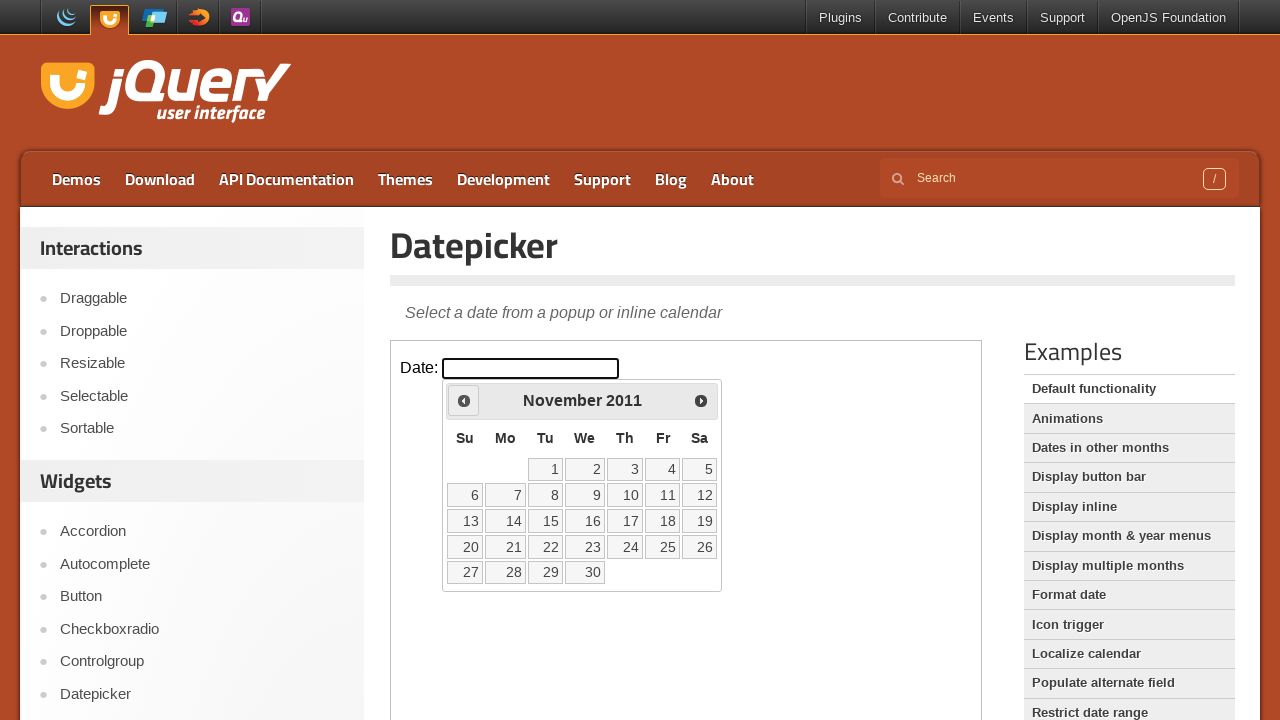

Retrieved current year: 2011
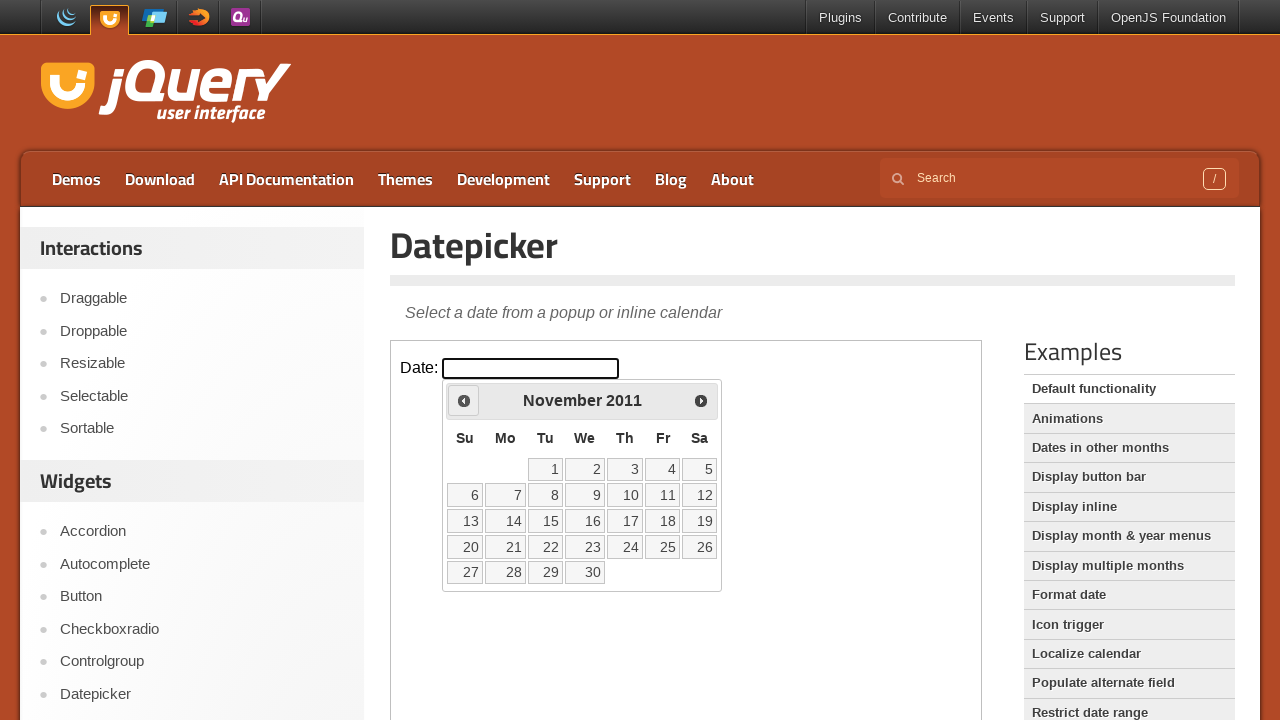

Clicked previous month button to navigate from November 2011 at (464, 400) on iframe >> nth=0 >> internal:control=enter-frame >> .ui-icon.ui-icon-circle-trian
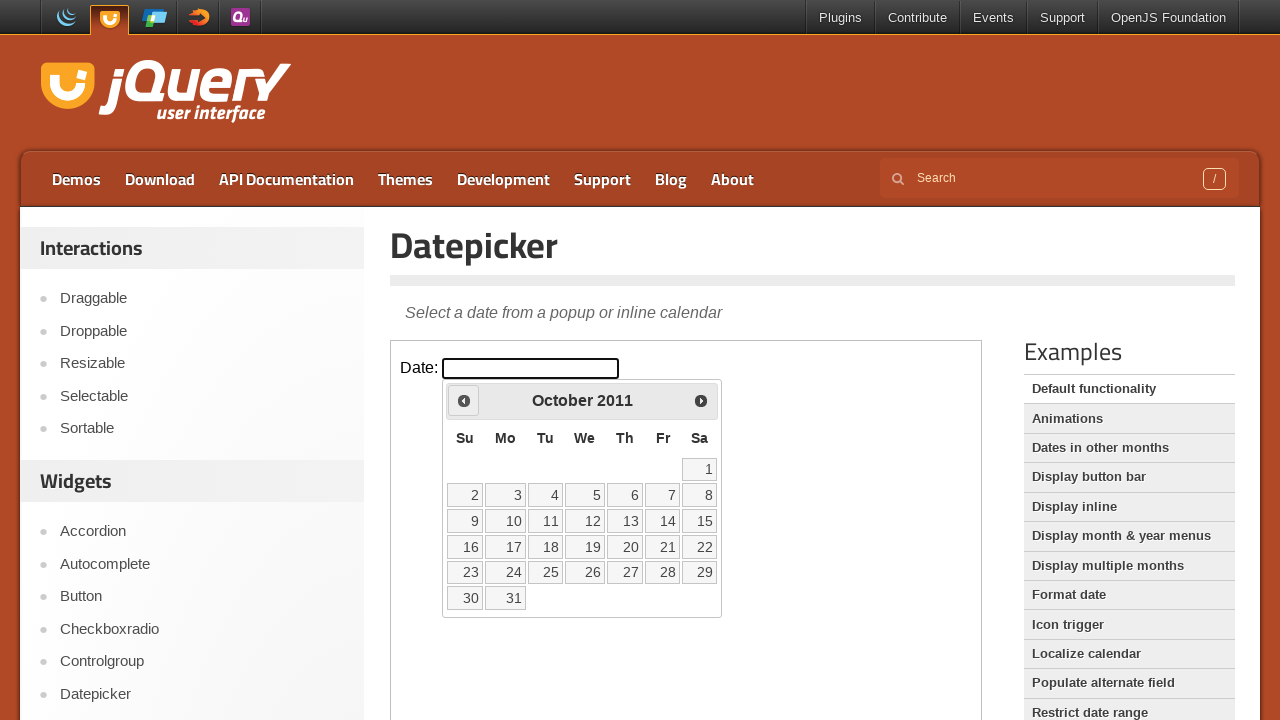

Retrieved current month: October
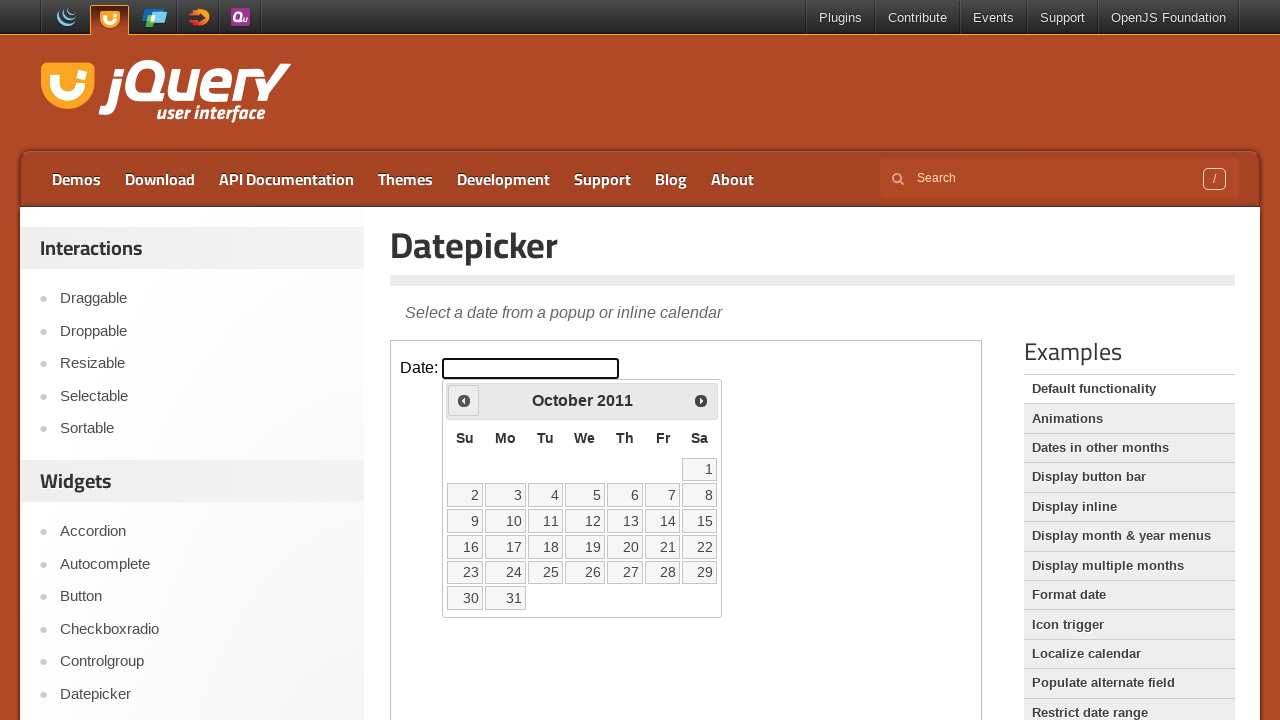

Retrieved current year: 2011
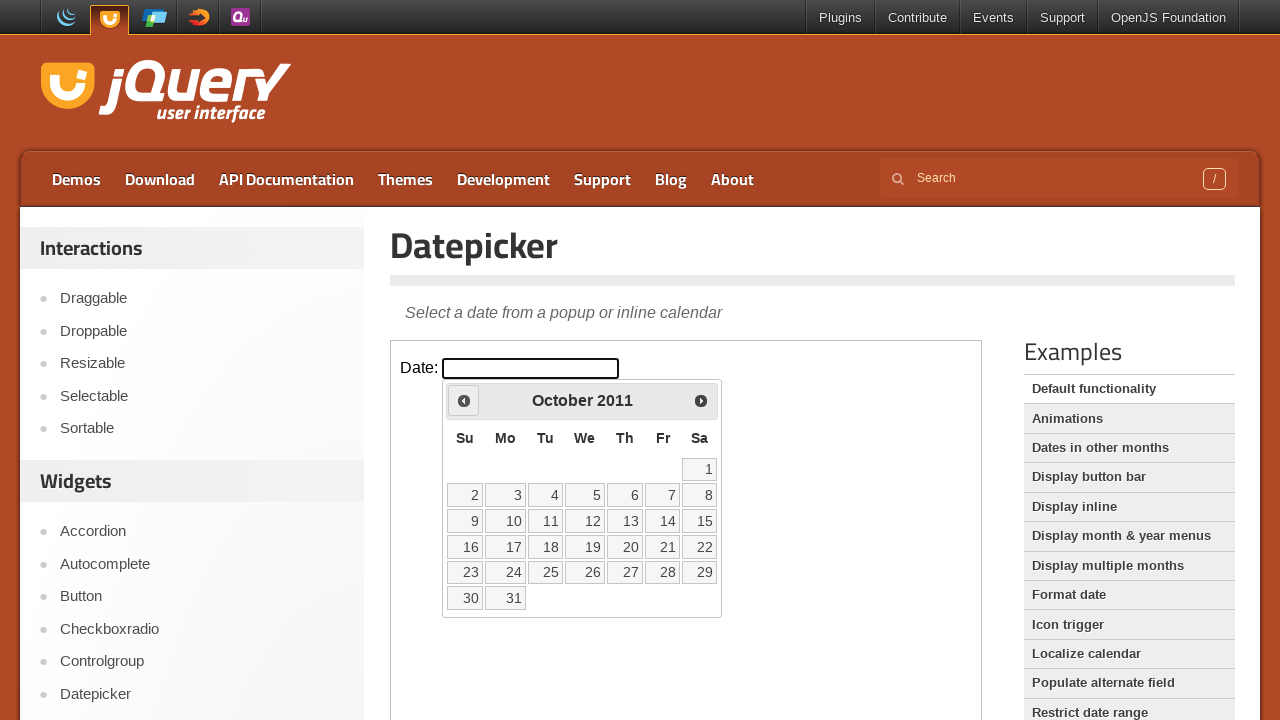

Clicked previous month button to navigate from October 2011 at (464, 400) on iframe >> nth=0 >> internal:control=enter-frame >> .ui-icon.ui-icon-circle-trian
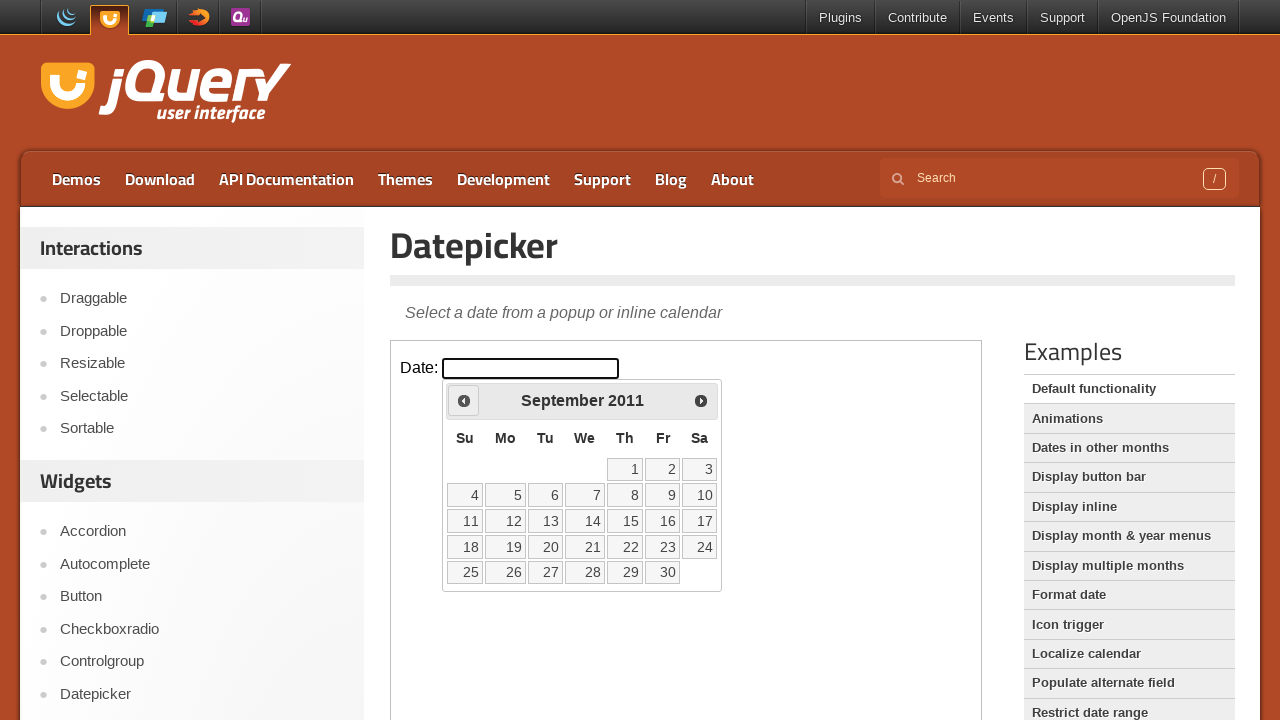

Retrieved current month: September
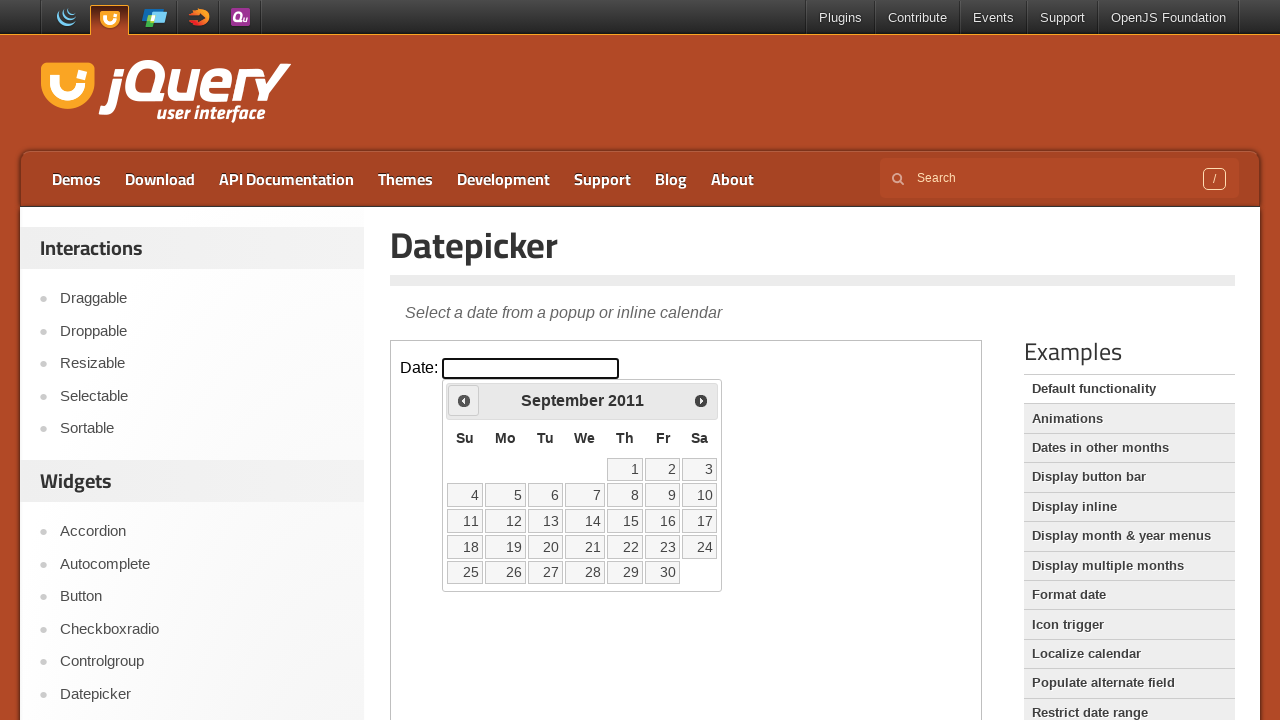

Retrieved current year: 2011
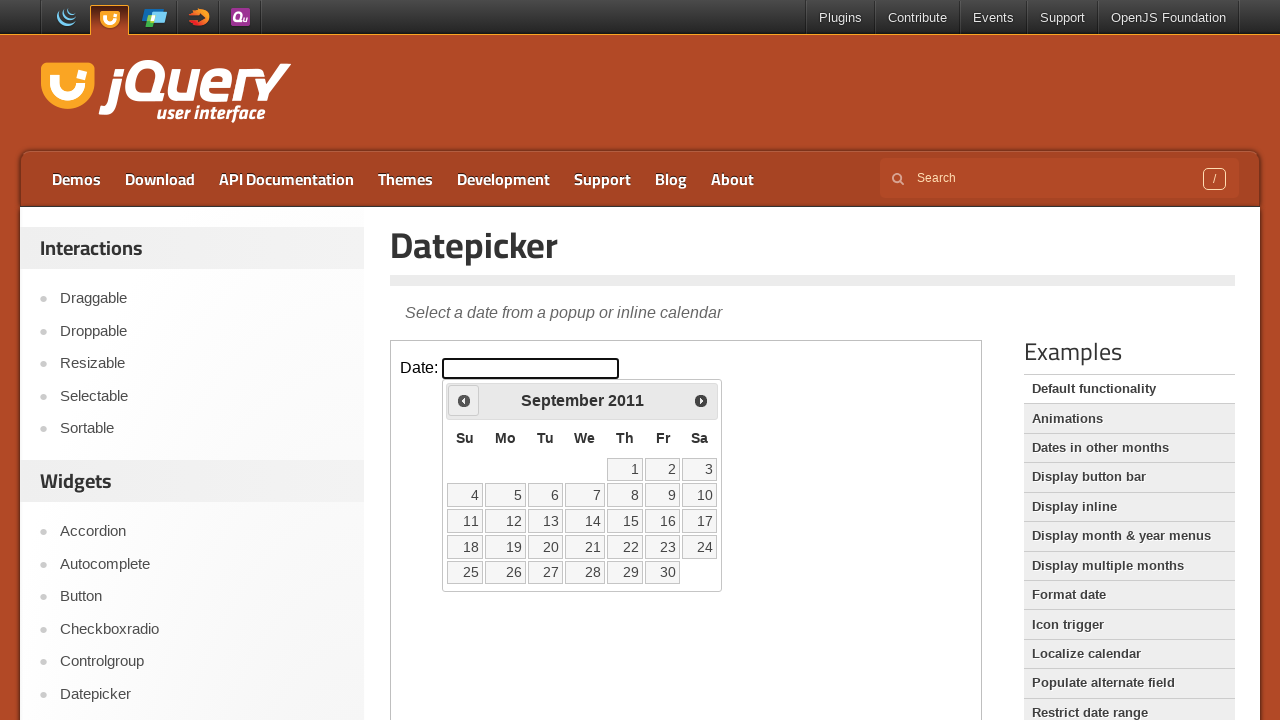

Clicked previous month button to navigate from September 2011 at (464, 400) on iframe >> nth=0 >> internal:control=enter-frame >> .ui-icon.ui-icon-circle-trian
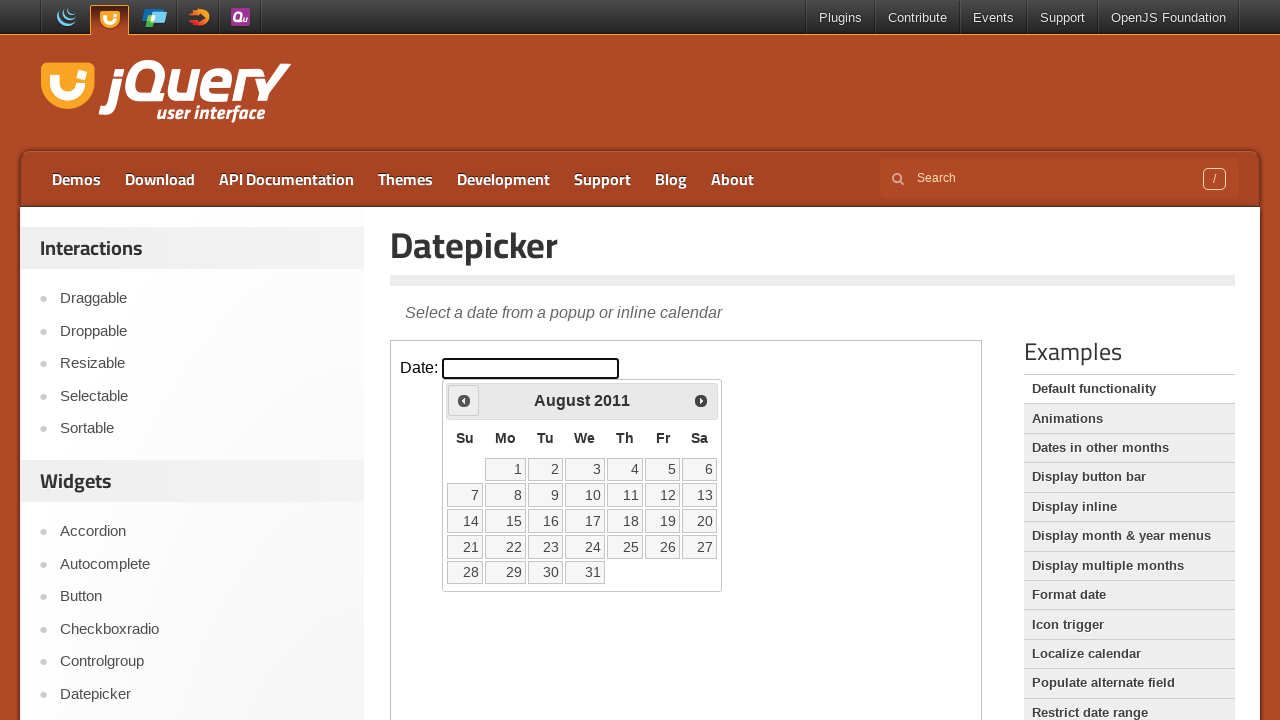

Retrieved current month: August
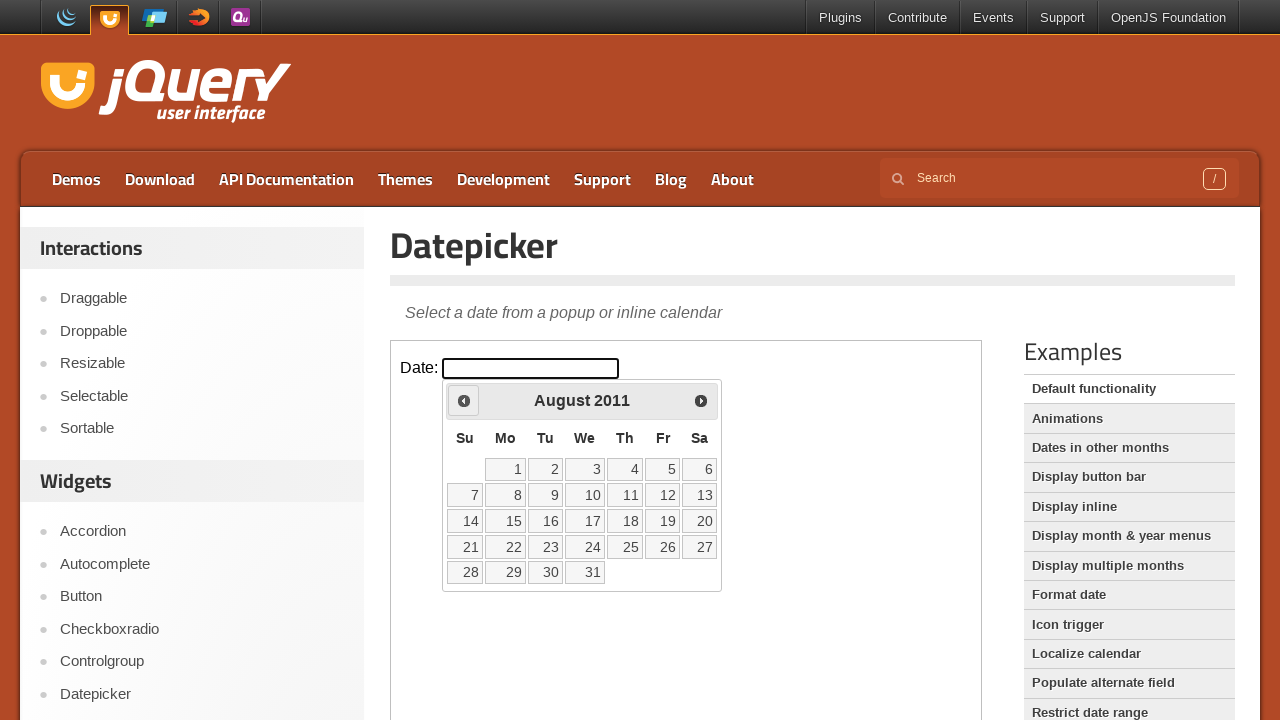

Retrieved current year: 2011
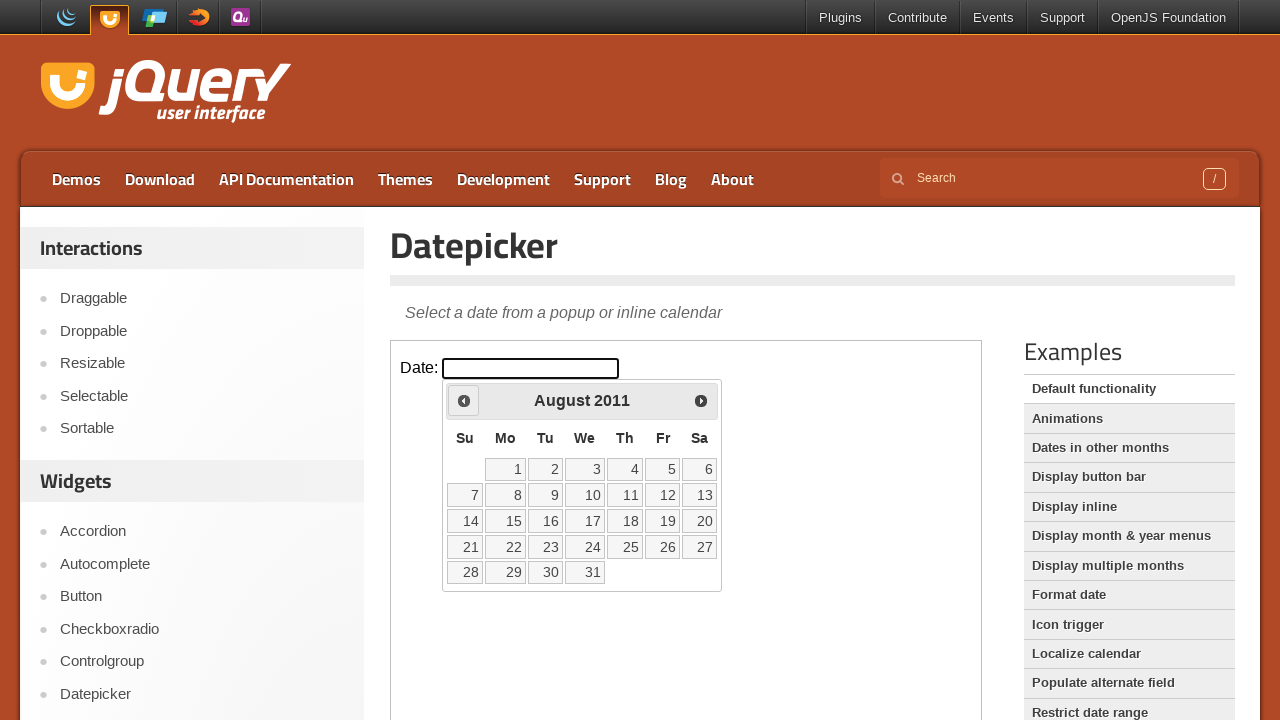

Clicked previous month button to navigate from August 2011 at (464, 400) on iframe >> nth=0 >> internal:control=enter-frame >> .ui-icon.ui-icon-circle-trian
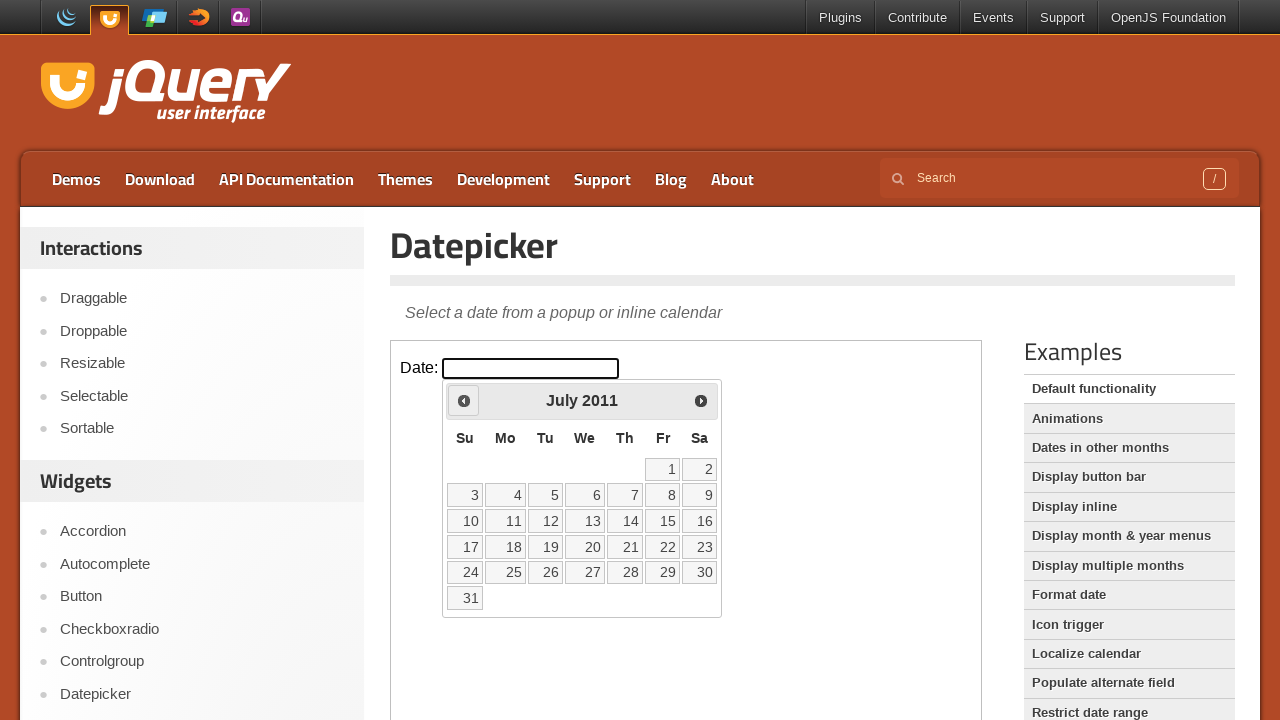

Retrieved current month: July
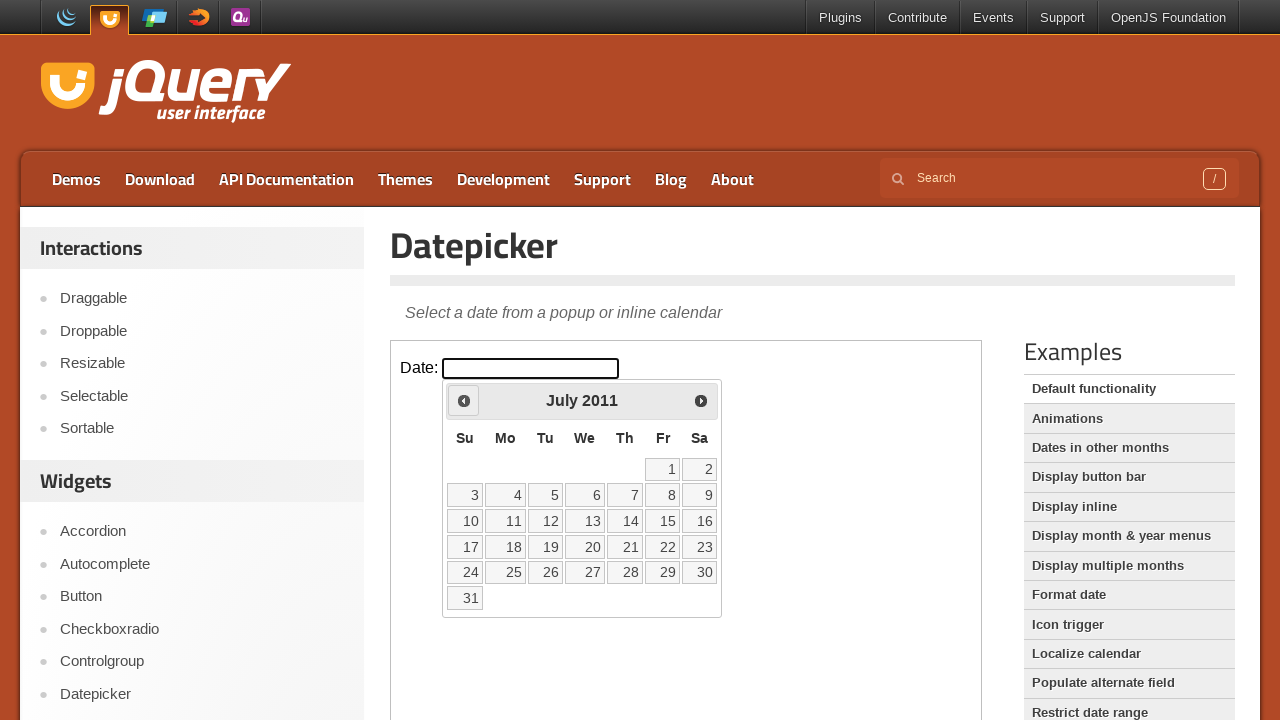

Retrieved current year: 2011
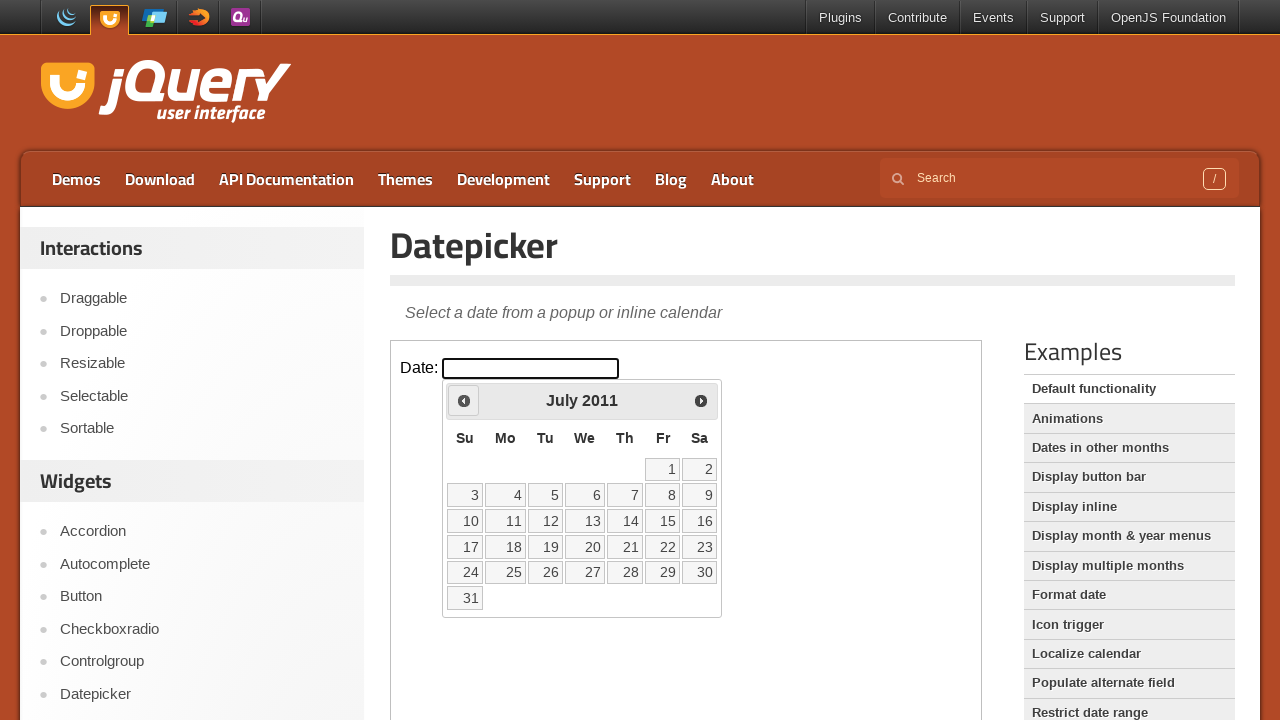

Clicked previous month button to navigate from July 2011 at (464, 400) on iframe >> nth=0 >> internal:control=enter-frame >> .ui-icon.ui-icon-circle-trian
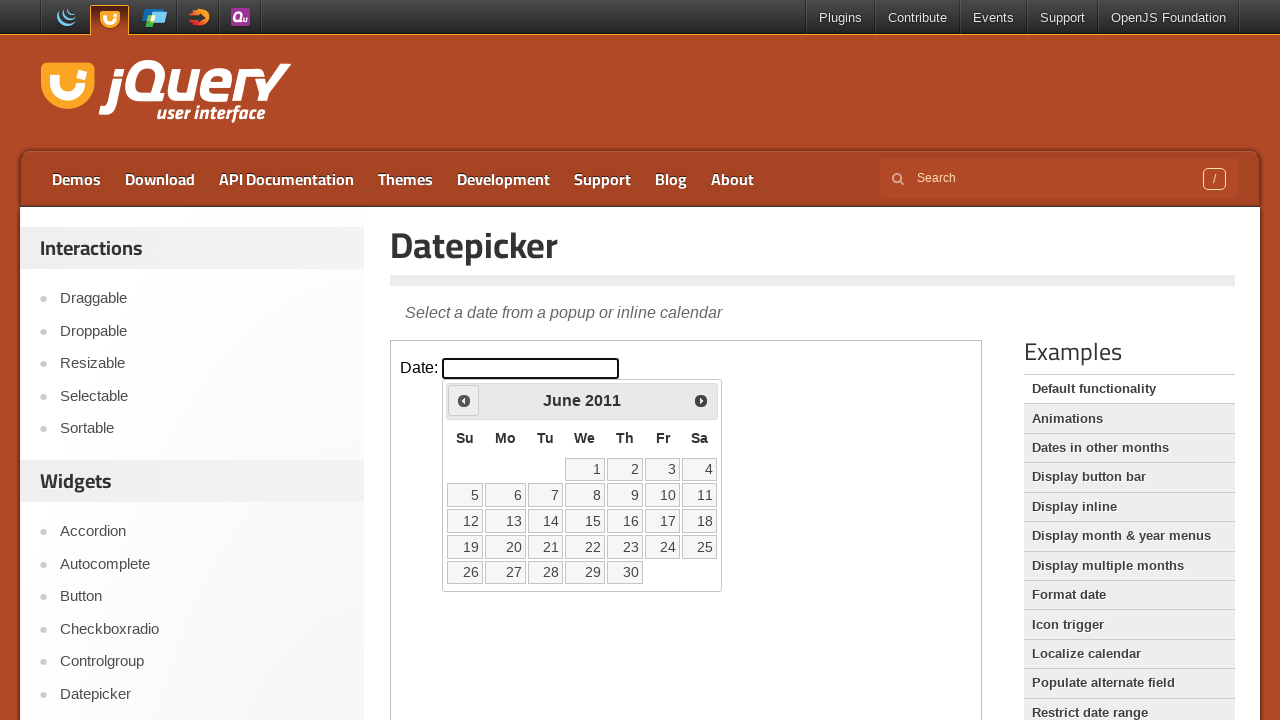

Retrieved current month: June
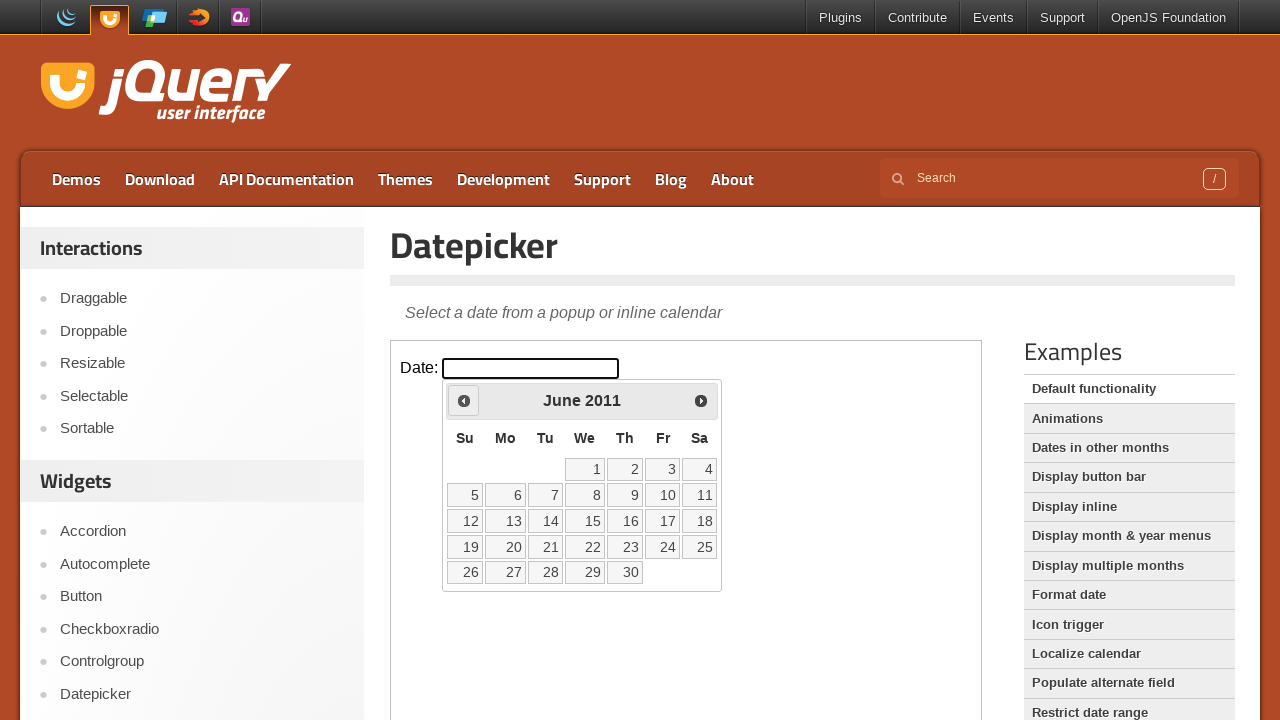

Retrieved current year: 2011
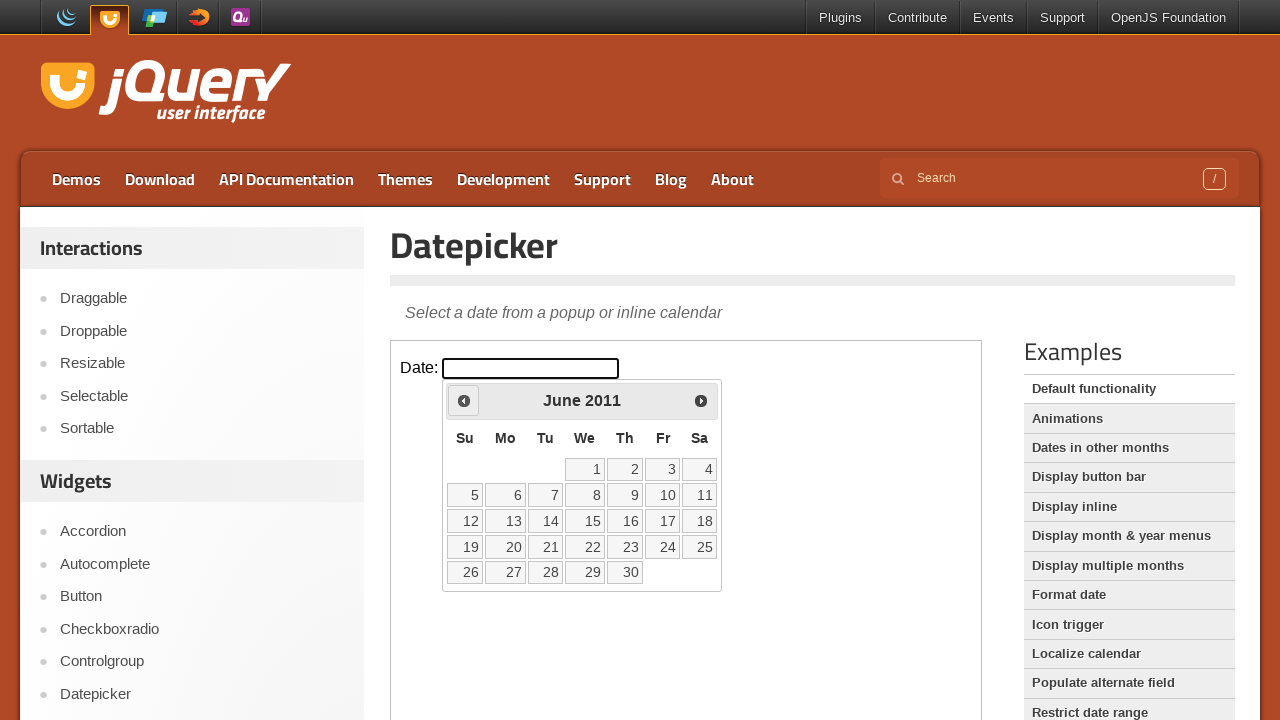

Clicked previous month button to navigate from June 2011 at (464, 400) on iframe >> nth=0 >> internal:control=enter-frame >> .ui-icon.ui-icon-circle-trian
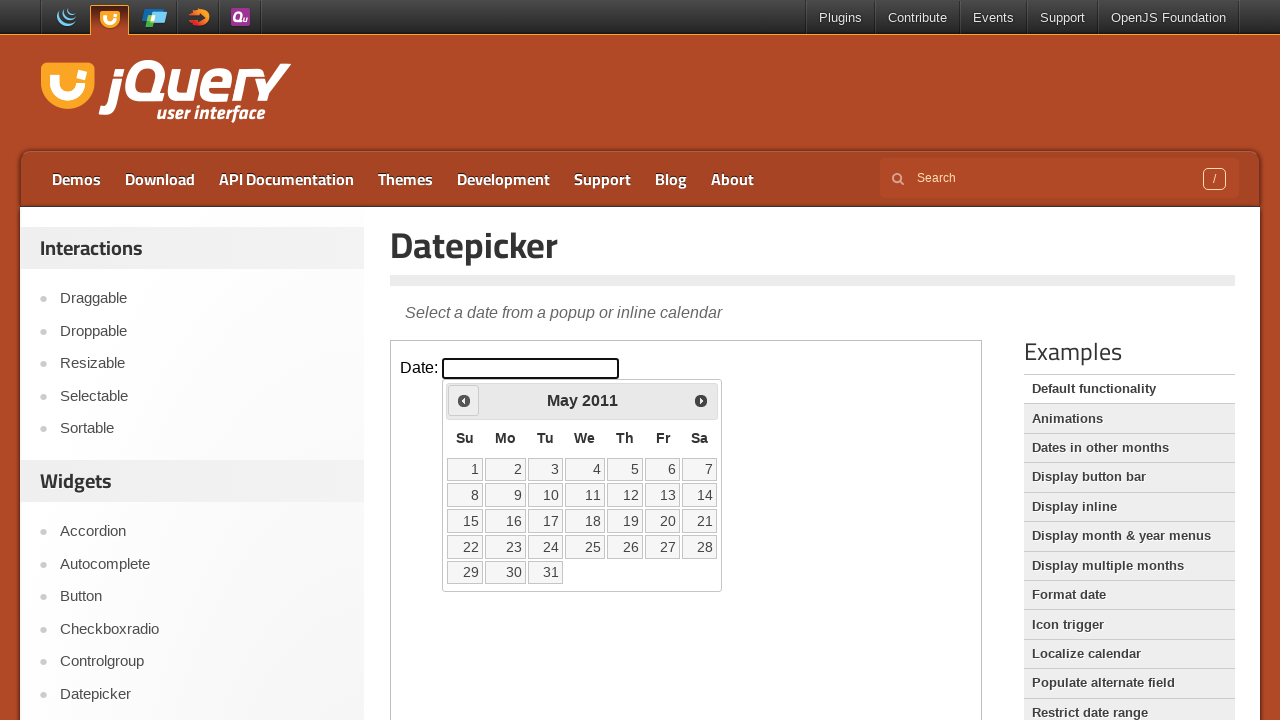

Retrieved current month: May
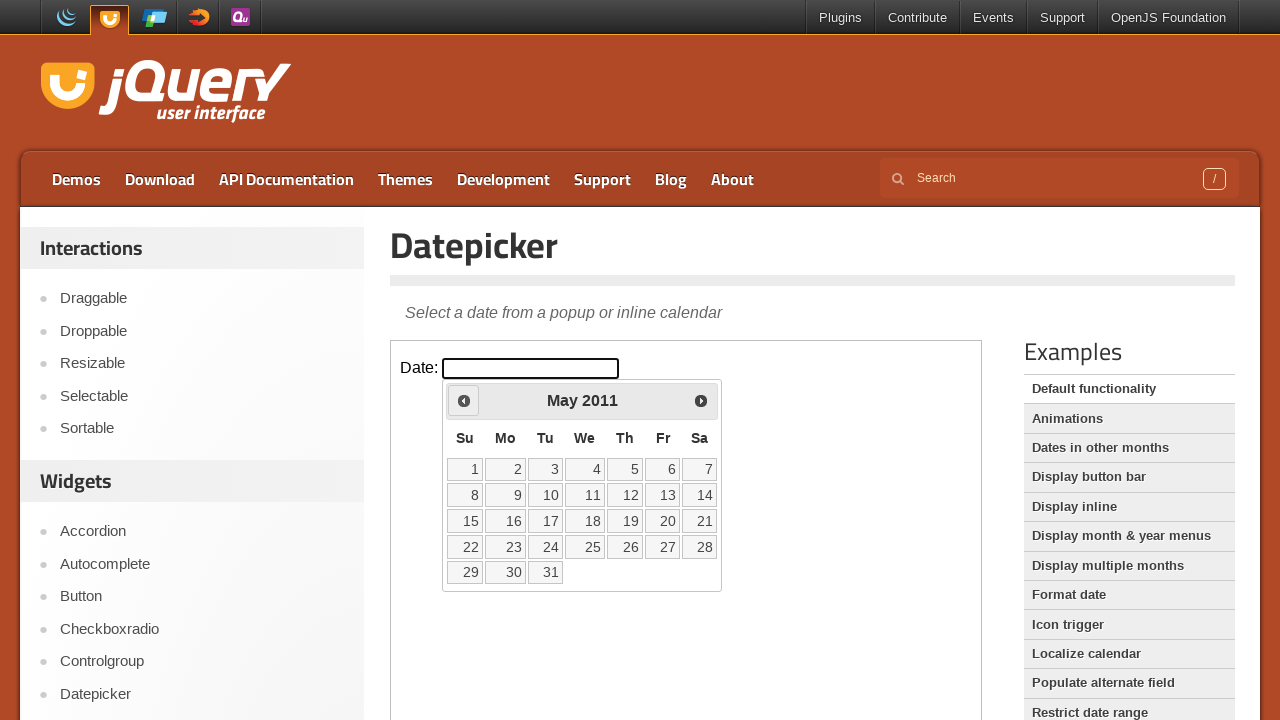

Retrieved current year: 2011
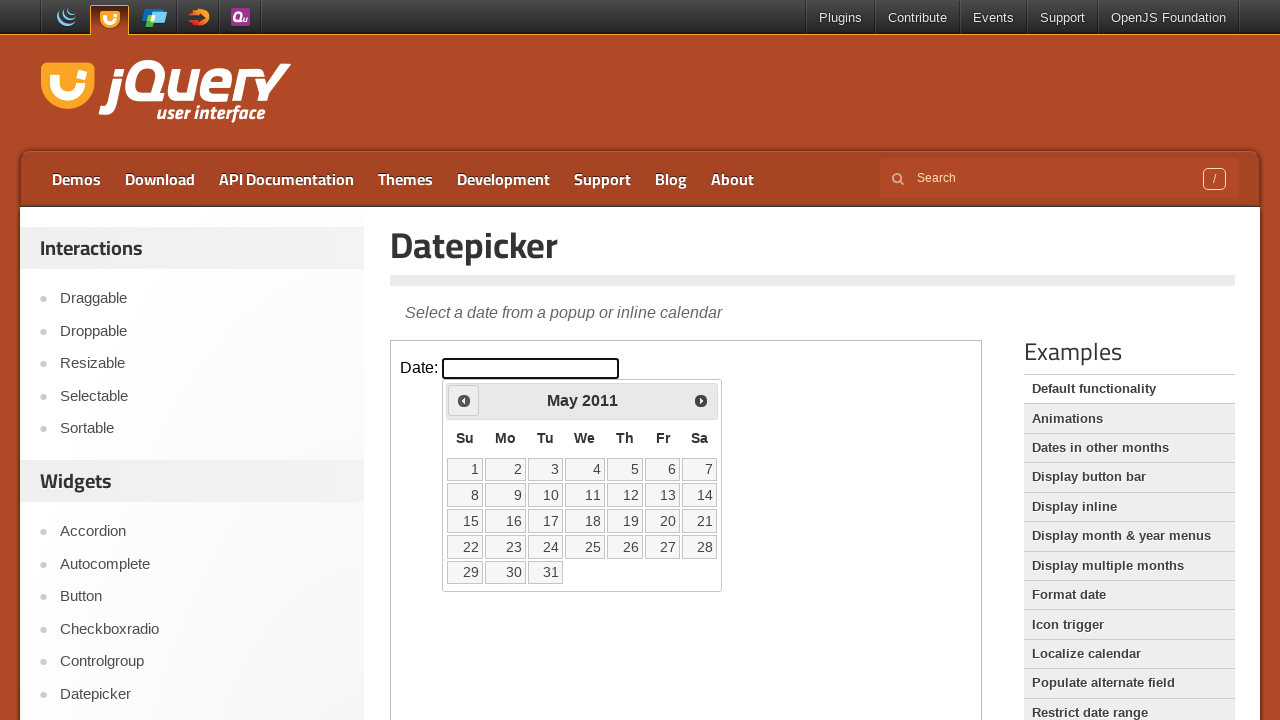

Clicked previous month button to navigate from May 2011 at (464, 400) on iframe >> nth=0 >> internal:control=enter-frame >> .ui-icon.ui-icon-circle-trian
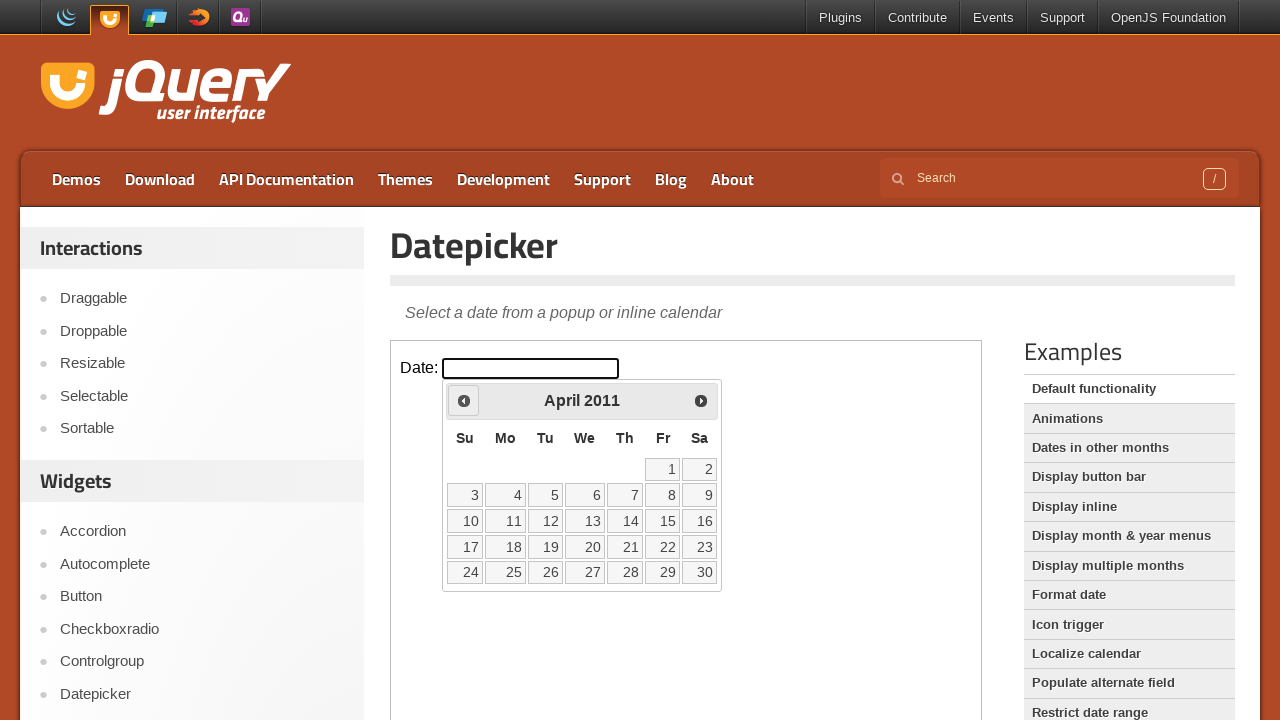

Retrieved current month: April
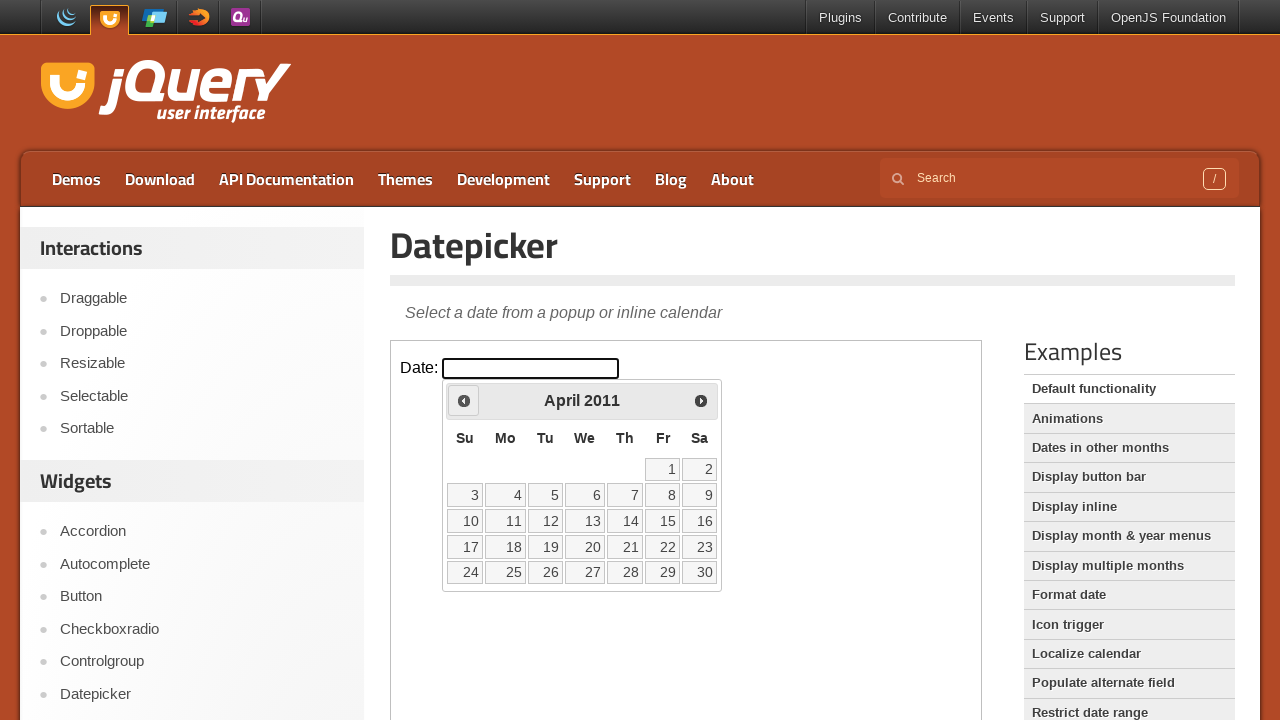

Retrieved current year: 2011
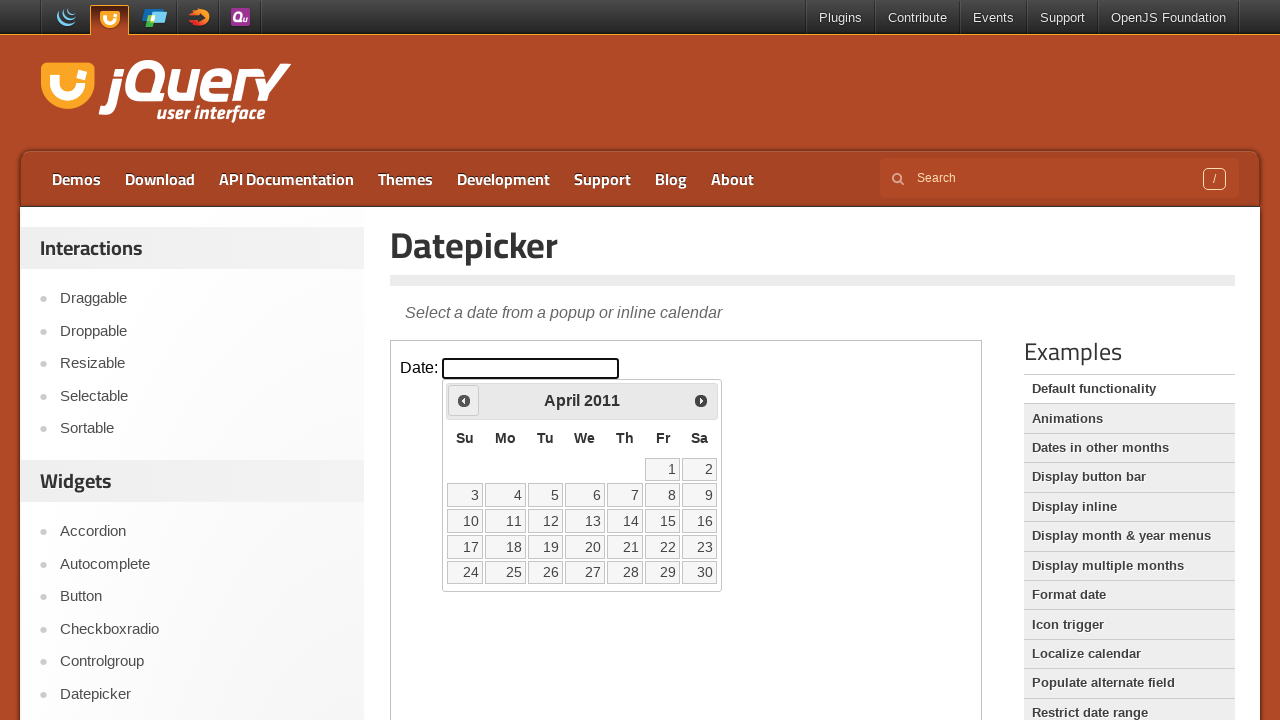

Clicked previous month button to navigate from April 2011 at (464, 400) on iframe >> nth=0 >> internal:control=enter-frame >> .ui-icon.ui-icon-circle-trian
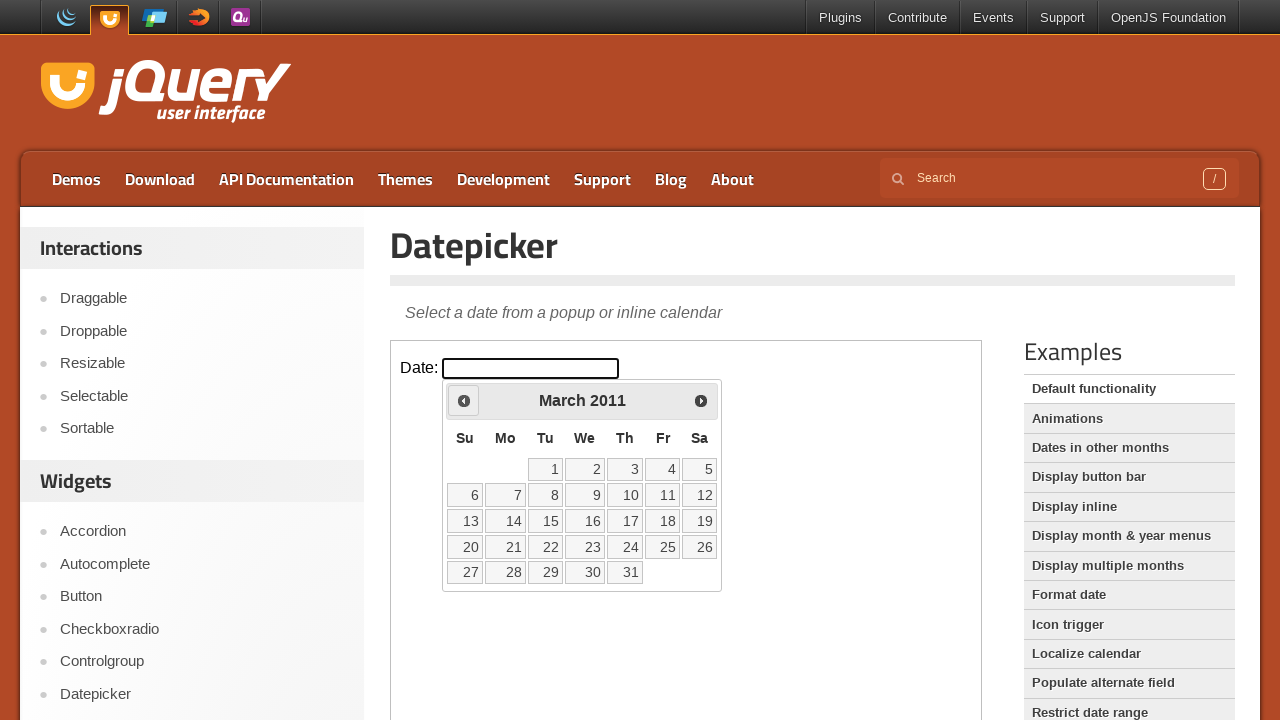

Retrieved current month: March
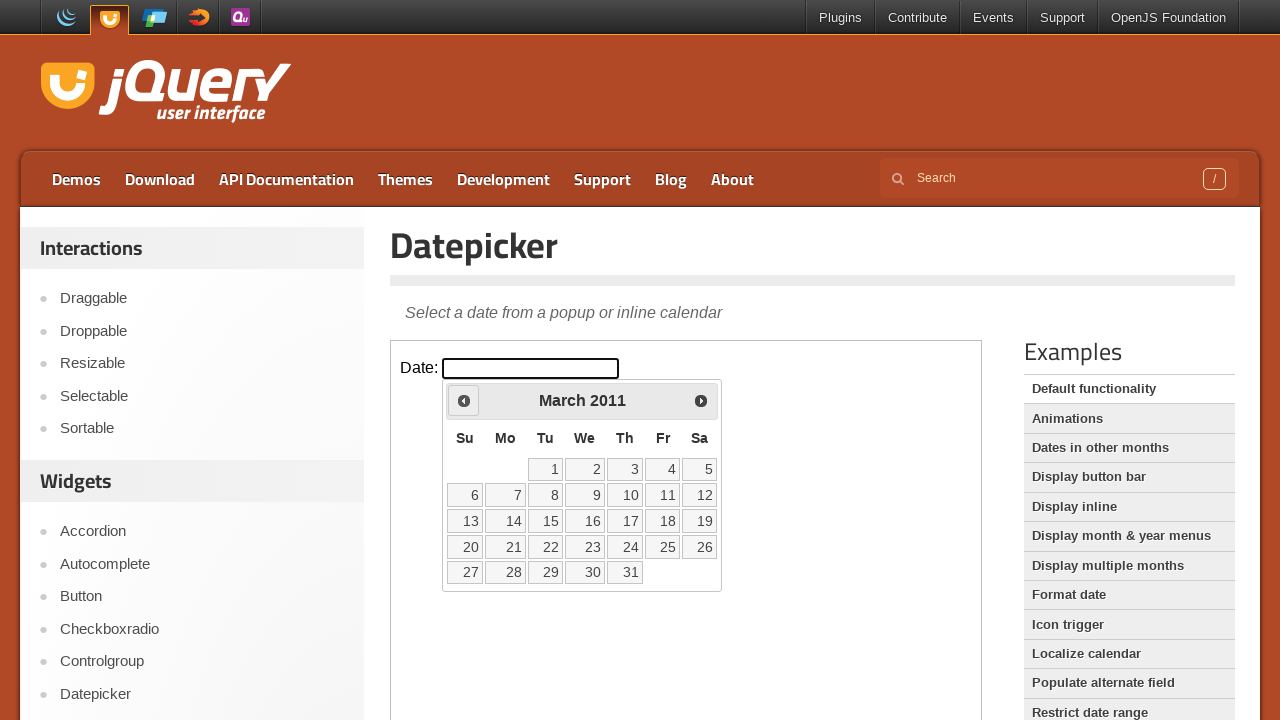

Retrieved current year: 2011
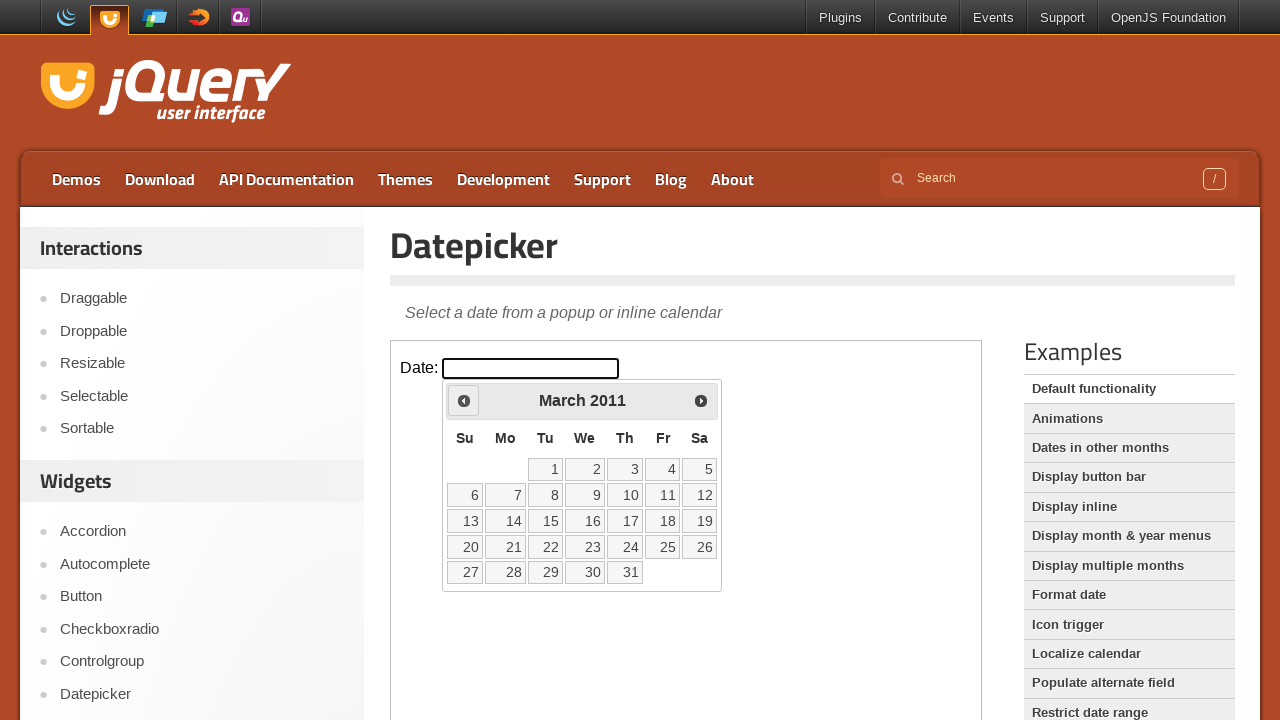

Clicked previous month button to navigate from March 2011 at (464, 400) on iframe >> nth=0 >> internal:control=enter-frame >> .ui-icon.ui-icon-circle-trian
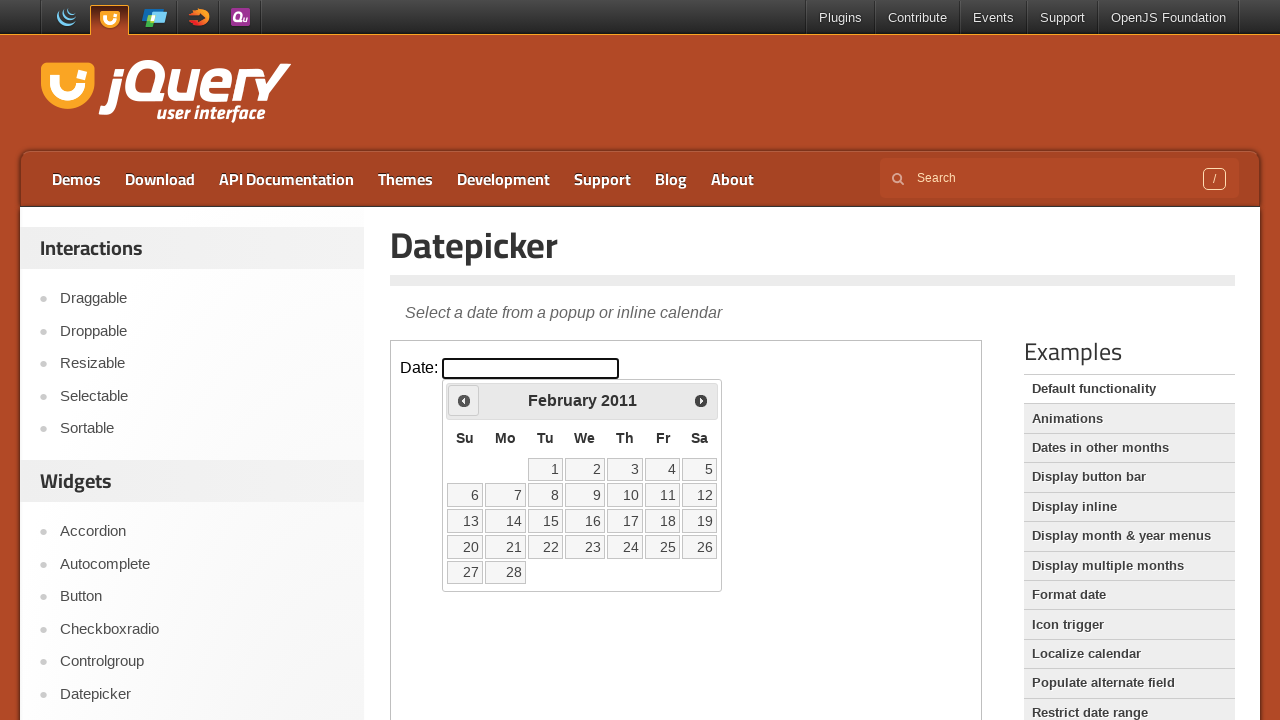

Retrieved current month: February
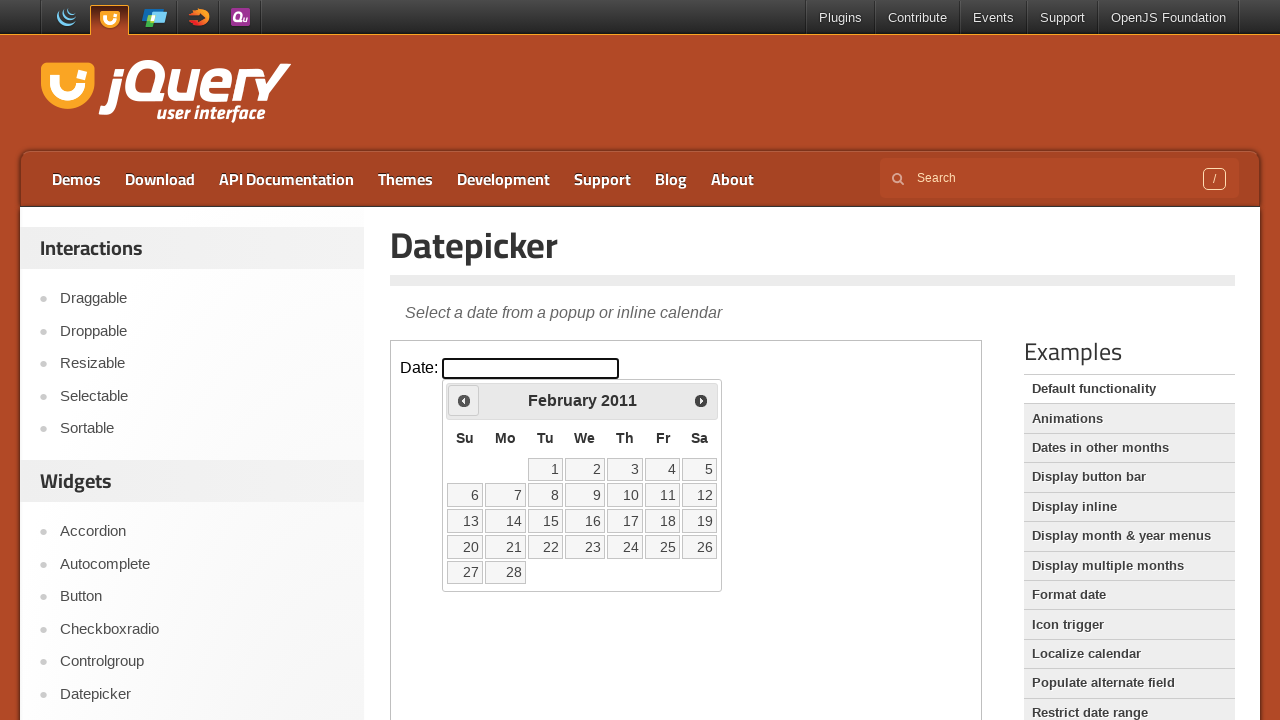

Retrieved current year: 2011
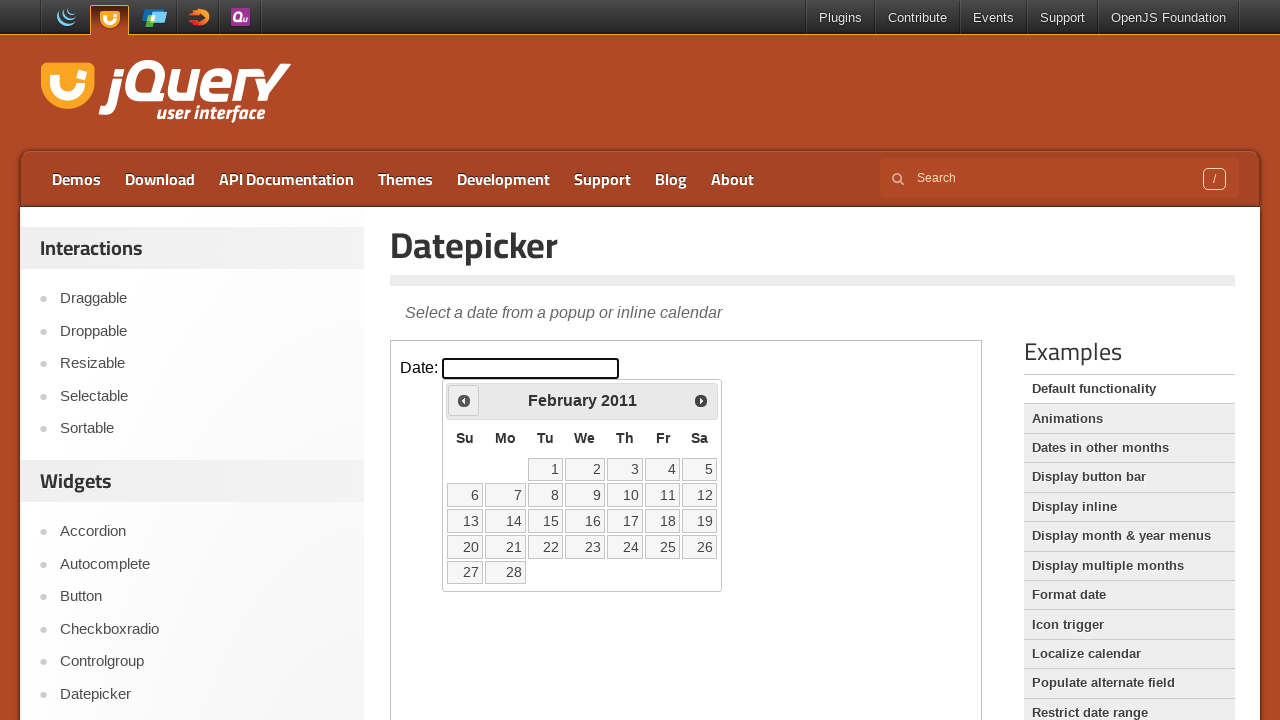

Clicked previous month button to navigate from February 2011 at (464, 400) on iframe >> nth=0 >> internal:control=enter-frame >> .ui-icon.ui-icon-circle-trian
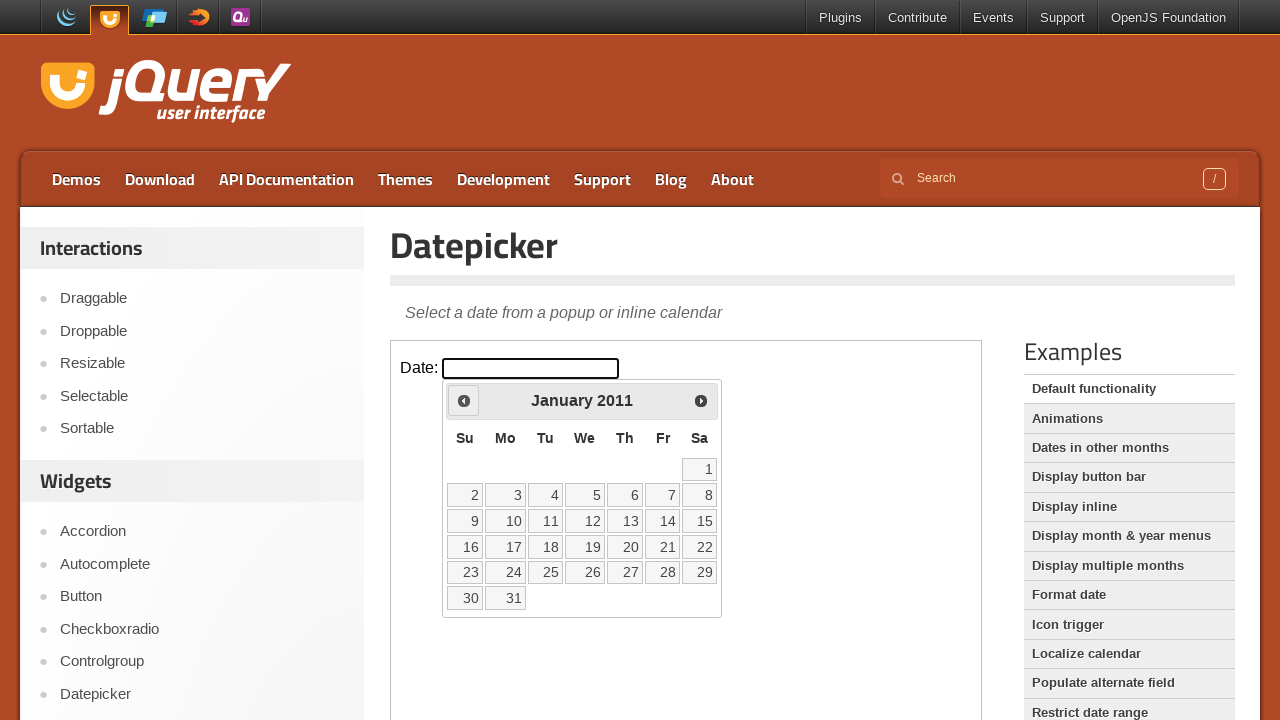

Retrieved current month: January
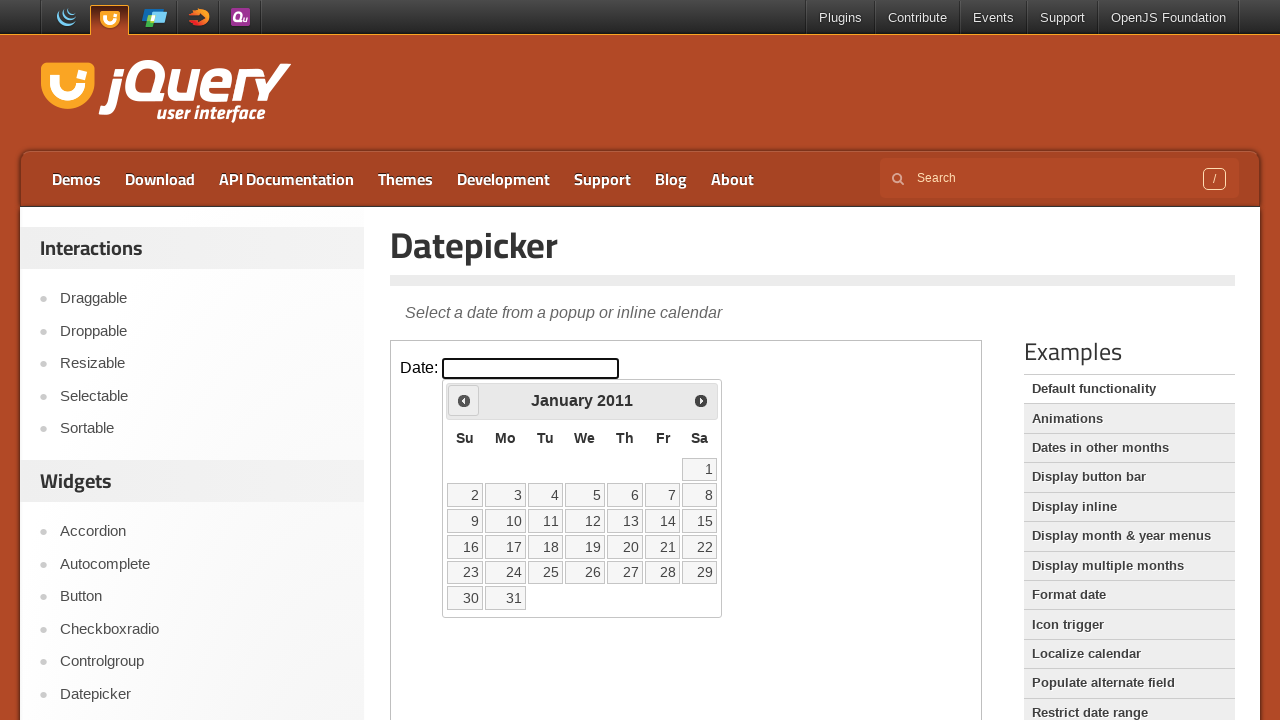

Retrieved current year: 2011
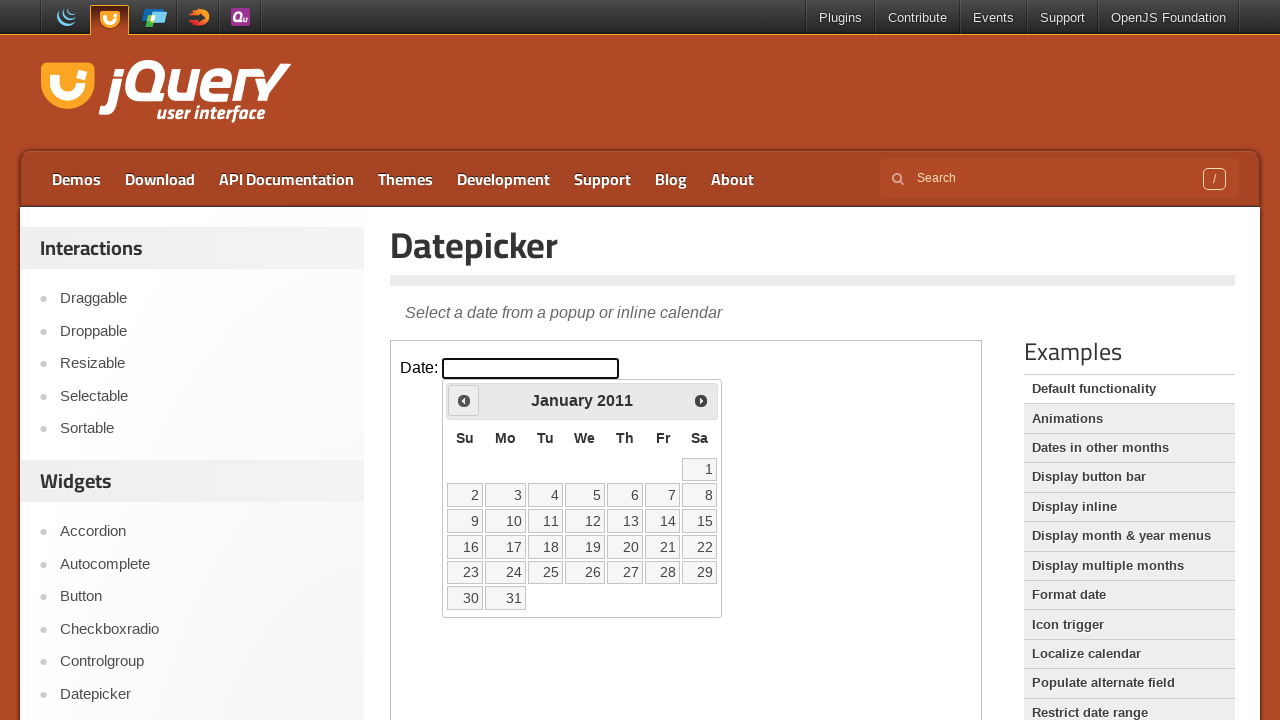

Clicked previous month button to navigate from January 2011 at (464, 400) on iframe >> nth=0 >> internal:control=enter-frame >> .ui-icon.ui-icon-circle-trian
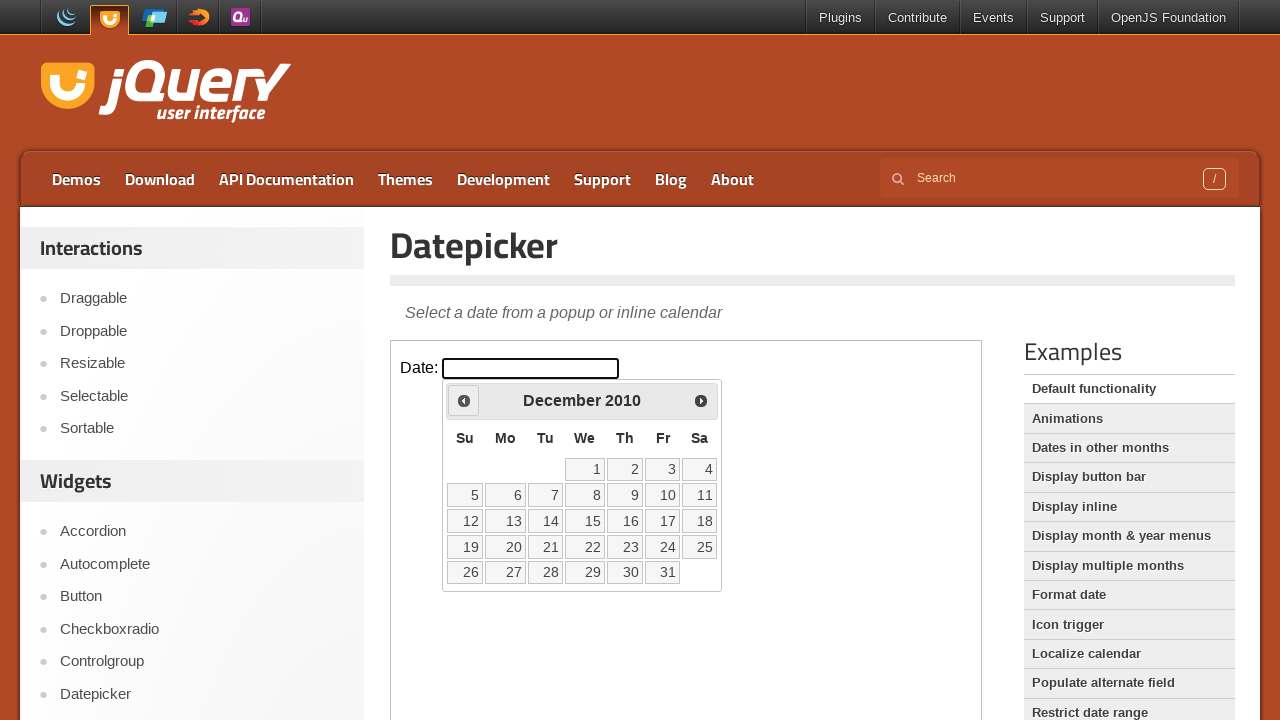

Retrieved current month: December
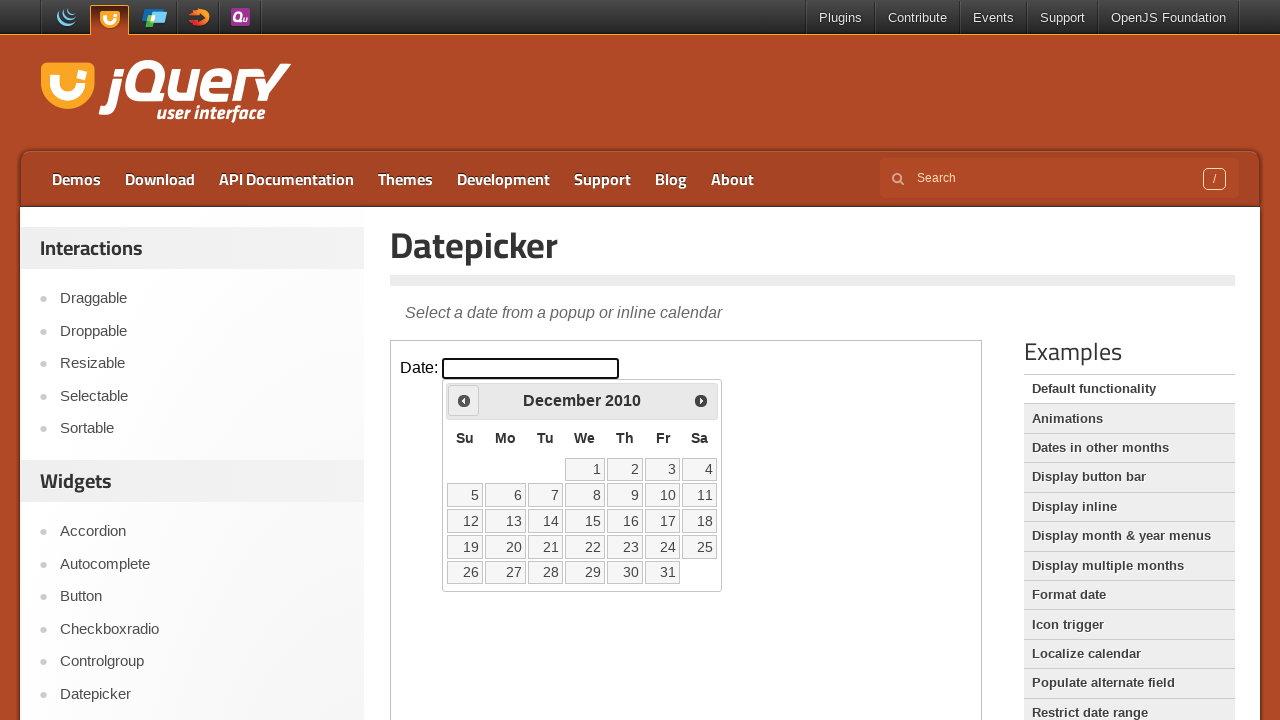

Retrieved current year: 2010
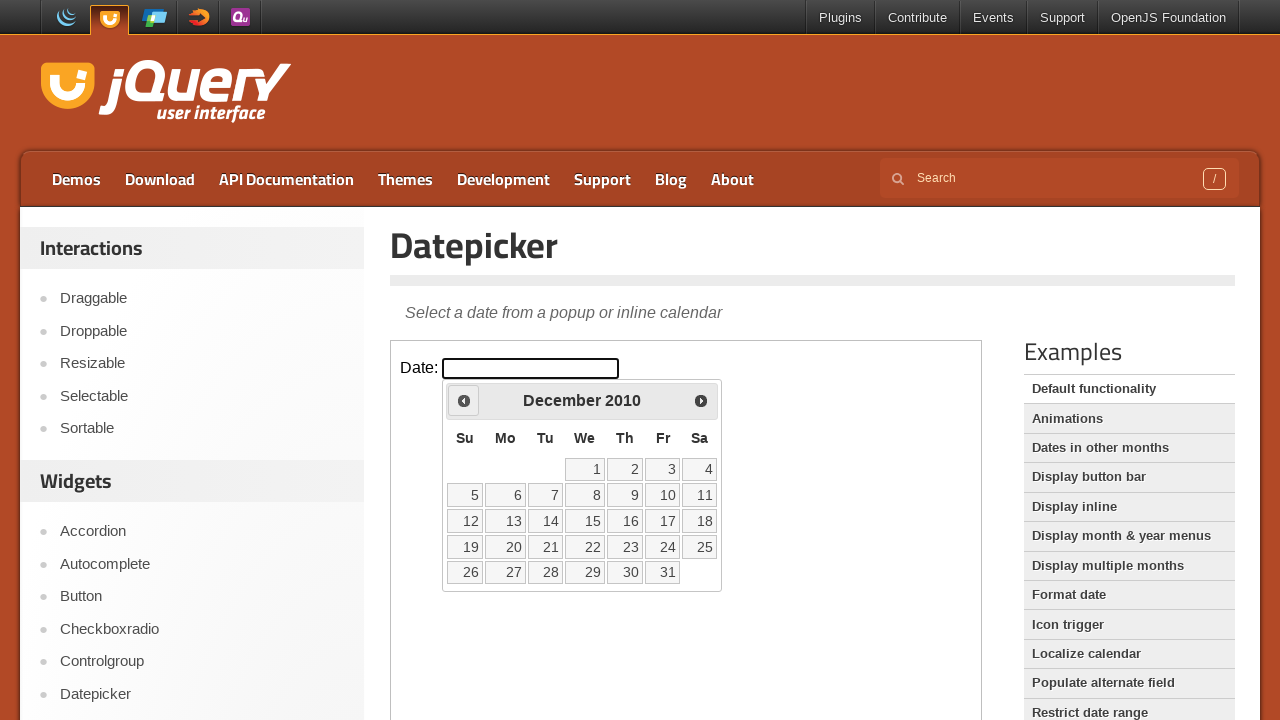

Clicked previous month button to navigate from December 2010 at (464, 400) on iframe >> nth=0 >> internal:control=enter-frame >> .ui-icon.ui-icon-circle-trian
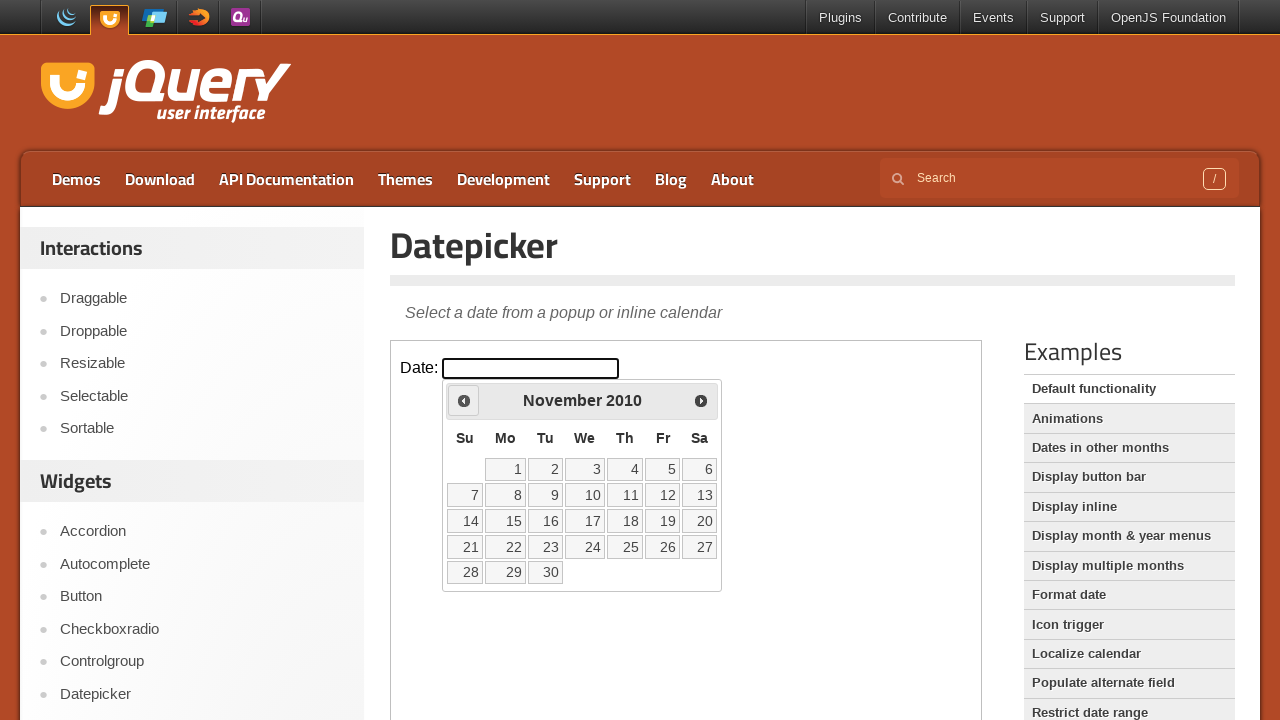

Retrieved current month: November
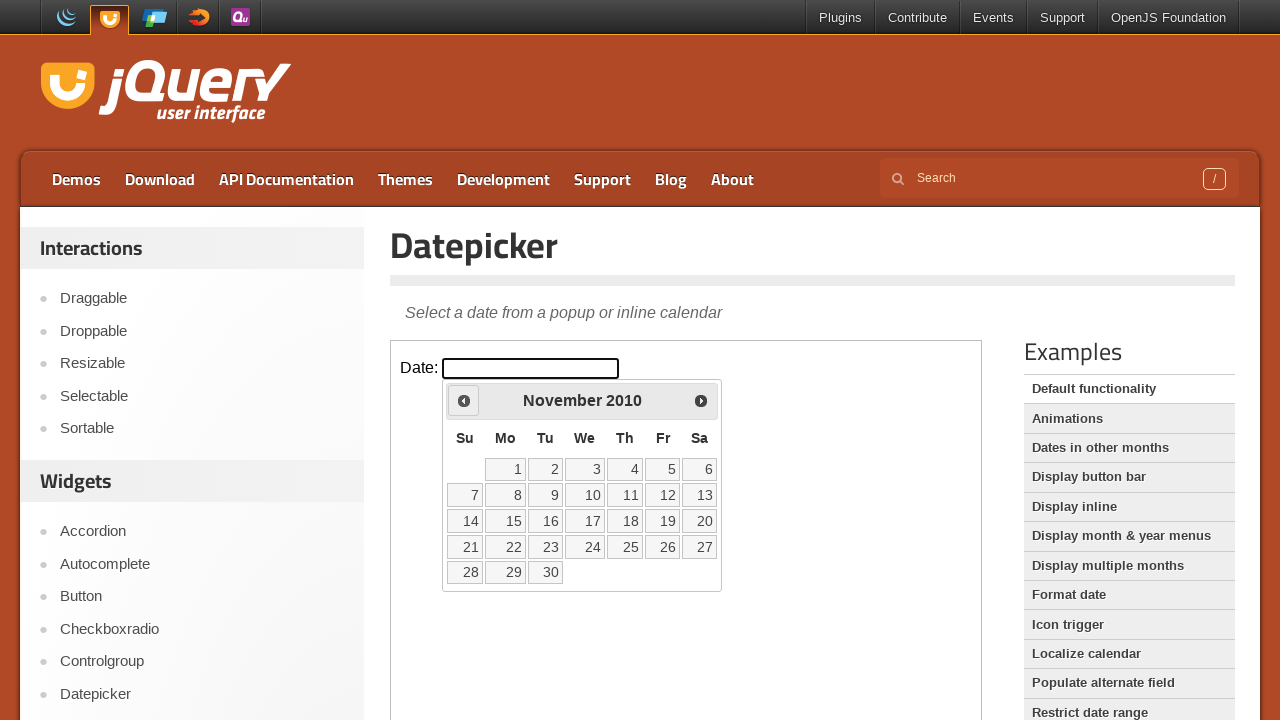

Retrieved current year: 2010
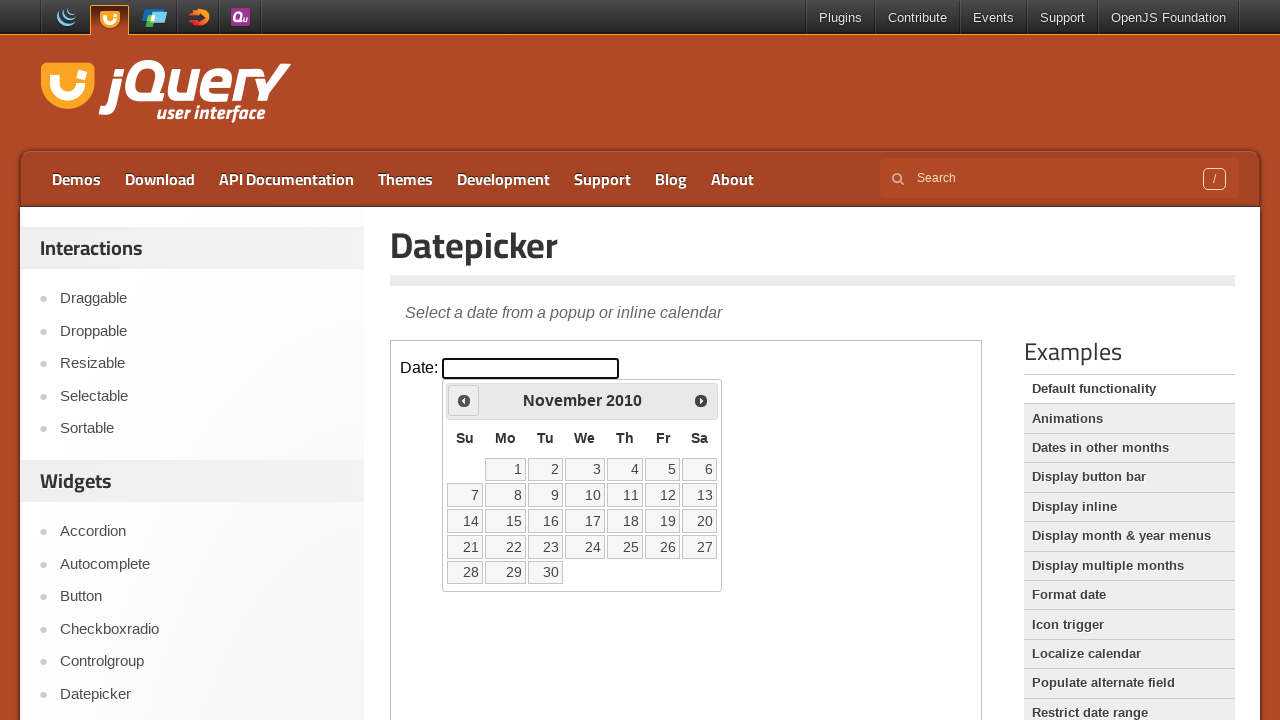

Clicked previous month button to navigate from November 2010 at (464, 400) on iframe >> nth=0 >> internal:control=enter-frame >> .ui-icon.ui-icon-circle-trian
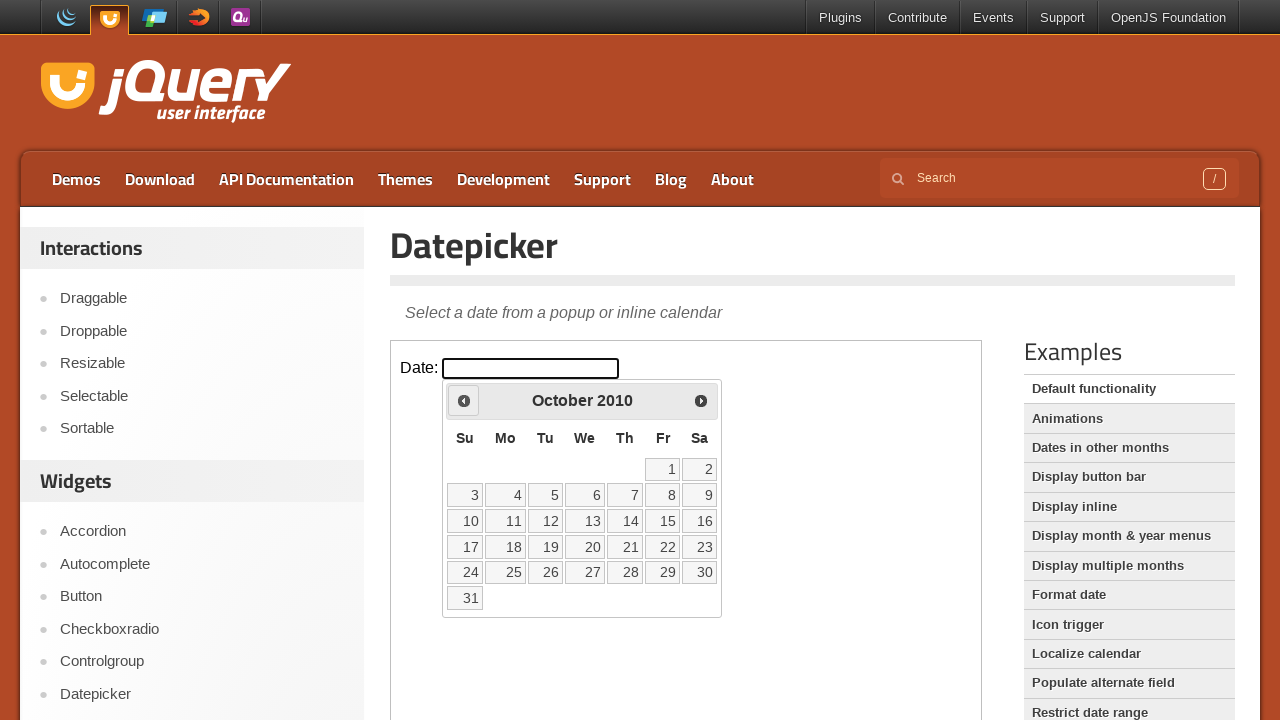

Retrieved current month: October
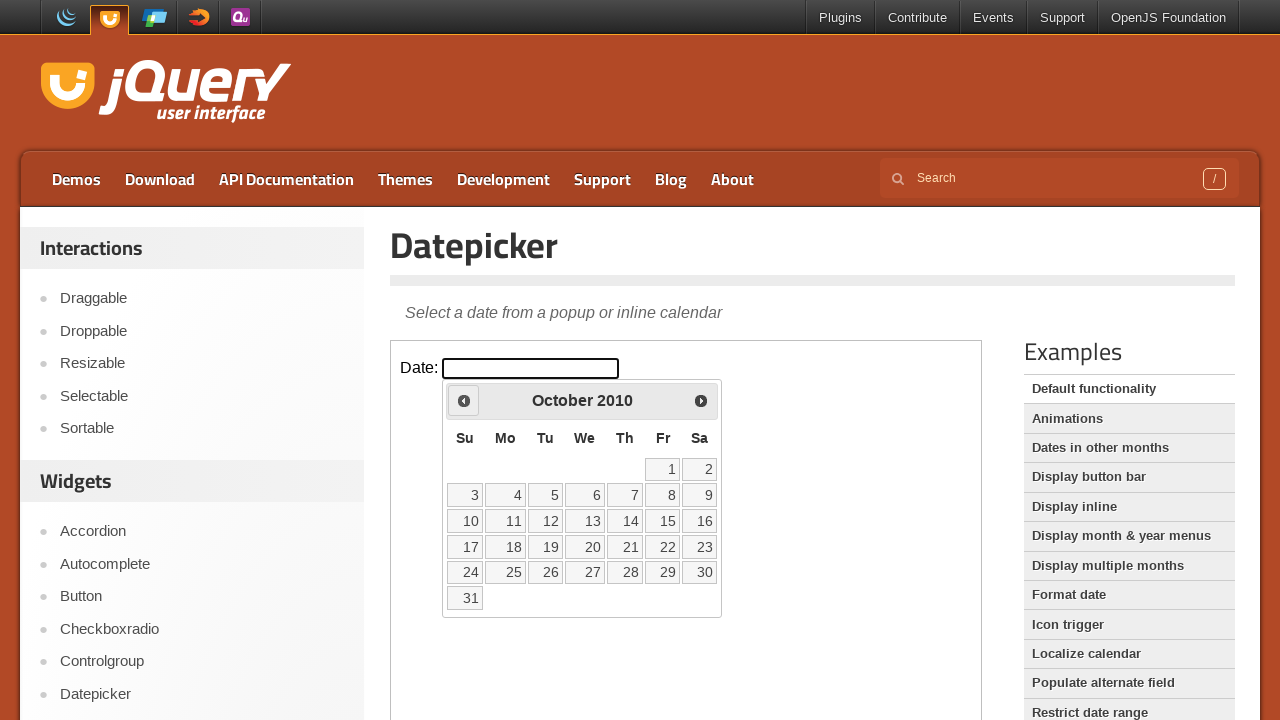

Retrieved current year: 2010
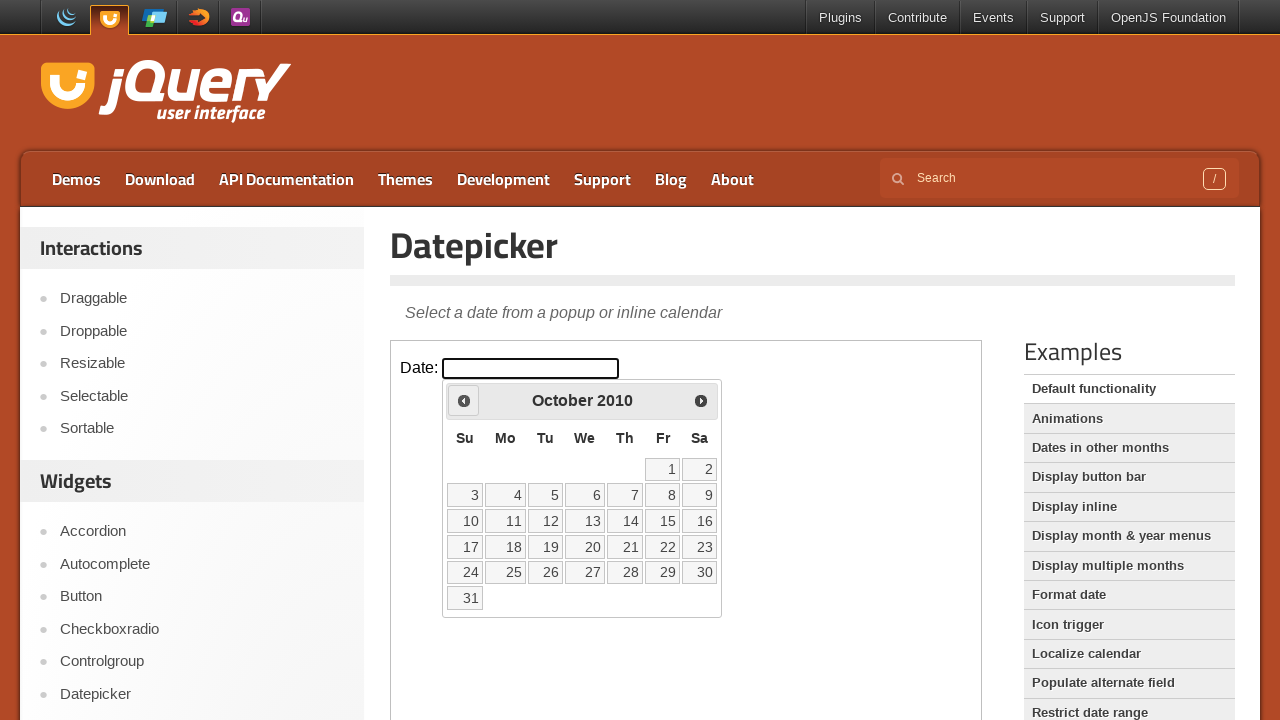

Clicked previous month button to navigate from October 2010 at (464, 400) on iframe >> nth=0 >> internal:control=enter-frame >> .ui-icon.ui-icon-circle-trian
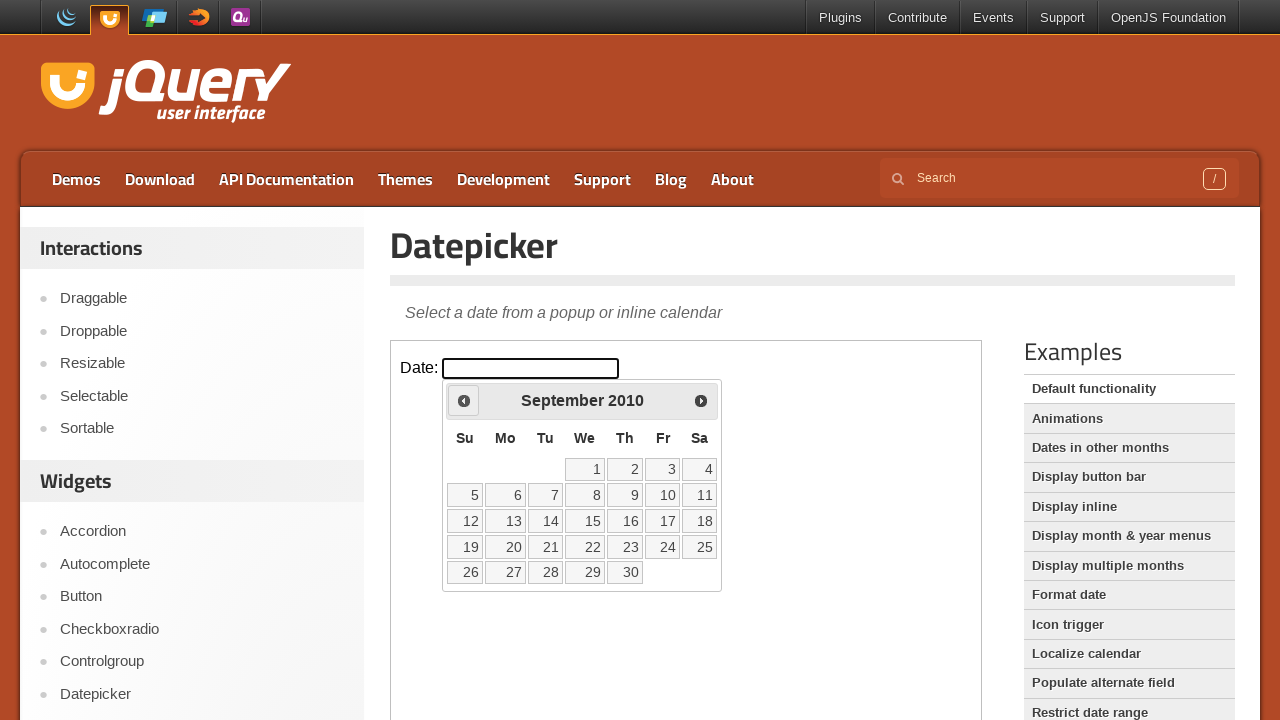

Retrieved current month: September
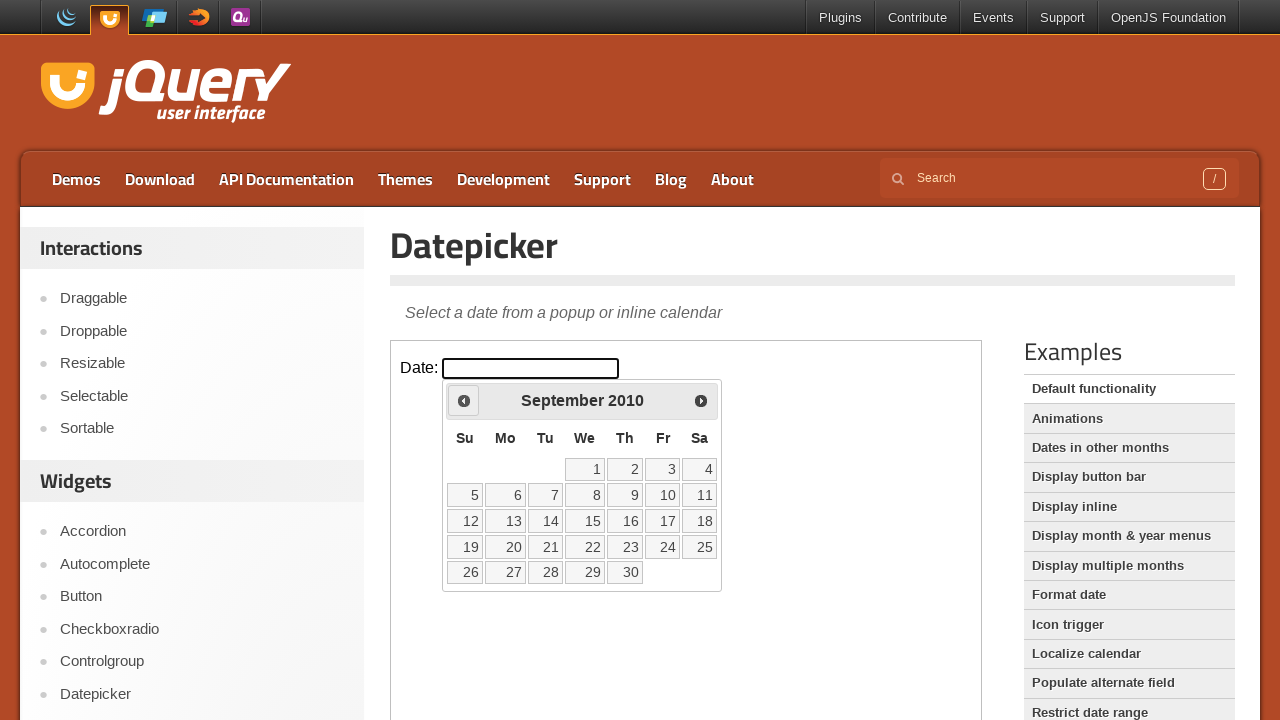

Retrieved current year: 2010
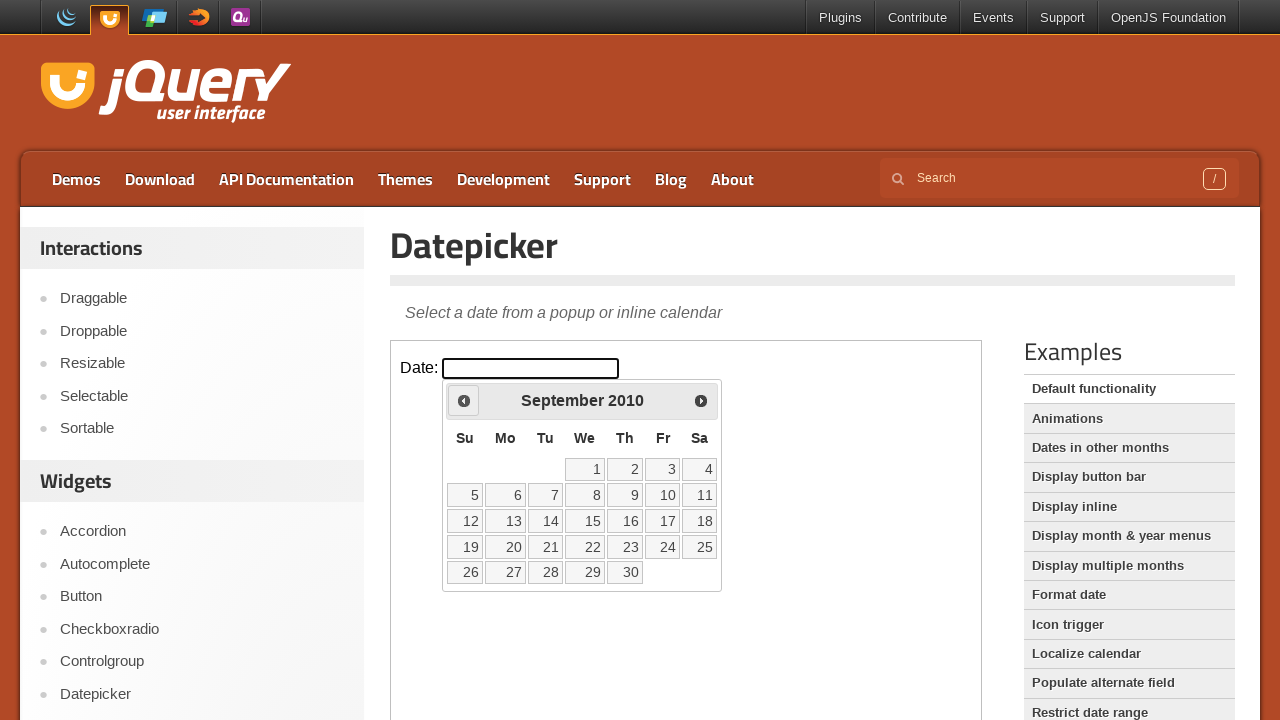

Clicked previous month button to navigate from September 2010 at (464, 400) on iframe >> nth=0 >> internal:control=enter-frame >> .ui-icon.ui-icon-circle-trian
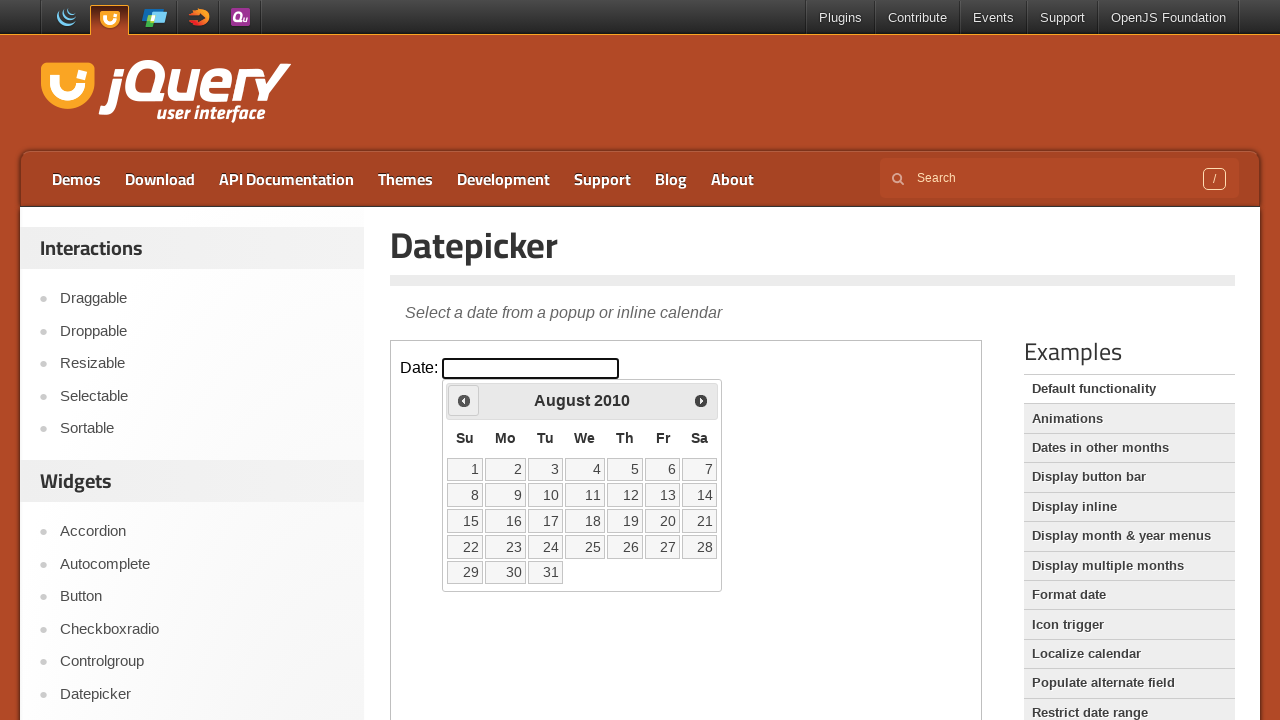

Retrieved current month: August
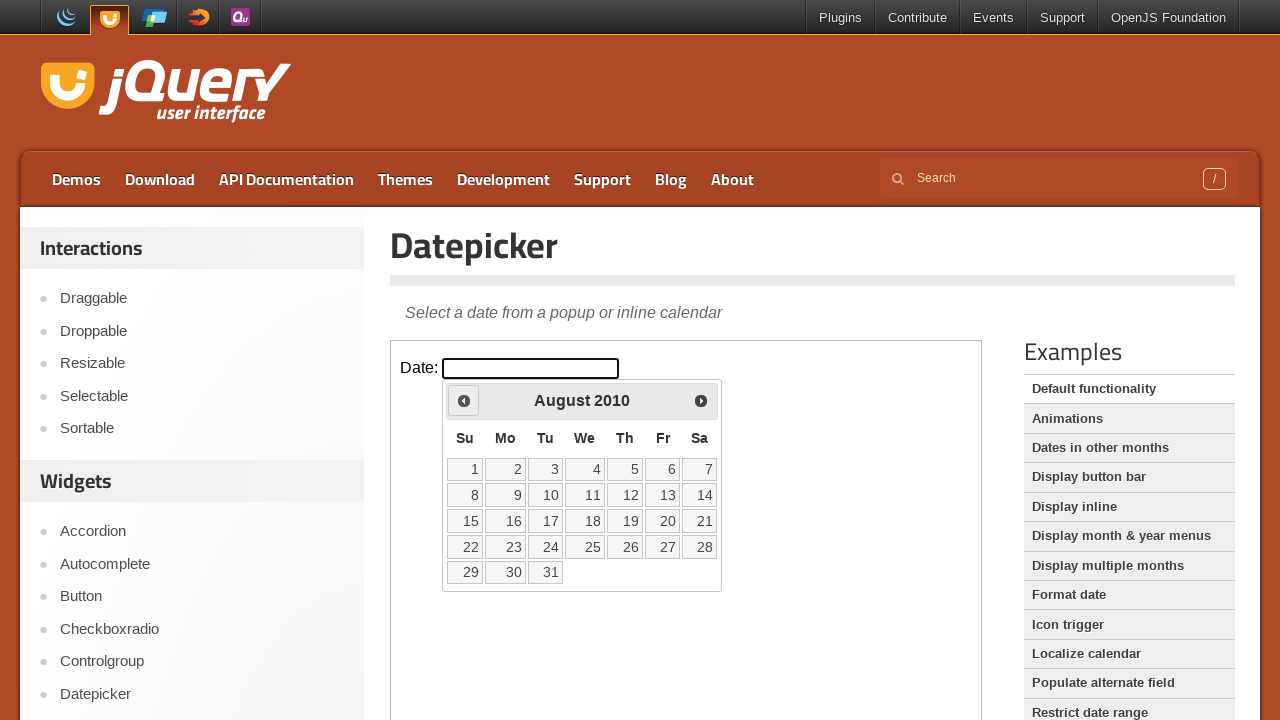

Retrieved current year: 2010
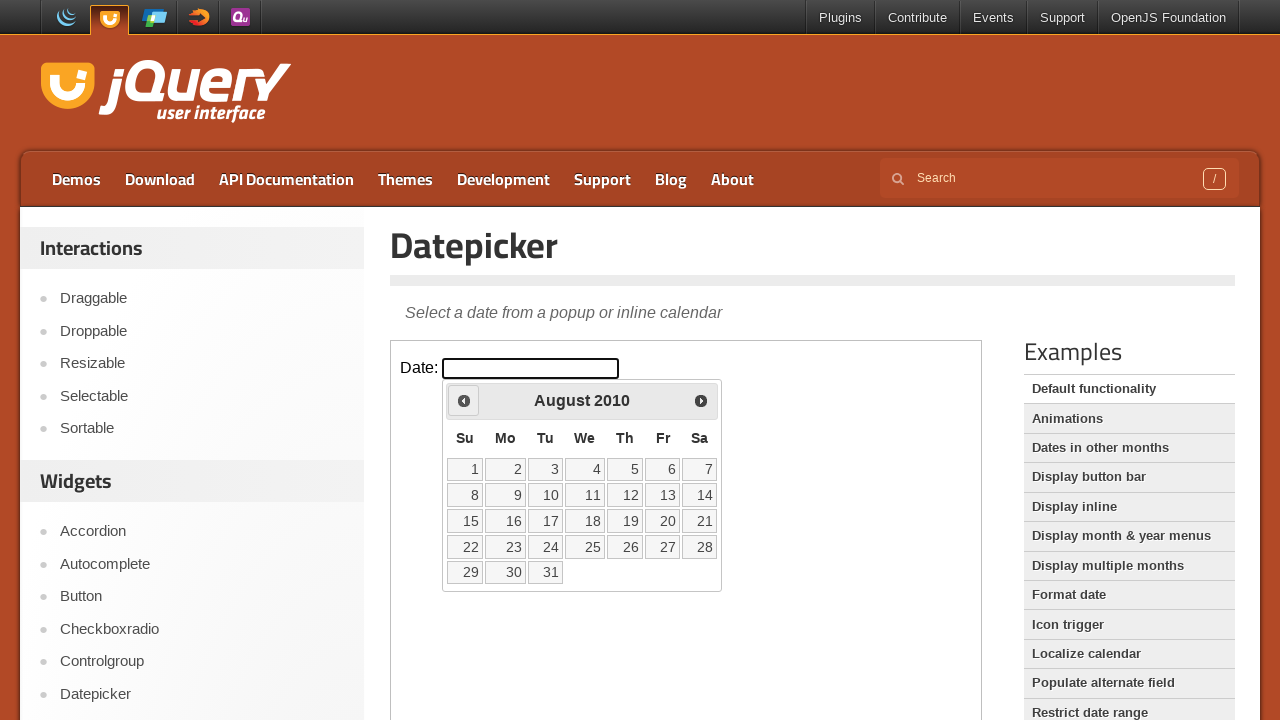

Clicked previous month button to navigate from August 2010 at (464, 400) on iframe >> nth=0 >> internal:control=enter-frame >> .ui-icon.ui-icon-circle-trian
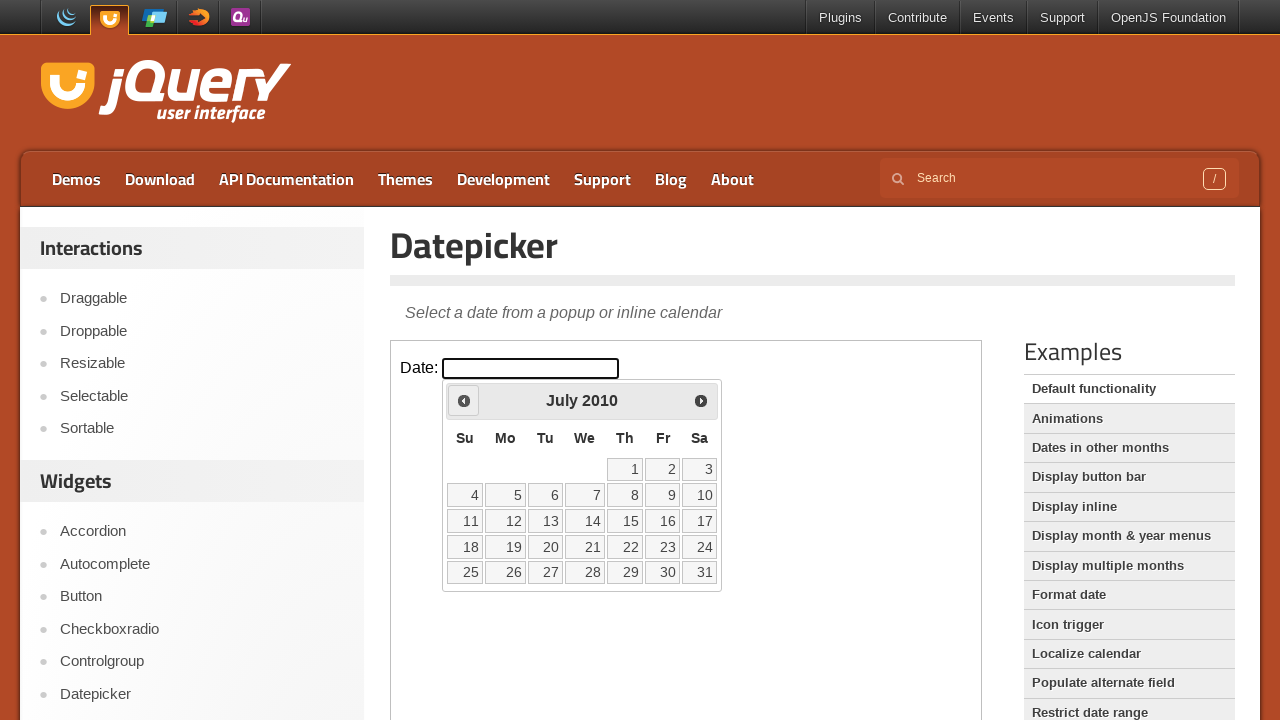

Retrieved current month: July
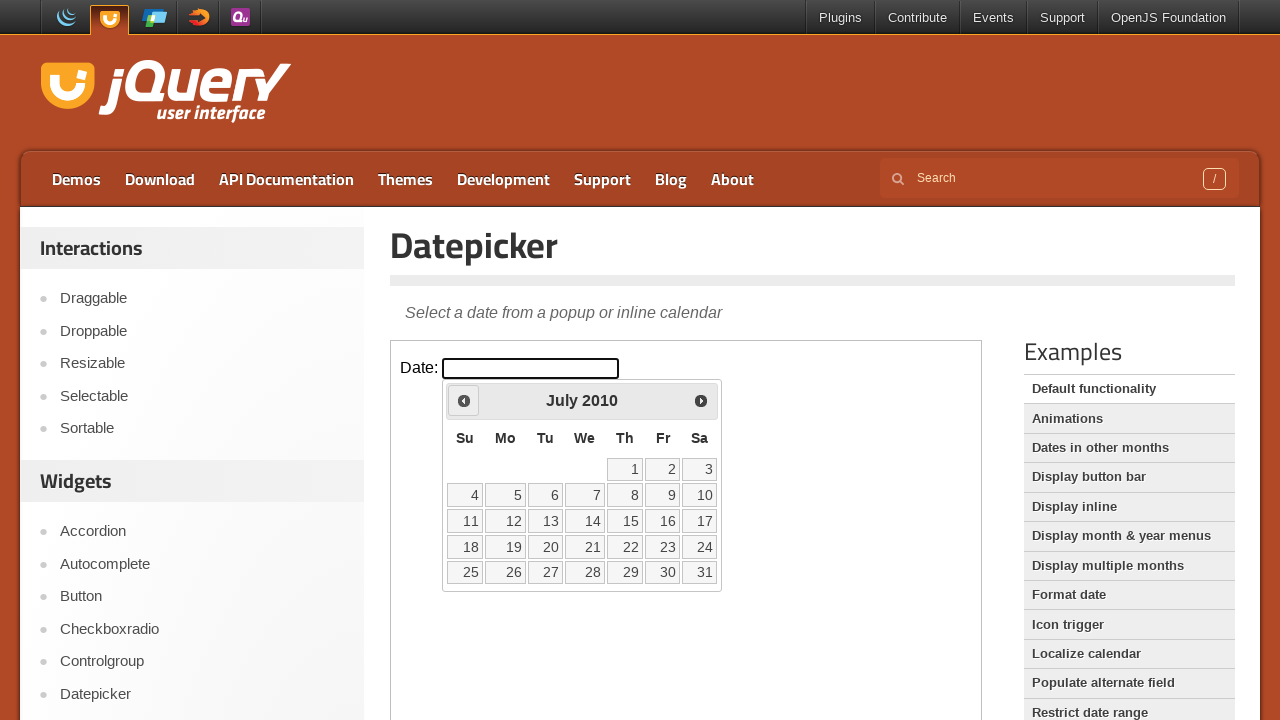

Retrieved current year: 2010
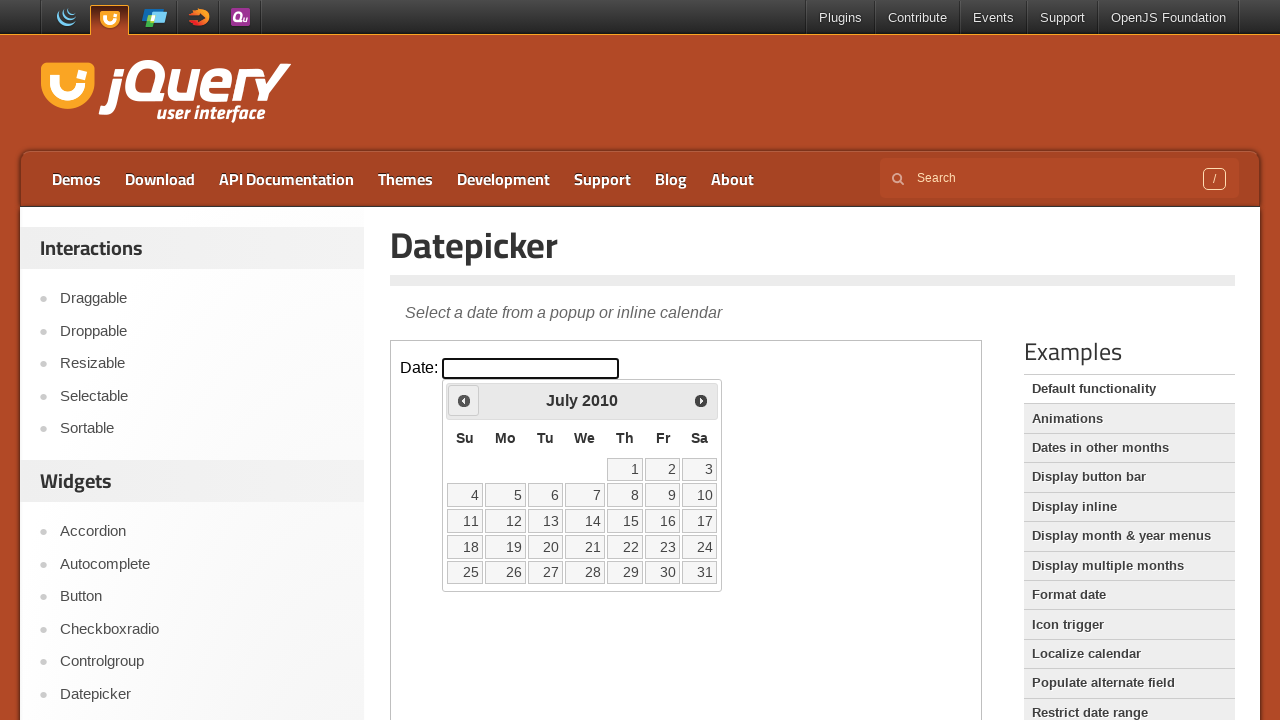

Clicked previous month button to navigate from July 2010 at (464, 400) on iframe >> nth=0 >> internal:control=enter-frame >> .ui-icon.ui-icon-circle-trian
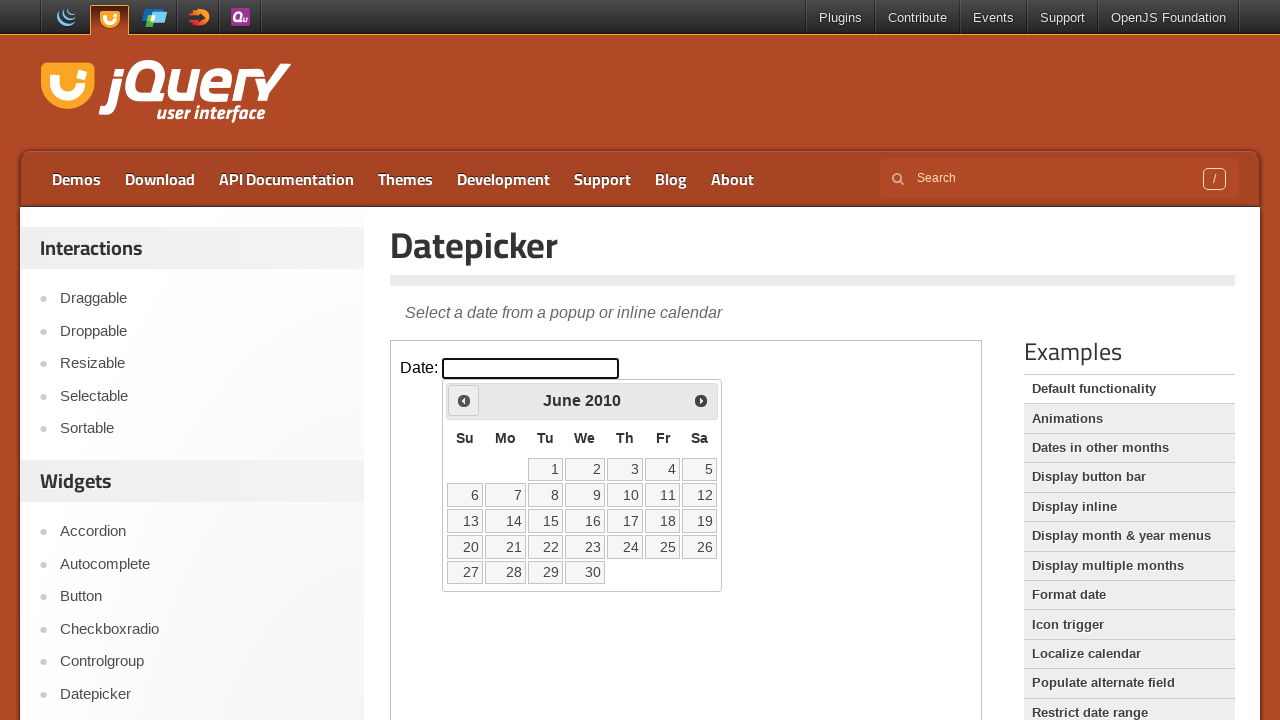

Retrieved current month: June
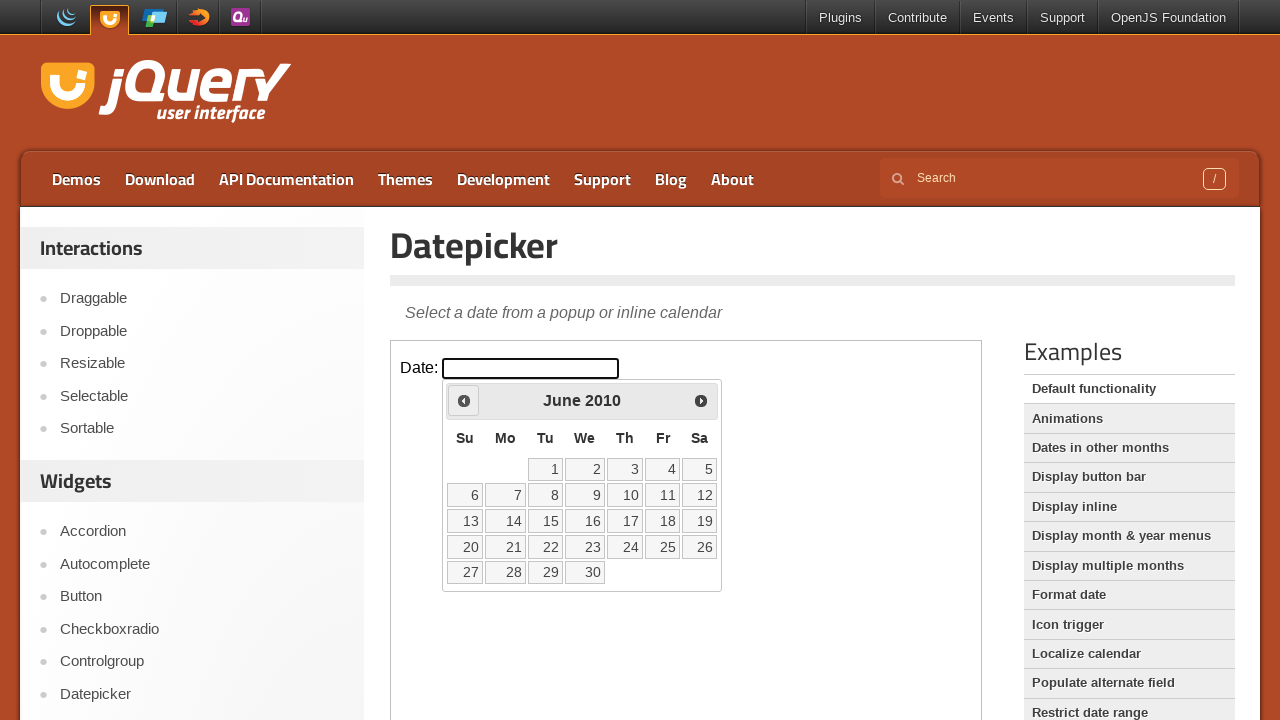

Retrieved current year: 2010
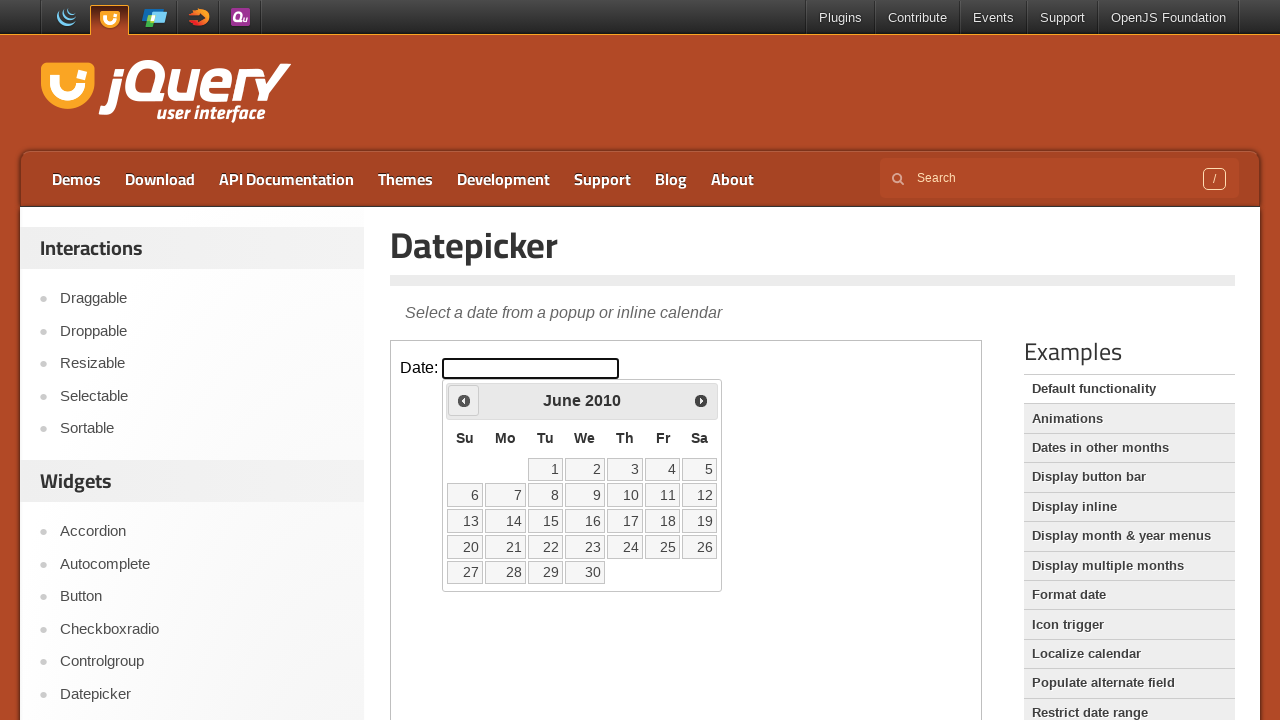

Clicked previous month button to navigate from June 2010 at (464, 400) on iframe >> nth=0 >> internal:control=enter-frame >> .ui-icon.ui-icon-circle-trian
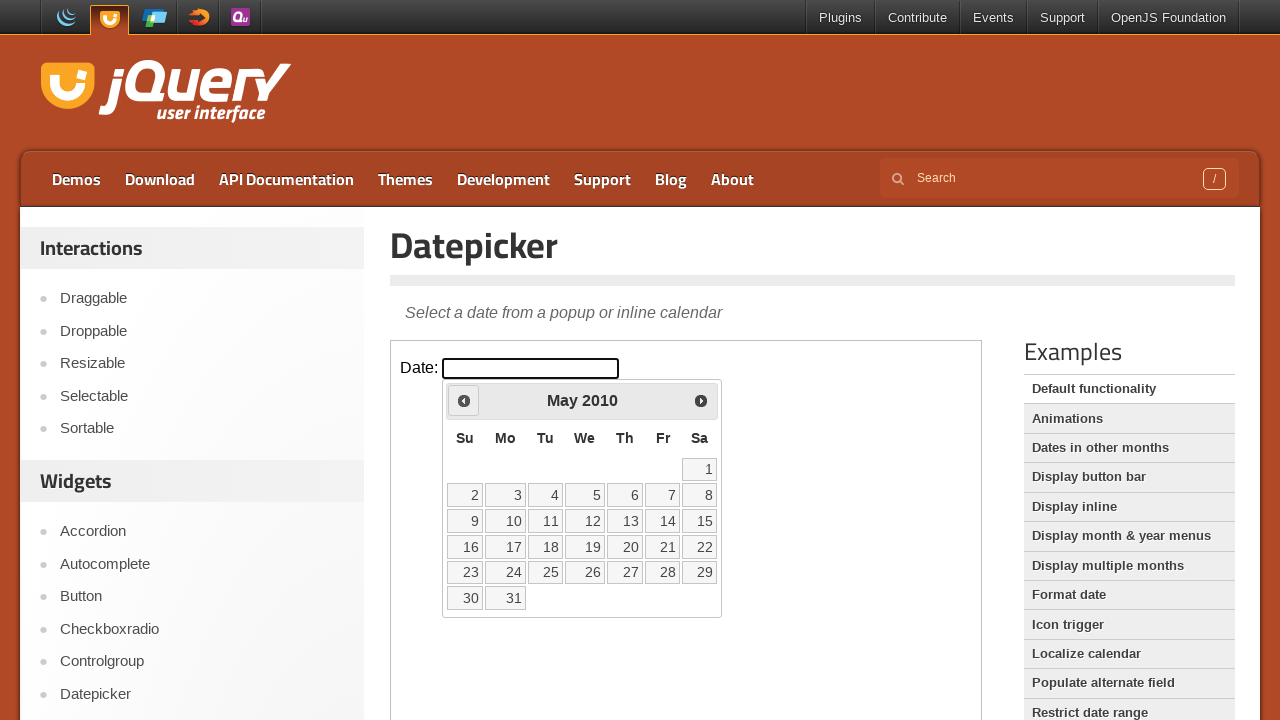

Retrieved current month: May
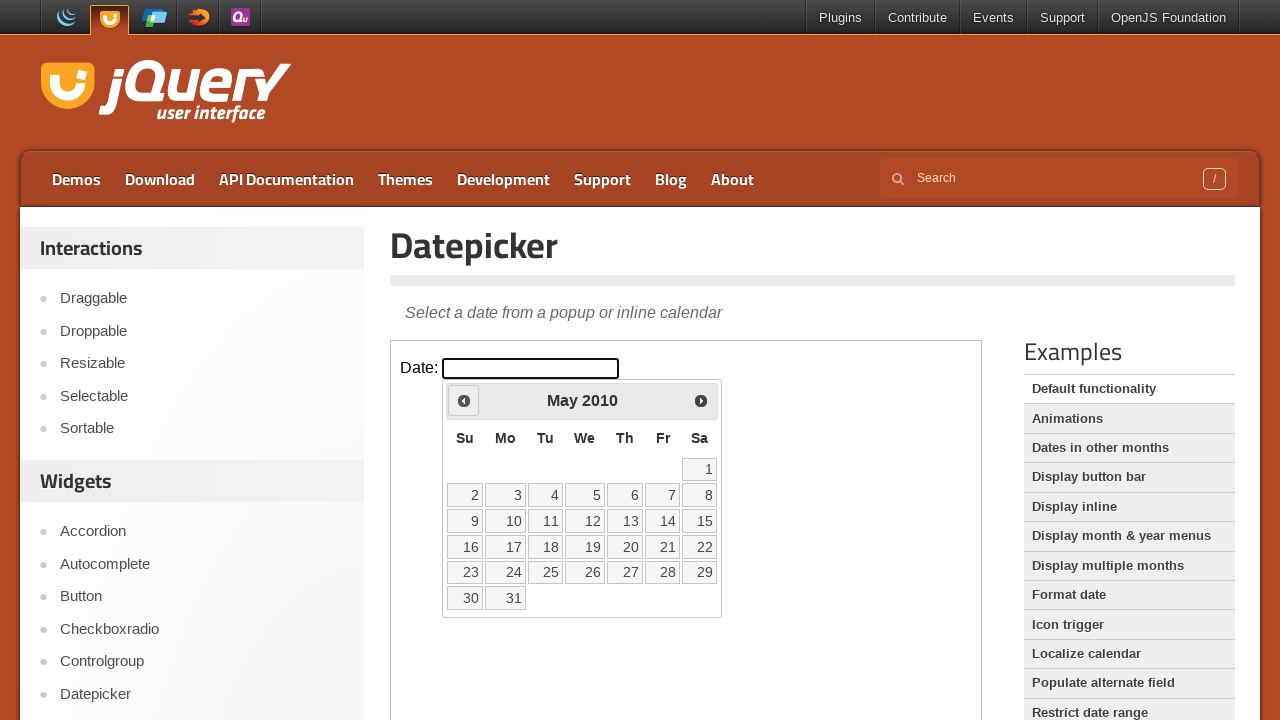

Retrieved current year: 2010
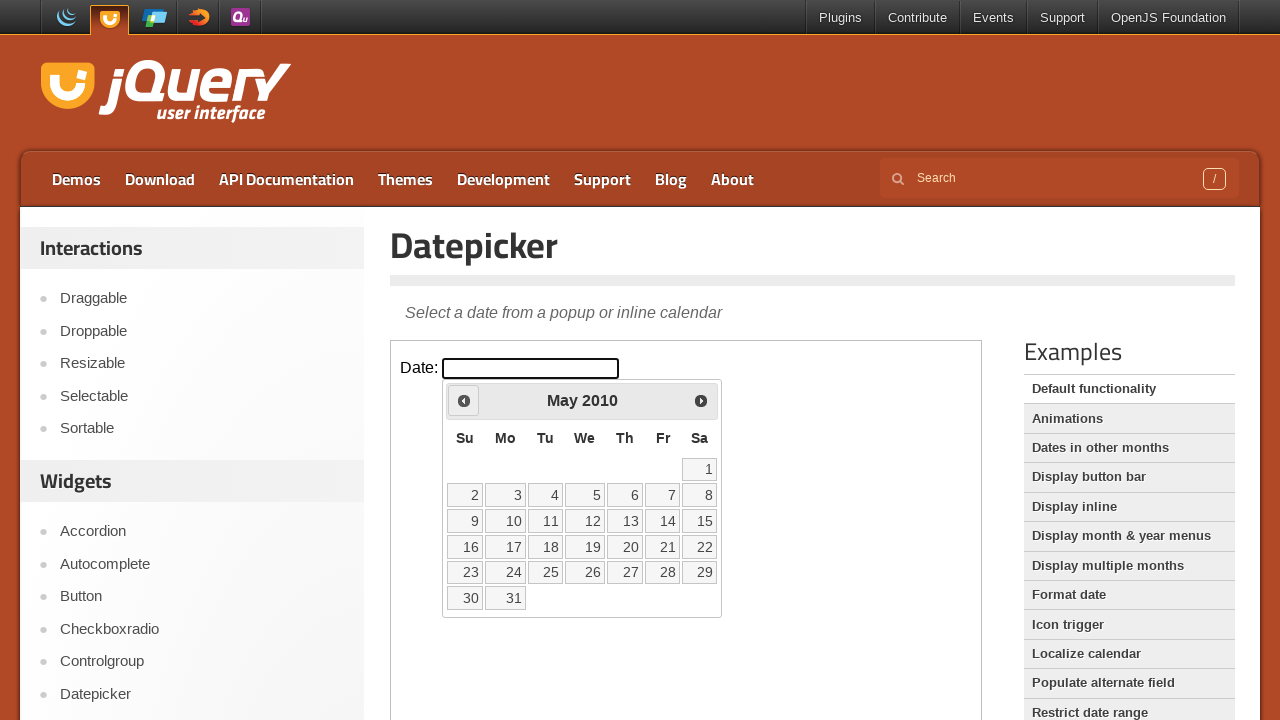

Clicked previous month button to navigate from May 2010 at (464, 400) on iframe >> nth=0 >> internal:control=enter-frame >> .ui-icon.ui-icon-circle-trian
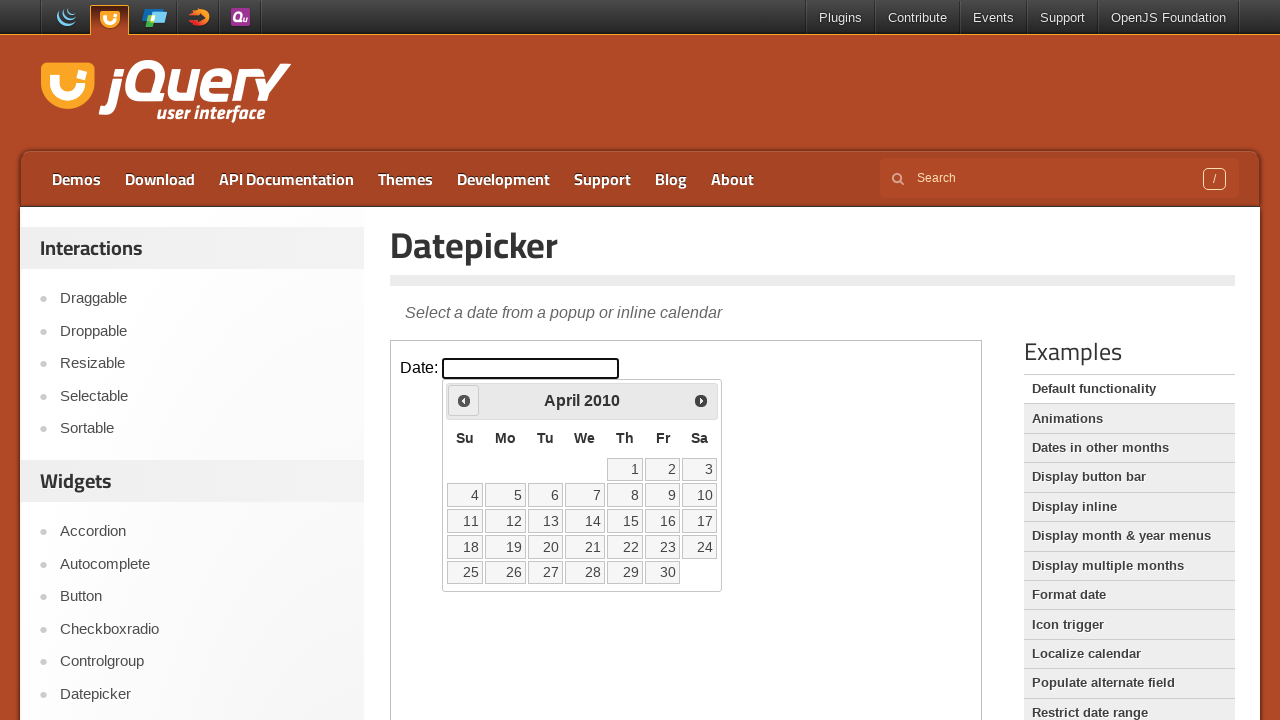

Retrieved current month: April
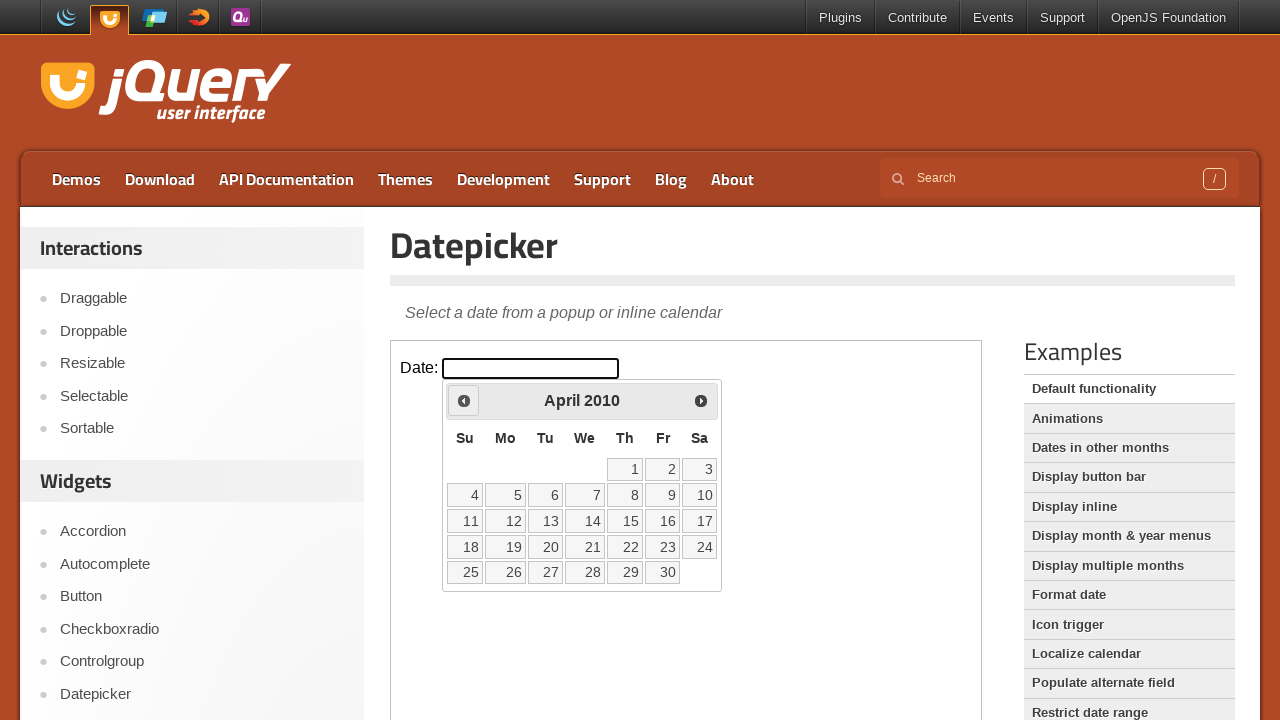

Retrieved current year: 2010
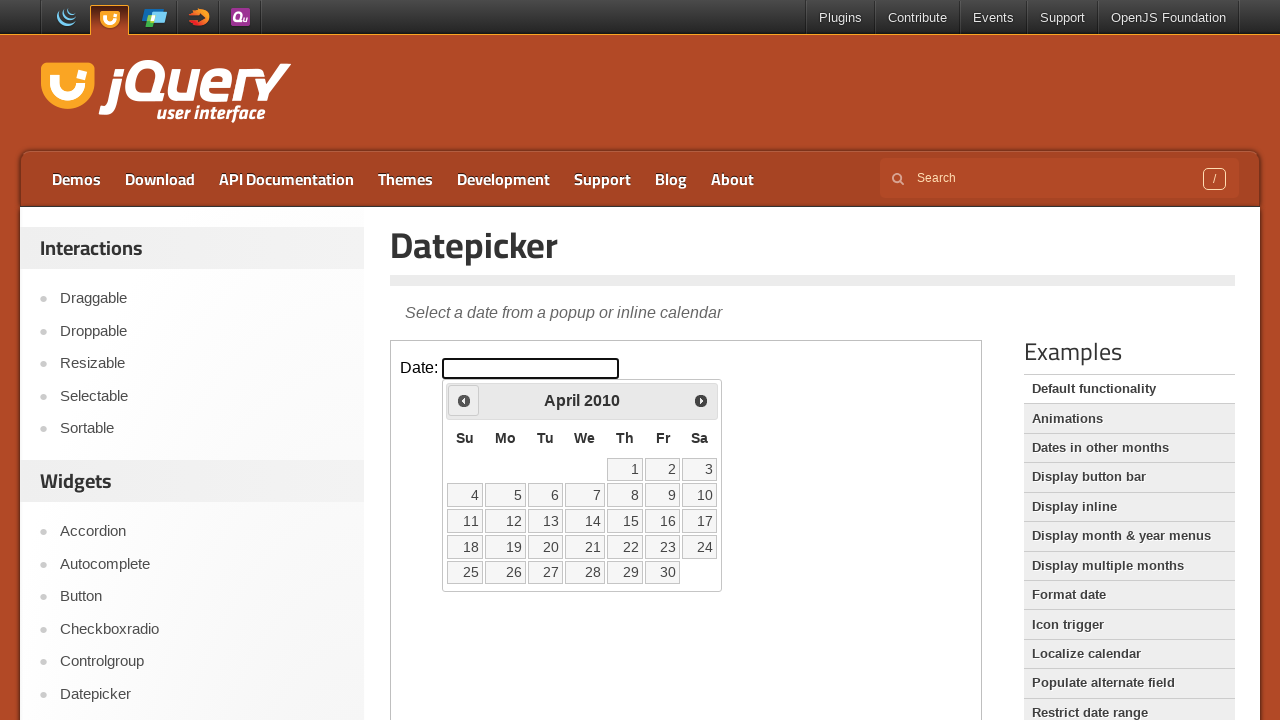

Clicked previous month button to navigate from April 2010 at (464, 400) on iframe >> nth=0 >> internal:control=enter-frame >> .ui-icon.ui-icon-circle-trian
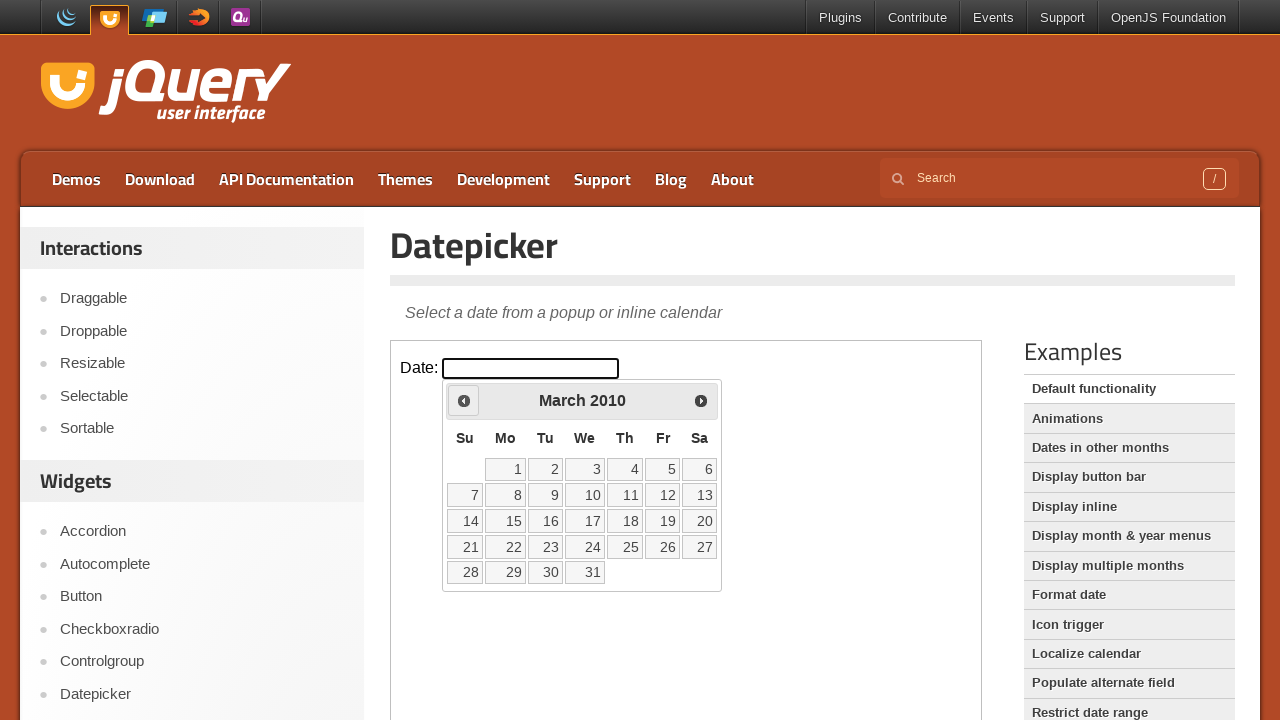

Retrieved current month: March
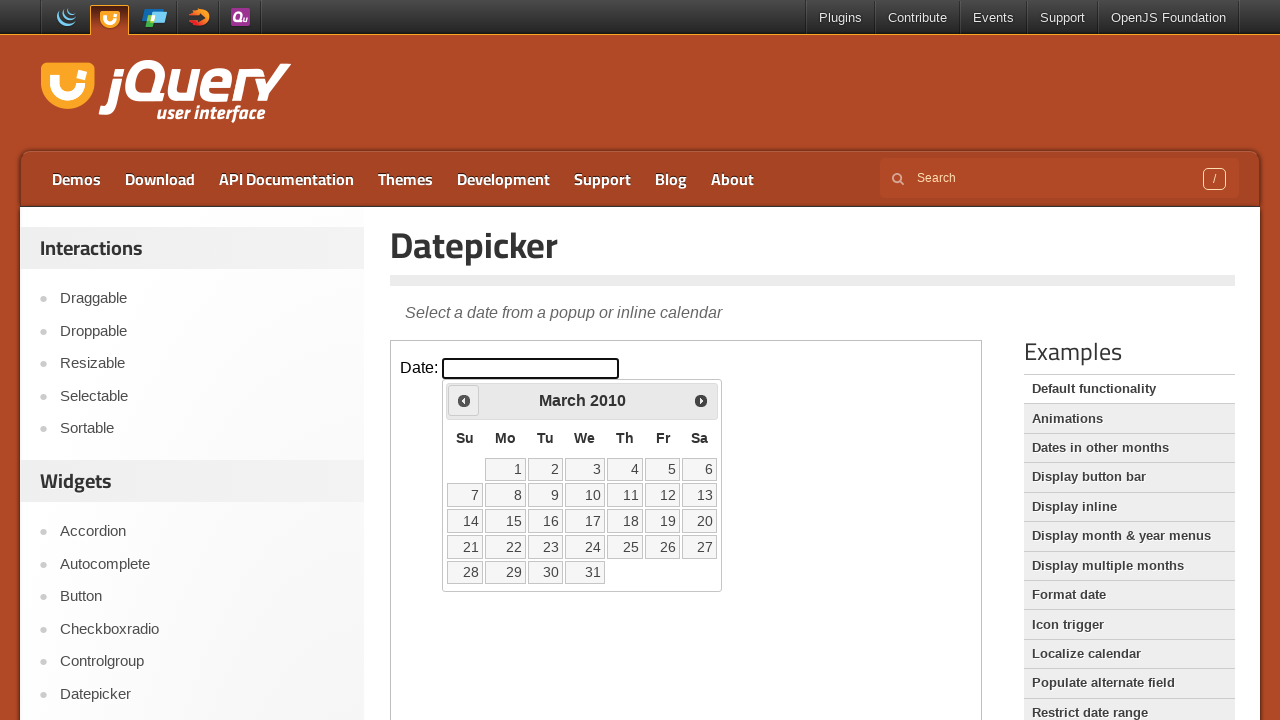

Retrieved current year: 2010
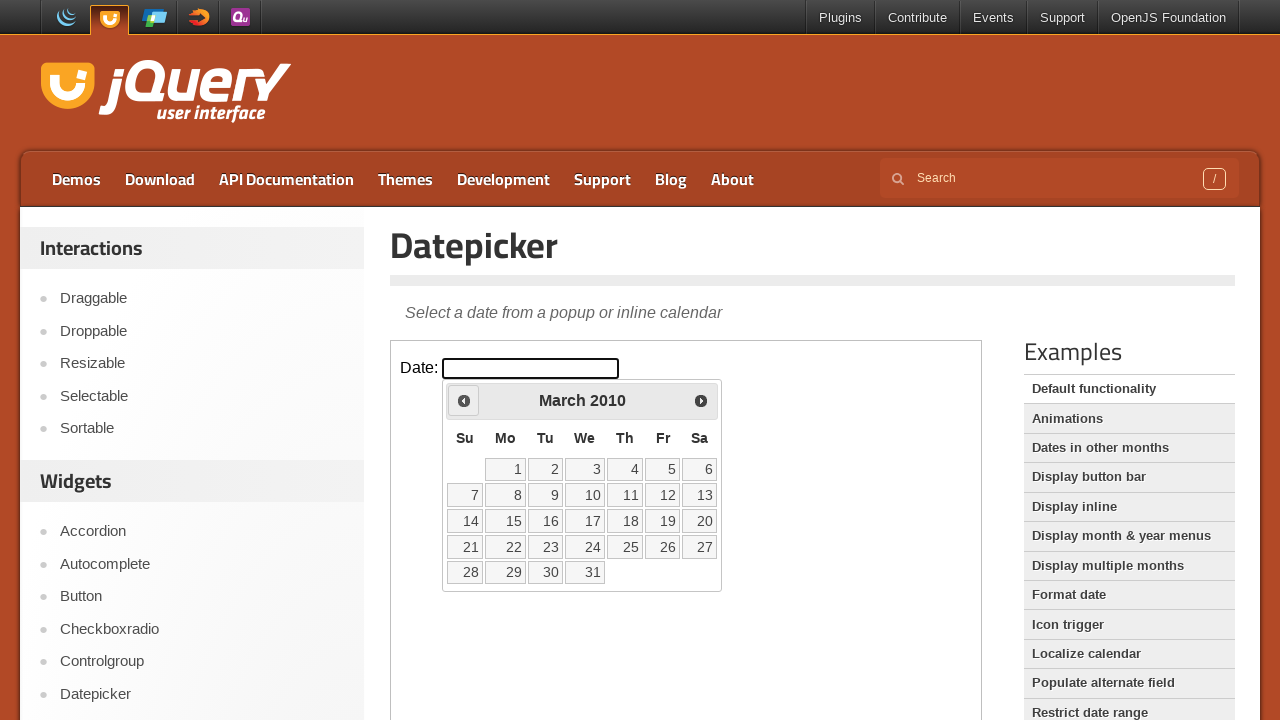

Clicked previous month button to navigate from March 2010 at (464, 400) on iframe >> nth=0 >> internal:control=enter-frame >> .ui-icon.ui-icon-circle-trian
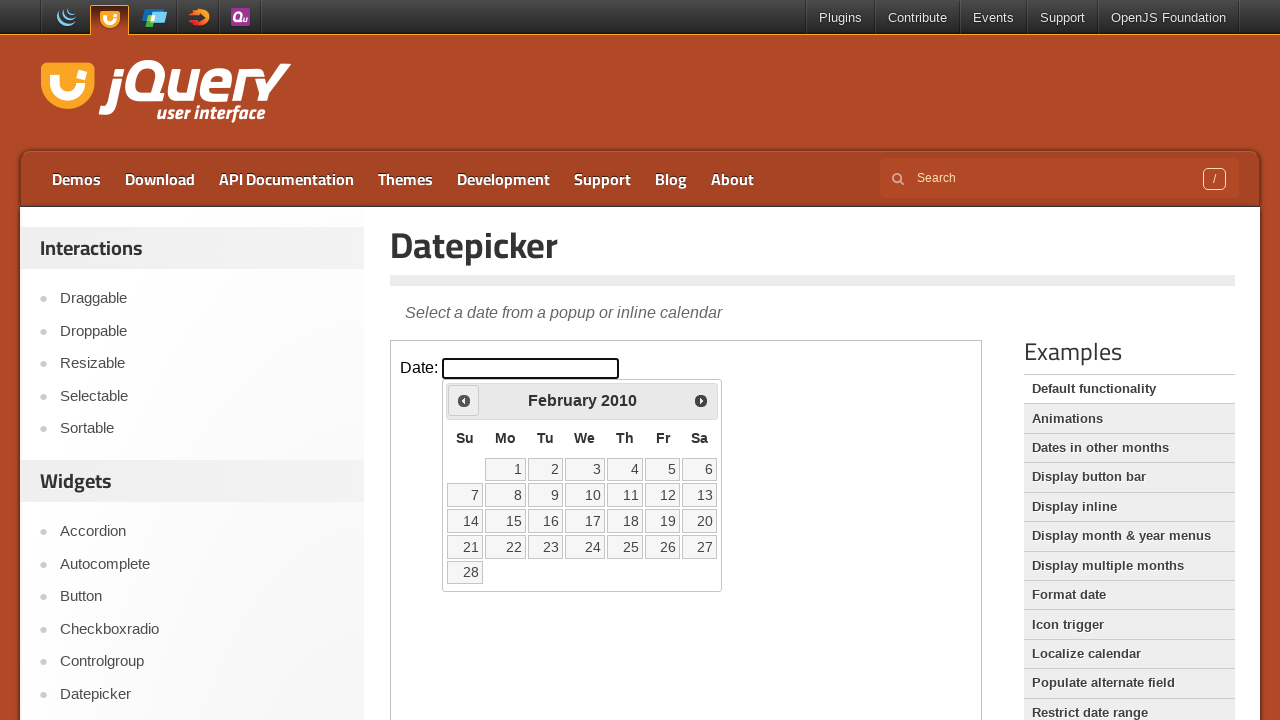

Retrieved current month: February
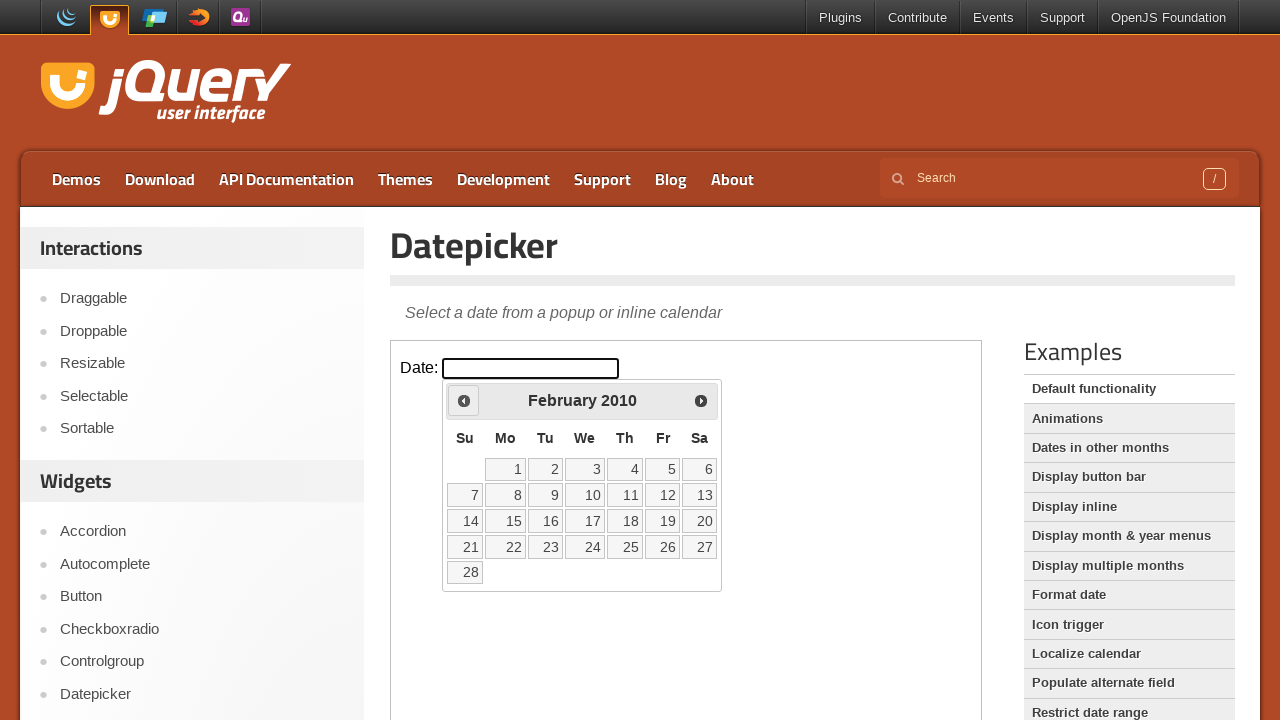

Retrieved current year: 2010
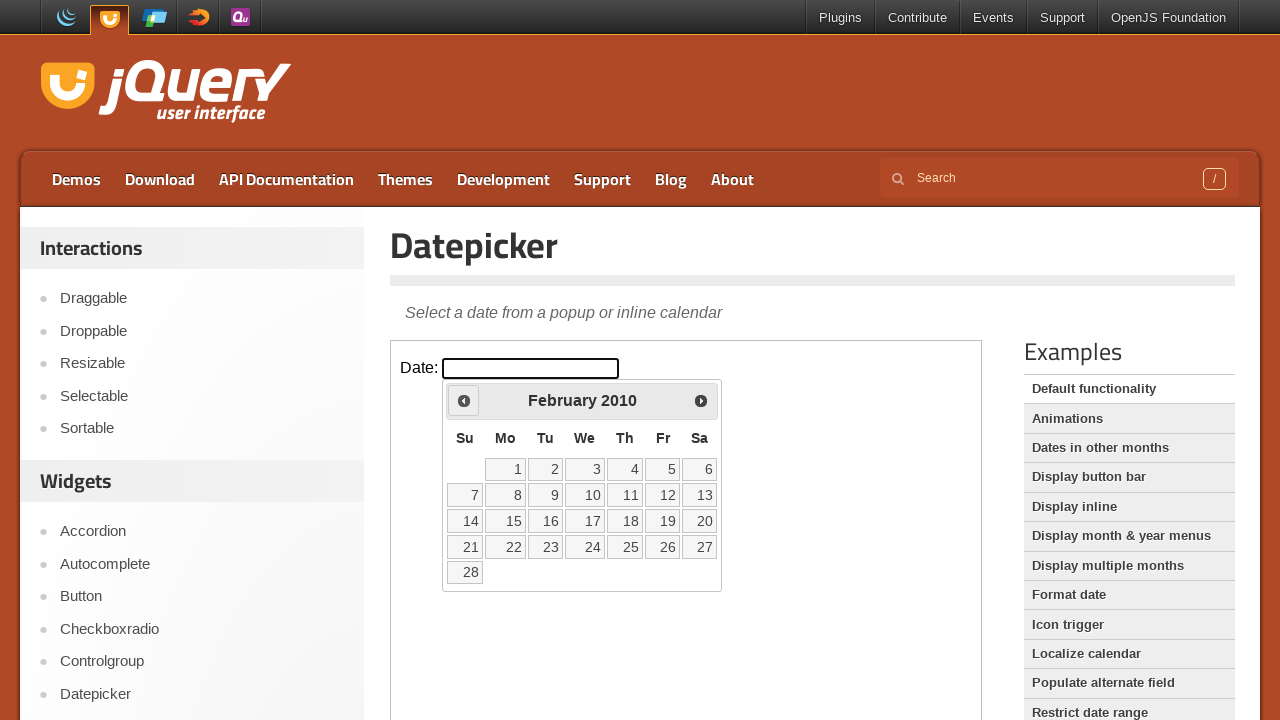

Clicked previous month button to navigate from February 2010 at (464, 400) on iframe >> nth=0 >> internal:control=enter-frame >> .ui-icon.ui-icon-circle-trian
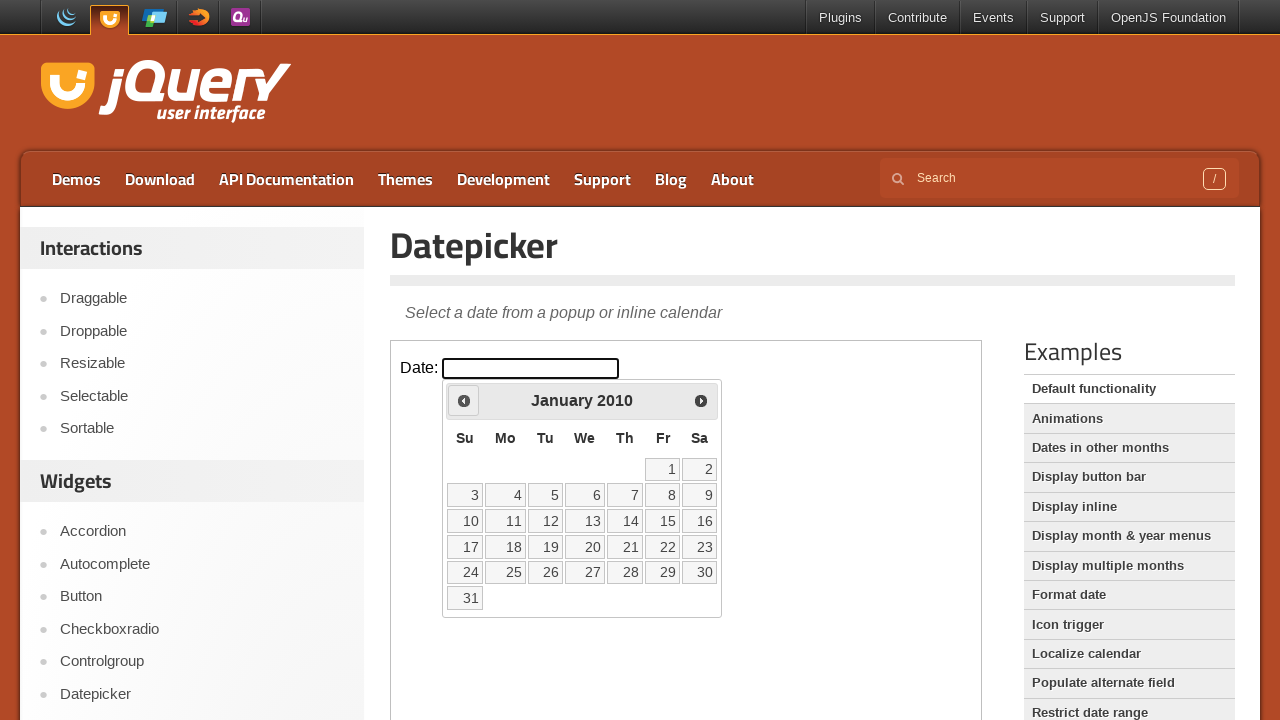

Retrieved current month: January
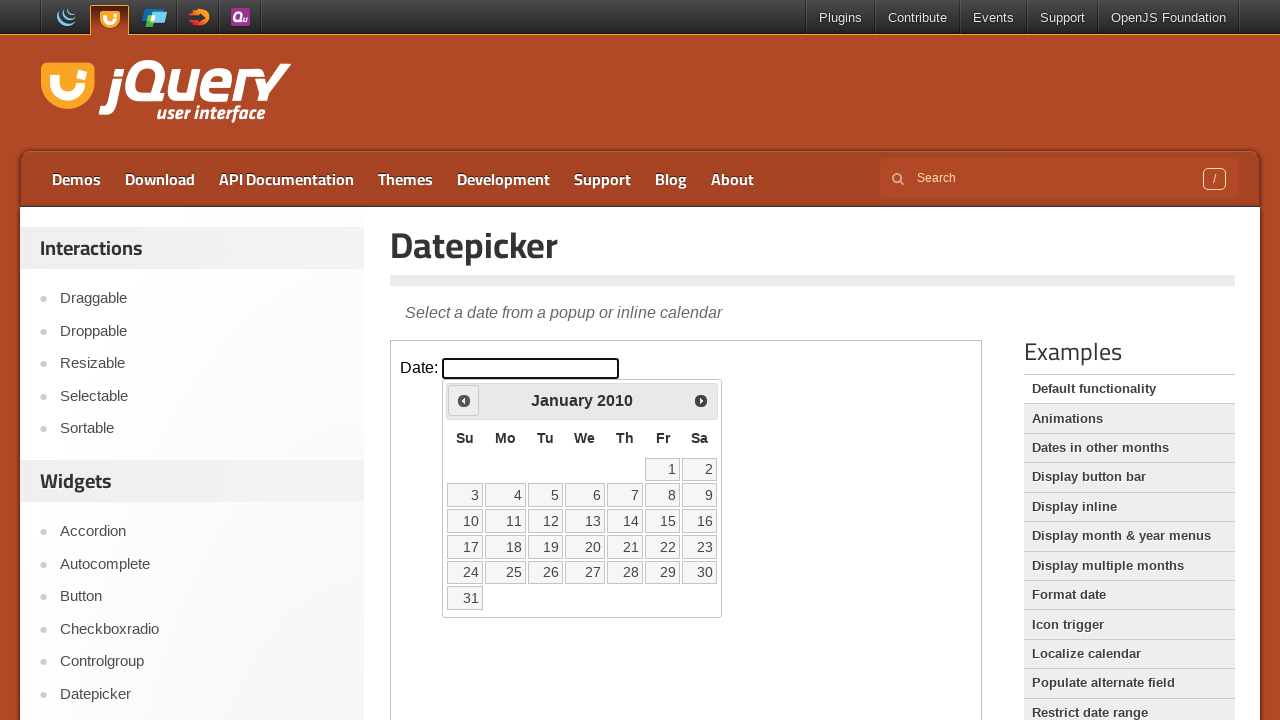

Retrieved current year: 2010
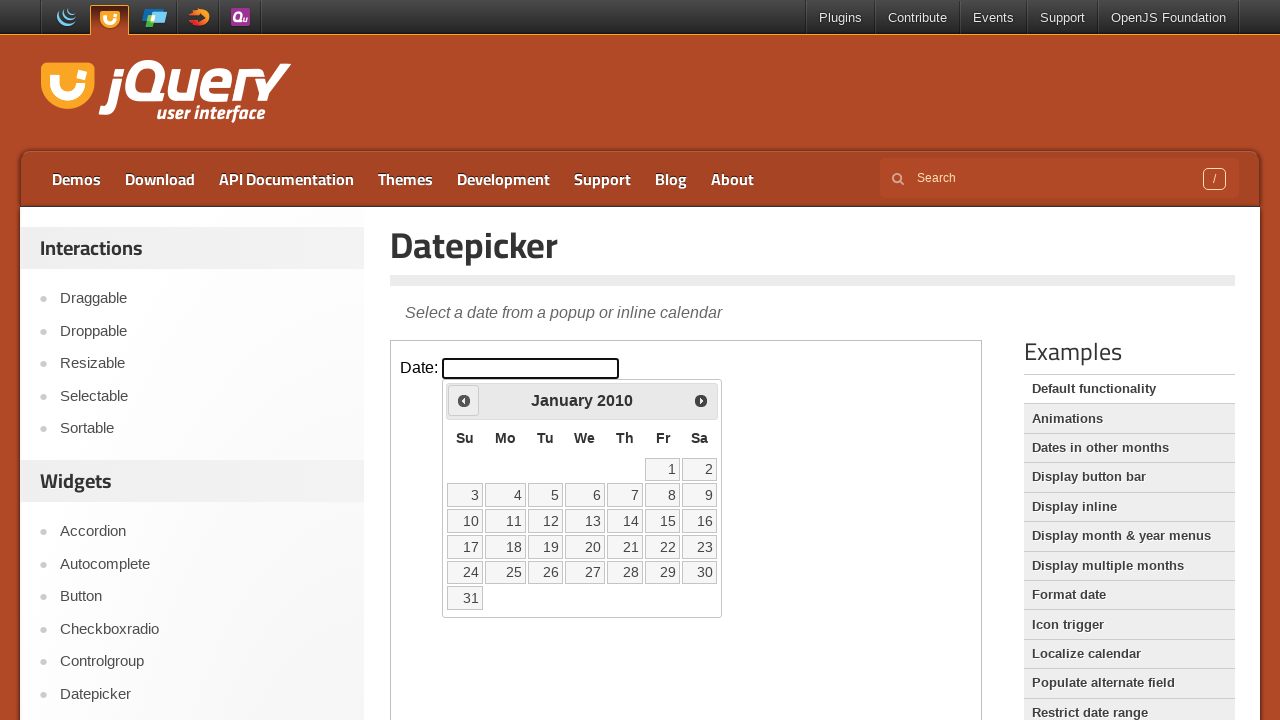

Clicked previous month button to navigate from January 2010 at (464, 400) on iframe >> nth=0 >> internal:control=enter-frame >> .ui-icon.ui-icon-circle-trian
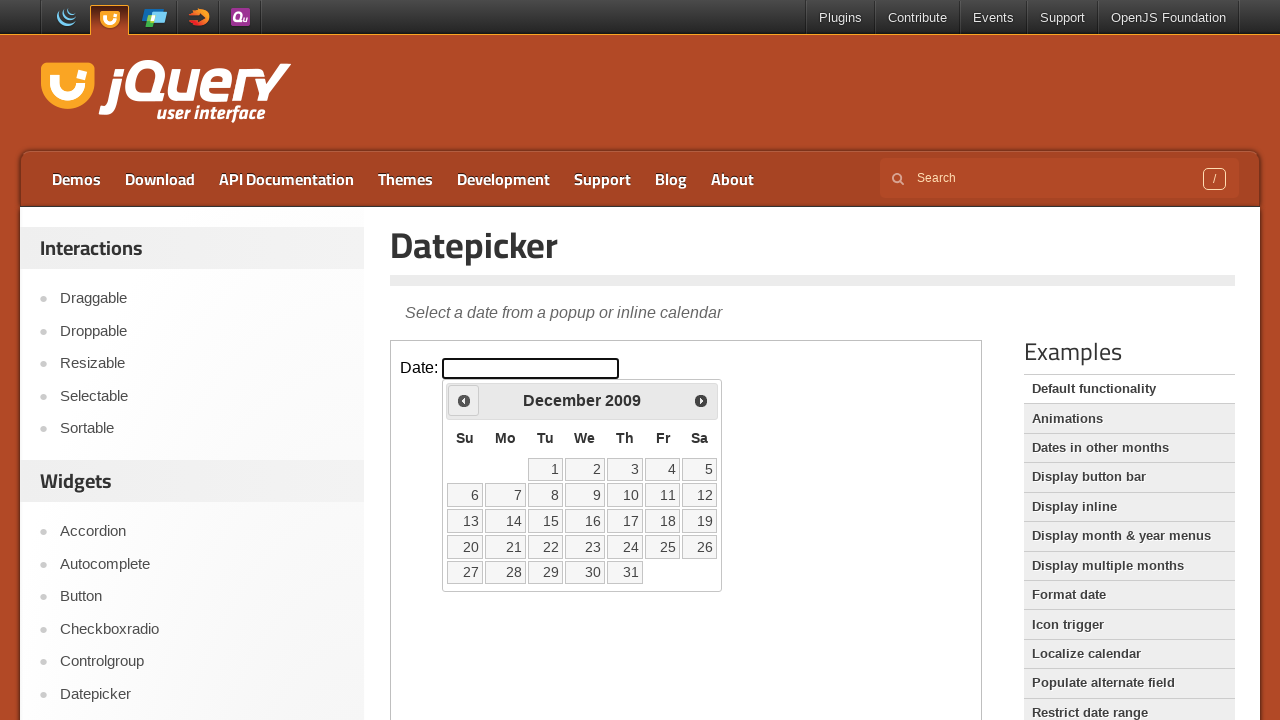

Retrieved current month: December
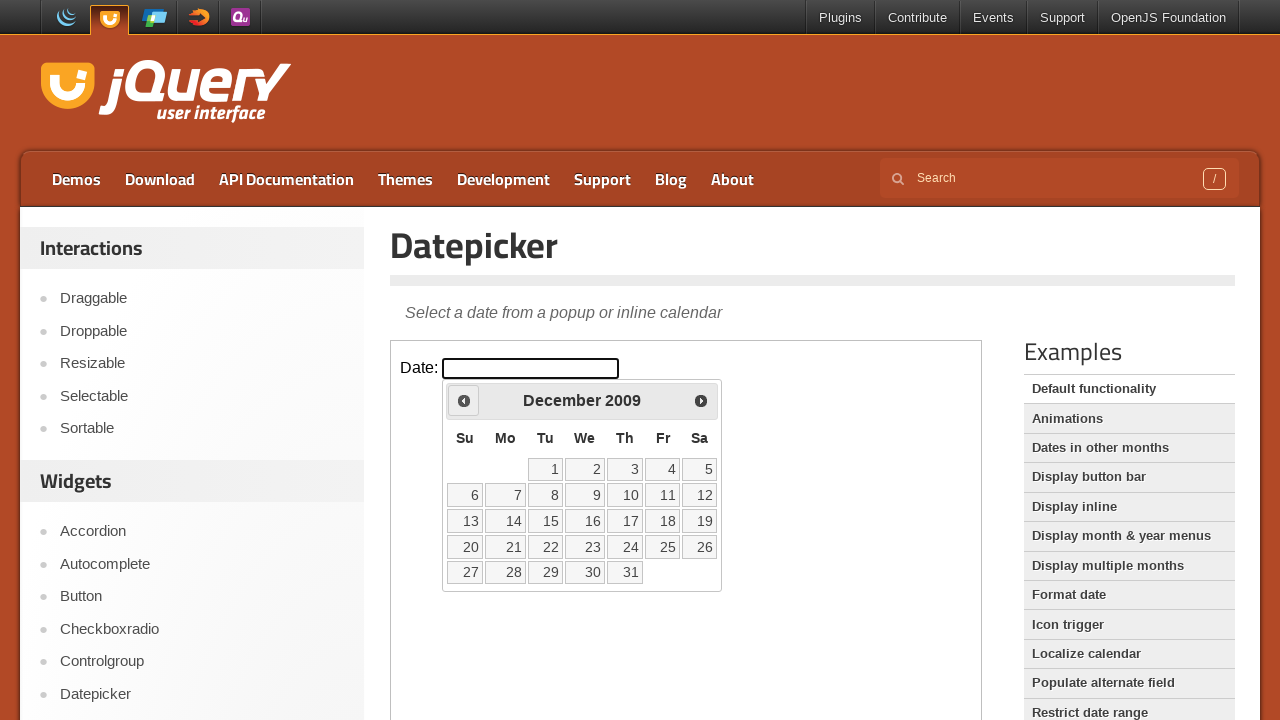

Retrieved current year: 2009
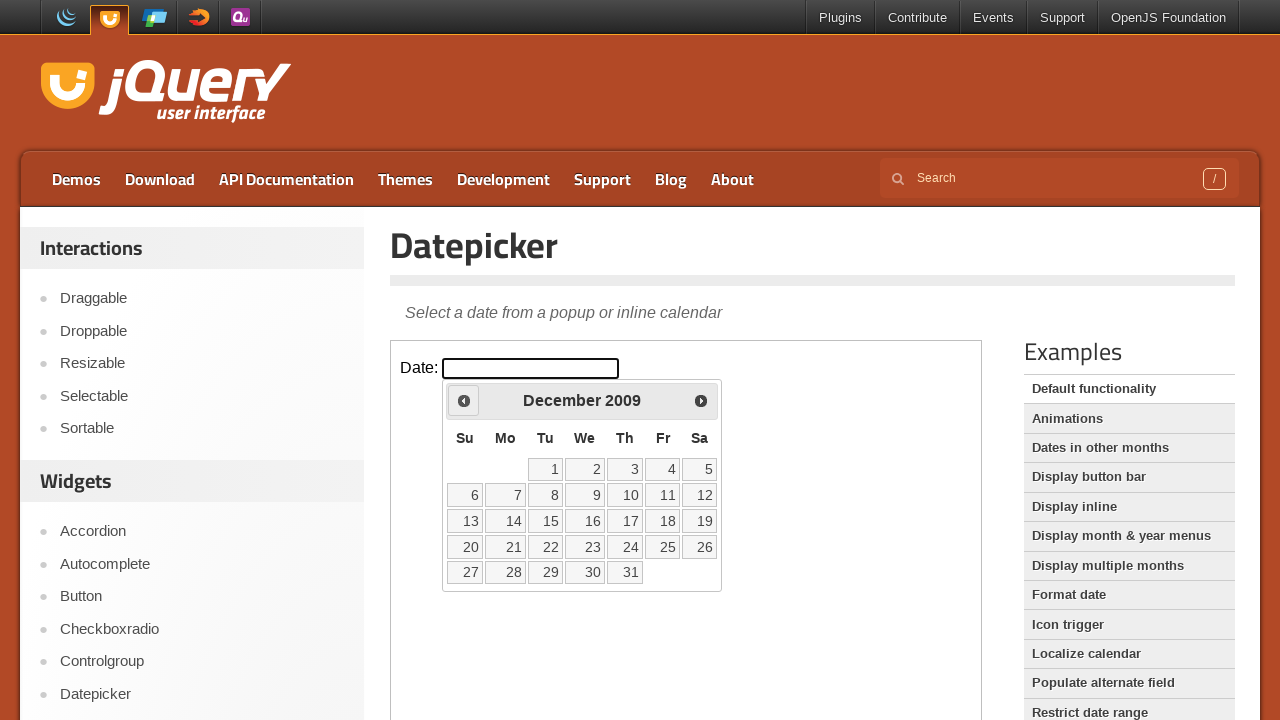

Clicked previous month button to navigate from December 2009 at (464, 400) on iframe >> nth=0 >> internal:control=enter-frame >> .ui-icon.ui-icon-circle-trian
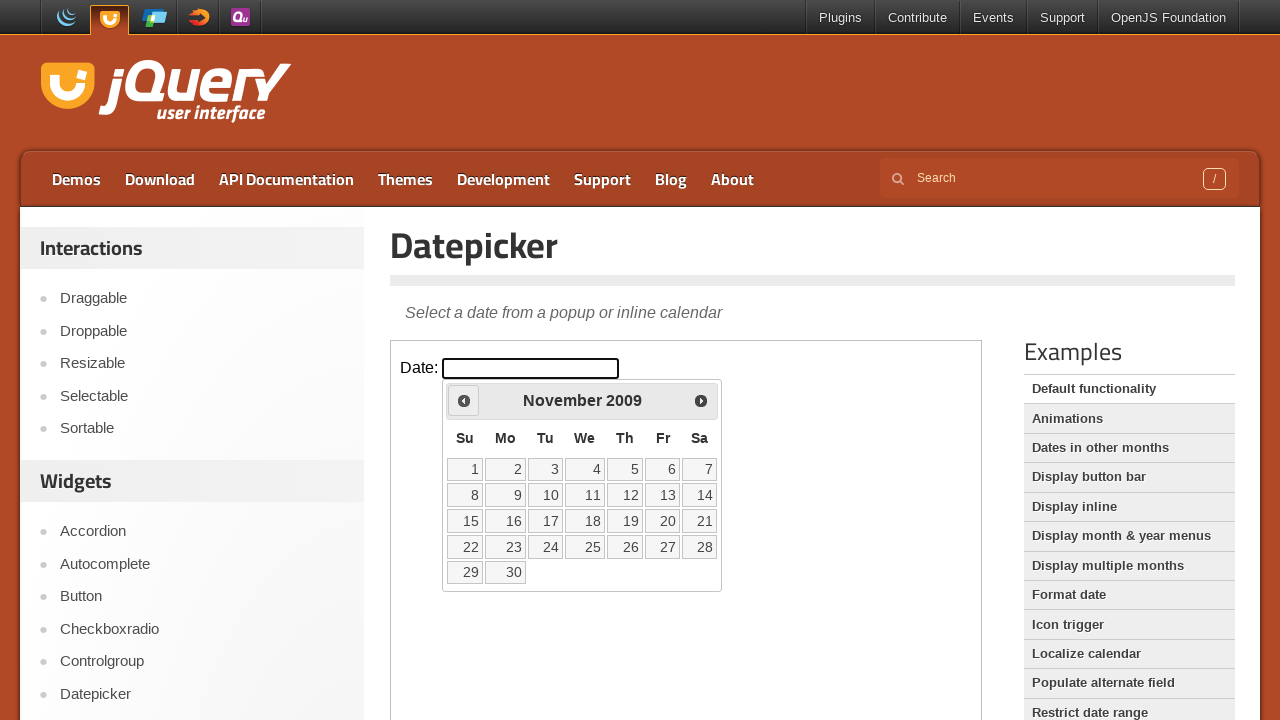

Retrieved current month: November
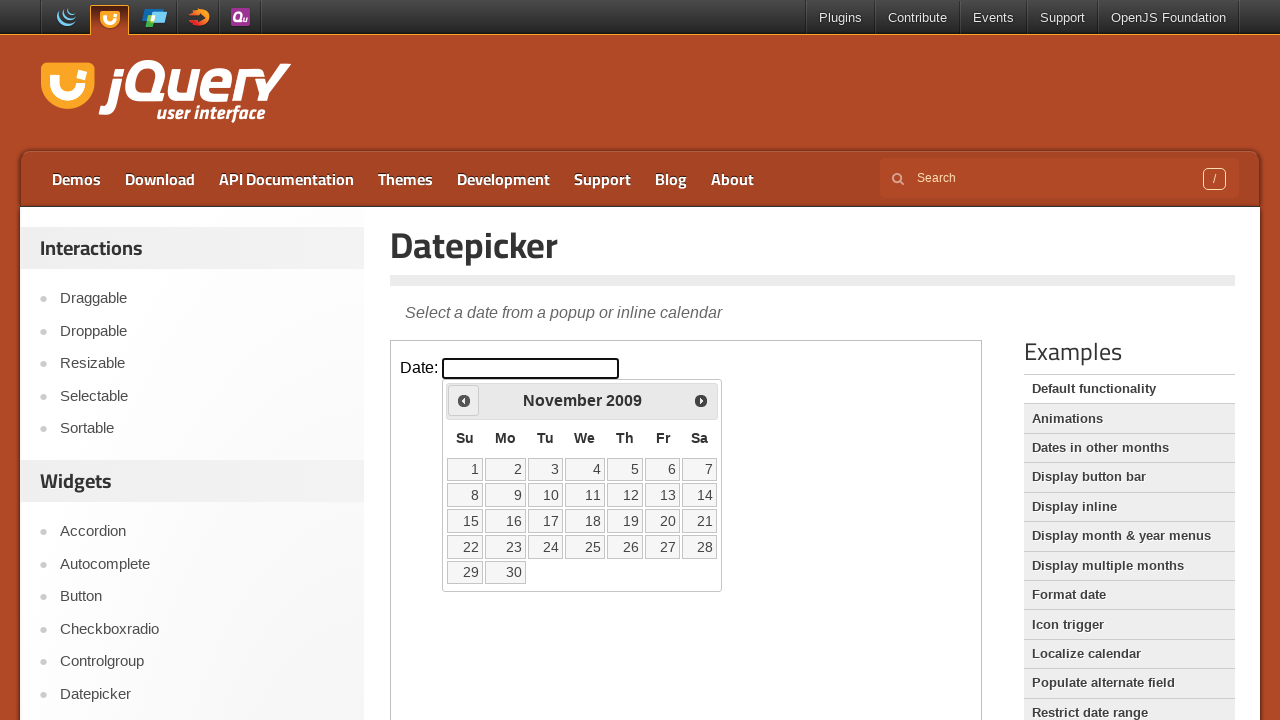

Retrieved current year: 2009
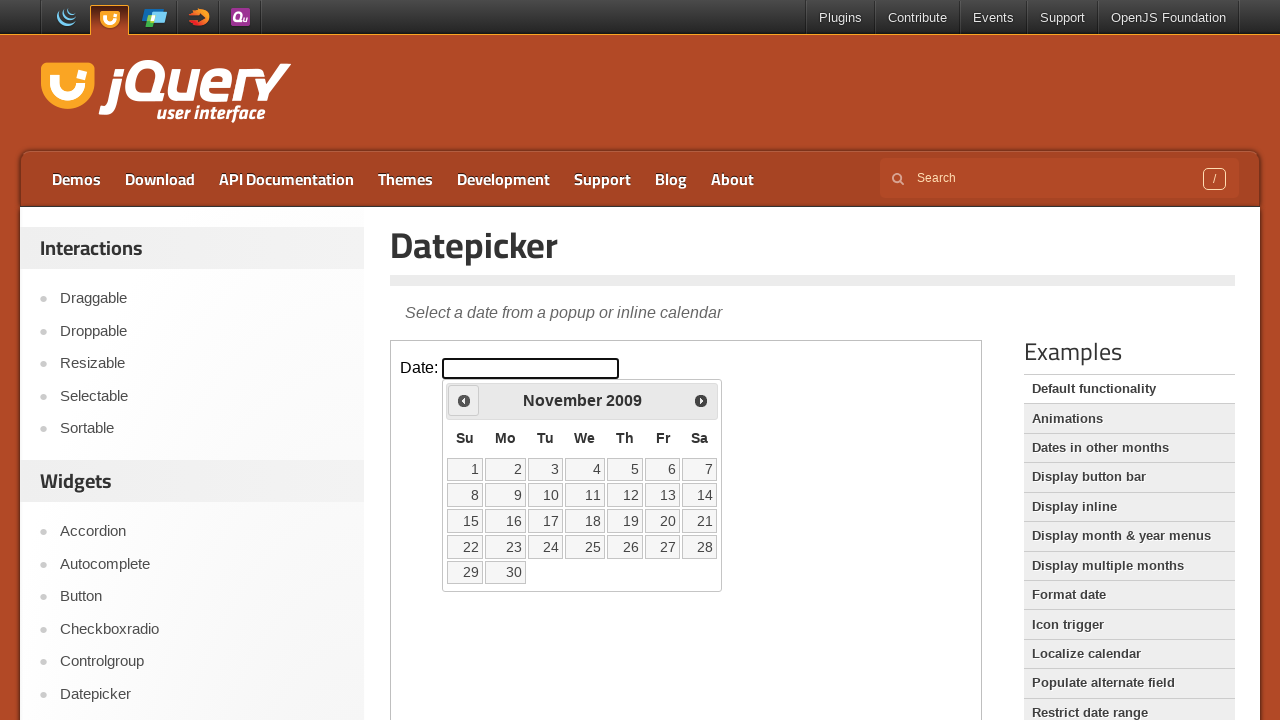

Clicked previous month button to navigate from November 2009 at (464, 400) on iframe >> nth=0 >> internal:control=enter-frame >> .ui-icon.ui-icon-circle-trian
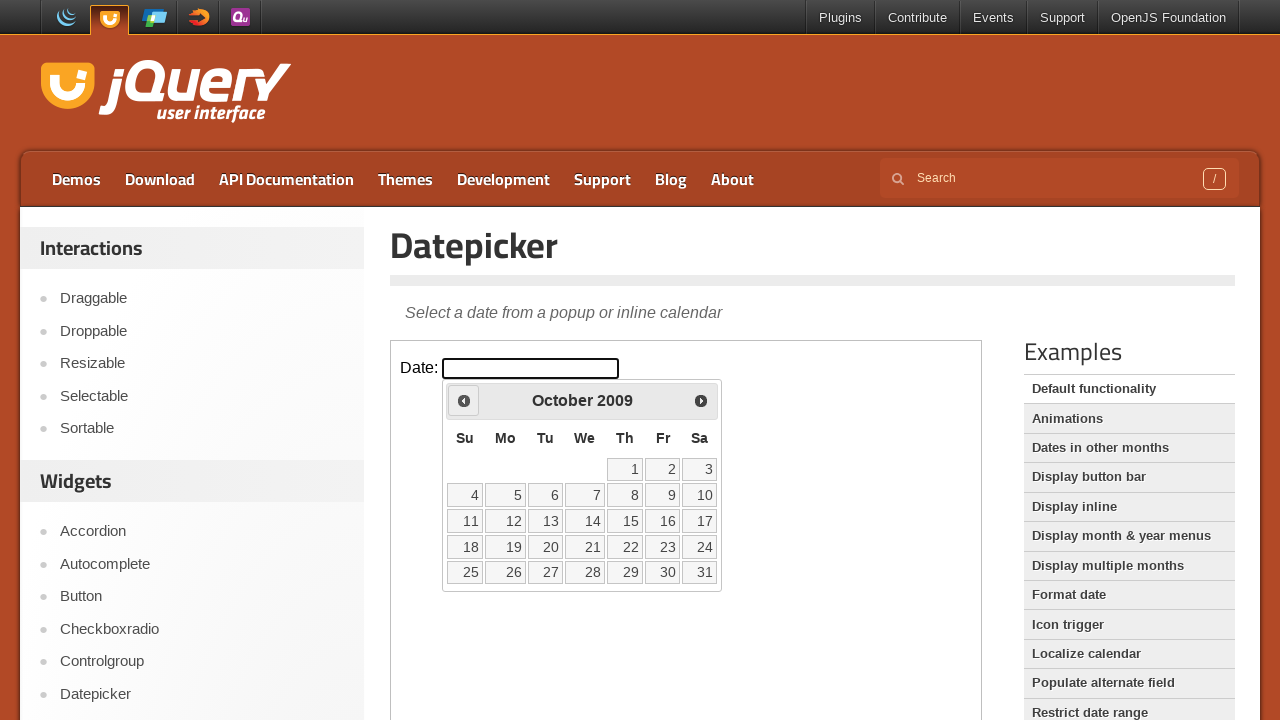

Retrieved current month: October
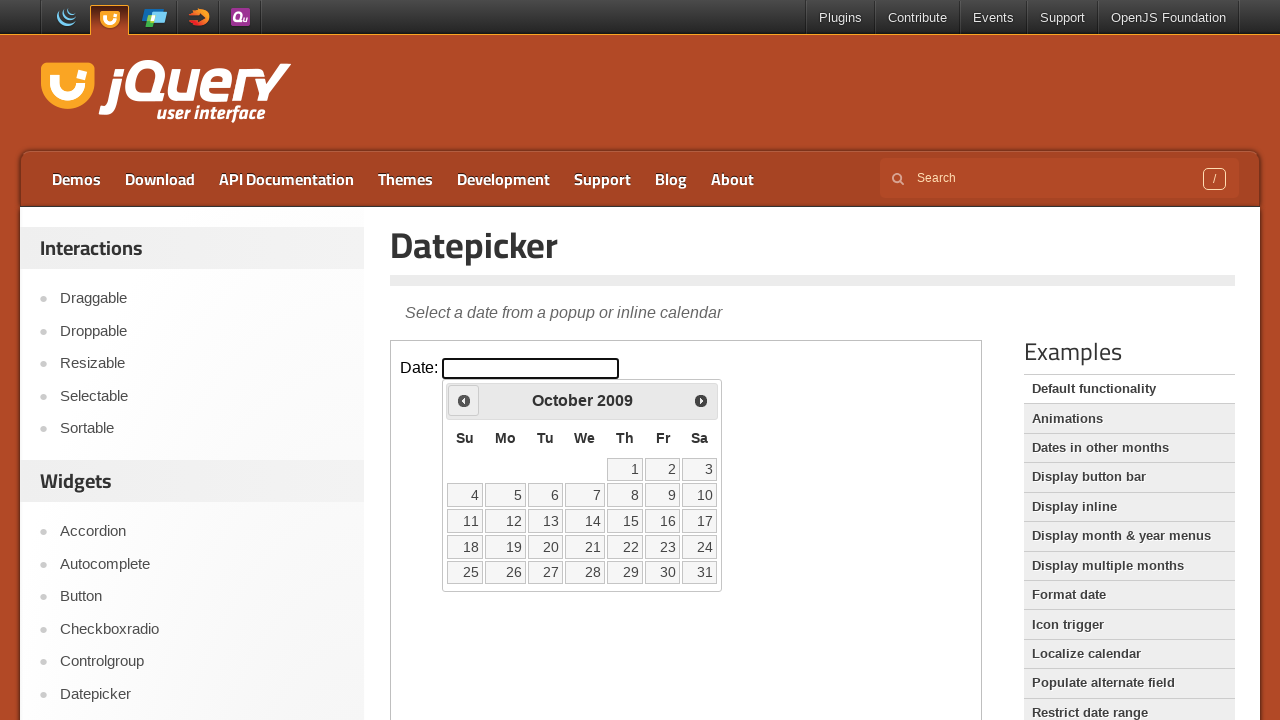

Retrieved current year: 2009
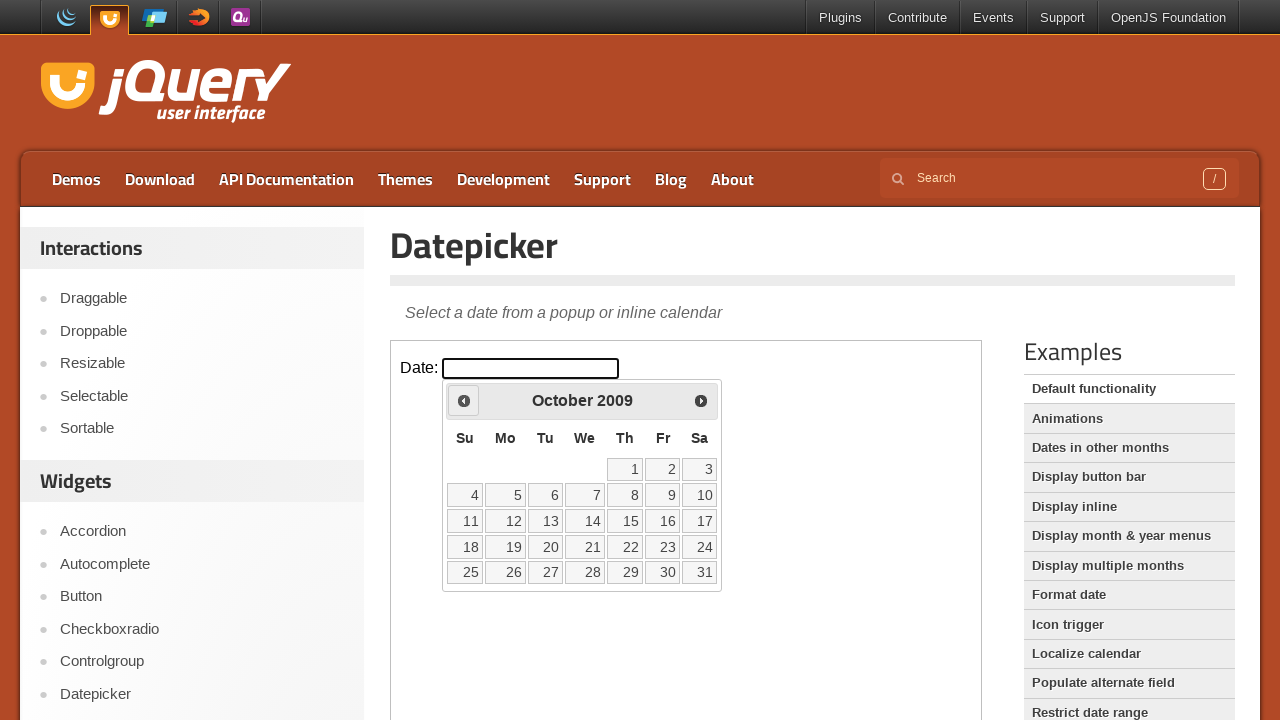

Clicked previous month button to navigate from October 2009 at (464, 400) on iframe >> nth=0 >> internal:control=enter-frame >> .ui-icon.ui-icon-circle-trian
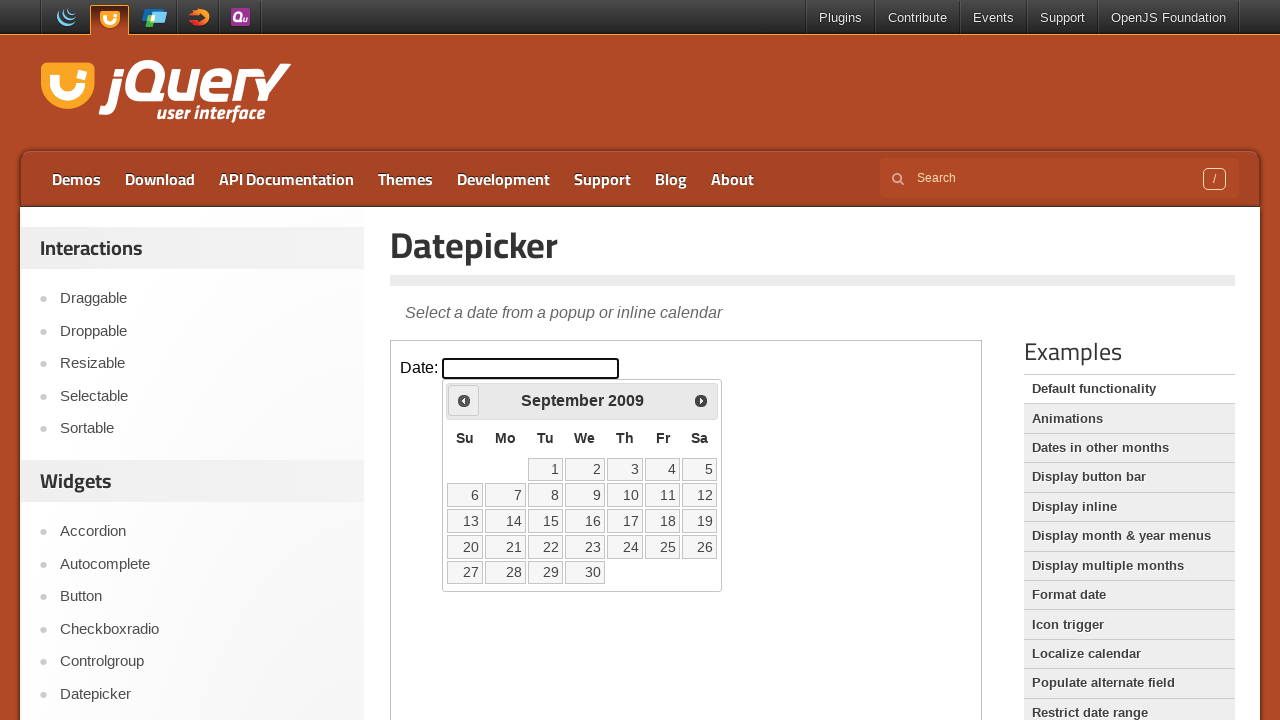

Retrieved current month: September
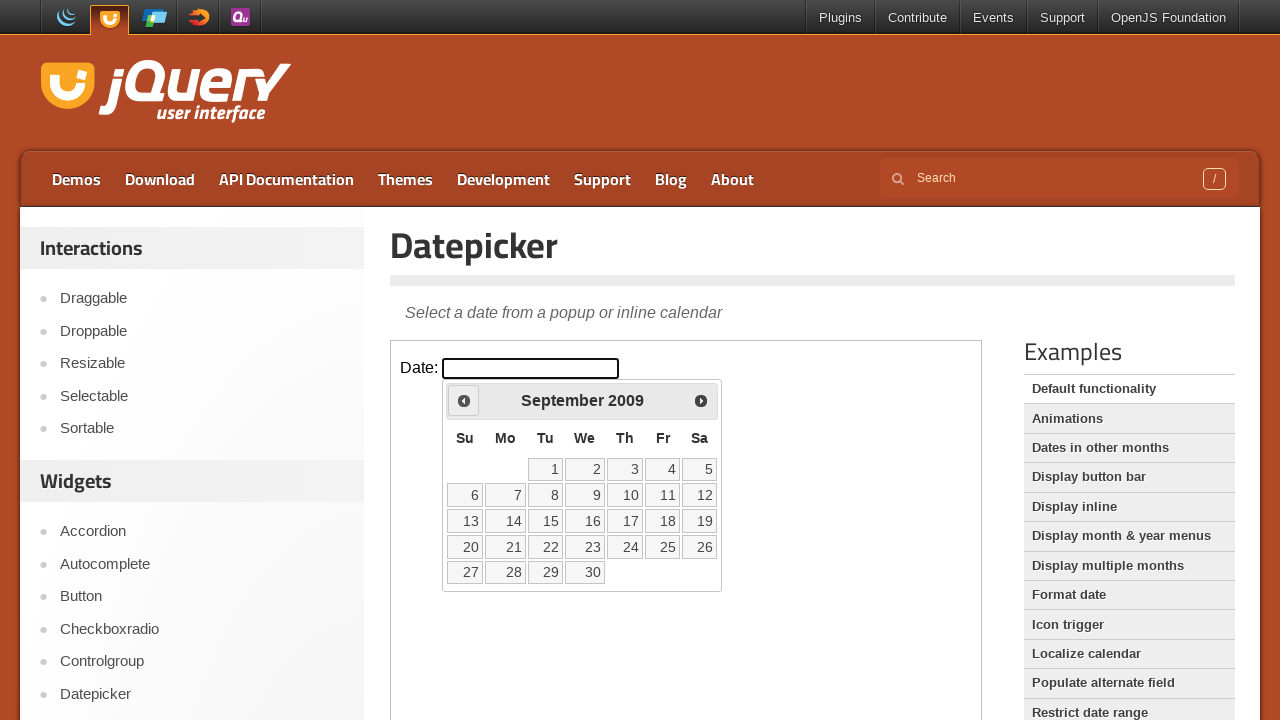

Retrieved current year: 2009
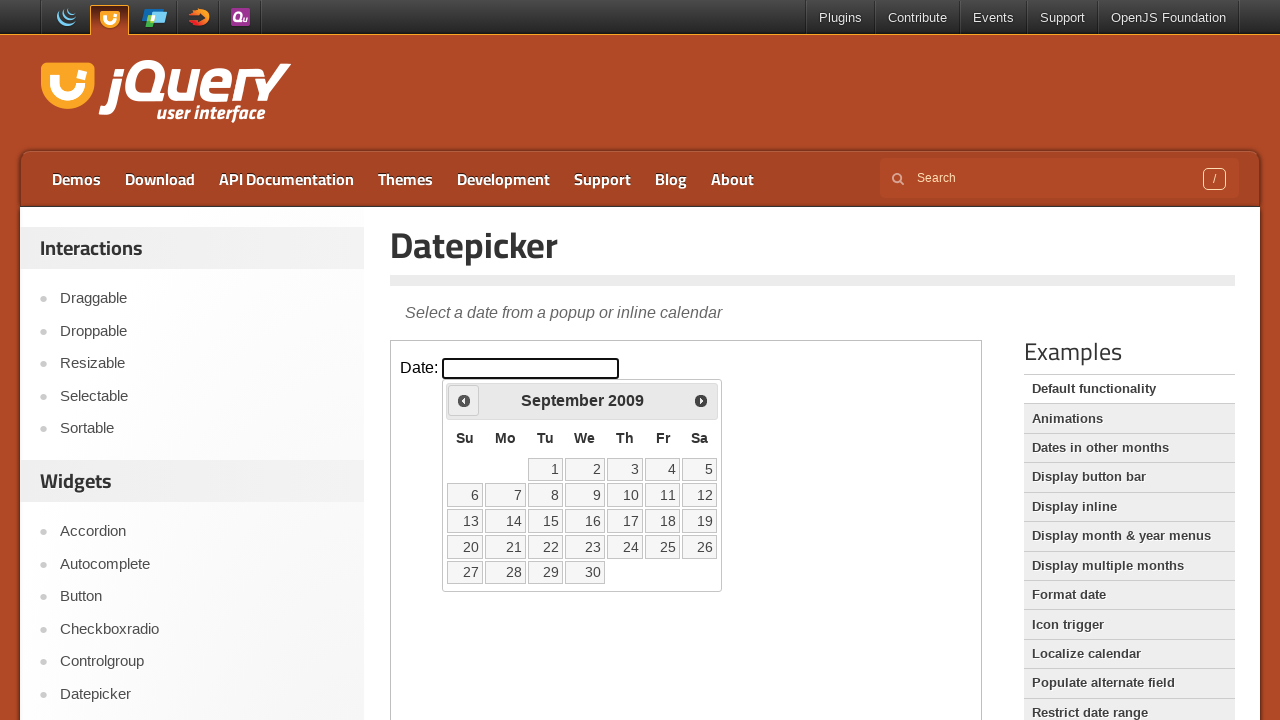

Clicked previous month button to navigate from September 2009 at (464, 400) on iframe >> nth=0 >> internal:control=enter-frame >> .ui-icon.ui-icon-circle-trian
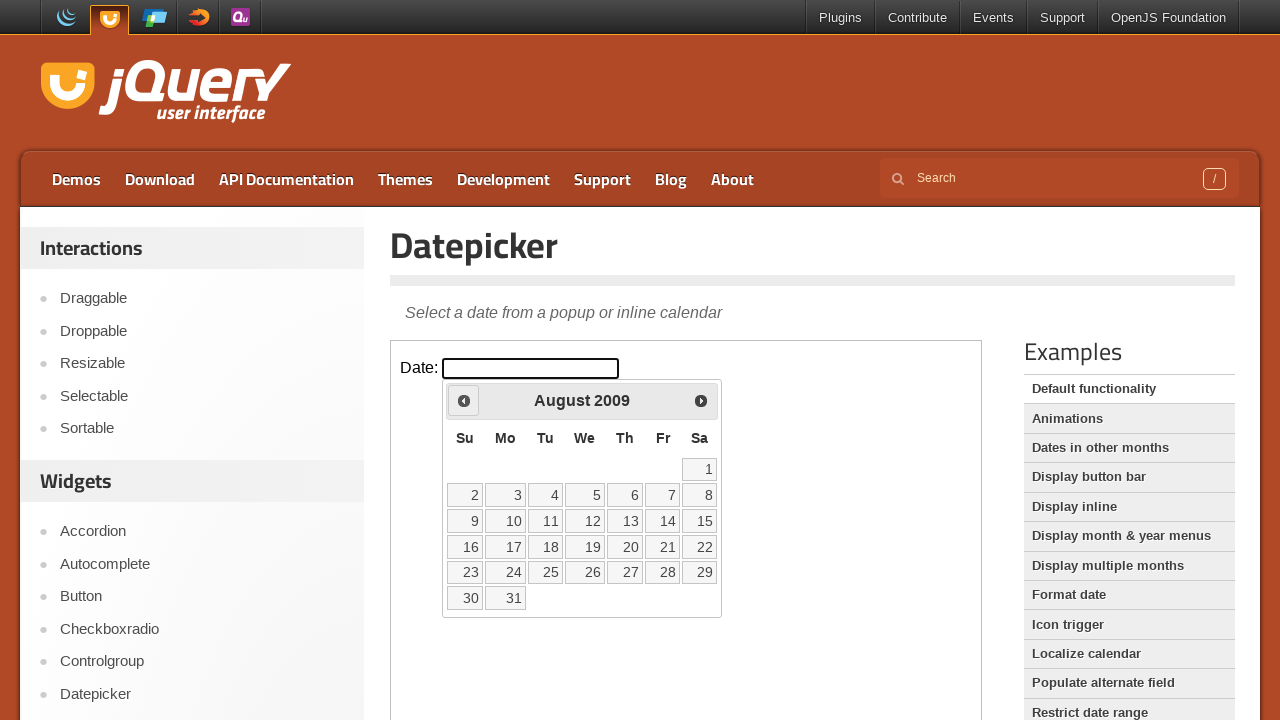

Retrieved current month: August
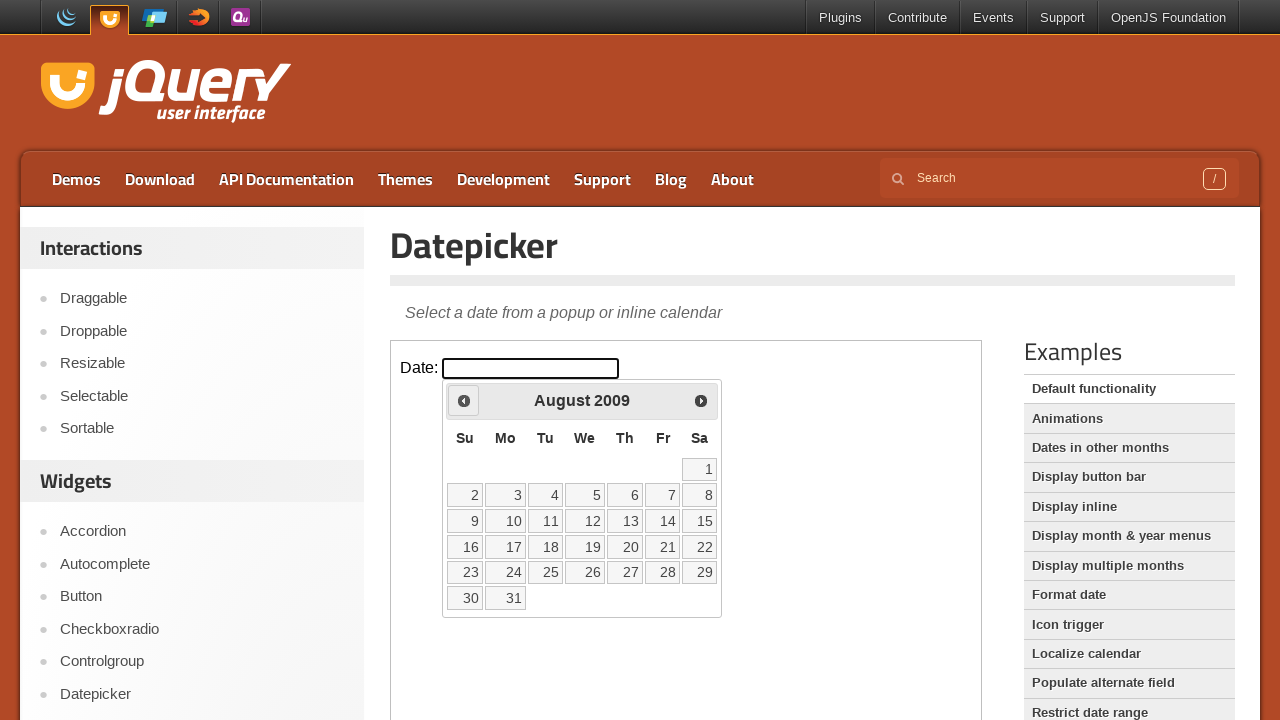

Retrieved current year: 2009
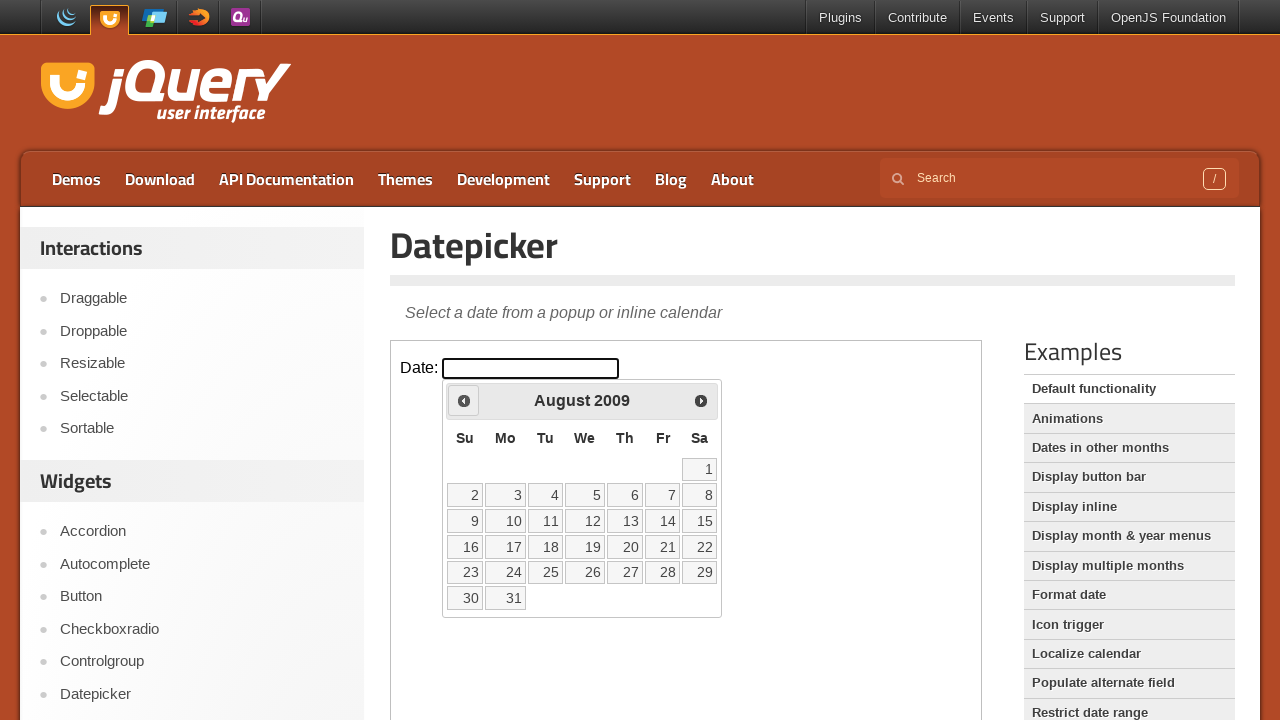

Clicked previous month button to navigate from August 2009 at (464, 400) on iframe >> nth=0 >> internal:control=enter-frame >> .ui-icon.ui-icon-circle-trian
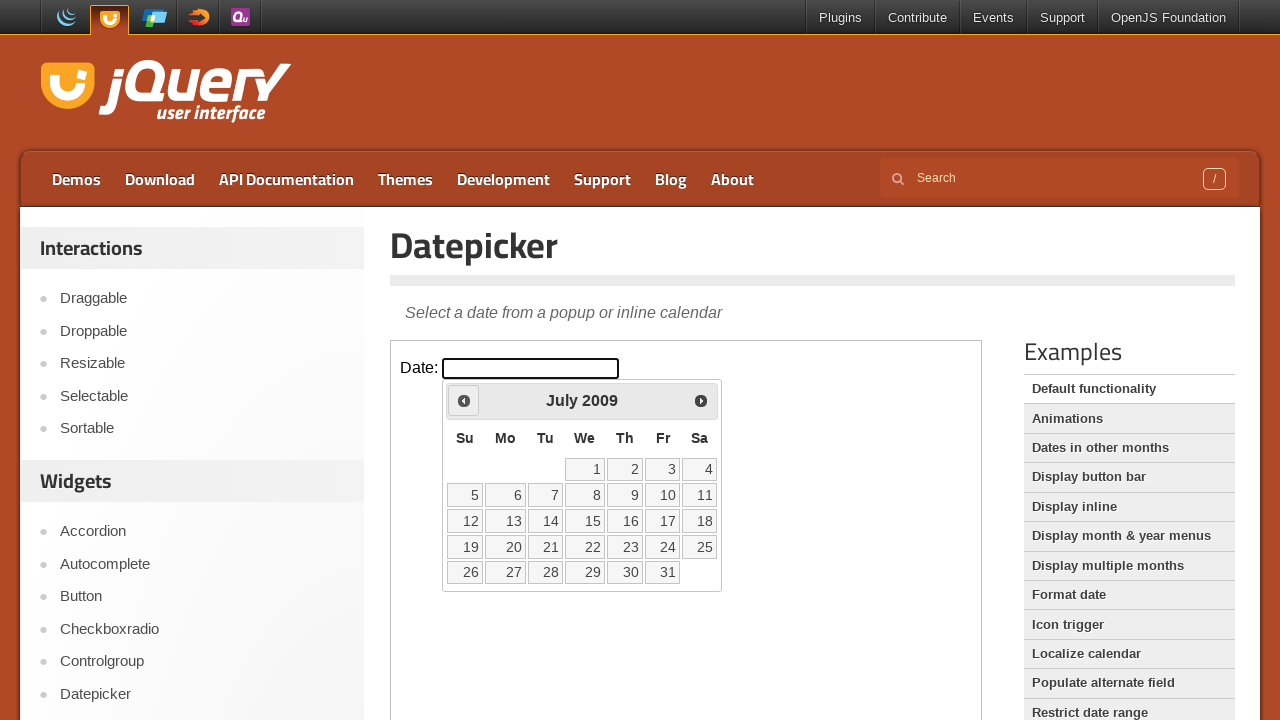

Retrieved current month: July
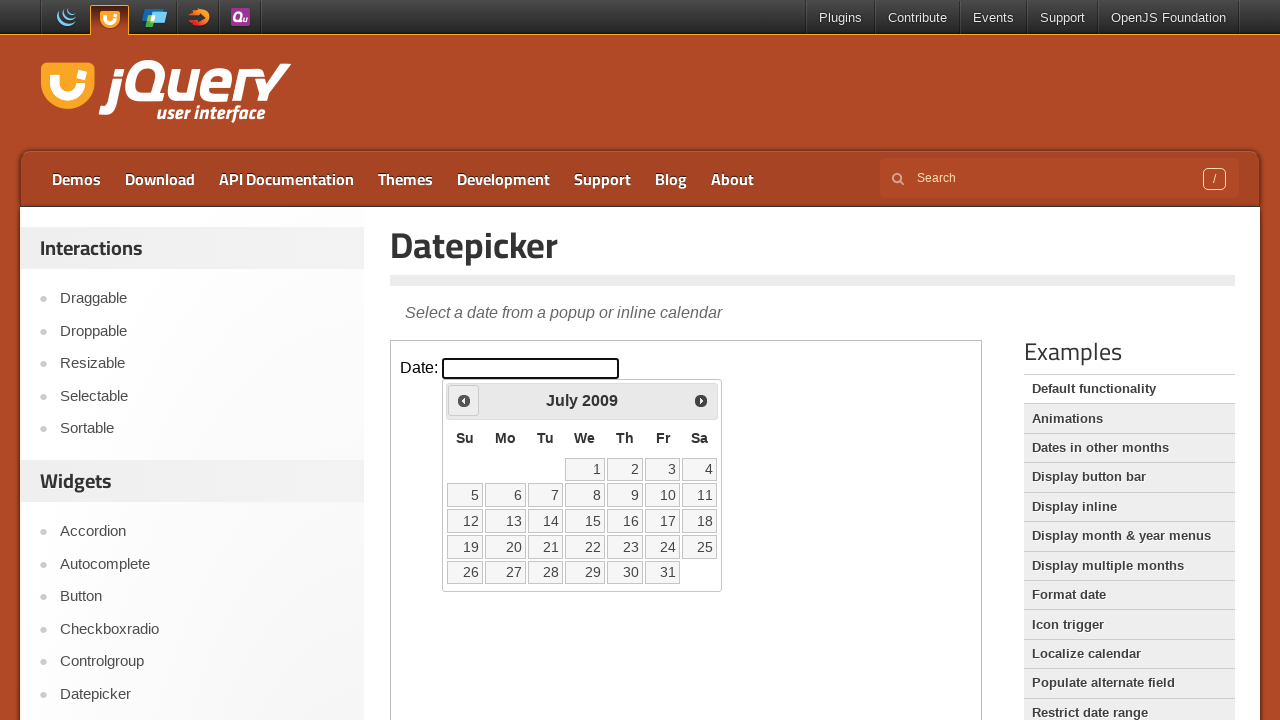

Retrieved current year: 2009
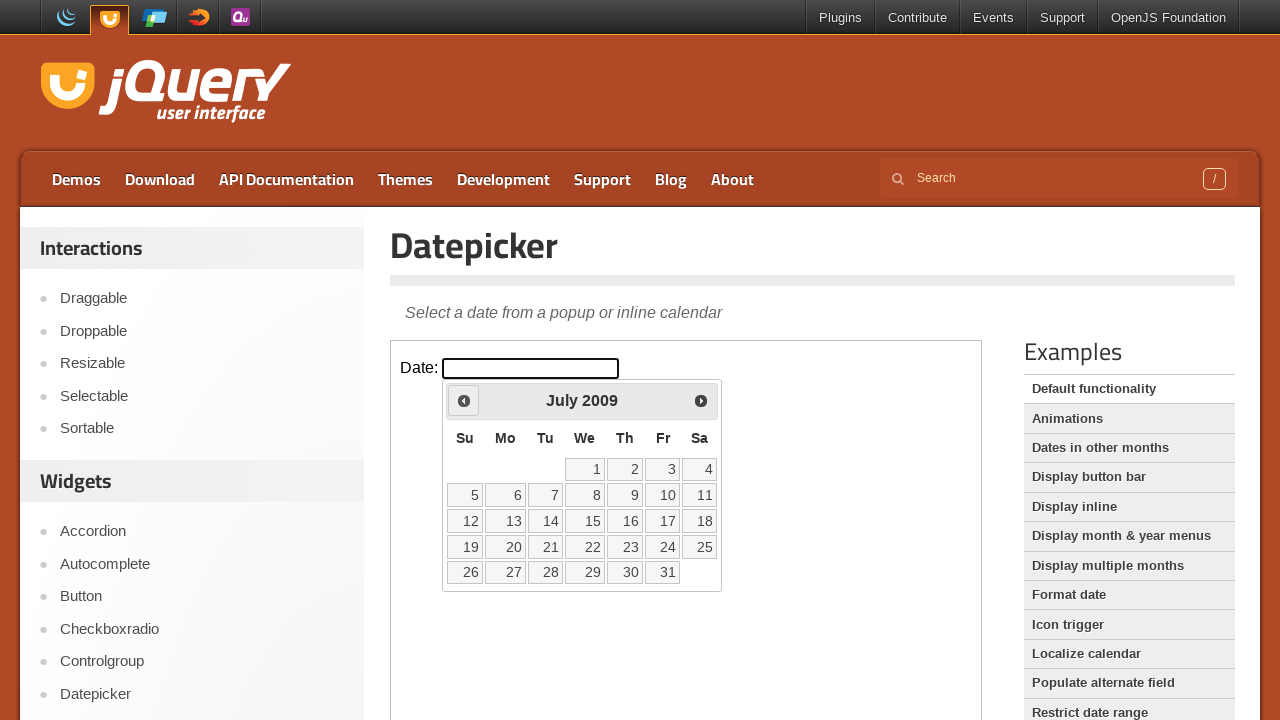

Clicked previous month button to navigate from July 2009 at (464, 400) on iframe >> nth=0 >> internal:control=enter-frame >> .ui-icon.ui-icon-circle-trian
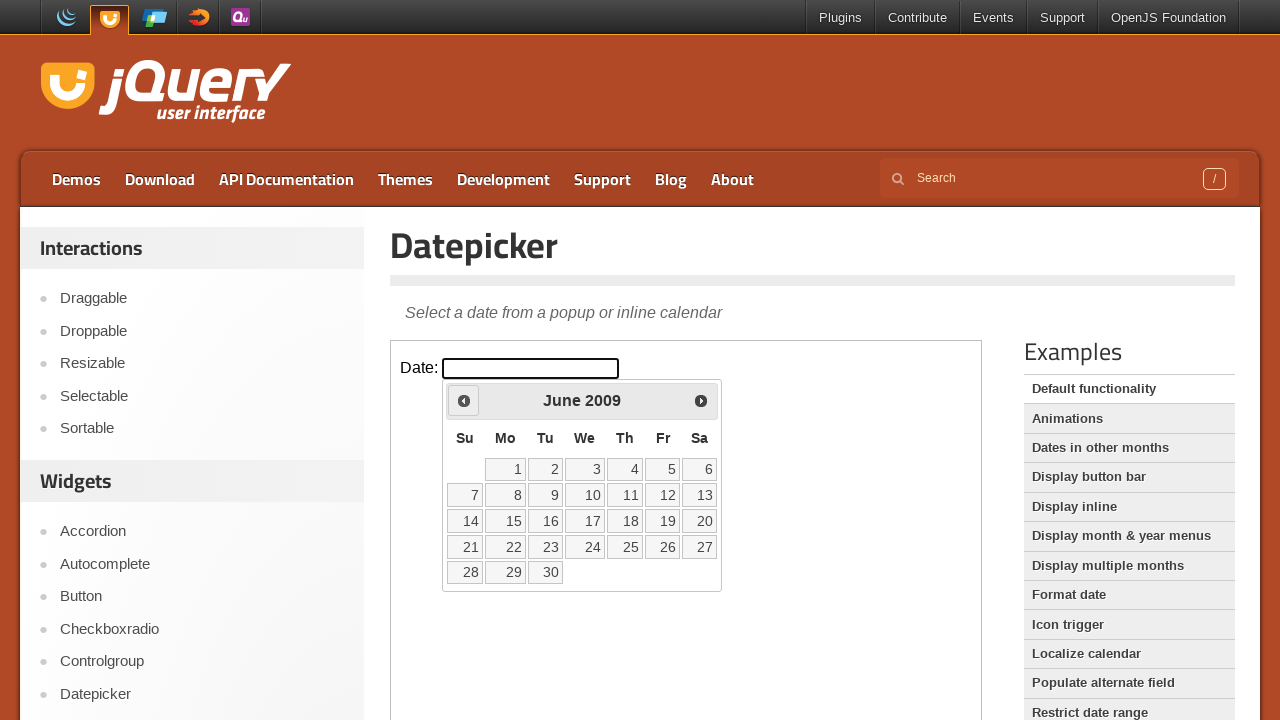

Retrieved current month: June
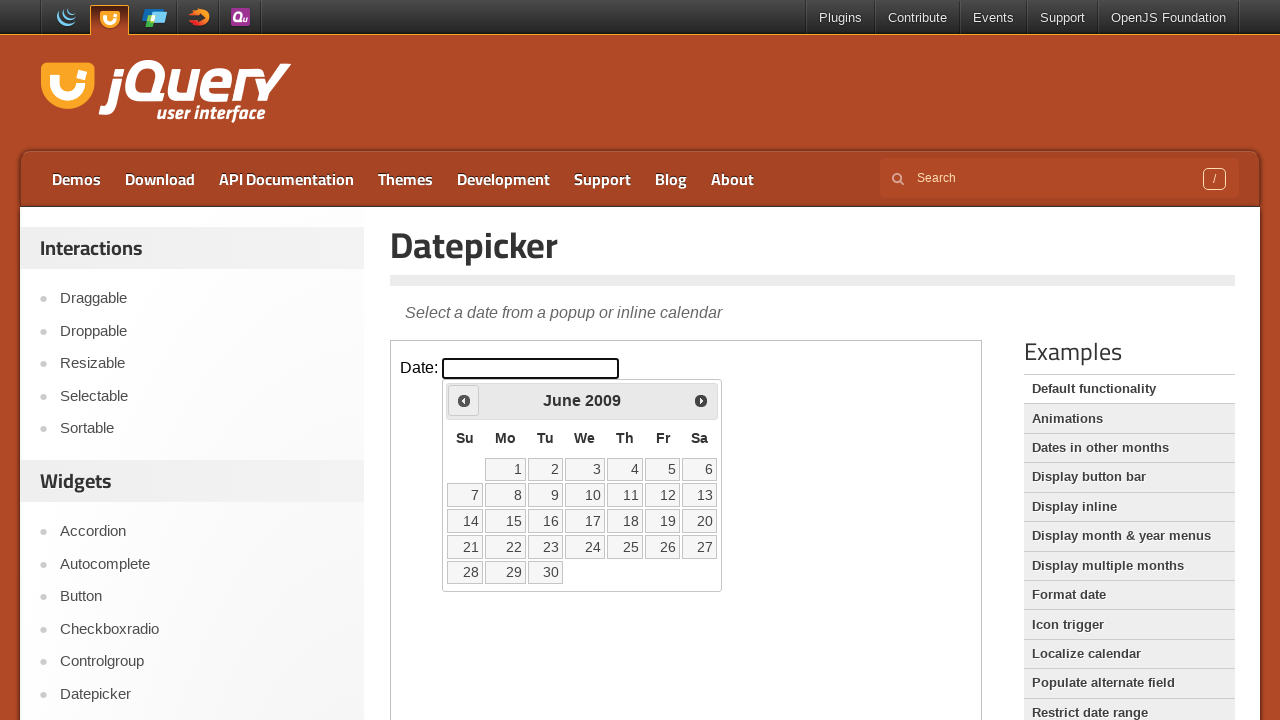

Retrieved current year: 2009
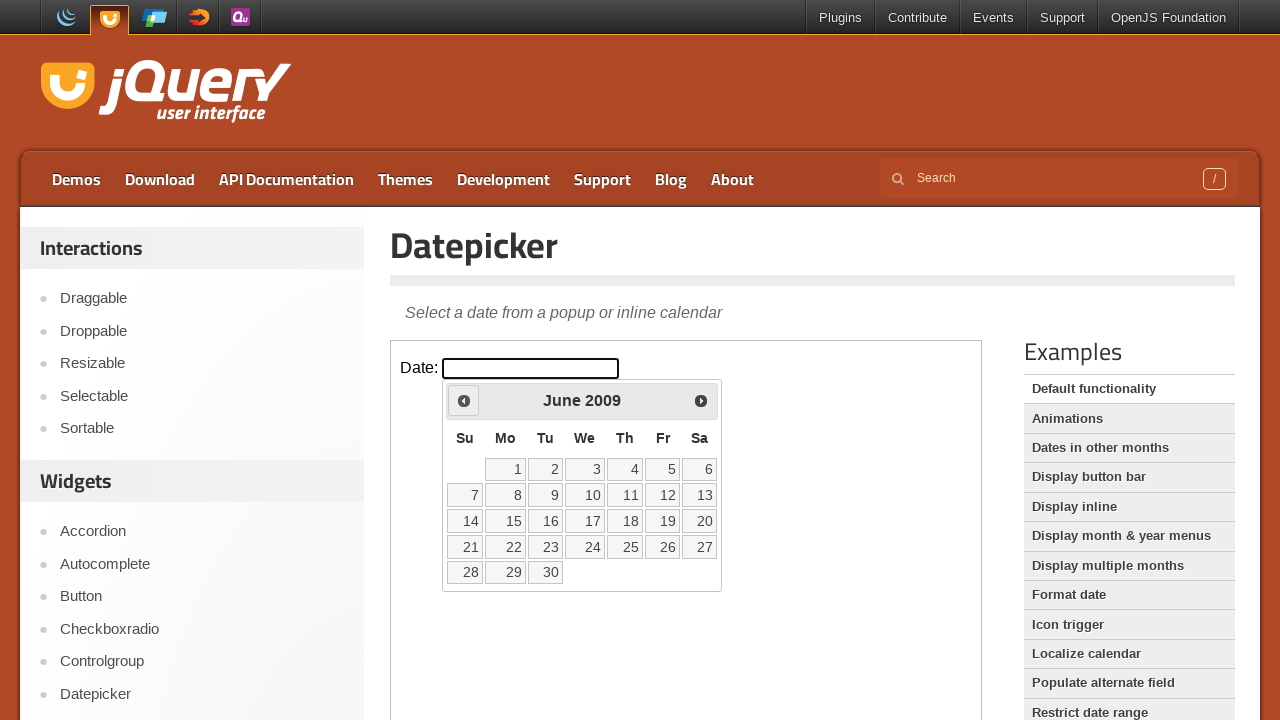

Clicked previous month button to navigate from June 2009 at (464, 400) on iframe >> nth=0 >> internal:control=enter-frame >> .ui-icon.ui-icon-circle-trian
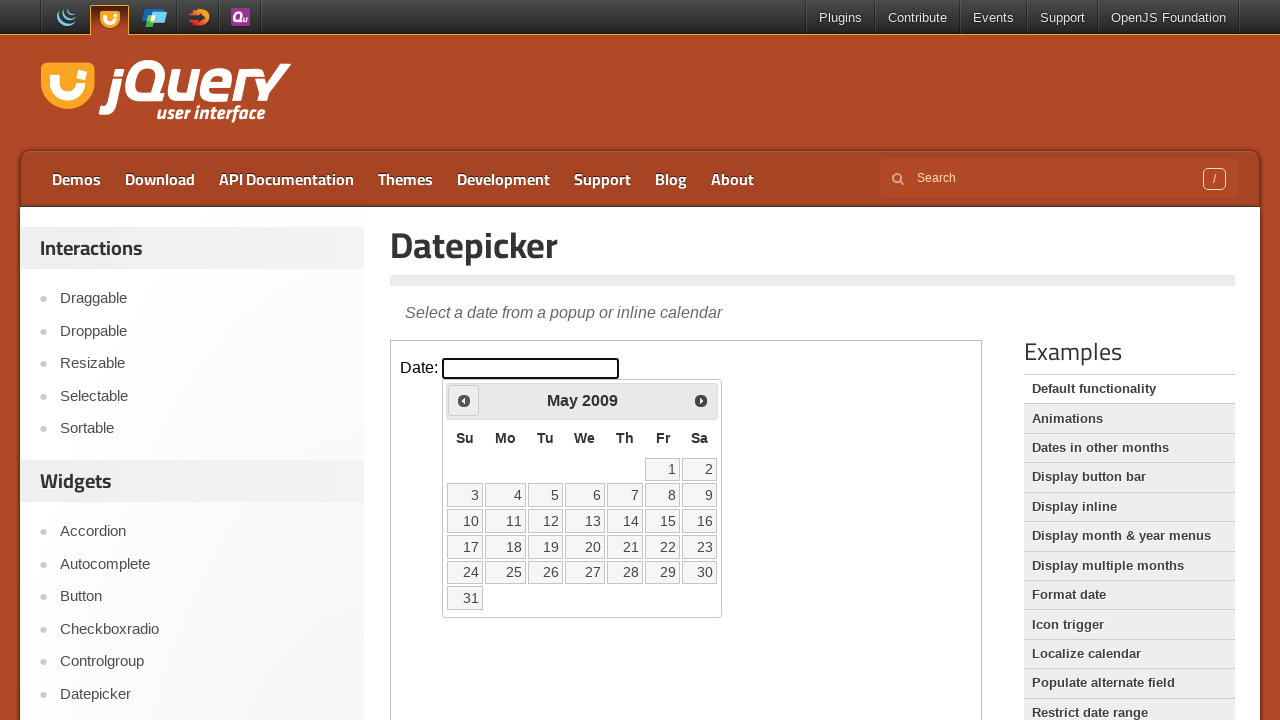

Retrieved current month: May
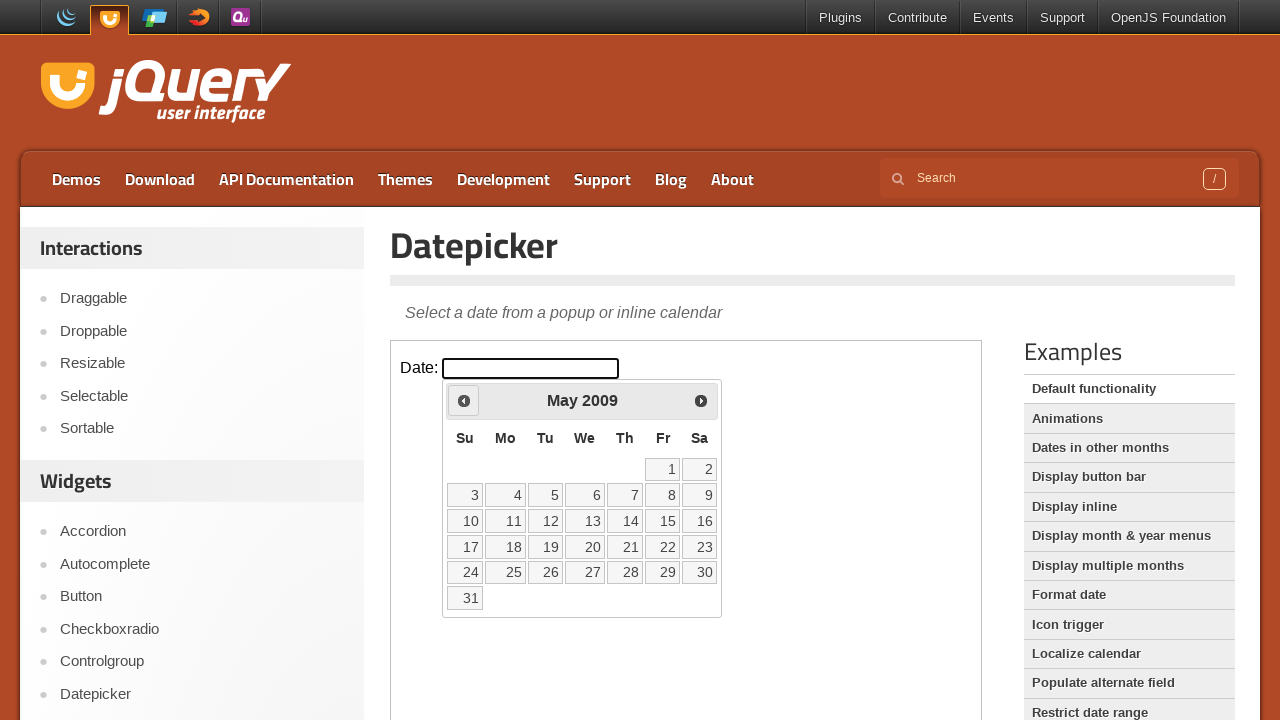

Retrieved current year: 2009
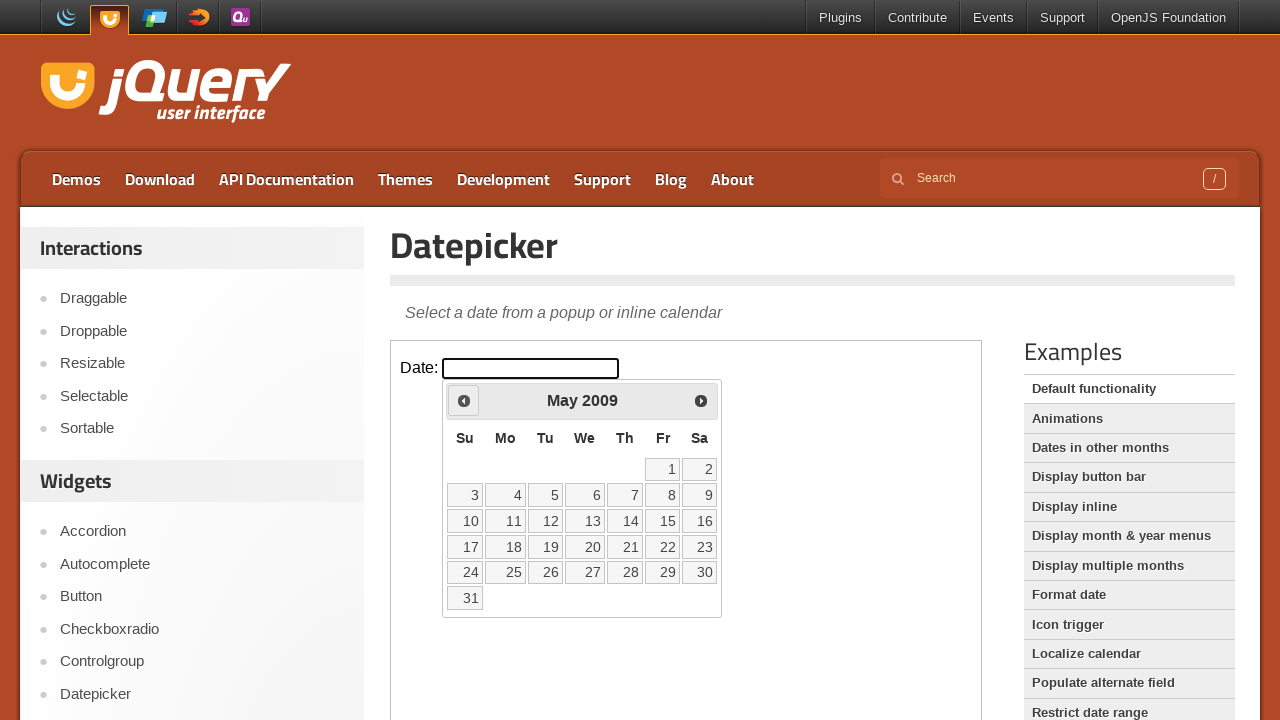

Clicked previous month button to navigate from May 2009 at (464, 400) on iframe >> nth=0 >> internal:control=enter-frame >> .ui-icon.ui-icon-circle-trian
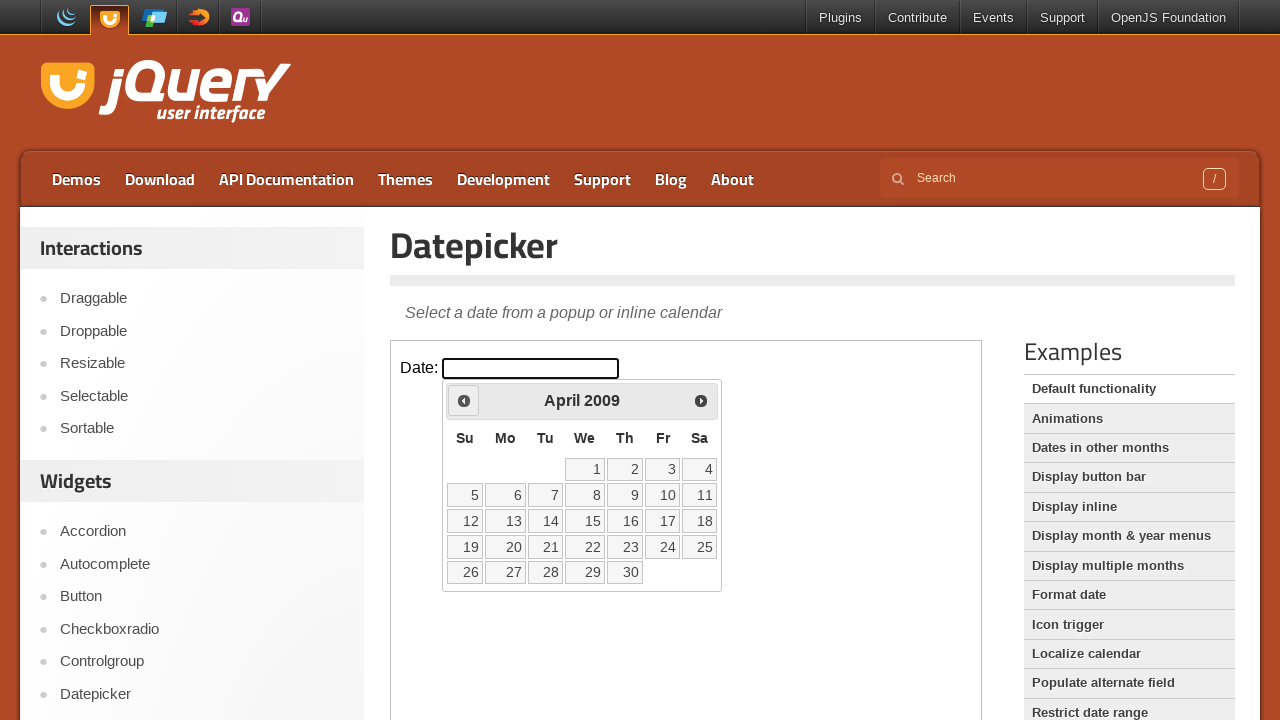

Retrieved current month: April
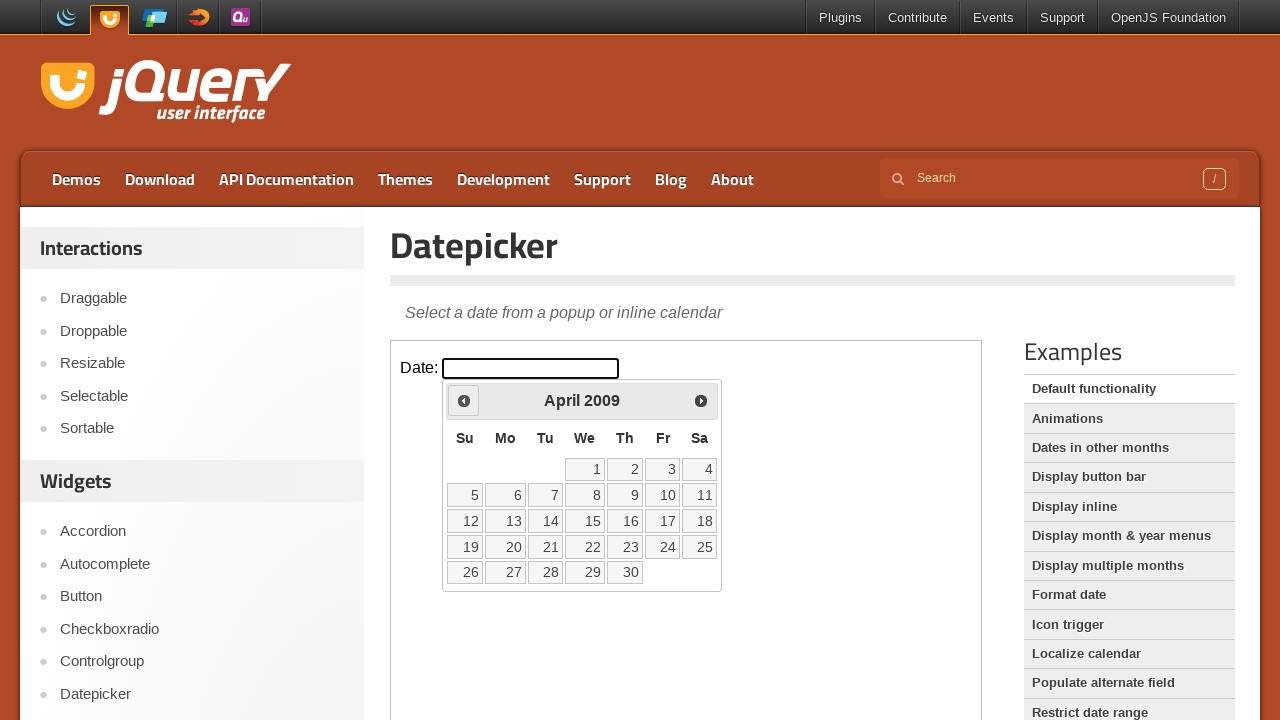

Retrieved current year: 2009
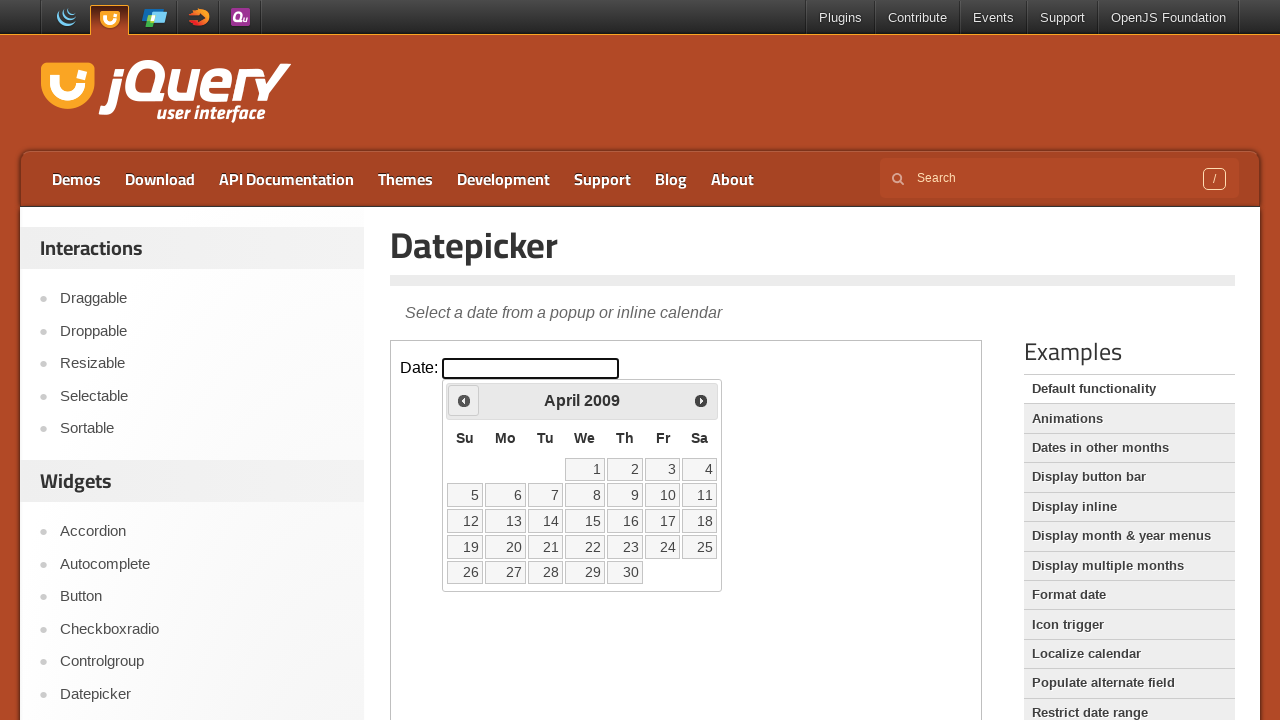

Clicked previous month button to navigate from April 2009 at (464, 400) on iframe >> nth=0 >> internal:control=enter-frame >> .ui-icon.ui-icon-circle-trian
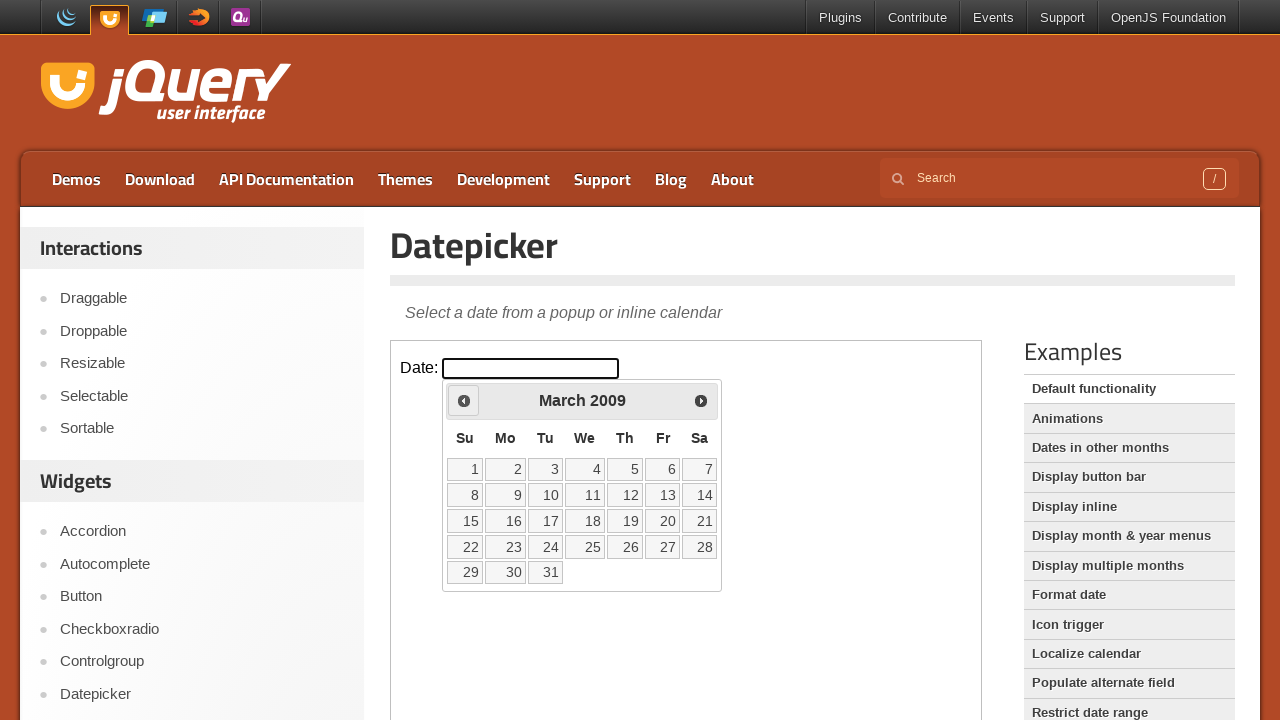

Retrieved current month: March
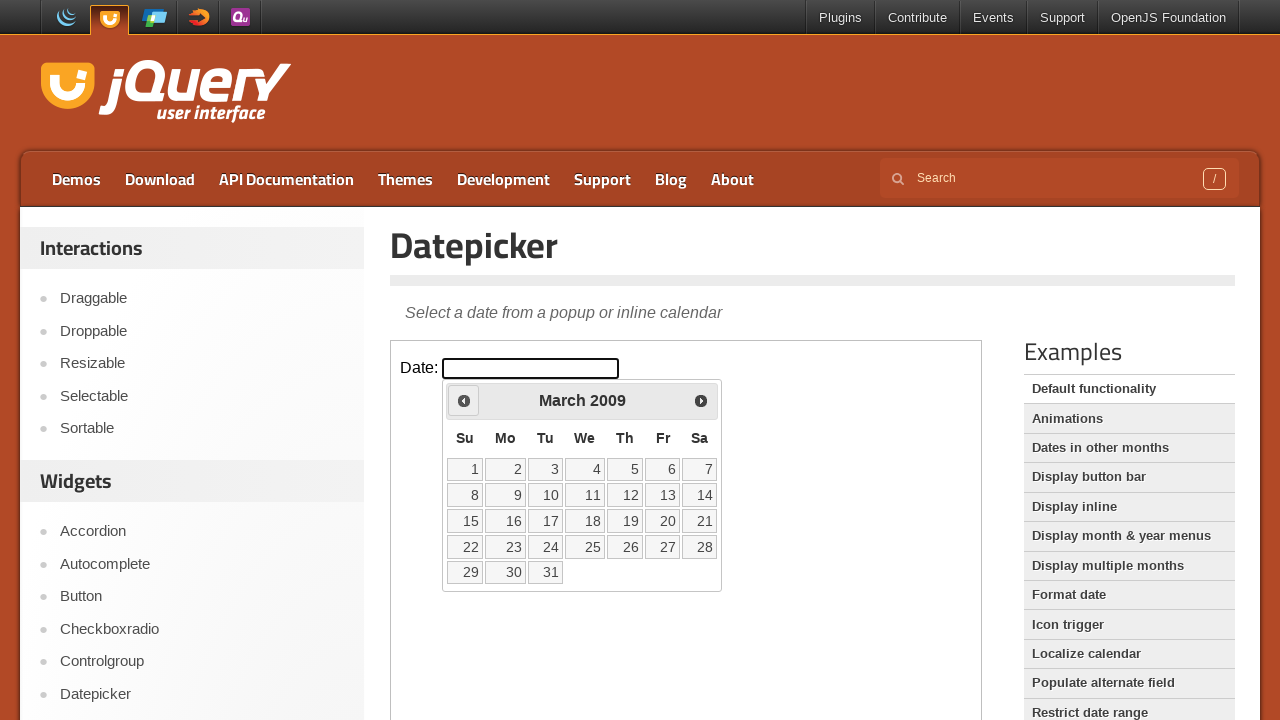

Retrieved current year: 2009
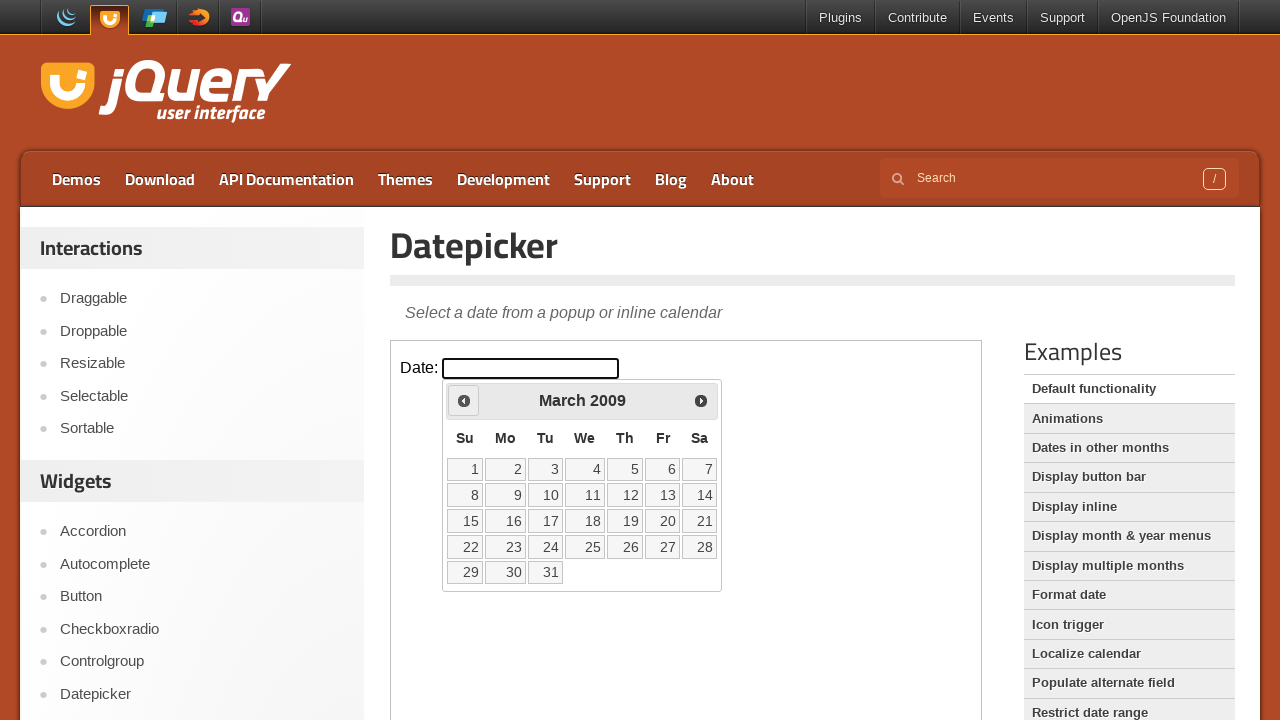

Clicked previous month button to navigate from March 2009 at (464, 400) on iframe >> nth=0 >> internal:control=enter-frame >> .ui-icon.ui-icon-circle-trian
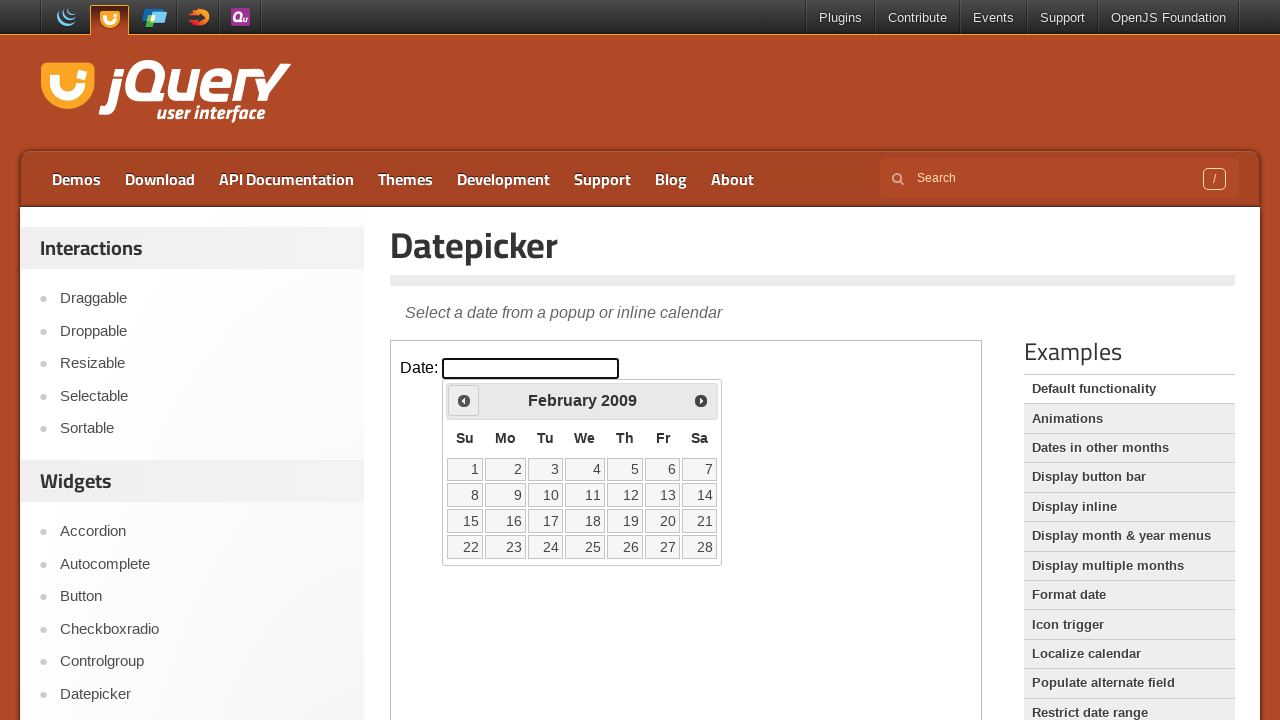

Retrieved current month: February
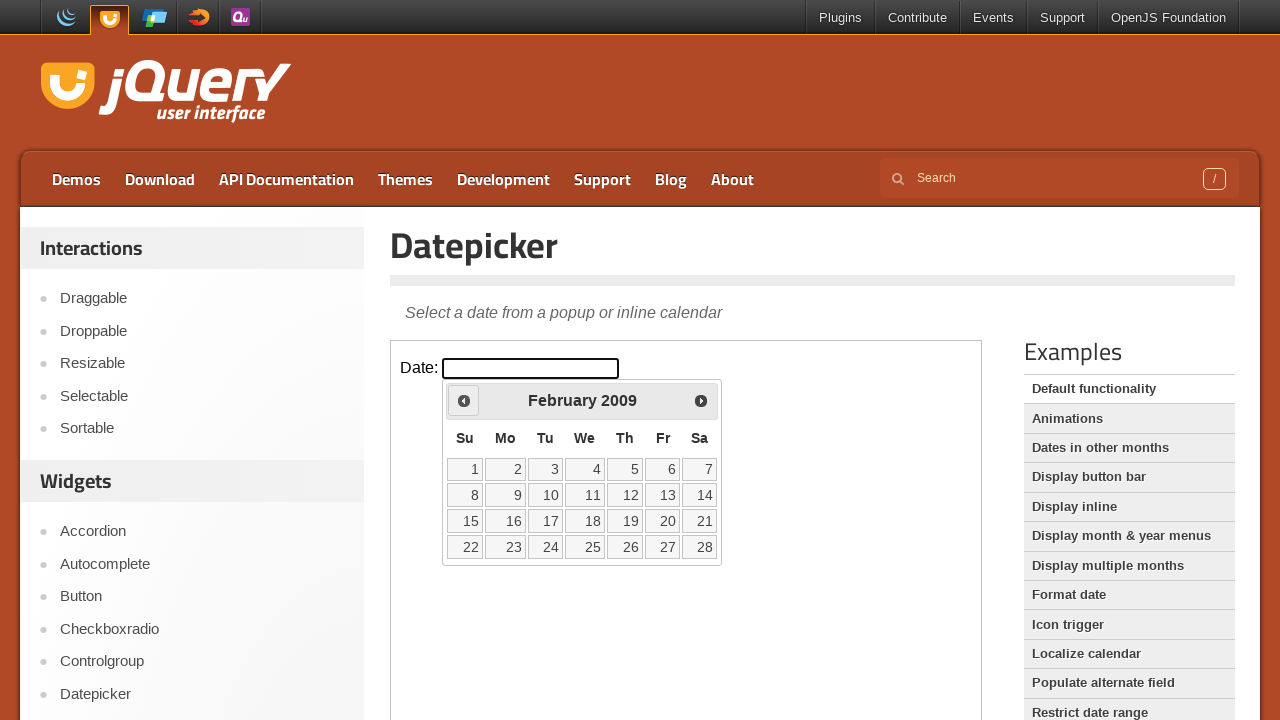

Retrieved current year: 2009
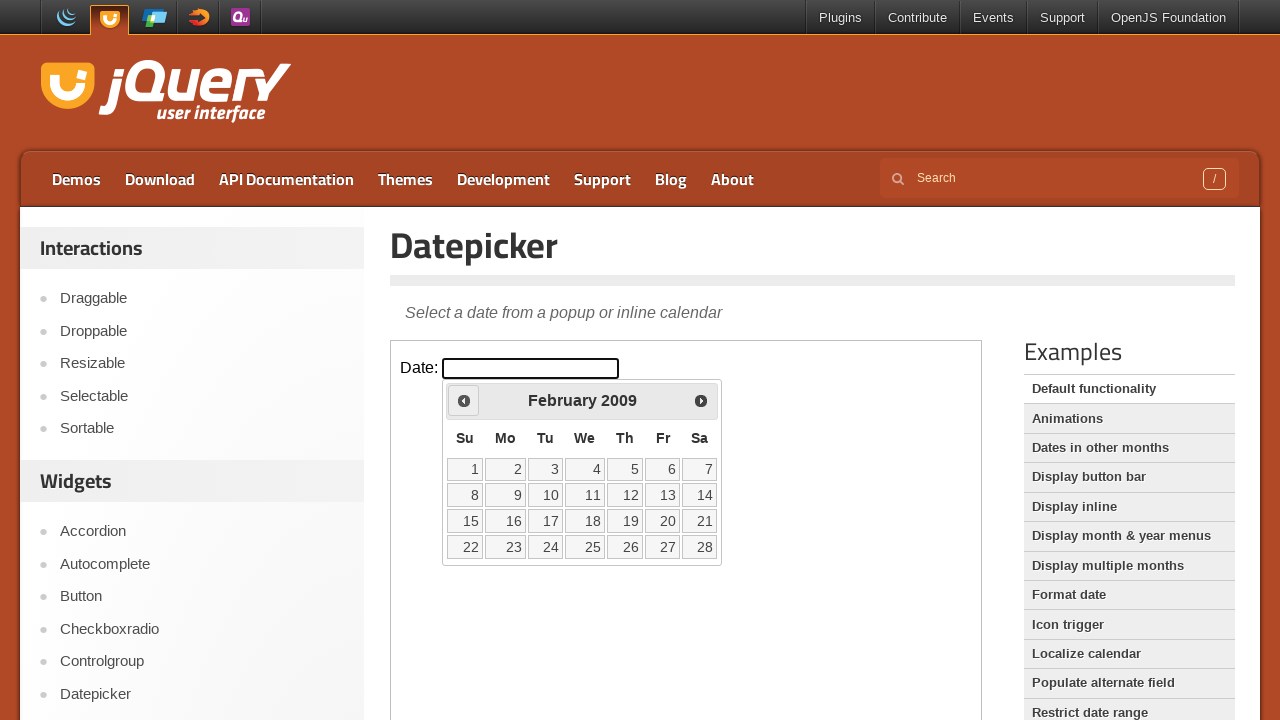

Clicked previous month button to navigate from February 2009 at (464, 400) on iframe >> nth=0 >> internal:control=enter-frame >> .ui-icon.ui-icon-circle-trian
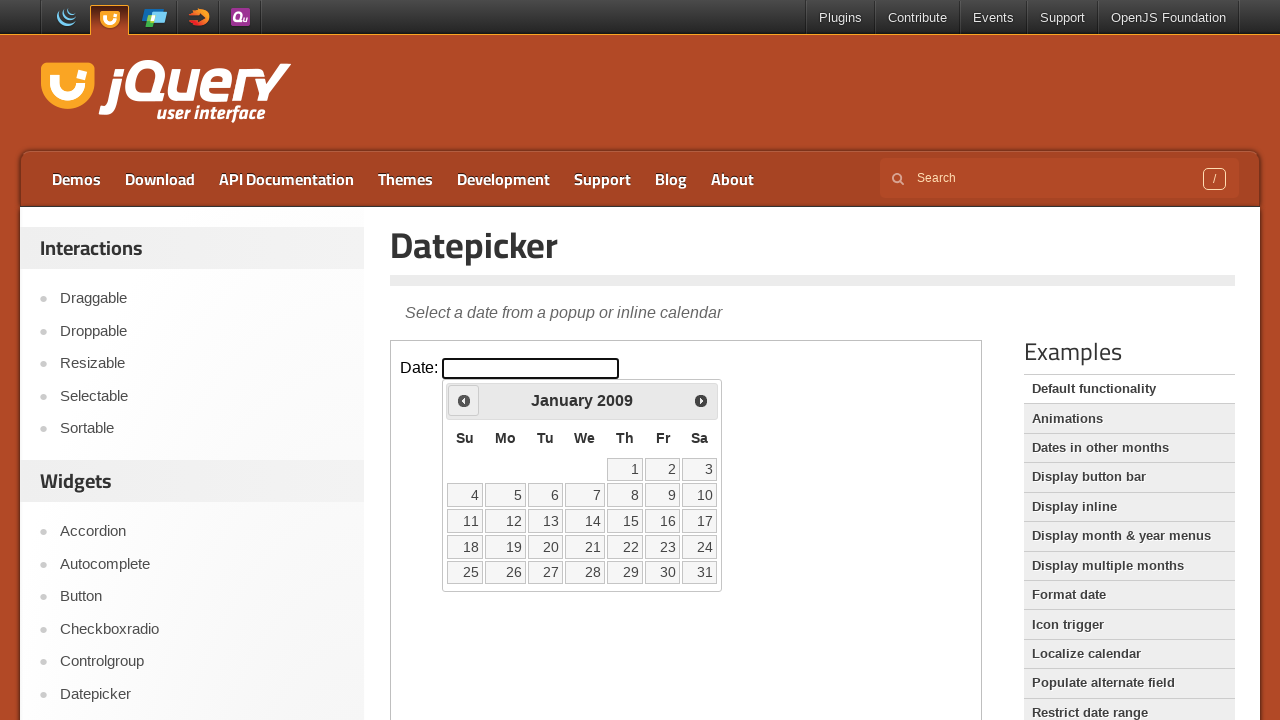

Retrieved current month: January
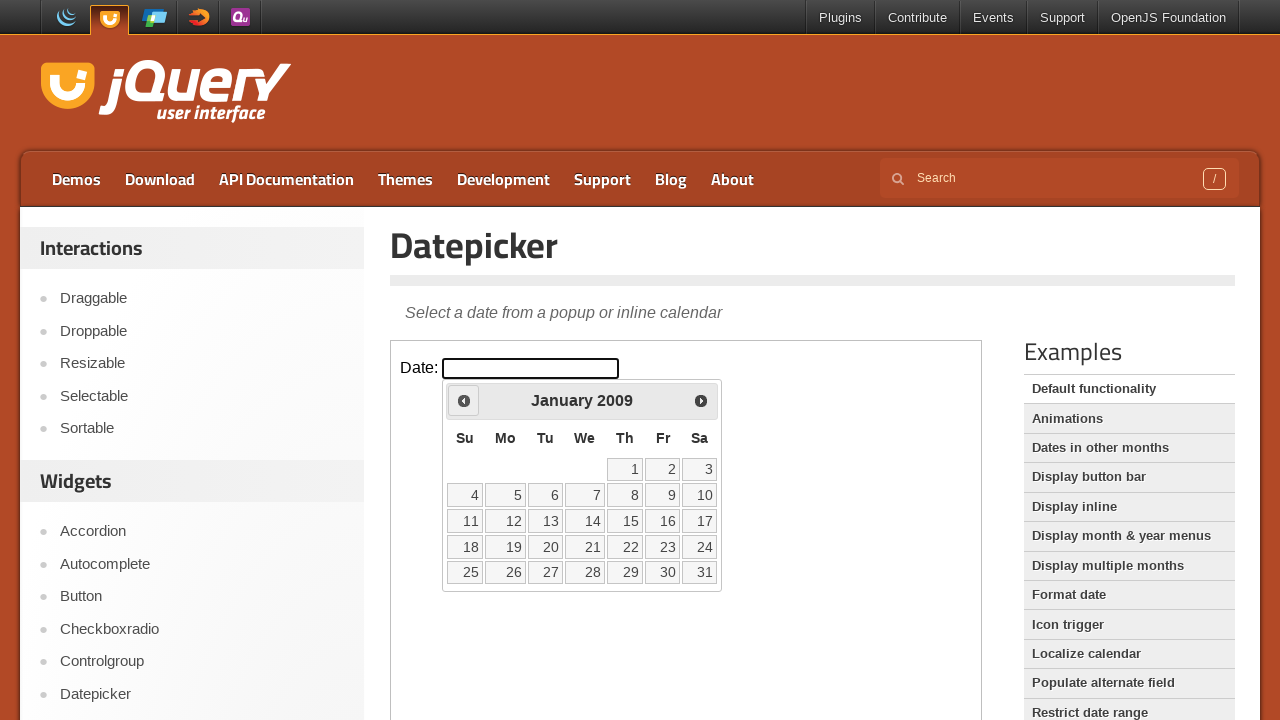

Retrieved current year: 2009
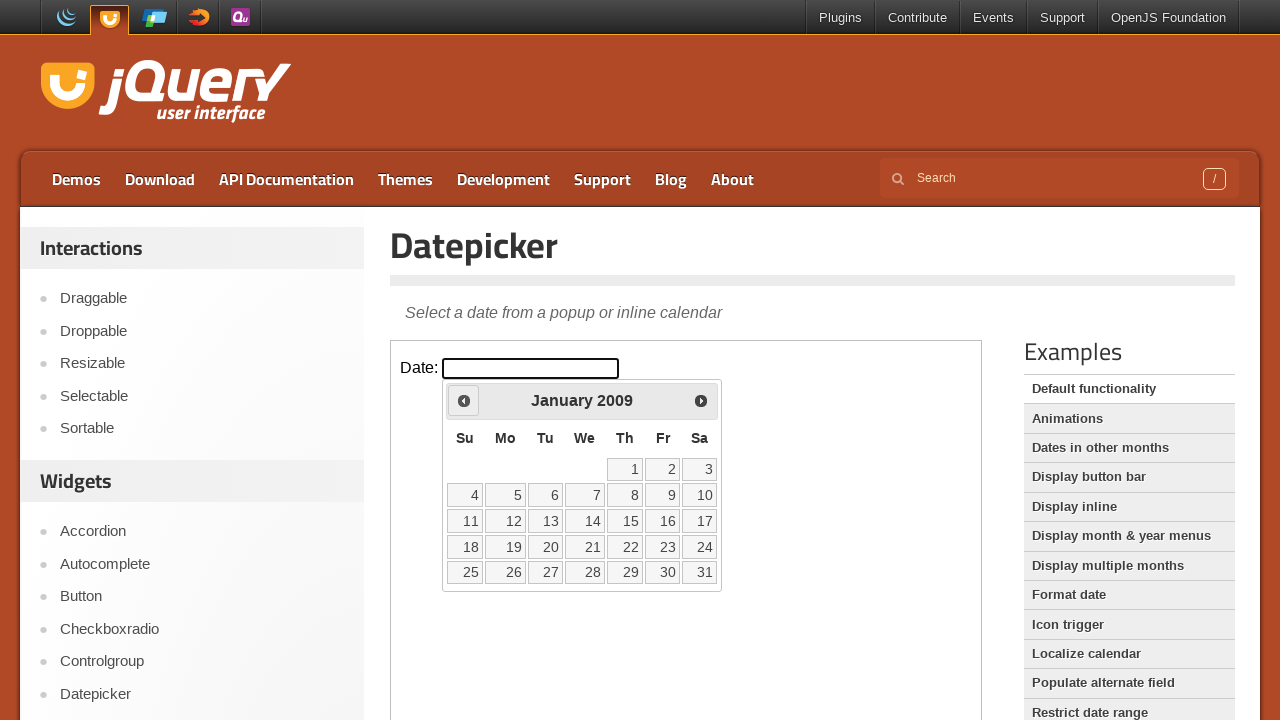

Clicked previous month button to navigate from January 2009 at (464, 400) on iframe >> nth=0 >> internal:control=enter-frame >> .ui-icon.ui-icon-circle-trian
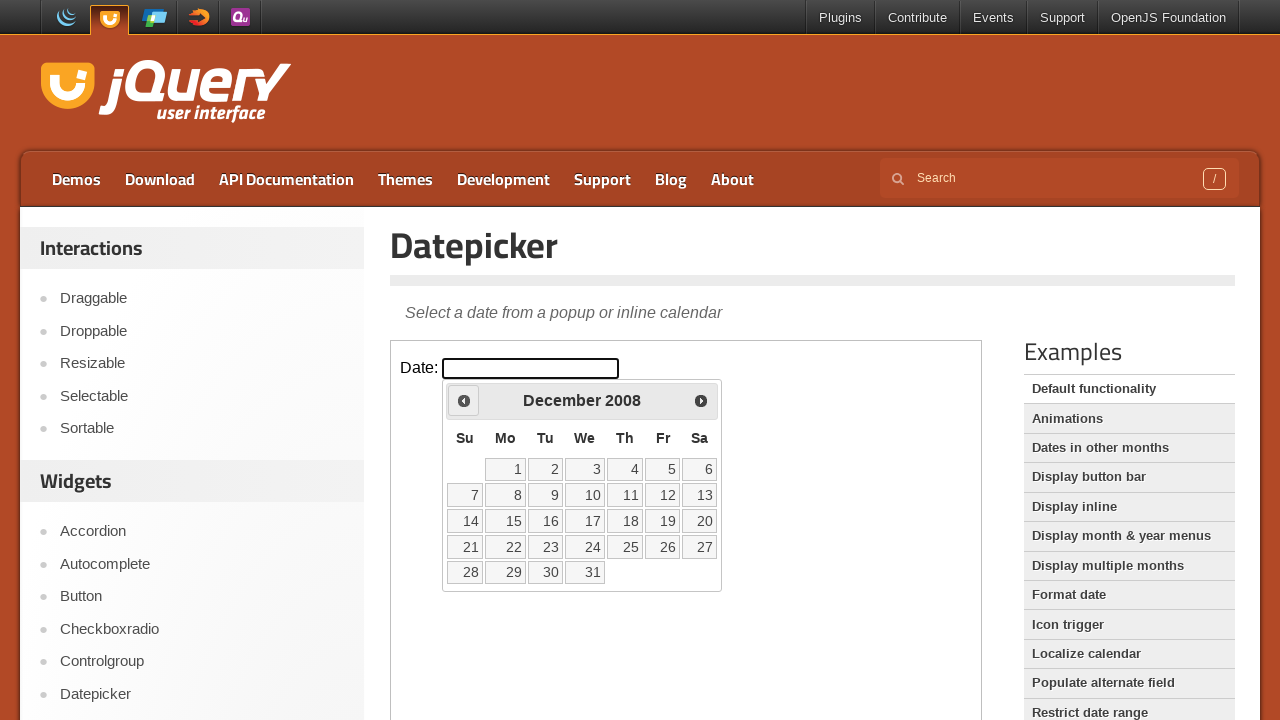

Retrieved current month: December
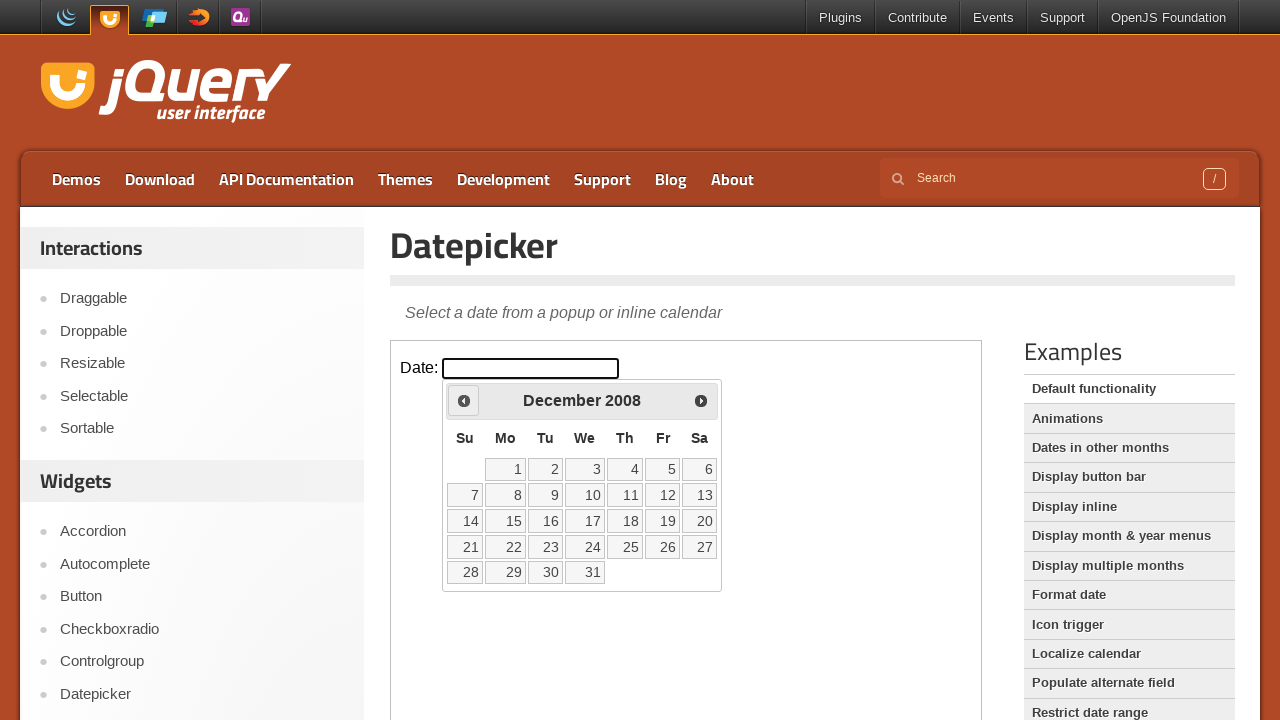

Retrieved current year: 2008
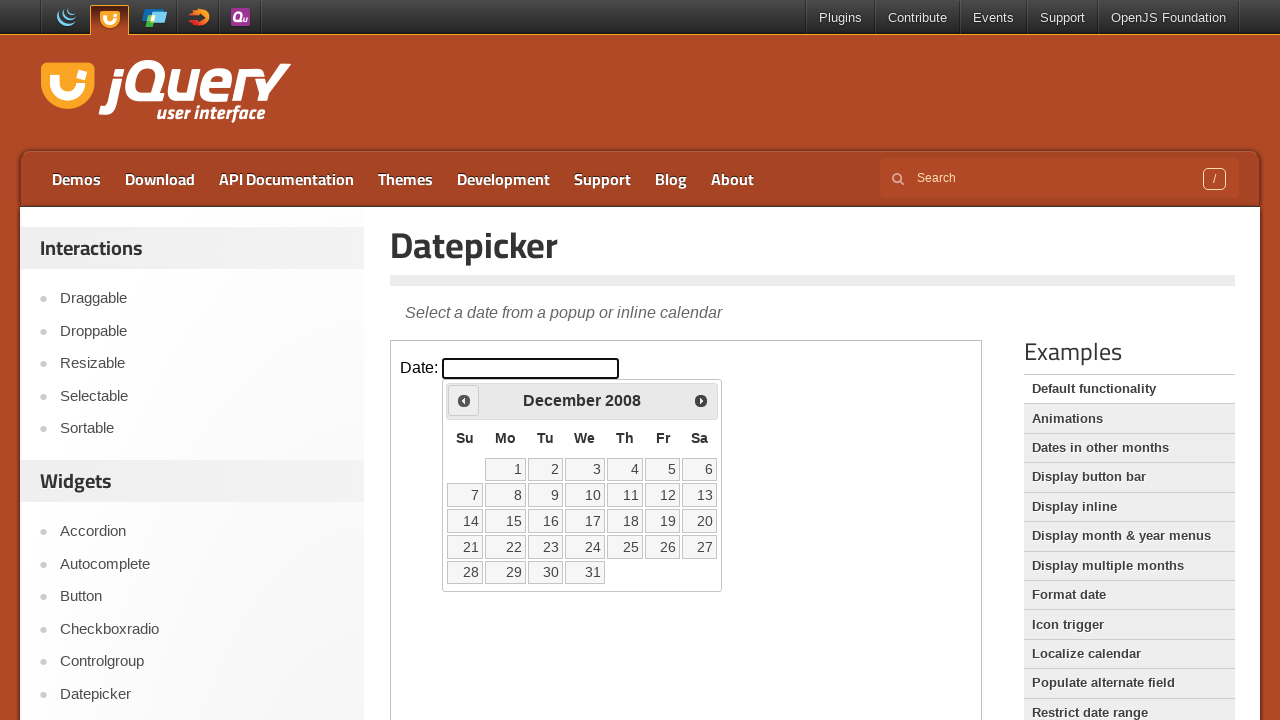

Clicked previous month button to navigate from December 2008 at (464, 400) on iframe >> nth=0 >> internal:control=enter-frame >> .ui-icon.ui-icon-circle-trian
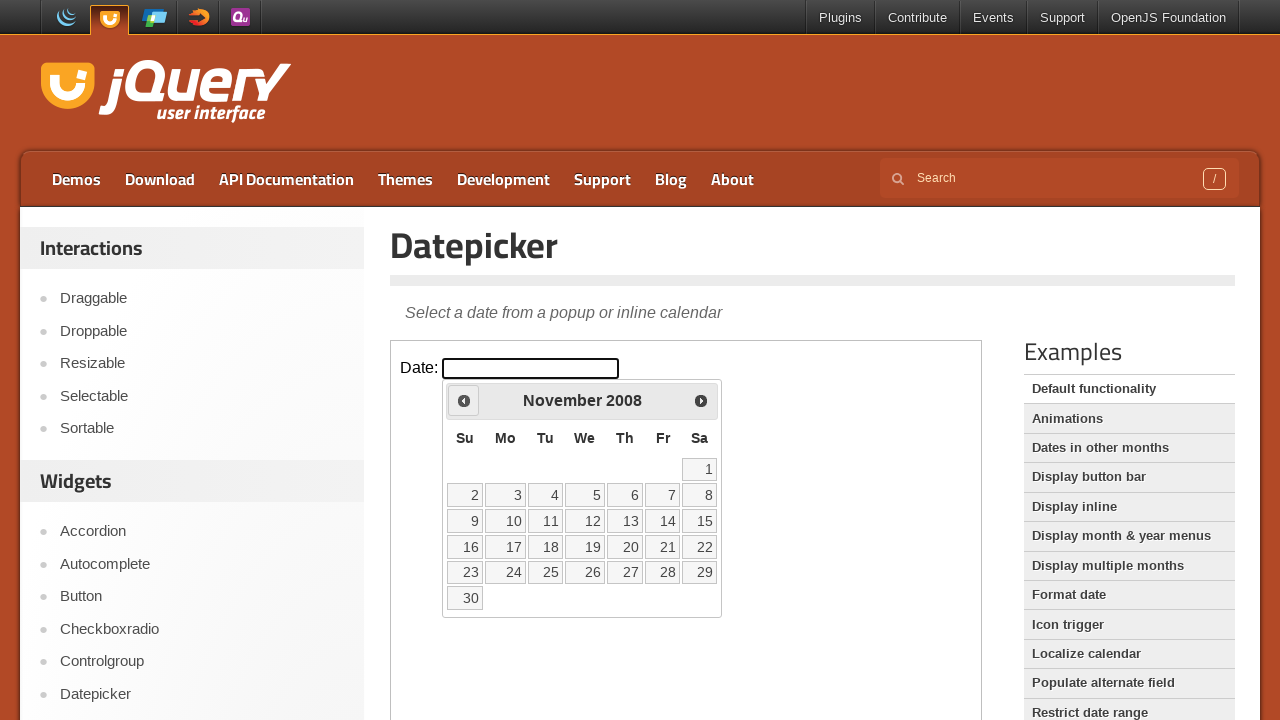

Retrieved current month: November
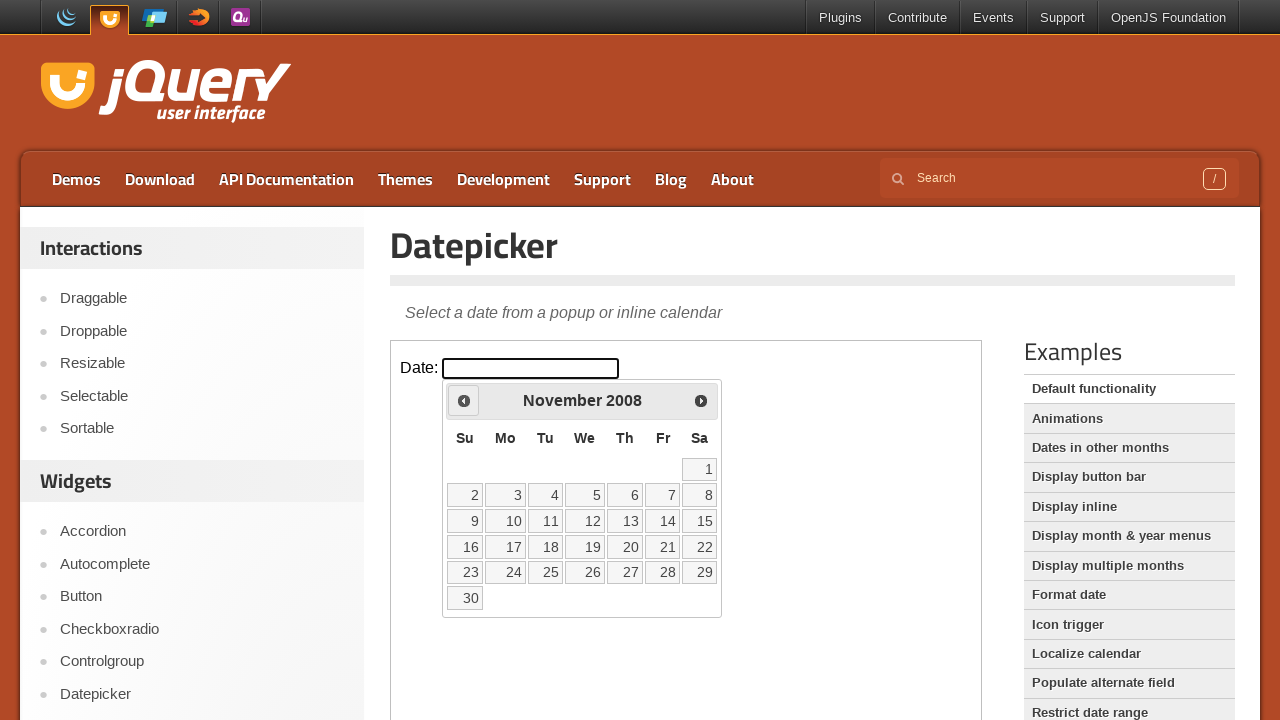

Retrieved current year: 2008
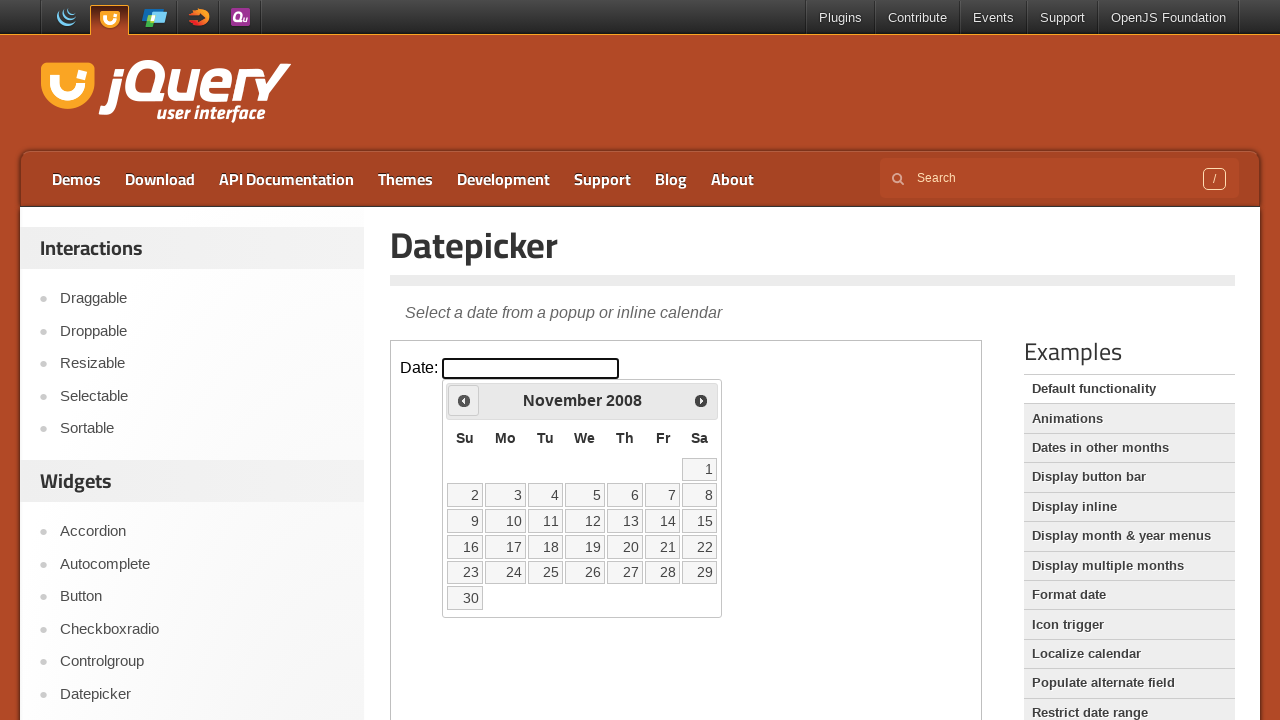

Clicked previous month button to navigate from November 2008 at (464, 400) on iframe >> nth=0 >> internal:control=enter-frame >> .ui-icon.ui-icon-circle-trian
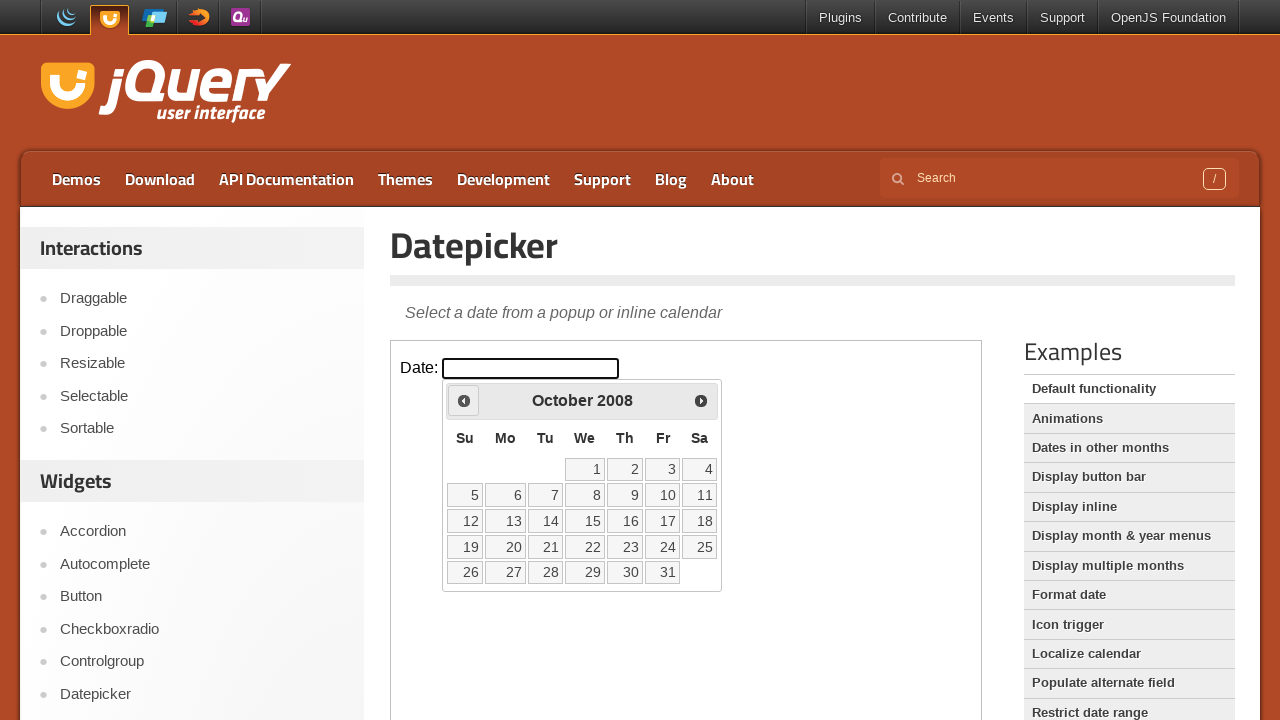

Retrieved current month: October
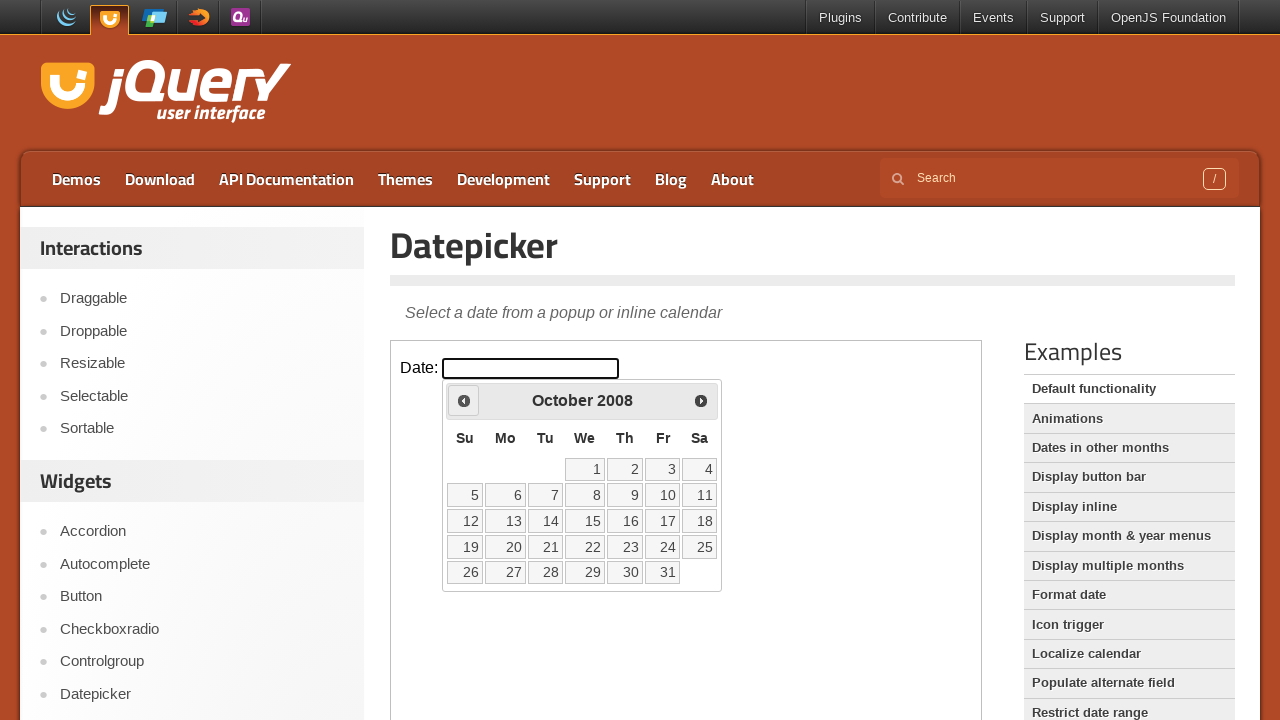

Retrieved current year: 2008
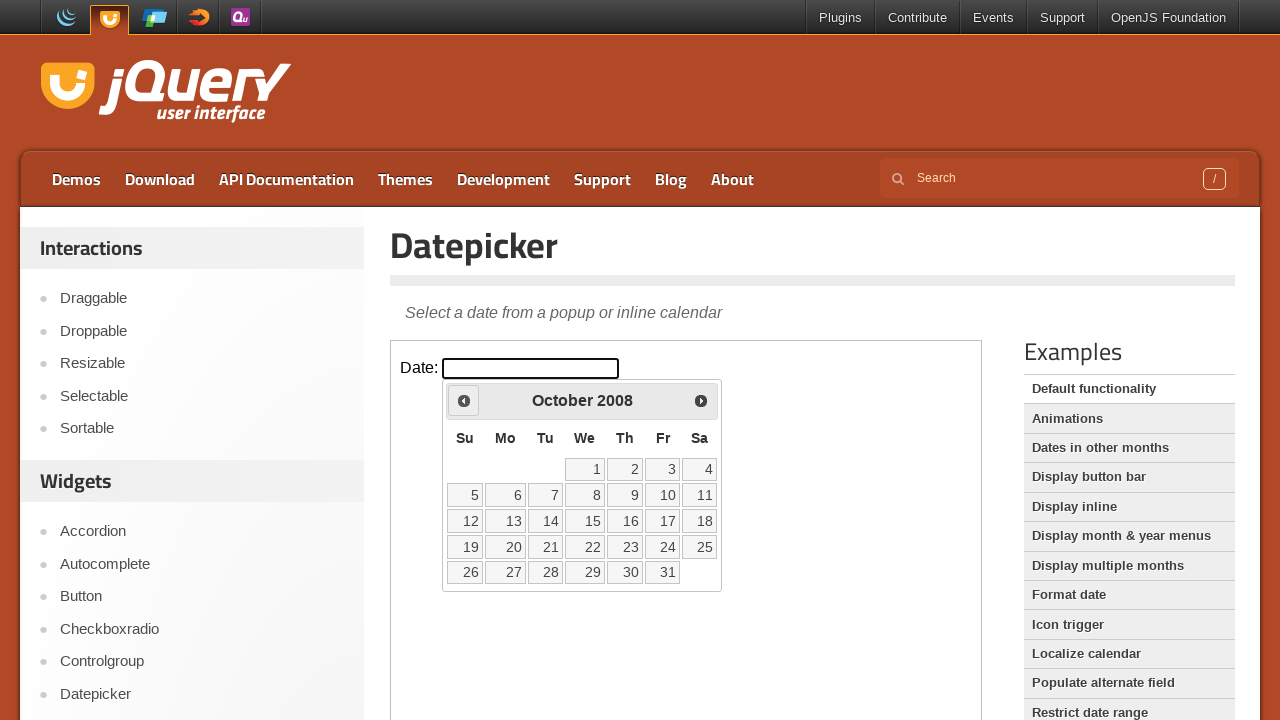

Clicked previous month button to navigate from October 2008 at (464, 400) on iframe >> nth=0 >> internal:control=enter-frame >> .ui-icon.ui-icon-circle-trian
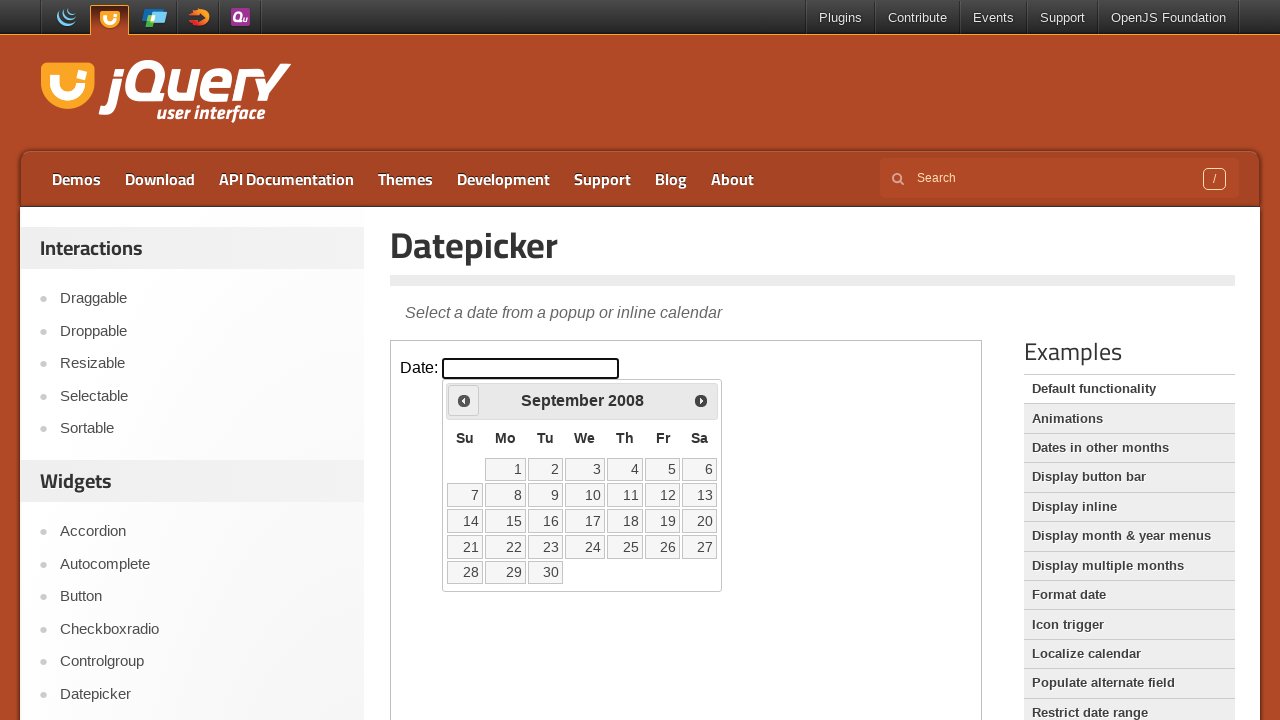

Retrieved current month: September
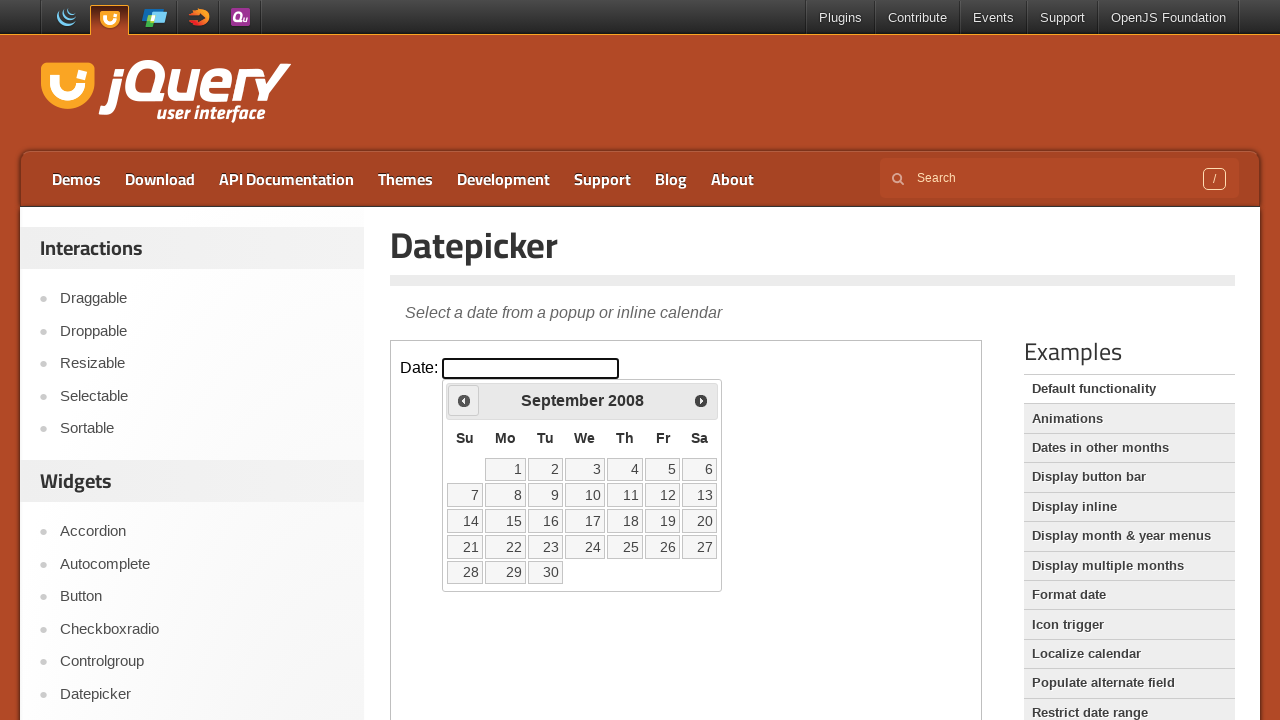

Retrieved current year: 2008
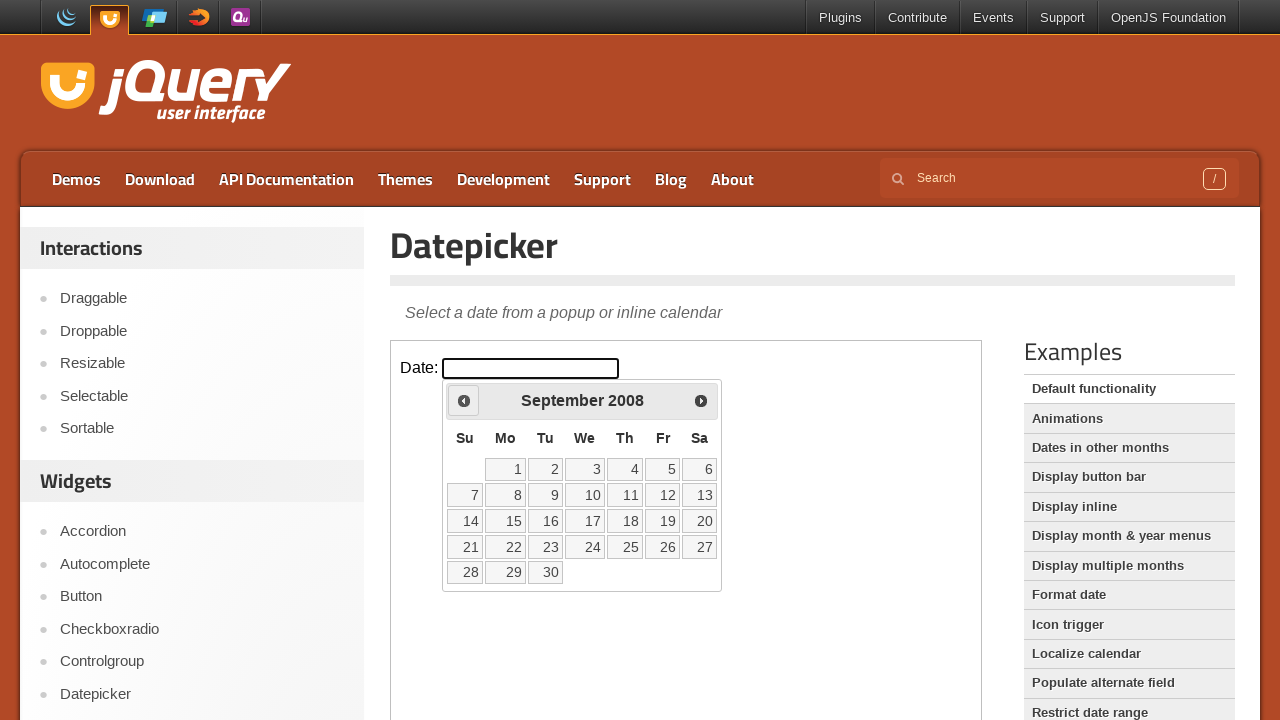

Clicked previous month button to navigate from September 2008 at (464, 400) on iframe >> nth=0 >> internal:control=enter-frame >> .ui-icon.ui-icon-circle-trian
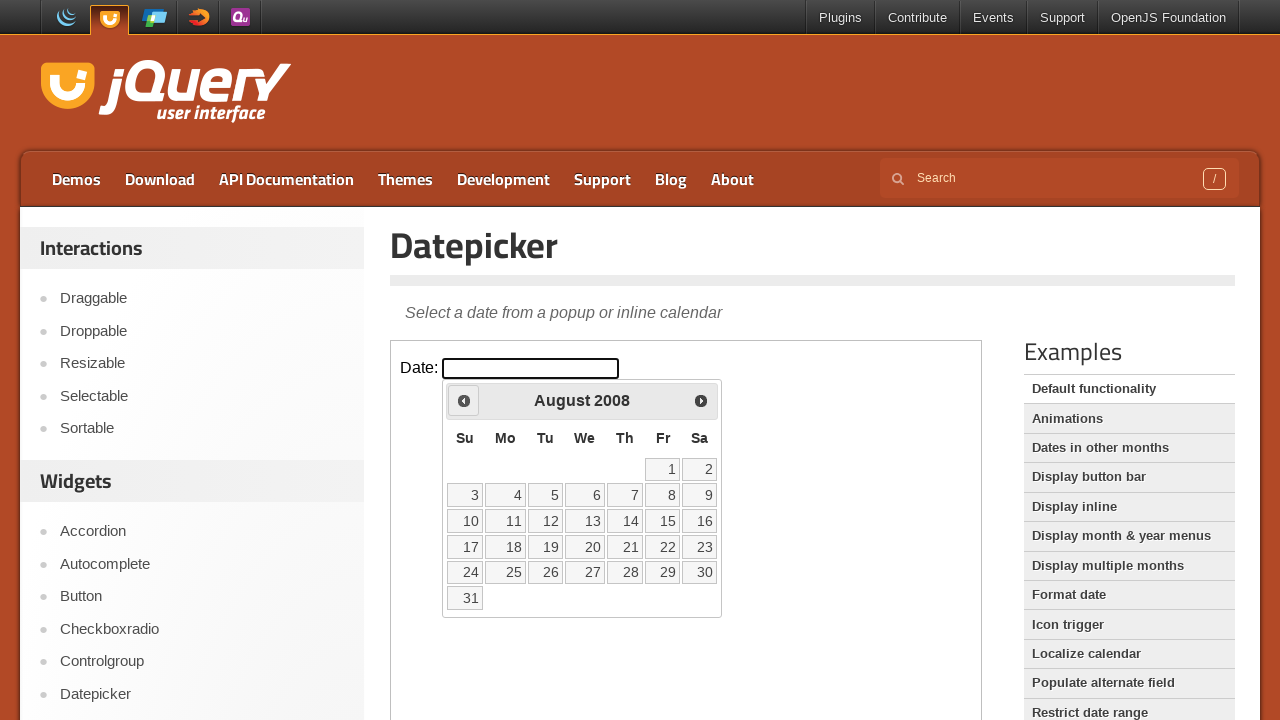

Retrieved current month: August
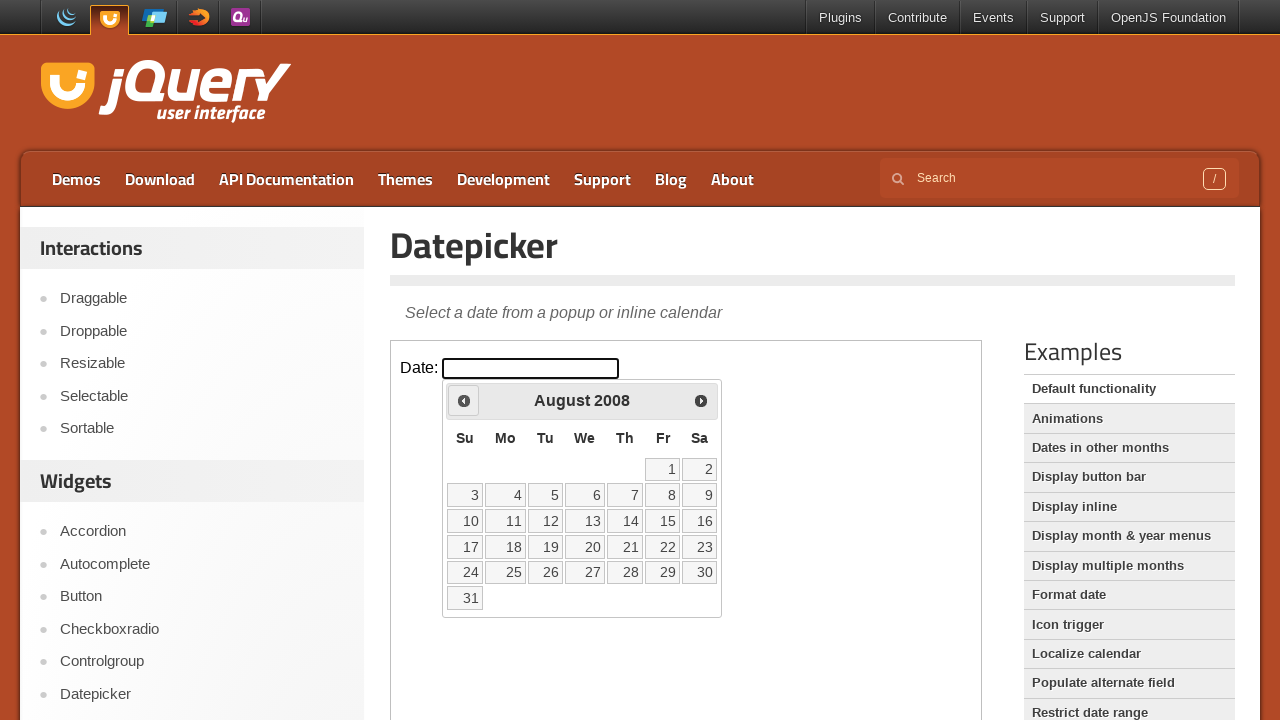

Retrieved current year: 2008
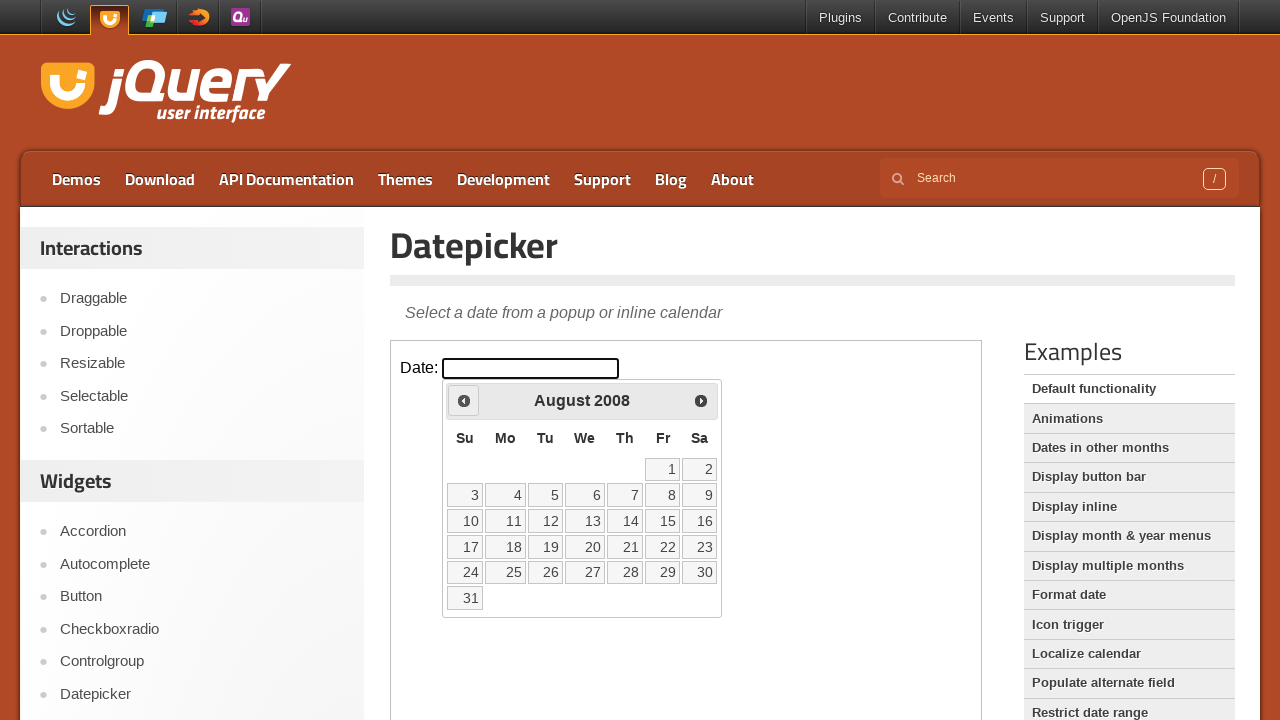

Clicked previous month button to navigate from August 2008 at (464, 400) on iframe >> nth=0 >> internal:control=enter-frame >> .ui-icon.ui-icon-circle-trian
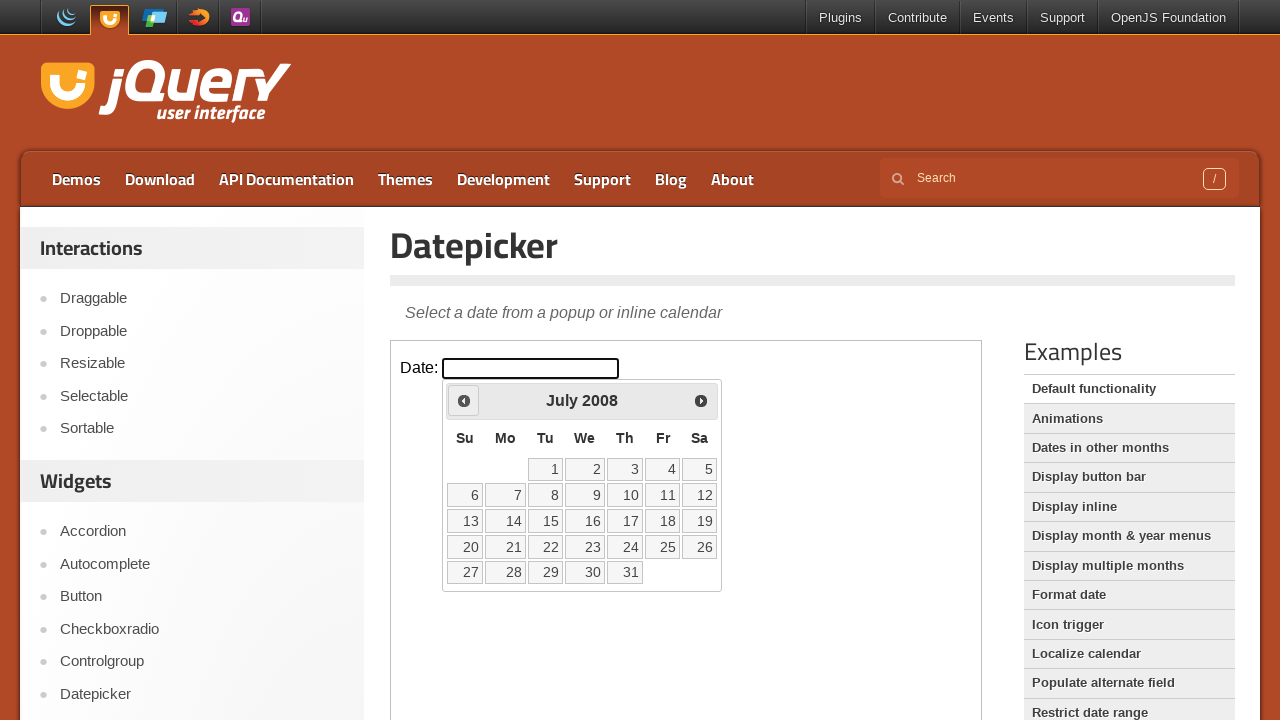

Retrieved current month: July
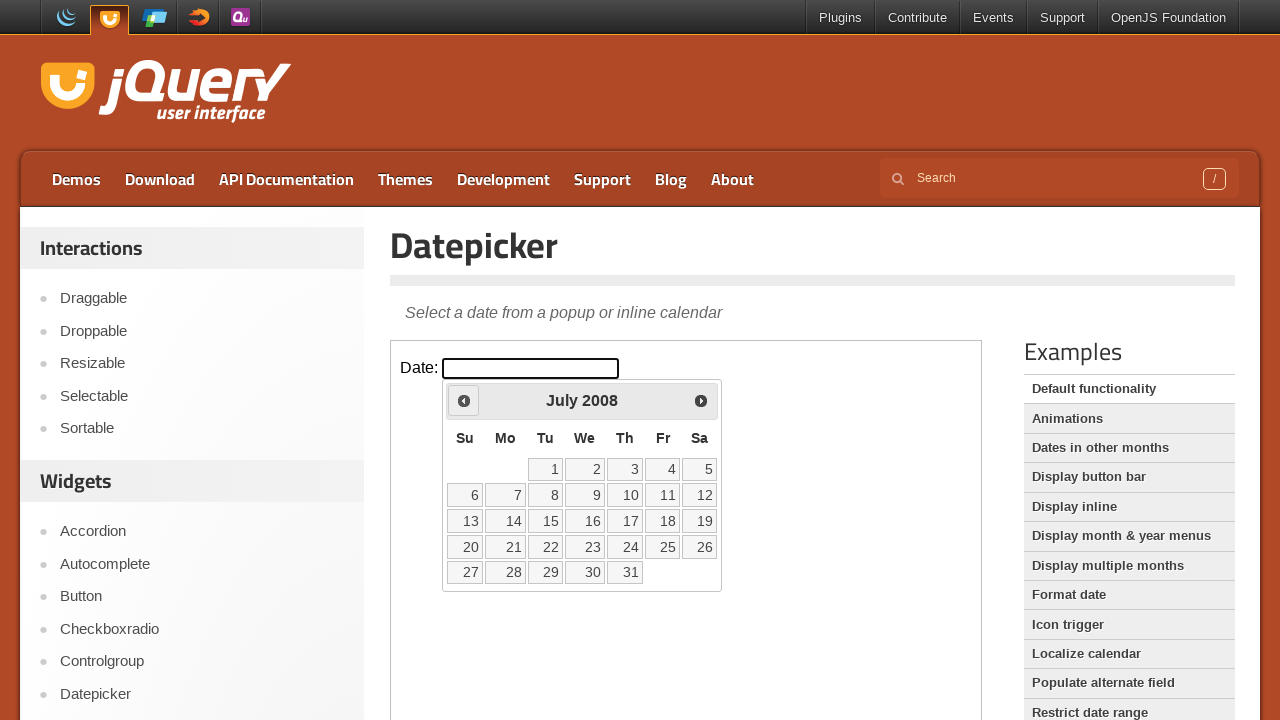

Retrieved current year: 2008
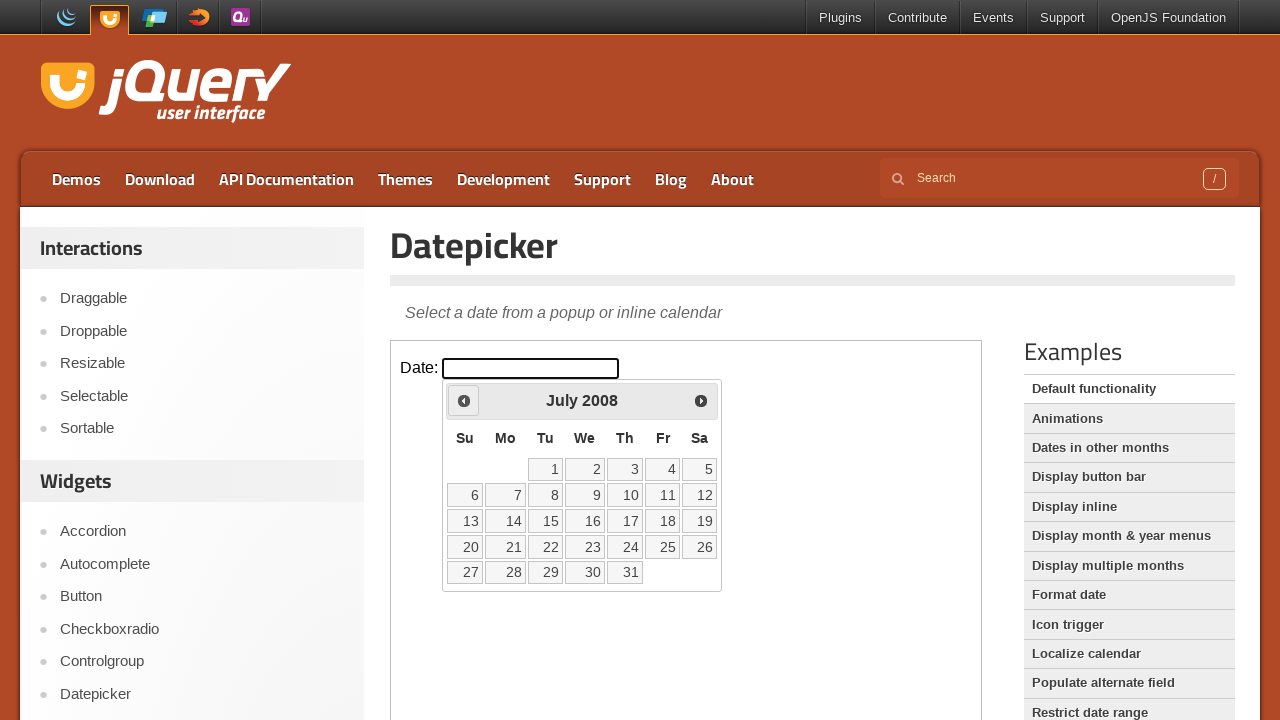

Clicked previous month button to navigate from July 2008 at (464, 400) on iframe >> nth=0 >> internal:control=enter-frame >> .ui-icon.ui-icon-circle-trian
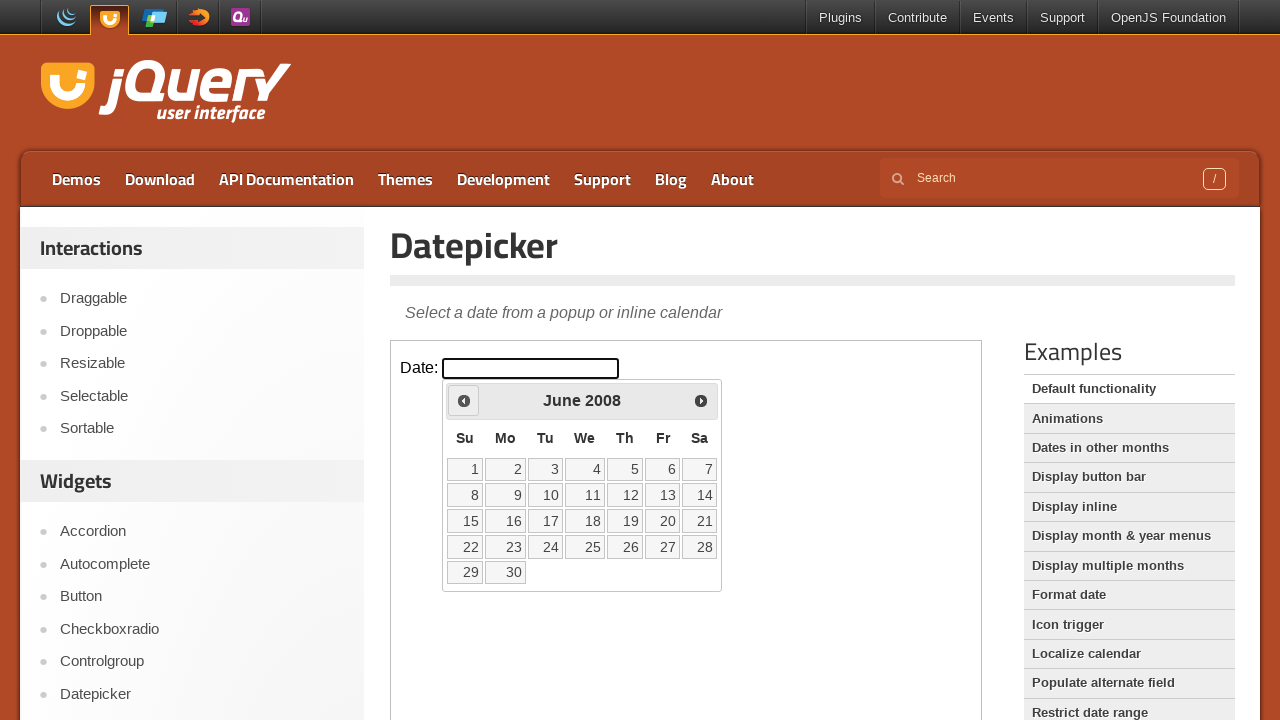

Retrieved current month: June
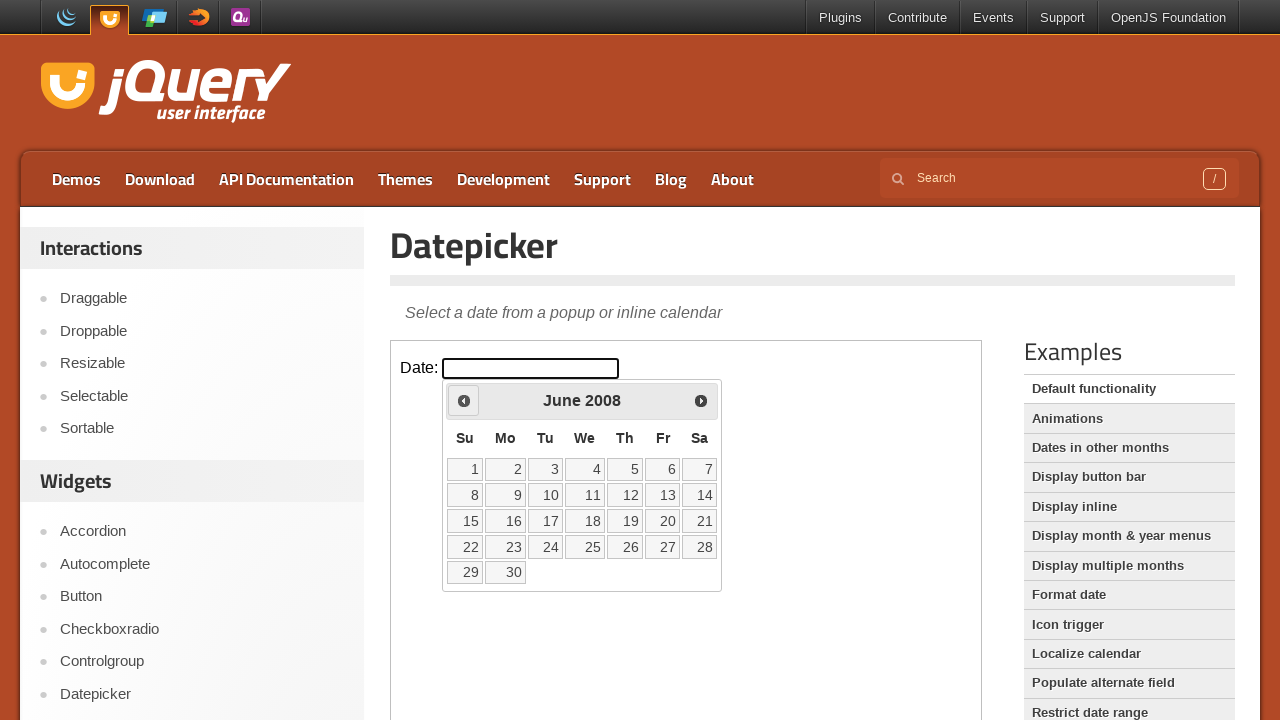

Retrieved current year: 2008
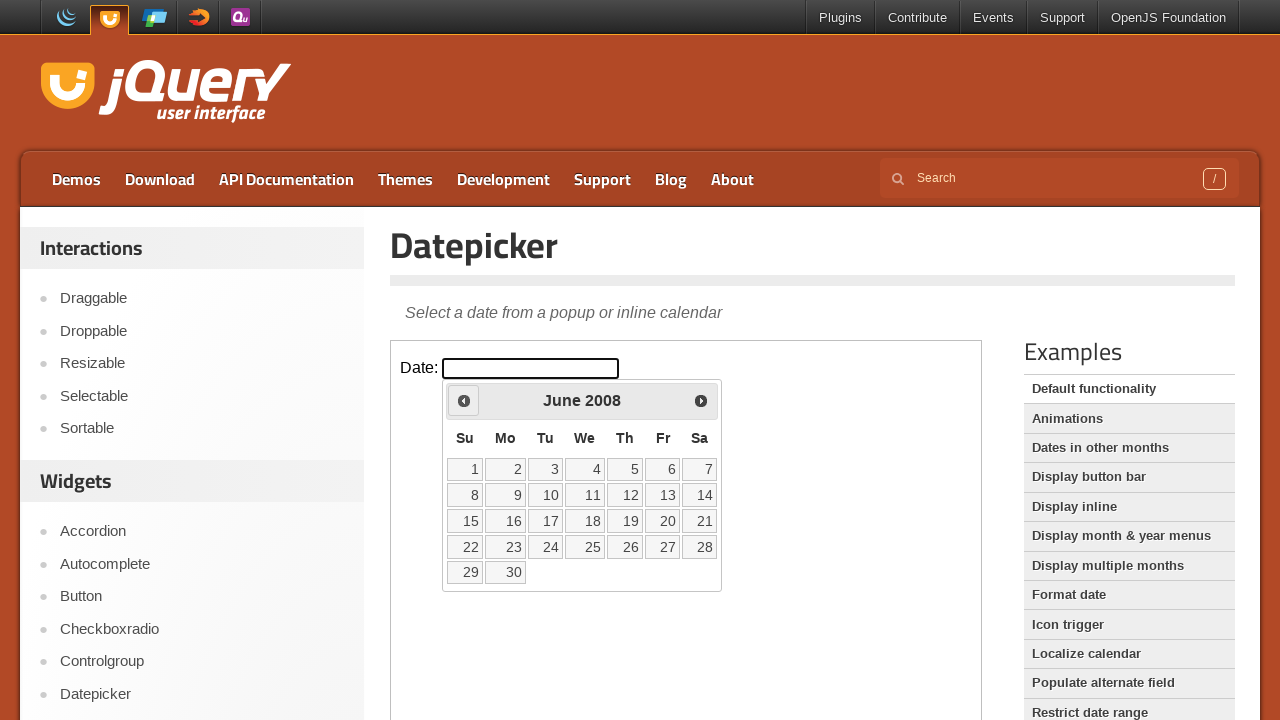

Clicked previous month button to navigate from June 2008 at (464, 400) on iframe >> nth=0 >> internal:control=enter-frame >> .ui-icon.ui-icon-circle-trian
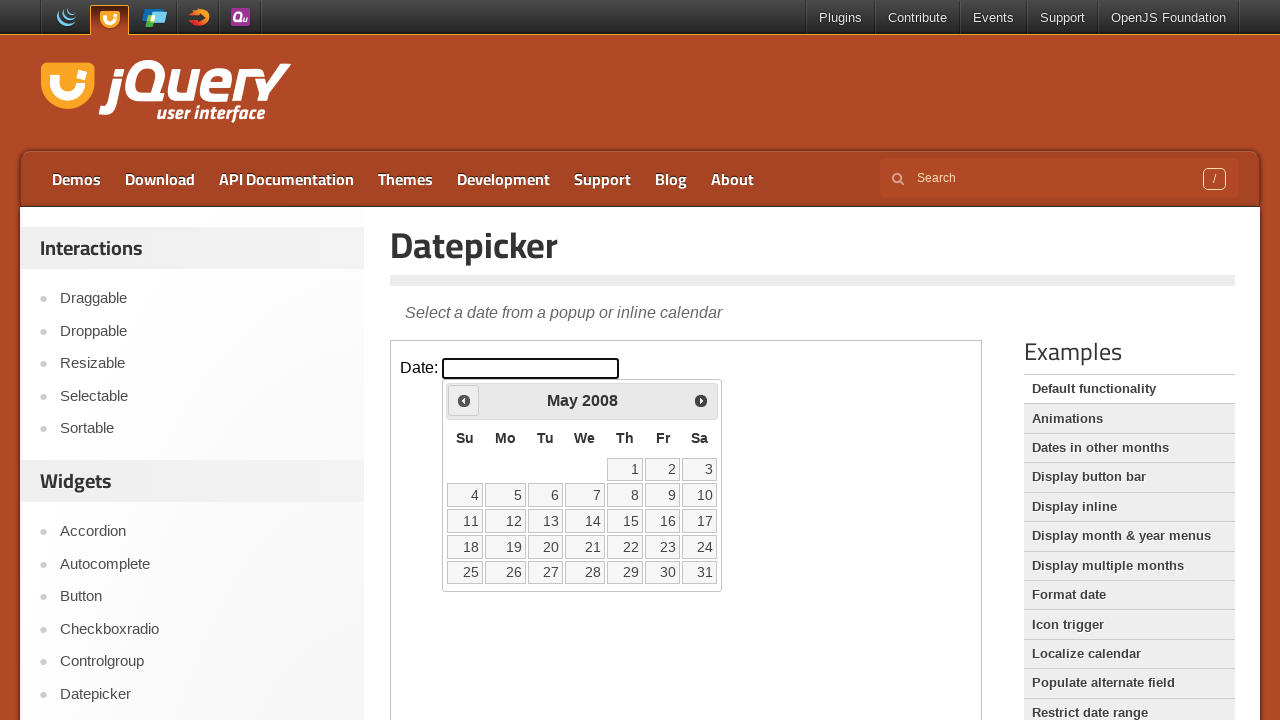

Retrieved current month: May
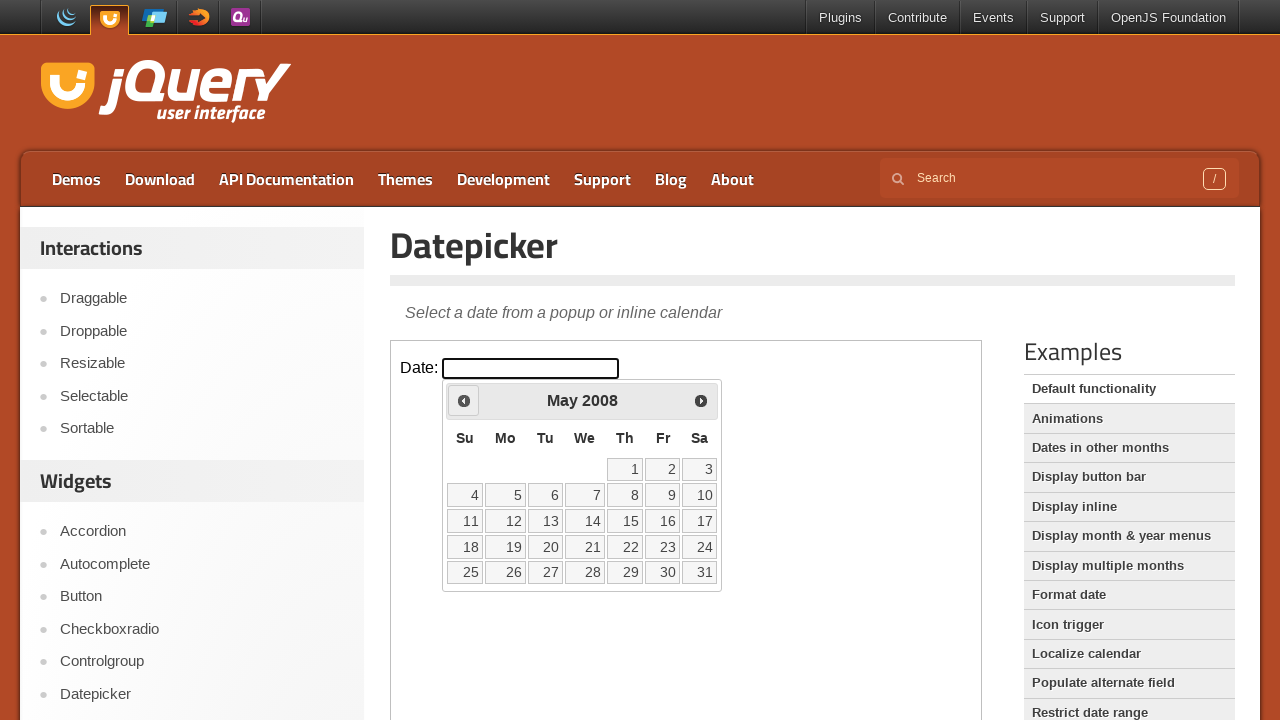

Retrieved current year: 2008
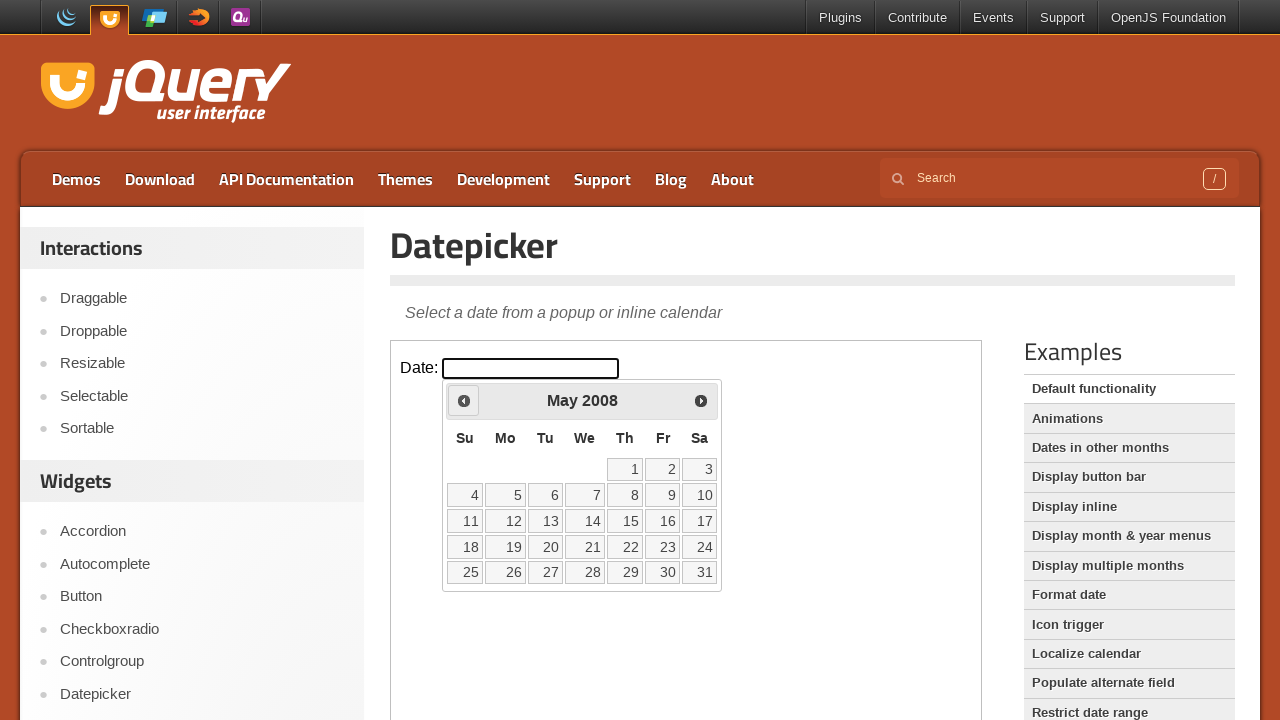

Clicked previous month button to navigate from May 2008 at (464, 400) on iframe >> nth=0 >> internal:control=enter-frame >> .ui-icon.ui-icon-circle-trian
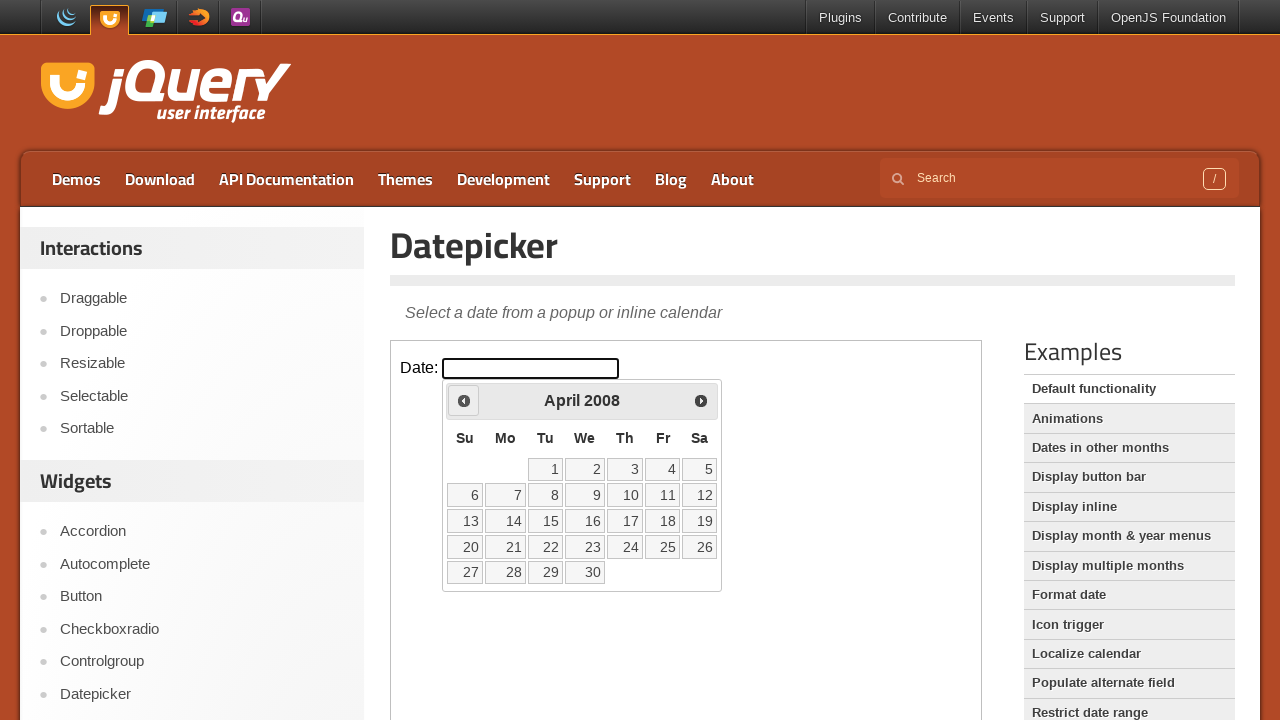

Retrieved current month: April
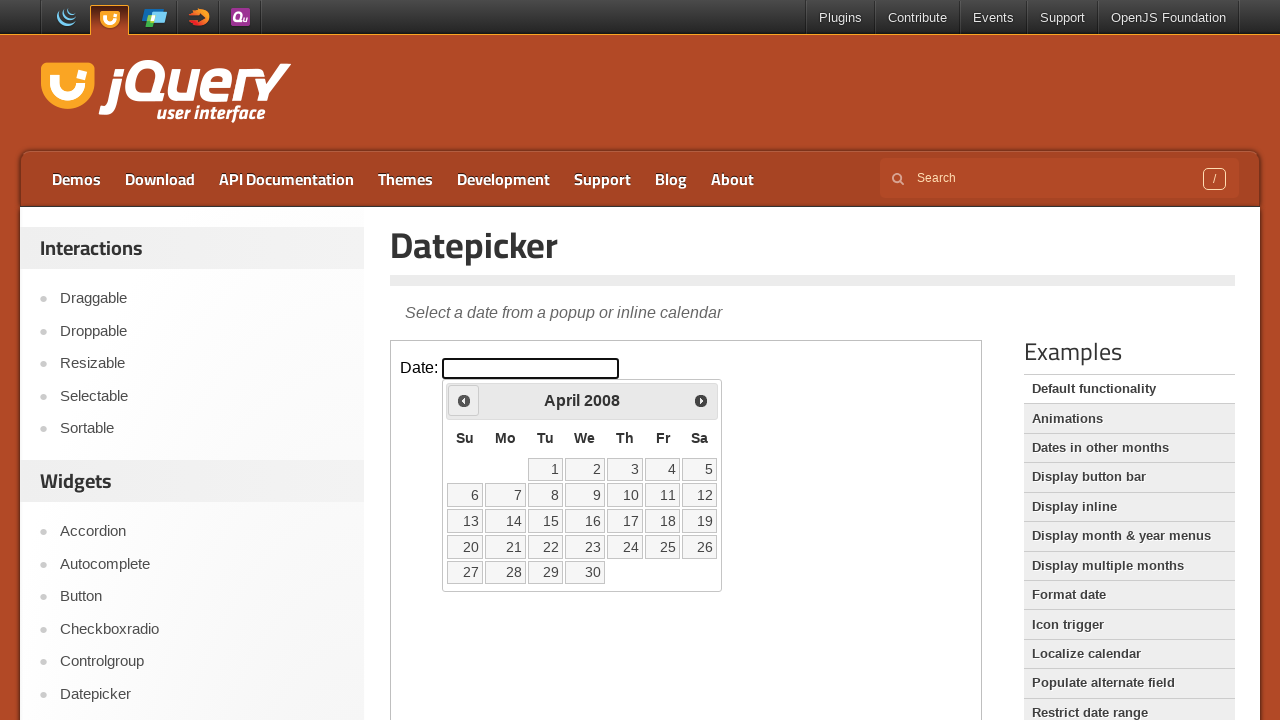

Retrieved current year: 2008
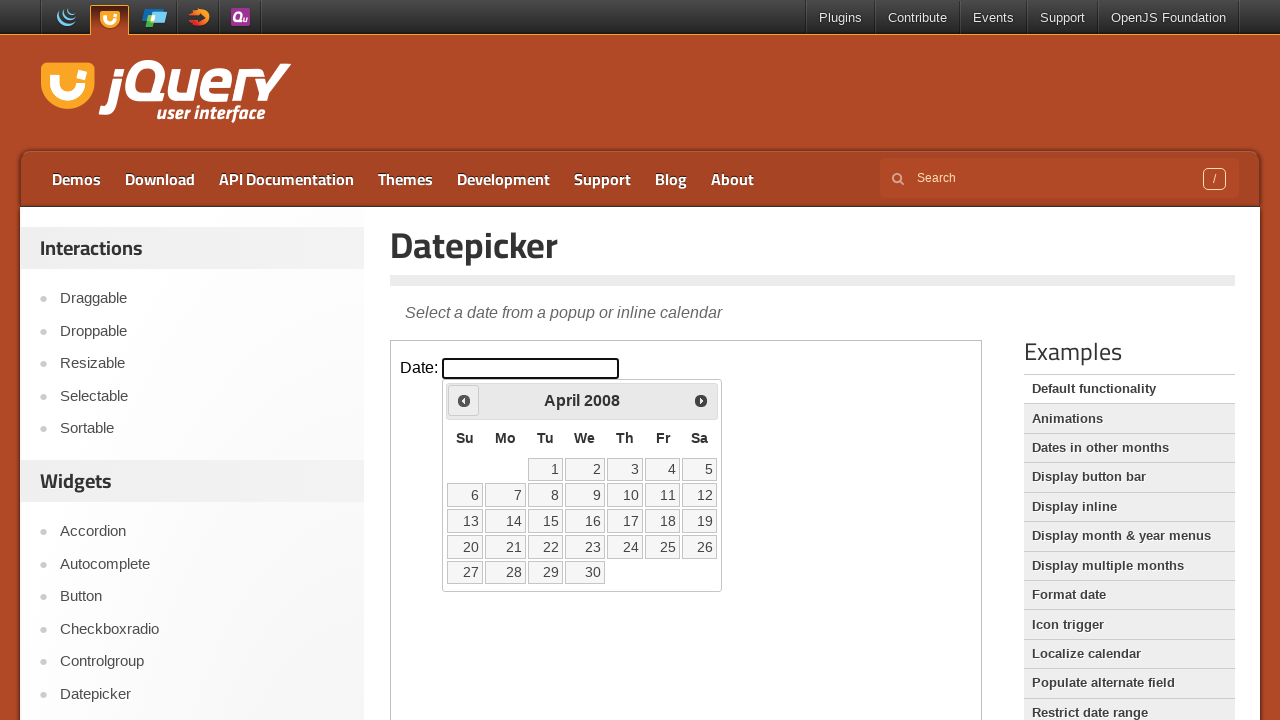

Clicked previous month button to navigate from April 2008 at (464, 400) on iframe >> nth=0 >> internal:control=enter-frame >> .ui-icon.ui-icon-circle-trian
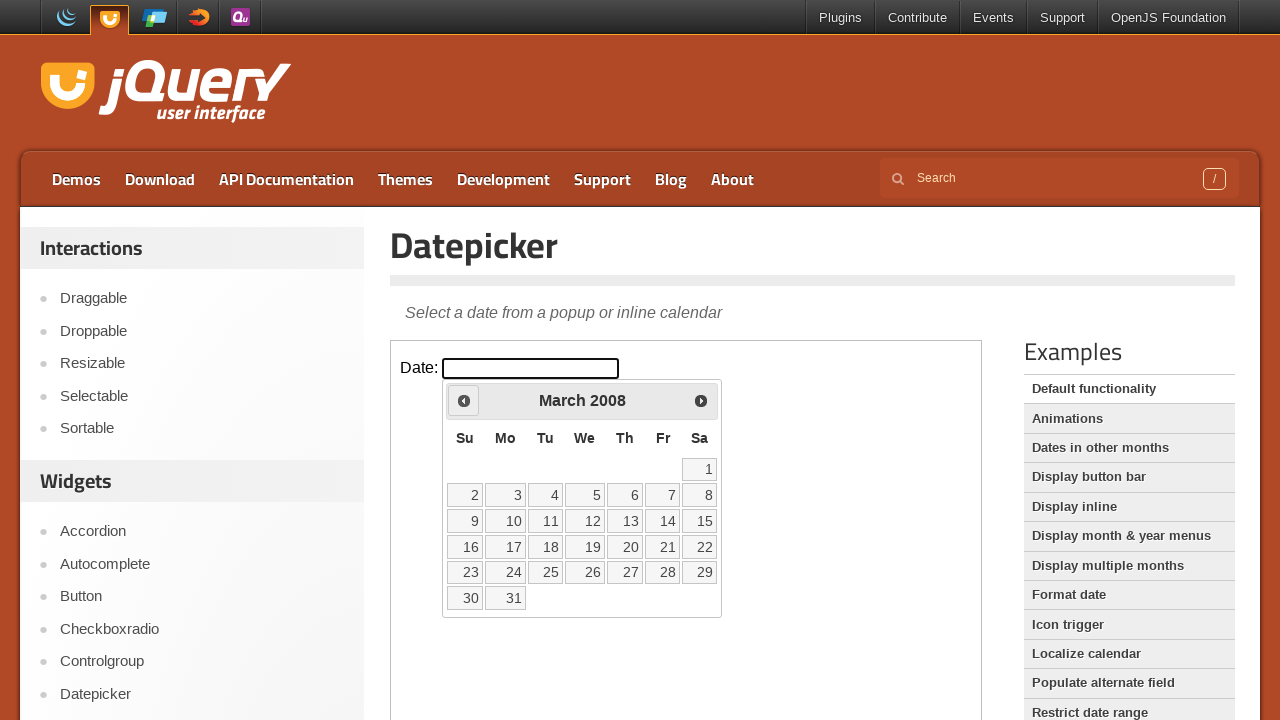

Retrieved current month: March
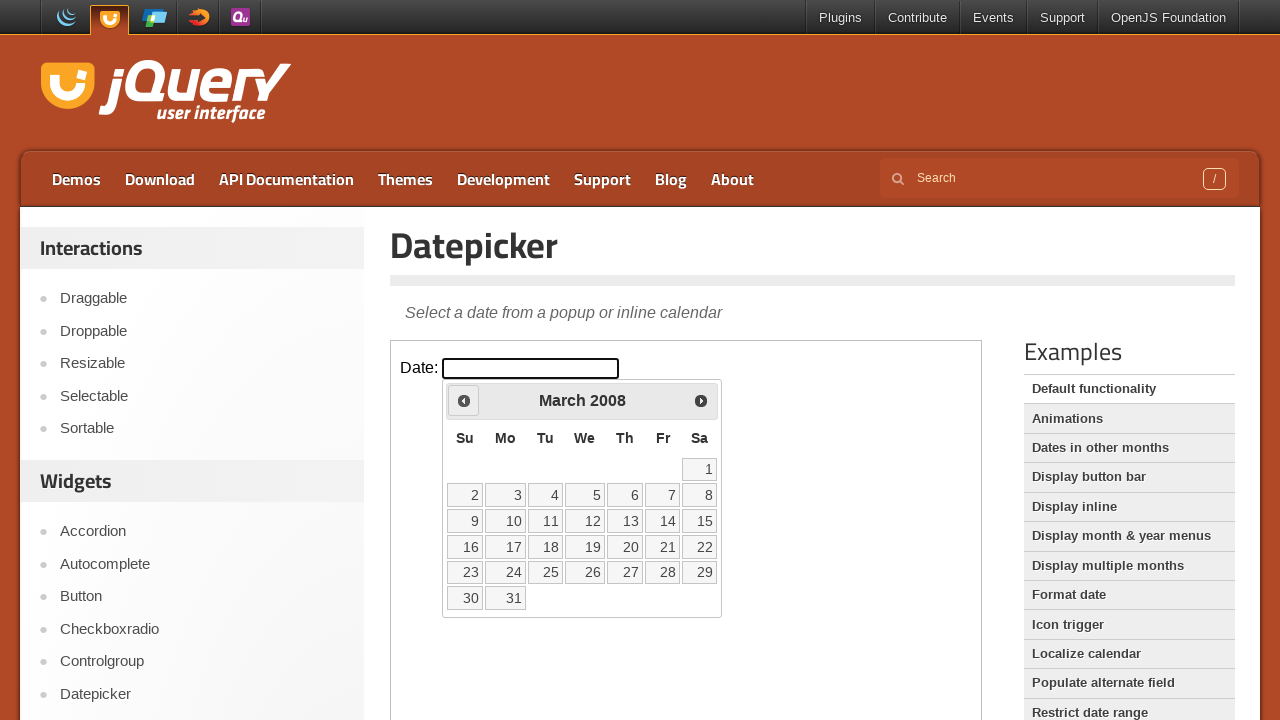

Retrieved current year: 2008
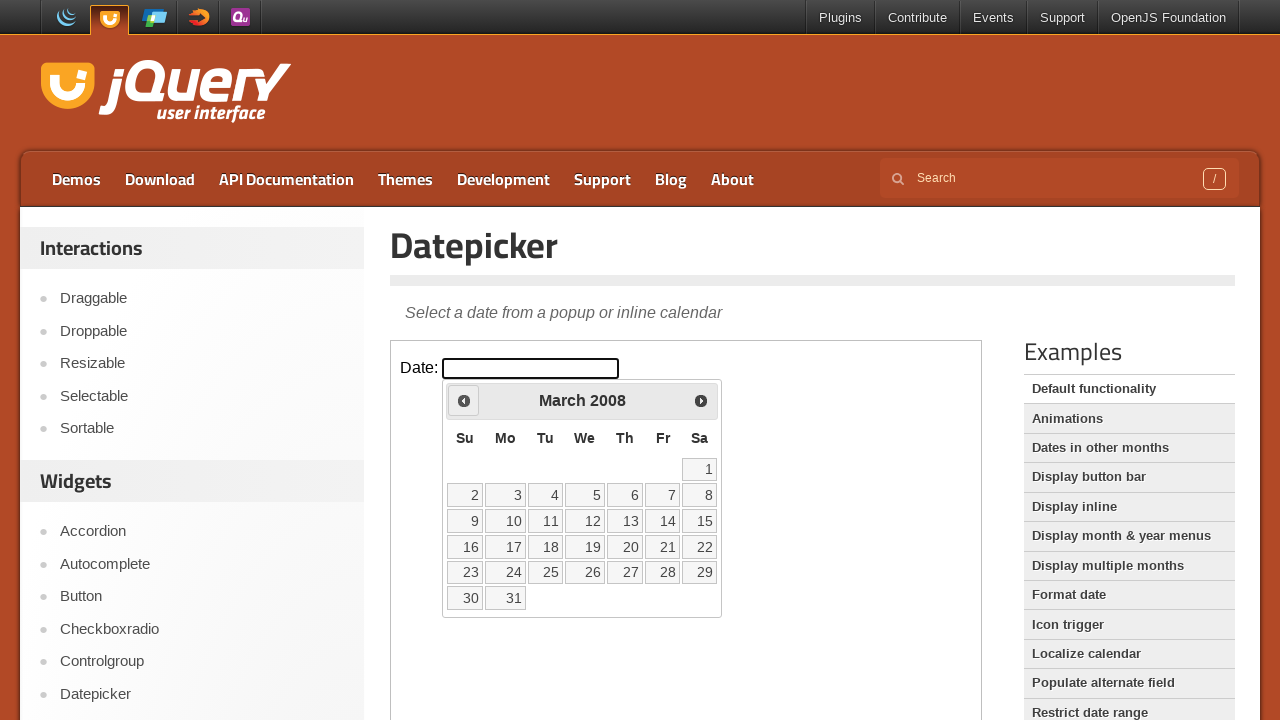

Clicked previous month button to navigate from March 2008 at (464, 400) on iframe >> nth=0 >> internal:control=enter-frame >> .ui-icon.ui-icon-circle-trian
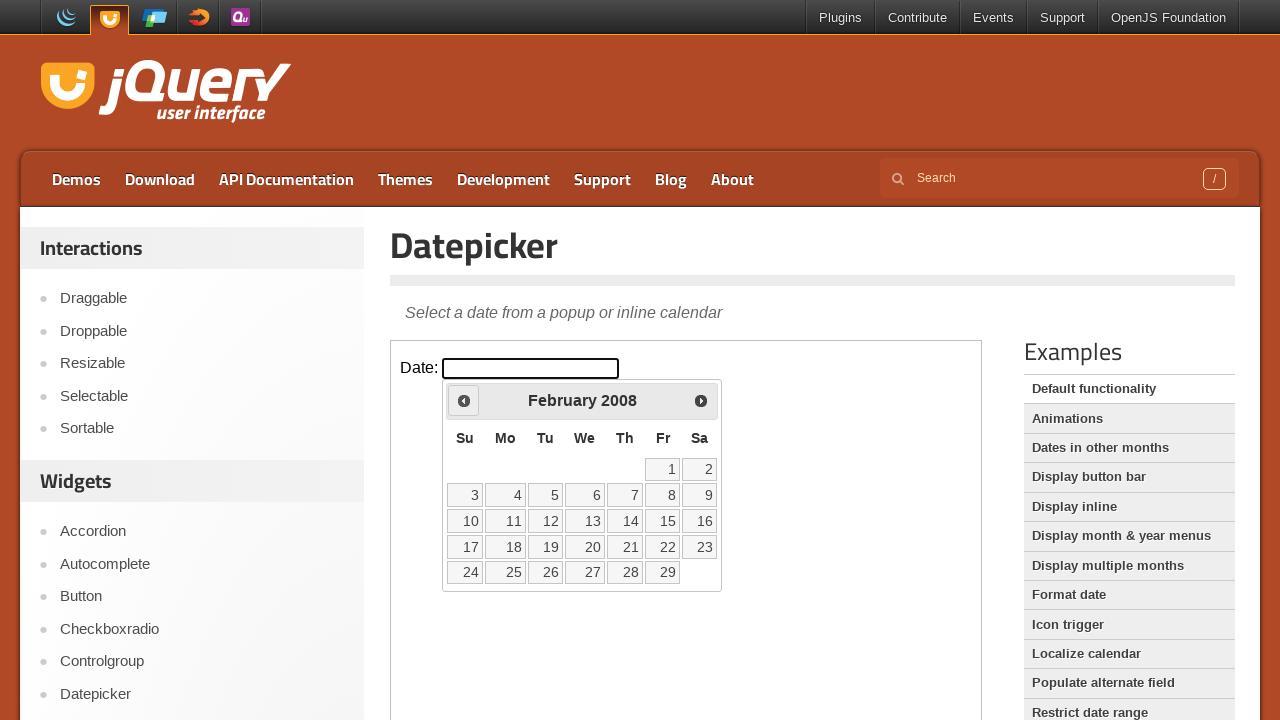

Retrieved current month: February
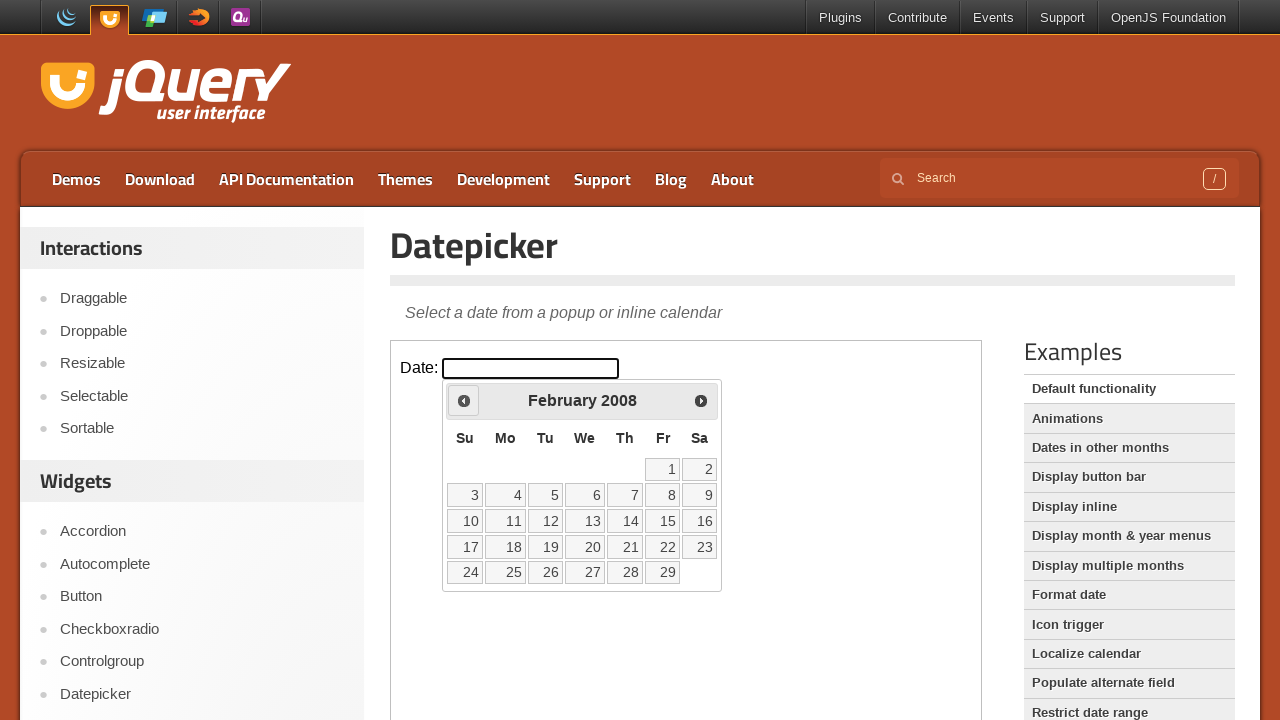

Retrieved current year: 2008
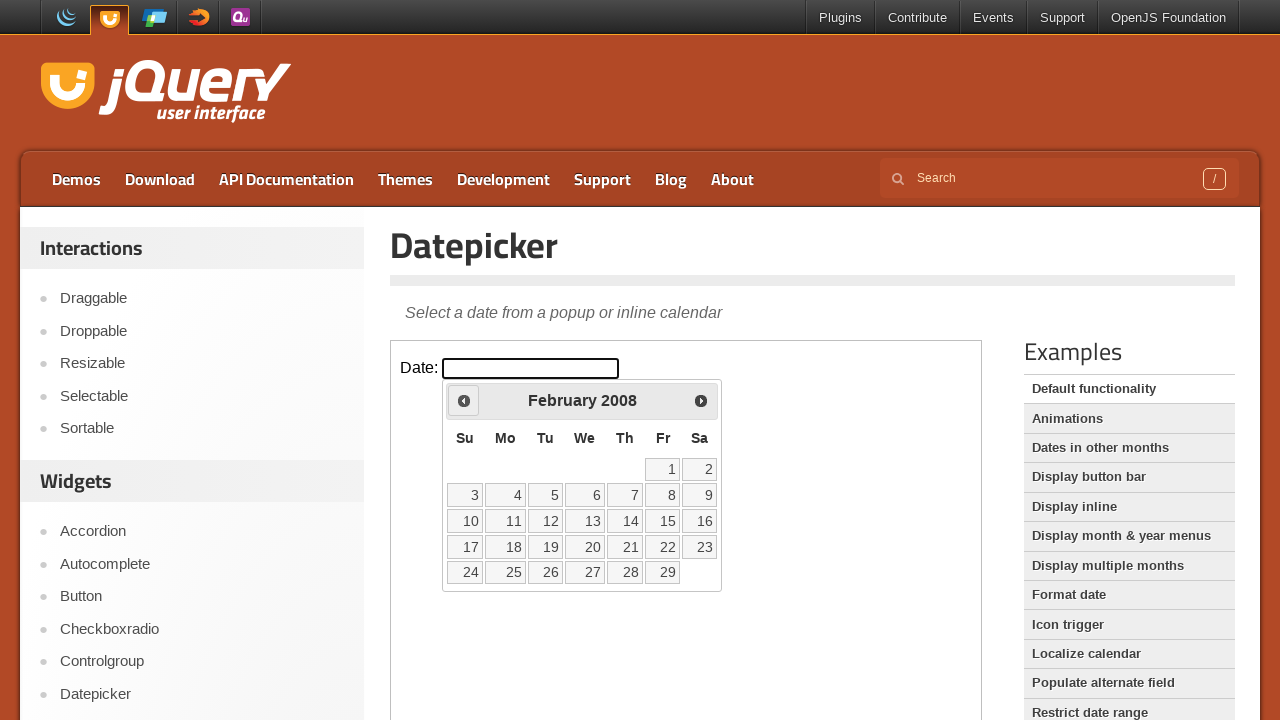

Clicked previous month button to navigate from February 2008 at (464, 400) on iframe >> nth=0 >> internal:control=enter-frame >> .ui-icon.ui-icon-circle-trian
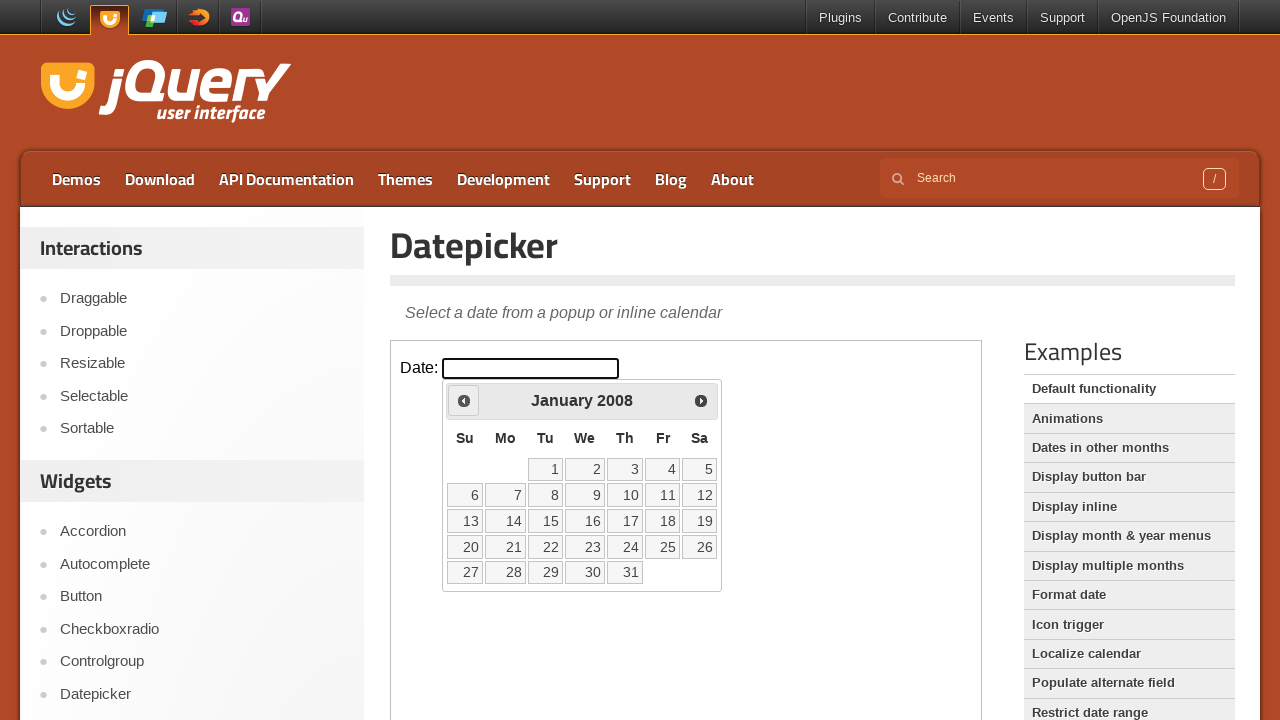

Retrieved current month: January
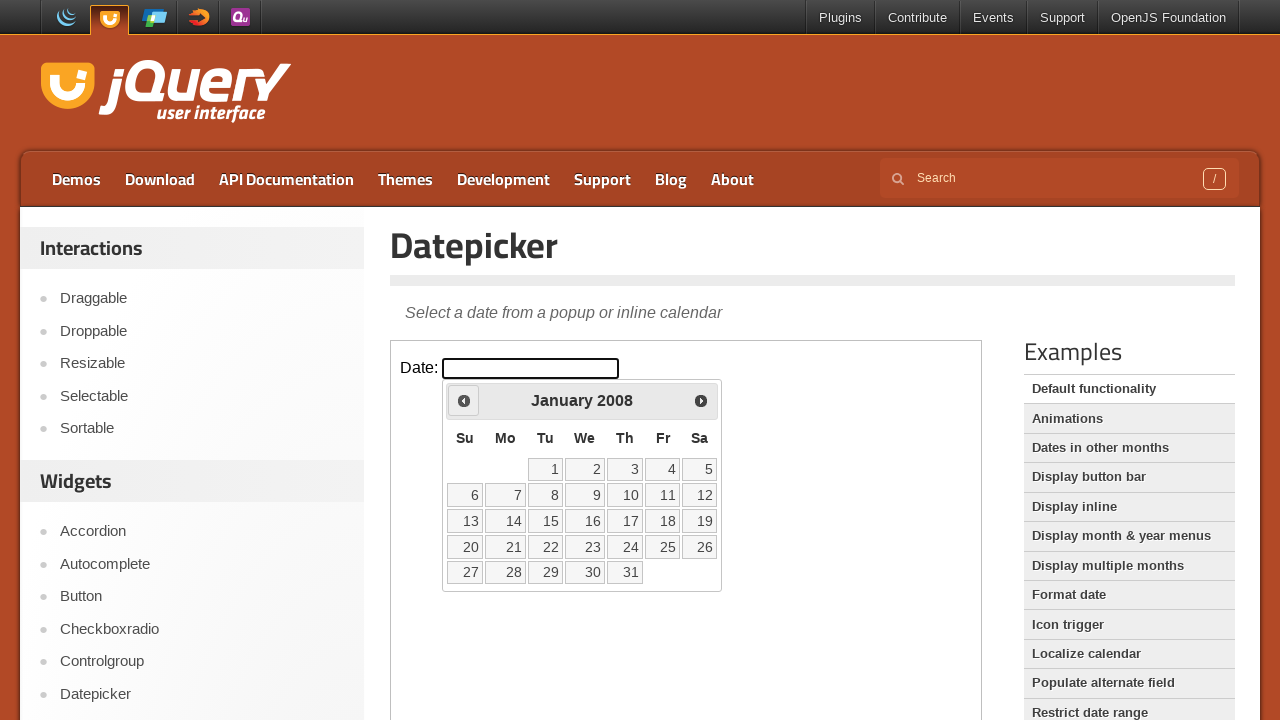

Retrieved current year: 2008
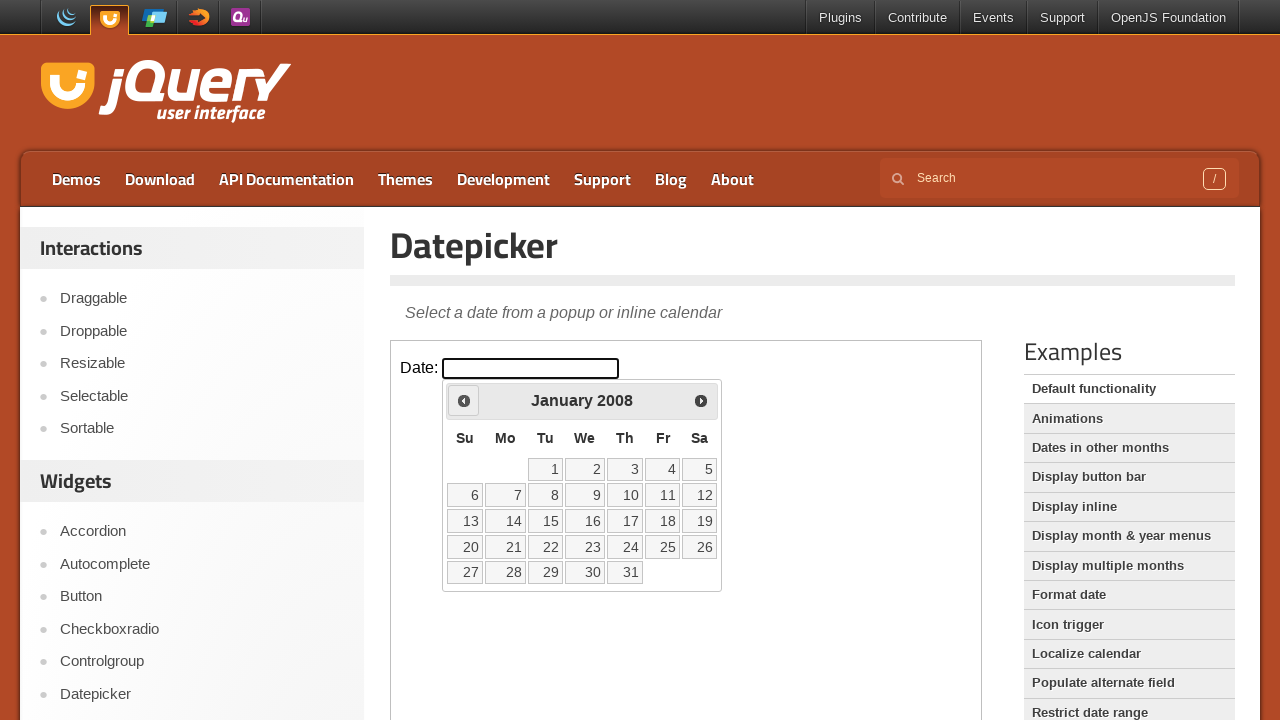

Clicked previous month button to navigate from January 2008 at (464, 400) on iframe >> nth=0 >> internal:control=enter-frame >> .ui-icon.ui-icon-circle-trian
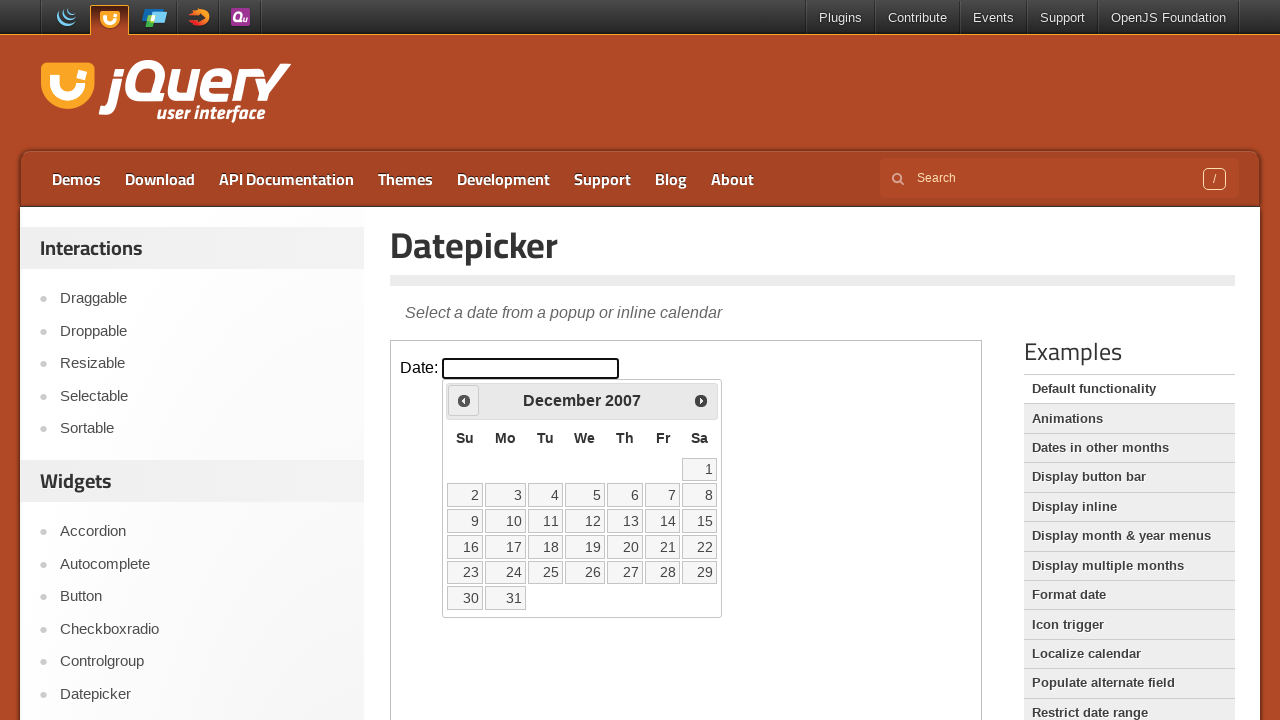

Retrieved current month: December
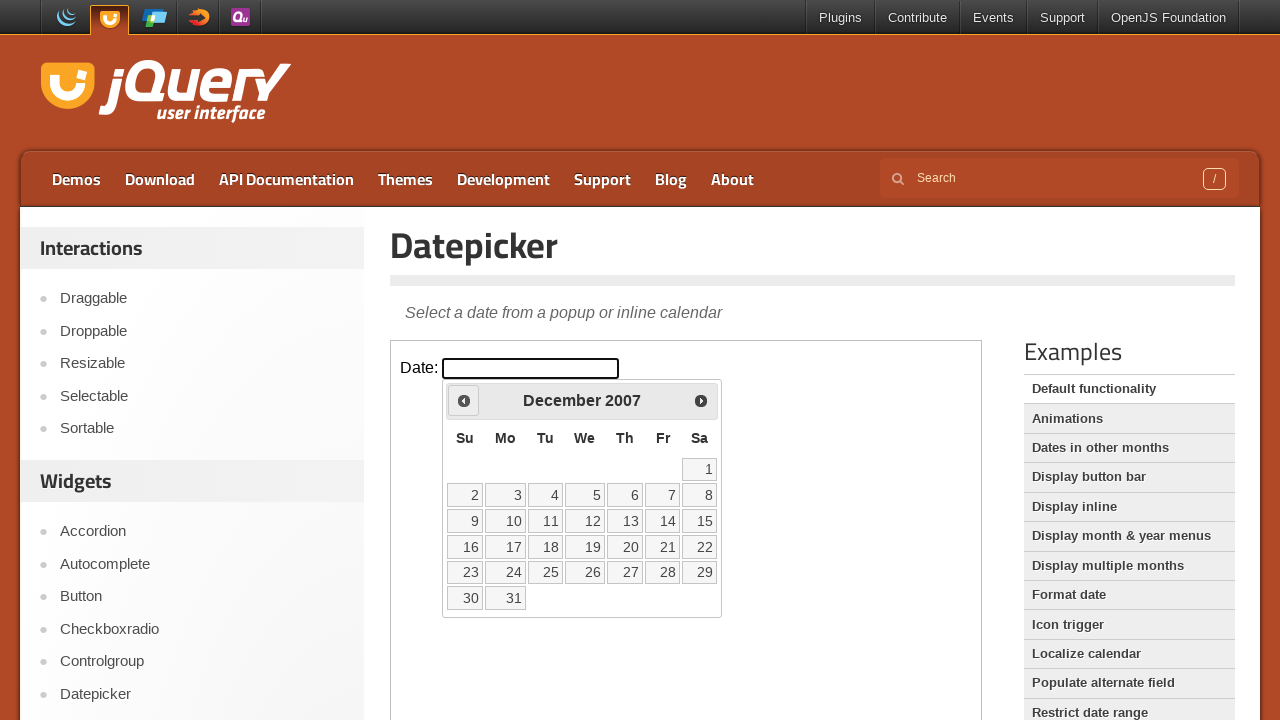

Retrieved current year: 2007
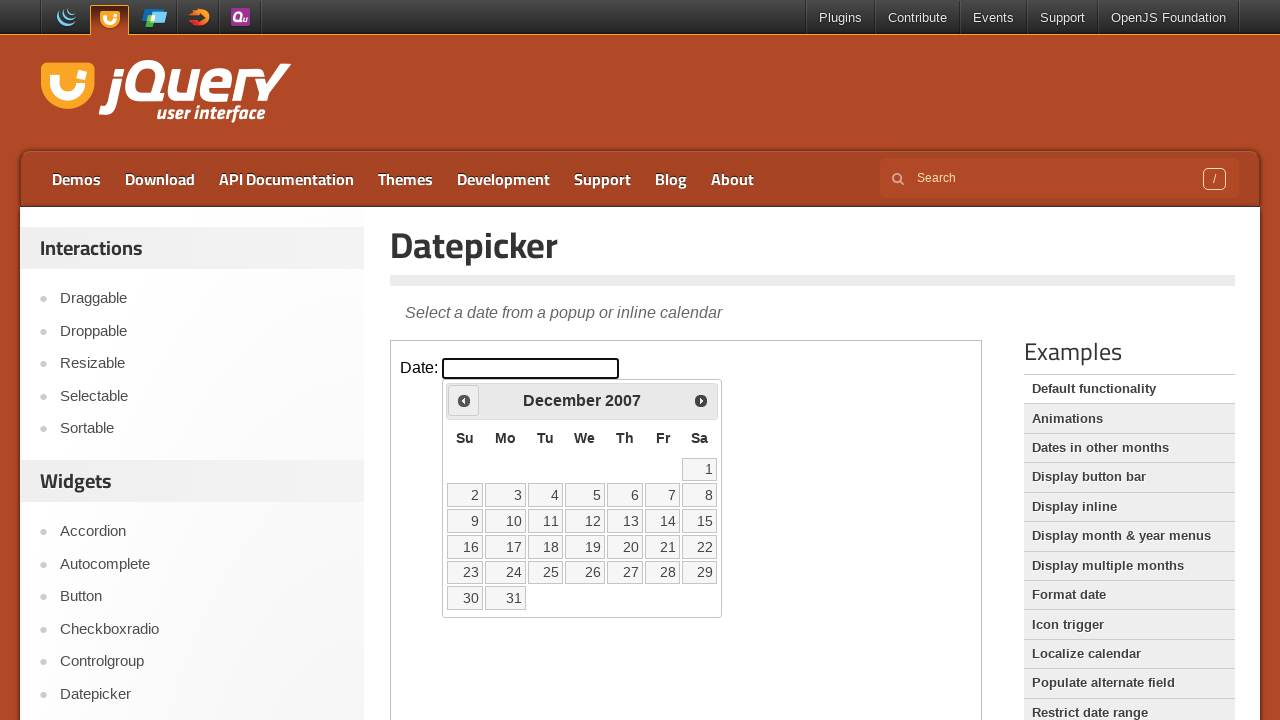

Clicked previous month button to navigate from December 2007 at (464, 400) on iframe >> nth=0 >> internal:control=enter-frame >> .ui-icon.ui-icon-circle-trian
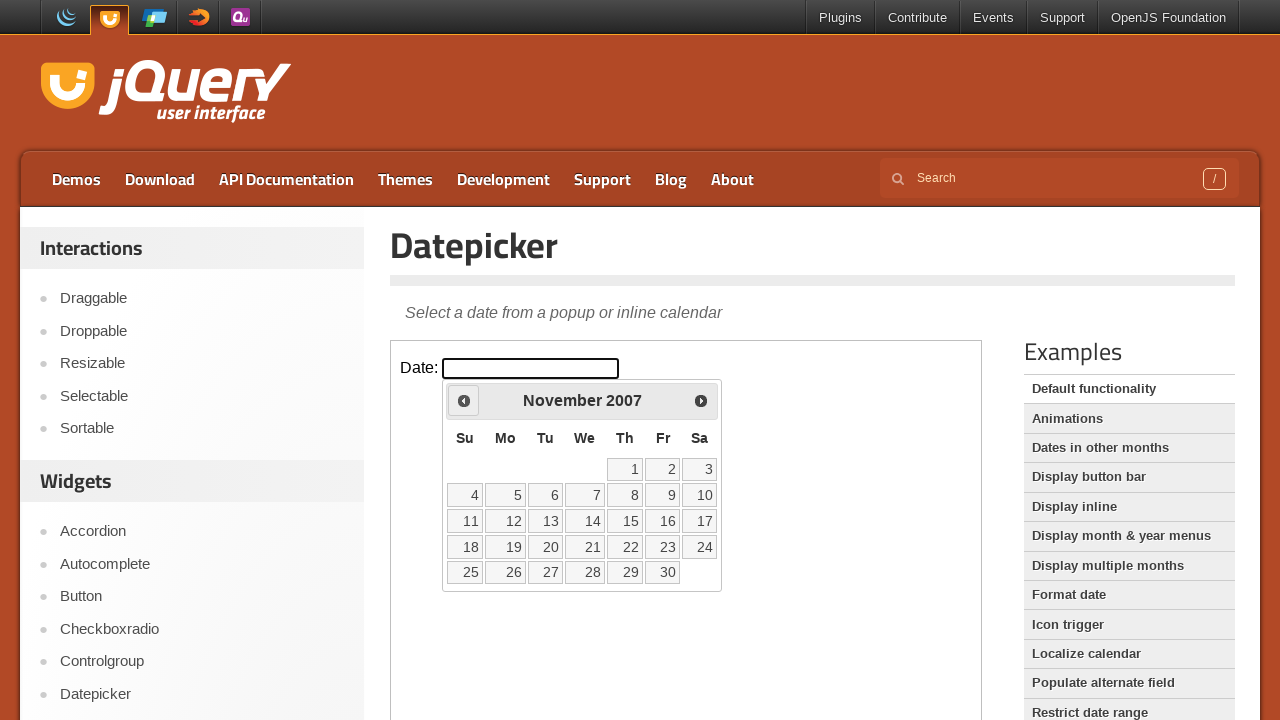

Retrieved current month: November
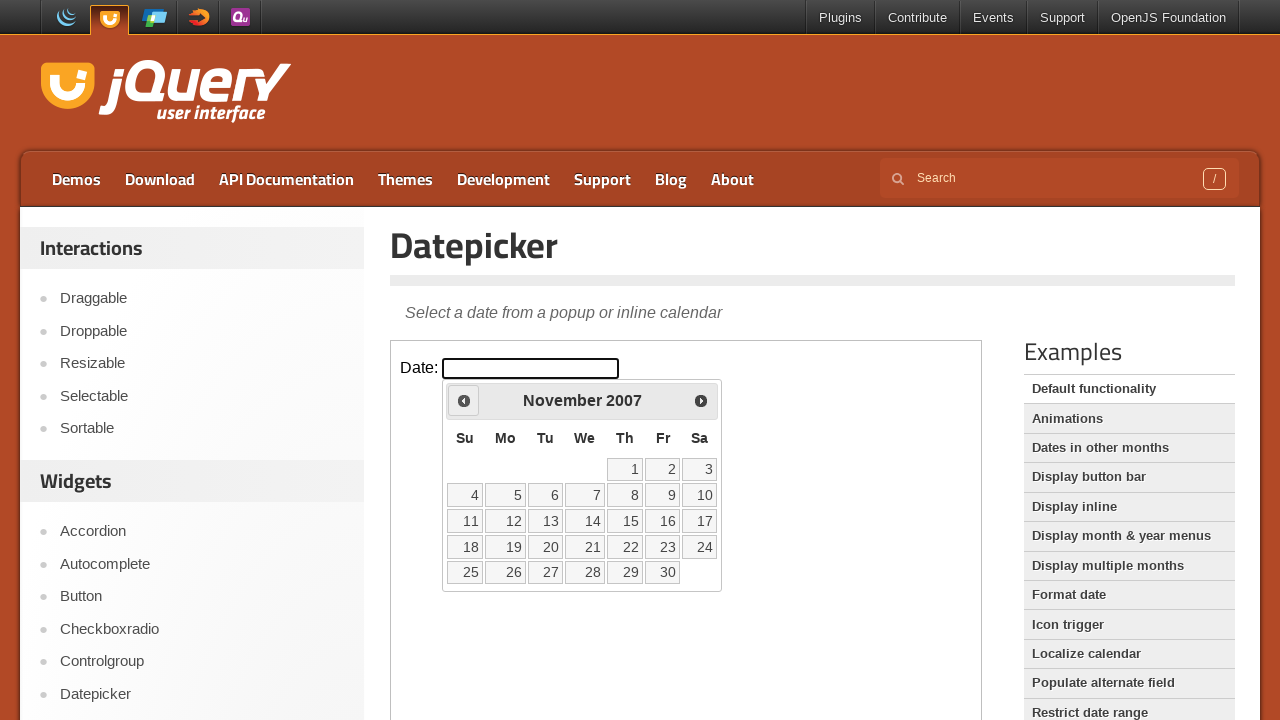

Retrieved current year: 2007
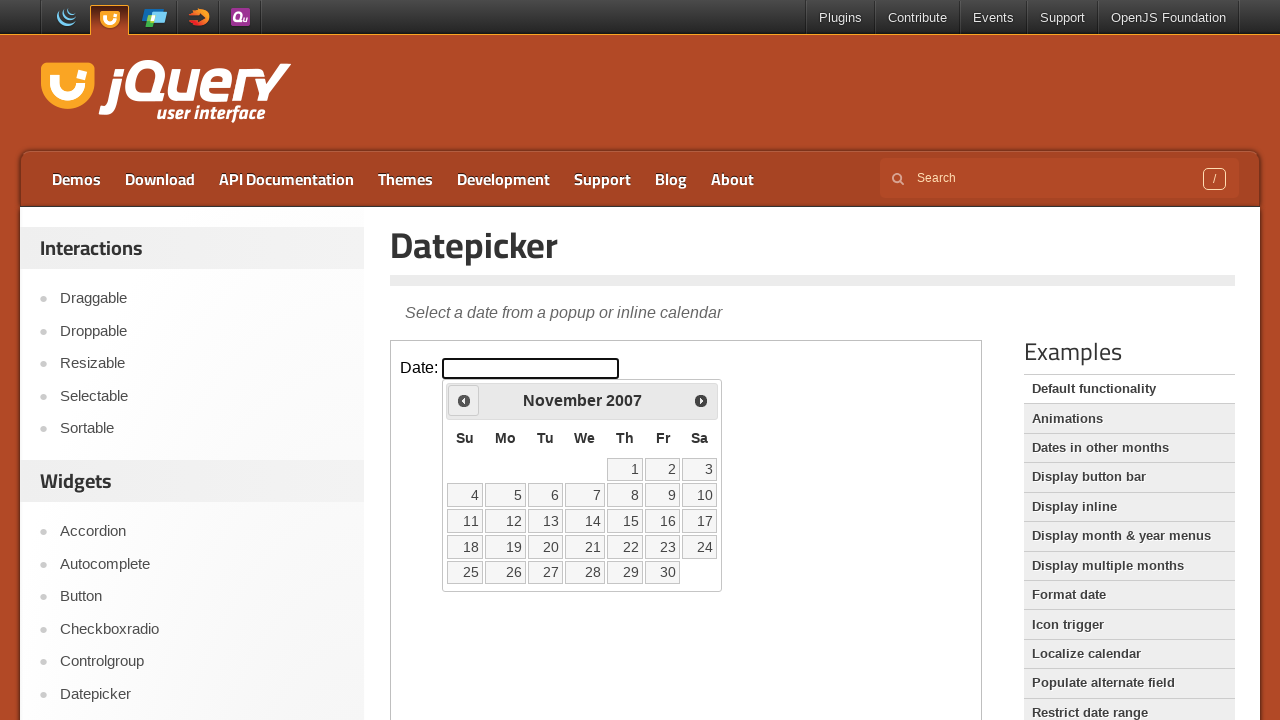

Clicked previous month button to navigate from November 2007 at (464, 400) on iframe >> nth=0 >> internal:control=enter-frame >> .ui-icon.ui-icon-circle-trian
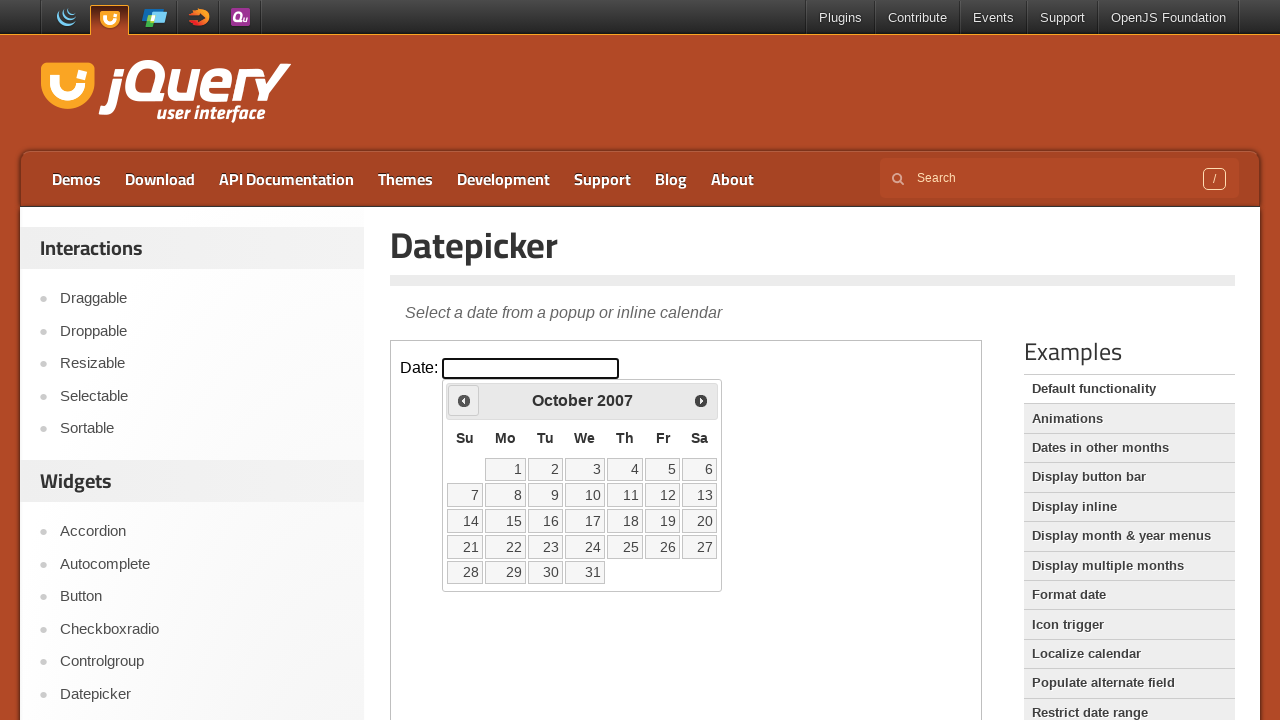

Retrieved current month: October
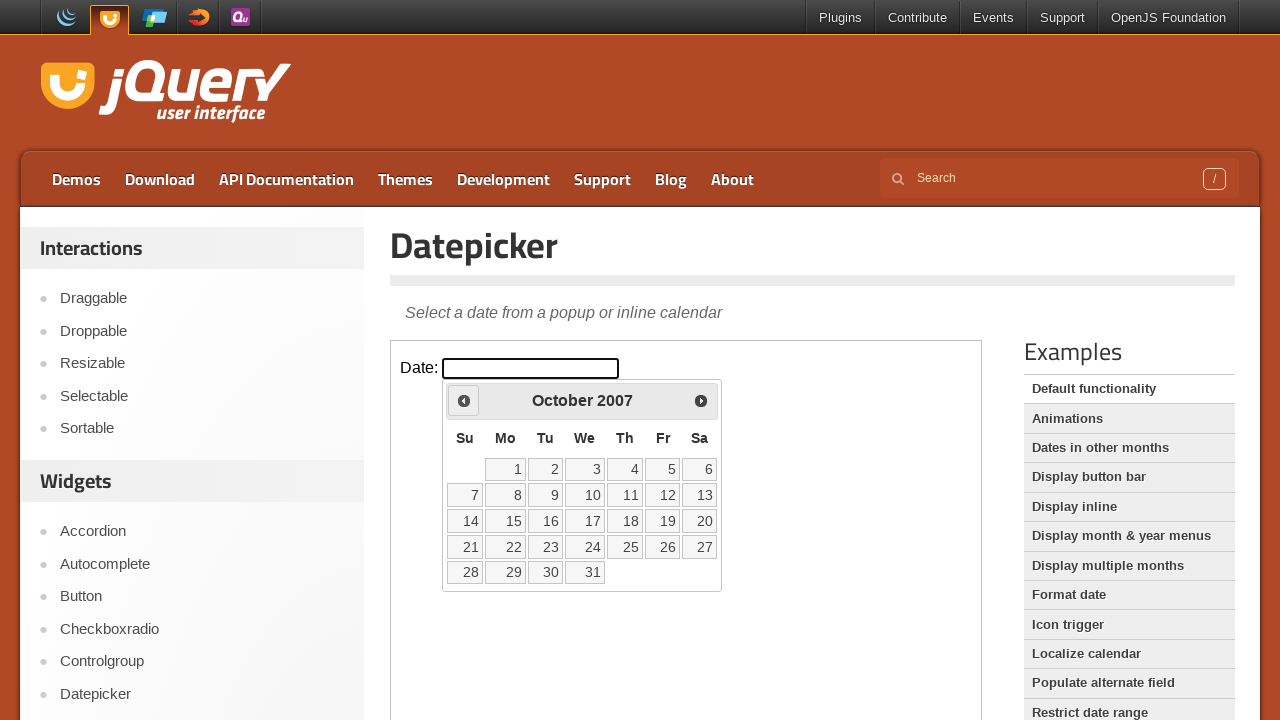

Retrieved current year: 2007
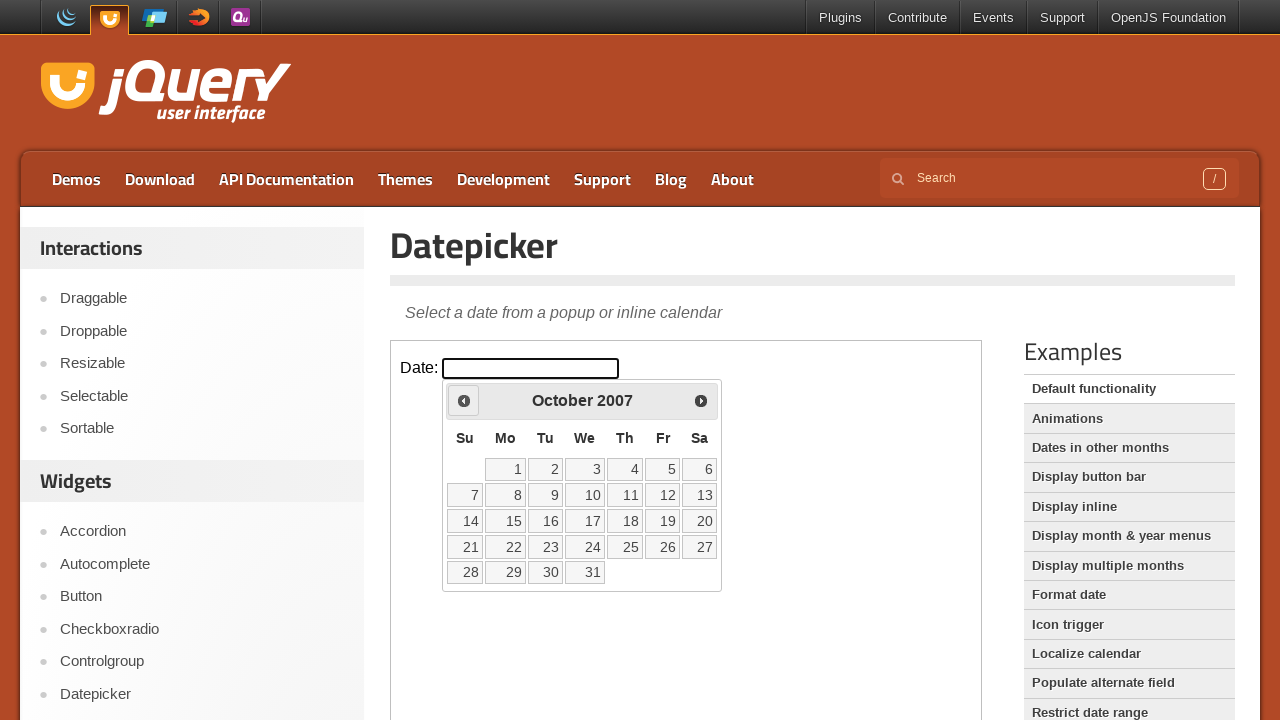

Clicked previous month button to navigate from October 2007 at (464, 400) on iframe >> nth=0 >> internal:control=enter-frame >> .ui-icon.ui-icon-circle-trian
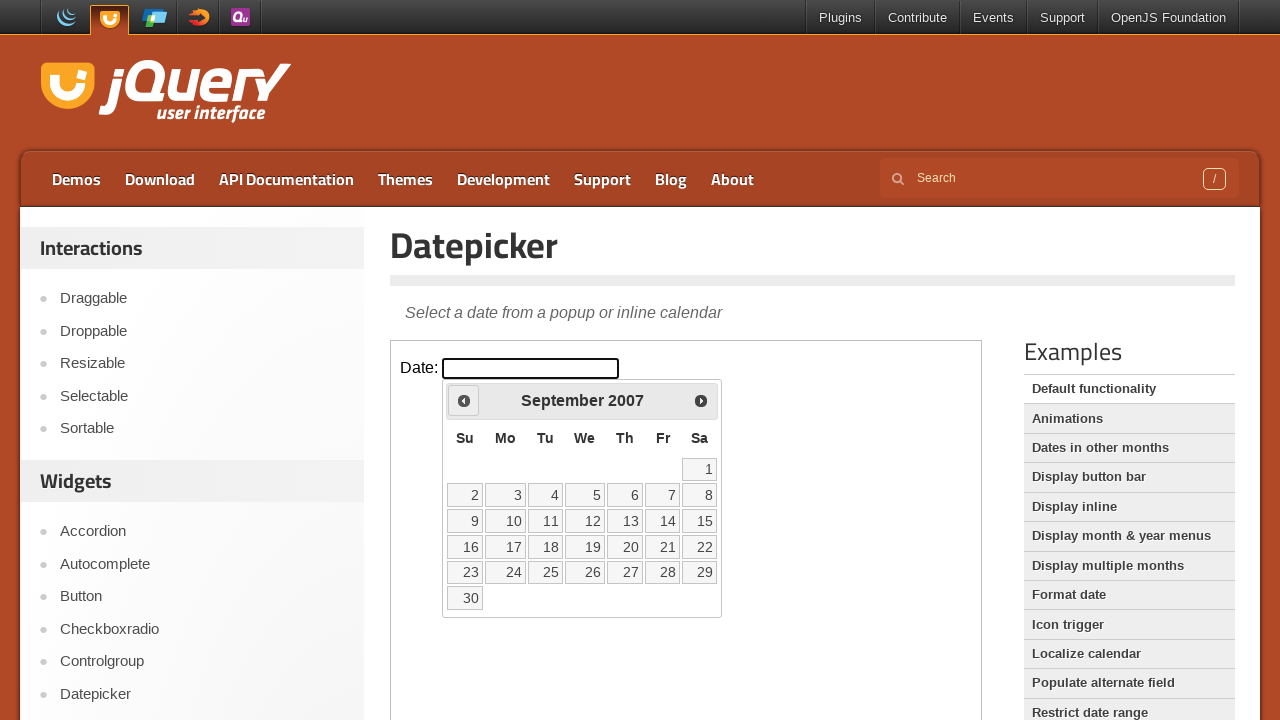

Retrieved current month: September
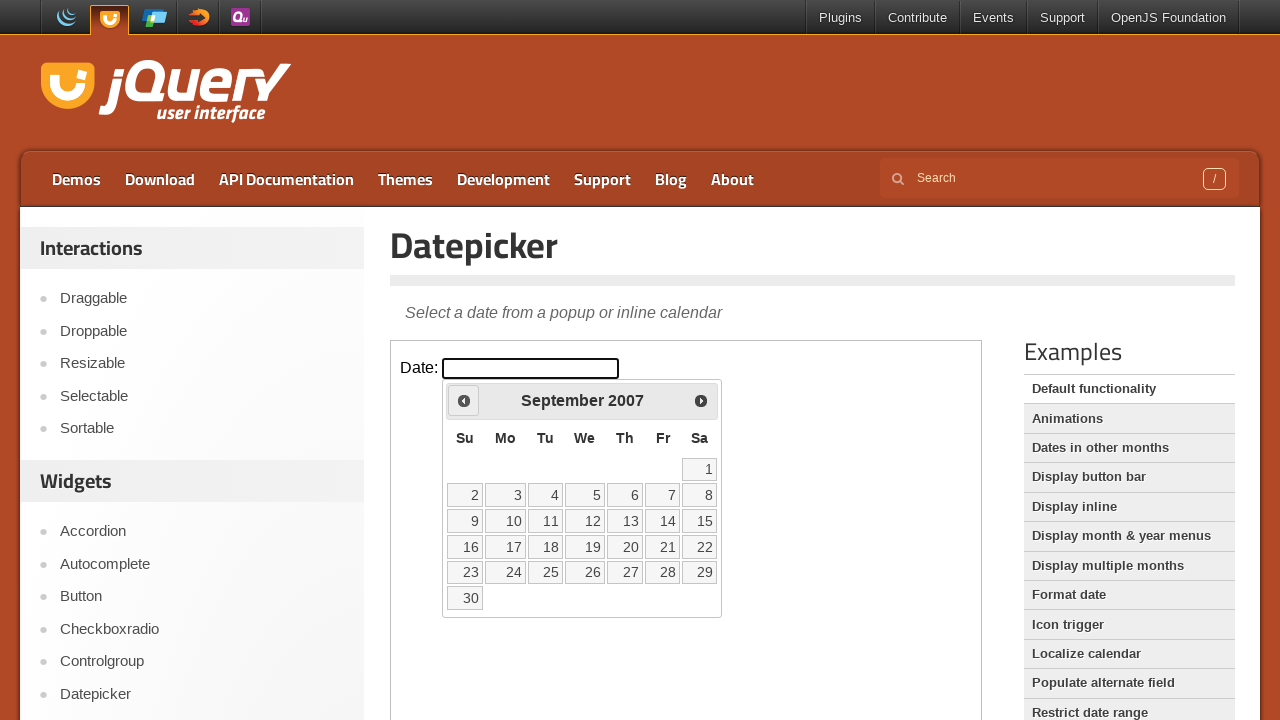

Retrieved current year: 2007
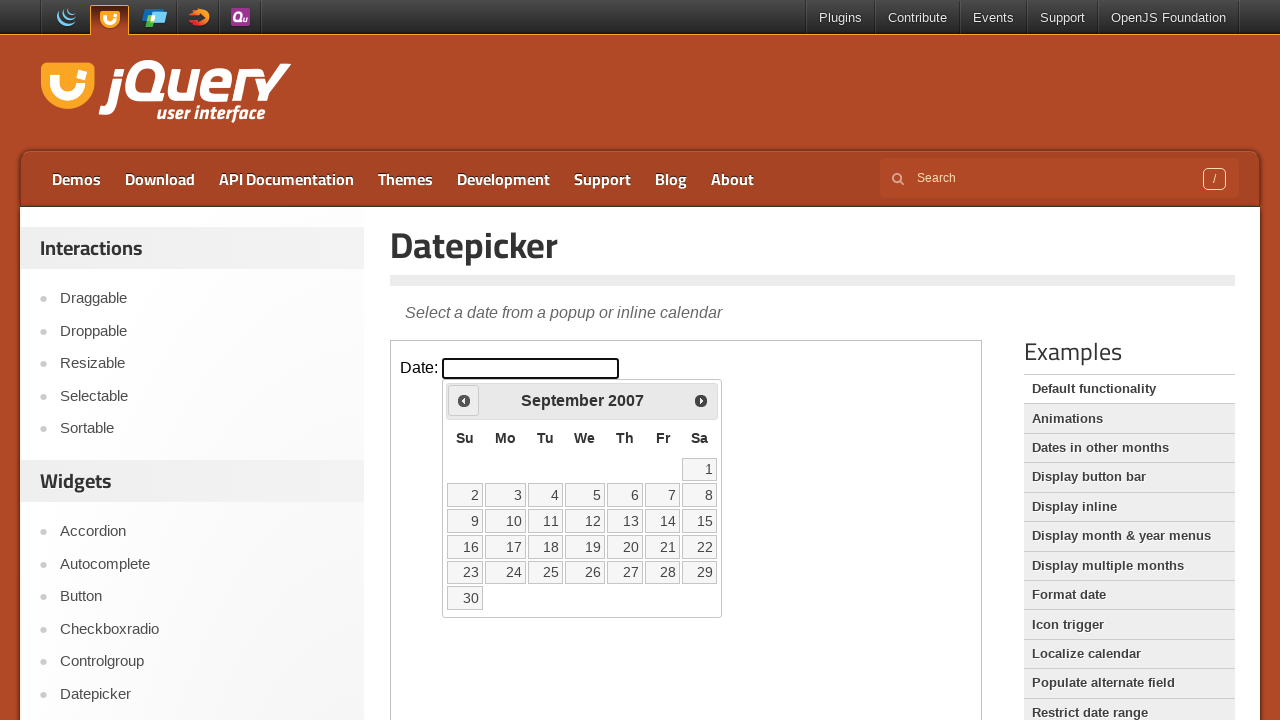

Clicked previous month button to navigate from September 2007 at (464, 400) on iframe >> nth=0 >> internal:control=enter-frame >> .ui-icon.ui-icon-circle-trian
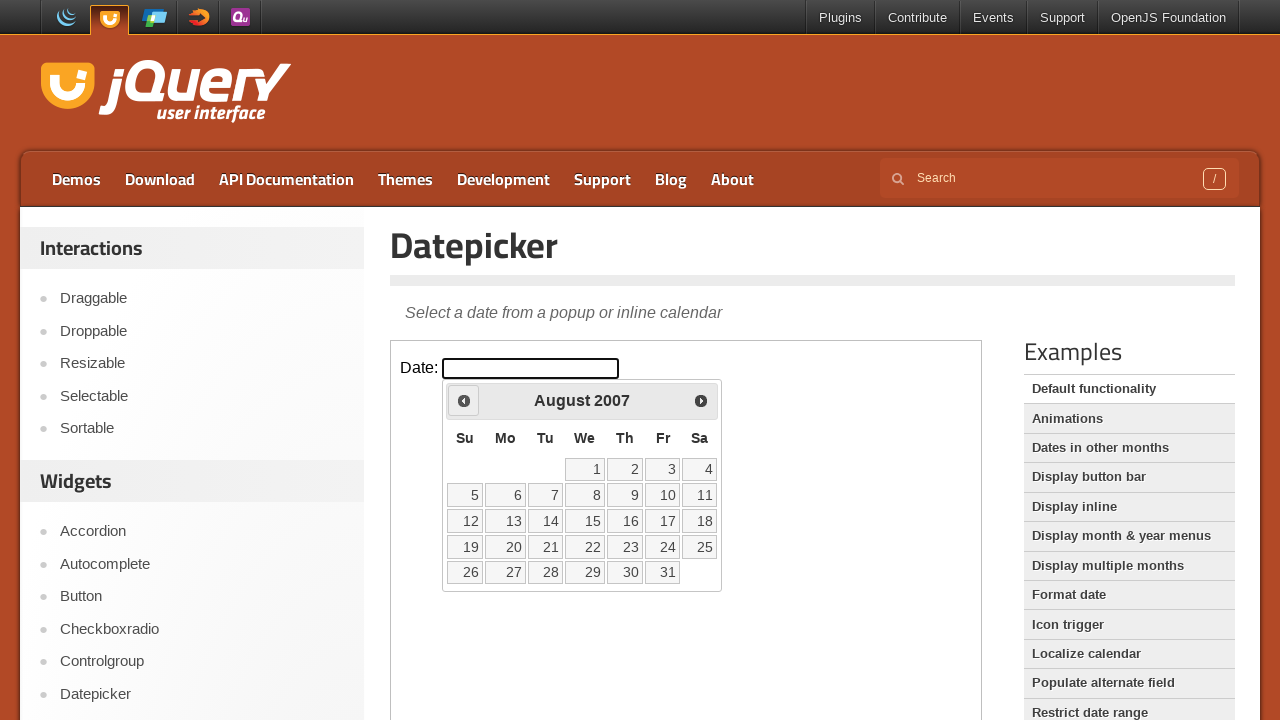

Retrieved current month: August
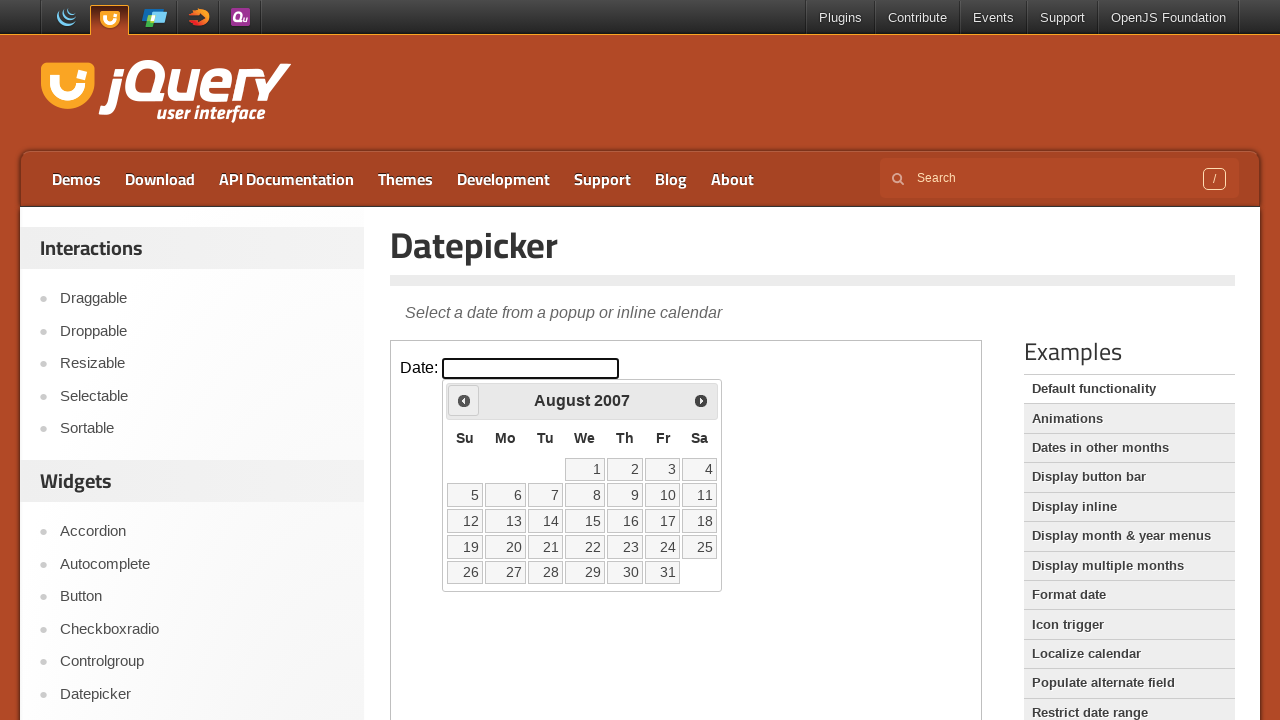

Retrieved current year: 2007
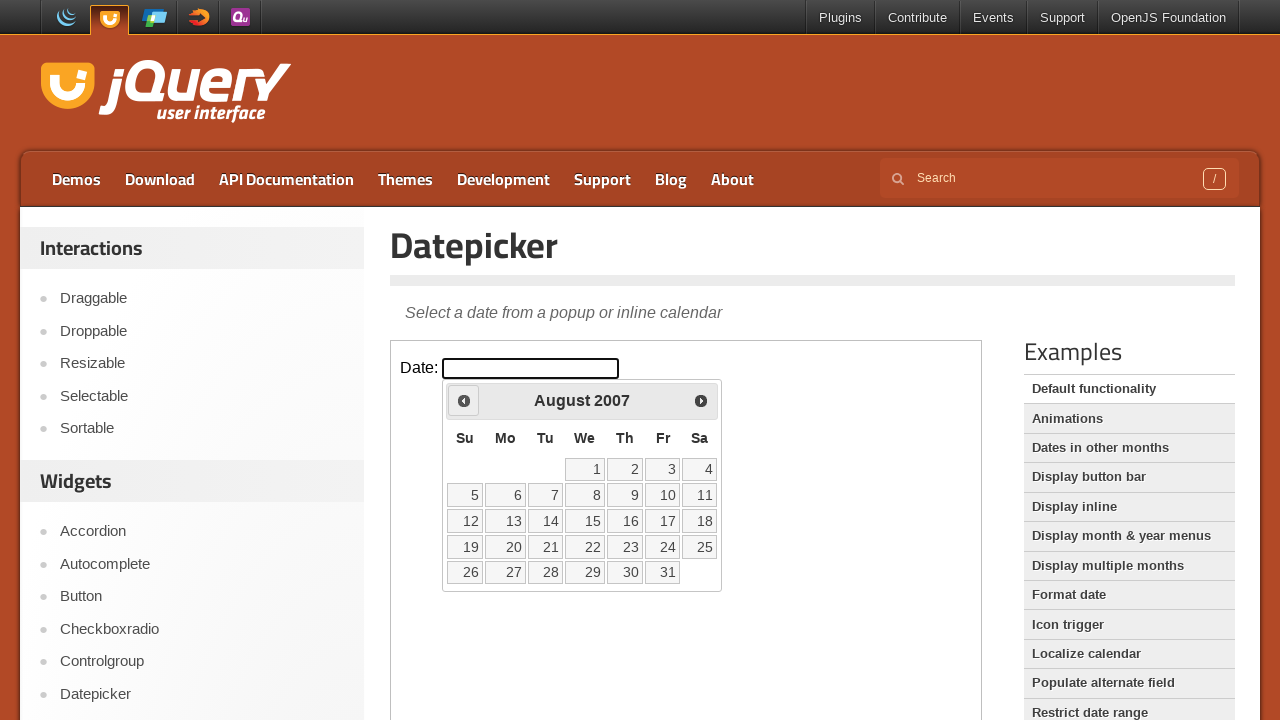

Clicked previous month button to navigate from August 2007 at (464, 400) on iframe >> nth=0 >> internal:control=enter-frame >> .ui-icon.ui-icon-circle-trian
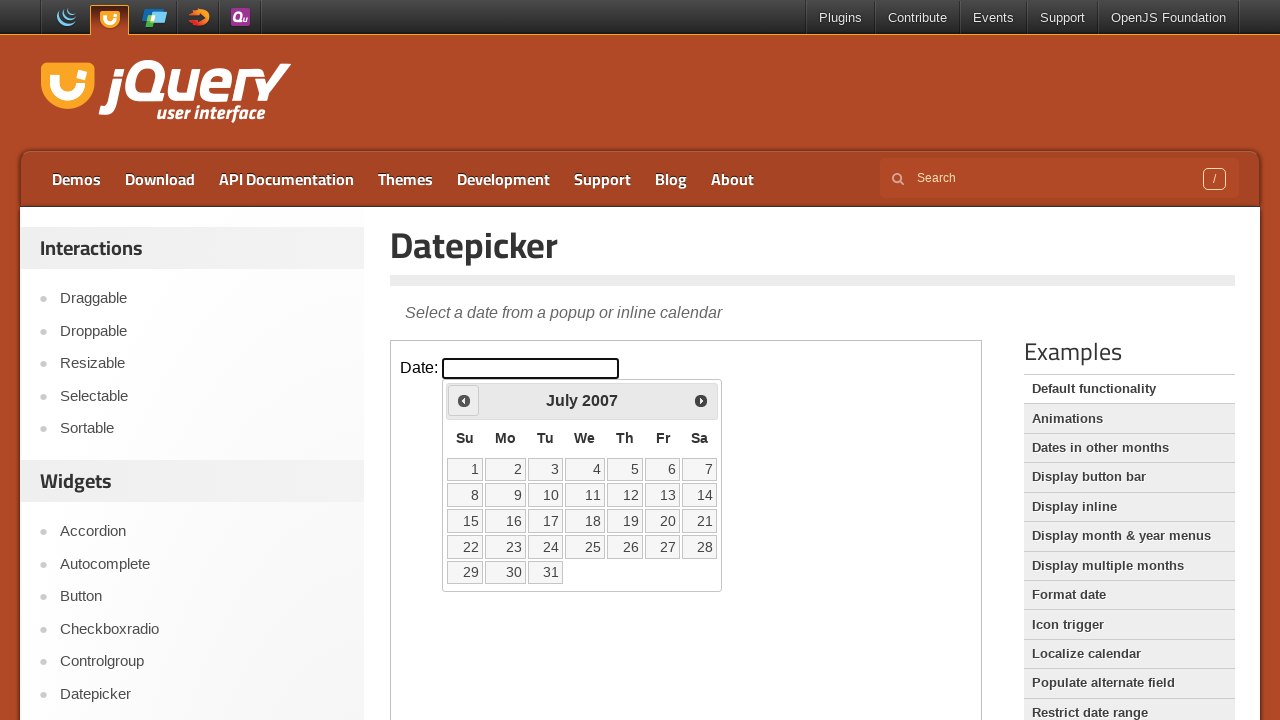

Retrieved current month: July
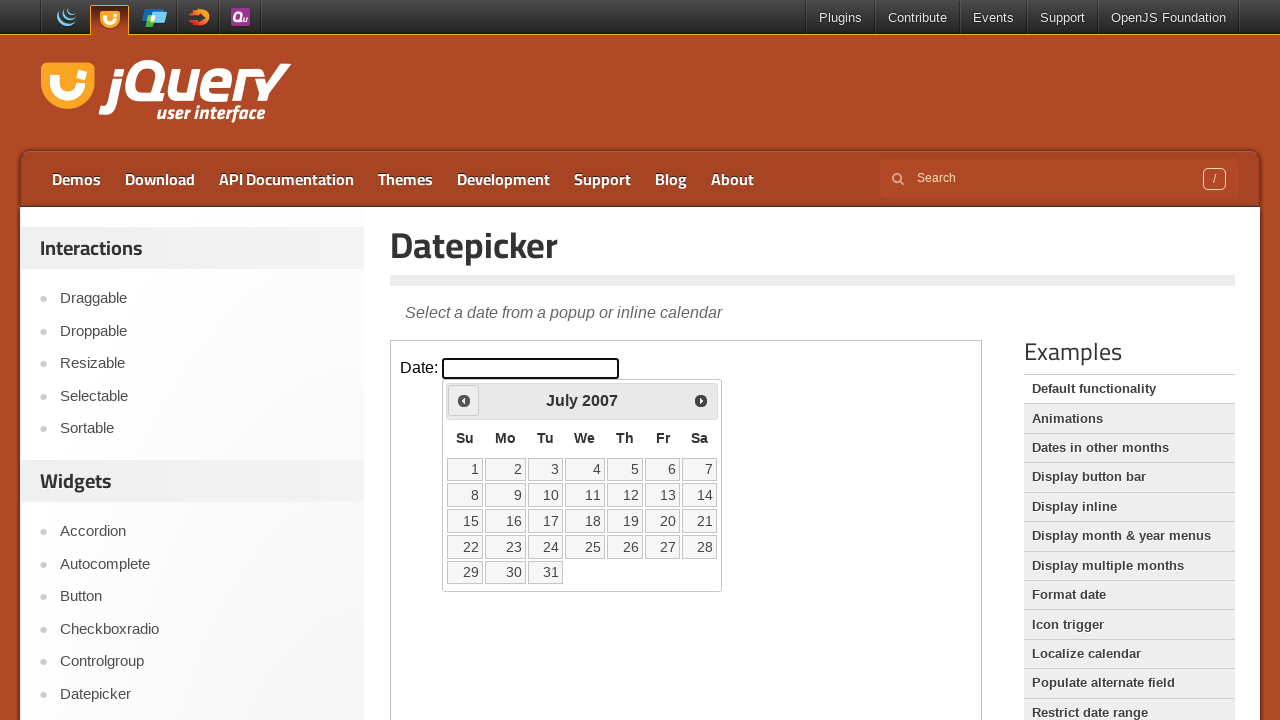

Retrieved current year: 2007
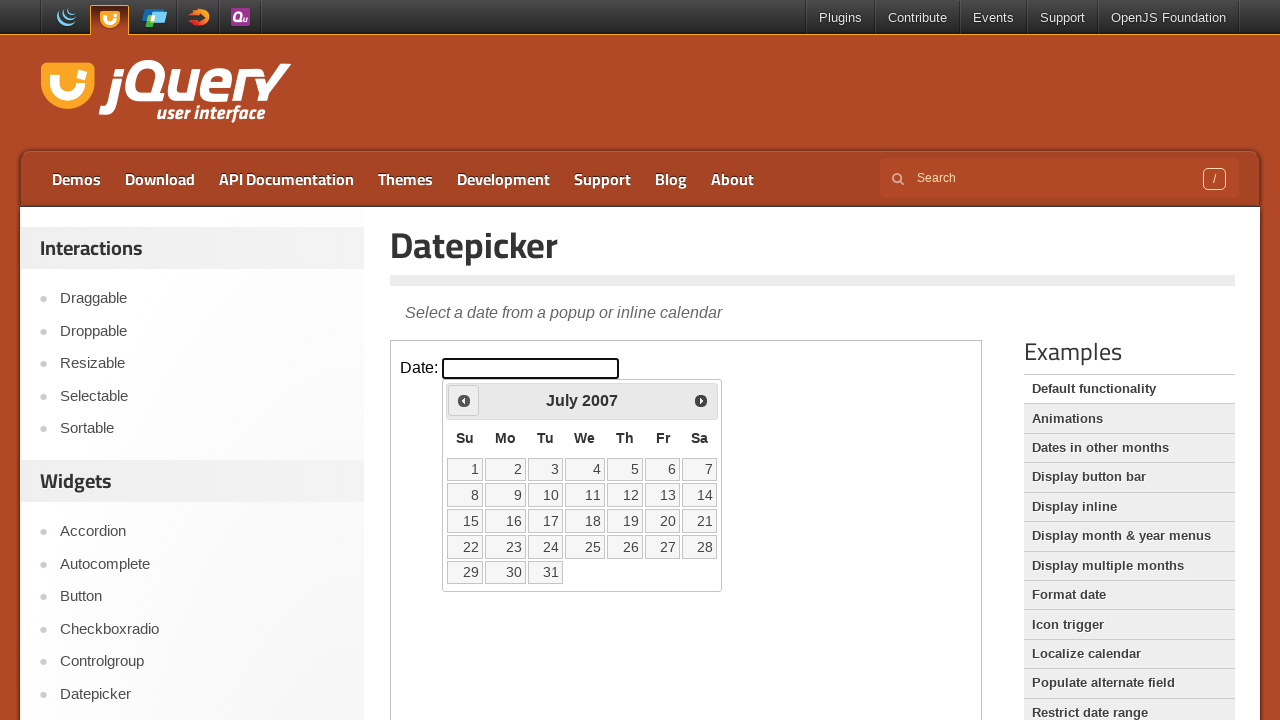

Clicked previous month button to navigate from July 2007 at (464, 400) on iframe >> nth=0 >> internal:control=enter-frame >> .ui-icon.ui-icon-circle-trian
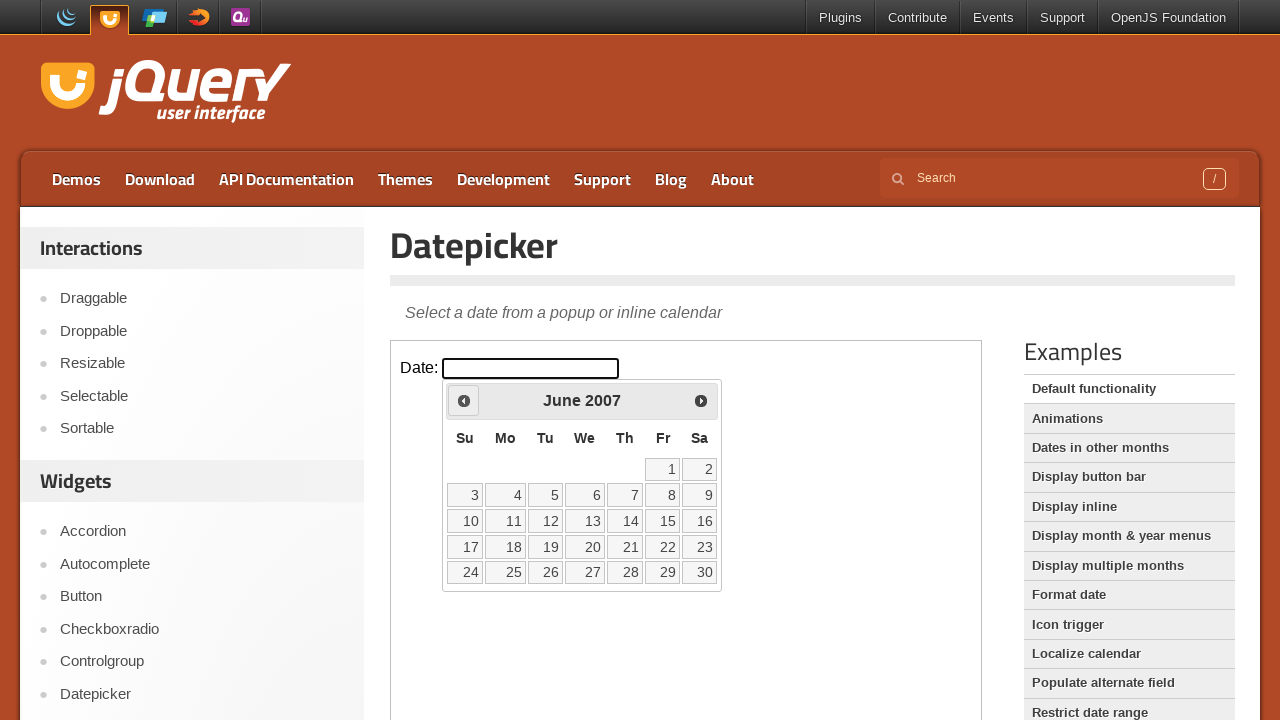

Retrieved current month: June
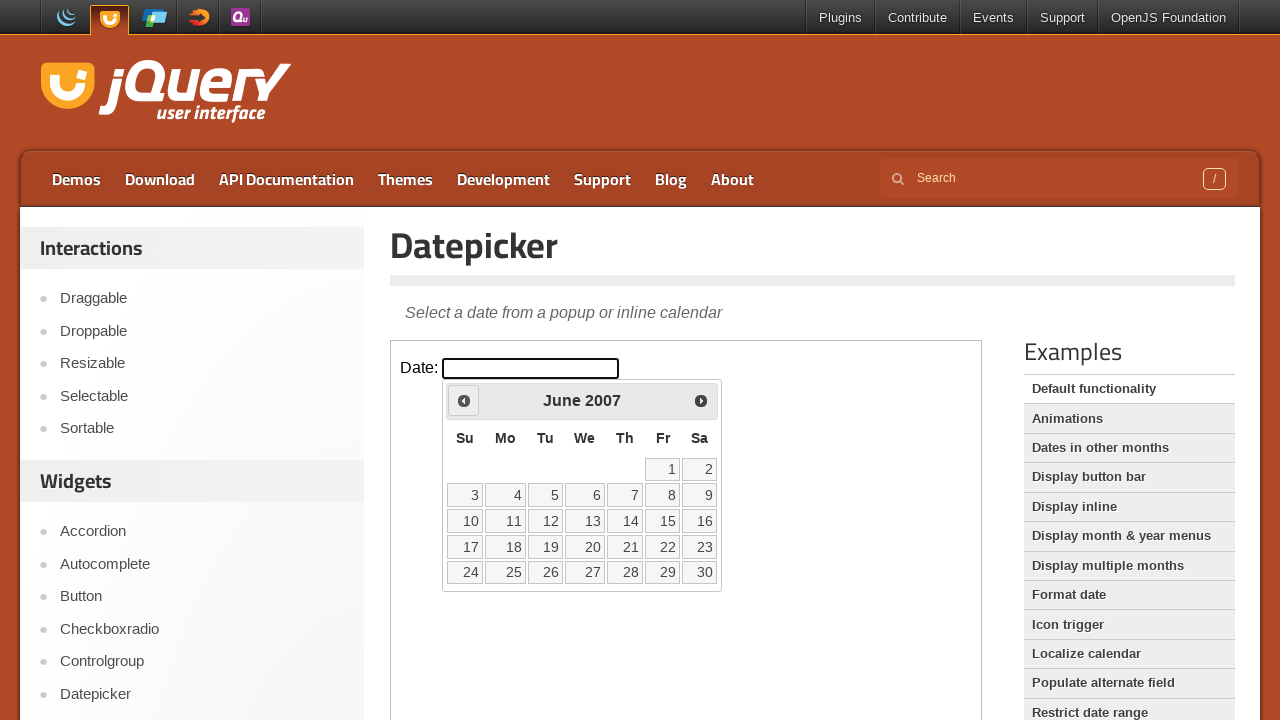

Retrieved current year: 2007
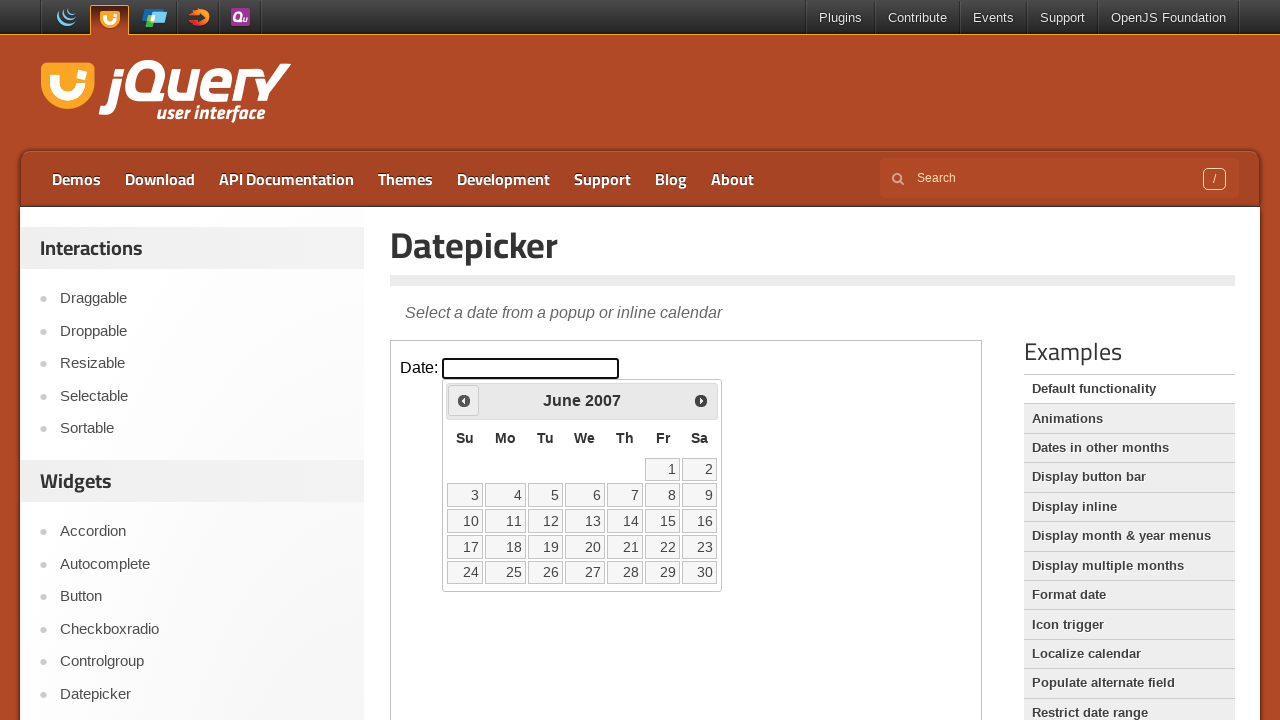

Clicked previous month button to navigate from June 2007 at (464, 400) on iframe >> nth=0 >> internal:control=enter-frame >> .ui-icon.ui-icon-circle-trian
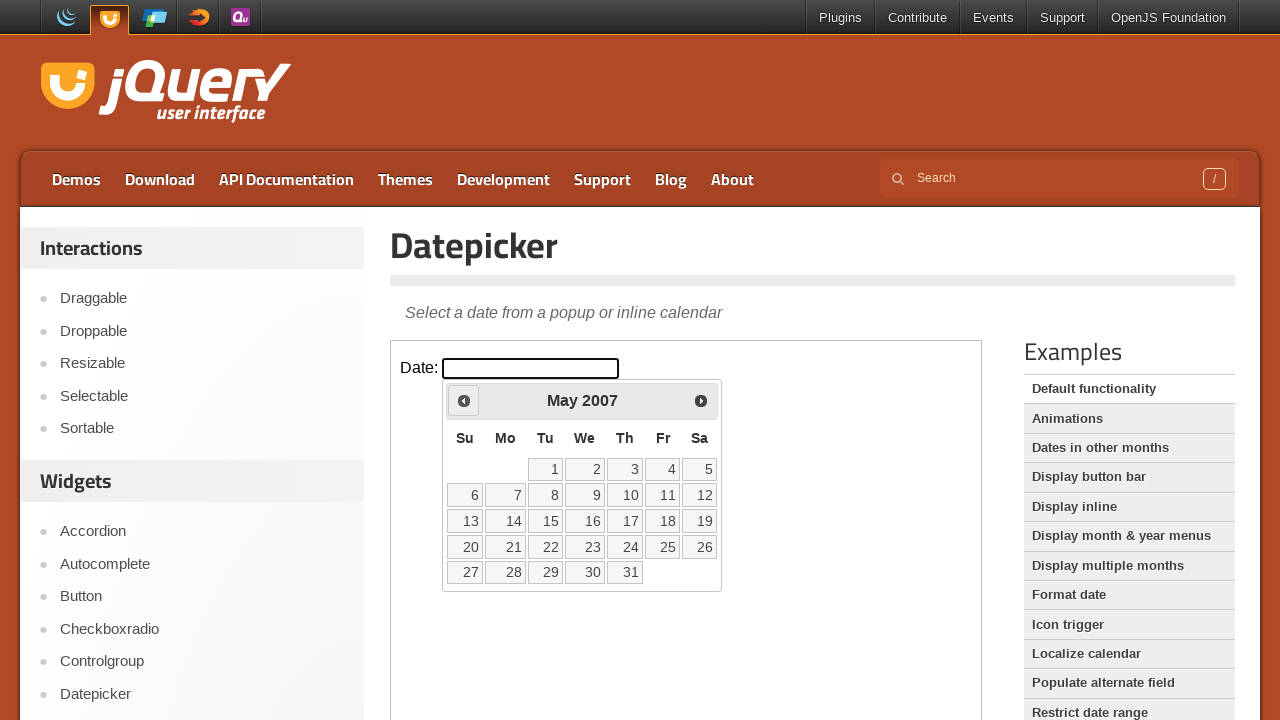

Retrieved current month: May
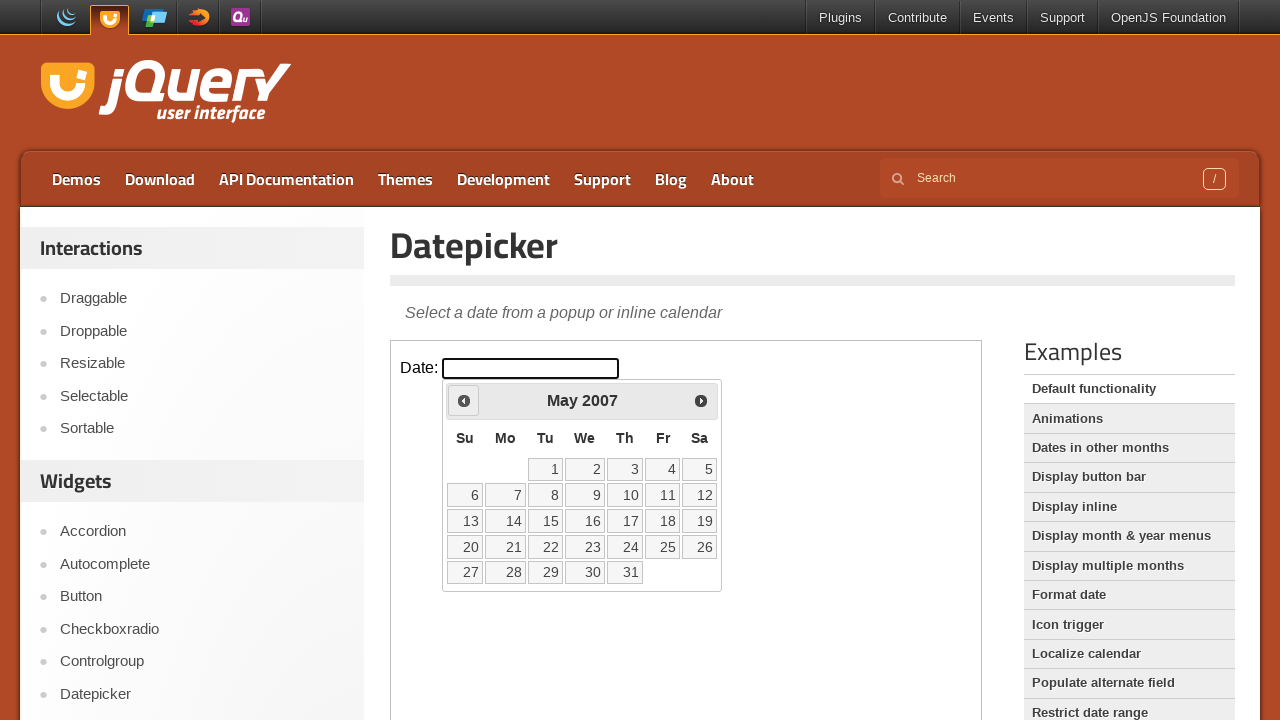

Retrieved current year: 2007
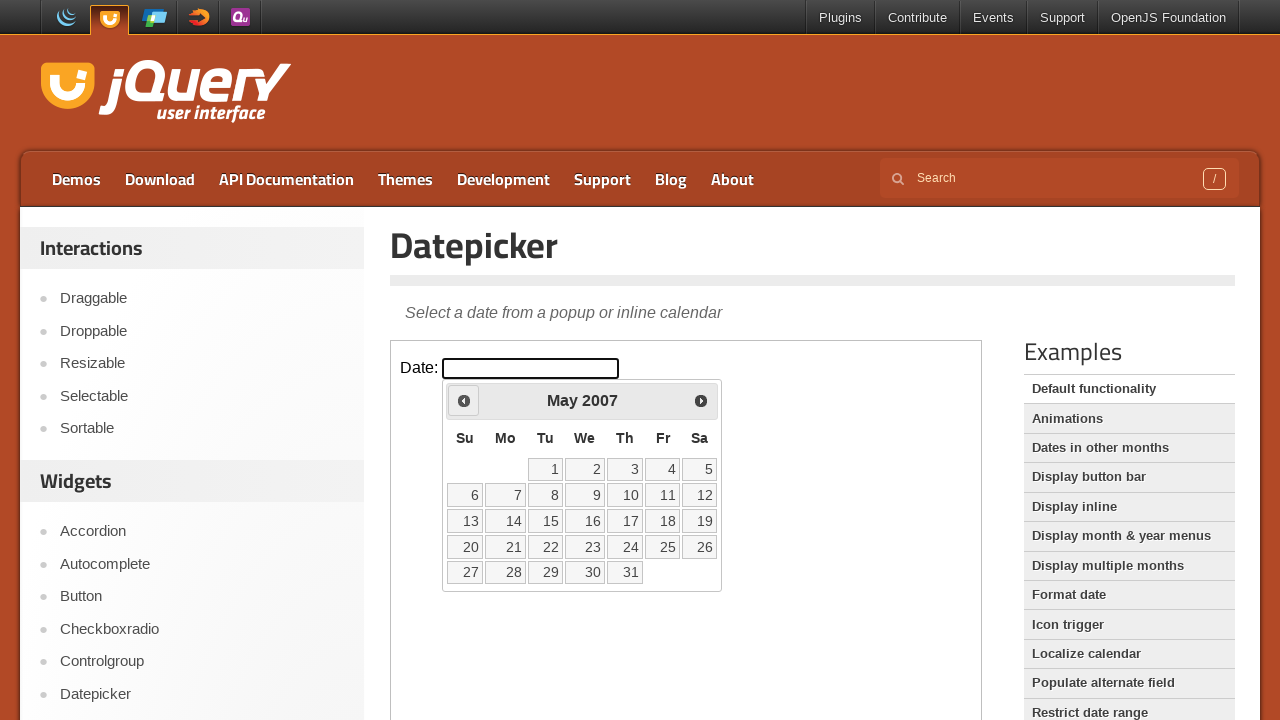

Clicked previous month button to navigate from May 2007 at (464, 400) on iframe >> nth=0 >> internal:control=enter-frame >> .ui-icon.ui-icon-circle-trian
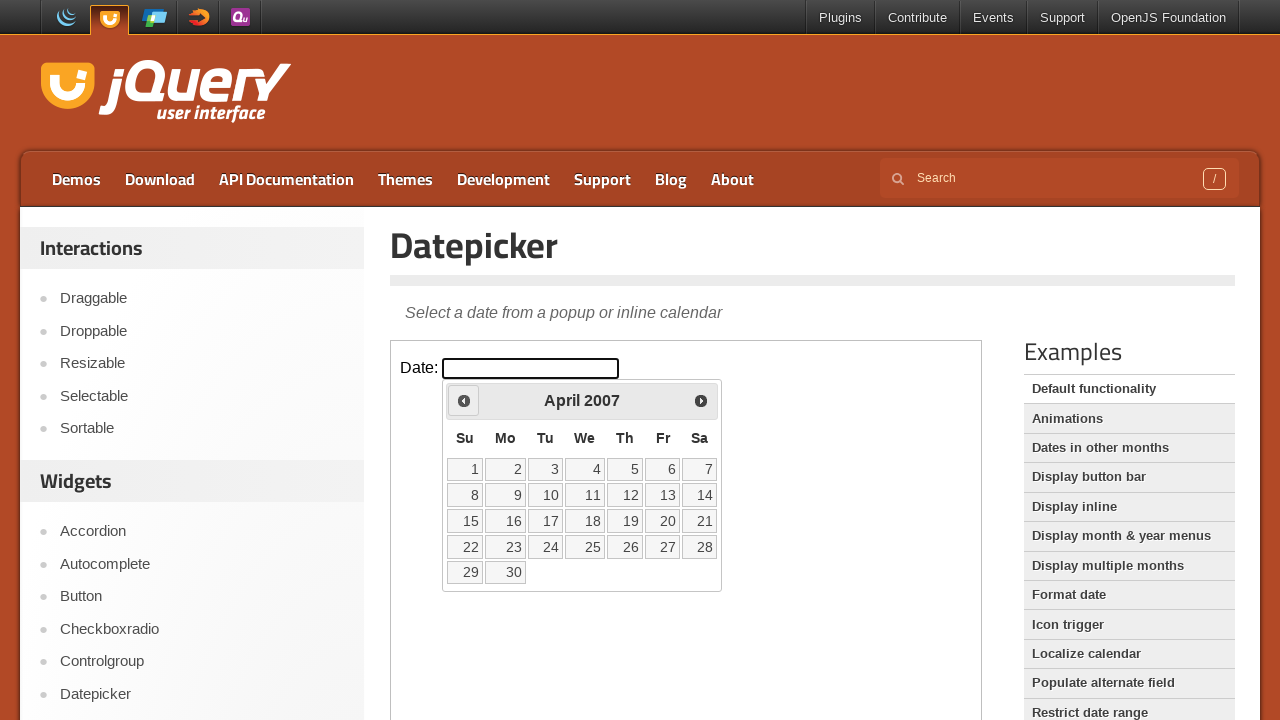

Retrieved current month: April
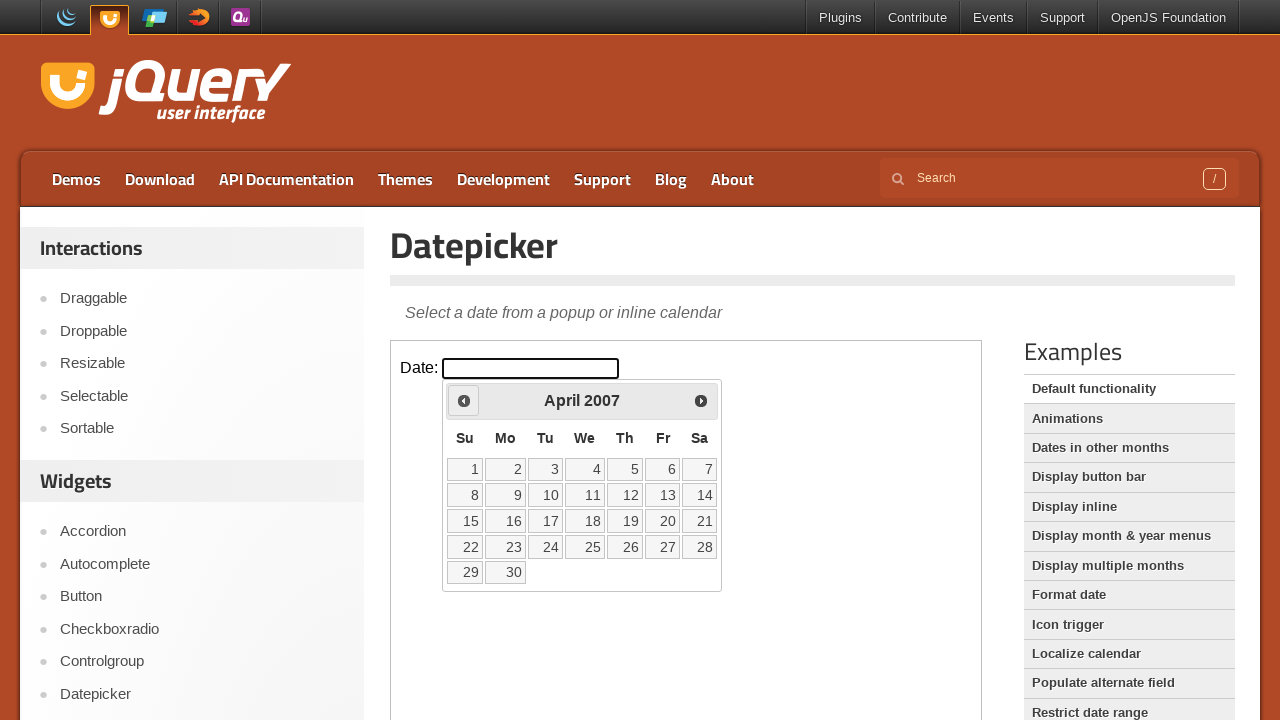

Retrieved current year: 2007
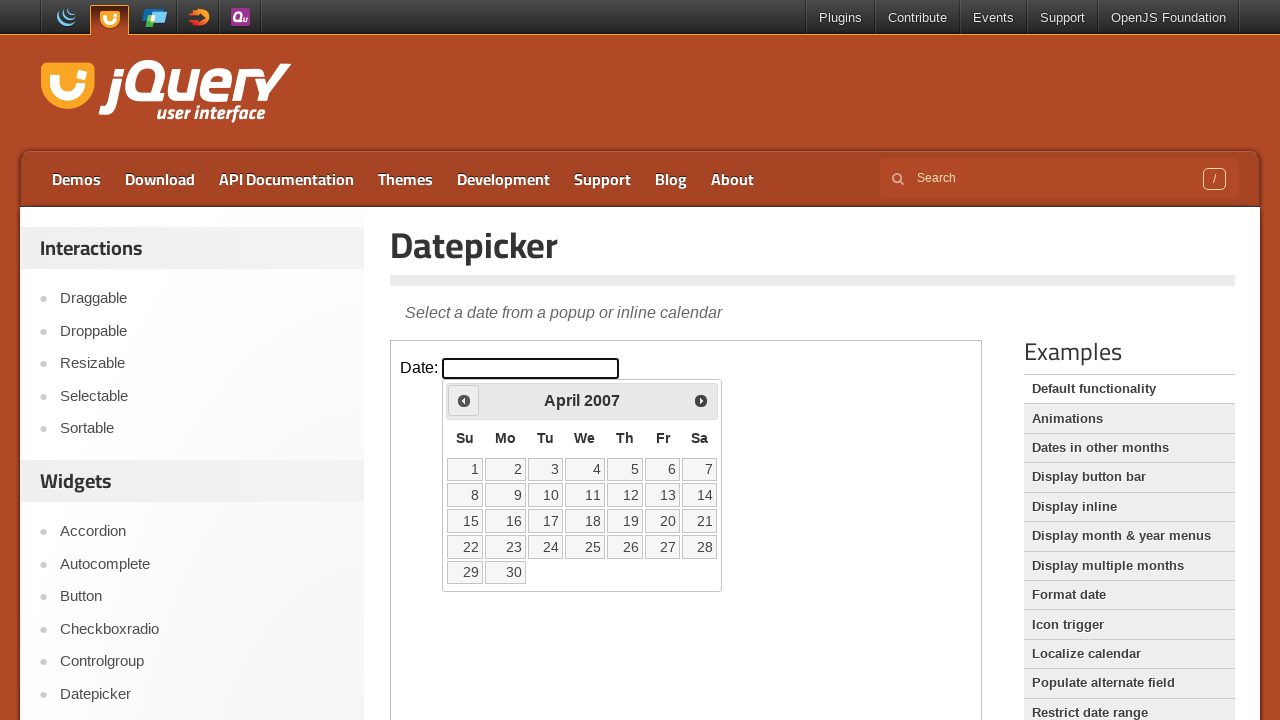

Clicked previous month button to navigate from April 2007 at (464, 400) on iframe >> nth=0 >> internal:control=enter-frame >> .ui-icon.ui-icon-circle-trian
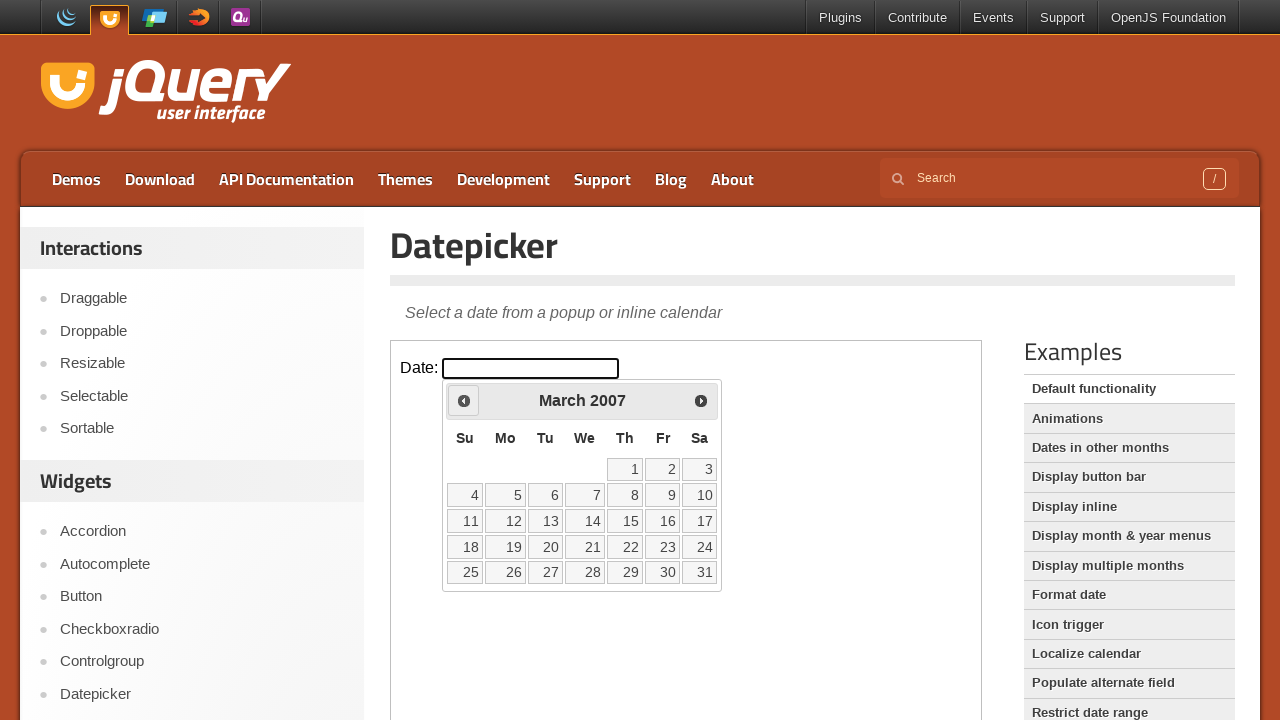

Retrieved current month: March
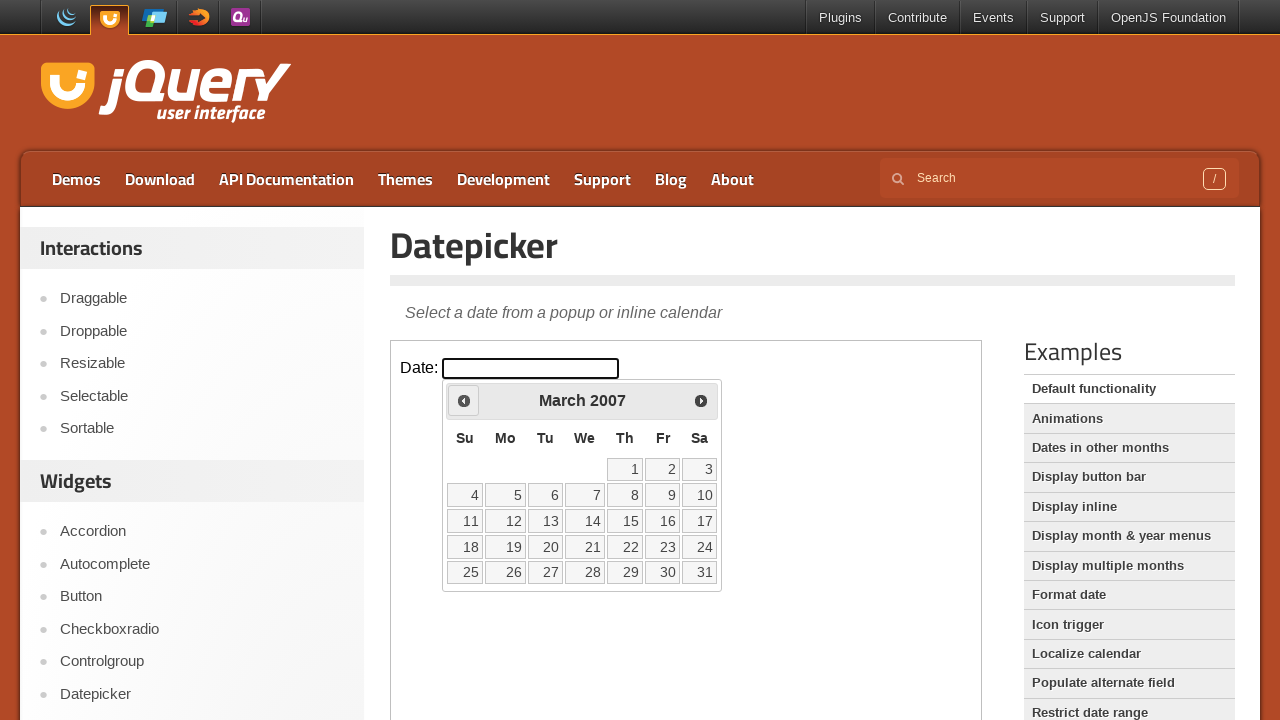

Retrieved current year: 2007
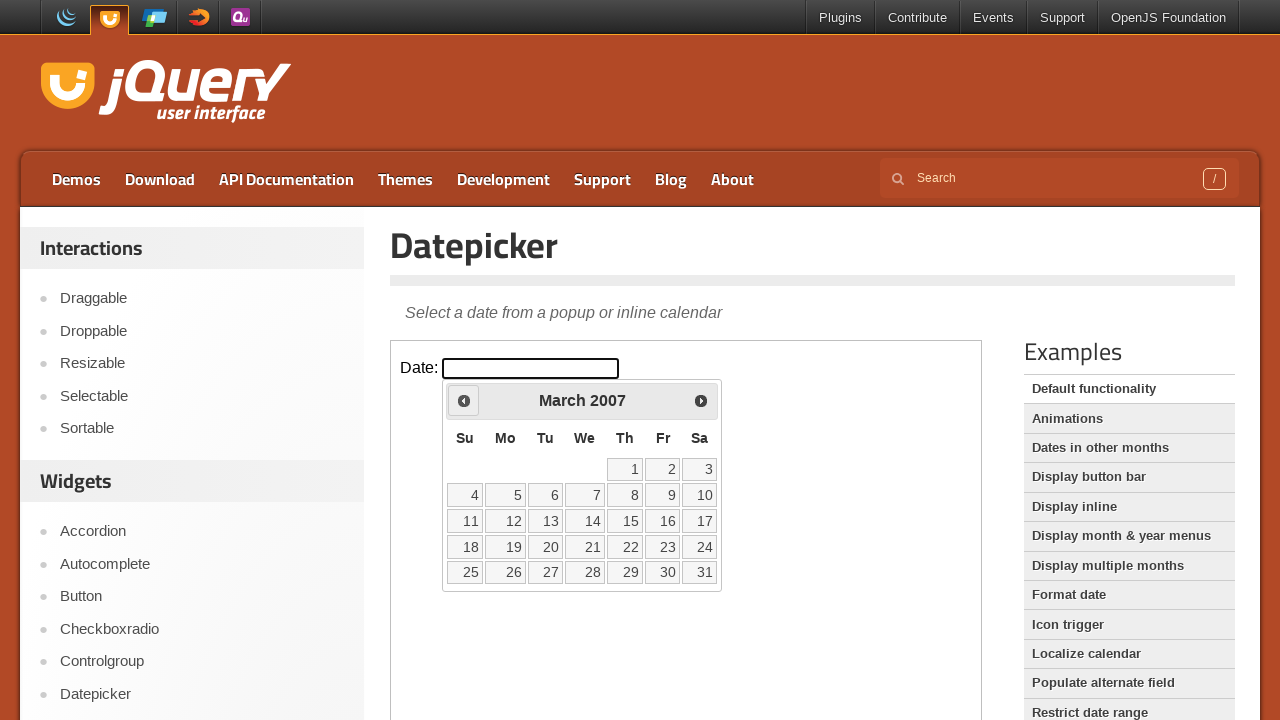

Clicked previous month button to navigate from March 2007 at (464, 400) on iframe >> nth=0 >> internal:control=enter-frame >> .ui-icon.ui-icon-circle-trian
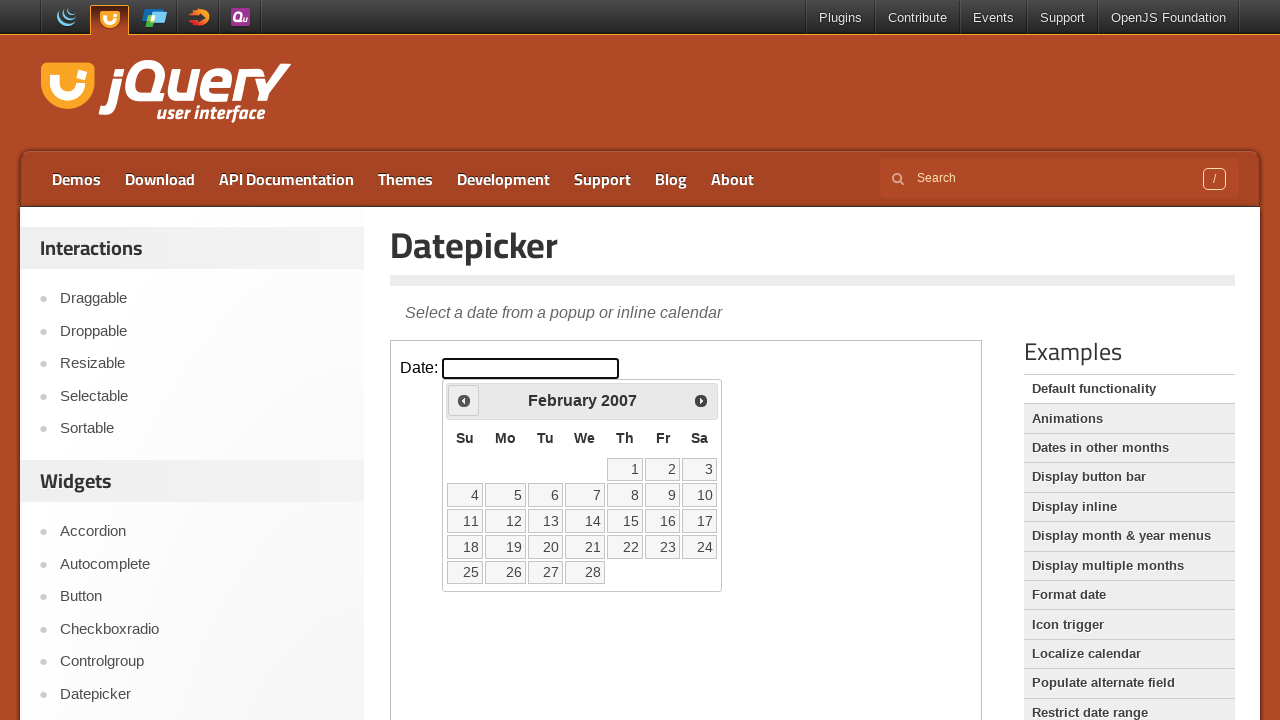

Retrieved current month: February
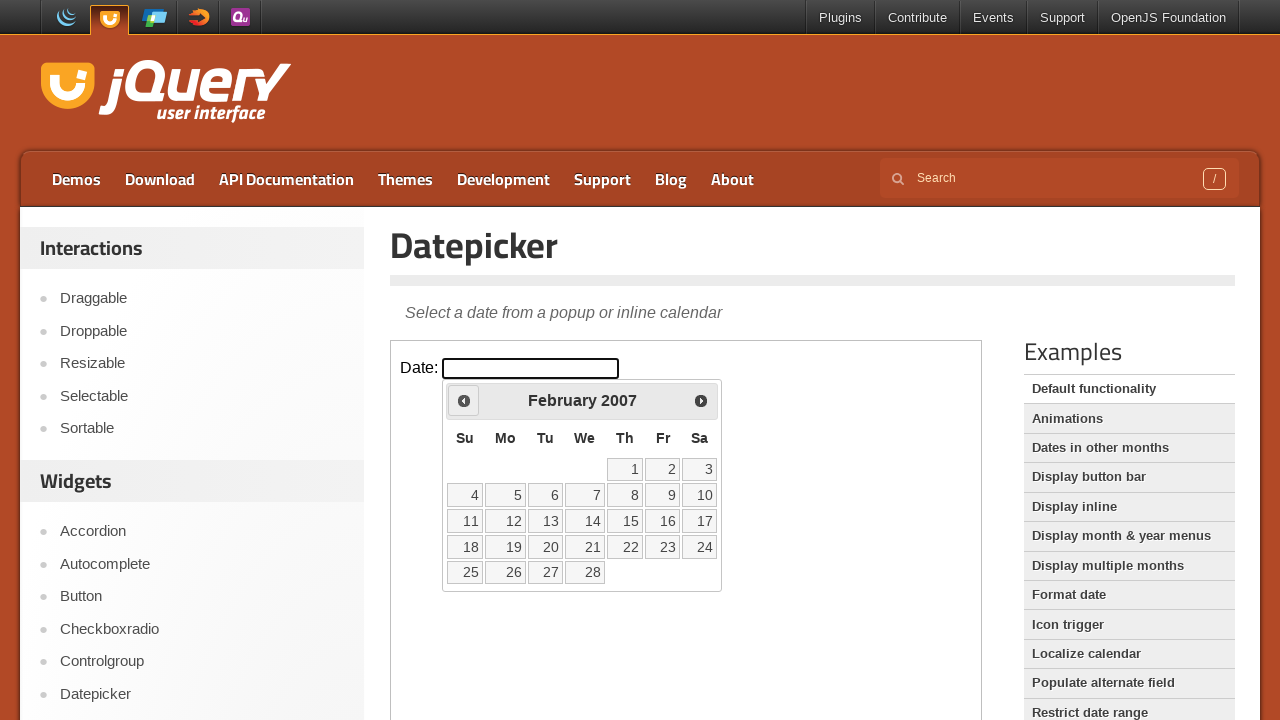

Retrieved current year: 2007
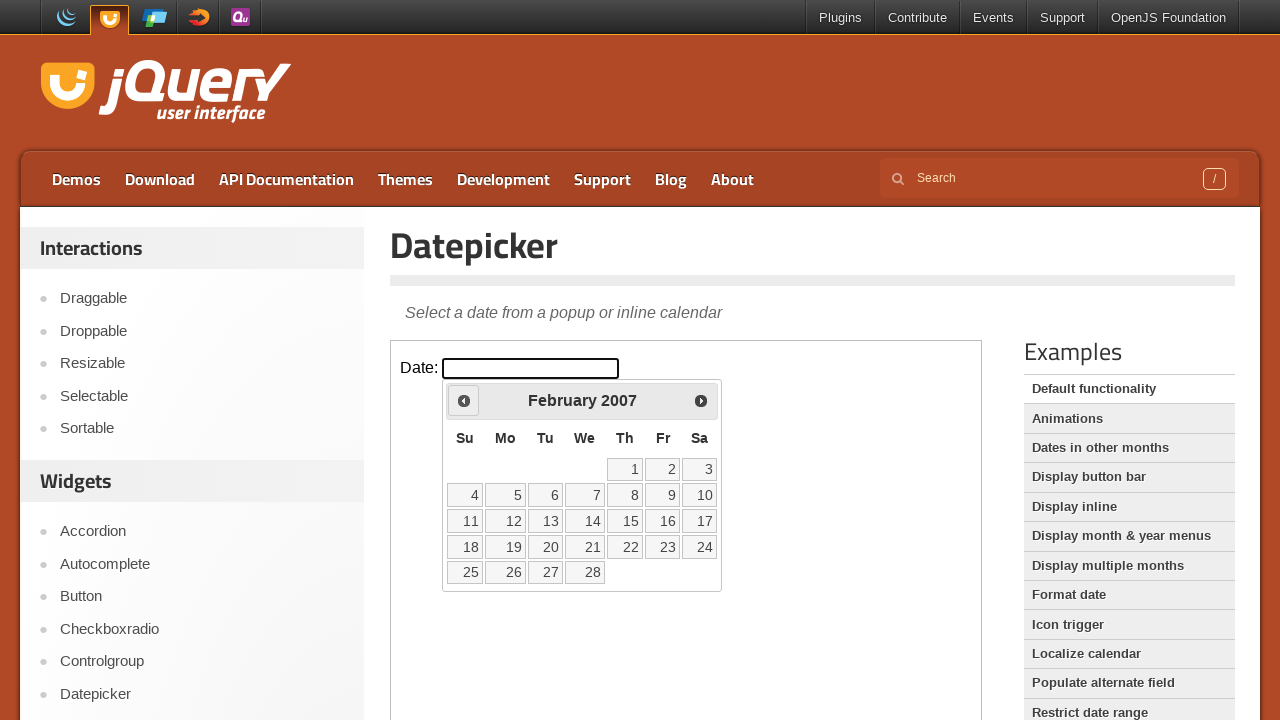

Clicked previous month button to navigate from February 2007 at (464, 400) on iframe >> nth=0 >> internal:control=enter-frame >> .ui-icon.ui-icon-circle-trian
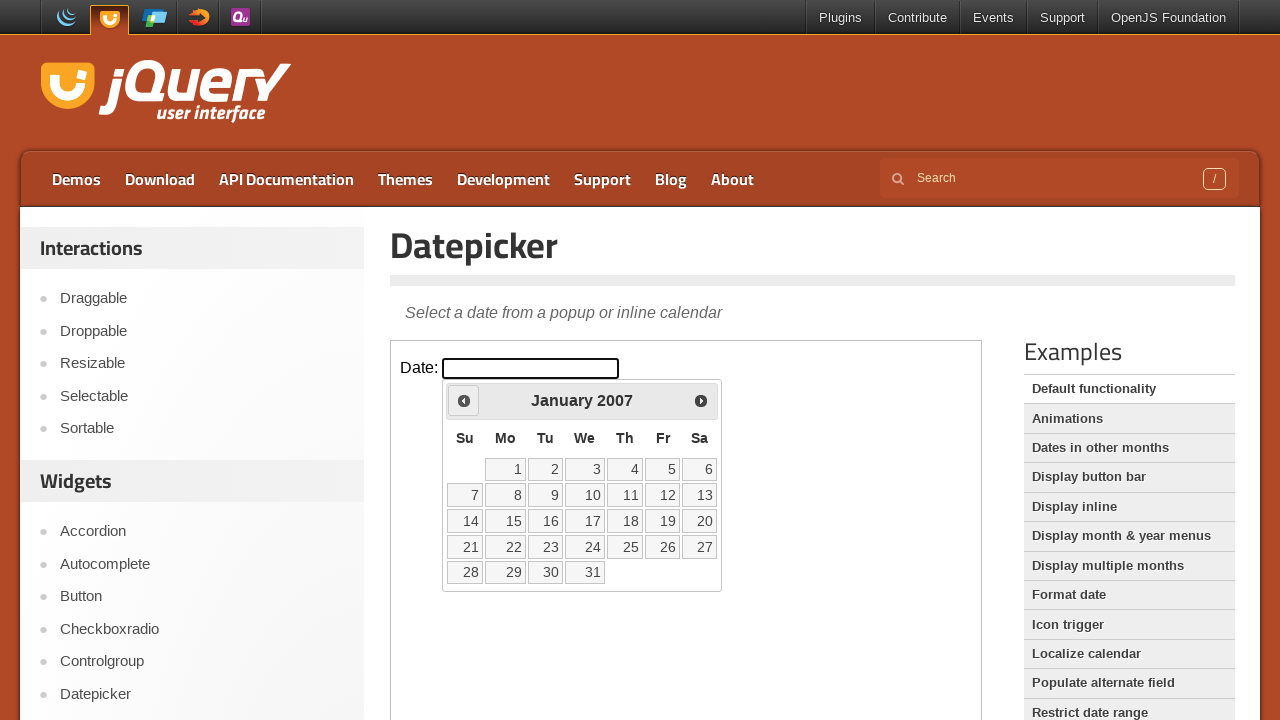

Retrieved current month: January
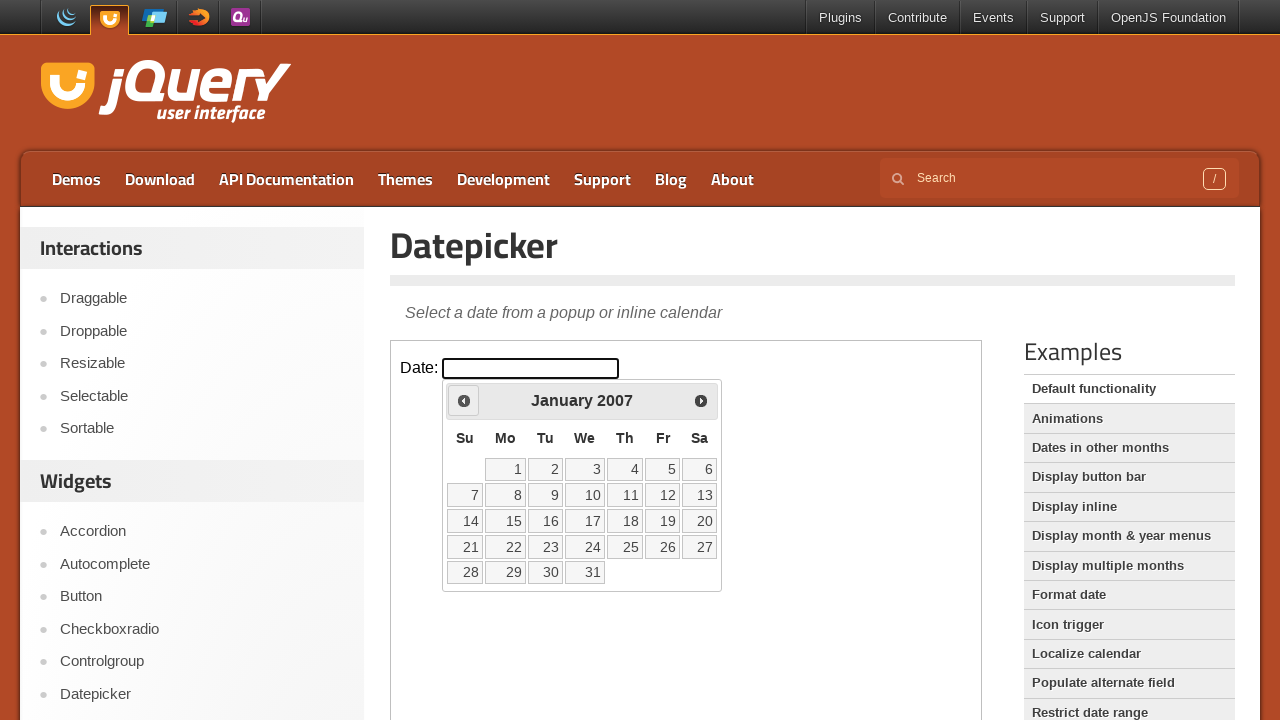

Retrieved current year: 2007
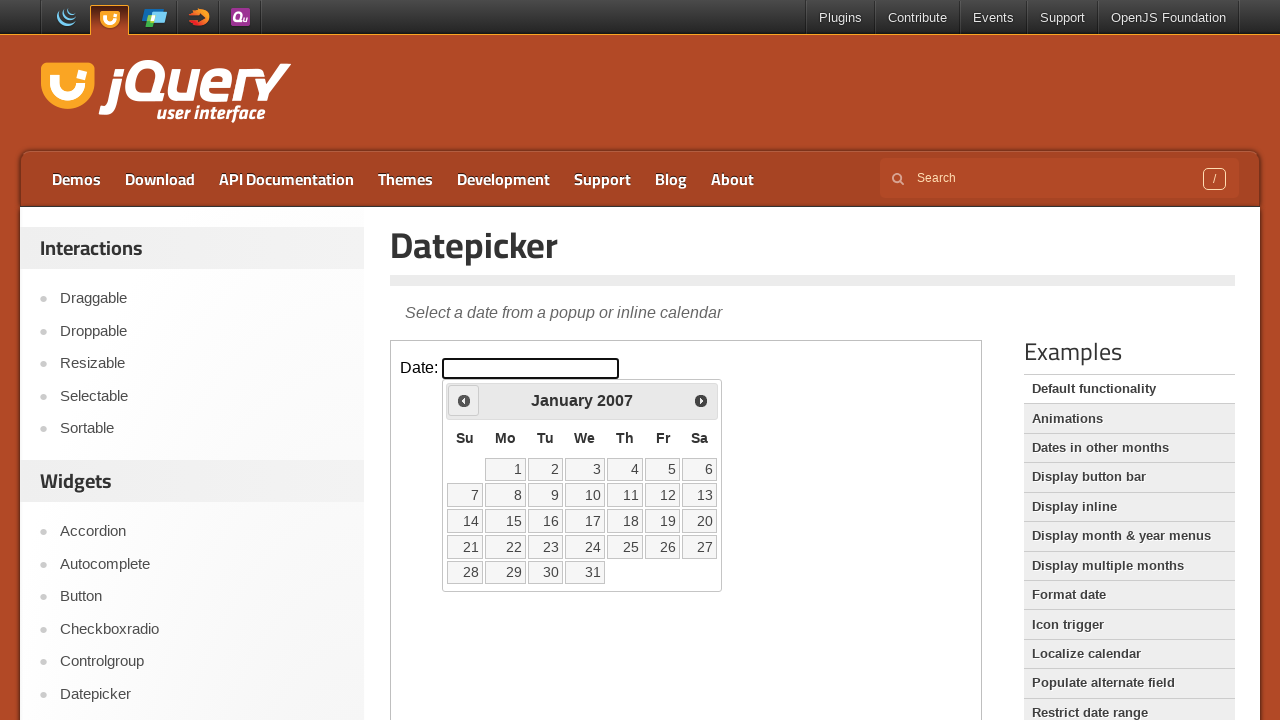

Clicked previous month button to navigate from January 2007 at (464, 400) on iframe >> nth=0 >> internal:control=enter-frame >> .ui-icon.ui-icon-circle-trian
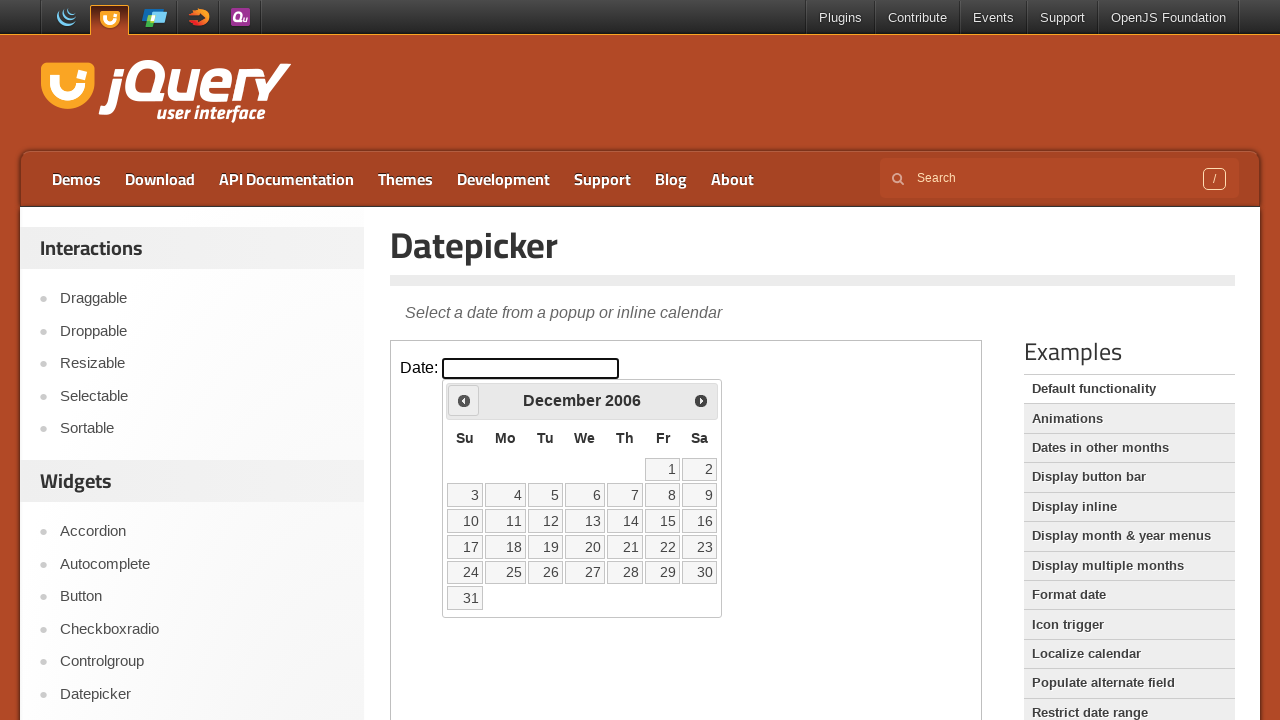

Retrieved current month: December
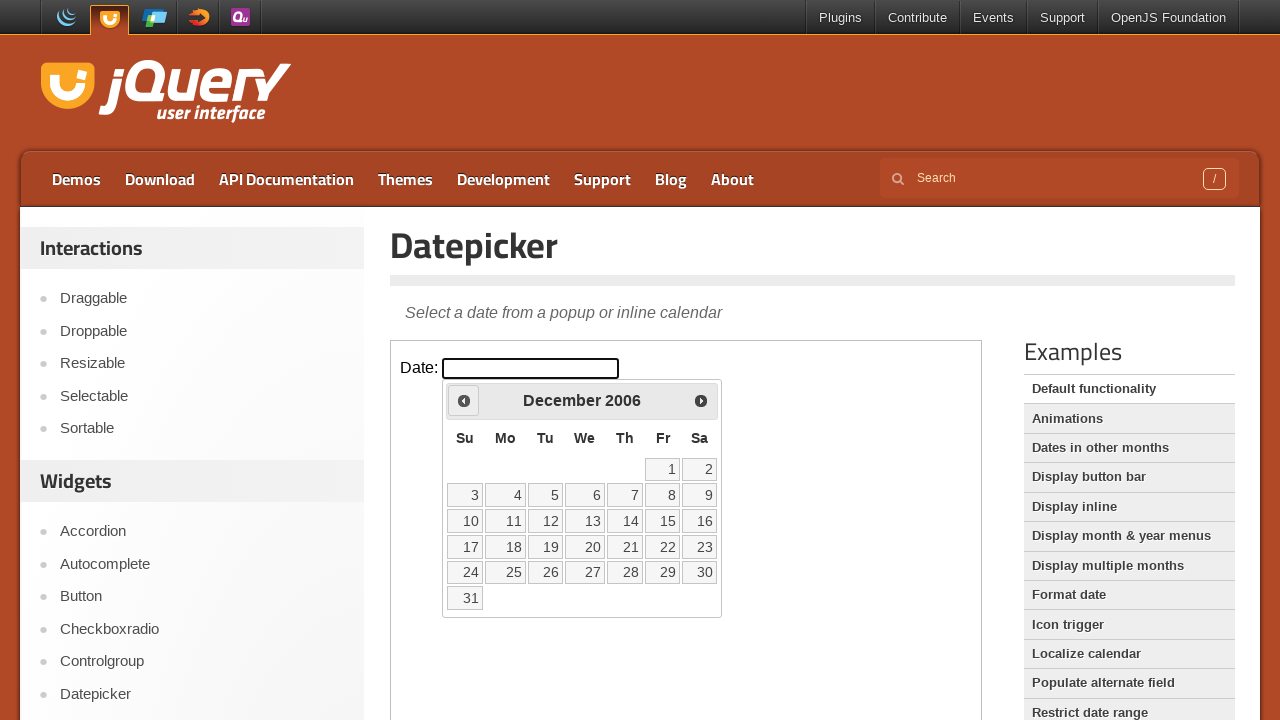

Retrieved current year: 2006
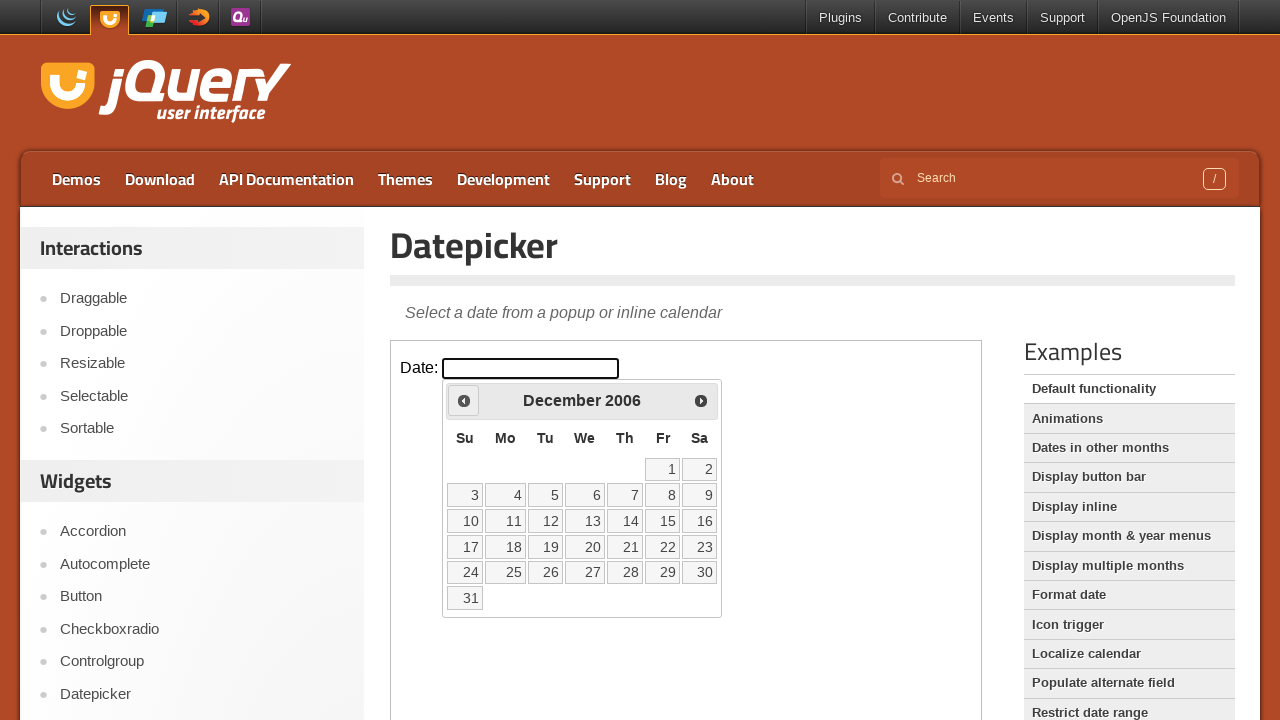

Clicked previous month button to navigate from December 2006 at (464, 400) on iframe >> nth=0 >> internal:control=enter-frame >> .ui-icon.ui-icon-circle-trian
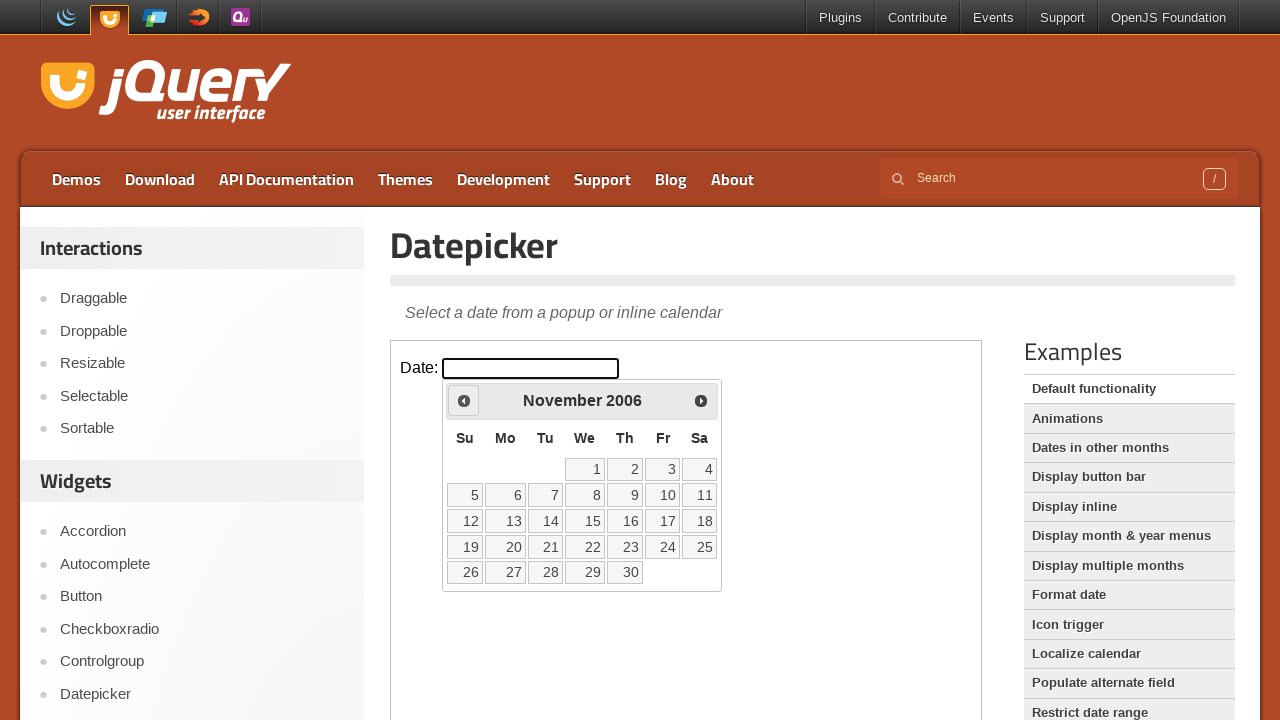

Retrieved current month: November
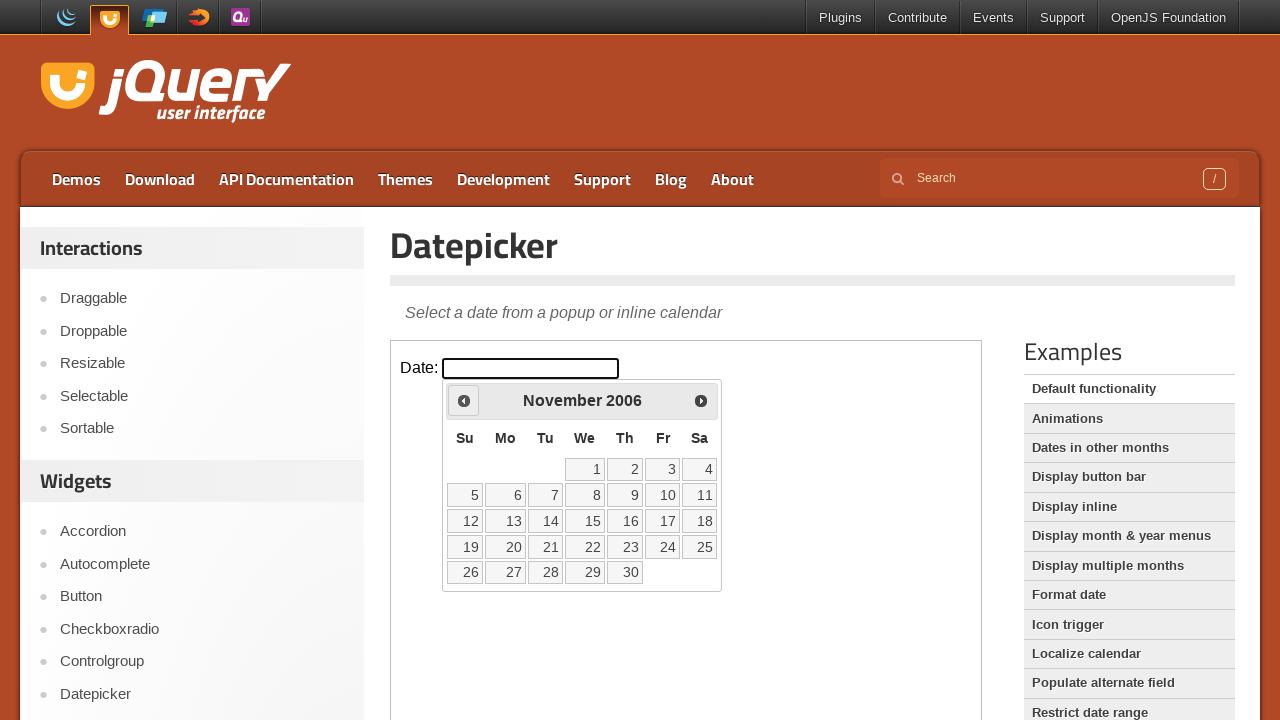

Retrieved current year: 2006
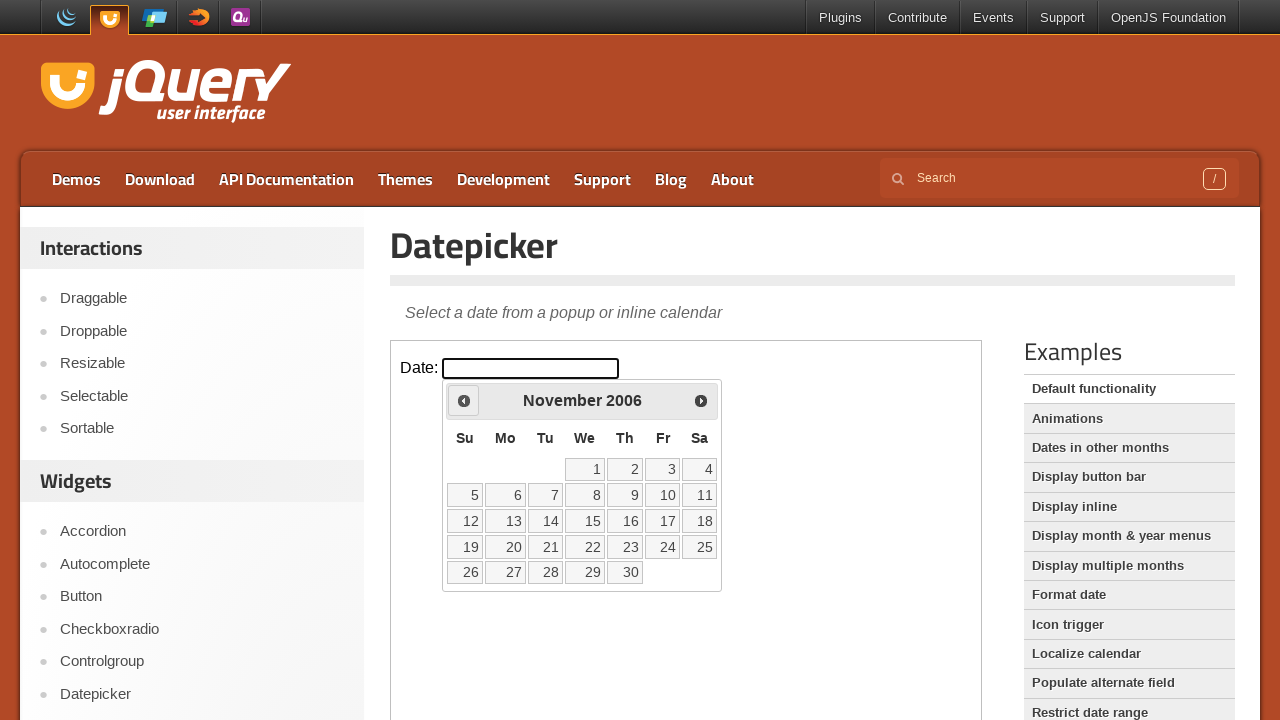

Clicked previous month button to navigate from November 2006 at (464, 400) on iframe >> nth=0 >> internal:control=enter-frame >> .ui-icon.ui-icon-circle-trian
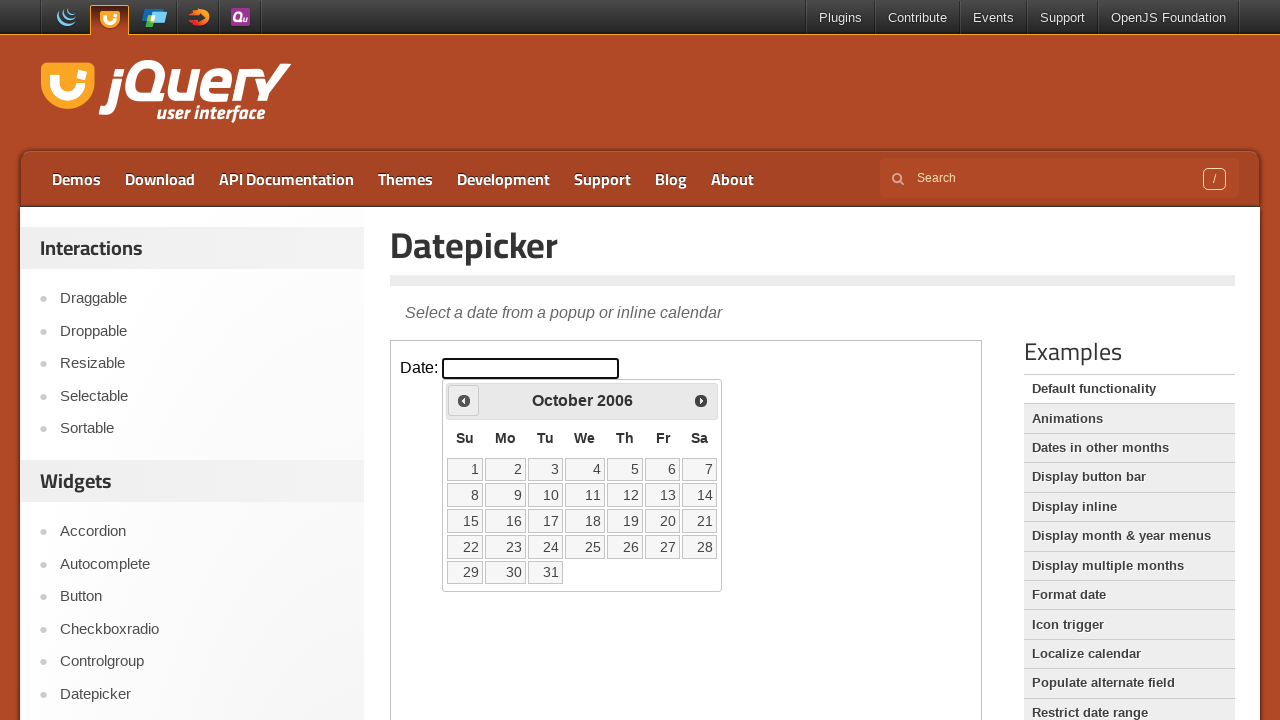

Retrieved current month: October
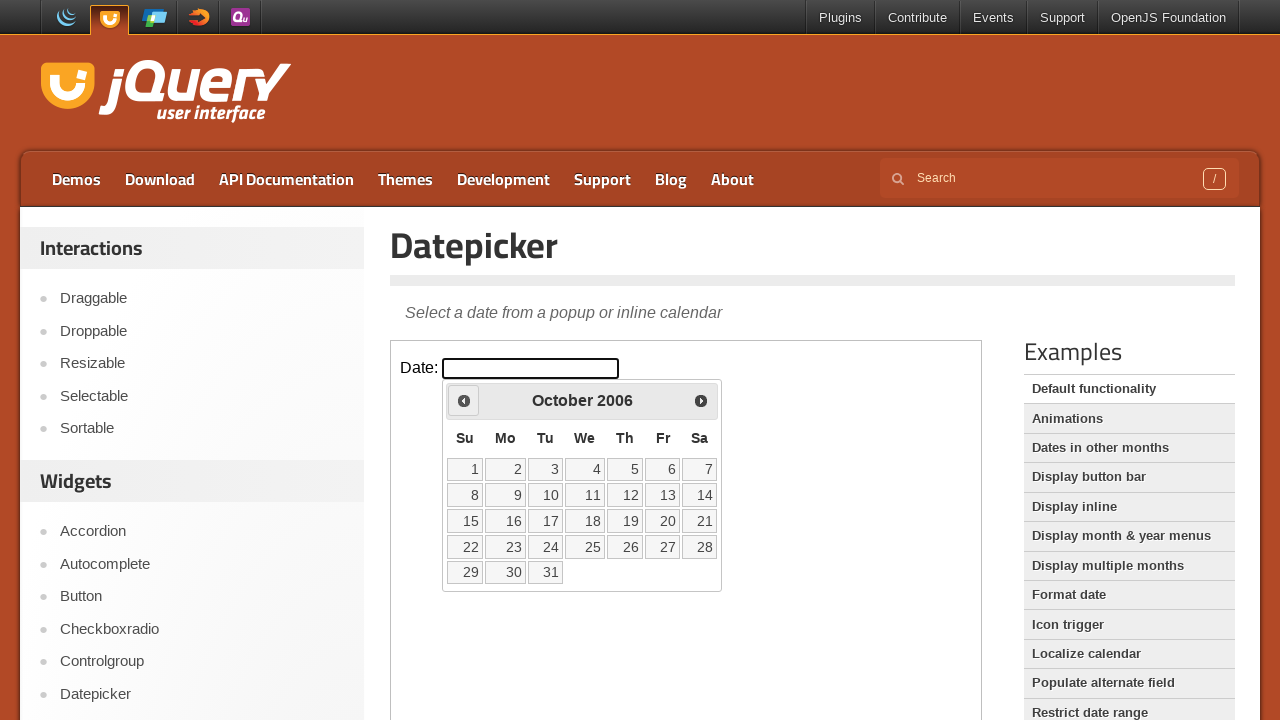

Retrieved current year: 2006
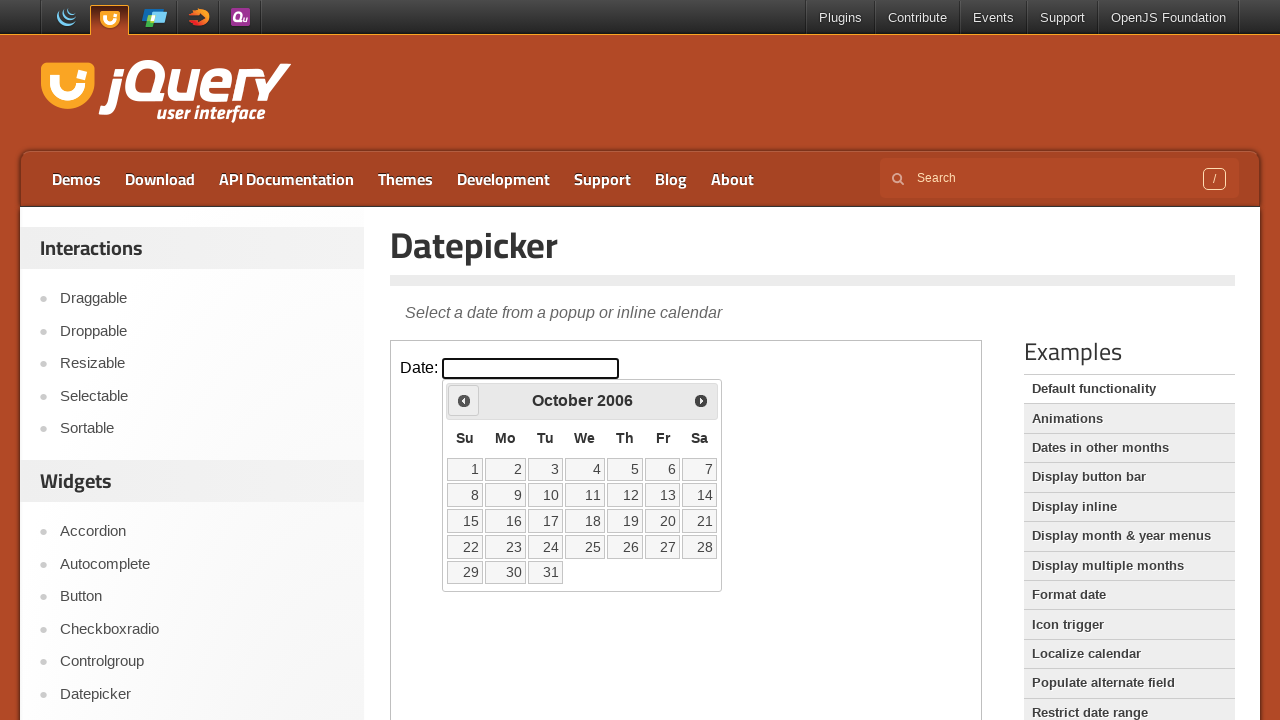

Clicked previous month button to navigate from October 2006 at (464, 400) on iframe >> nth=0 >> internal:control=enter-frame >> .ui-icon.ui-icon-circle-trian
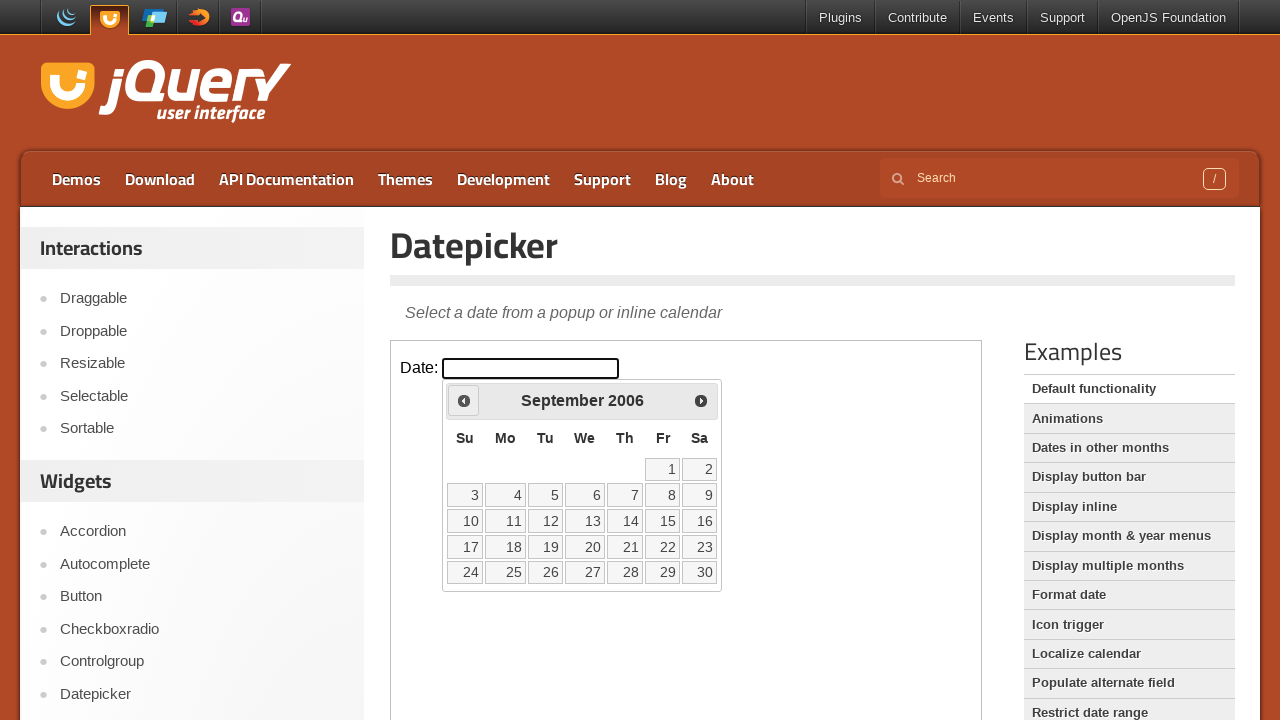

Retrieved current month: September
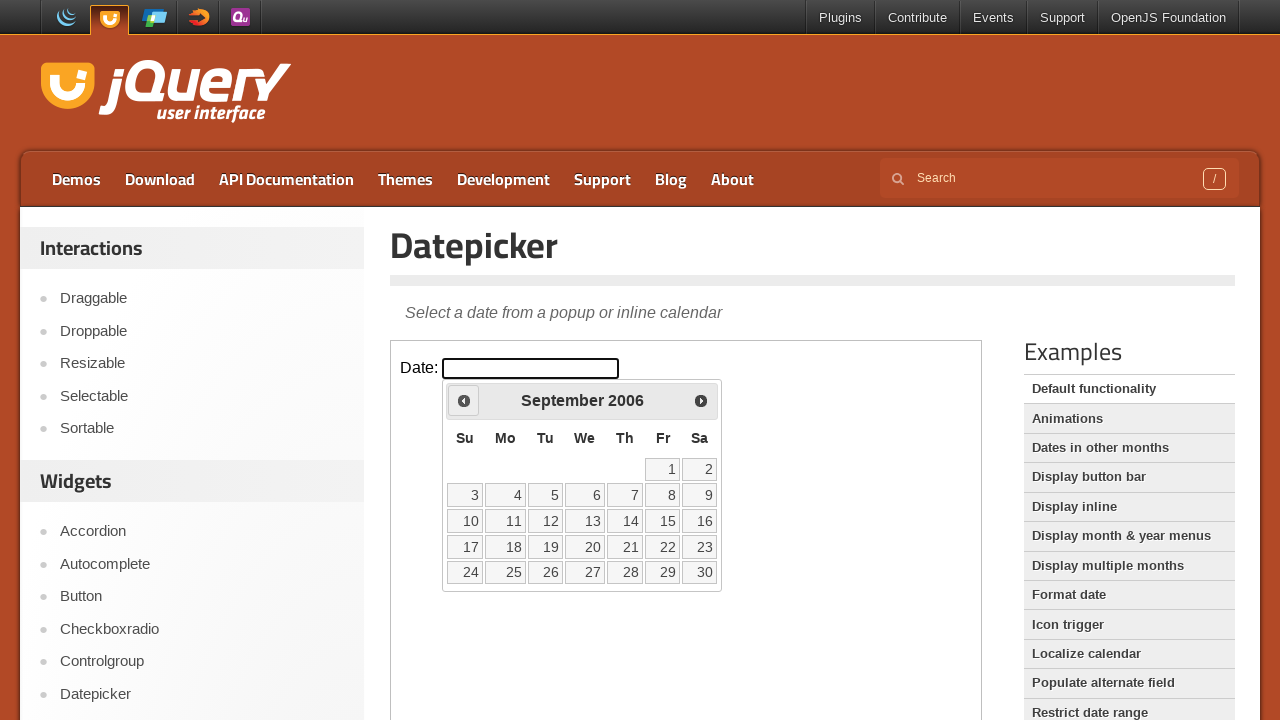

Retrieved current year: 2006
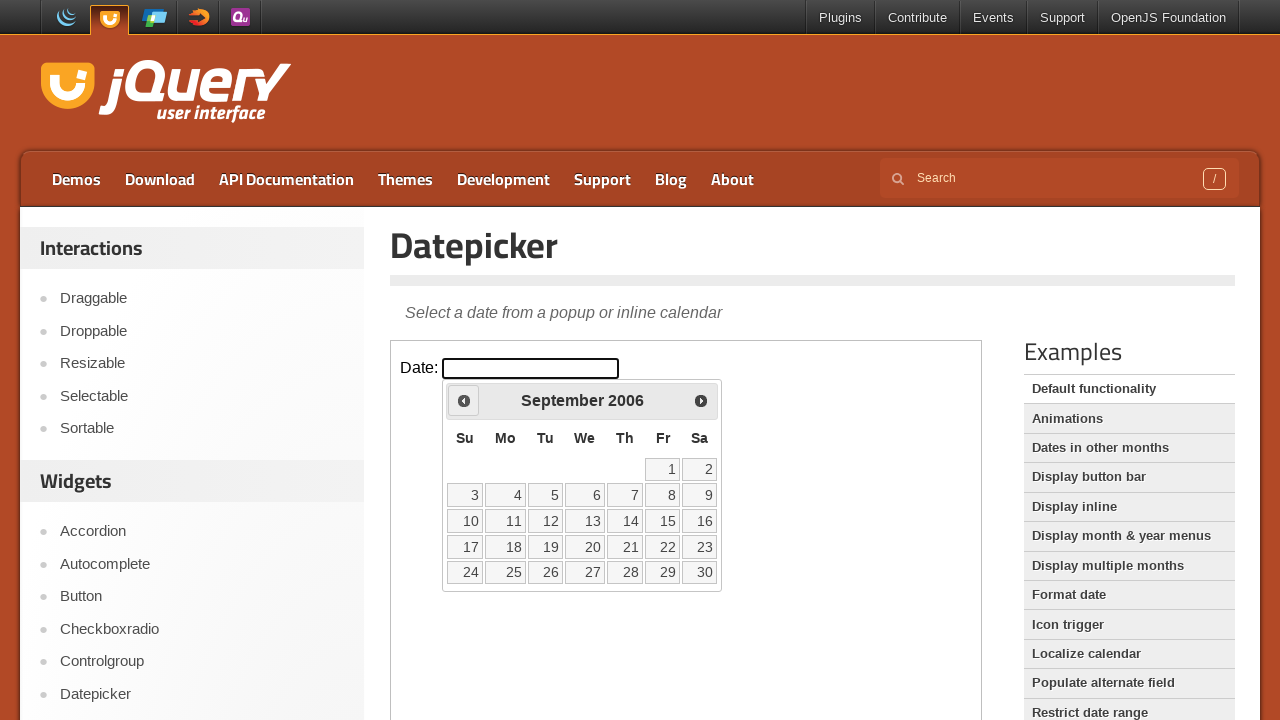

Clicked previous month button to navigate from September 2006 at (464, 400) on iframe >> nth=0 >> internal:control=enter-frame >> .ui-icon.ui-icon-circle-trian
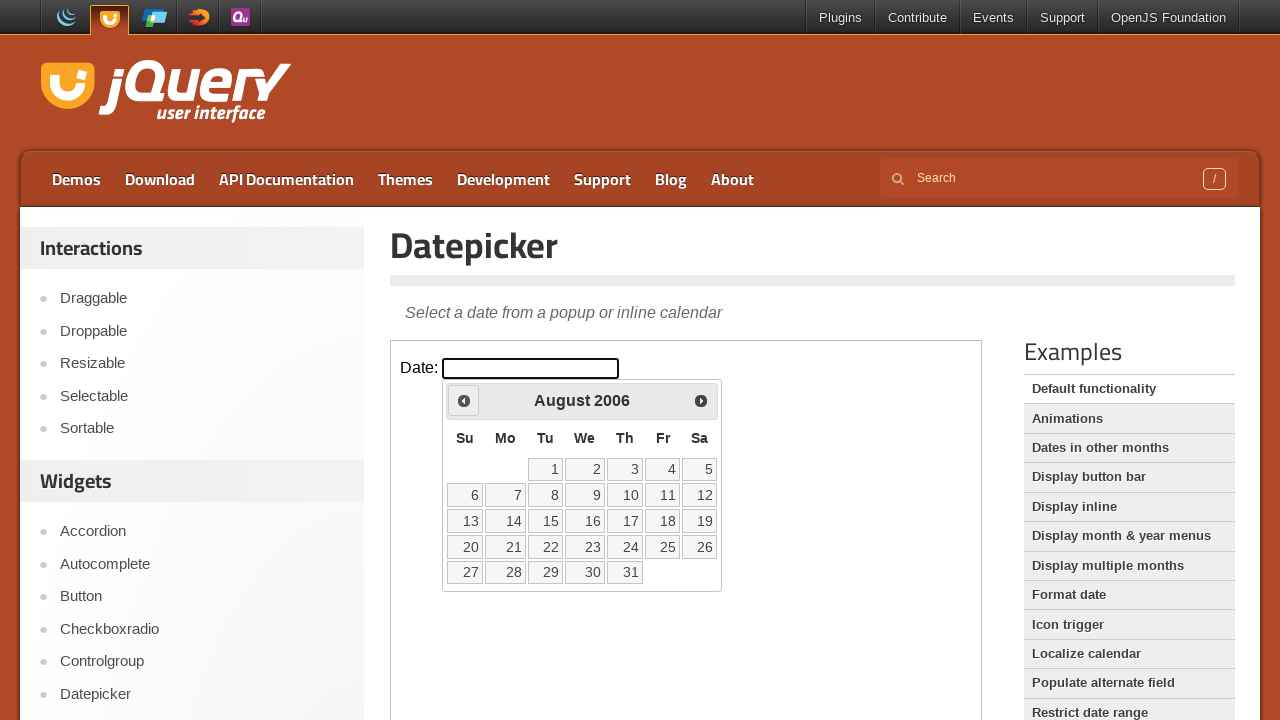

Retrieved current month: August
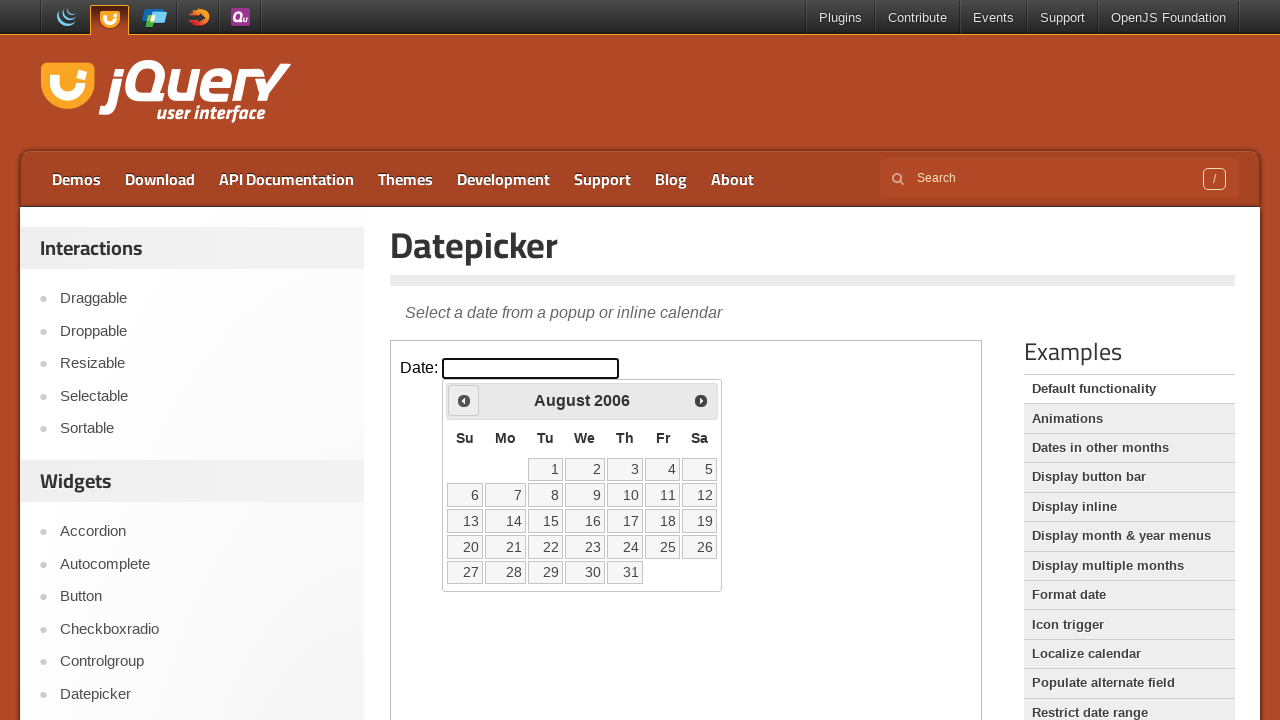

Retrieved current year: 2006
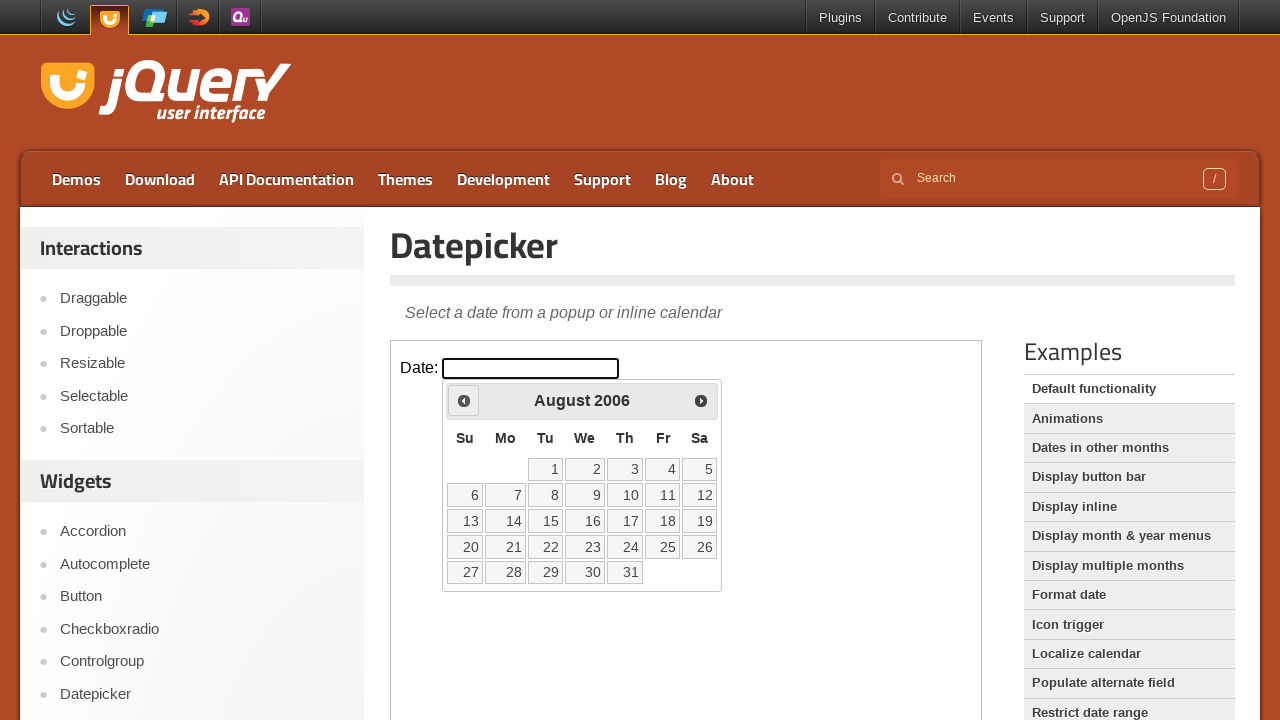

Clicked previous month button to navigate from August 2006 at (464, 400) on iframe >> nth=0 >> internal:control=enter-frame >> .ui-icon.ui-icon-circle-trian
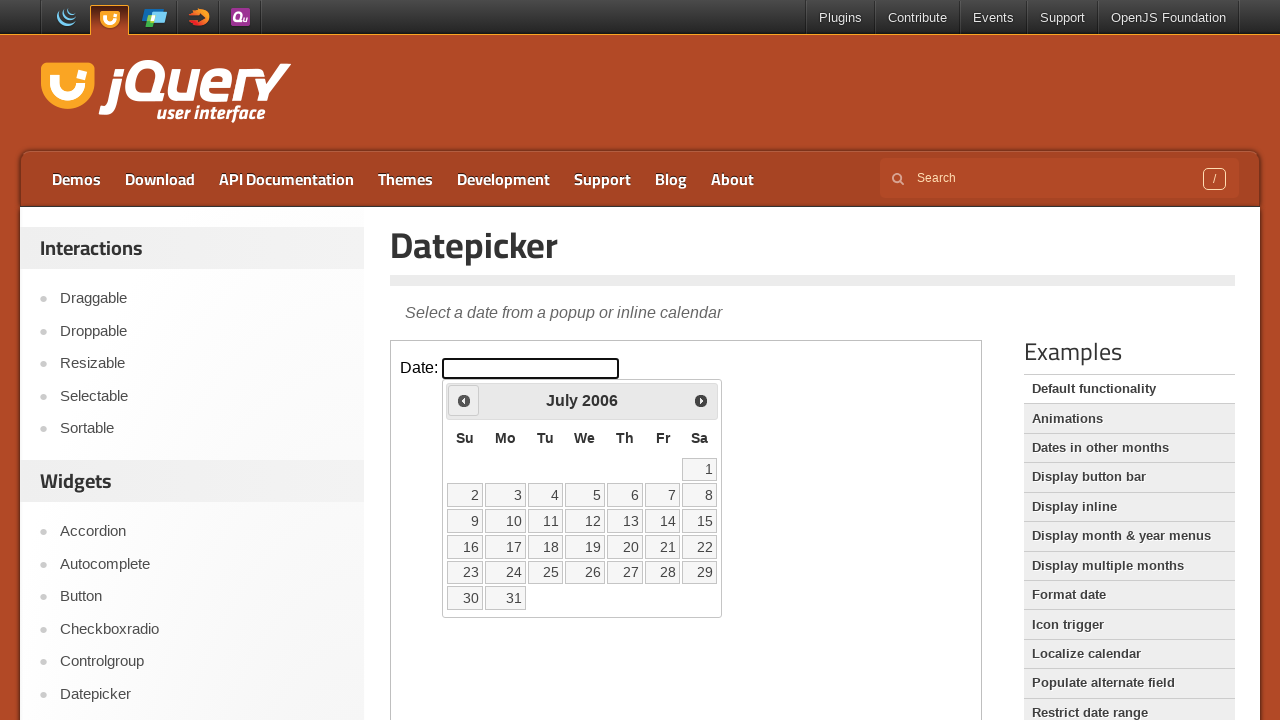

Retrieved current month: July
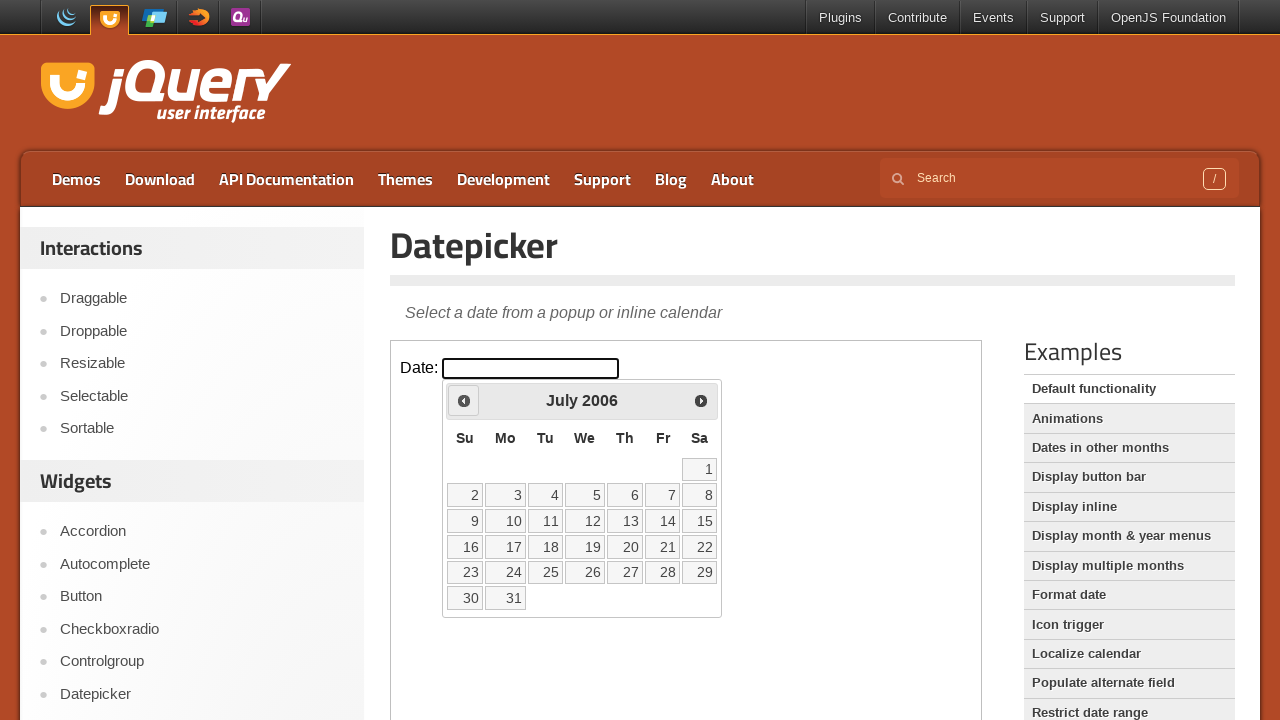

Retrieved current year: 2006
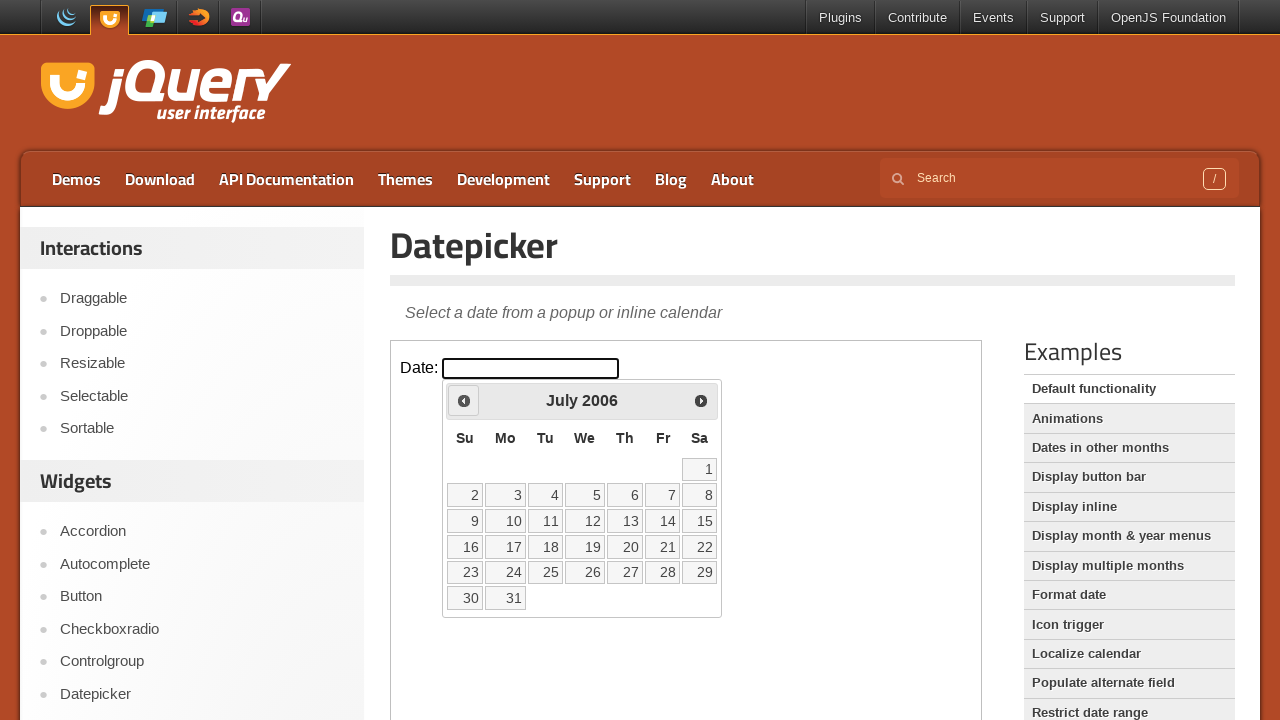

Clicked previous month button to navigate from July 2006 at (464, 400) on iframe >> nth=0 >> internal:control=enter-frame >> .ui-icon.ui-icon-circle-trian
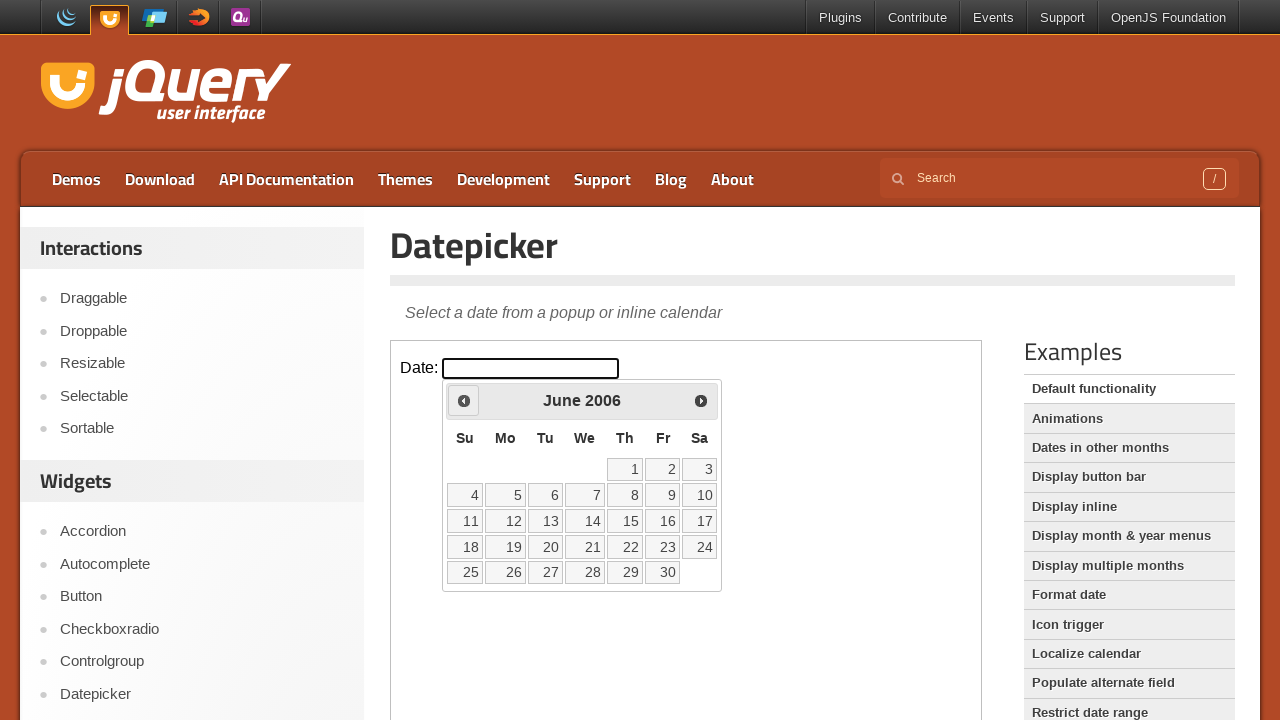

Retrieved current month: June
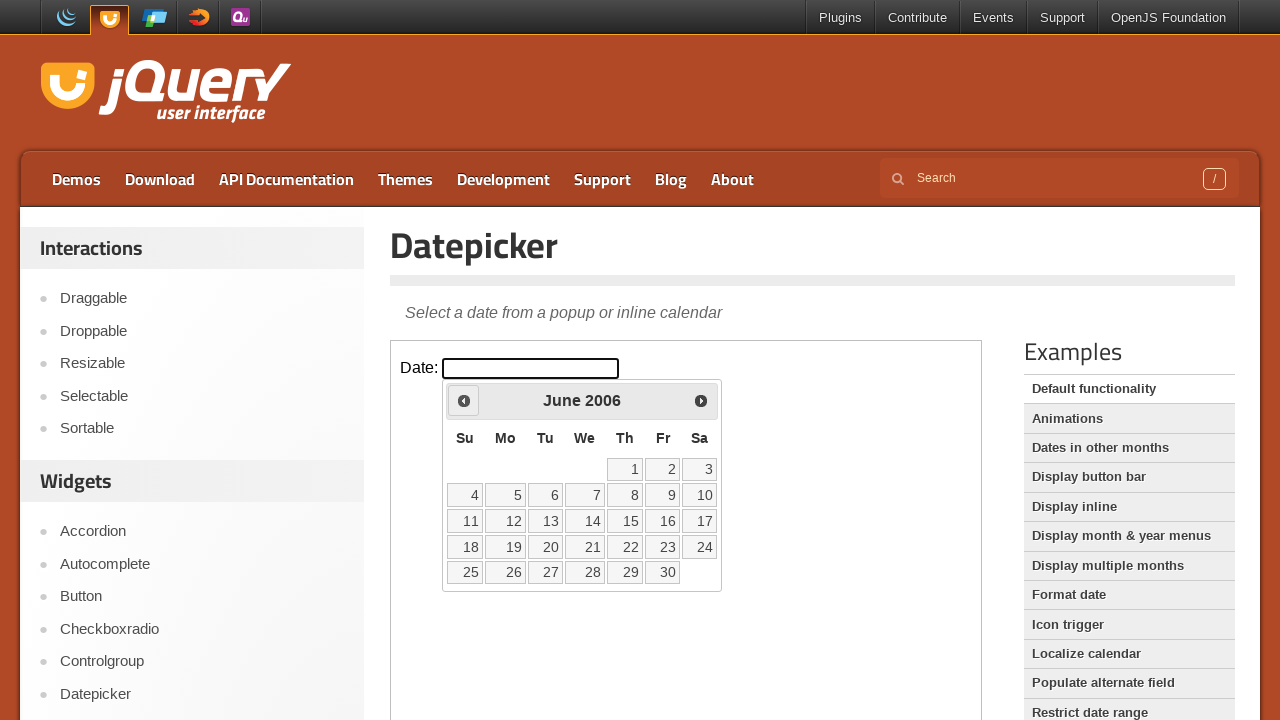

Retrieved current year: 2006
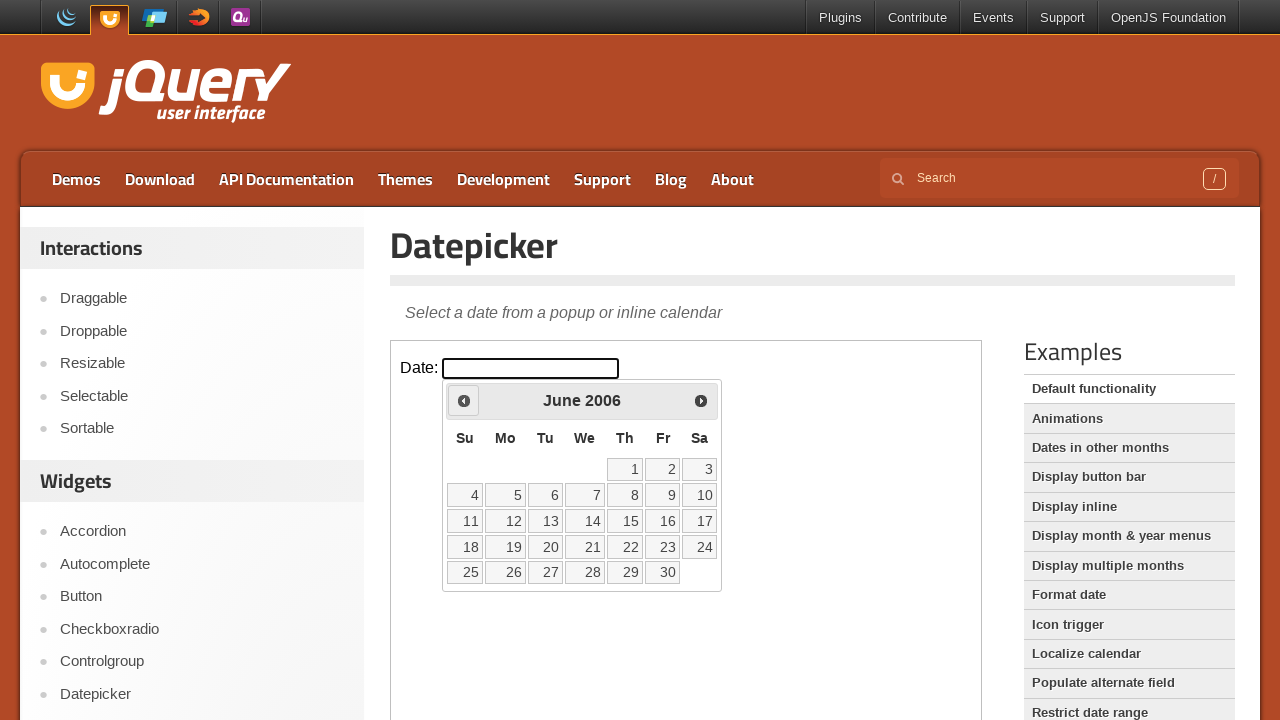

Clicked previous month button to navigate from June 2006 at (464, 400) on iframe >> nth=0 >> internal:control=enter-frame >> .ui-icon.ui-icon-circle-trian
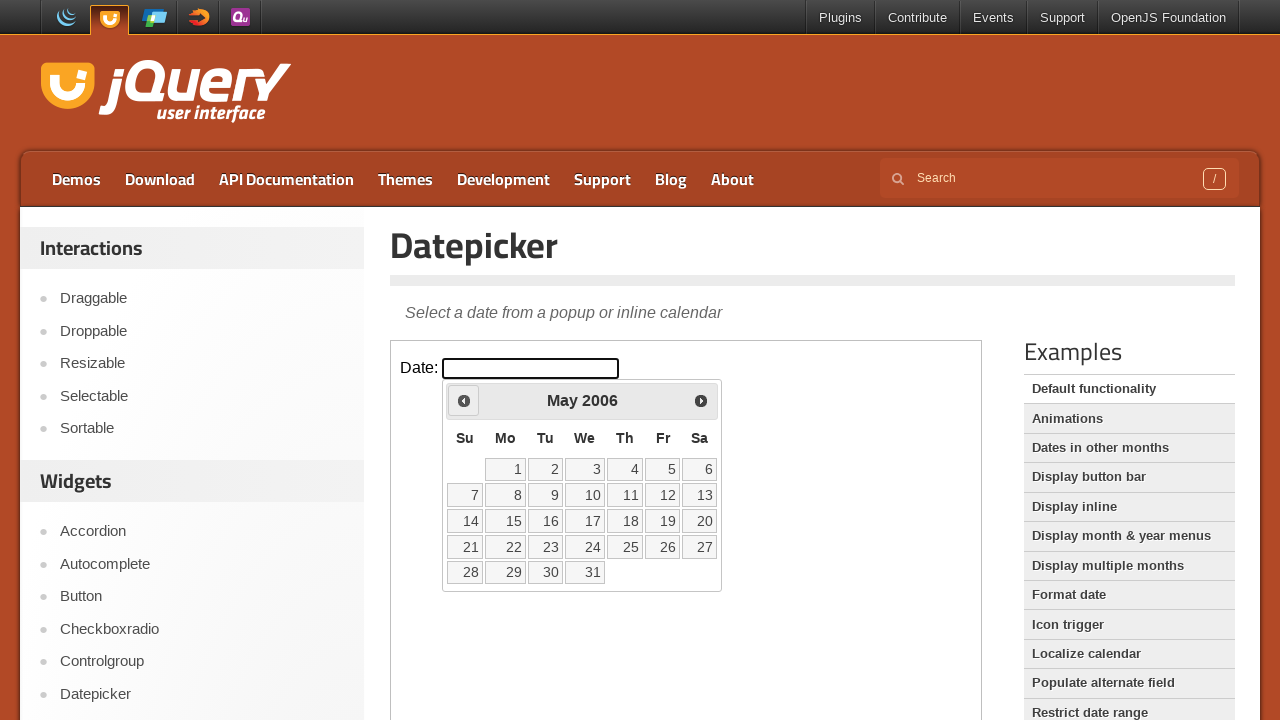

Retrieved current month: May
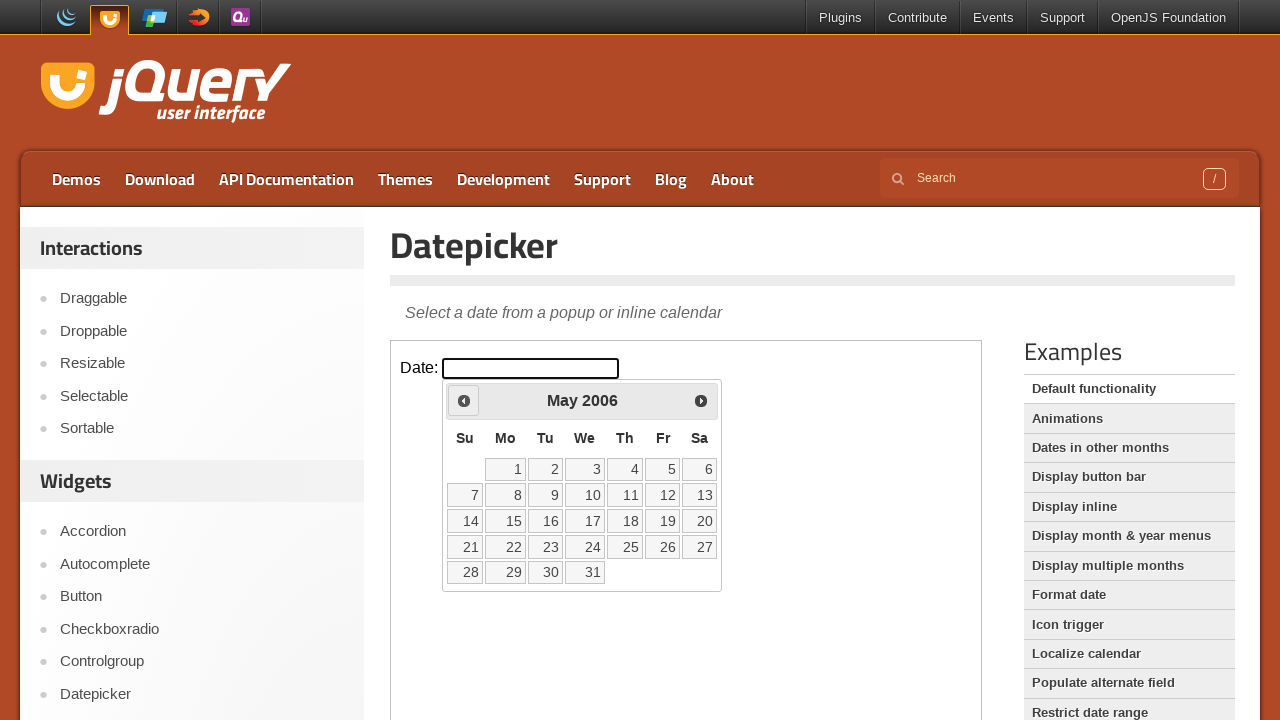

Retrieved current year: 2006
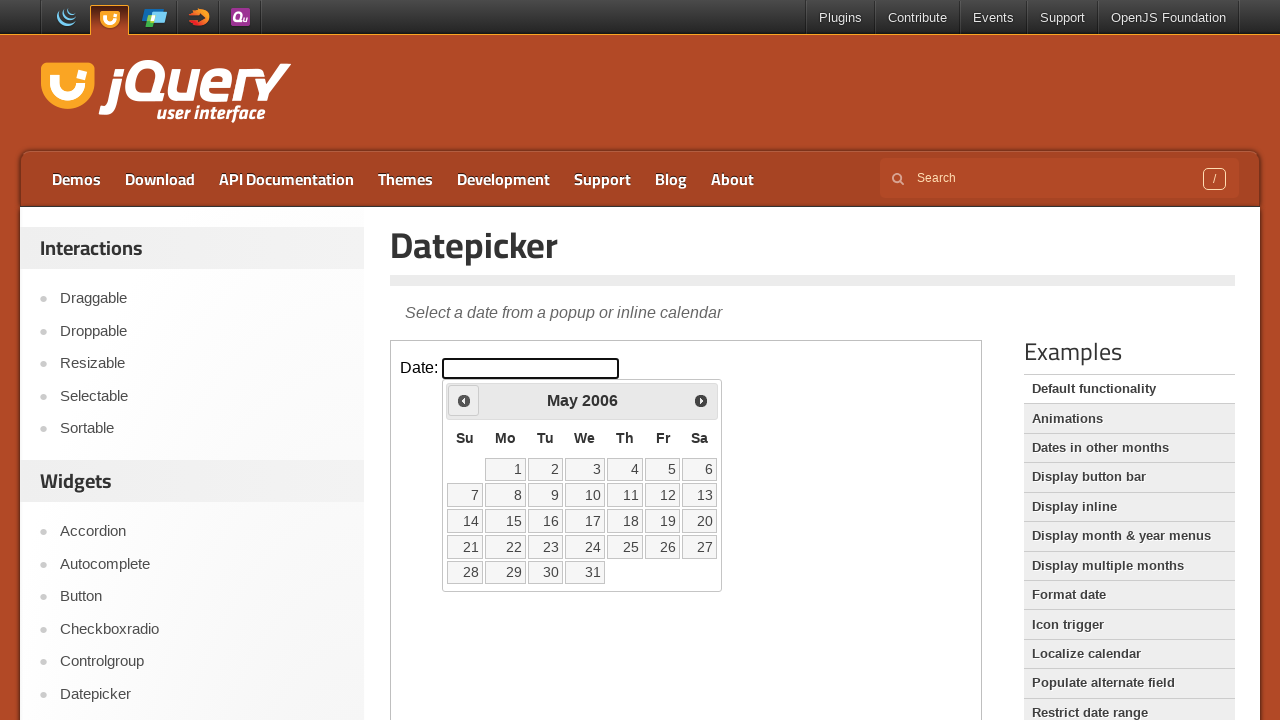

Clicked previous month button to navigate from May 2006 at (464, 400) on iframe >> nth=0 >> internal:control=enter-frame >> .ui-icon.ui-icon-circle-trian
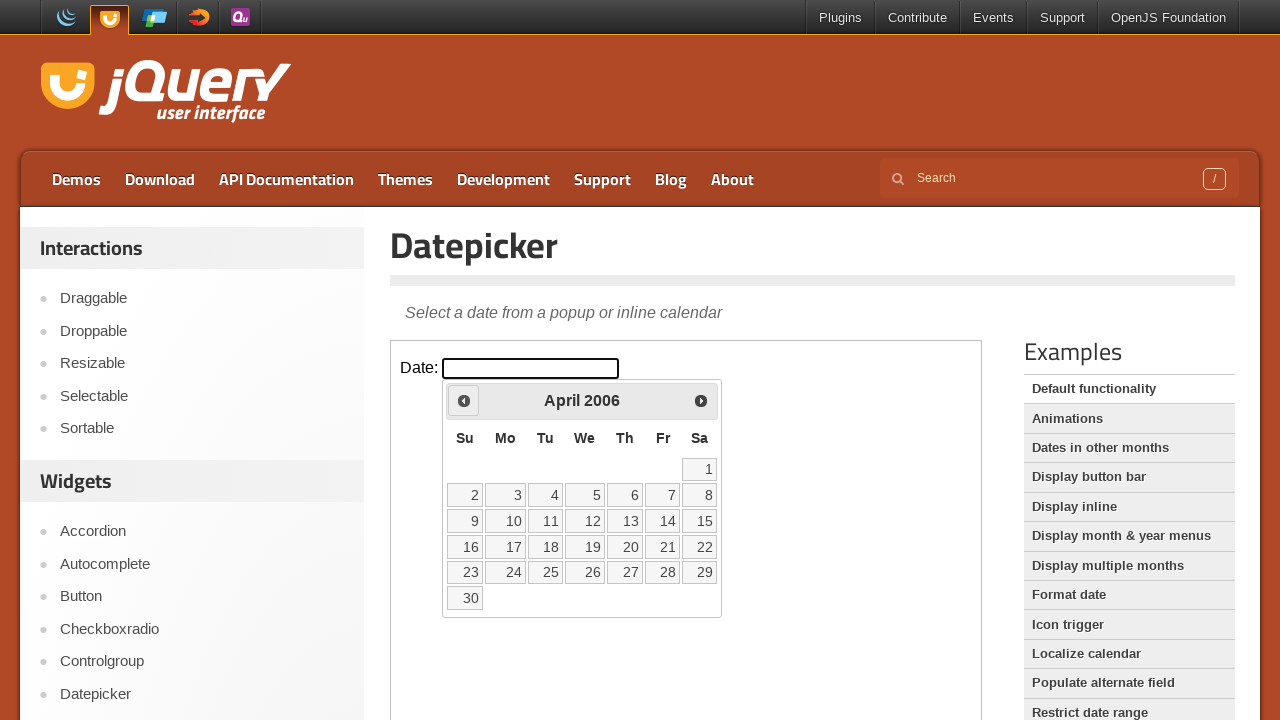

Retrieved current month: April
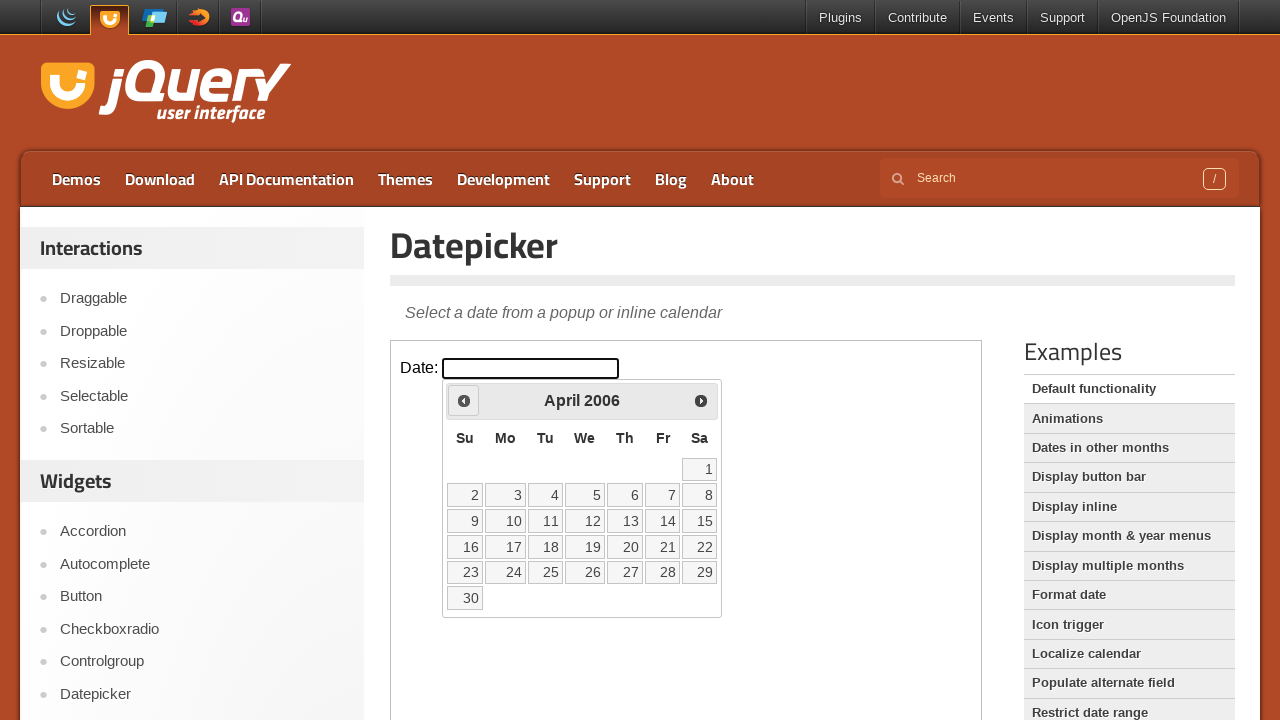

Retrieved current year: 2006
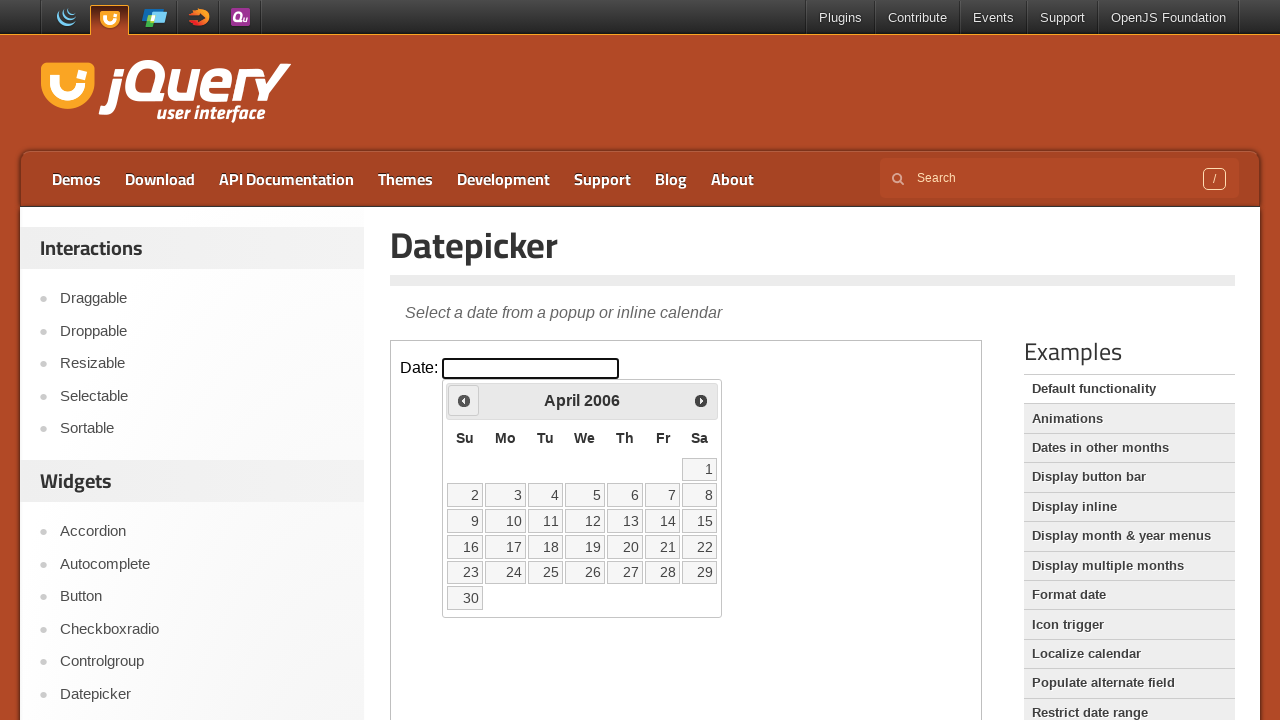

Clicked previous month button to navigate from April 2006 at (464, 400) on iframe >> nth=0 >> internal:control=enter-frame >> .ui-icon.ui-icon-circle-trian
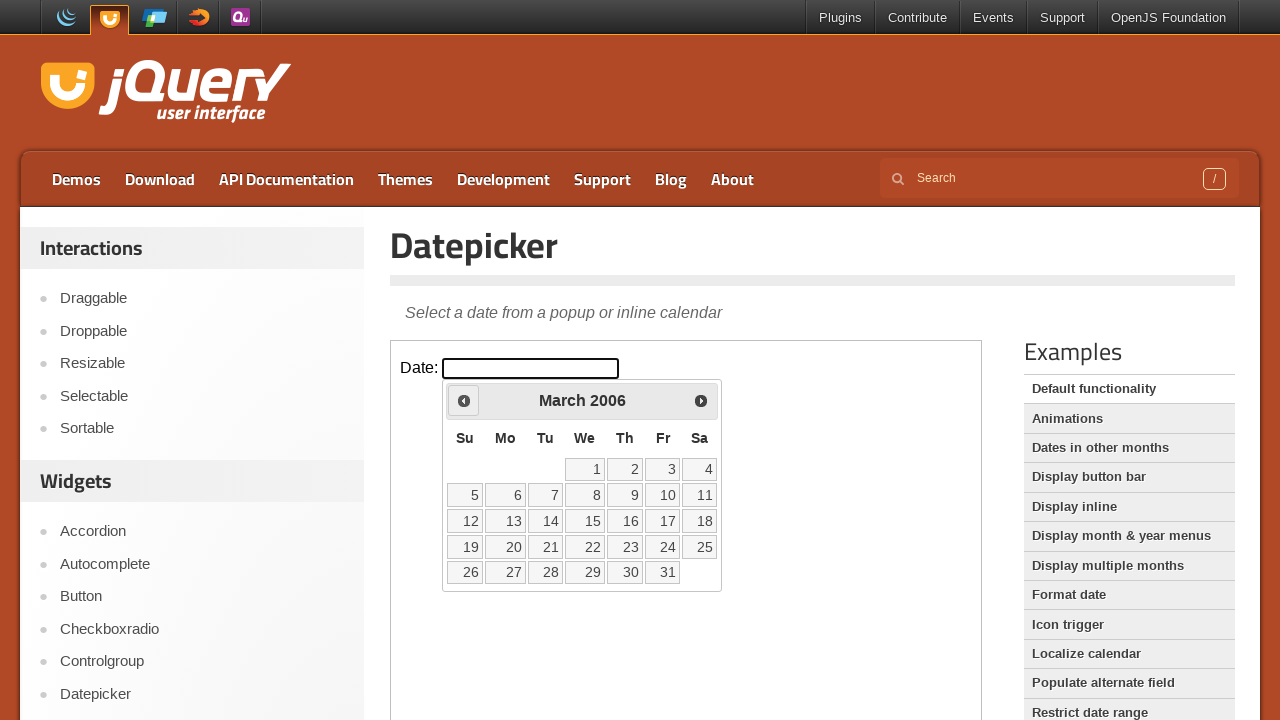

Retrieved current month: March
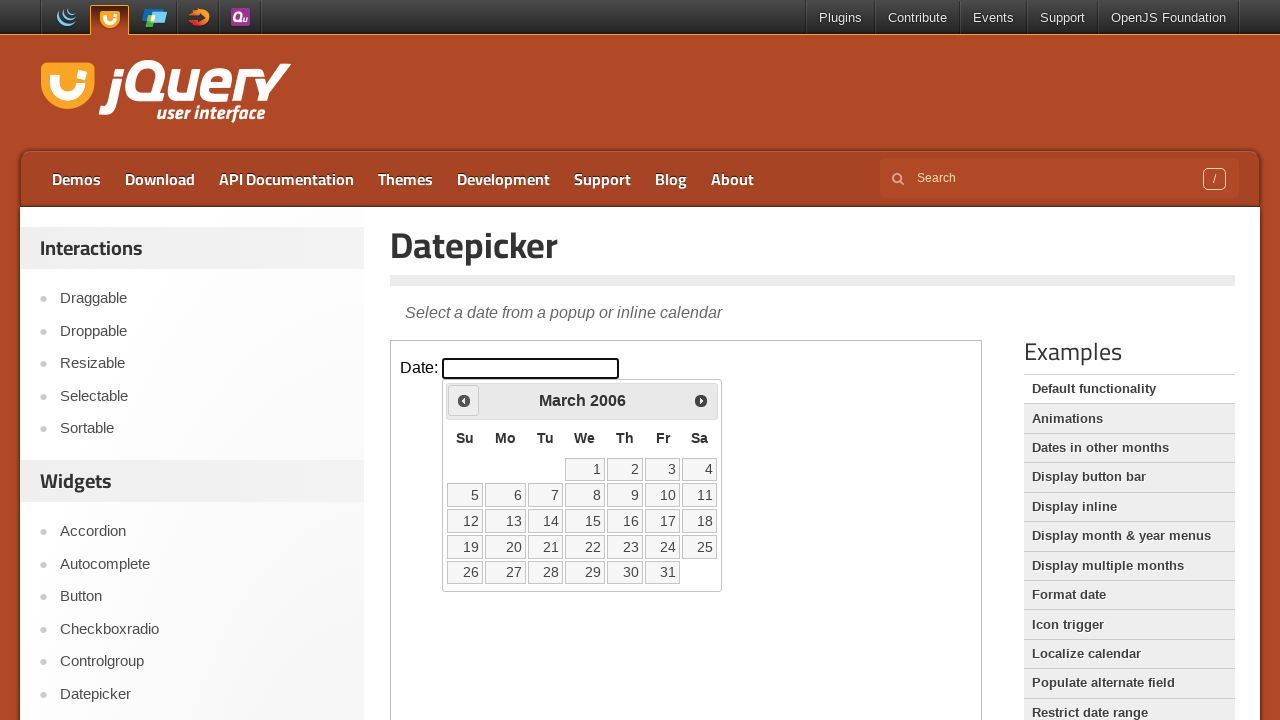

Retrieved current year: 2006
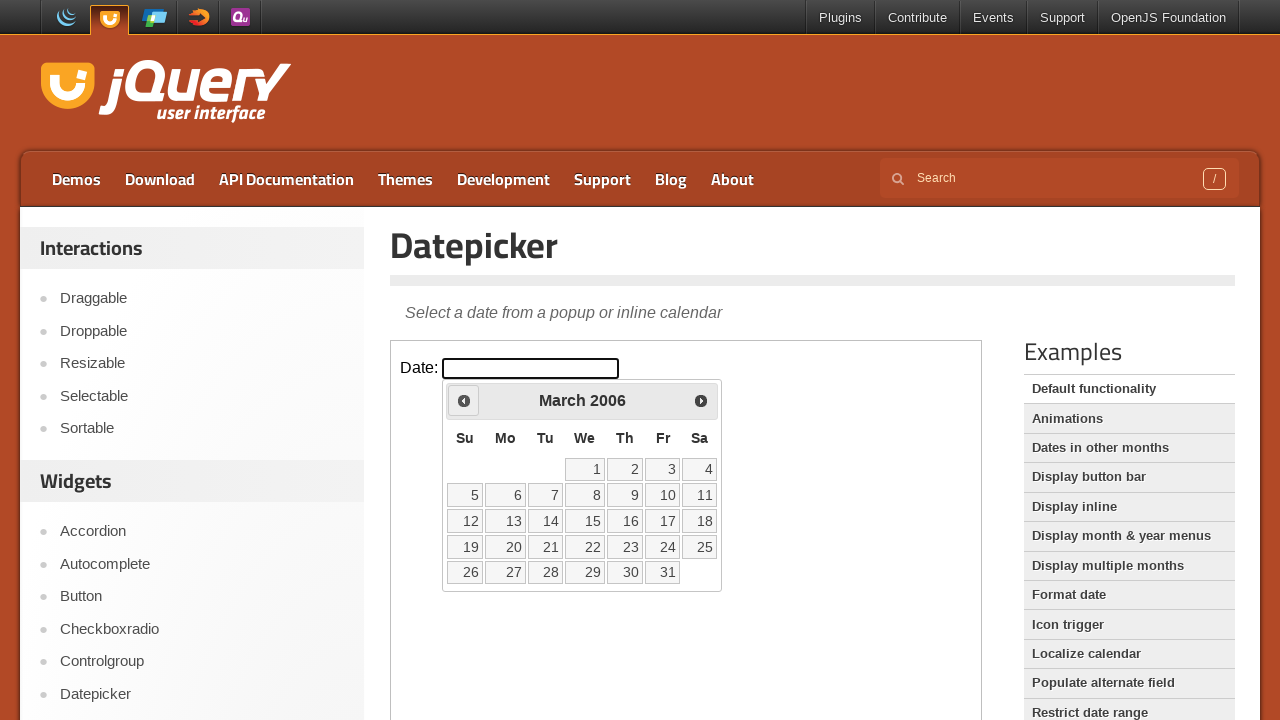

Clicked previous month button to navigate from March 2006 at (464, 400) on iframe >> nth=0 >> internal:control=enter-frame >> .ui-icon.ui-icon-circle-trian
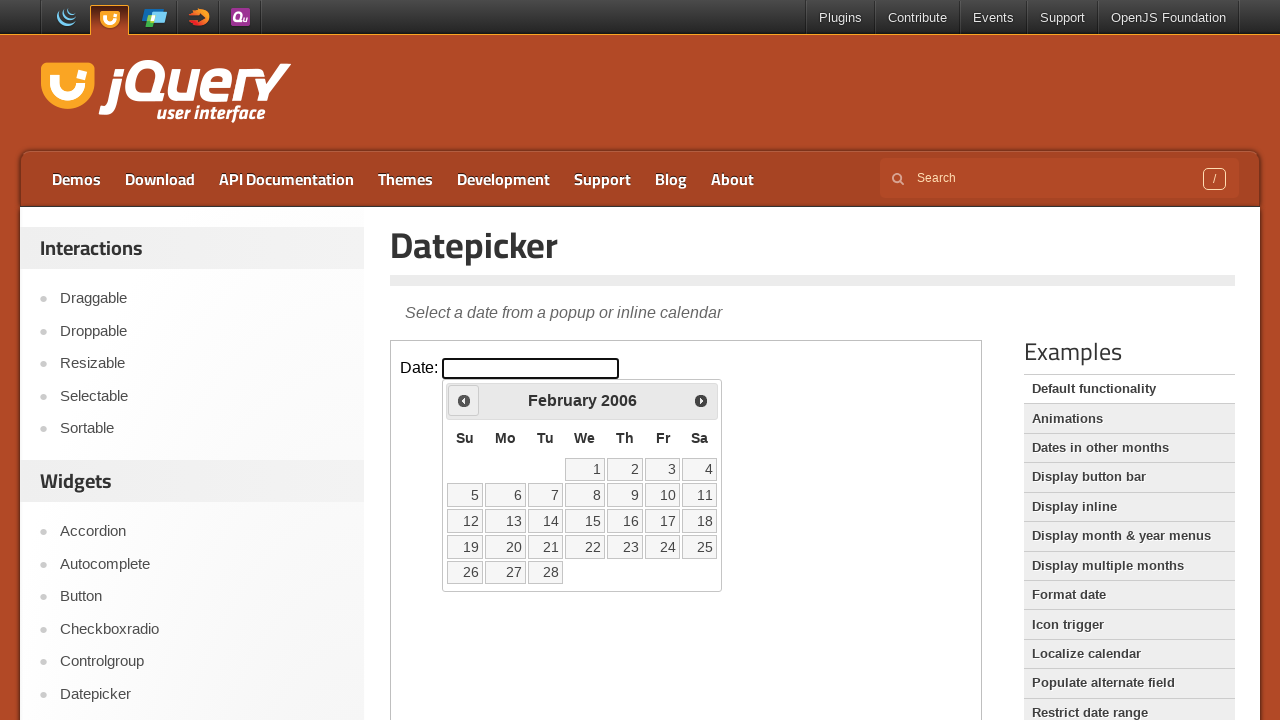

Retrieved current month: February
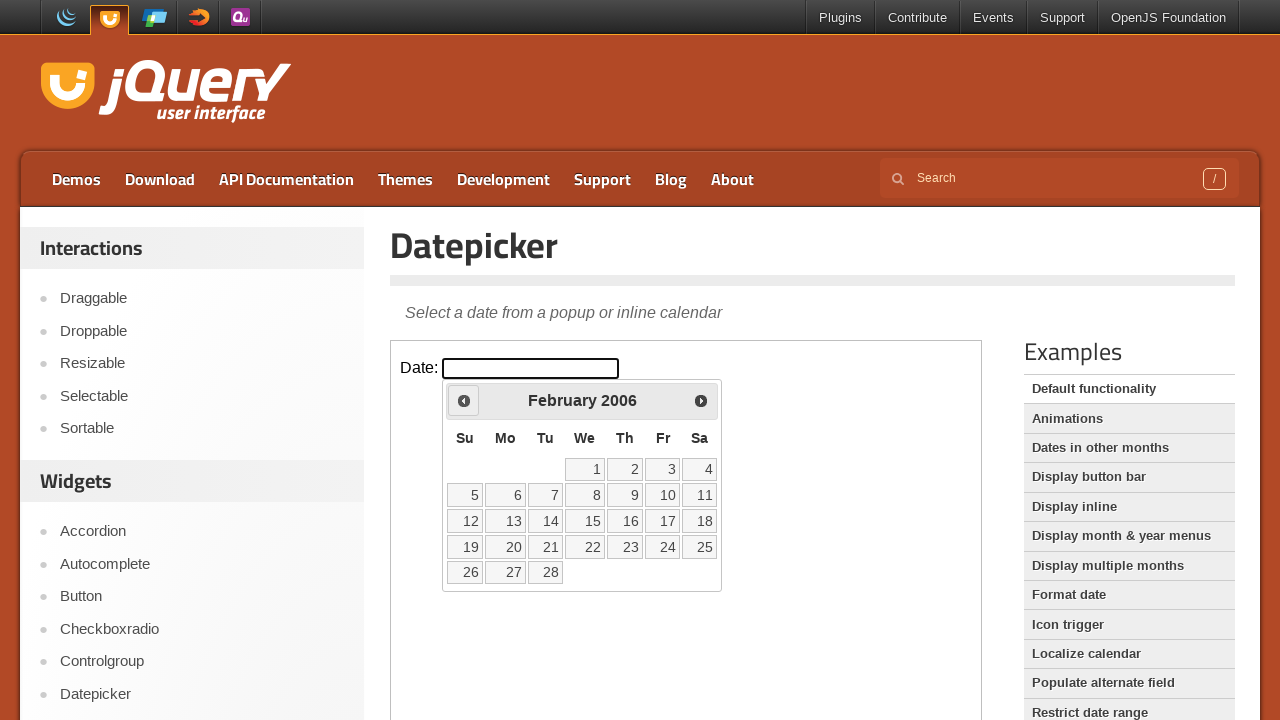

Retrieved current year: 2006
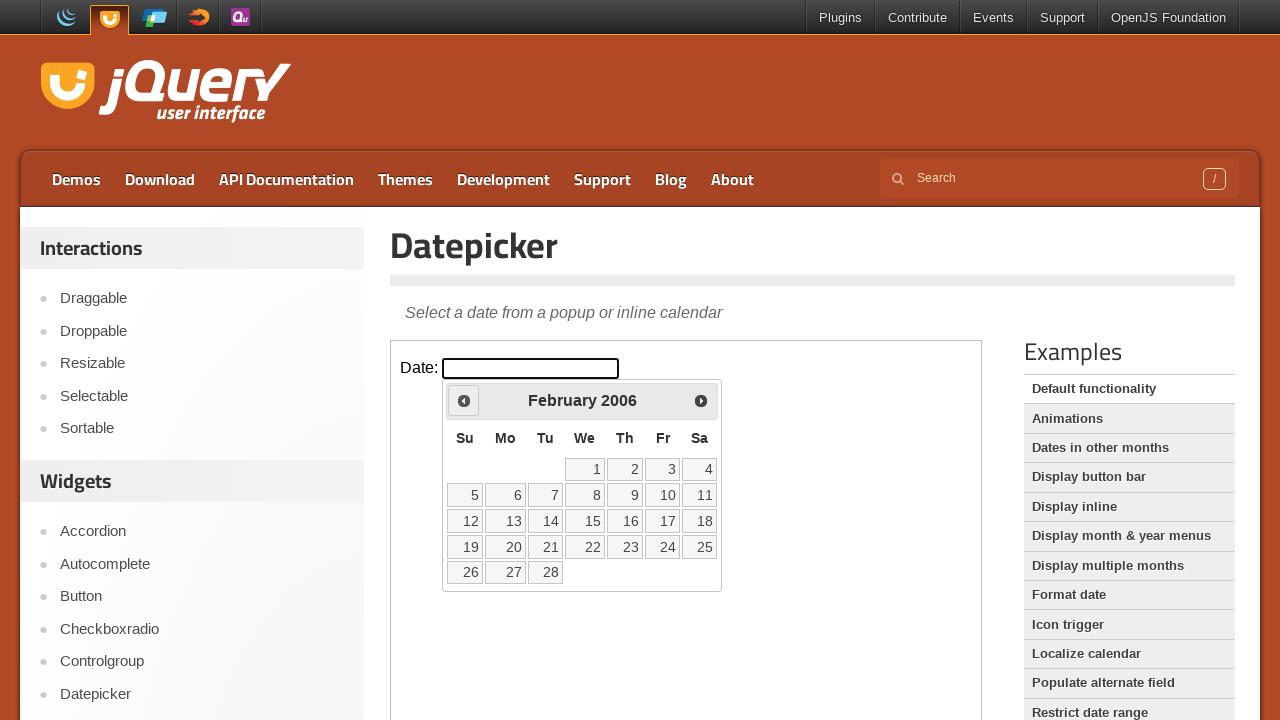

Clicked previous month button to navigate from February 2006 at (464, 400) on iframe >> nth=0 >> internal:control=enter-frame >> .ui-icon.ui-icon-circle-trian
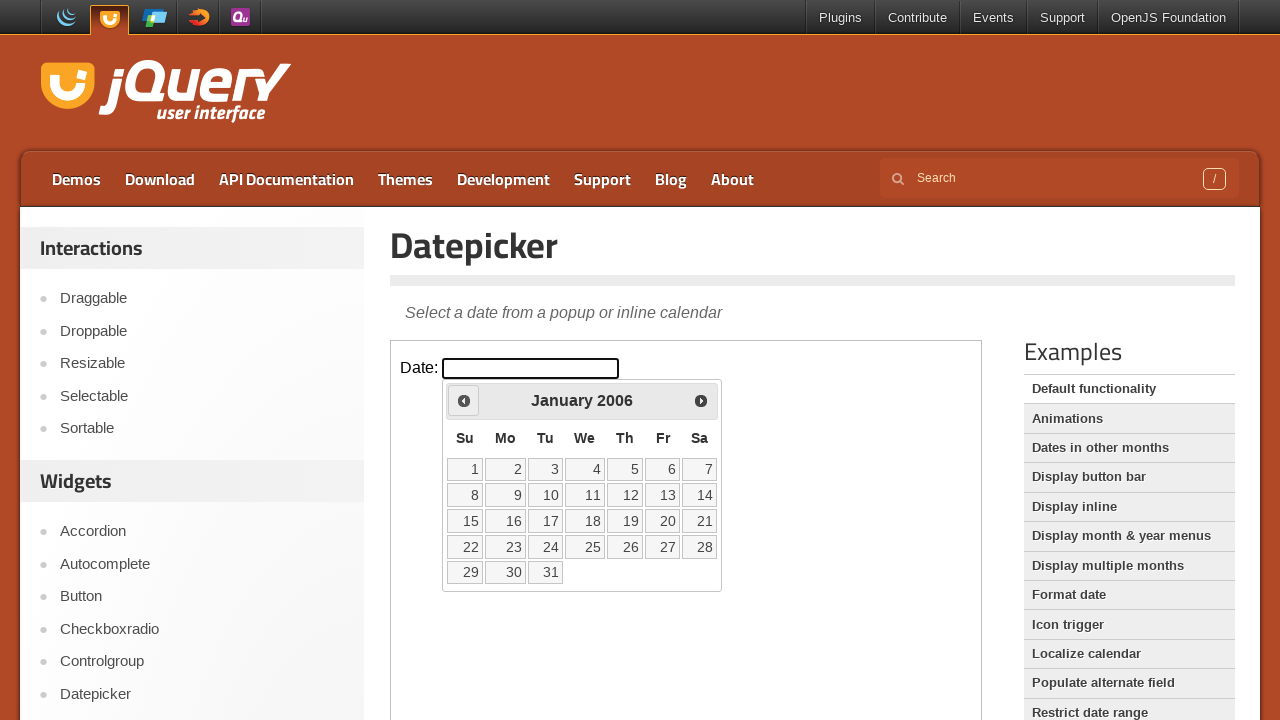

Retrieved current month: January
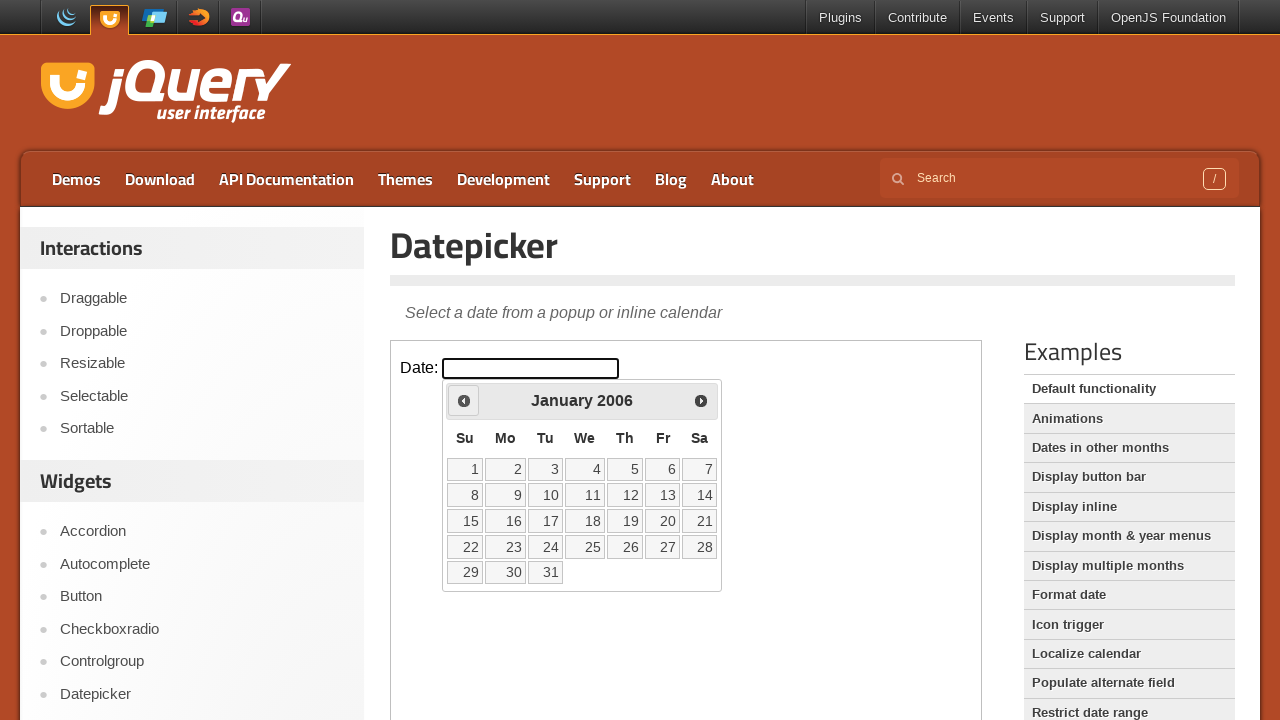

Retrieved current year: 2006
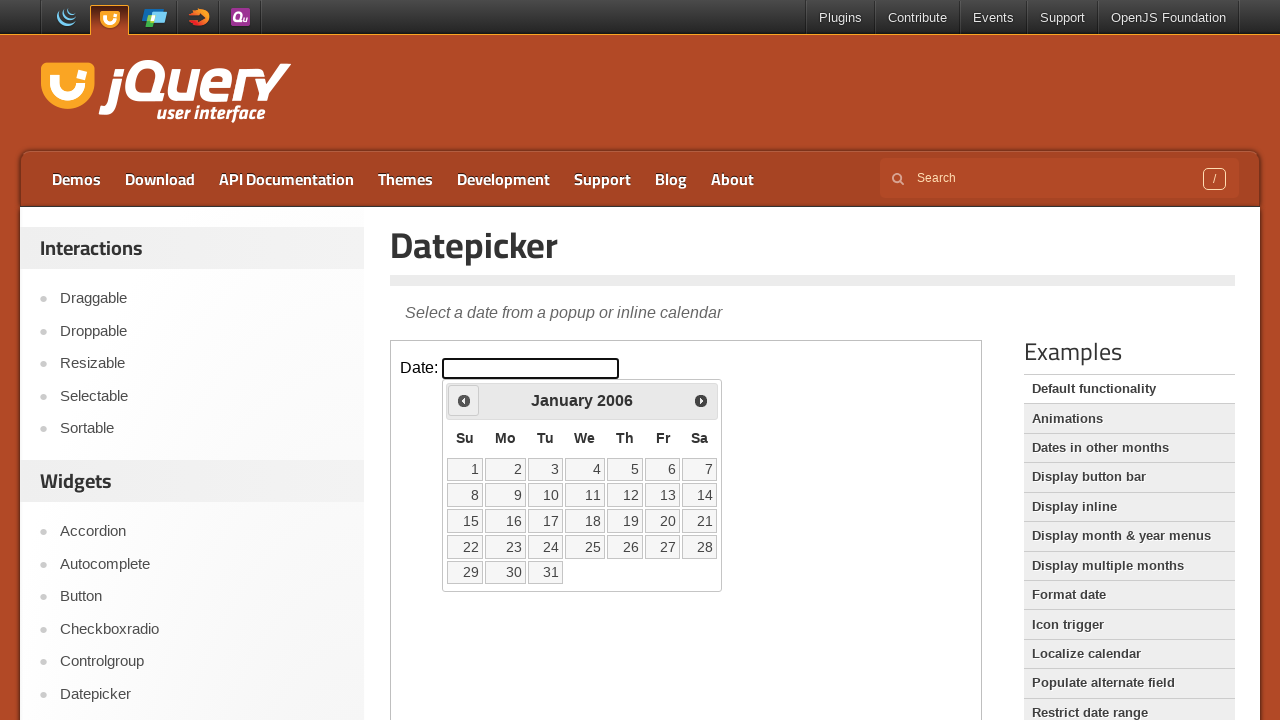

Clicked previous month button to navigate from January 2006 at (464, 400) on iframe >> nth=0 >> internal:control=enter-frame >> .ui-icon.ui-icon-circle-trian
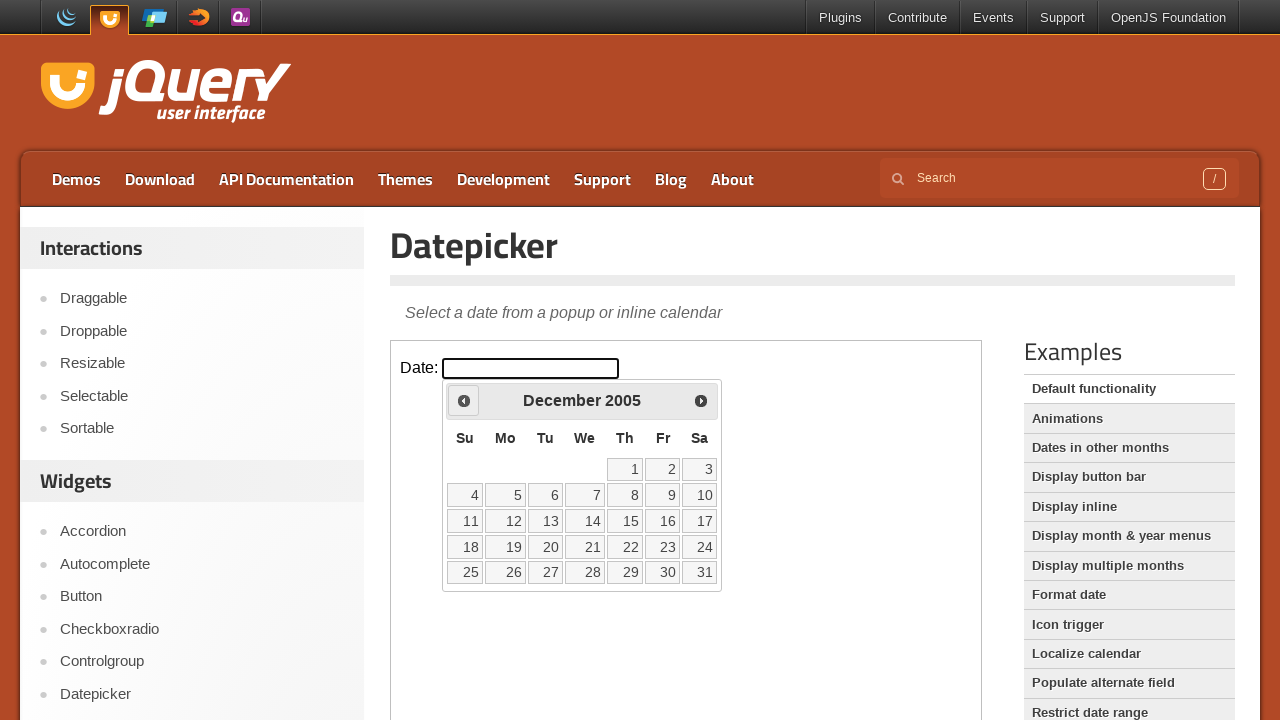

Retrieved current month: December
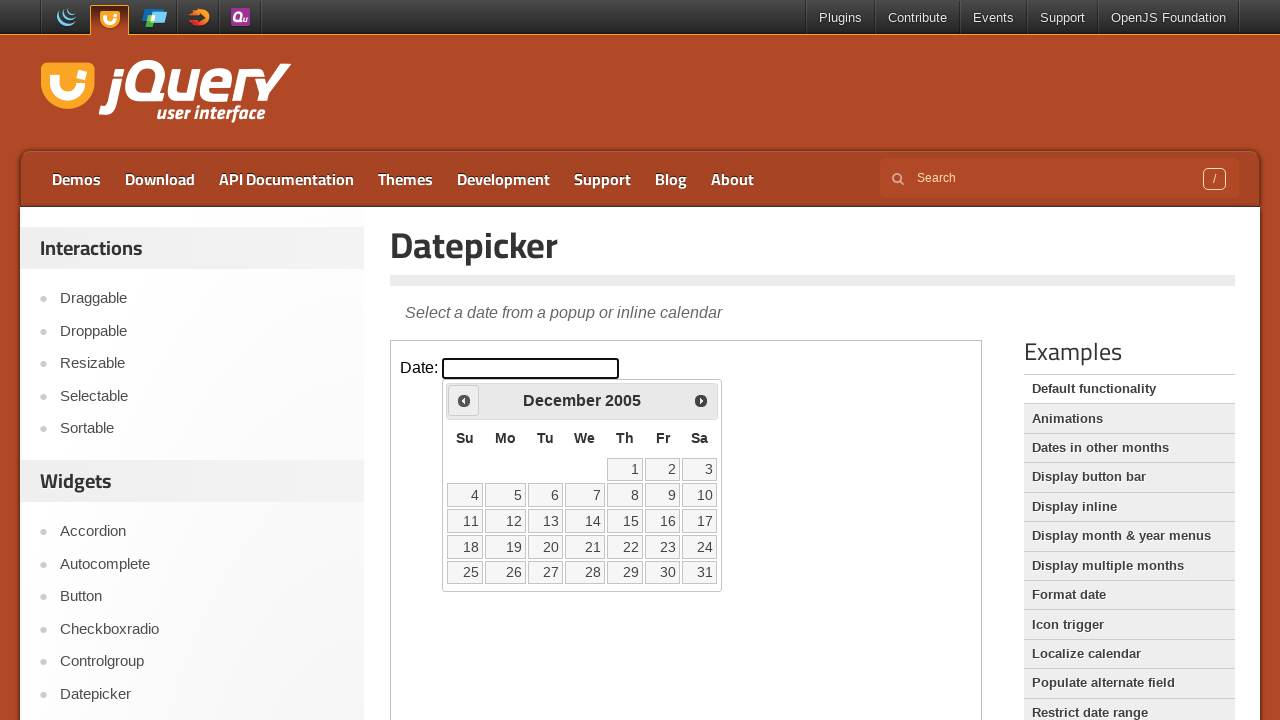

Retrieved current year: 2005
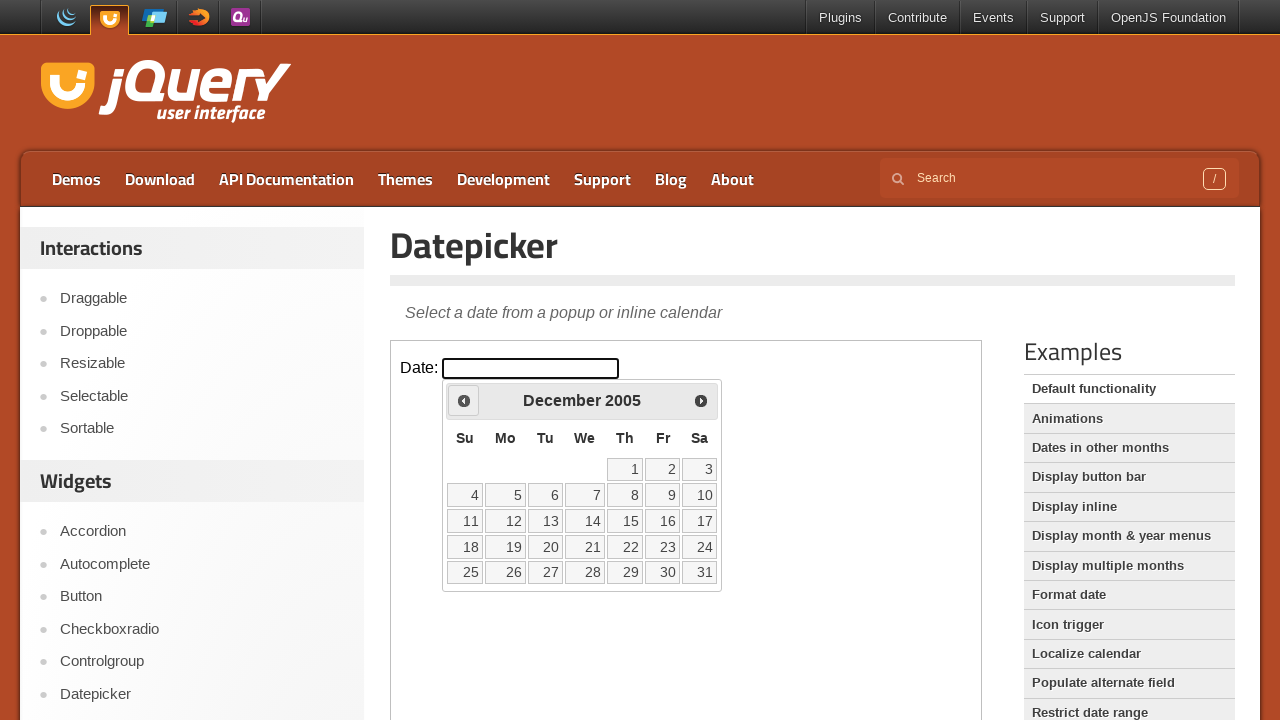

Clicked previous month button to navigate from December 2005 at (464, 400) on iframe >> nth=0 >> internal:control=enter-frame >> .ui-icon.ui-icon-circle-trian
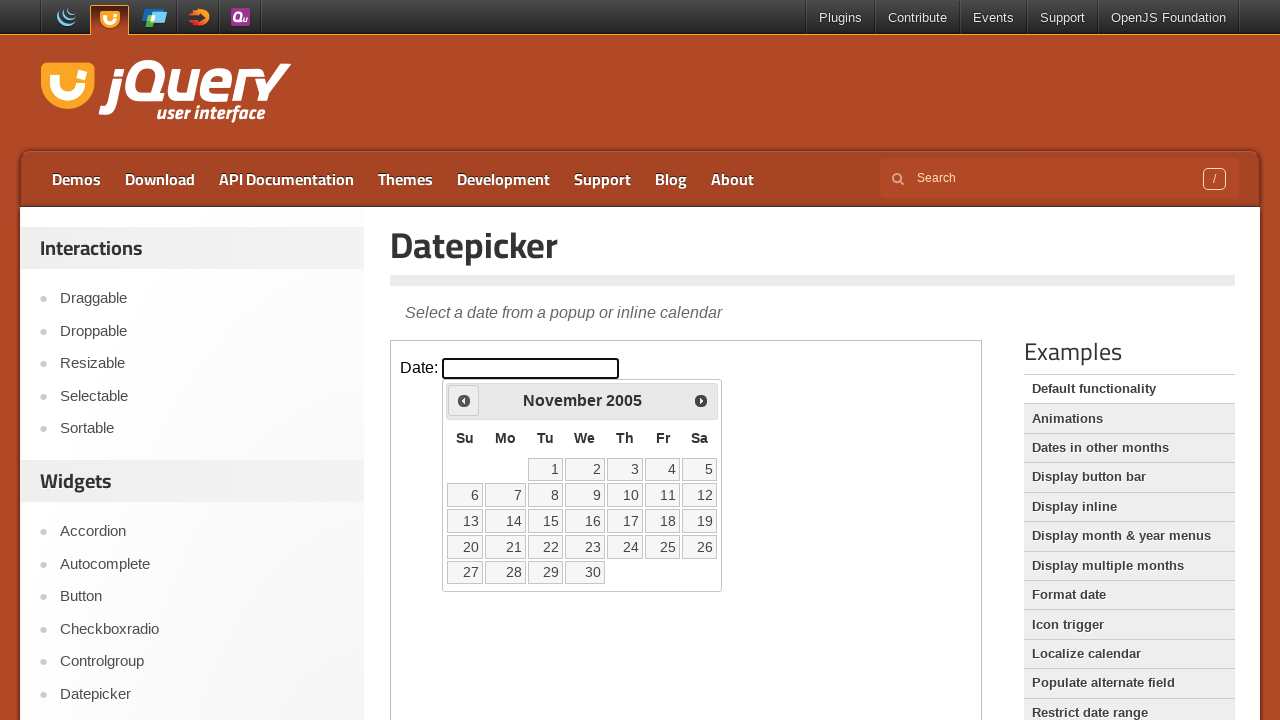

Retrieved current month: November
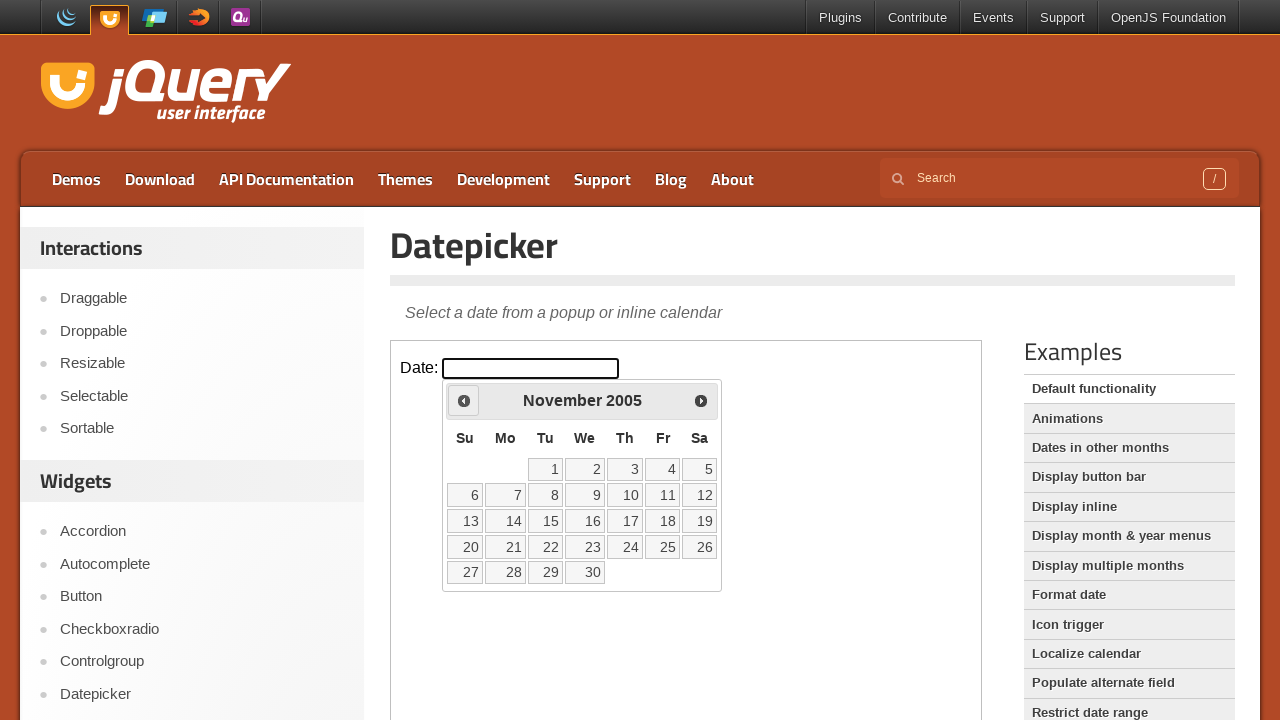

Retrieved current year: 2005
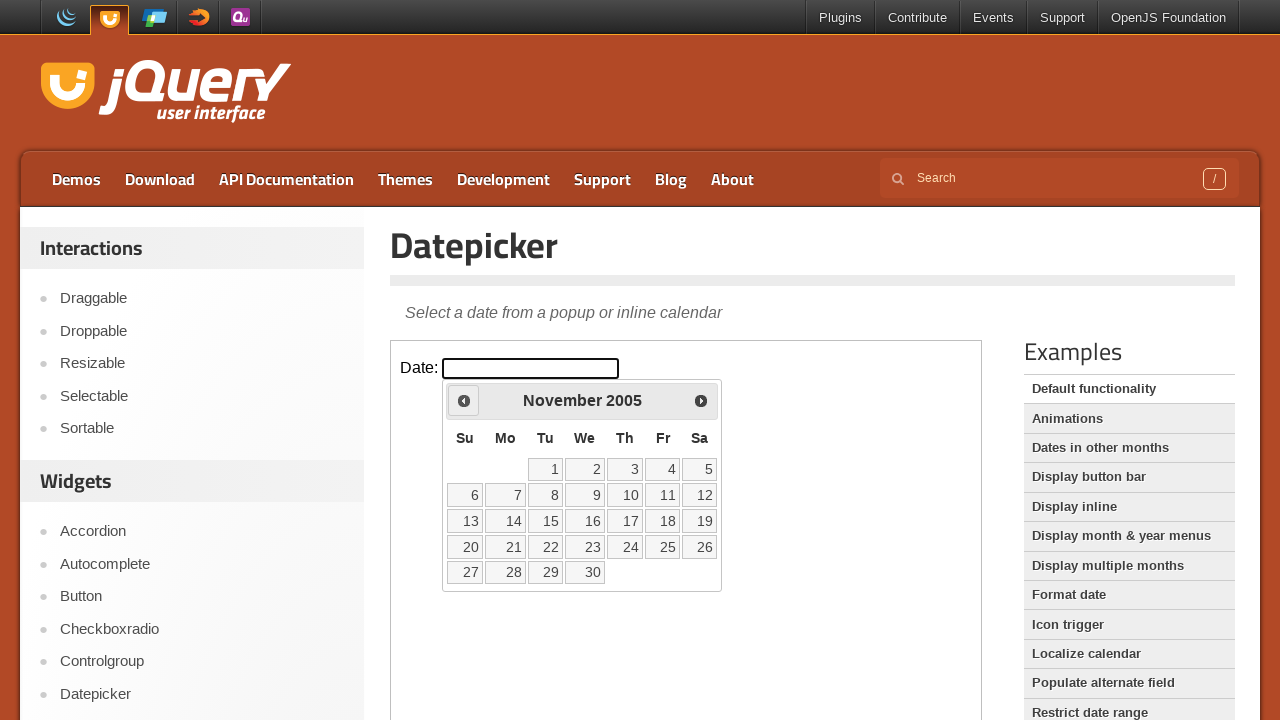

Clicked previous month button to navigate from November 2005 at (464, 400) on iframe >> nth=0 >> internal:control=enter-frame >> .ui-icon.ui-icon-circle-trian
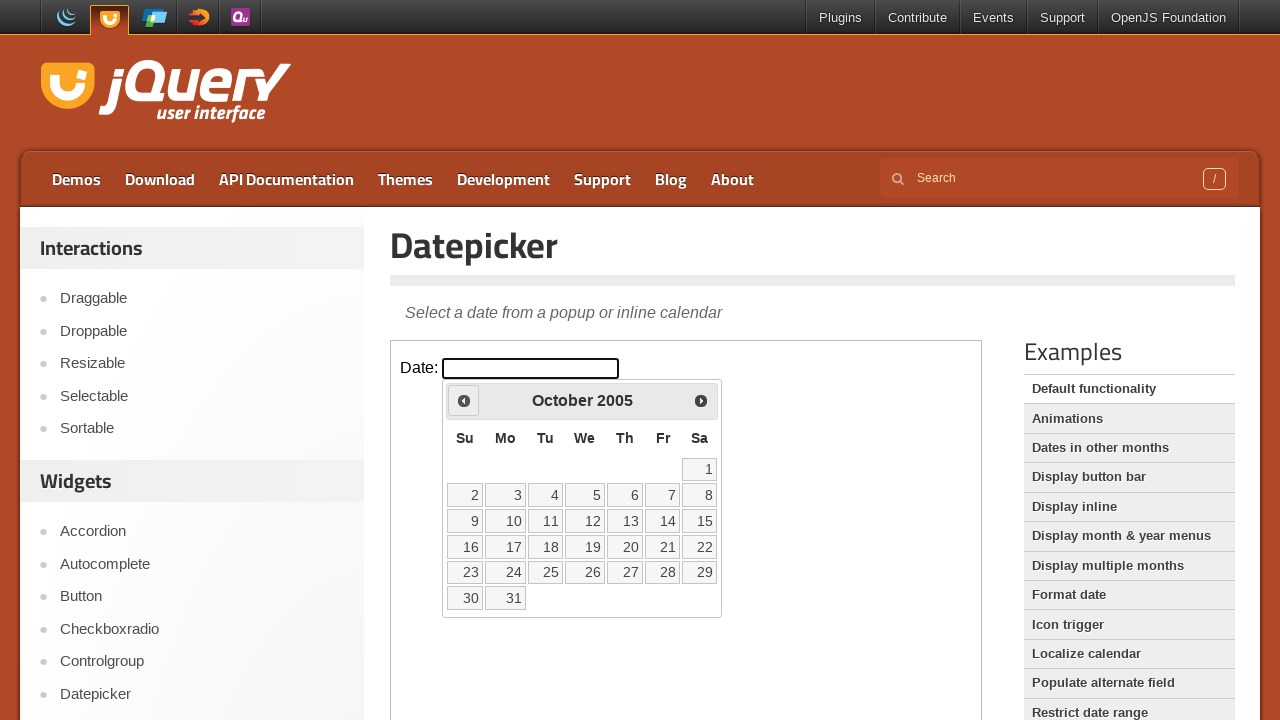

Retrieved current month: October
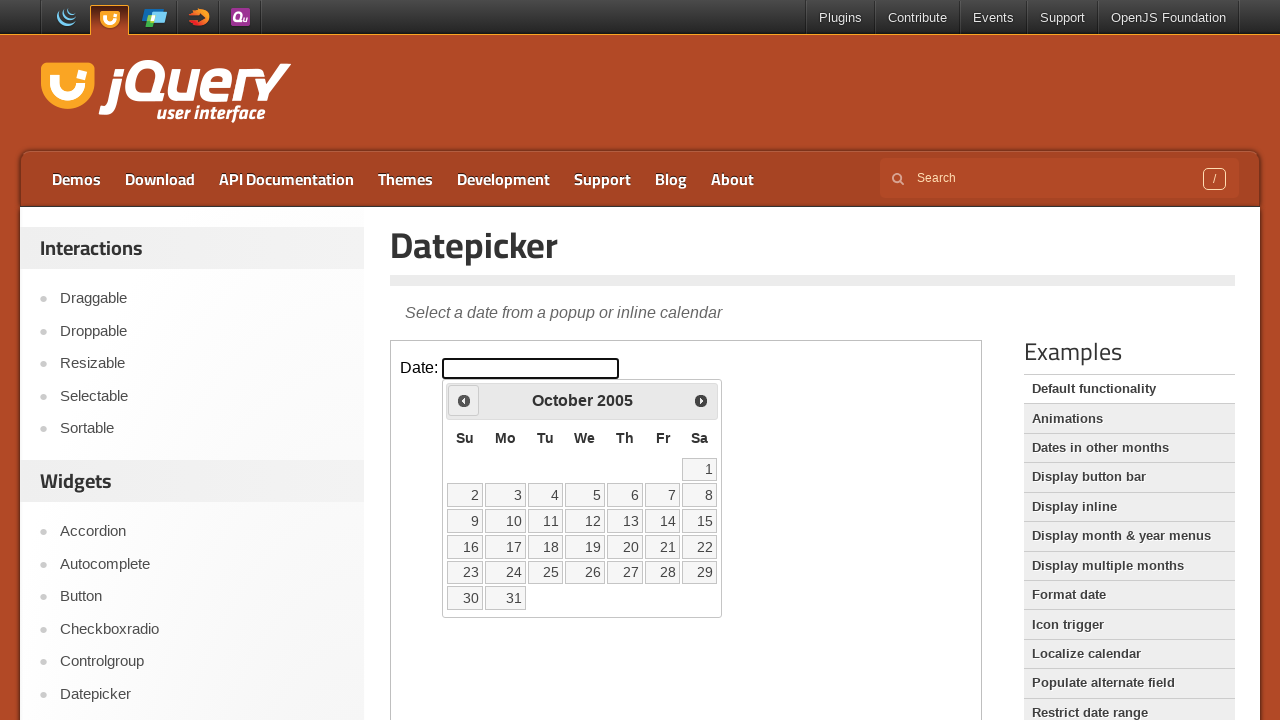

Retrieved current year: 2005
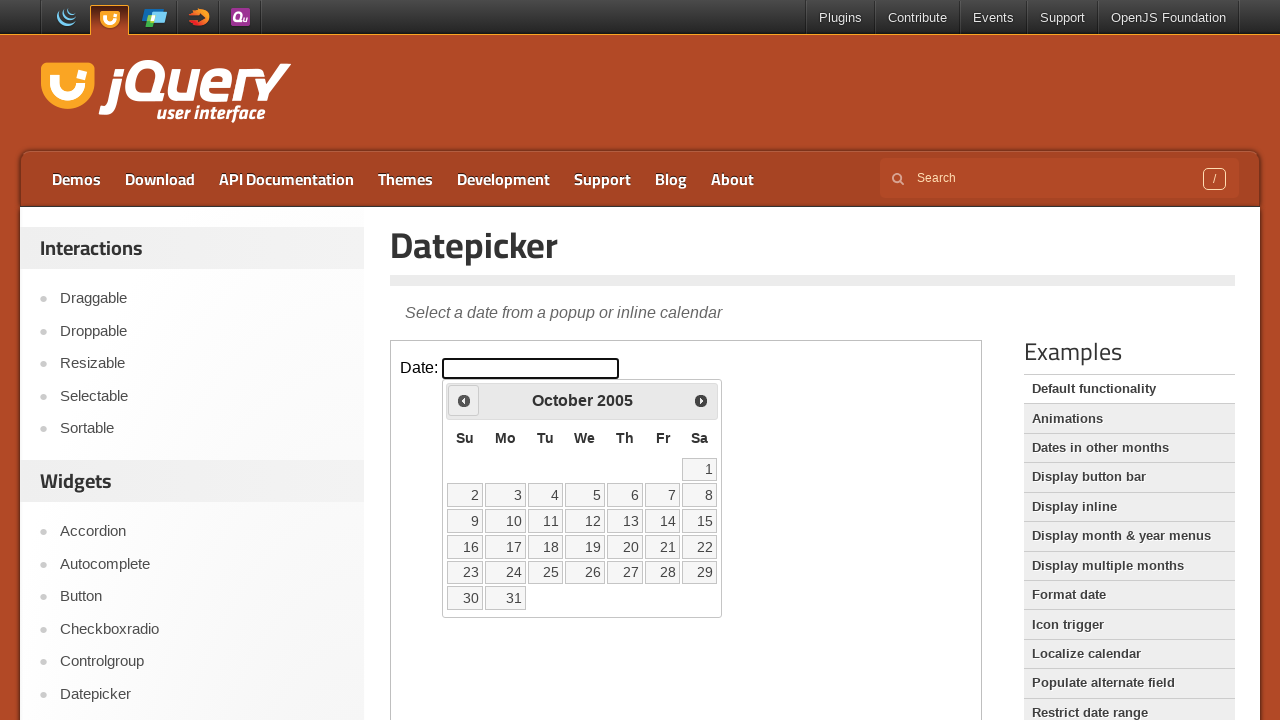

Clicked previous month button to navigate from October 2005 at (464, 400) on iframe >> nth=0 >> internal:control=enter-frame >> .ui-icon.ui-icon-circle-trian
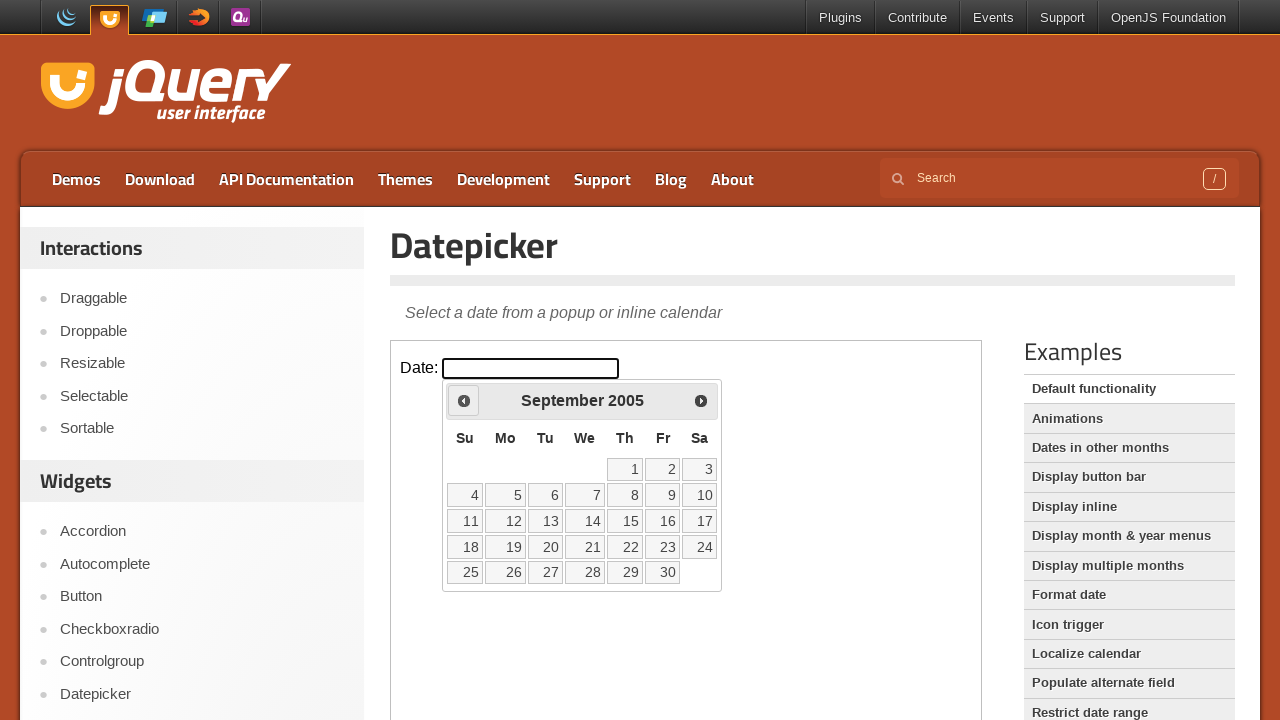

Retrieved current month: September
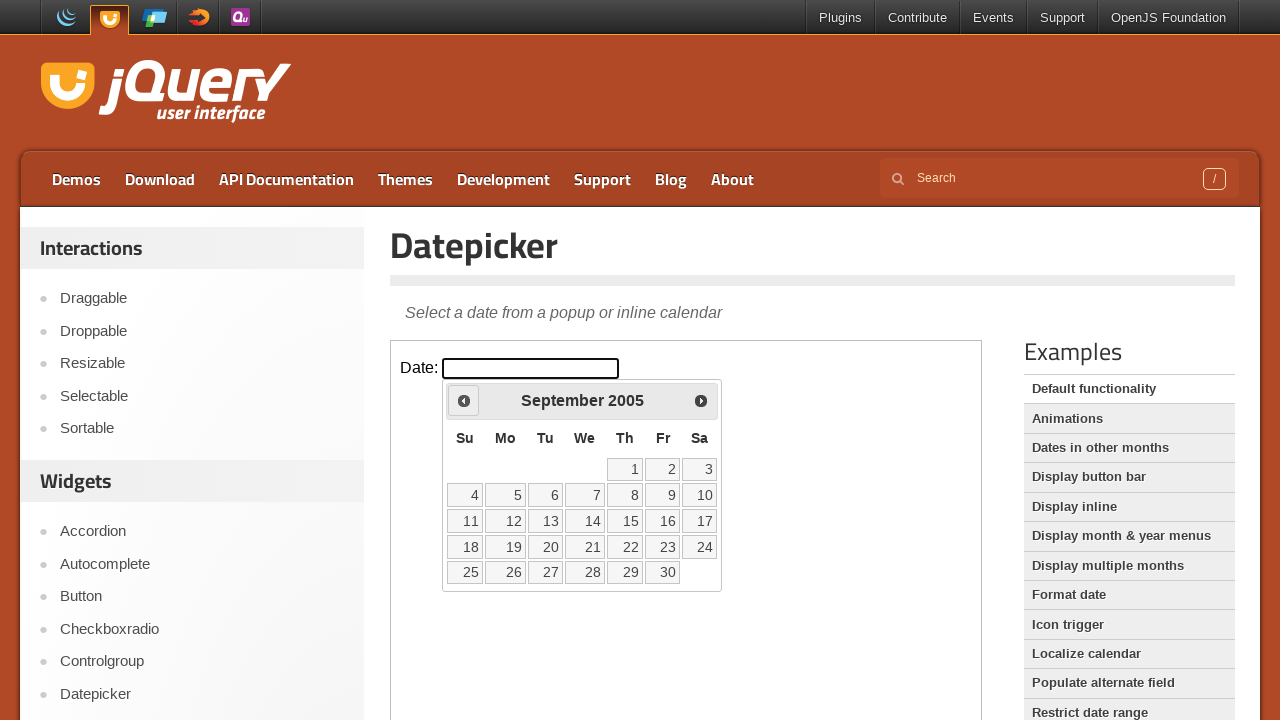

Retrieved current year: 2005
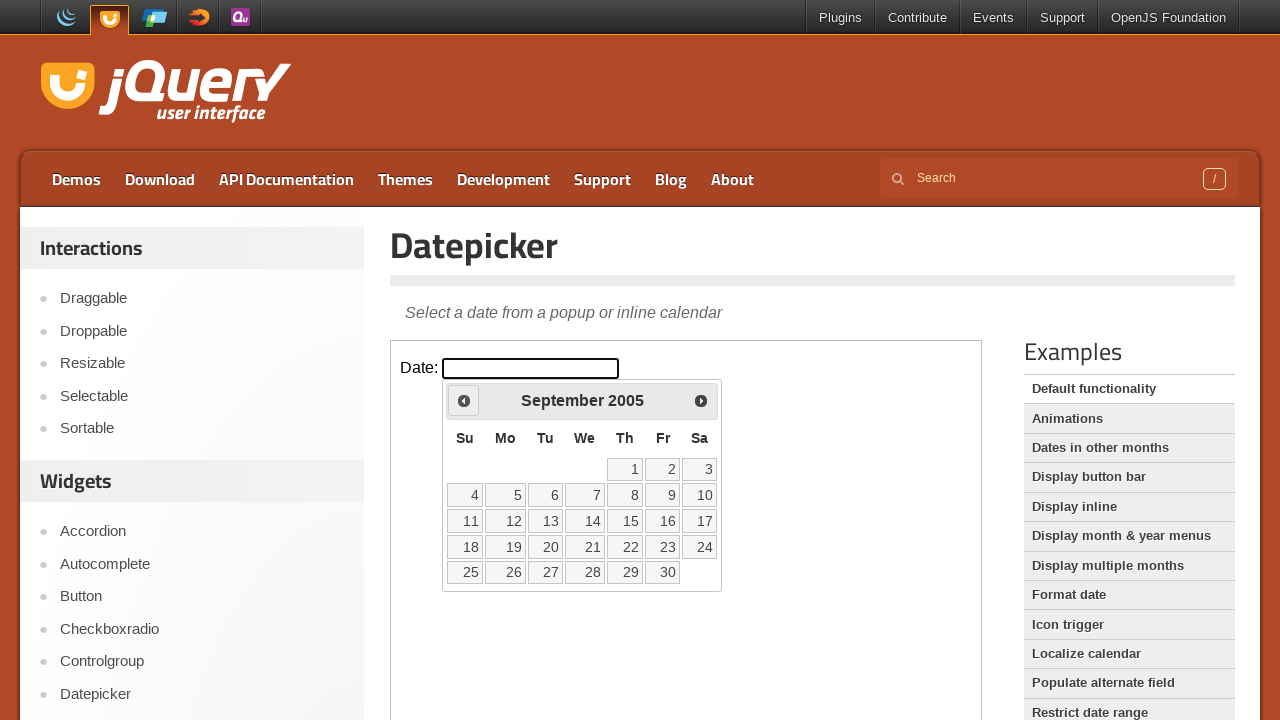

Clicked previous month button to navigate from September 2005 at (464, 400) on iframe >> nth=0 >> internal:control=enter-frame >> .ui-icon.ui-icon-circle-trian
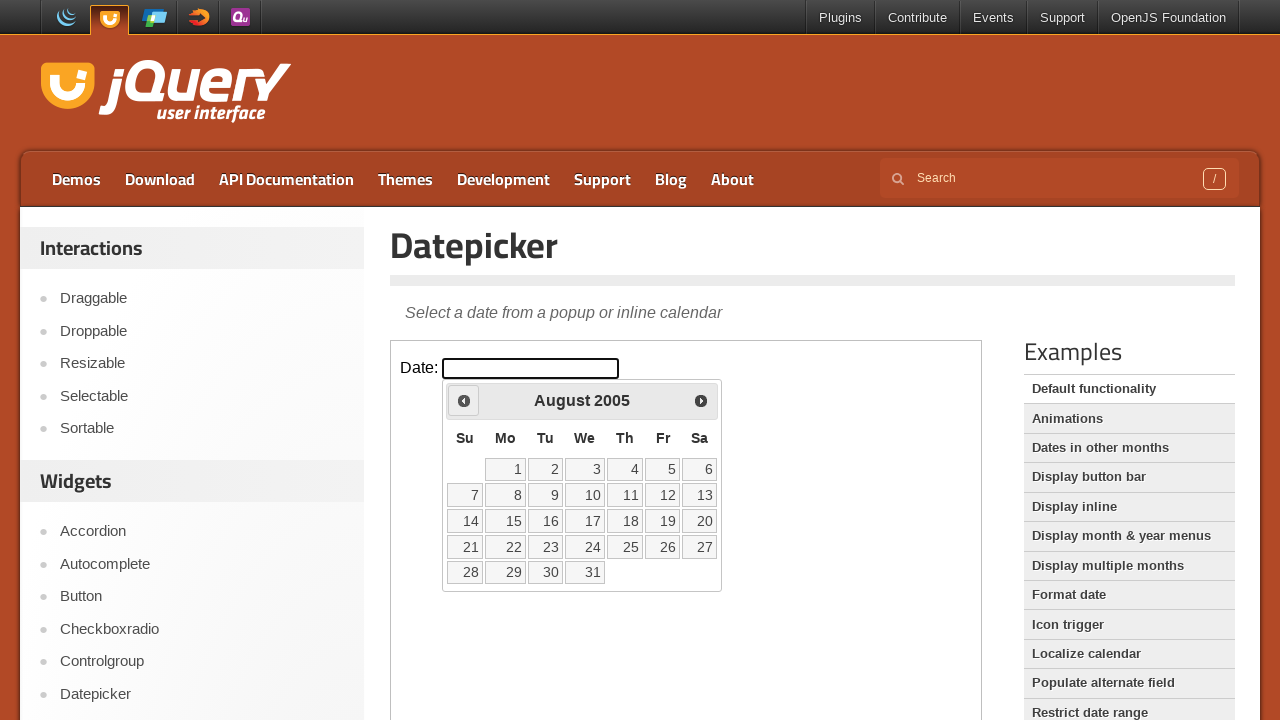

Retrieved current month: August
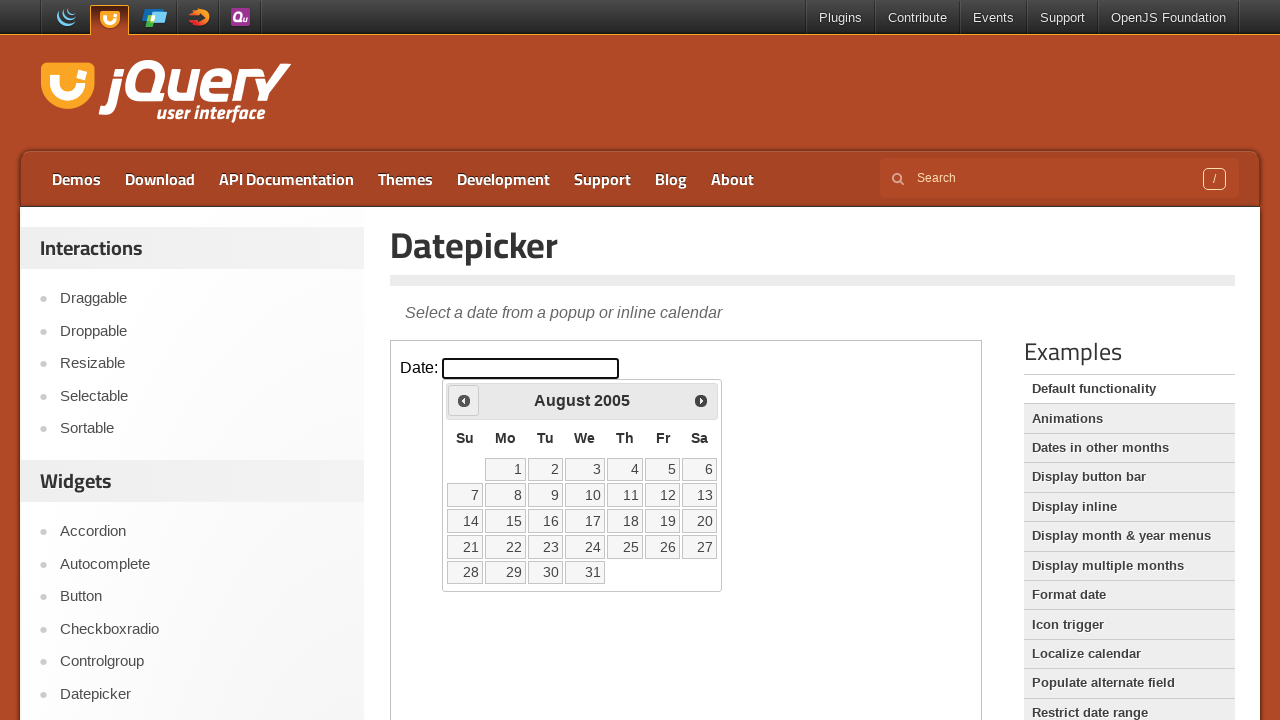

Retrieved current year: 2005
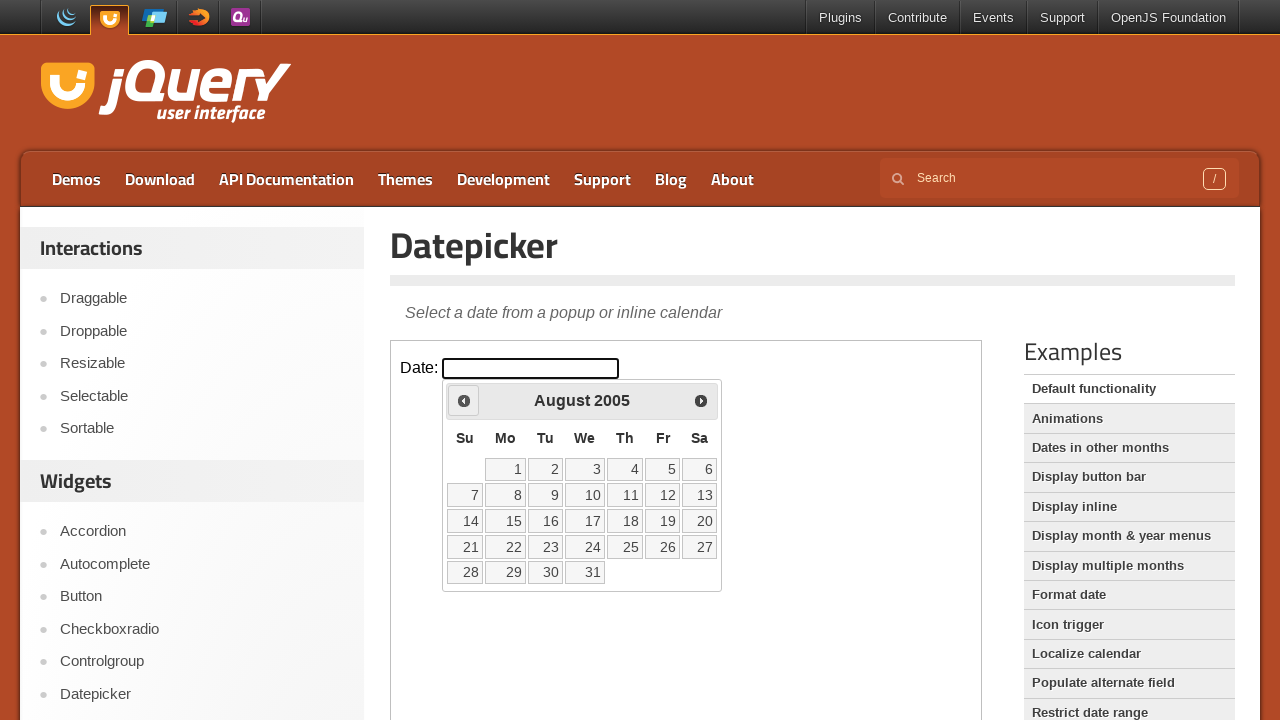

Clicked previous month button to navigate from August 2005 at (464, 400) on iframe >> nth=0 >> internal:control=enter-frame >> .ui-icon.ui-icon-circle-trian
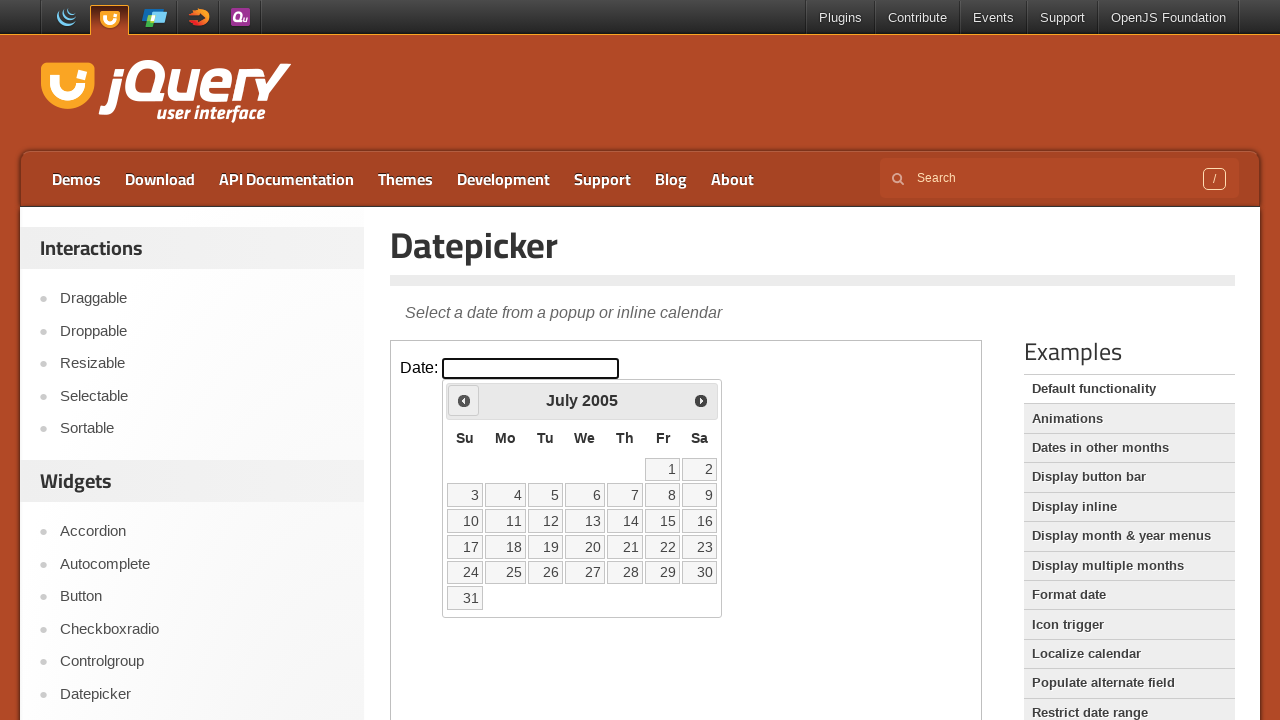

Retrieved current month: July
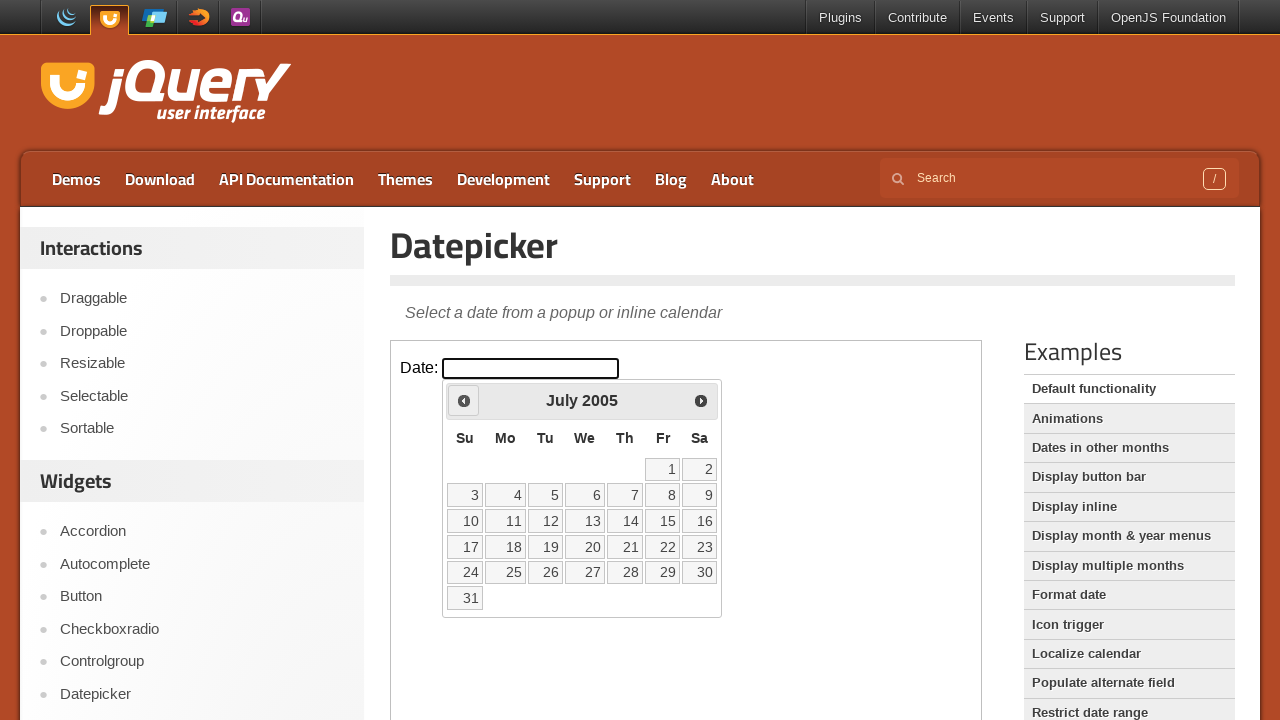

Retrieved current year: 2005
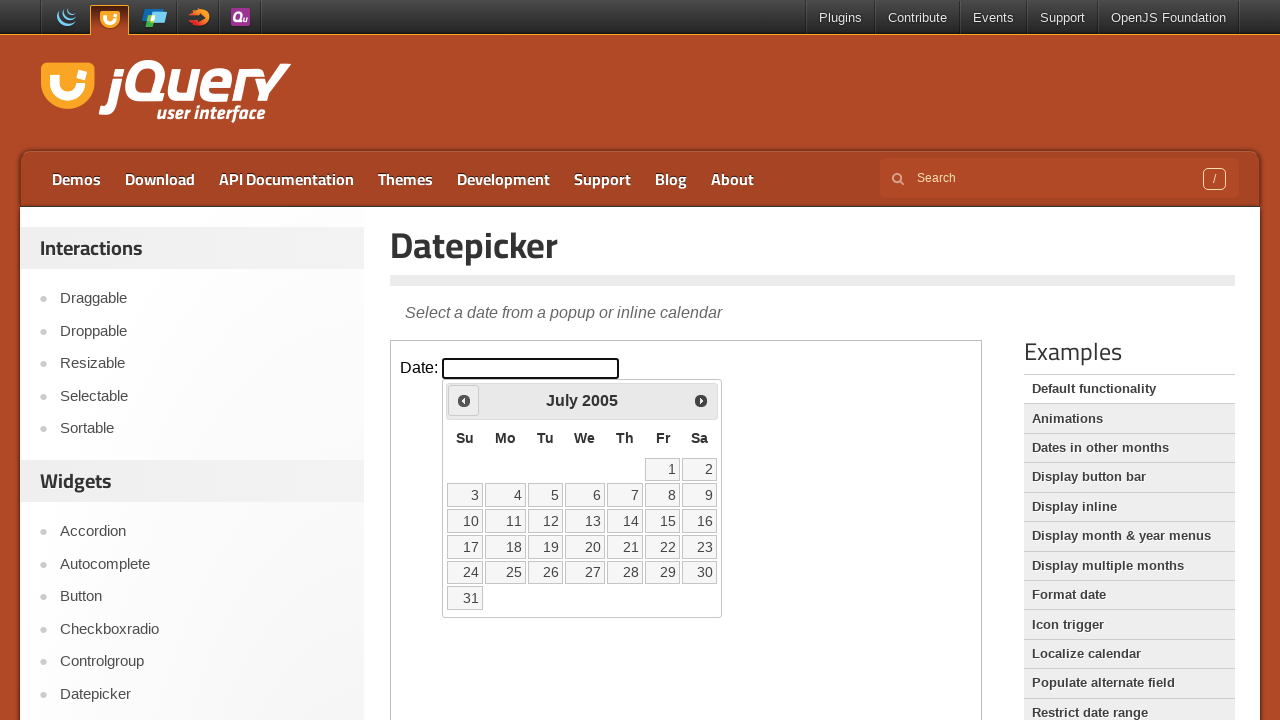

Clicked previous month button to navigate from July 2005 at (464, 400) on iframe >> nth=0 >> internal:control=enter-frame >> .ui-icon.ui-icon-circle-trian
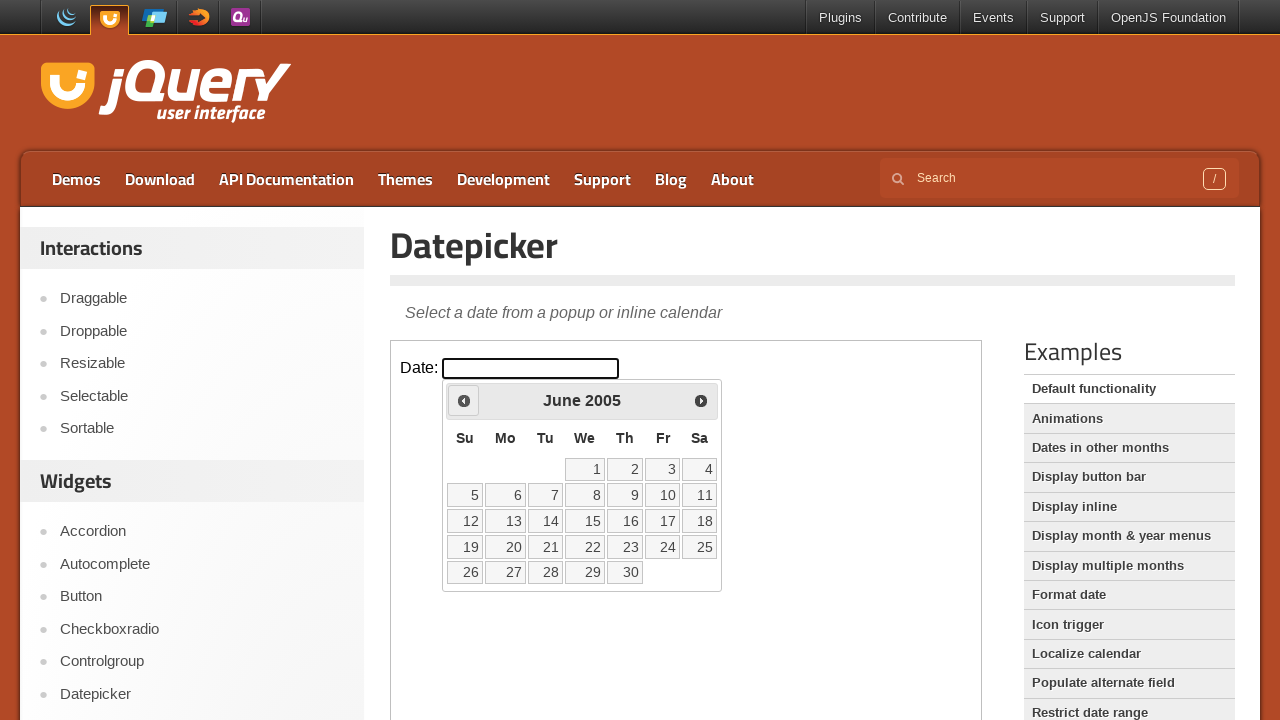

Retrieved current month: June
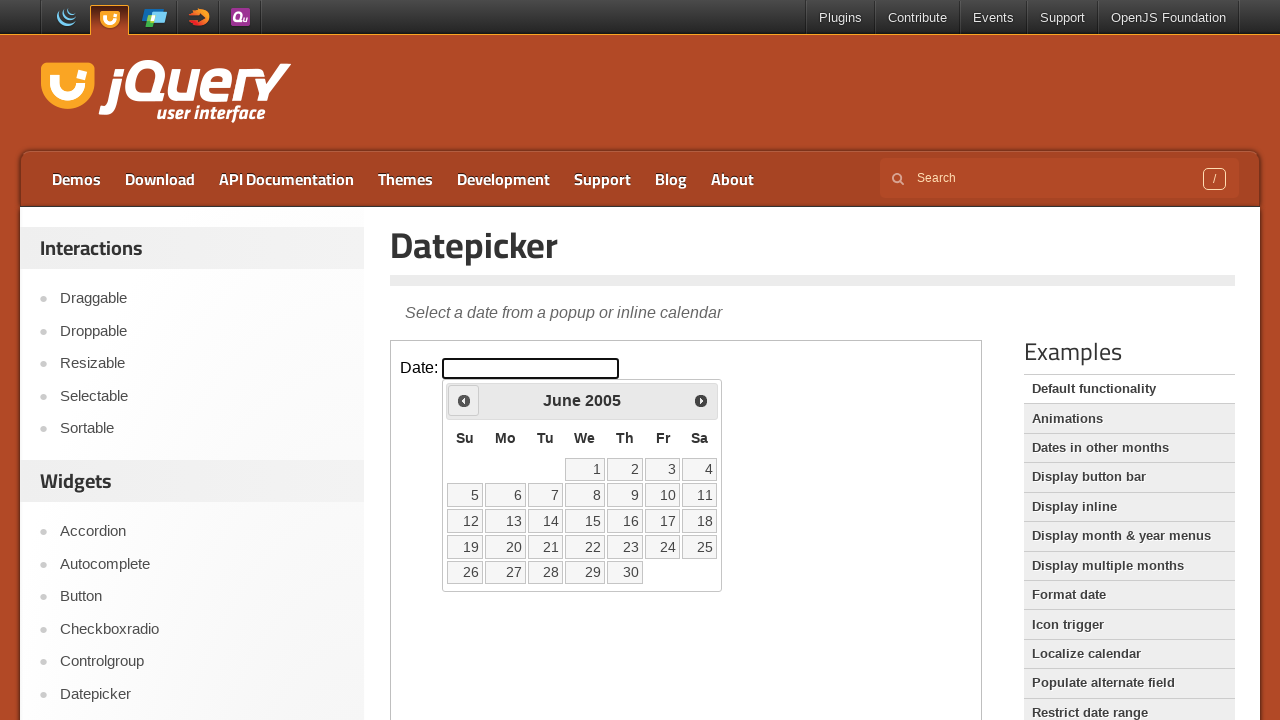

Retrieved current year: 2005
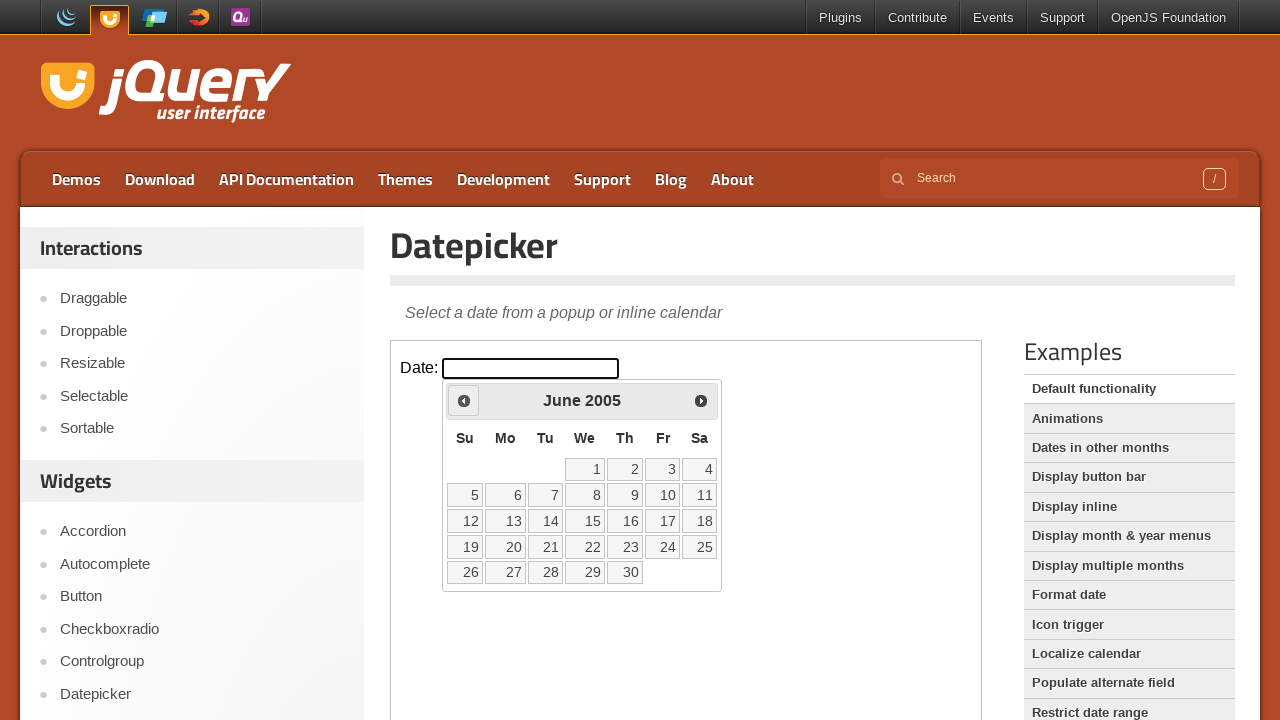

Clicked previous month button to navigate from June 2005 at (464, 400) on iframe >> nth=0 >> internal:control=enter-frame >> .ui-icon.ui-icon-circle-trian
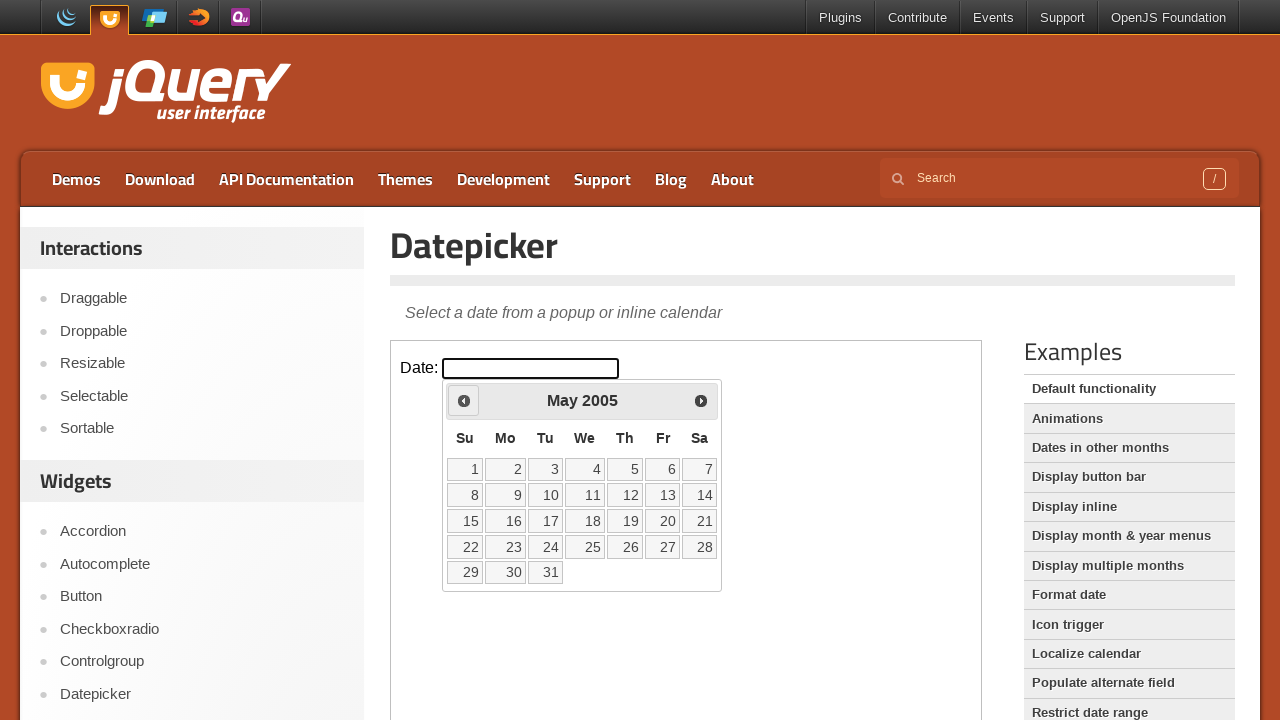

Retrieved current month: May
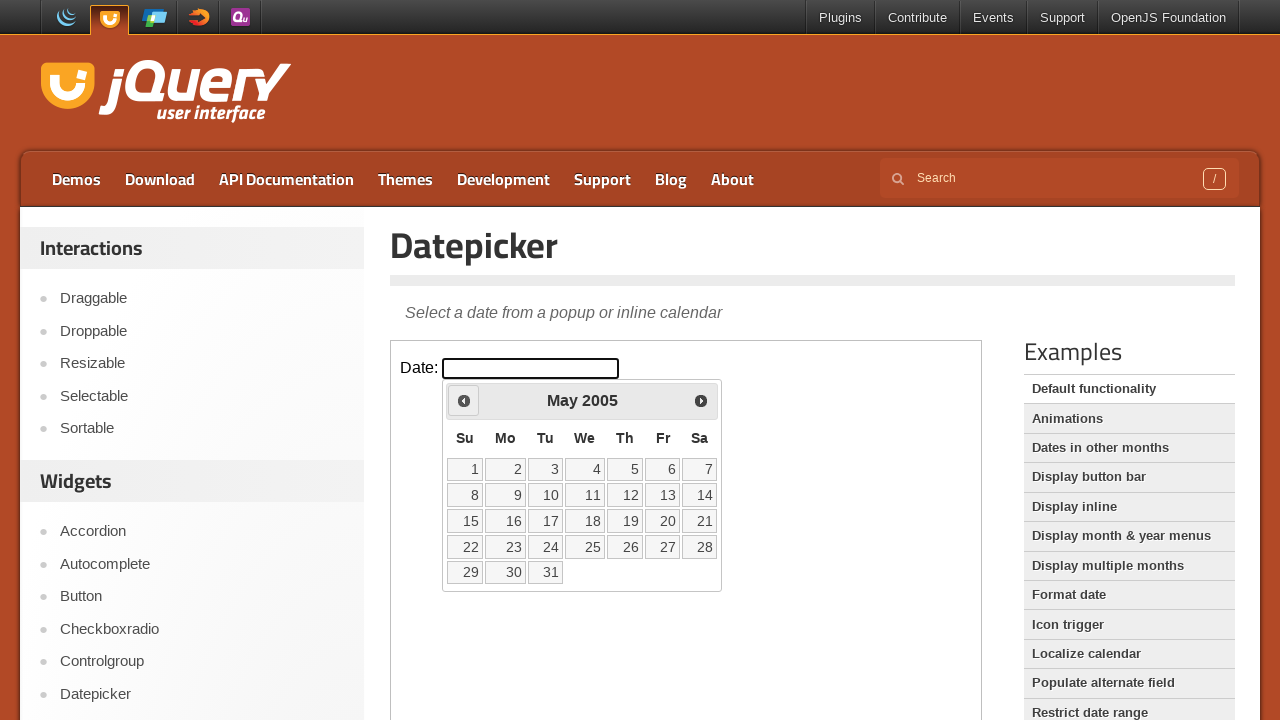

Retrieved current year: 2005
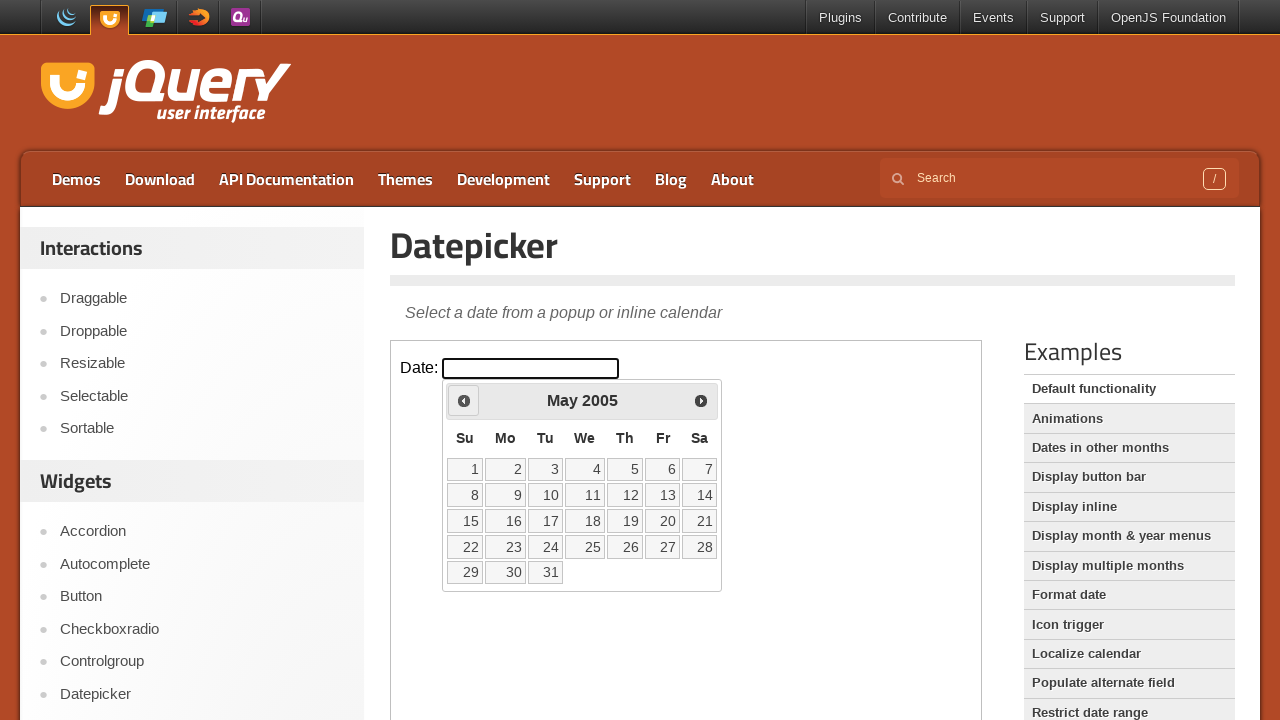

Clicked previous month button to navigate from May 2005 at (464, 400) on iframe >> nth=0 >> internal:control=enter-frame >> .ui-icon.ui-icon-circle-trian
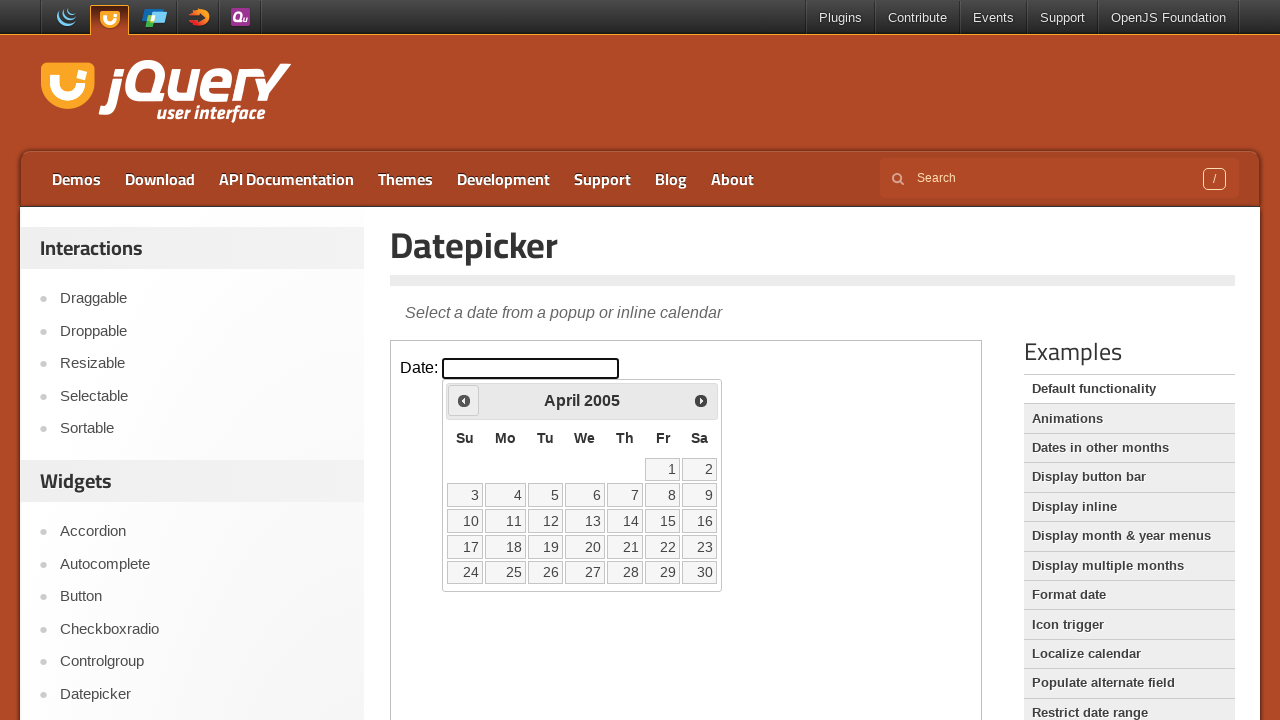

Retrieved current month: April
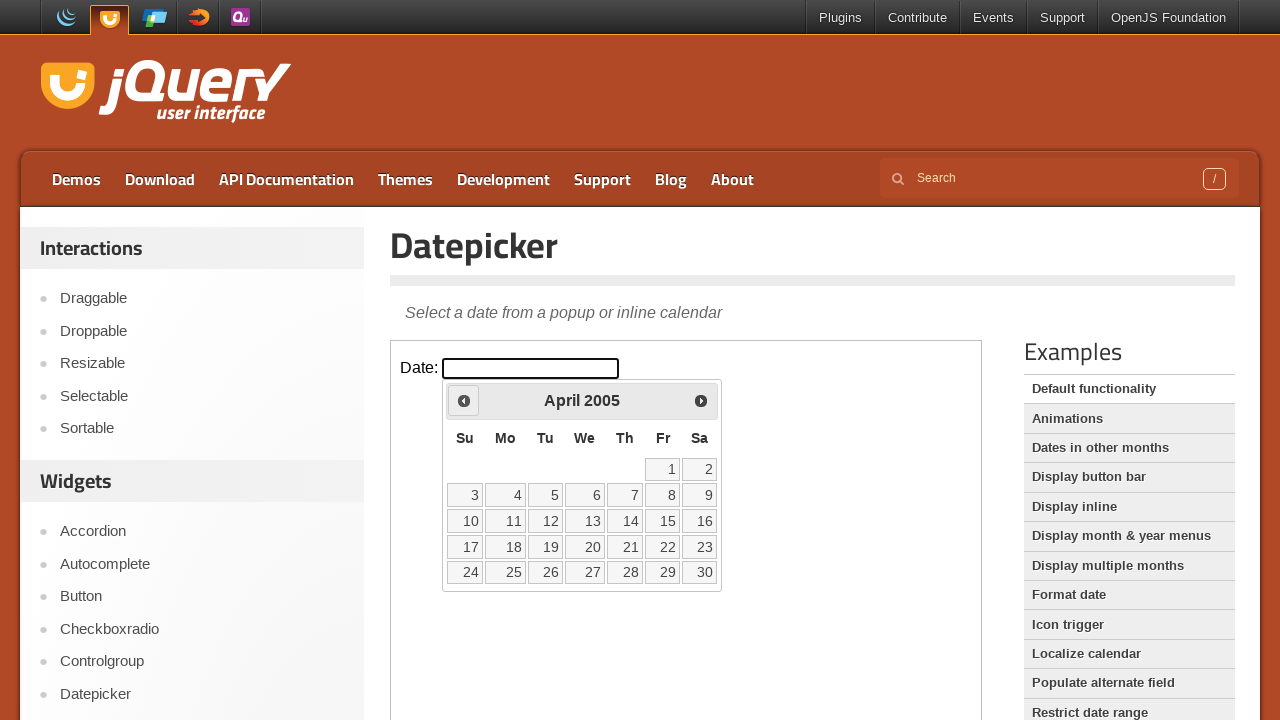

Retrieved current year: 2005
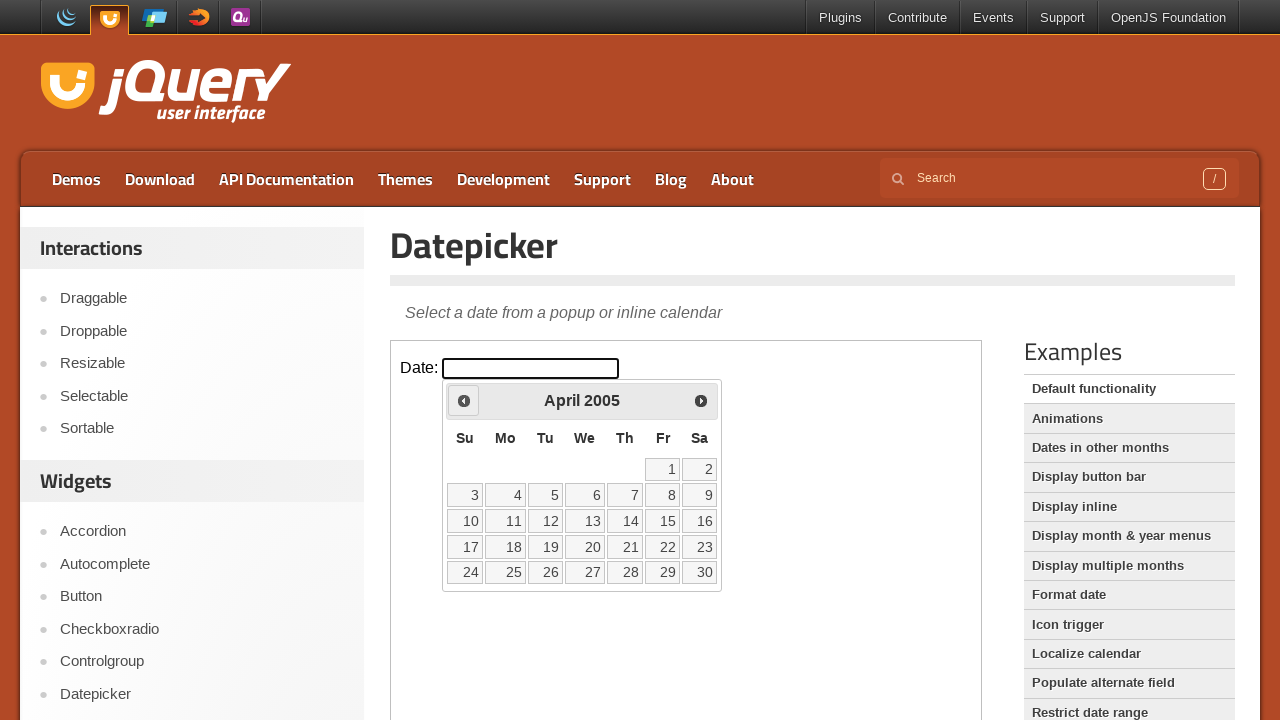

Clicked previous month button to navigate from April 2005 at (464, 400) on iframe >> nth=0 >> internal:control=enter-frame >> .ui-icon.ui-icon-circle-trian
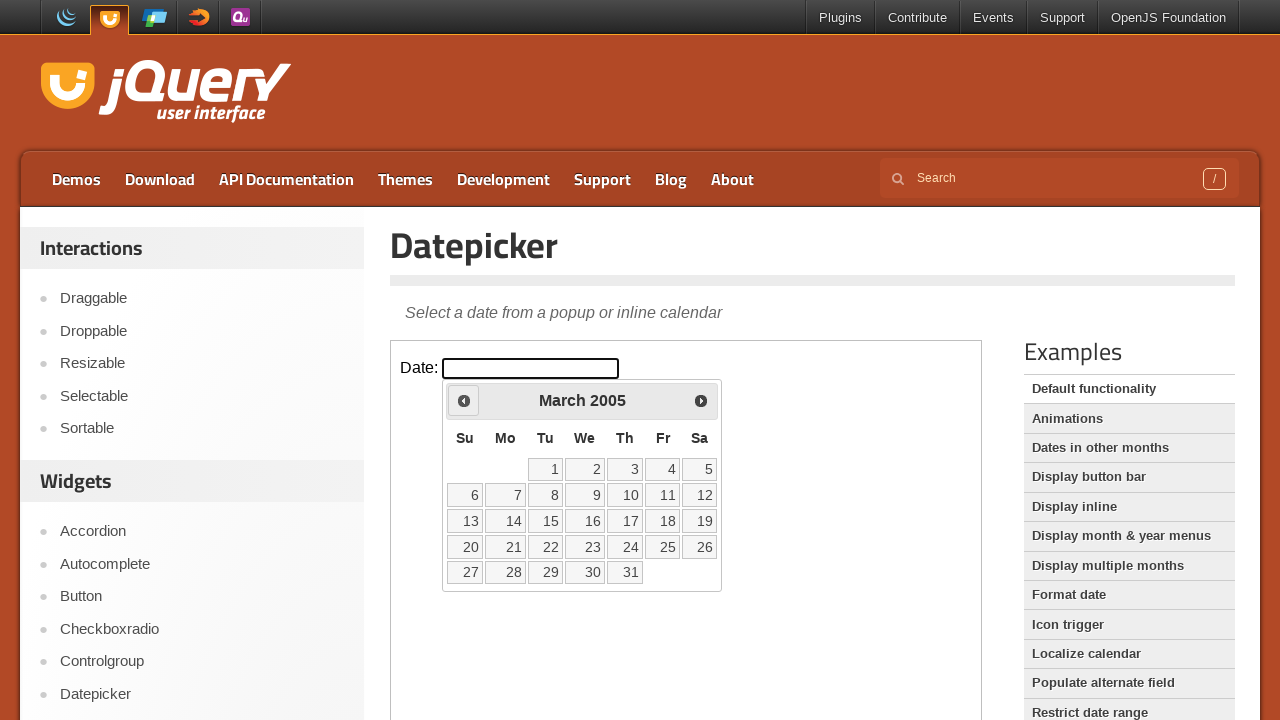

Retrieved current month: March
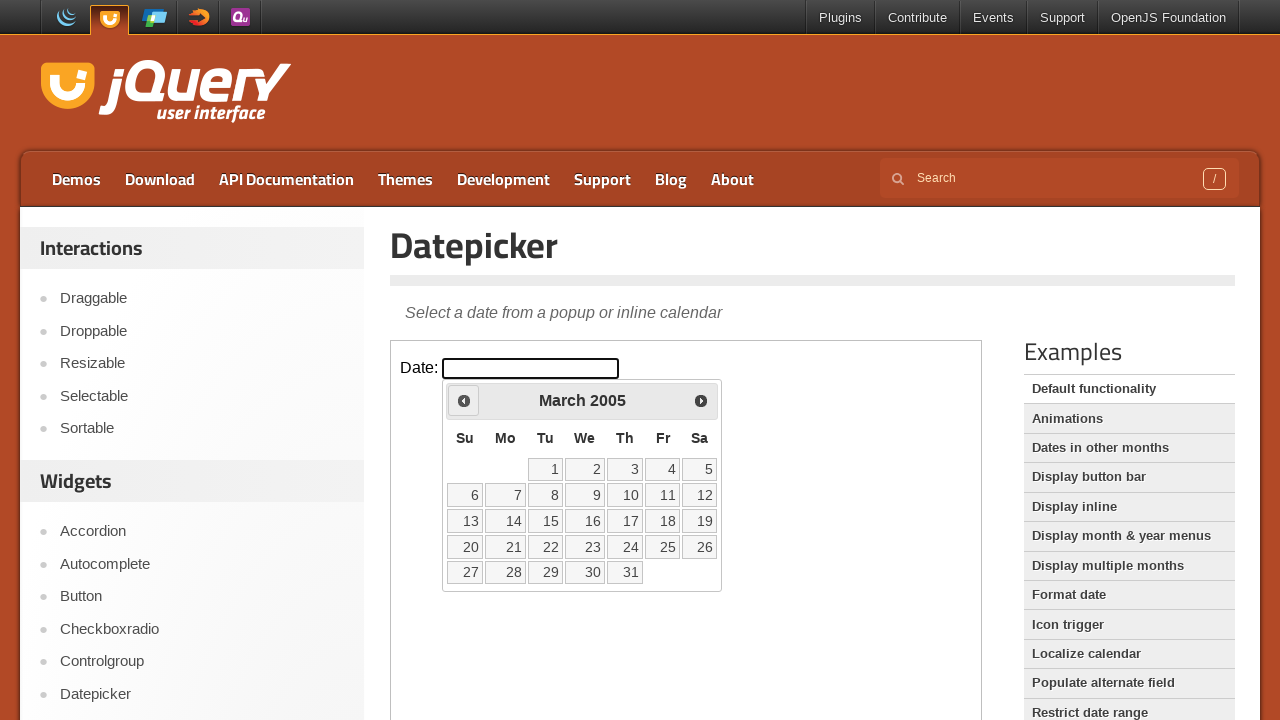

Retrieved current year: 2005
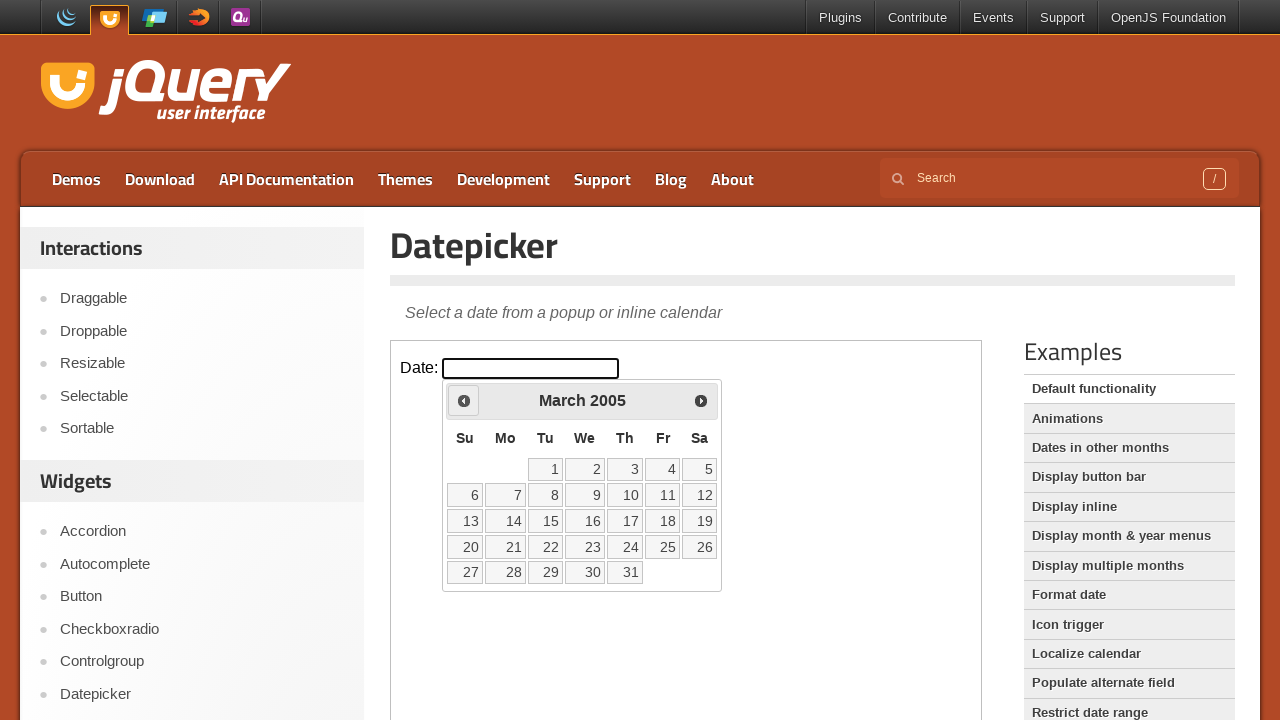

Clicked previous month button to navigate from March 2005 at (464, 400) on iframe >> nth=0 >> internal:control=enter-frame >> .ui-icon.ui-icon-circle-trian
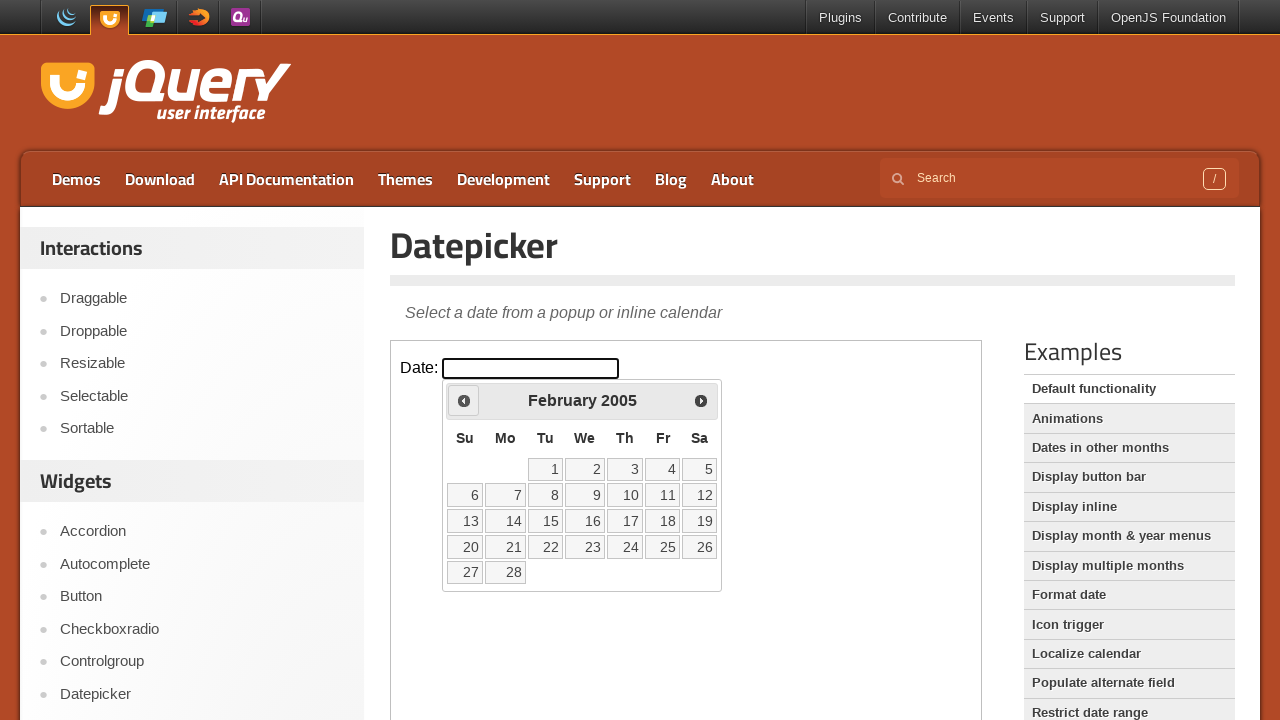

Retrieved current month: February
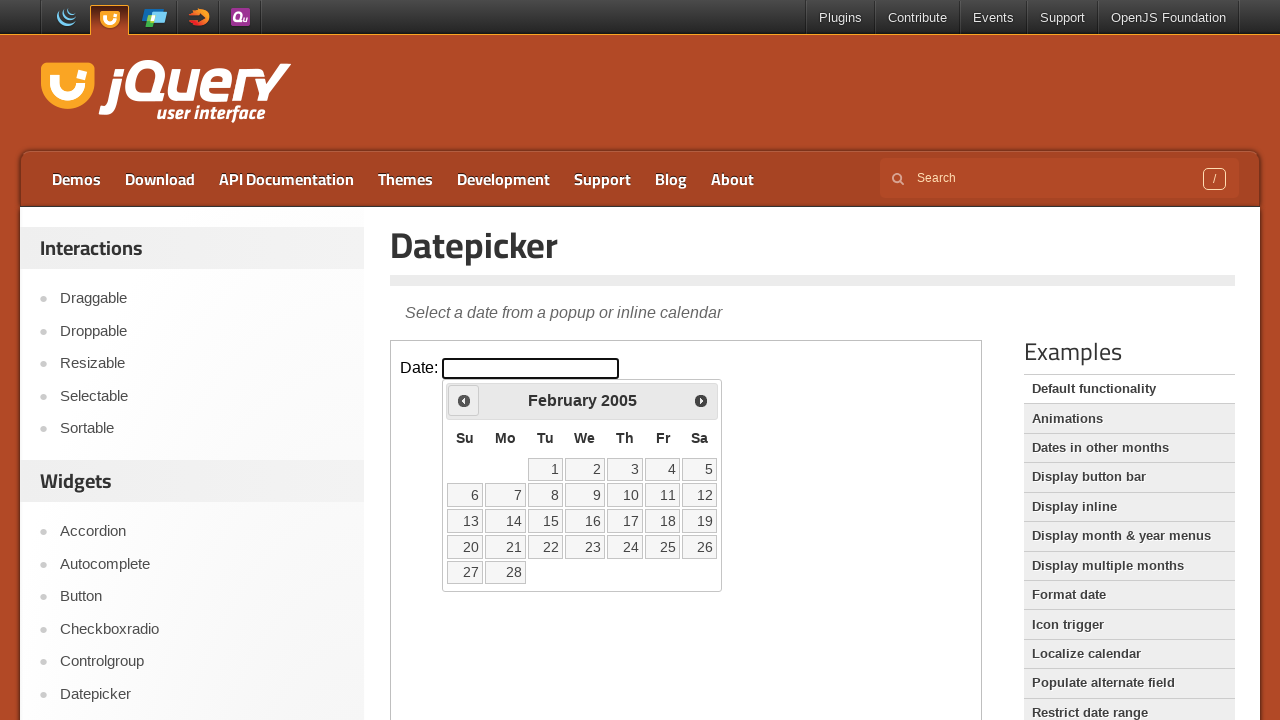

Retrieved current year: 2005
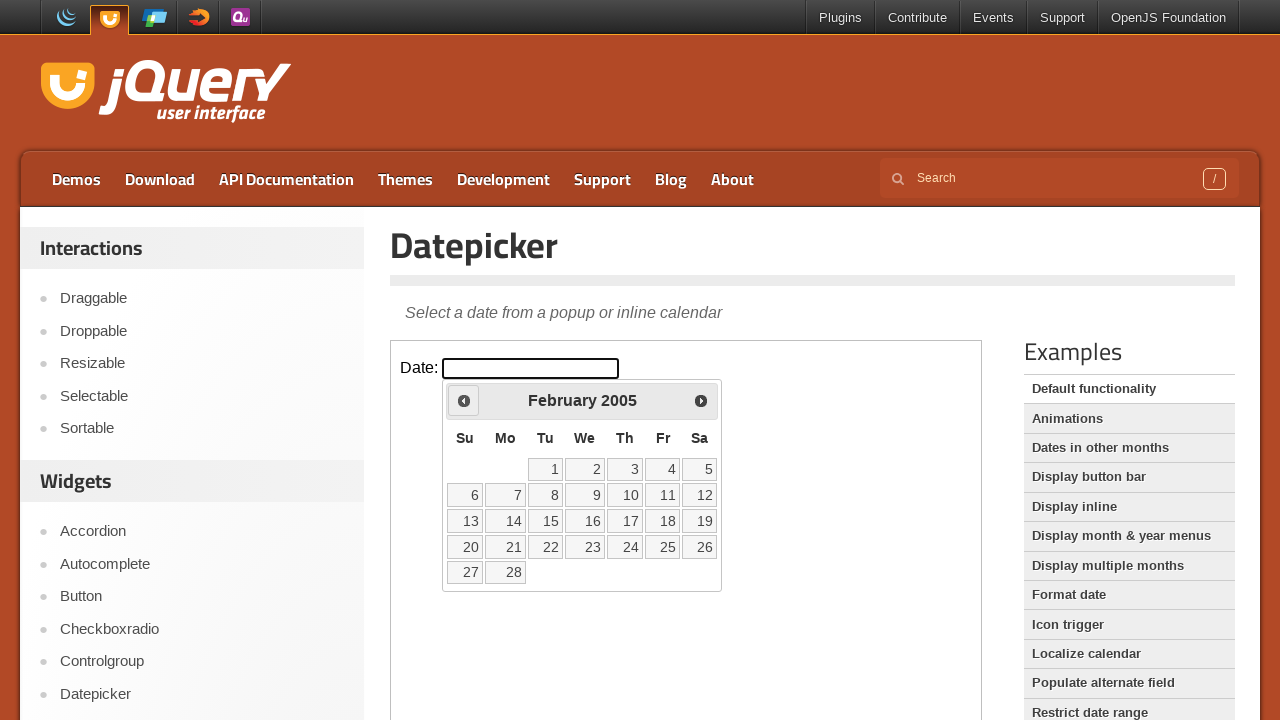

Clicked previous month button to navigate from February 2005 at (464, 400) on iframe >> nth=0 >> internal:control=enter-frame >> .ui-icon.ui-icon-circle-trian
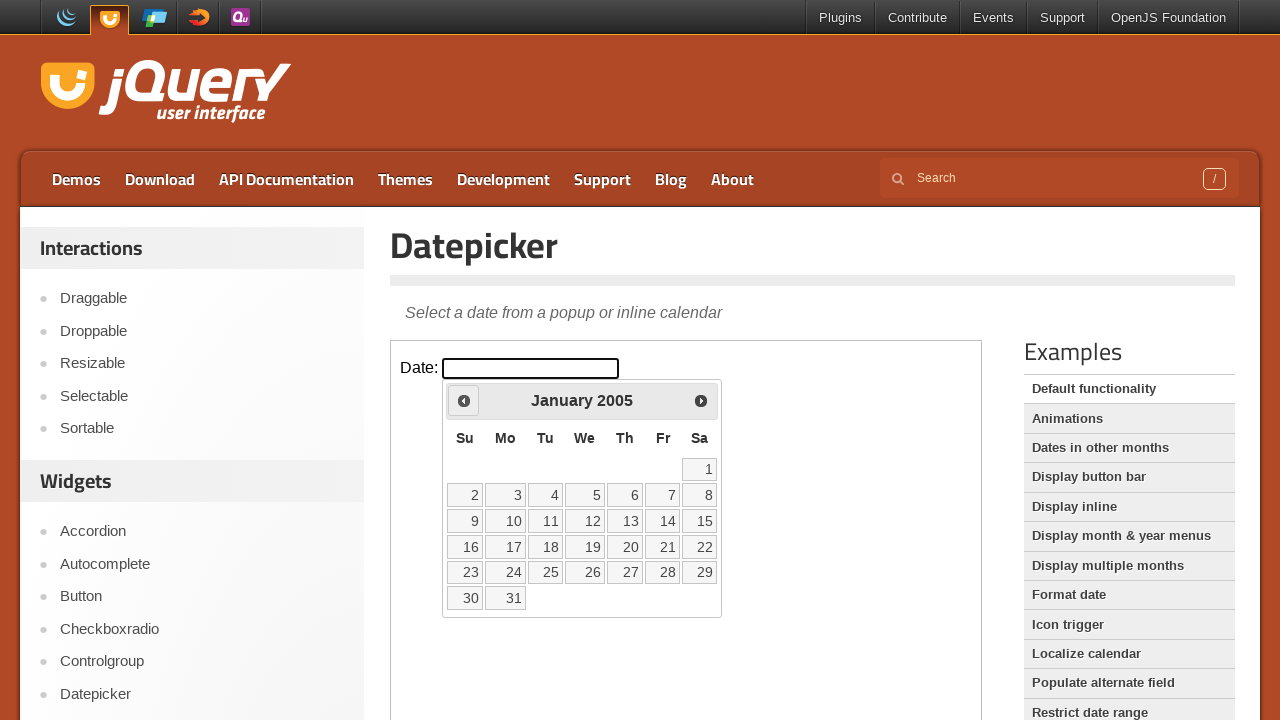

Retrieved current month: January
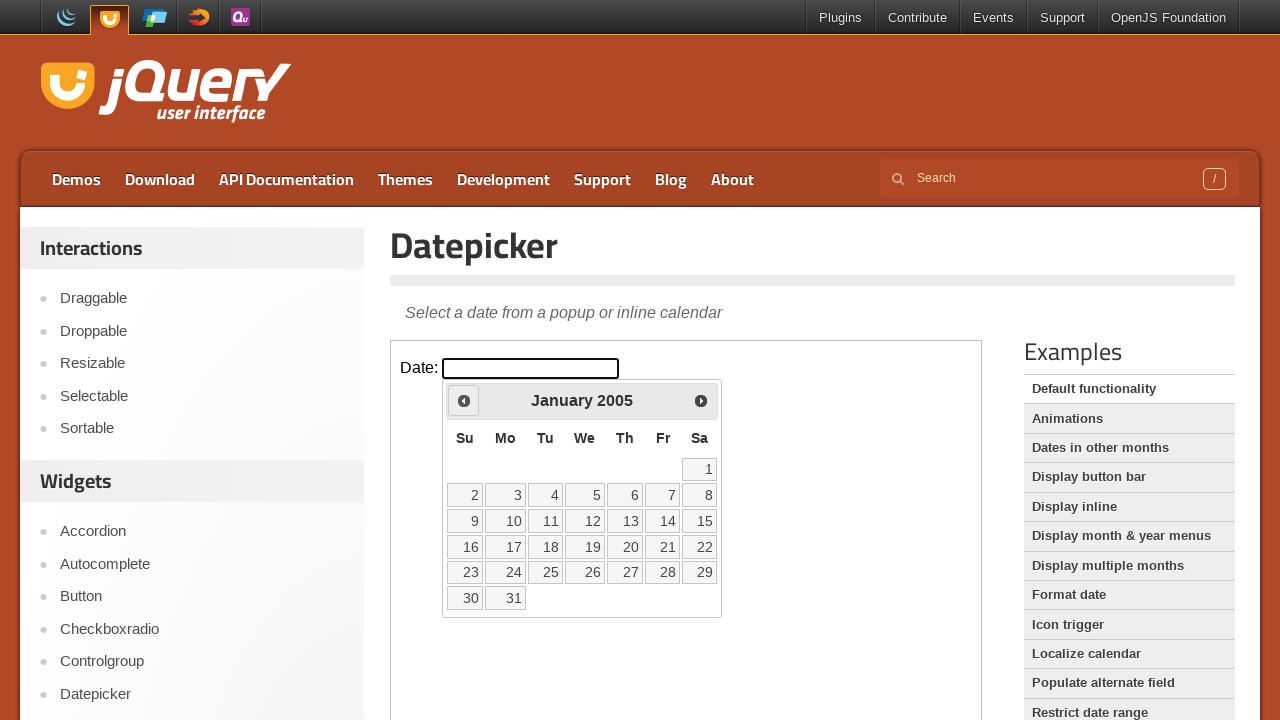

Retrieved current year: 2005
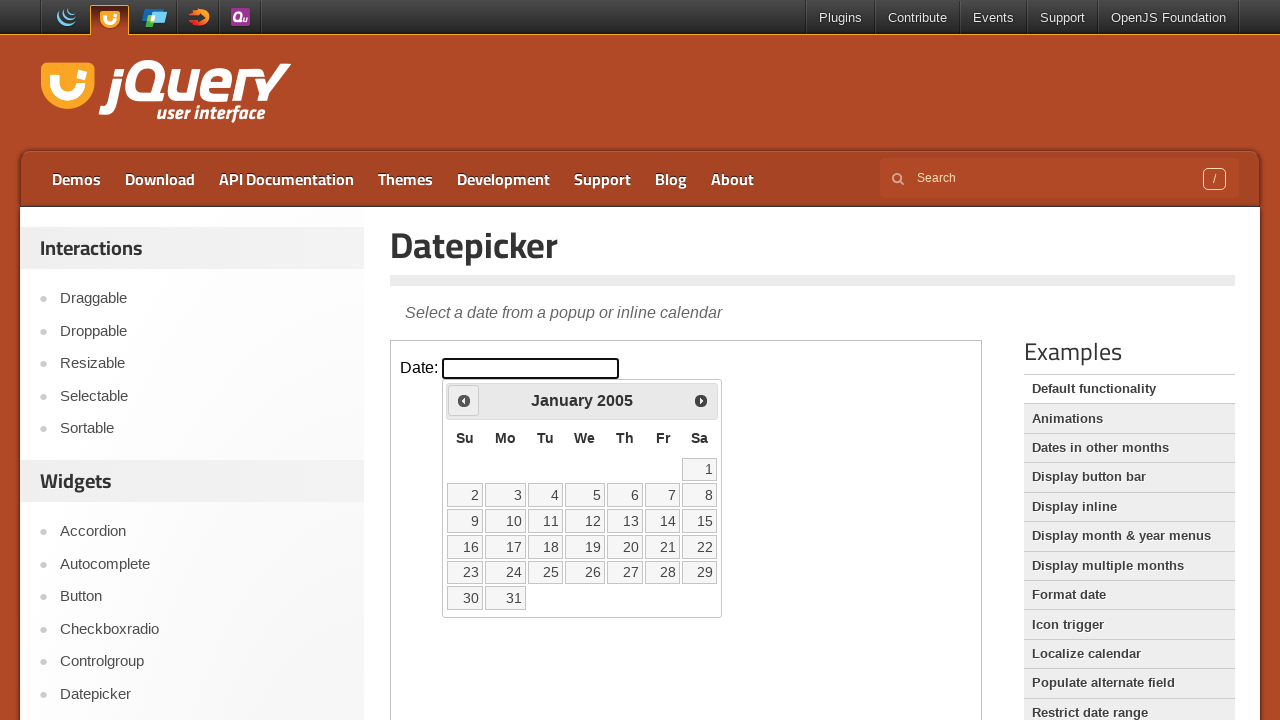

Clicked previous month button to navigate from January 2005 at (464, 400) on iframe >> nth=0 >> internal:control=enter-frame >> .ui-icon.ui-icon-circle-trian
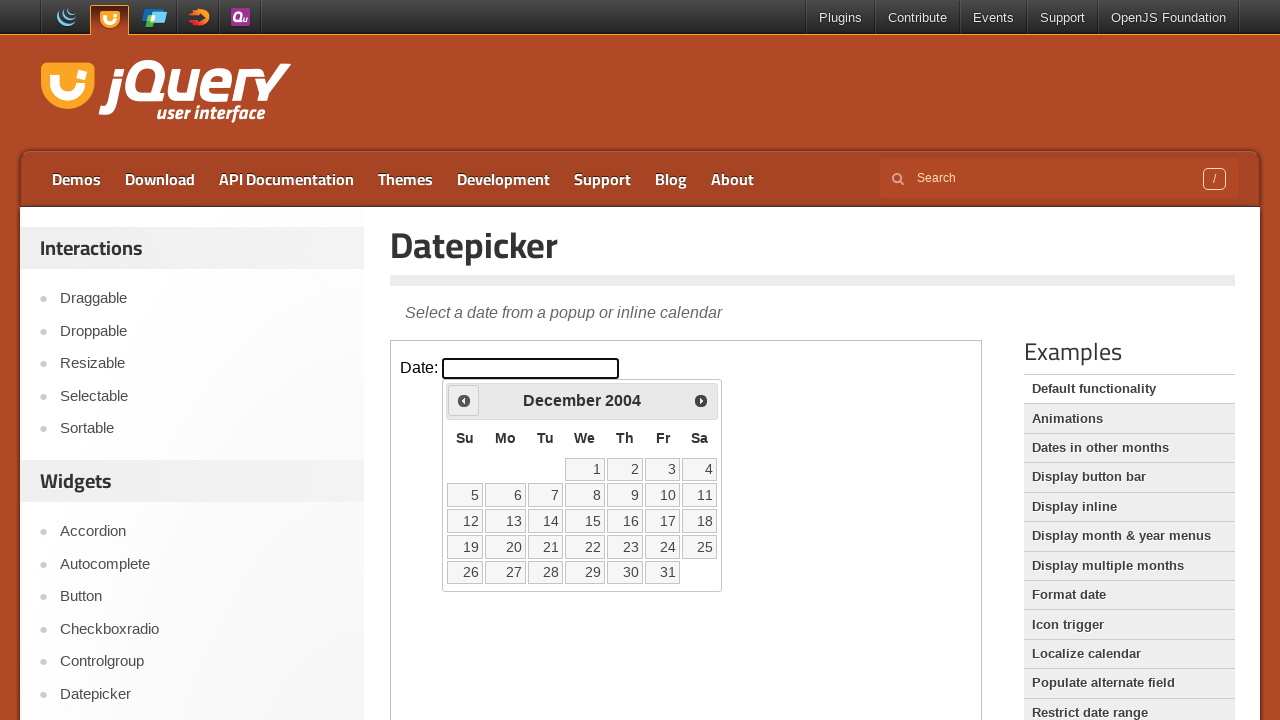

Retrieved current month: December
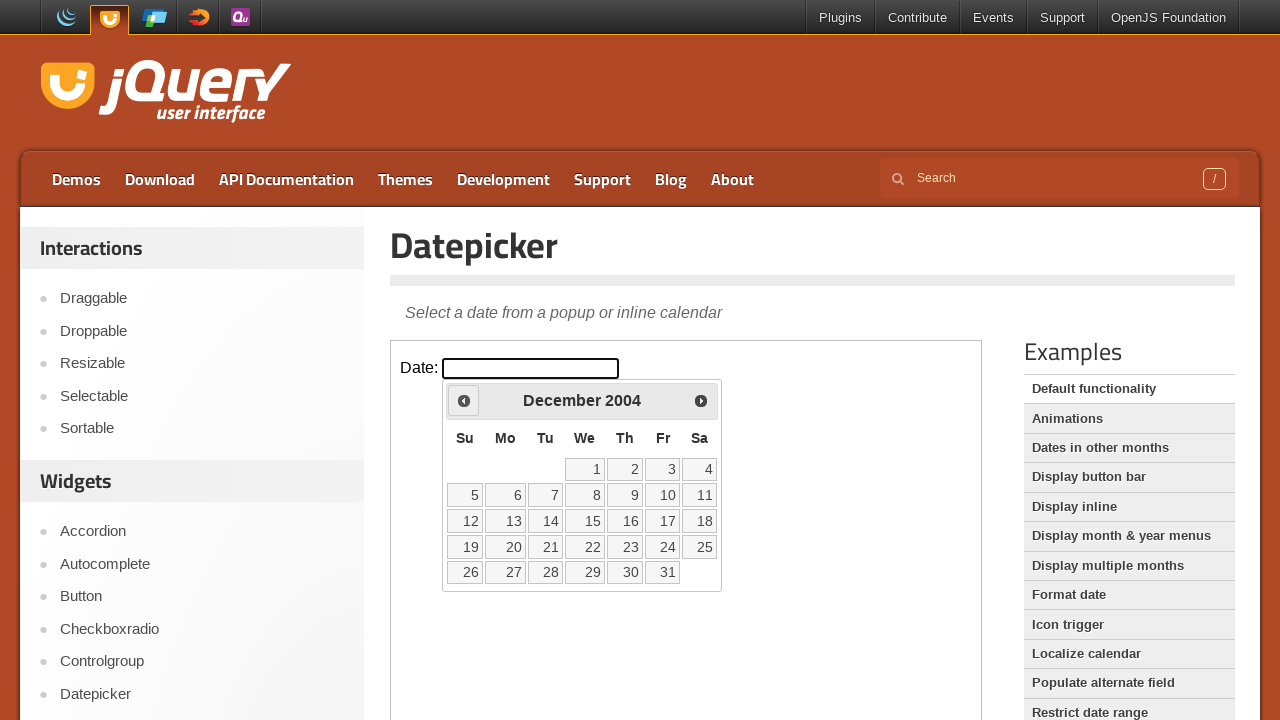

Retrieved current year: 2004
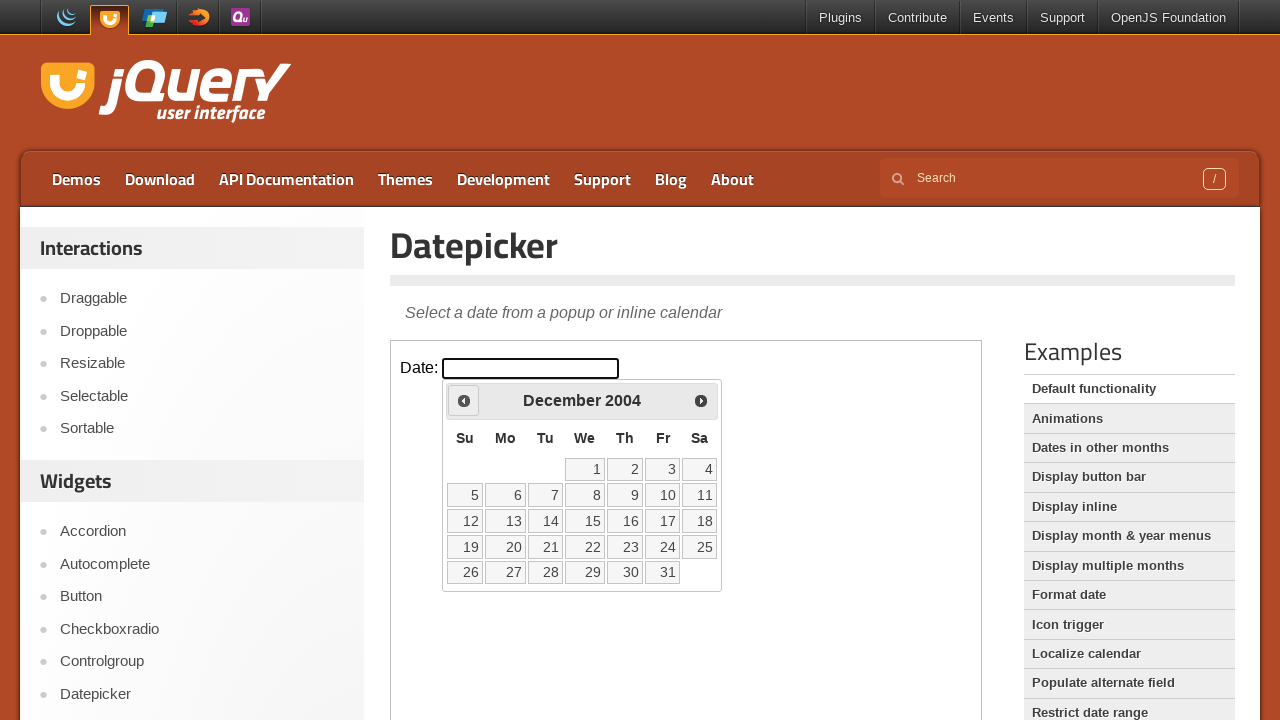

Clicked previous month button to navigate from December 2004 at (464, 400) on iframe >> nth=0 >> internal:control=enter-frame >> .ui-icon.ui-icon-circle-trian
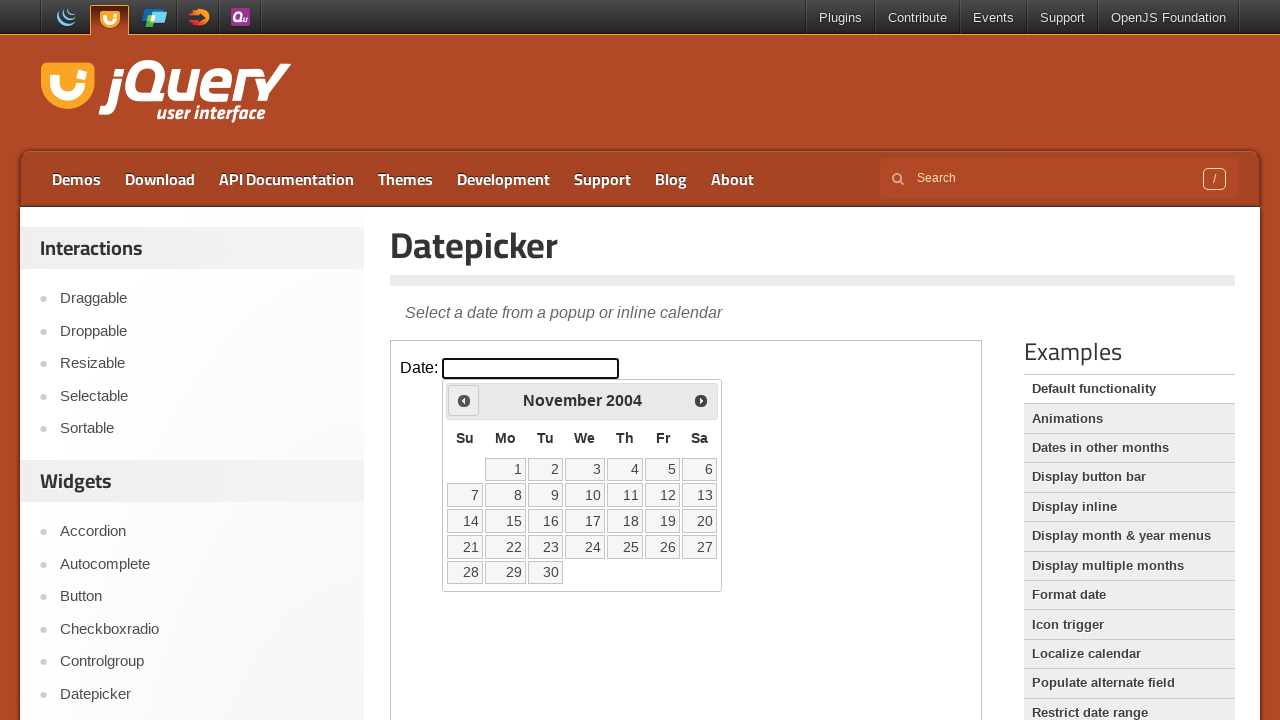

Retrieved current month: November
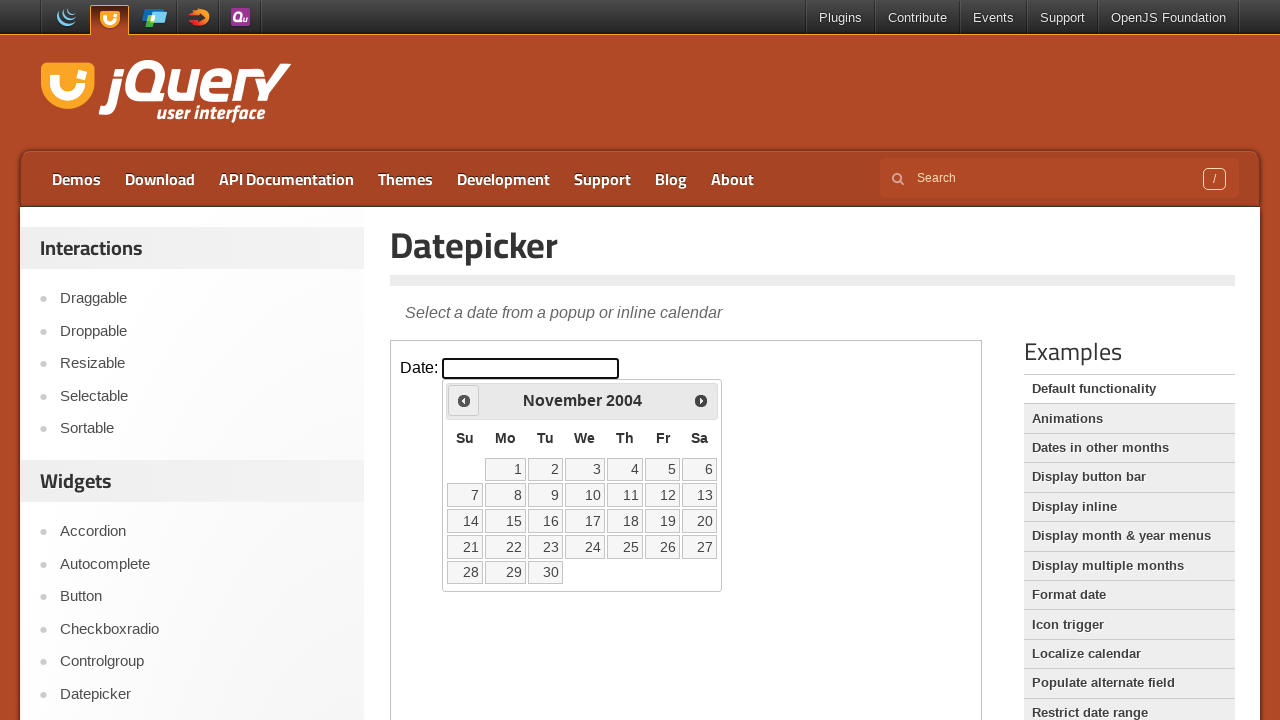

Retrieved current year: 2004
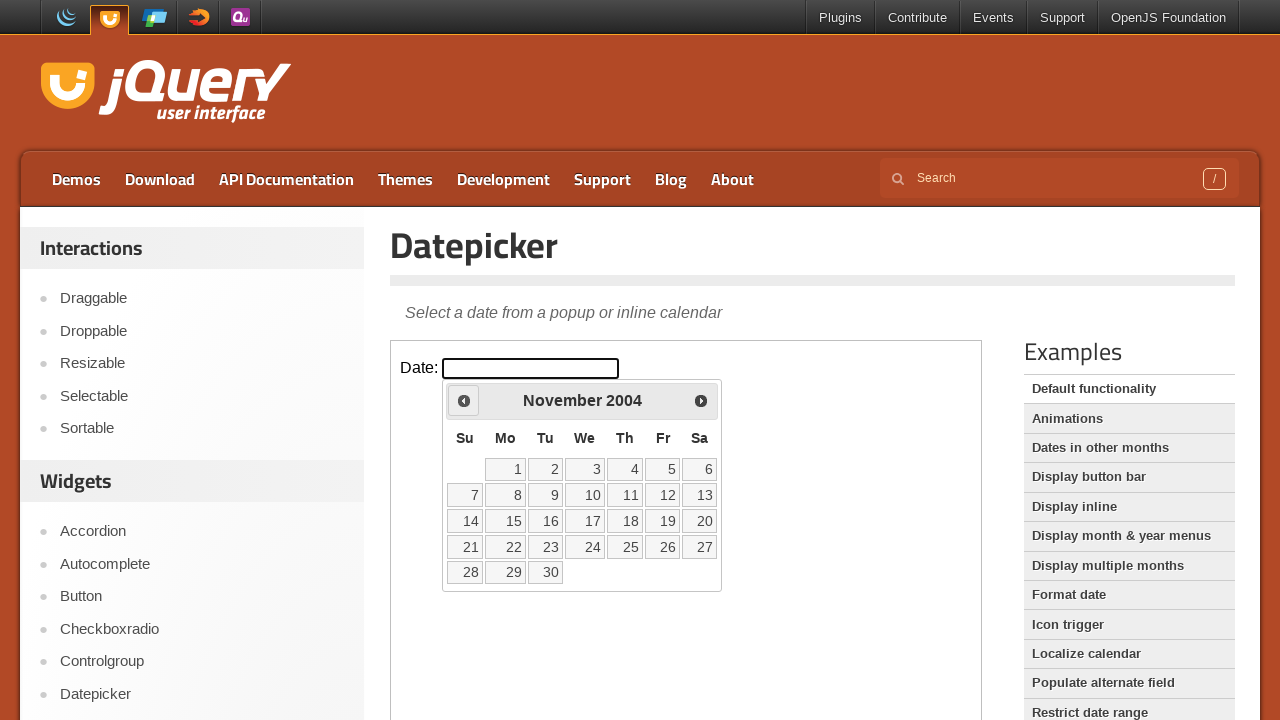

Clicked previous month button to navigate from November 2004 at (464, 400) on iframe >> nth=0 >> internal:control=enter-frame >> .ui-icon.ui-icon-circle-trian
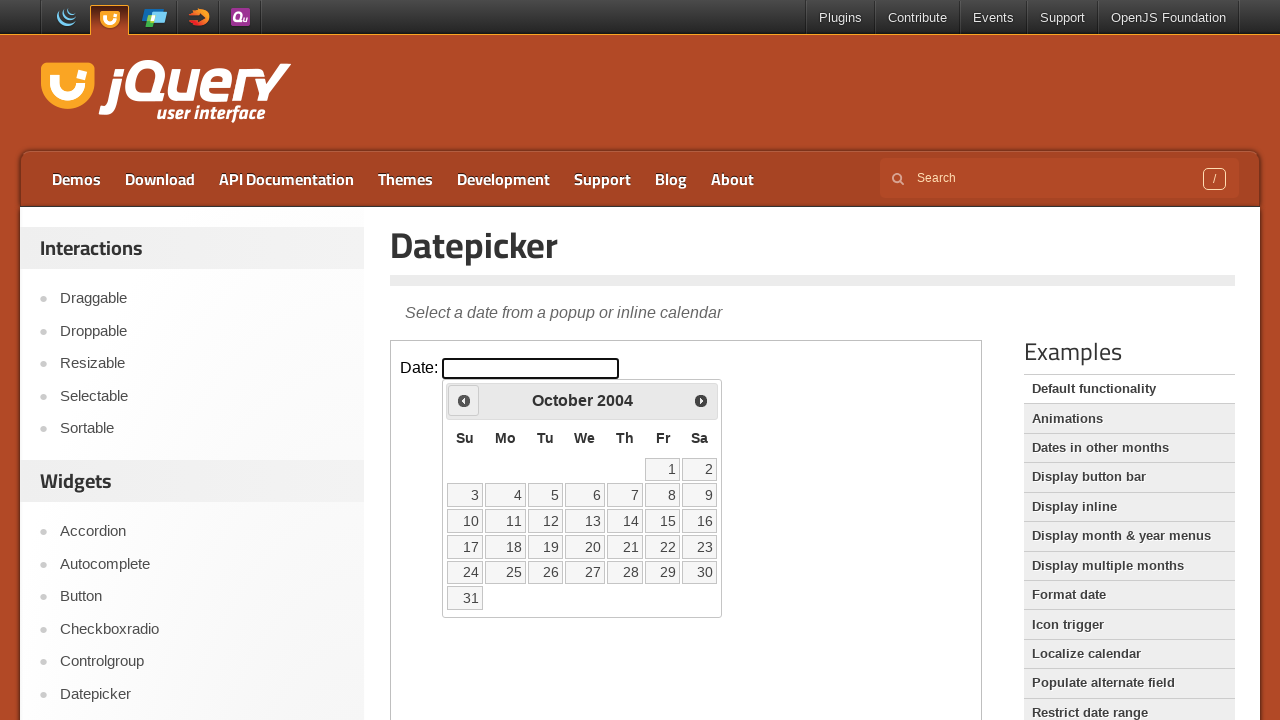

Retrieved current month: October
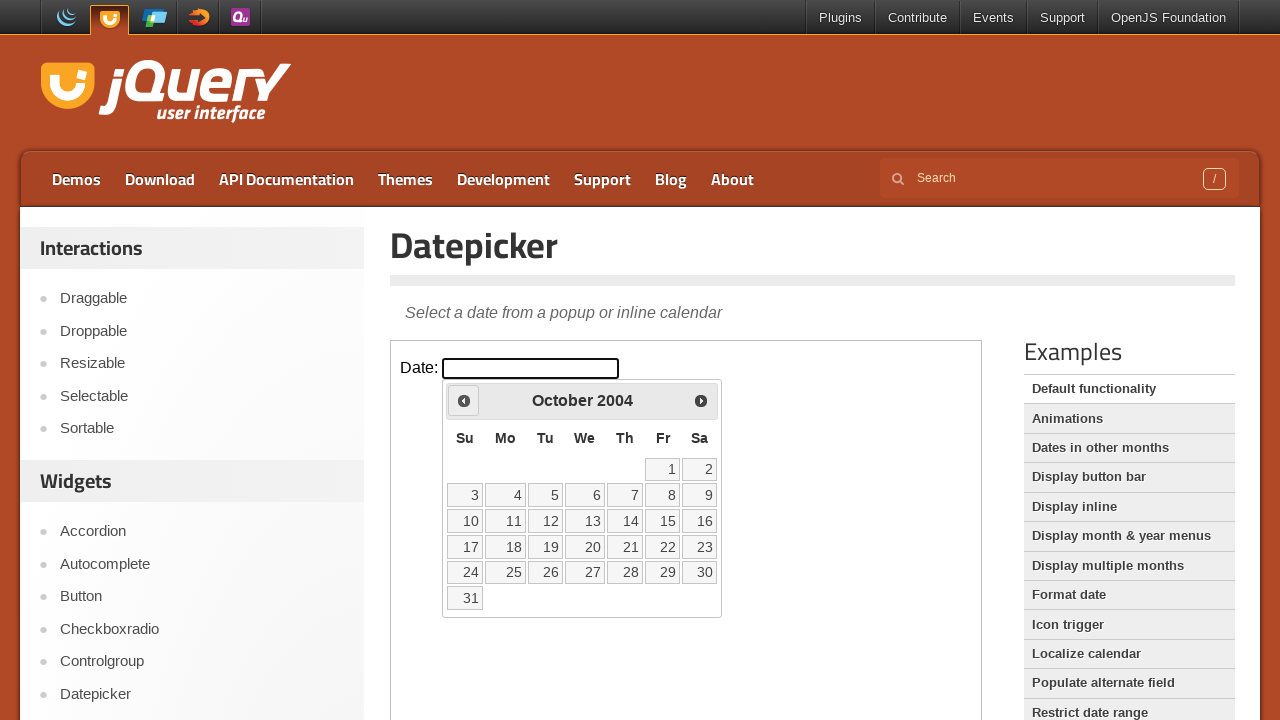

Retrieved current year: 2004
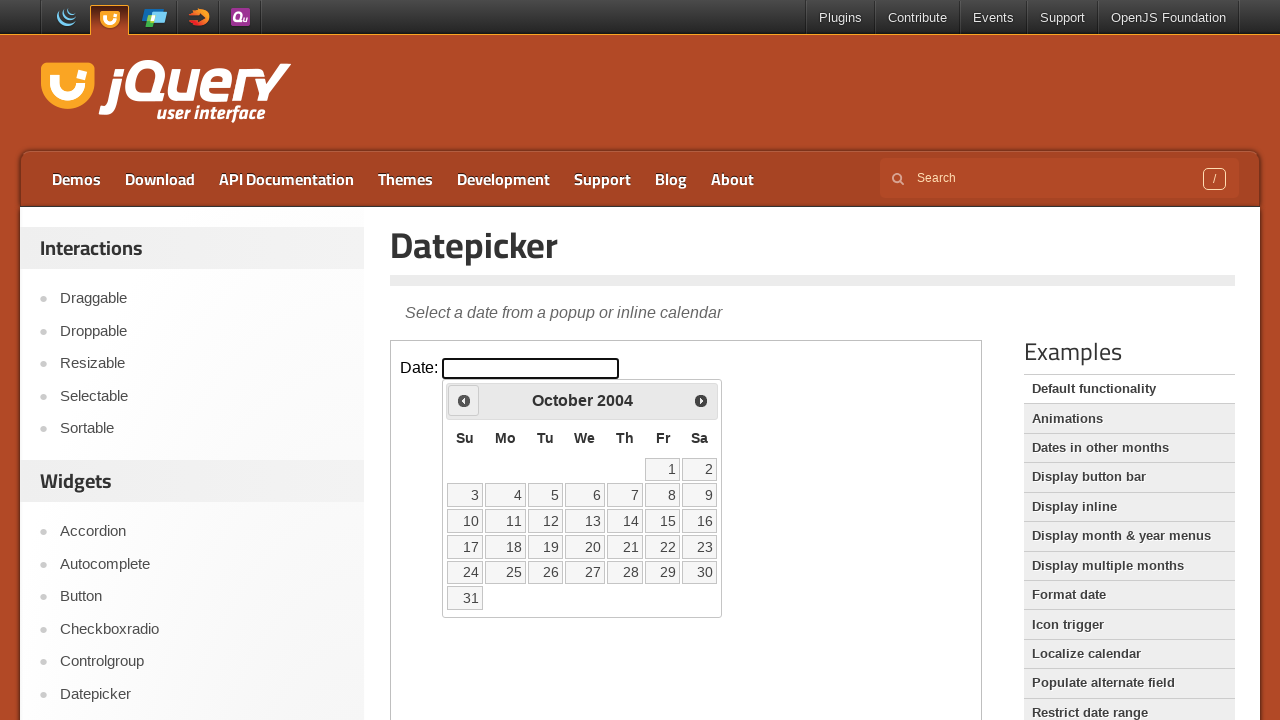

Clicked previous month button to navigate from October 2004 at (464, 400) on iframe >> nth=0 >> internal:control=enter-frame >> .ui-icon.ui-icon-circle-trian
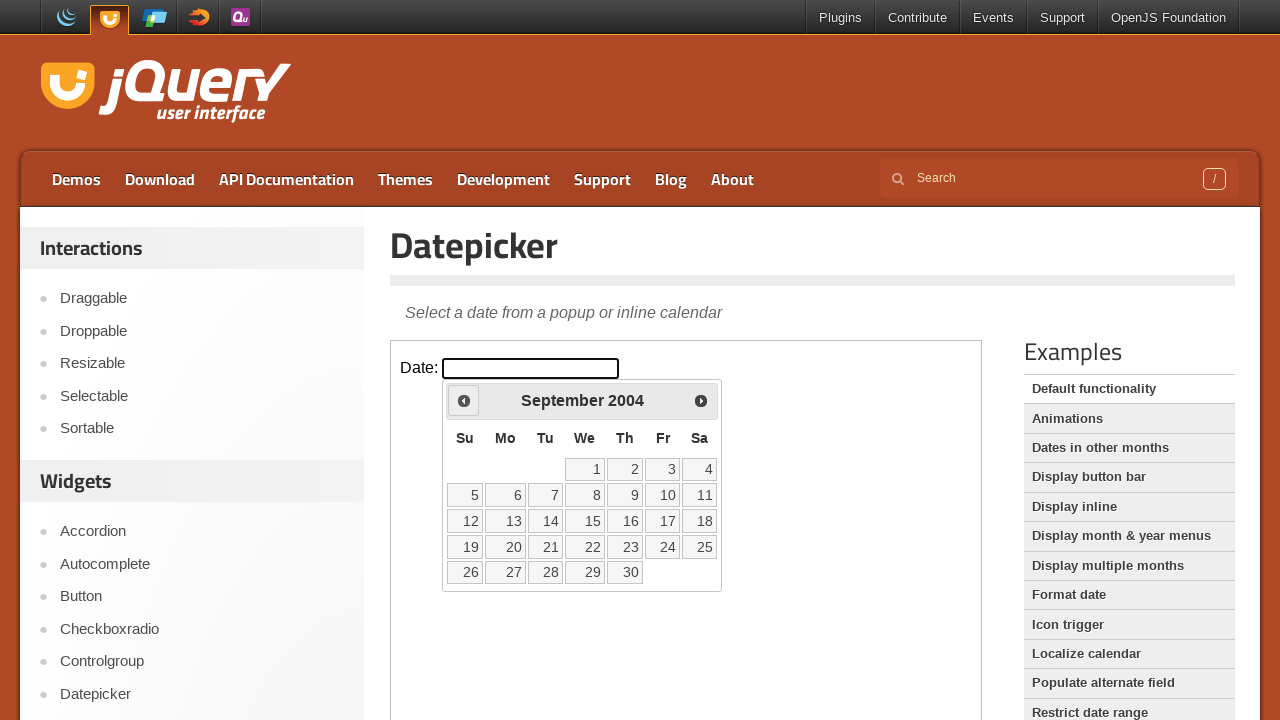

Retrieved current month: September
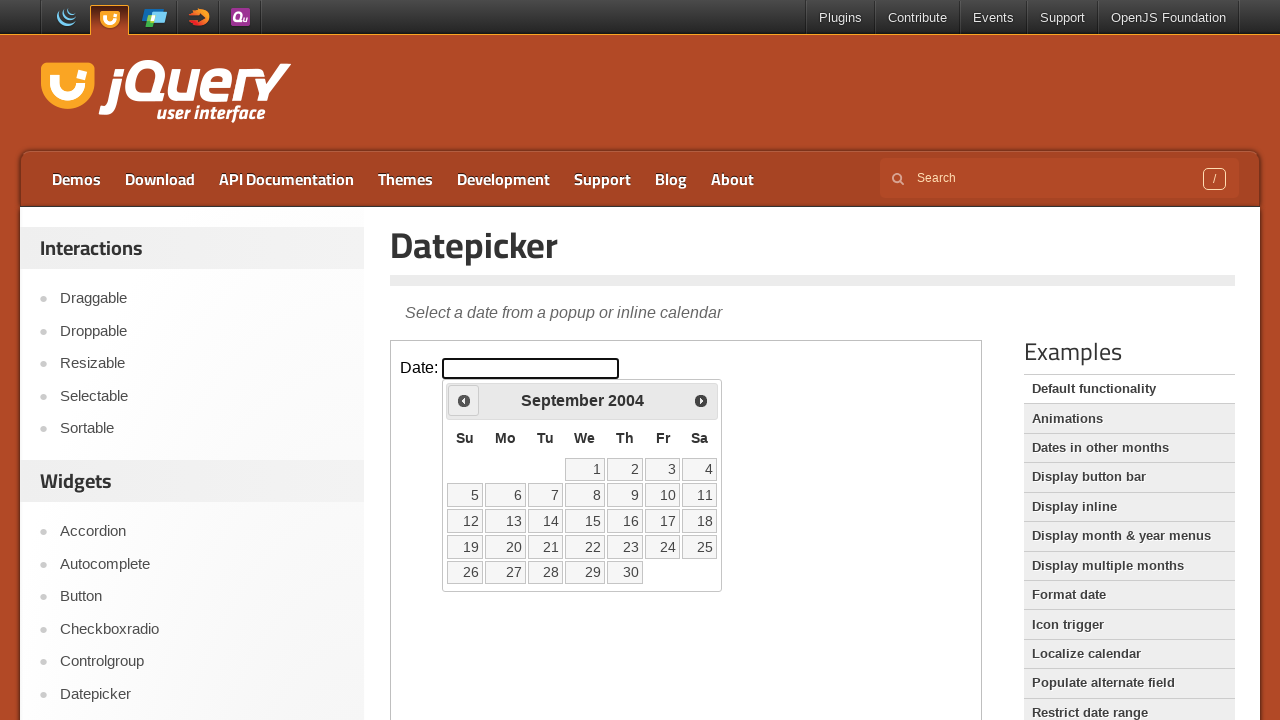

Retrieved current year: 2004
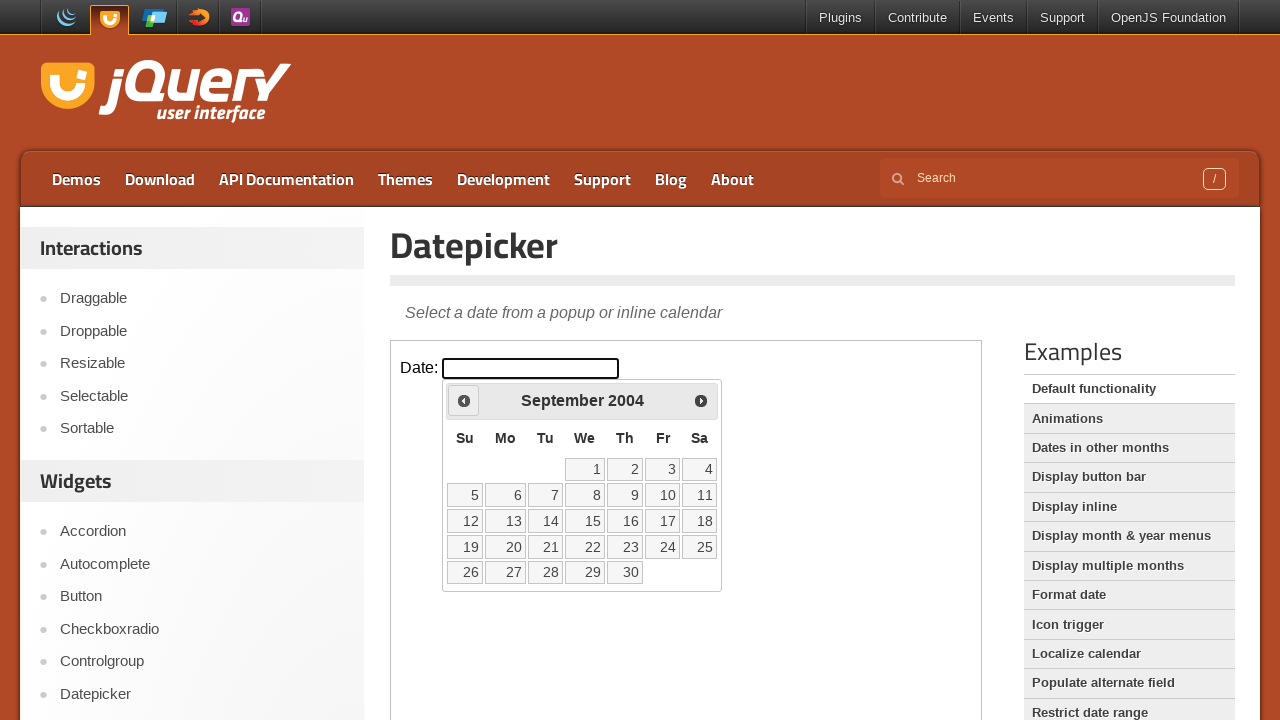

Clicked previous month button to navigate from September 2004 at (464, 400) on iframe >> nth=0 >> internal:control=enter-frame >> .ui-icon.ui-icon-circle-trian
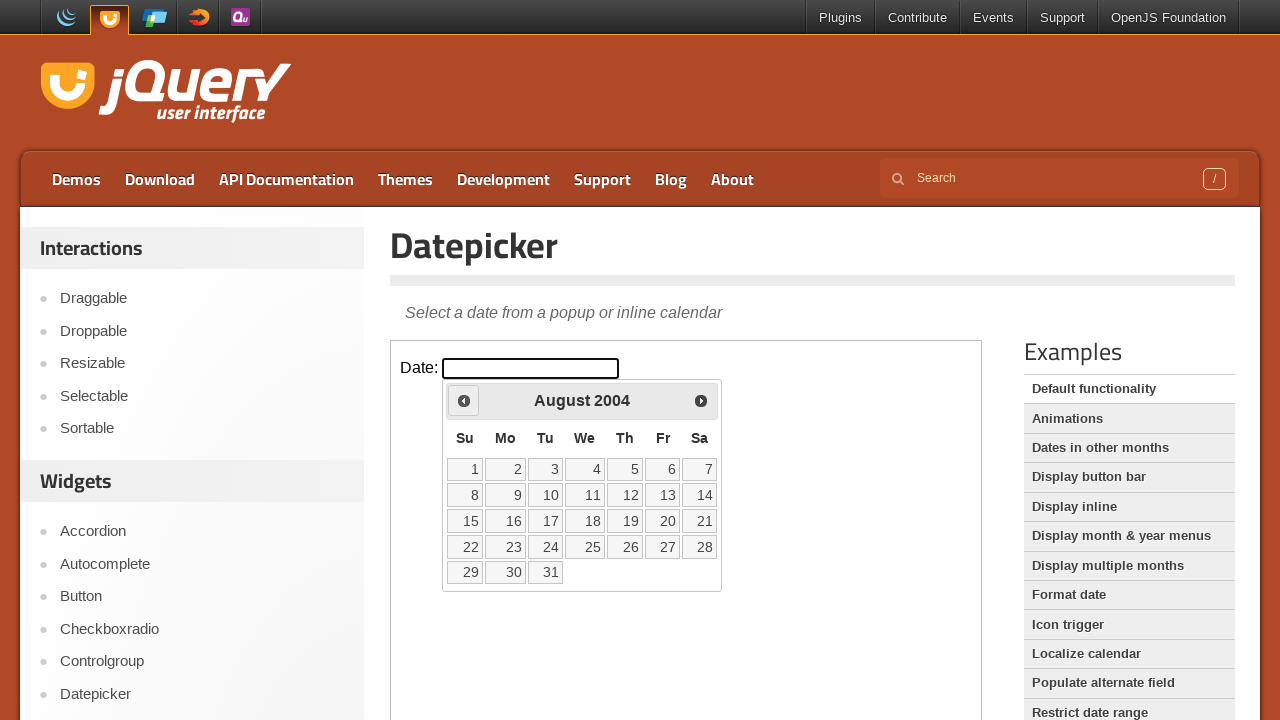

Retrieved current month: August
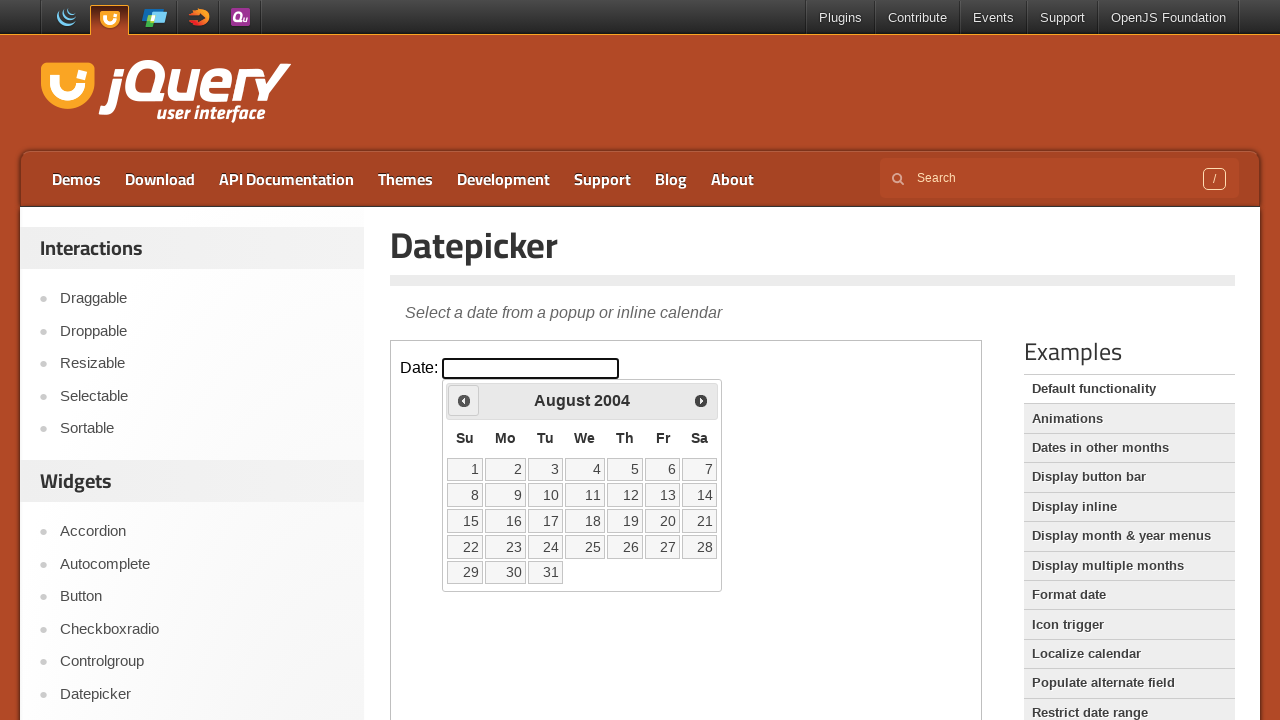

Retrieved current year: 2004
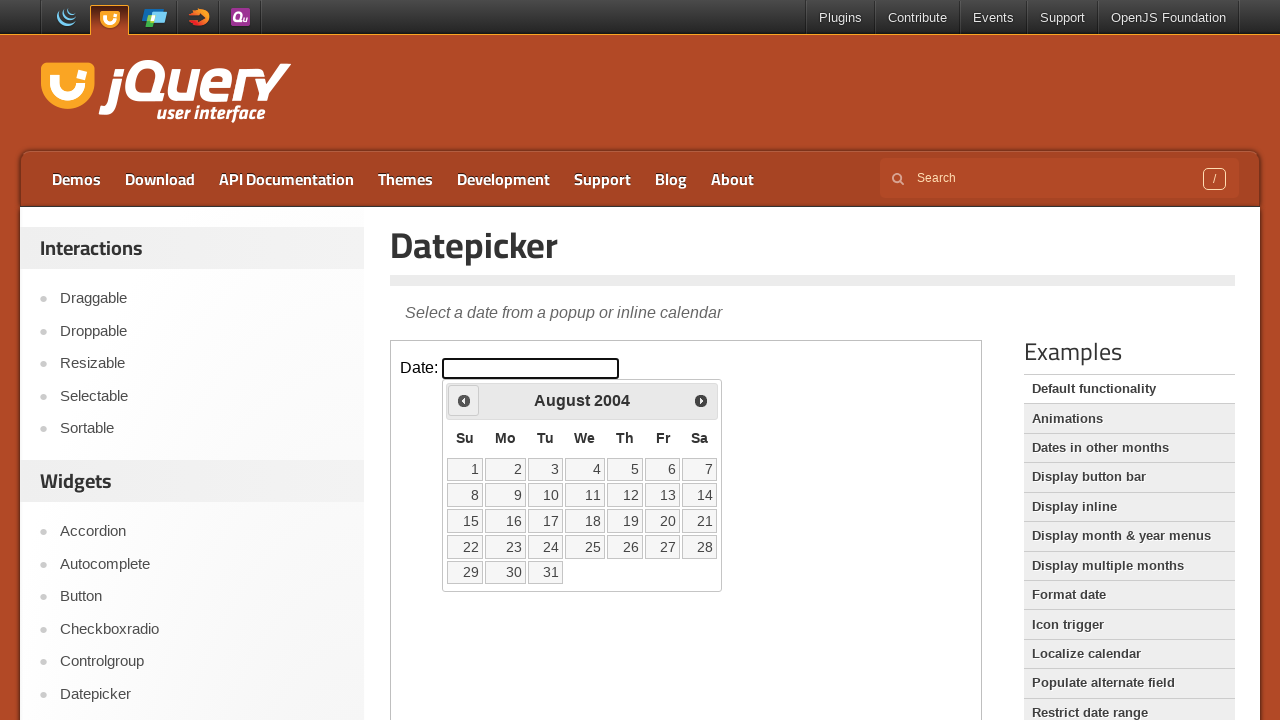

Clicked previous month button to navigate from August 2004 at (464, 400) on iframe >> nth=0 >> internal:control=enter-frame >> .ui-icon.ui-icon-circle-trian
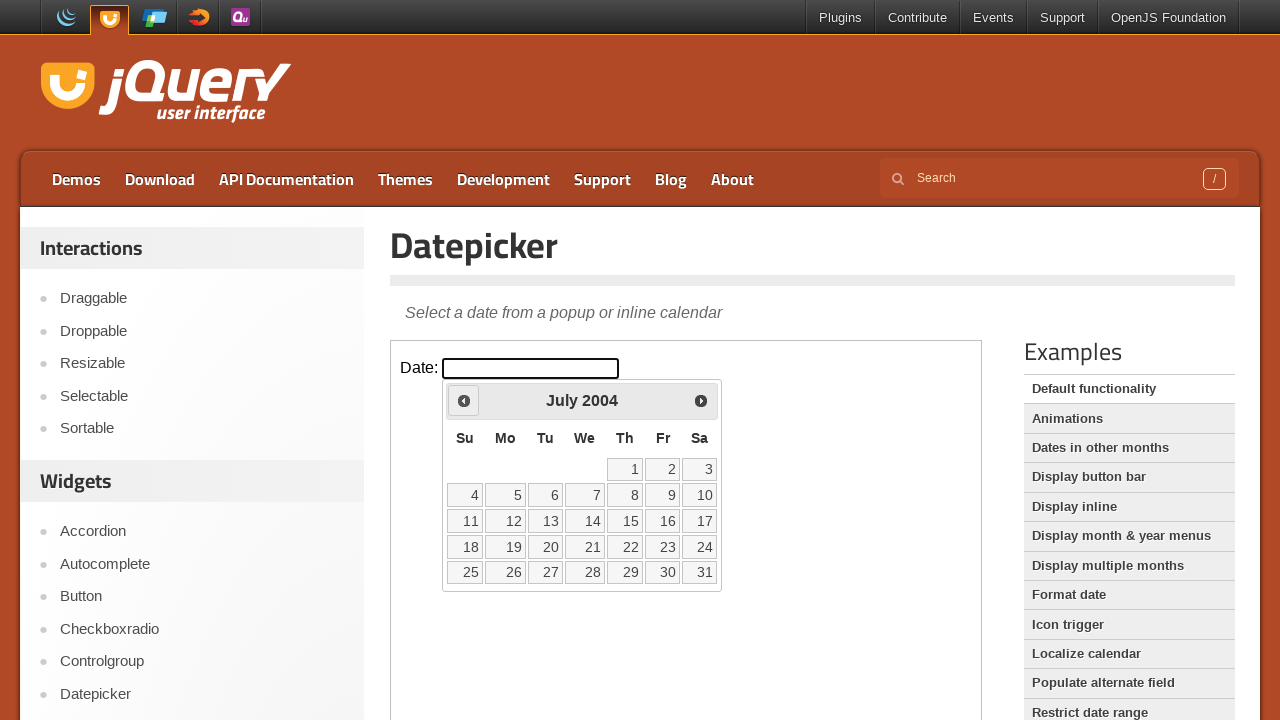

Retrieved current month: July
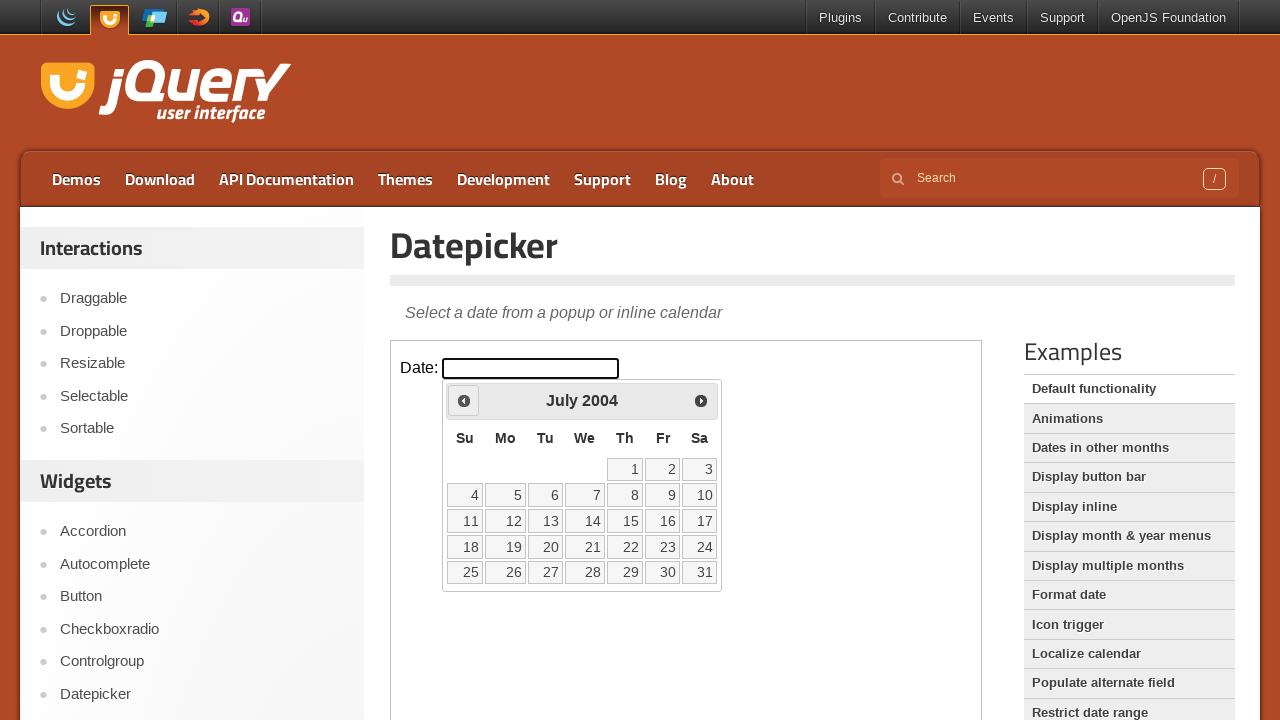

Retrieved current year: 2004
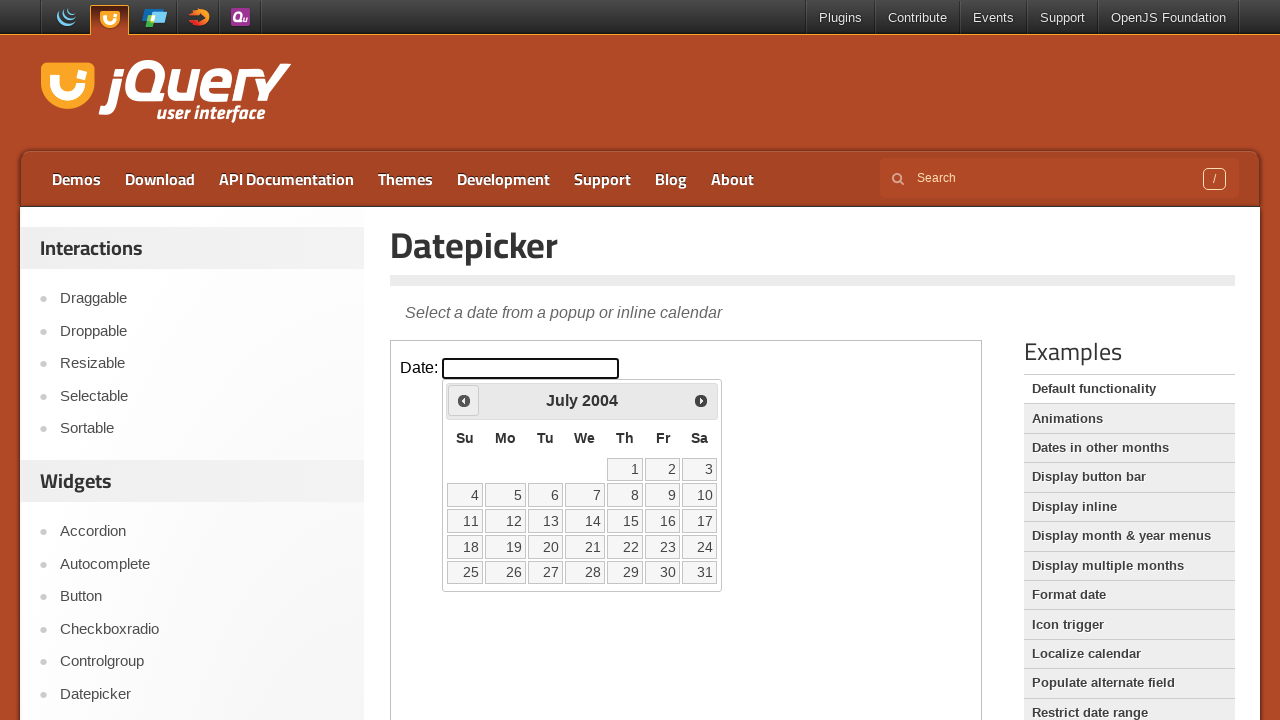

Clicked previous month button to navigate from July 2004 at (464, 400) on iframe >> nth=0 >> internal:control=enter-frame >> .ui-icon.ui-icon-circle-trian
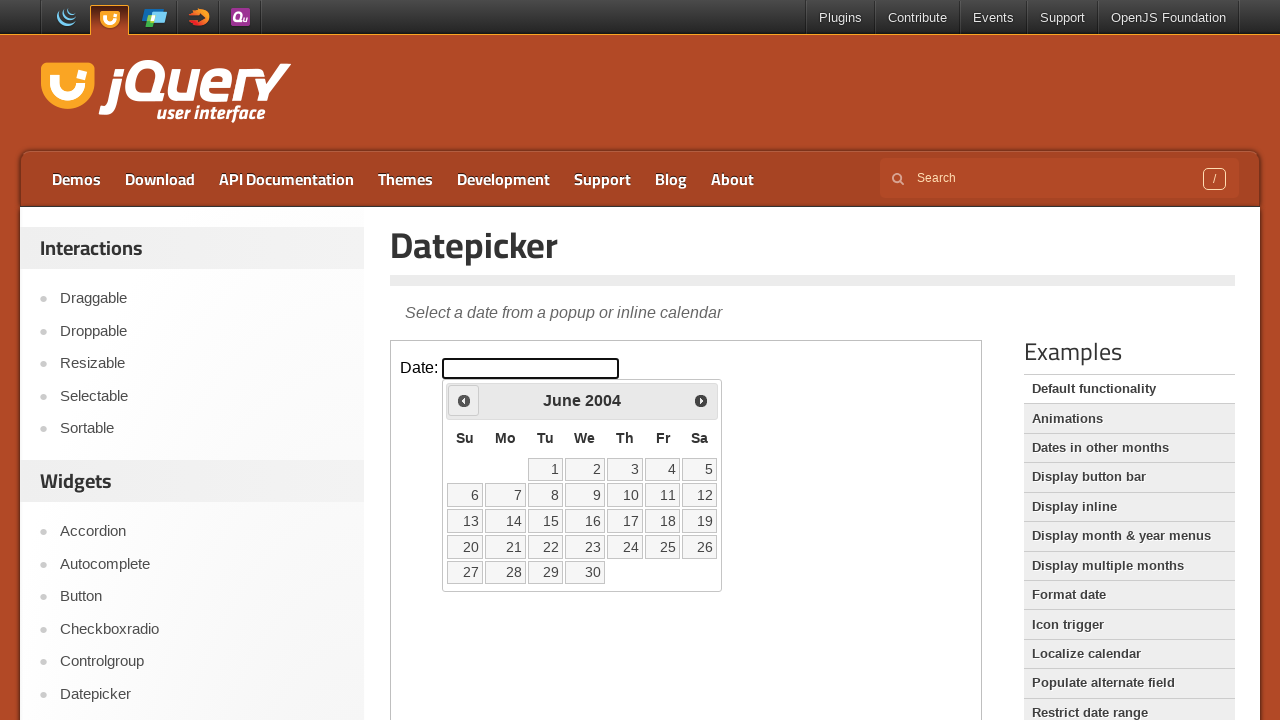

Retrieved current month: June
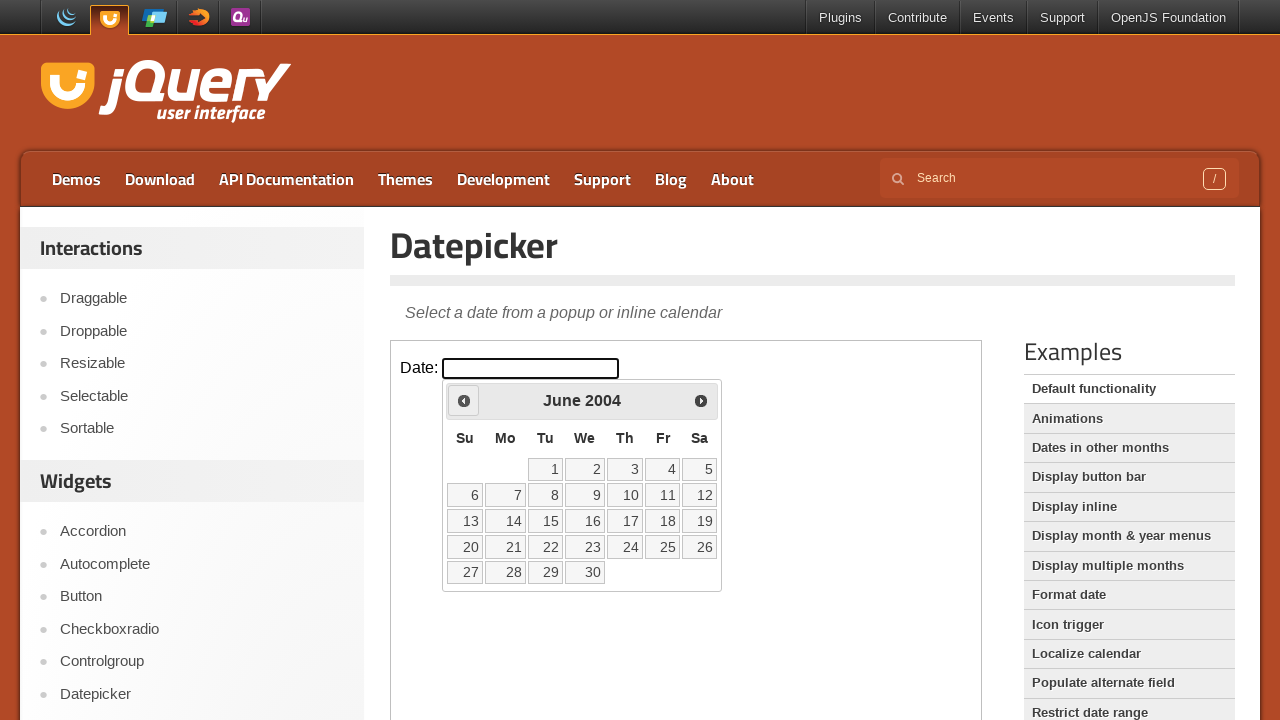

Retrieved current year: 2004
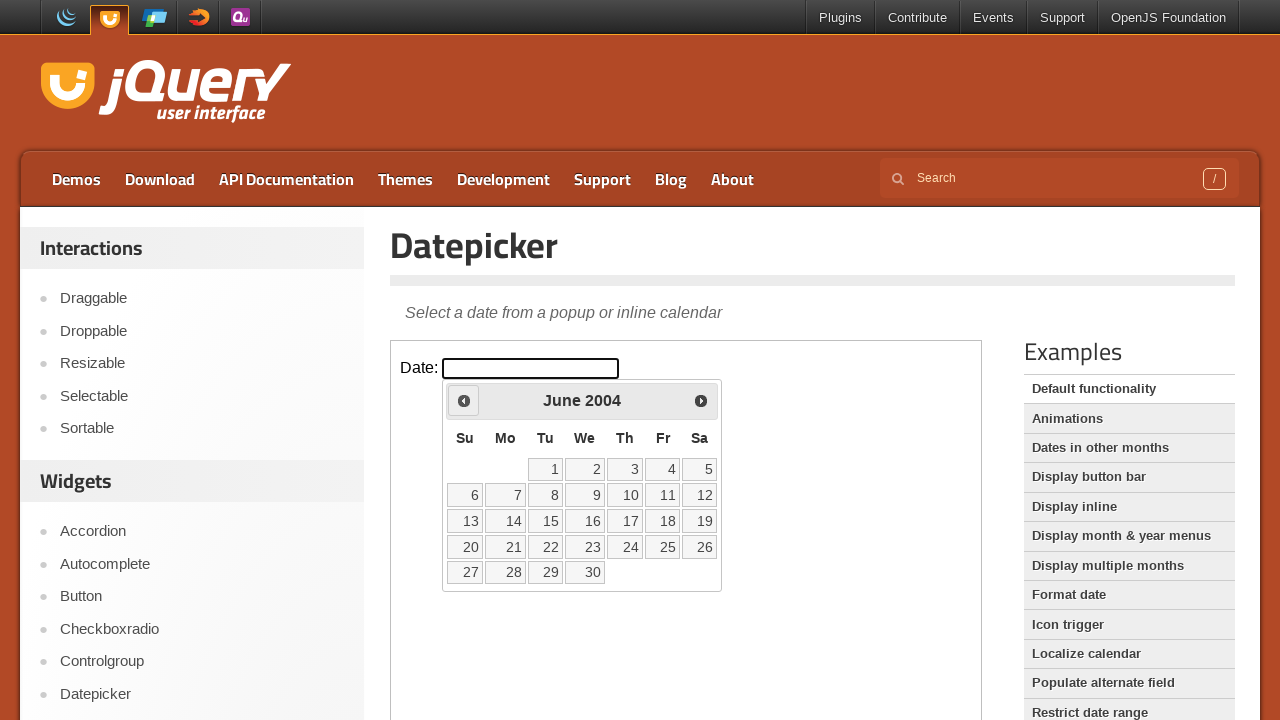

Clicked previous month button to navigate from June 2004 at (464, 400) on iframe >> nth=0 >> internal:control=enter-frame >> .ui-icon.ui-icon-circle-trian
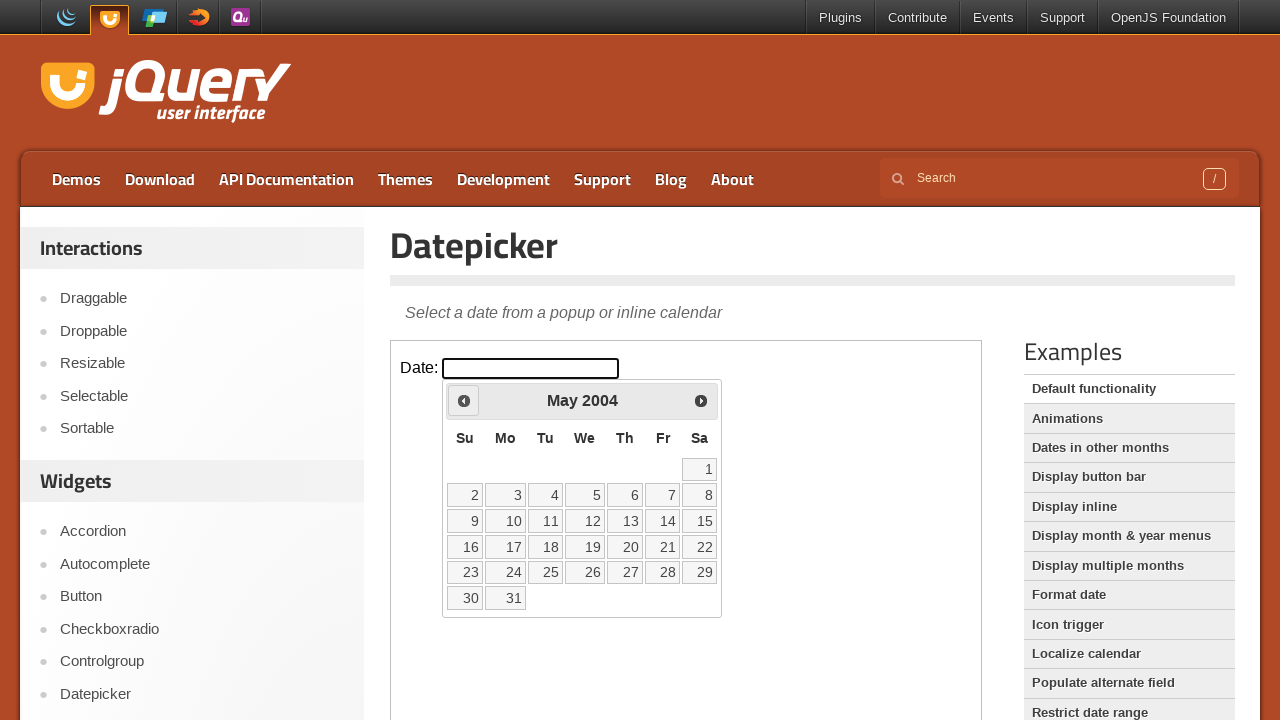

Retrieved current month: May
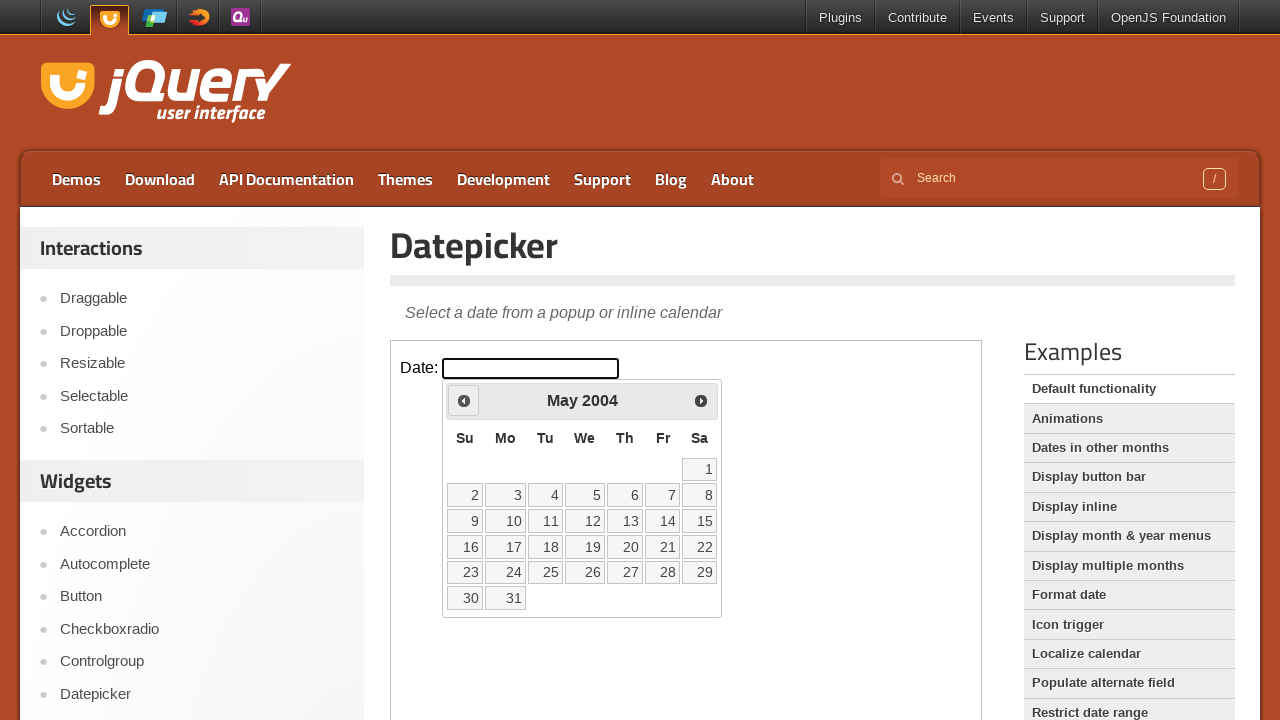

Retrieved current year: 2004
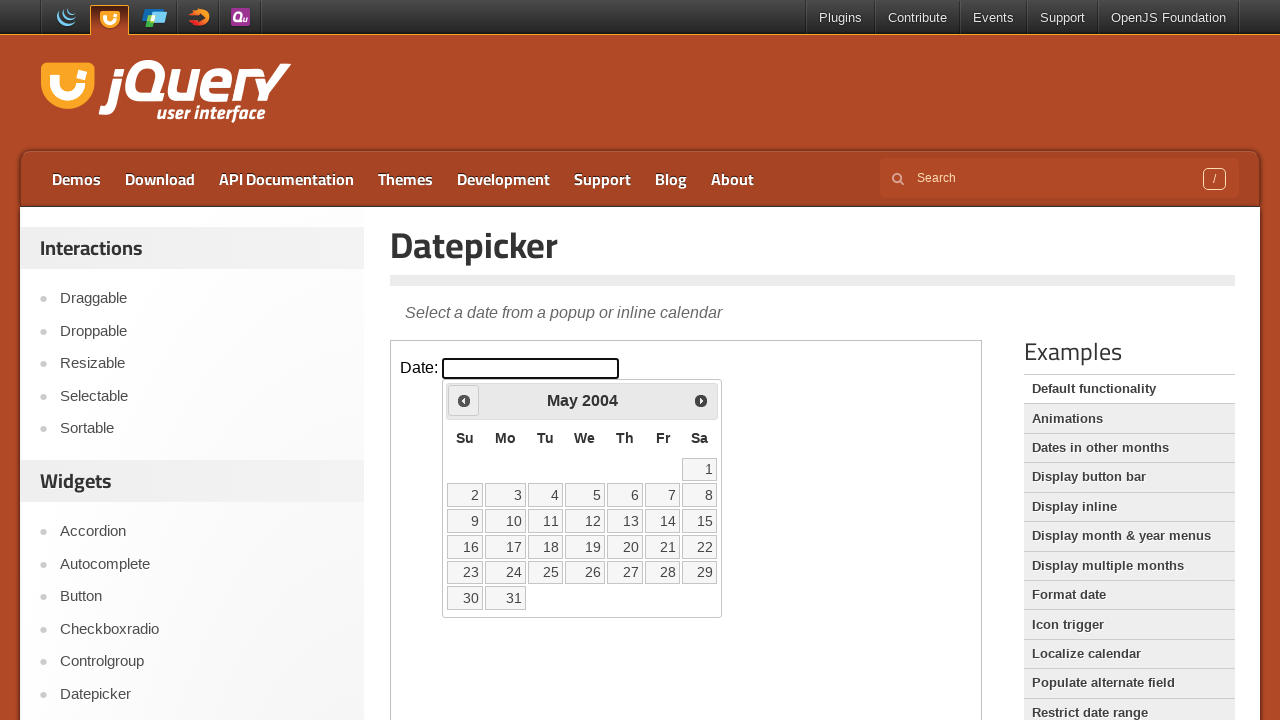

Clicked previous month button to navigate from May 2004 at (464, 400) on iframe >> nth=0 >> internal:control=enter-frame >> .ui-icon.ui-icon-circle-trian
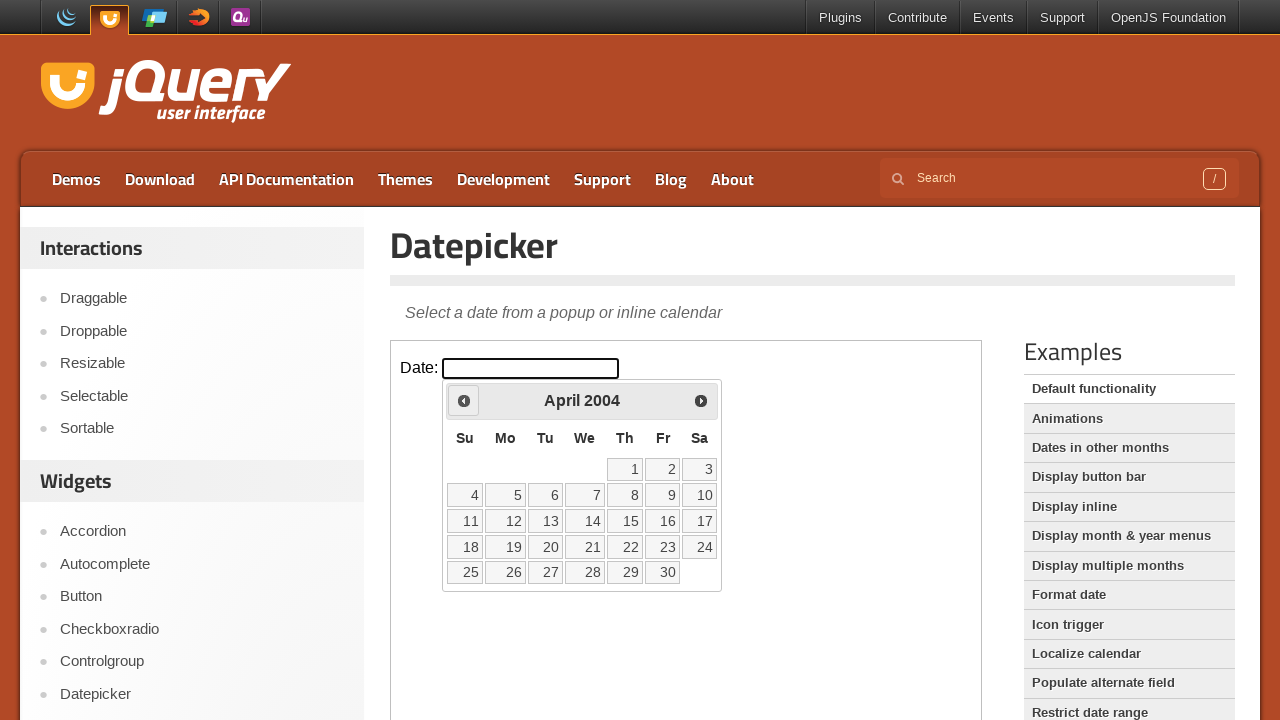

Retrieved current month: April
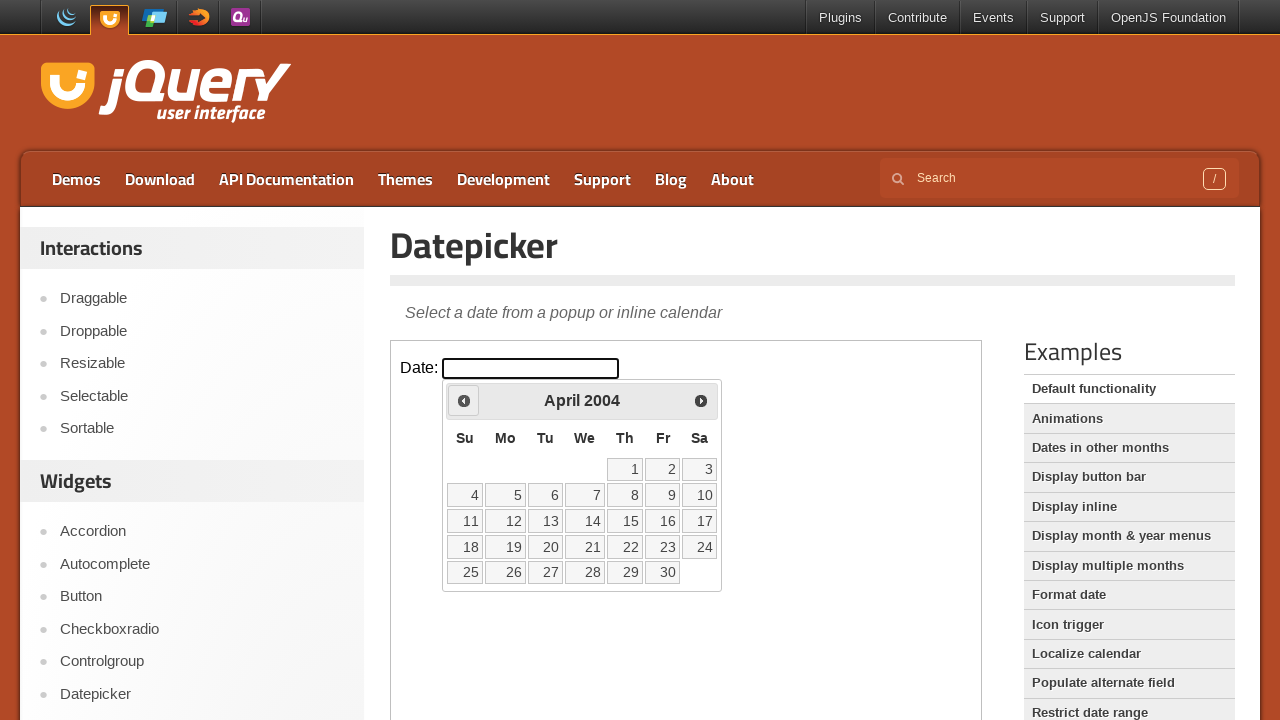

Retrieved current year: 2004
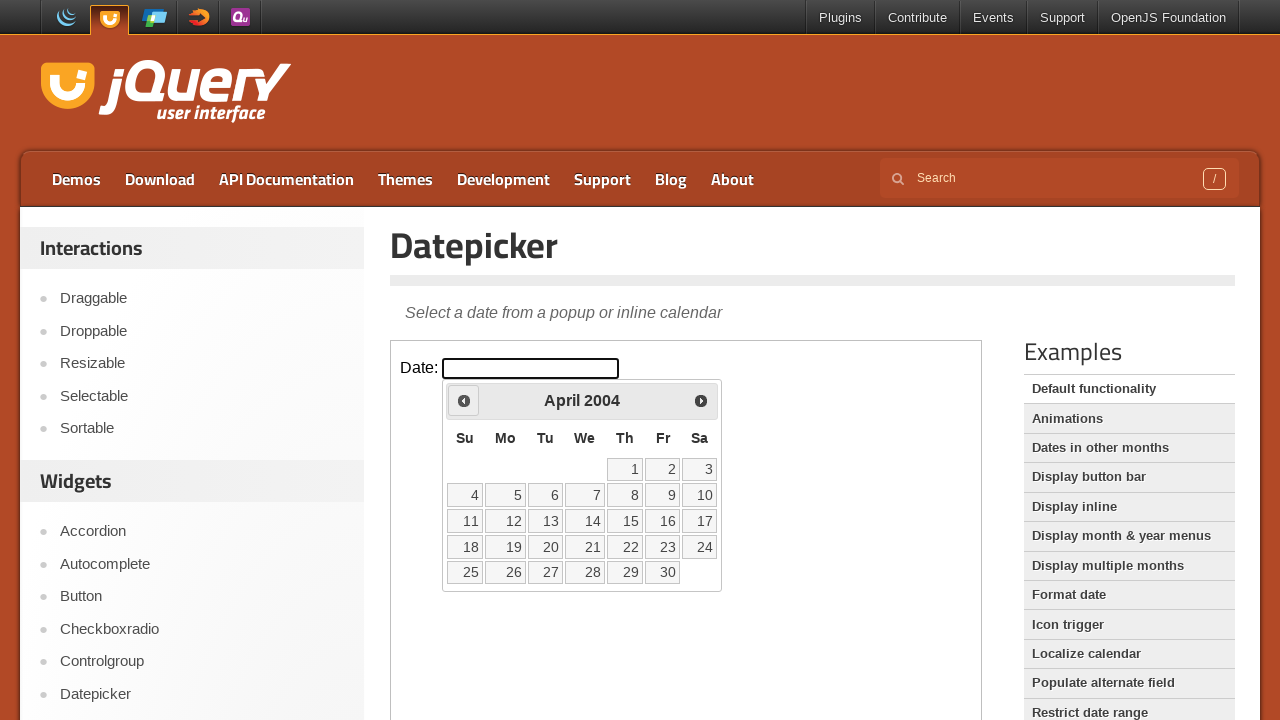

Clicked previous month button to navigate from April 2004 at (464, 400) on iframe >> nth=0 >> internal:control=enter-frame >> .ui-icon.ui-icon-circle-trian
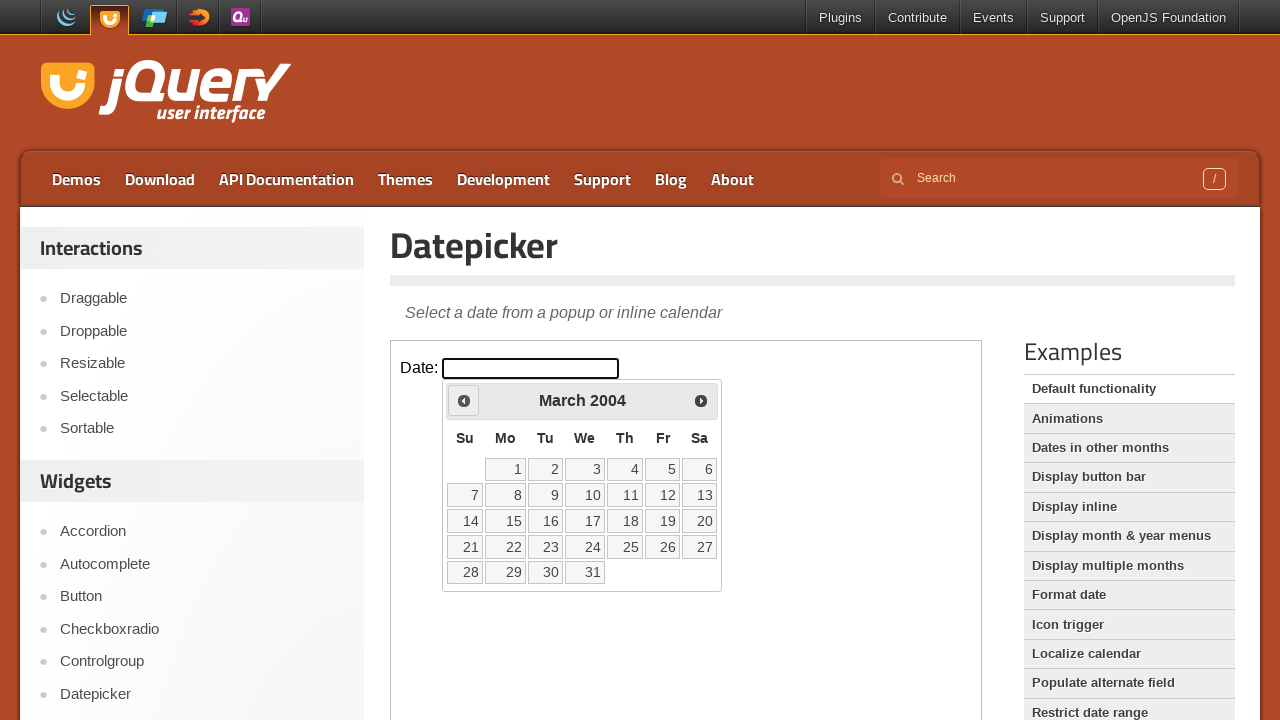

Retrieved current month: March
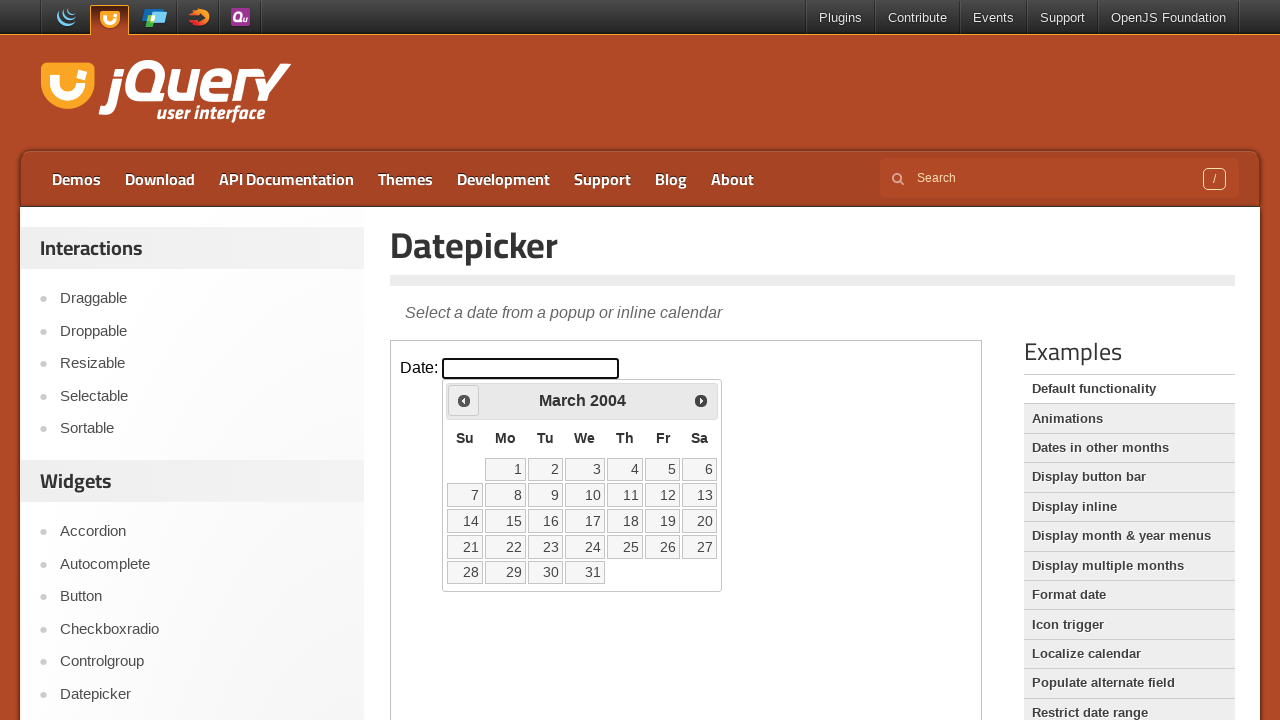

Retrieved current year: 2004
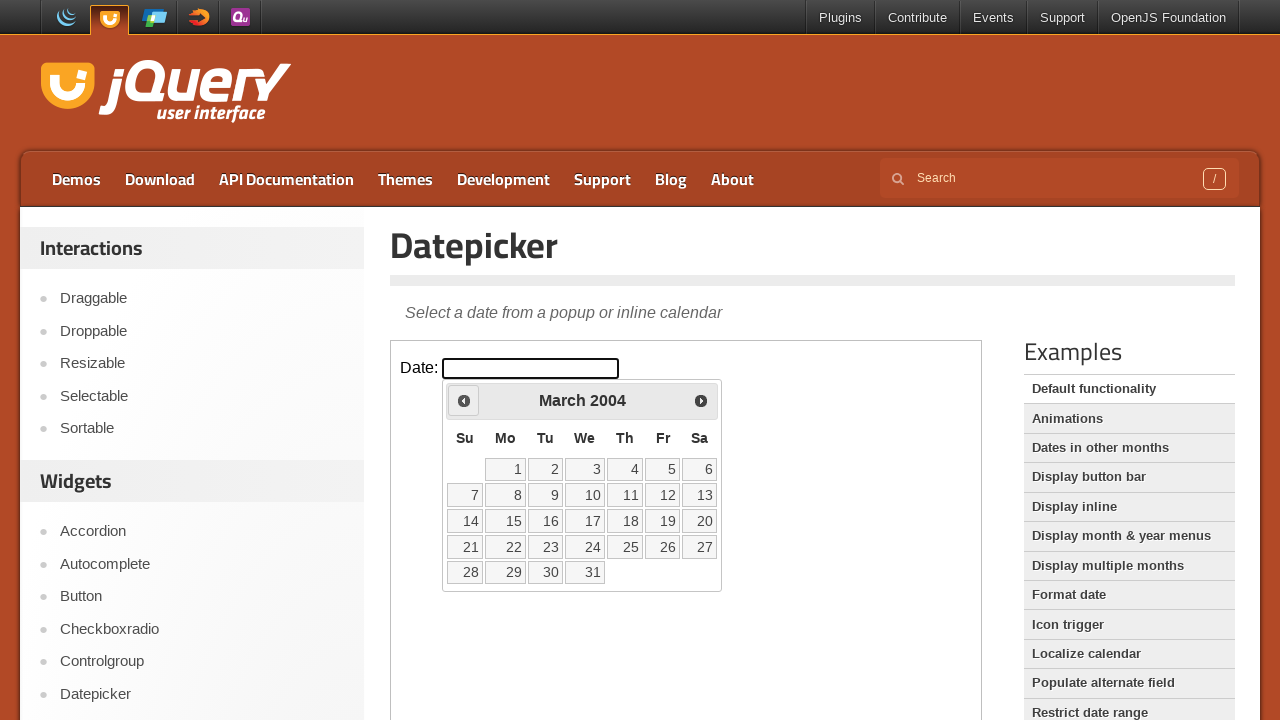

Clicked previous month button to navigate from March 2004 at (464, 400) on iframe >> nth=0 >> internal:control=enter-frame >> .ui-icon.ui-icon-circle-trian
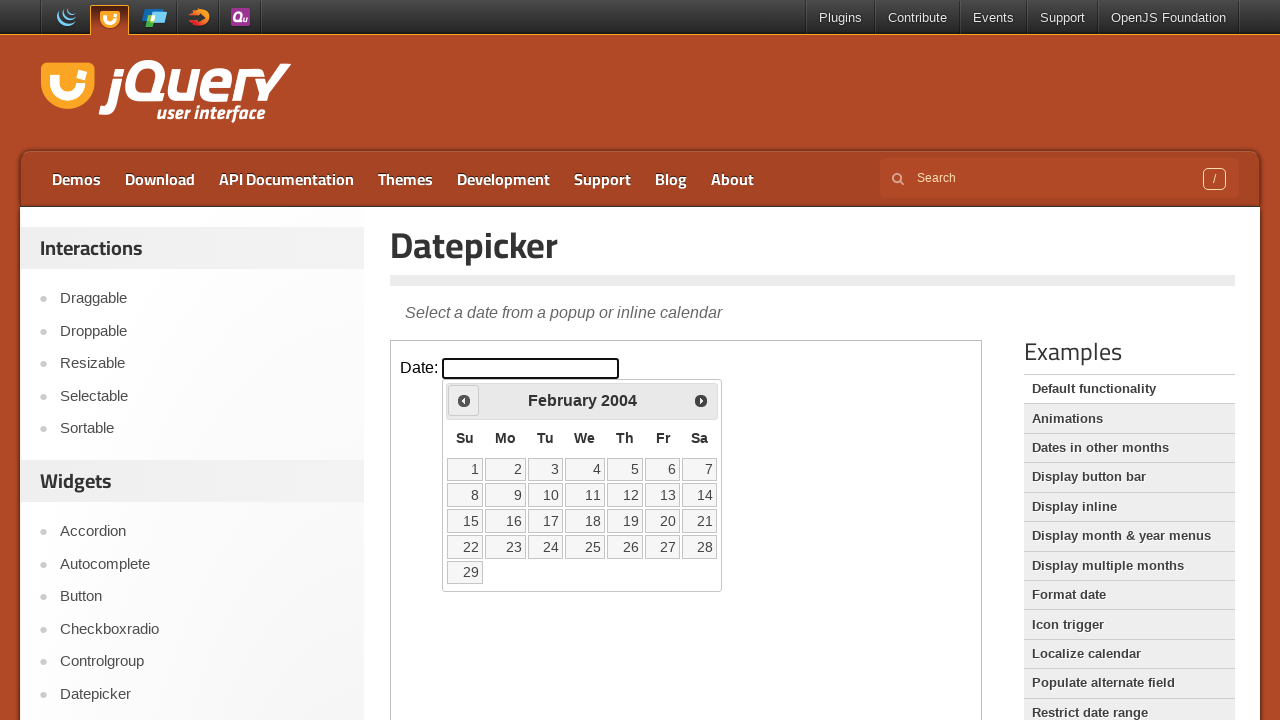

Retrieved current month: February
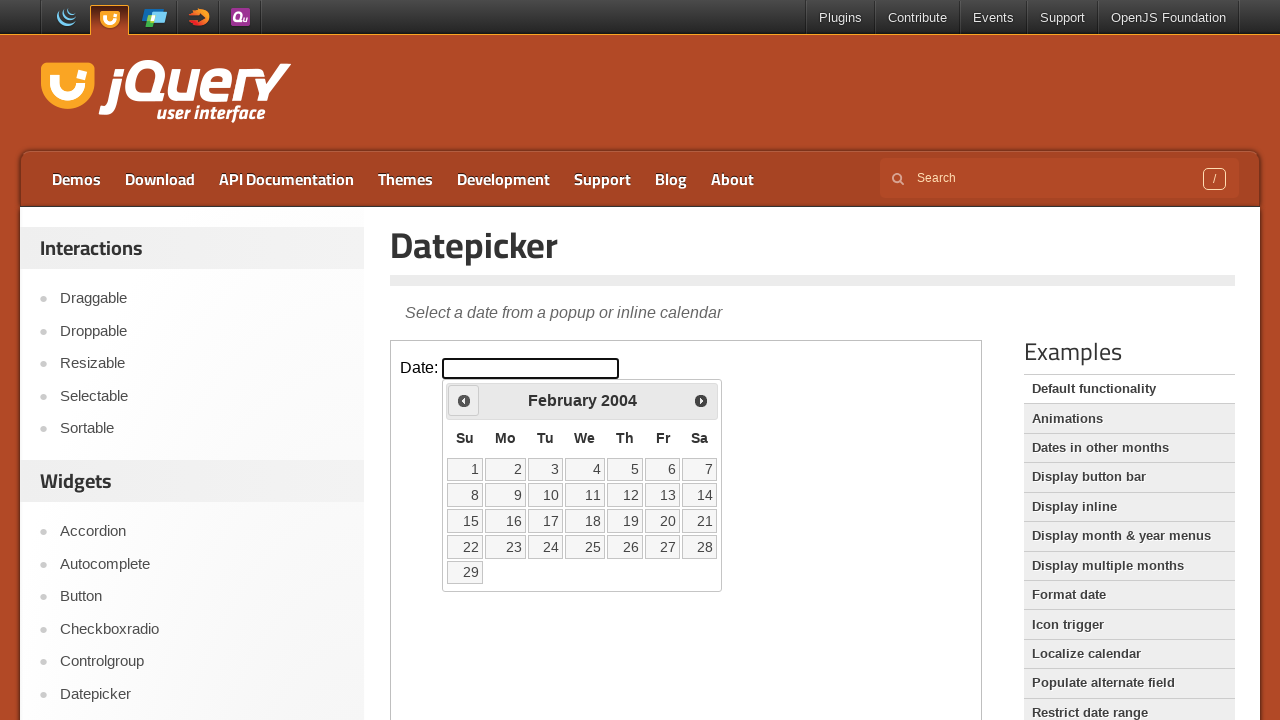

Retrieved current year: 2004
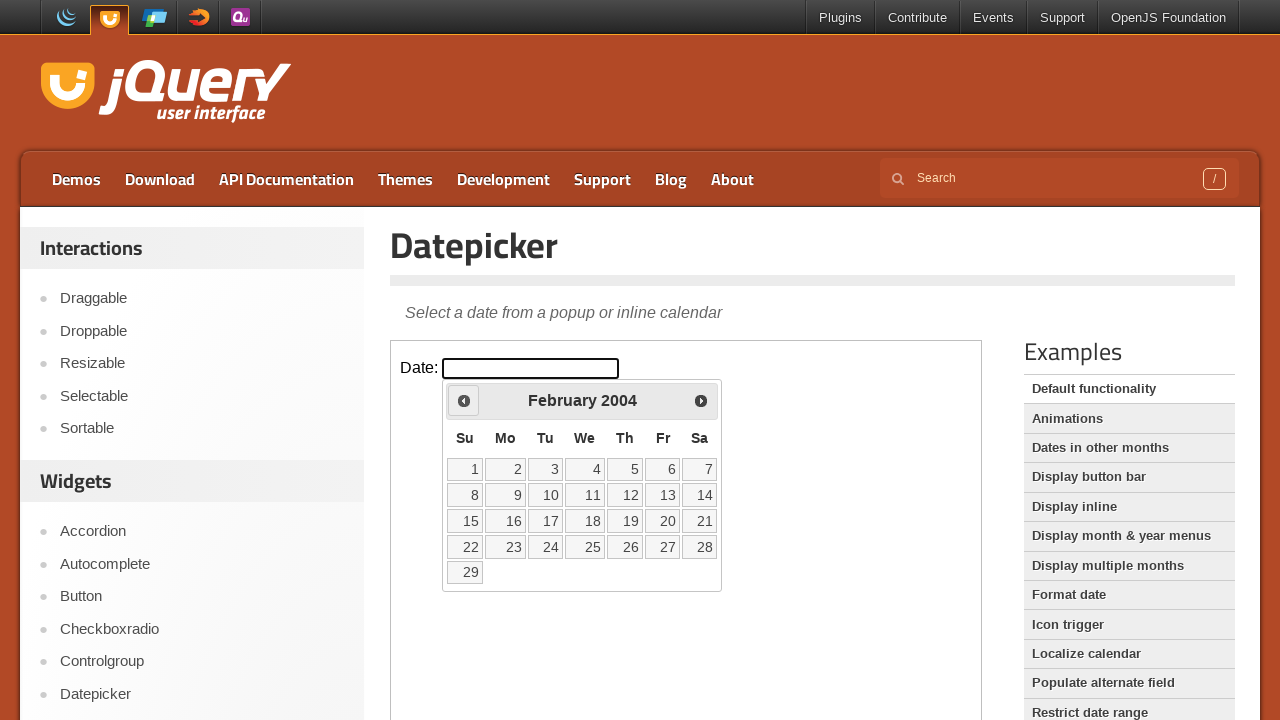

Clicked previous month button to navigate from February 2004 at (464, 400) on iframe >> nth=0 >> internal:control=enter-frame >> .ui-icon.ui-icon-circle-trian
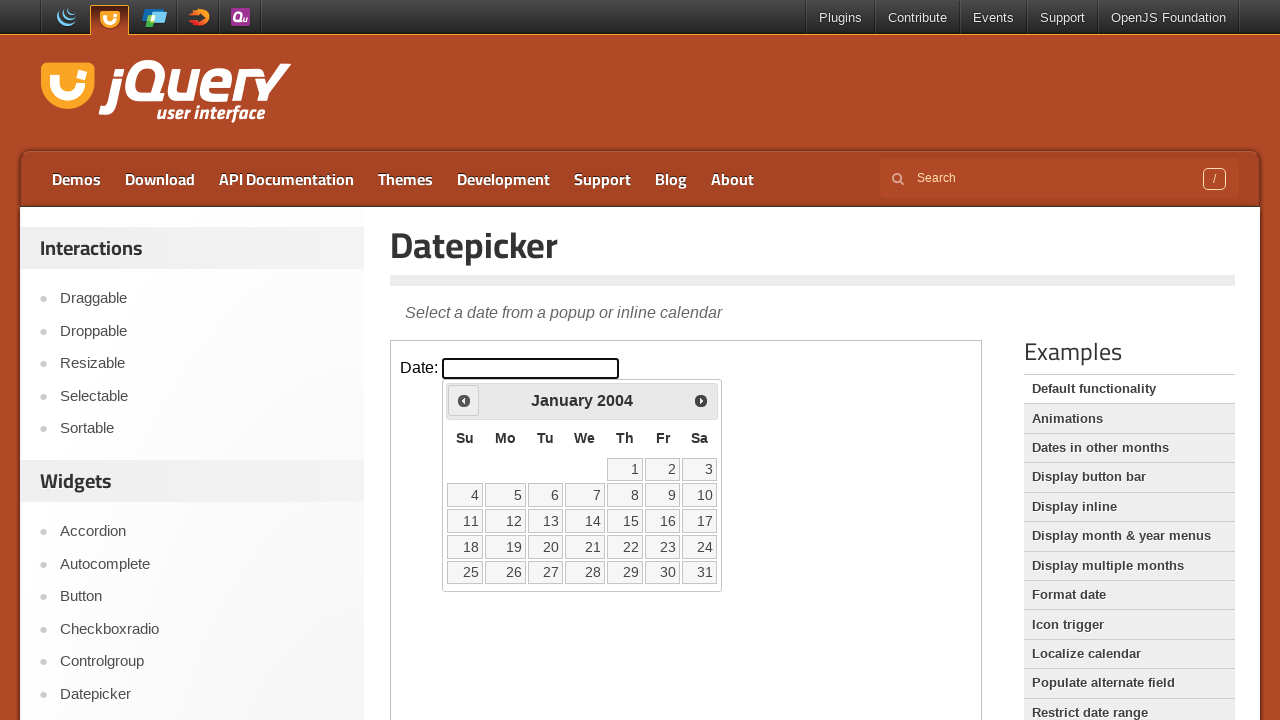

Retrieved current month: January
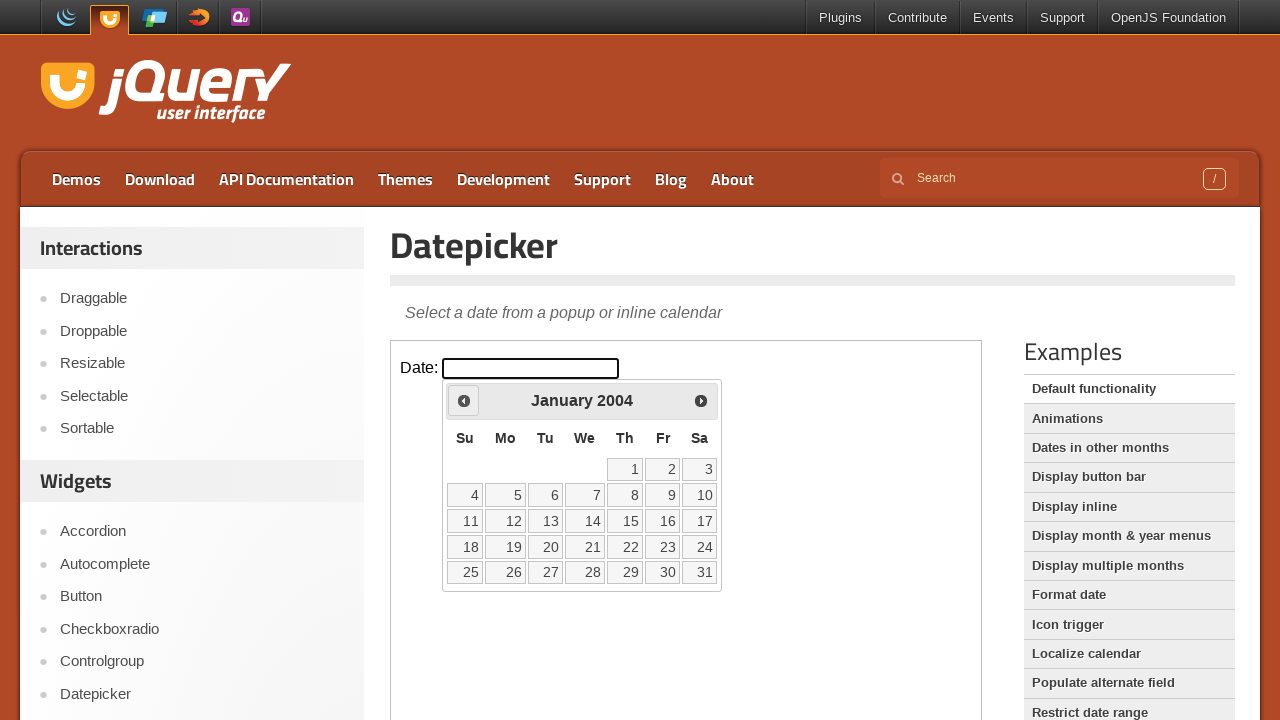

Retrieved current year: 2004
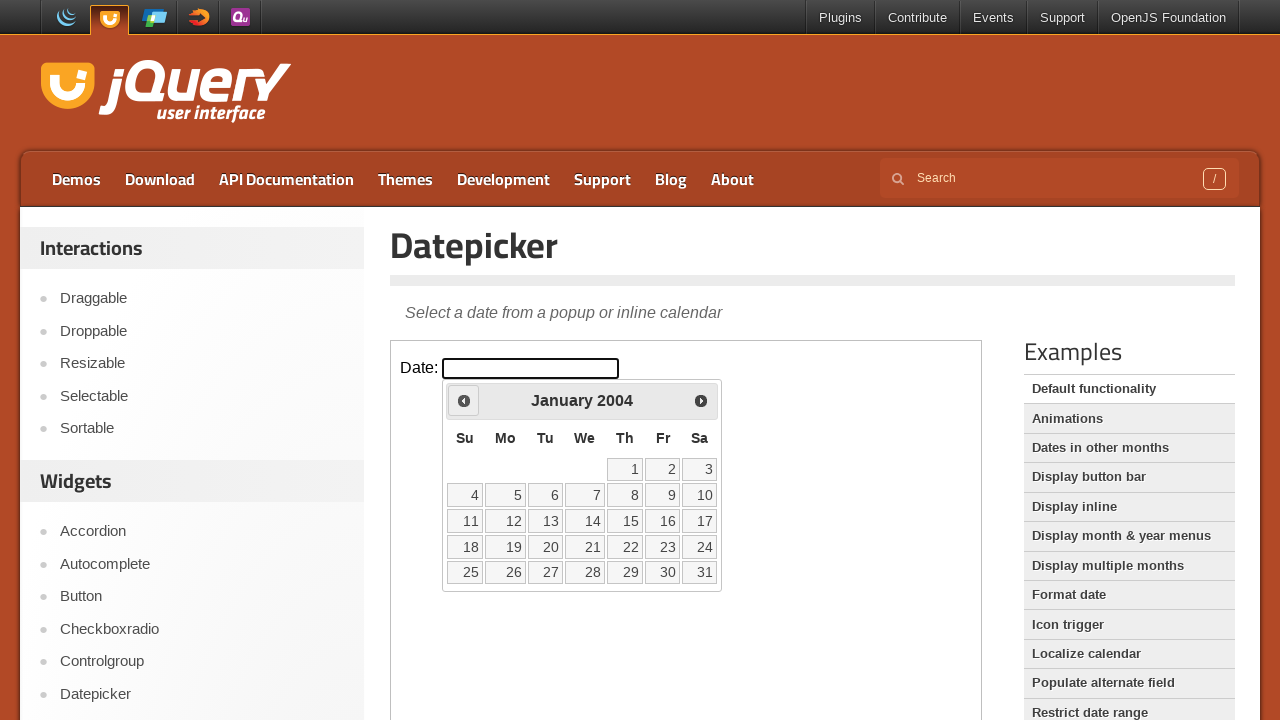

Clicked previous month button to navigate from January 2004 at (464, 400) on iframe >> nth=0 >> internal:control=enter-frame >> .ui-icon.ui-icon-circle-trian
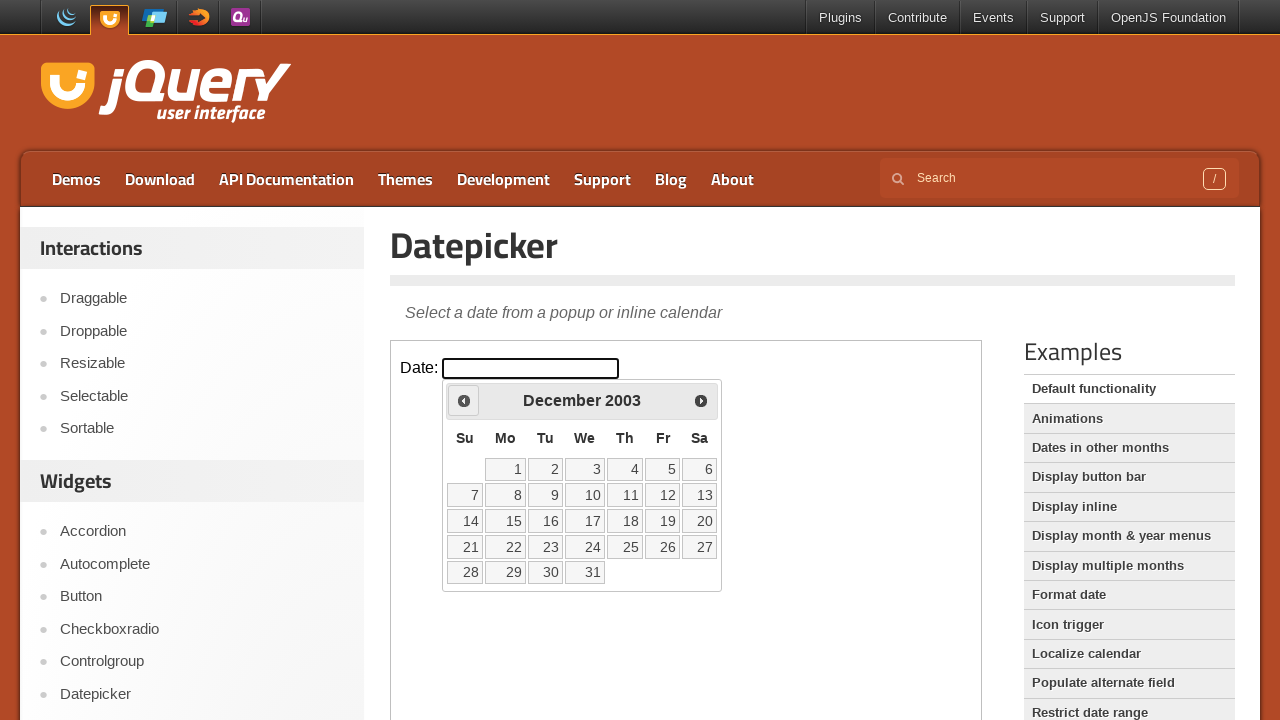

Retrieved current month: December
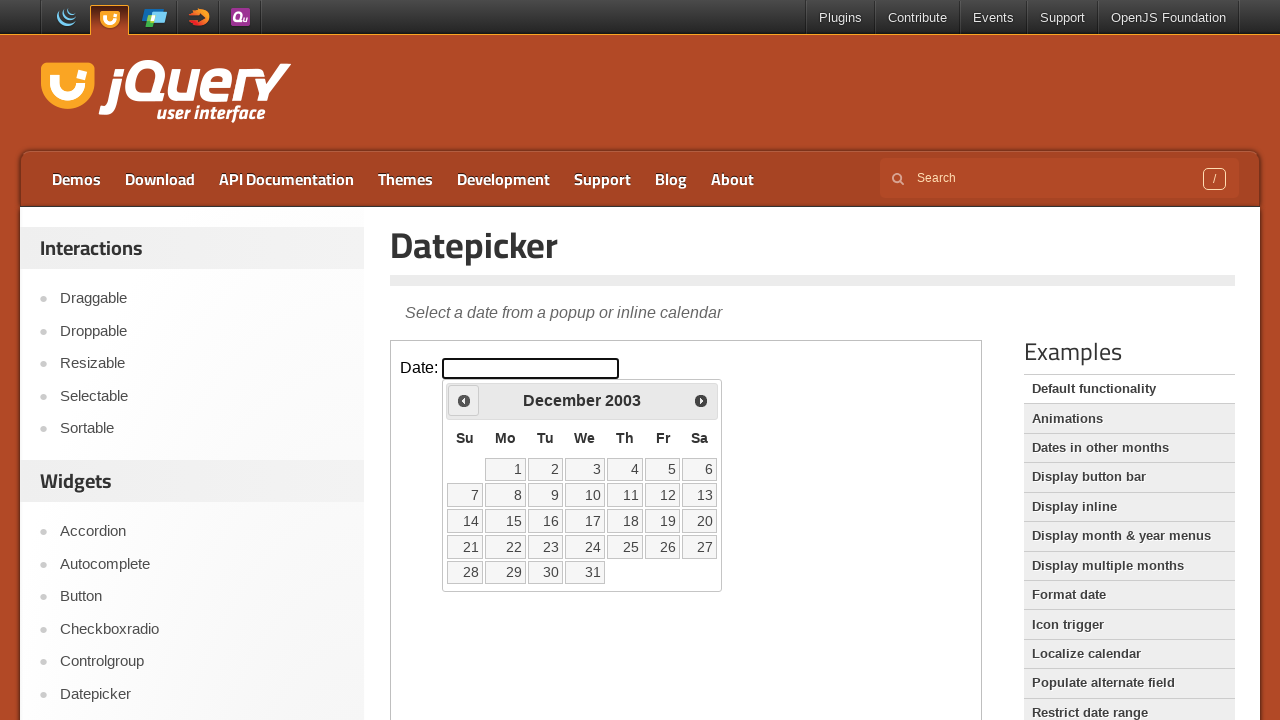

Retrieved current year: 2003
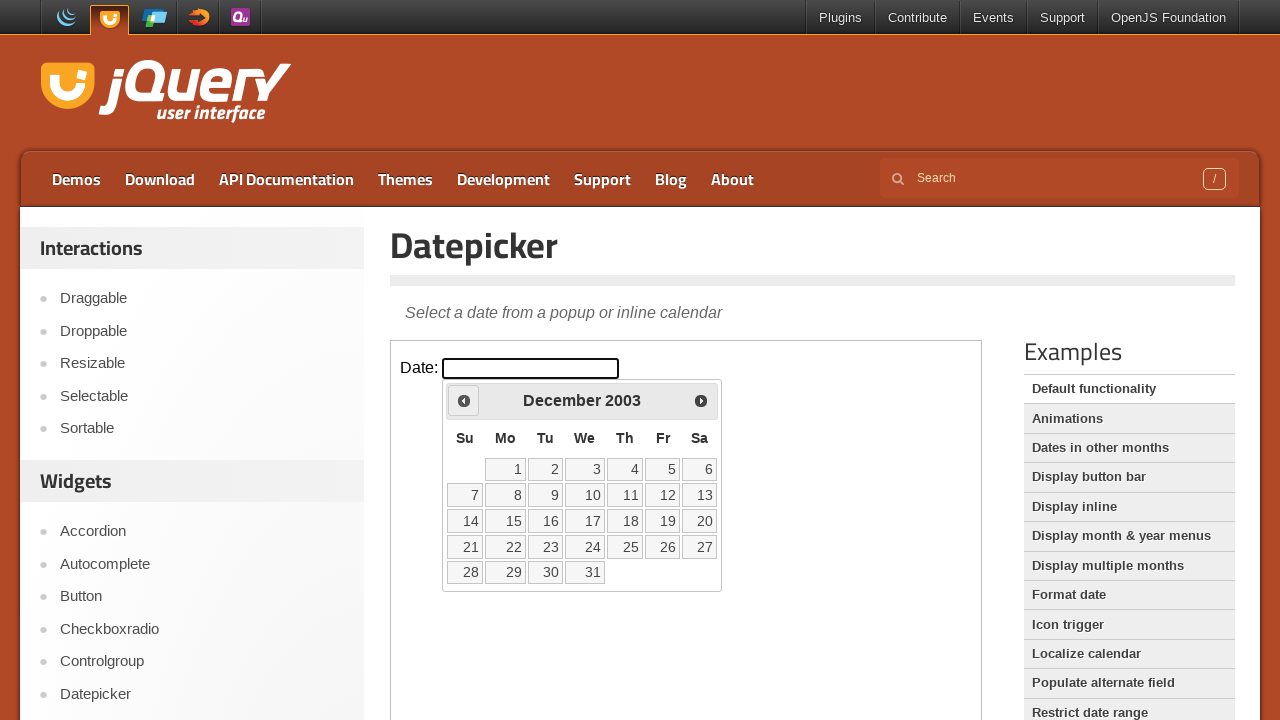

Clicked previous month button to navigate from December 2003 at (464, 400) on iframe >> nth=0 >> internal:control=enter-frame >> .ui-icon.ui-icon-circle-trian
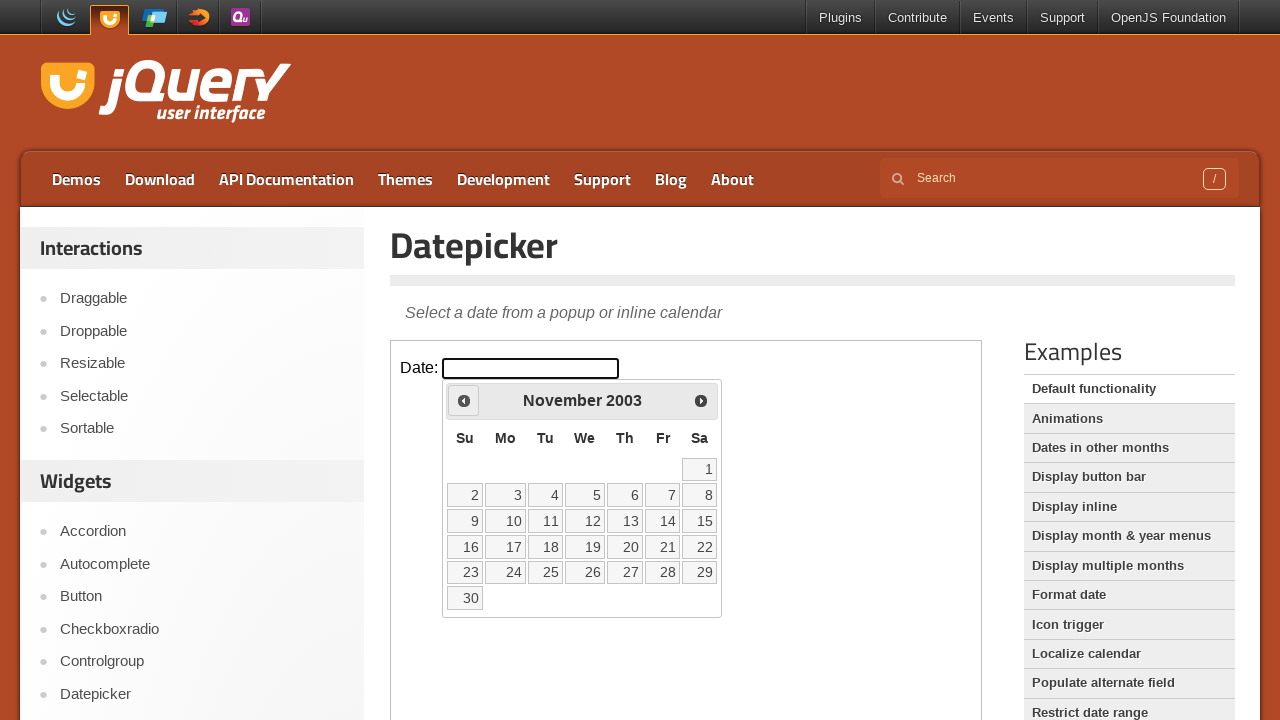

Retrieved current month: November
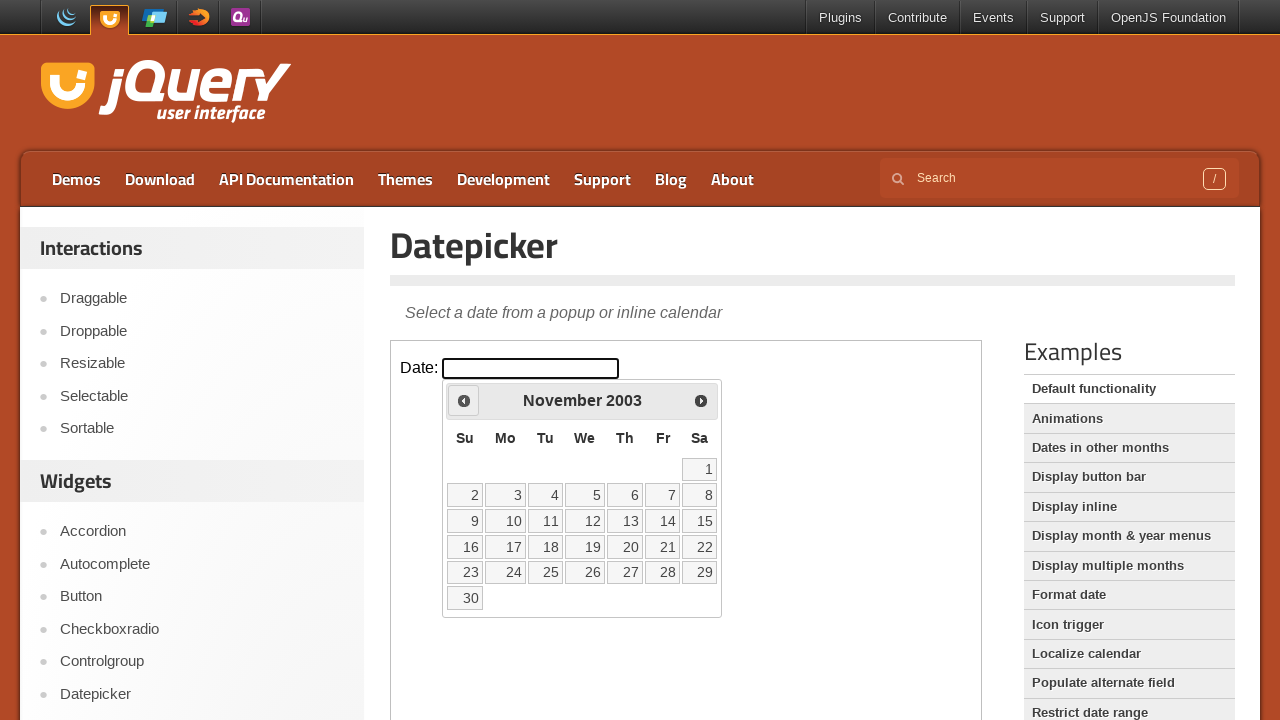

Retrieved current year: 2003
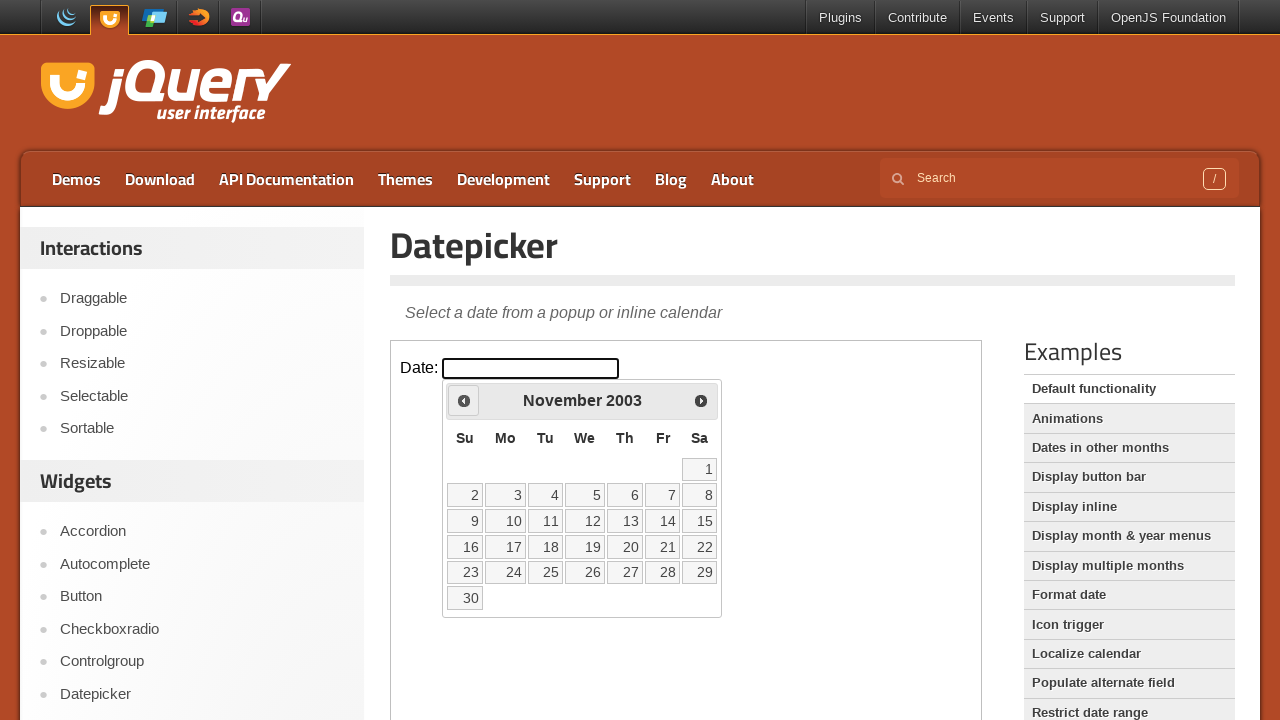

Clicked previous month button to navigate from November 2003 at (464, 400) on iframe >> nth=0 >> internal:control=enter-frame >> .ui-icon.ui-icon-circle-trian
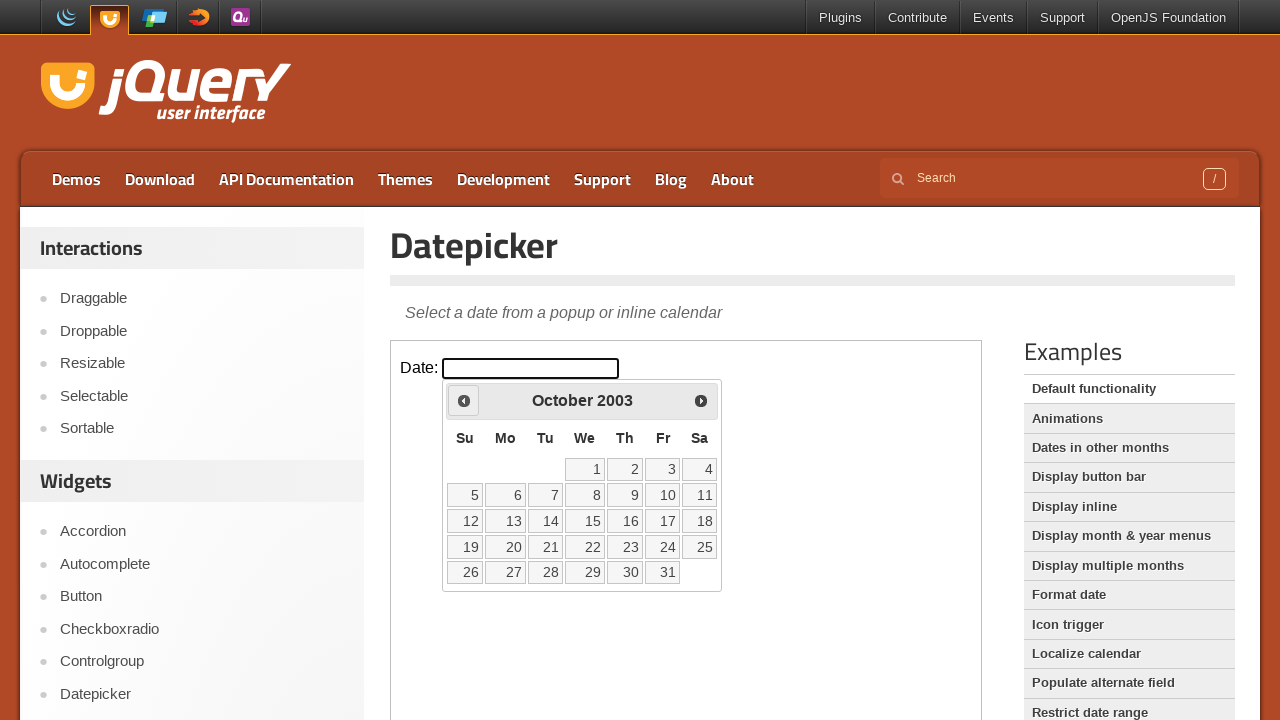

Retrieved current month: October
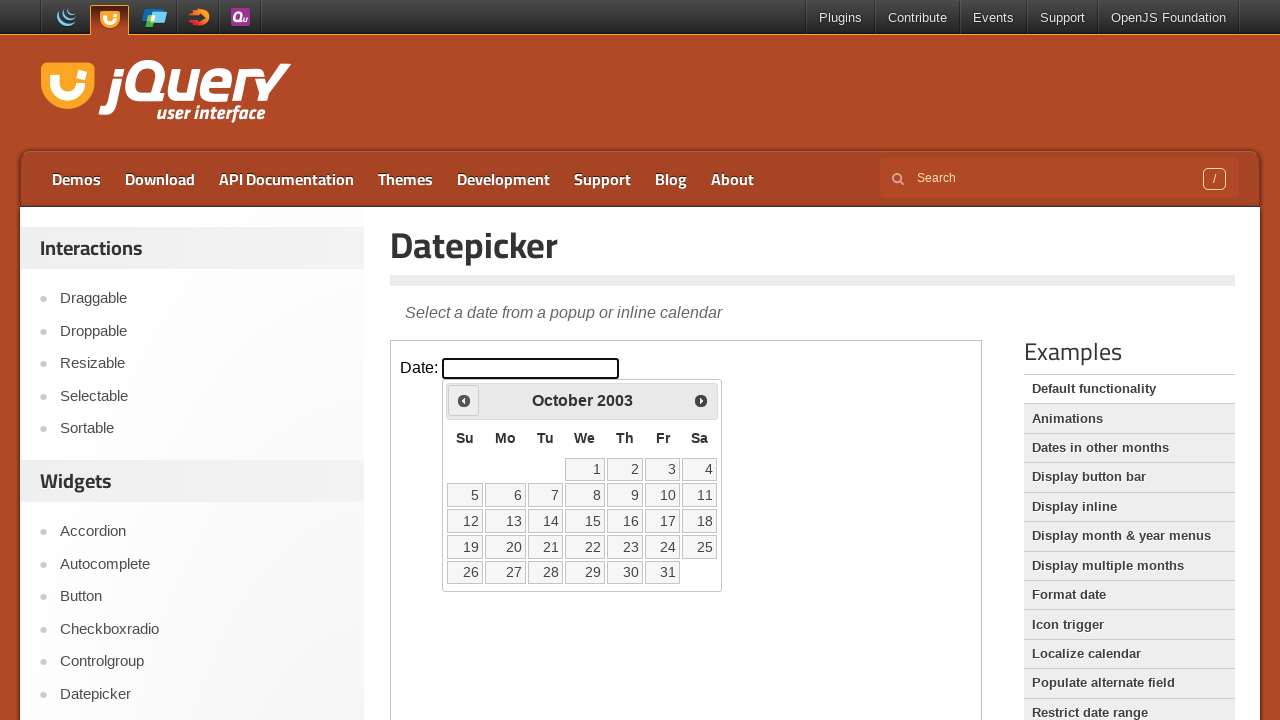

Retrieved current year: 2003
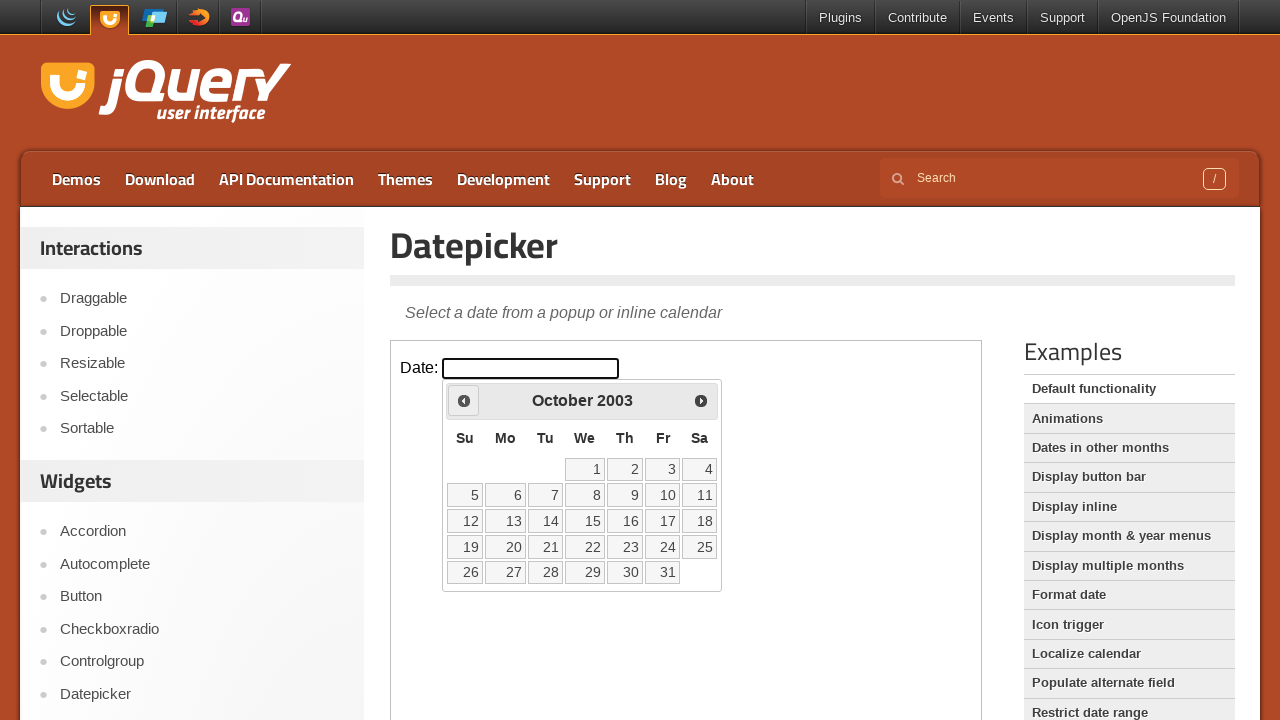

Clicked previous month button to navigate from October 2003 at (464, 400) on iframe >> nth=0 >> internal:control=enter-frame >> .ui-icon.ui-icon-circle-trian
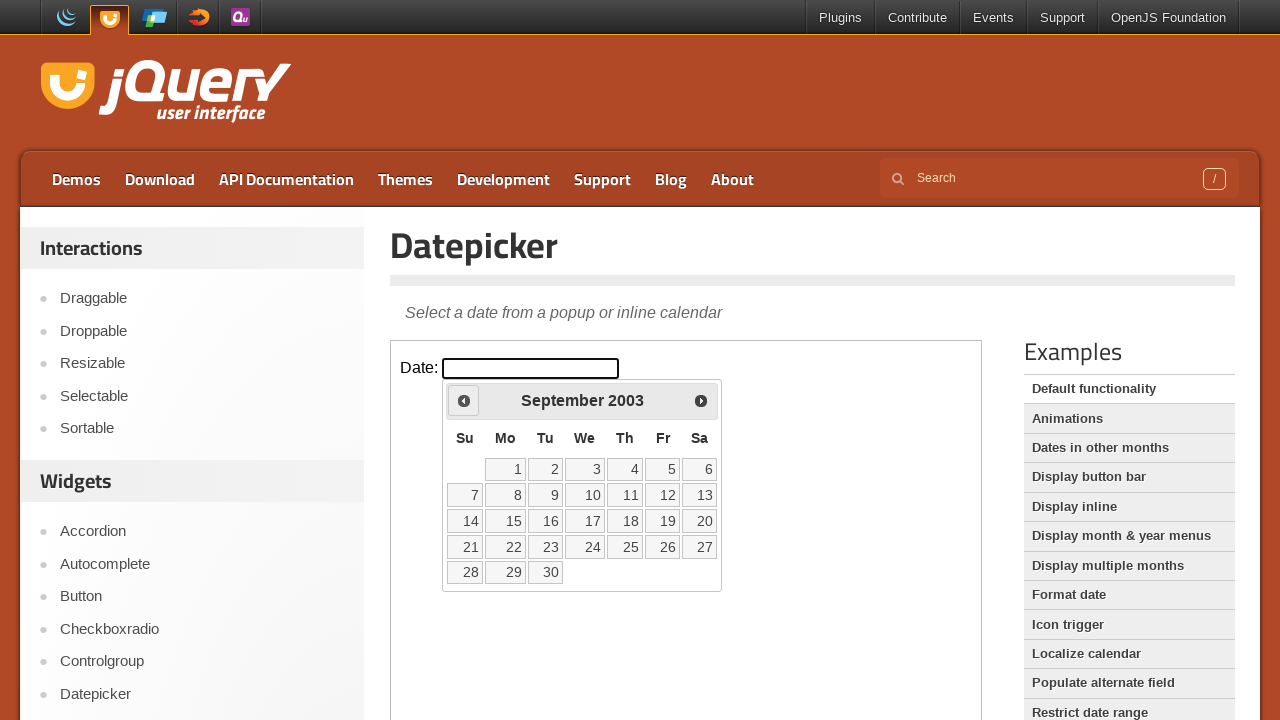

Retrieved current month: September
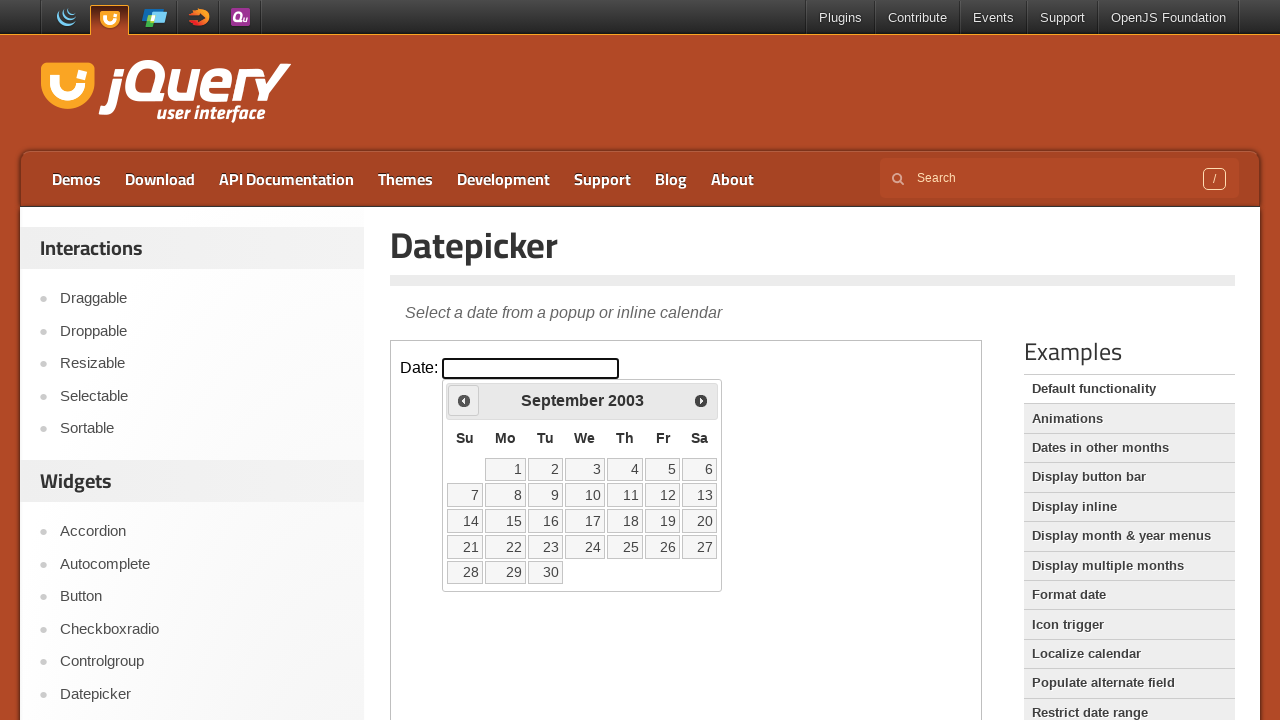

Retrieved current year: 2003
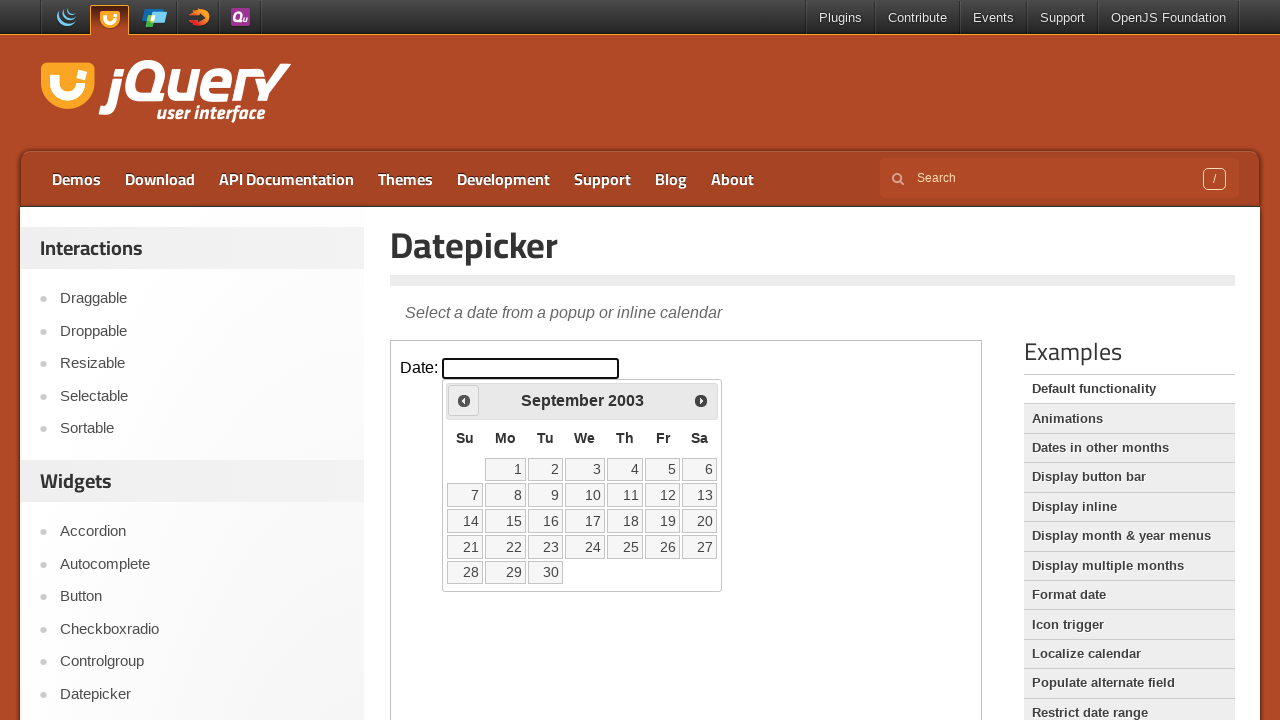

Clicked previous month button to navigate from September 2003 at (464, 400) on iframe >> nth=0 >> internal:control=enter-frame >> .ui-icon.ui-icon-circle-trian
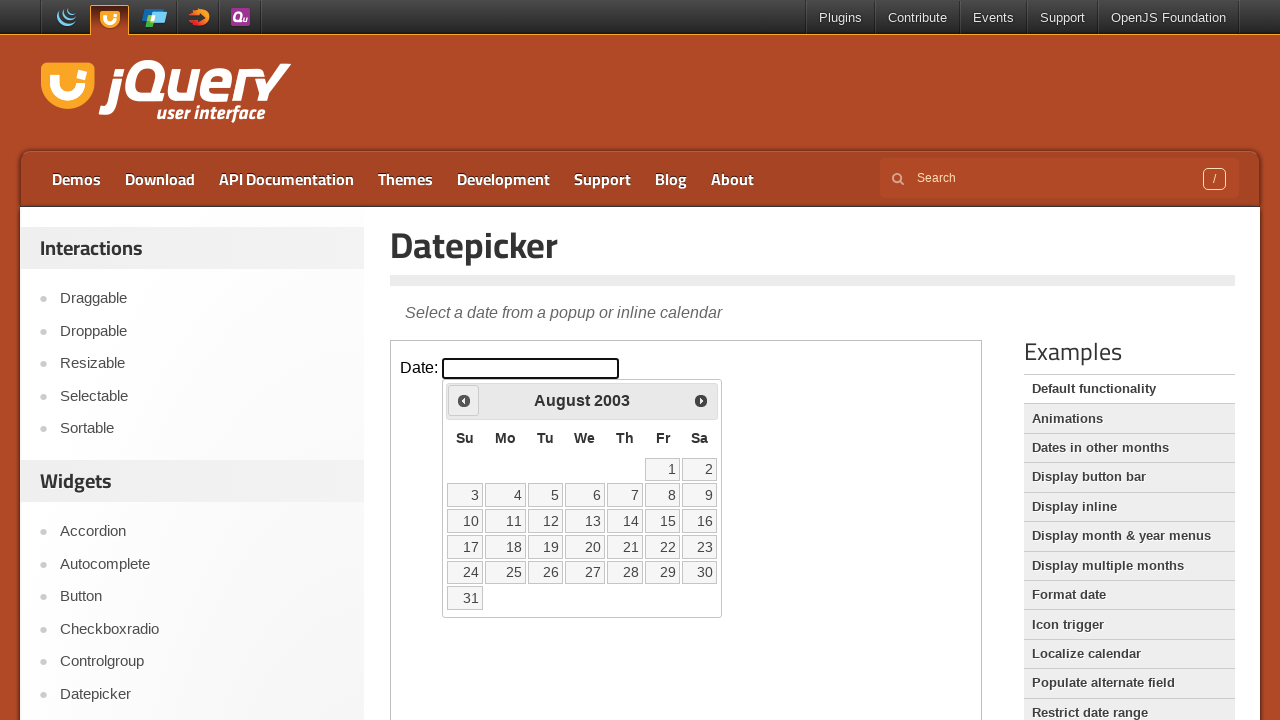

Retrieved current month: August
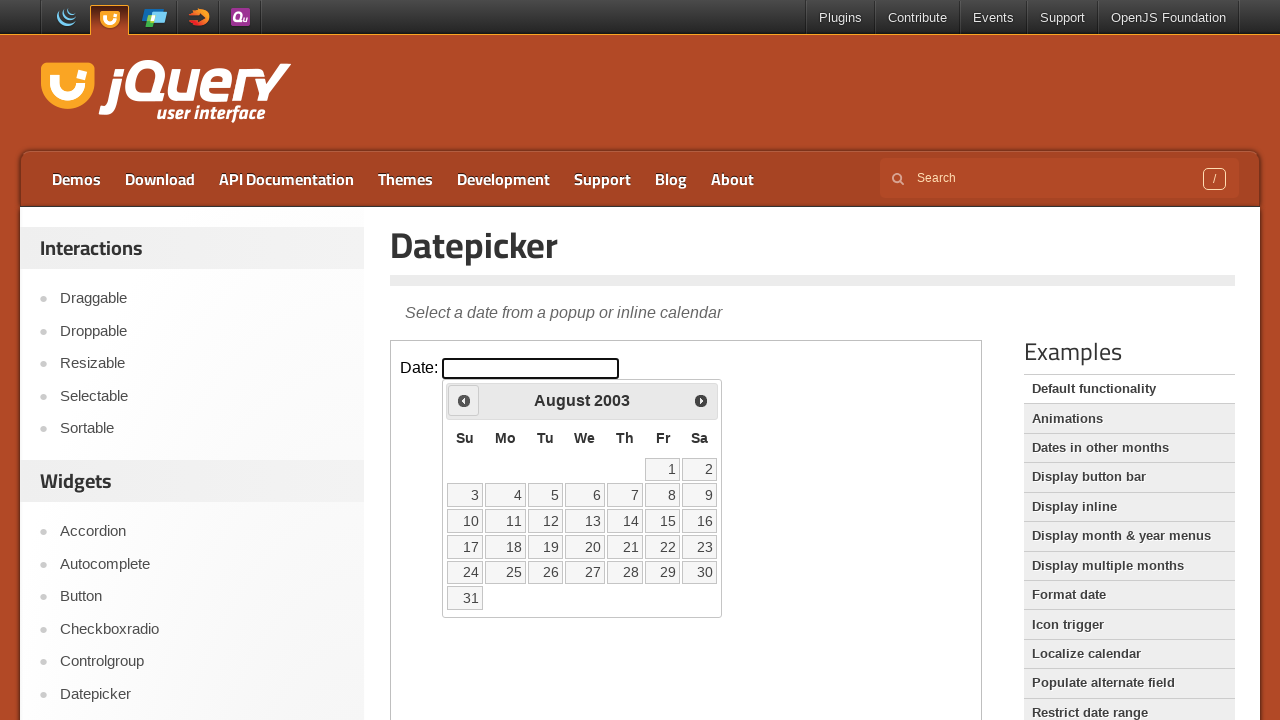

Retrieved current year: 2003
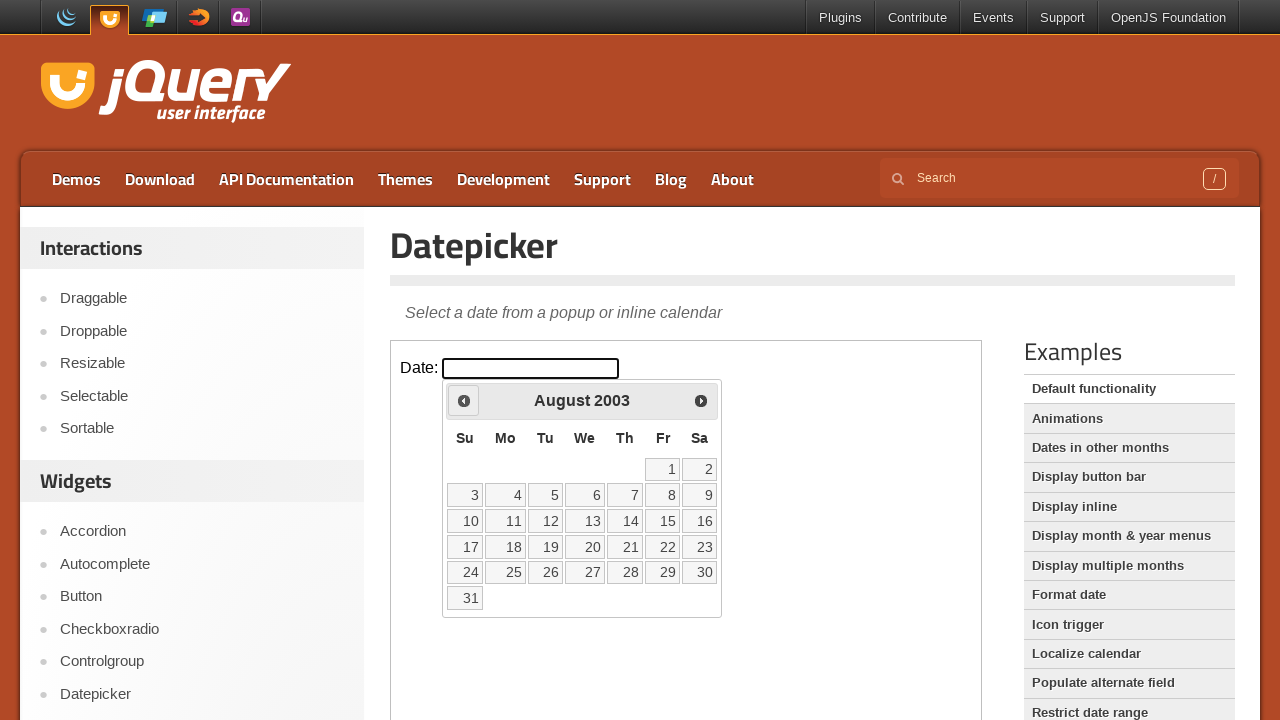

Clicked previous month button to navigate from August 2003 at (464, 400) on iframe >> nth=0 >> internal:control=enter-frame >> .ui-icon.ui-icon-circle-trian
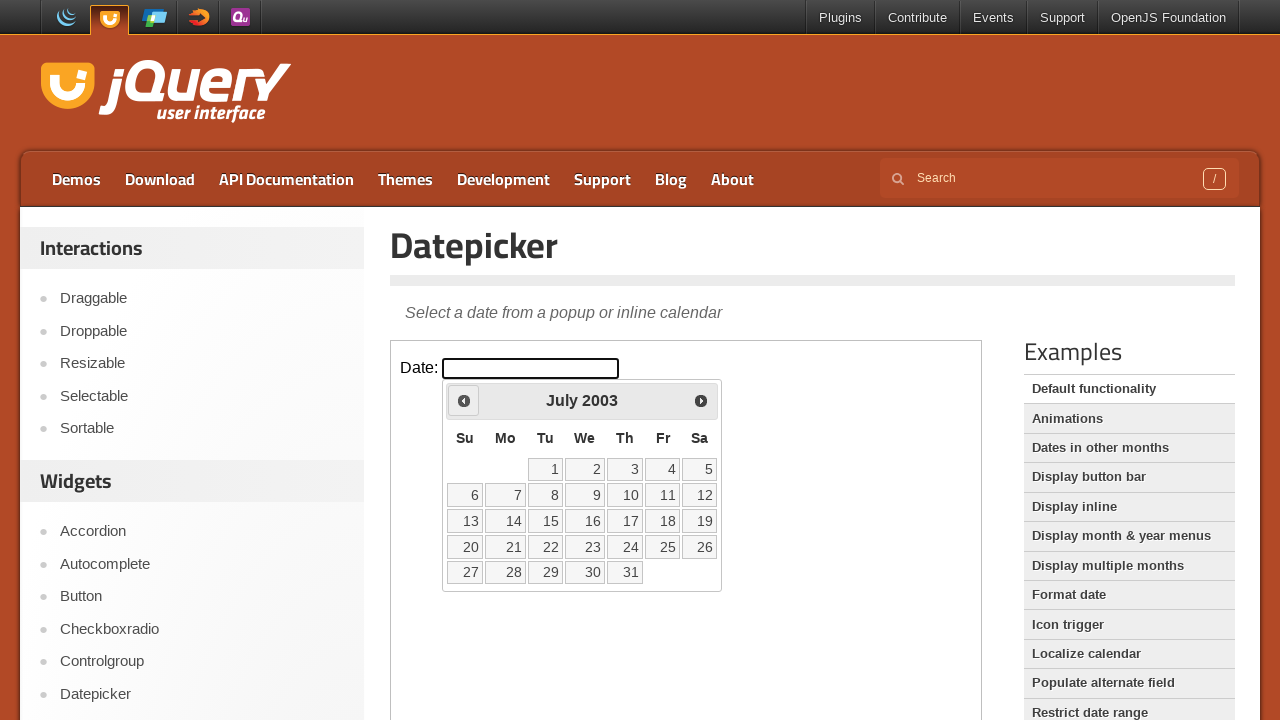

Retrieved current month: July
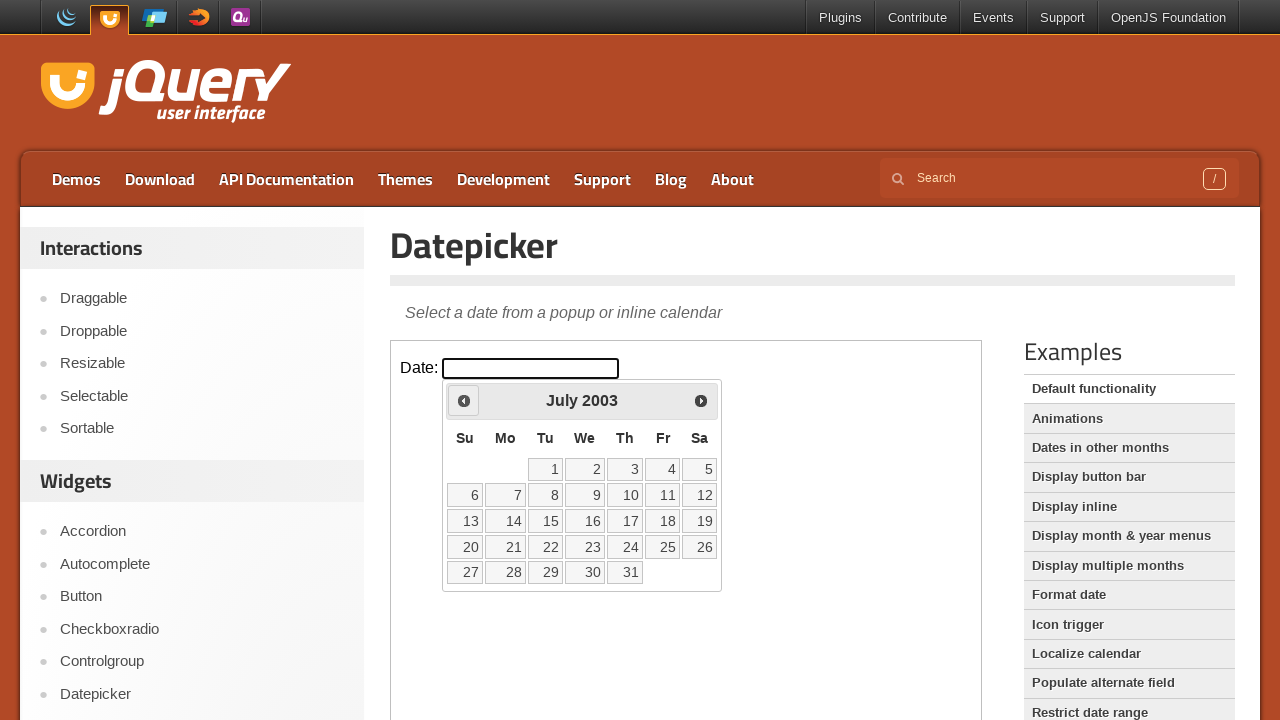

Retrieved current year: 2003
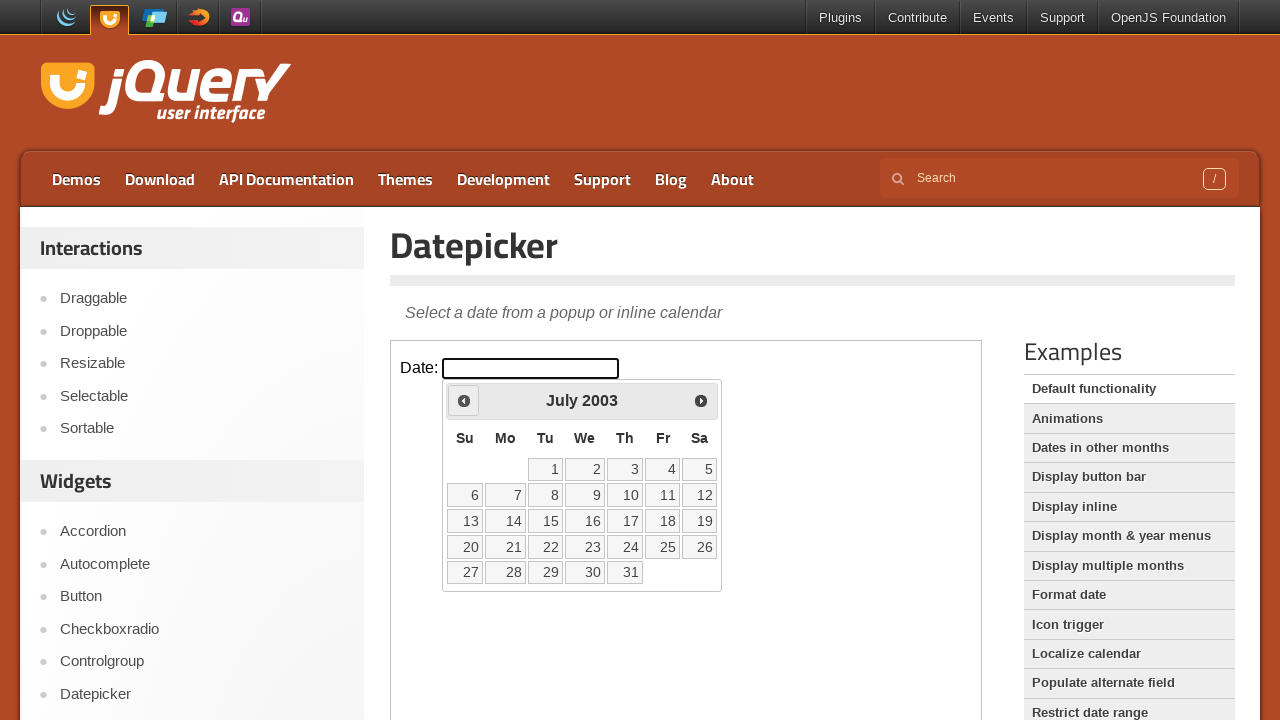

Clicked previous month button to navigate from July 2003 at (464, 400) on iframe >> nth=0 >> internal:control=enter-frame >> .ui-icon.ui-icon-circle-trian
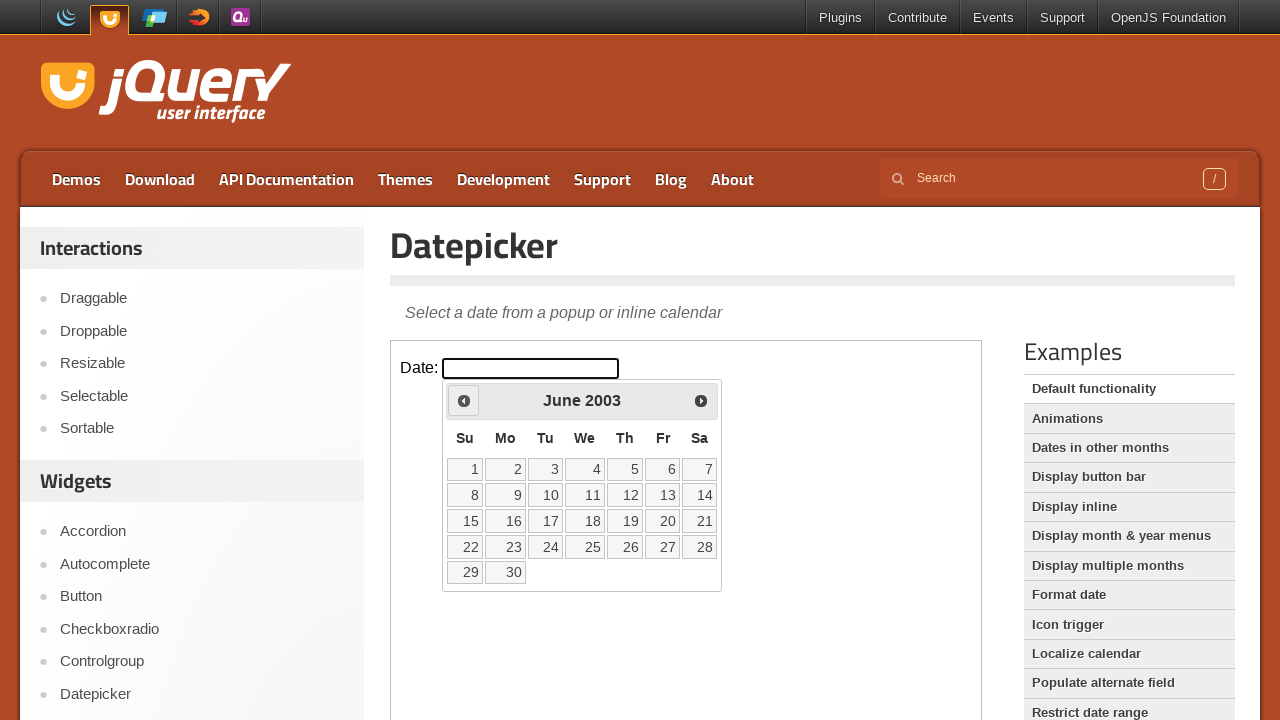

Retrieved current month: June
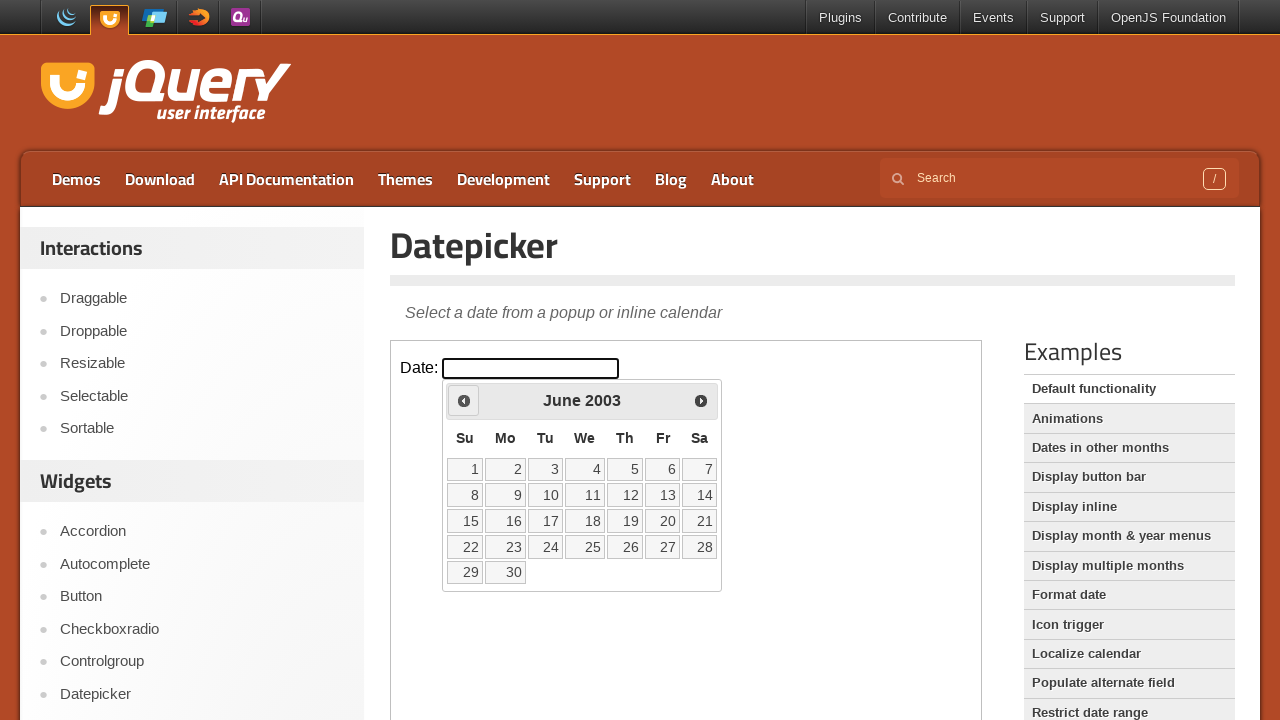

Retrieved current year: 2003
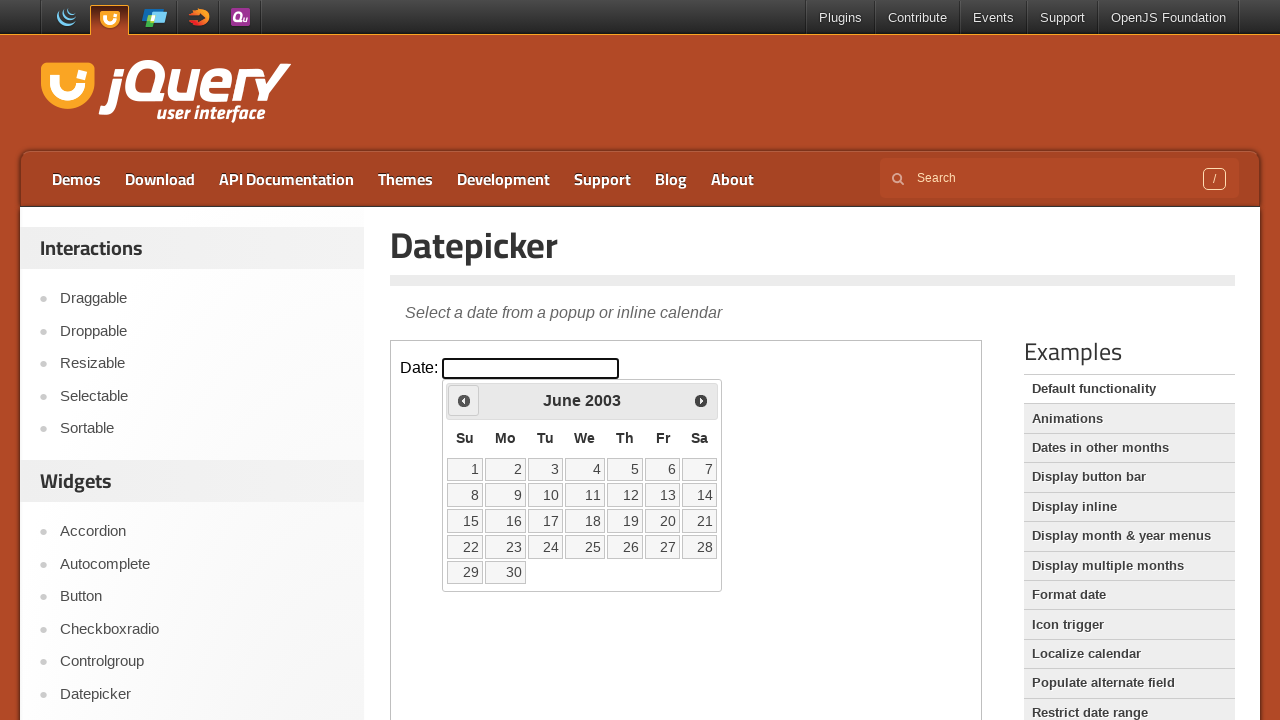

Clicked previous month button to navigate from June 2003 at (464, 400) on iframe >> nth=0 >> internal:control=enter-frame >> .ui-icon.ui-icon-circle-trian
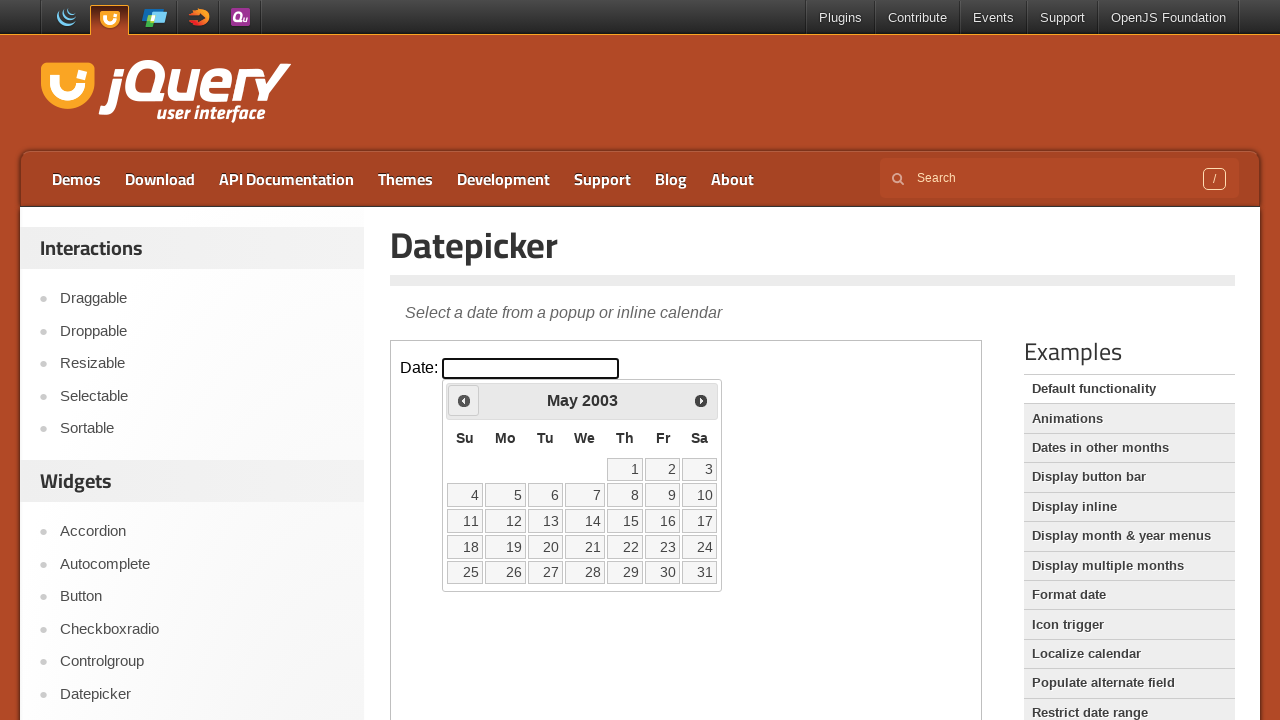

Retrieved current month: May
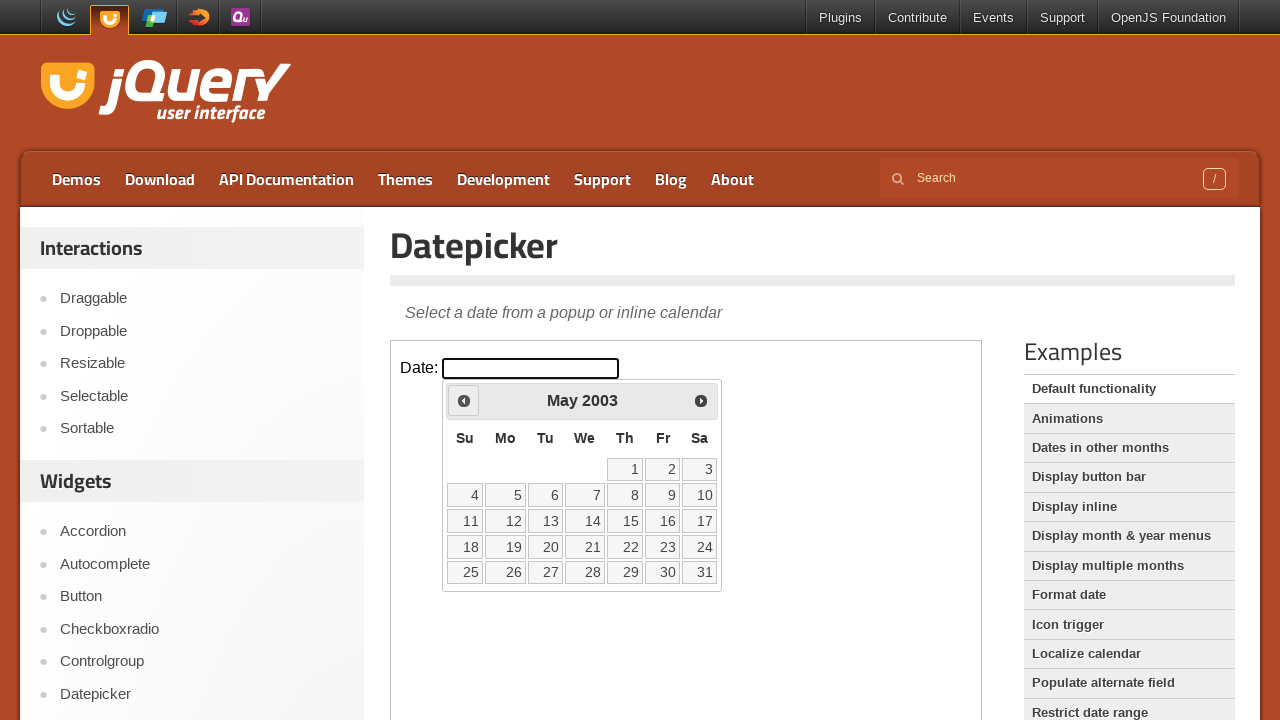

Retrieved current year: 2003
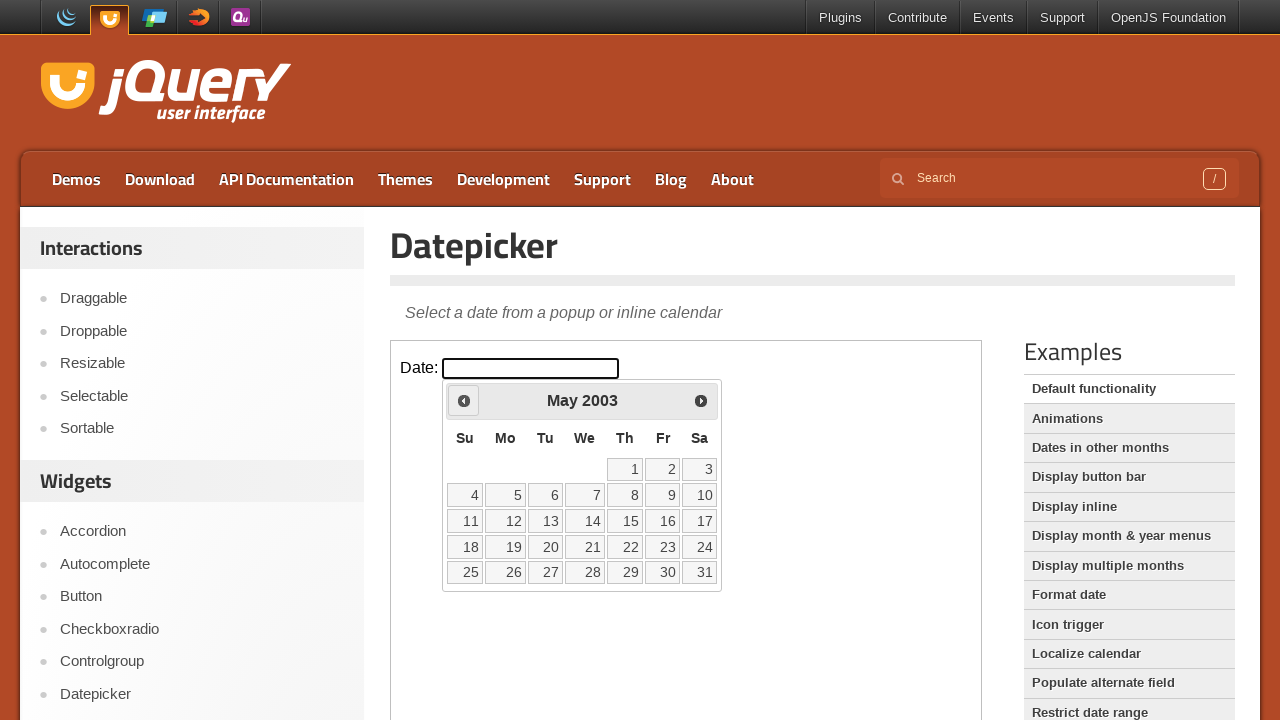

Clicked previous month button to navigate from May 2003 at (464, 400) on iframe >> nth=0 >> internal:control=enter-frame >> .ui-icon.ui-icon-circle-trian
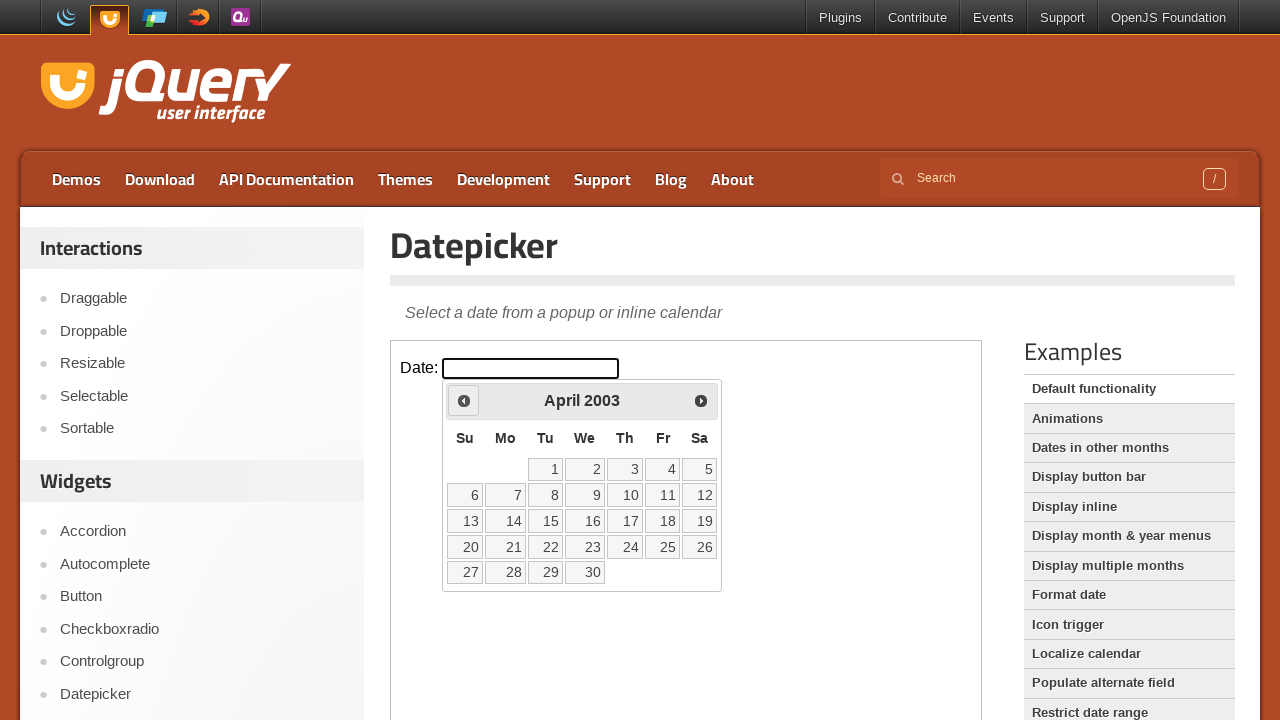

Retrieved current month: April
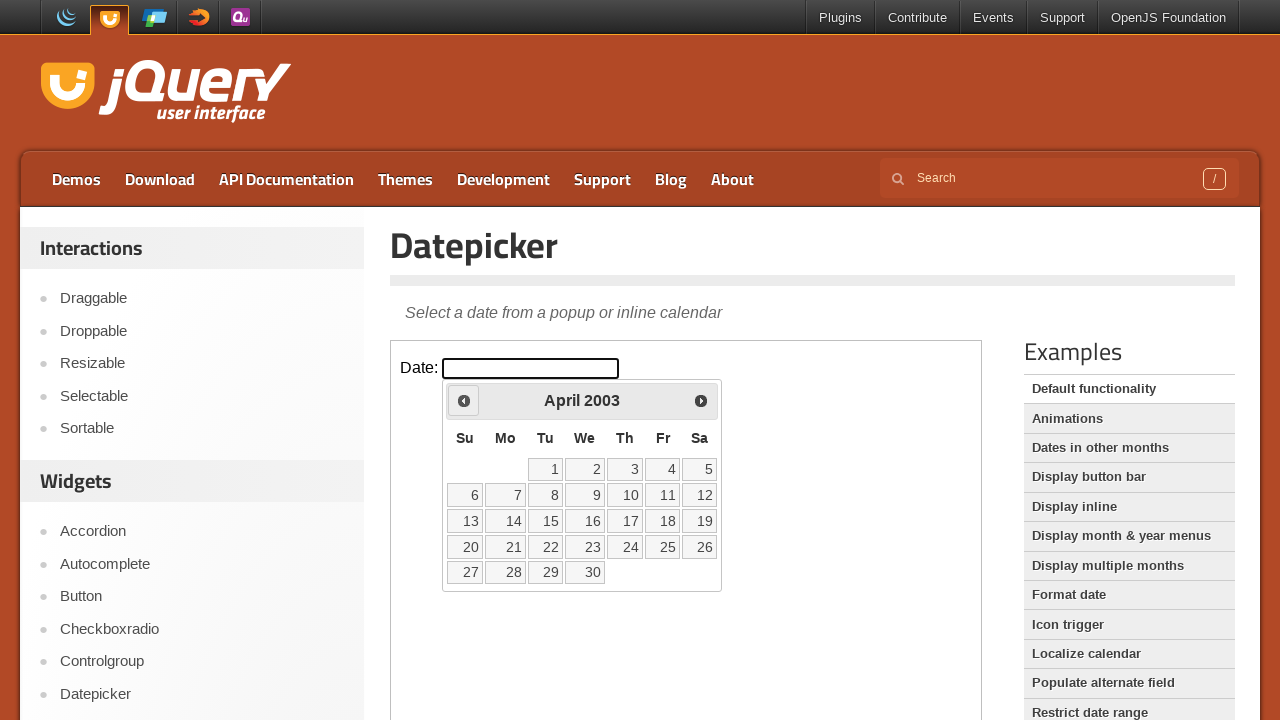

Retrieved current year: 2003
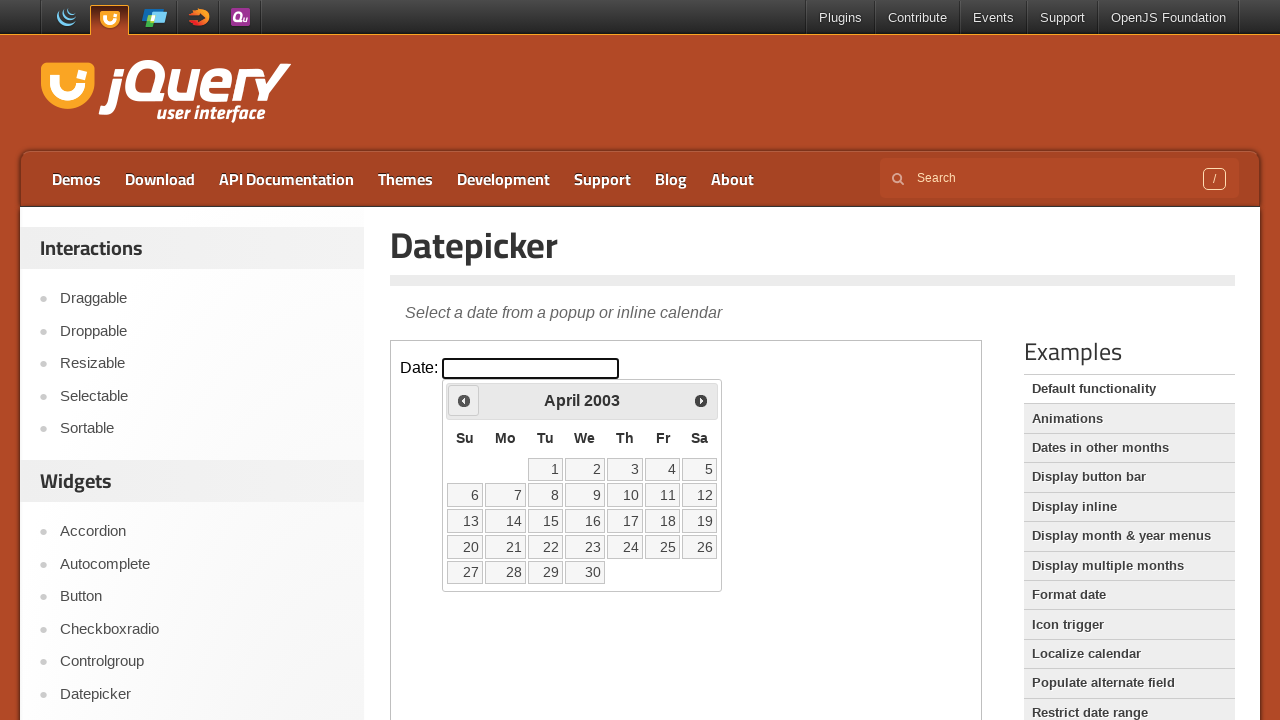

Clicked previous month button to navigate from April 2003 at (464, 400) on iframe >> nth=0 >> internal:control=enter-frame >> .ui-icon.ui-icon-circle-trian
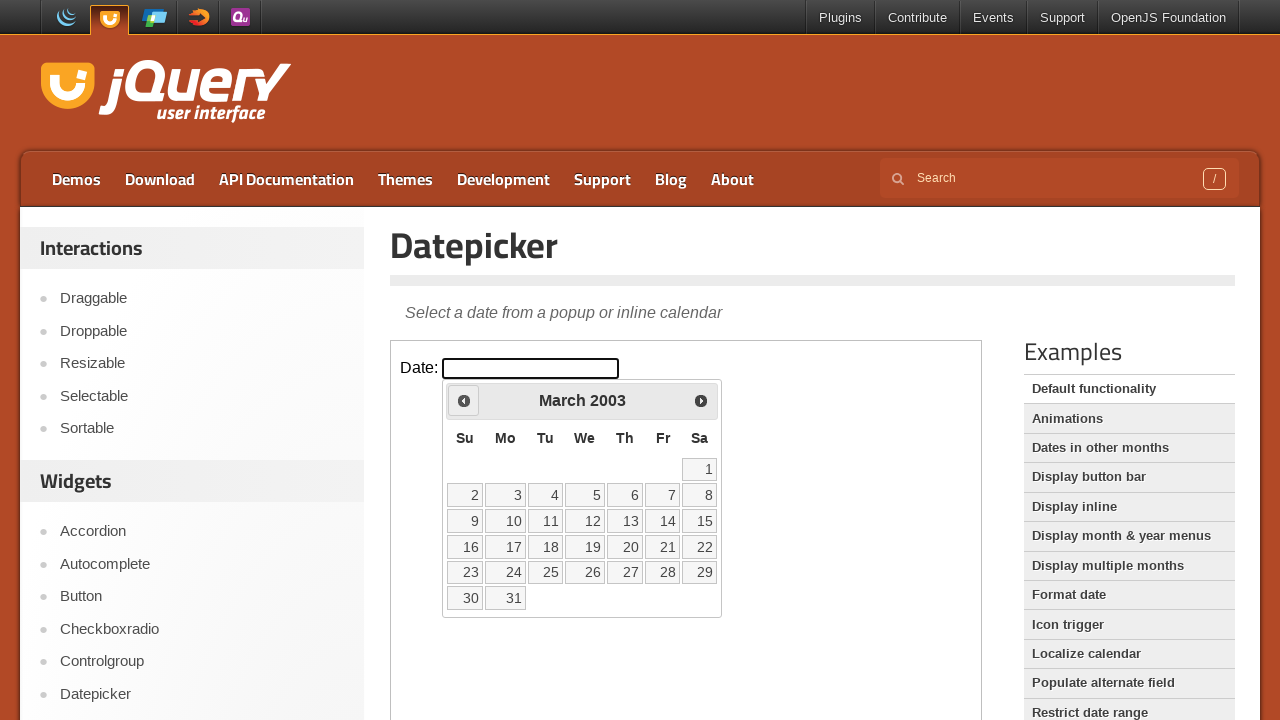

Retrieved current month: March
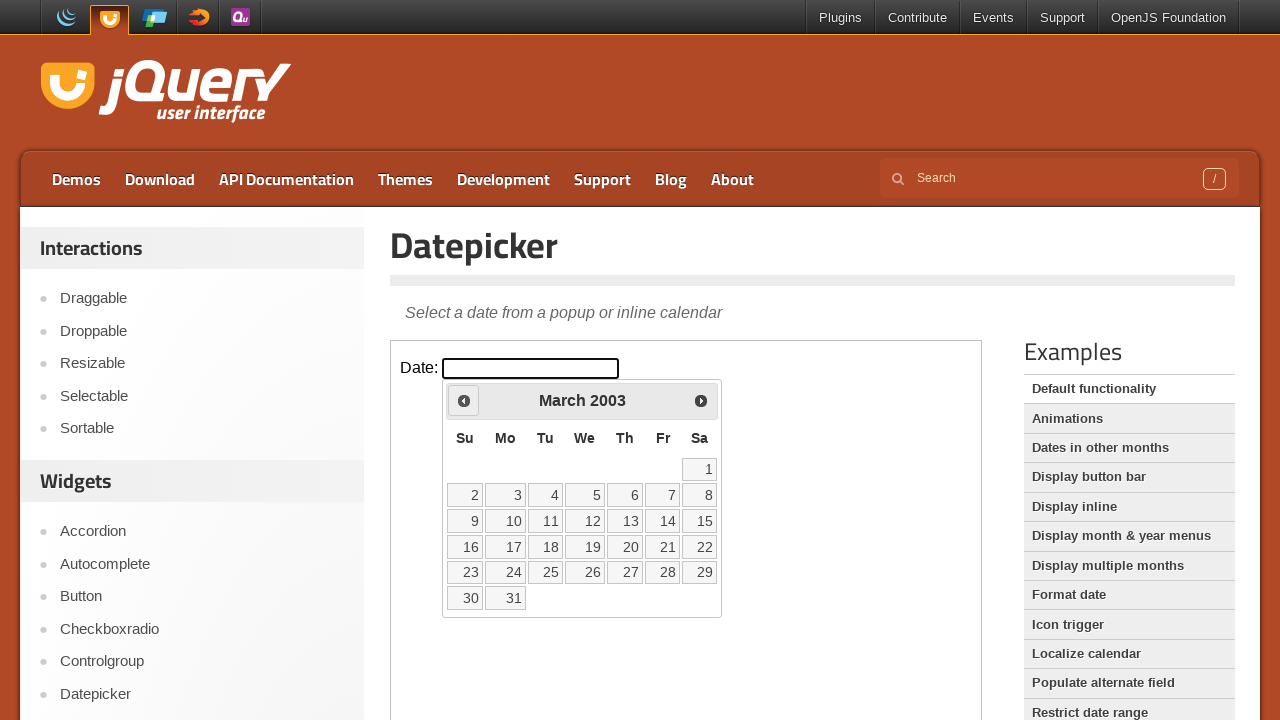

Retrieved current year: 2003
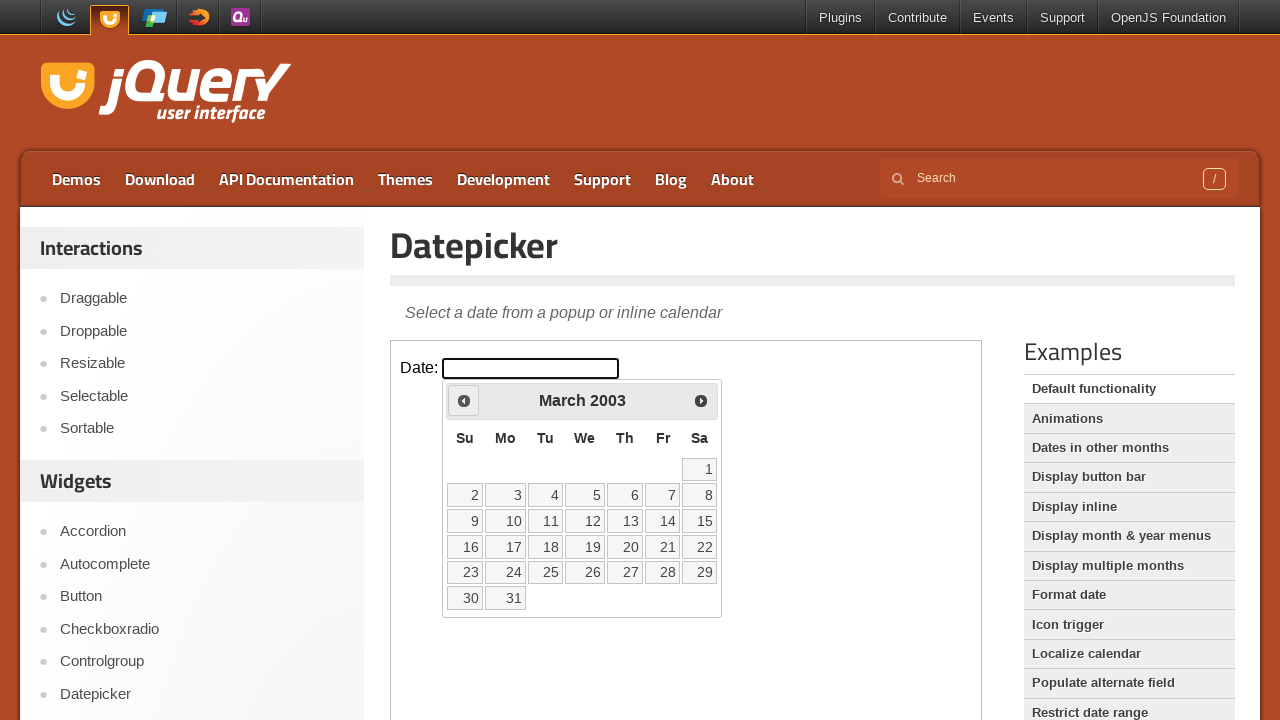

Clicked previous month button to navigate from March 2003 at (464, 400) on iframe >> nth=0 >> internal:control=enter-frame >> .ui-icon.ui-icon-circle-trian
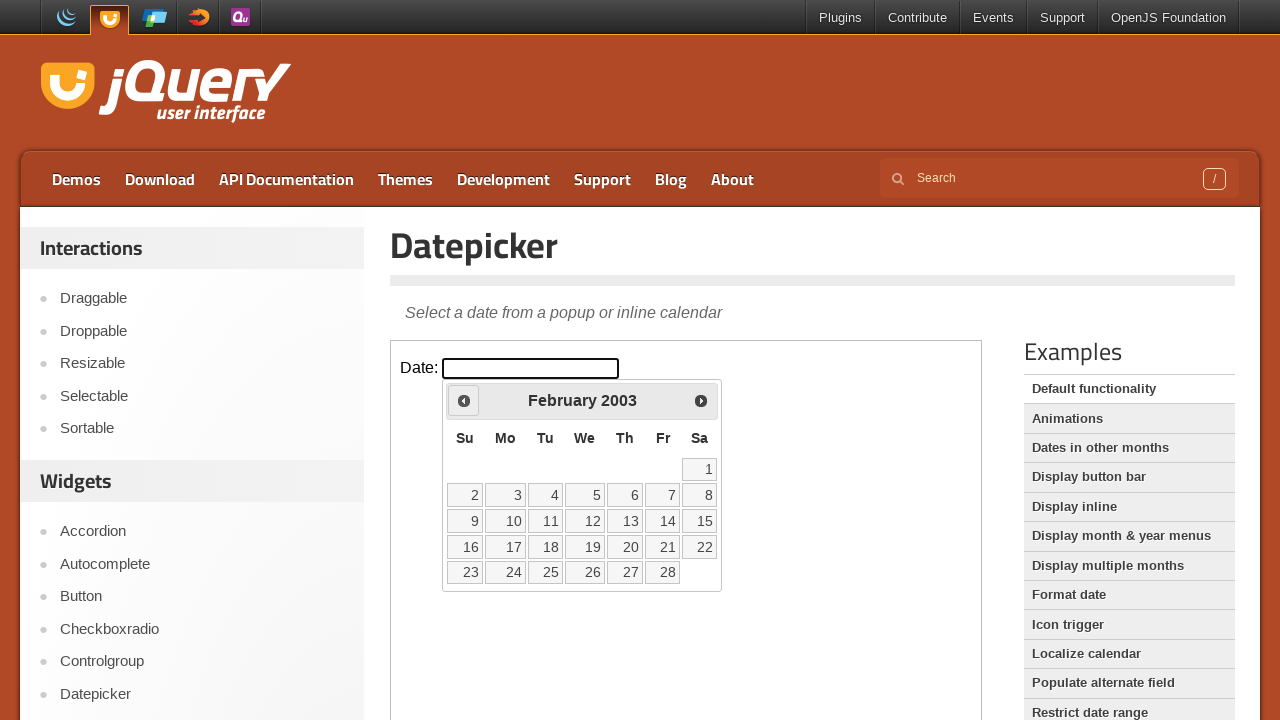

Retrieved current month: February
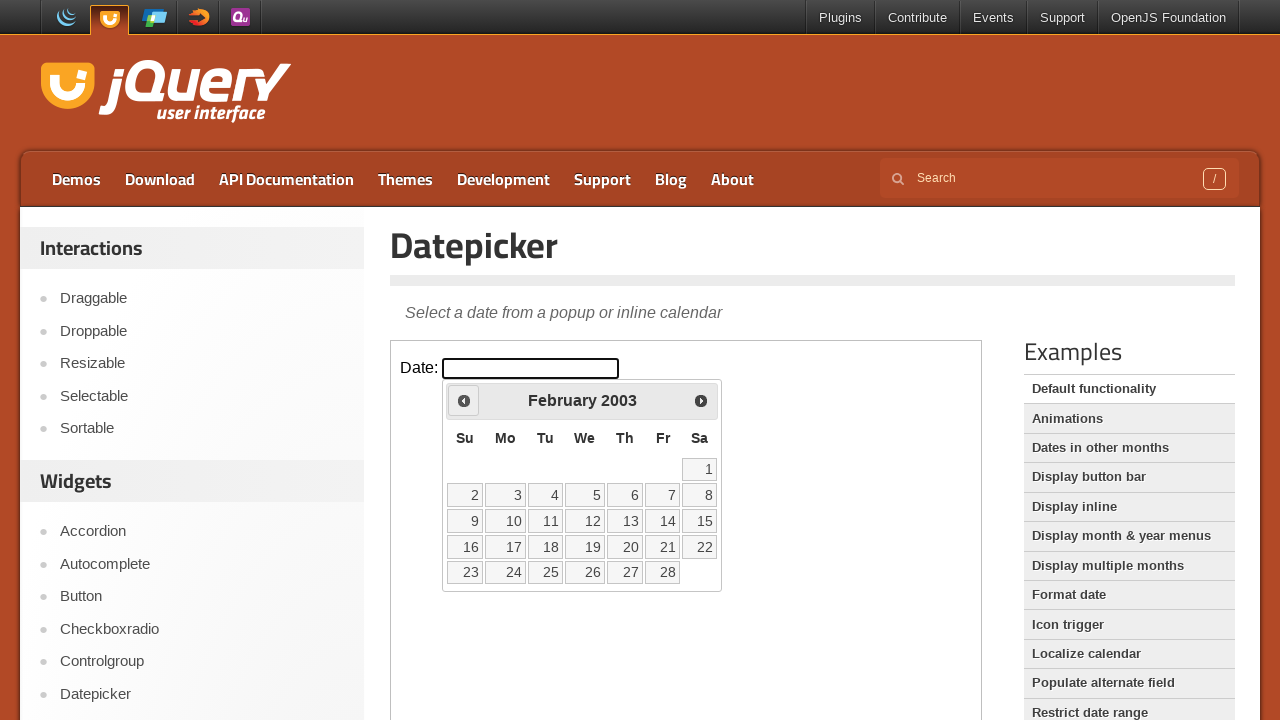

Retrieved current year: 2003
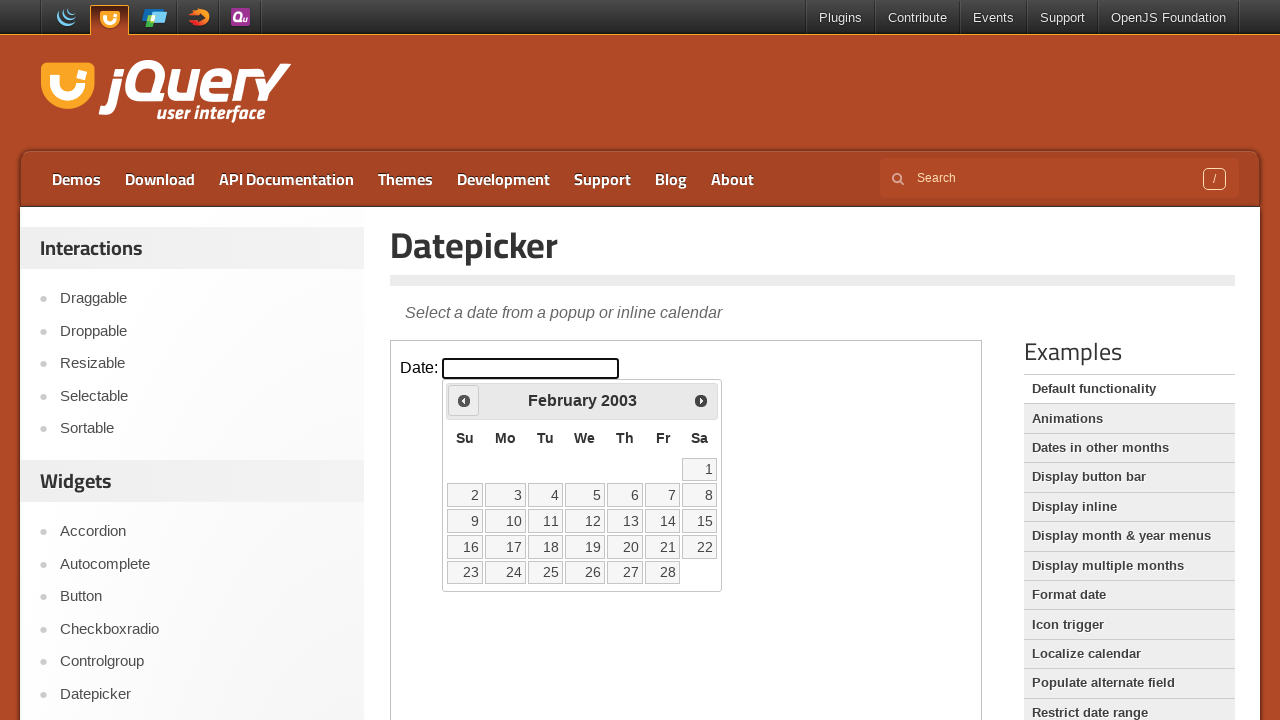

Clicked previous month button to navigate from February 2003 at (464, 400) on iframe >> nth=0 >> internal:control=enter-frame >> .ui-icon.ui-icon-circle-trian
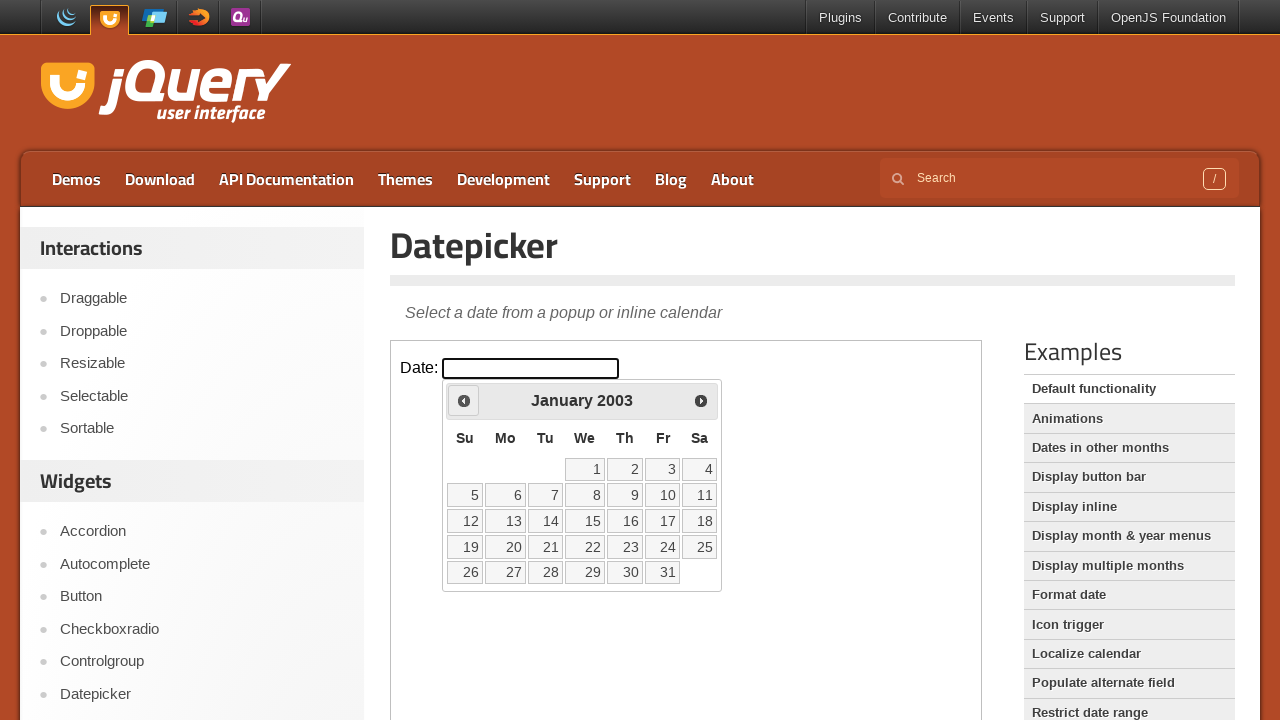

Retrieved current month: January
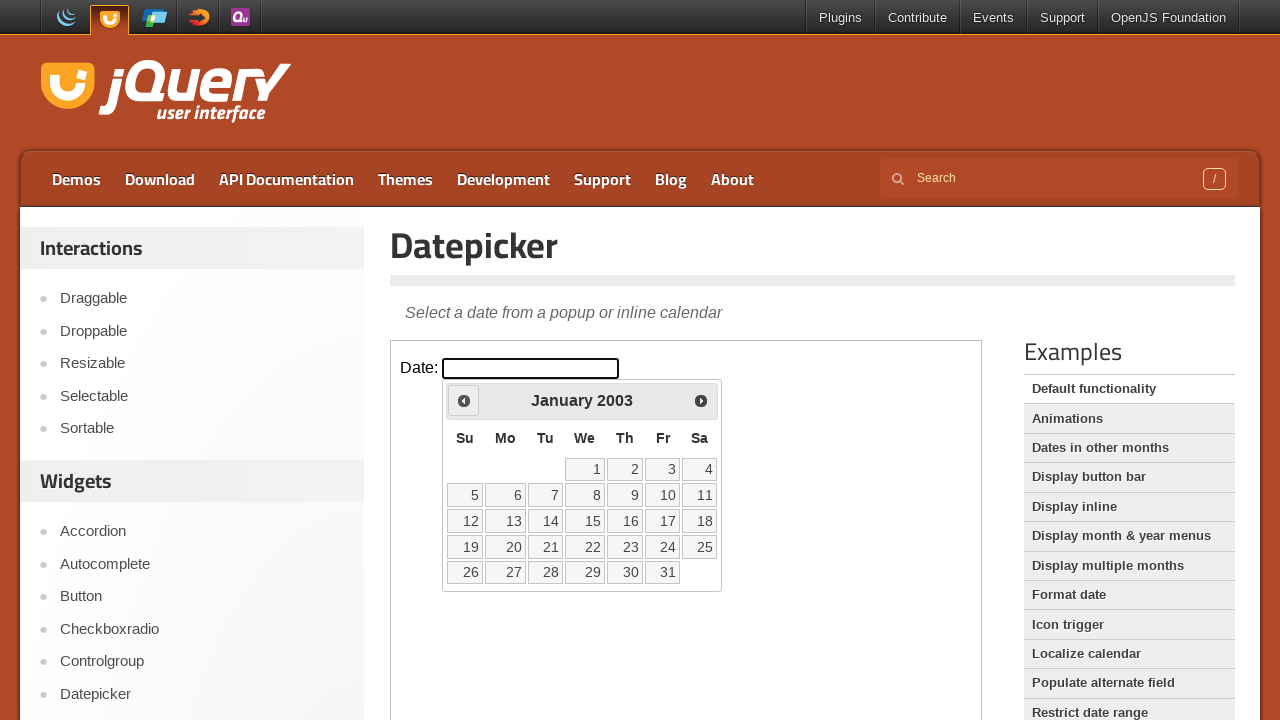

Retrieved current year: 2003
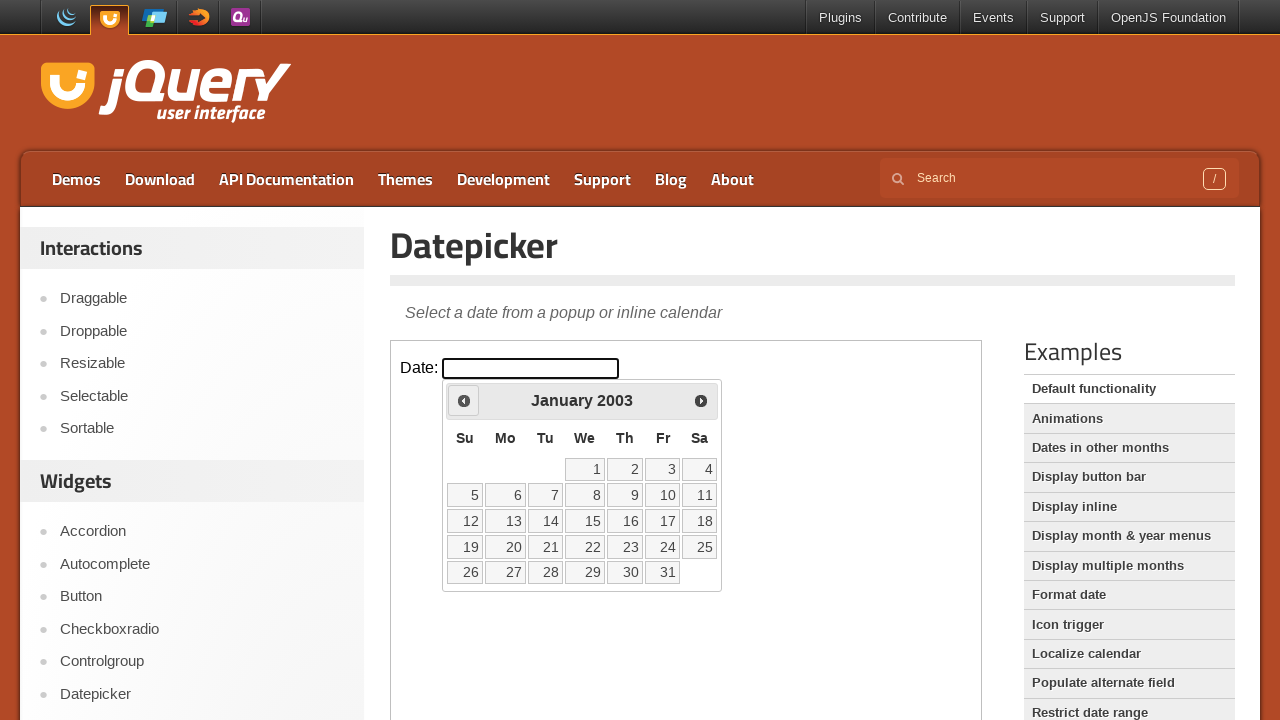

Clicked previous month button to navigate from January 2003 at (464, 400) on iframe >> nth=0 >> internal:control=enter-frame >> .ui-icon.ui-icon-circle-trian
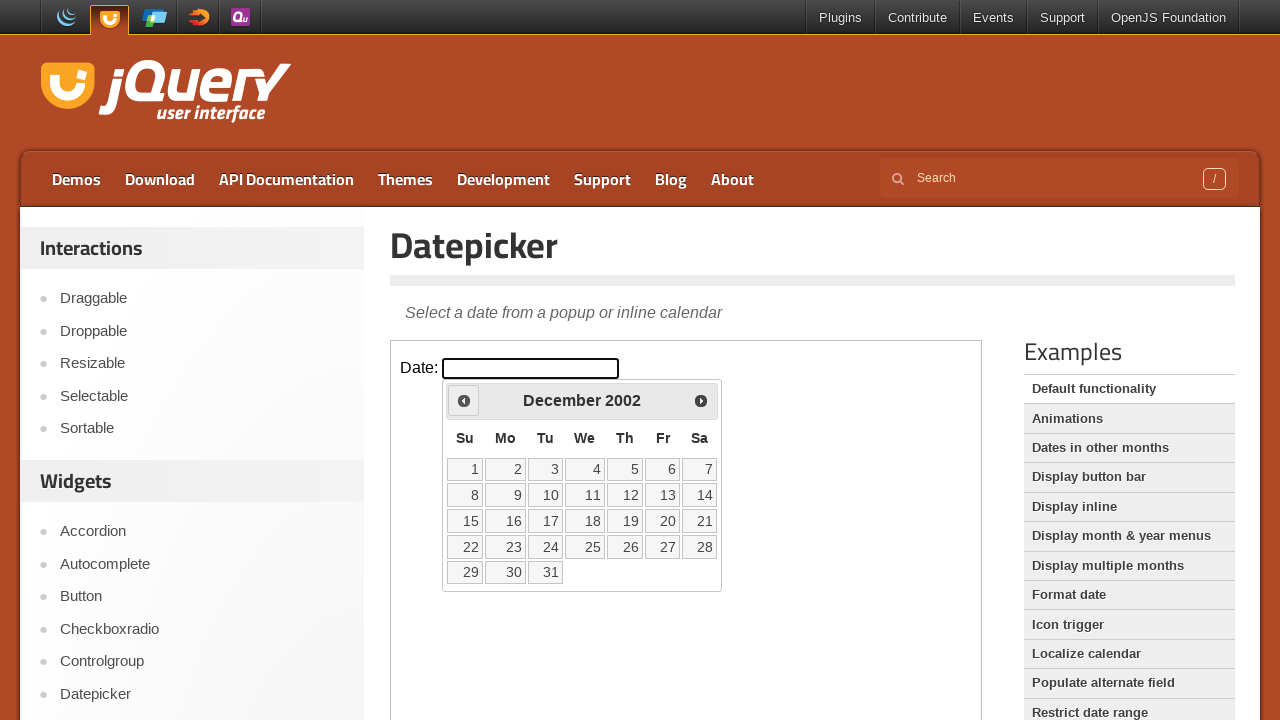

Retrieved current month: December
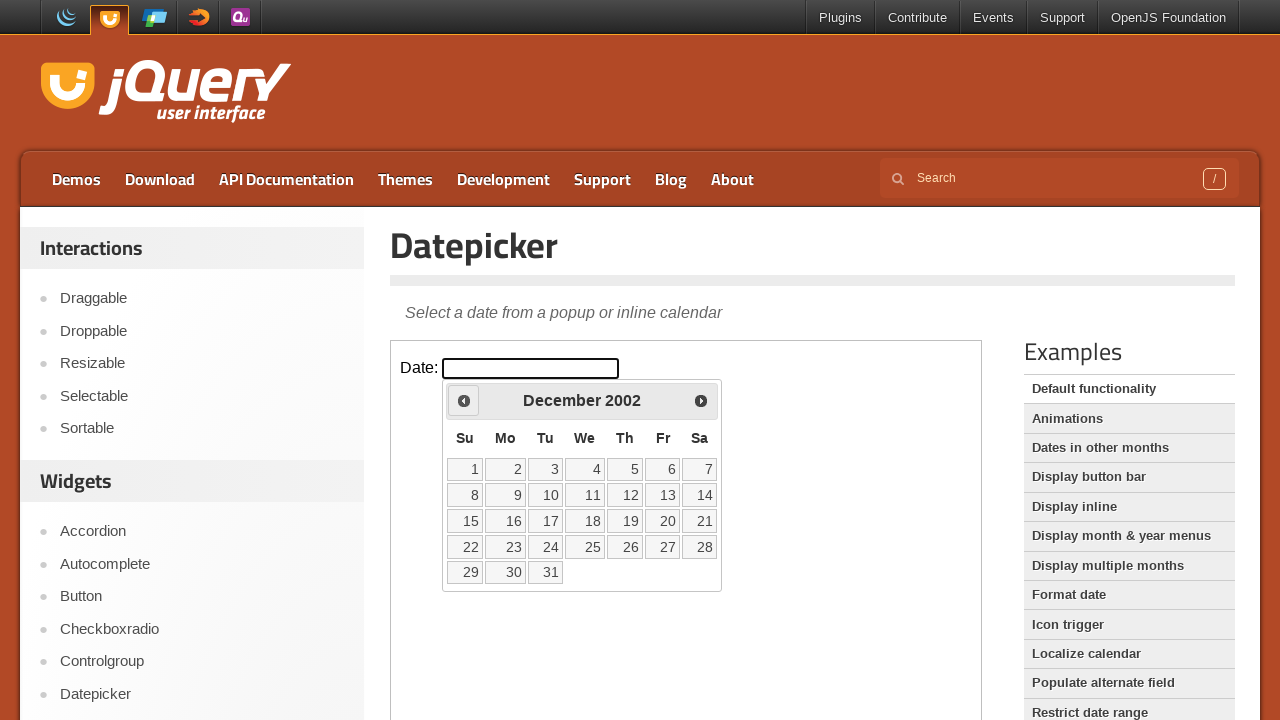

Retrieved current year: 2002
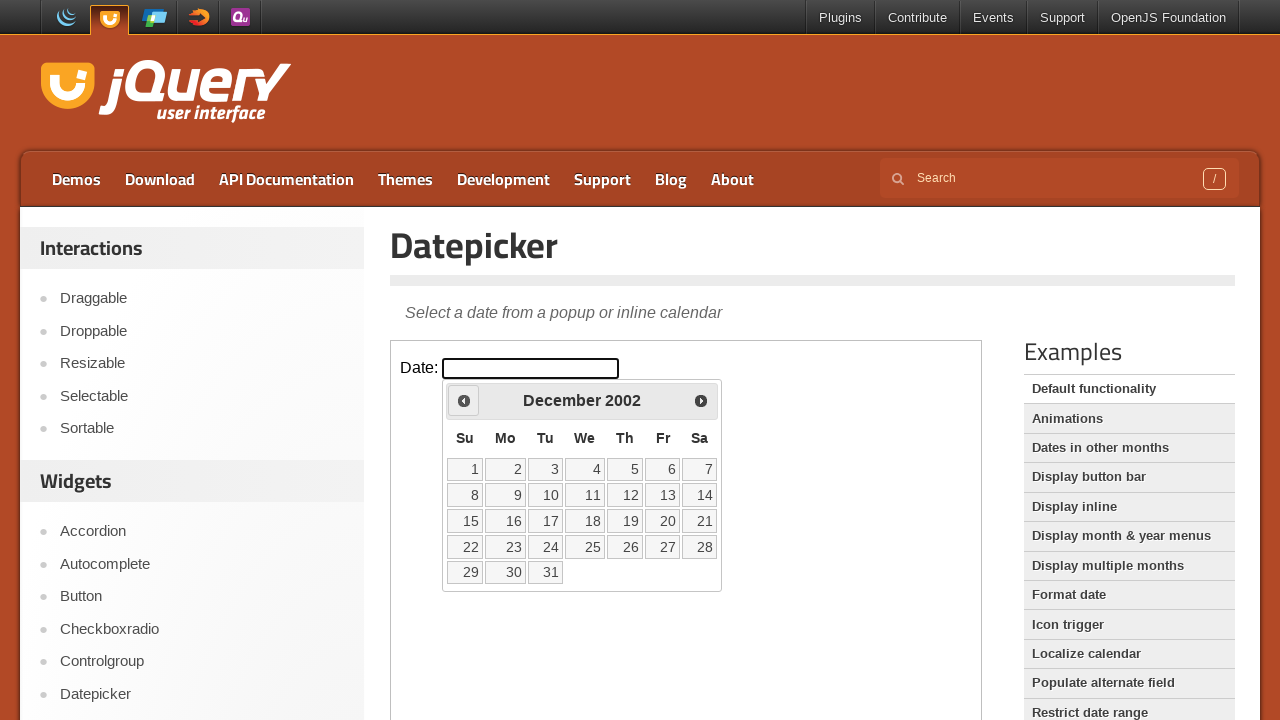

Clicked previous month button to navigate from December 2002 at (464, 400) on iframe >> nth=0 >> internal:control=enter-frame >> .ui-icon.ui-icon-circle-trian
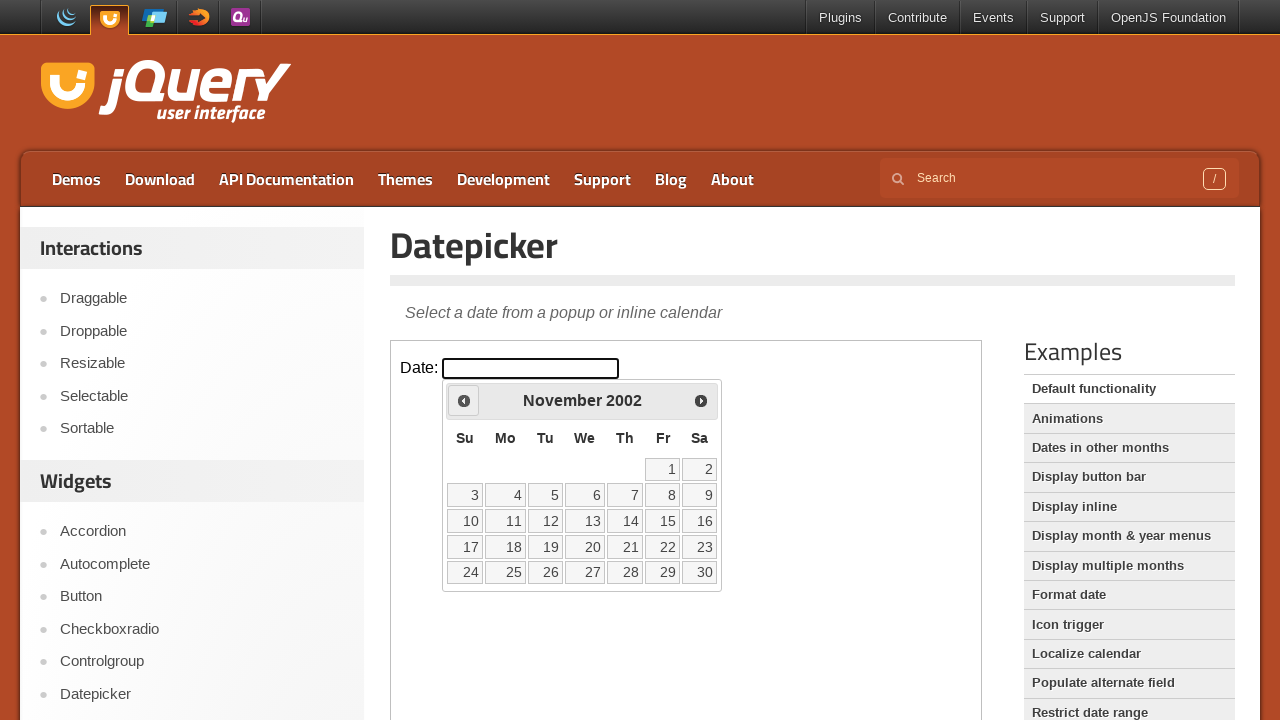

Retrieved current month: November
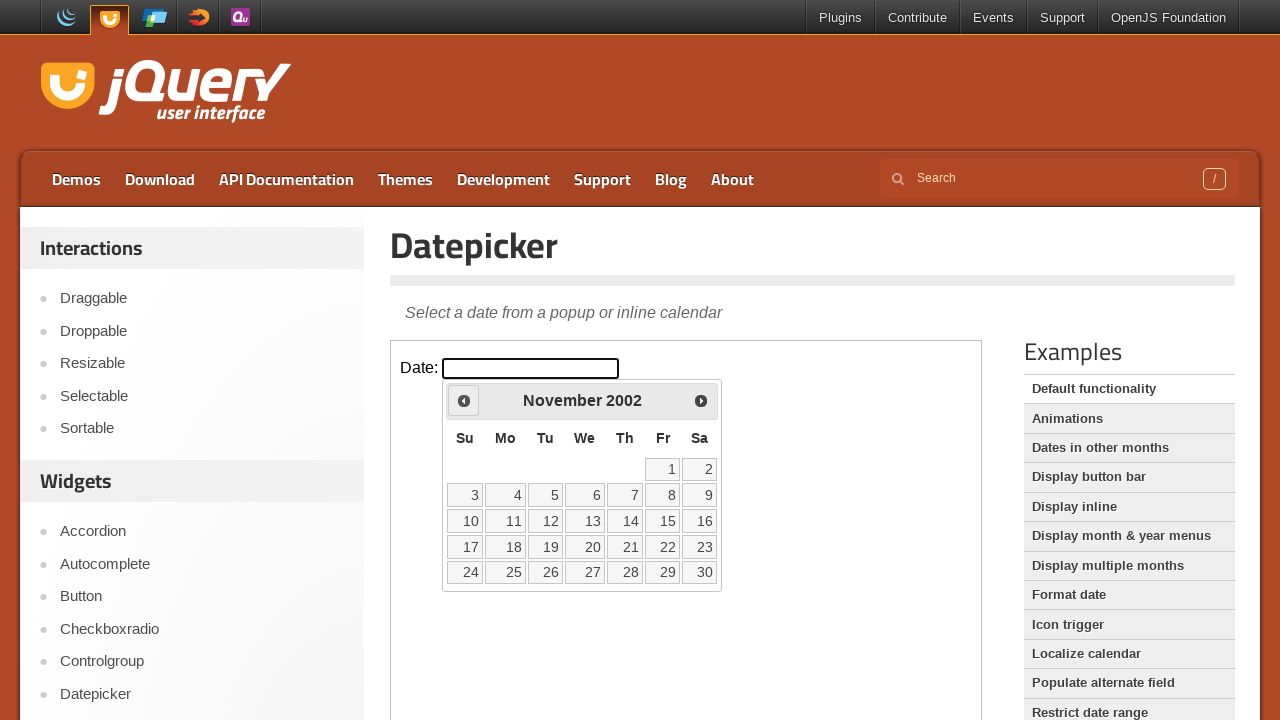

Retrieved current year: 2002
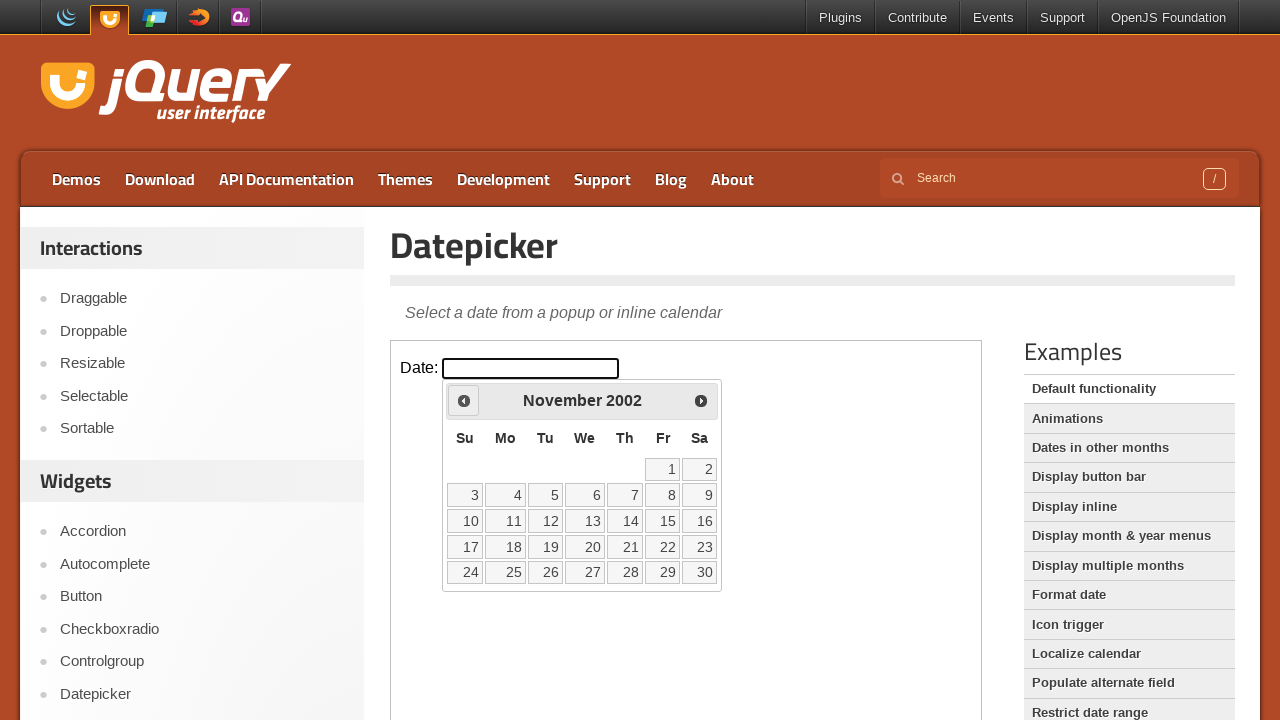

Clicked previous month button to navigate from November 2002 at (464, 400) on iframe >> nth=0 >> internal:control=enter-frame >> .ui-icon.ui-icon-circle-trian
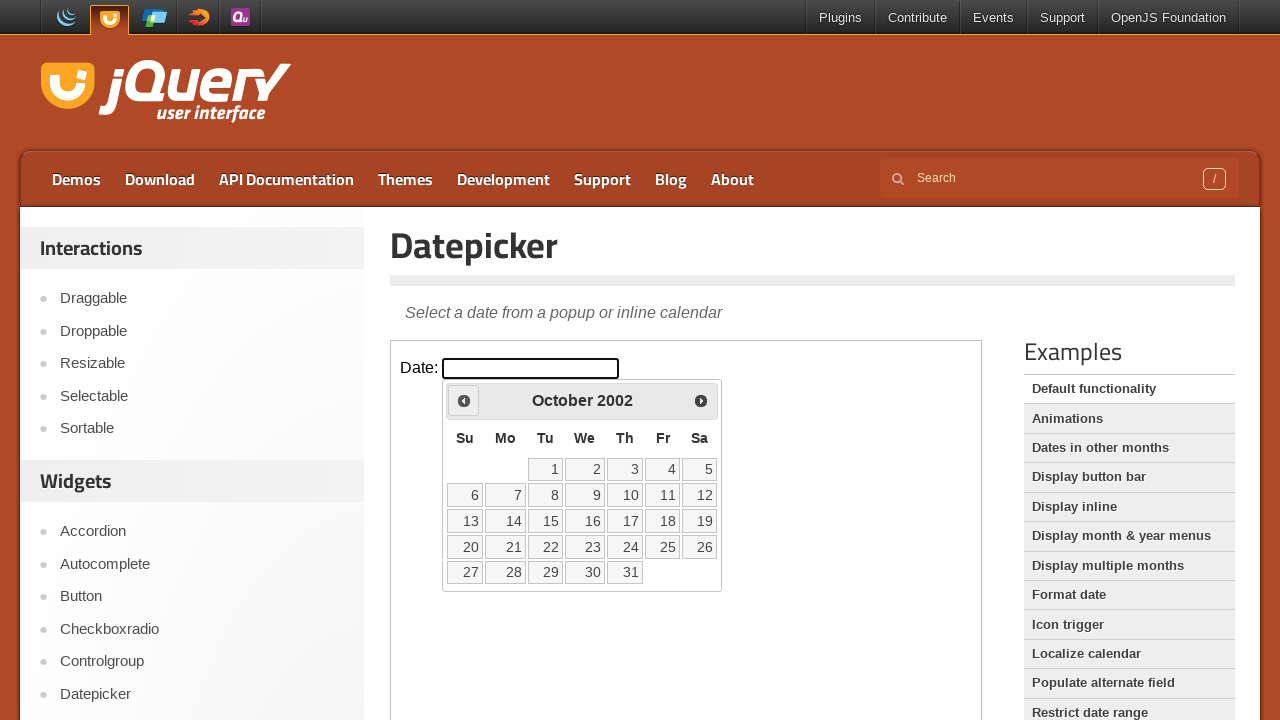

Retrieved current month: October
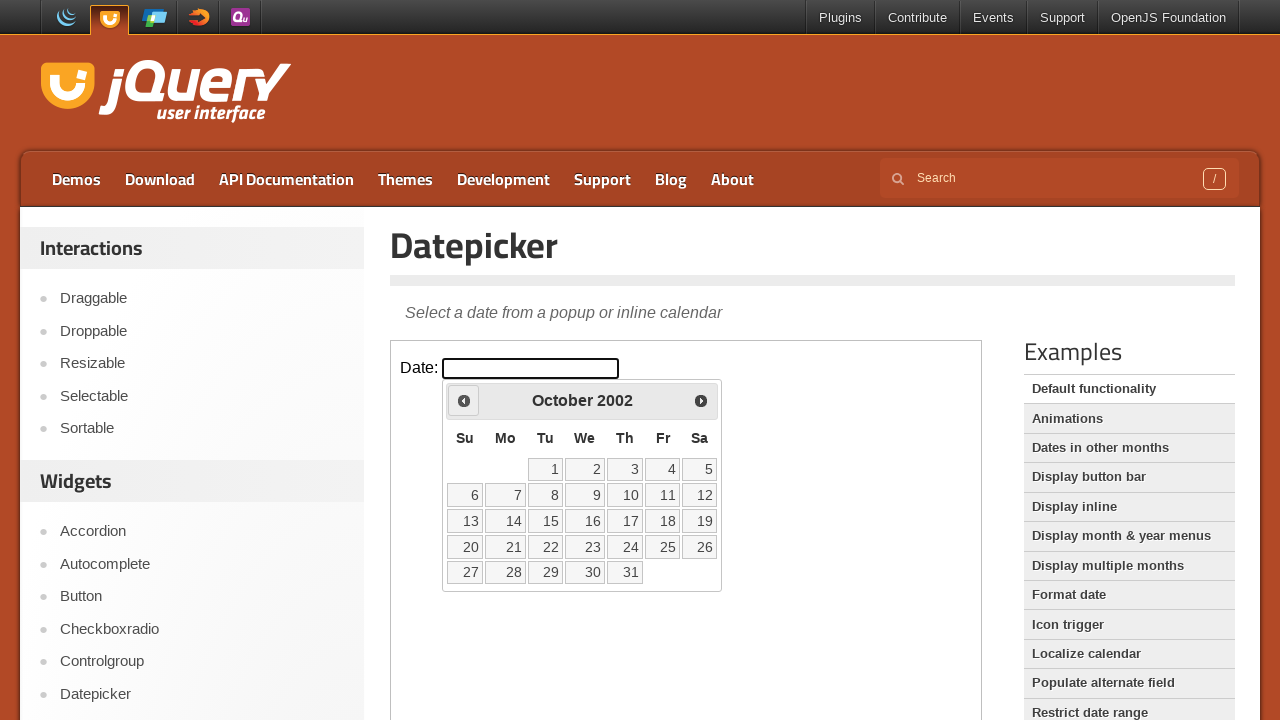

Retrieved current year: 2002
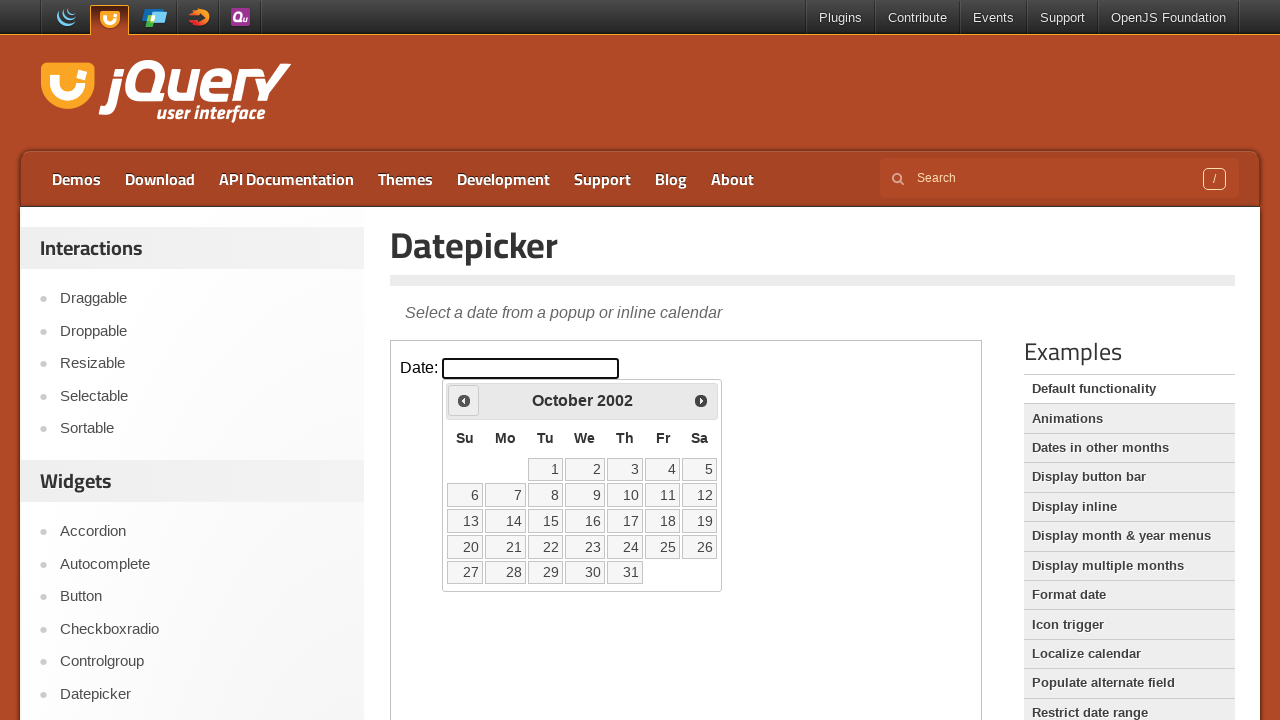

Clicked previous month button to navigate from October 2002 at (464, 400) on iframe >> nth=0 >> internal:control=enter-frame >> .ui-icon.ui-icon-circle-trian
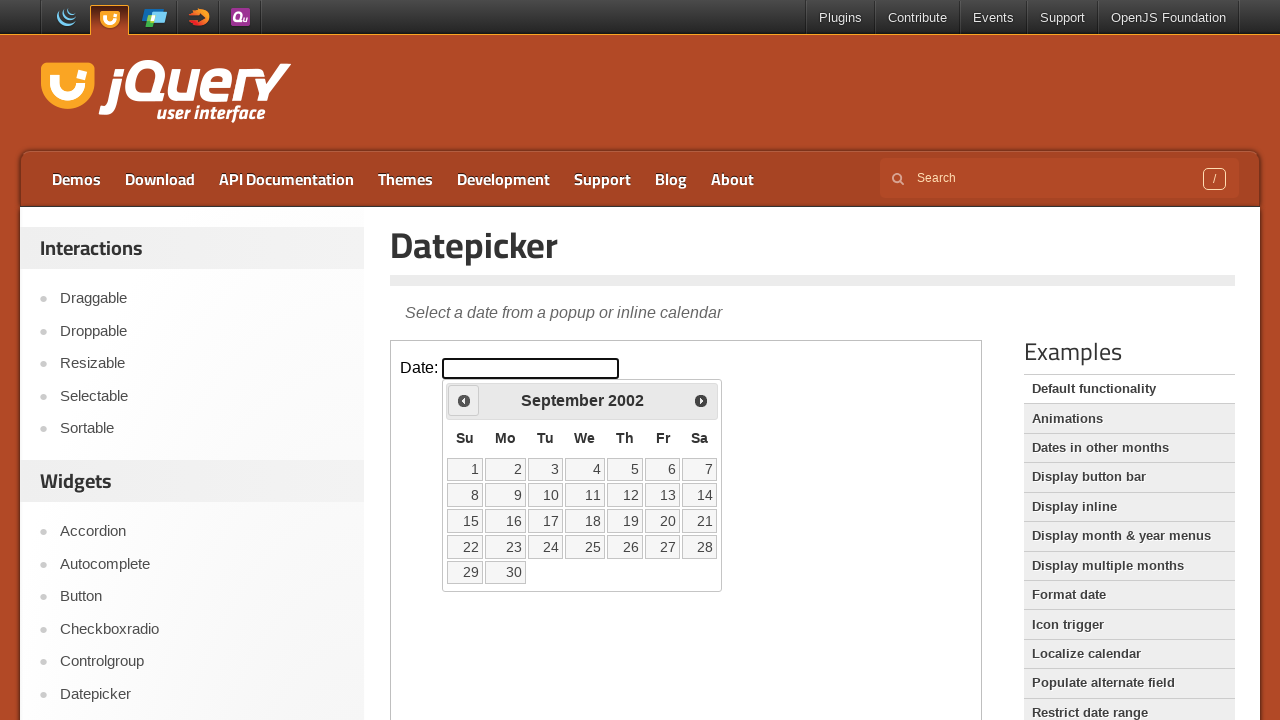

Retrieved current month: September
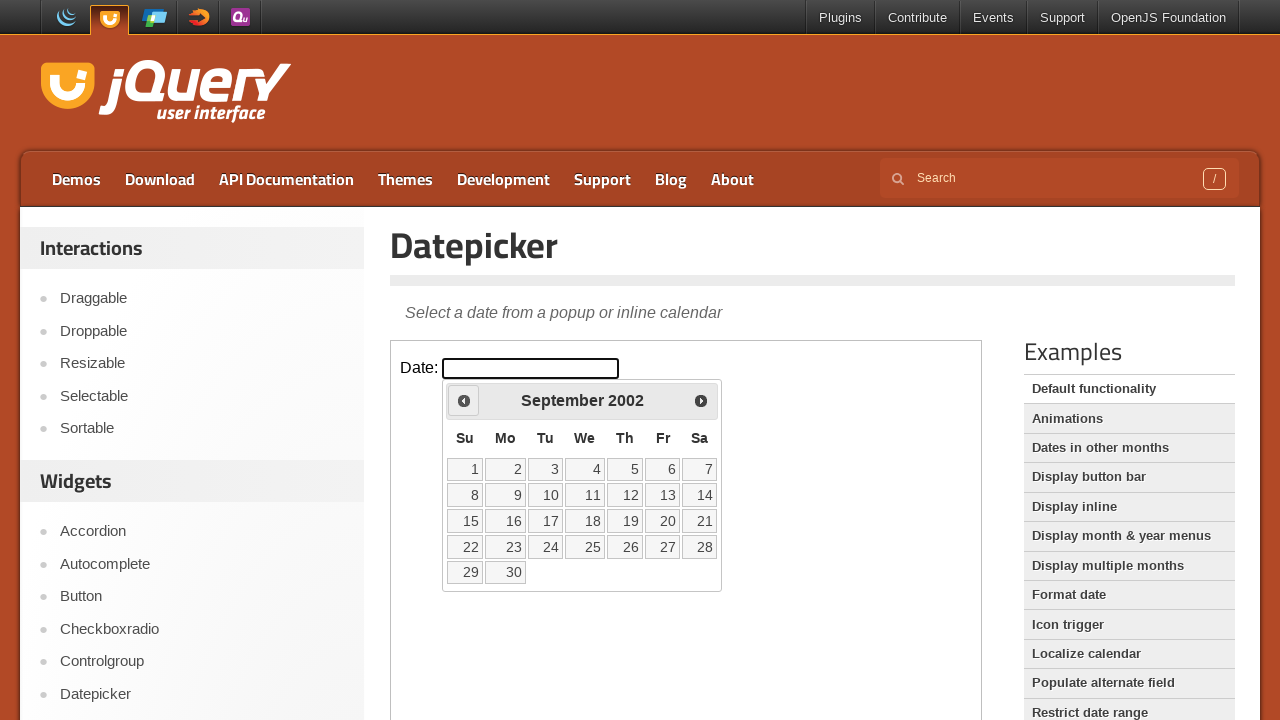

Retrieved current year: 2002
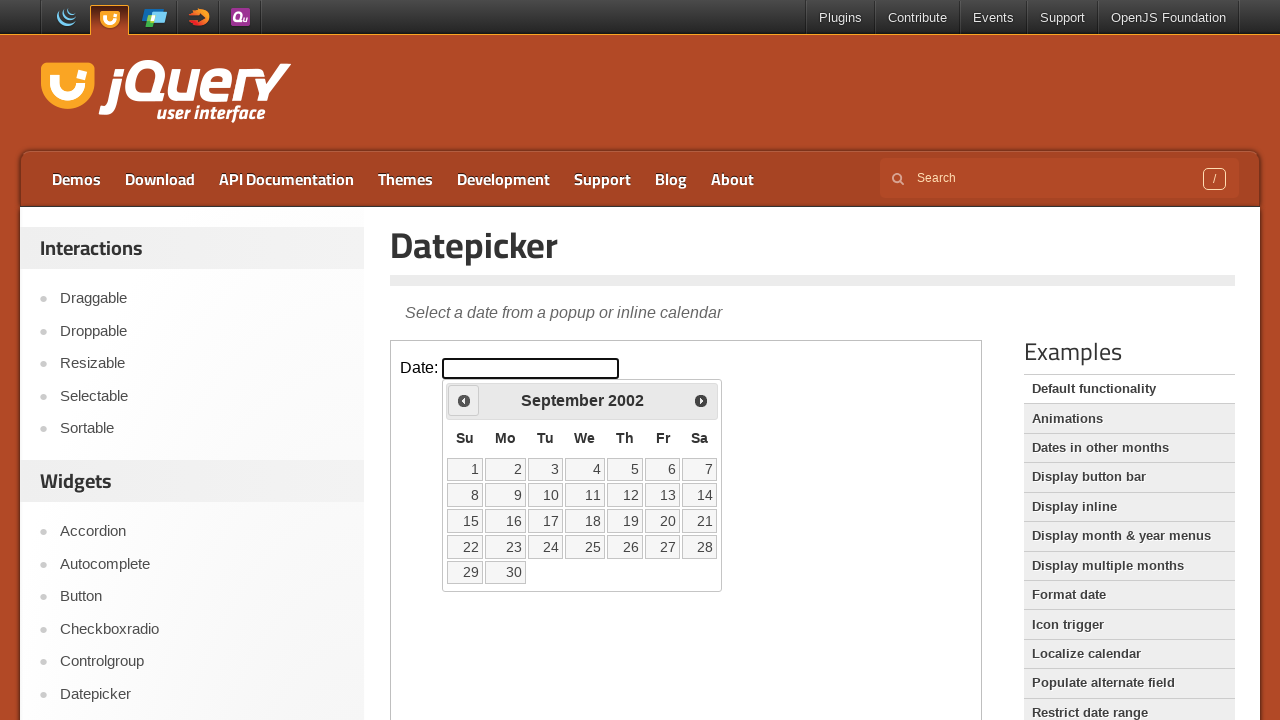

Clicked previous month button to navigate from September 2002 at (464, 400) on iframe >> nth=0 >> internal:control=enter-frame >> .ui-icon.ui-icon-circle-trian
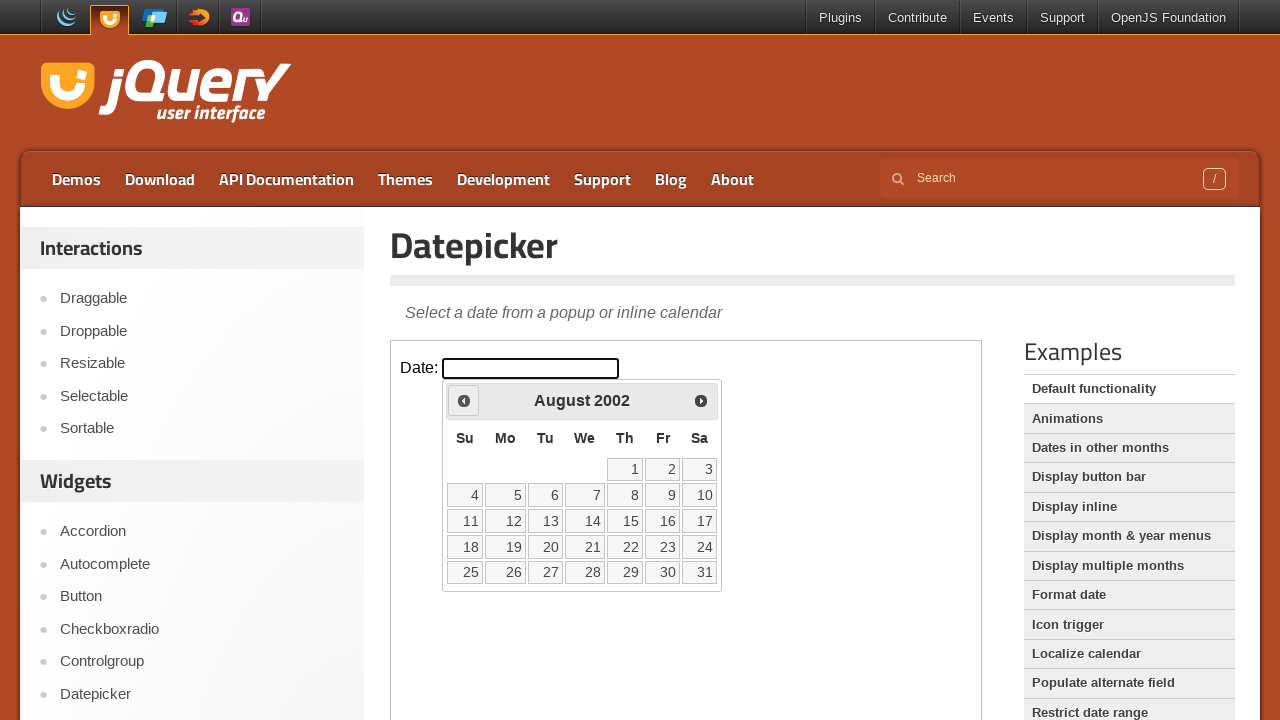

Retrieved current month: August
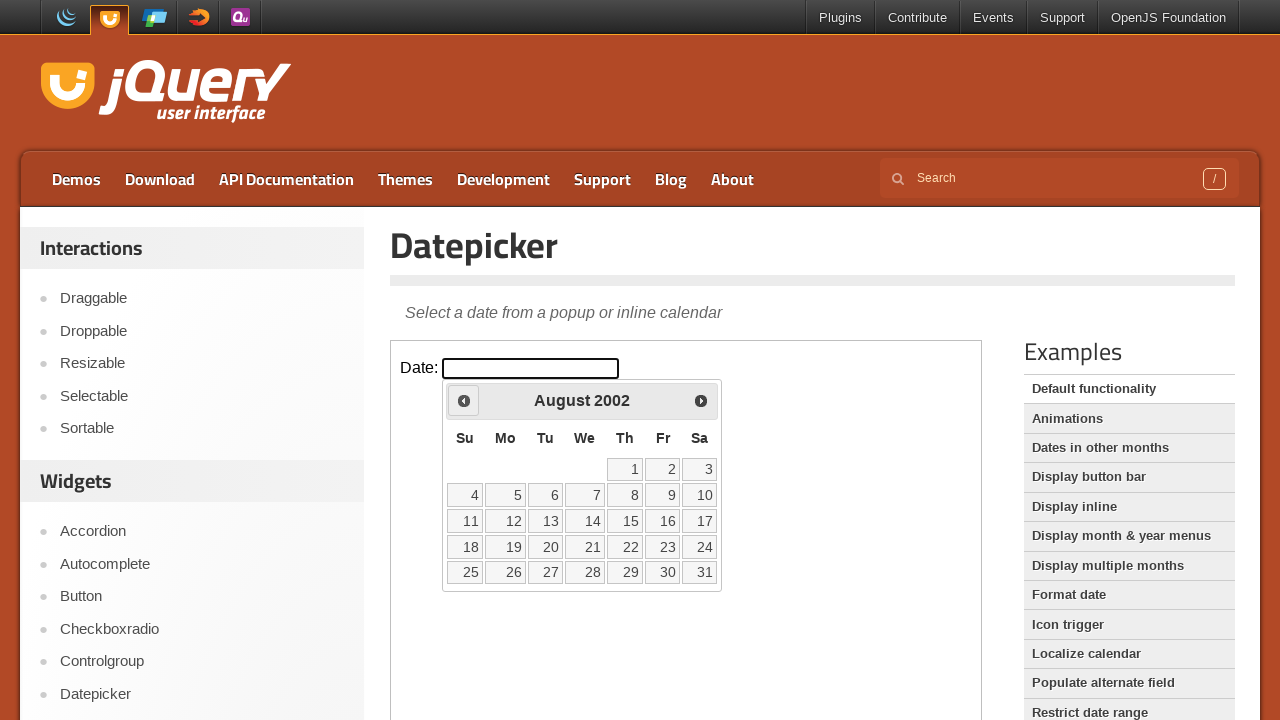

Retrieved current year: 2002
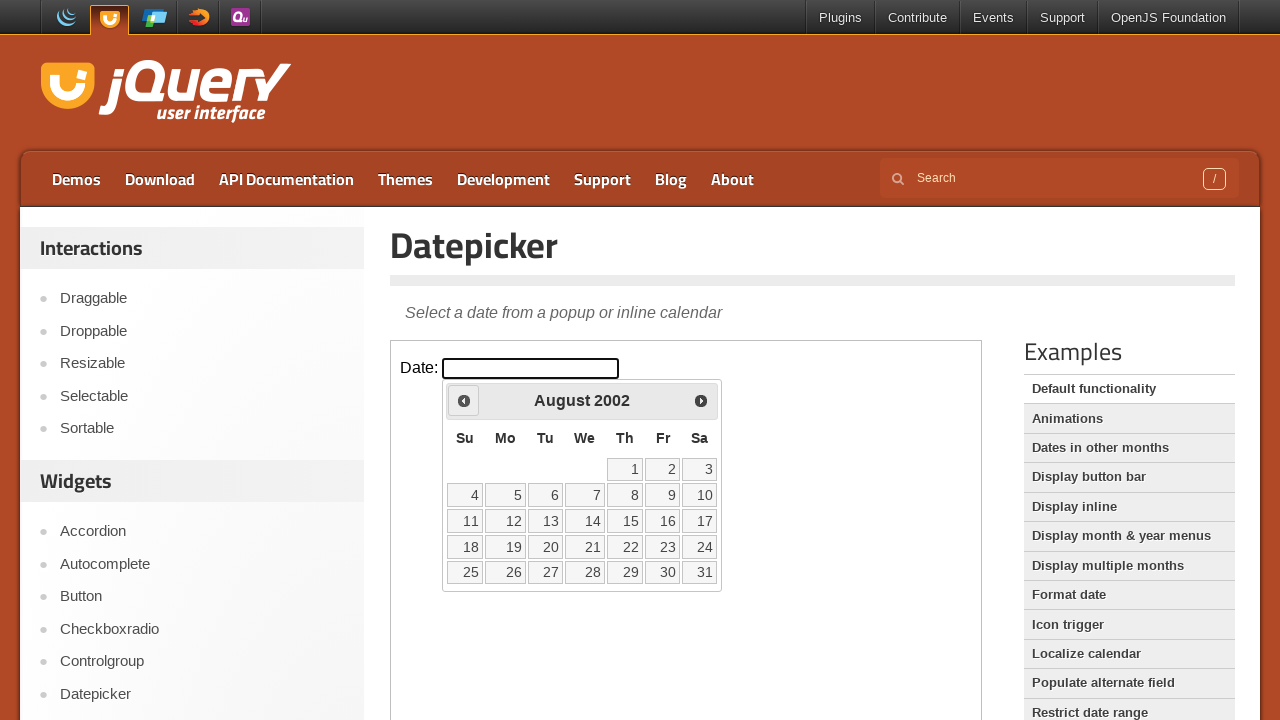

Clicked previous month button to navigate from August 2002 at (464, 400) on iframe >> nth=0 >> internal:control=enter-frame >> .ui-icon.ui-icon-circle-trian
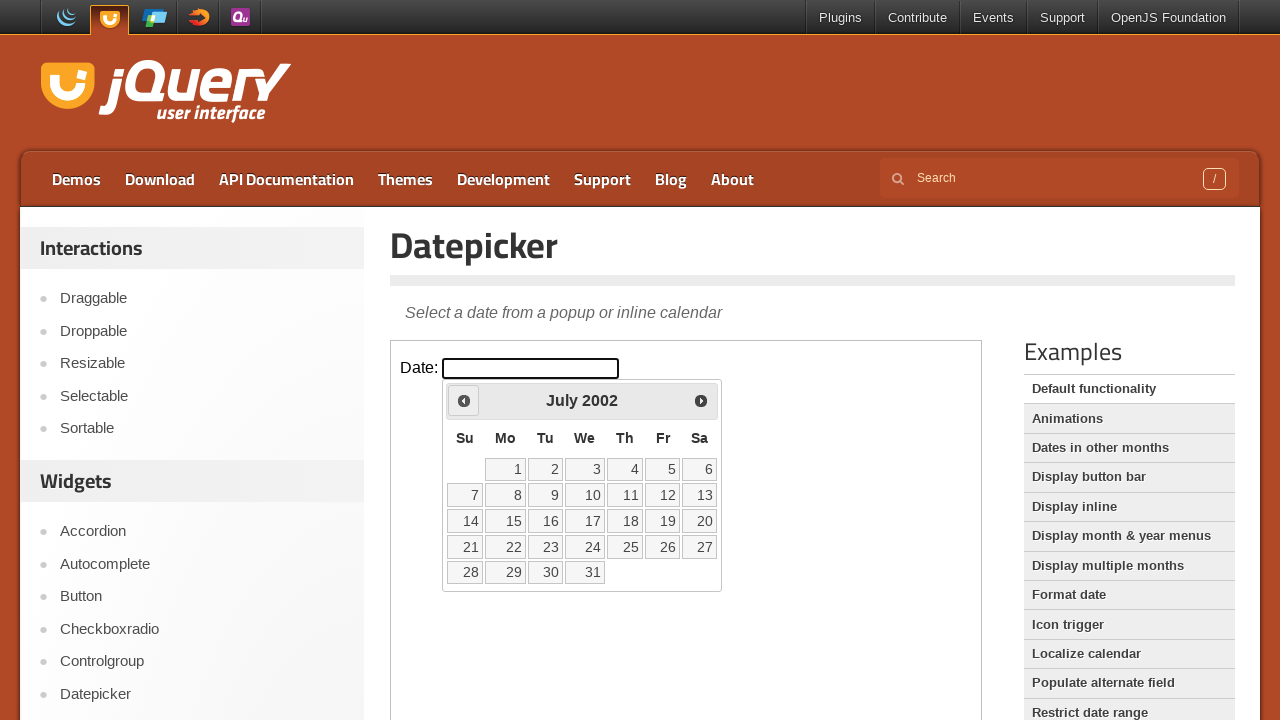

Retrieved current month: July
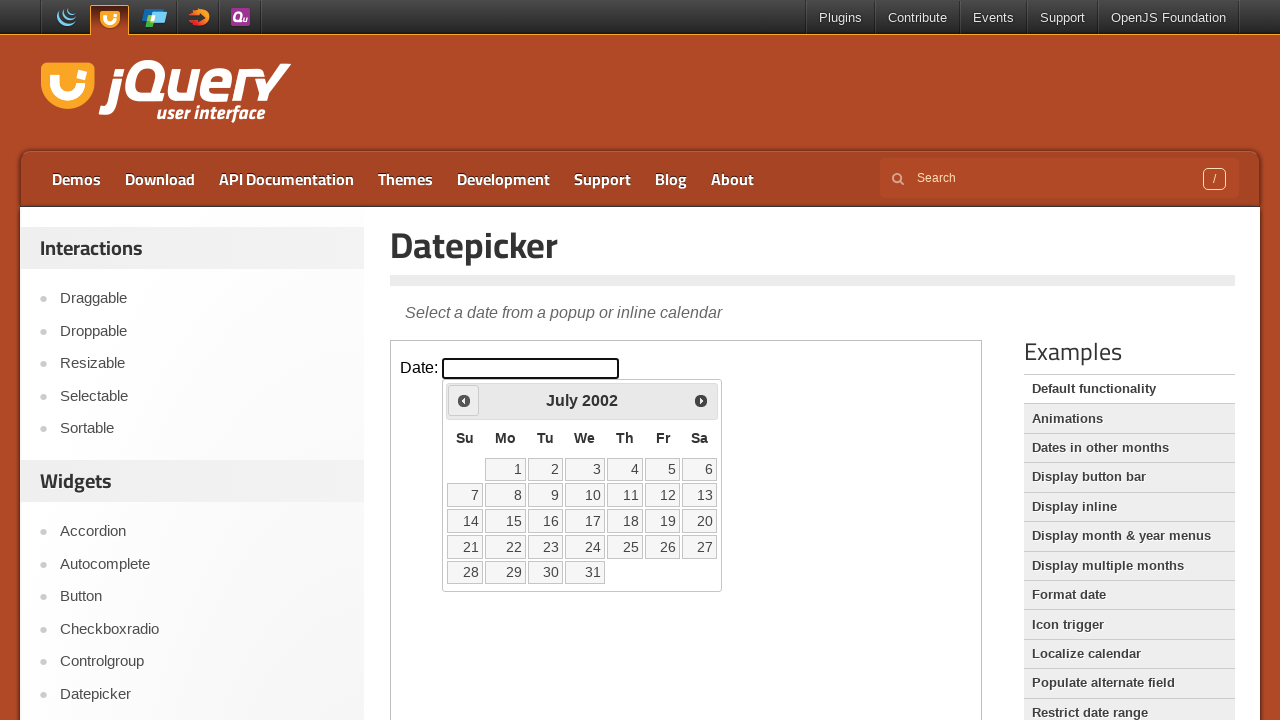

Retrieved current year: 2002
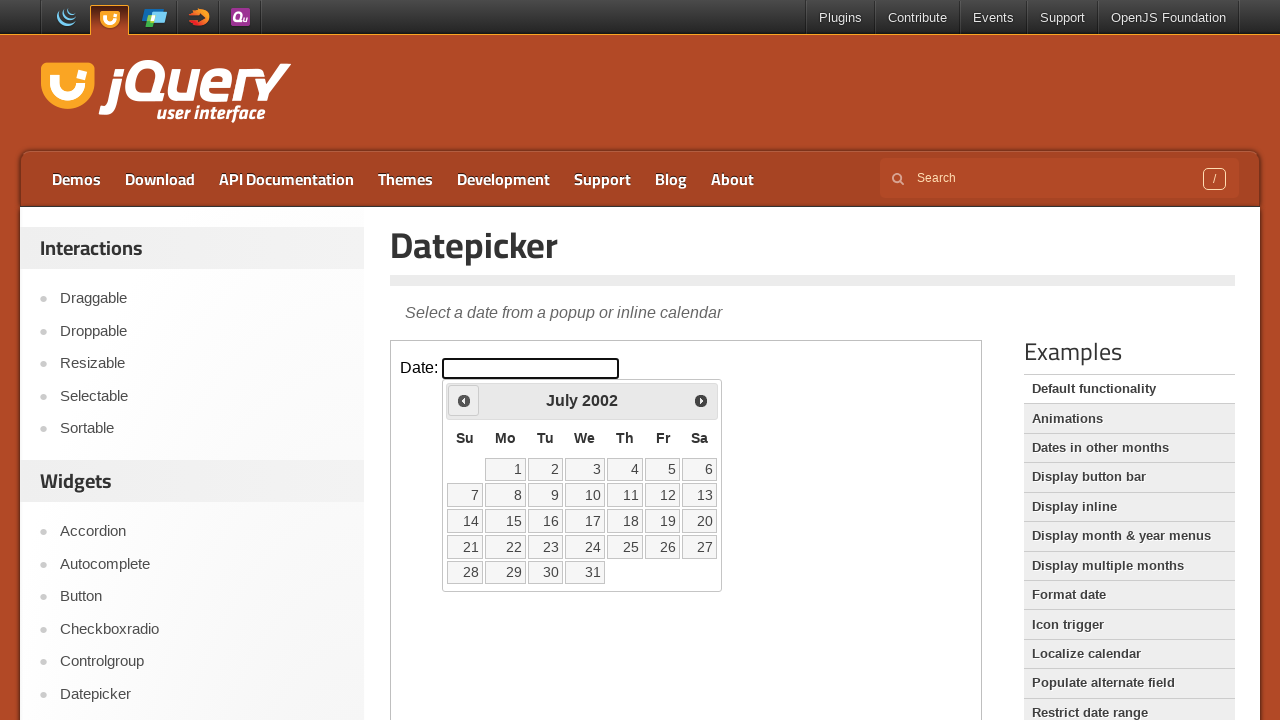

Clicked previous month button to navigate from July 2002 at (464, 400) on iframe >> nth=0 >> internal:control=enter-frame >> .ui-icon.ui-icon-circle-trian
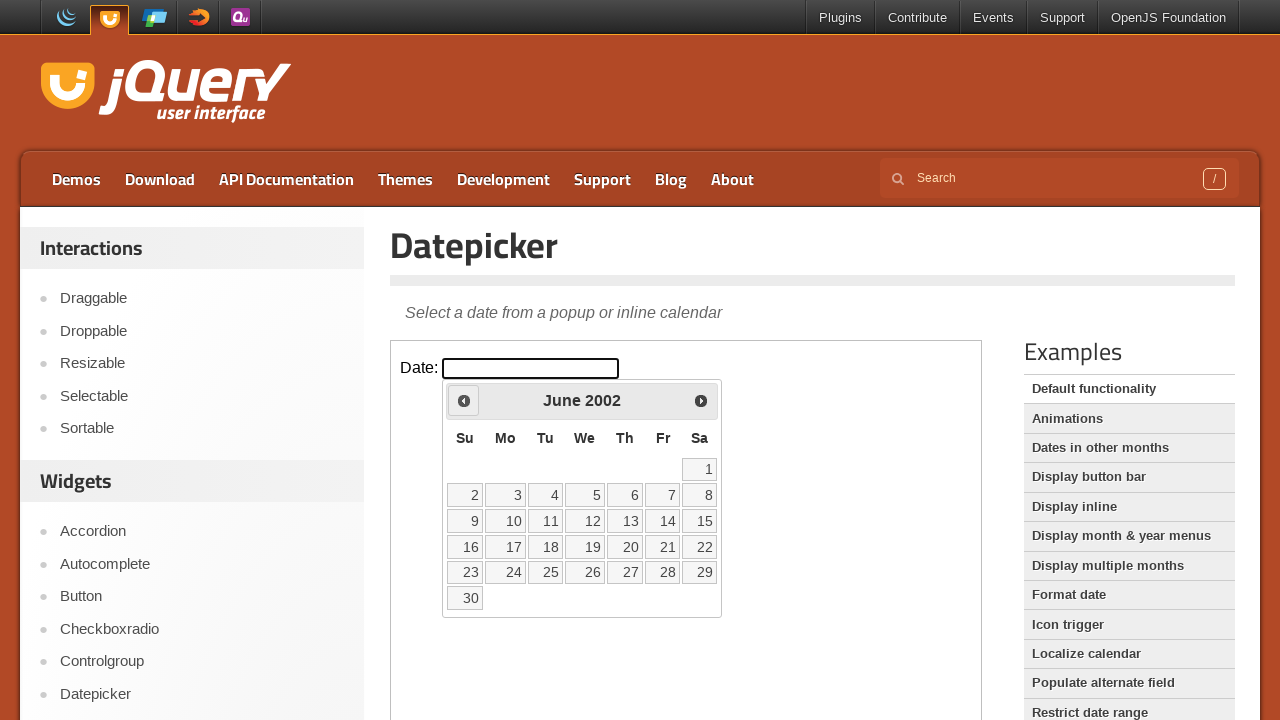

Retrieved current month: June
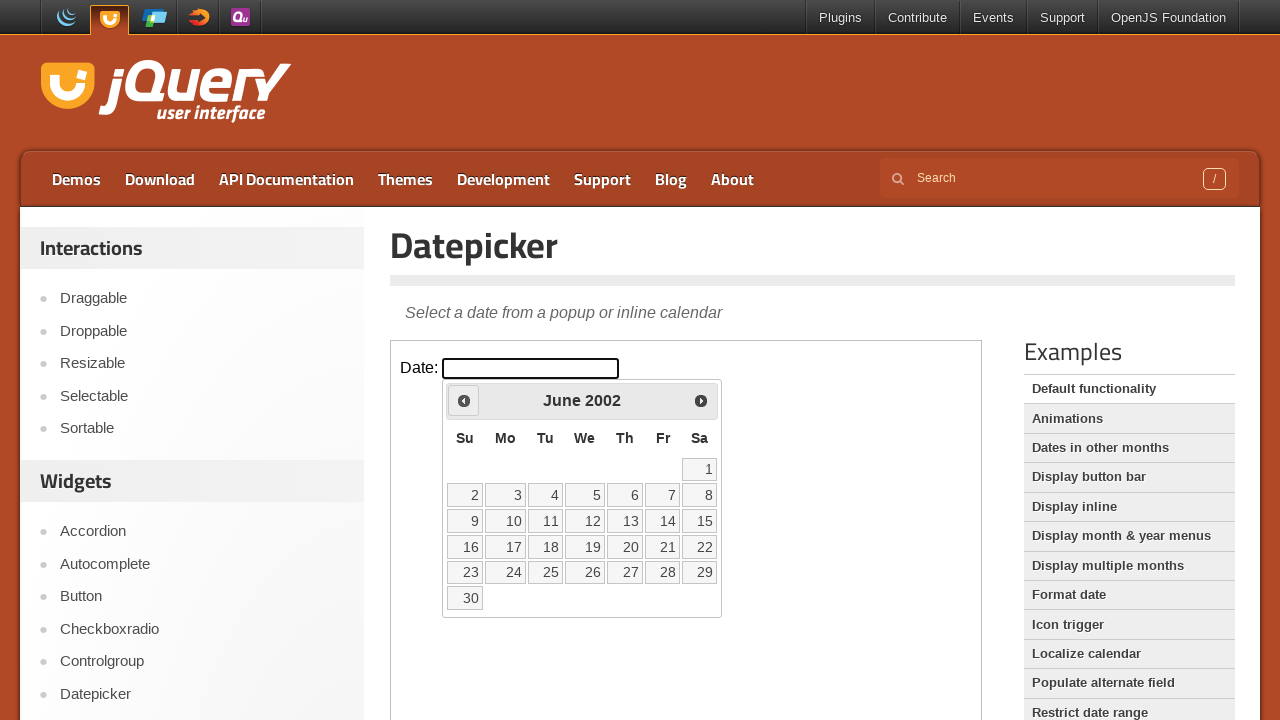

Retrieved current year: 2002
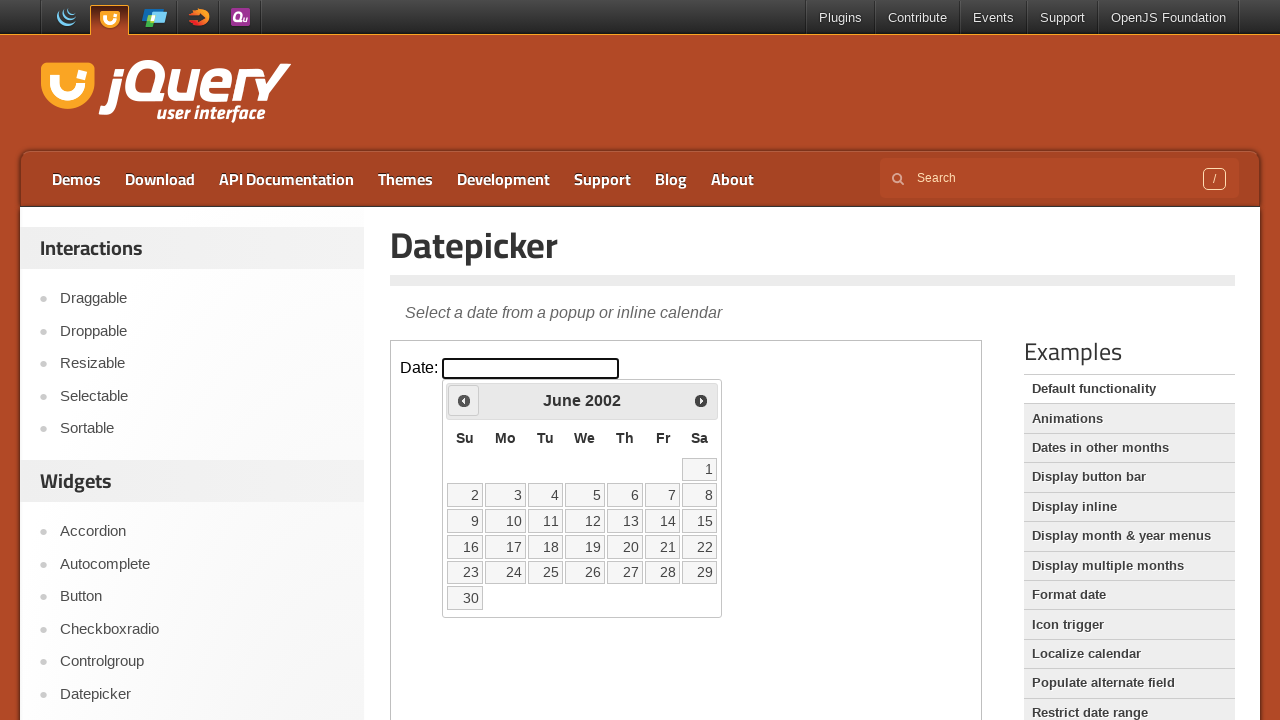

Clicked previous month button to navigate from June 2002 at (464, 400) on iframe >> nth=0 >> internal:control=enter-frame >> .ui-icon.ui-icon-circle-trian
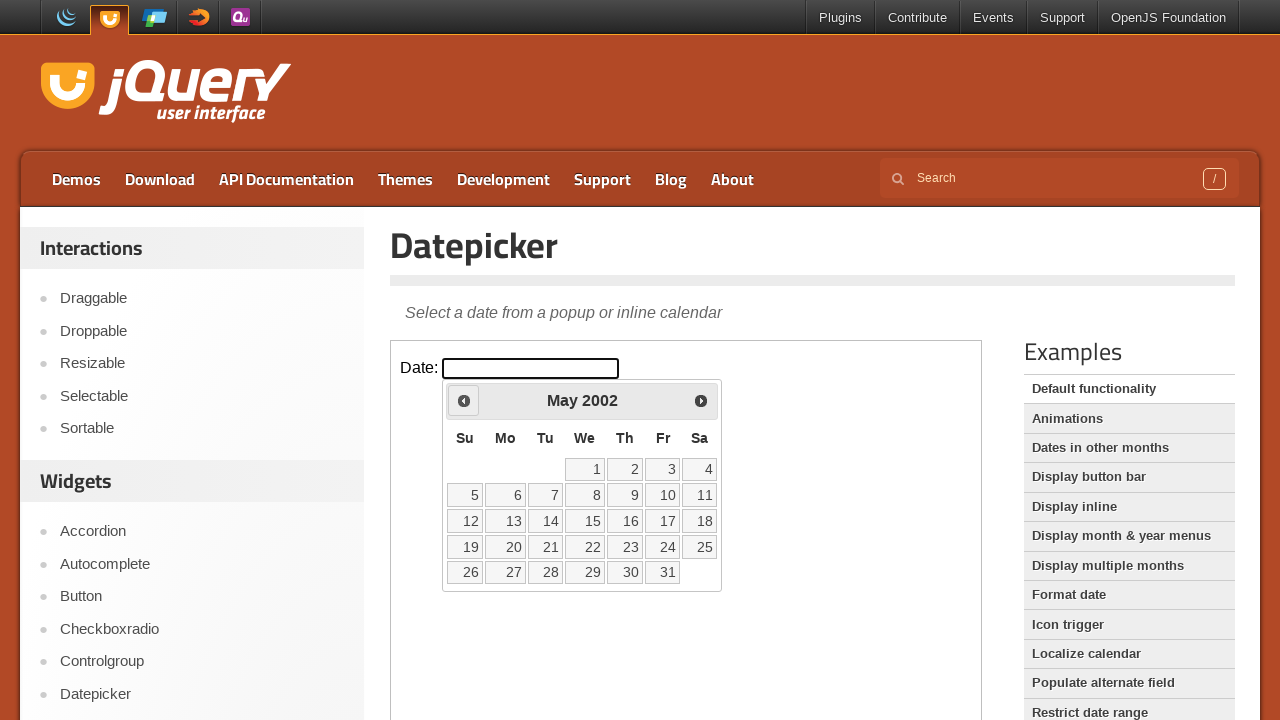

Retrieved current month: May
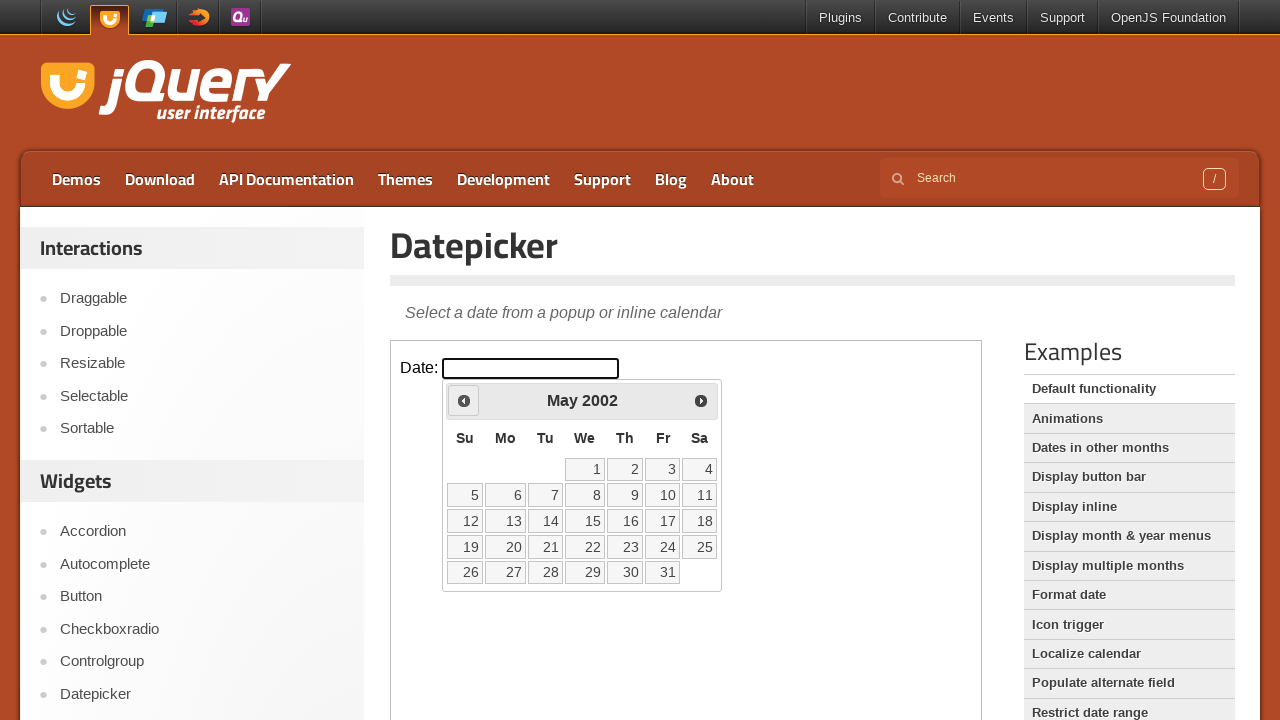

Retrieved current year: 2002
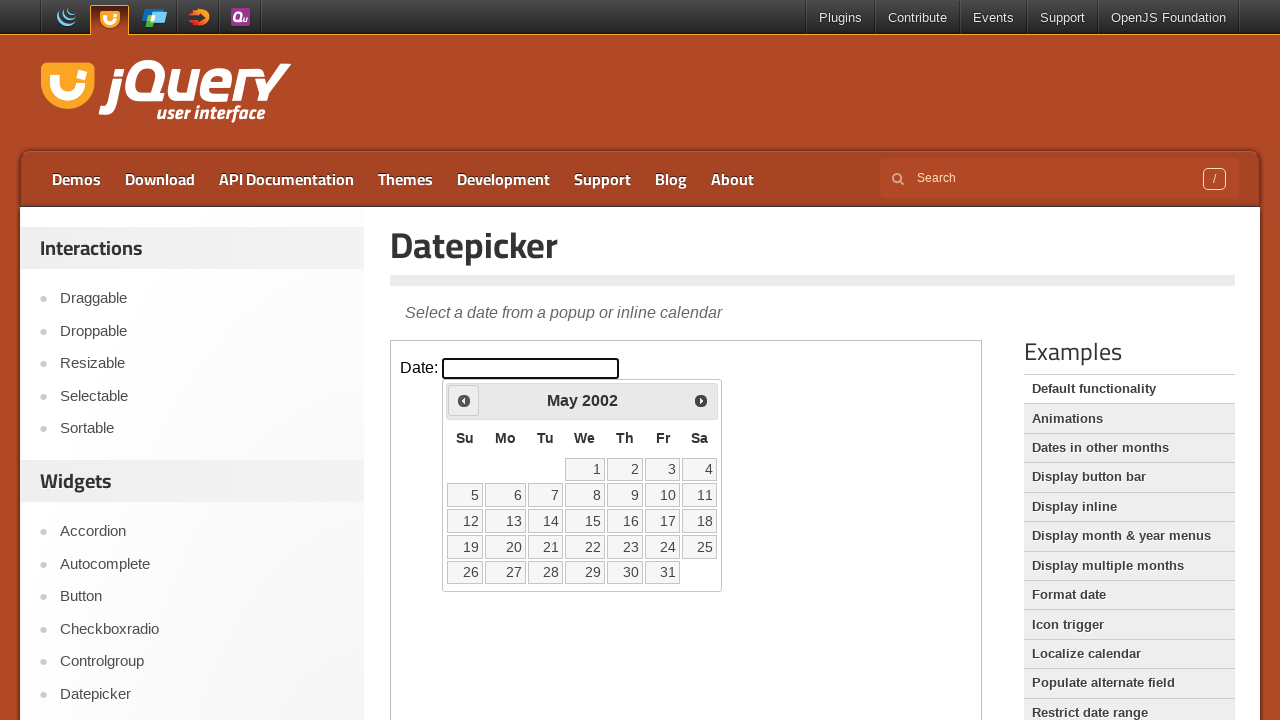

Clicked previous month button to navigate from May 2002 at (464, 400) on iframe >> nth=0 >> internal:control=enter-frame >> .ui-icon.ui-icon-circle-trian
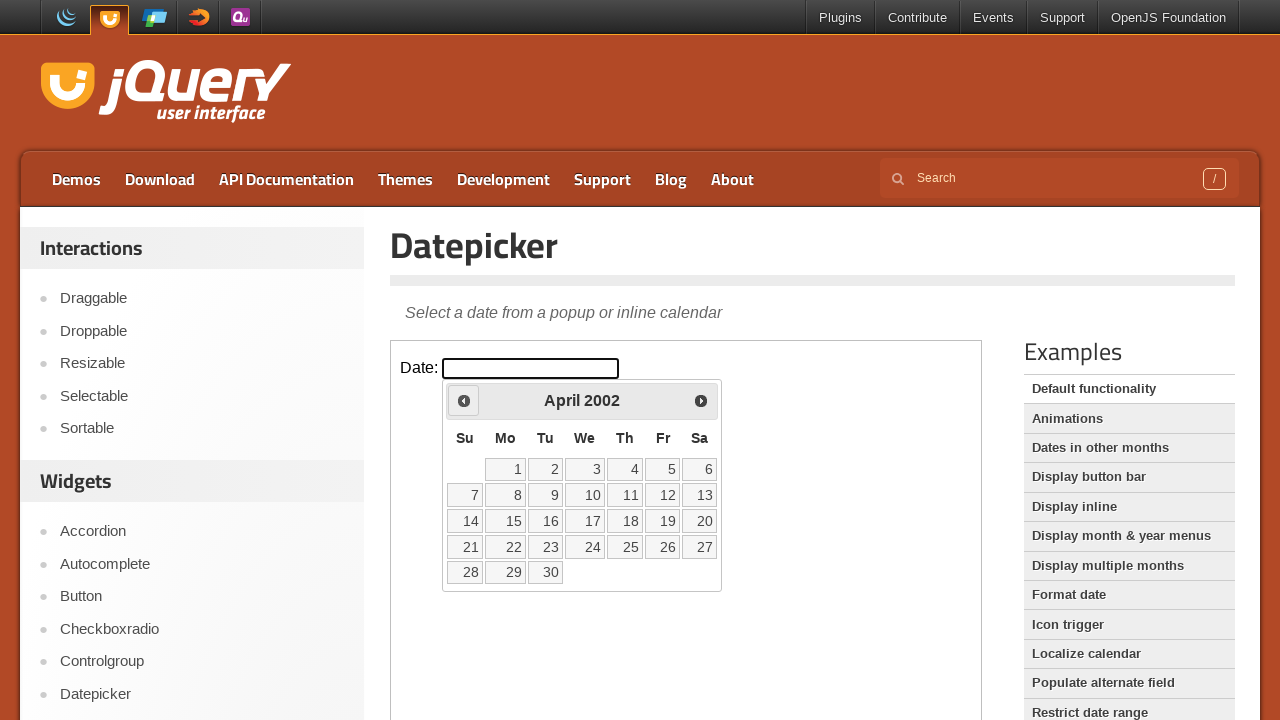

Retrieved current month: April
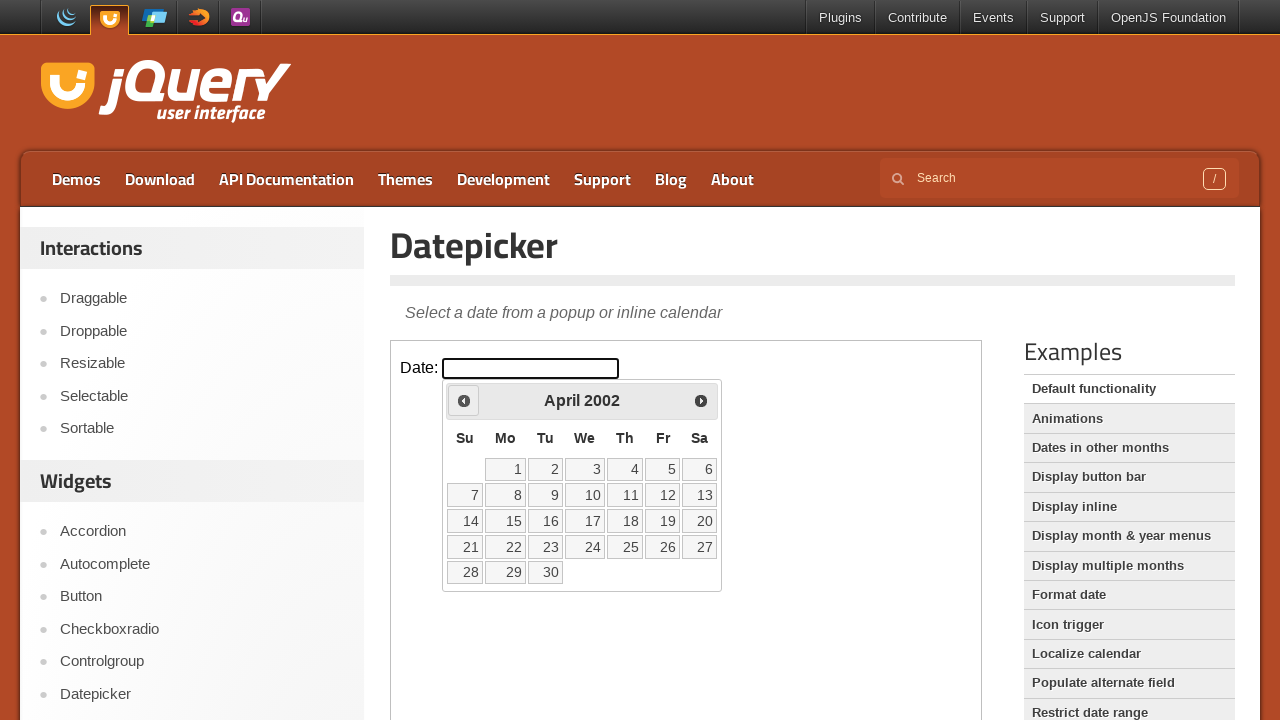

Retrieved current year: 2002
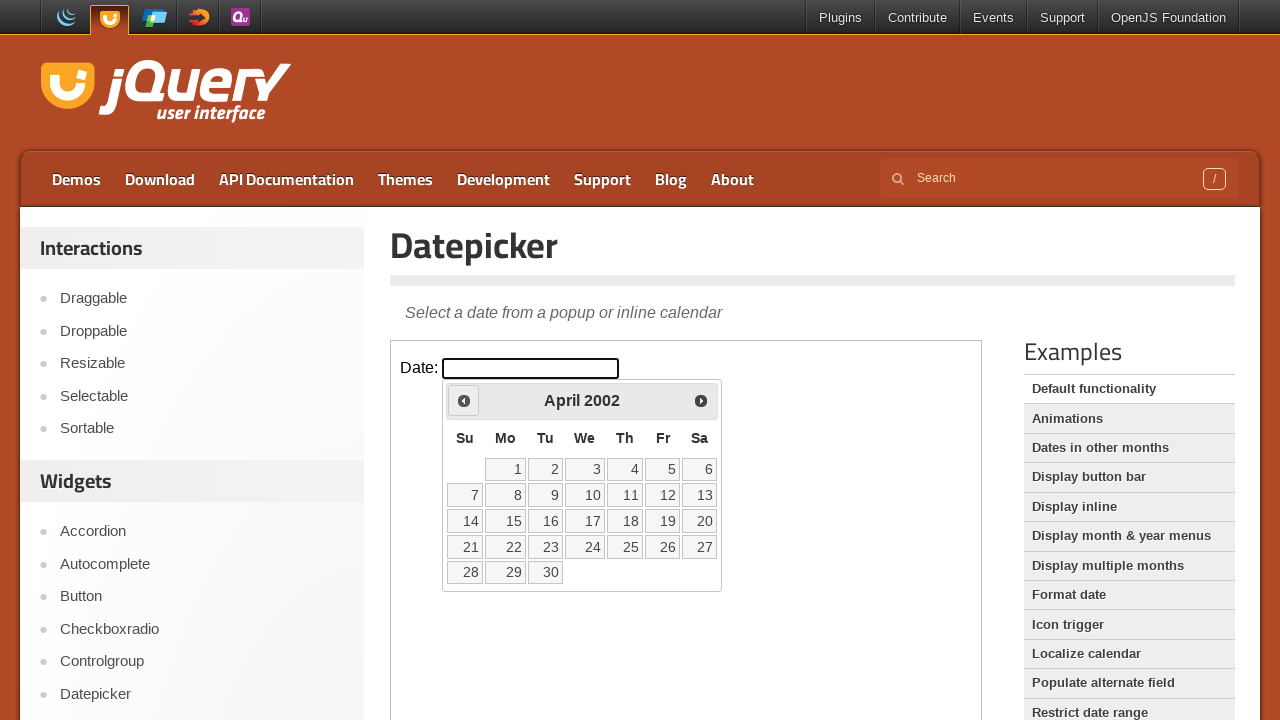

Clicked previous month button to navigate from April 2002 at (464, 400) on iframe >> nth=0 >> internal:control=enter-frame >> .ui-icon.ui-icon-circle-trian
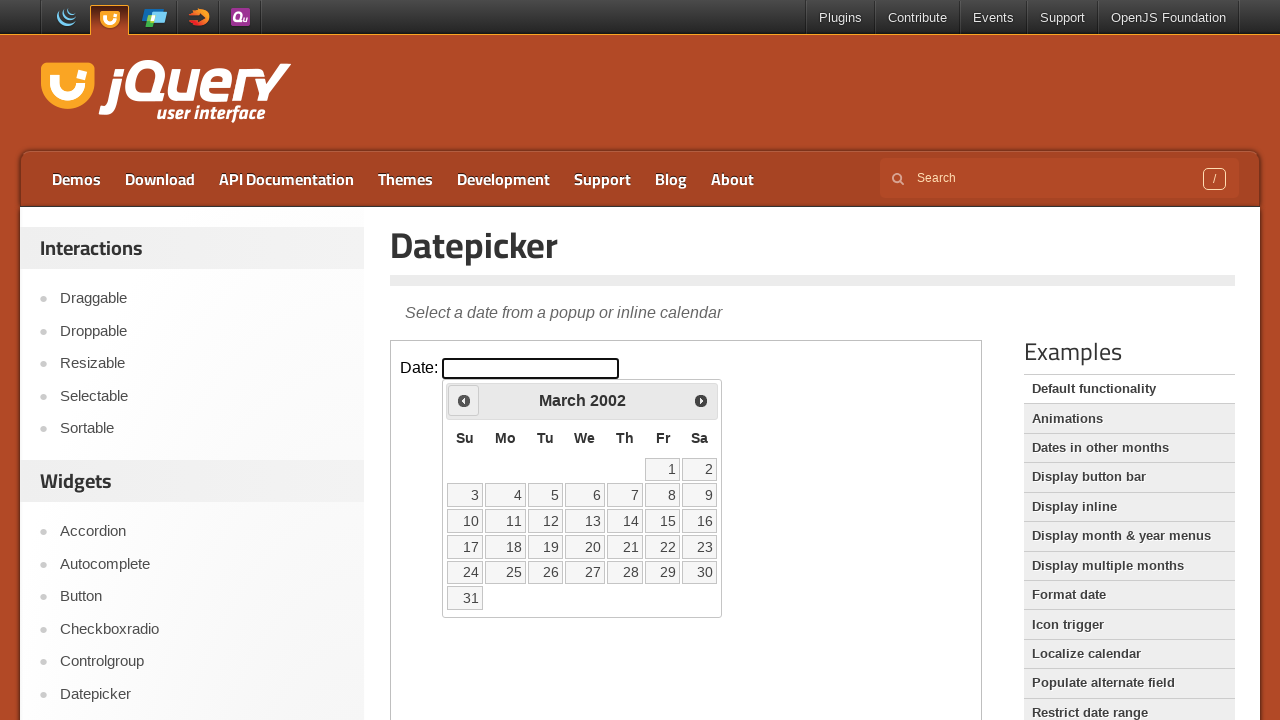

Retrieved current month: March
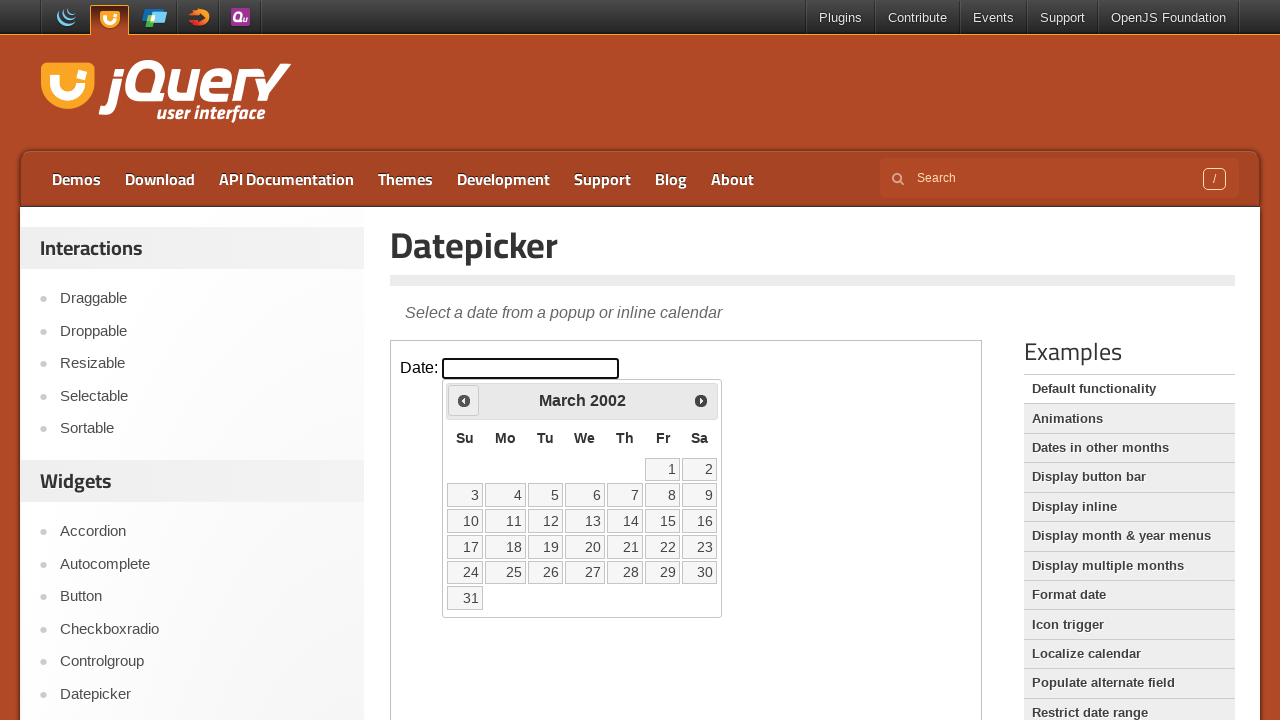

Retrieved current year: 2002
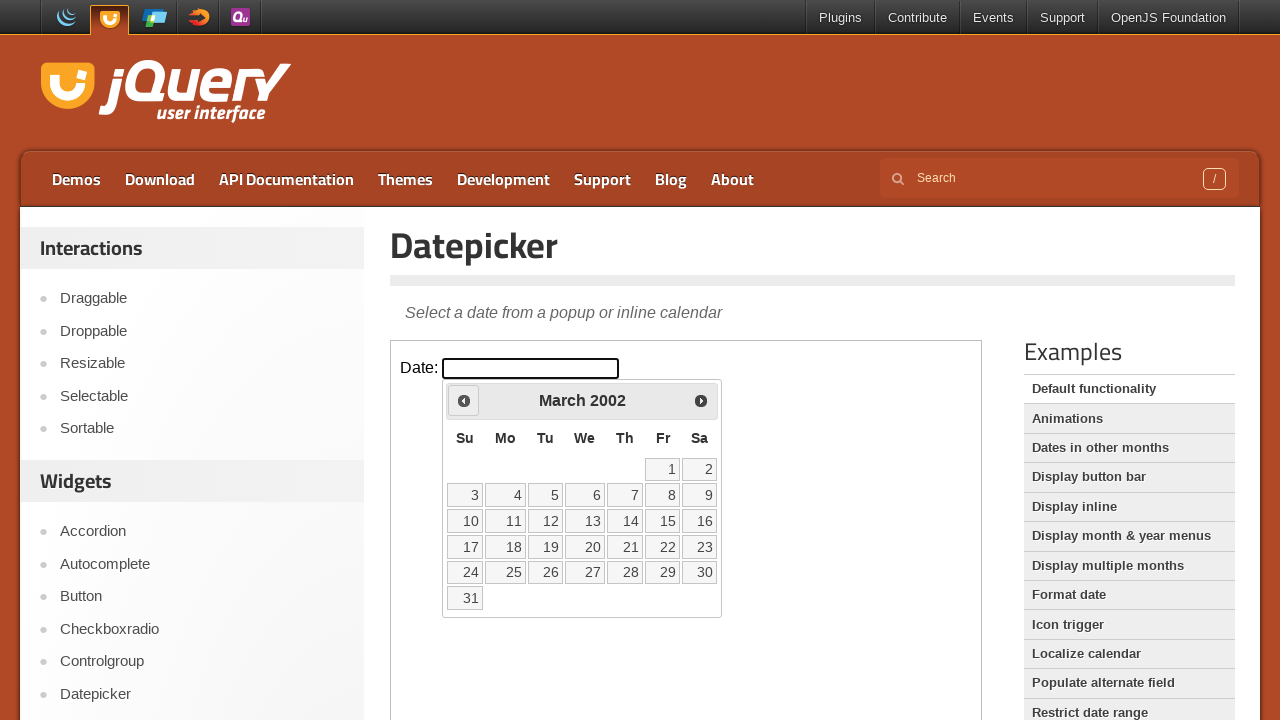

Clicked previous month button to navigate from March 2002 at (464, 400) on iframe >> nth=0 >> internal:control=enter-frame >> .ui-icon.ui-icon-circle-trian
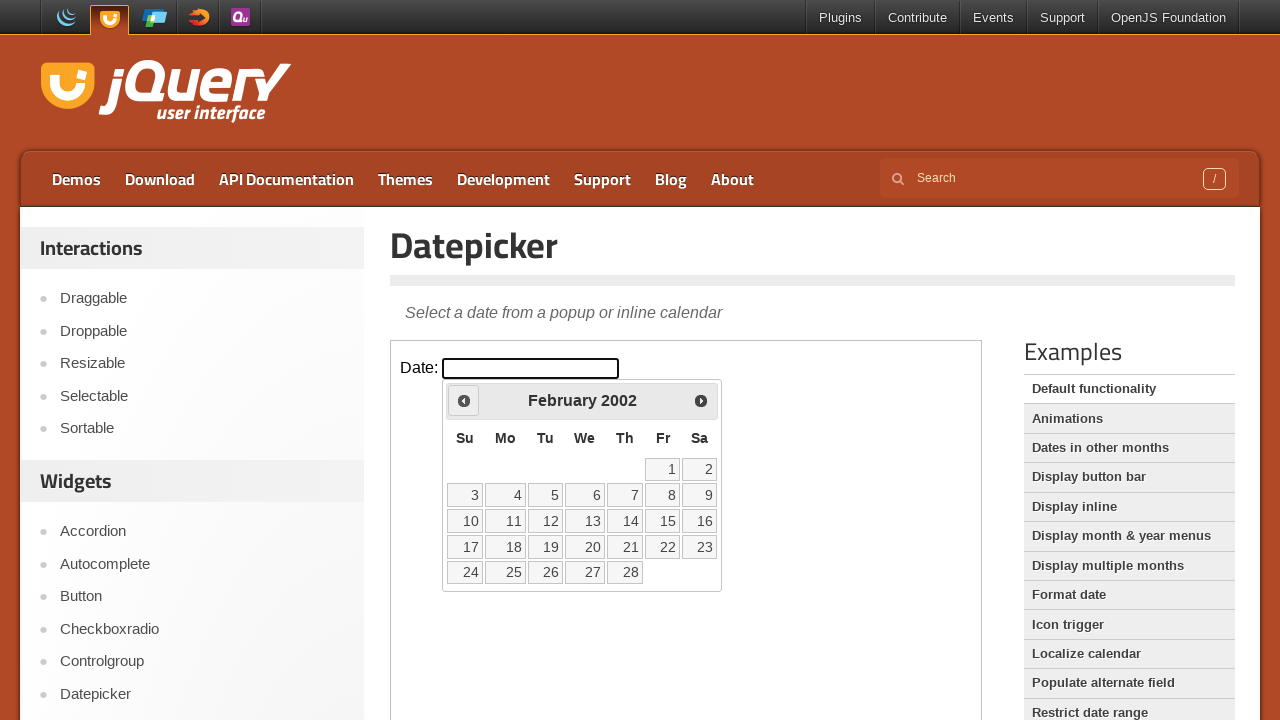

Retrieved current month: February
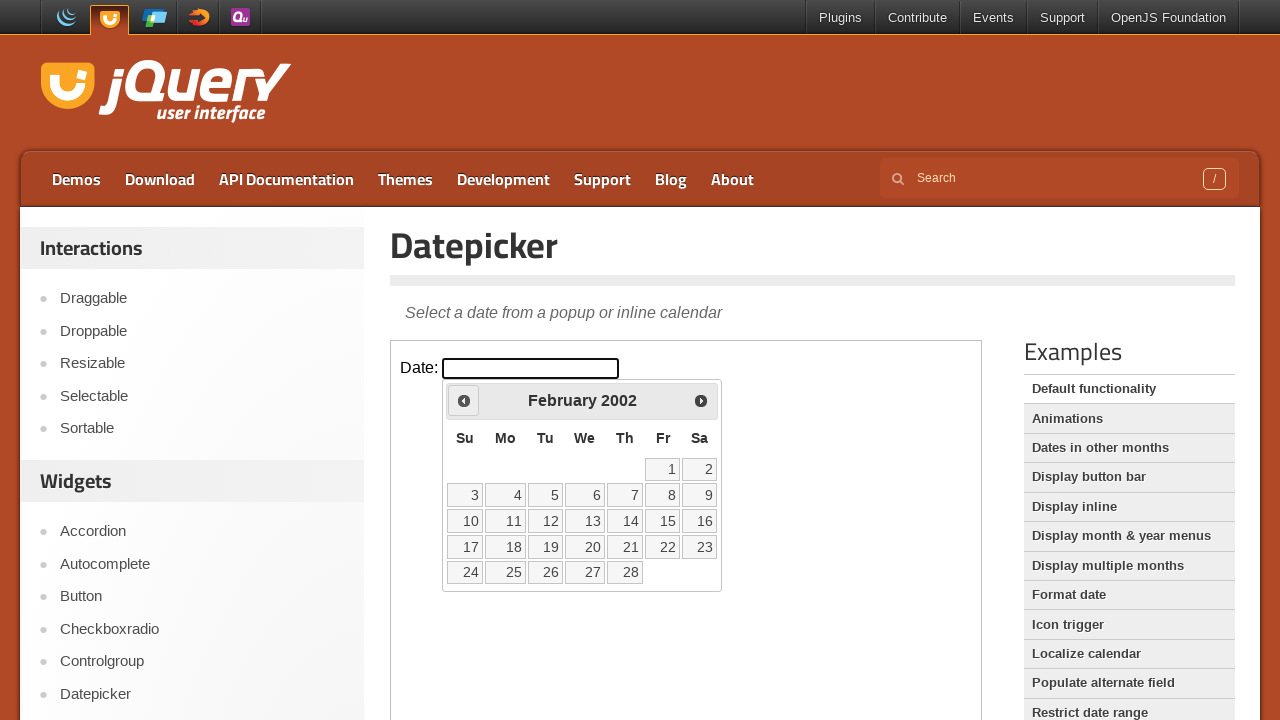

Retrieved current year: 2002
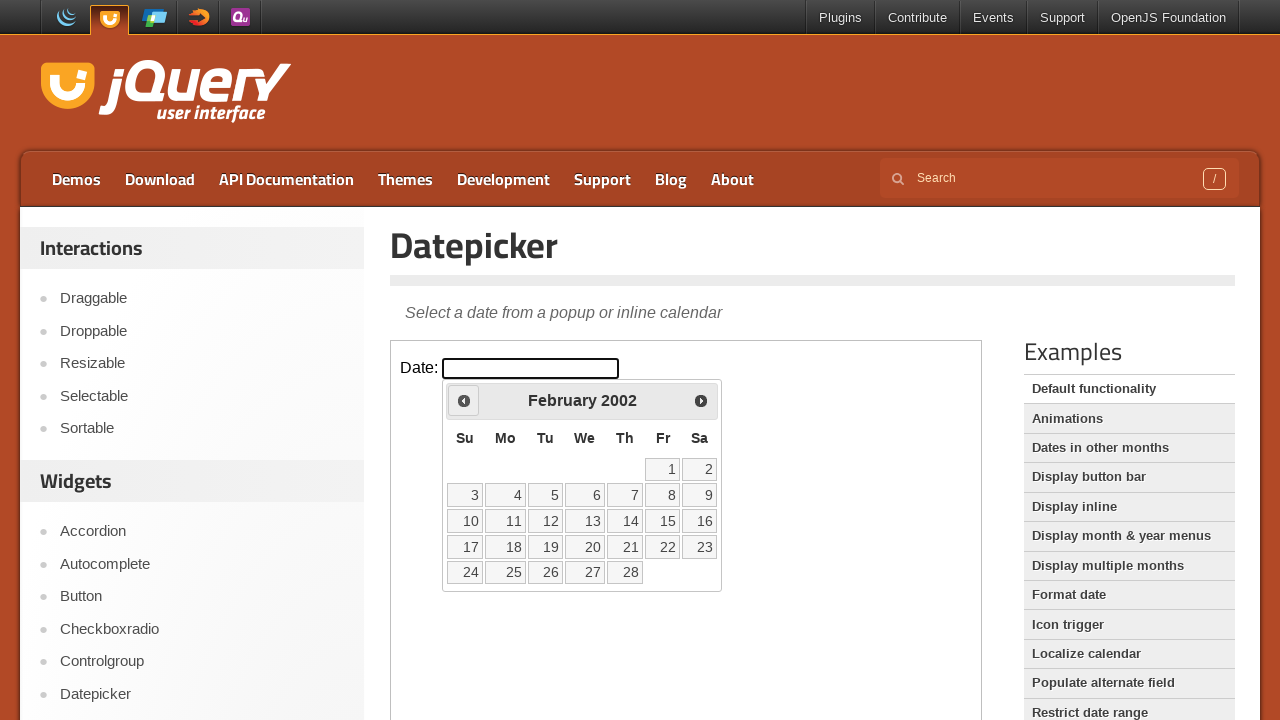

Clicked previous month button to navigate from February 2002 at (464, 400) on iframe >> nth=0 >> internal:control=enter-frame >> .ui-icon.ui-icon-circle-trian
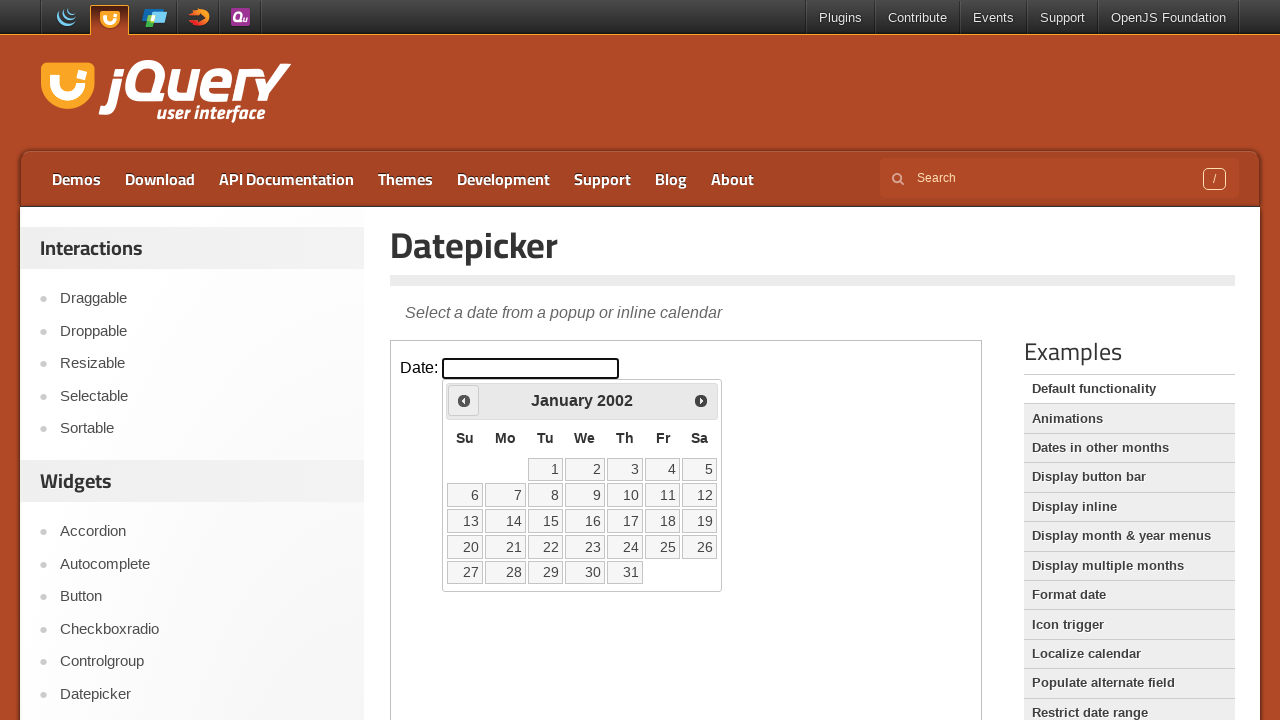

Retrieved current month: January
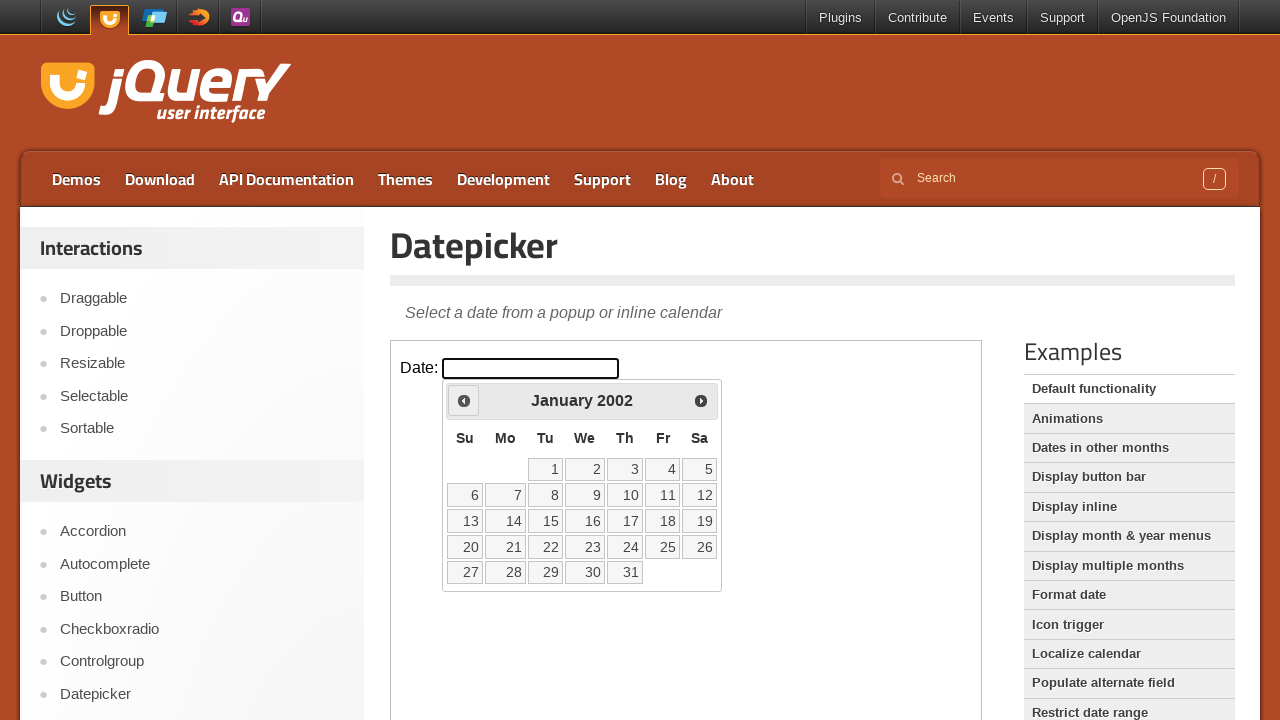

Retrieved current year: 2002
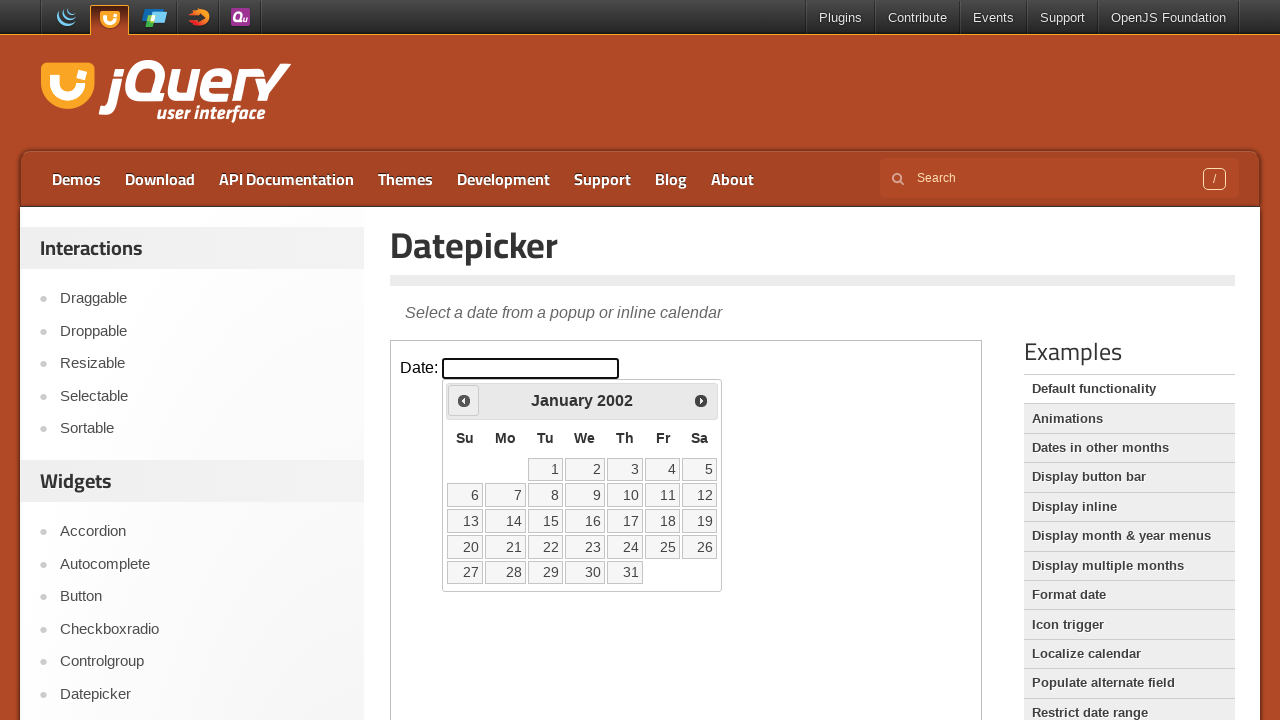

Clicked previous month button to navigate from January 2002 at (464, 400) on iframe >> nth=0 >> internal:control=enter-frame >> .ui-icon.ui-icon-circle-trian
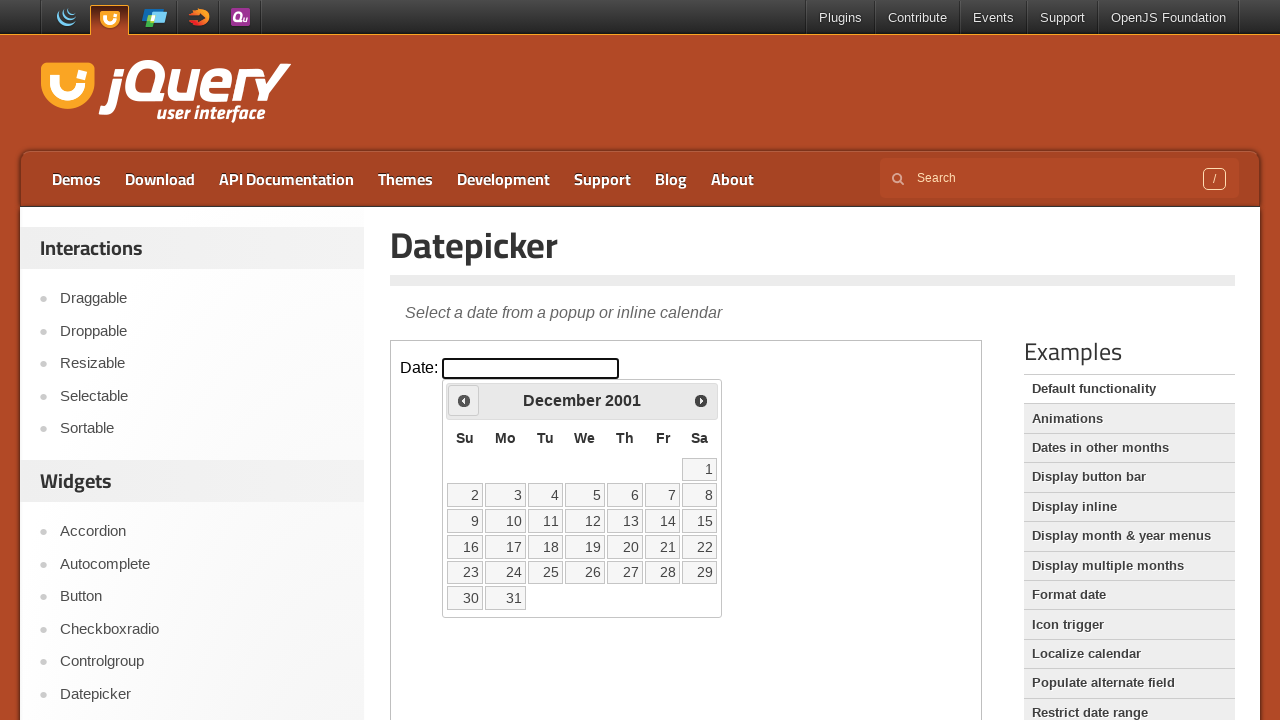

Retrieved current month: December
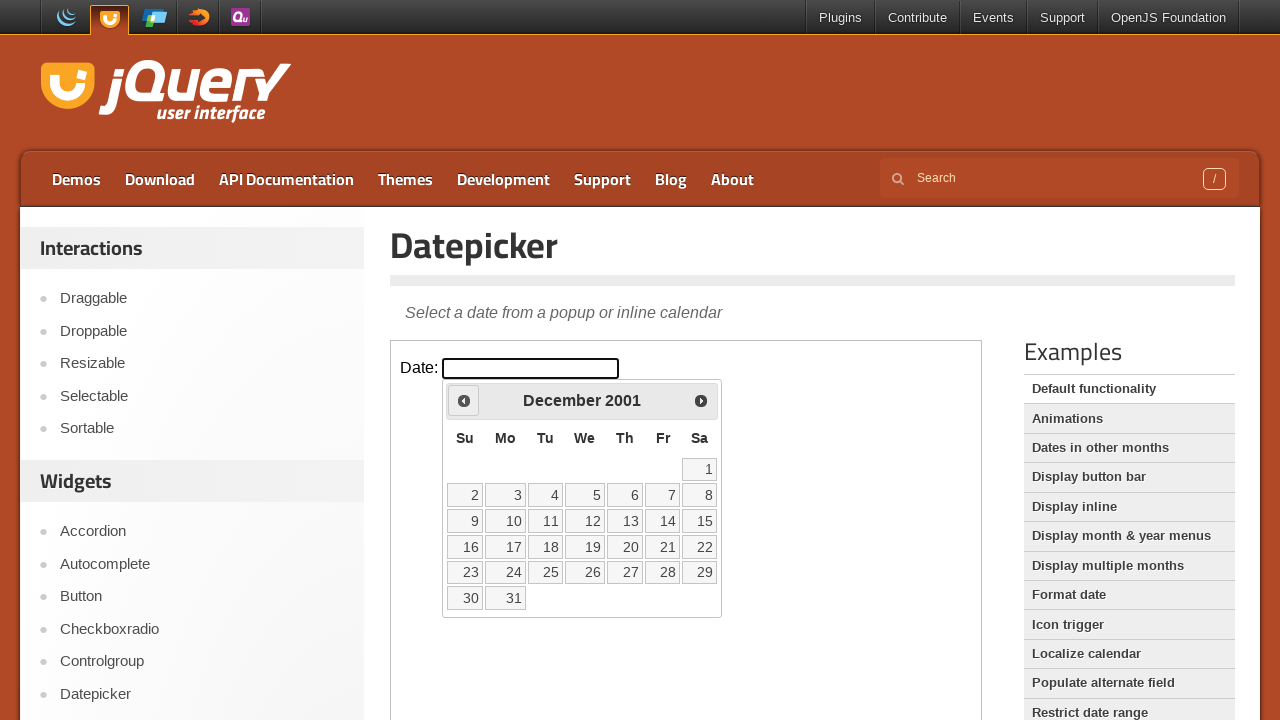

Retrieved current year: 2001
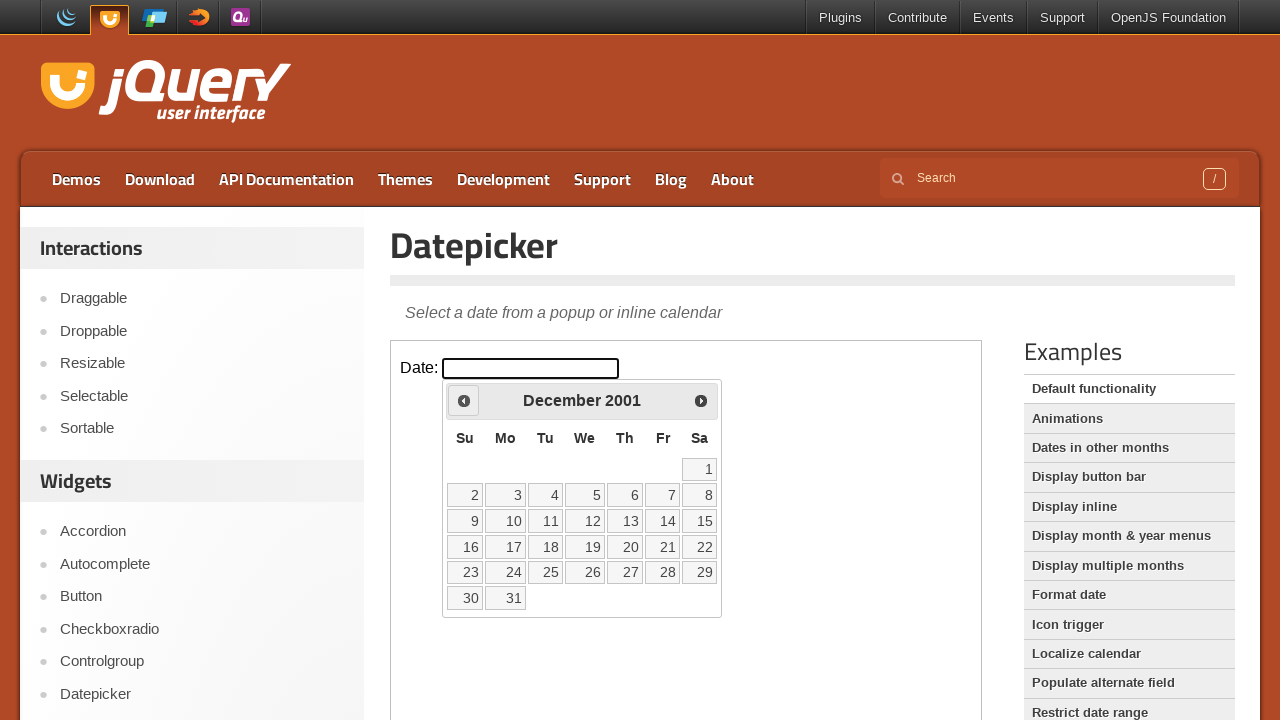

Clicked previous month button to navigate from December 2001 at (464, 400) on iframe >> nth=0 >> internal:control=enter-frame >> .ui-icon.ui-icon-circle-trian
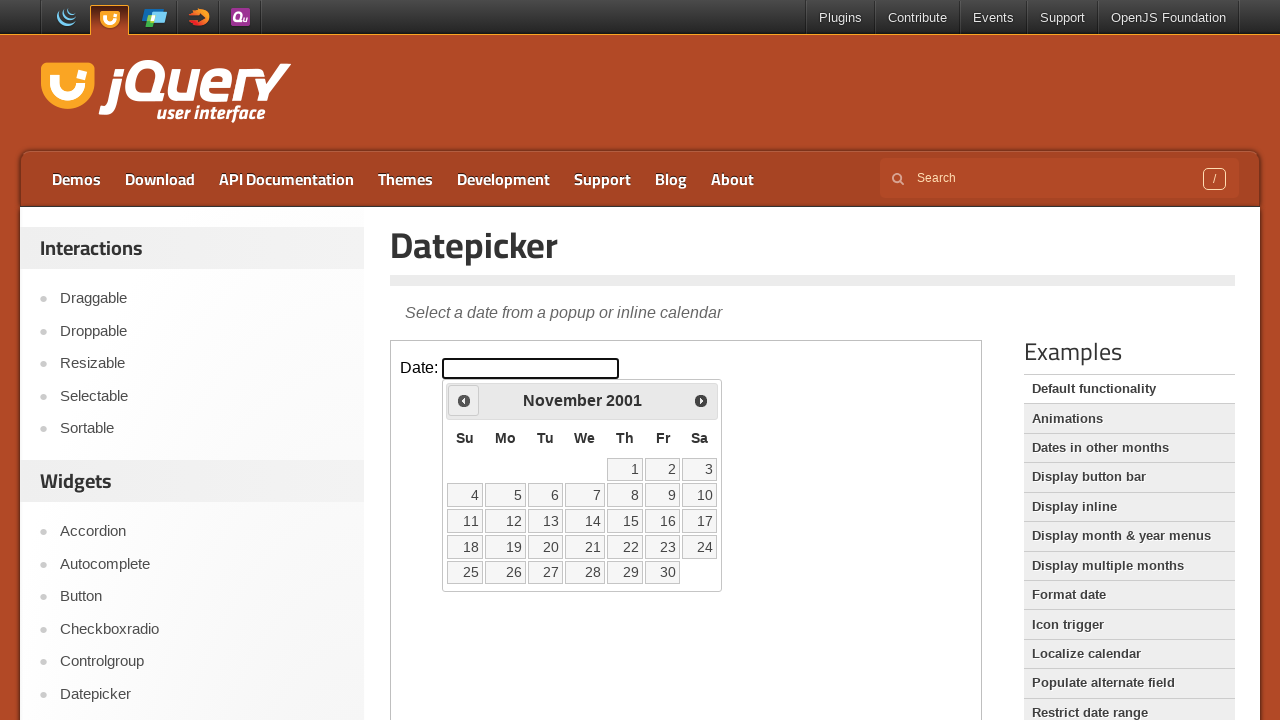

Retrieved current month: November
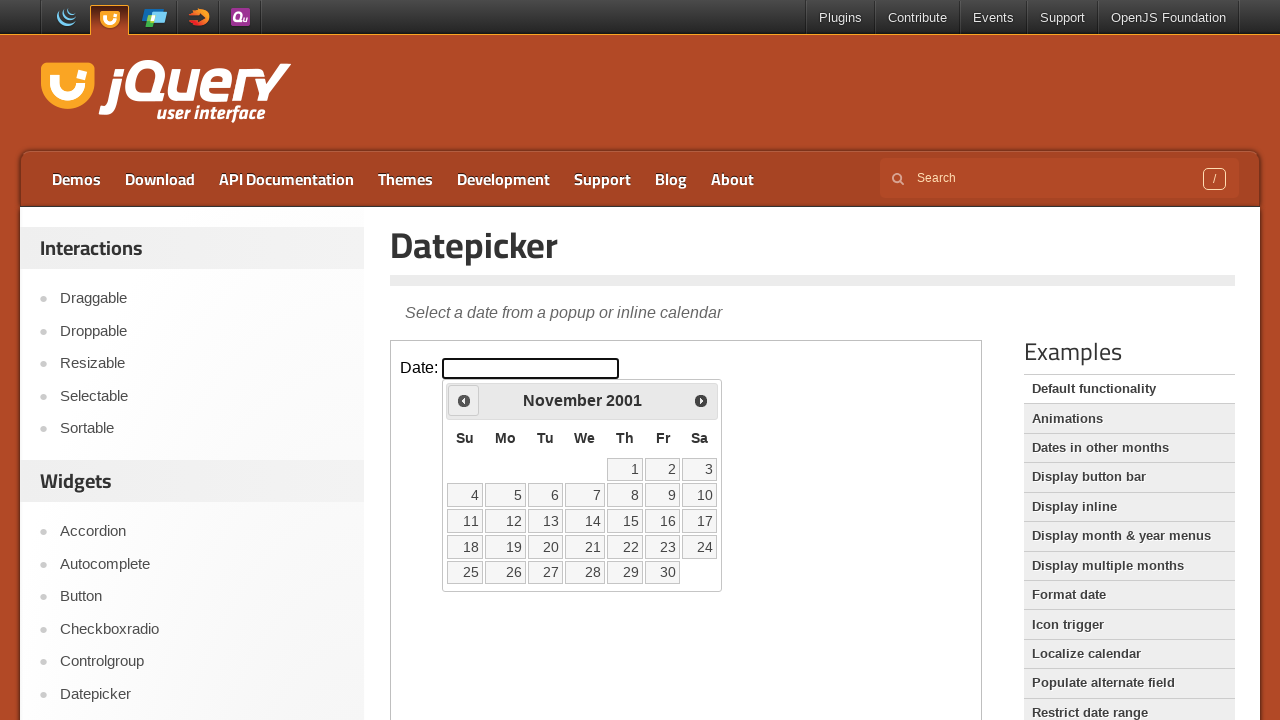

Retrieved current year: 2001
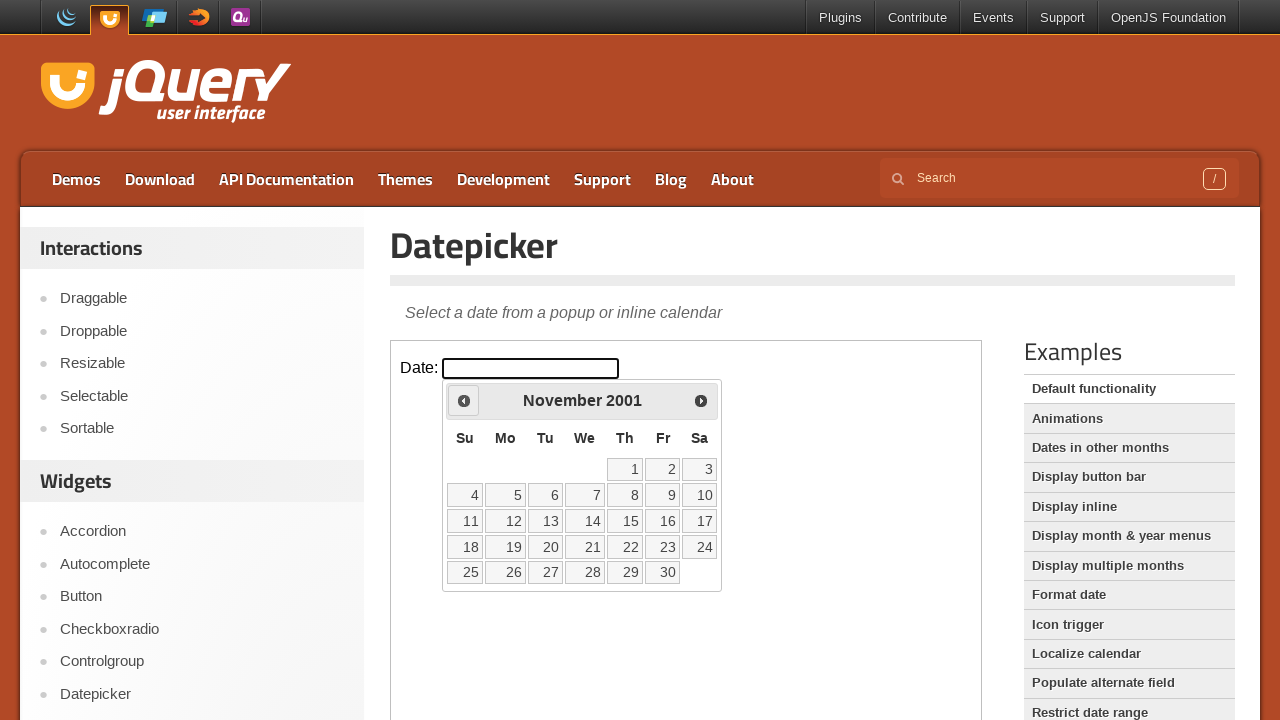

Clicked previous month button to navigate from November 2001 at (464, 400) on iframe >> nth=0 >> internal:control=enter-frame >> .ui-icon.ui-icon-circle-trian
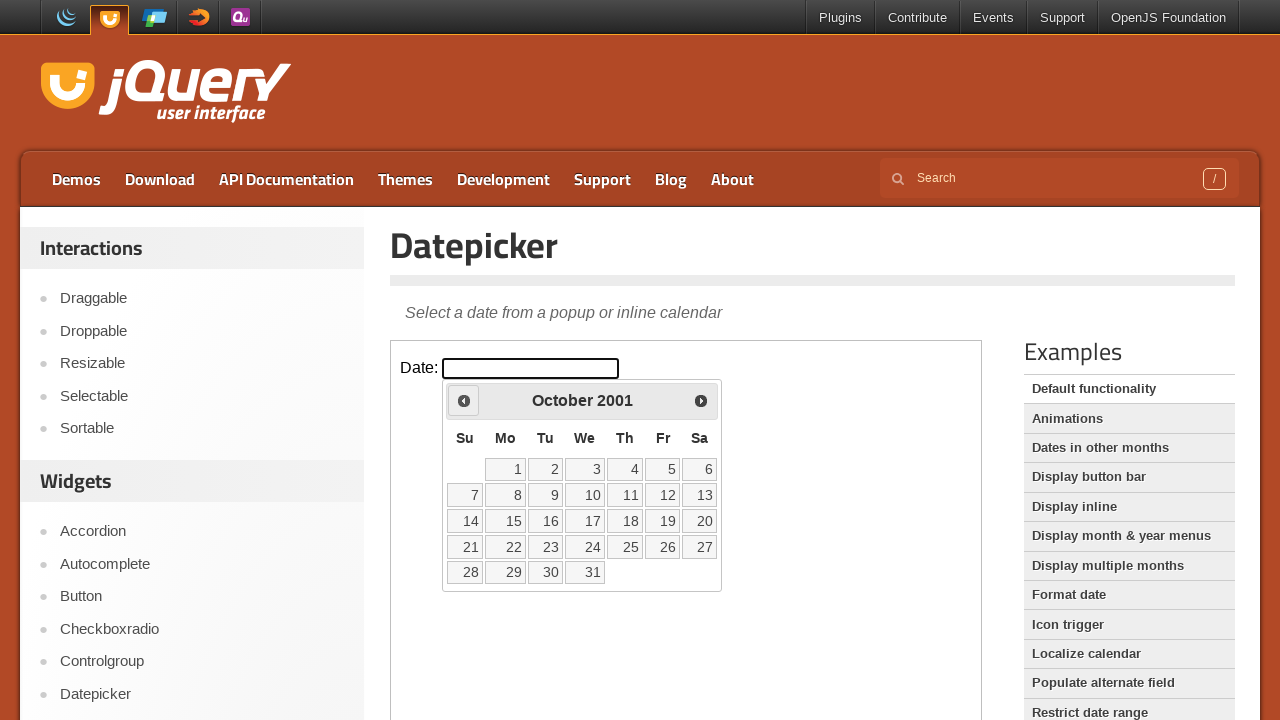

Retrieved current month: October
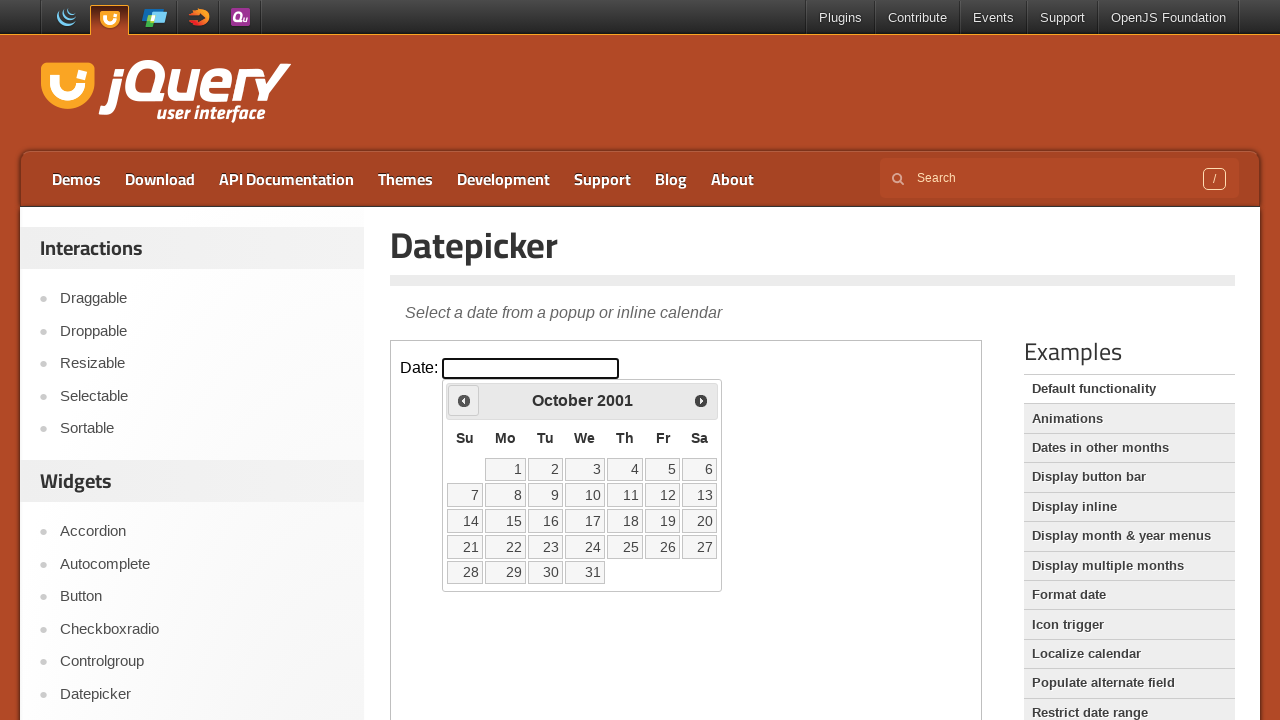

Retrieved current year: 2001
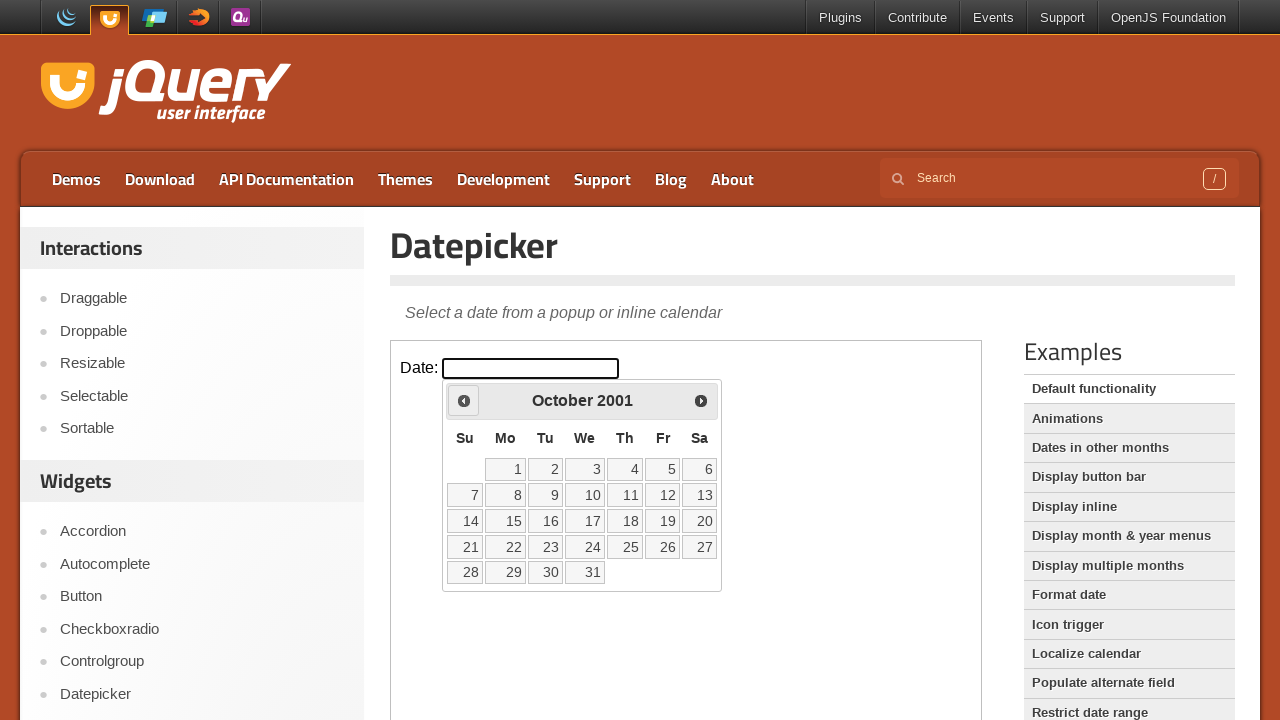

Clicked previous month button to navigate from October 2001 at (464, 400) on iframe >> nth=0 >> internal:control=enter-frame >> .ui-icon.ui-icon-circle-trian
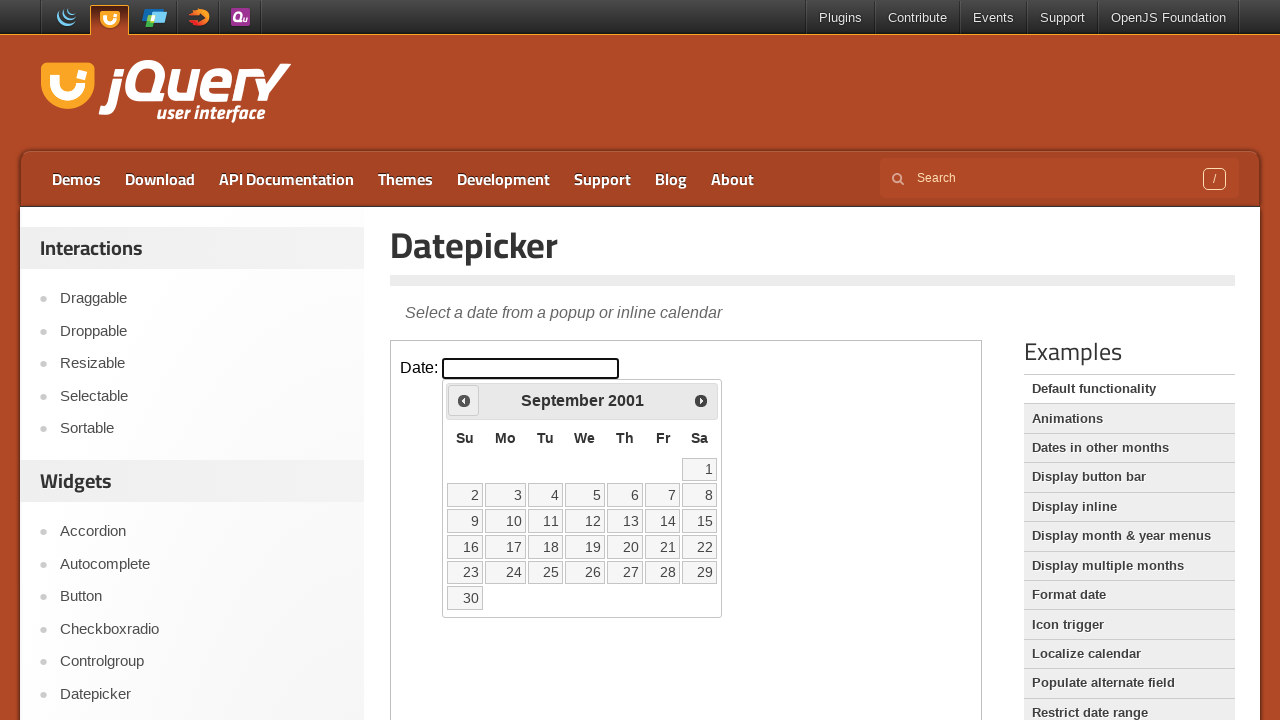

Retrieved current month: September
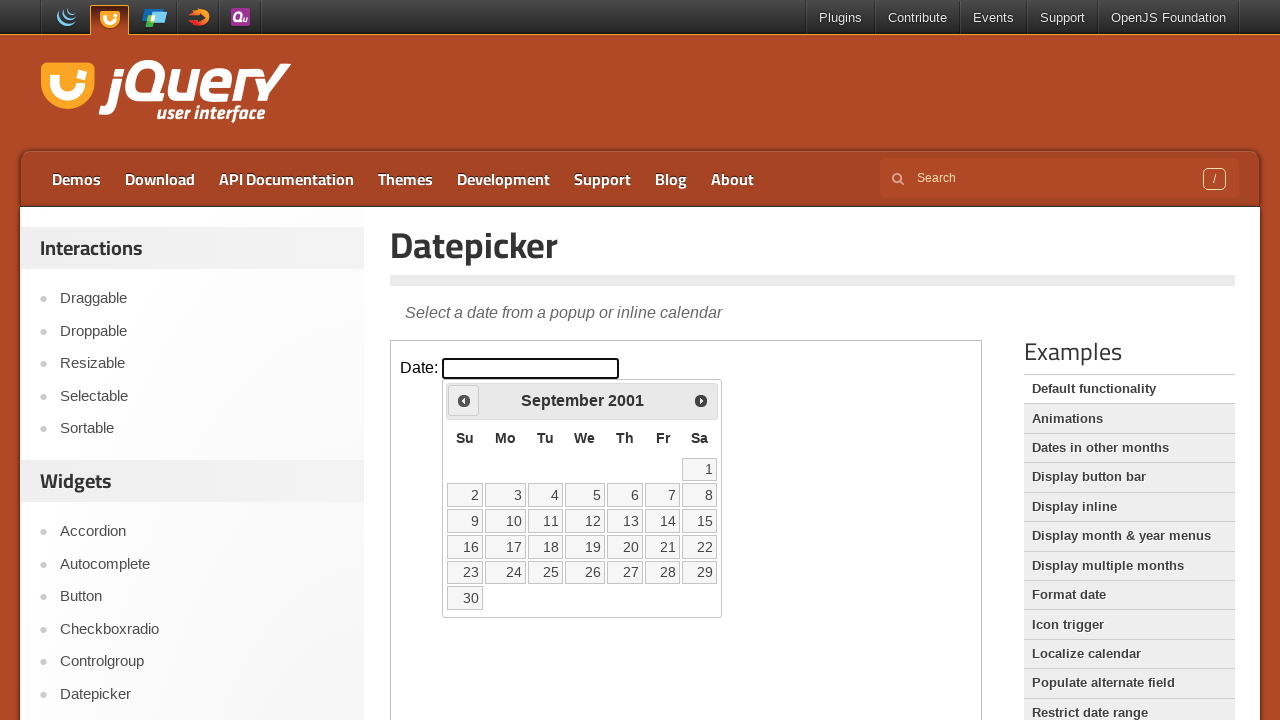

Retrieved current year: 2001
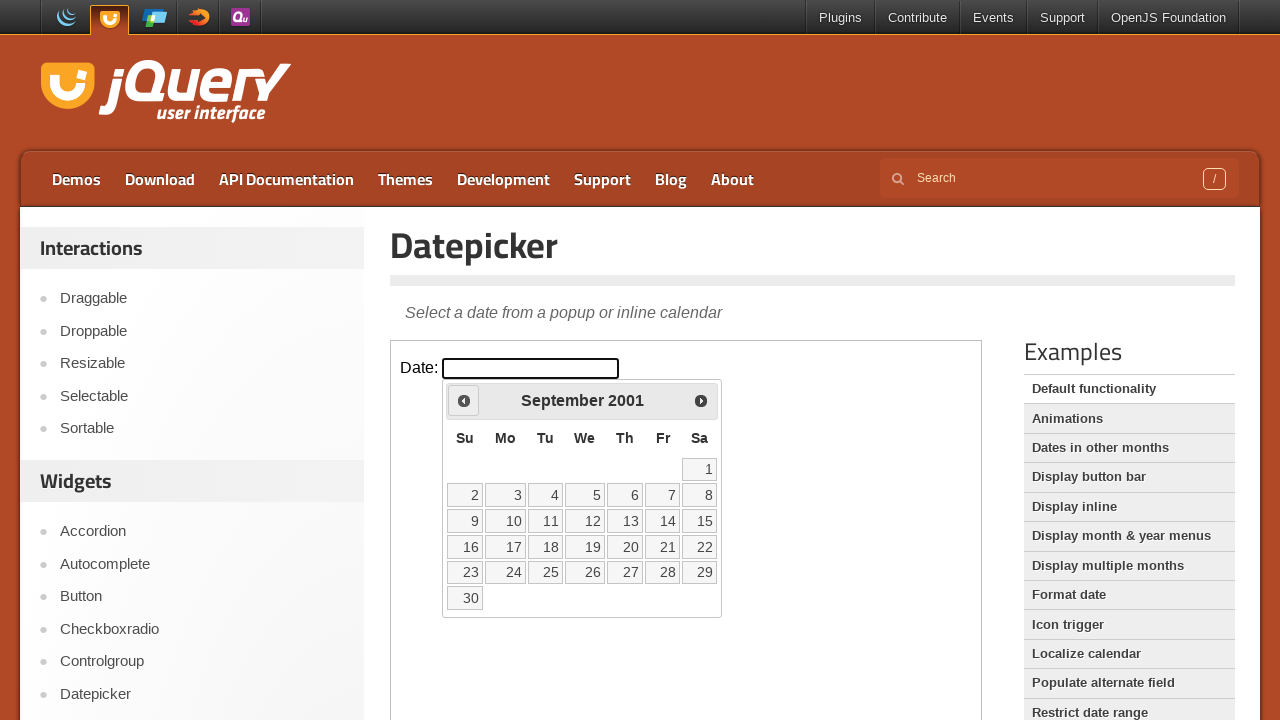

Clicked previous month button to navigate from September 2001 at (464, 400) on iframe >> nth=0 >> internal:control=enter-frame >> .ui-icon.ui-icon-circle-trian
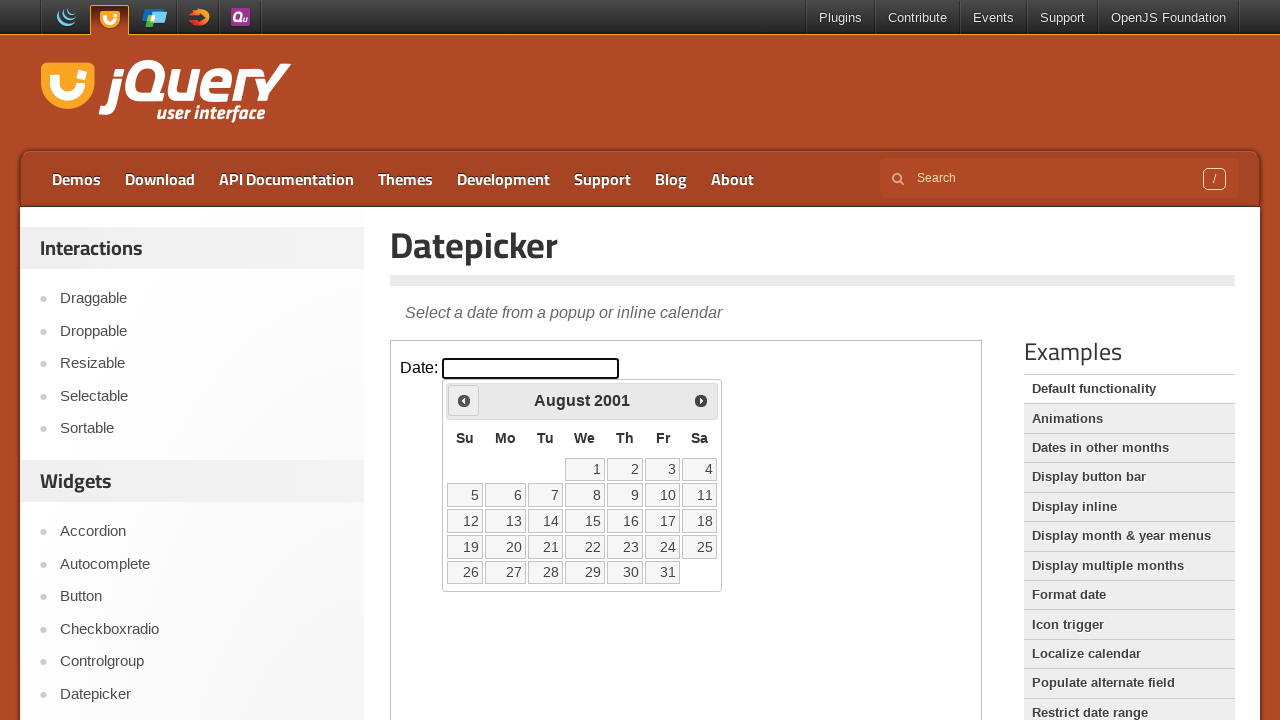

Retrieved current month: August
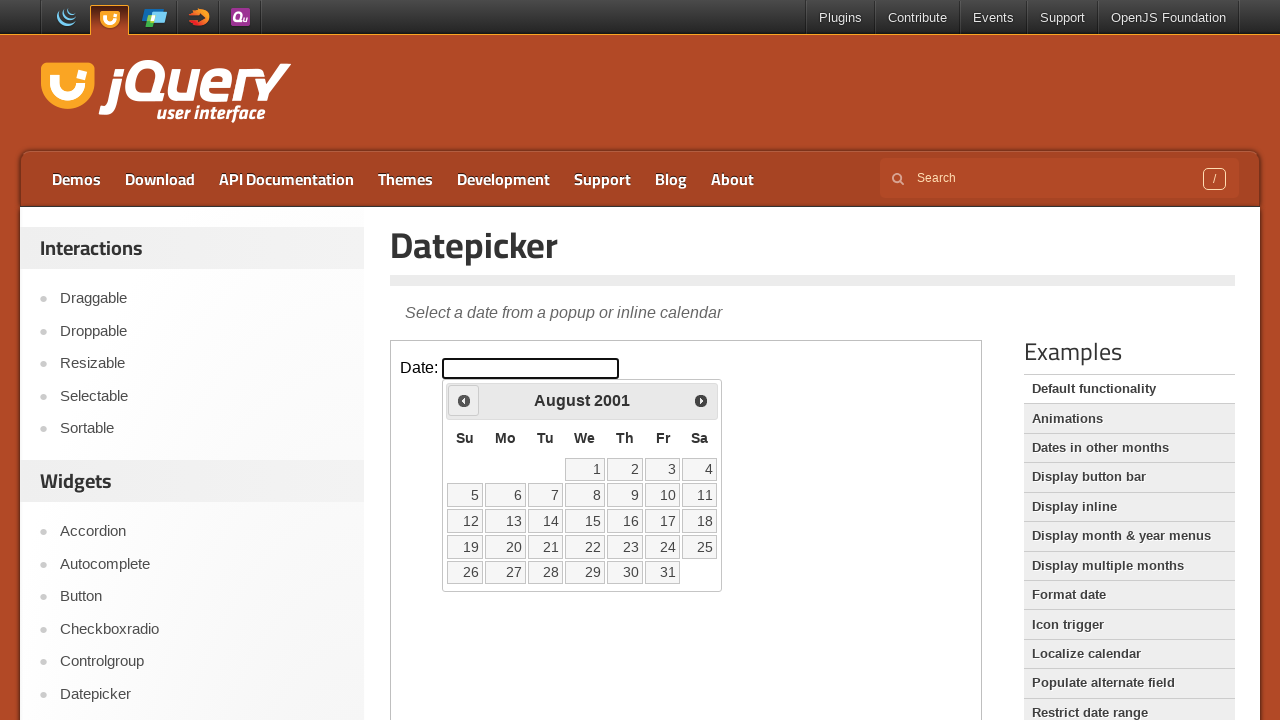

Retrieved current year: 2001
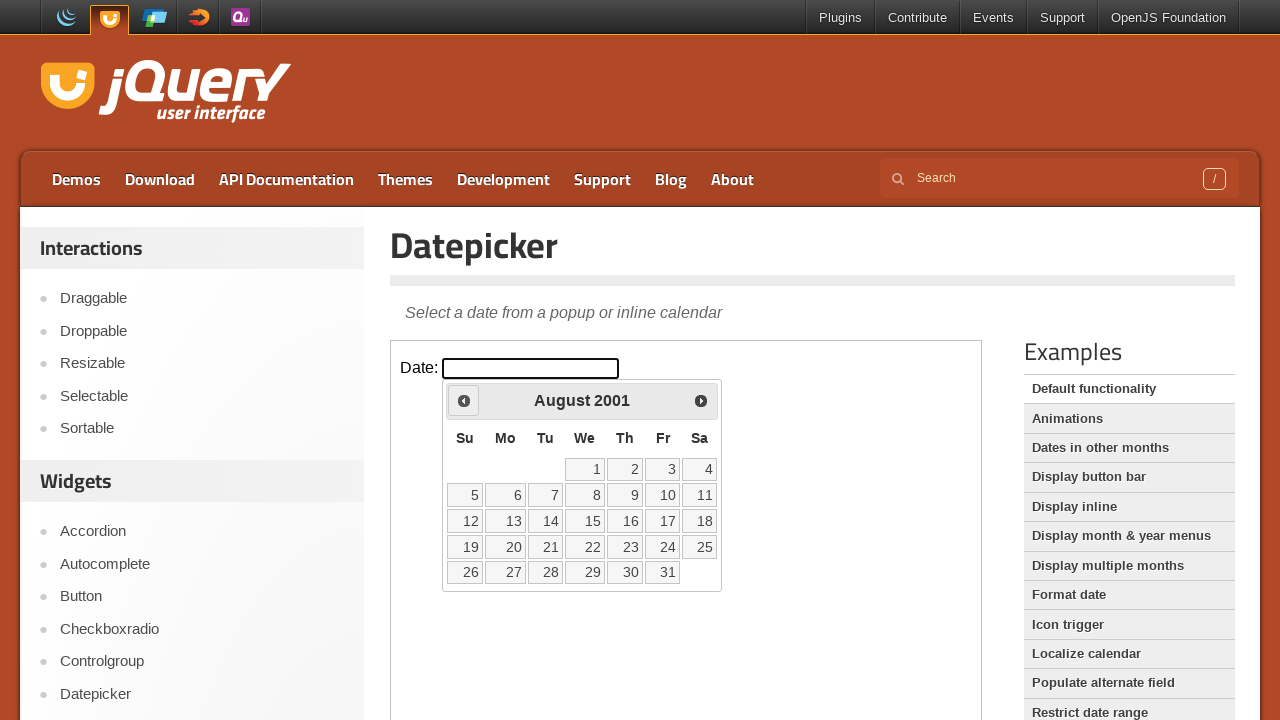

Clicked previous month button to navigate from August 2001 at (464, 400) on iframe >> nth=0 >> internal:control=enter-frame >> .ui-icon.ui-icon-circle-trian
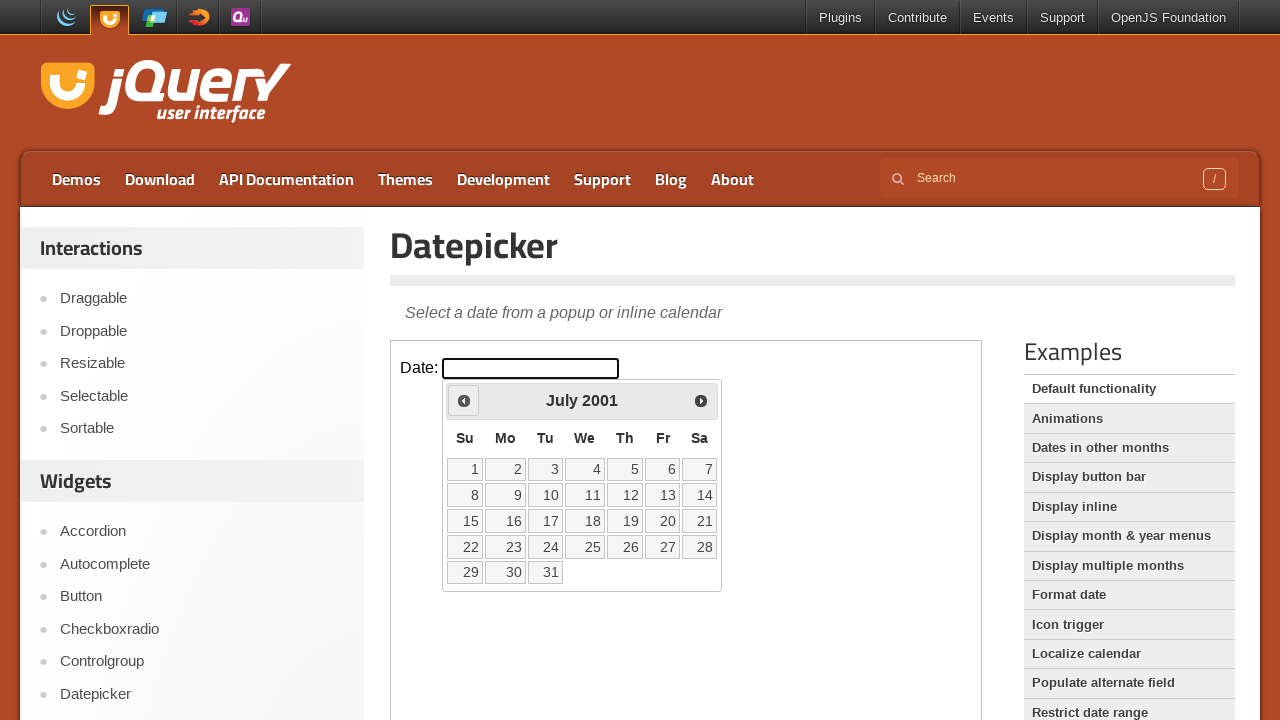

Retrieved current month: July
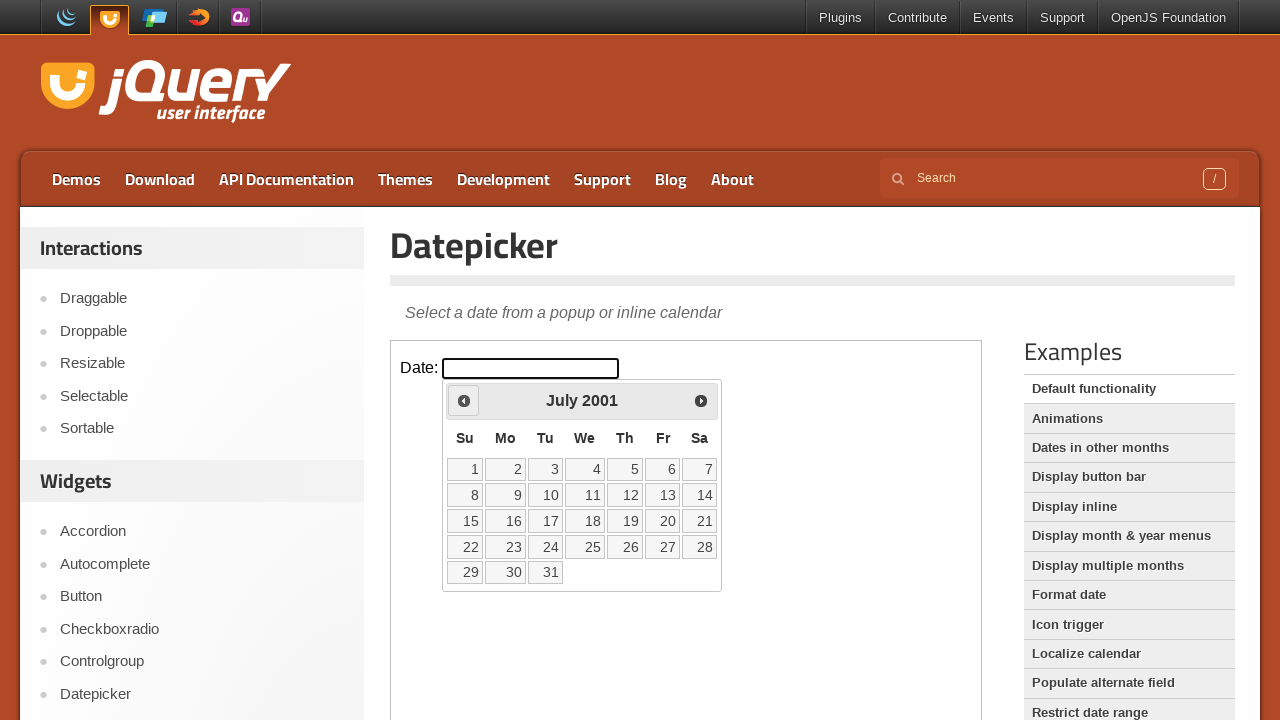

Retrieved current year: 2001
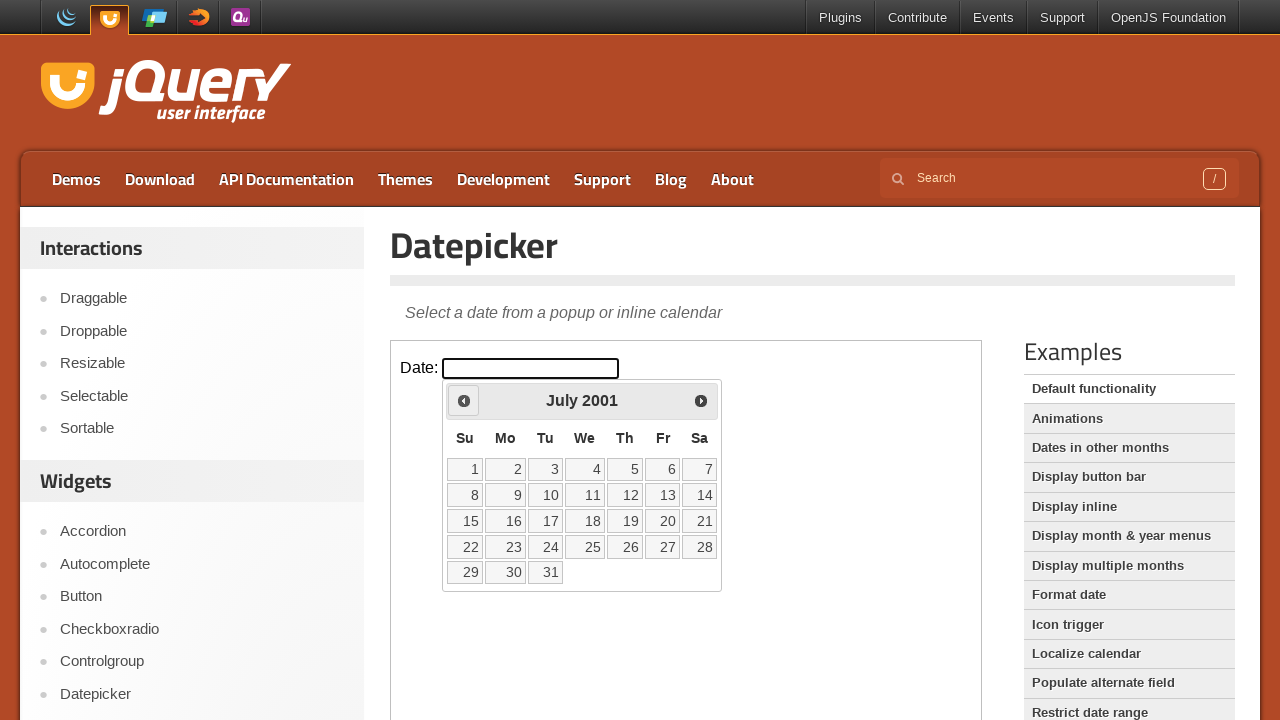

Clicked previous month button to navigate from July 2001 at (464, 400) on iframe >> nth=0 >> internal:control=enter-frame >> .ui-icon.ui-icon-circle-trian
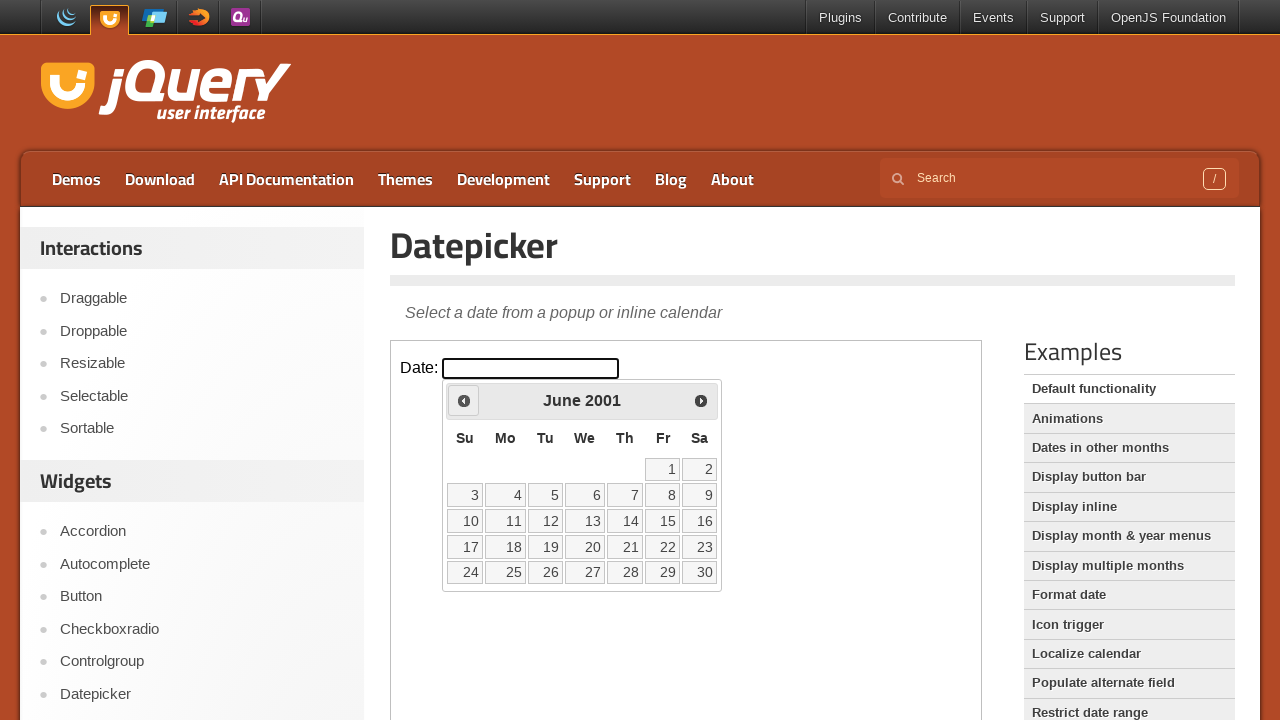

Retrieved current month: June
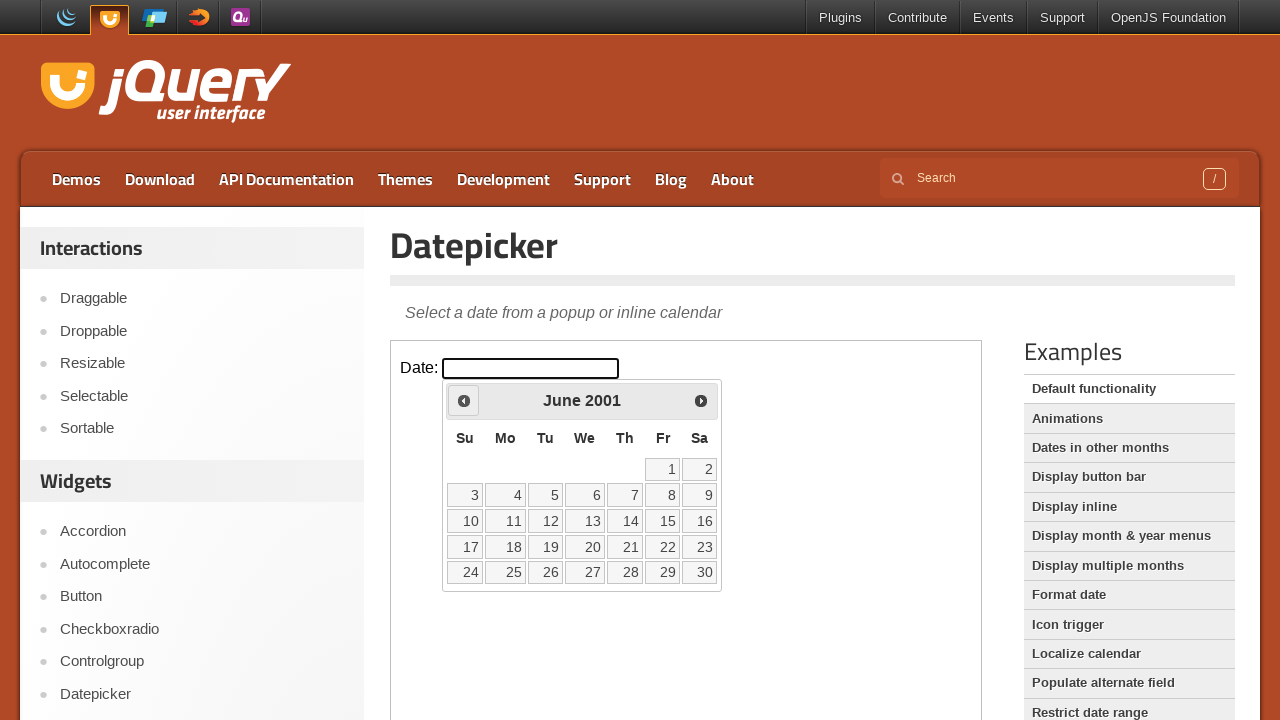

Retrieved current year: 2001
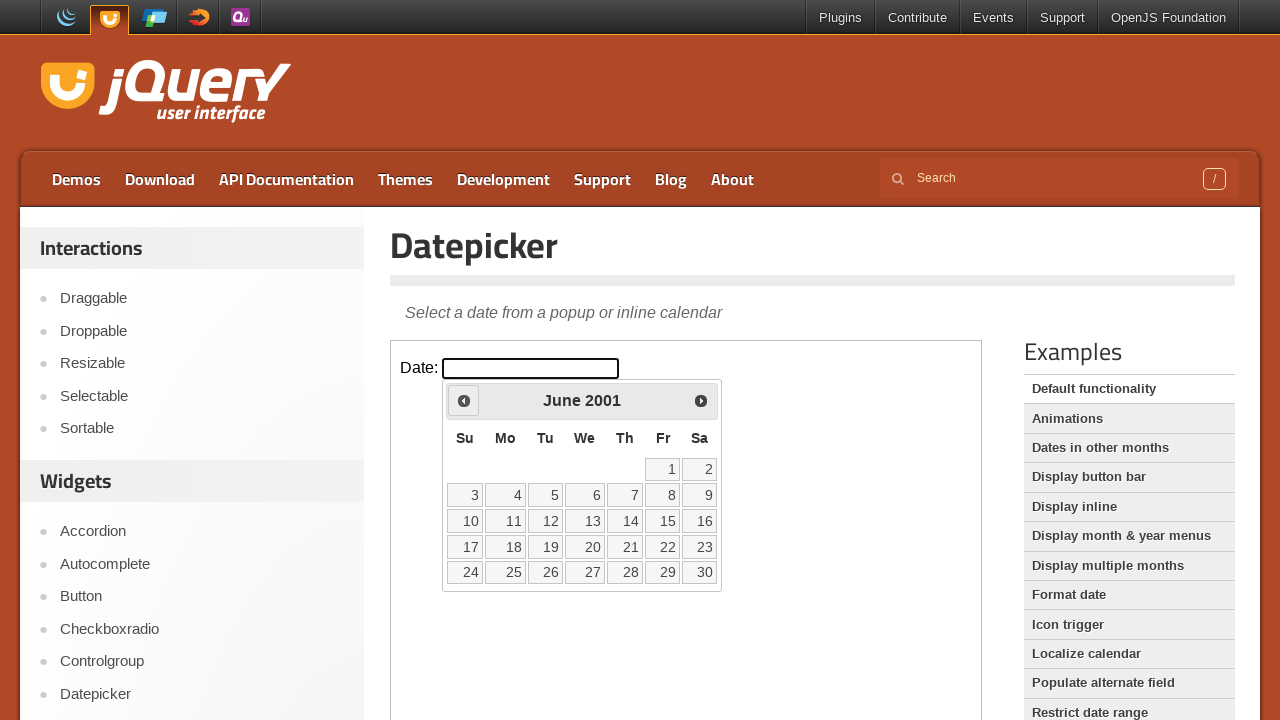

Clicked previous month button to navigate from June 2001 at (464, 400) on iframe >> nth=0 >> internal:control=enter-frame >> .ui-icon.ui-icon-circle-trian
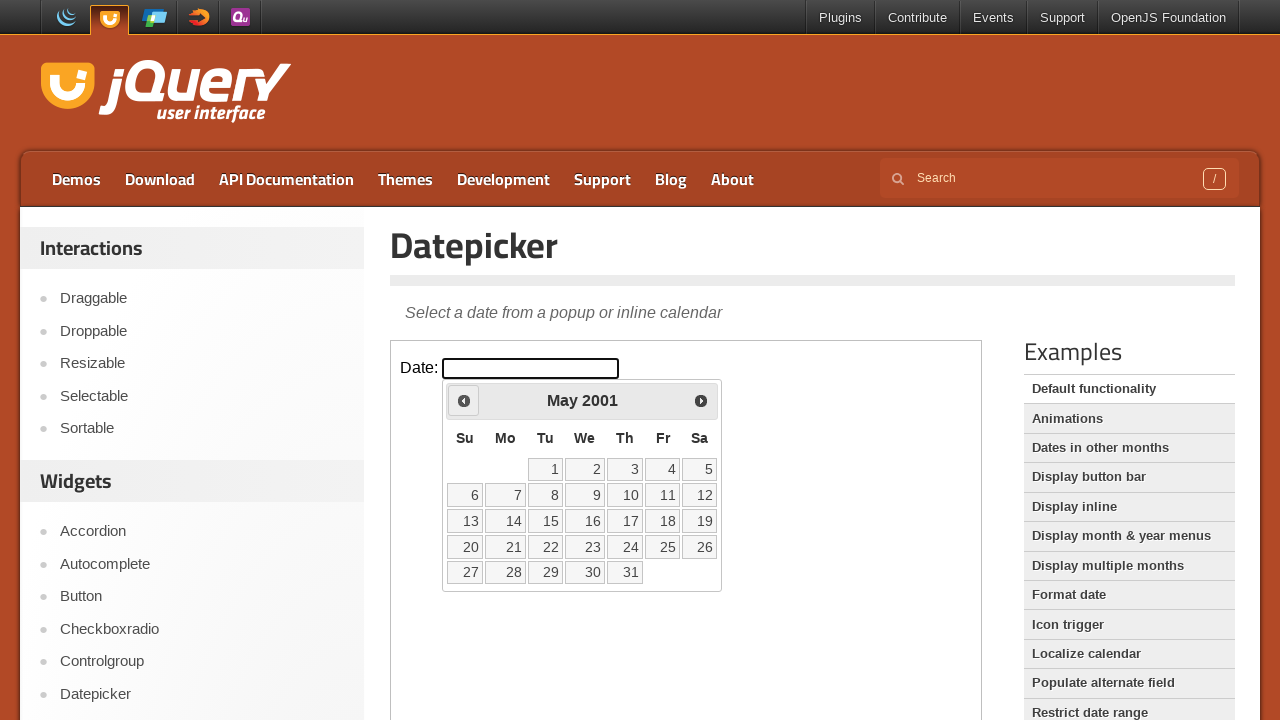

Retrieved current month: May
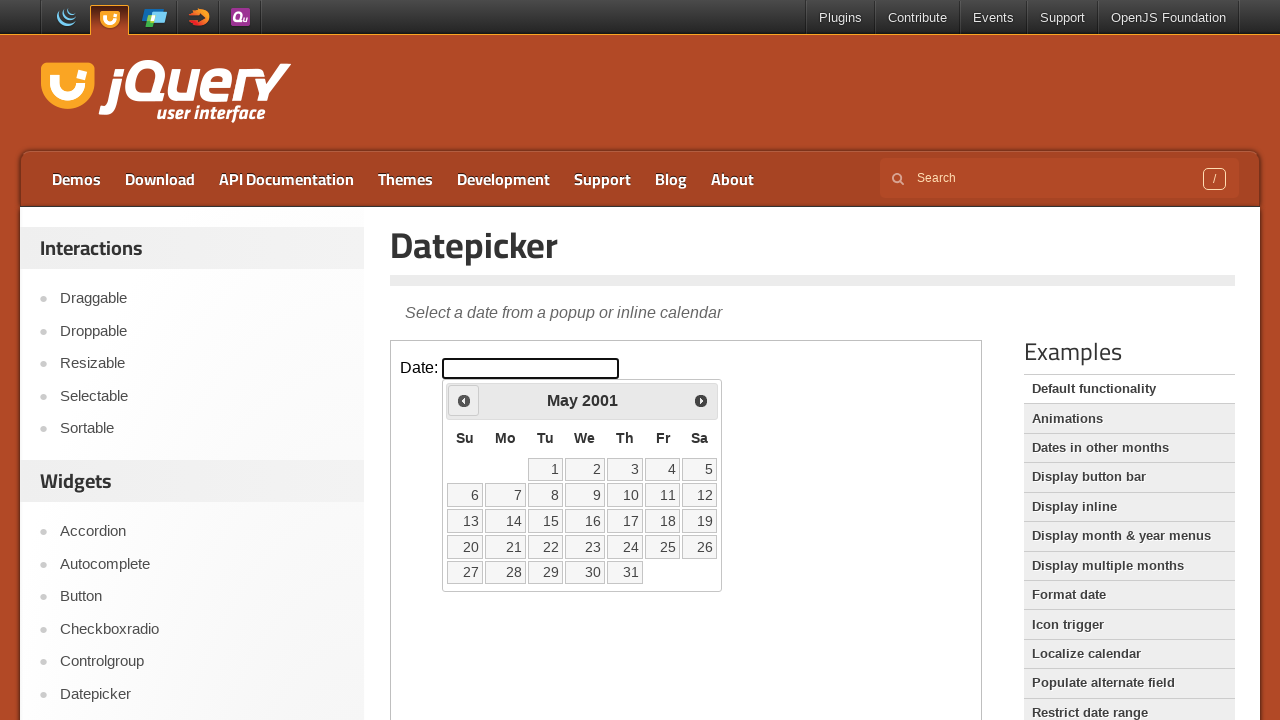

Retrieved current year: 2001
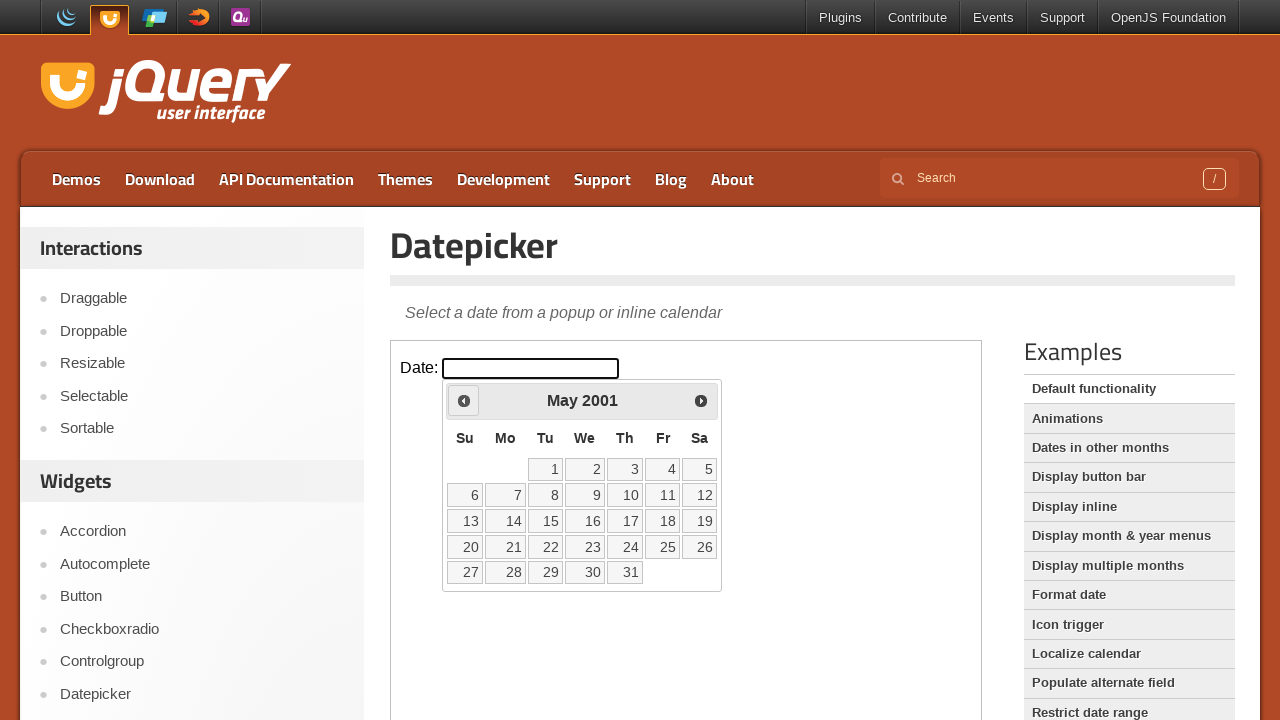

Clicked previous month button to navigate from May 2001 at (464, 400) on iframe >> nth=0 >> internal:control=enter-frame >> .ui-icon.ui-icon-circle-trian
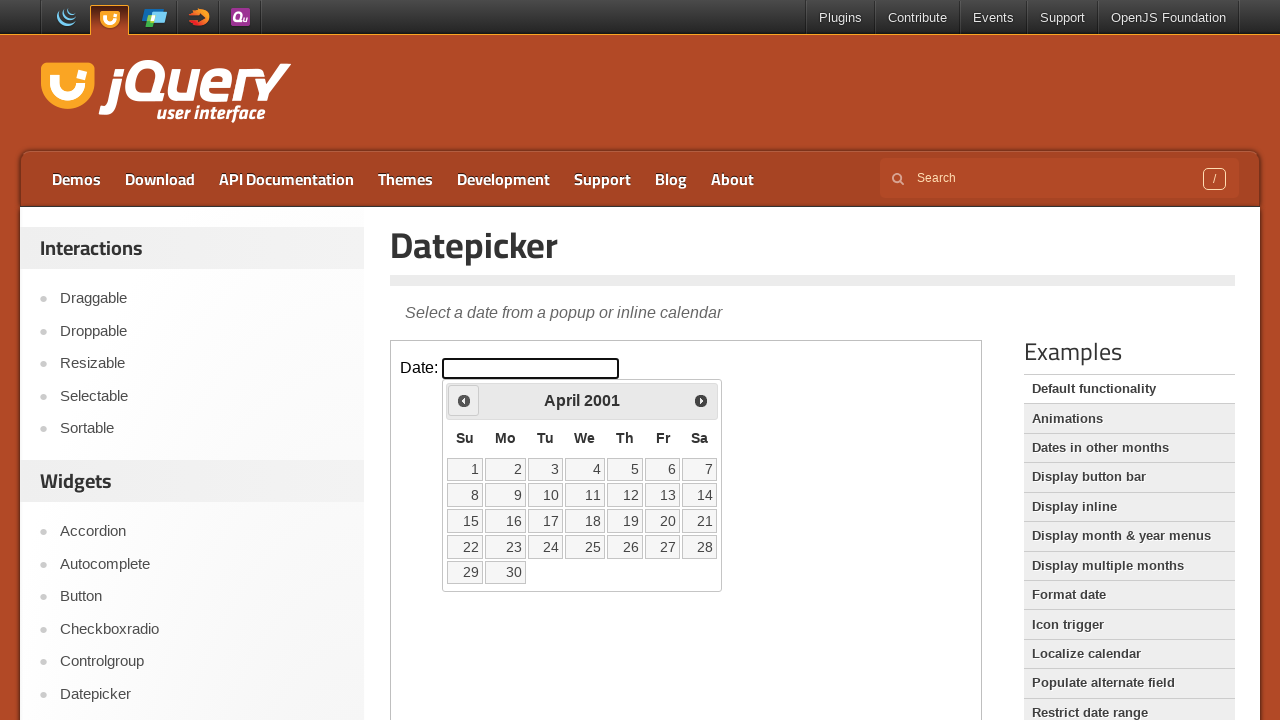

Retrieved current month: April
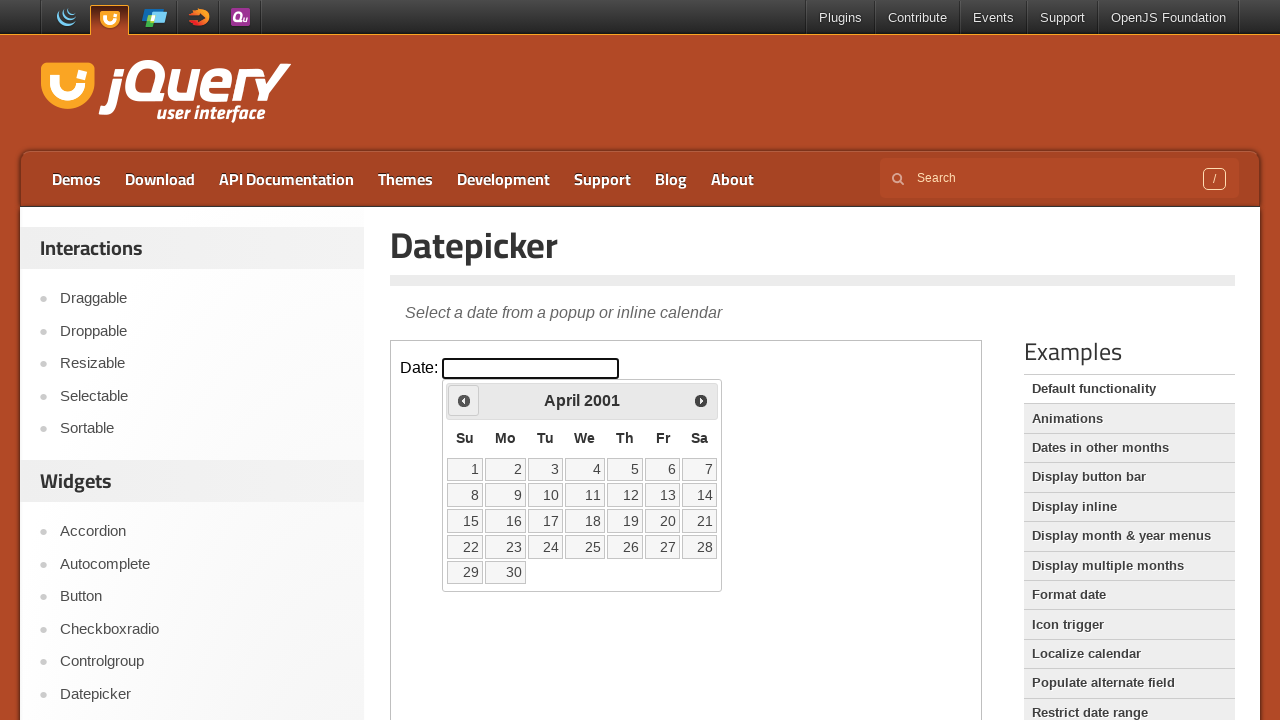

Retrieved current year: 2001
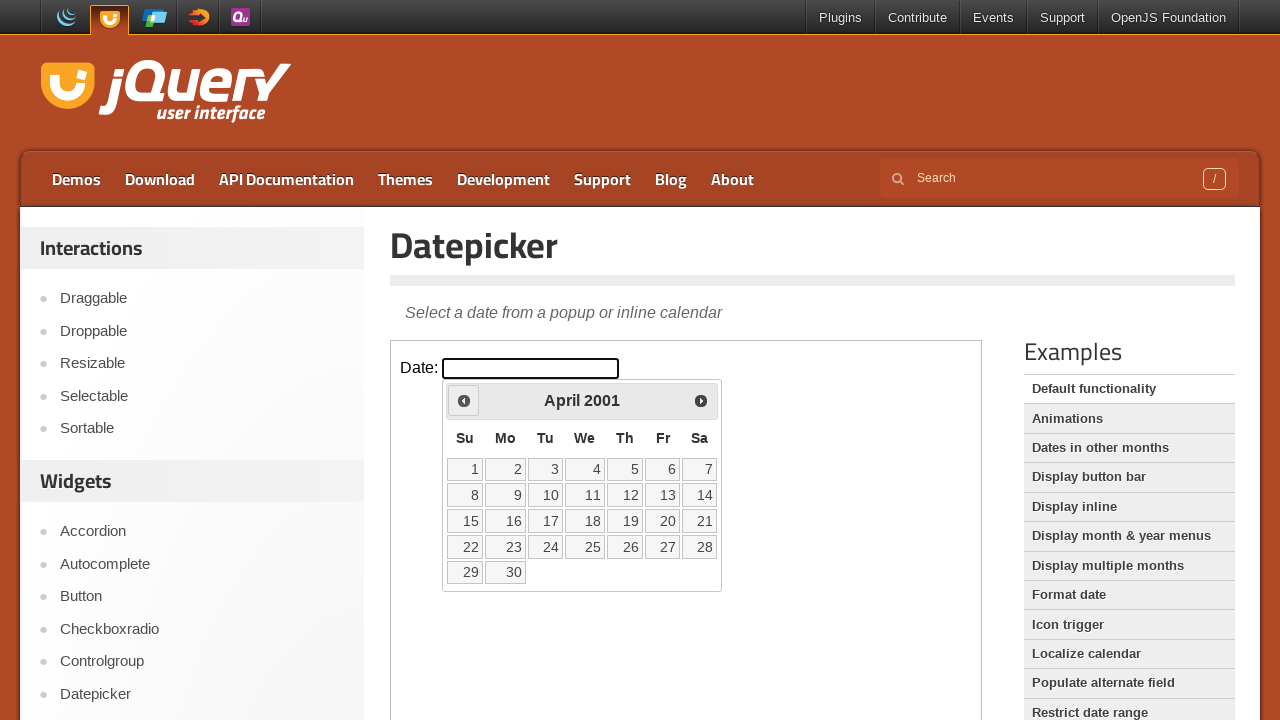

Clicked previous month button to navigate from April 2001 at (464, 400) on iframe >> nth=0 >> internal:control=enter-frame >> .ui-icon.ui-icon-circle-trian
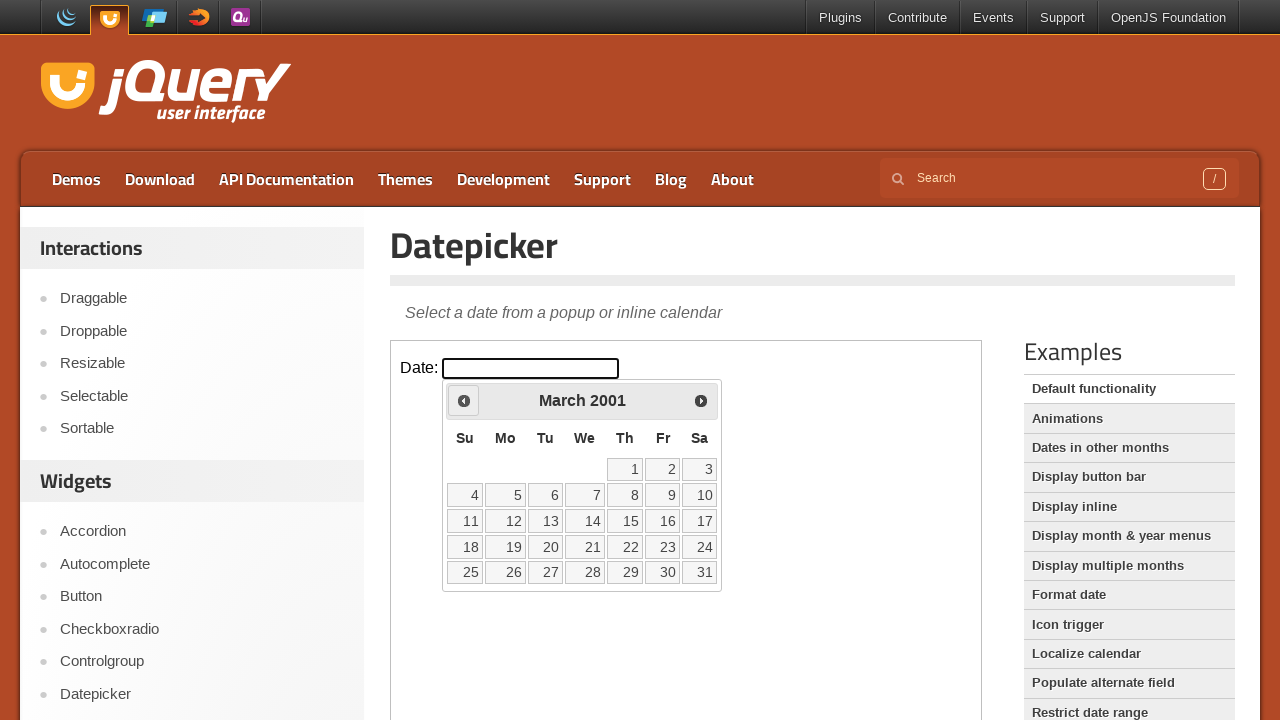

Retrieved current month: March
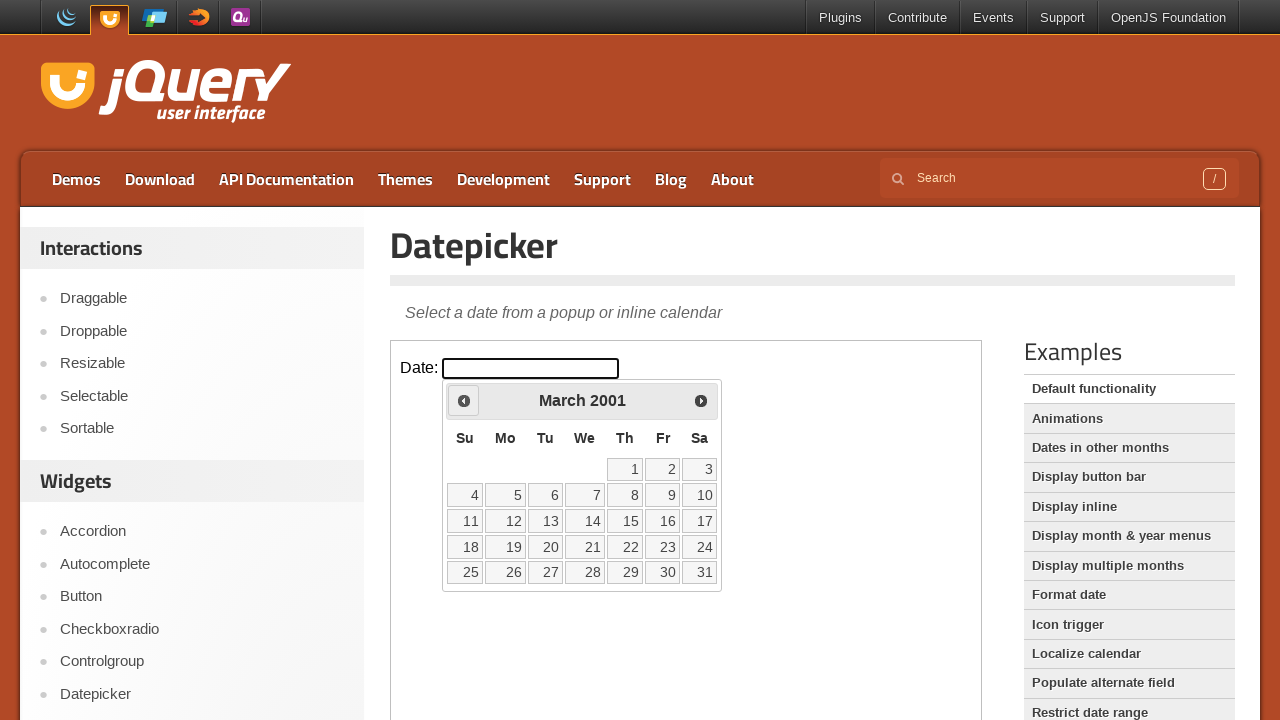

Retrieved current year: 2001
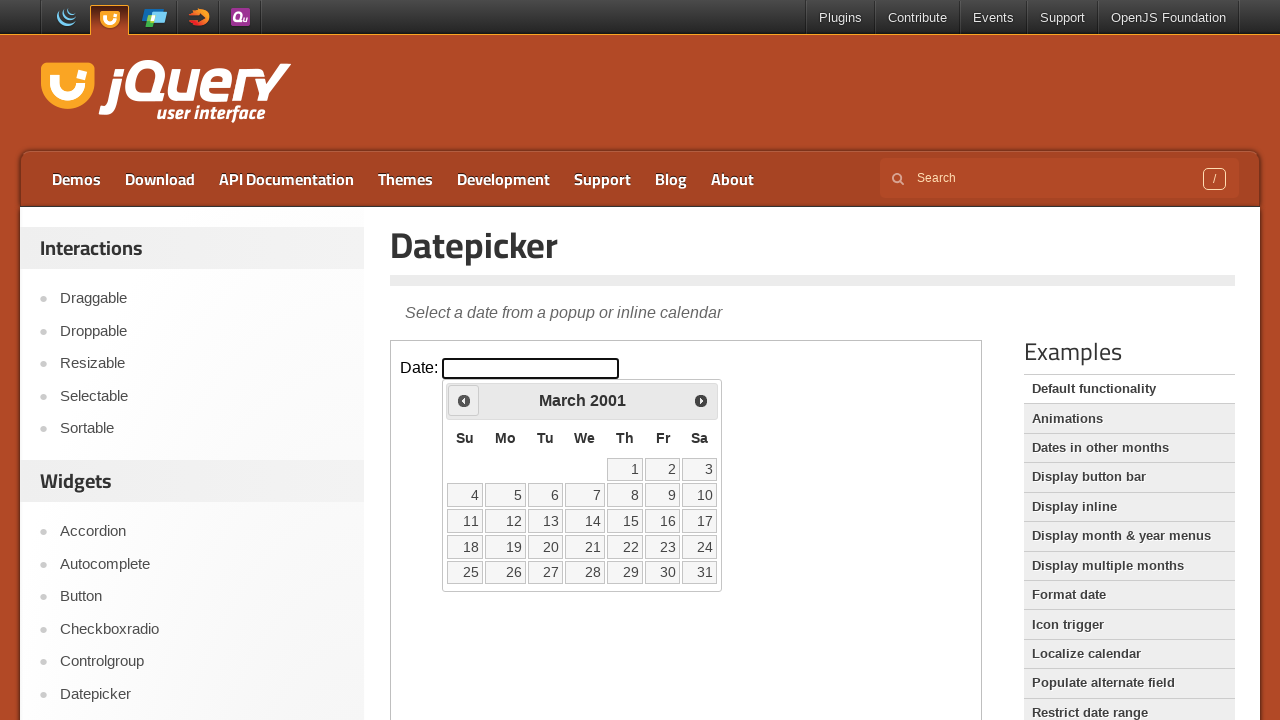

Clicked previous month button to navigate from March 2001 at (464, 400) on iframe >> nth=0 >> internal:control=enter-frame >> .ui-icon.ui-icon-circle-trian
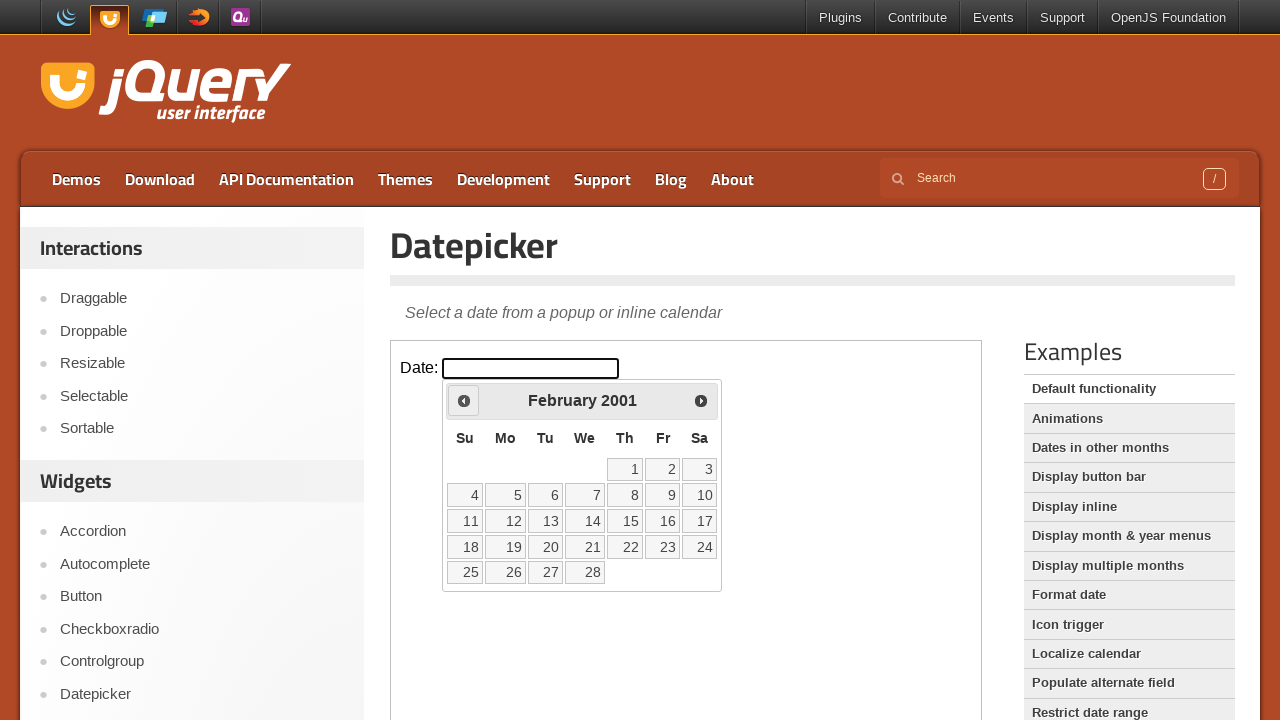

Retrieved current month: February
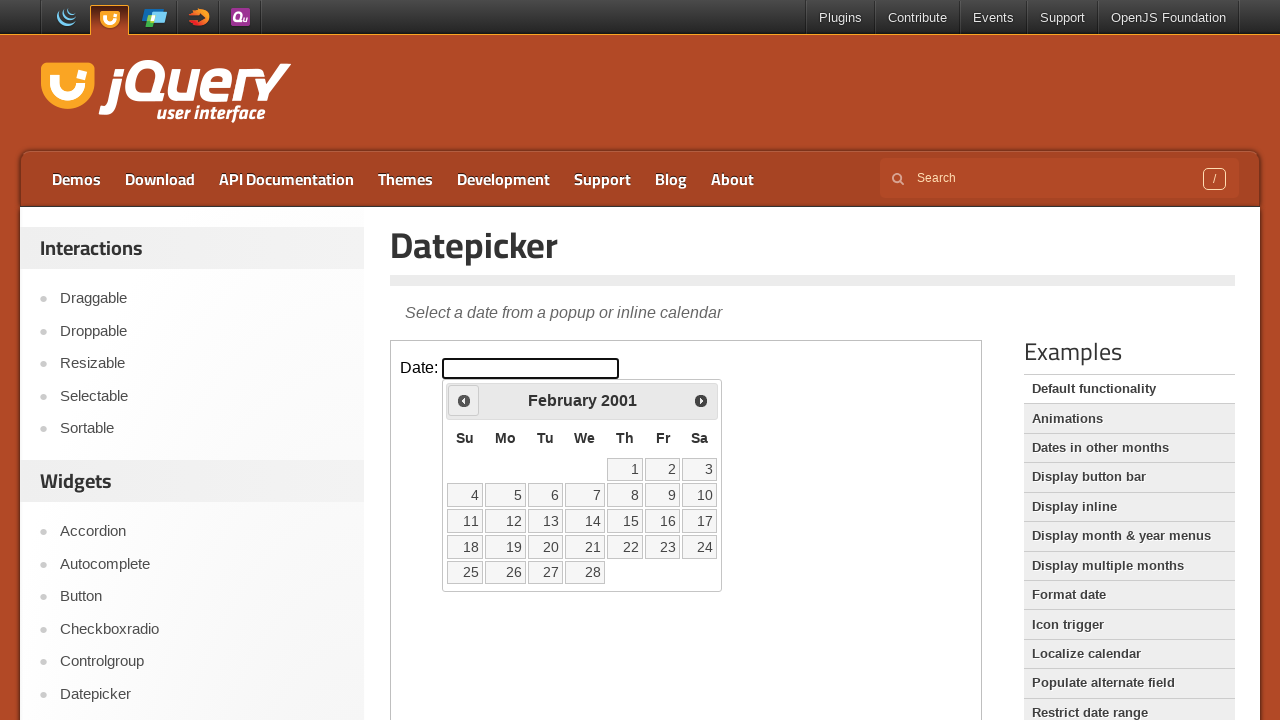

Retrieved current year: 2001
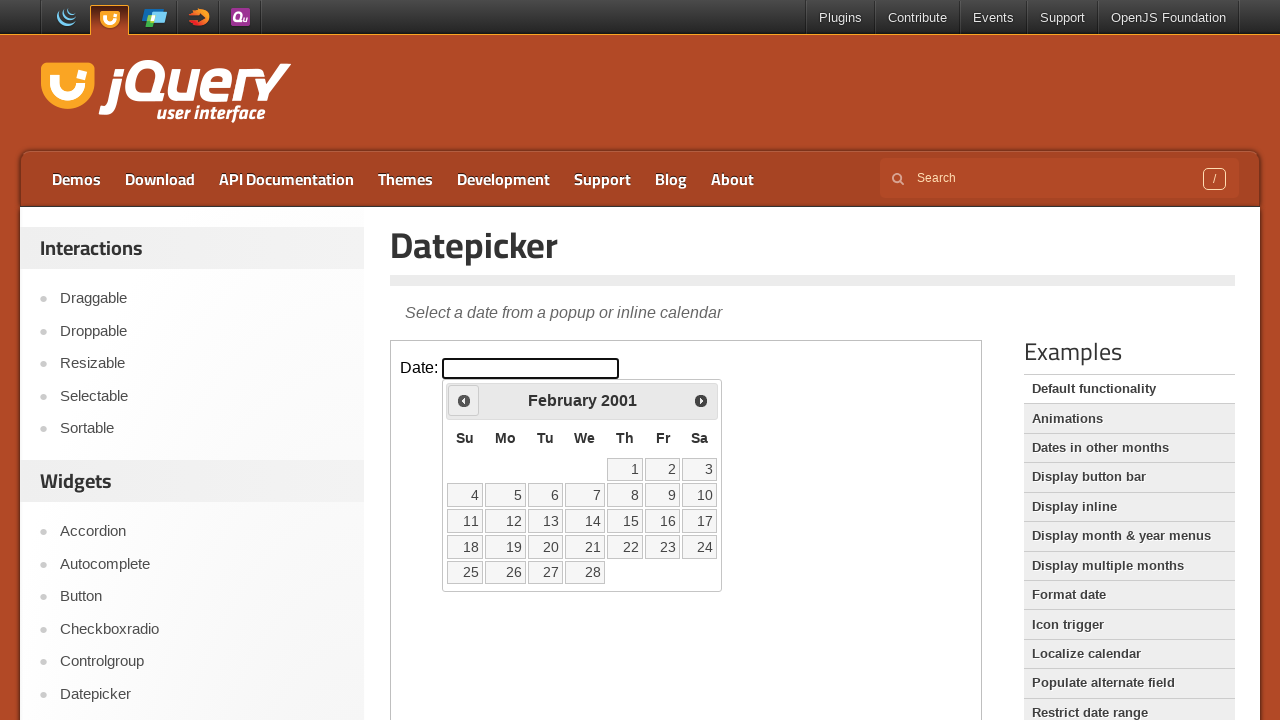

Clicked previous month button to navigate from February 2001 at (464, 400) on iframe >> nth=0 >> internal:control=enter-frame >> .ui-icon.ui-icon-circle-trian
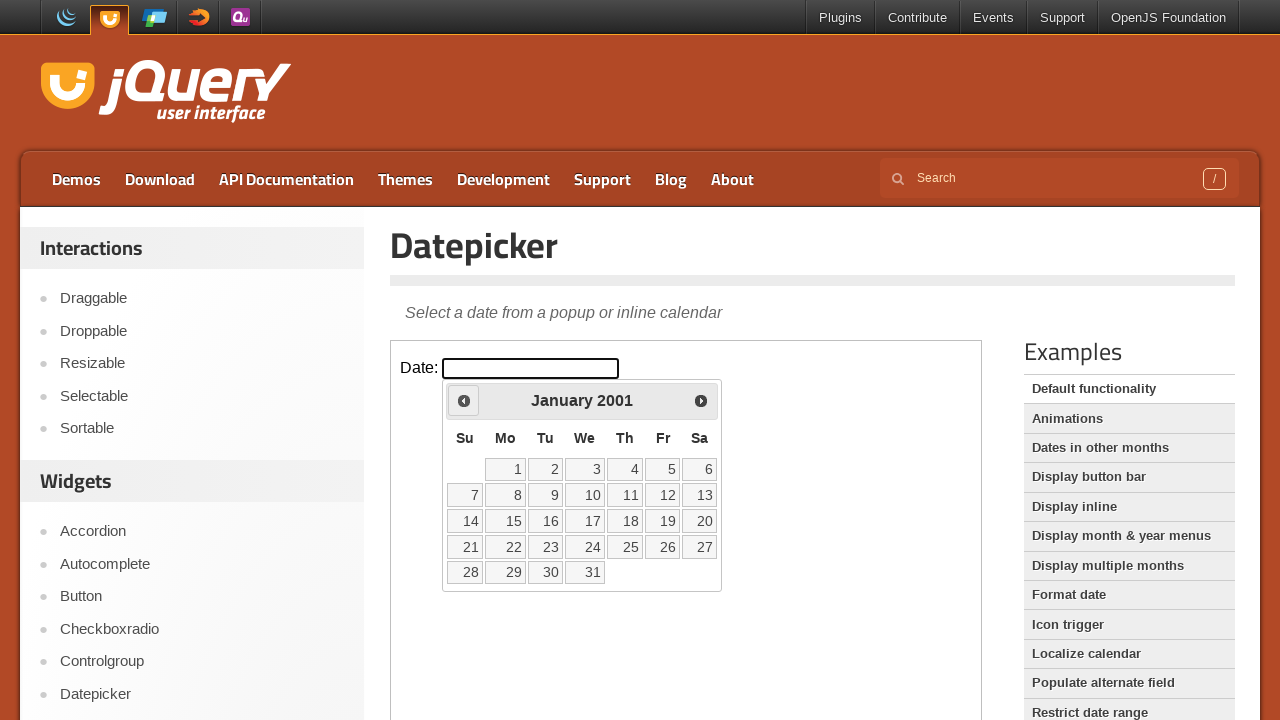

Retrieved current month: January
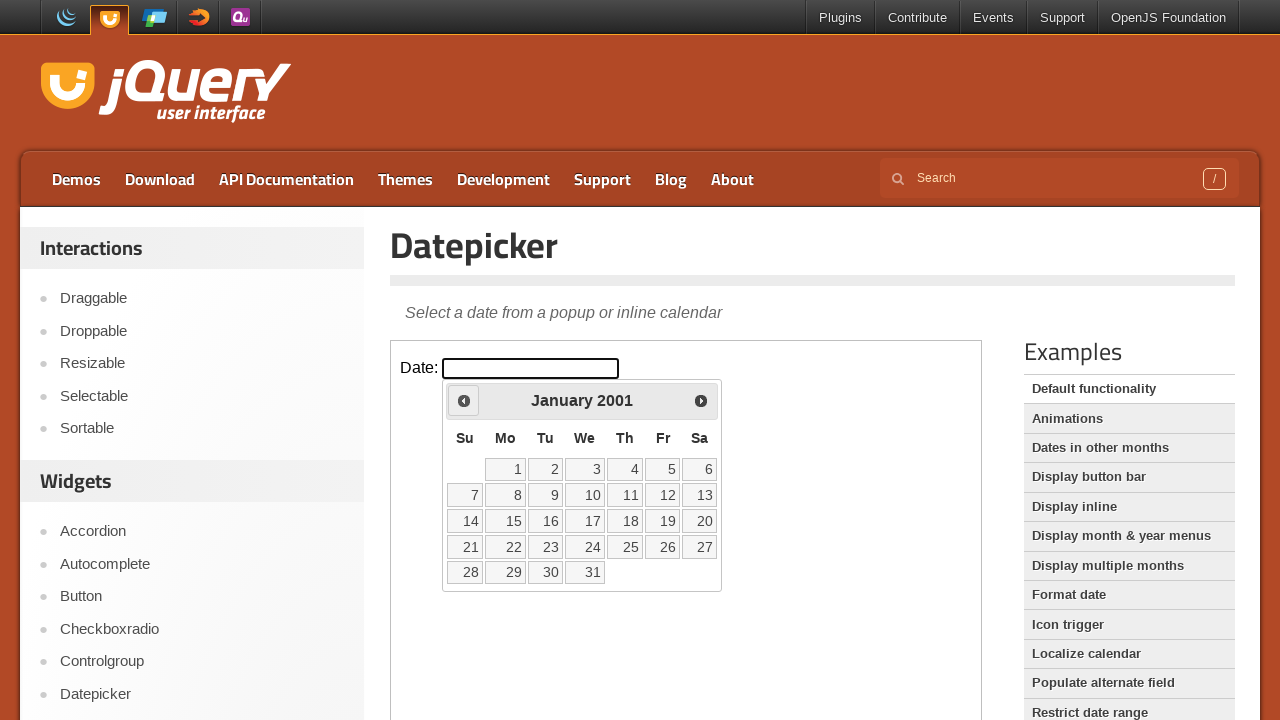

Retrieved current year: 2001
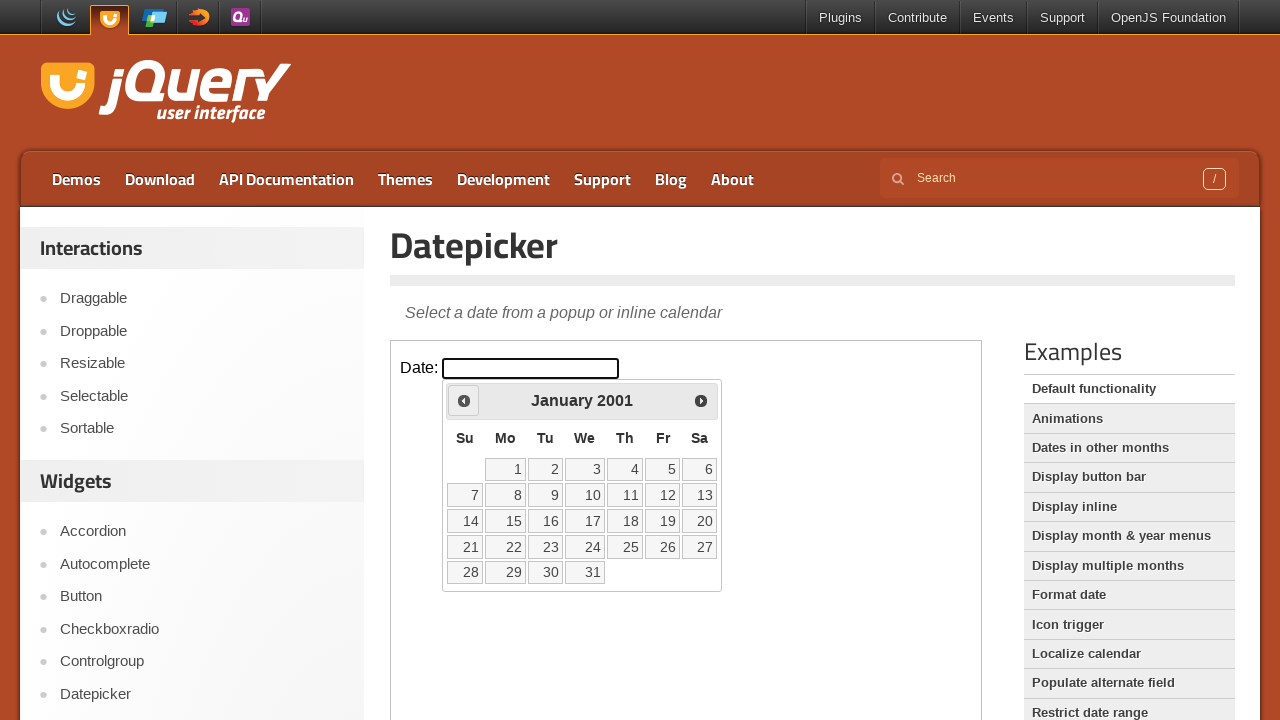

Clicked previous month button to navigate from January 2001 at (464, 400) on iframe >> nth=0 >> internal:control=enter-frame >> .ui-icon.ui-icon-circle-trian
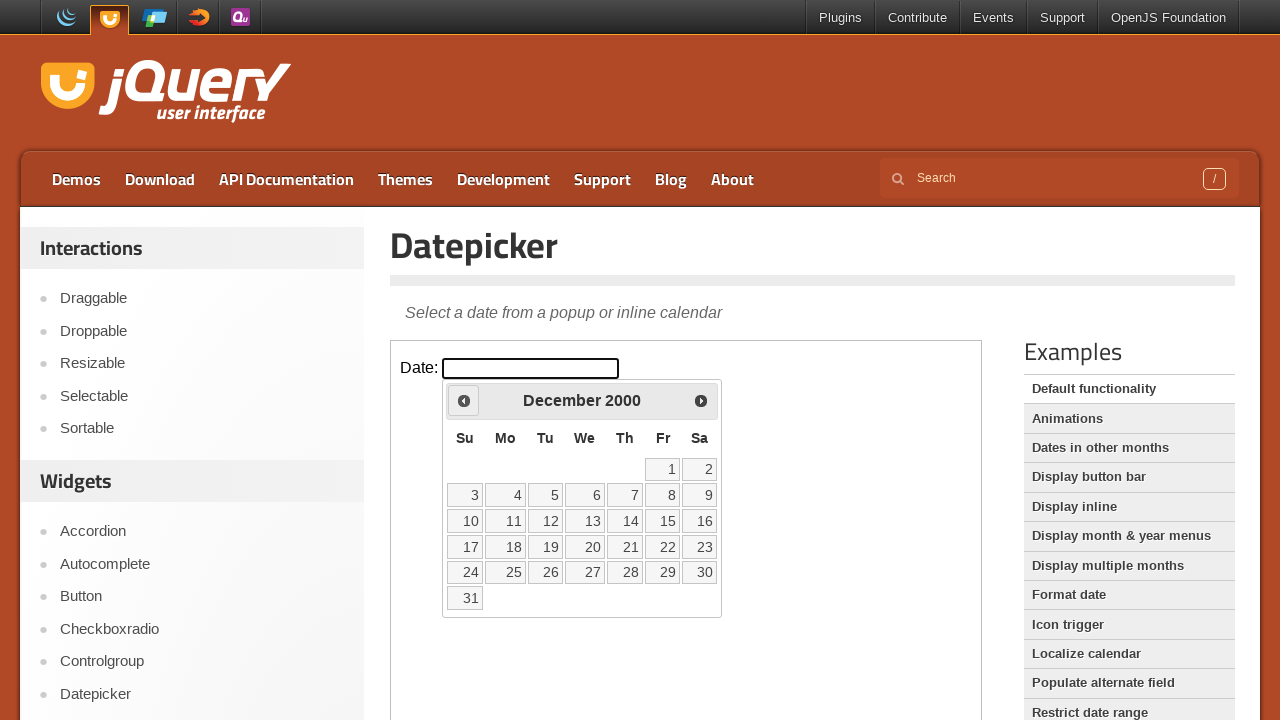

Retrieved current month: December
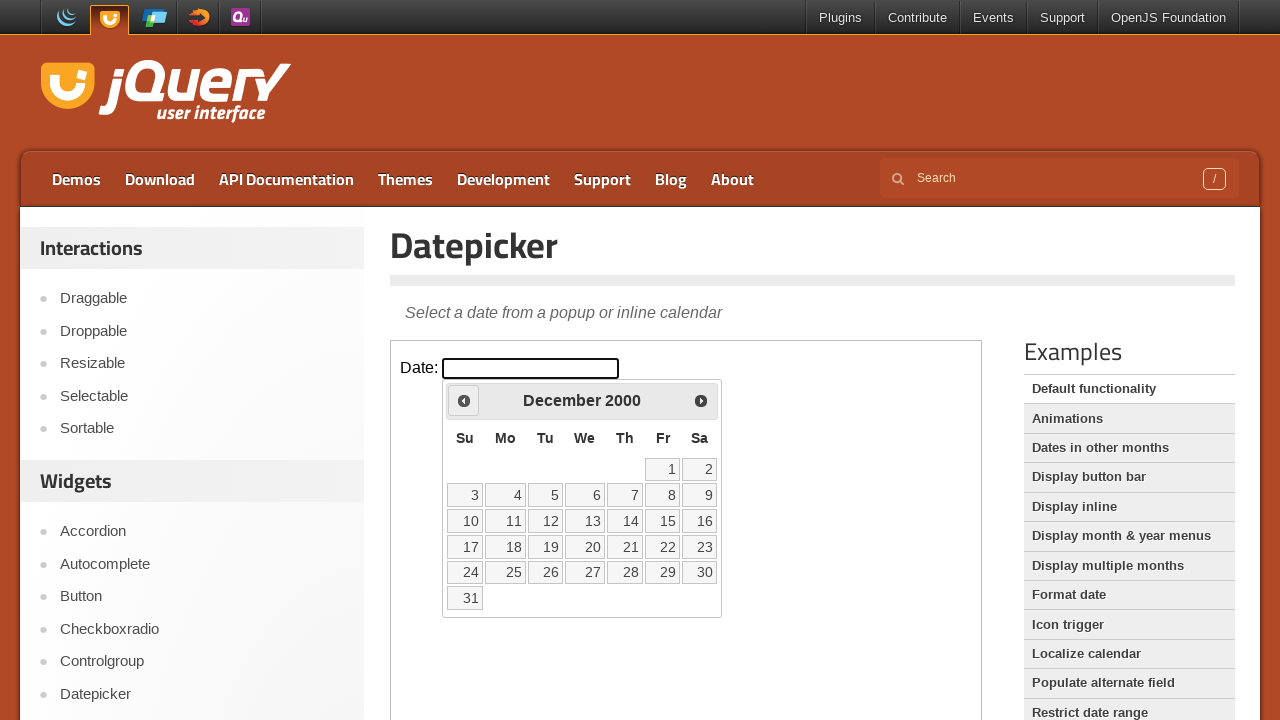

Retrieved current year: 2000
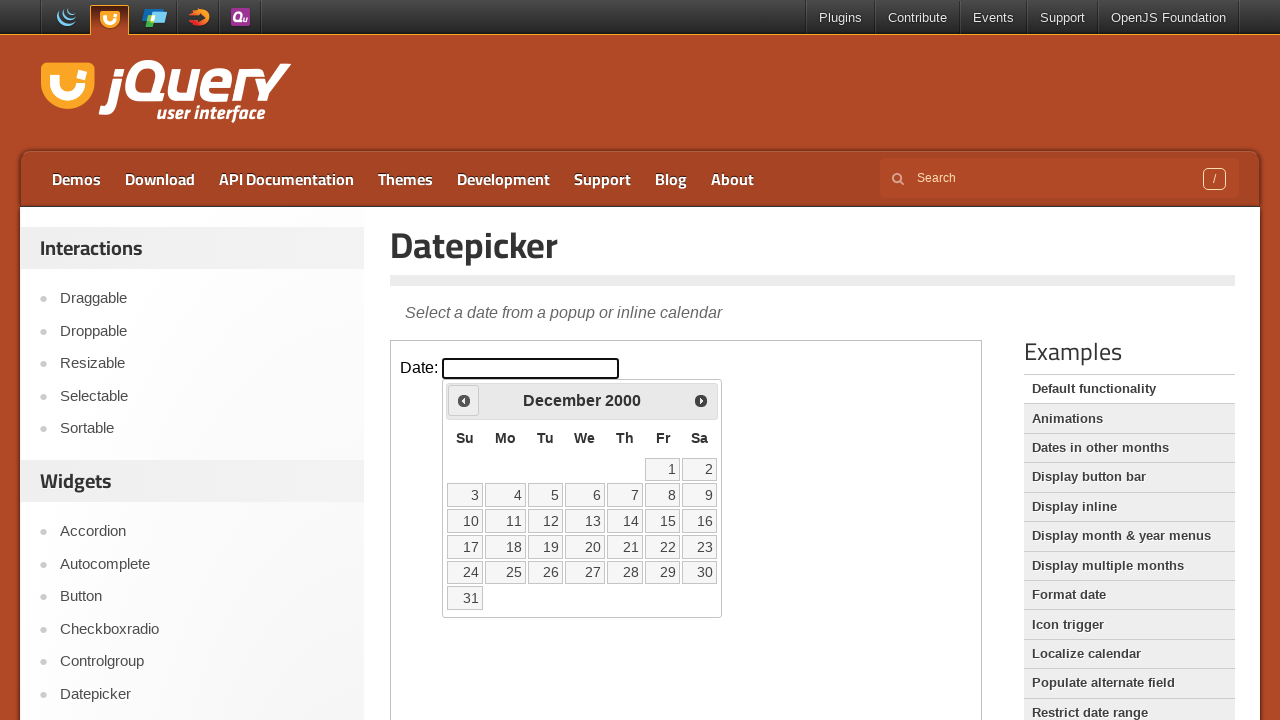

Clicked previous month button to navigate from December 2000 at (464, 400) on iframe >> nth=0 >> internal:control=enter-frame >> .ui-icon.ui-icon-circle-trian
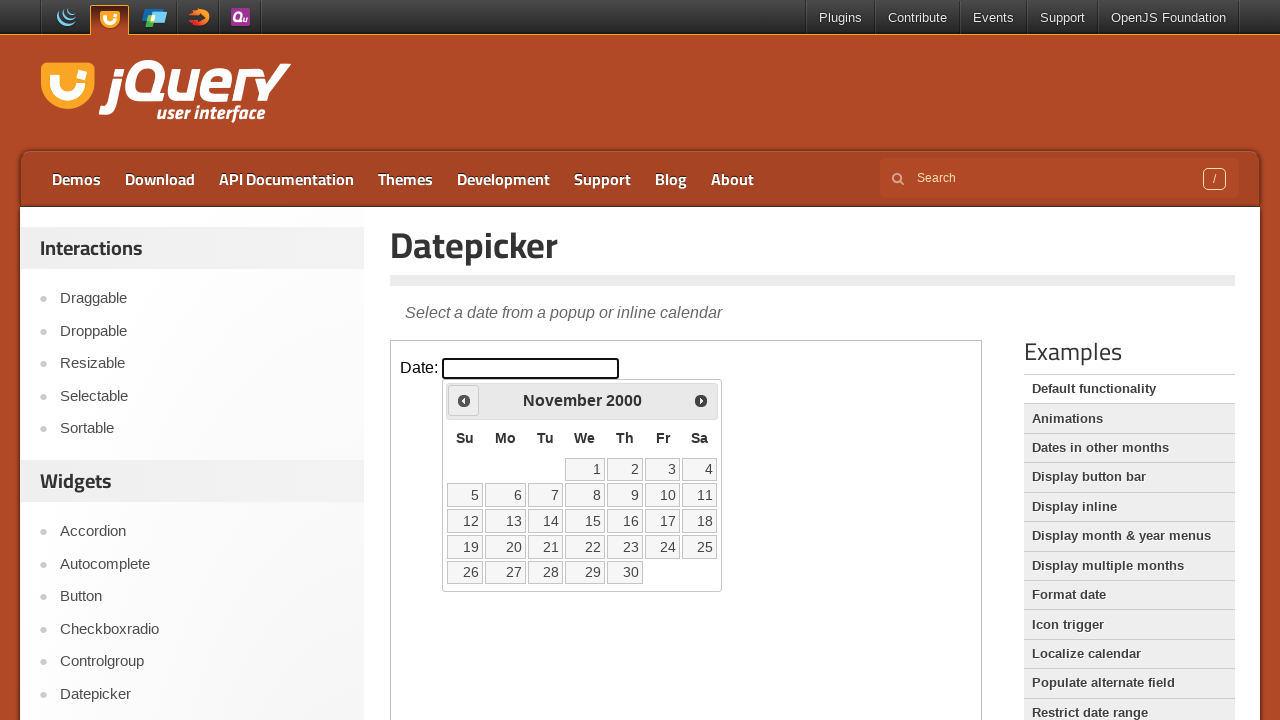

Retrieved current month: November
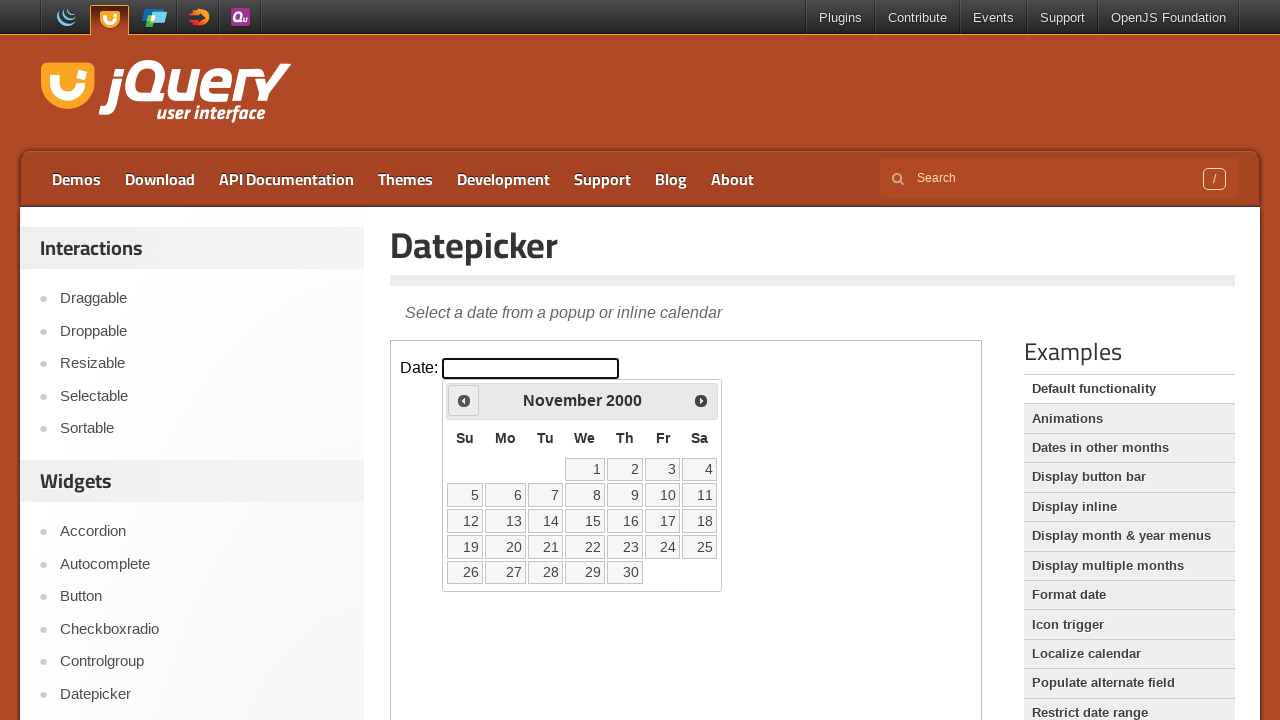

Retrieved current year: 2000
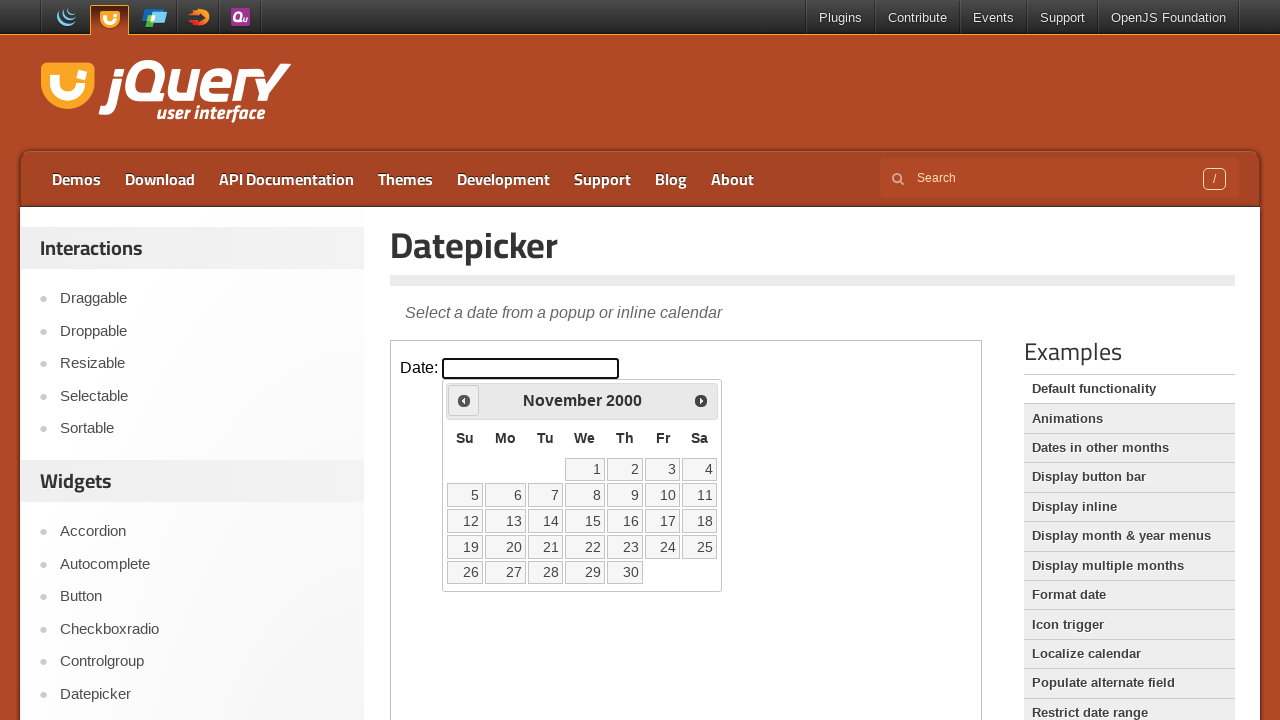

Clicked previous month button to navigate from November 2000 at (464, 400) on iframe >> nth=0 >> internal:control=enter-frame >> .ui-icon.ui-icon-circle-trian
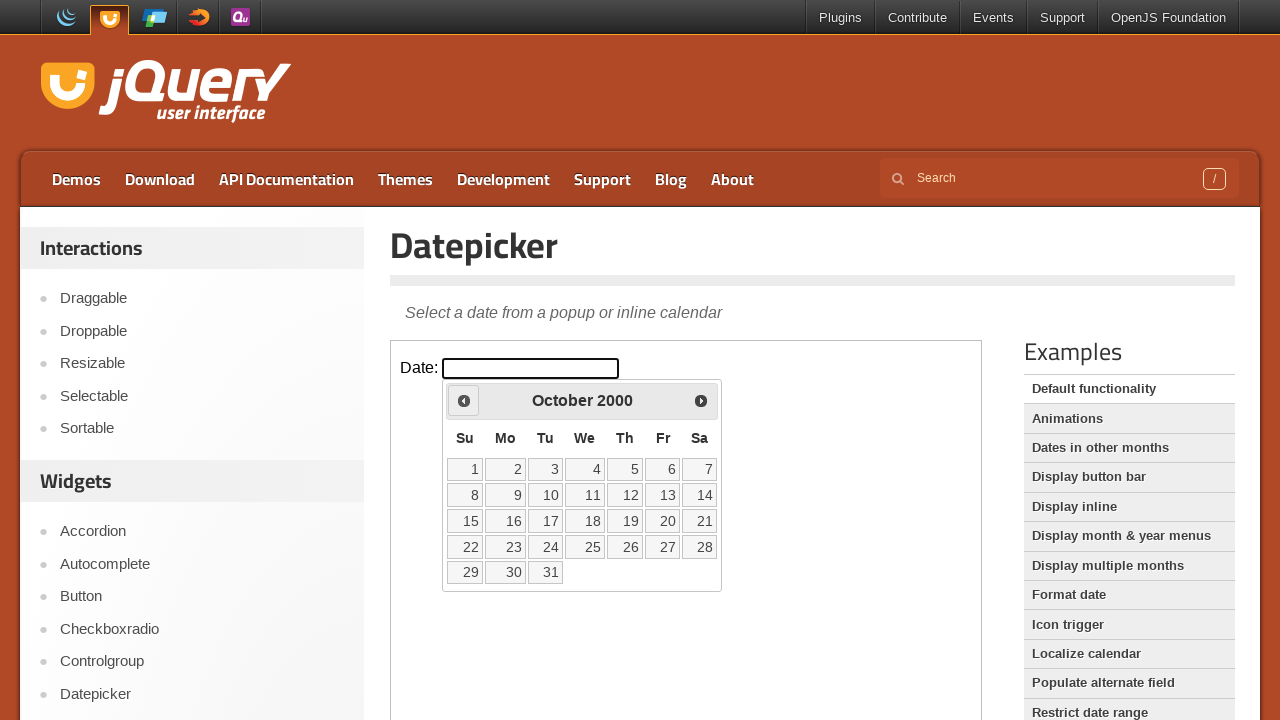

Retrieved current month: October
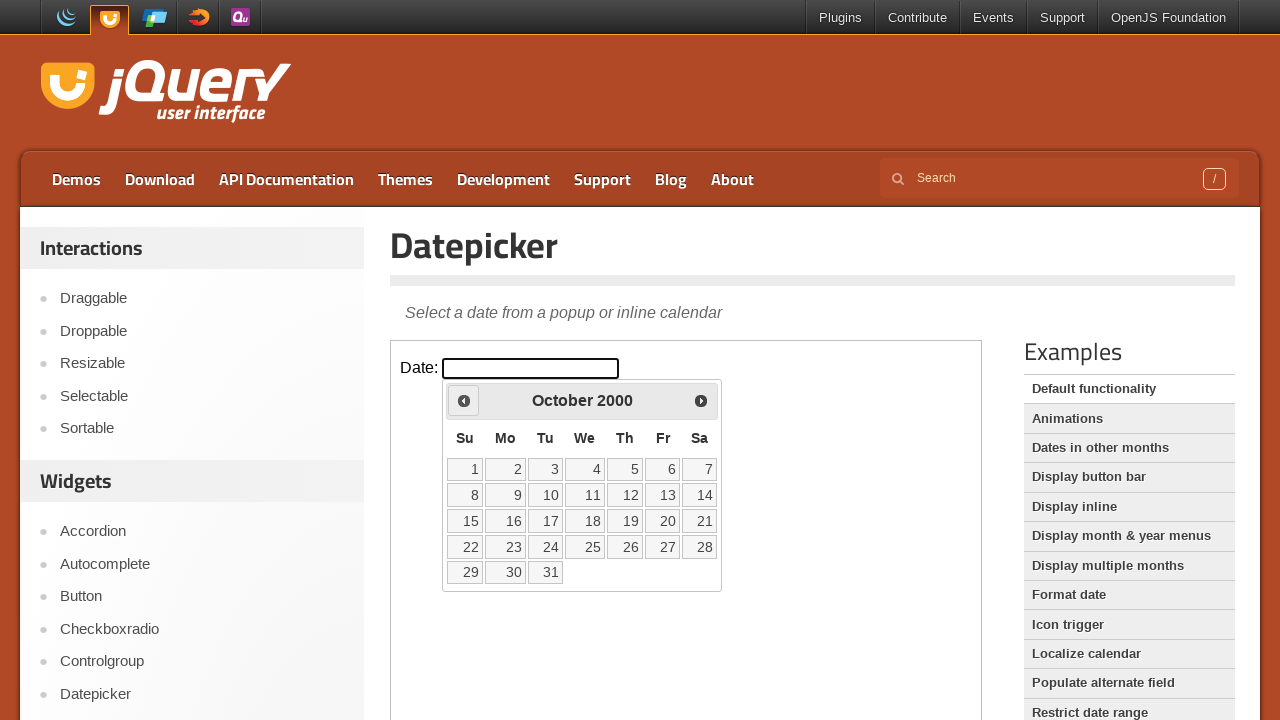

Retrieved current year: 2000
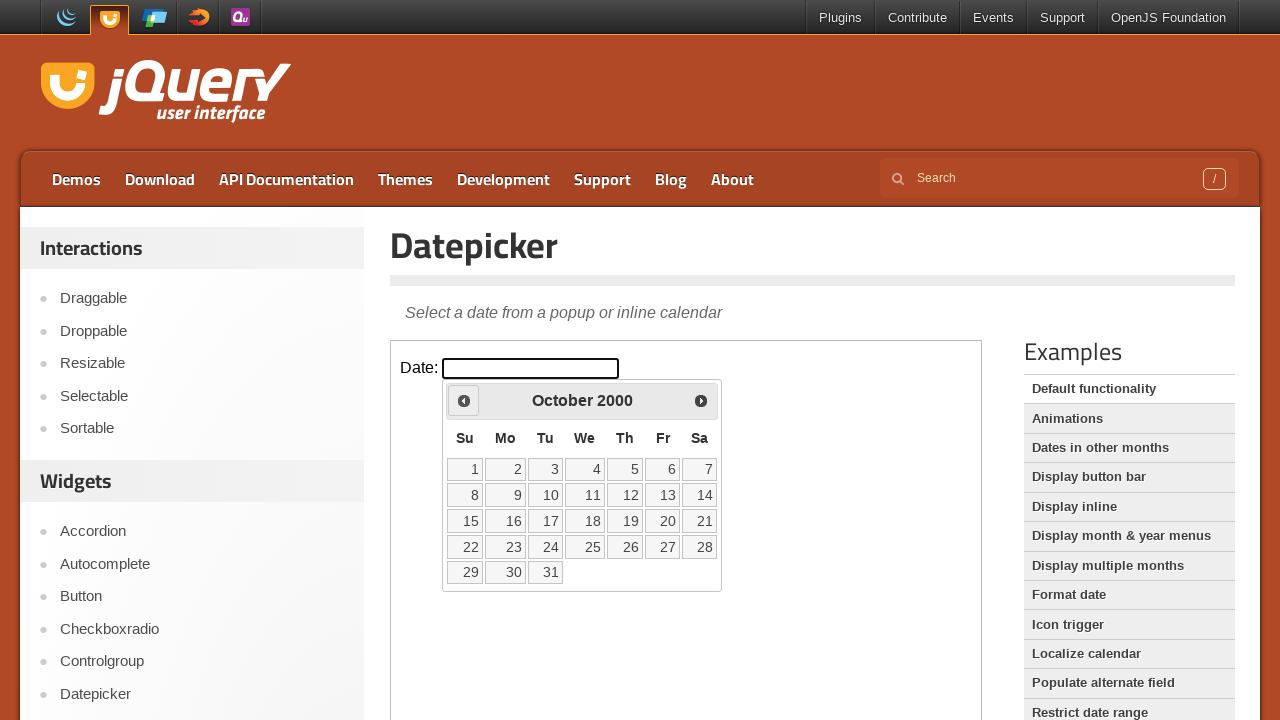

Clicked previous month button to navigate from October 2000 at (464, 400) on iframe >> nth=0 >> internal:control=enter-frame >> .ui-icon.ui-icon-circle-trian
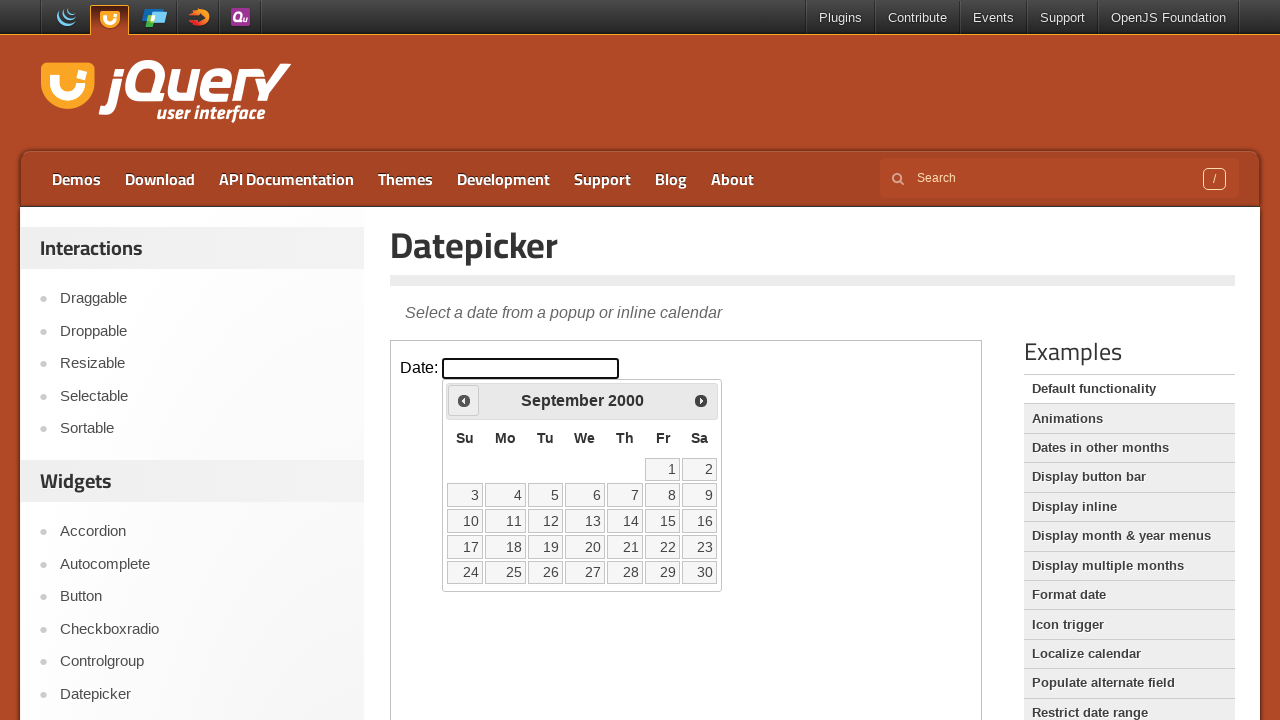

Retrieved current month: September
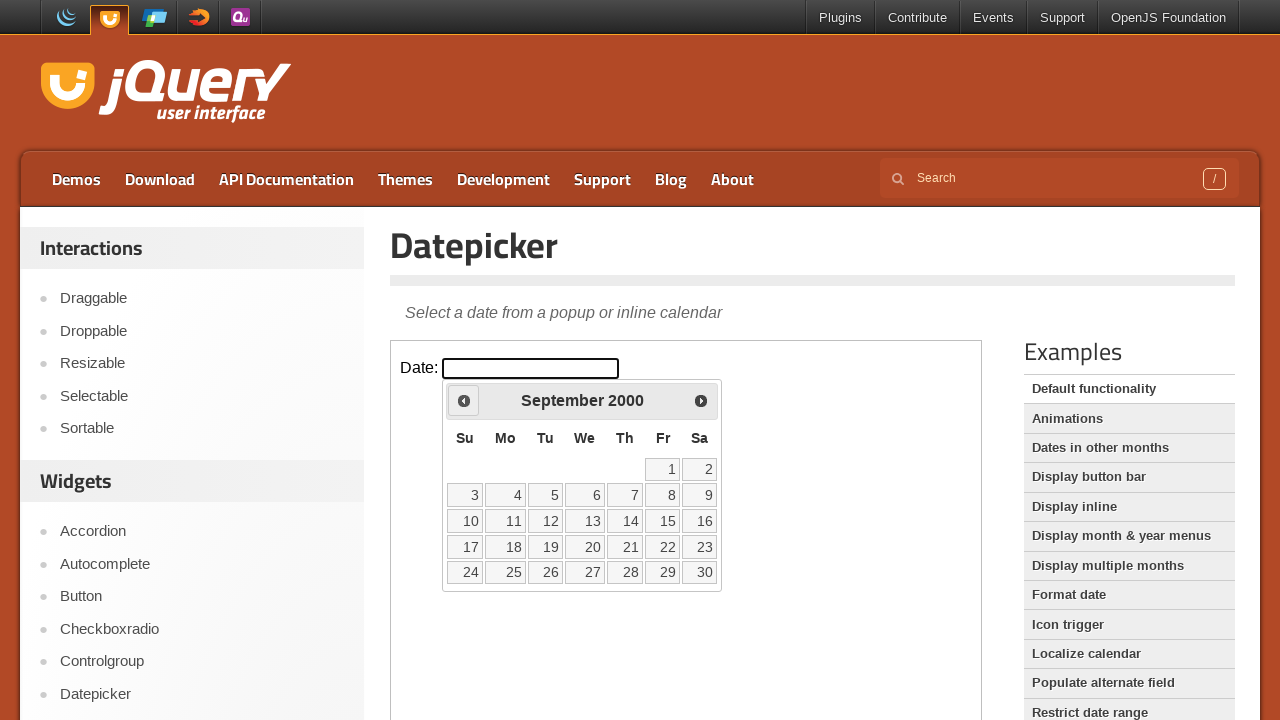

Retrieved current year: 2000
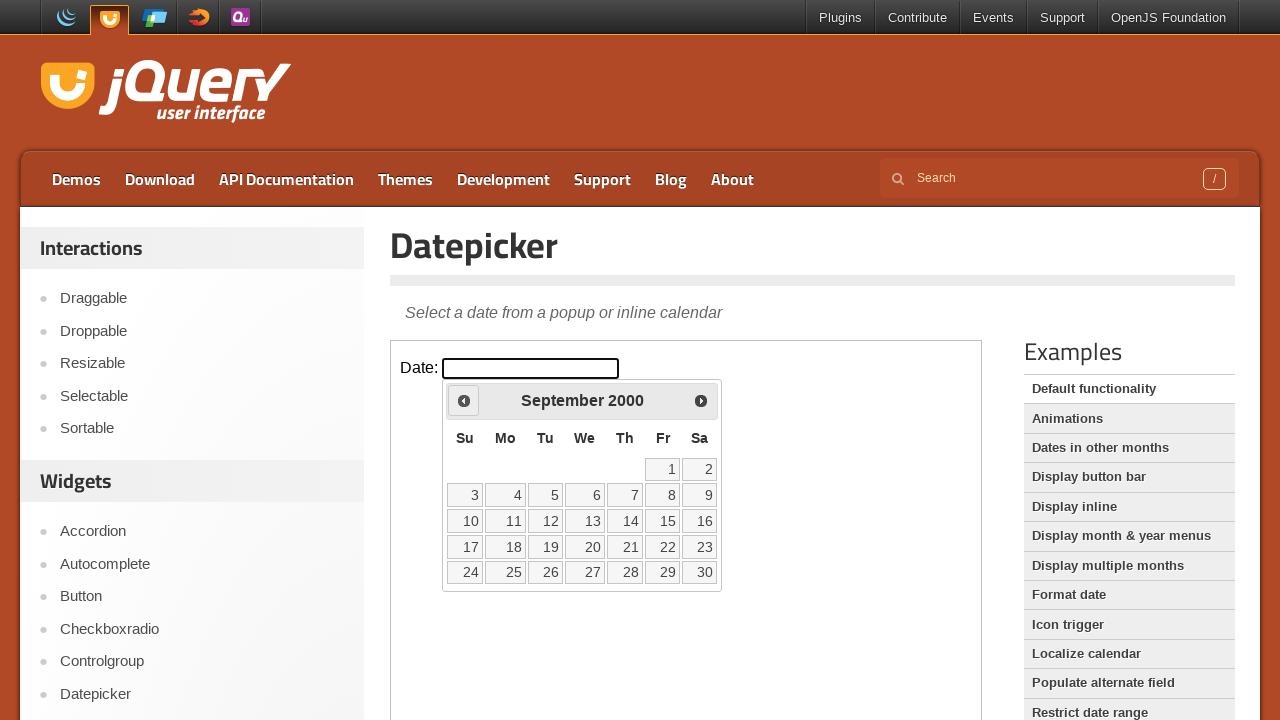

Clicked previous month button to navigate from September 2000 at (464, 400) on iframe >> nth=0 >> internal:control=enter-frame >> .ui-icon.ui-icon-circle-trian
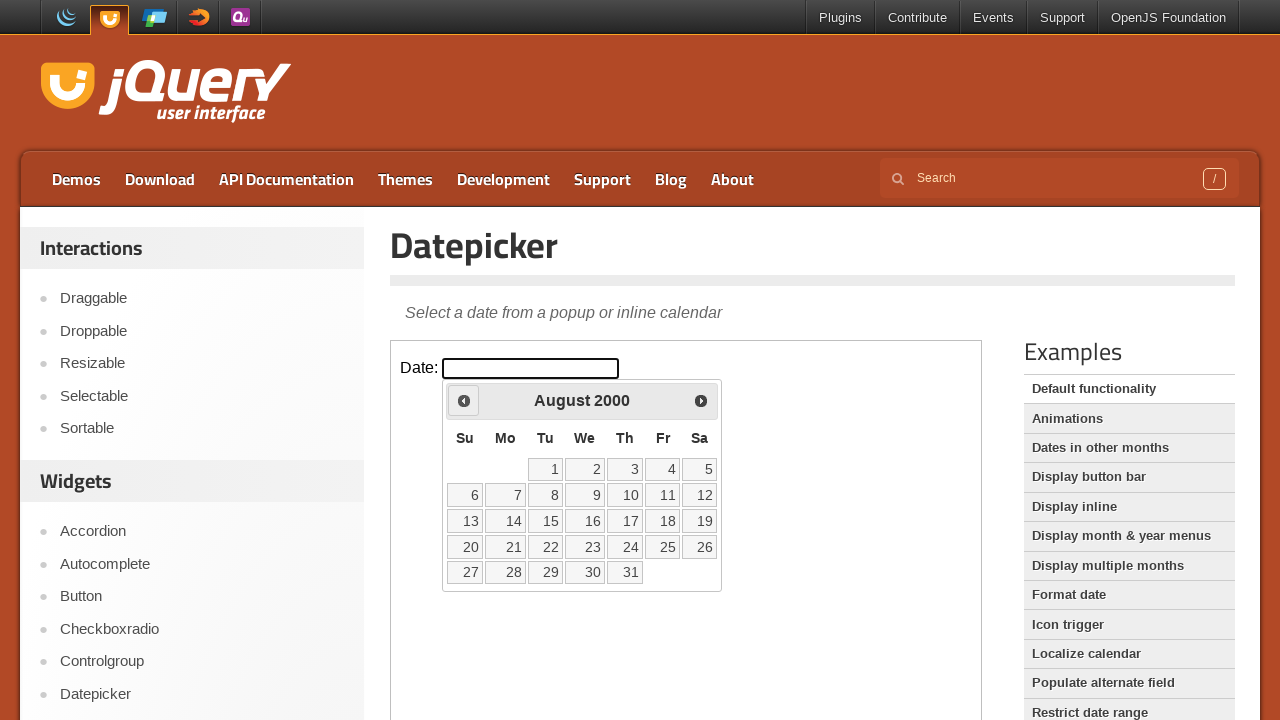

Retrieved current month: August
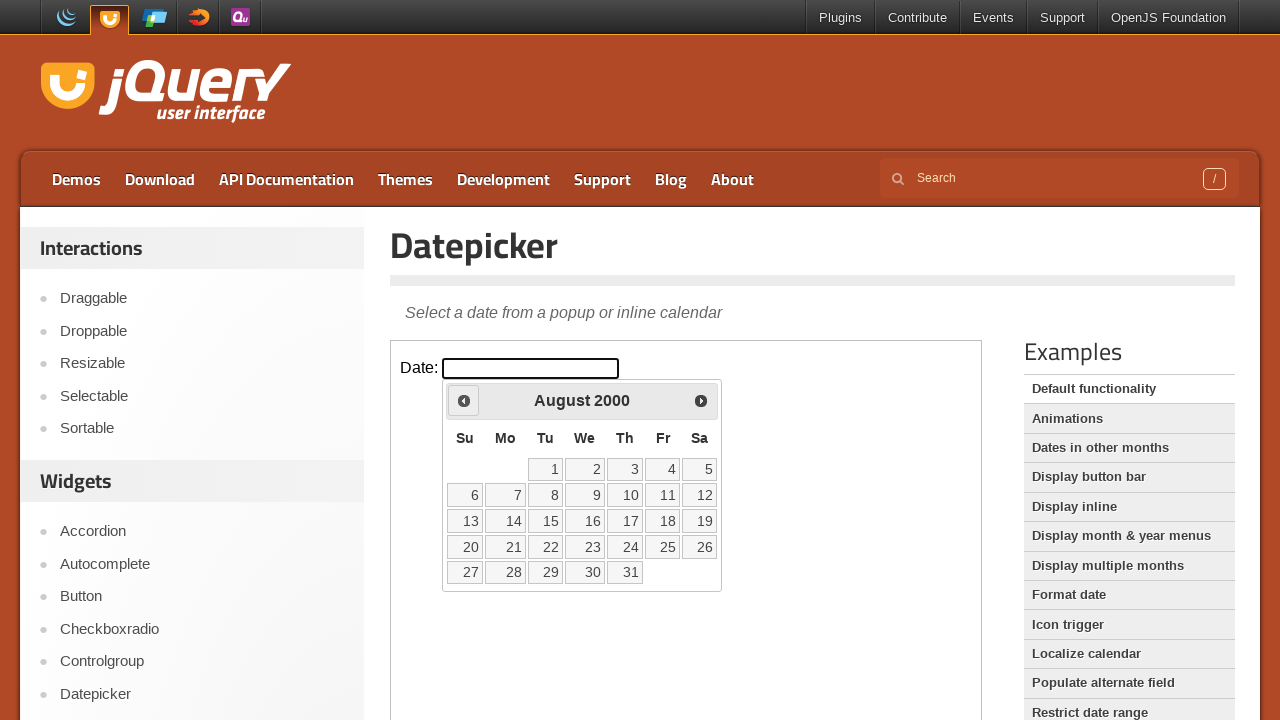

Retrieved current year: 2000
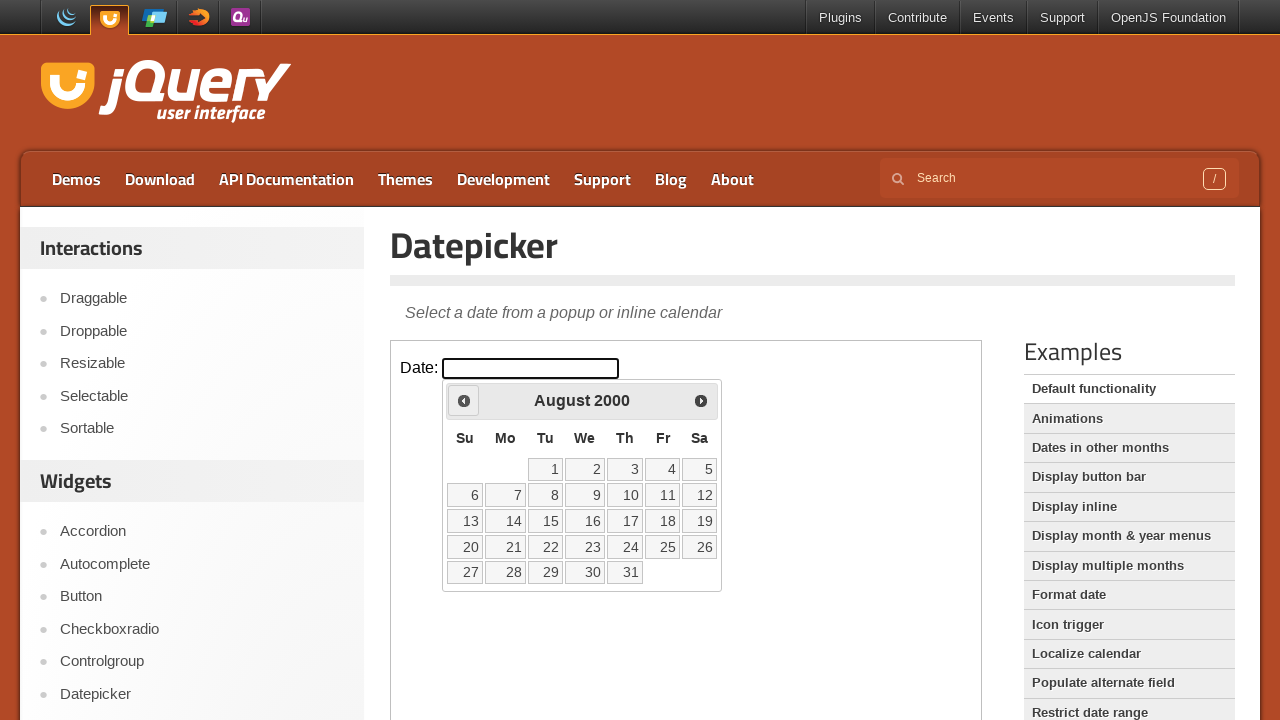

Clicked previous month button to navigate from August 2000 at (464, 400) on iframe >> nth=0 >> internal:control=enter-frame >> .ui-icon.ui-icon-circle-trian
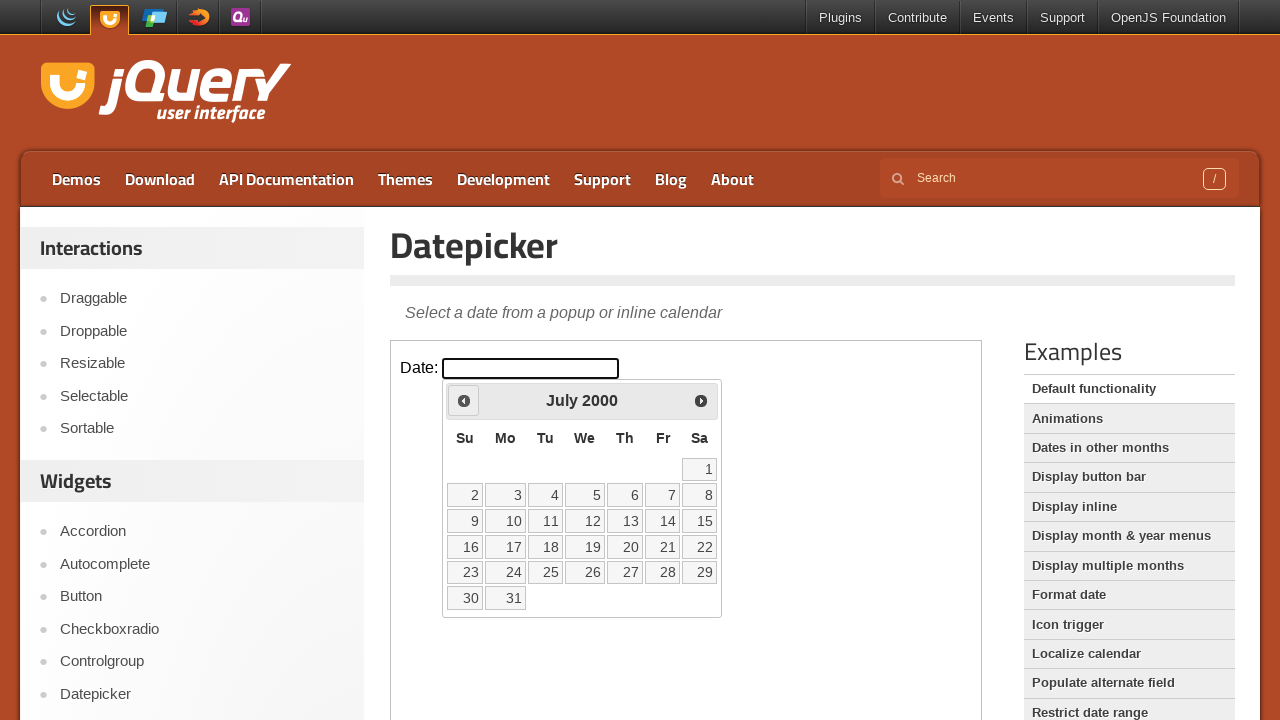

Retrieved current month: July
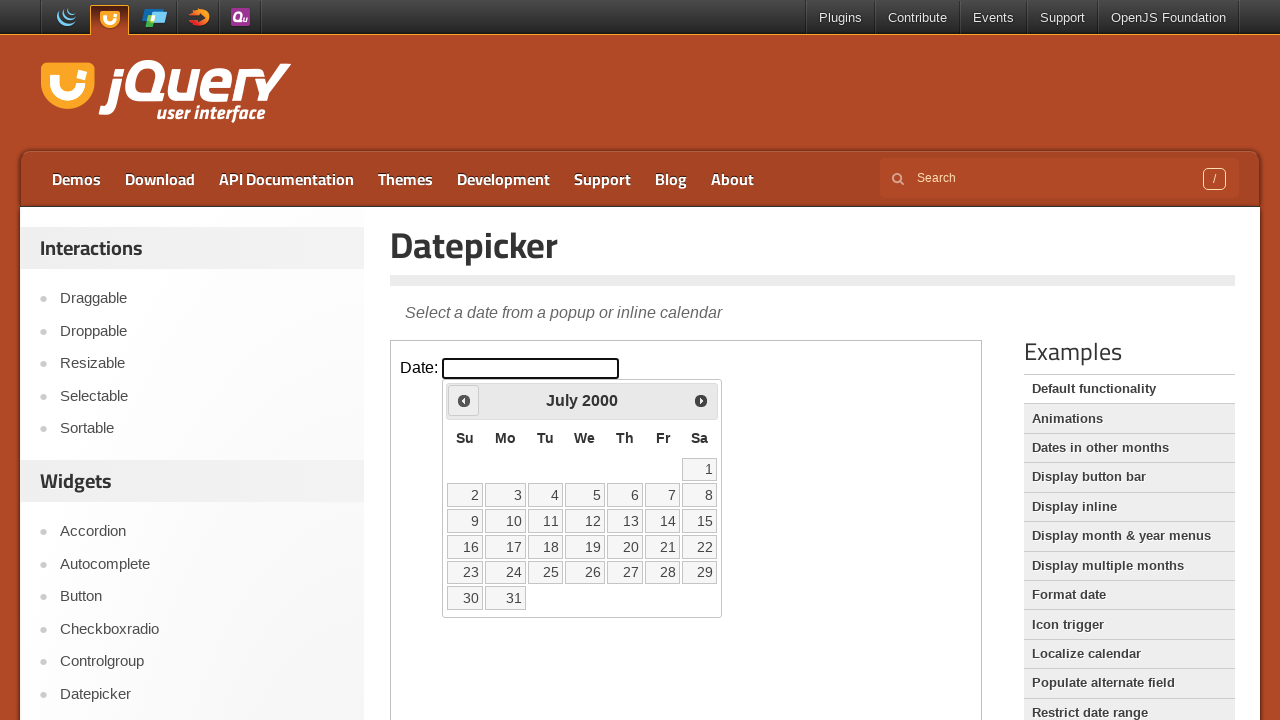

Retrieved current year: 2000
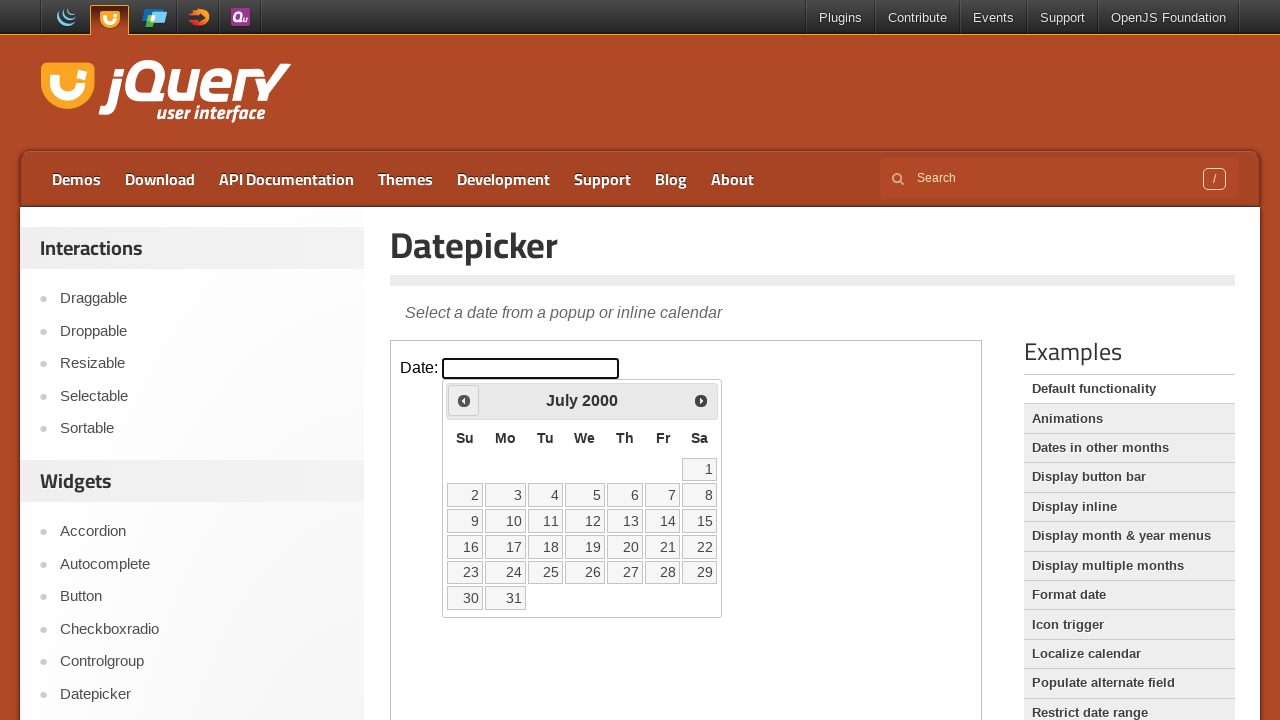

Clicked previous month button to navigate from July 2000 at (464, 400) on iframe >> nth=0 >> internal:control=enter-frame >> .ui-icon.ui-icon-circle-trian
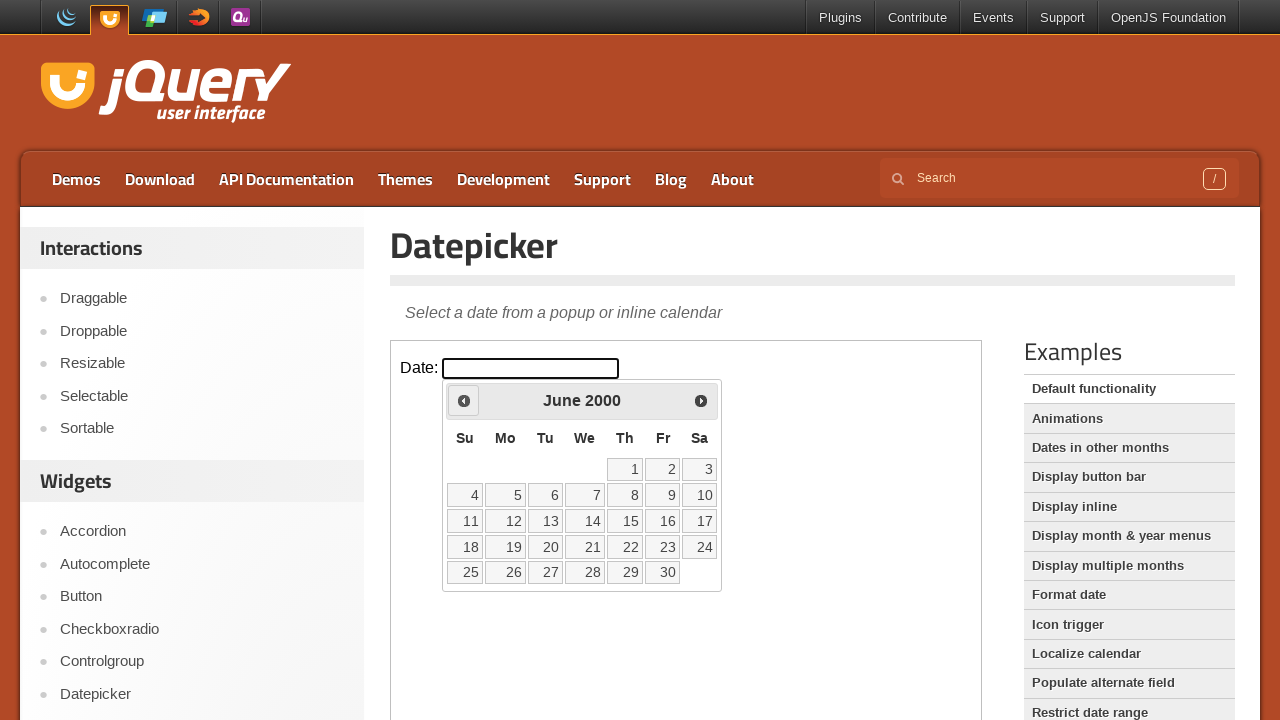

Retrieved current month: June
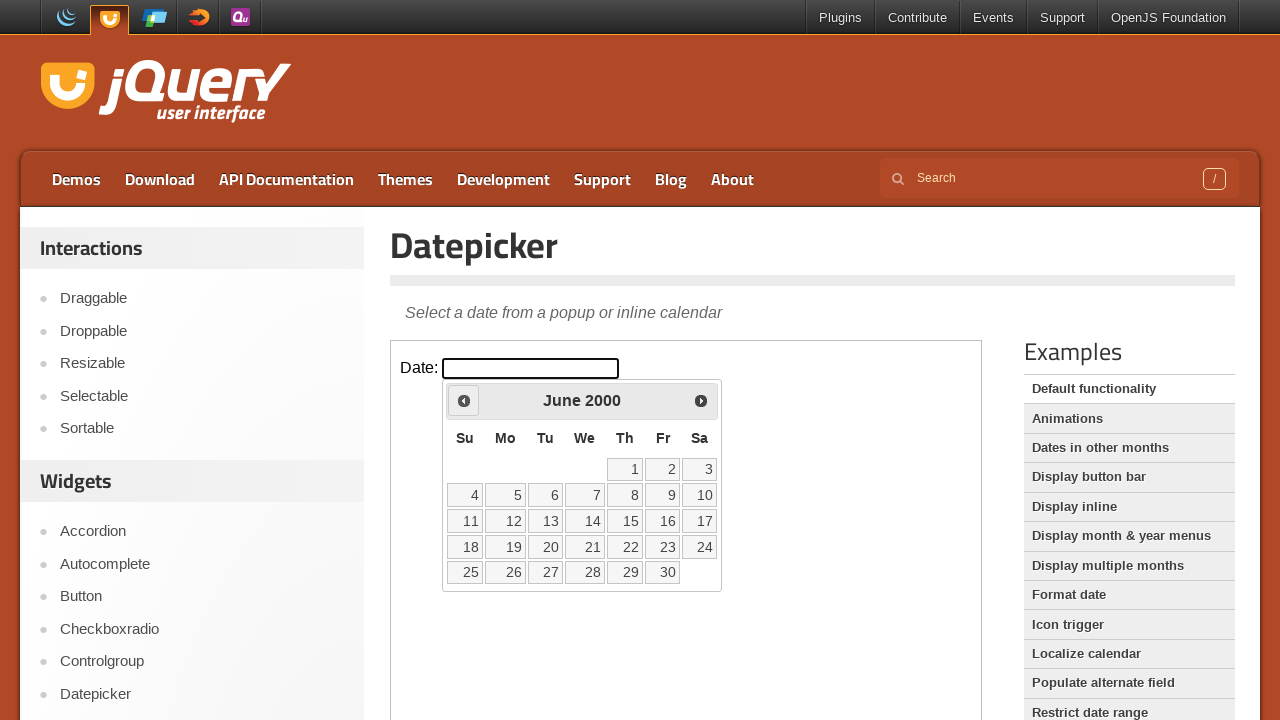

Retrieved current year: 2000
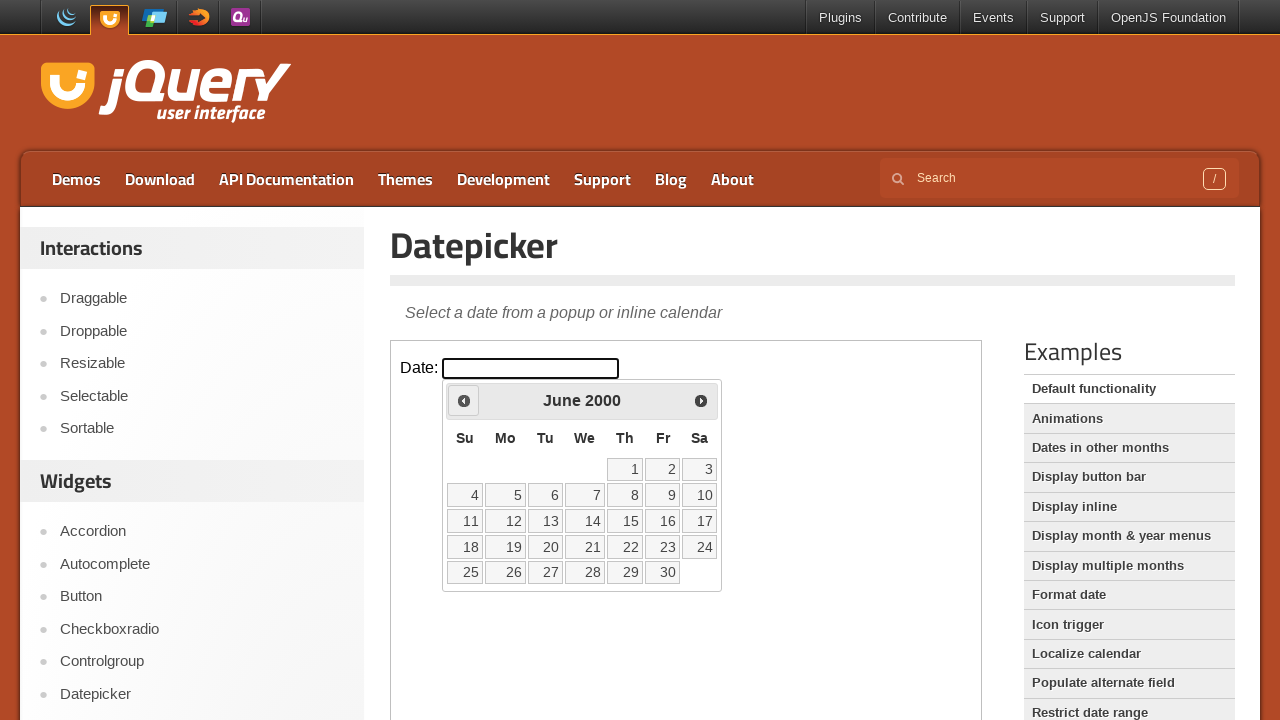

Clicked previous month button to navigate from June 2000 at (464, 400) on iframe >> nth=0 >> internal:control=enter-frame >> .ui-icon.ui-icon-circle-trian
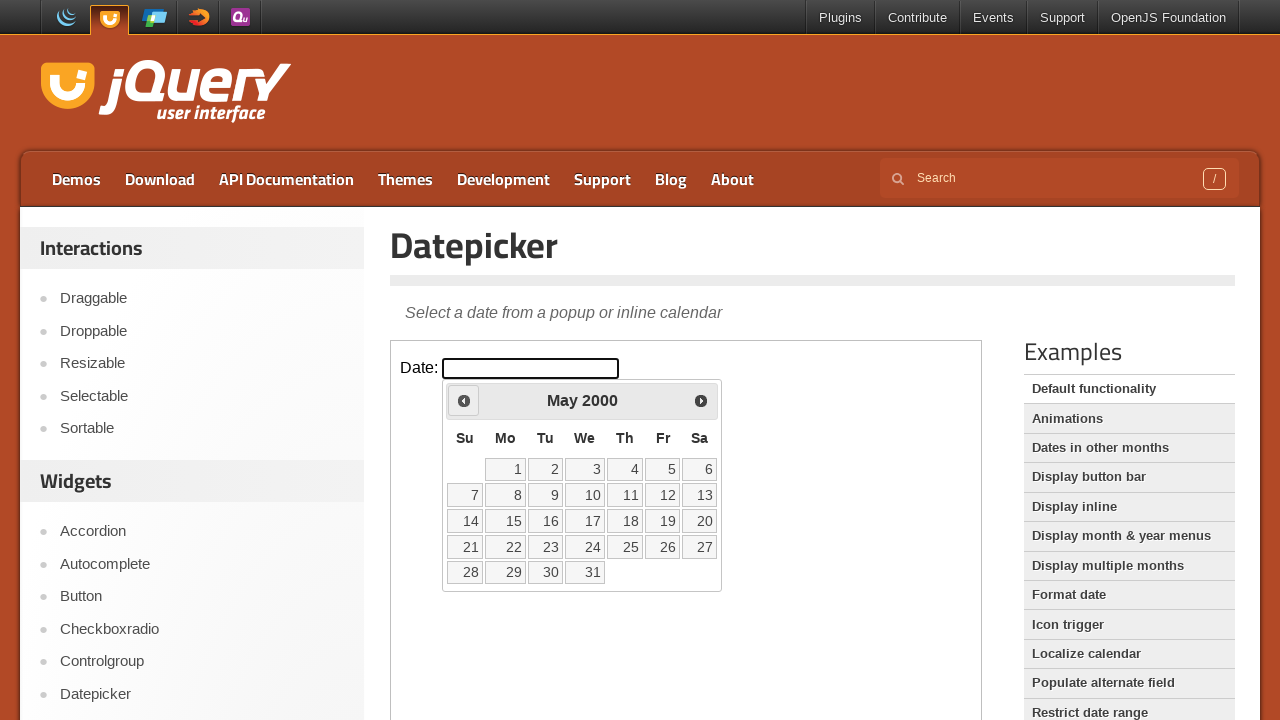

Retrieved current month: May
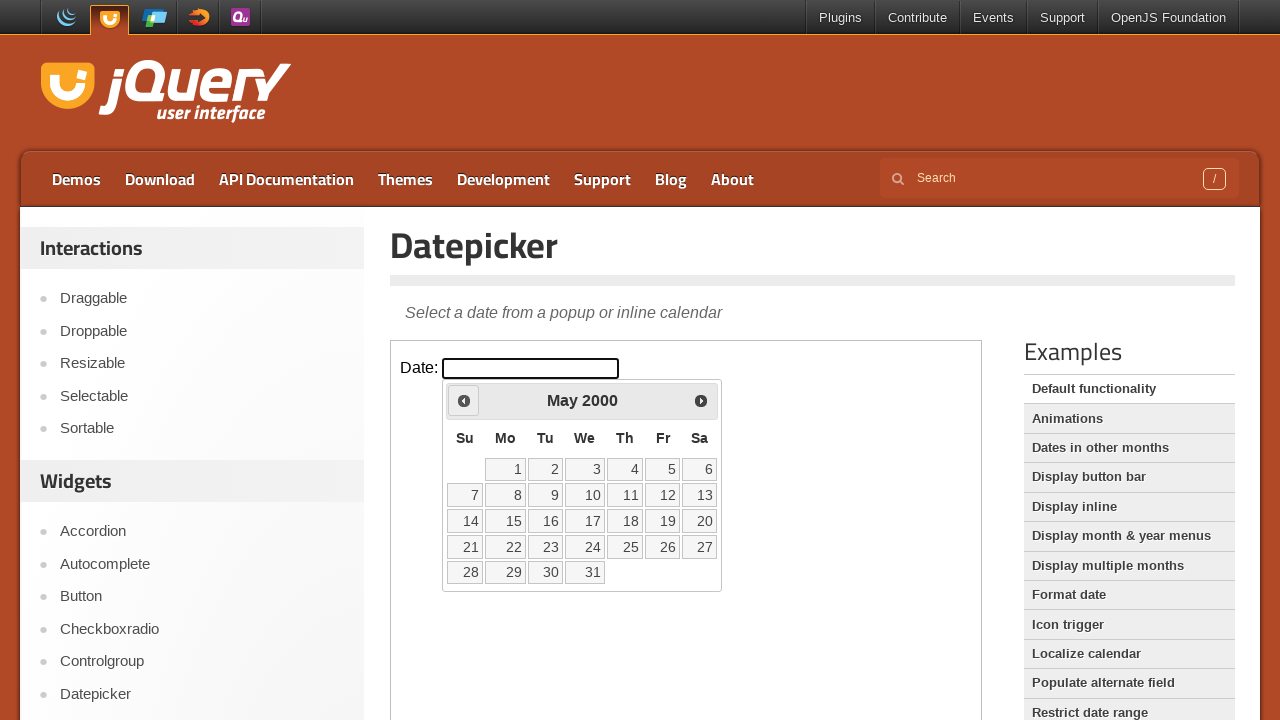

Retrieved current year: 2000
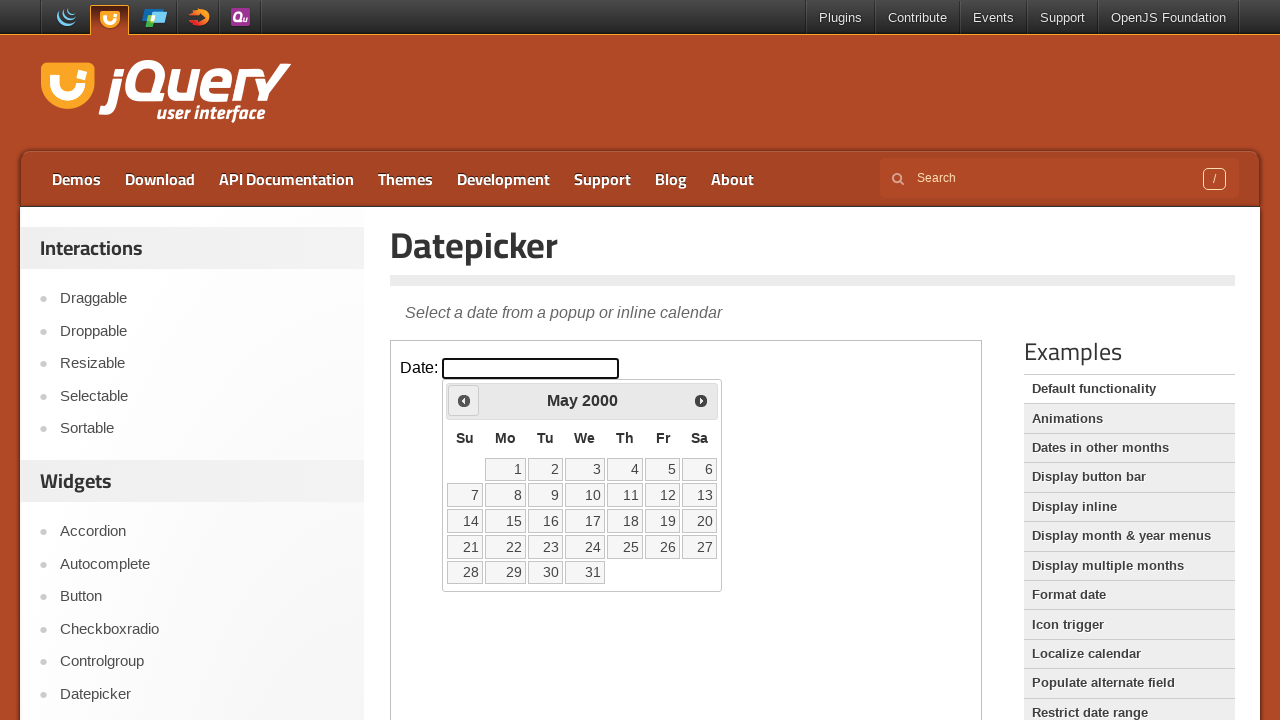

Clicked previous month button to navigate from May 2000 at (464, 400) on iframe >> nth=0 >> internal:control=enter-frame >> .ui-icon.ui-icon-circle-trian
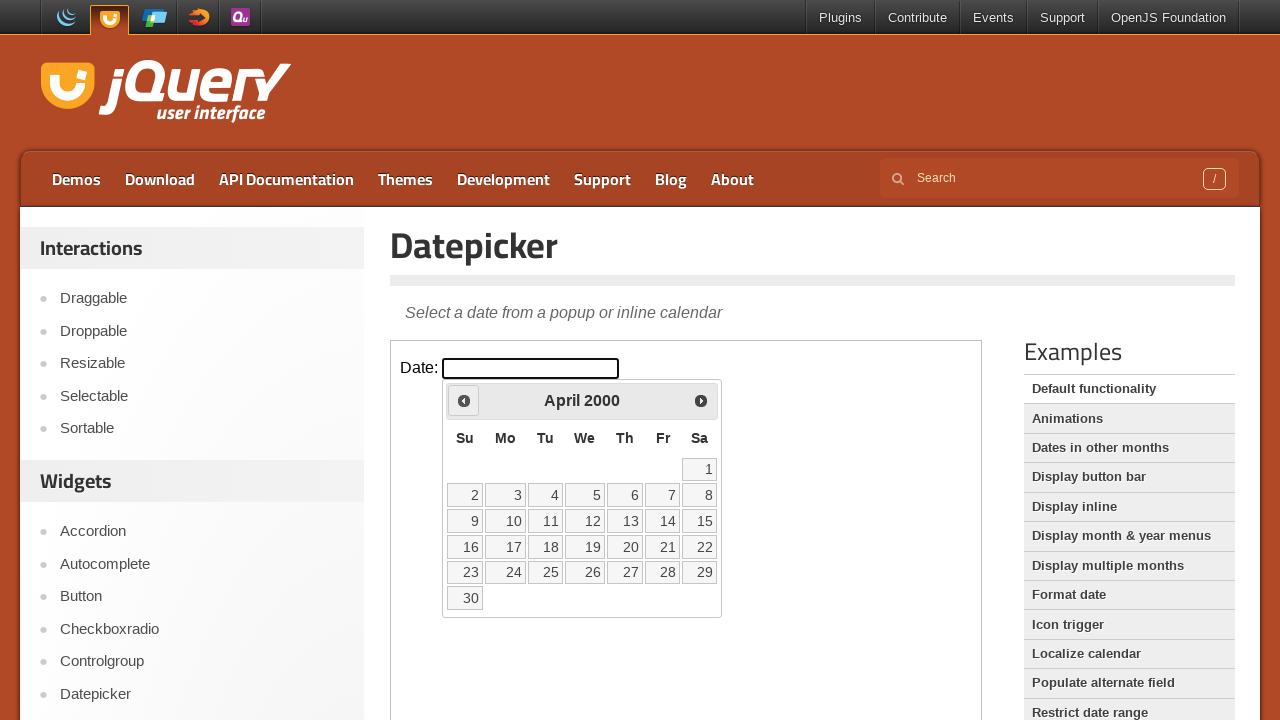

Retrieved current month: April
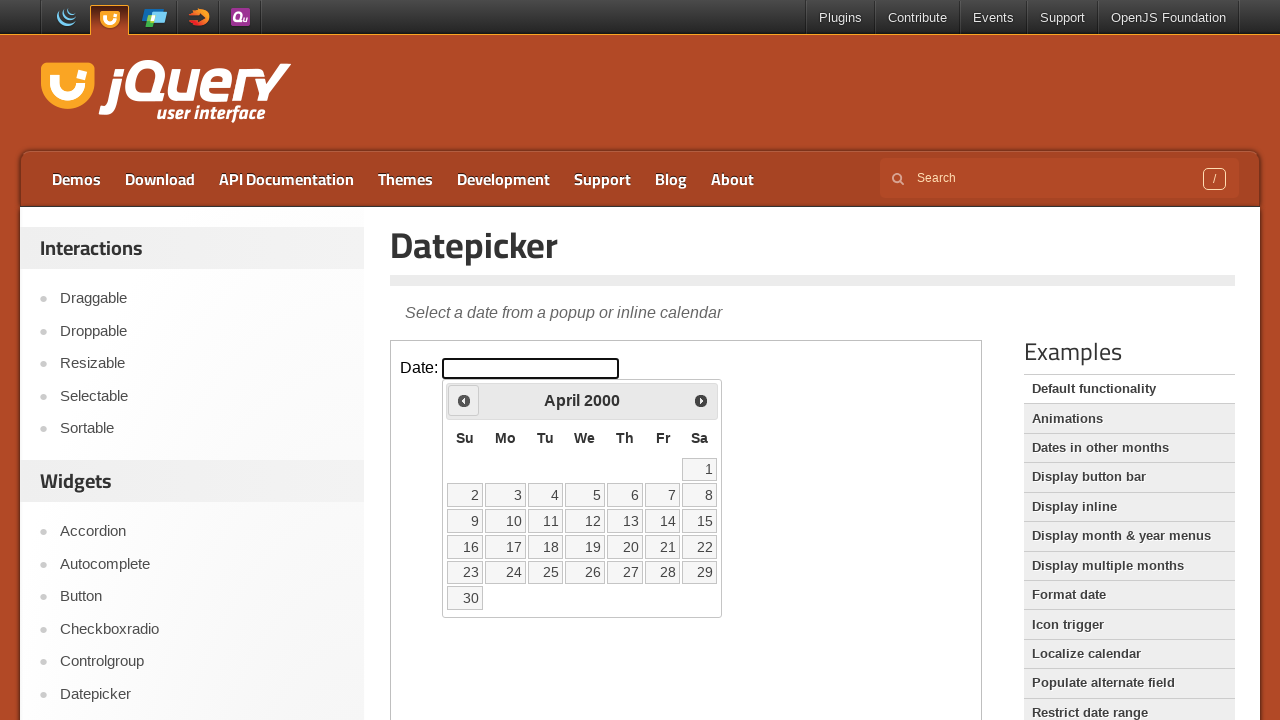

Retrieved current year: 2000
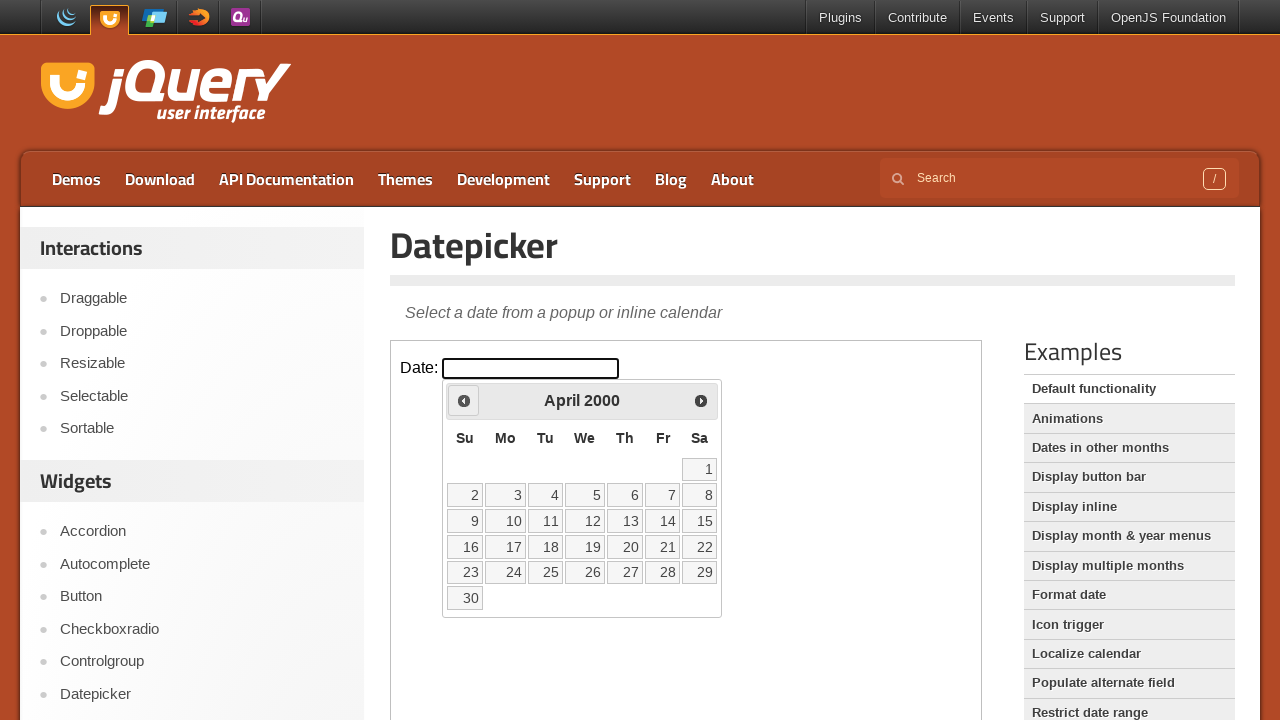

Clicked previous month button to navigate from April 2000 at (464, 400) on iframe >> nth=0 >> internal:control=enter-frame >> .ui-icon.ui-icon-circle-trian
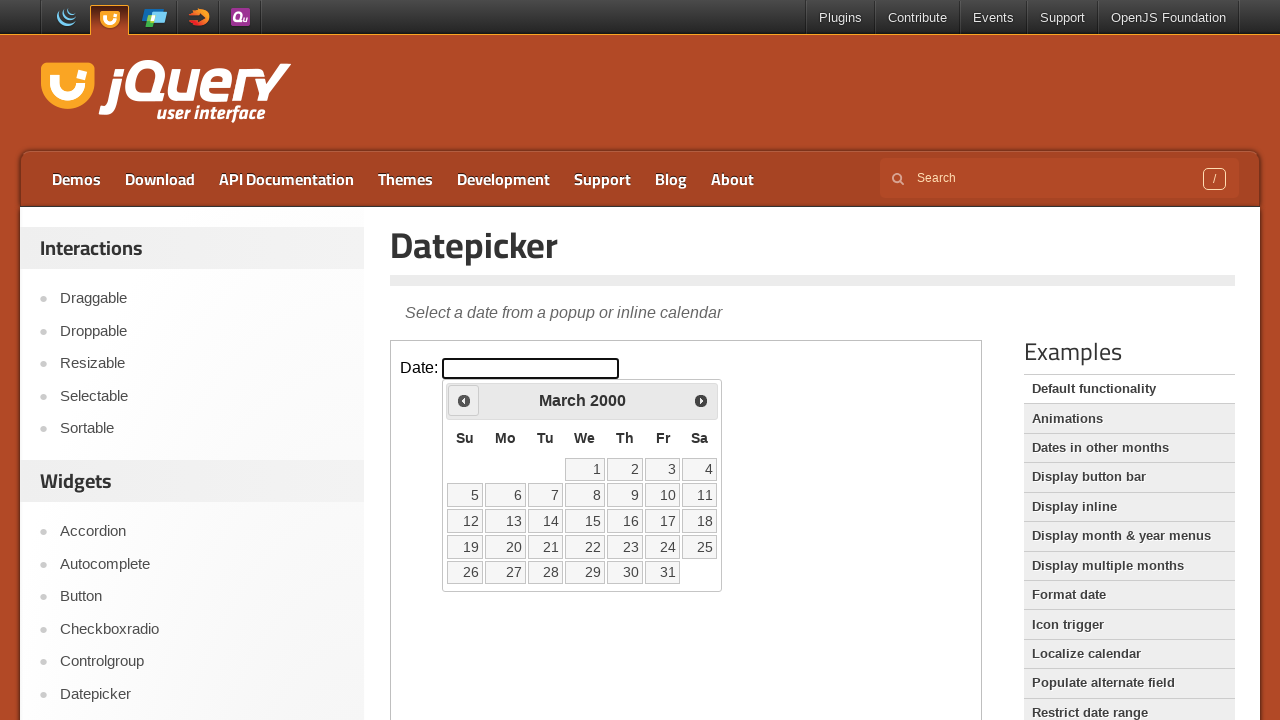

Retrieved current month: March
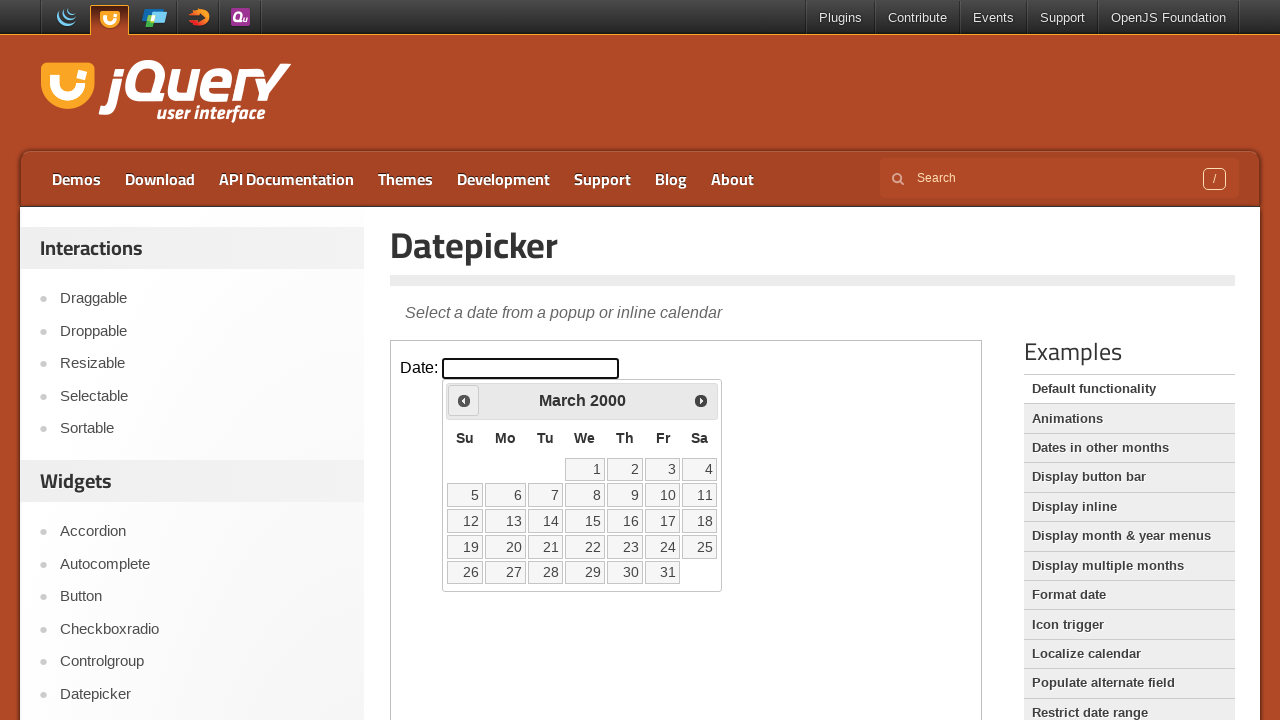

Retrieved current year: 2000
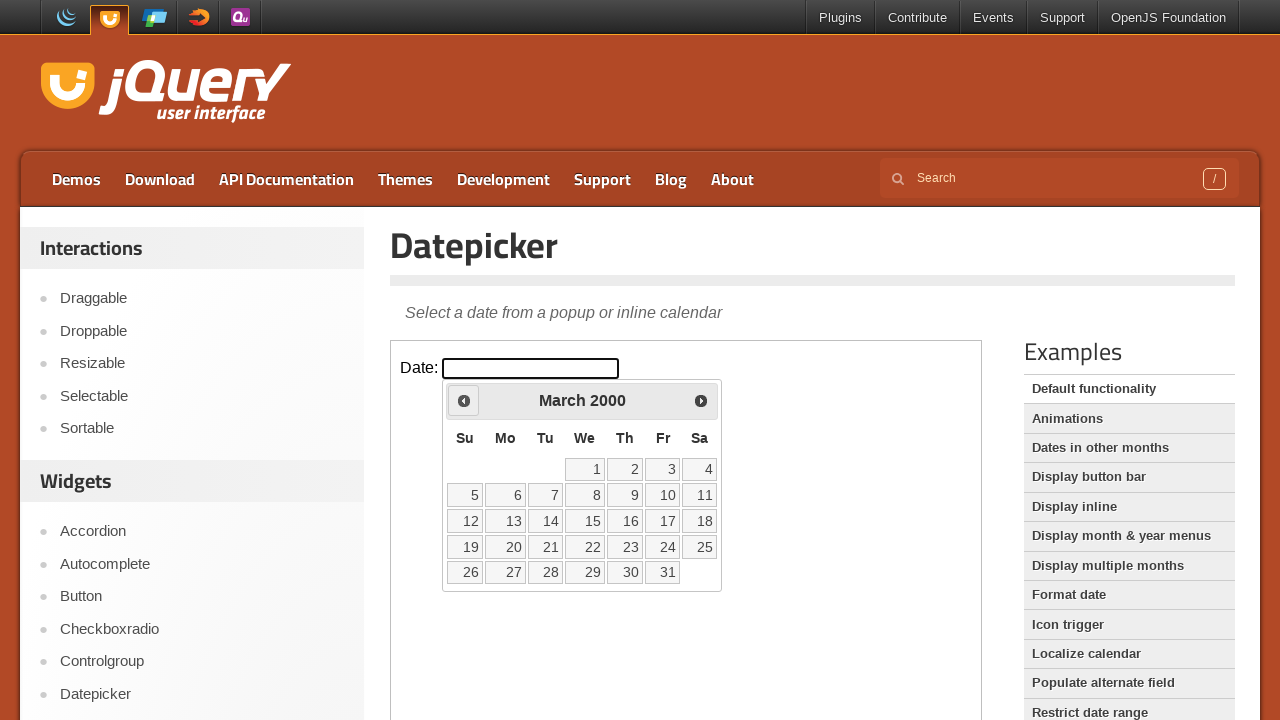

Clicked previous month button to navigate from March 2000 at (464, 400) on iframe >> nth=0 >> internal:control=enter-frame >> .ui-icon.ui-icon-circle-trian
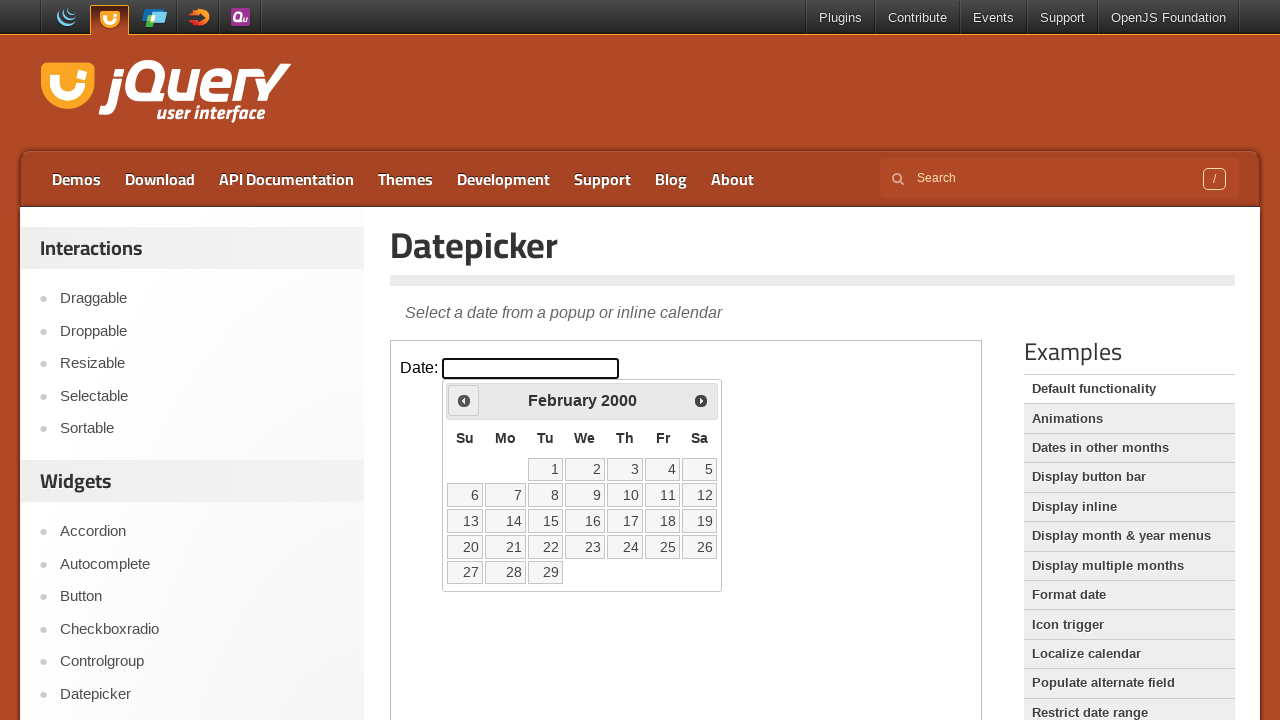

Retrieved current month: February
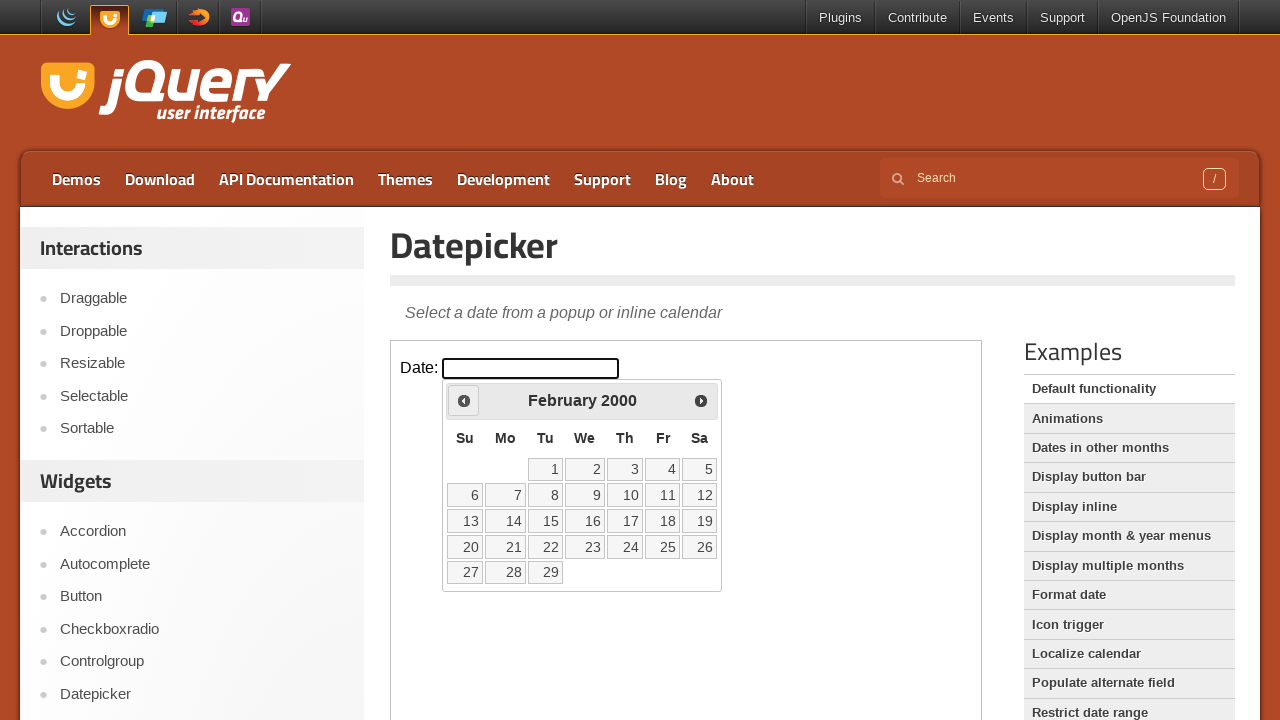

Retrieved current year: 2000
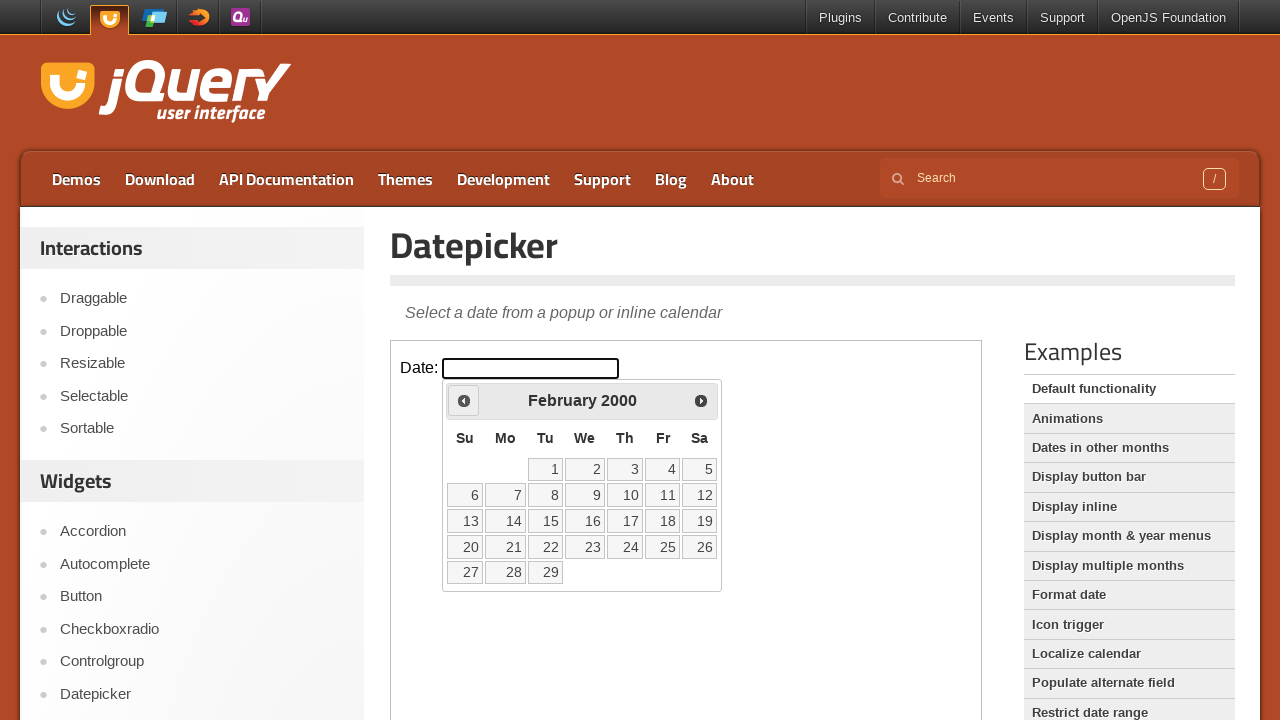

Clicked previous month button to navigate from February 2000 at (464, 400) on iframe >> nth=0 >> internal:control=enter-frame >> .ui-icon.ui-icon-circle-trian
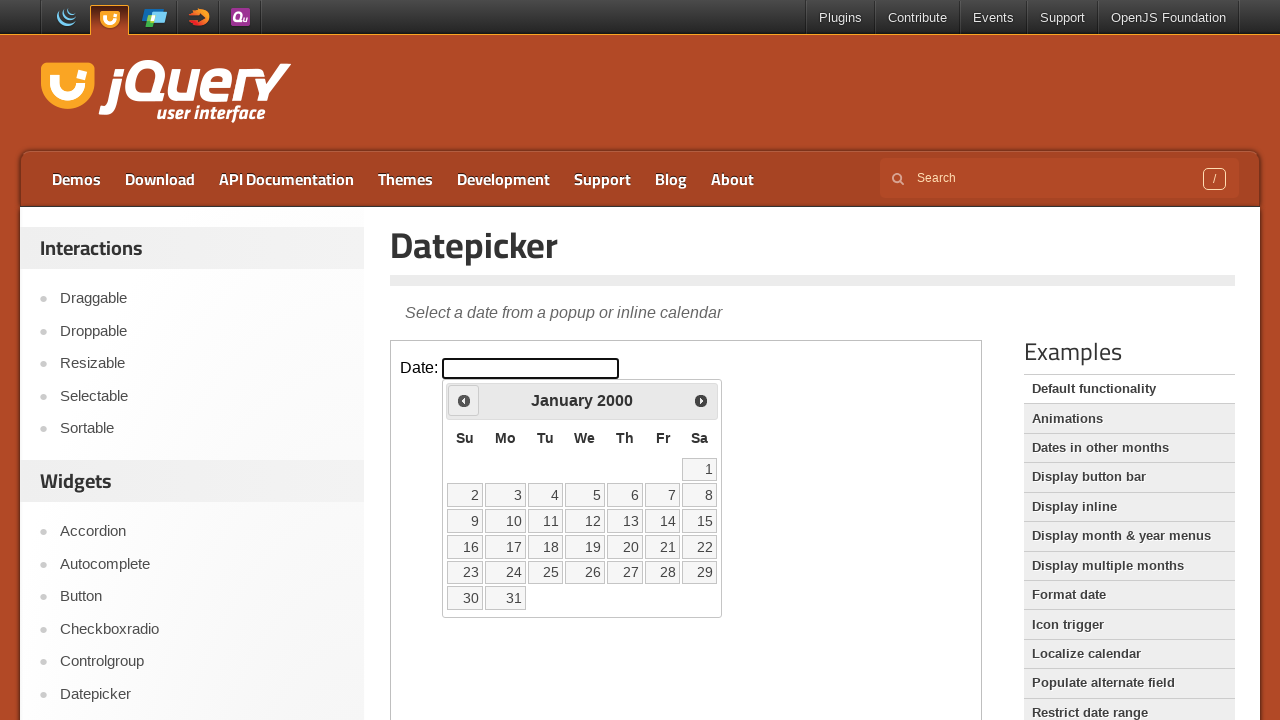

Retrieved current month: January
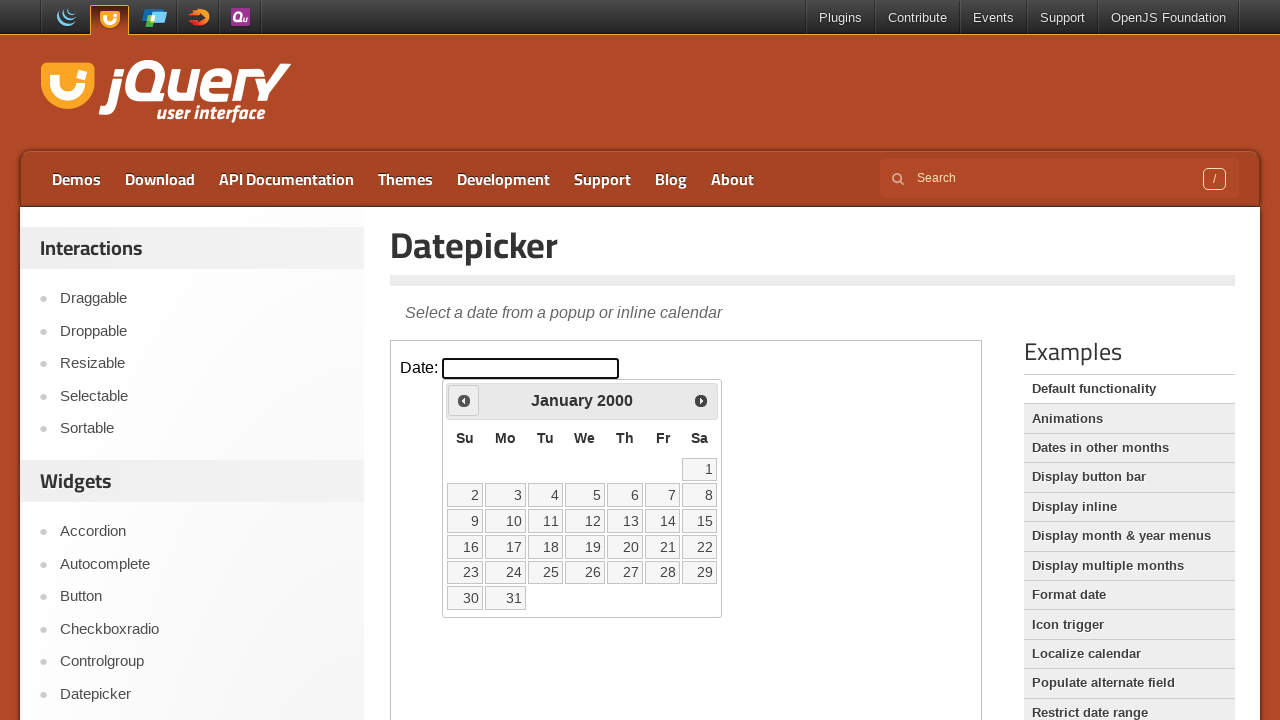

Retrieved current year: 2000
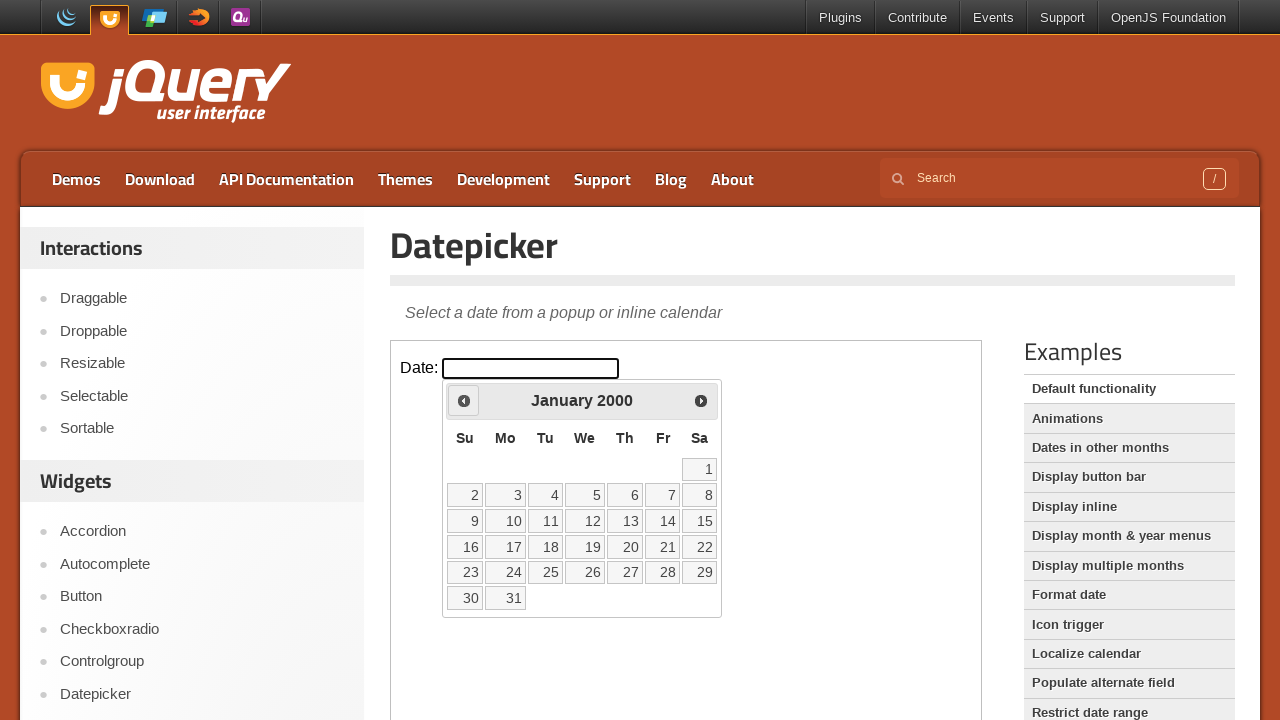

Clicked previous month button to navigate from January 2000 at (464, 400) on iframe >> nth=0 >> internal:control=enter-frame >> .ui-icon.ui-icon-circle-trian
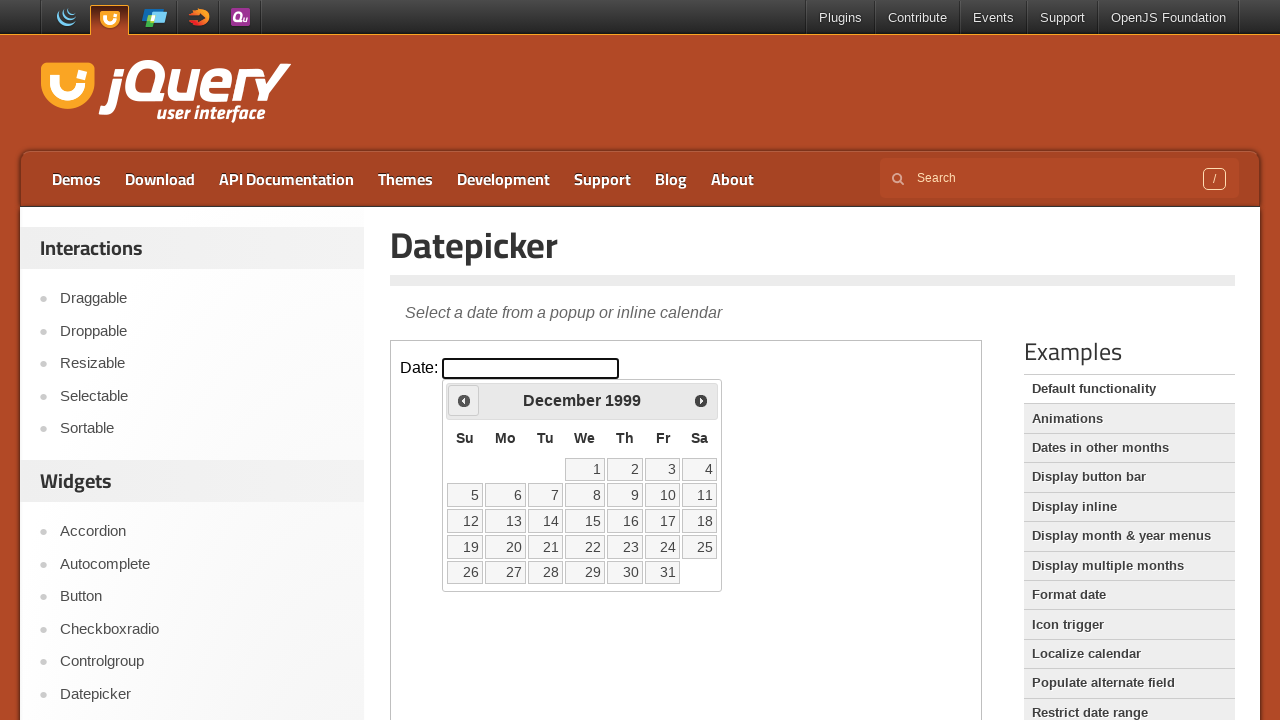

Retrieved current month: December
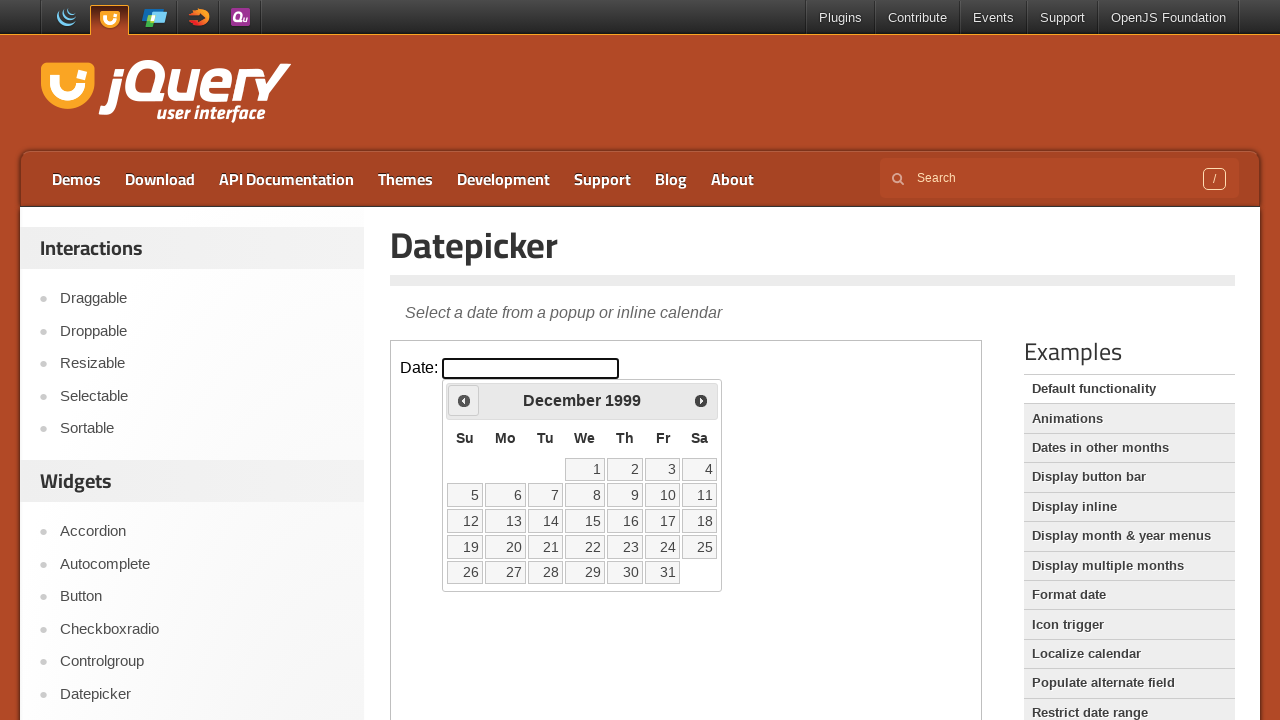

Retrieved current year: 1999
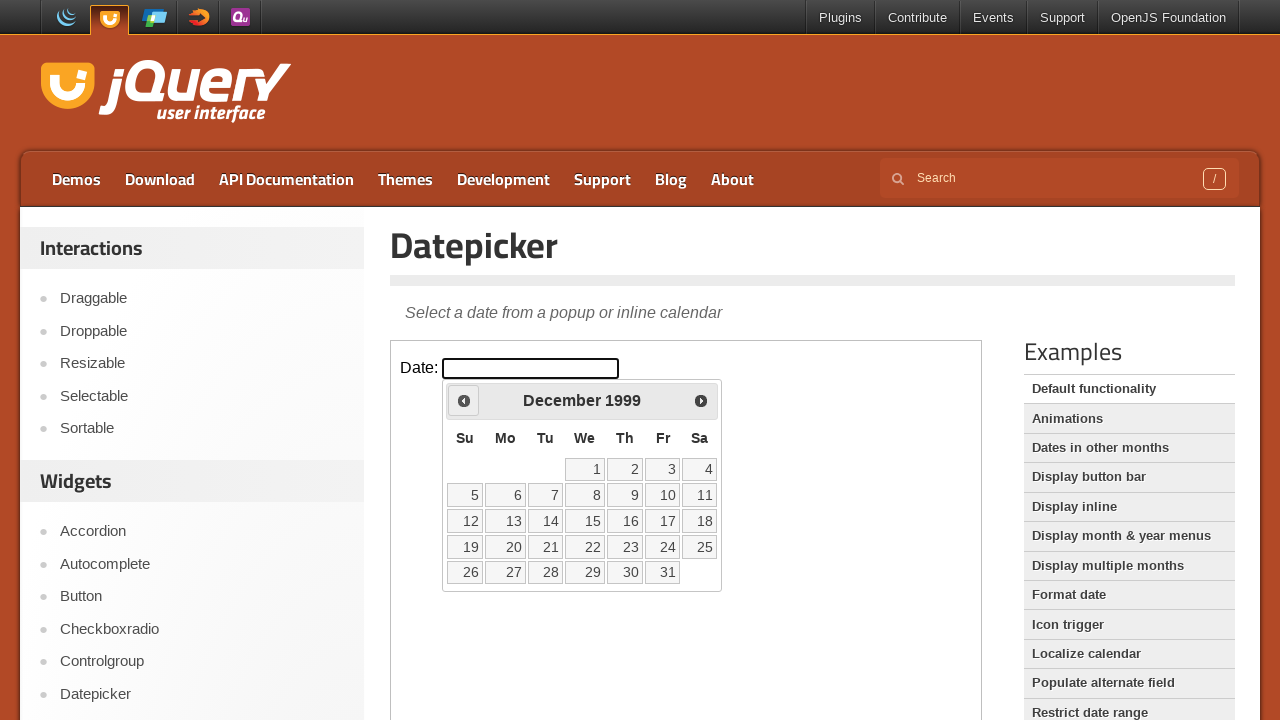

Clicked previous month button to navigate from December 1999 at (464, 400) on iframe >> nth=0 >> internal:control=enter-frame >> .ui-icon.ui-icon-circle-trian
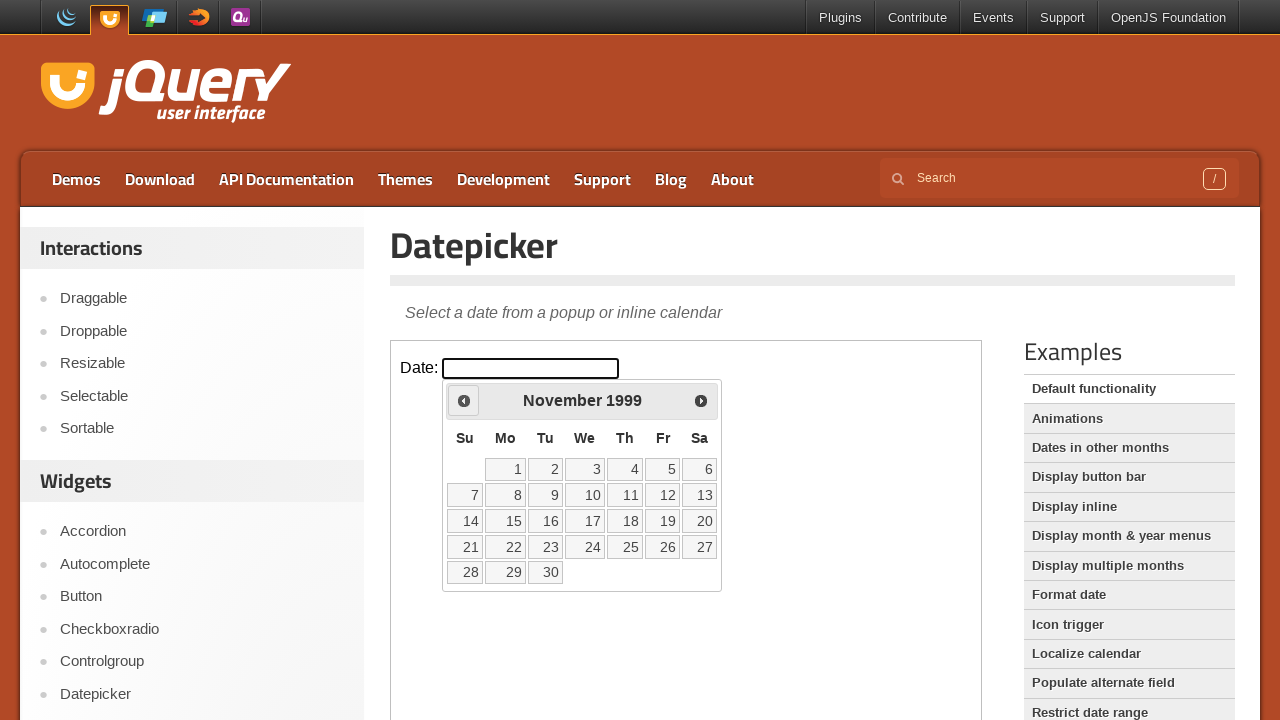

Retrieved current month: November
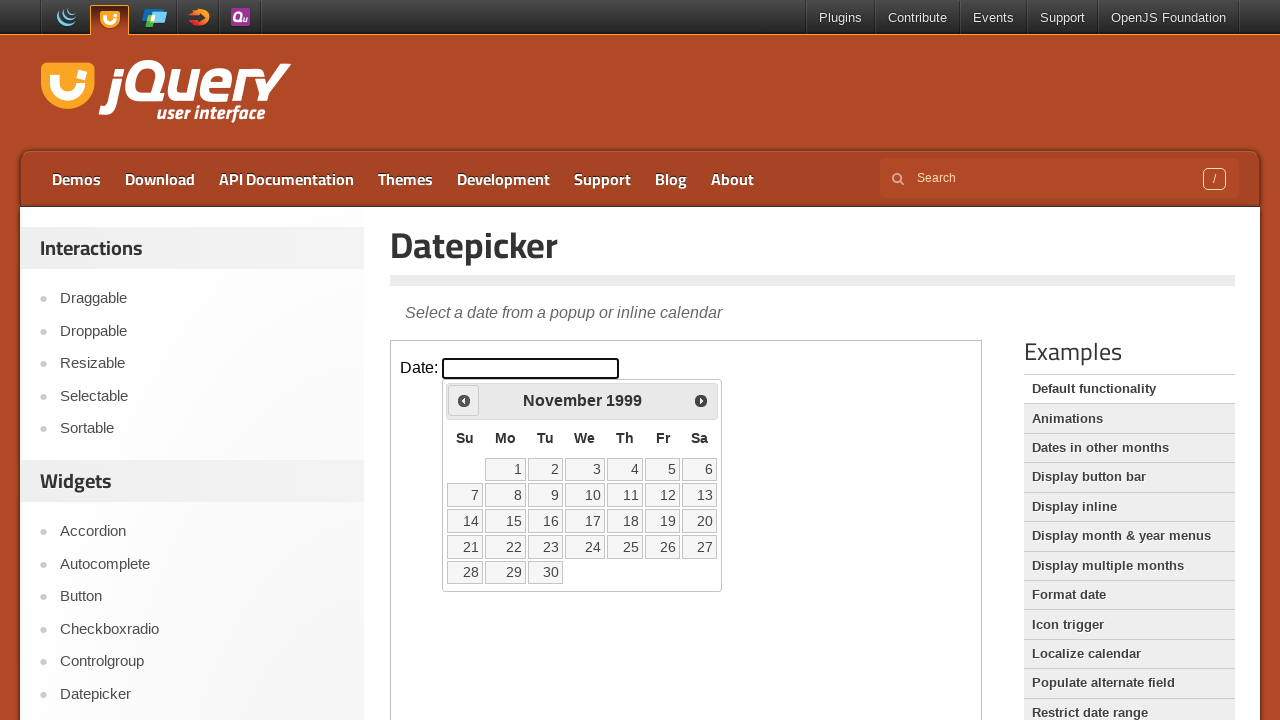

Retrieved current year: 1999
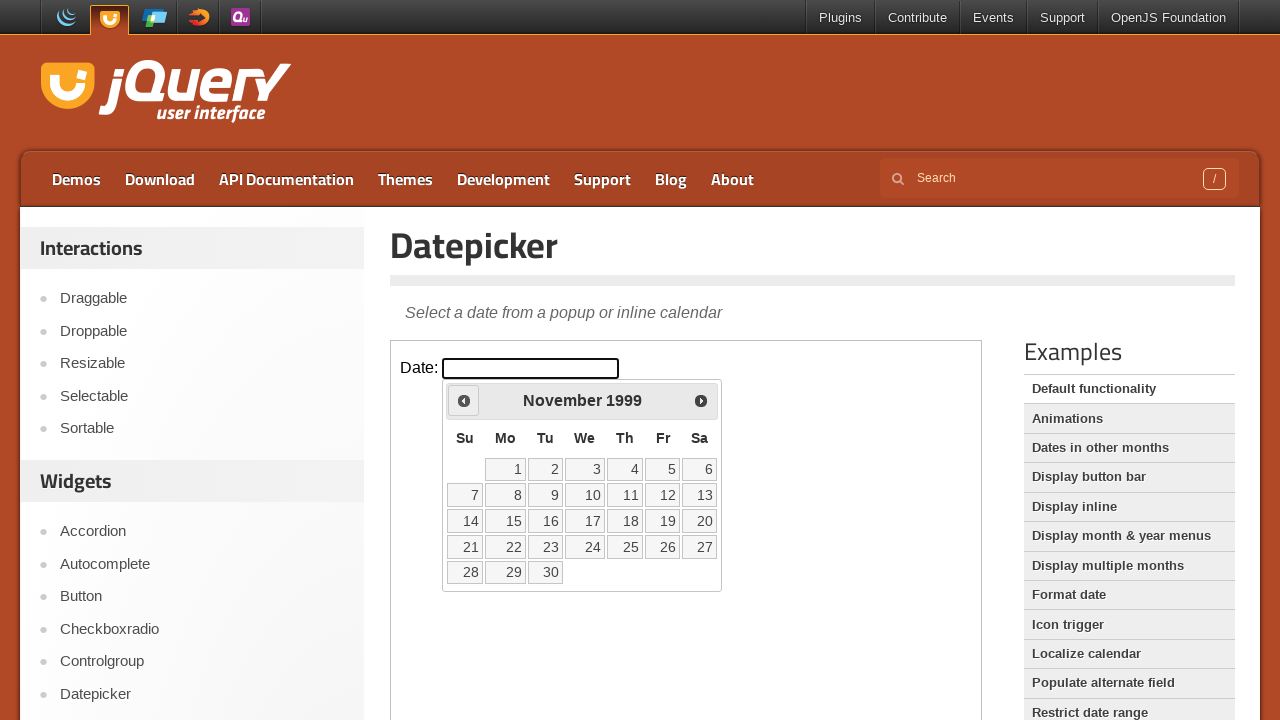

Clicked previous month button to navigate from November 1999 at (464, 400) on iframe >> nth=0 >> internal:control=enter-frame >> .ui-icon.ui-icon-circle-trian
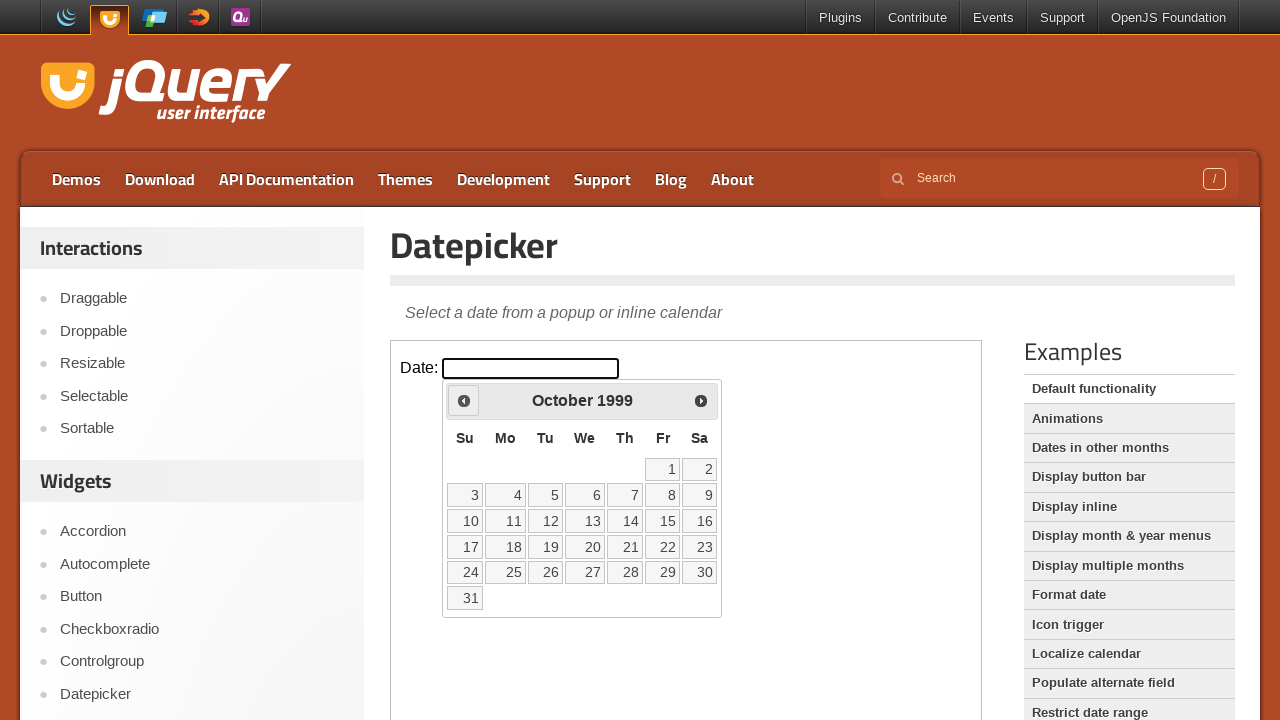

Retrieved current month: October
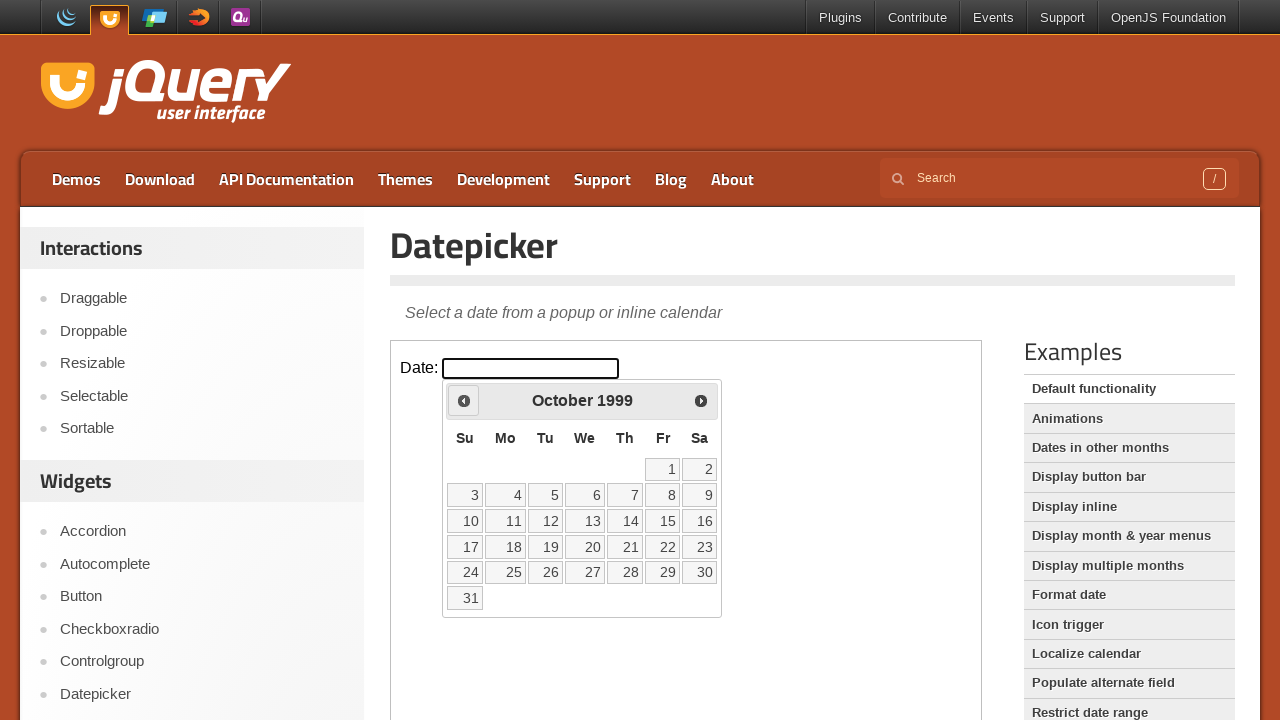

Retrieved current year: 1999
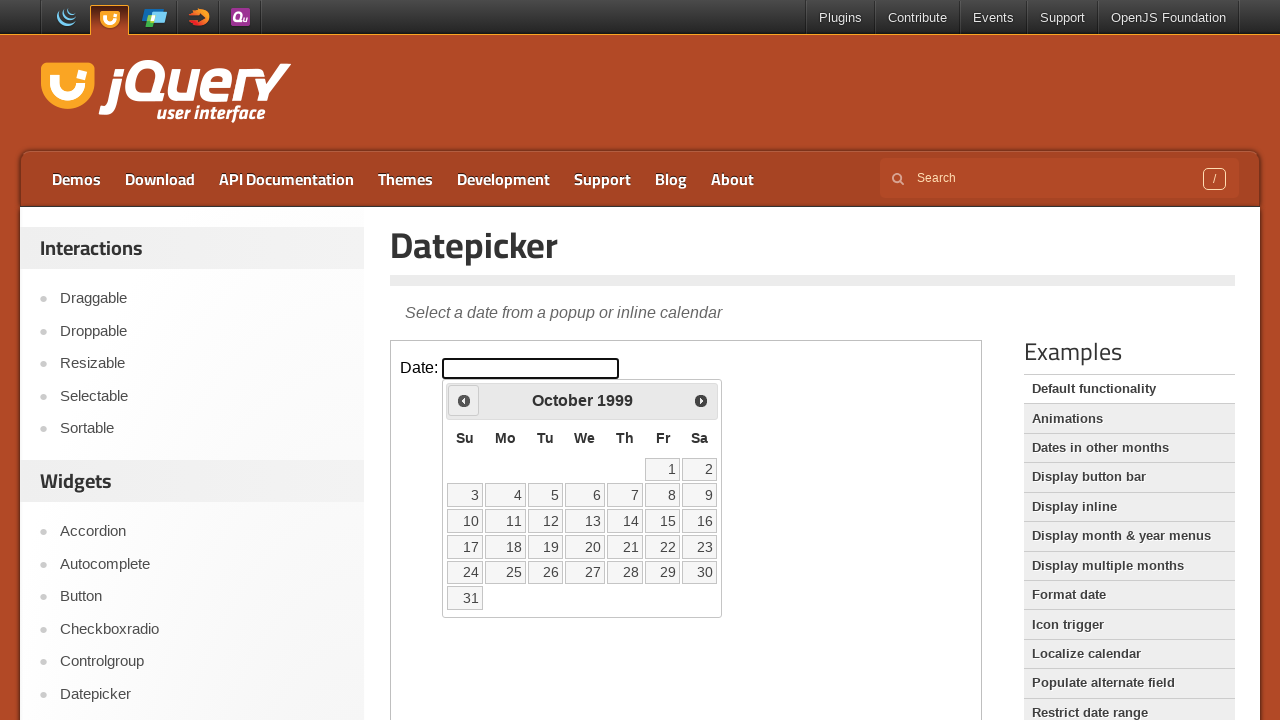

Clicked previous month button to navigate from October 1999 at (464, 400) on iframe >> nth=0 >> internal:control=enter-frame >> .ui-icon.ui-icon-circle-trian
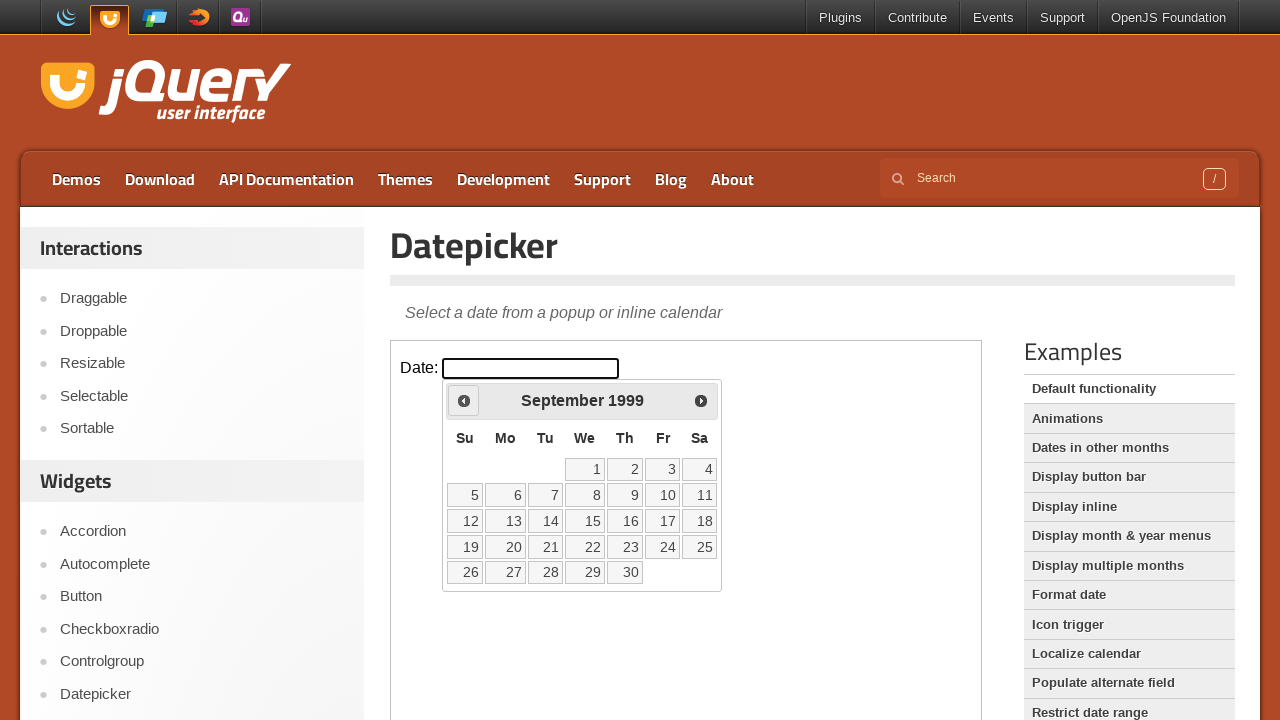

Retrieved current month: September
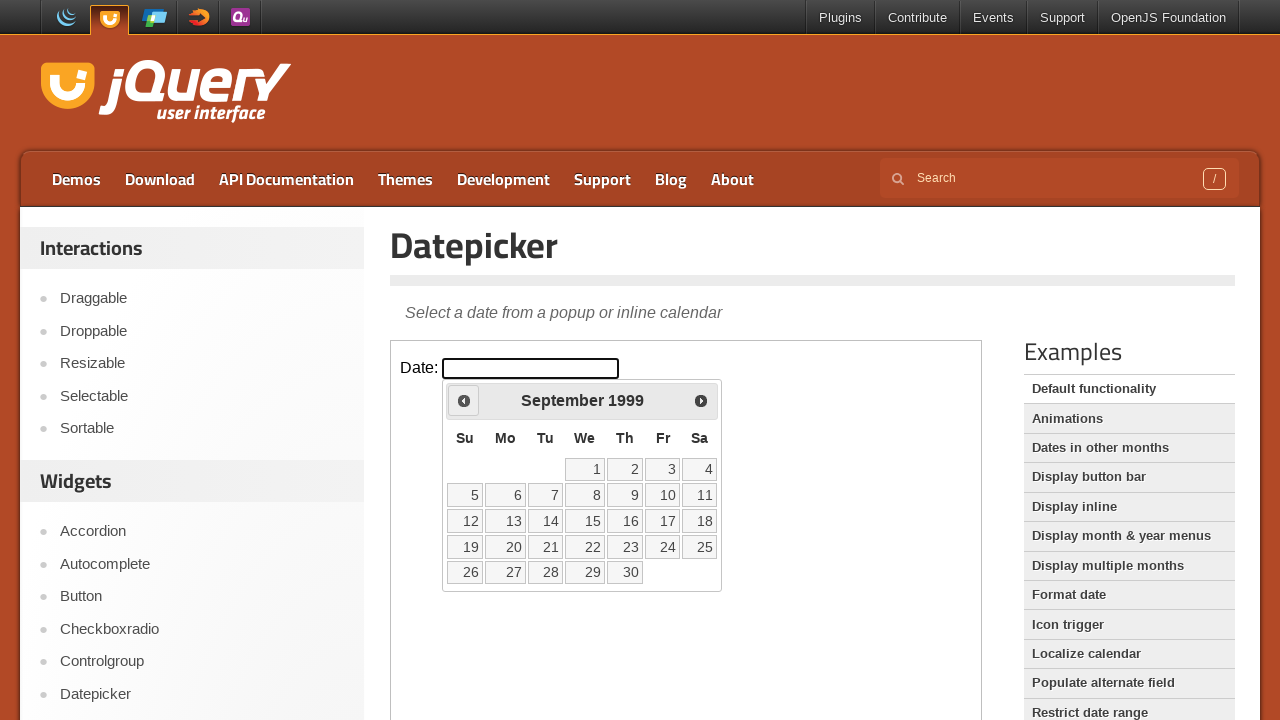

Retrieved current year: 1999
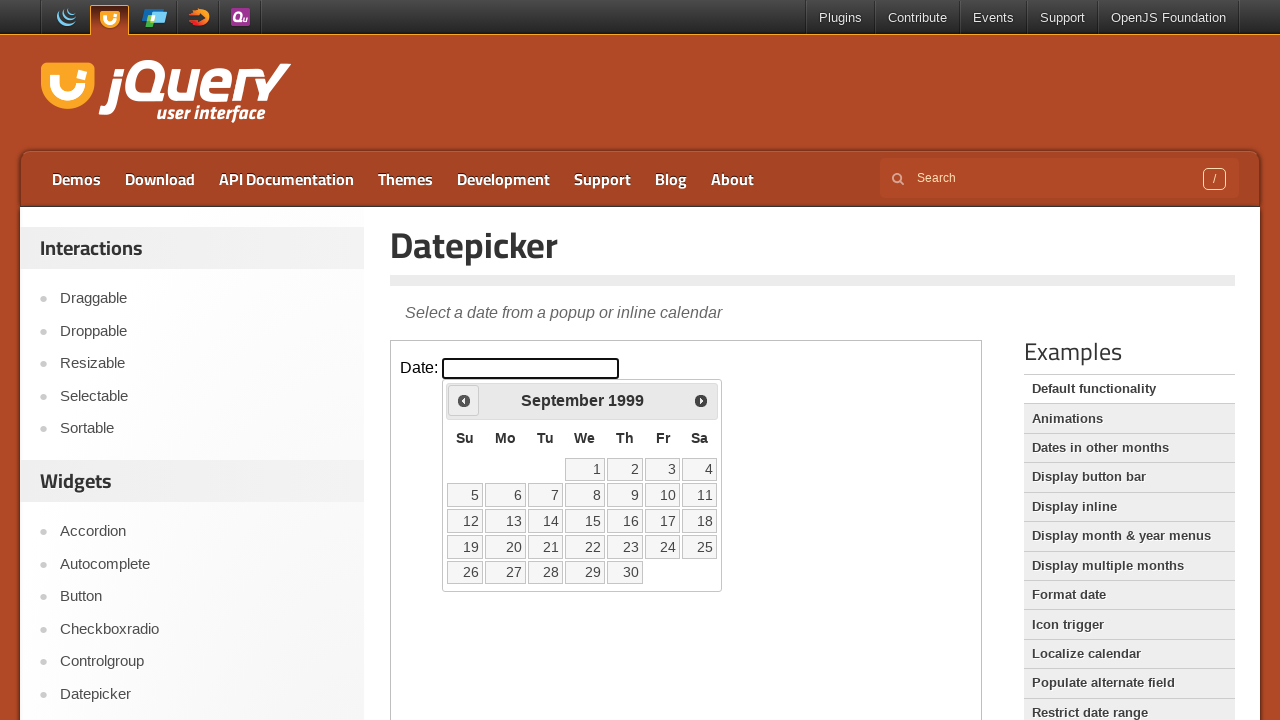

Clicked previous month button to navigate from September 1999 at (464, 400) on iframe >> nth=0 >> internal:control=enter-frame >> .ui-icon.ui-icon-circle-trian
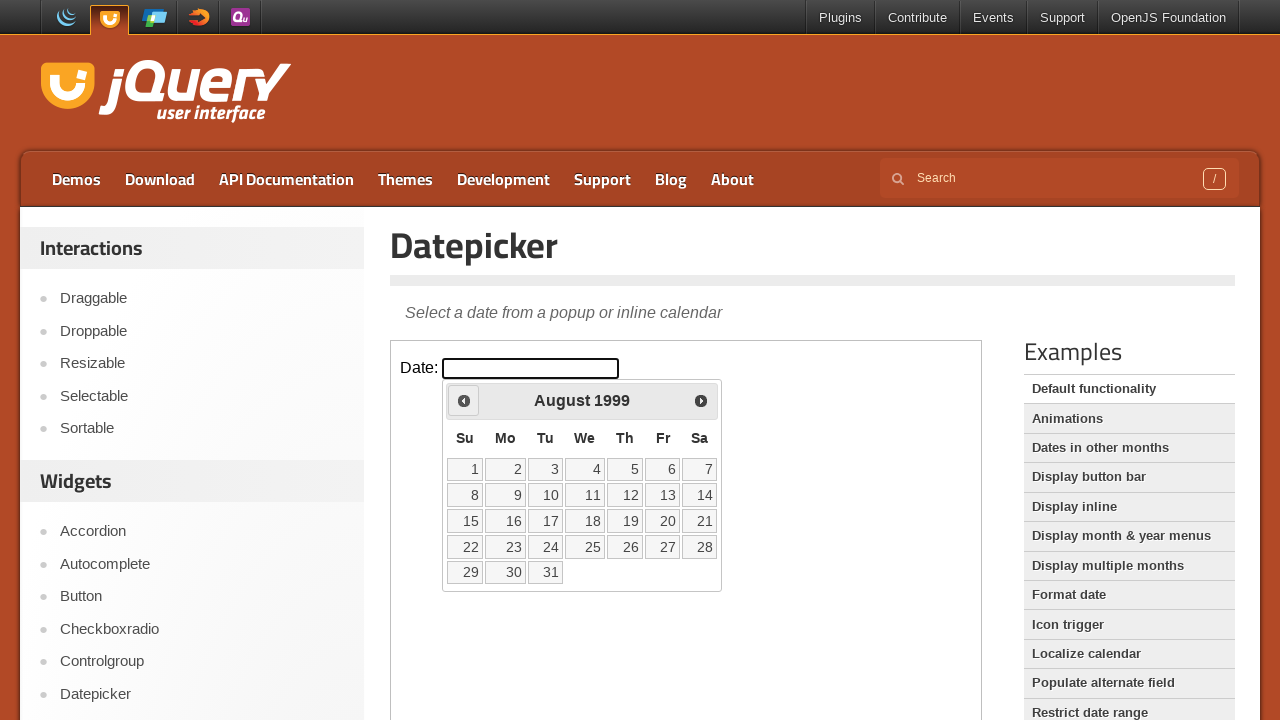

Retrieved current month: August
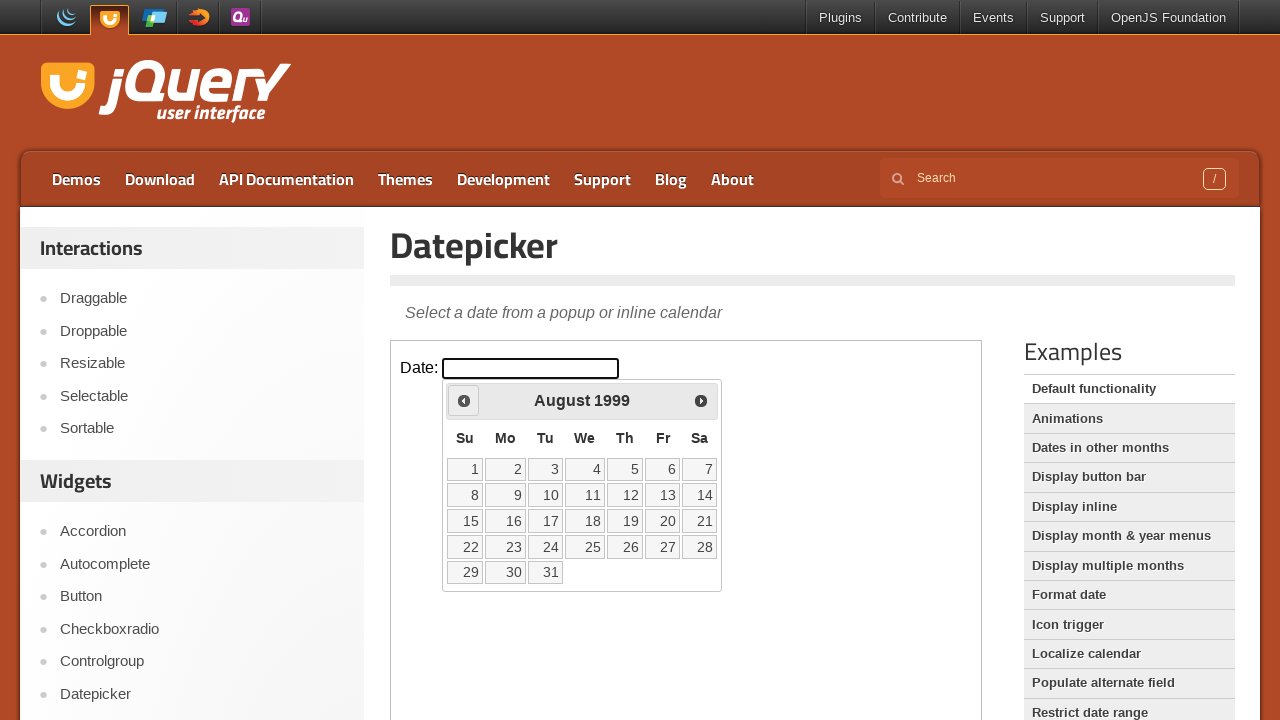

Retrieved current year: 1999
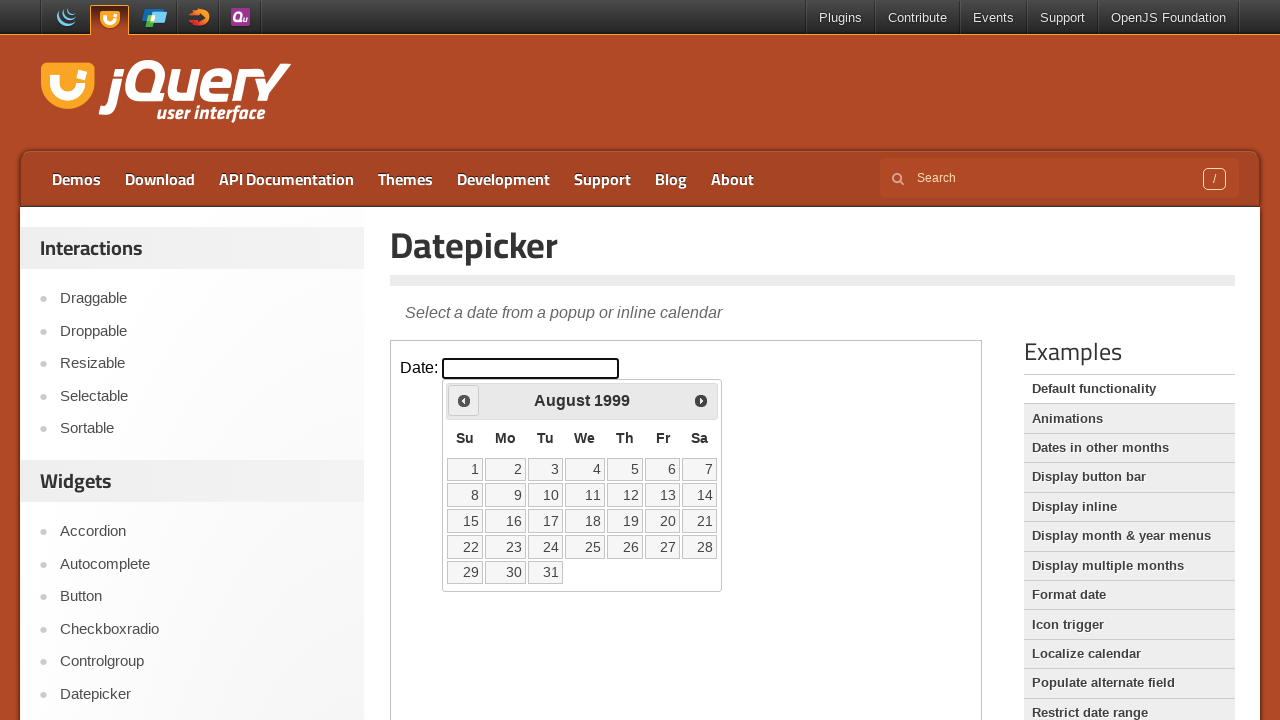

Clicked previous month button to navigate from August 1999 at (464, 400) on iframe >> nth=0 >> internal:control=enter-frame >> .ui-icon.ui-icon-circle-trian
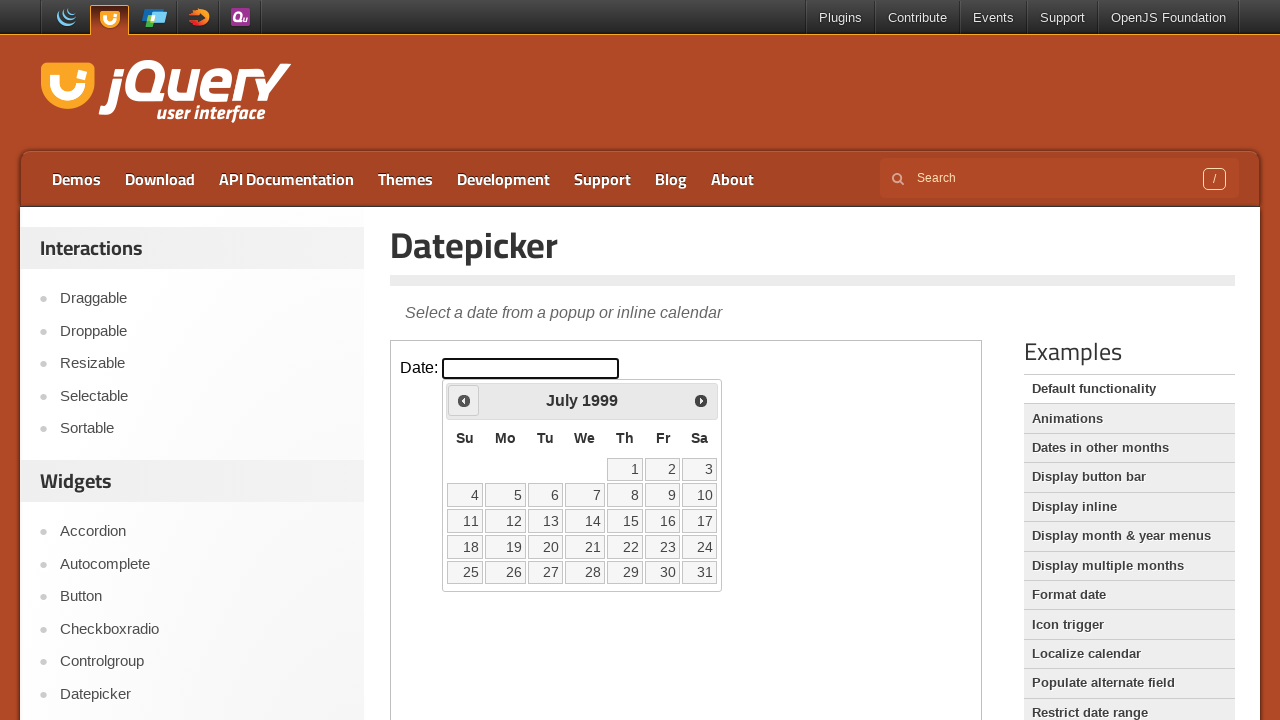

Retrieved current month: July
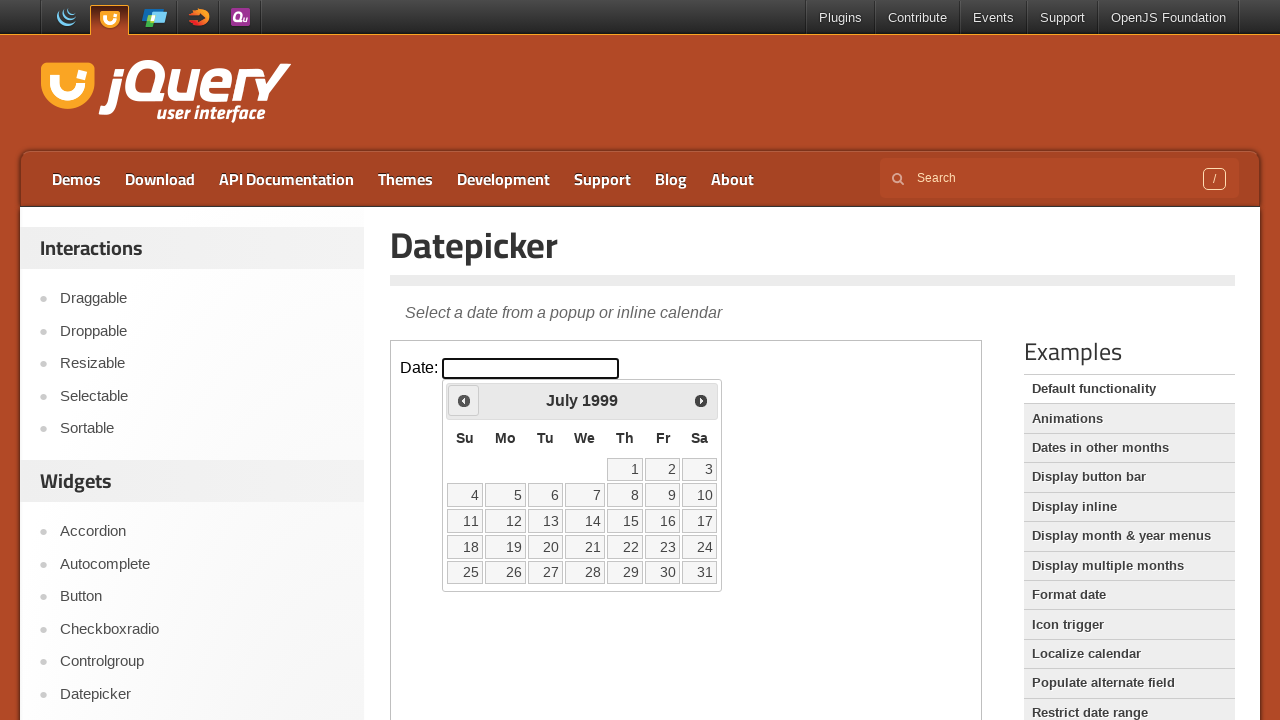

Retrieved current year: 1999
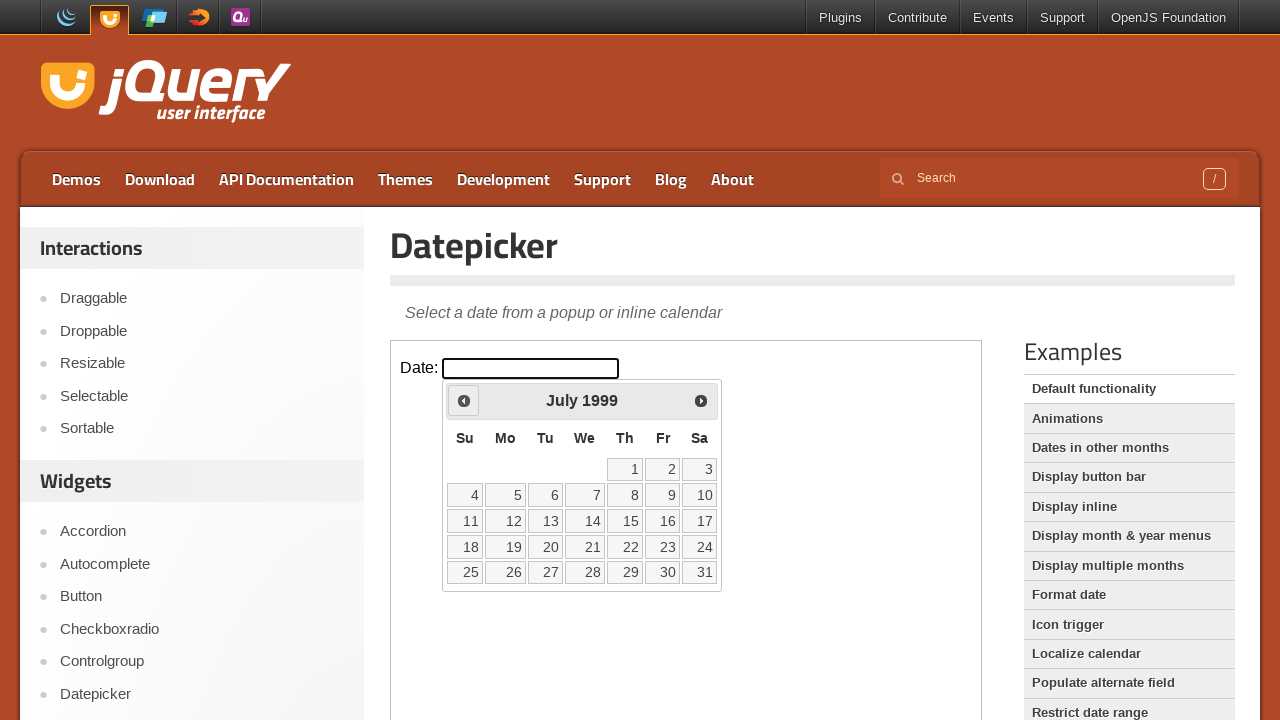

Reached target month/year (July 1999) and clicked on date 18 at (465, 547) on iframe >> nth=0 >> internal:control=enter-frame >> a[data-date='18']
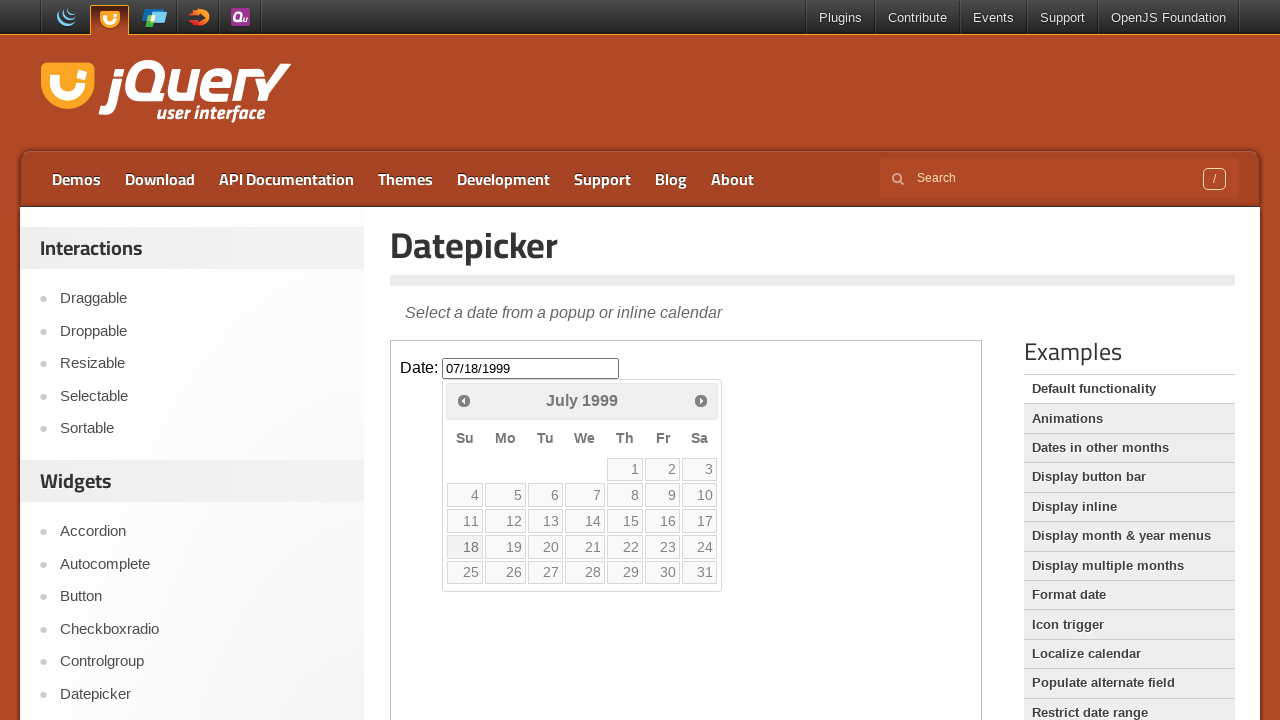

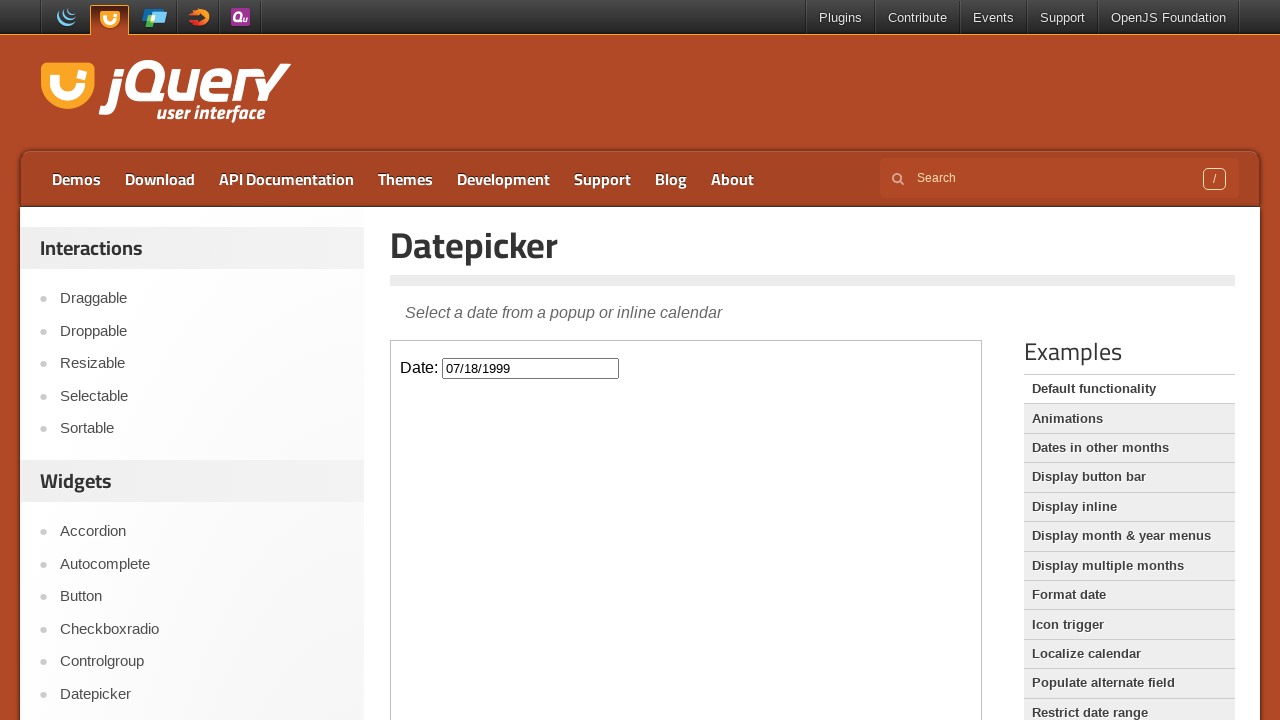